Tests jQuery UI datepicker functionality by navigating to a specific date in the past and selecting it

Starting URL: https://jqueryui.com/datepicker/

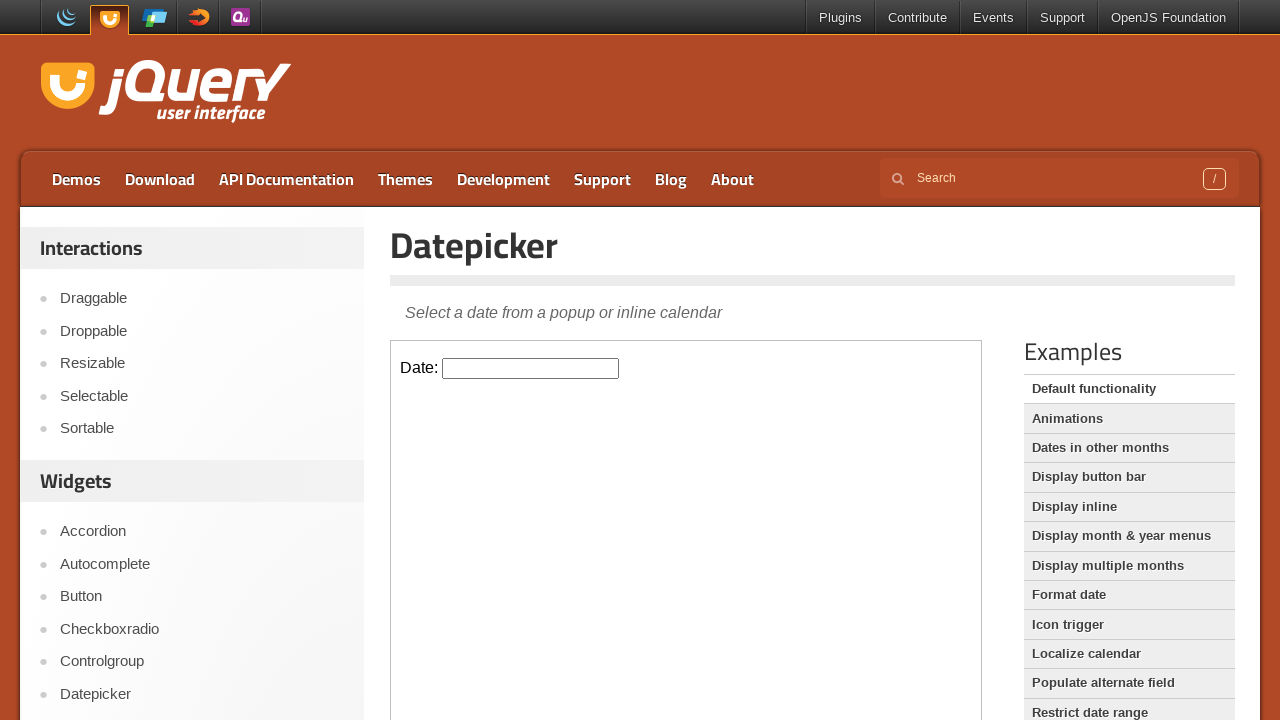

Clicked on the datepicker input field at (531, 368) on iframe >> nth=0 >> internal:control=enter-frame >> #datepicker
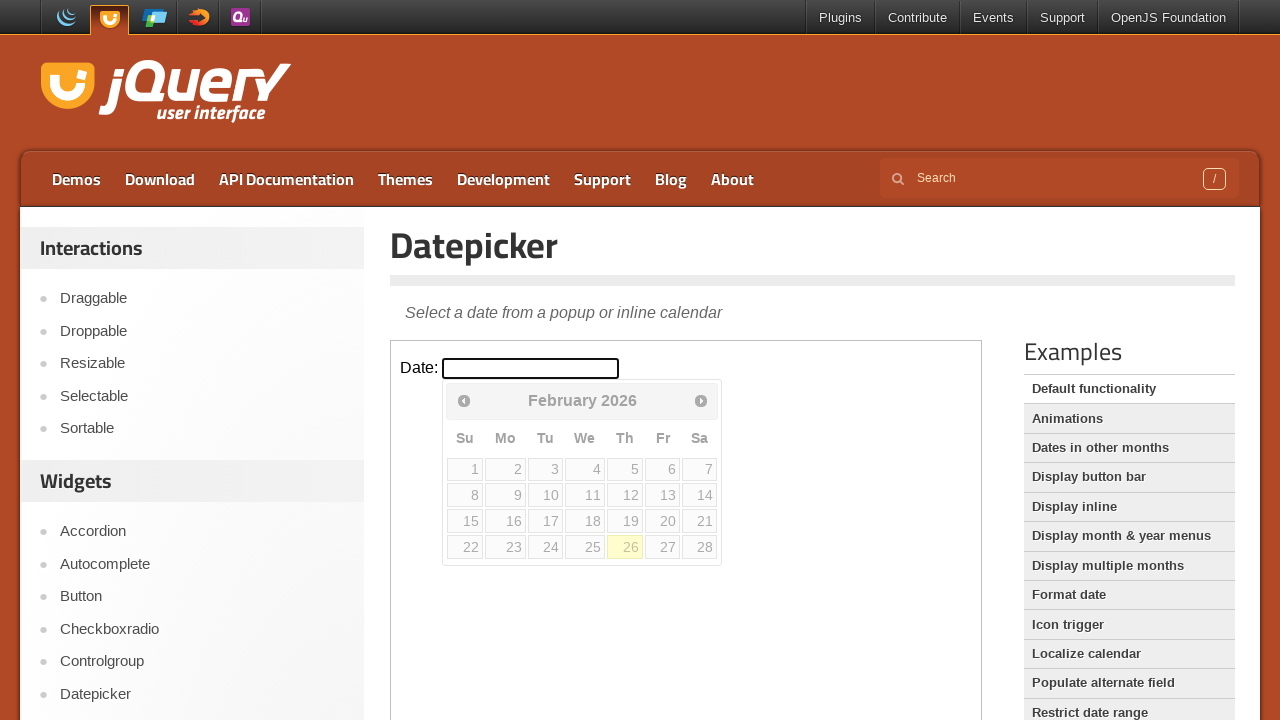

Retrieved current month from datepicker
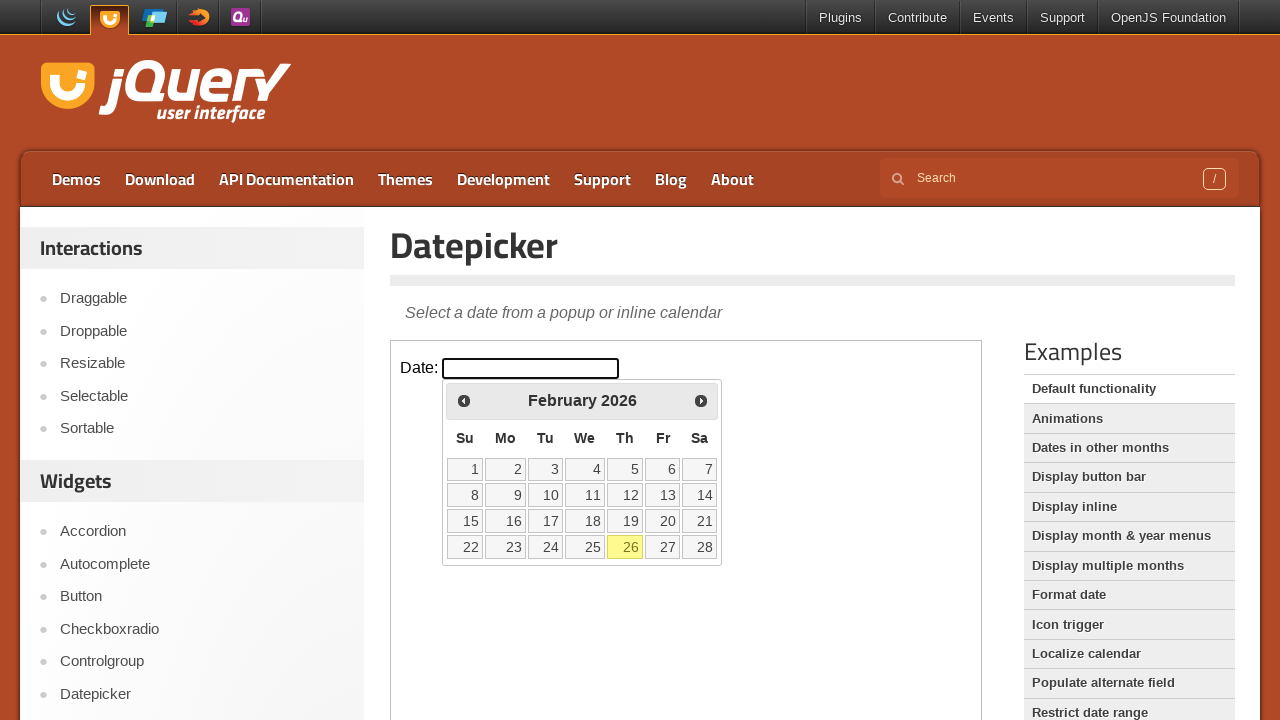

Retrieved current year from datepicker
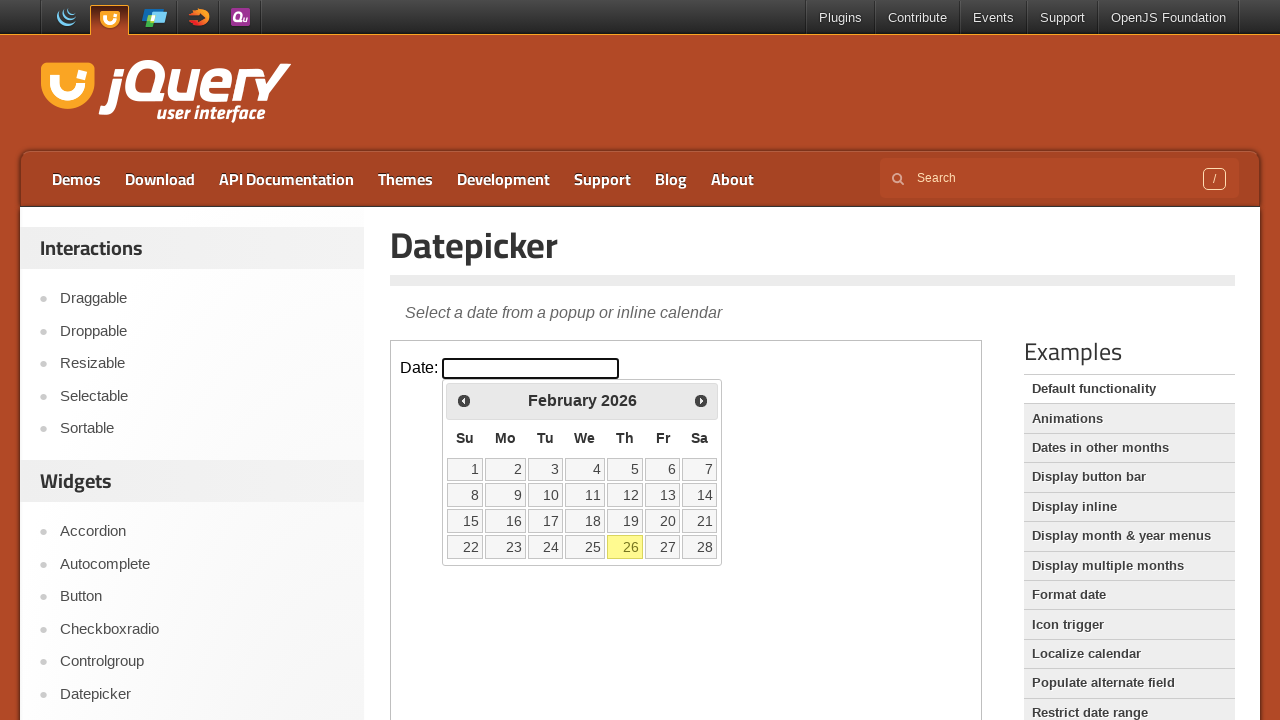

Clicked previous month button (currently at February 2026) at (464, 400) on iframe >> nth=0 >> internal:control=enter-frame >> span.ui-icon.ui-icon-circle-t
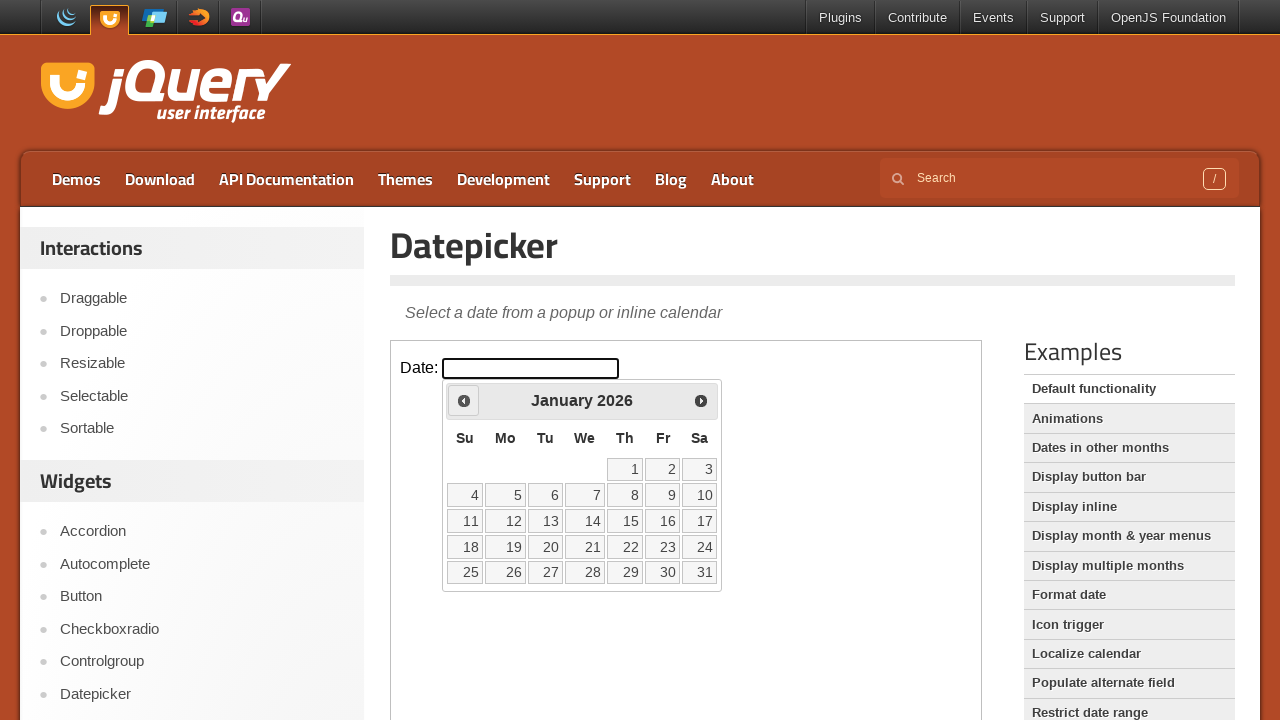

Retrieved current month from datepicker
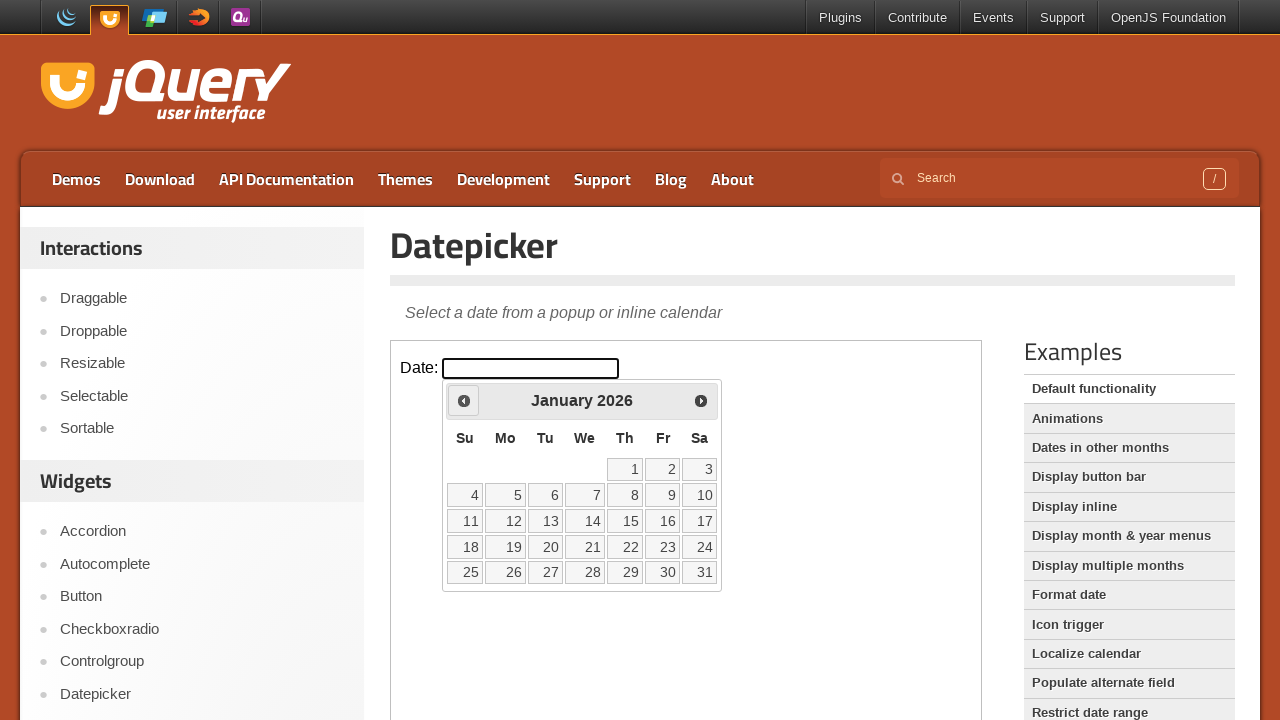

Retrieved current year from datepicker
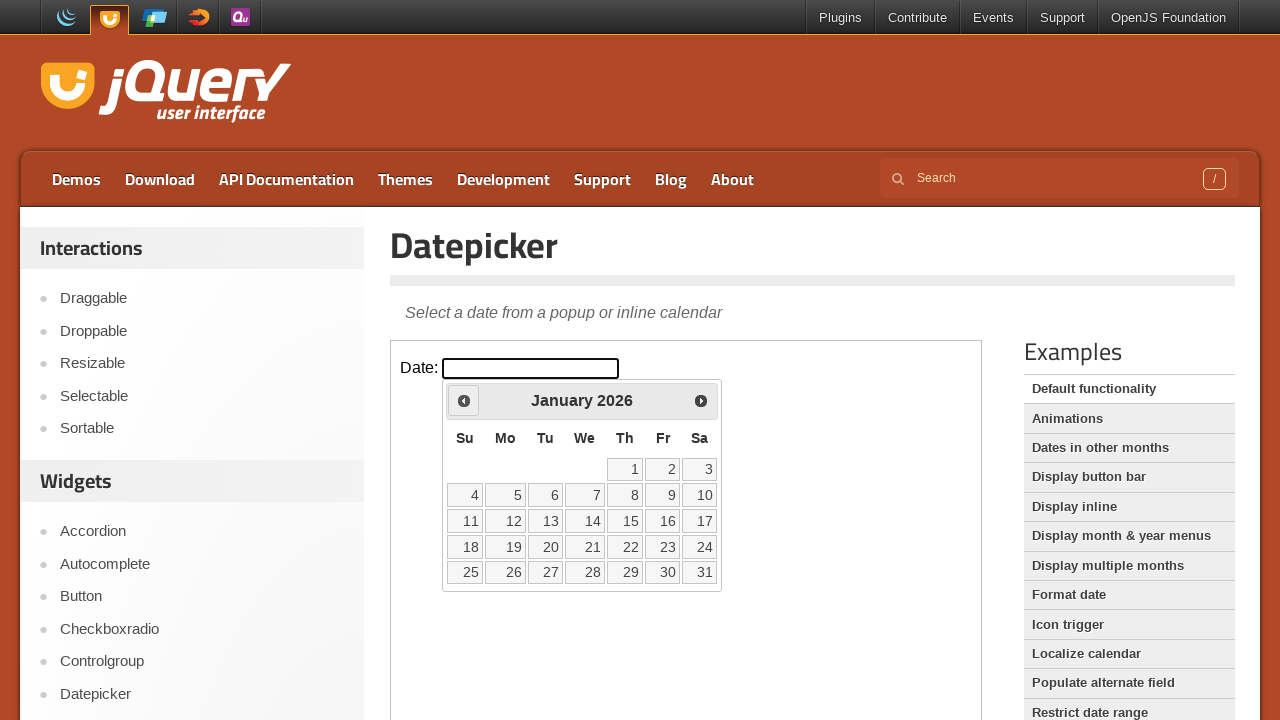

Clicked previous month button (currently at January 2026) at (464, 400) on iframe >> nth=0 >> internal:control=enter-frame >> span.ui-icon.ui-icon-circle-t
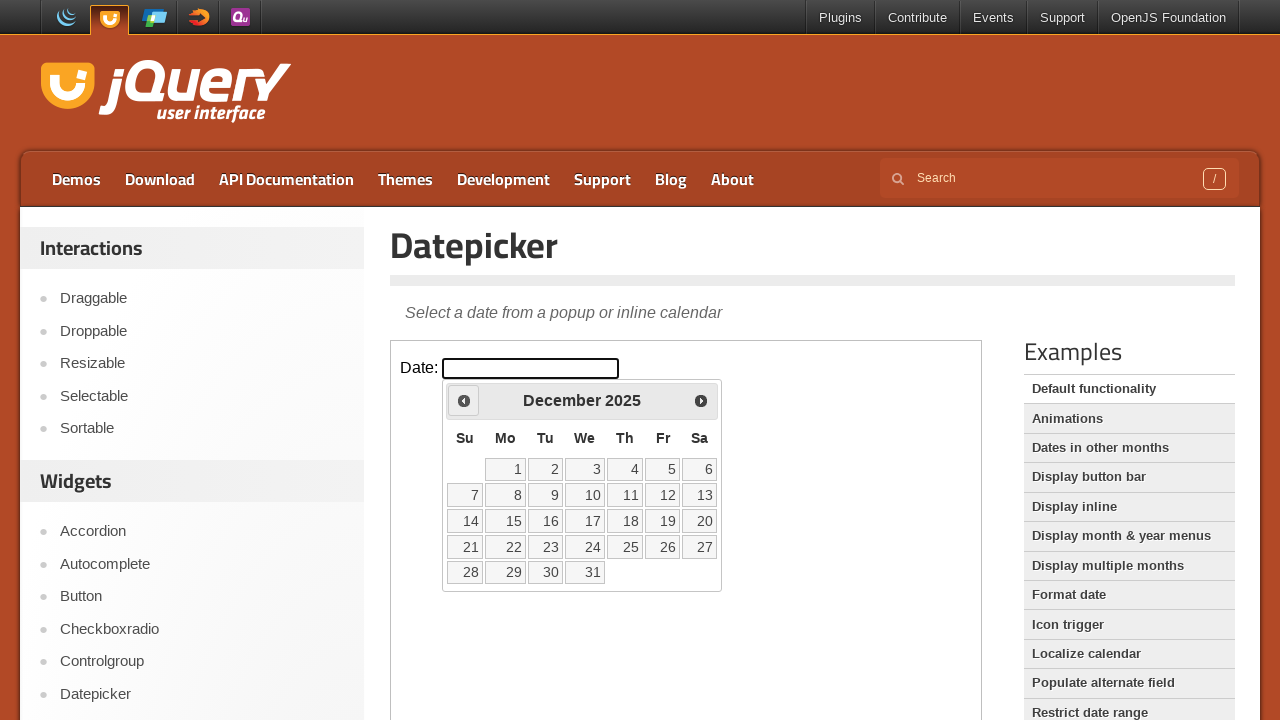

Retrieved current month from datepicker
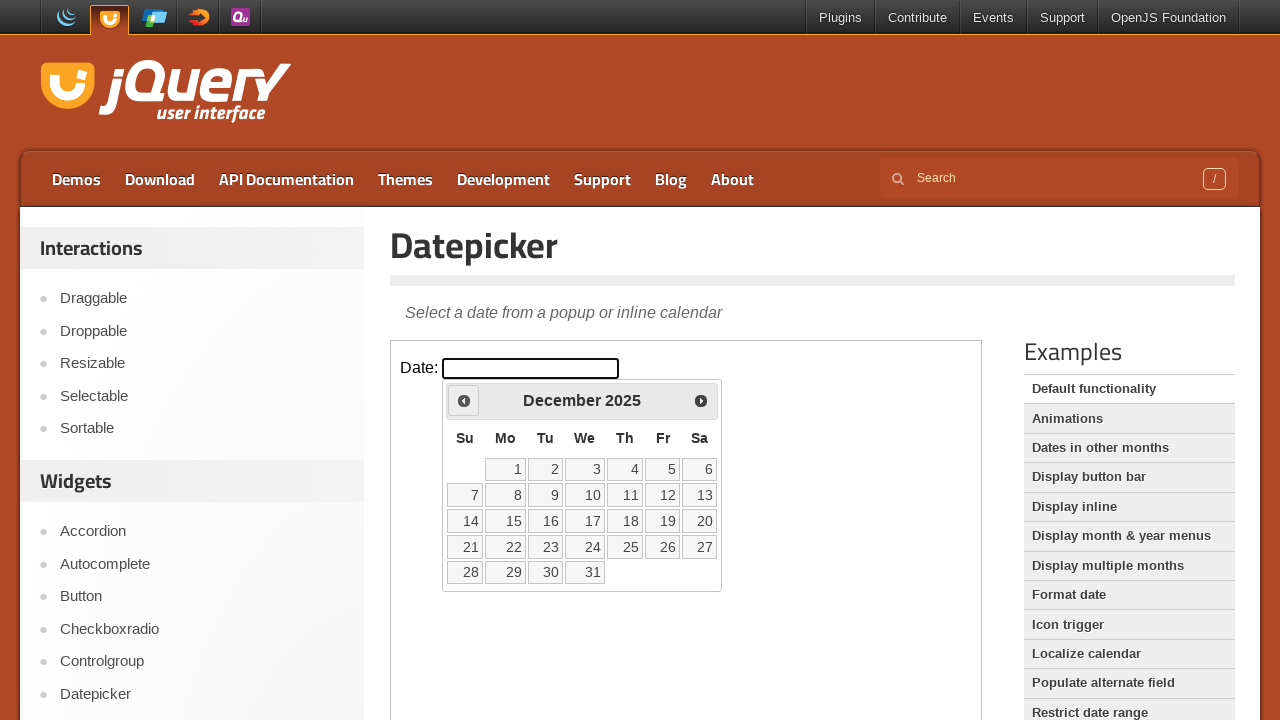

Retrieved current year from datepicker
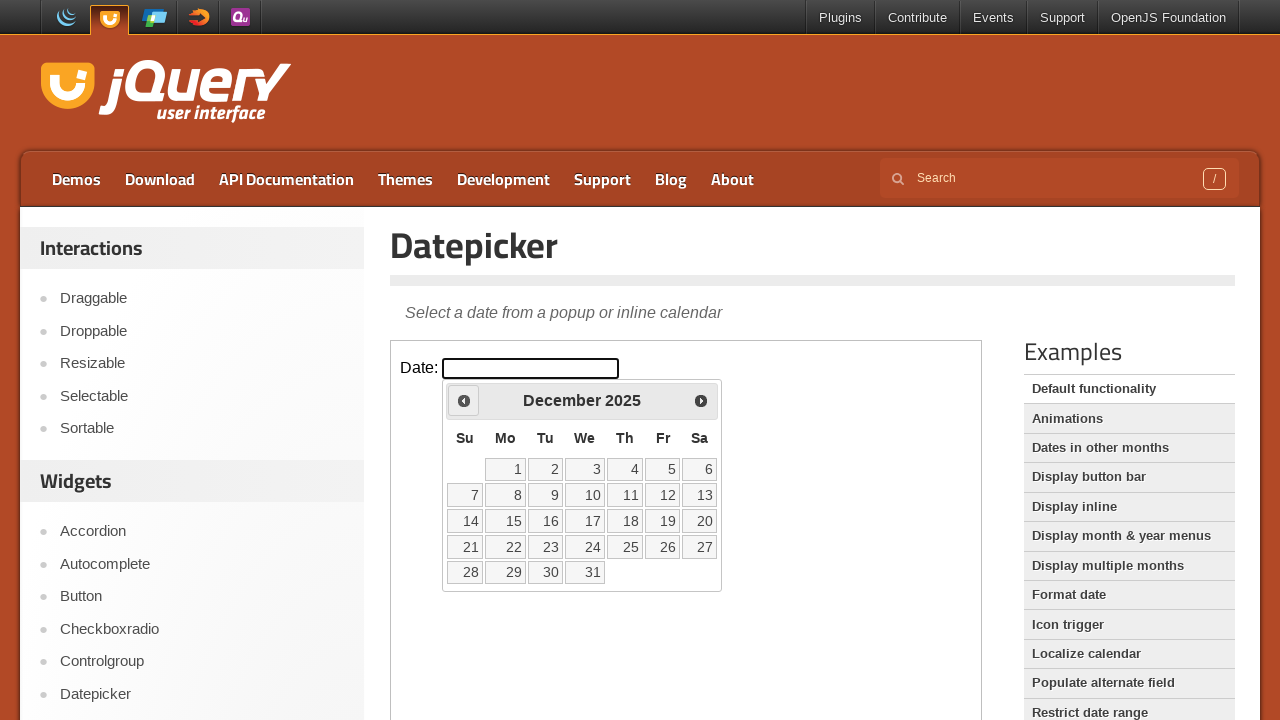

Clicked previous month button (currently at December 2025) at (464, 400) on iframe >> nth=0 >> internal:control=enter-frame >> span.ui-icon.ui-icon-circle-t
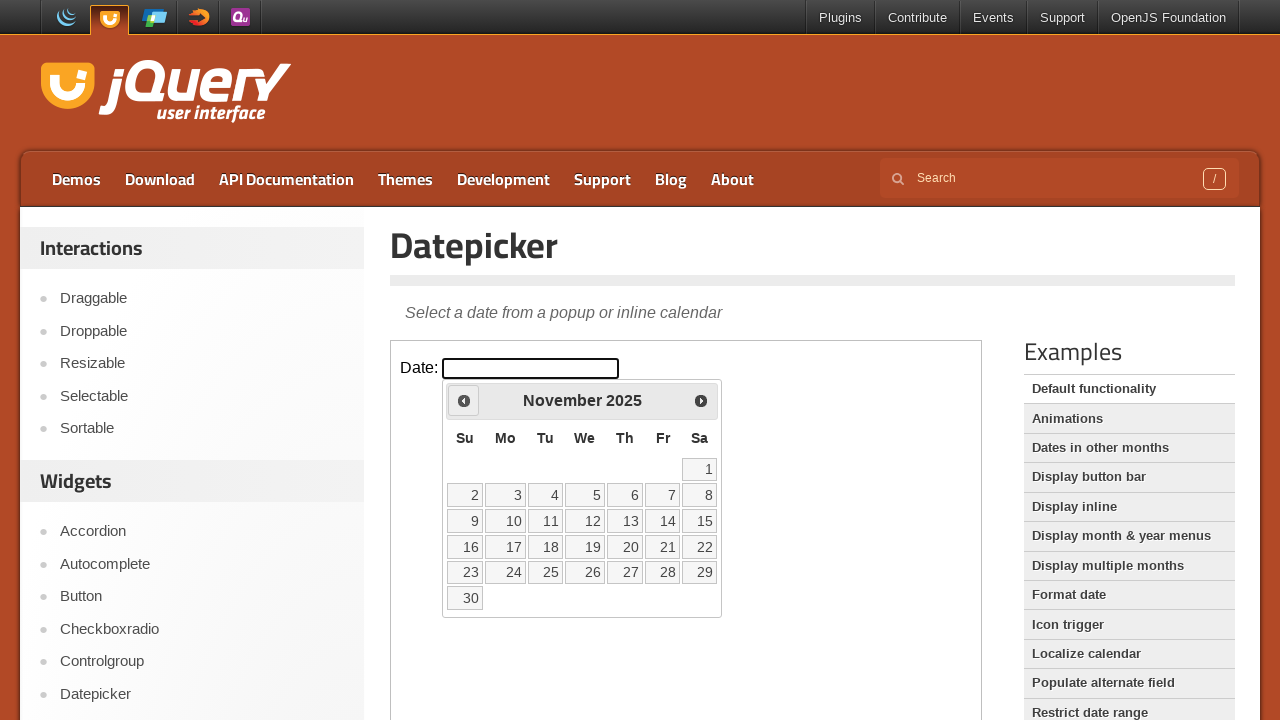

Retrieved current month from datepicker
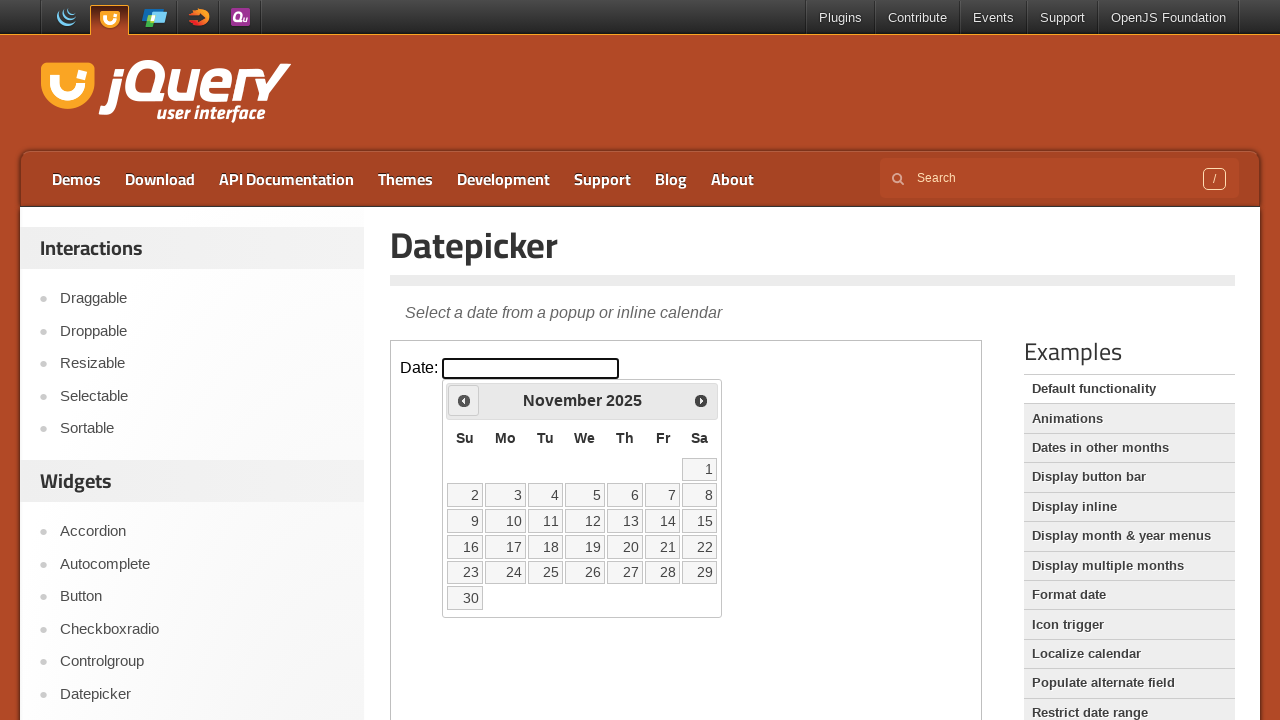

Retrieved current year from datepicker
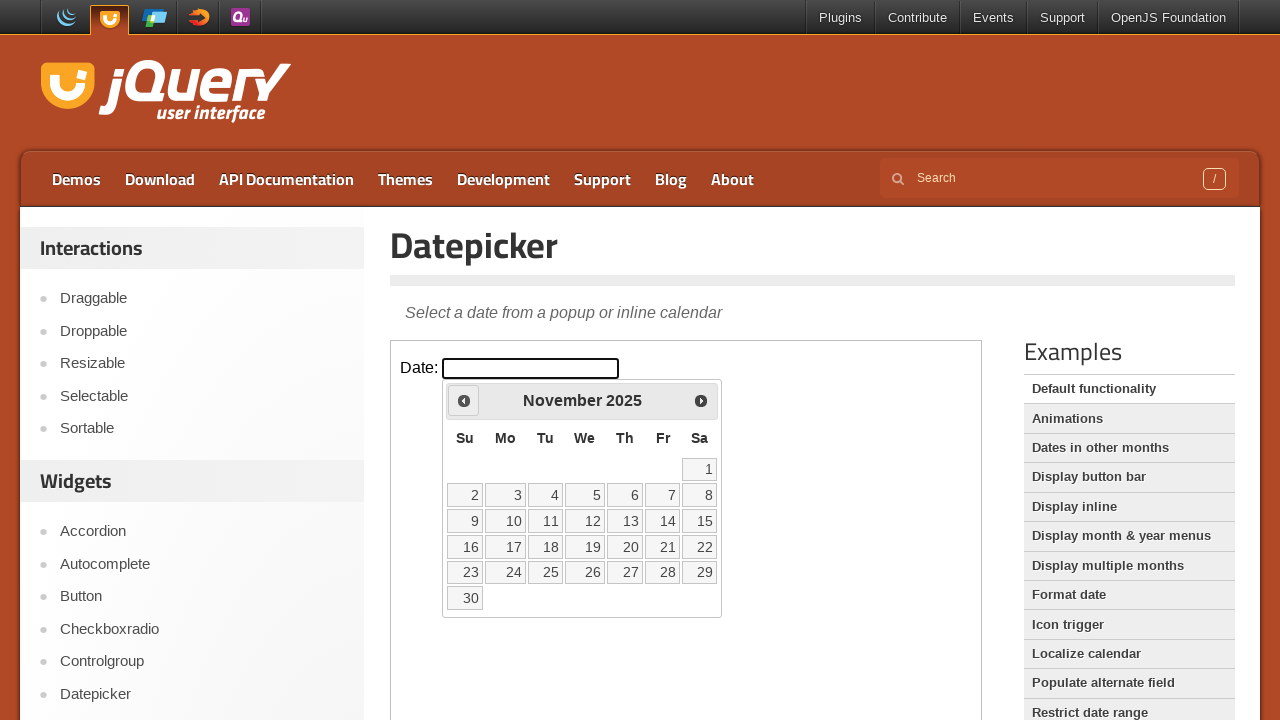

Clicked previous month button (currently at November 2025) at (464, 400) on iframe >> nth=0 >> internal:control=enter-frame >> span.ui-icon.ui-icon-circle-t
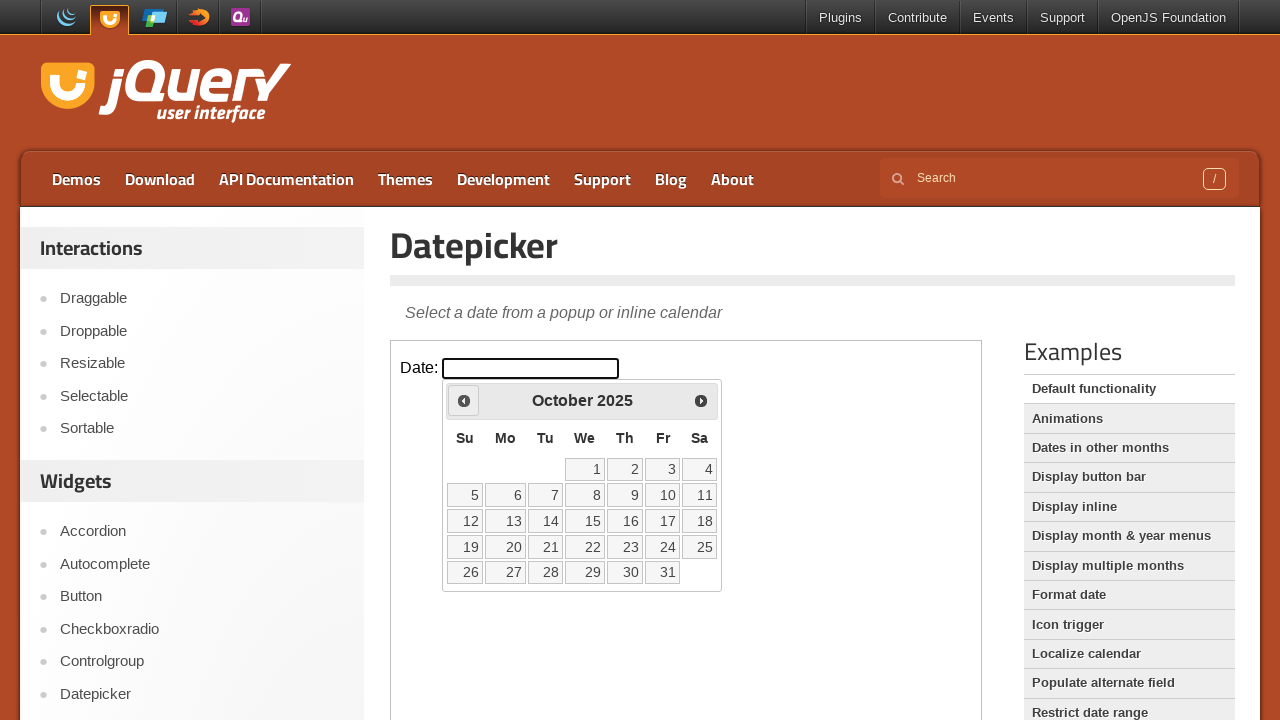

Retrieved current month from datepicker
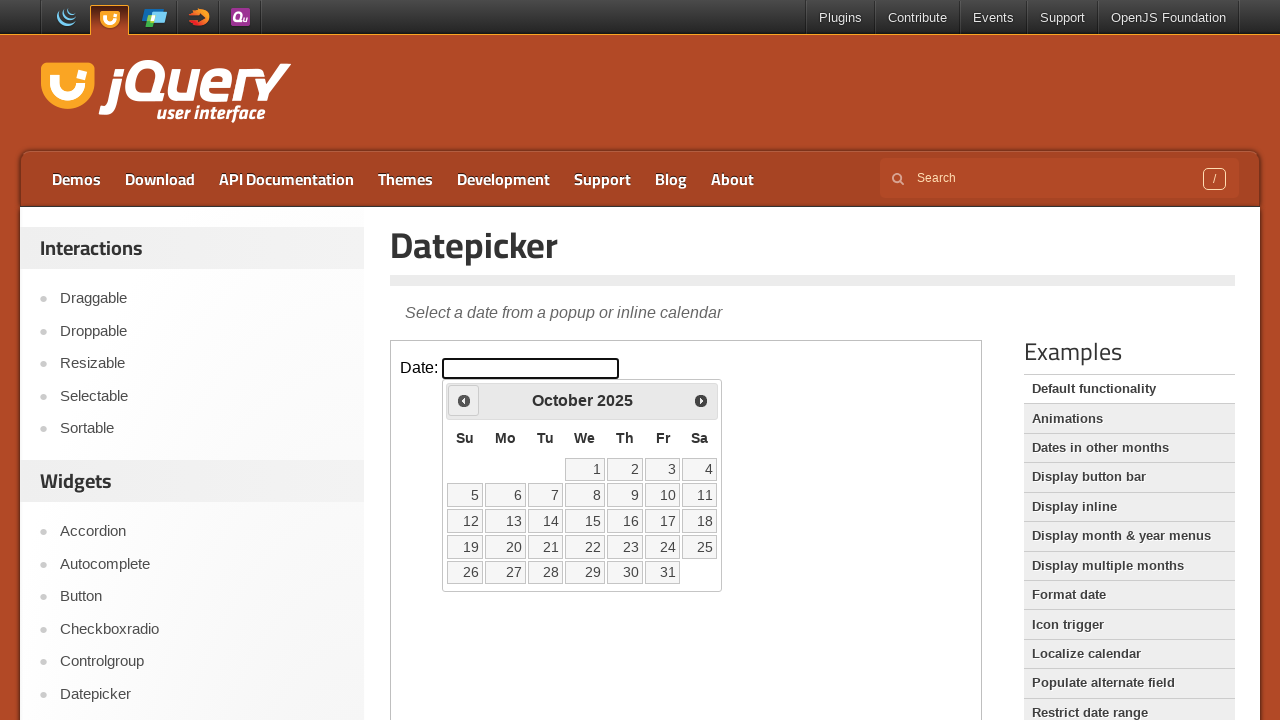

Retrieved current year from datepicker
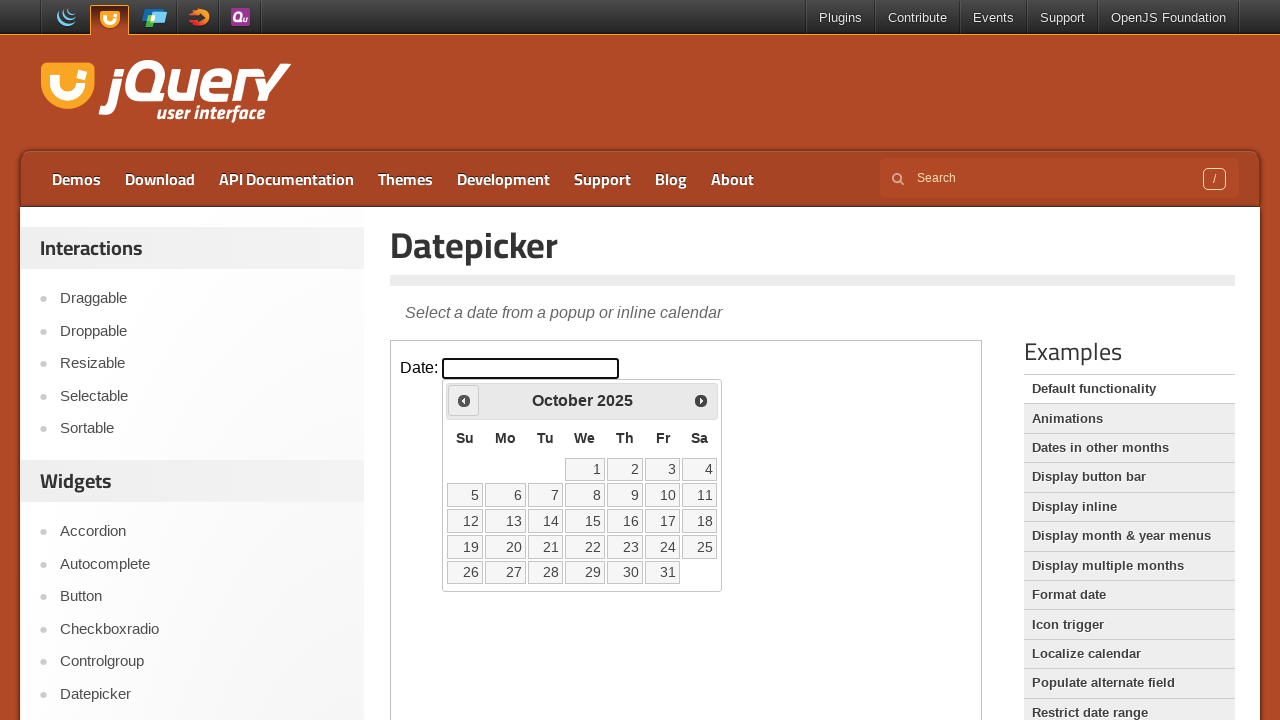

Clicked previous month button (currently at October 2025) at (464, 400) on iframe >> nth=0 >> internal:control=enter-frame >> span.ui-icon.ui-icon-circle-t
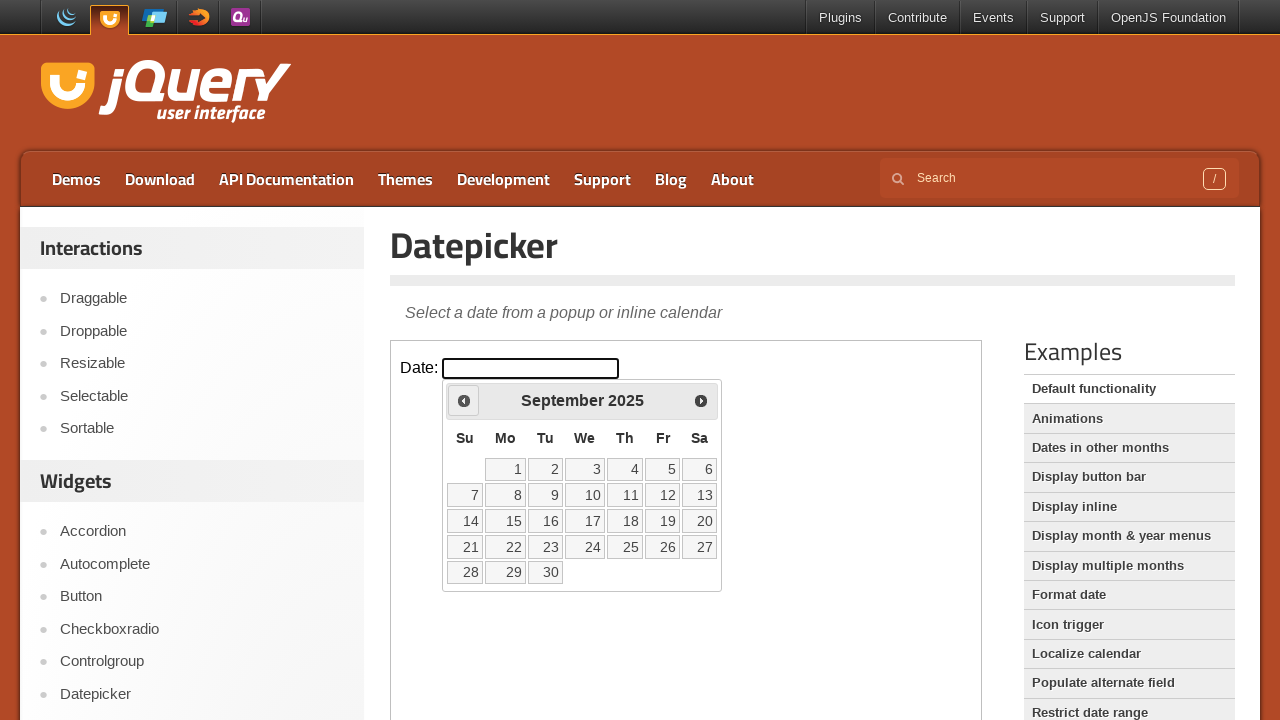

Retrieved current month from datepicker
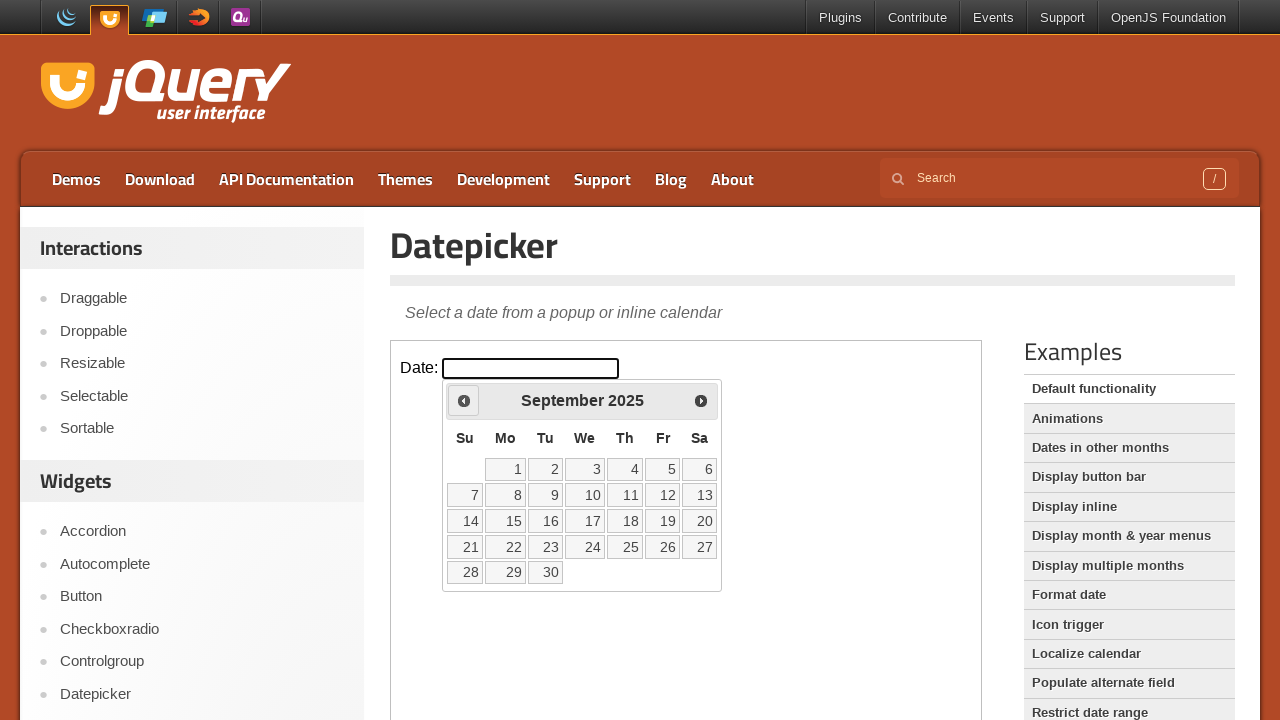

Retrieved current year from datepicker
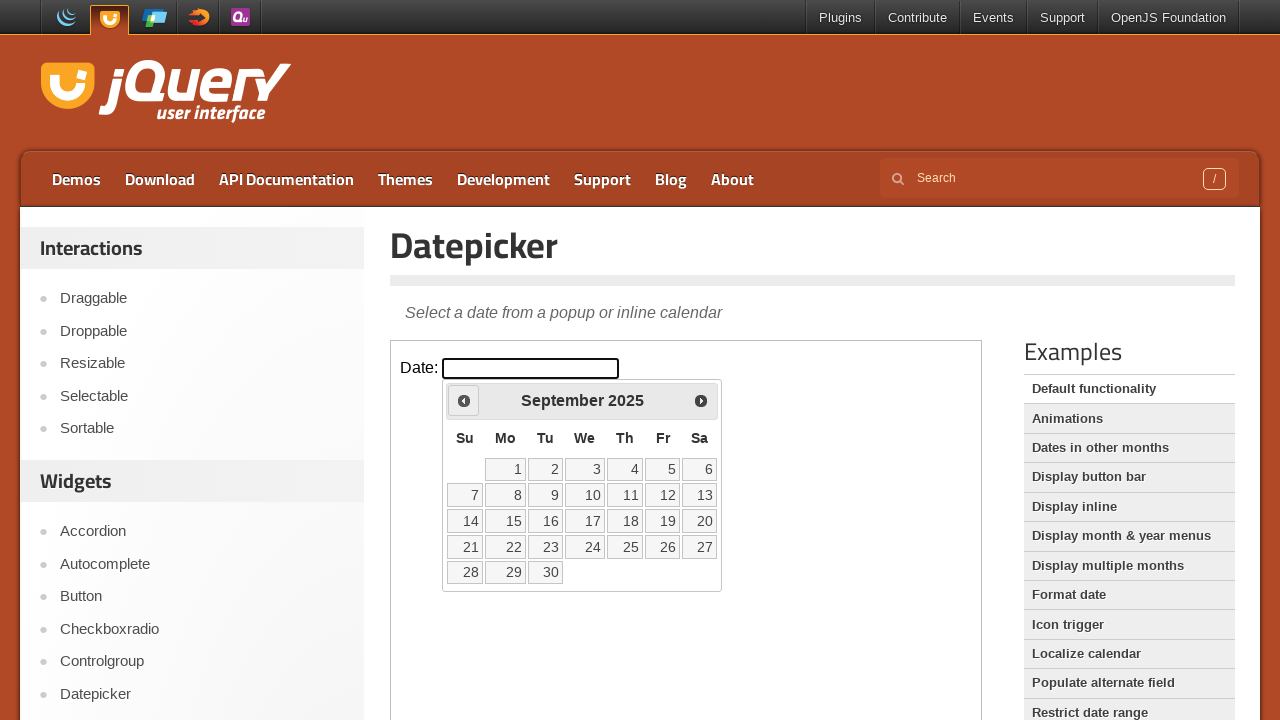

Clicked previous month button (currently at September 2025) at (464, 400) on iframe >> nth=0 >> internal:control=enter-frame >> span.ui-icon.ui-icon-circle-t
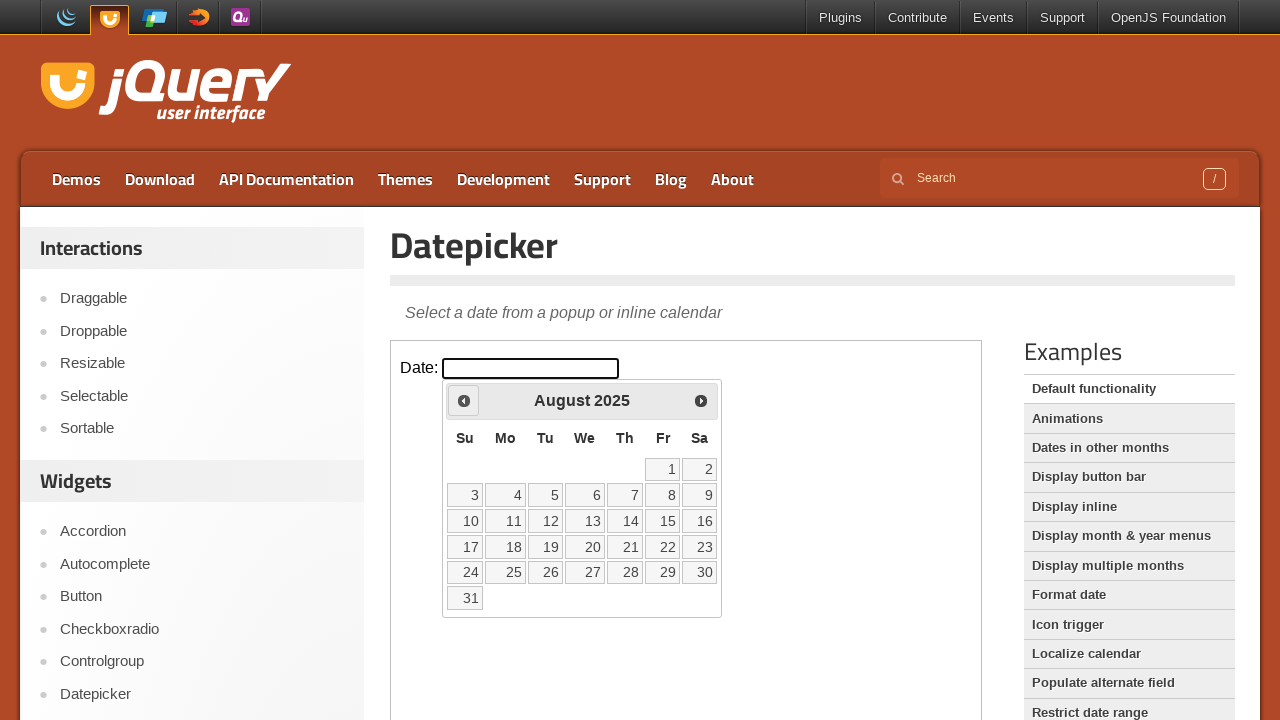

Retrieved current month from datepicker
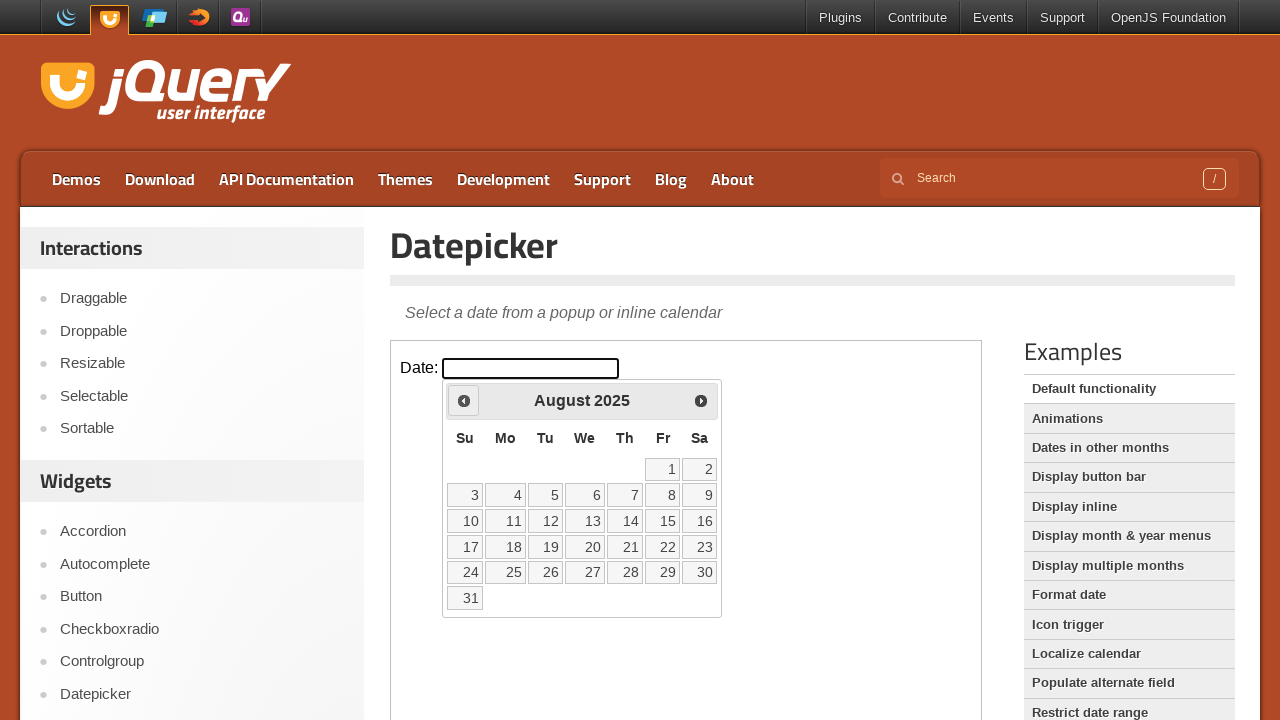

Retrieved current year from datepicker
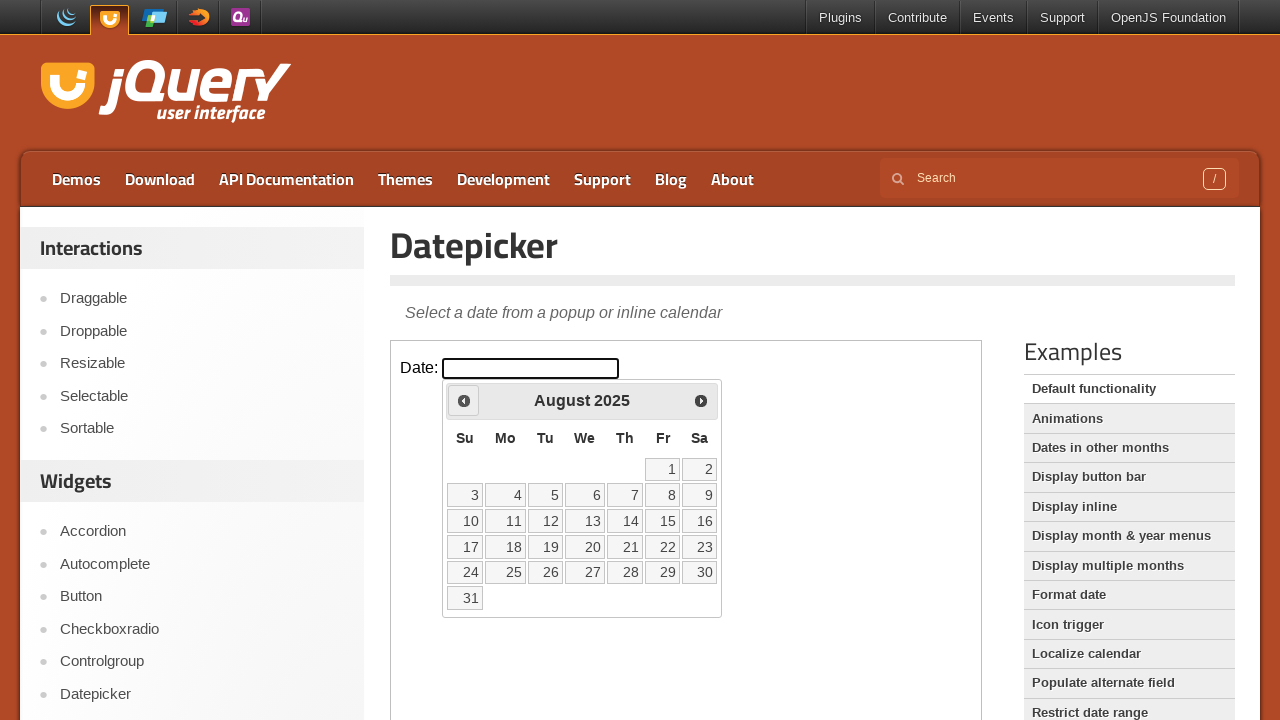

Clicked previous month button (currently at August 2025) at (464, 400) on iframe >> nth=0 >> internal:control=enter-frame >> span.ui-icon.ui-icon-circle-t
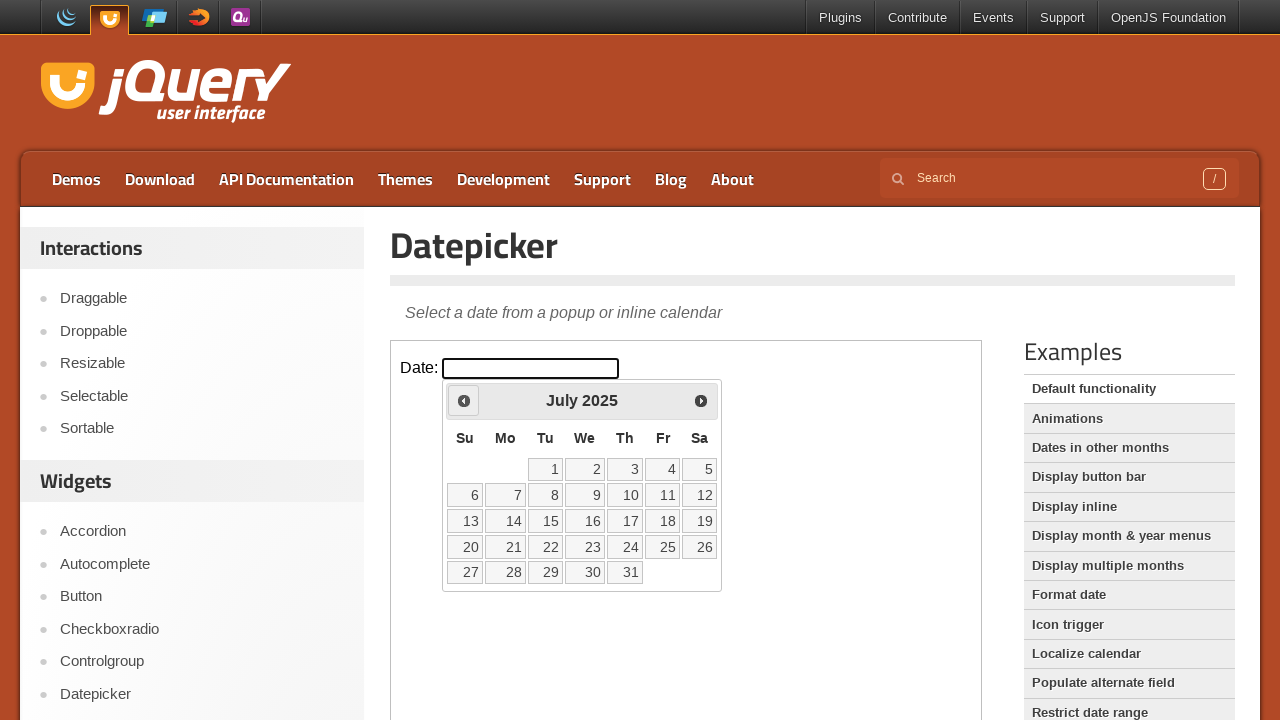

Retrieved current month from datepicker
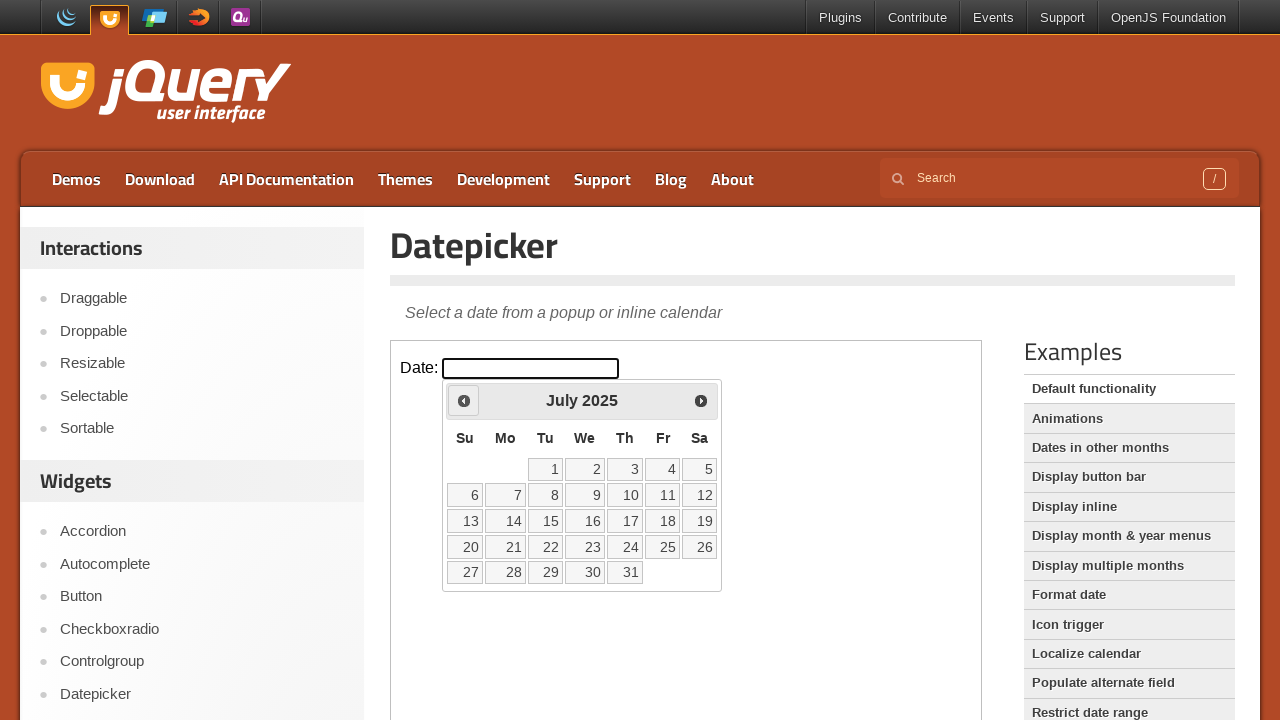

Retrieved current year from datepicker
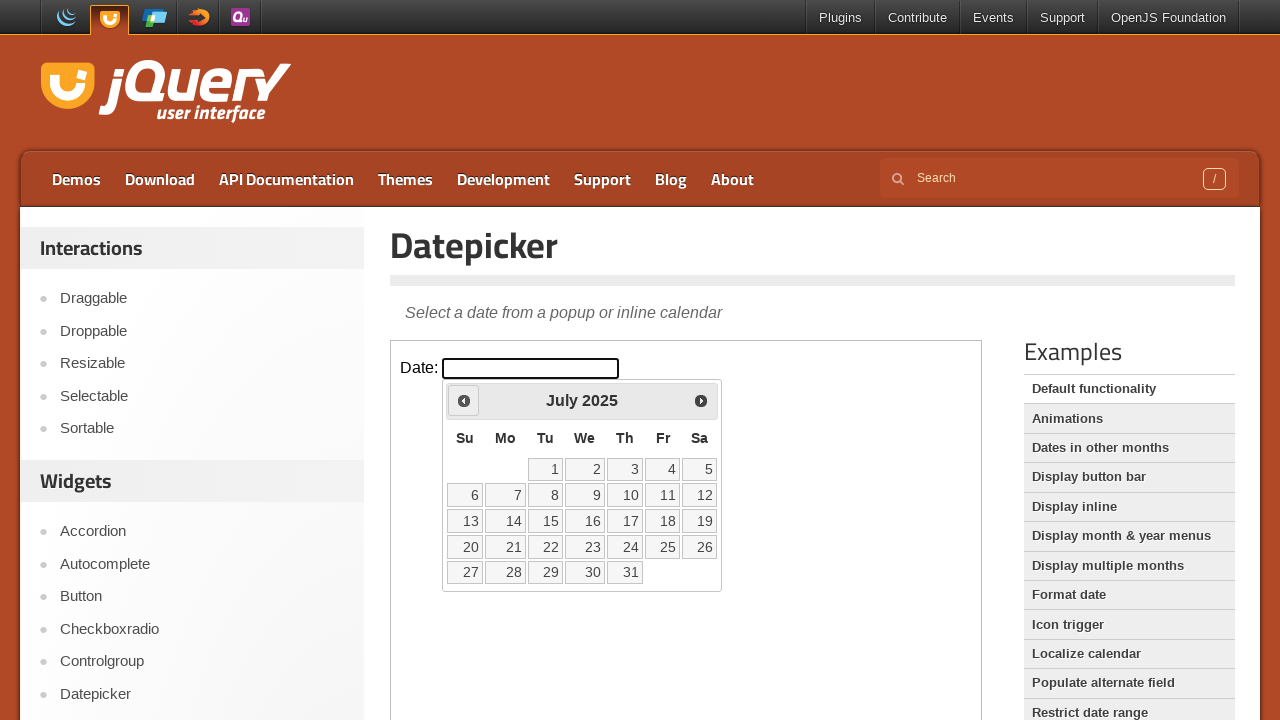

Clicked previous month button (currently at July 2025) at (464, 400) on iframe >> nth=0 >> internal:control=enter-frame >> span.ui-icon.ui-icon-circle-t
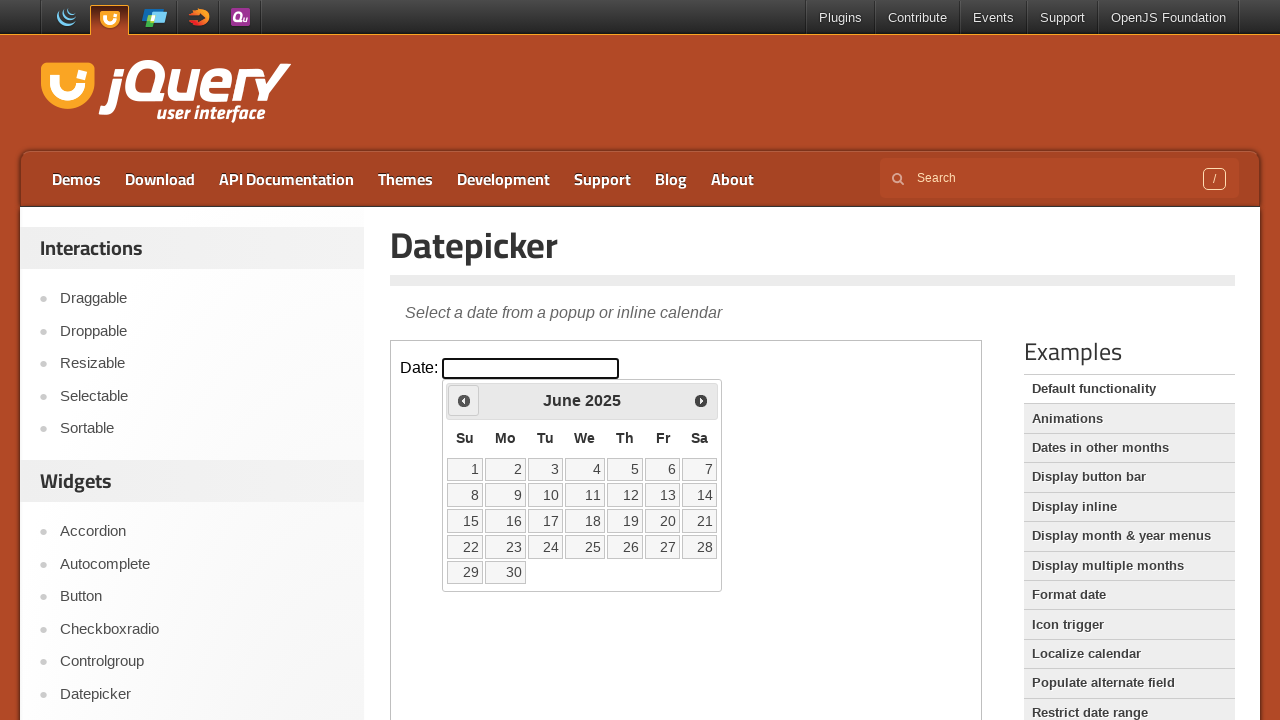

Retrieved current month from datepicker
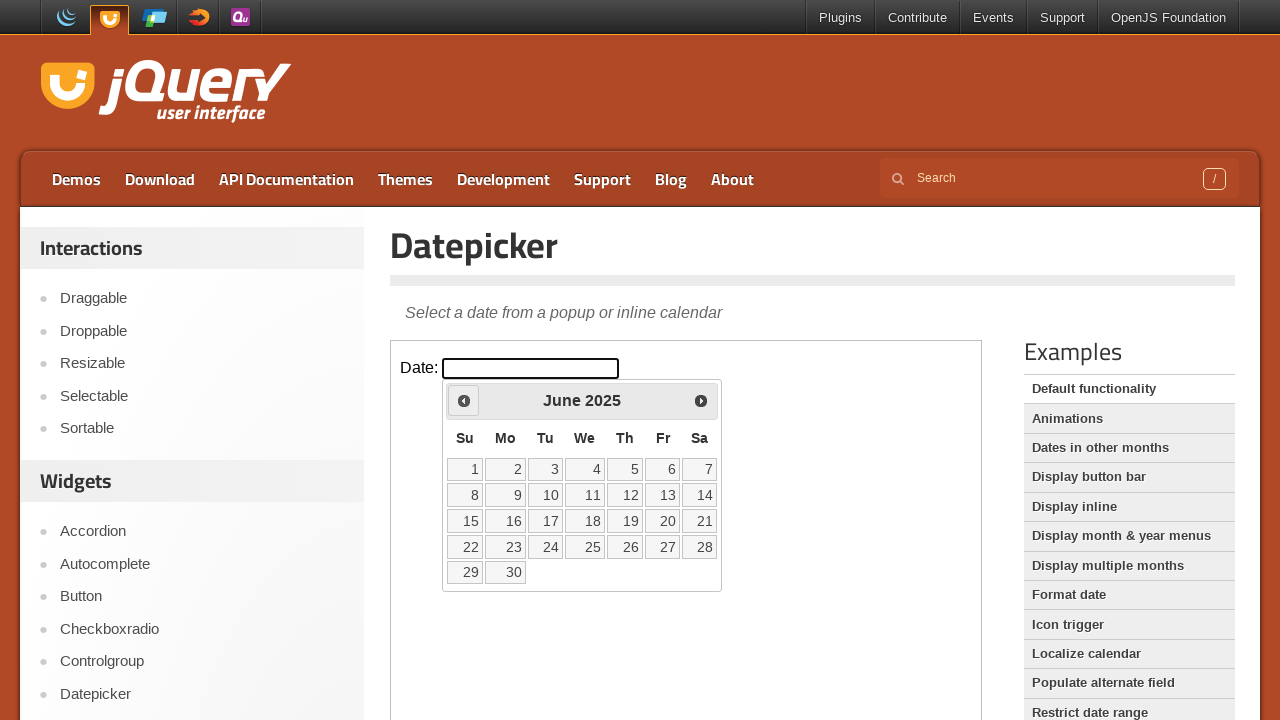

Retrieved current year from datepicker
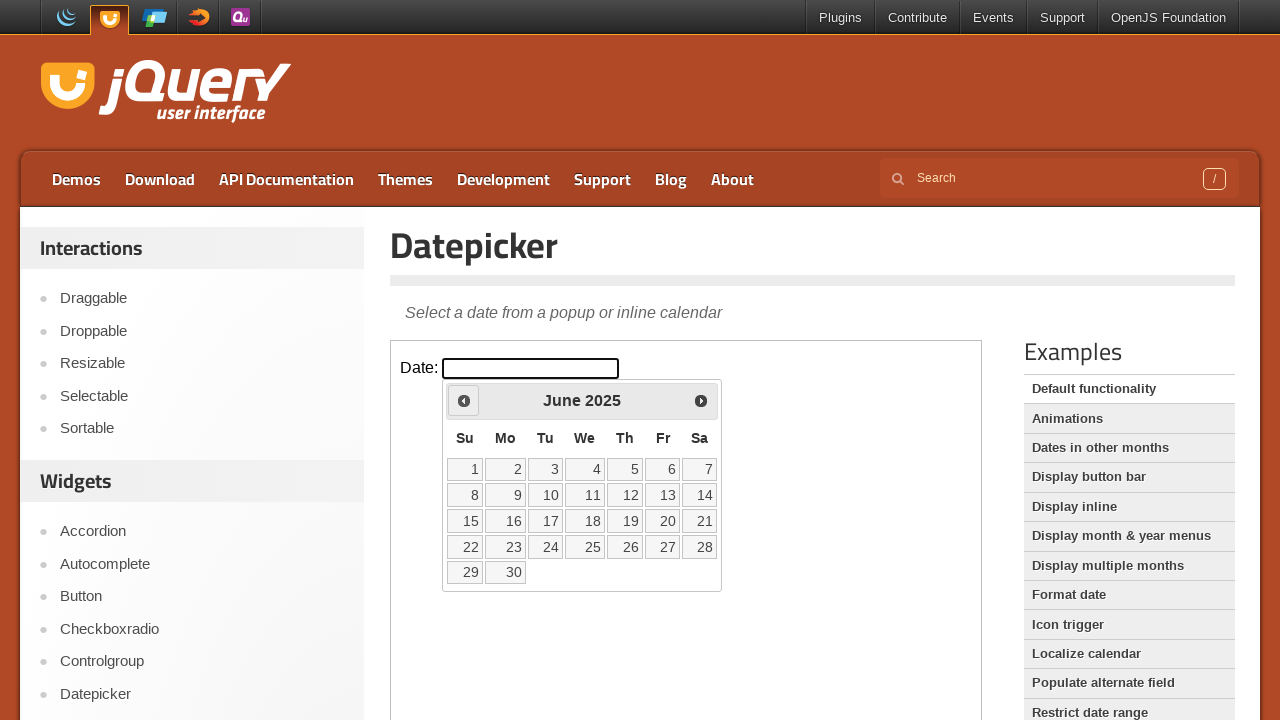

Clicked previous month button (currently at June 2025) at (464, 400) on iframe >> nth=0 >> internal:control=enter-frame >> span.ui-icon.ui-icon-circle-t
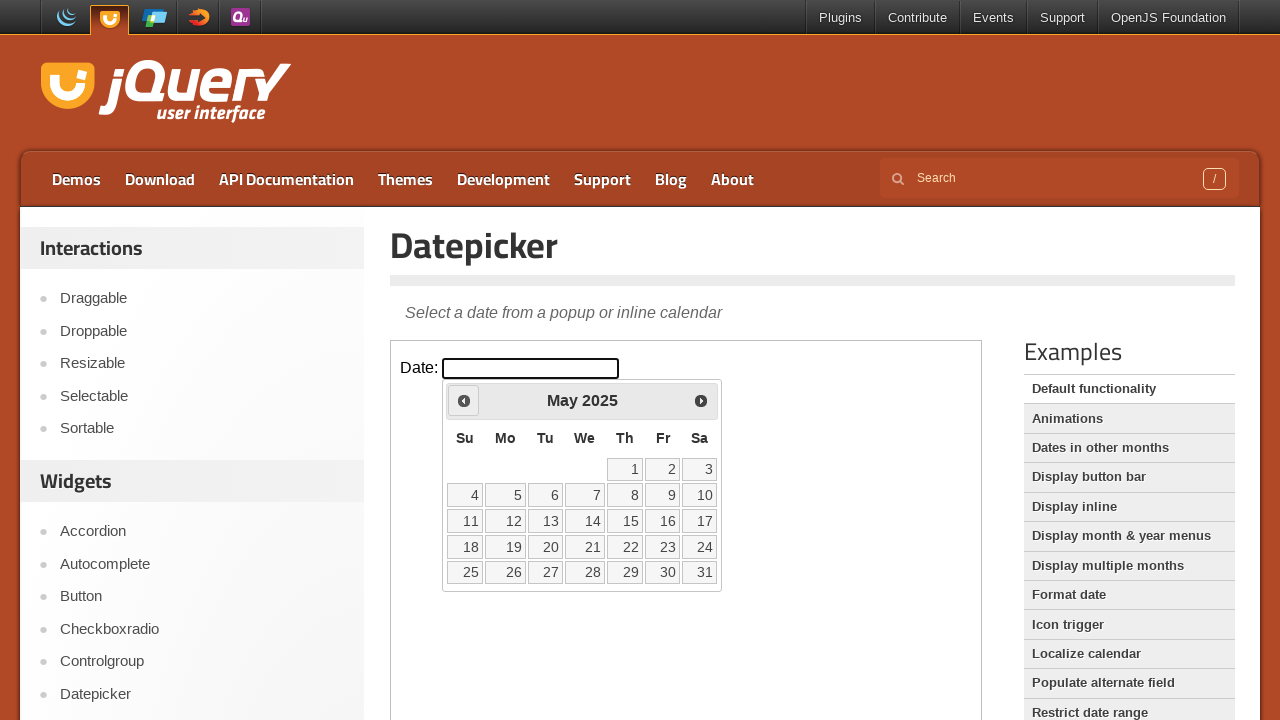

Retrieved current month from datepicker
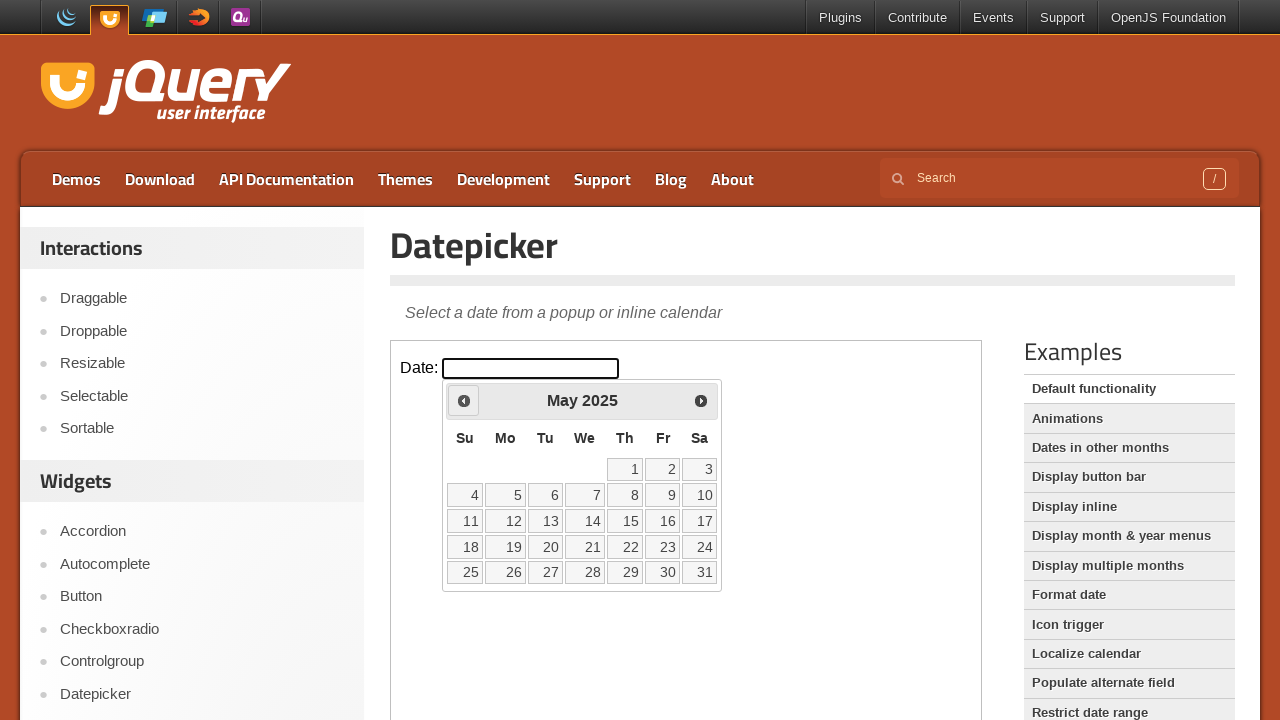

Retrieved current year from datepicker
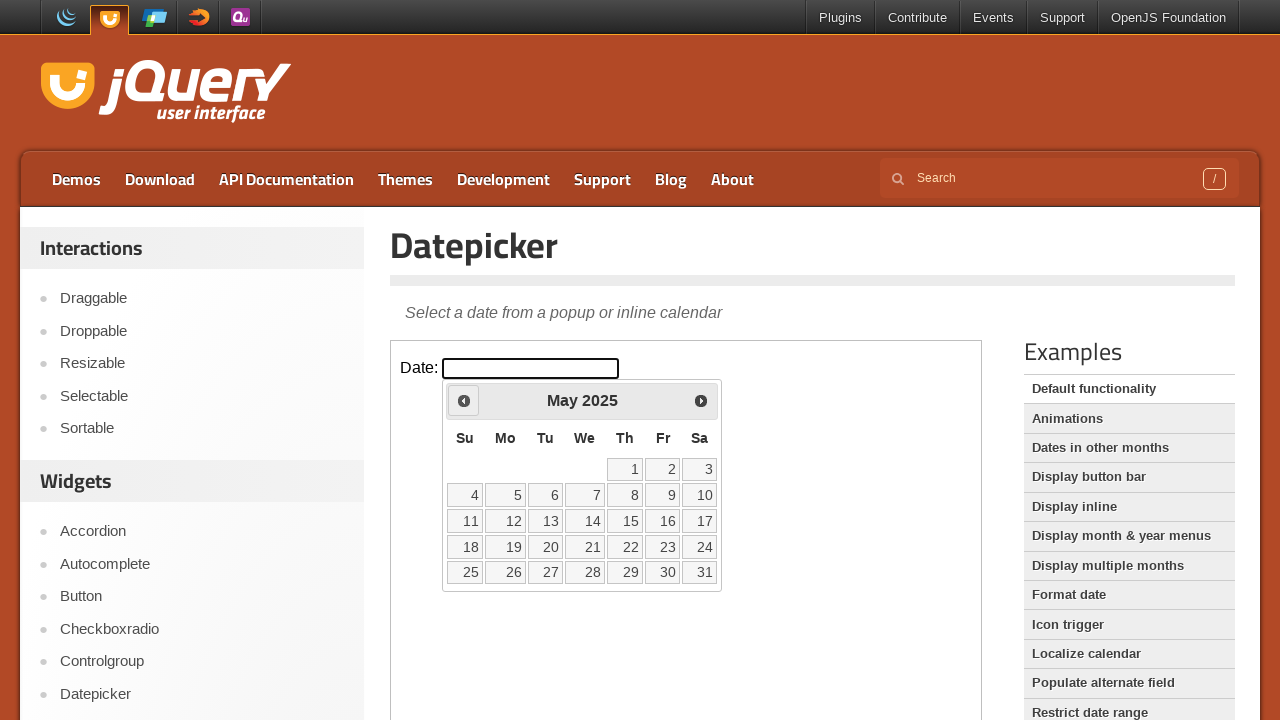

Clicked previous month button (currently at May 2025) at (464, 400) on iframe >> nth=0 >> internal:control=enter-frame >> span.ui-icon.ui-icon-circle-t
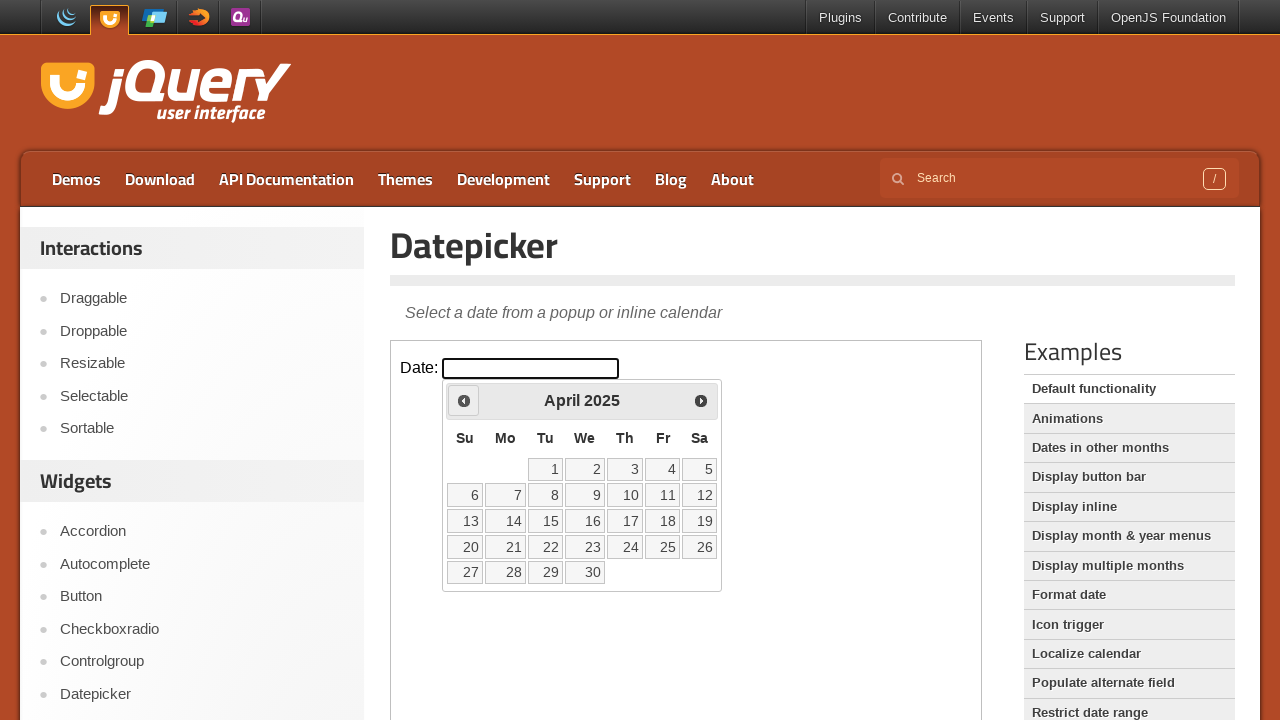

Retrieved current month from datepicker
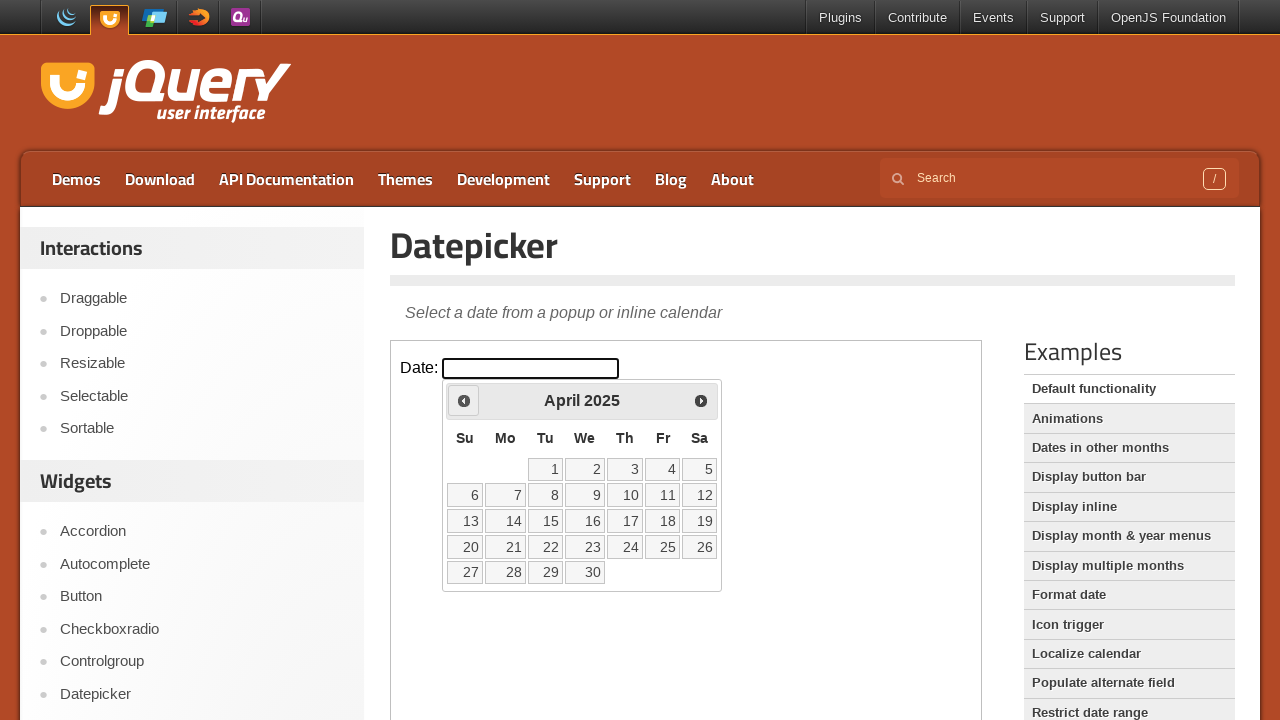

Retrieved current year from datepicker
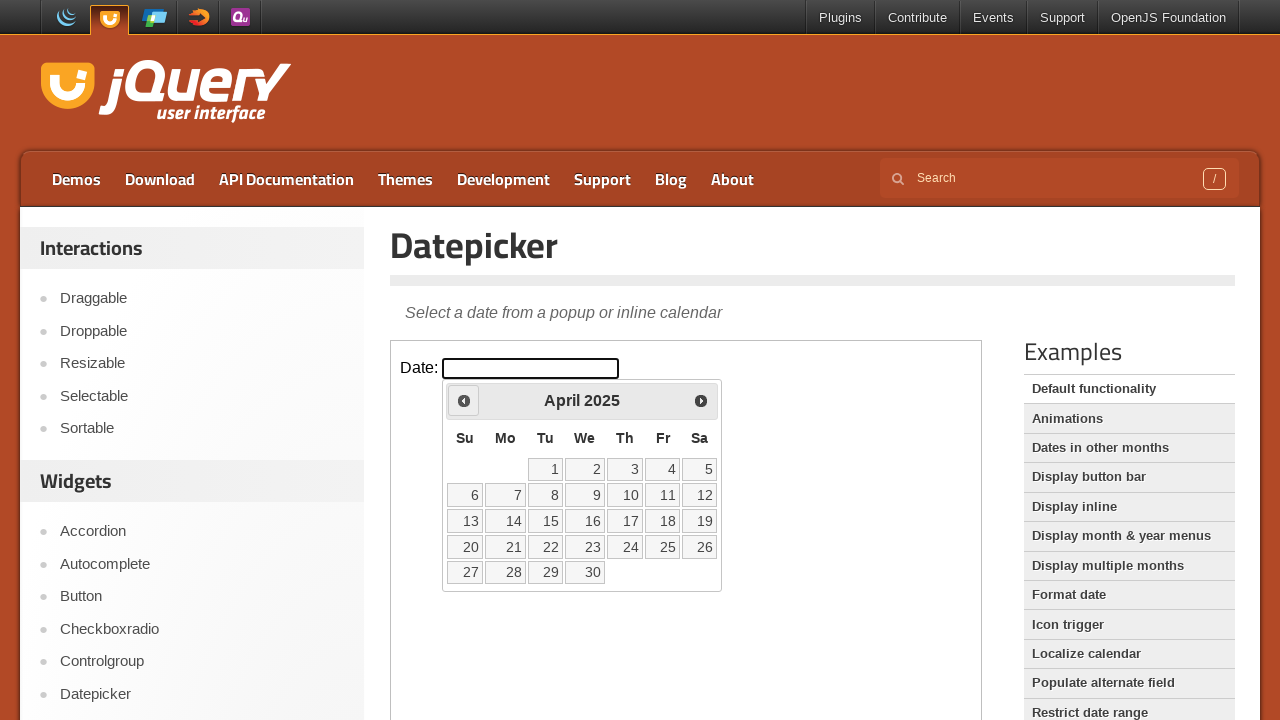

Clicked previous month button (currently at April 2025) at (464, 400) on iframe >> nth=0 >> internal:control=enter-frame >> span.ui-icon.ui-icon-circle-t
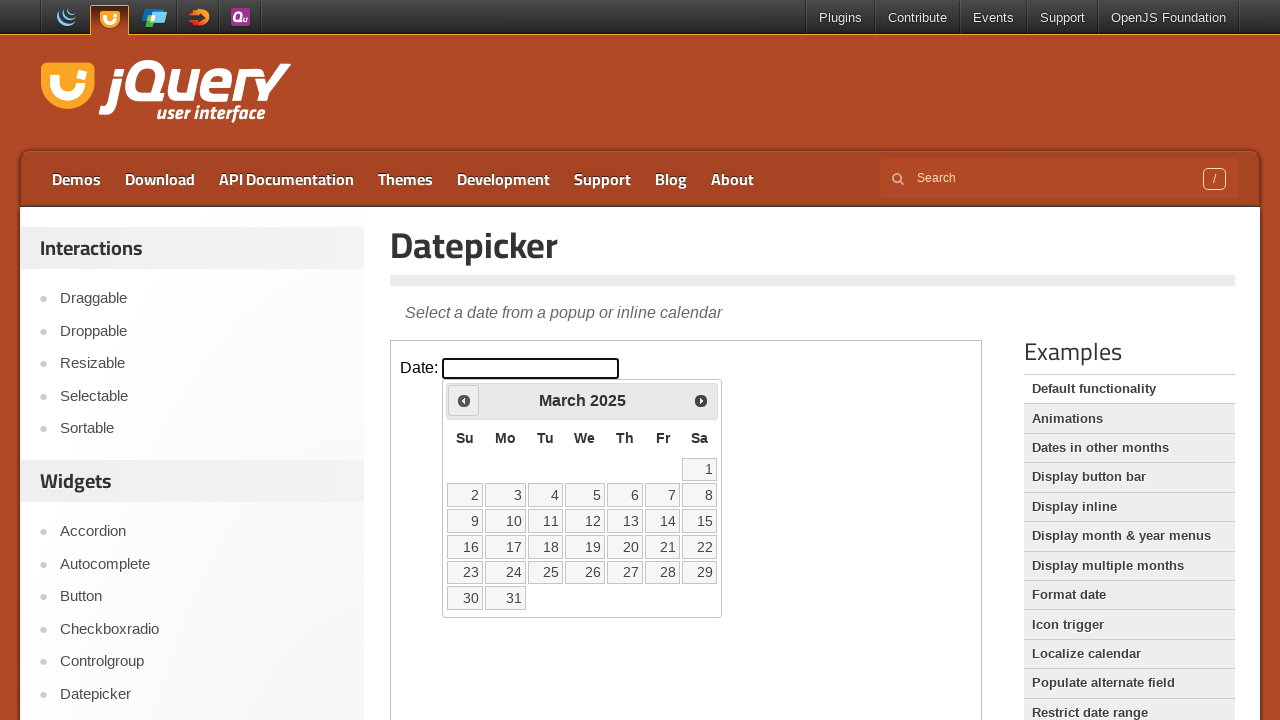

Retrieved current month from datepicker
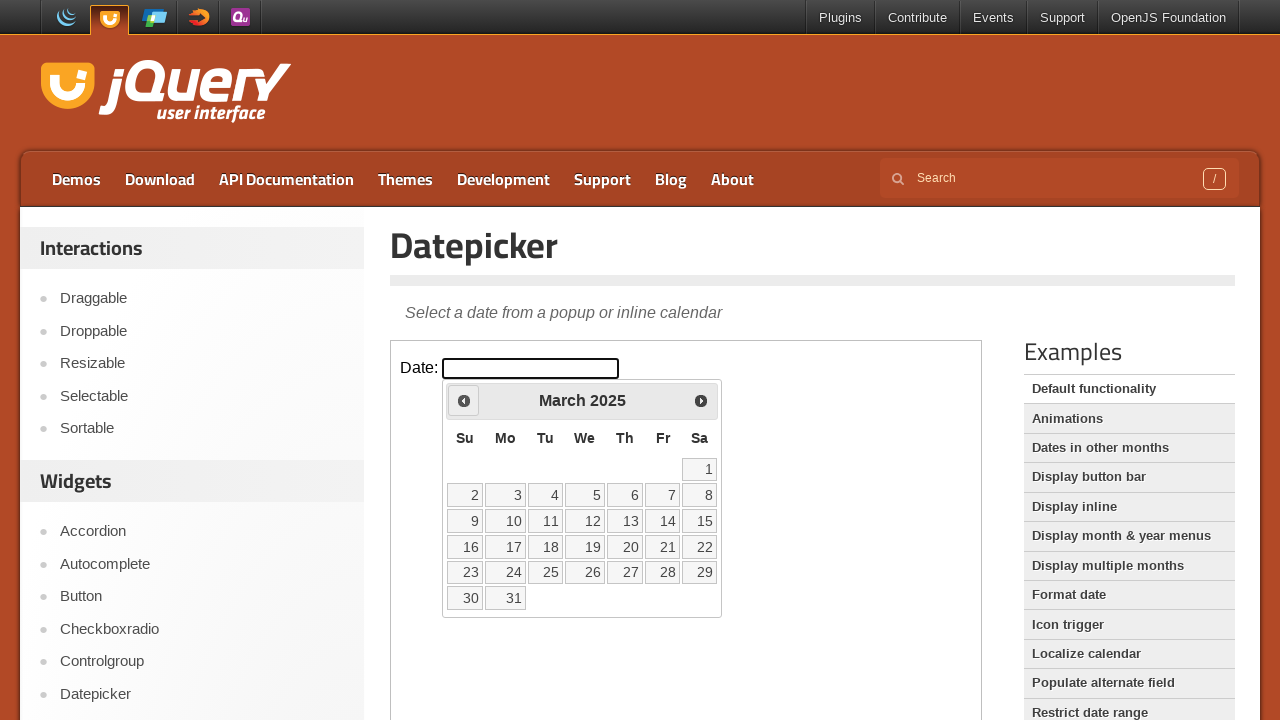

Retrieved current year from datepicker
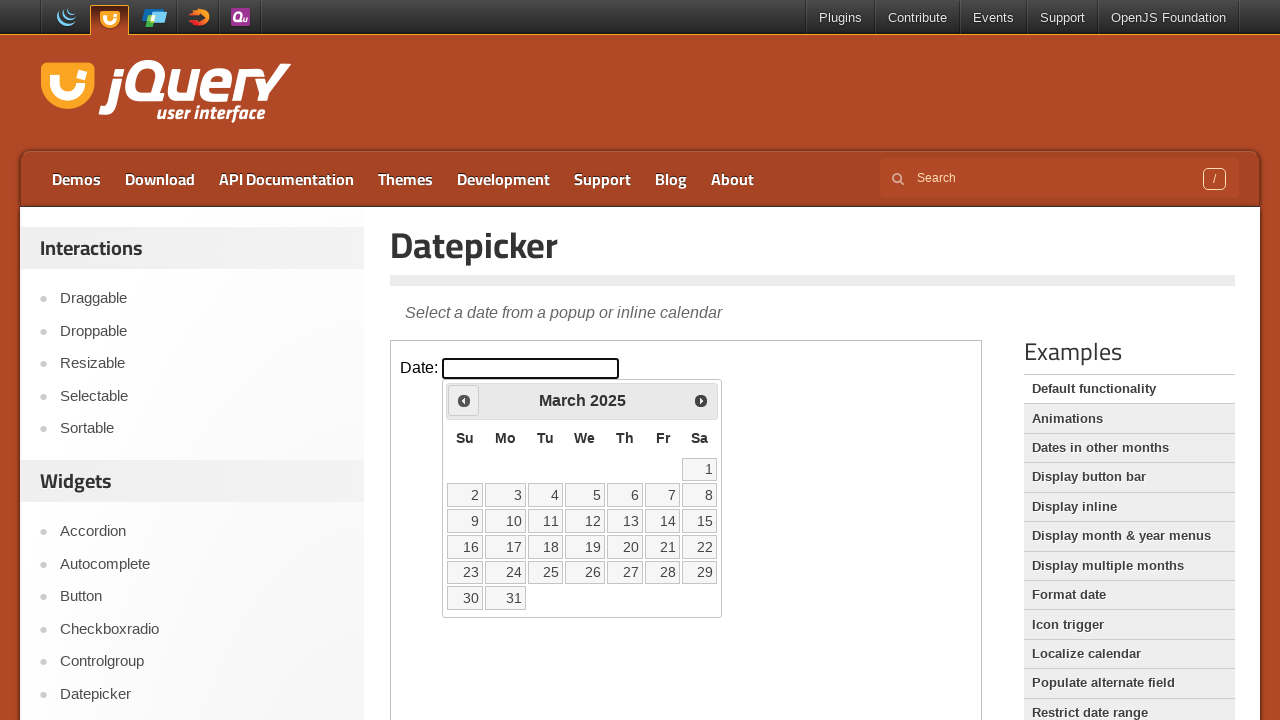

Clicked previous month button (currently at March 2025) at (464, 400) on iframe >> nth=0 >> internal:control=enter-frame >> span.ui-icon.ui-icon-circle-t
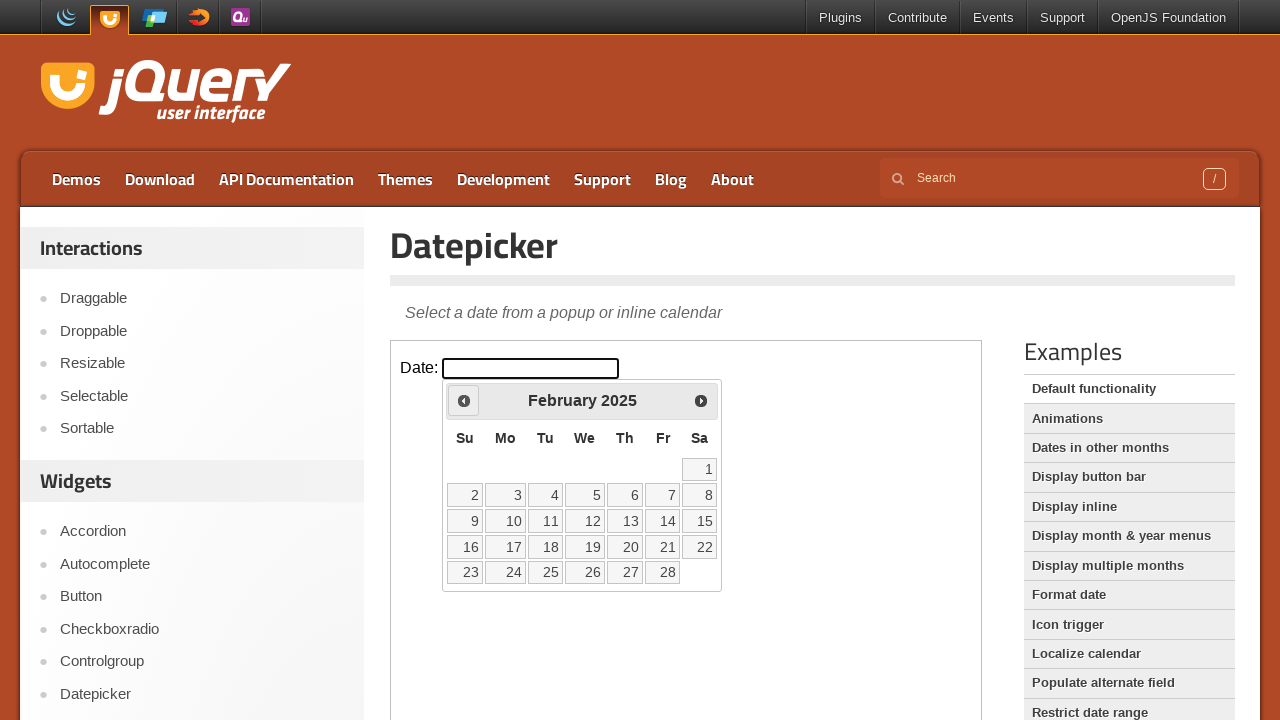

Retrieved current month from datepicker
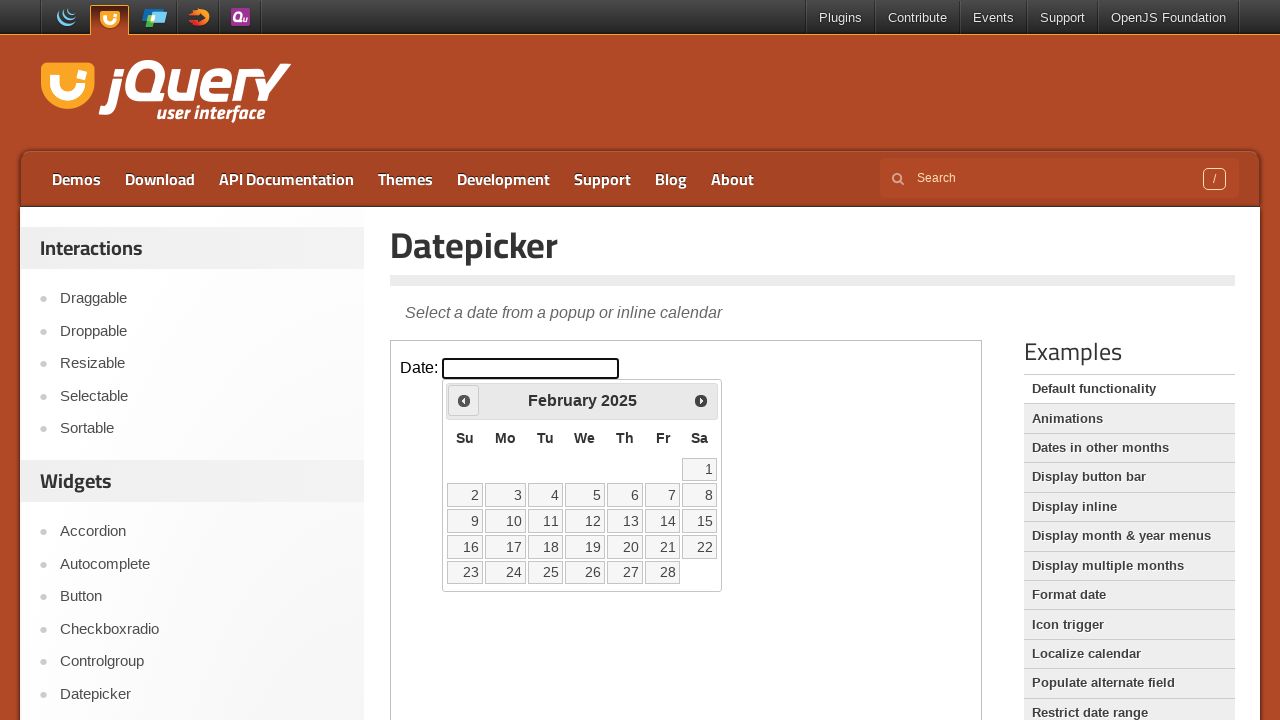

Retrieved current year from datepicker
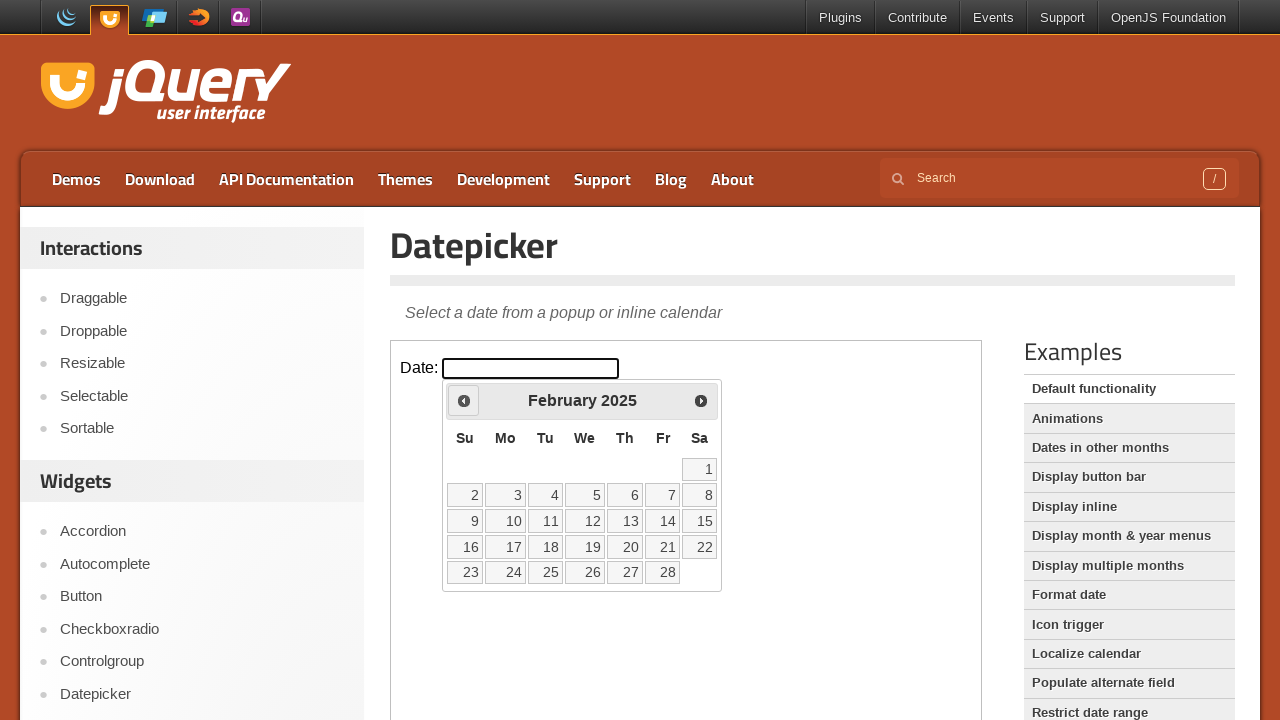

Clicked previous month button (currently at February 2025) at (464, 400) on iframe >> nth=0 >> internal:control=enter-frame >> span.ui-icon.ui-icon-circle-t
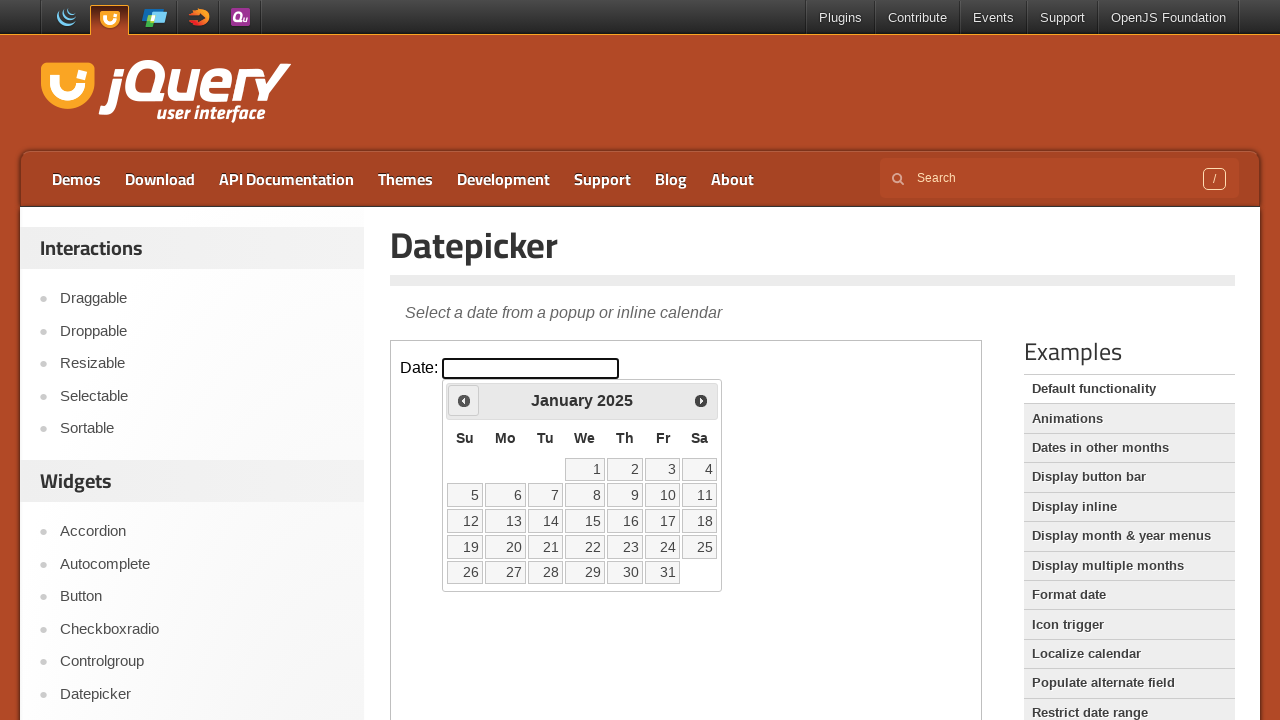

Retrieved current month from datepicker
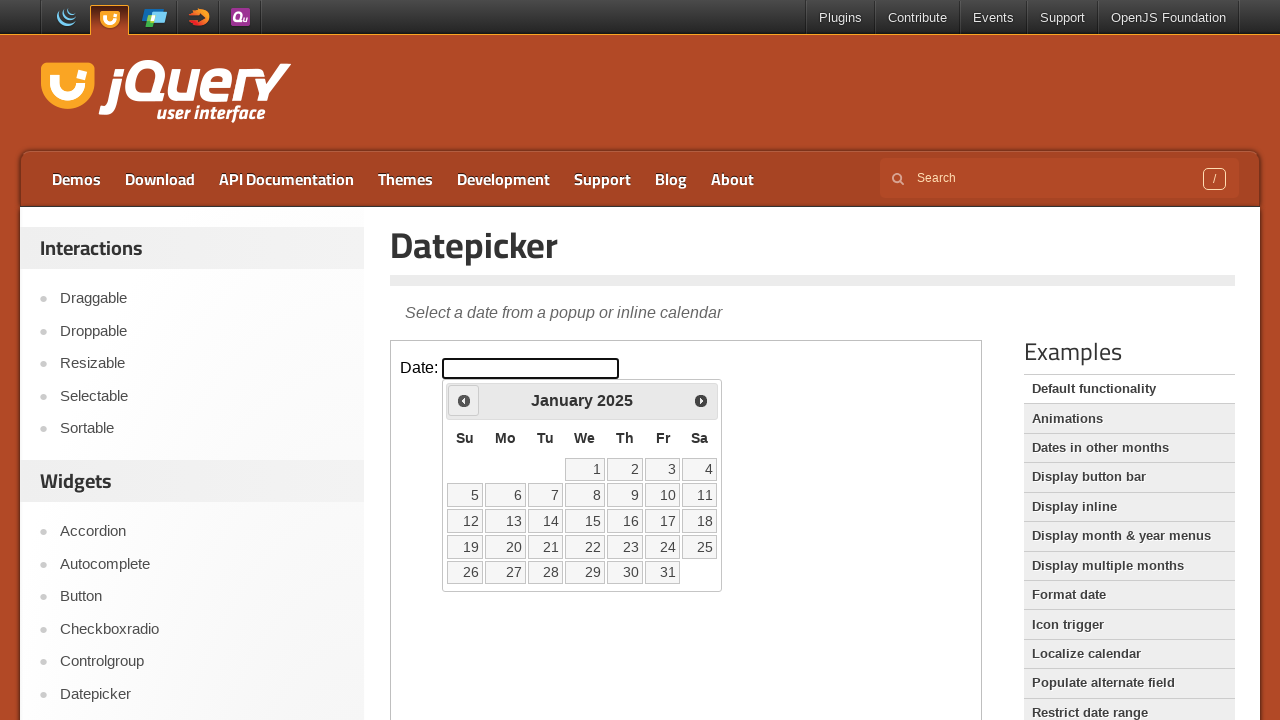

Retrieved current year from datepicker
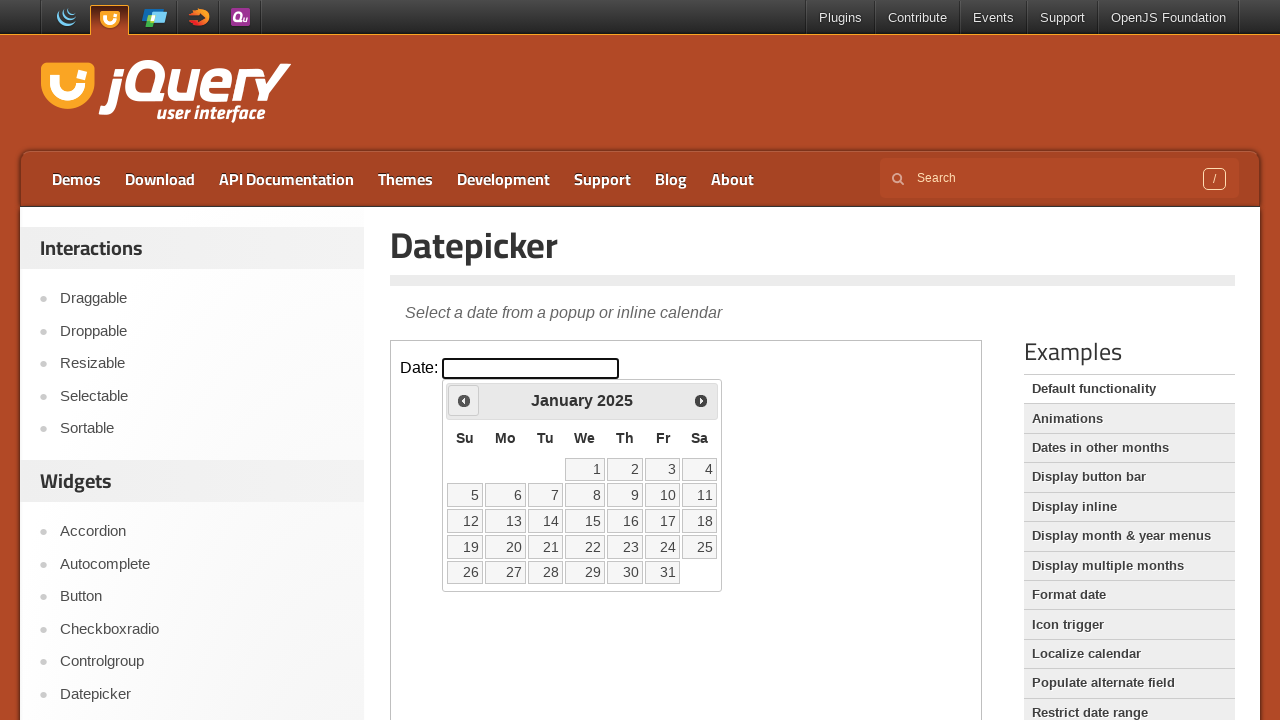

Clicked previous month button (currently at January 2025) at (464, 400) on iframe >> nth=0 >> internal:control=enter-frame >> span.ui-icon.ui-icon-circle-t
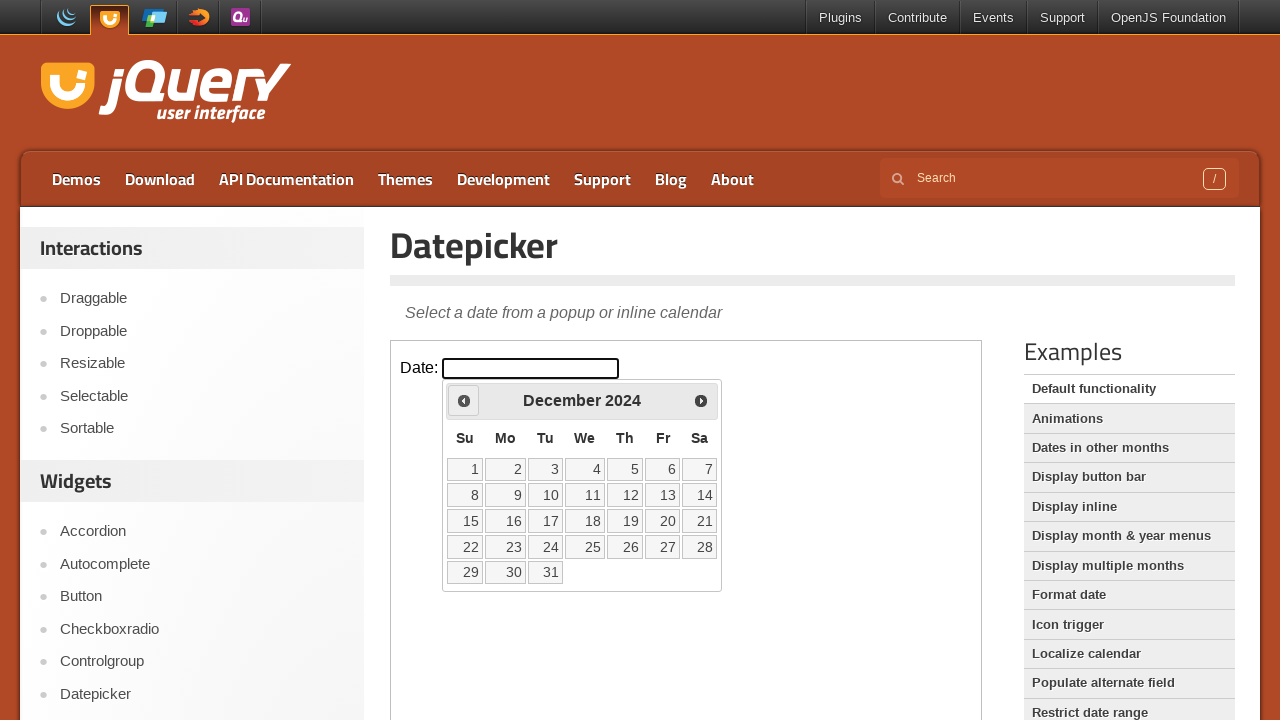

Retrieved current month from datepicker
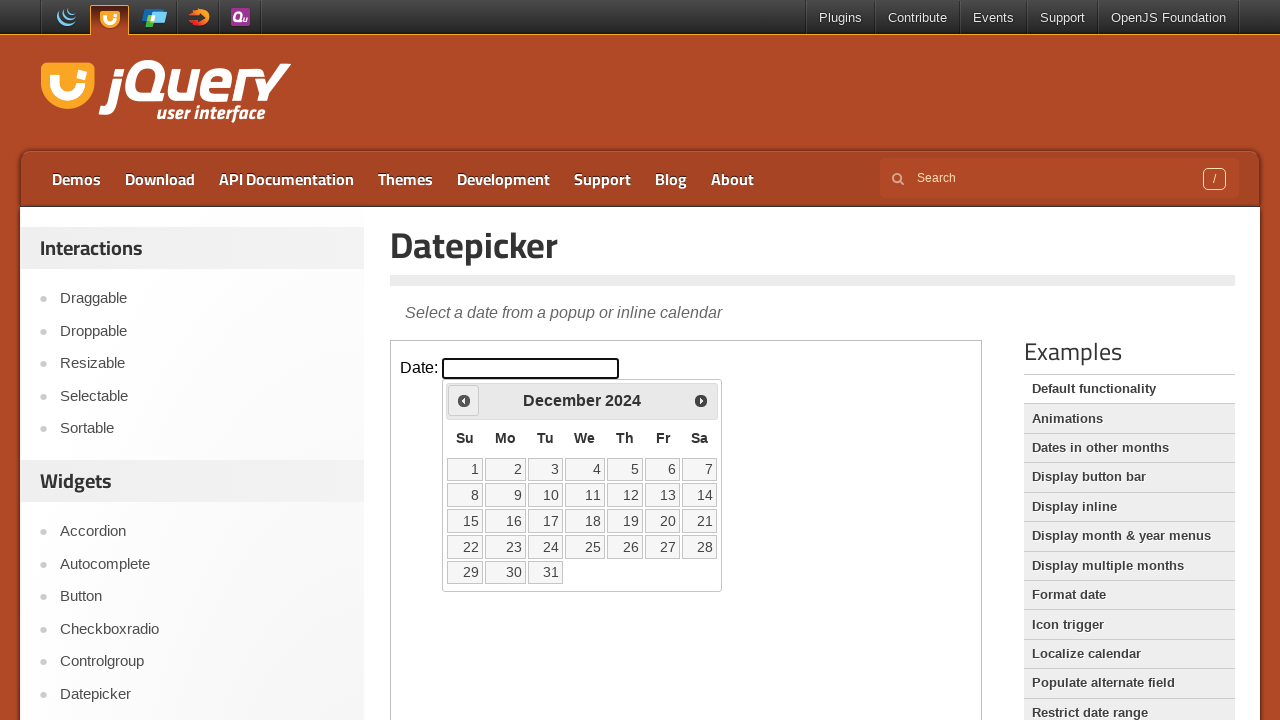

Retrieved current year from datepicker
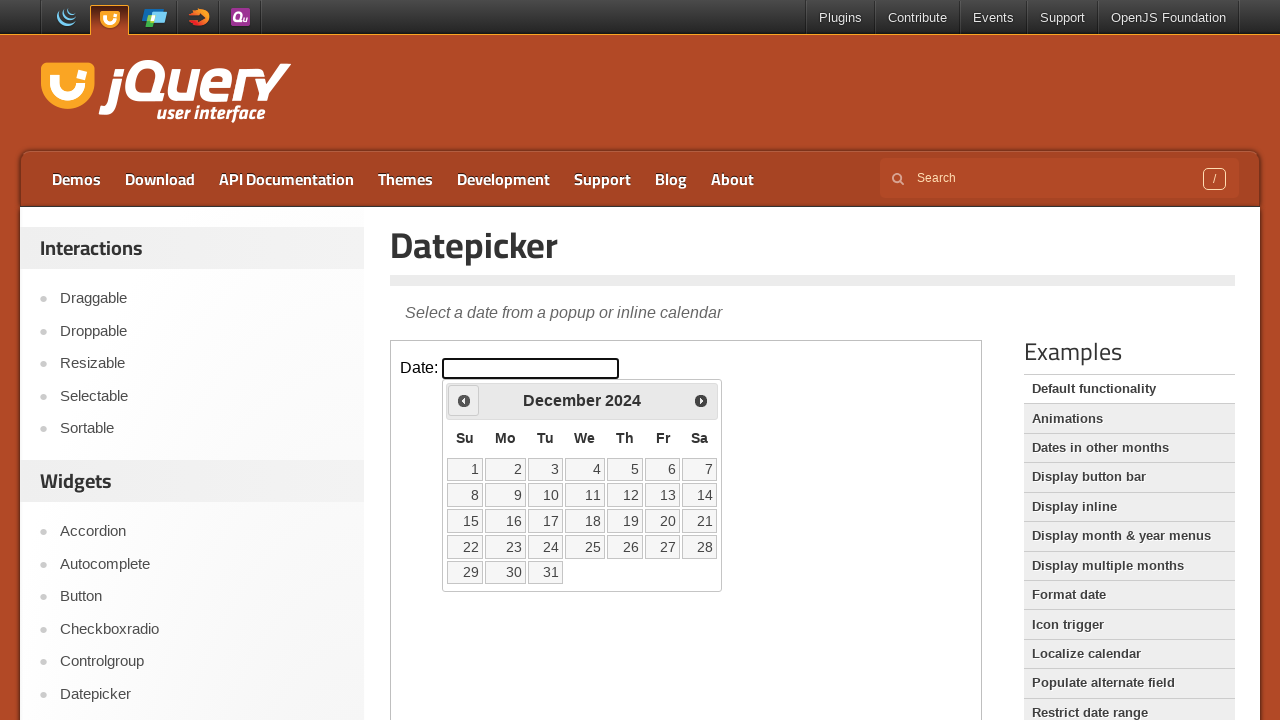

Clicked previous month button (currently at December 2024) at (464, 400) on iframe >> nth=0 >> internal:control=enter-frame >> span.ui-icon.ui-icon-circle-t
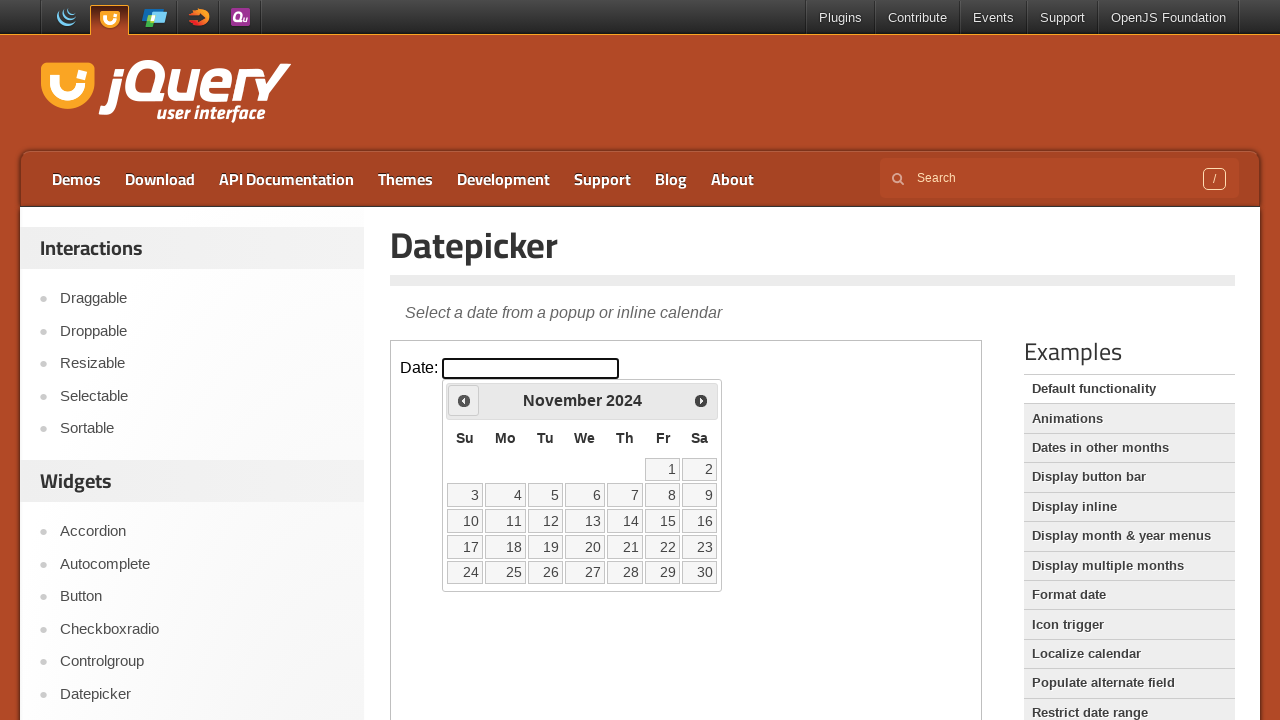

Retrieved current month from datepicker
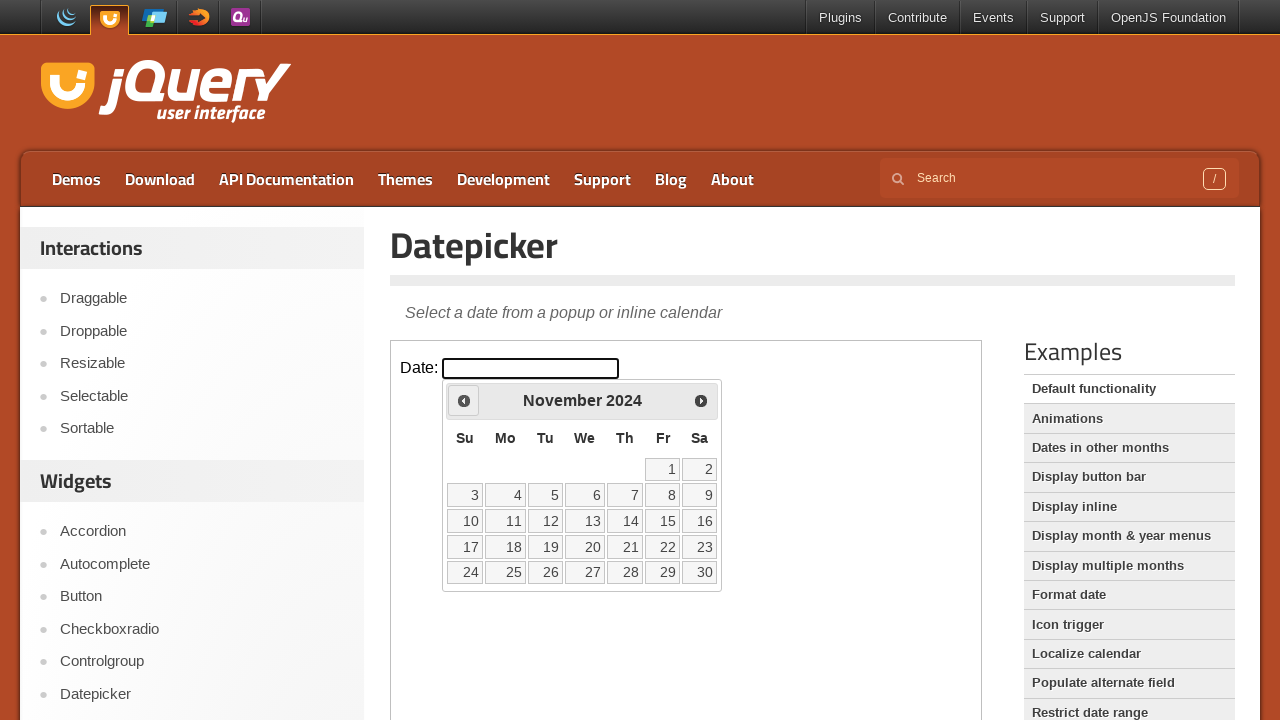

Retrieved current year from datepicker
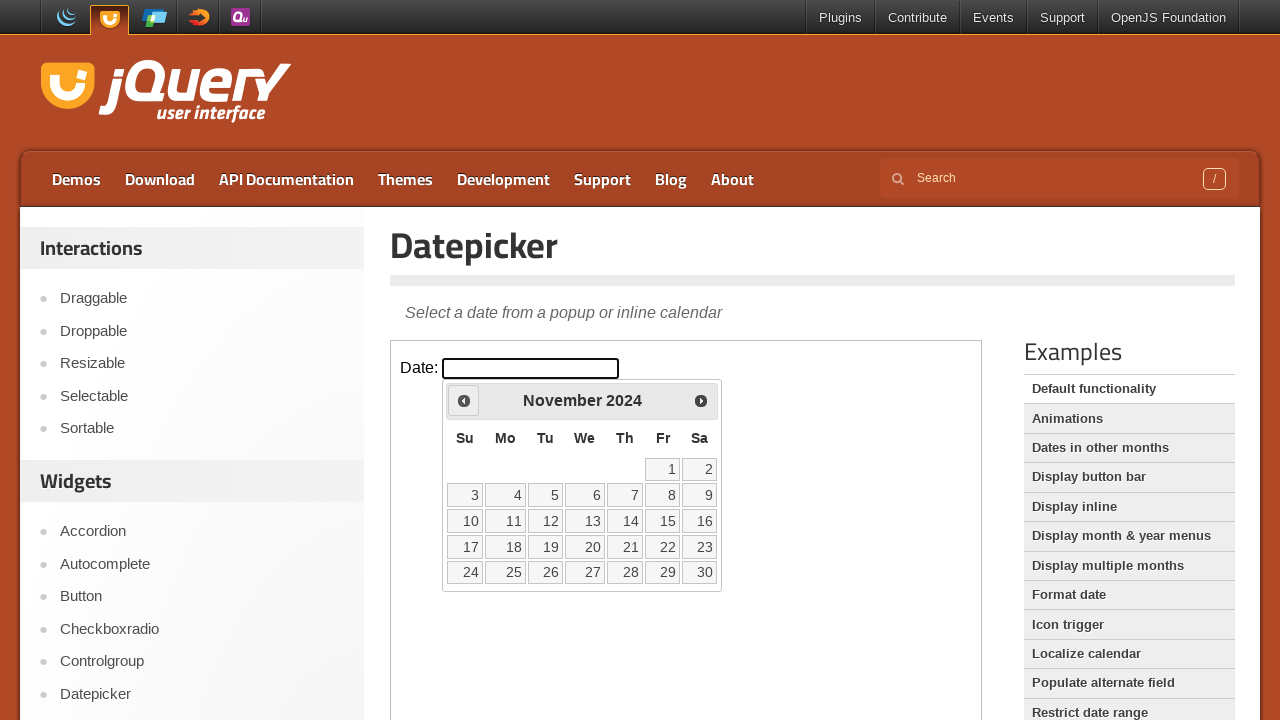

Clicked previous month button (currently at November 2024) at (464, 400) on iframe >> nth=0 >> internal:control=enter-frame >> span.ui-icon.ui-icon-circle-t
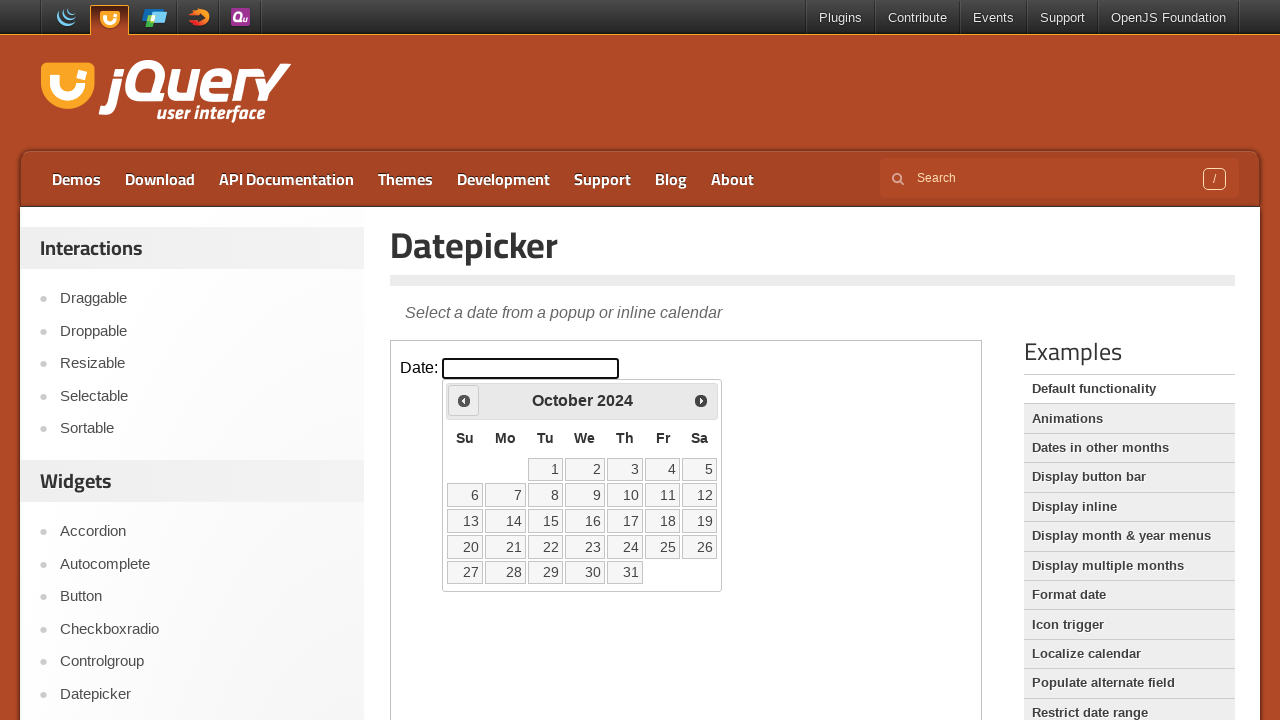

Retrieved current month from datepicker
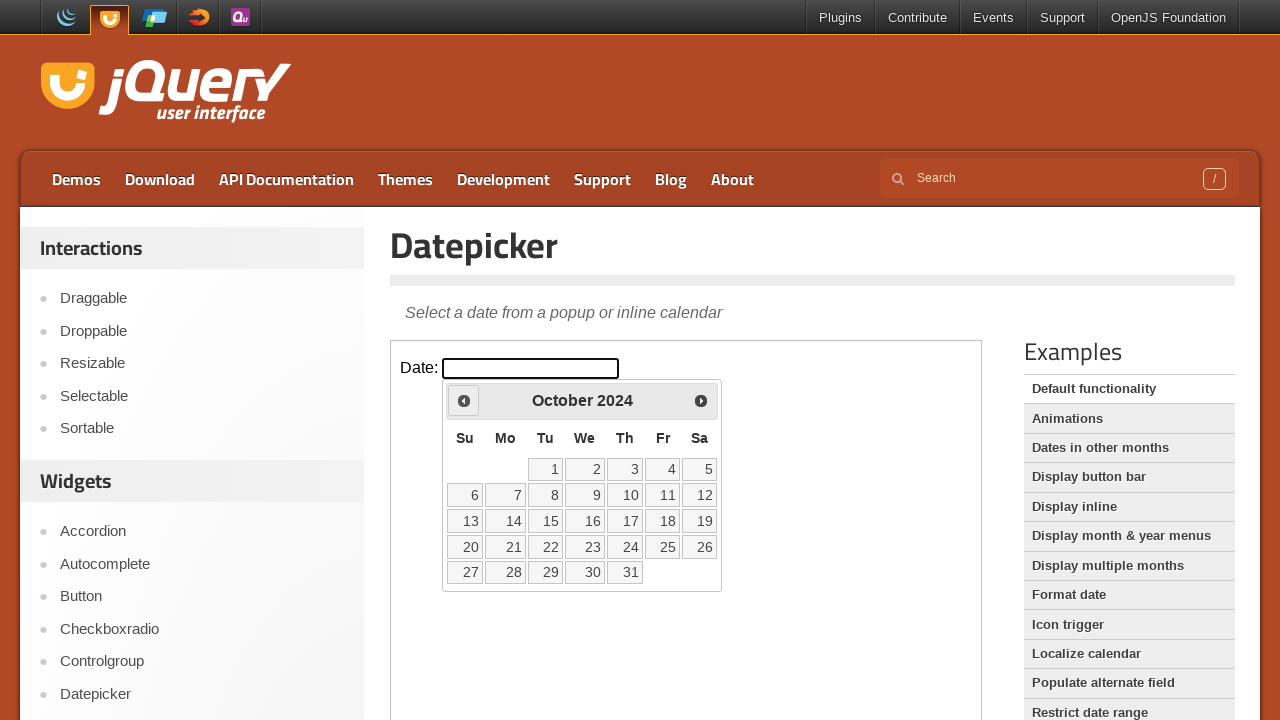

Retrieved current year from datepicker
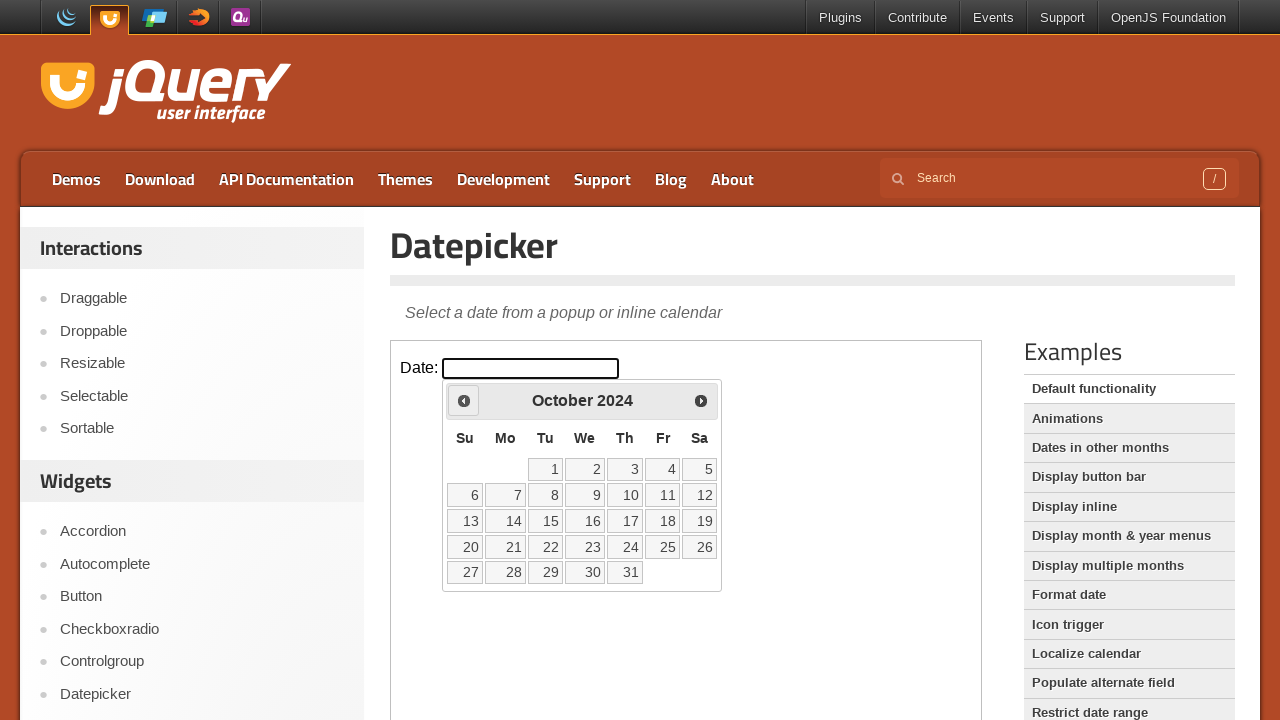

Clicked previous month button (currently at October 2024) at (464, 400) on iframe >> nth=0 >> internal:control=enter-frame >> span.ui-icon.ui-icon-circle-t
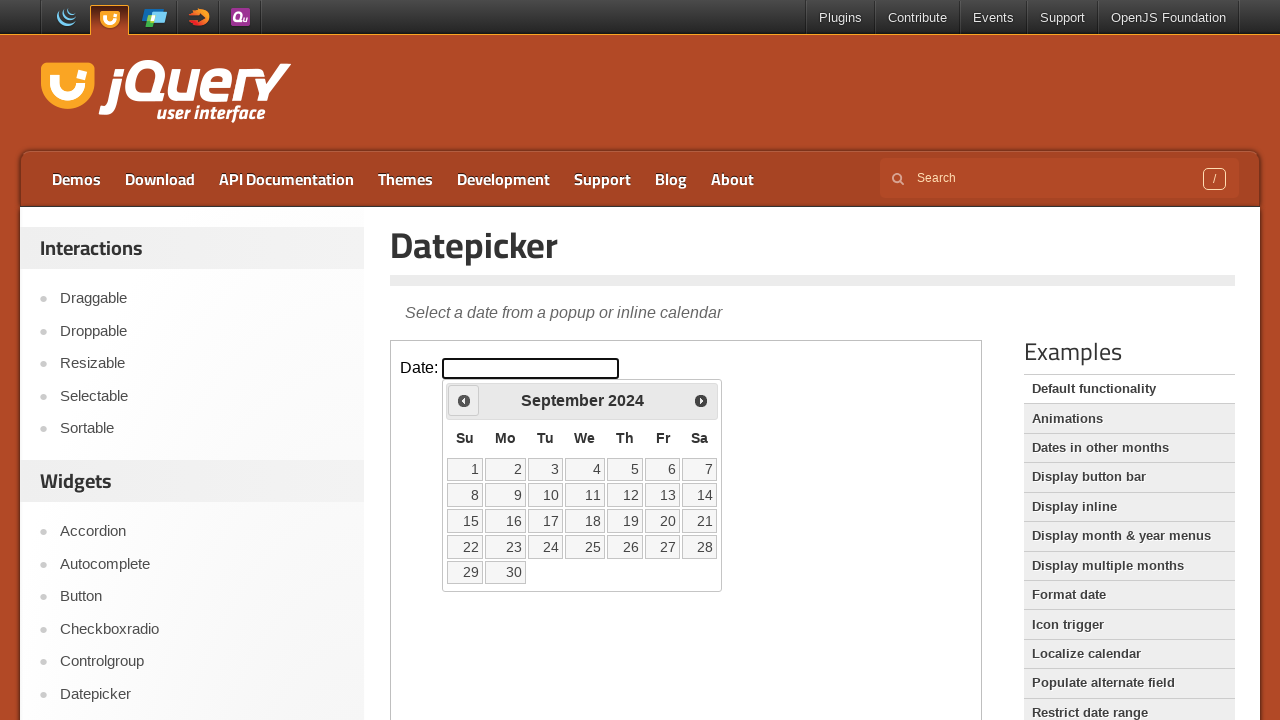

Retrieved current month from datepicker
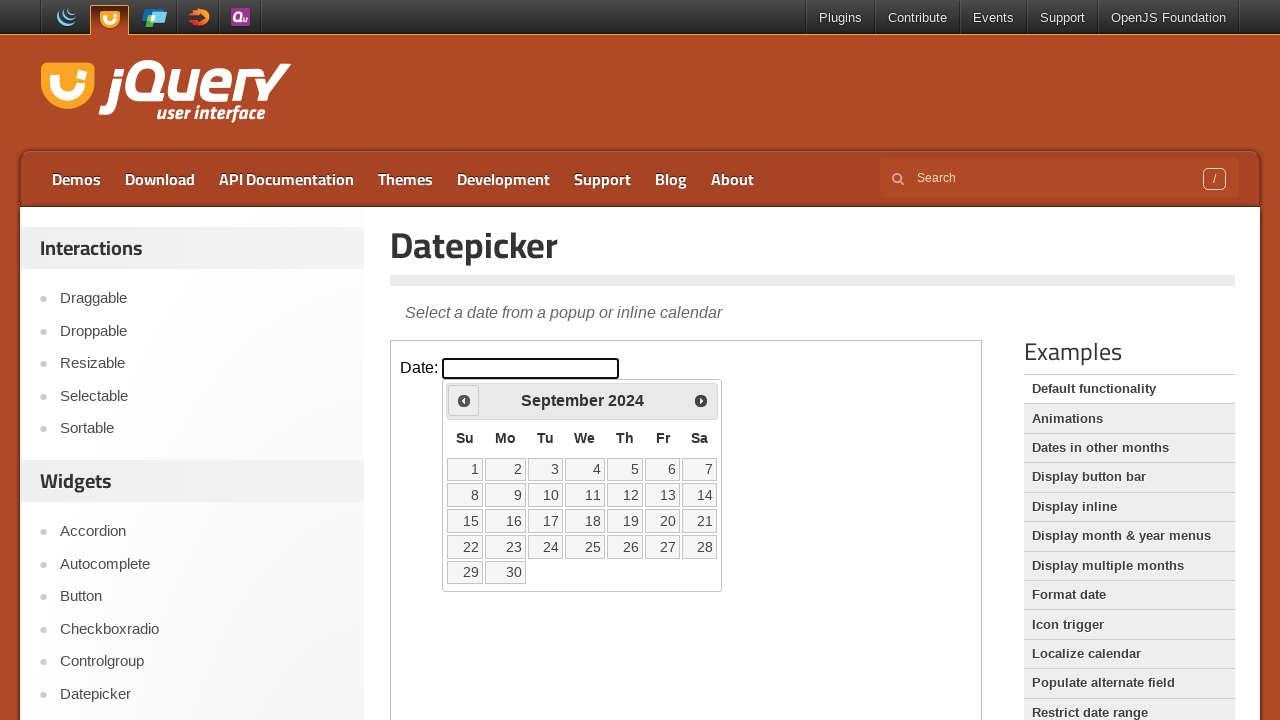

Retrieved current year from datepicker
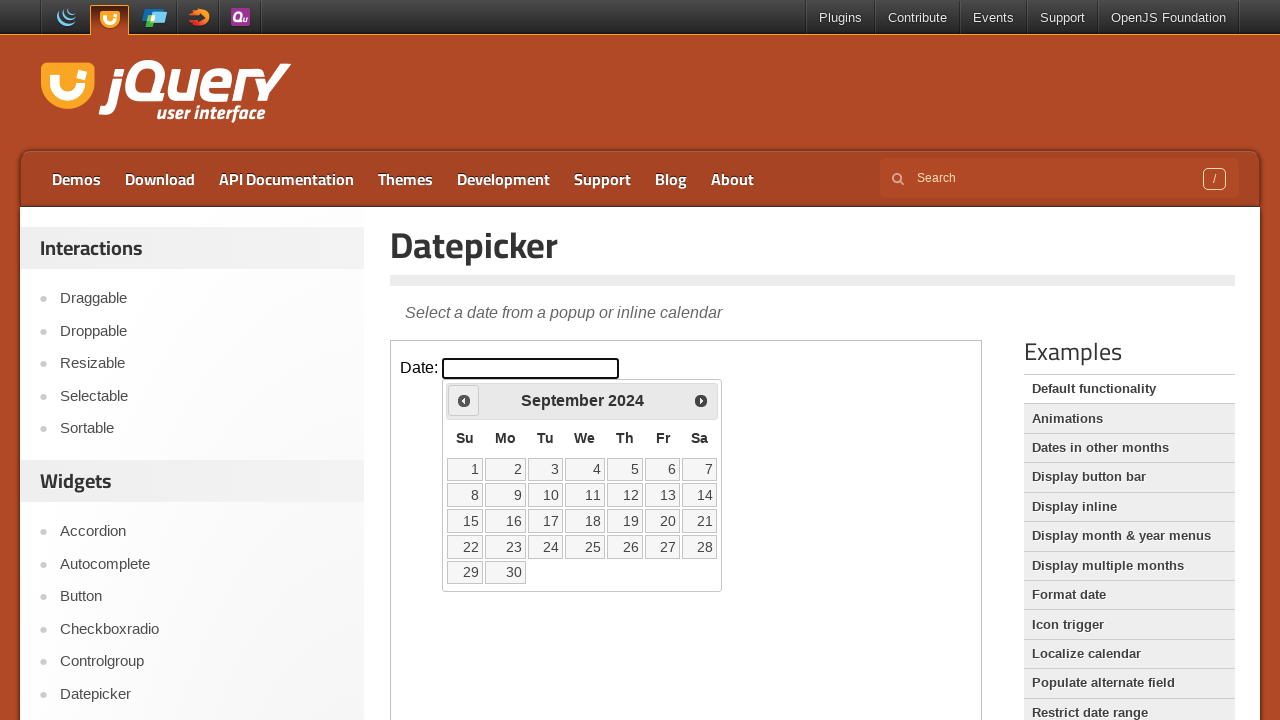

Clicked previous month button (currently at September 2024) at (464, 400) on iframe >> nth=0 >> internal:control=enter-frame >> span.ui-icon.ui-icon-circle-t
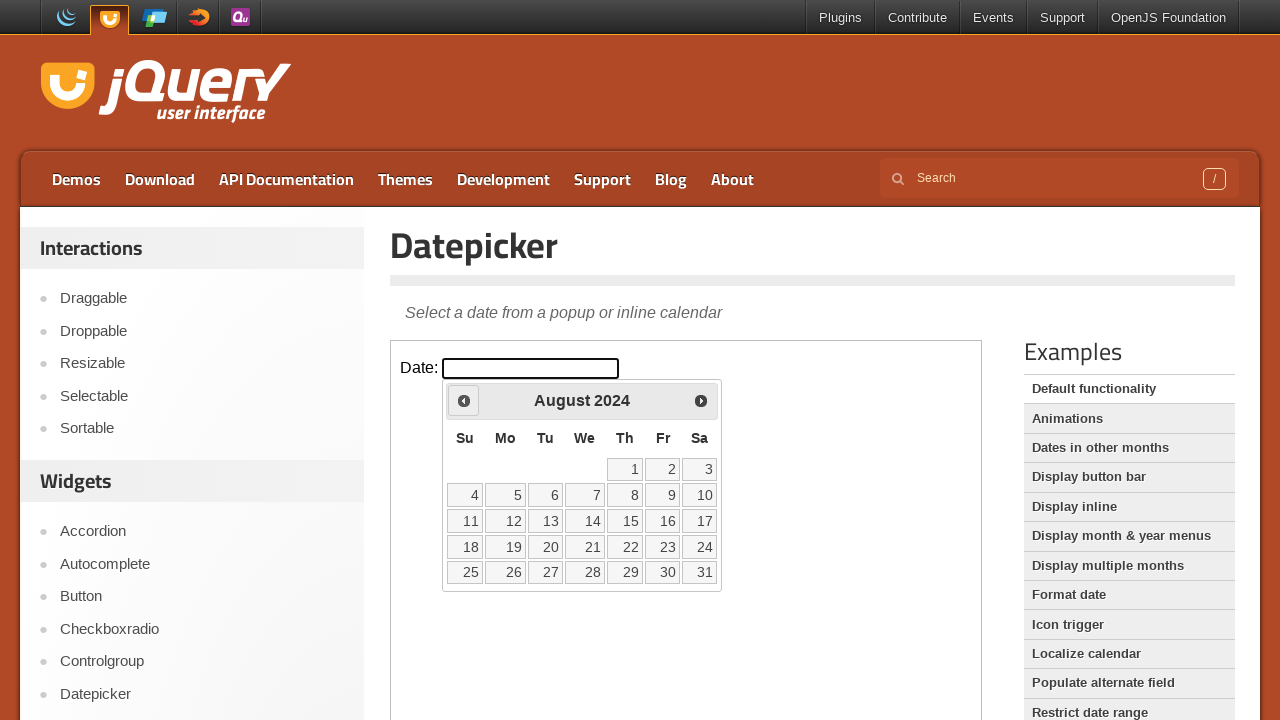

Retrieved current month from datepicker
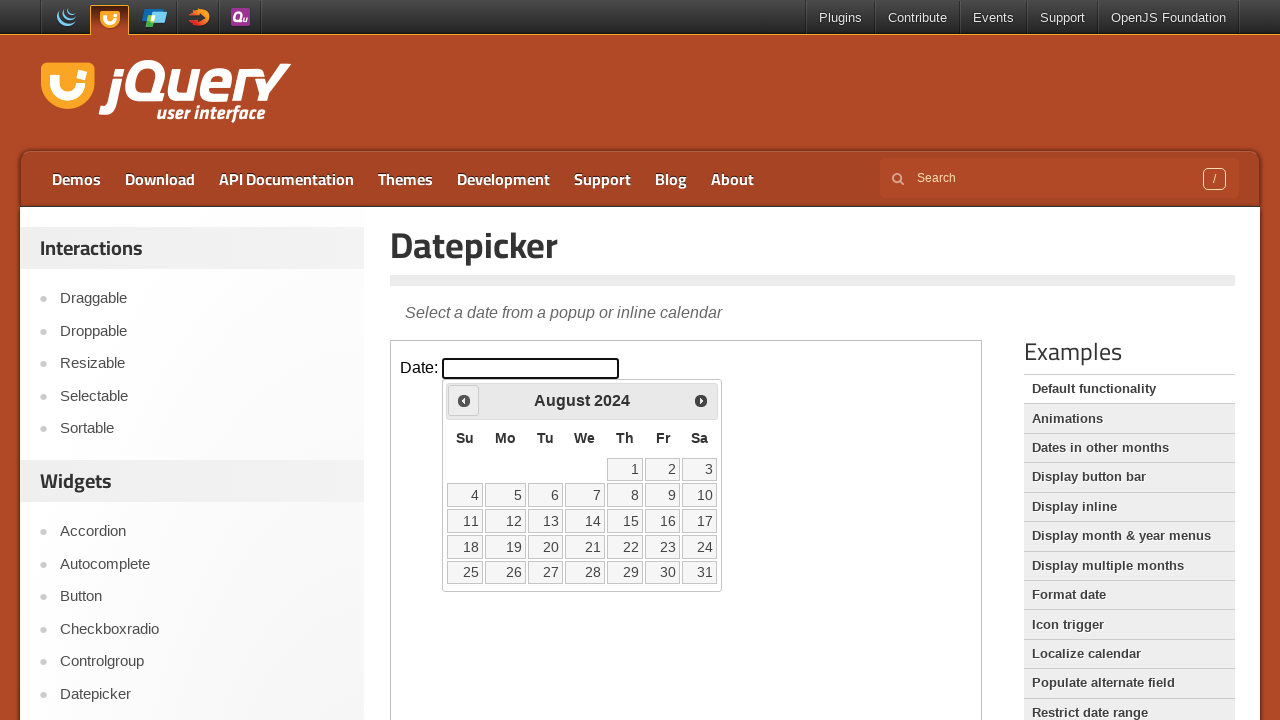

Retrieved current year from datepicker
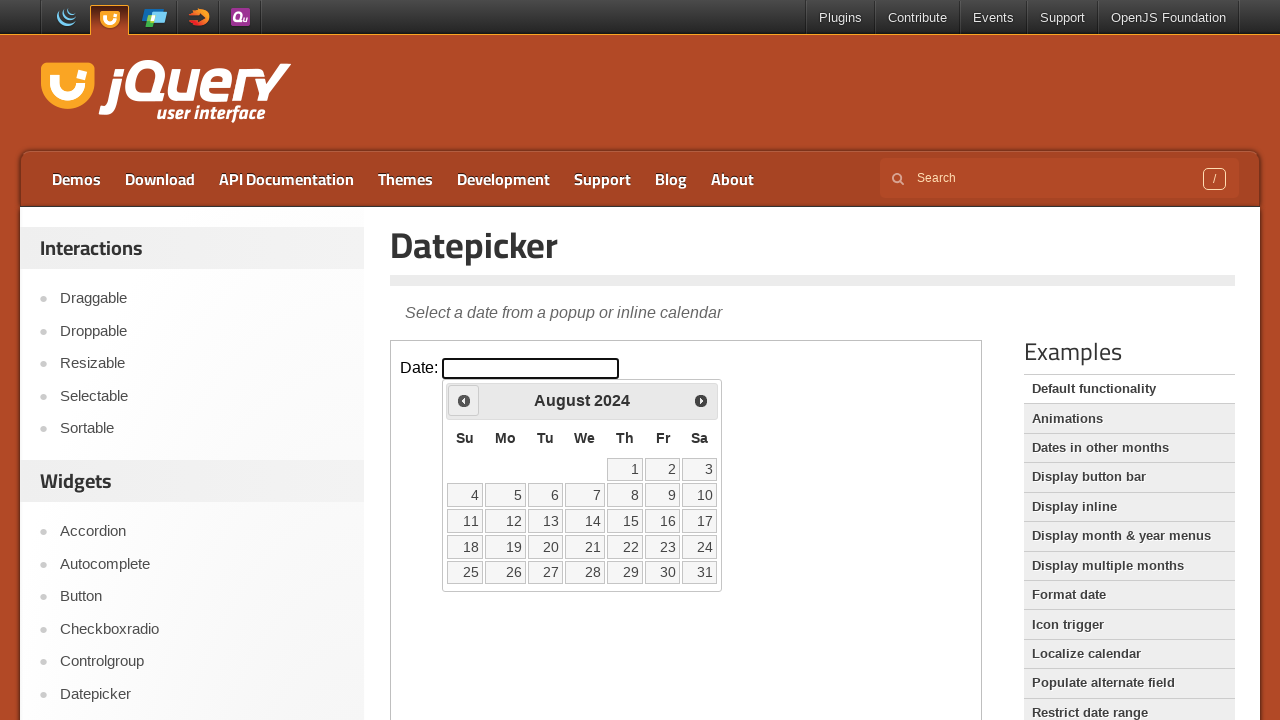

Clicked previous month button (currently at August 2024) at (464, 400) on iframe >> nth=0 >> internal:control=enter-frame >> span.ui-icon.ui-icon-circle-t
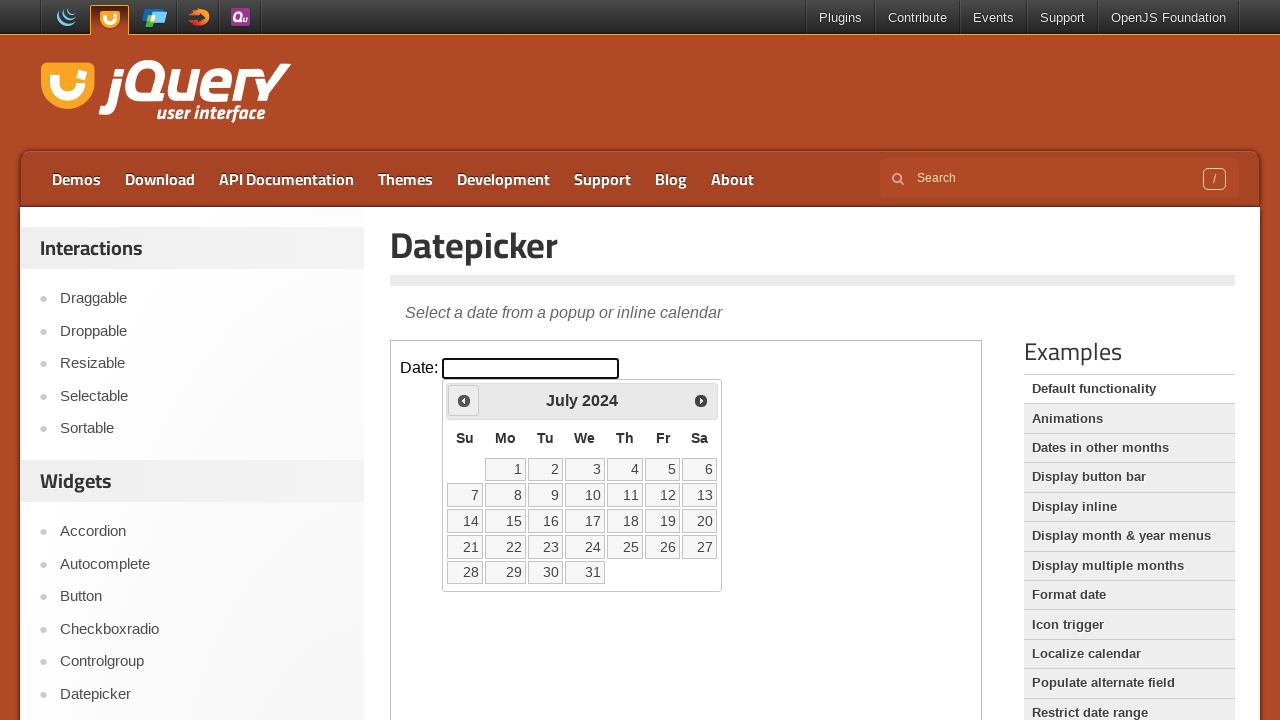

Retrieved current month from datepicker
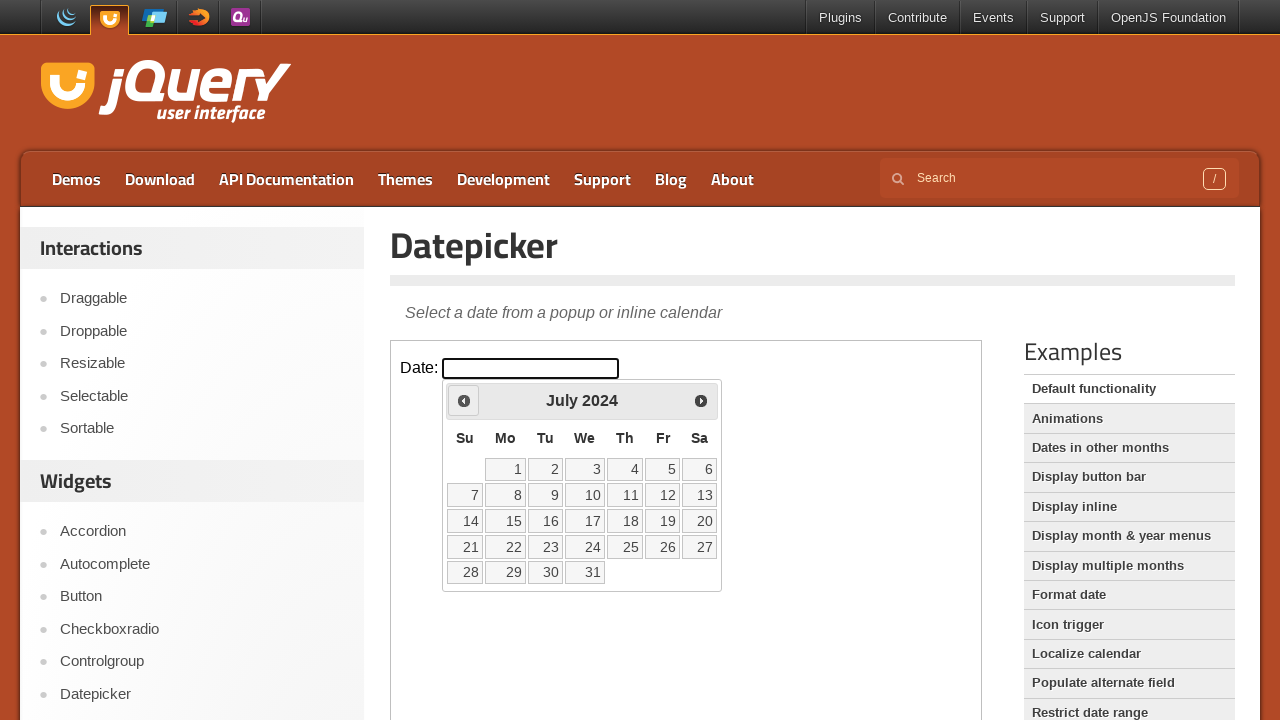

Retrieved current year from datepicker
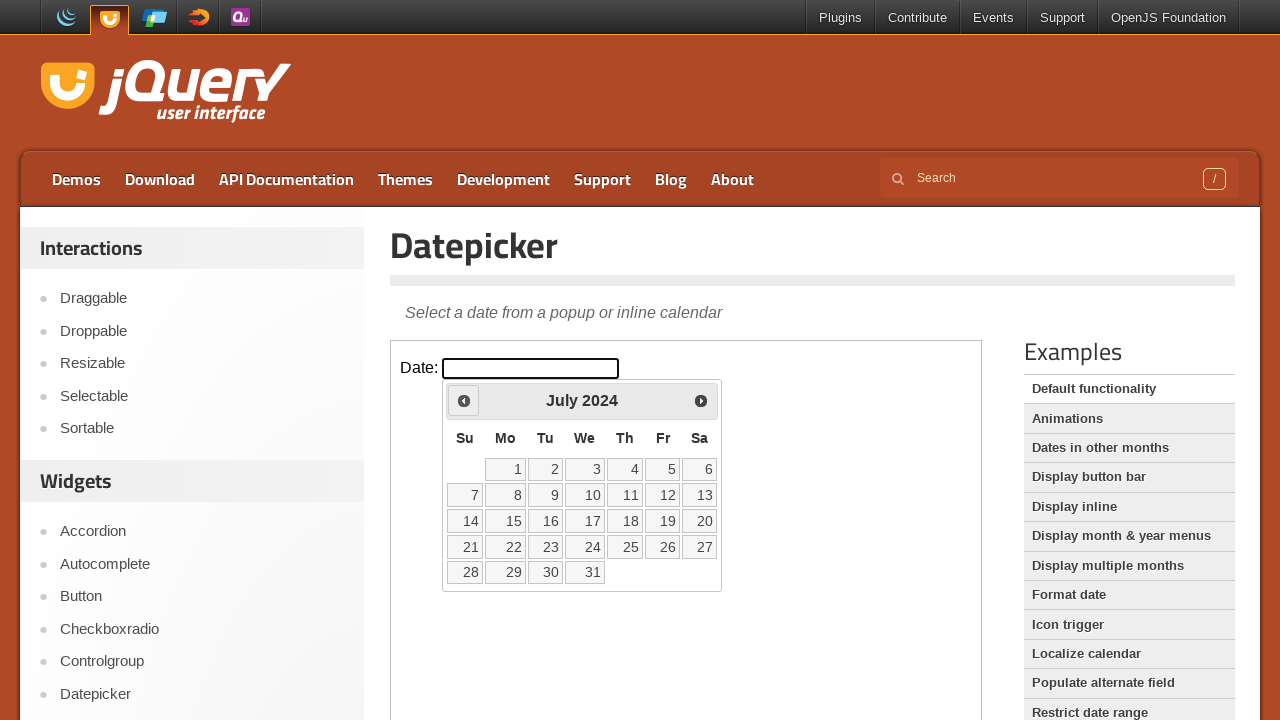

Clicked previous month button (currently at July 2024) at (464, 400) on iframe >> nth=0 >> internal:control=enter-frame >> span.ui-icon.ui-icon-circle-t
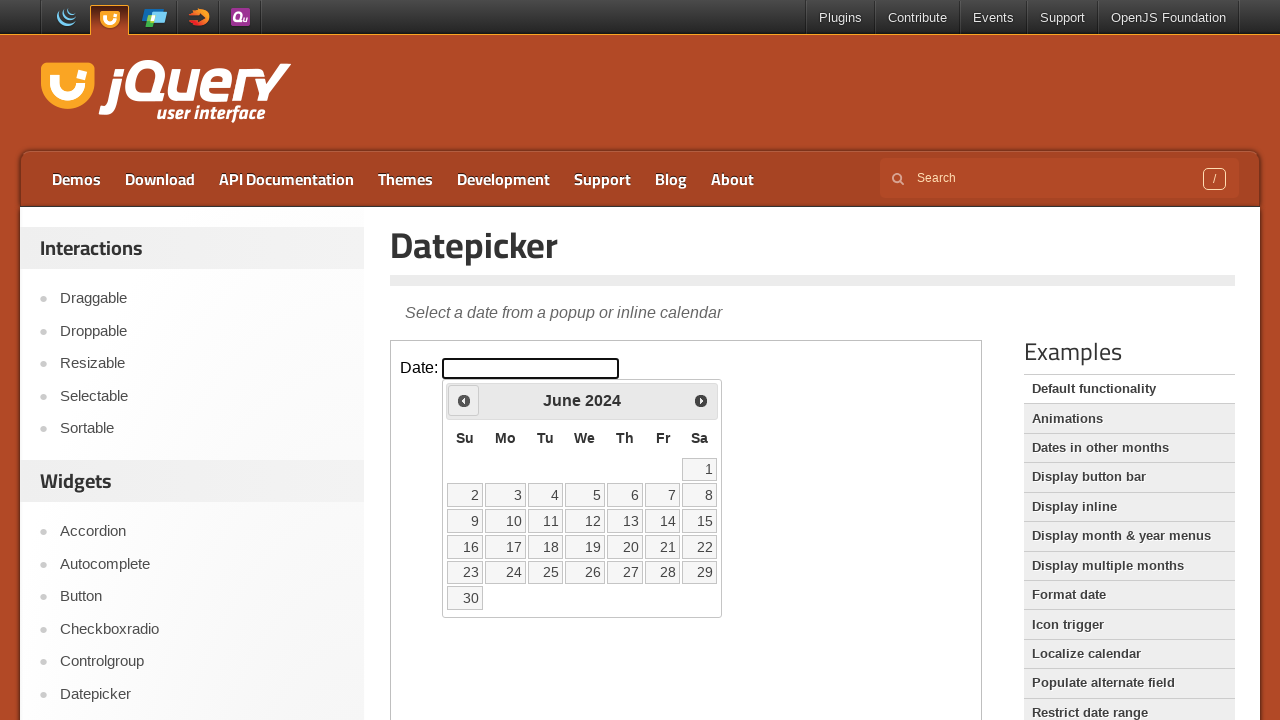

Retrieved current month from datepicker
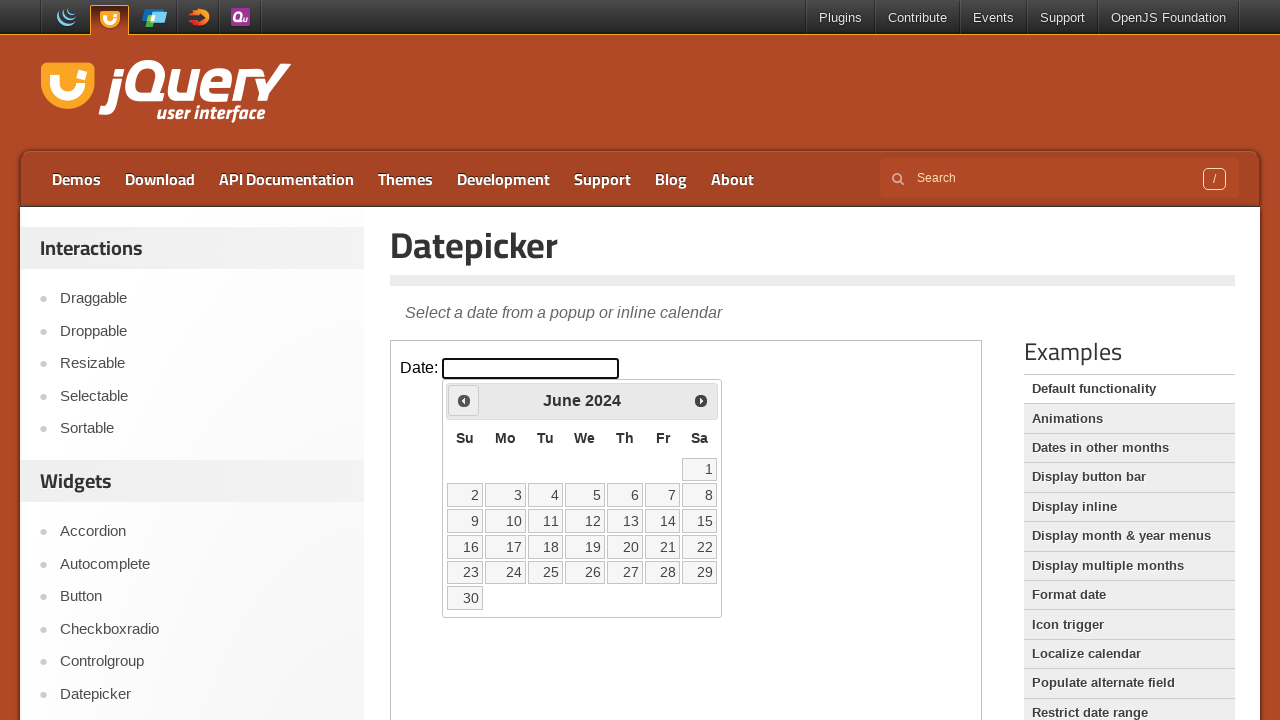

Retrieved current year from datepicker
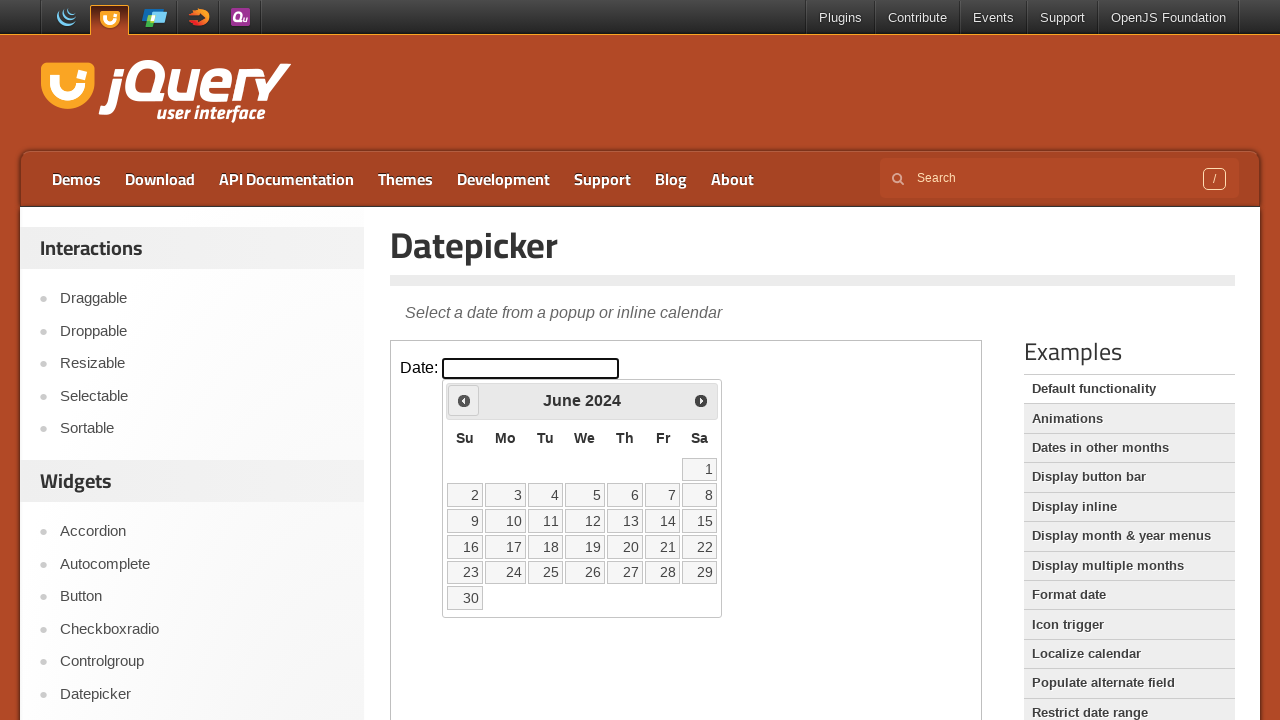

Clicked previous month button (currently at June 2024) at (464, 400) on iframe >> nth=0 >> internal:control=enter-frame >> span.ui-icon.ui-icon-circle-t
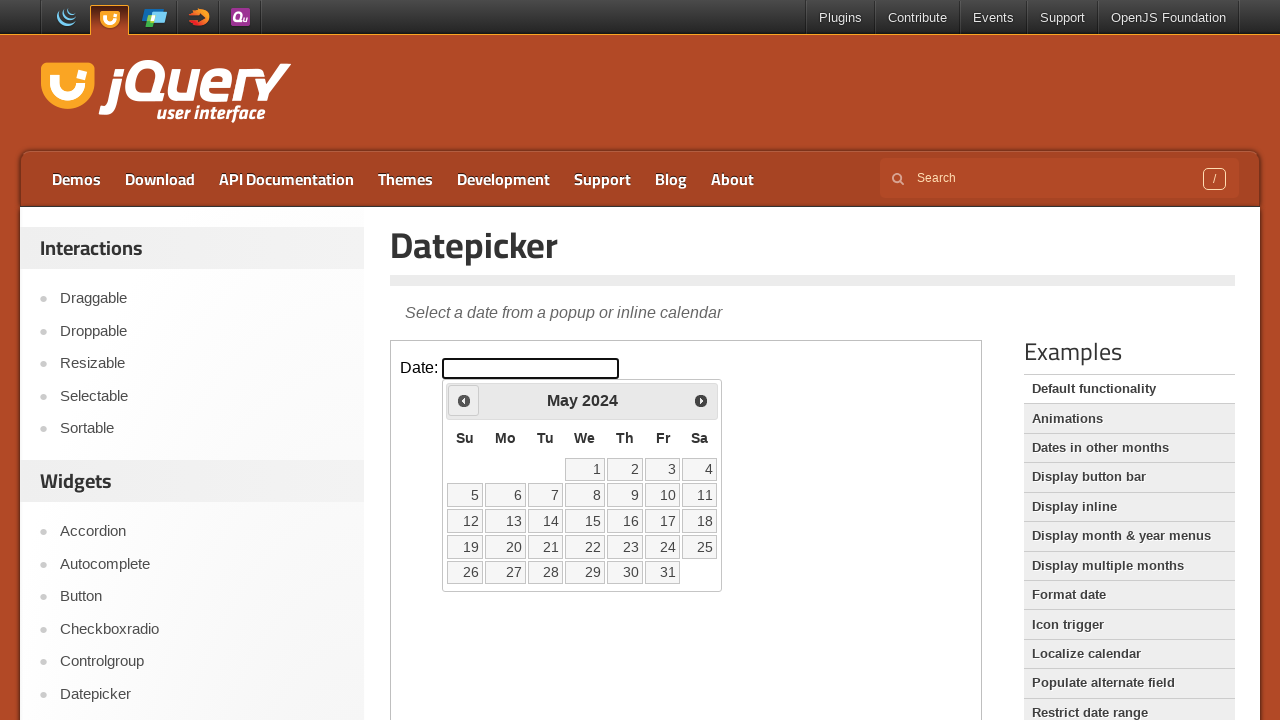

Retrieved current month from datepicker
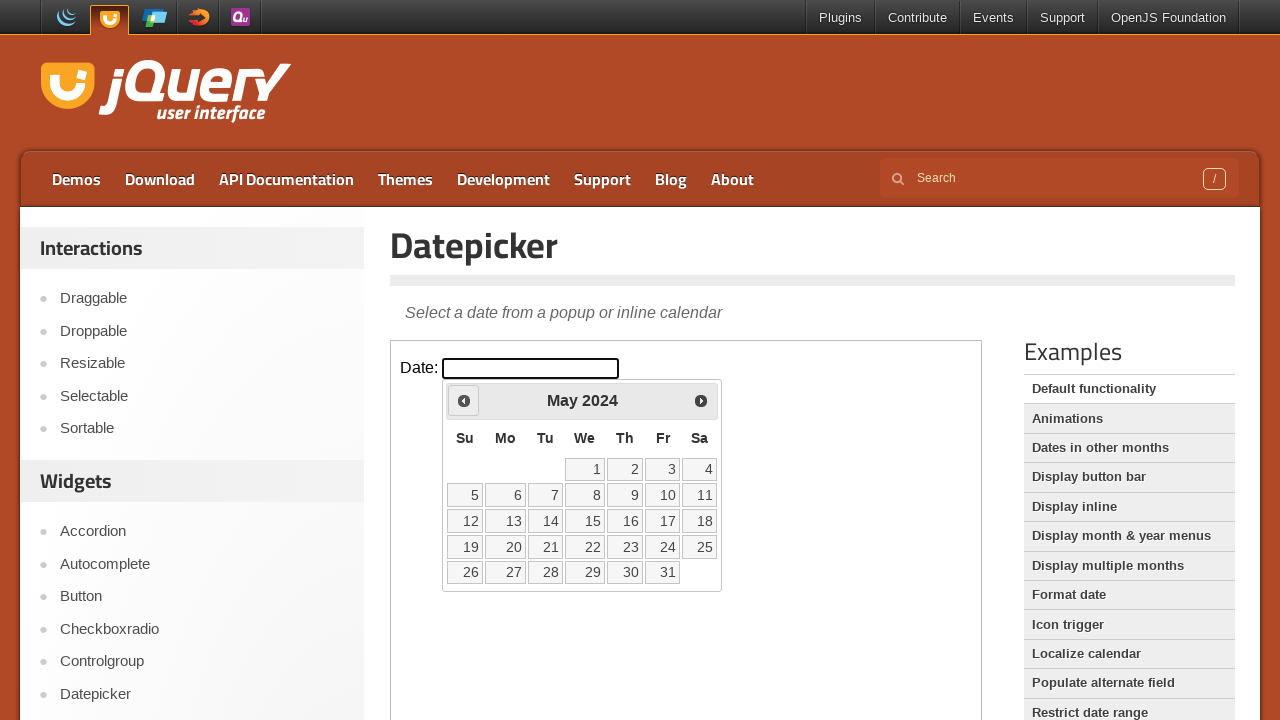

Retrieved current year from datepicker
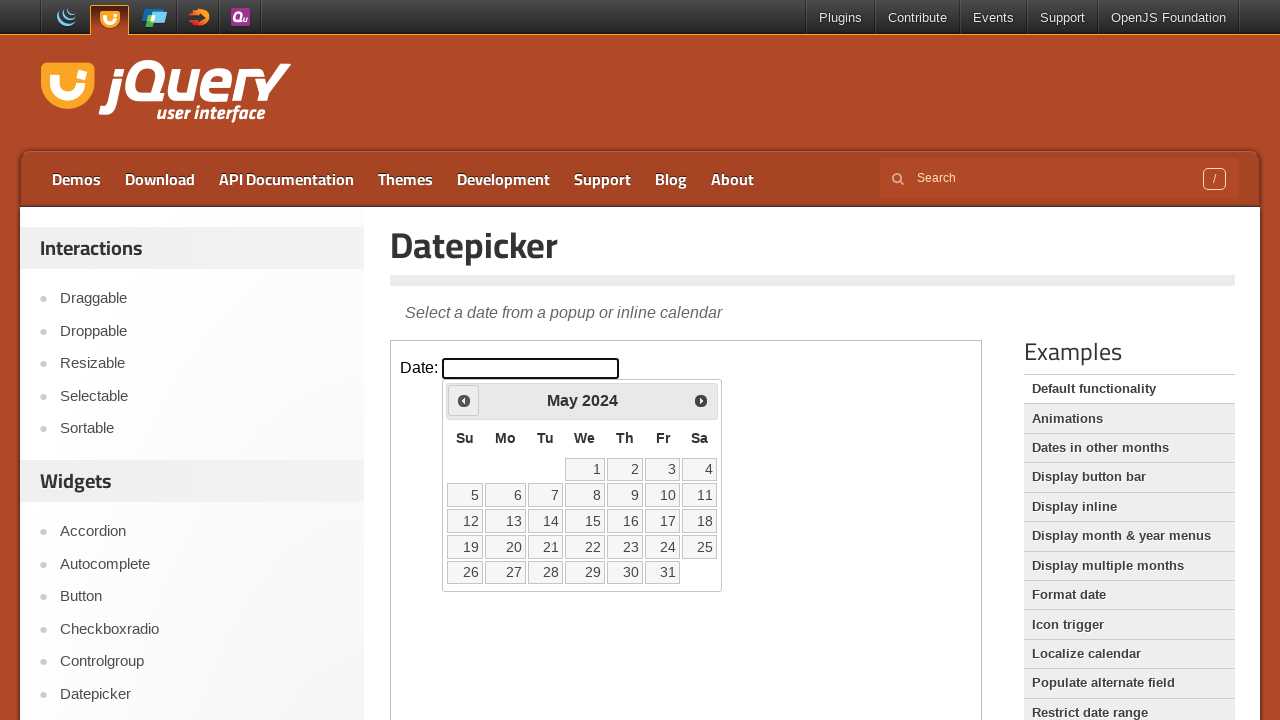

Clicked previous month button (currently at May 2024) at (464, 400) on iframe >> nth=0 >> internal:control=enter-frame >> span.ui-icon.ui-icon-circle-t
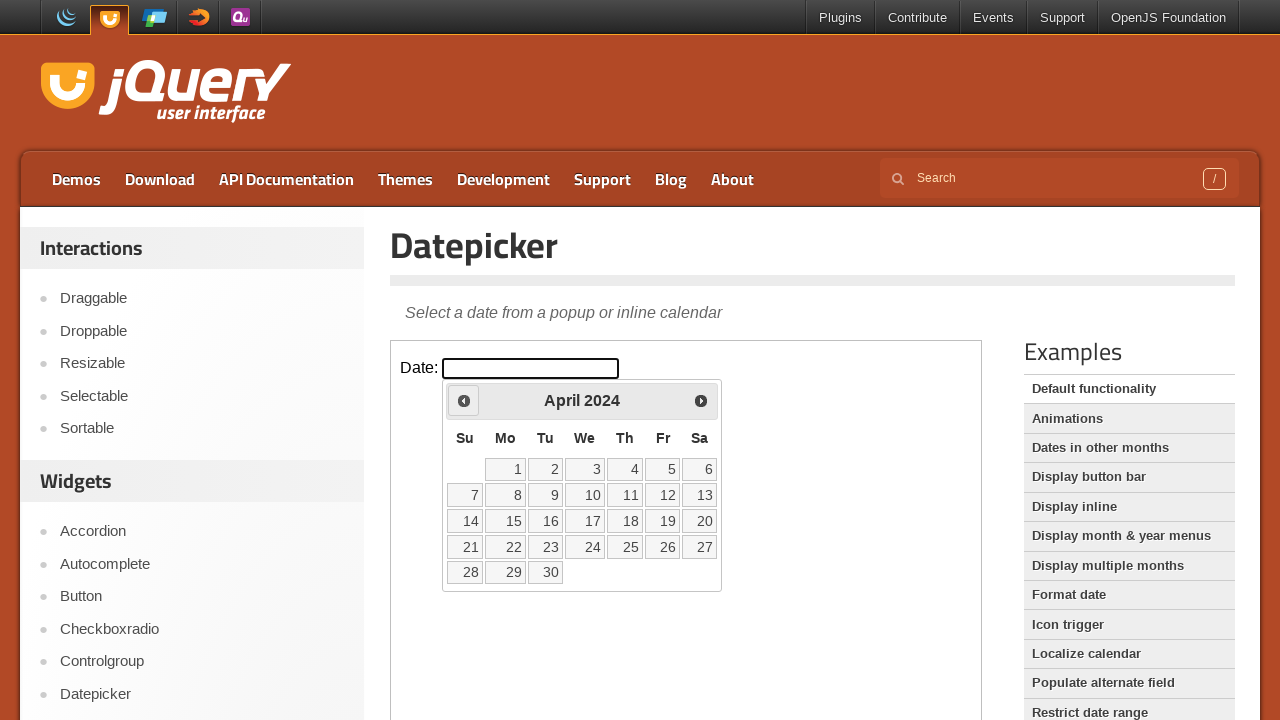

Retrieved current month from datepicker
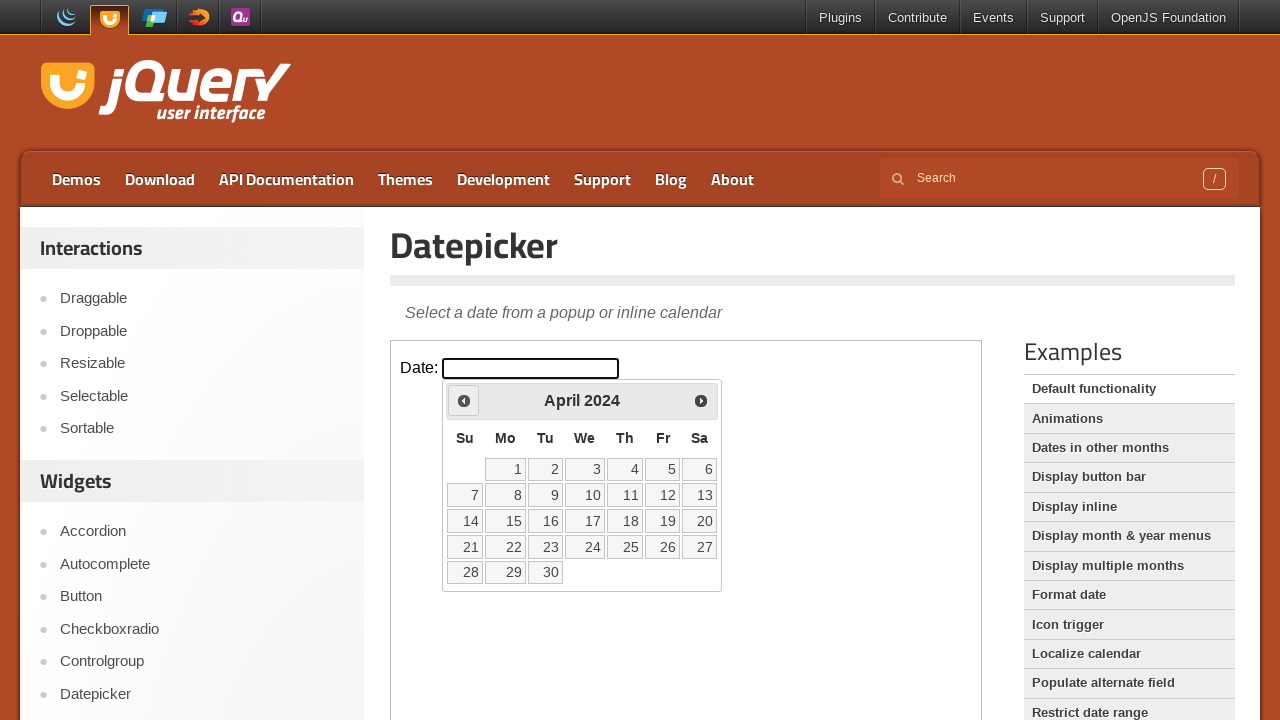

Retrieved current year from datepicker
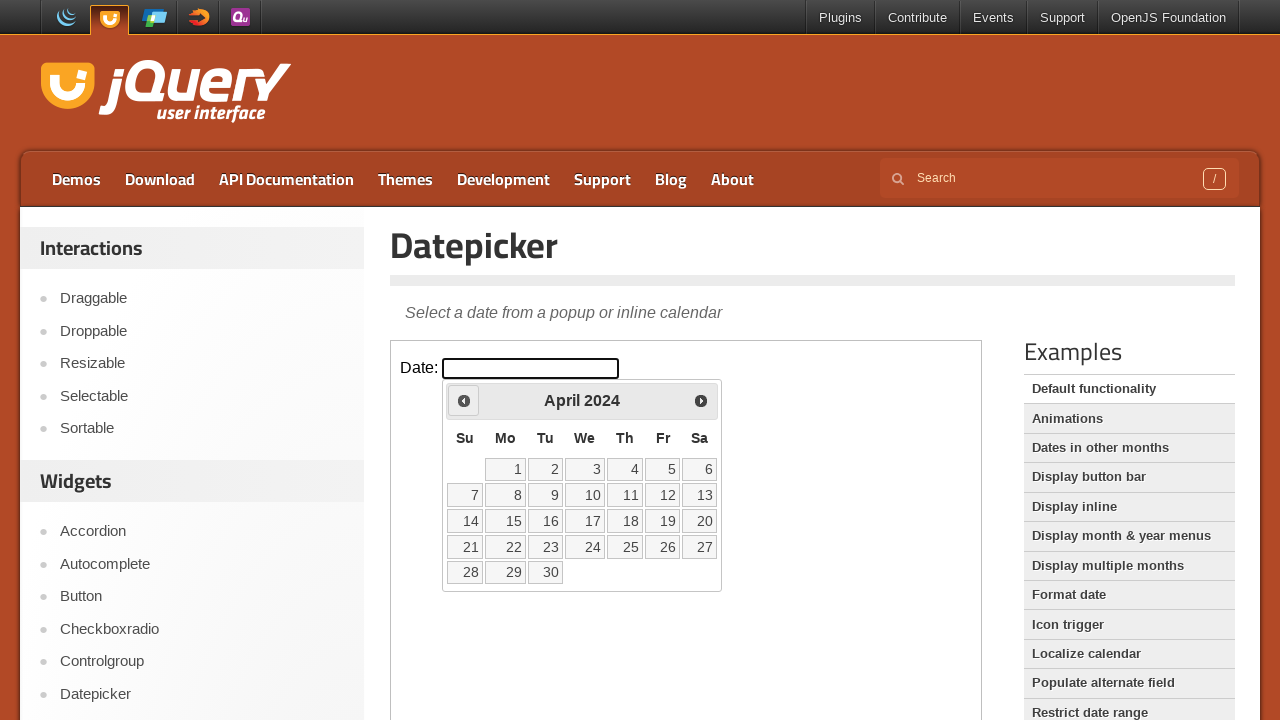

Clicked previous month button (currently at April 2024) at (464, 400) on iframe >> nth=0 >> internal:control=enter-frame >> span.ui-icon.ui-icon-circle-t
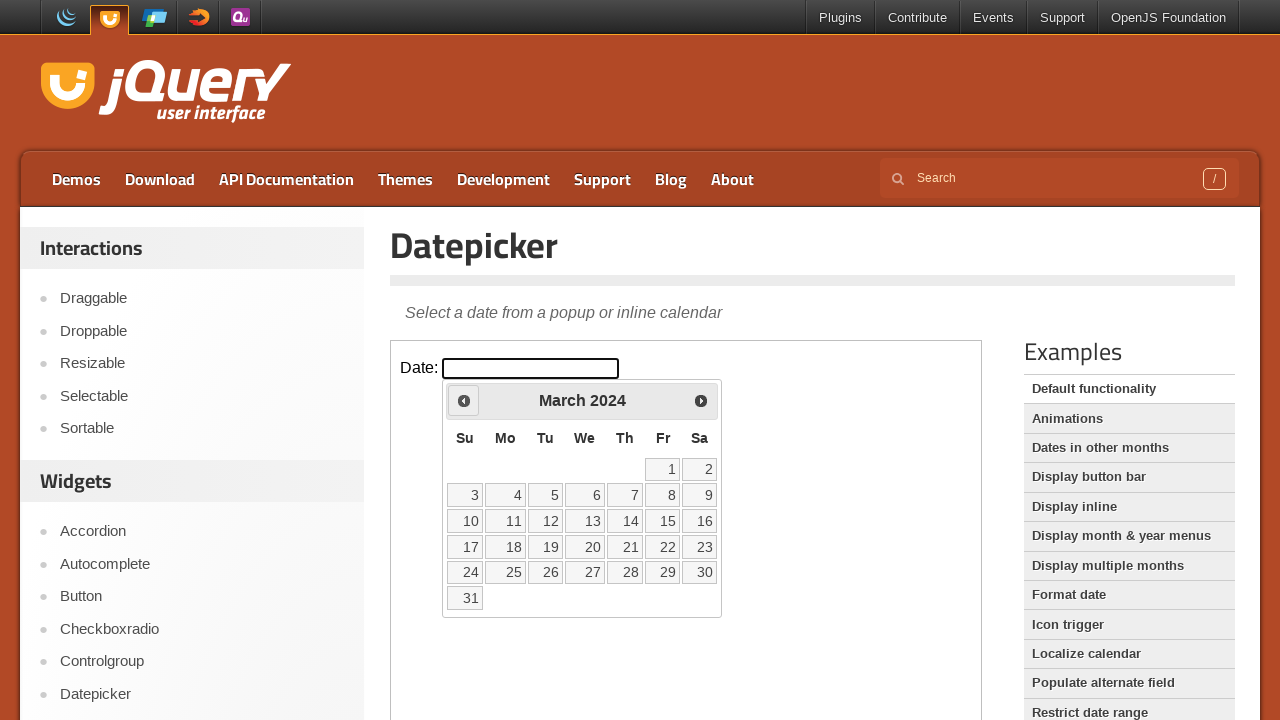

Retrieved current month from datepicker
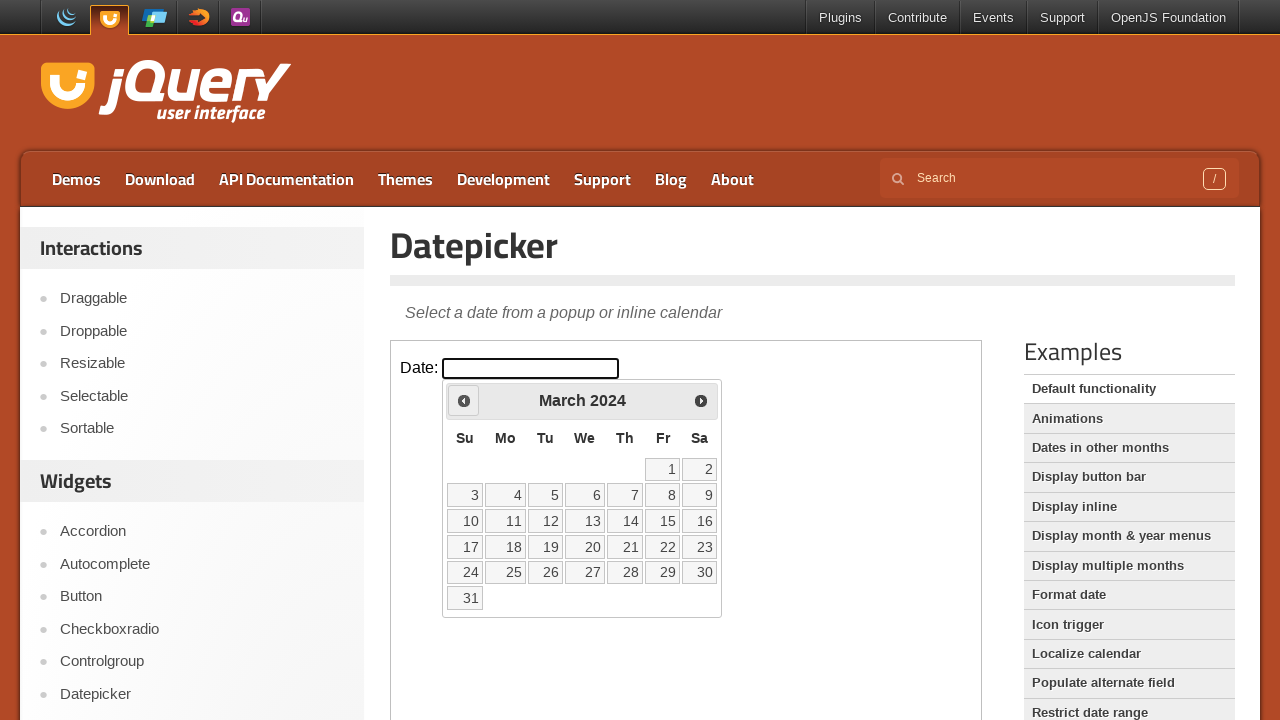

Retrieved current year from datepicker
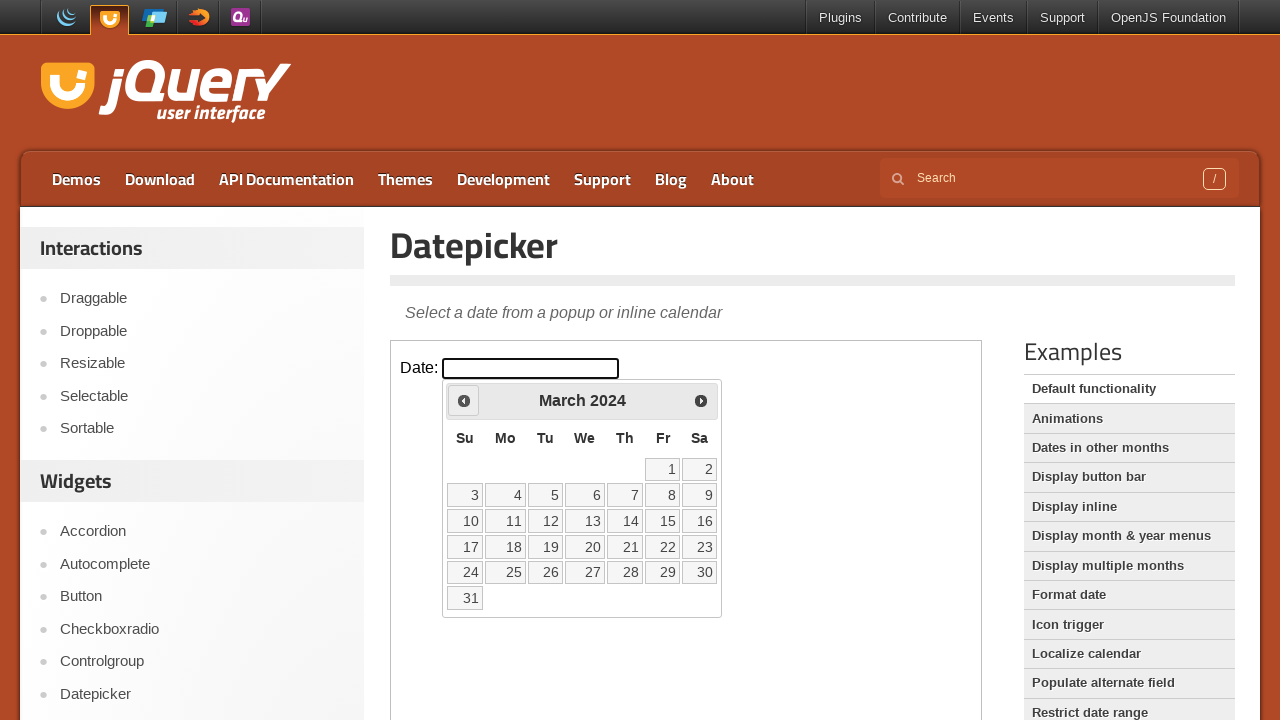

Clicked previous month button (currently at March 2024) at (464, 400) on iframe >> nth=0 >> internal:control=enter-frame >> span.ui-icon.ui-icon-circle-t
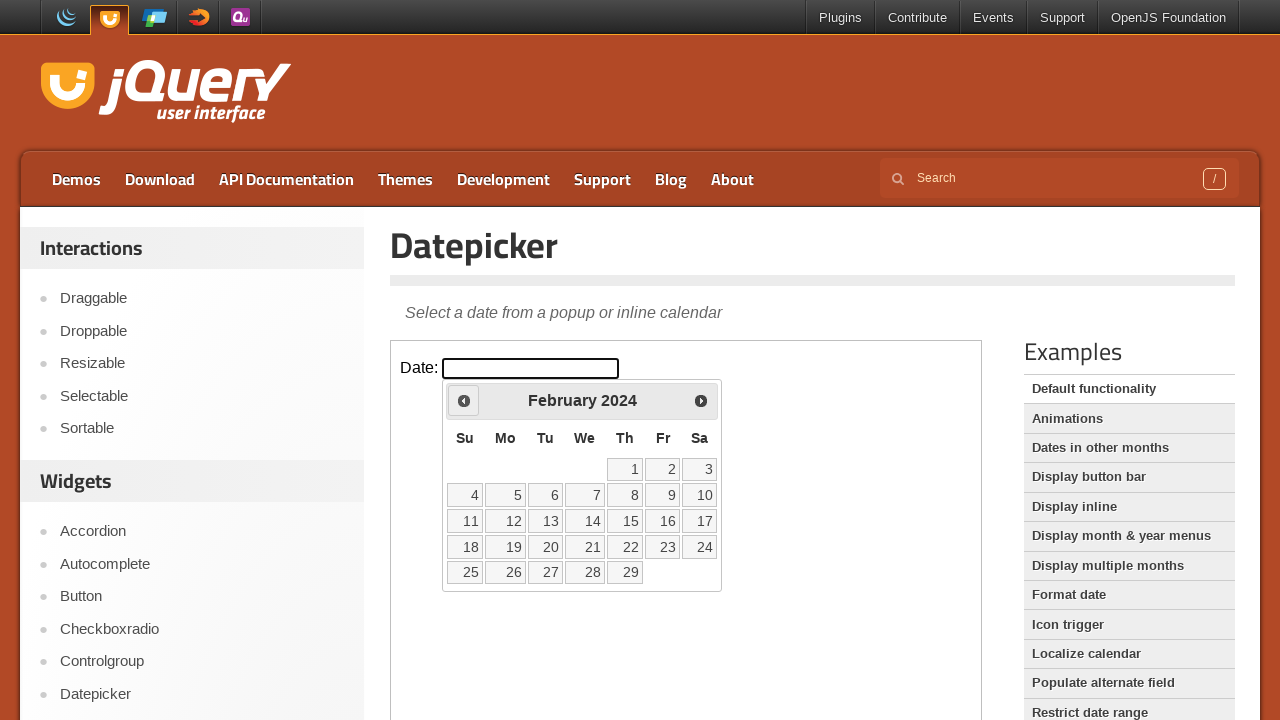

Retrieved current month from datepicker
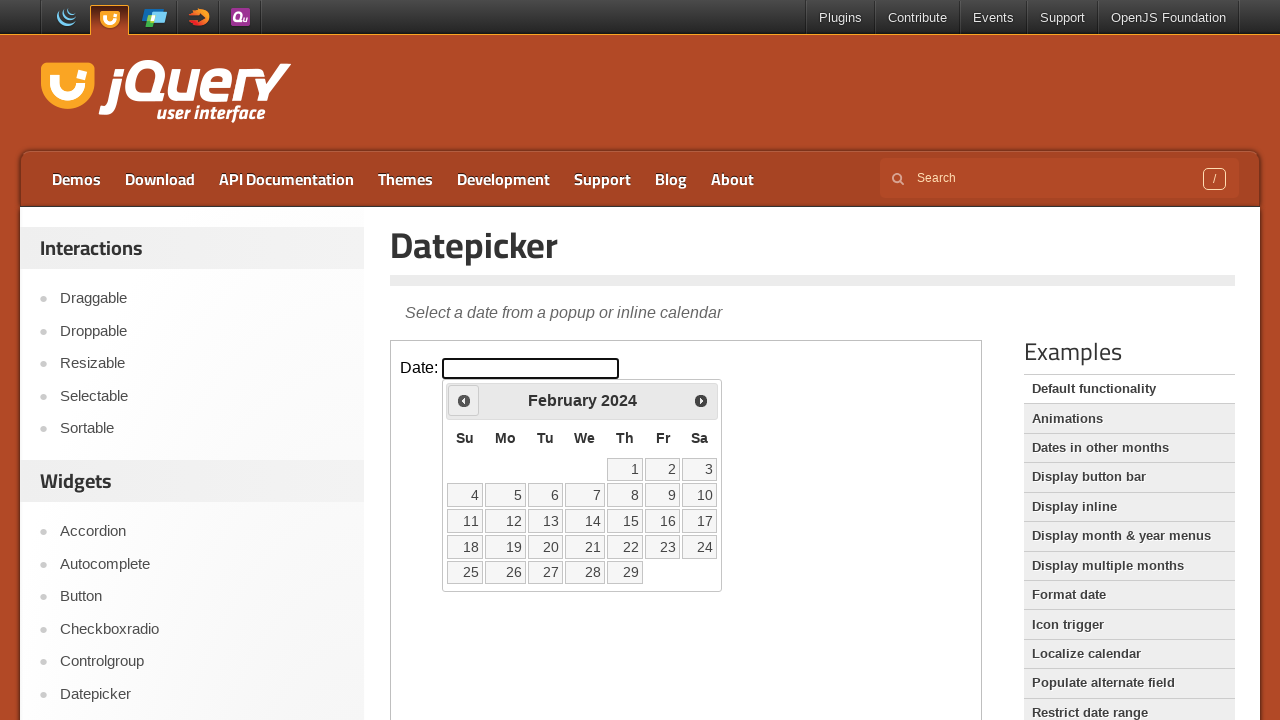

Retrieved current year from datepicker
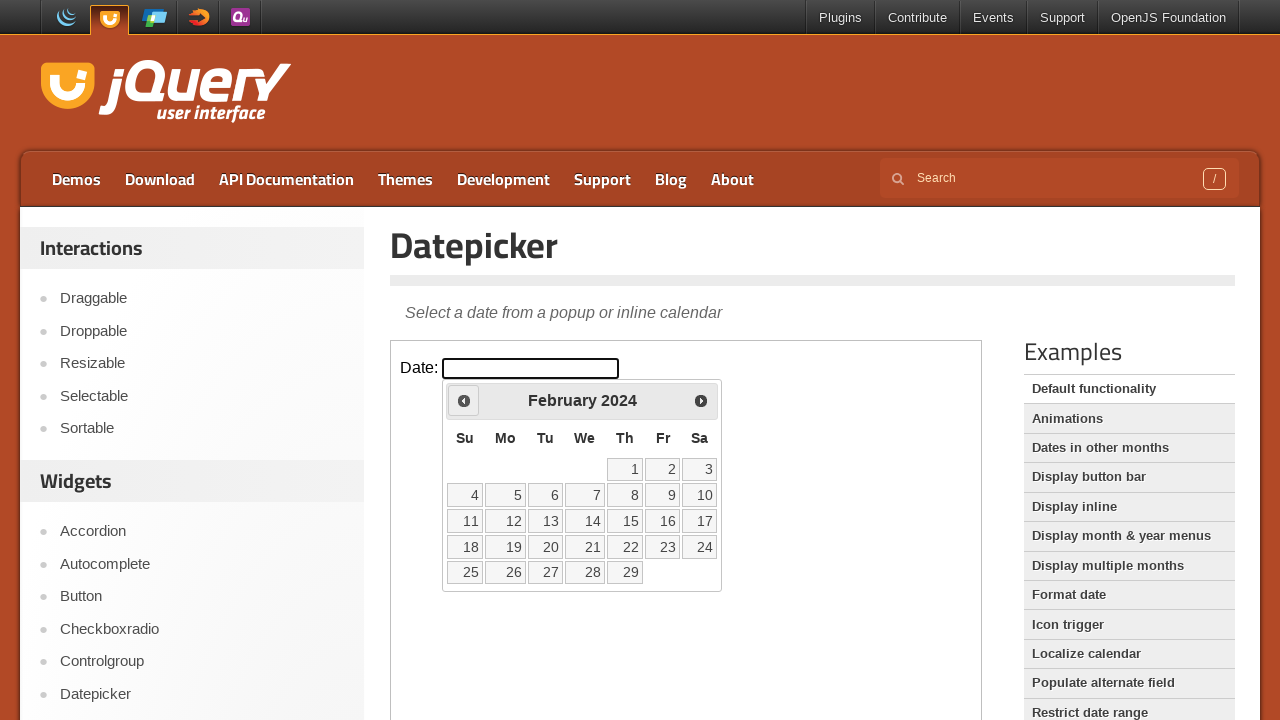

Clicked previous month button (currently at February 2024) at (464, 400) on iframe >> nth=0 >> internal:control=enter-frame >> span.ui-icon.ui-icon-circle-t
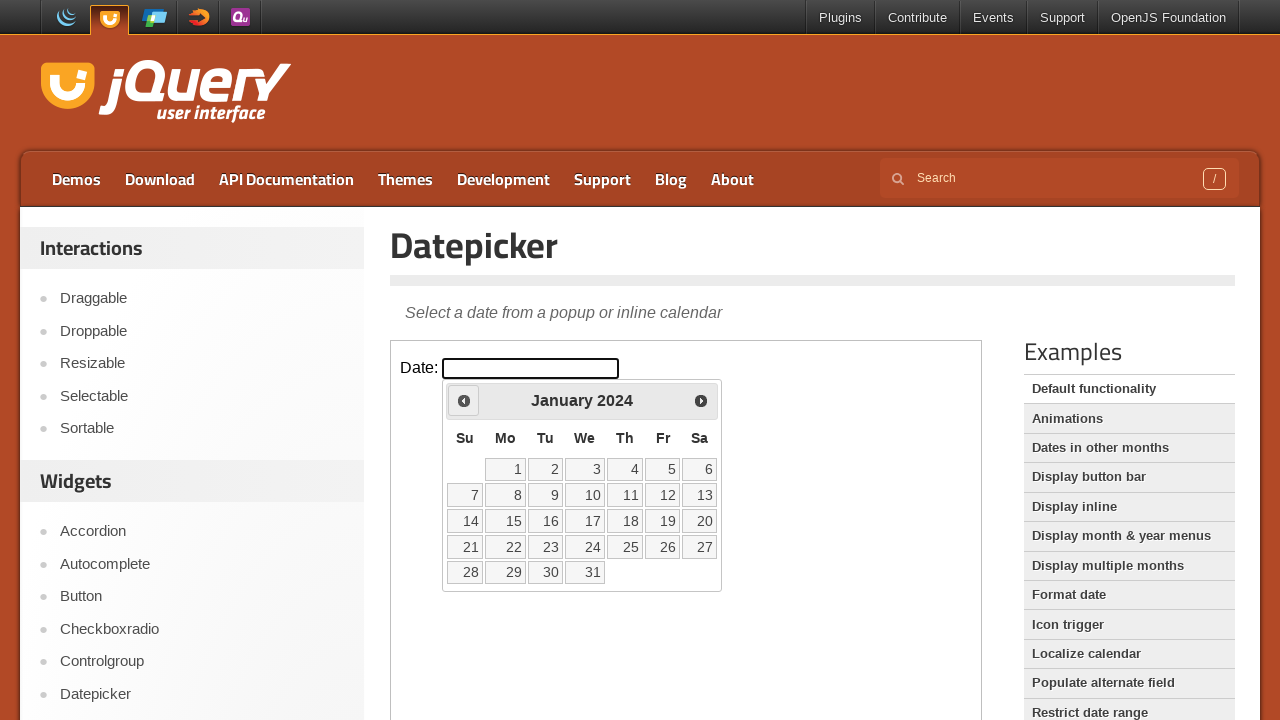

Retrieved current month from datepicker
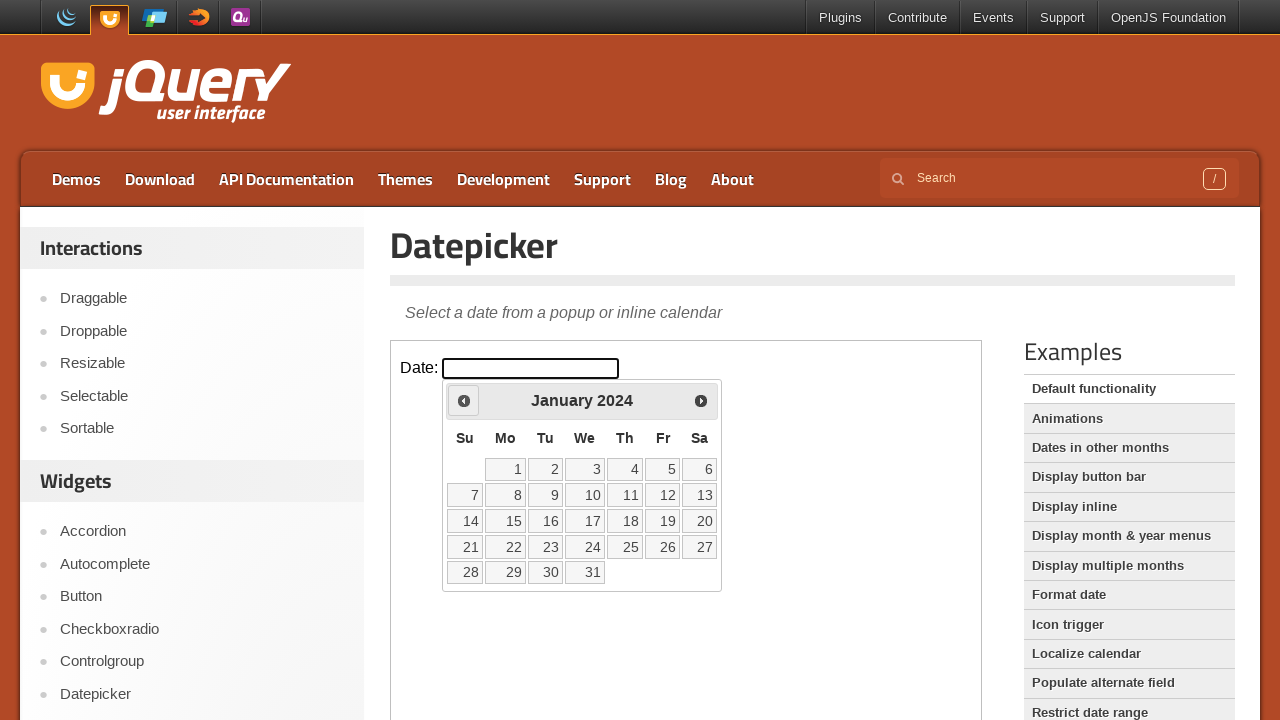

Retrieved current year from datepicker
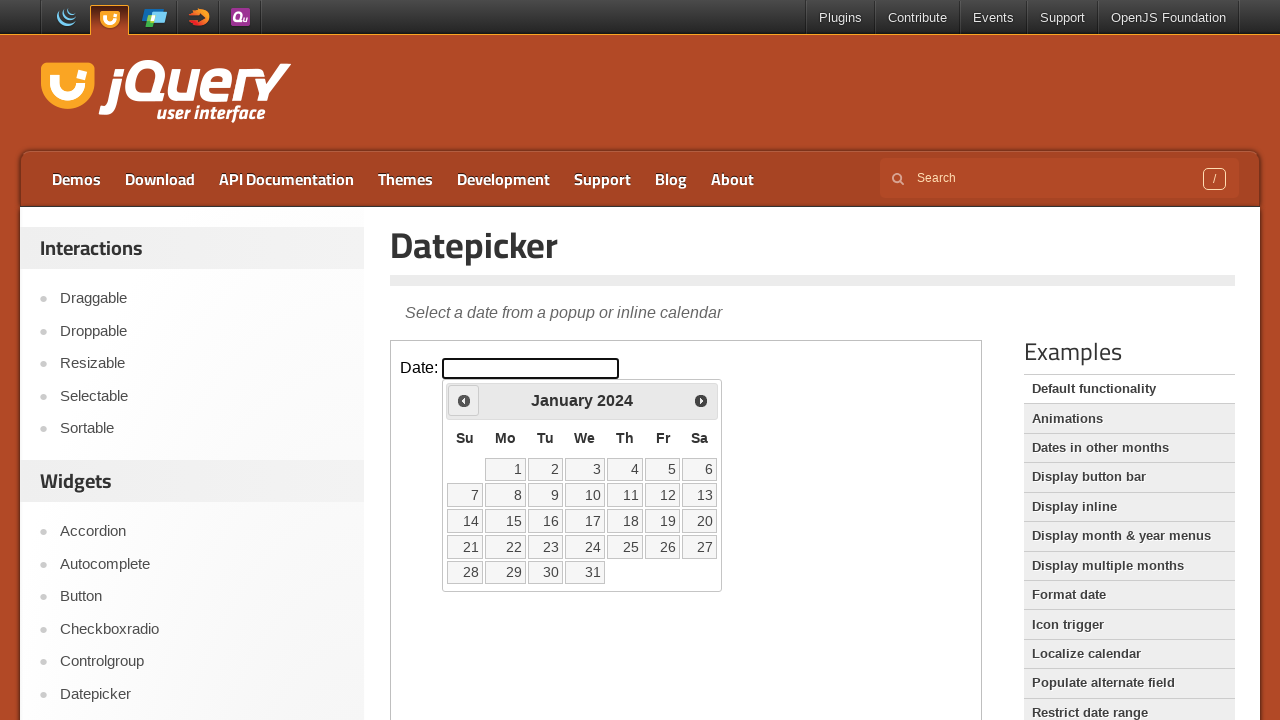

Clicked previous month button (currently at January 2024) at (464, 400) on iframe >> nth=0 >> internal:control=enter-frame >> span.ui-icon.ui-icon-circle-t
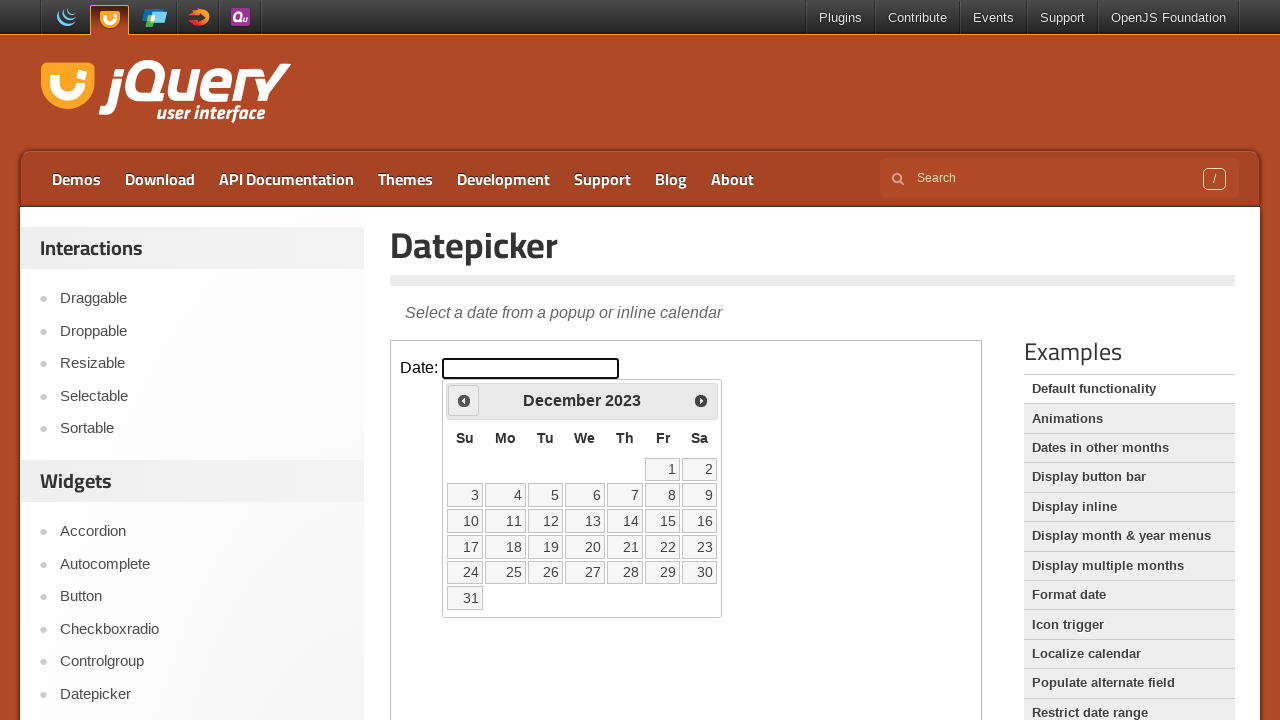

Retrieved current month from datepicker
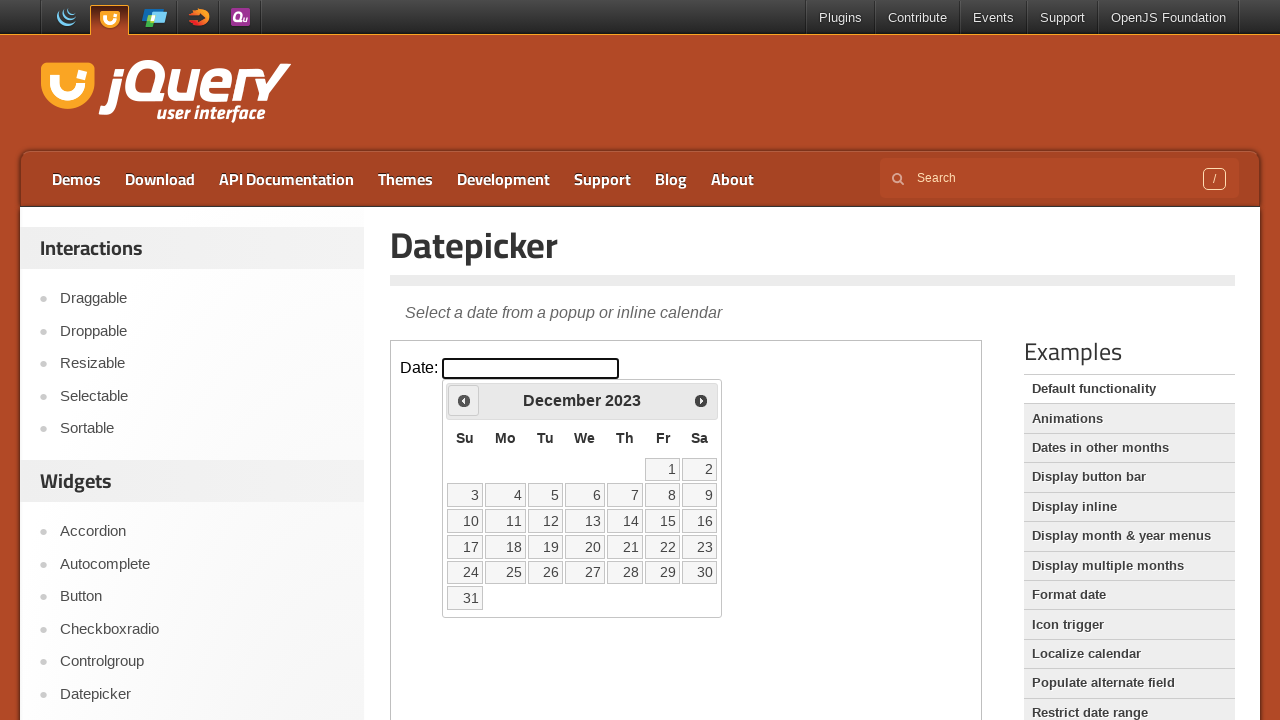

Retrieved current year from datepicker
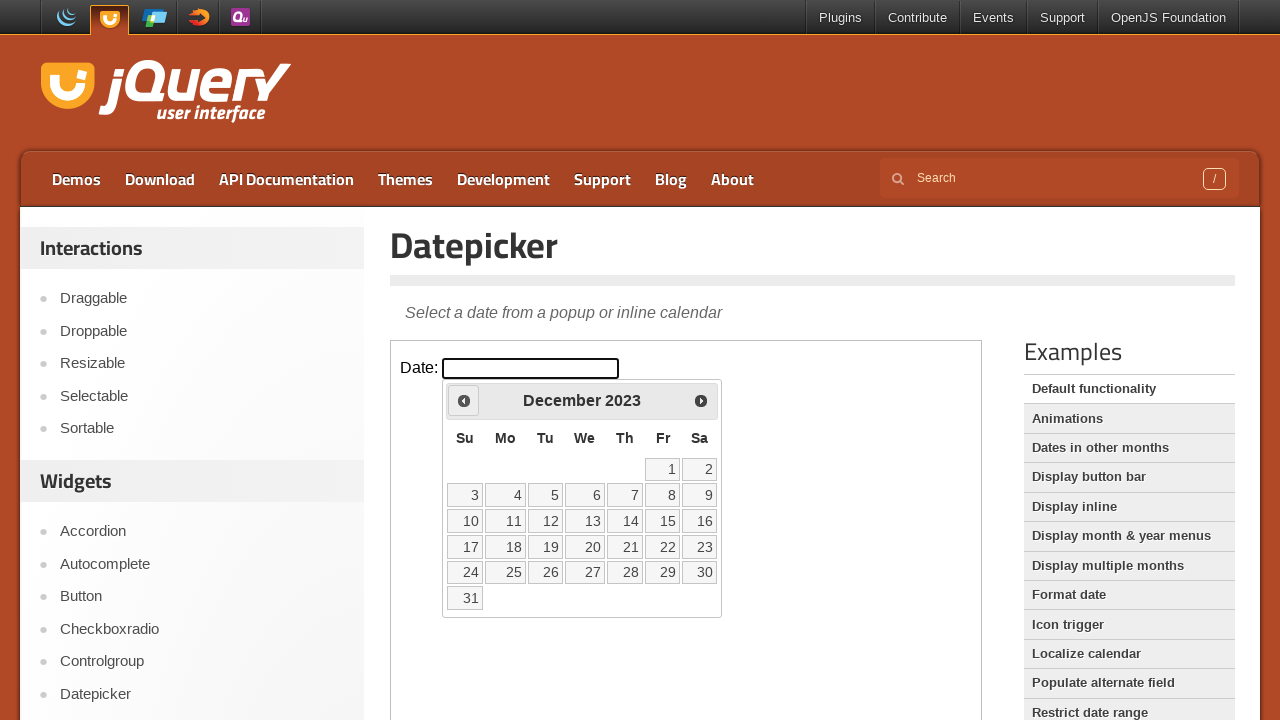

Clicked previous month button (currently at December 2023) at (464, 400) on iframe >> nth=0 >> internal:control=enter-frame >> span.ui-icon.ui-icon-circle-t
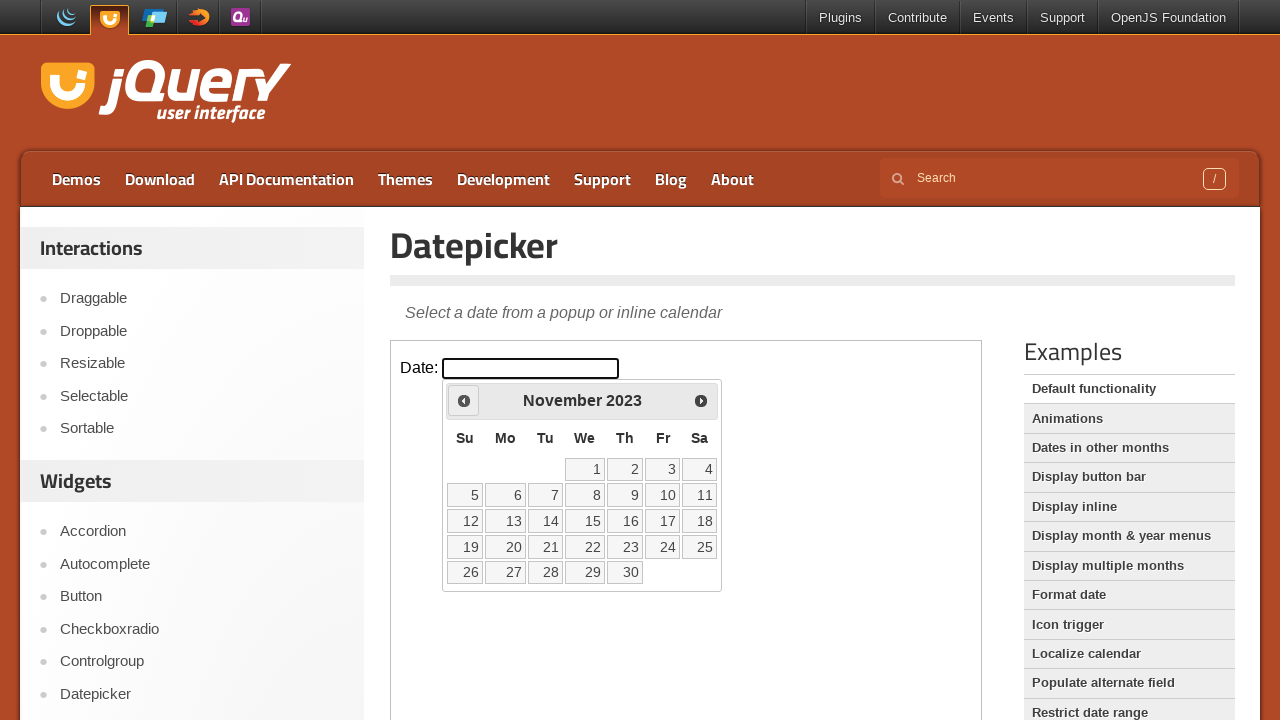

Retrieved current month from datepicker
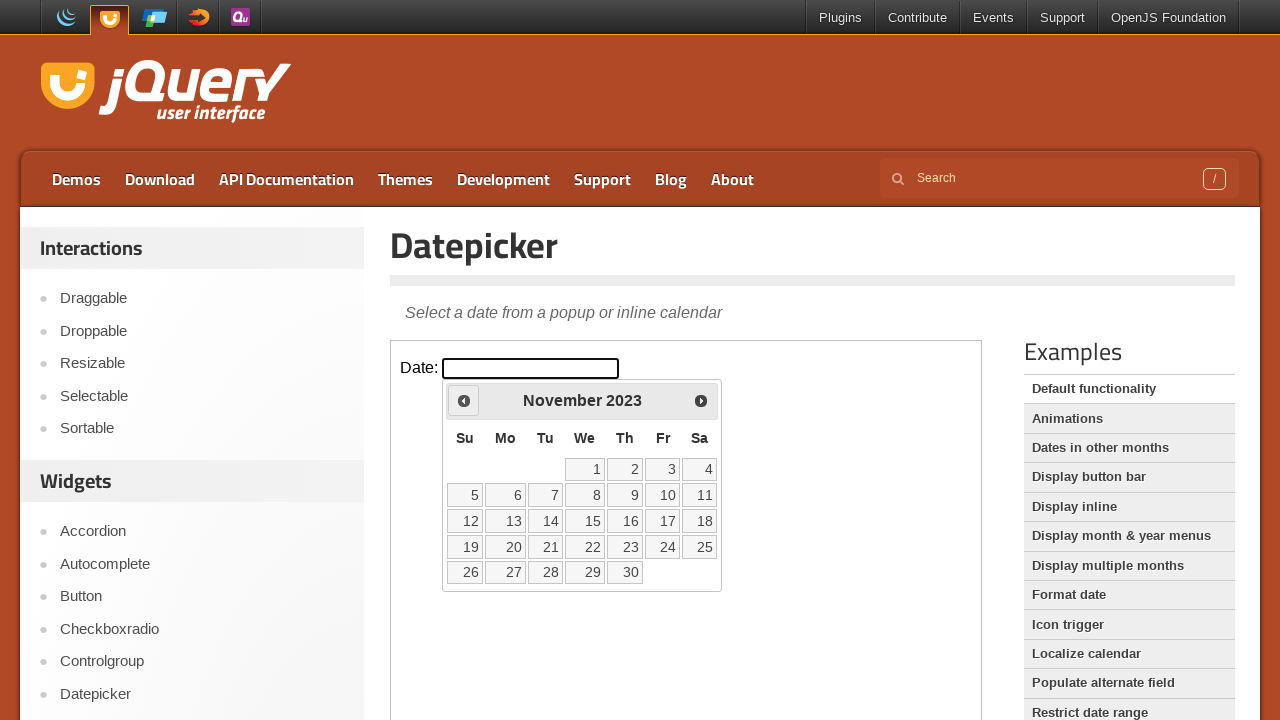

Retrieved current year from datepicker
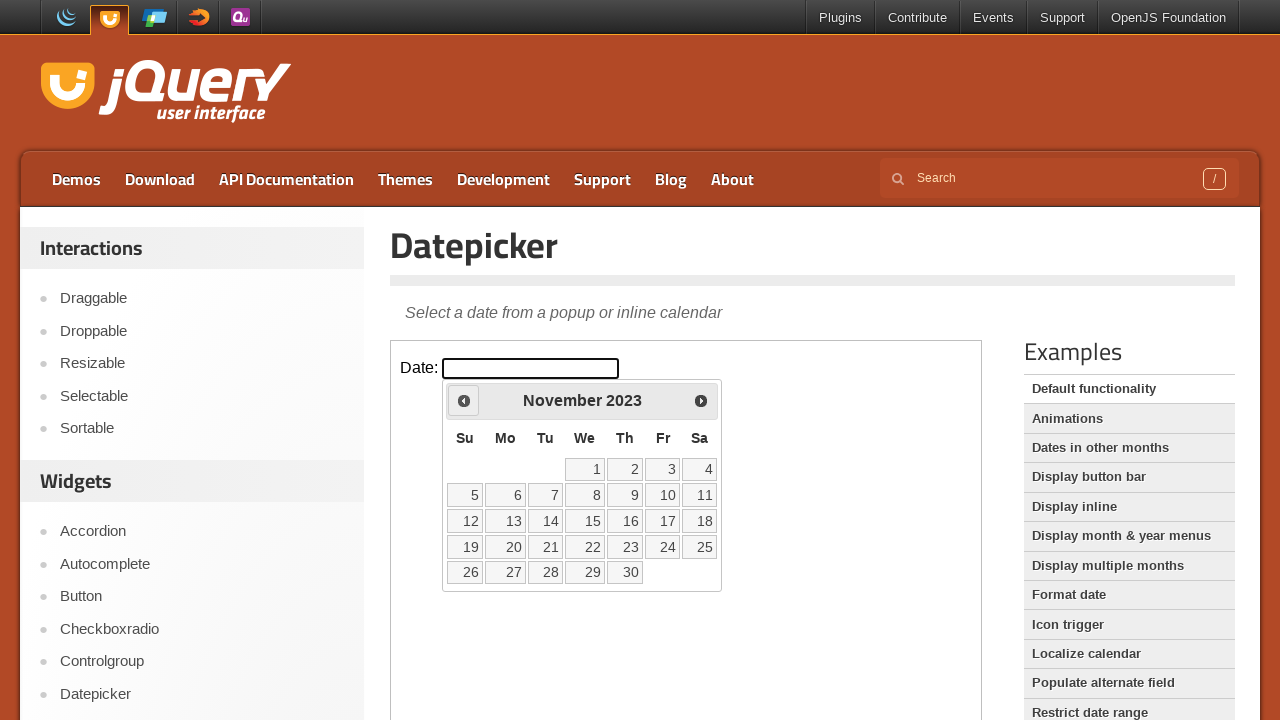

Clicked previous month button (currently at November 2023) at (464, 400) on iframe >> nth=0 >> internal:control=enter-frame >> span.ui-icon.ui-icon-circle-t
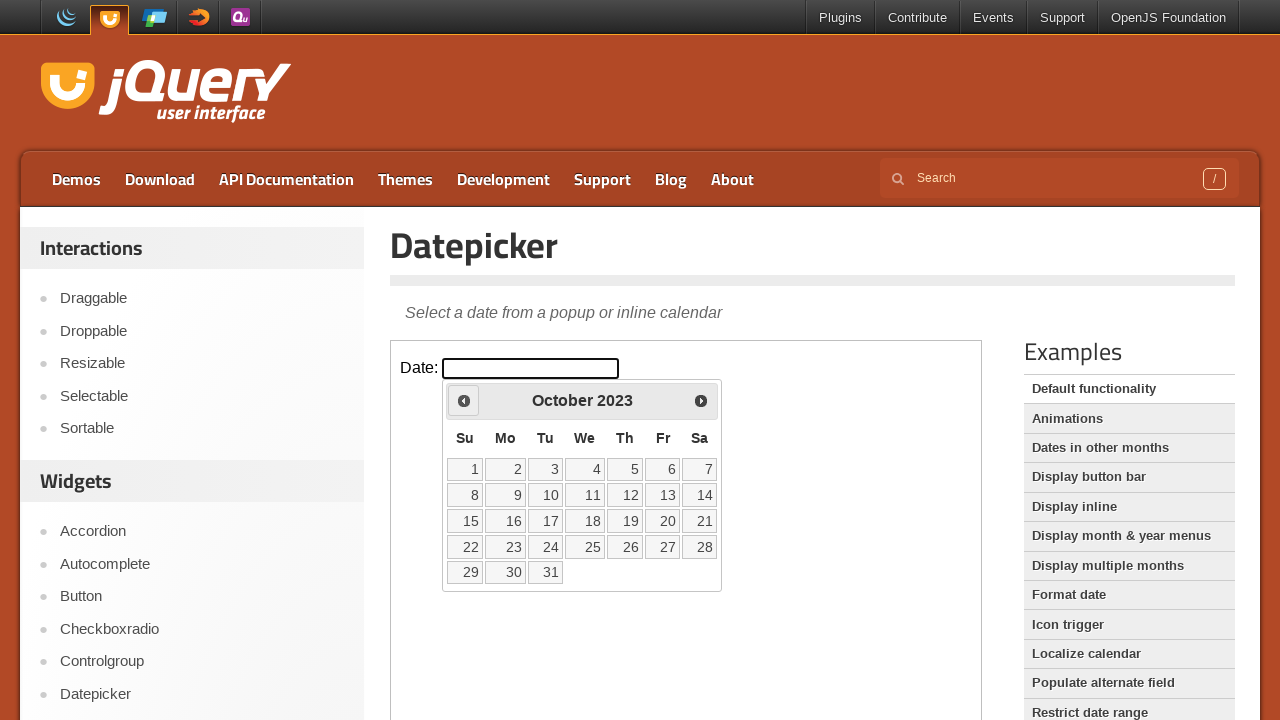

Retrieved current month from datepicker
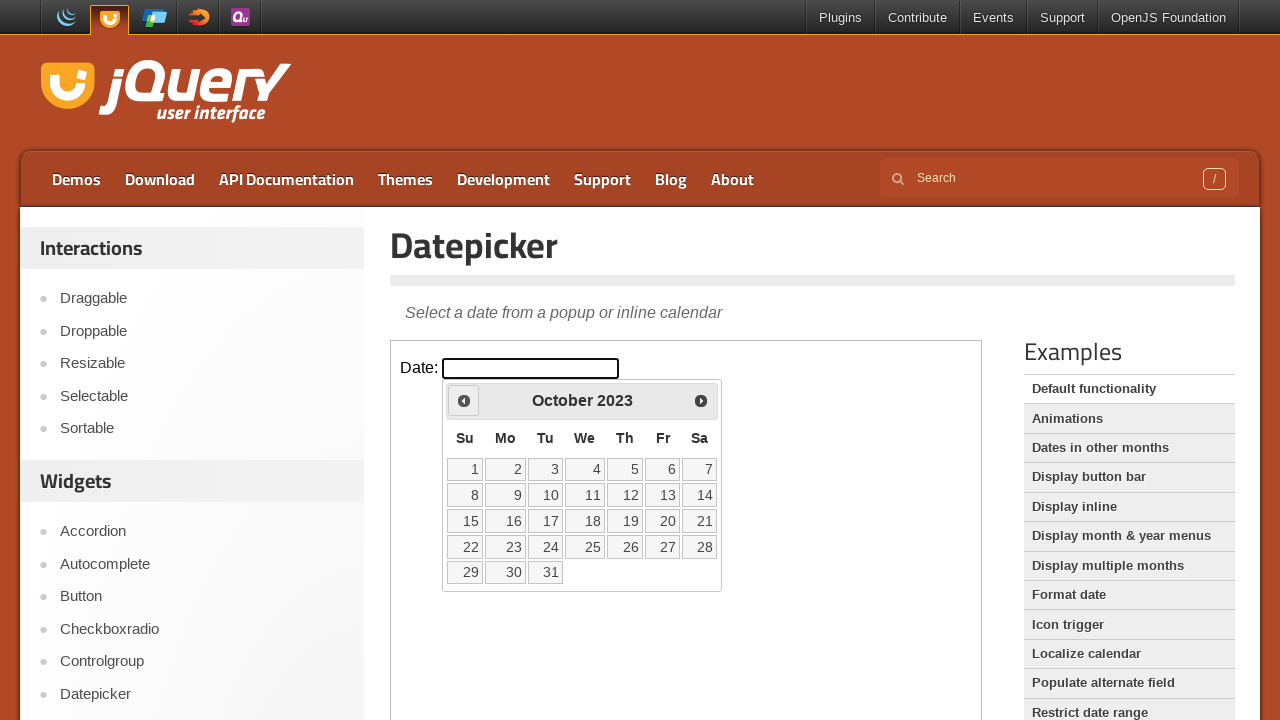

Retrieved current year from datepicker
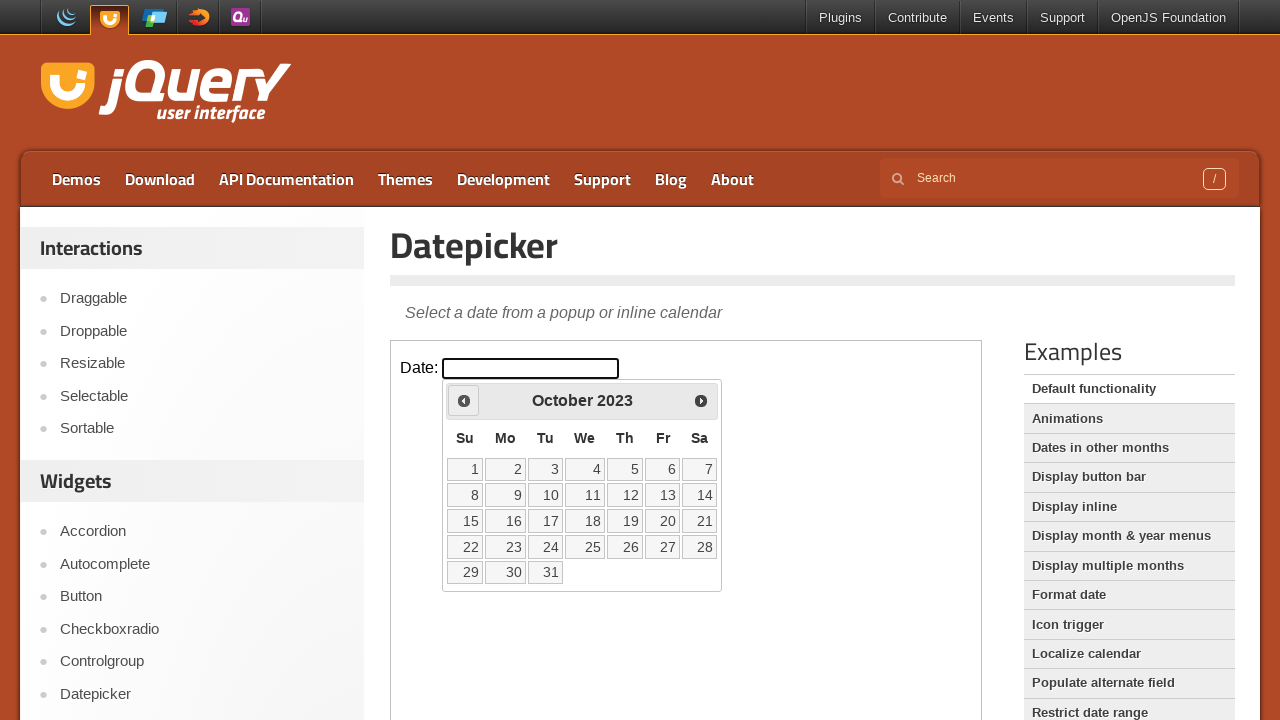

Clicked previous month button (currently at October 2023) at (464, 400) on iframe >> nth=0 >> internal:control=enter-frame >> span.ui-icon.ui-icon-circle-t
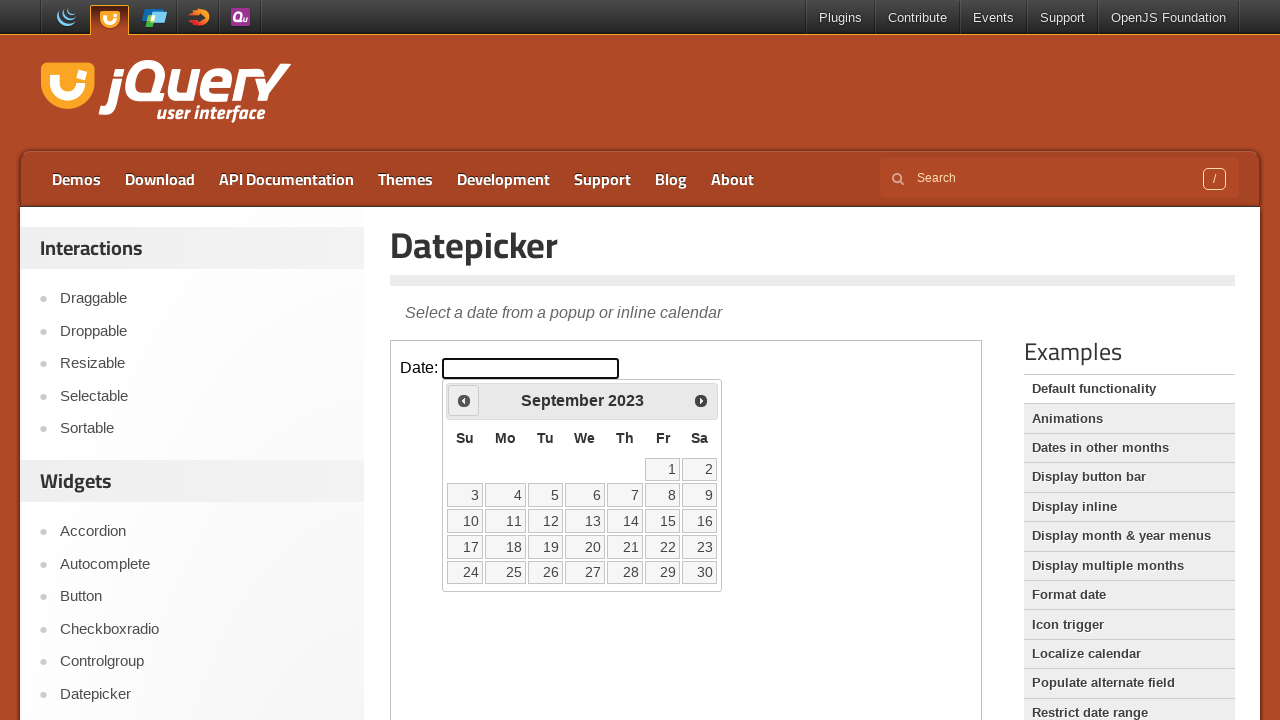

Retrieved current month from datepicker
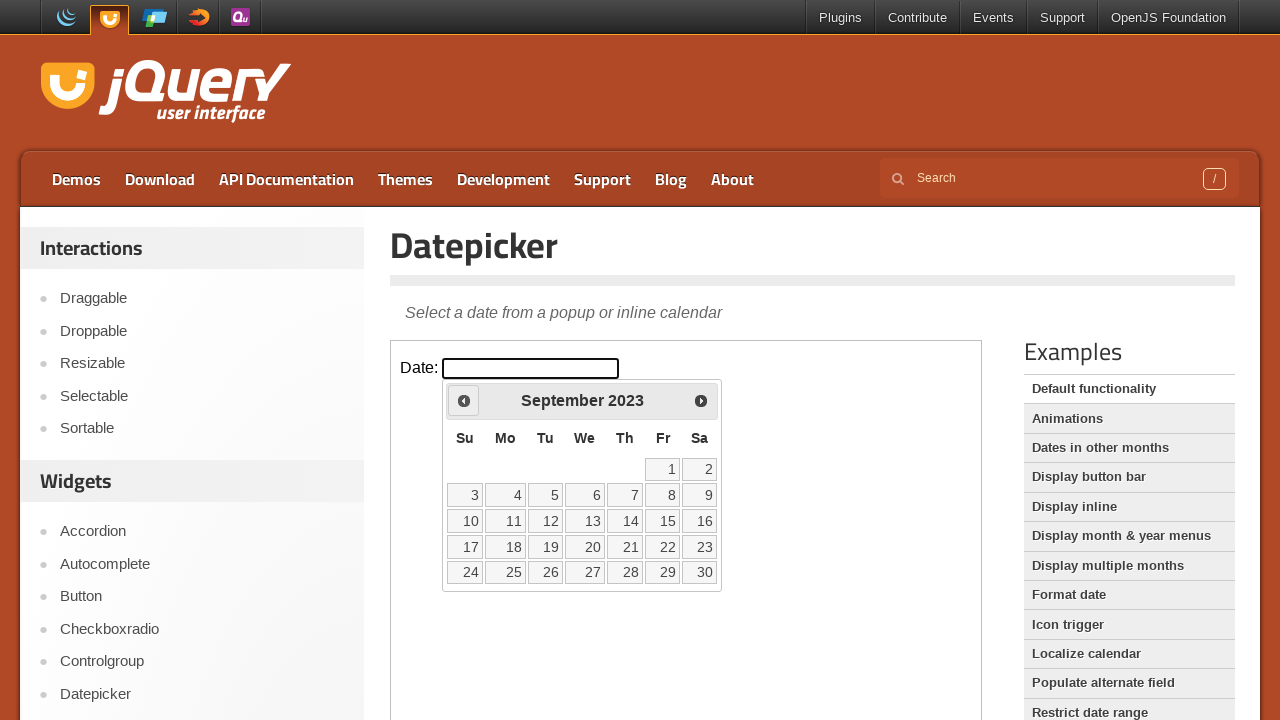

Retrieved current year from datepicker
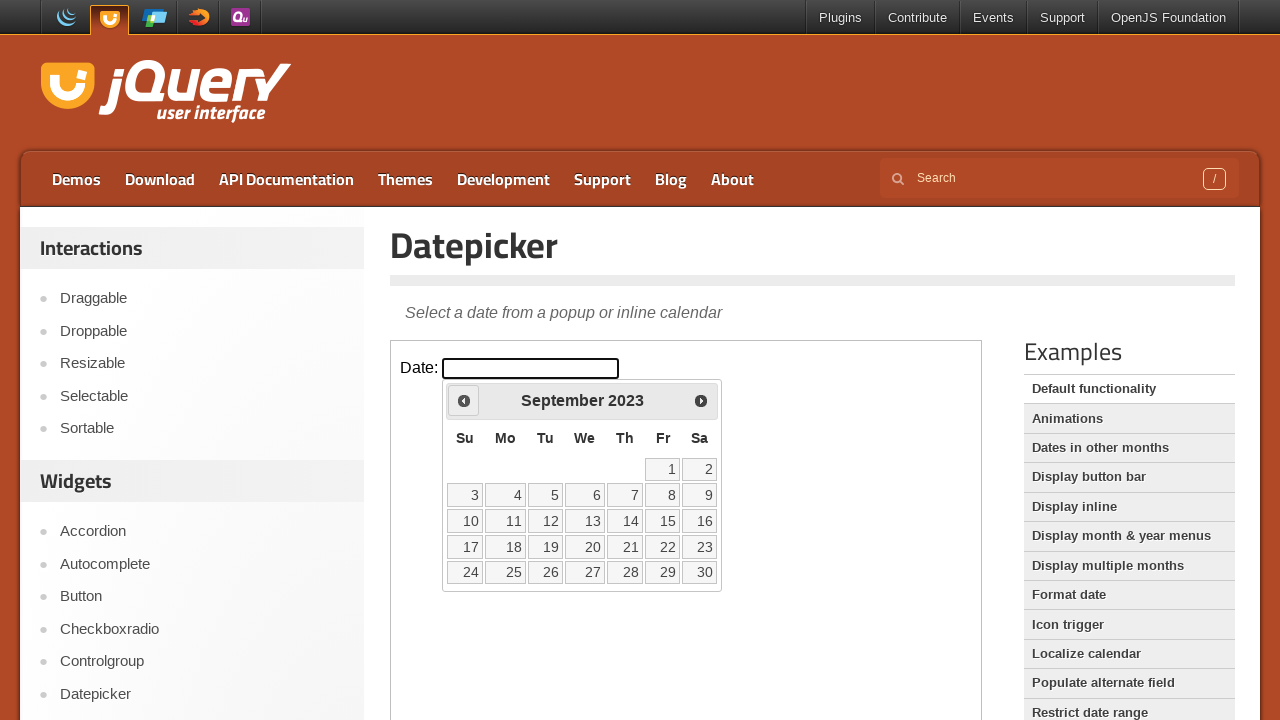

Clicked previous month button (currently at September 2023) at (464, 400) on iframe >> nth=0 >> internal:control=enter-frame >> span.ui-icon.ui-icon-circle-t
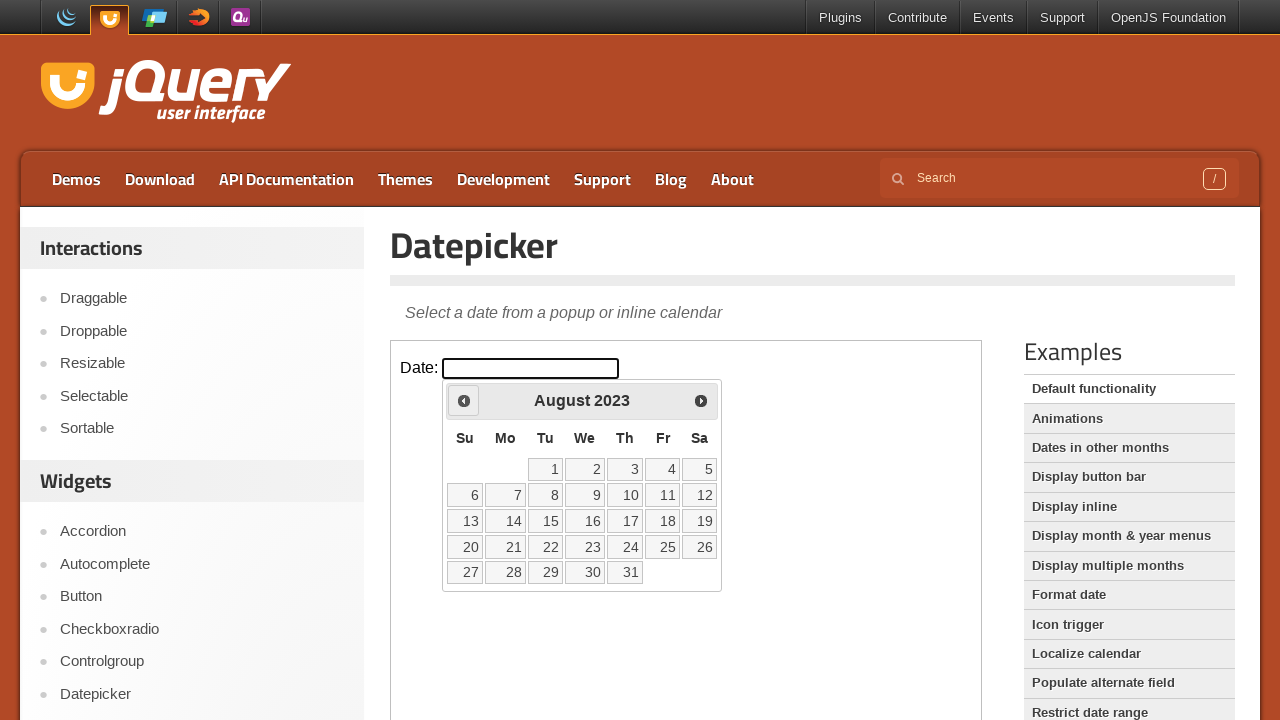

Retrieved current month from datepicker
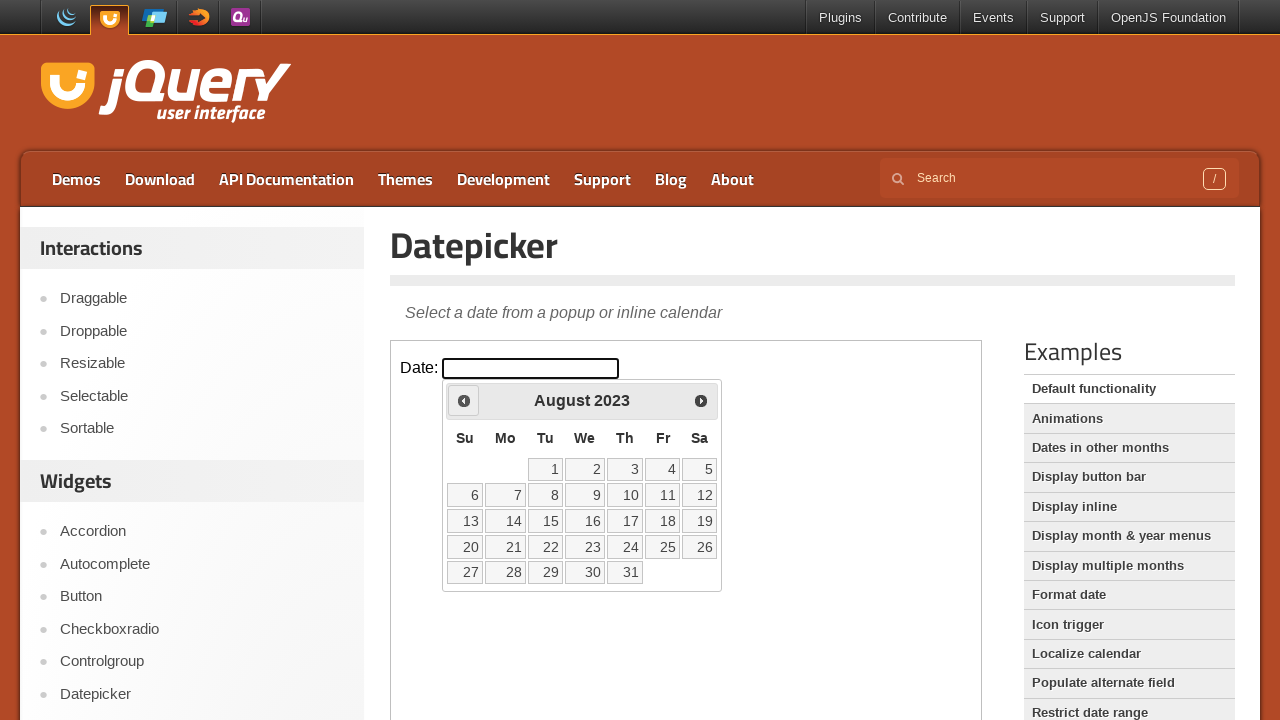

Retrieved current year from datepicker
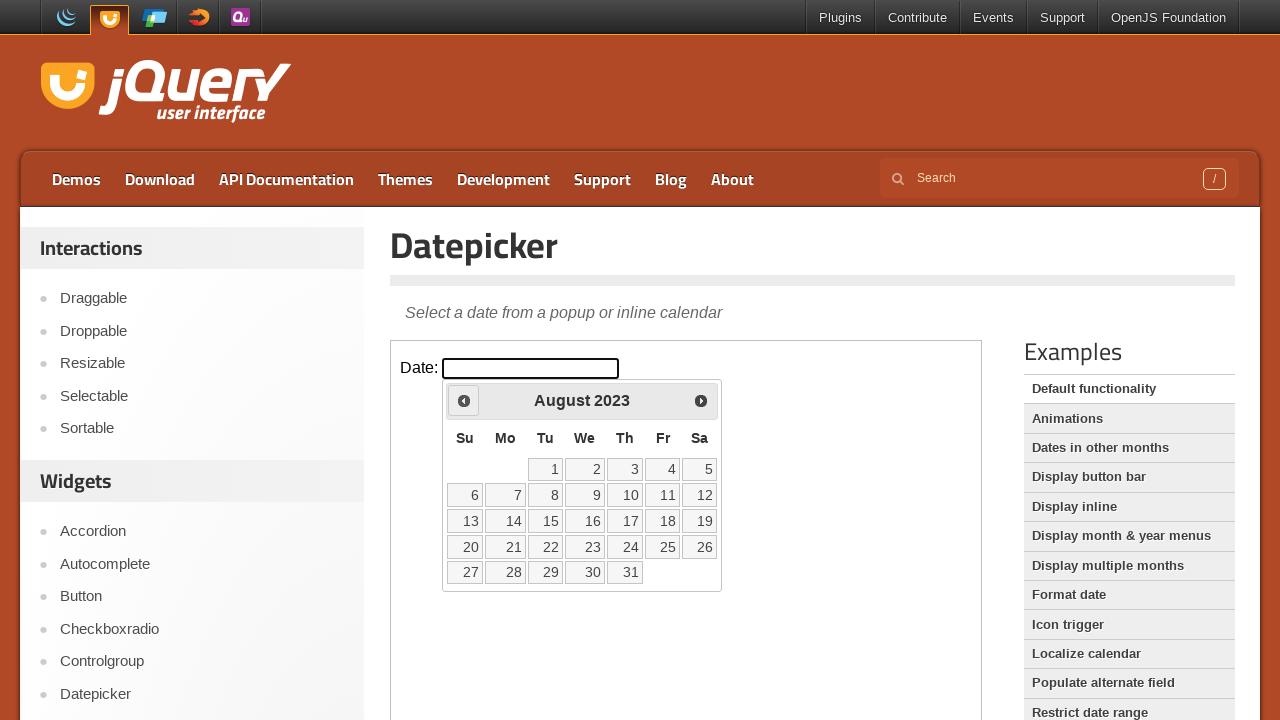

Clicked previous month button (currently at August 2023) at (464, 400) on iframe >> nth=0 >> internal:control=enter-frame >> span.ui-icon.ui-icon-circle-t
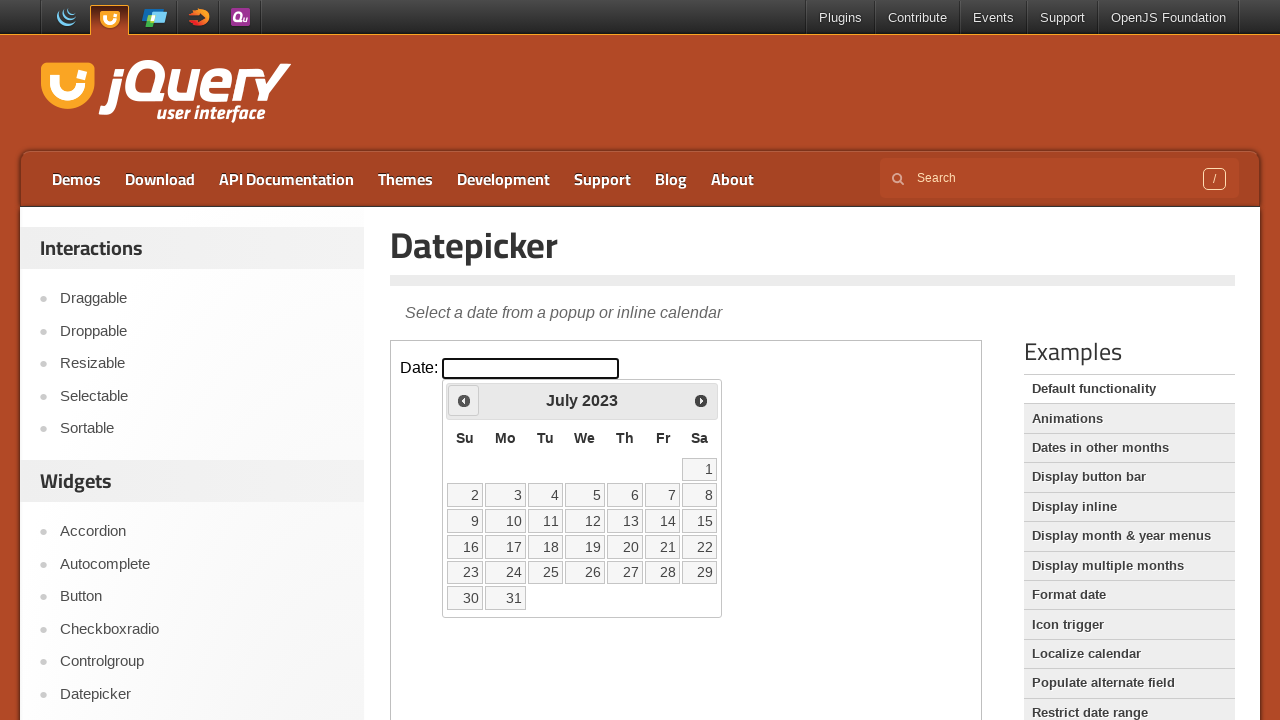

Retrieved current month from datepicker
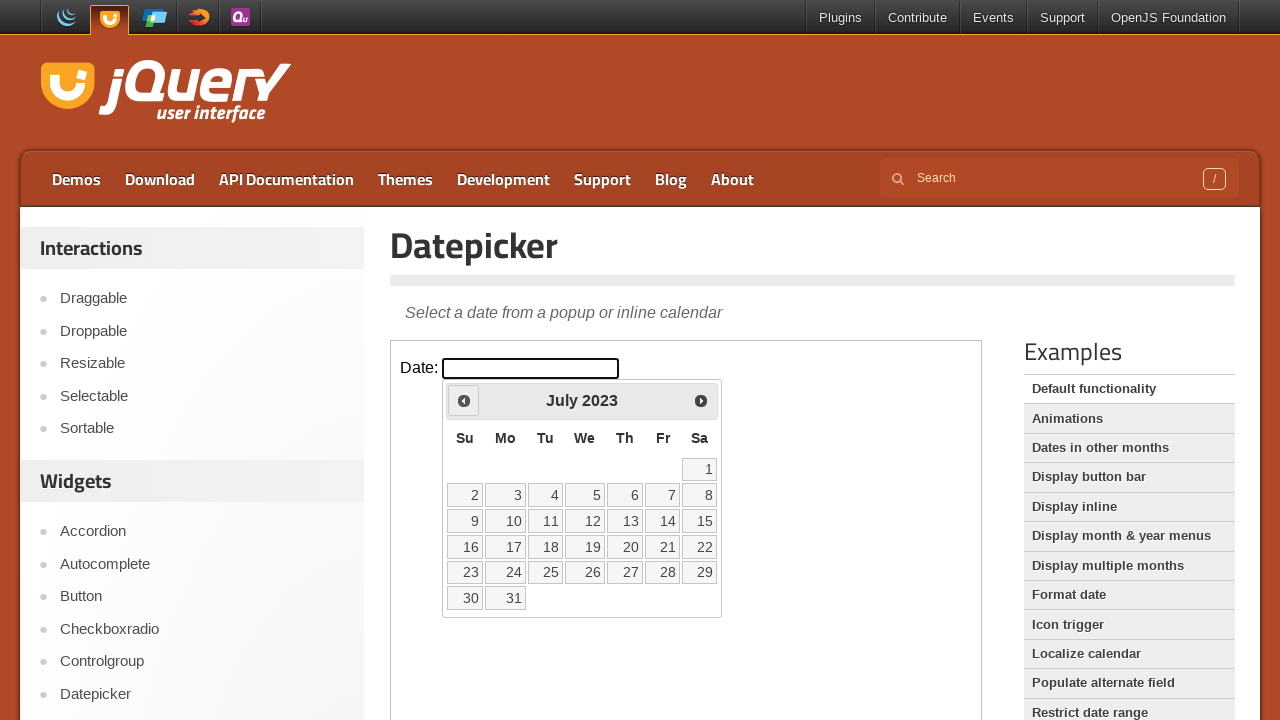

Retrieved current year from datepicker
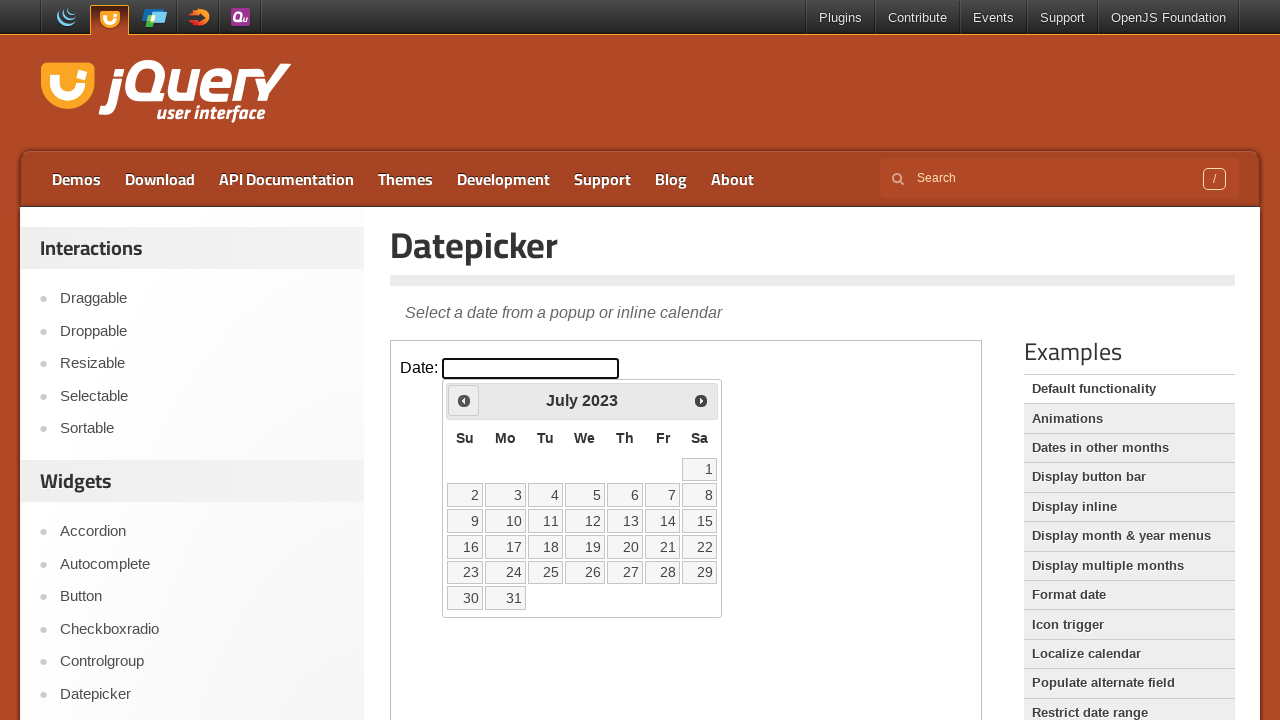

Clicked previous month button (currently at July 2023) at (464, 400) on iframe >> nth=0 >> internal:control=enter-frame >> span.ui-icon.ui-icon-circle-t
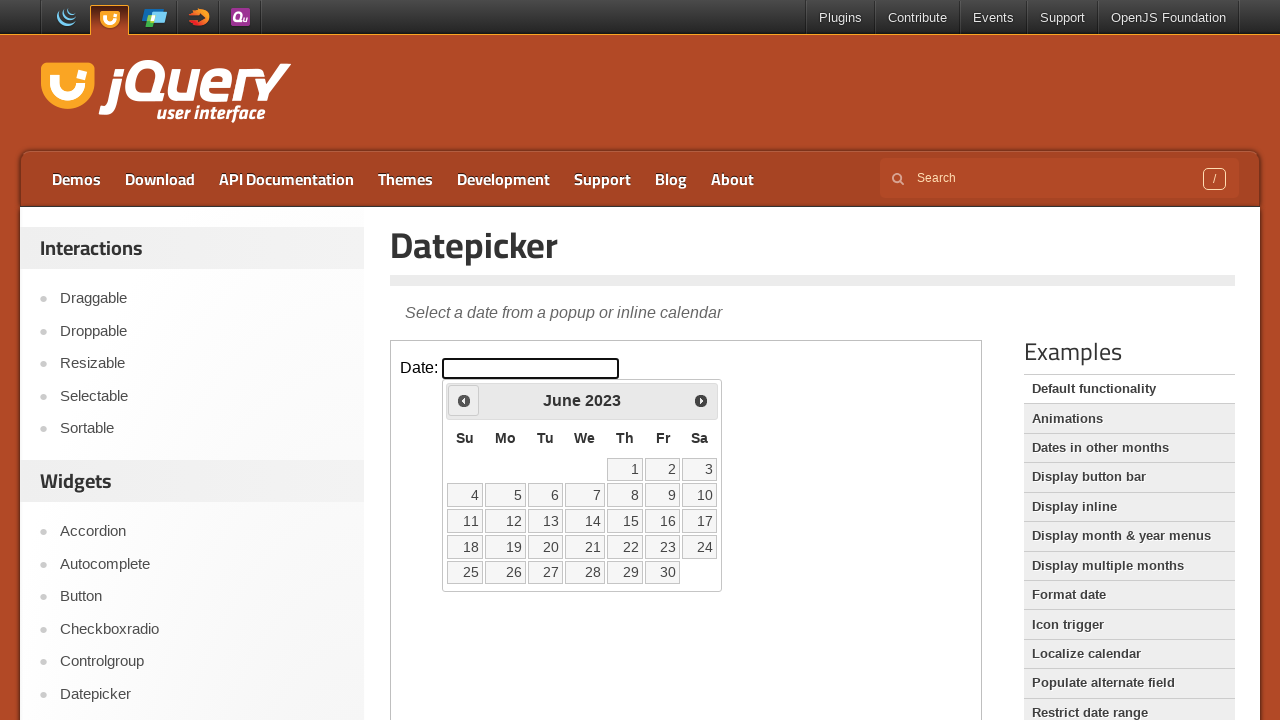

Retrieved current month from datepicker
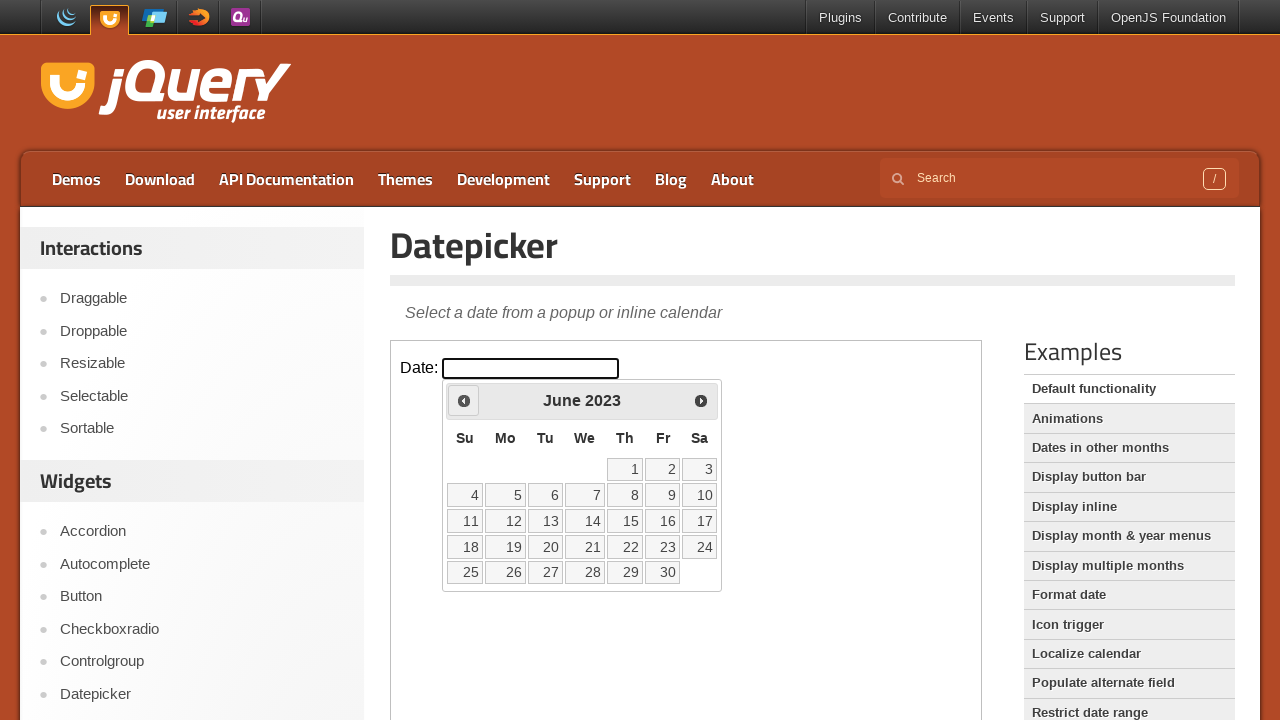

Retrieved current year from datepicker
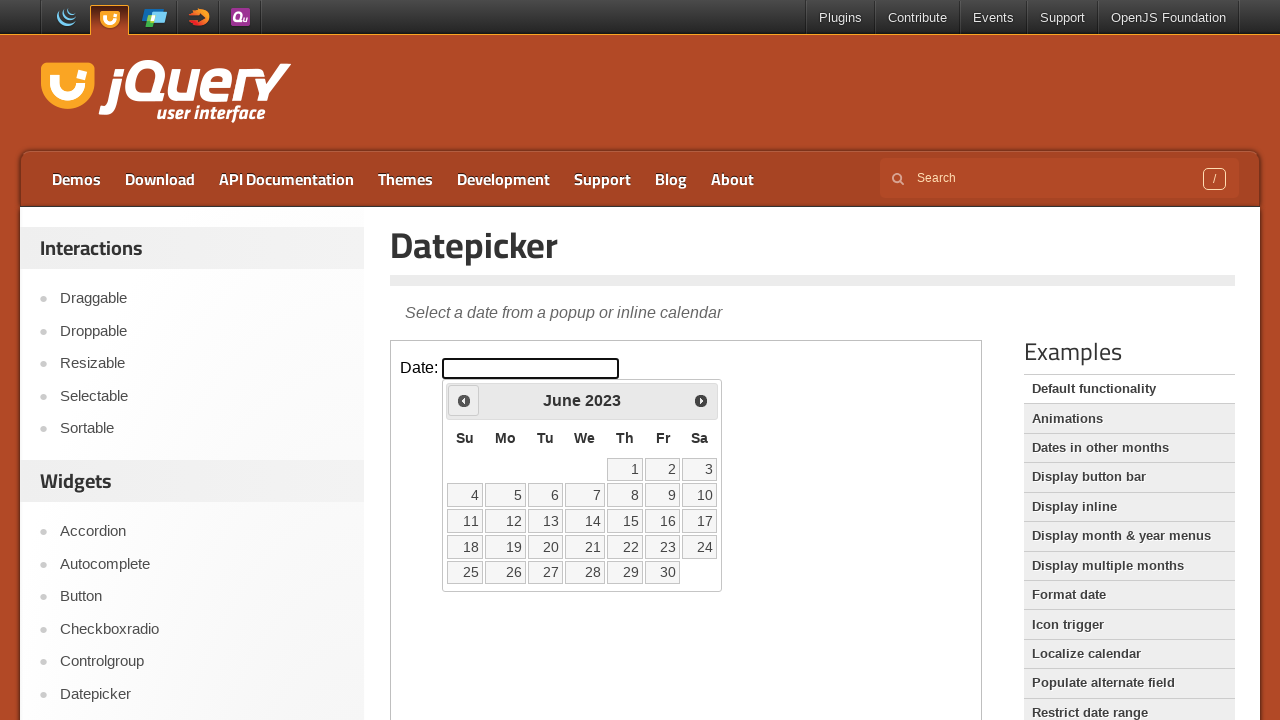

Clicked previous month button (currently at June 2023) at (464, 400) on iframe >> nth=0 >> internal:control=enter-frame >> span.ui-icon.ui-icon-circle-t
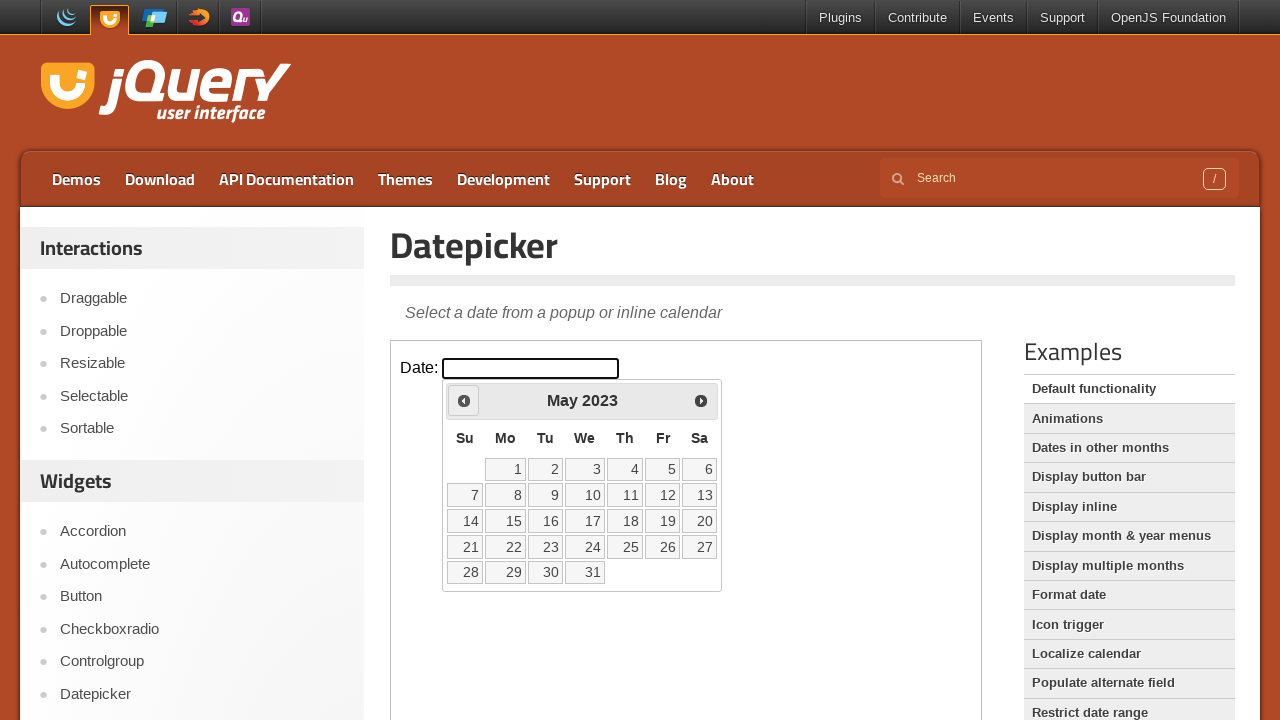

Retrieved current month from datepicker
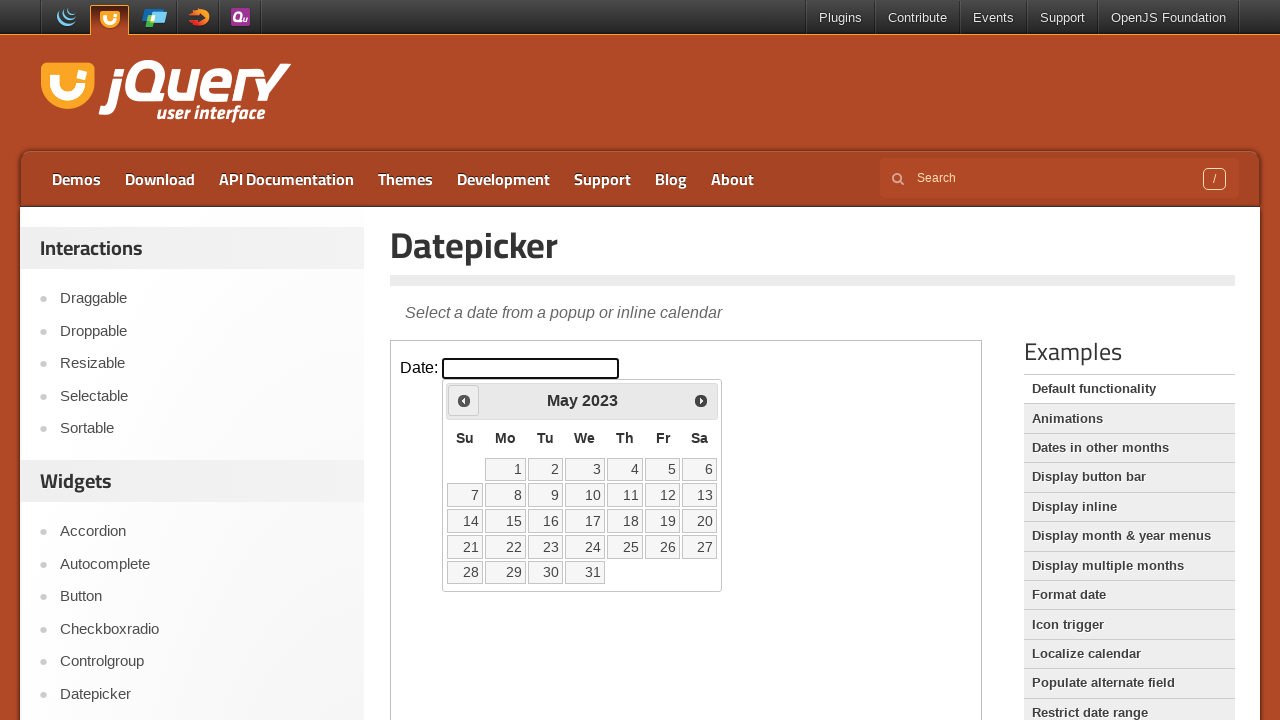

Retrieved current year from datepicker
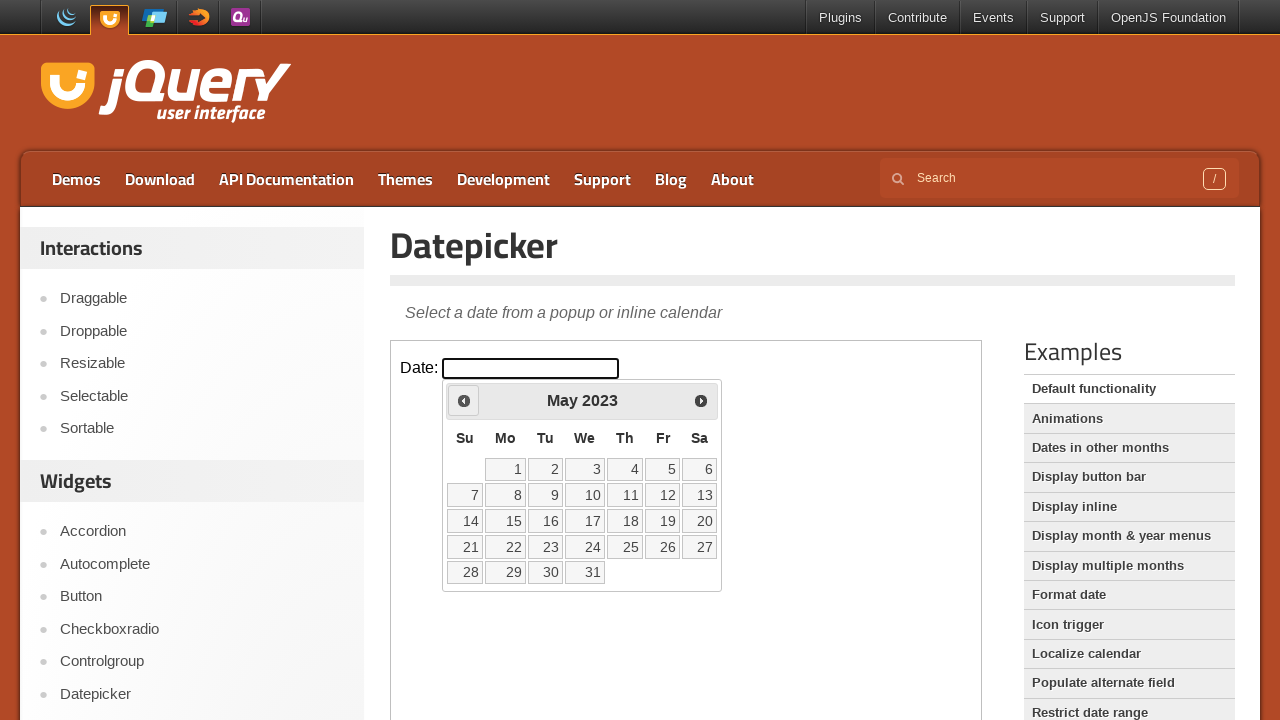

Clicked previous month button (currently at May 2023) at (464, 400) on iframe >> nth=0 >> internal:control=enter-frame >> span.ui-icon.ui-icon-circle-t
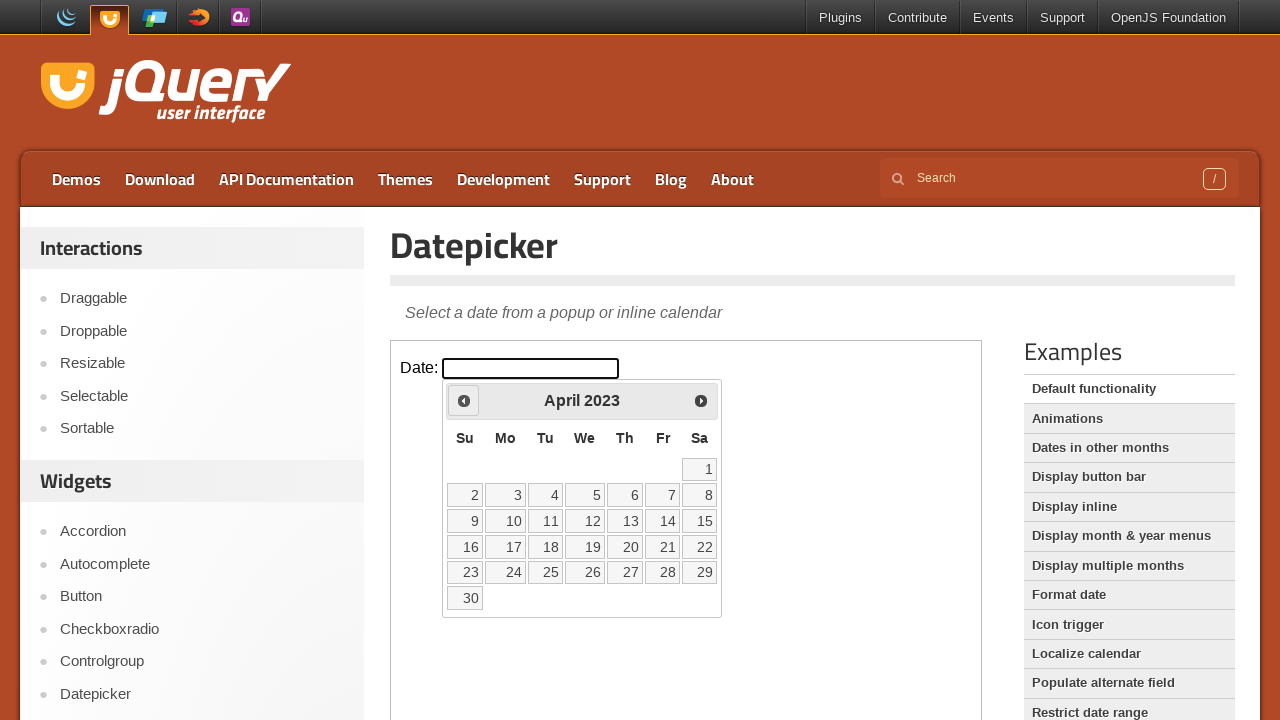

Retrieved current month from datepicker
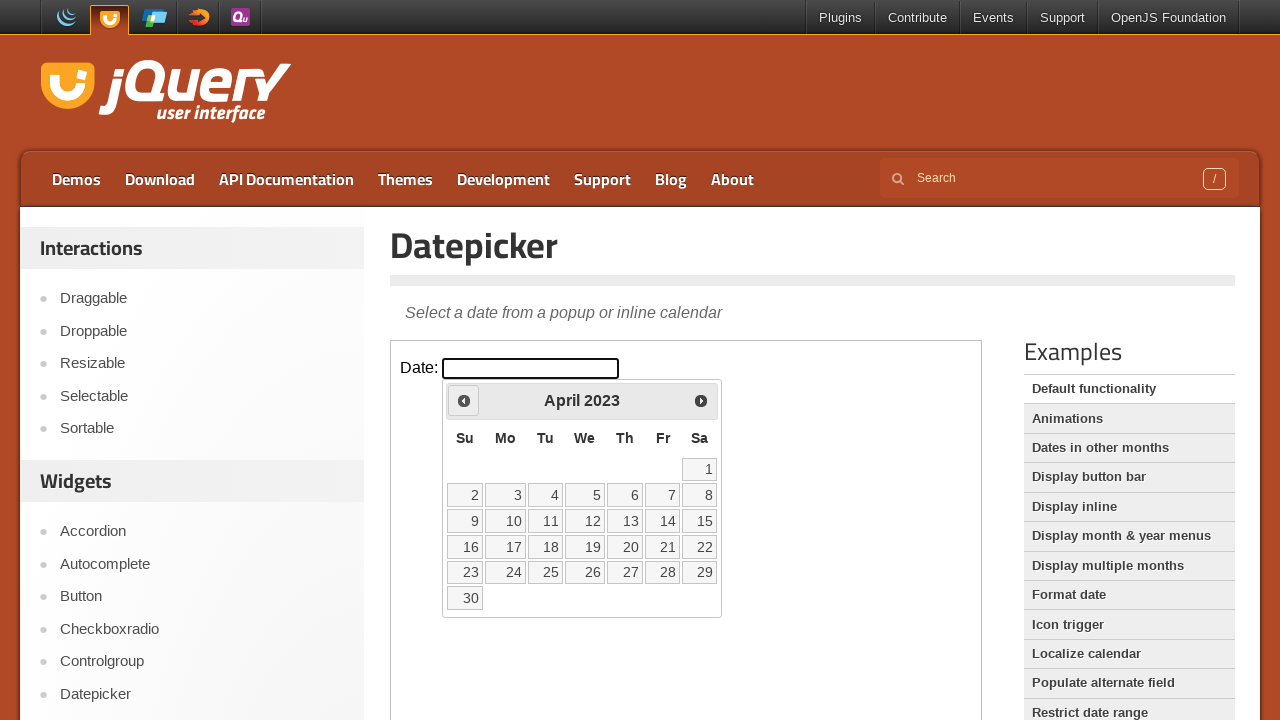

Retrieved current year from datepicker
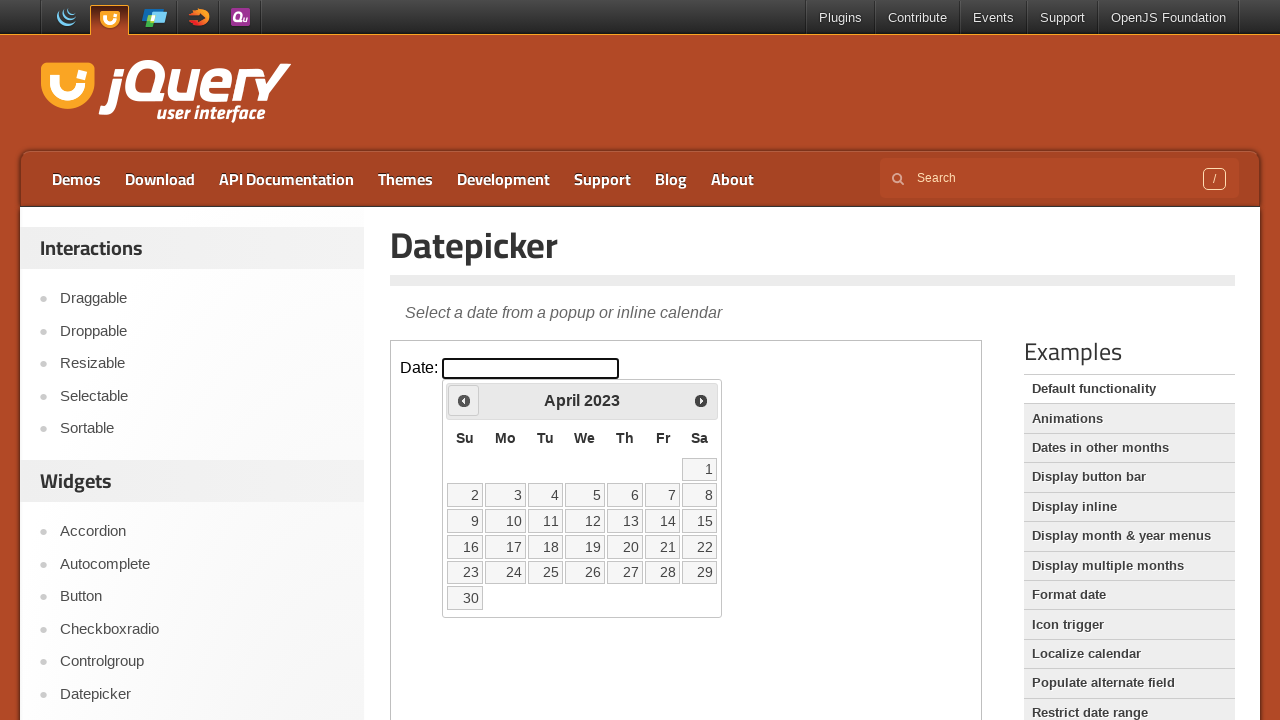

Clicked previous month button (currently at April 2023) at (464, 400) on iframe >> nth=0 >> internal:control=enter-frame >> span.ui-icon.ui-icon-circle-t
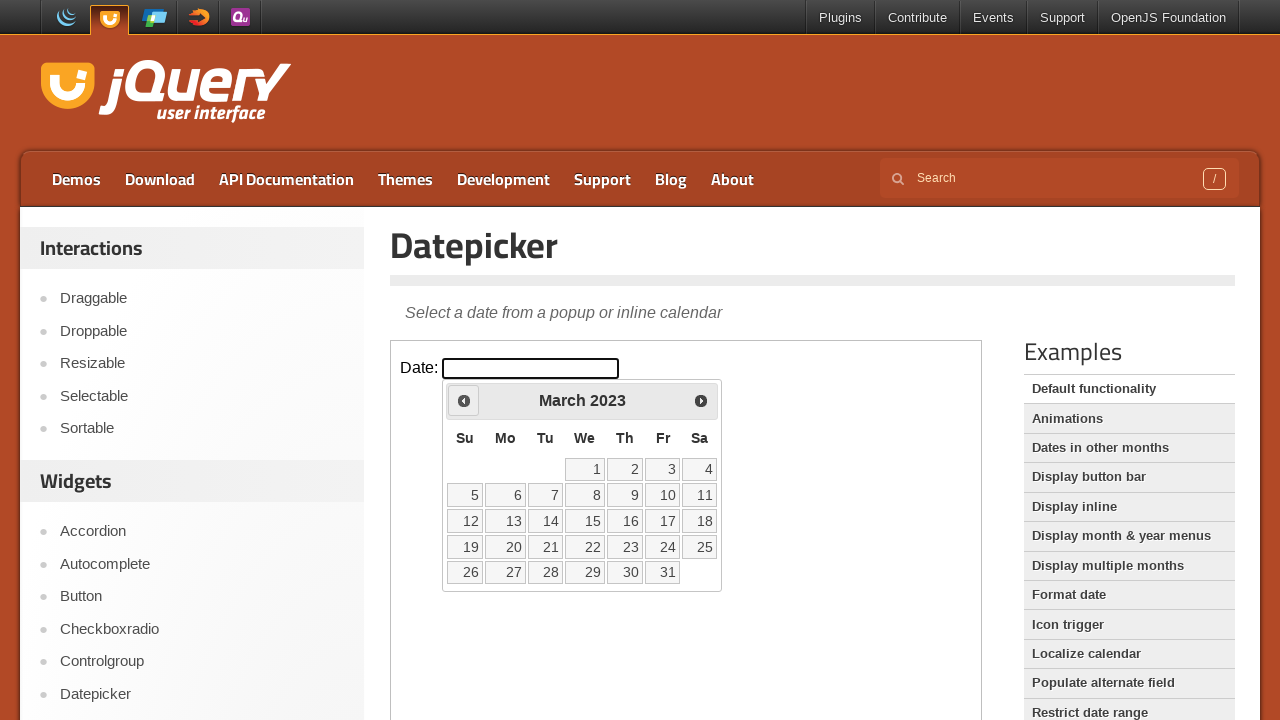

Retrieved current month from datepicker
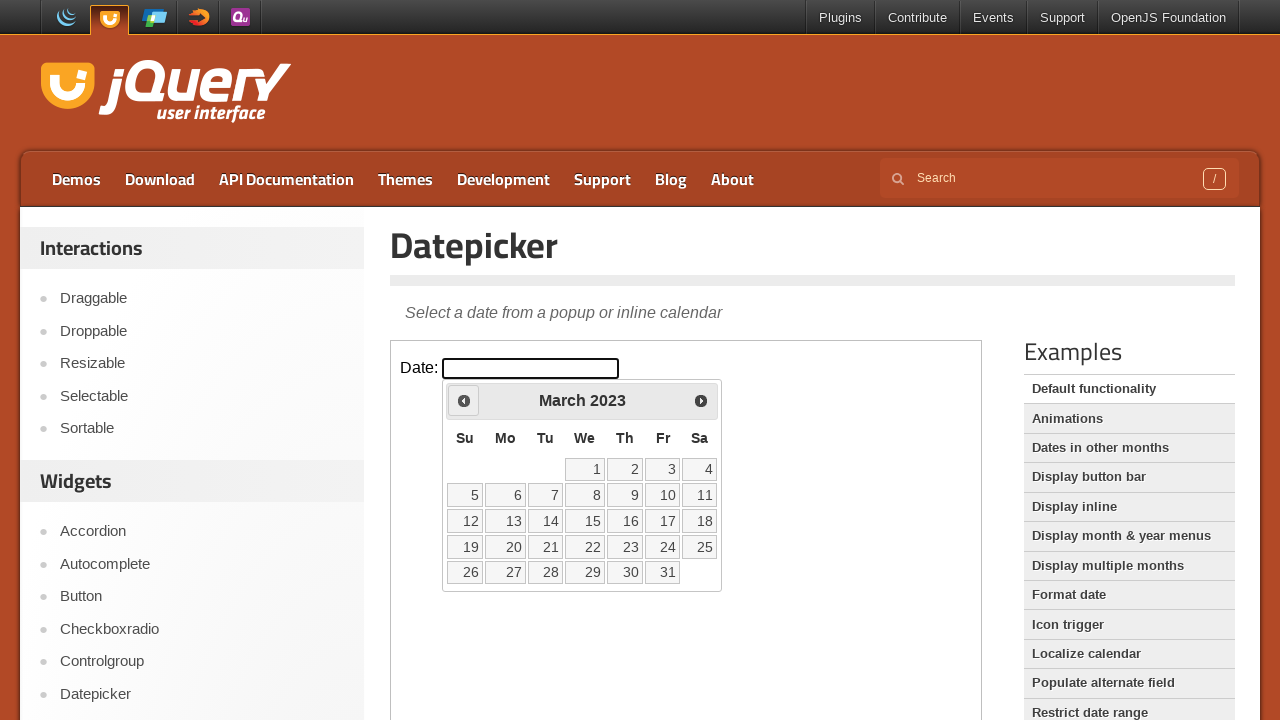

Retrieved current year from datepicker
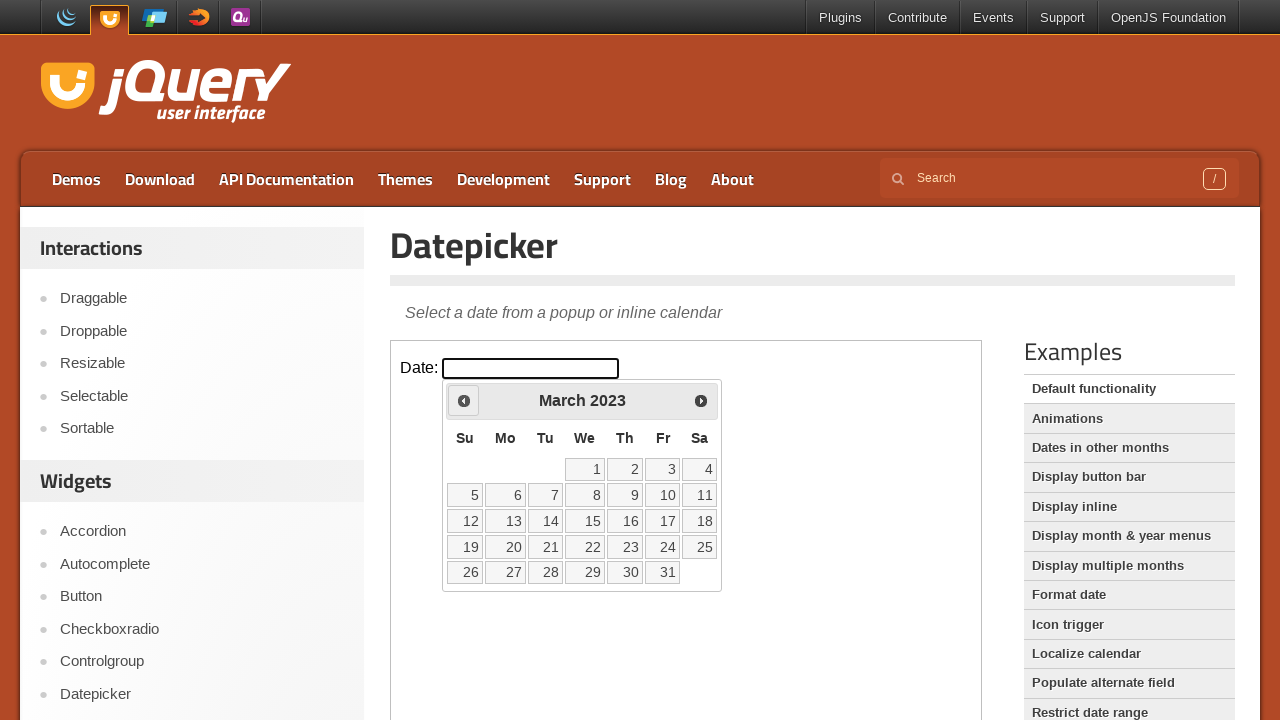

Clicked previous month button (currently at March 2023) at (464, 400) on iframe >> nth=0 >> internal:control=enter-frame >> span.ui-icon.ui-icon-circle-t
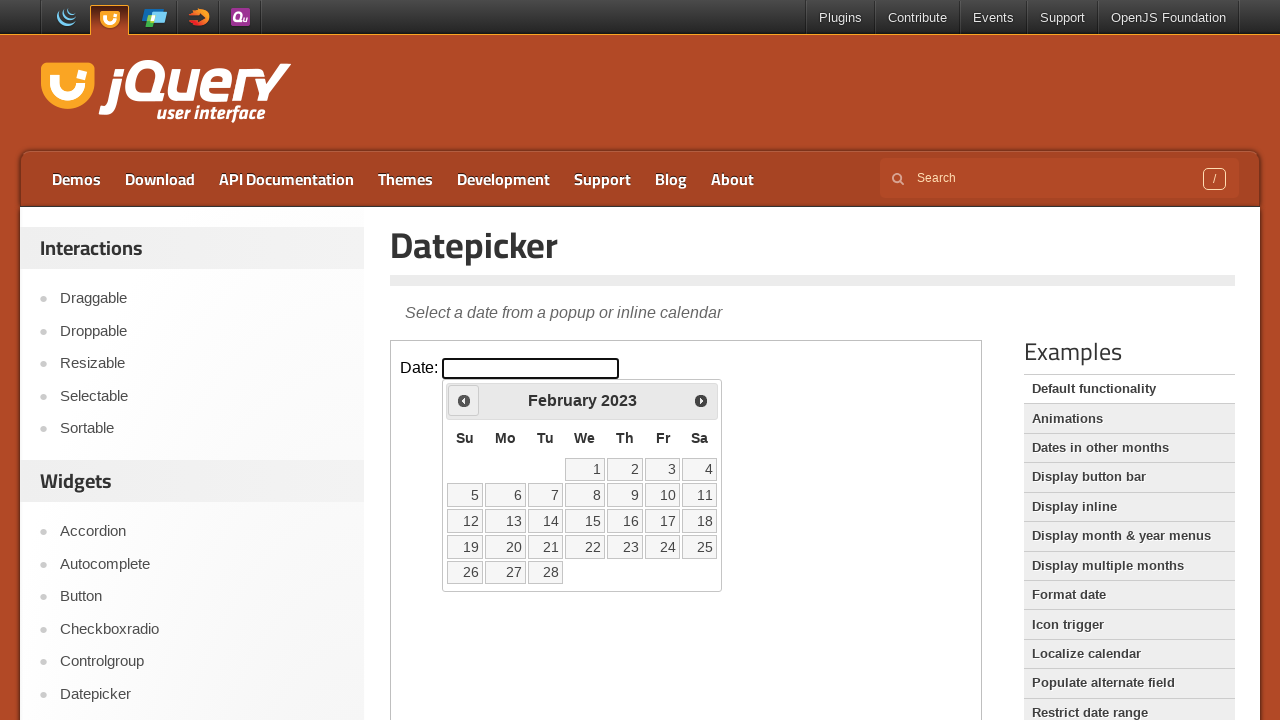

Retrieved current month from datepicker
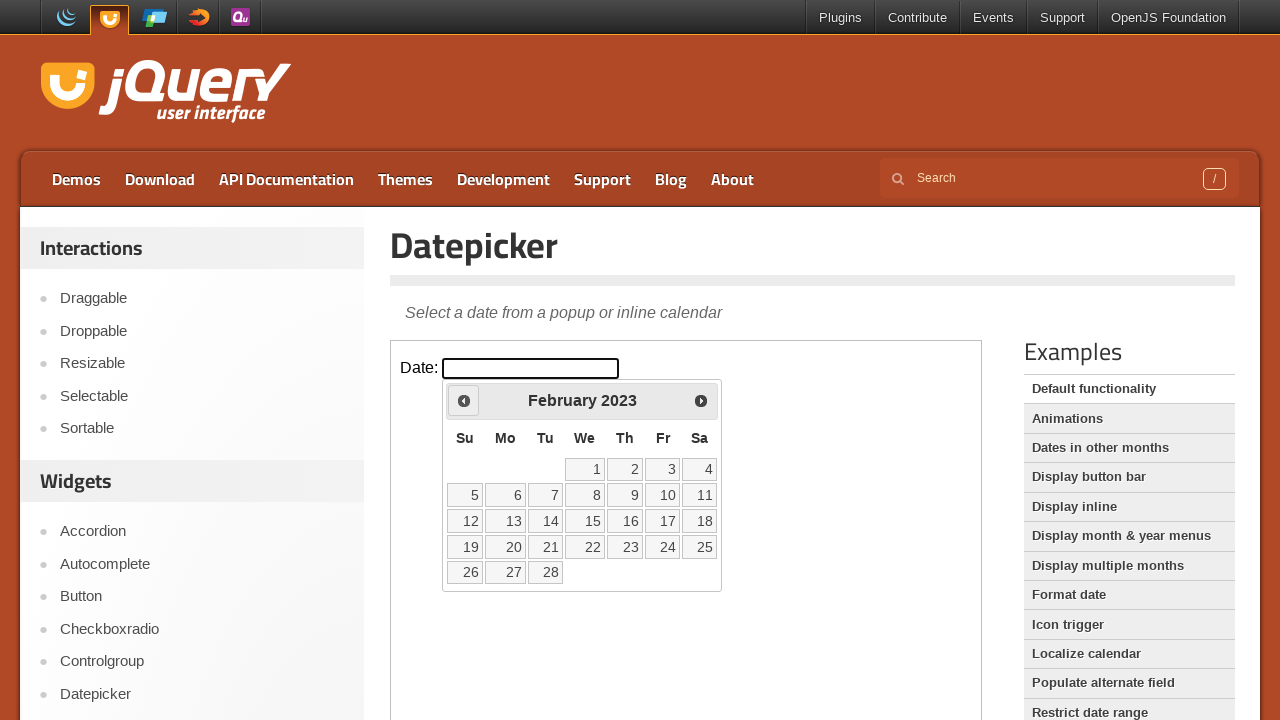

Retrieved current year from datepicker
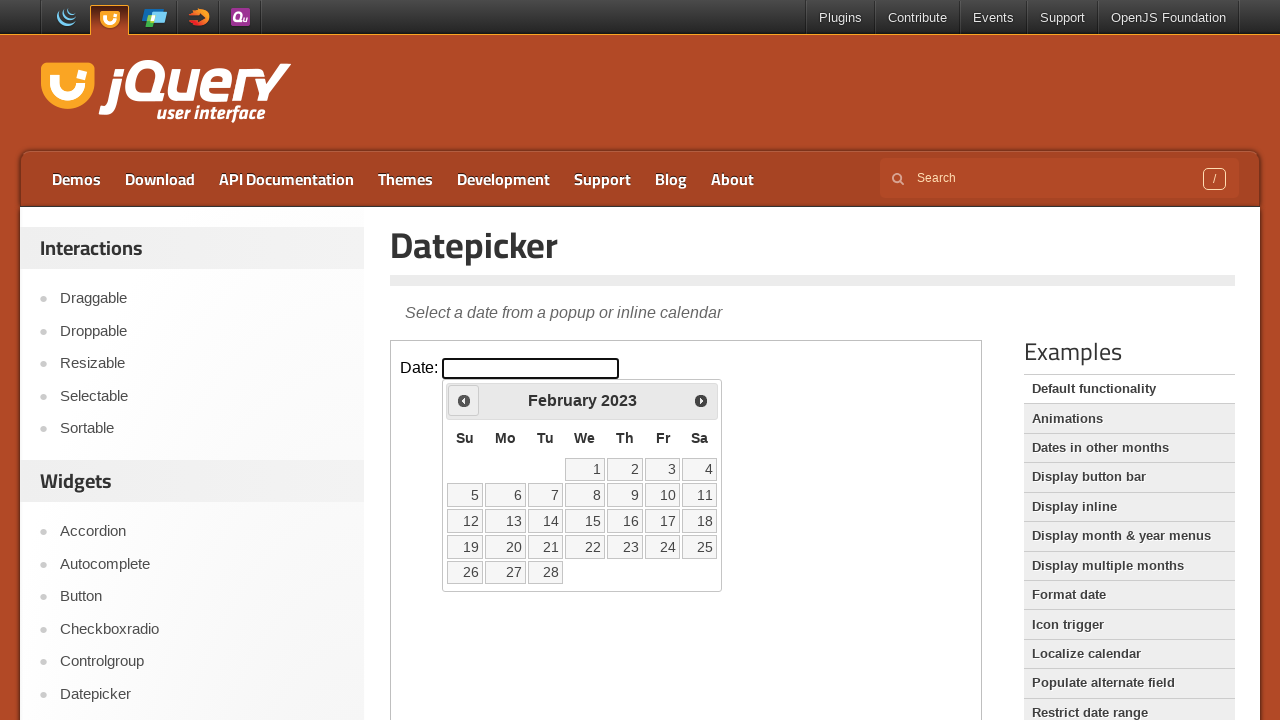

Clicked previous month button (currently at February 2023) at (464, 400) on iframe >> nth=0 >> internal:control=enter-frame >> span.ui-icon.ui-icon-circle-t
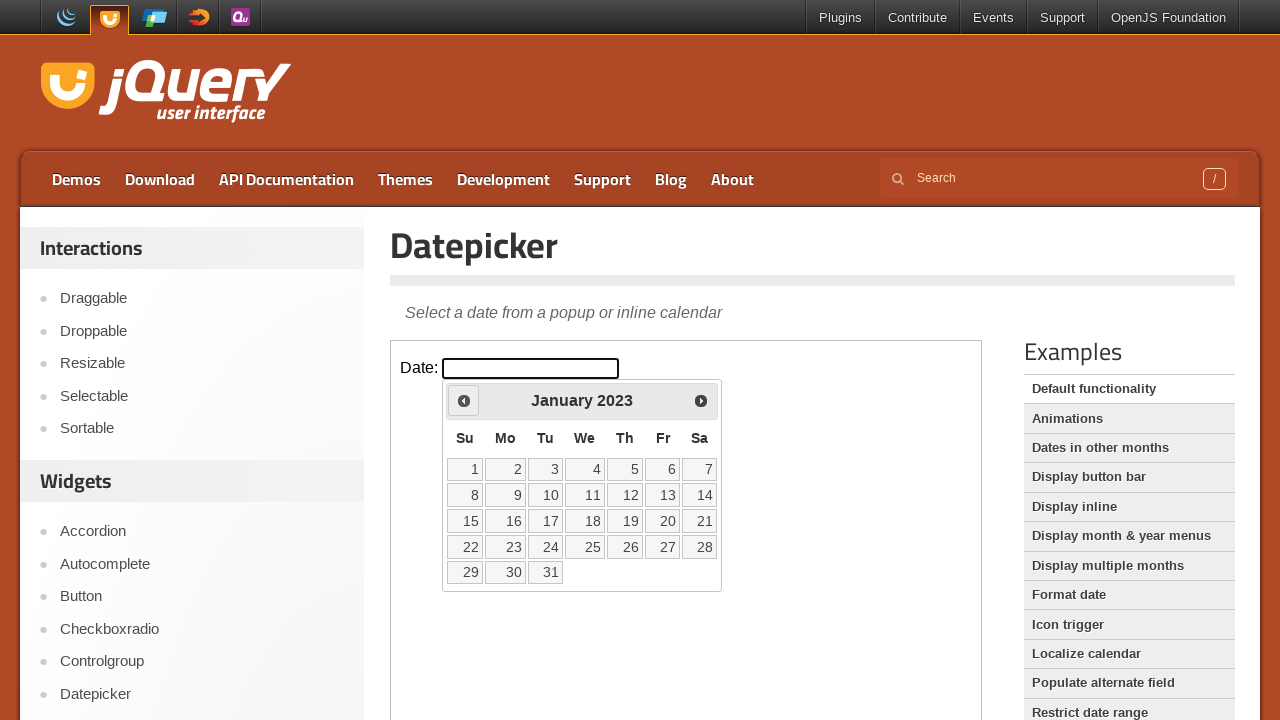

Retrieved current month from datepicker
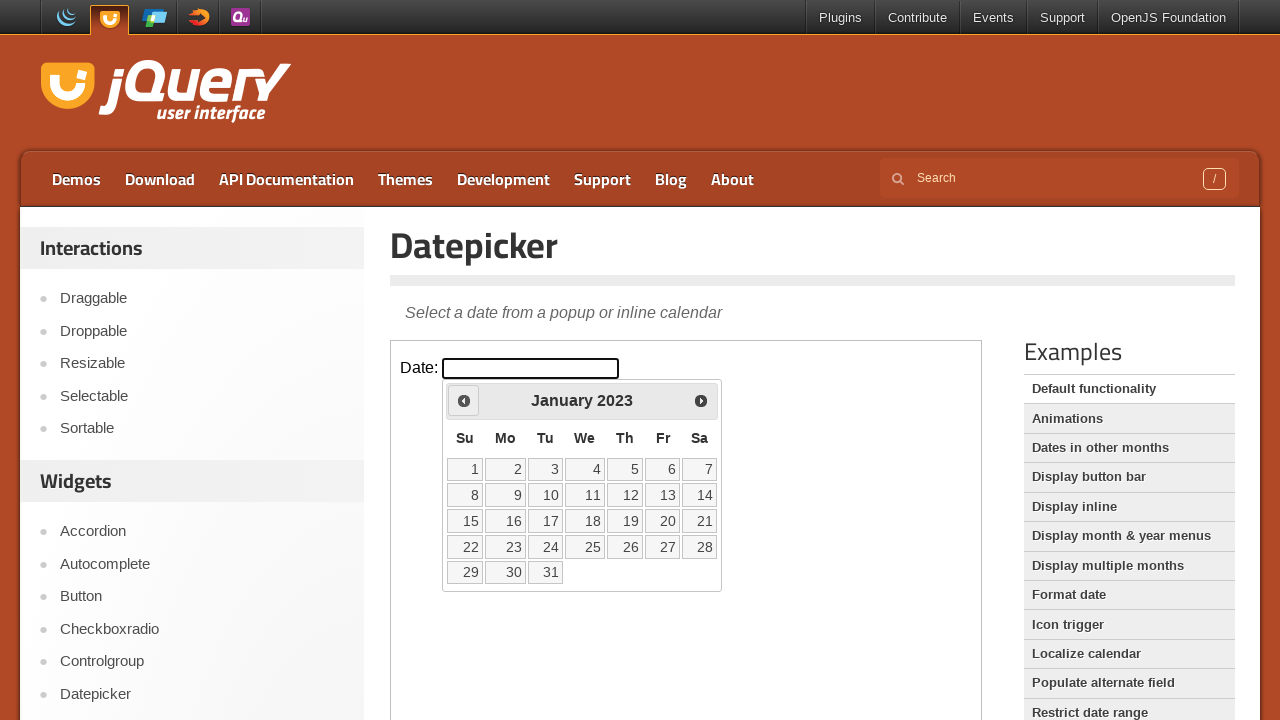

Retrieved current year from datepicker
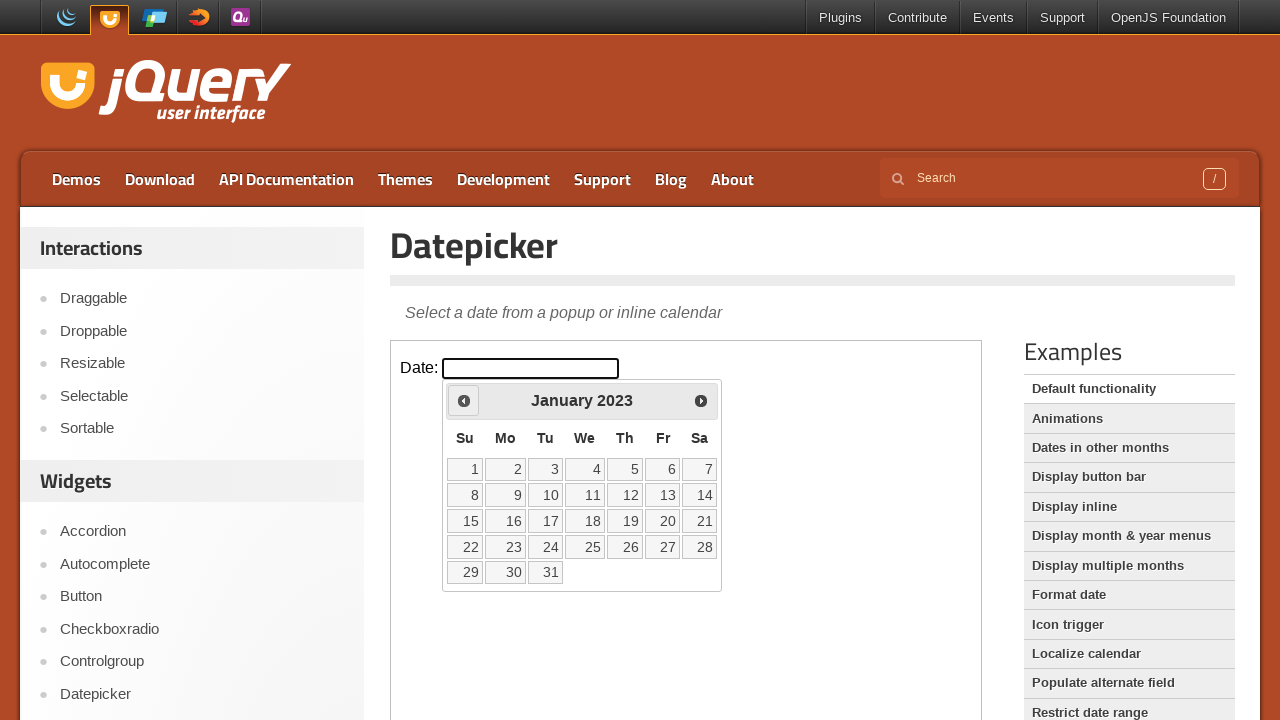

Clicked previous month button (currently at January 2023) at (464, 400) on iframe >> nth=0 >> internal:control=enter-frame >> span.ui-icon.ui-icon-circle-t
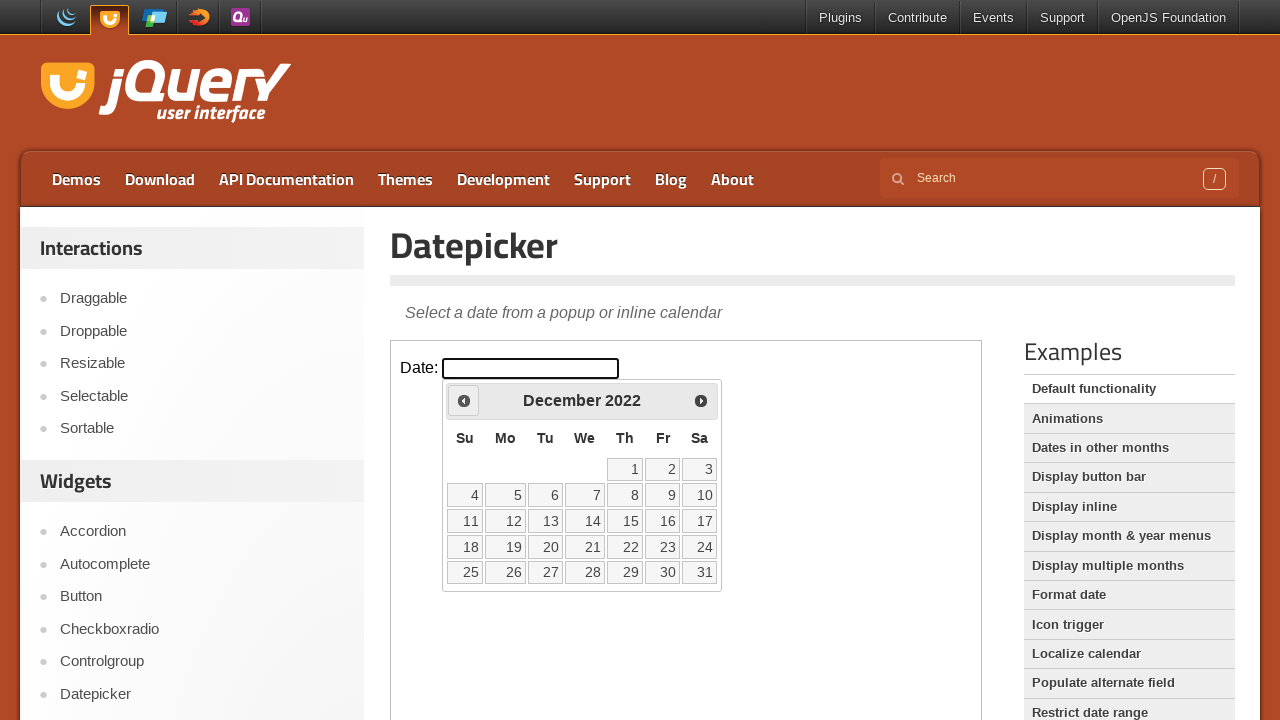

Retrieved current month from datepicker
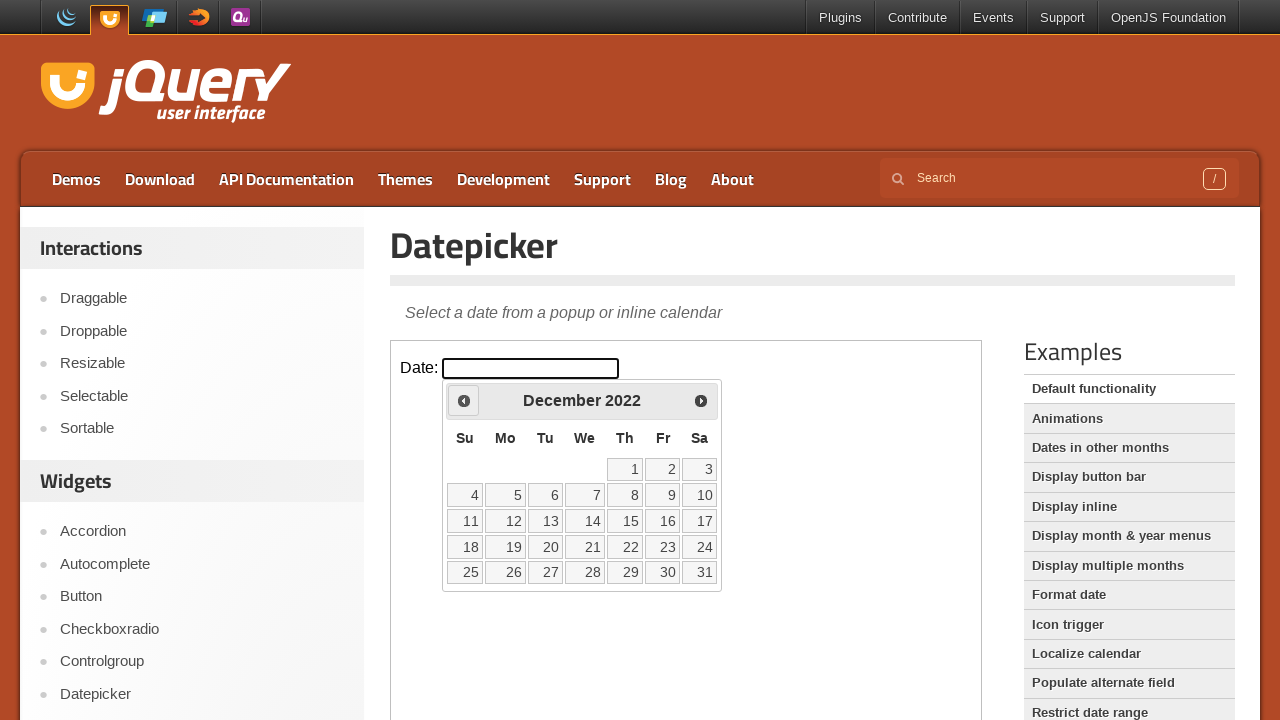

Retrieved current year from datepicker
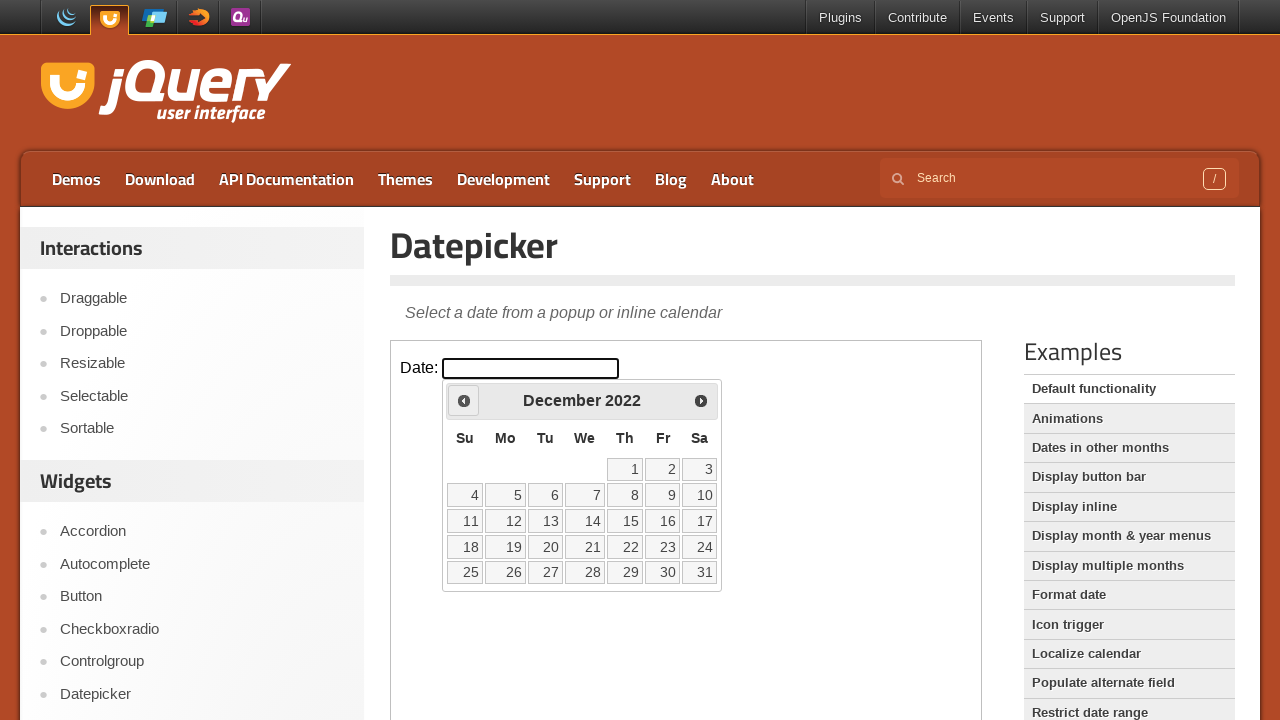

Clicked previous month button (currently at December 2022) at (464, 400) on iframe >> nth=0 >> internal:control=enter-frame >> span.ui-icon.ui-icon-circle-t
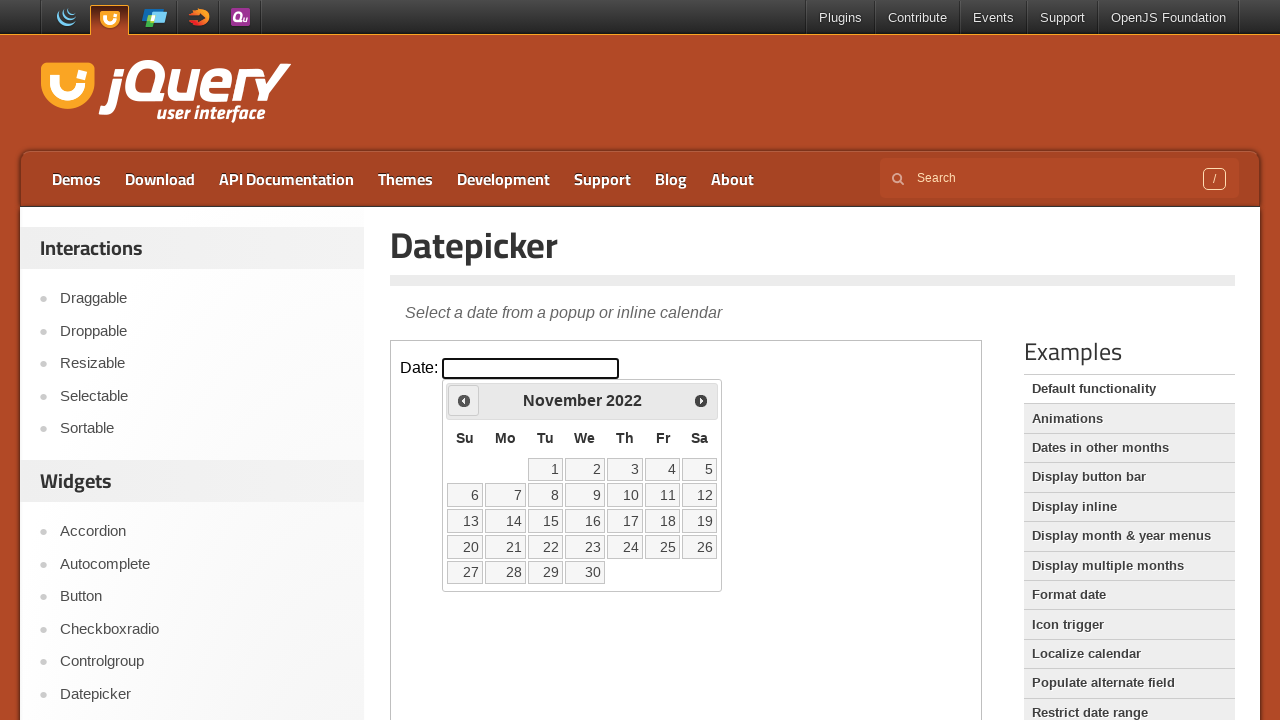

Retrieved current month from datepicker
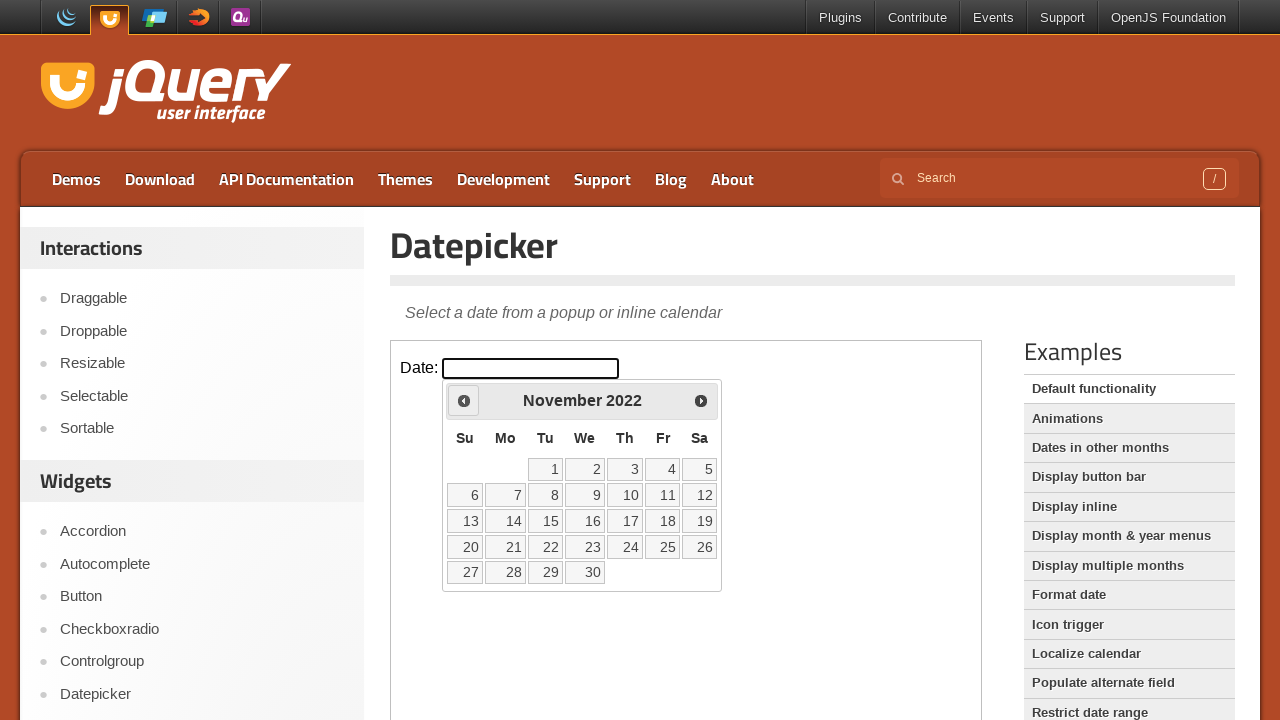

Retrieved current year from datepicker
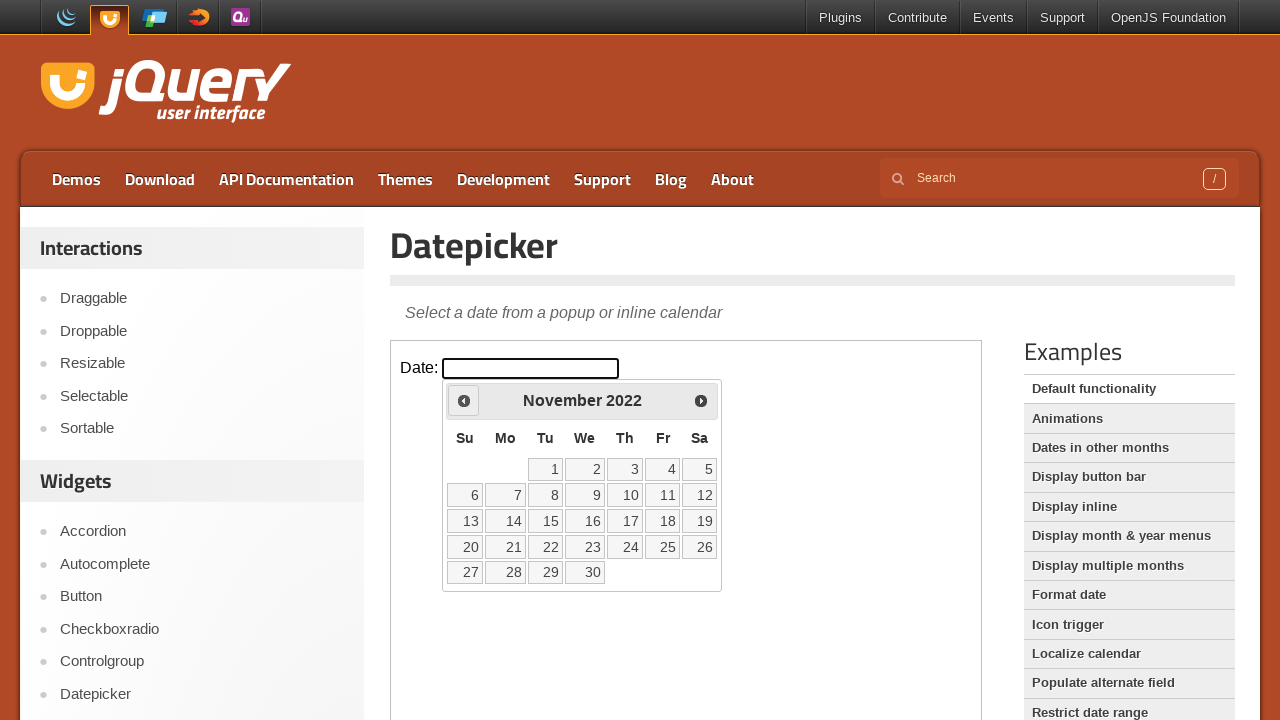

Clicked previous month button (currently at November 2022) at (464, 400) on iframe >> nth=0 >> internal:control=enter-frame >> span.ui-icon.ui-icon-circle-t
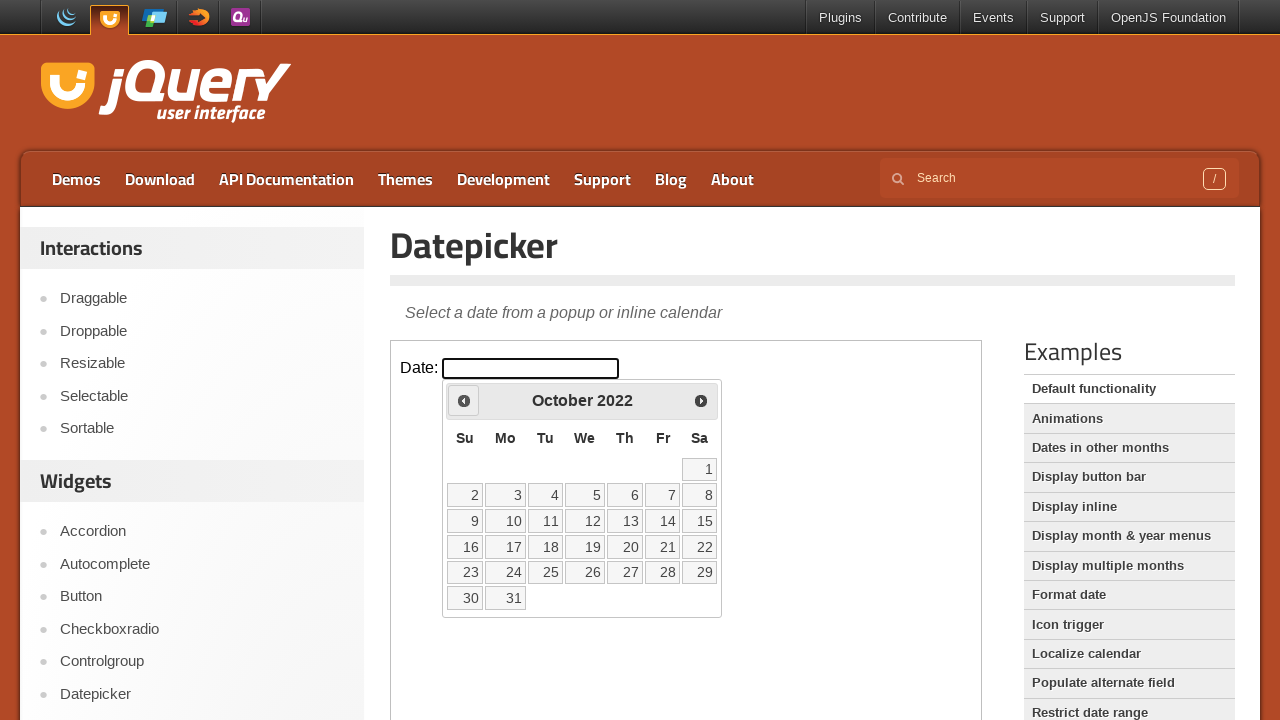

Retrieved current month from datepicker
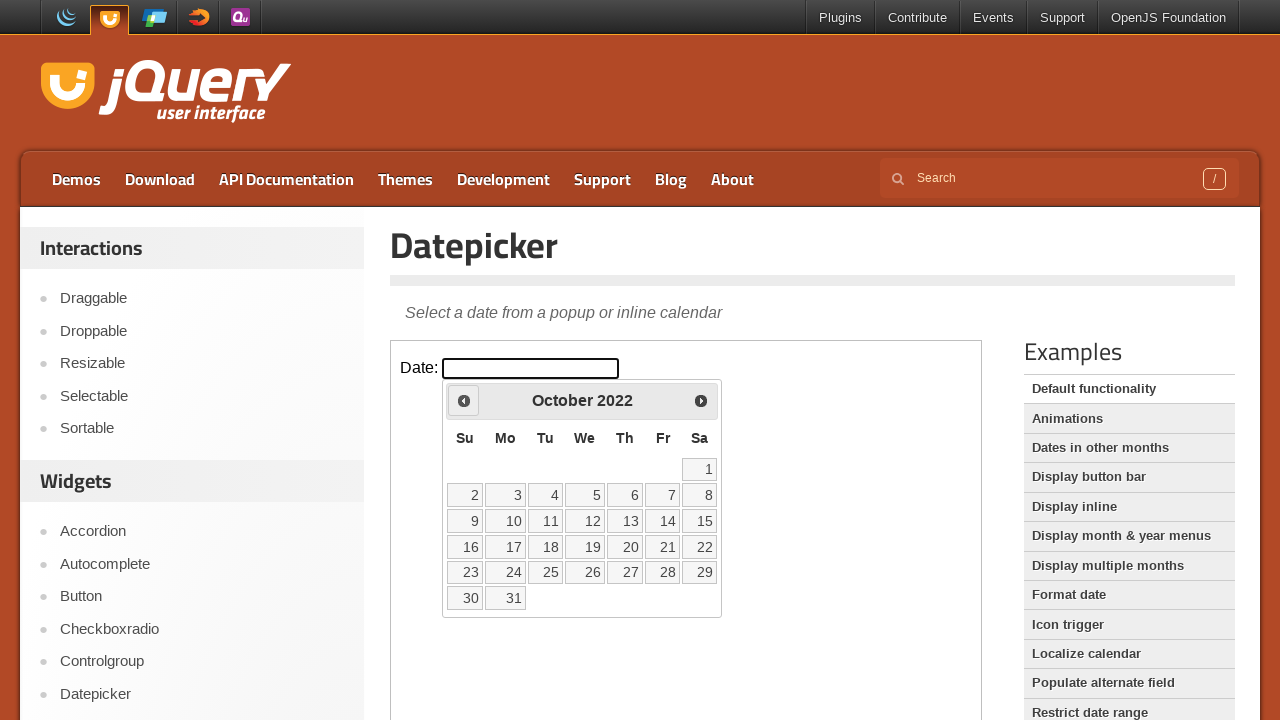

Retrieved current year from datepicker
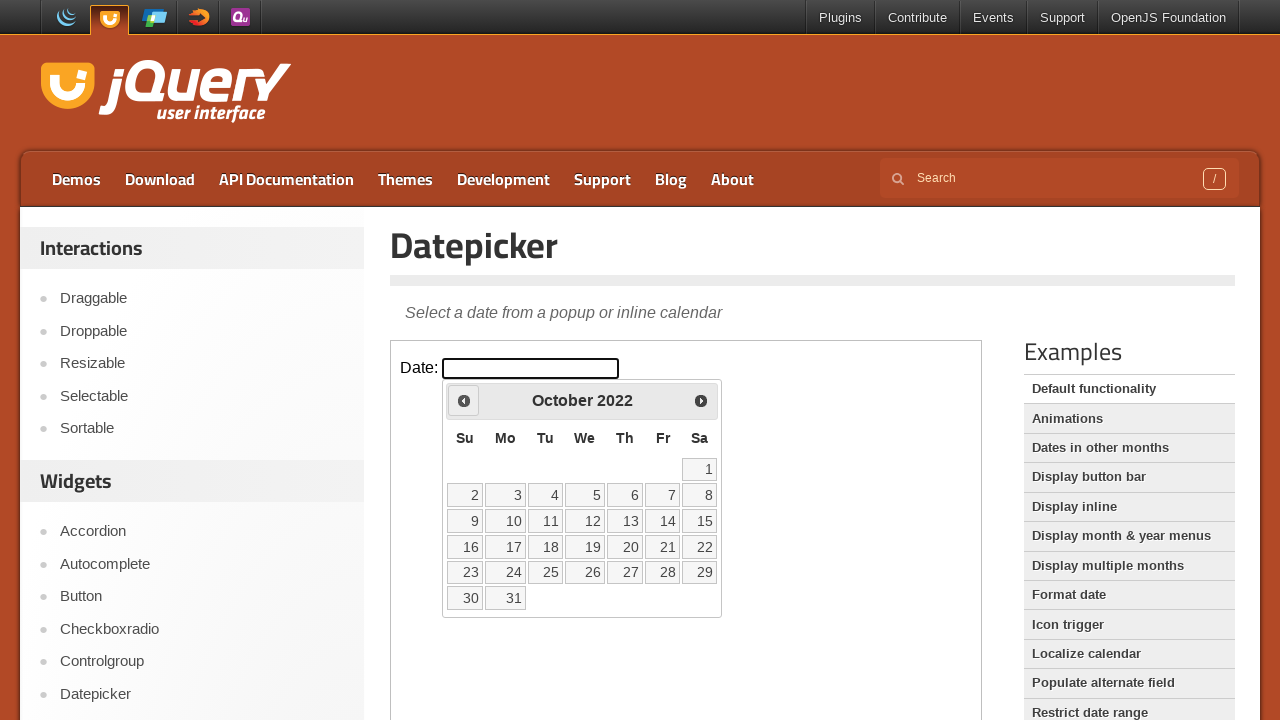

Clicked previous month button (currently at October 2022) at (464, 400) on iframe >> nth=0 >> internal:control=enter-frame >> span.ui-icon.ui-icon-circle-t
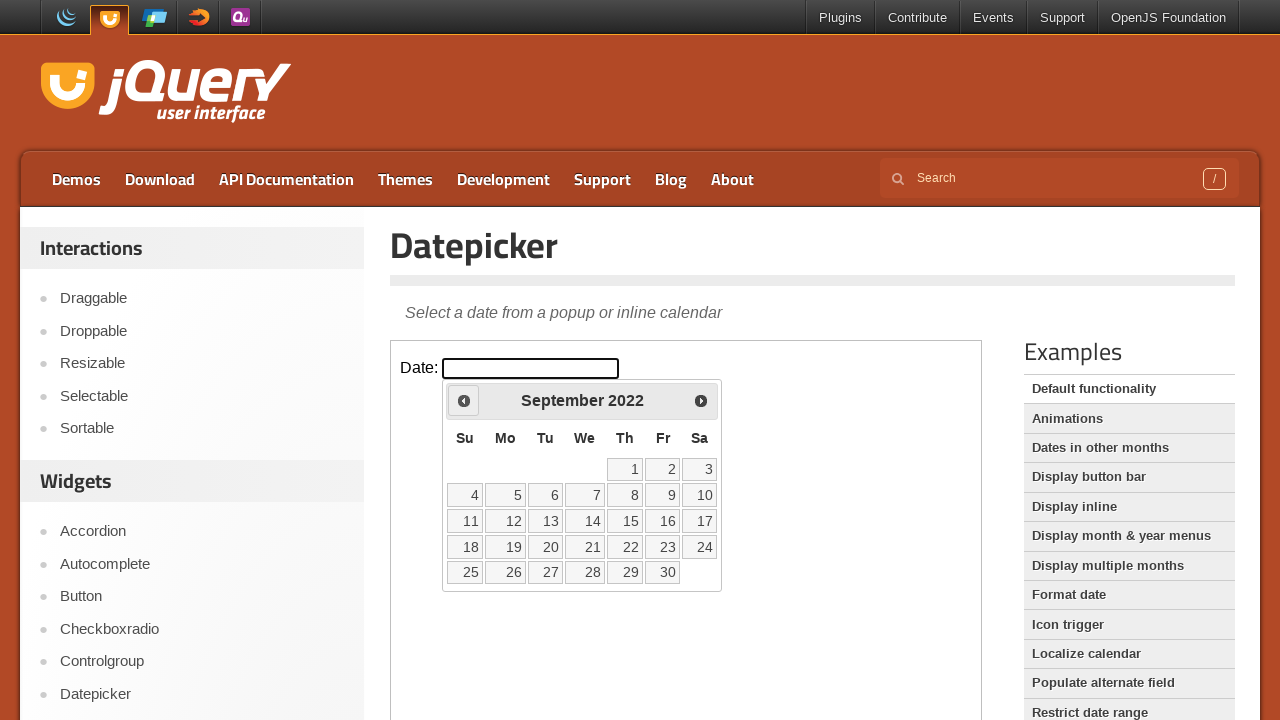

Retrieved current month from datepicker
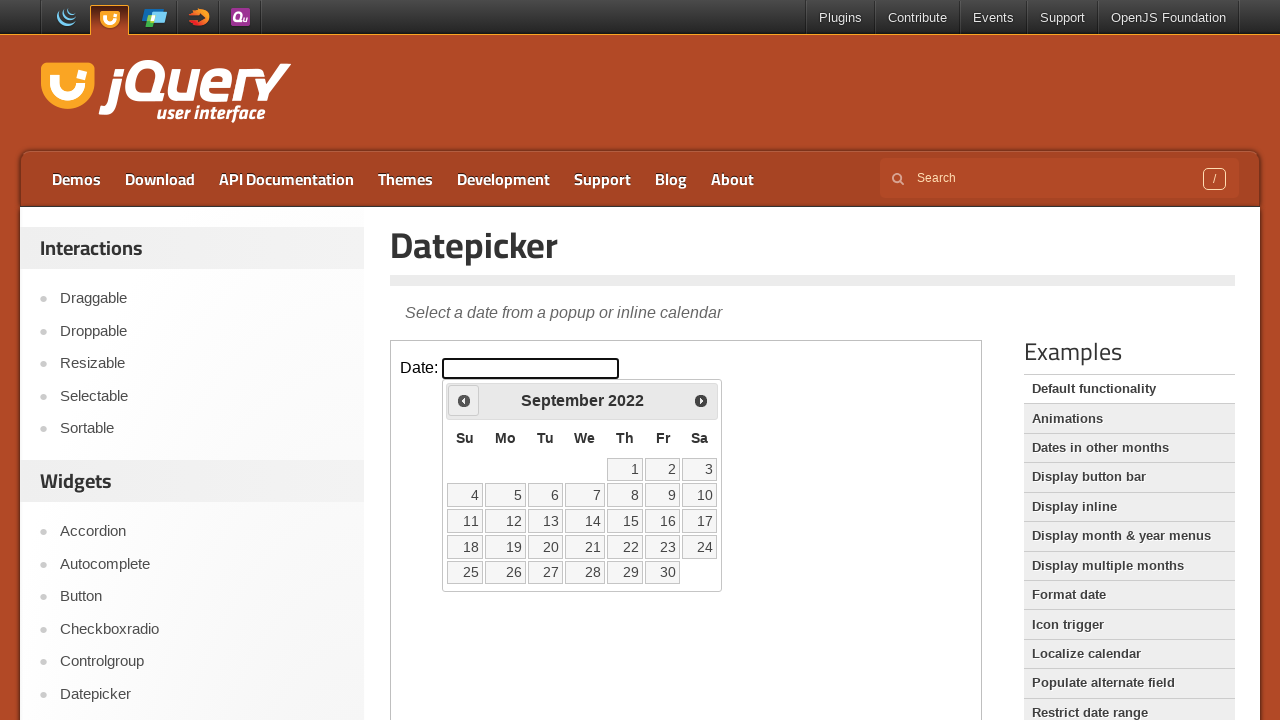

Retrieved current year from datepicker
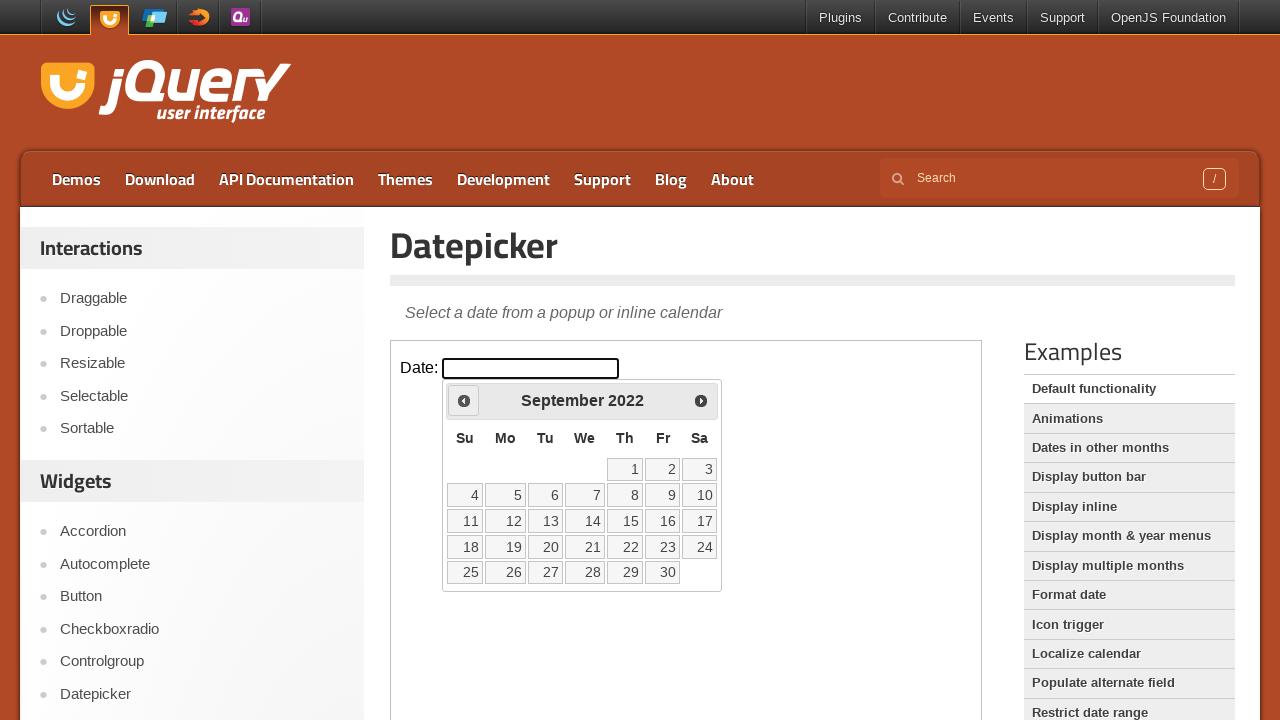

Clicked previous month button (currently at September 2022) at (464, 400) on iframe >> nth=0 >> internal:control=enter-frame >> span.ui-icon.ui-icon-circle-t
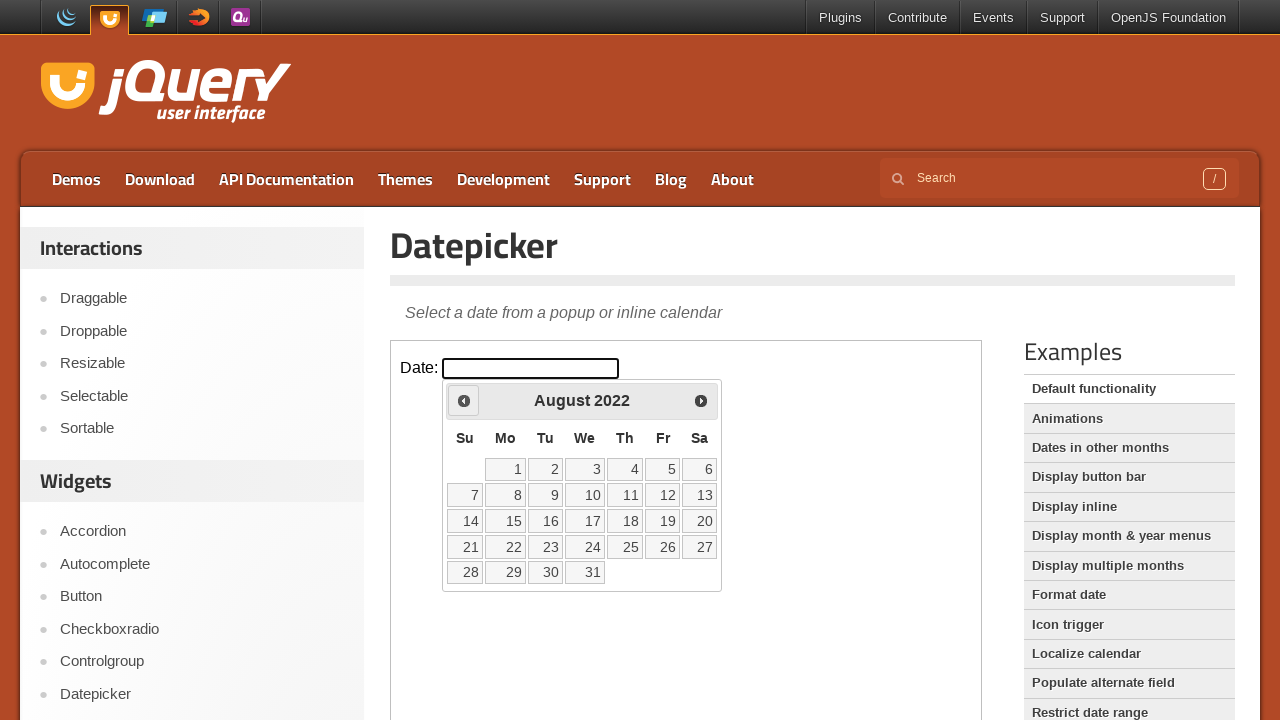

Retrieved current month from datepicker
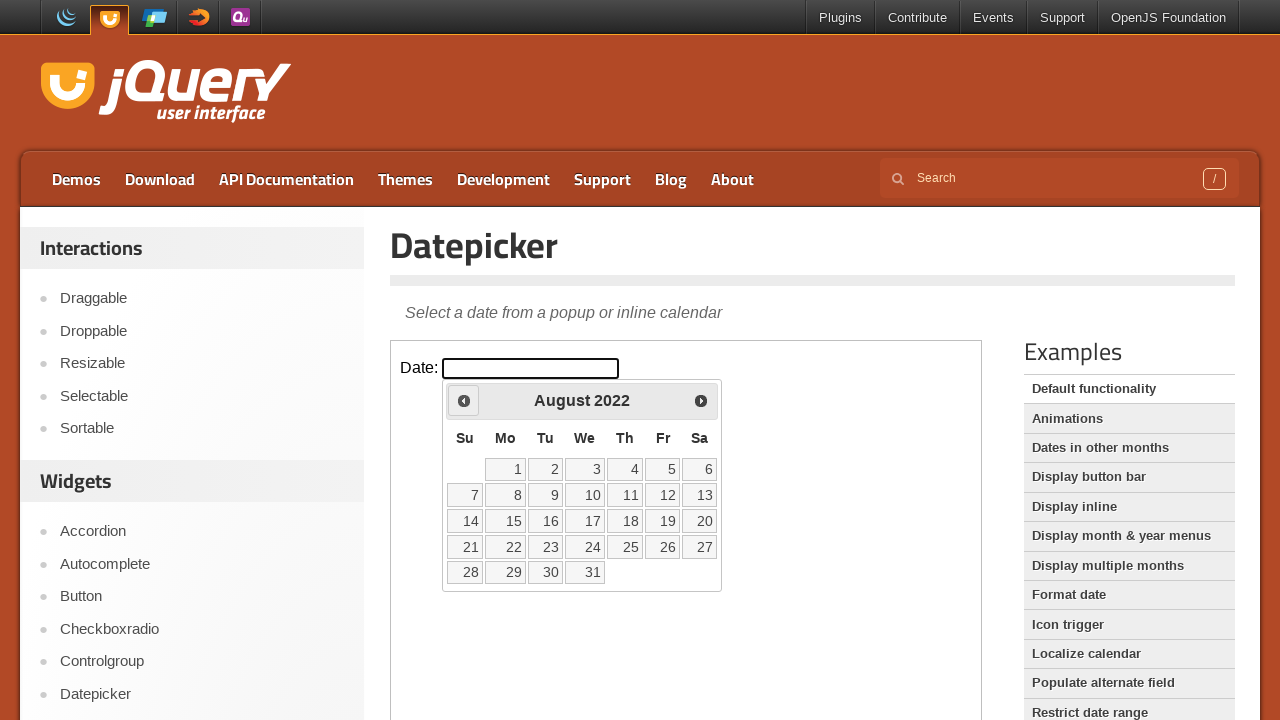

Retrieved current year from datepicker
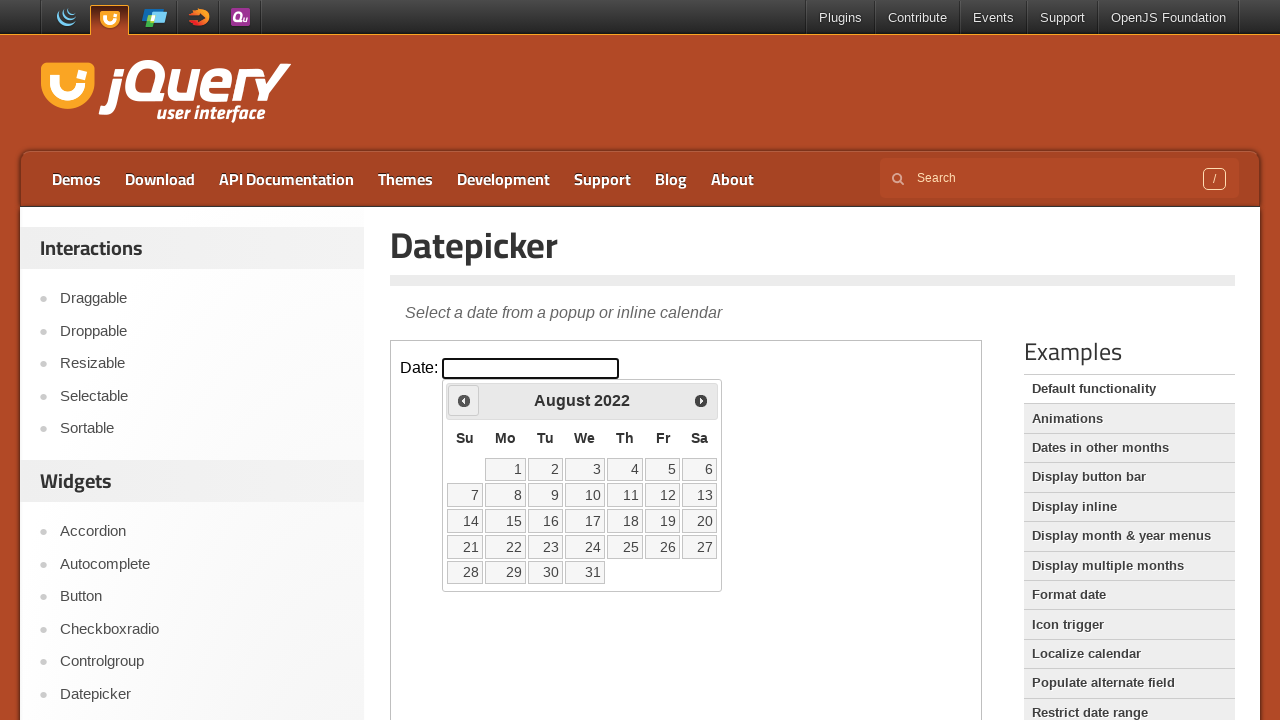

Clicked previous month button (currently at August 2022) at (464, 400) on iframe >> nth=0 >> internal:control=enter-frame >> span.ui-icon.ui-icon-circle-t
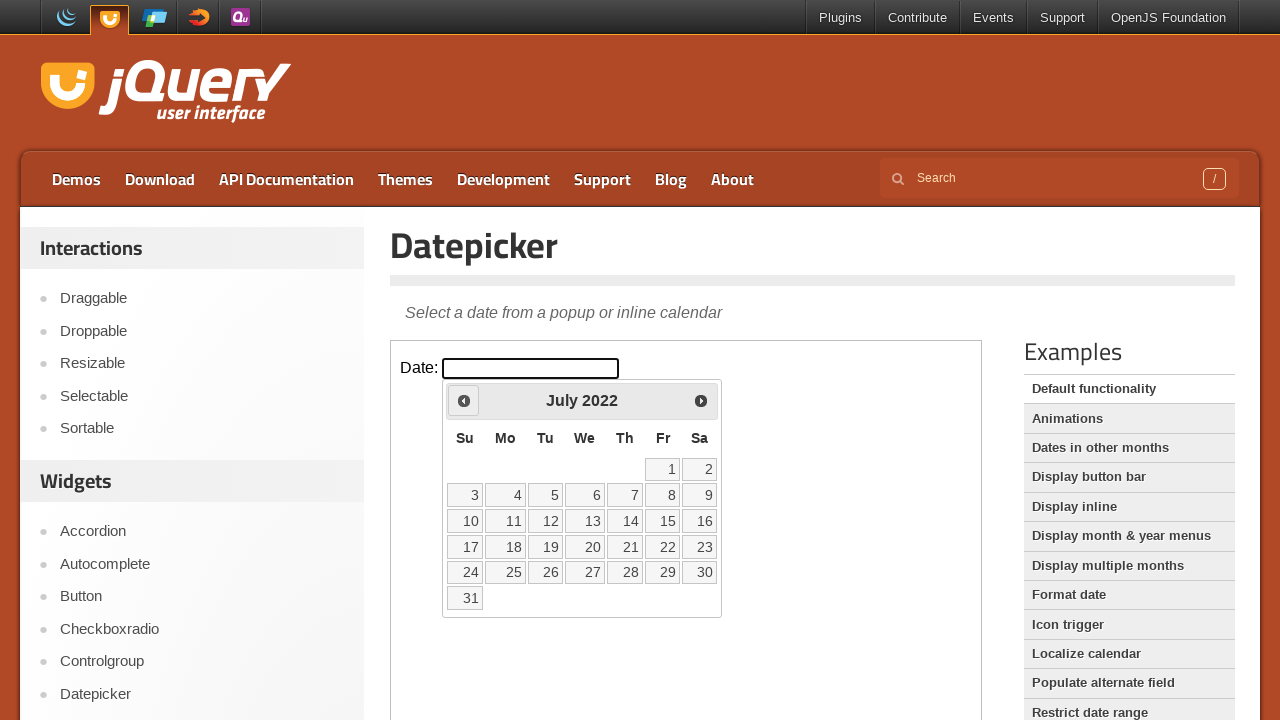

Retrieved current month from datepicker
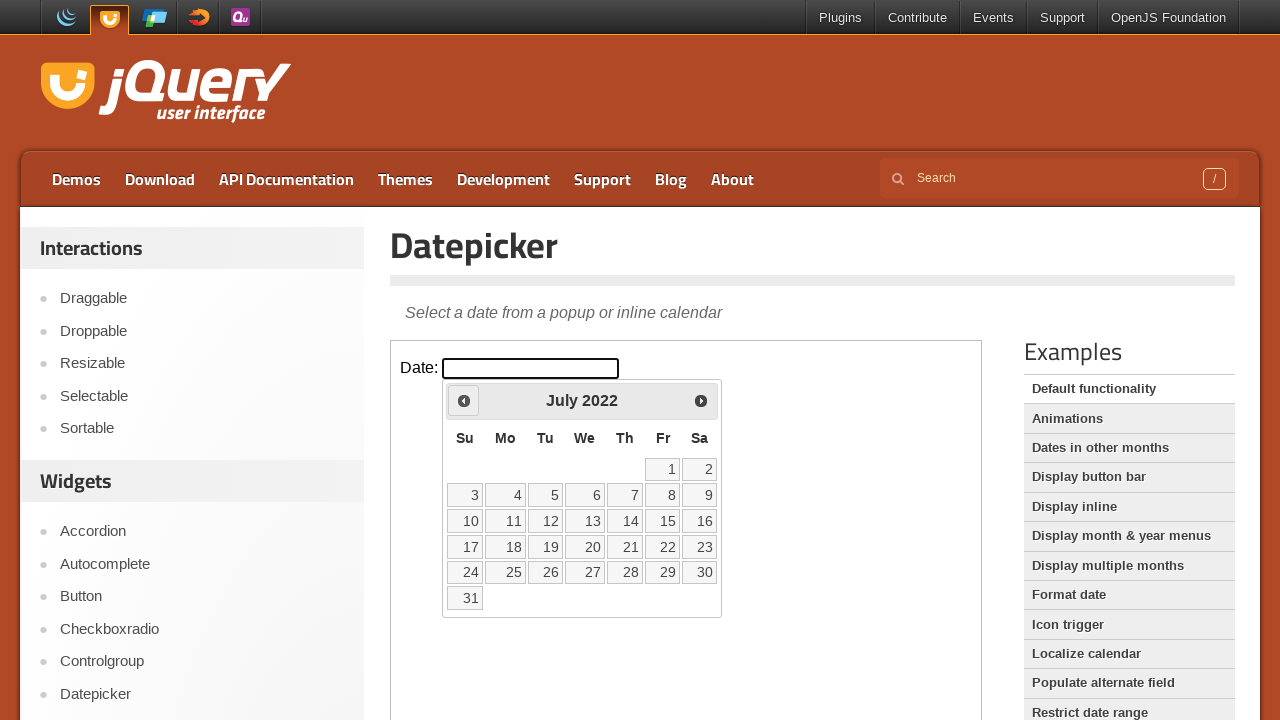

Retrieved current year from datepicker
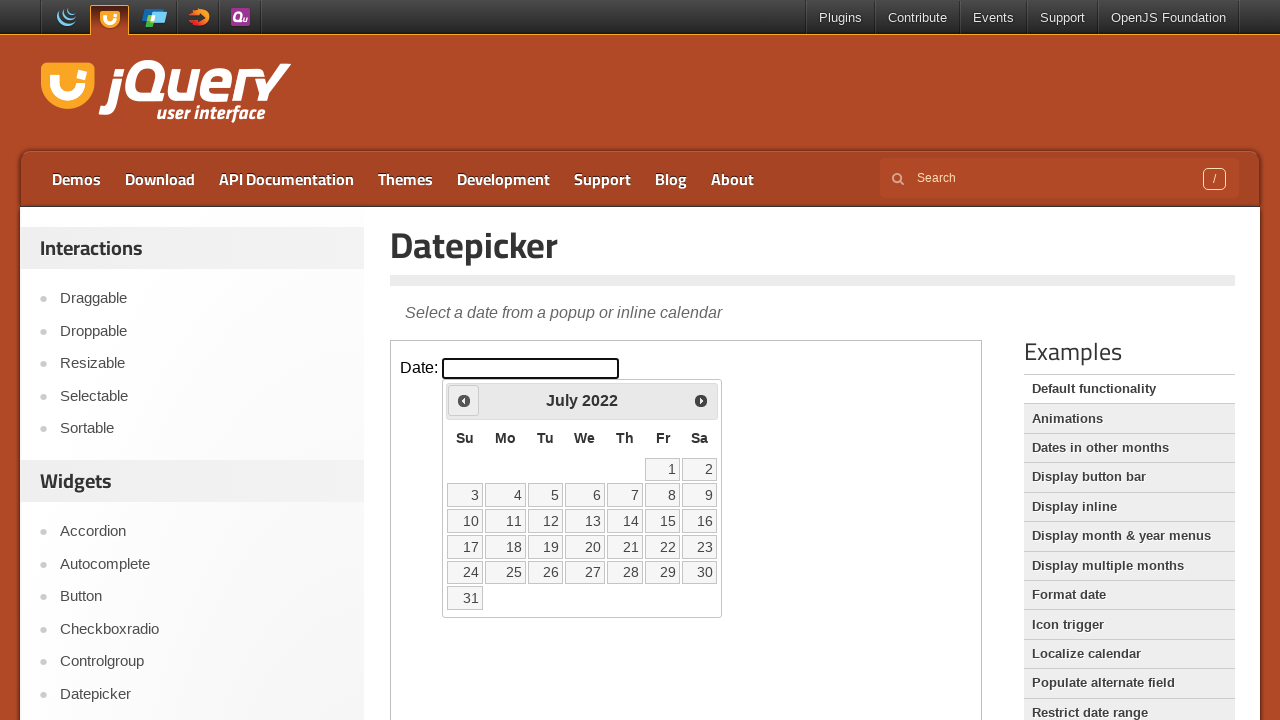

Clicked previous month button (currently at July 2022) at (464, 400) on iframe >> nth=0 >> internal:control=enter-frame >> span.ui-icon.ui-icon-circle-t
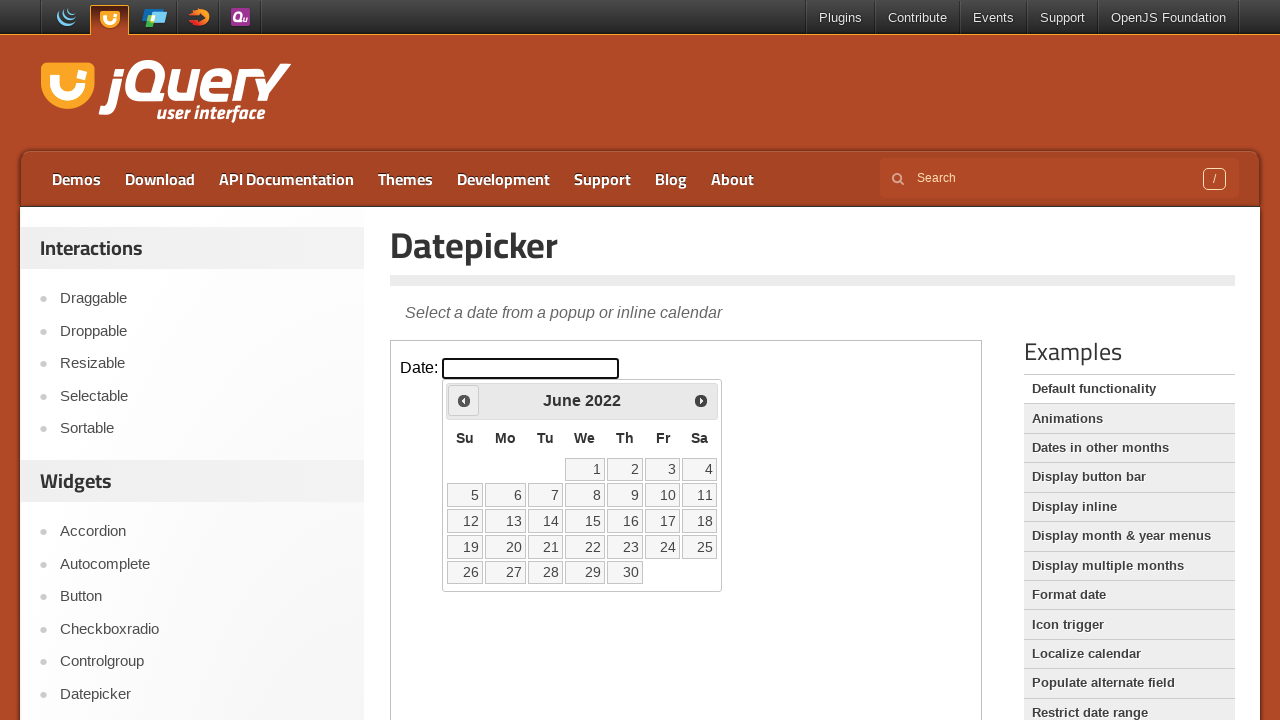

Retrieved current month from datepicker
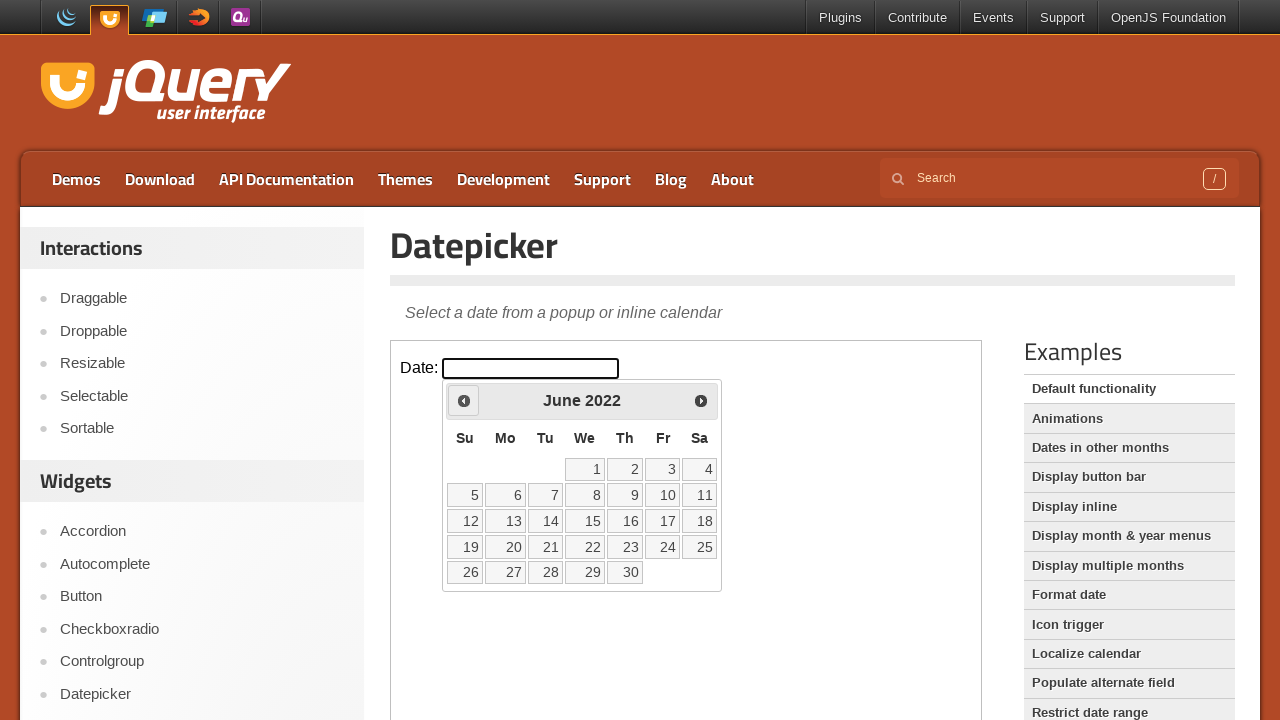

Retrieved current year from datepicker
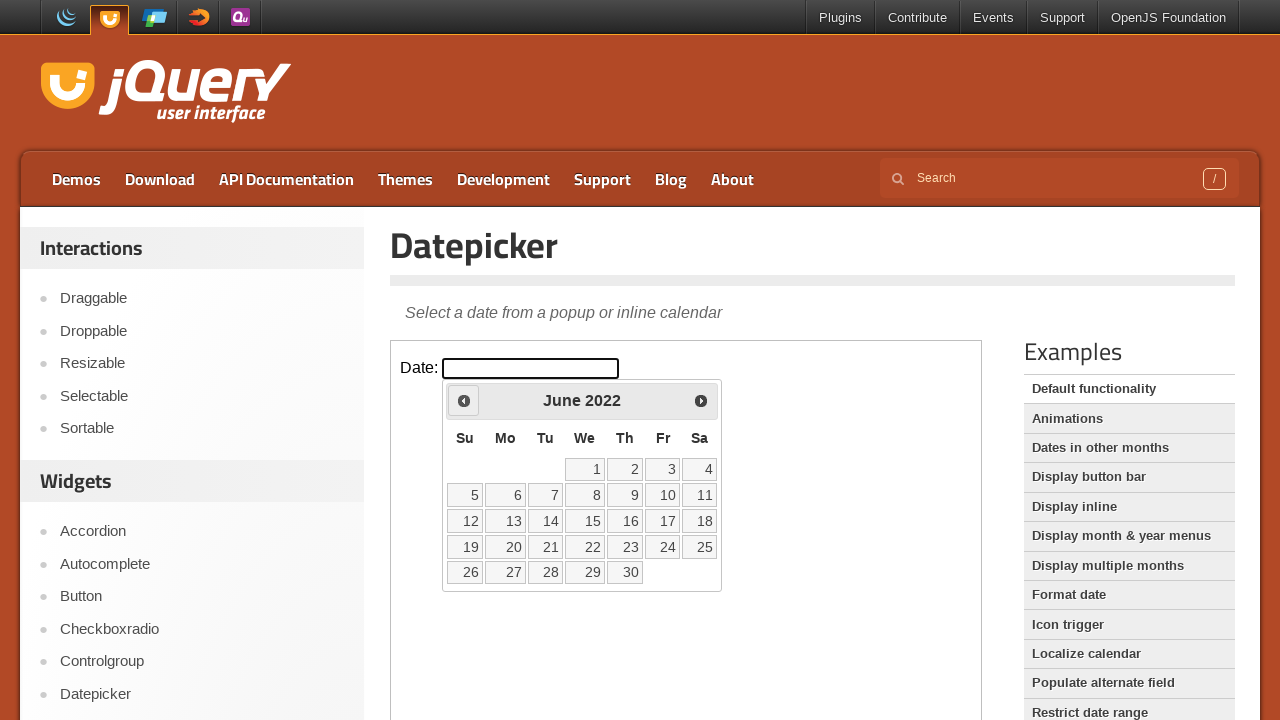

Clicked previous month button (currently at June 2022) at (464, 400) on iframe >> nth=0 >> internal:control=enter-frame >> span.ui-icon.ui-icon-circle-t
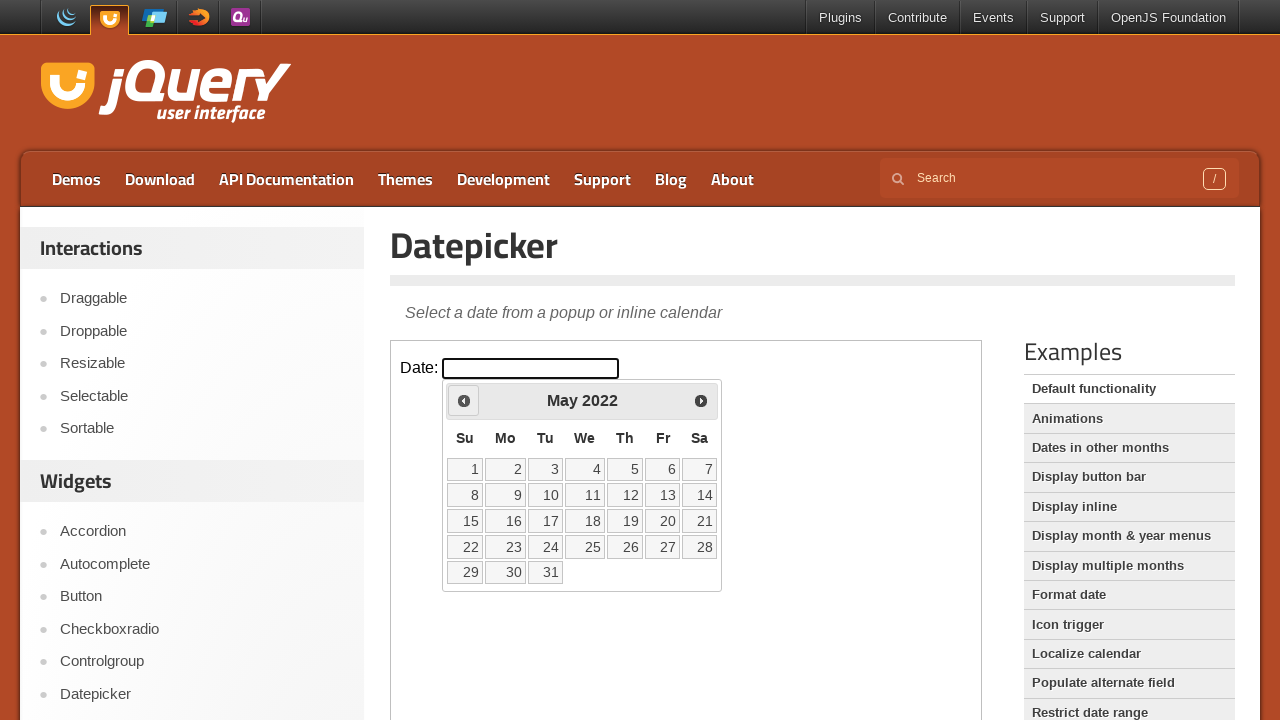

Retrieved current month from datepicker
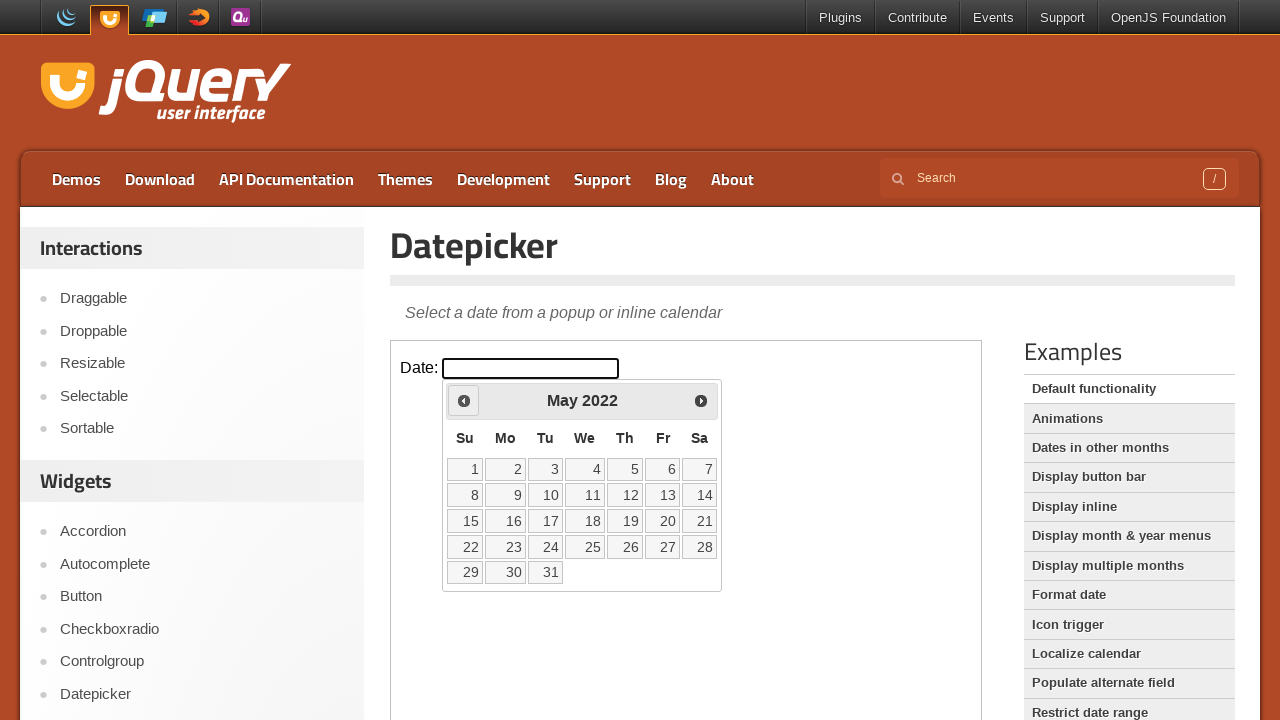

Retrieved current year from datepicker
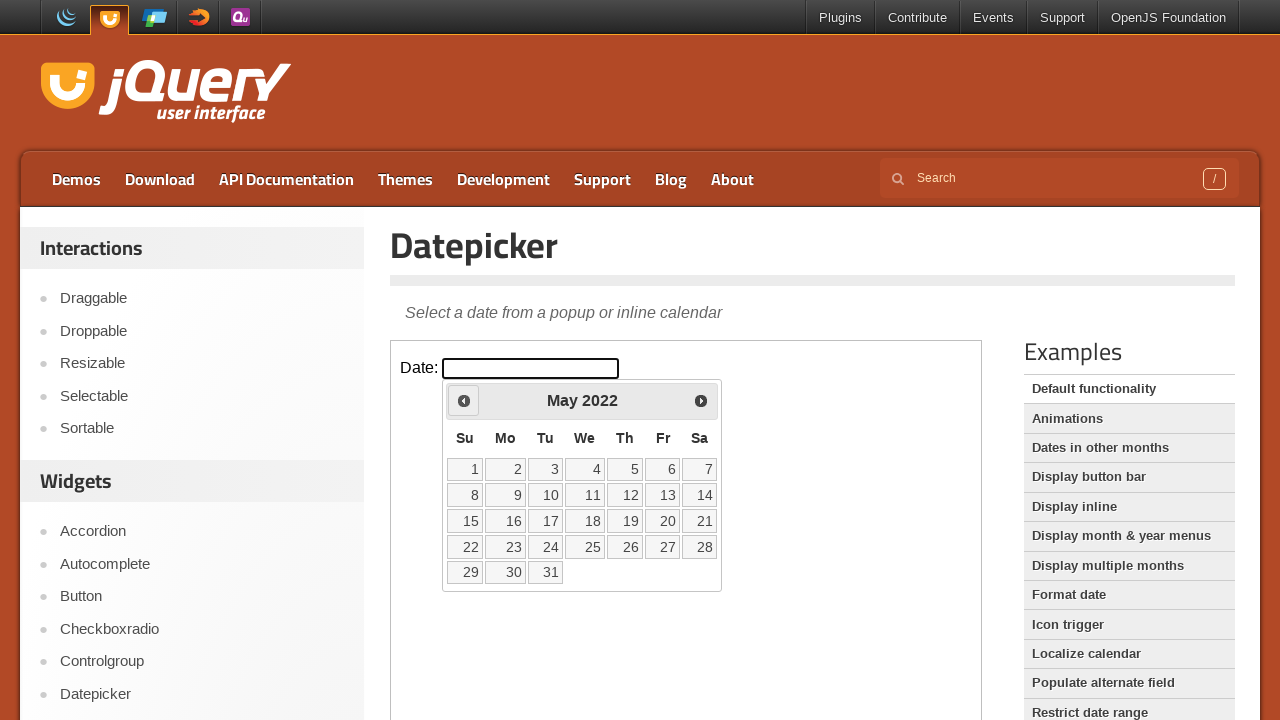

Clicked previous month button (currently at May 2022) at (464, 400) on iframe >> nth=0 >> internal:control=enter-frame >> span.ui-icon.ui-icon-circle-t
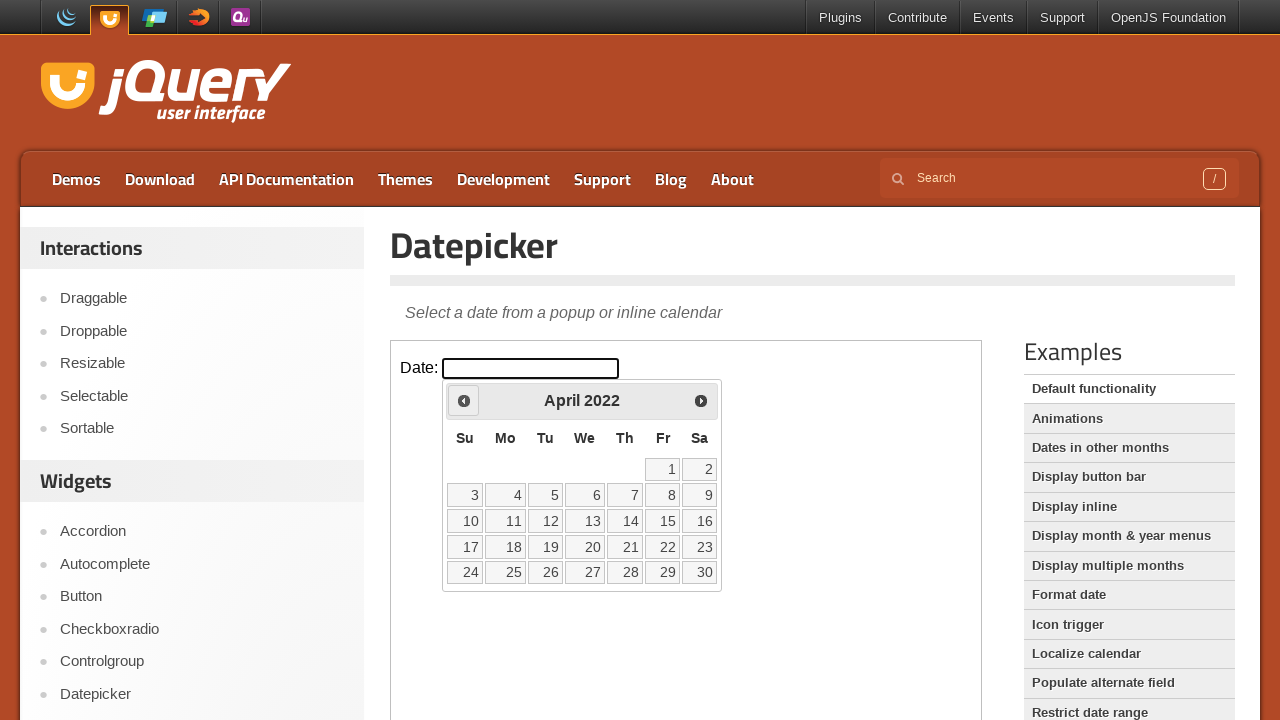

Retrieved current month from datepicker
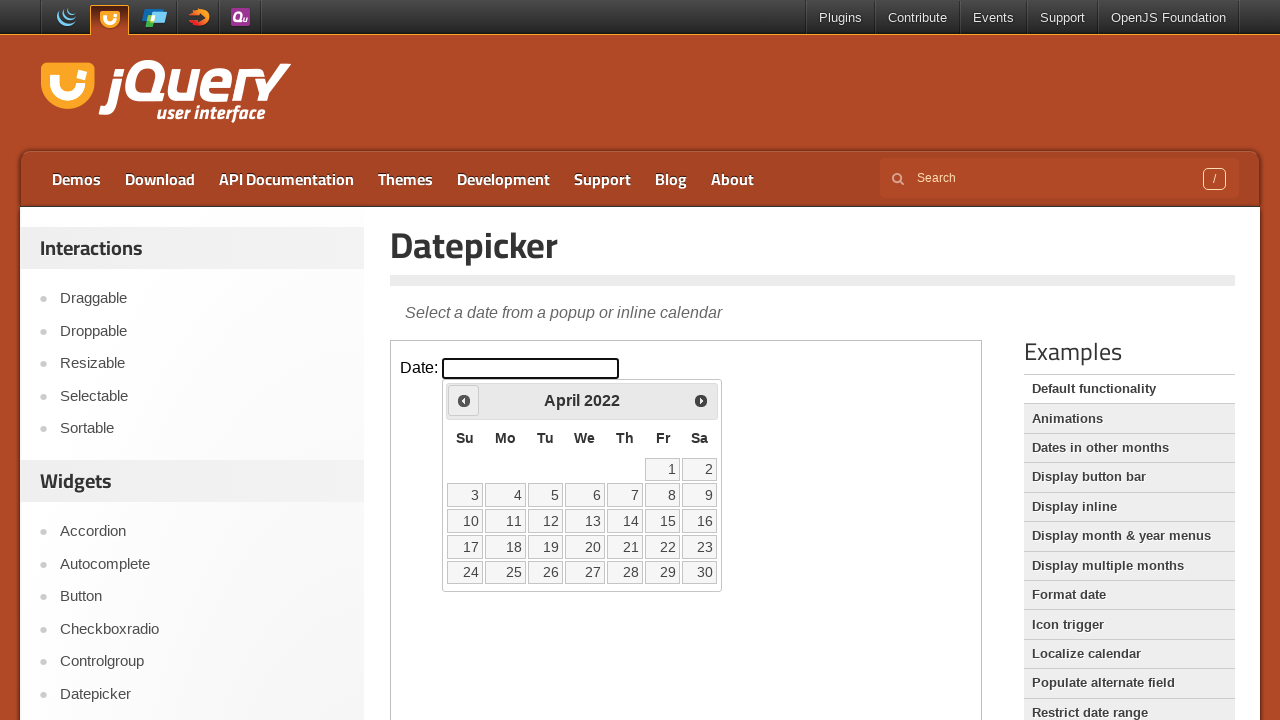

Retrieved current year from datepicker
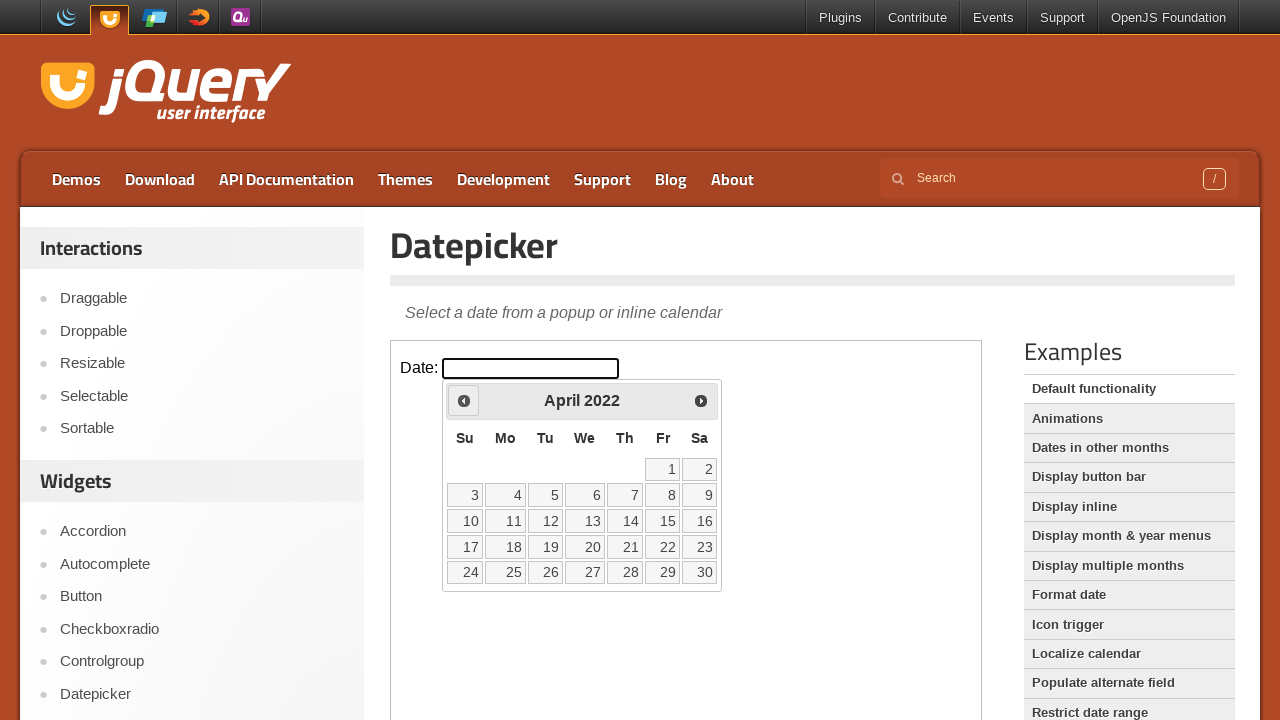

Clicked previous month button (currently at April 2022) at (464, 400) on iframe >> nth=0 >> internal:control=enter-frame >> span.ui-icon.ui-icon-circle-t
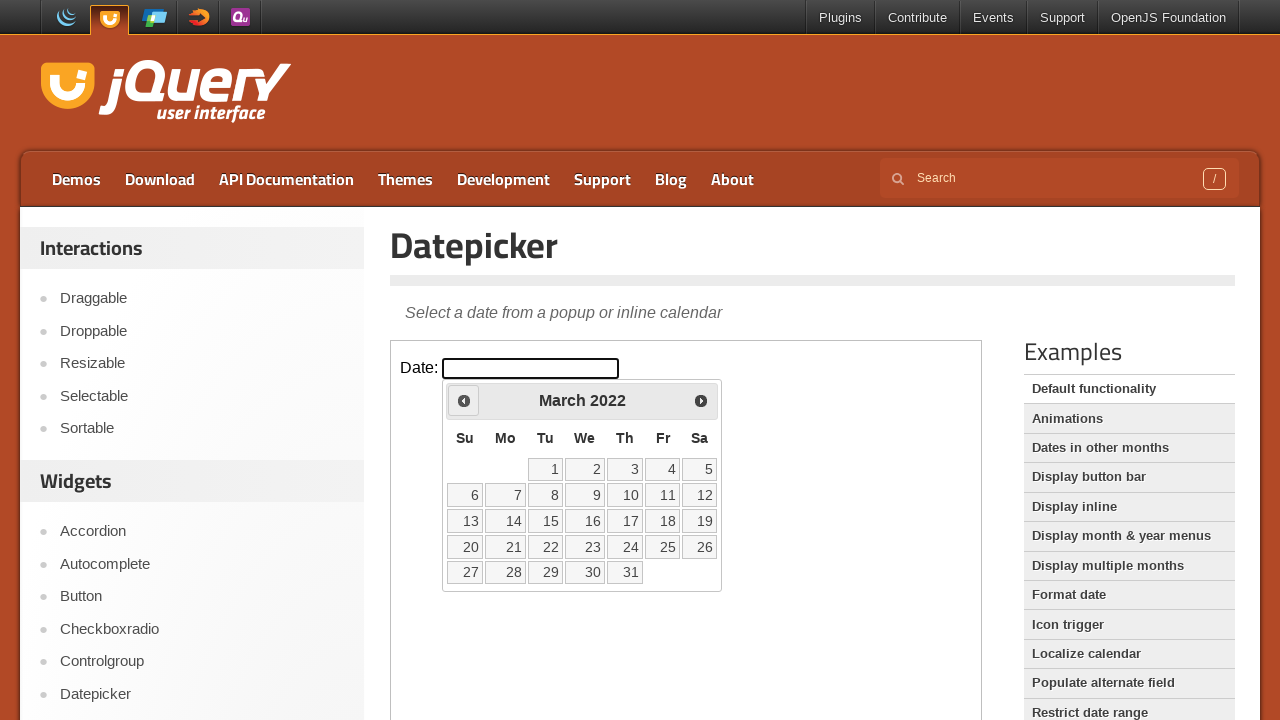

Retrieved current month from datepicker
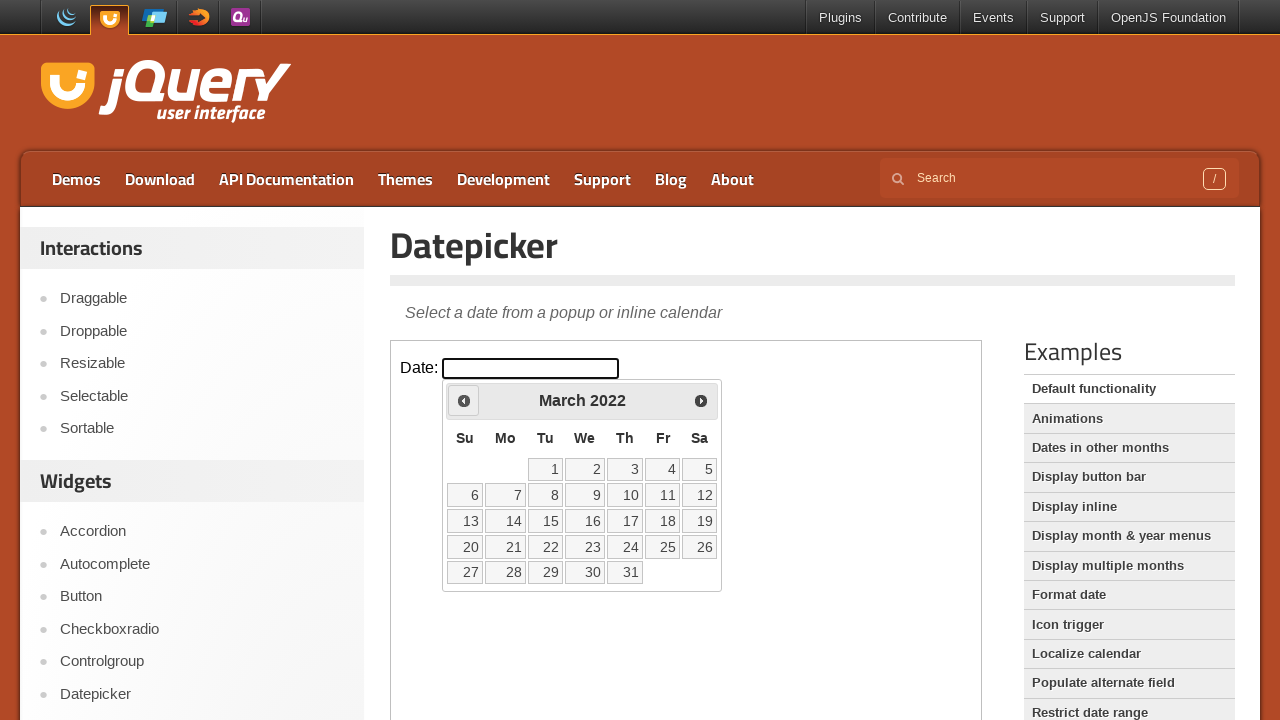

Retrieved current year from datepicker
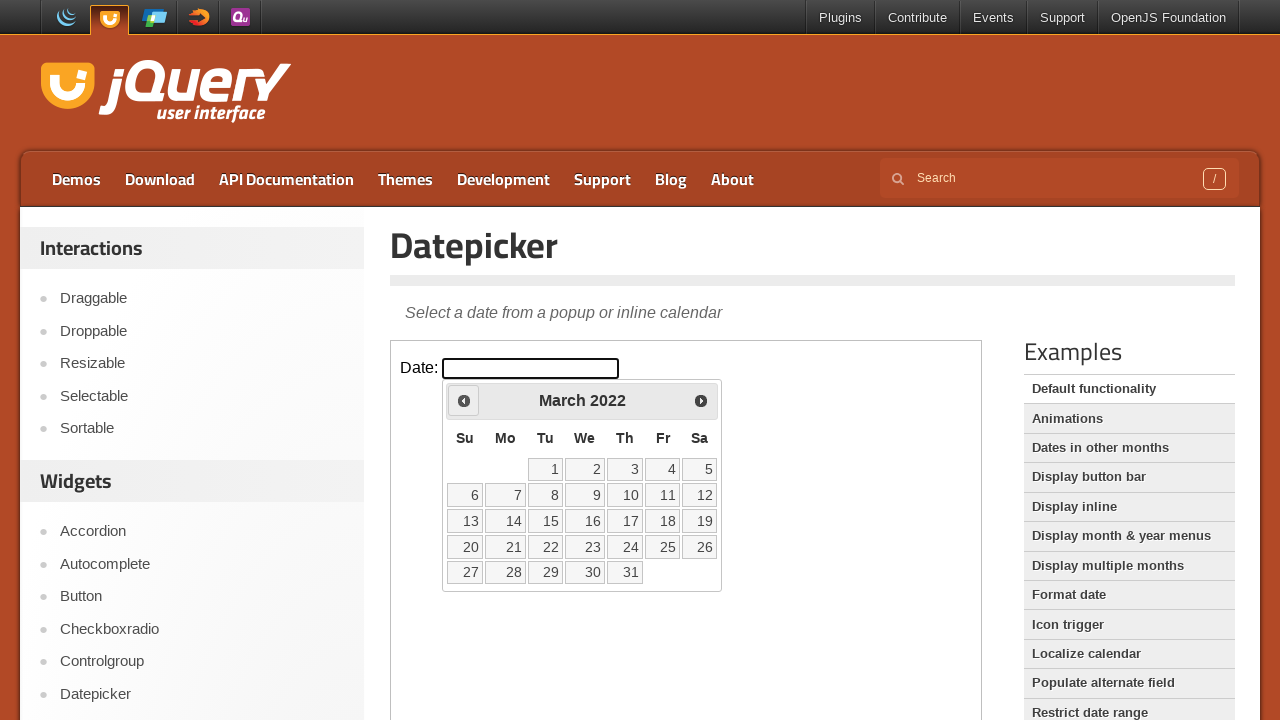

Clicked previous month button (currently at March 2022) at (464, 400) on iframe >> nth=0 >> internal:control=enter-frame >> span.ui-icon.ui-icon-circle-t
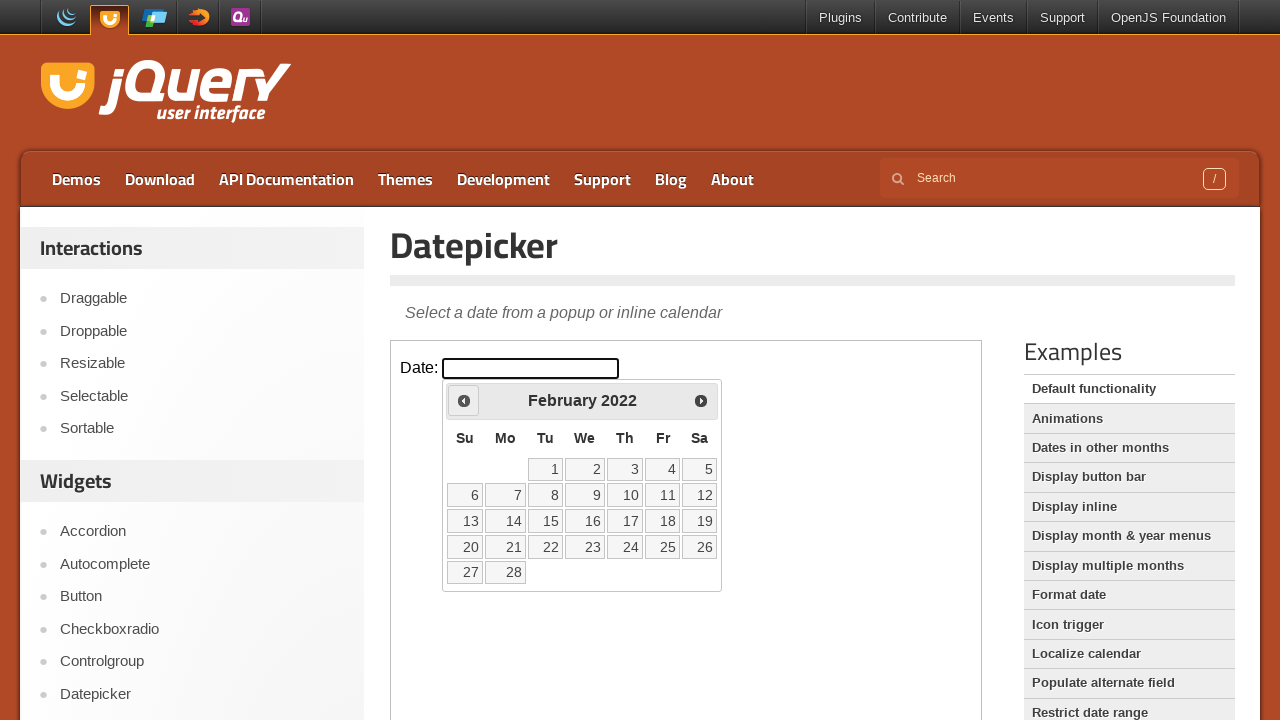

Retrieved current month from datepicker
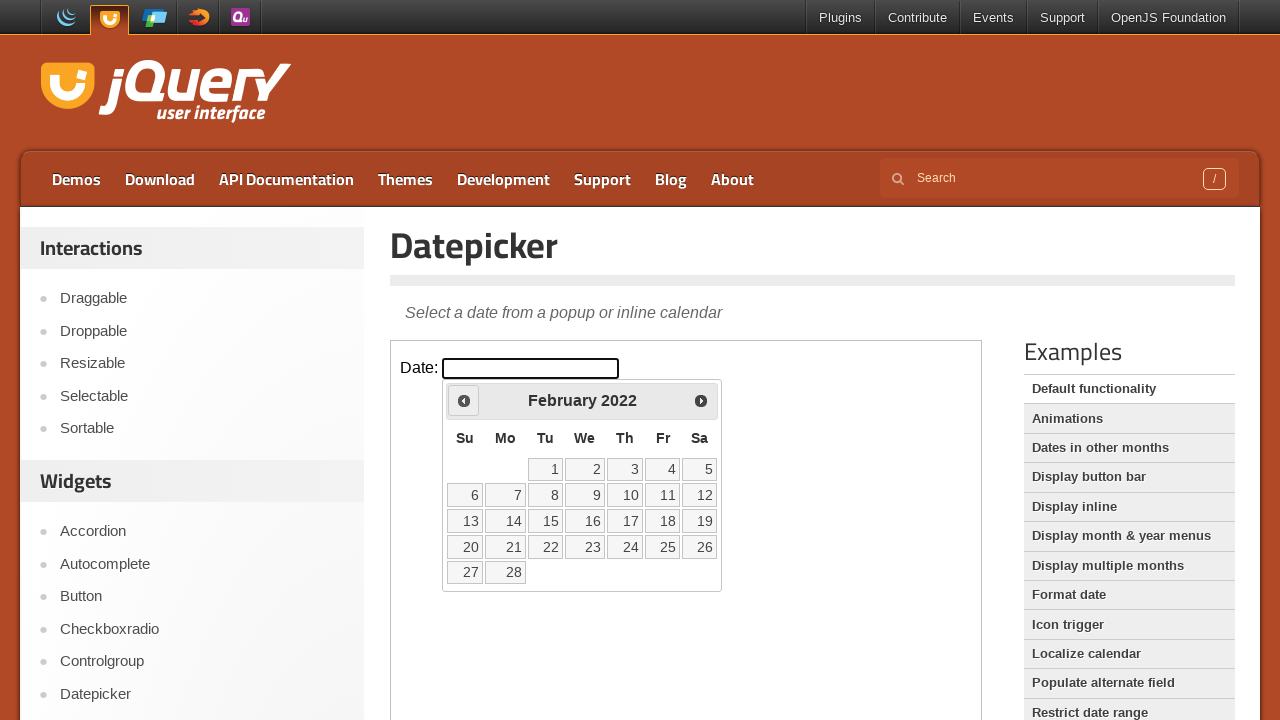

Retrieved current year from datepicker
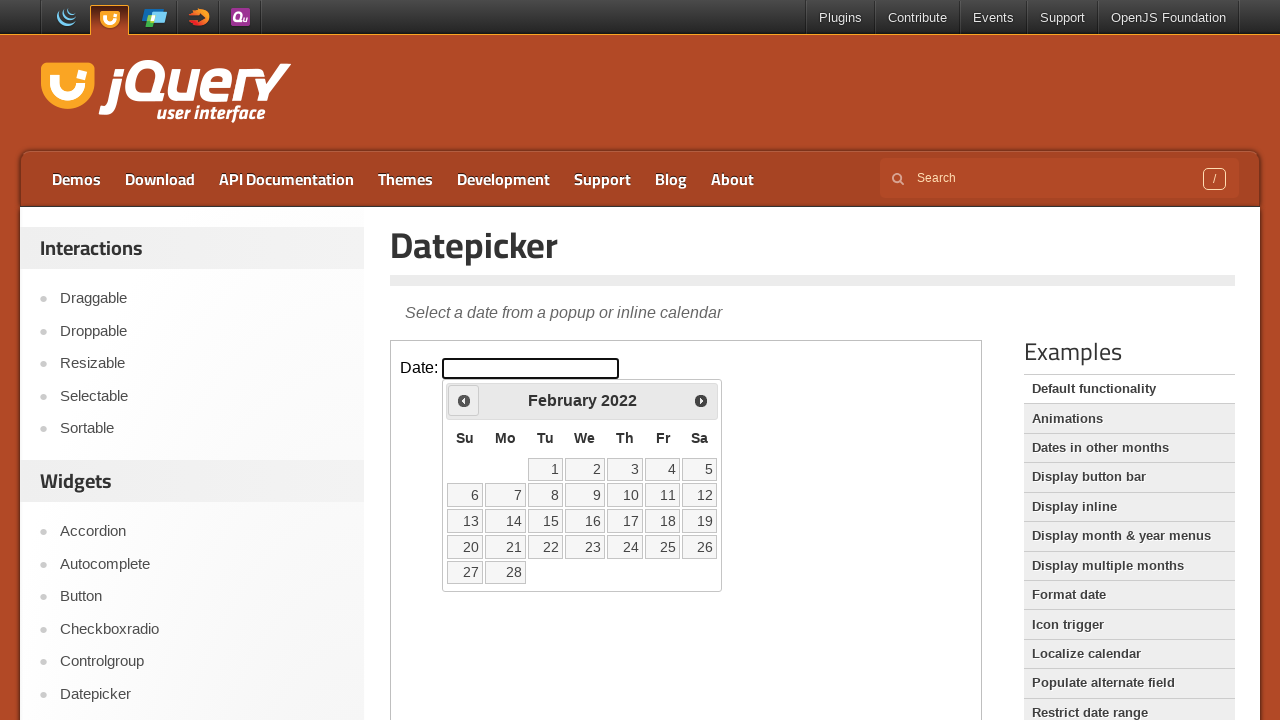

Clicked previous month button (currently at February 2022) at (464, 400) on iframe >> nth=0 >> internal:control=enter-frame >> span.ui-icon.ui-icon-circle-t
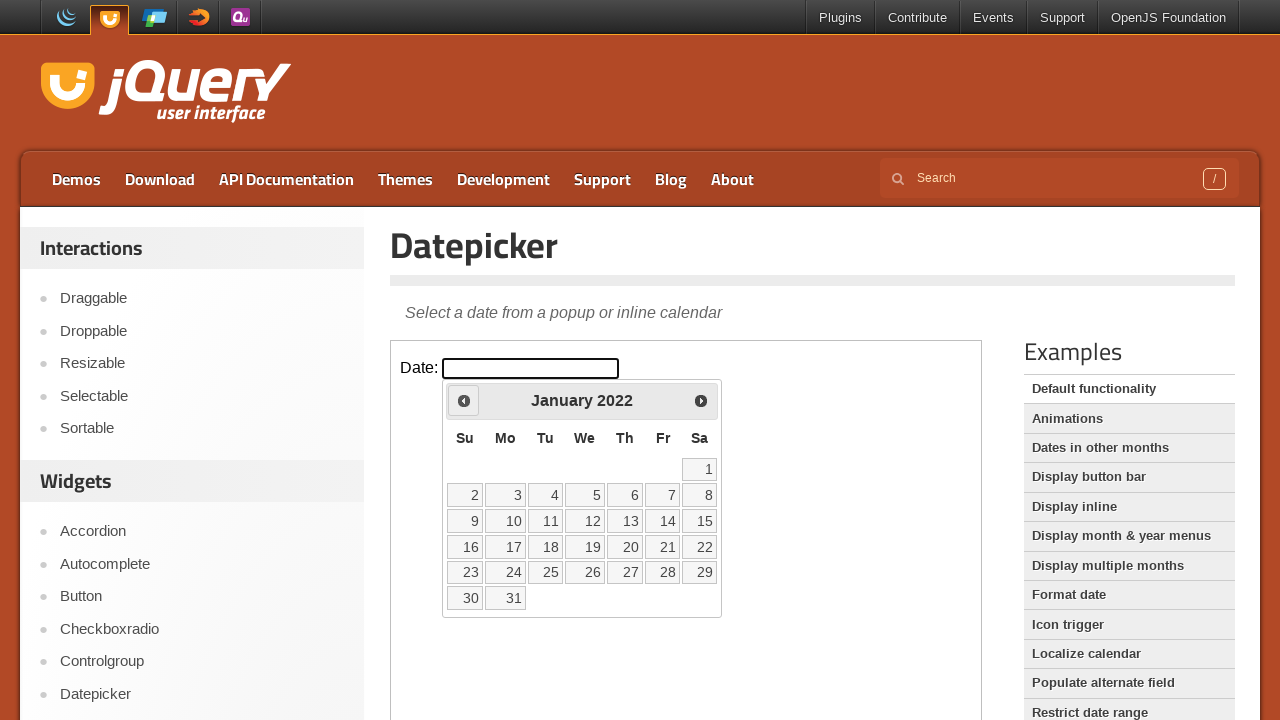

Retrieved current month from datepicker
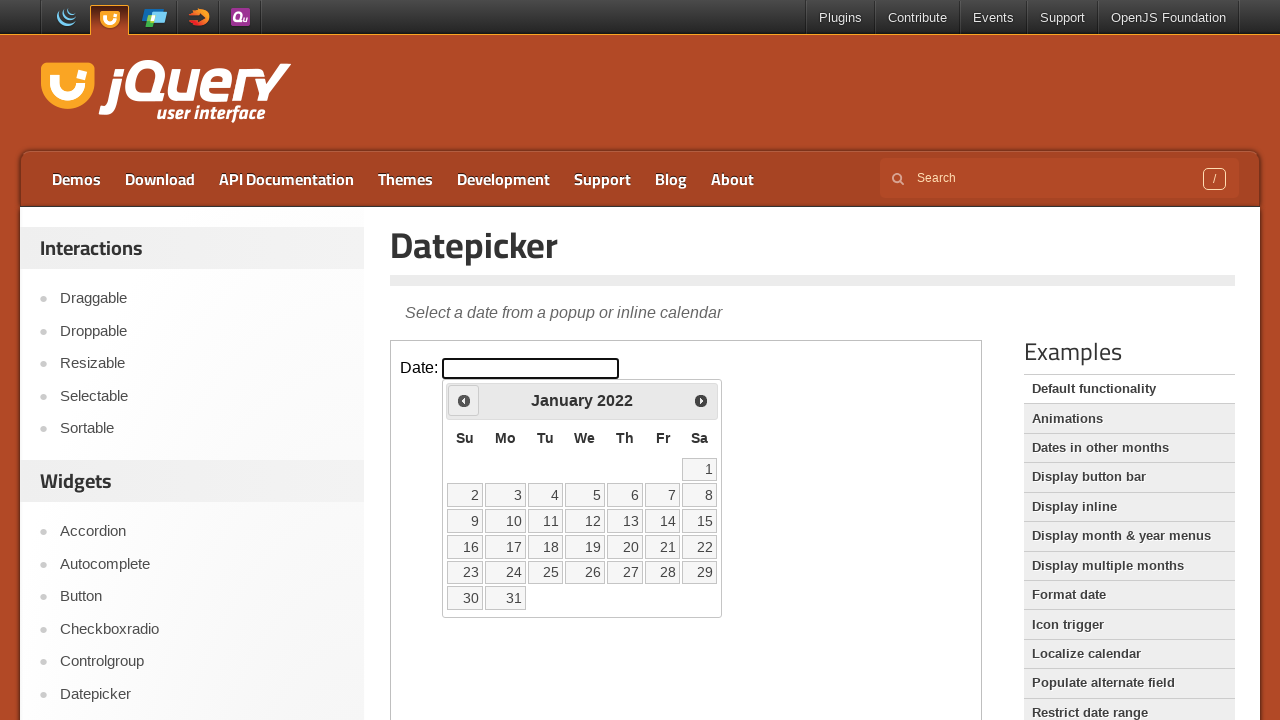

Retrieved current year from datepicker
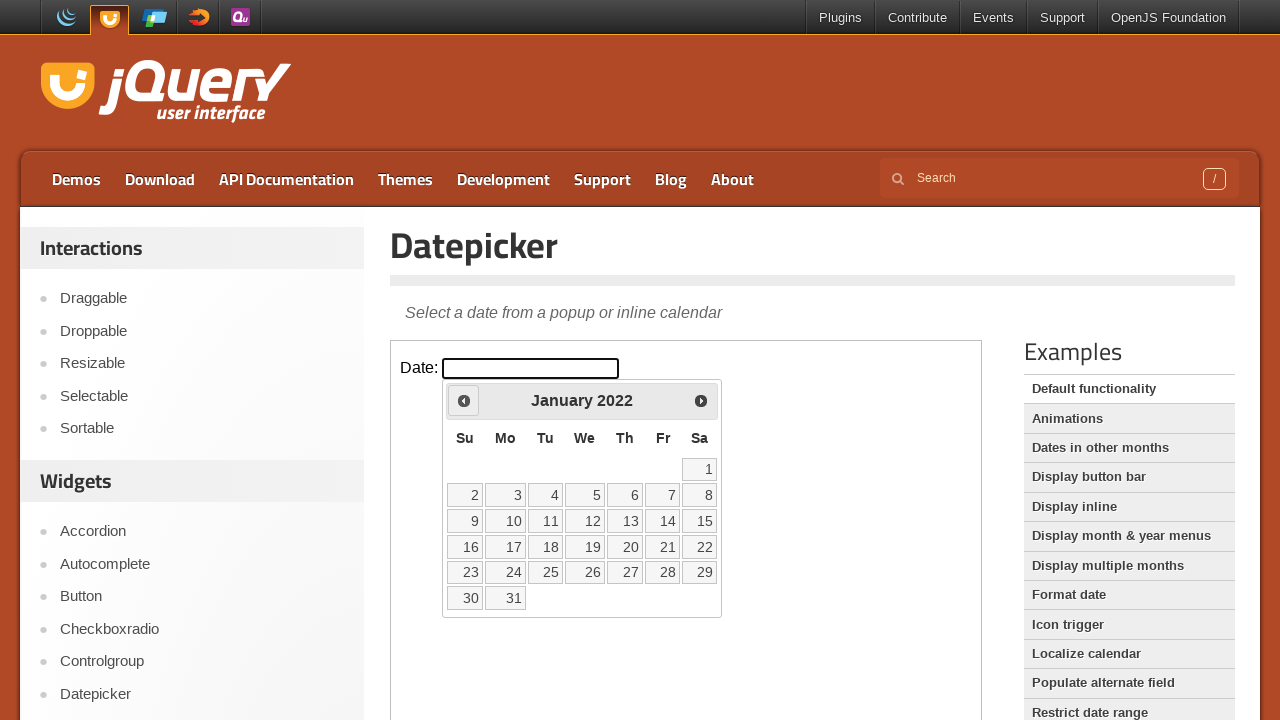

Clicked previous month button (currently at January 2022) at (464, 400) on iframe >> nth=0 >> internal:control=enter-frame >> span.ui-icon.ui-icon-circle-t
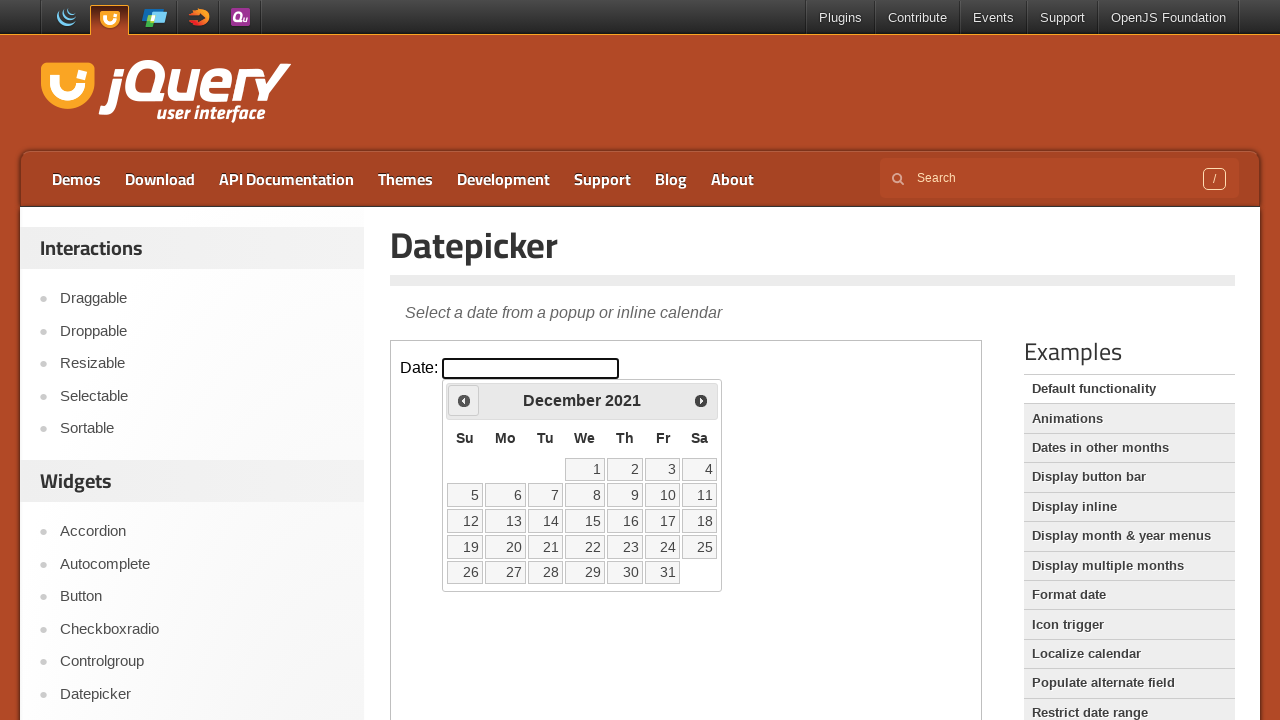

Retrieved current month from datepicker
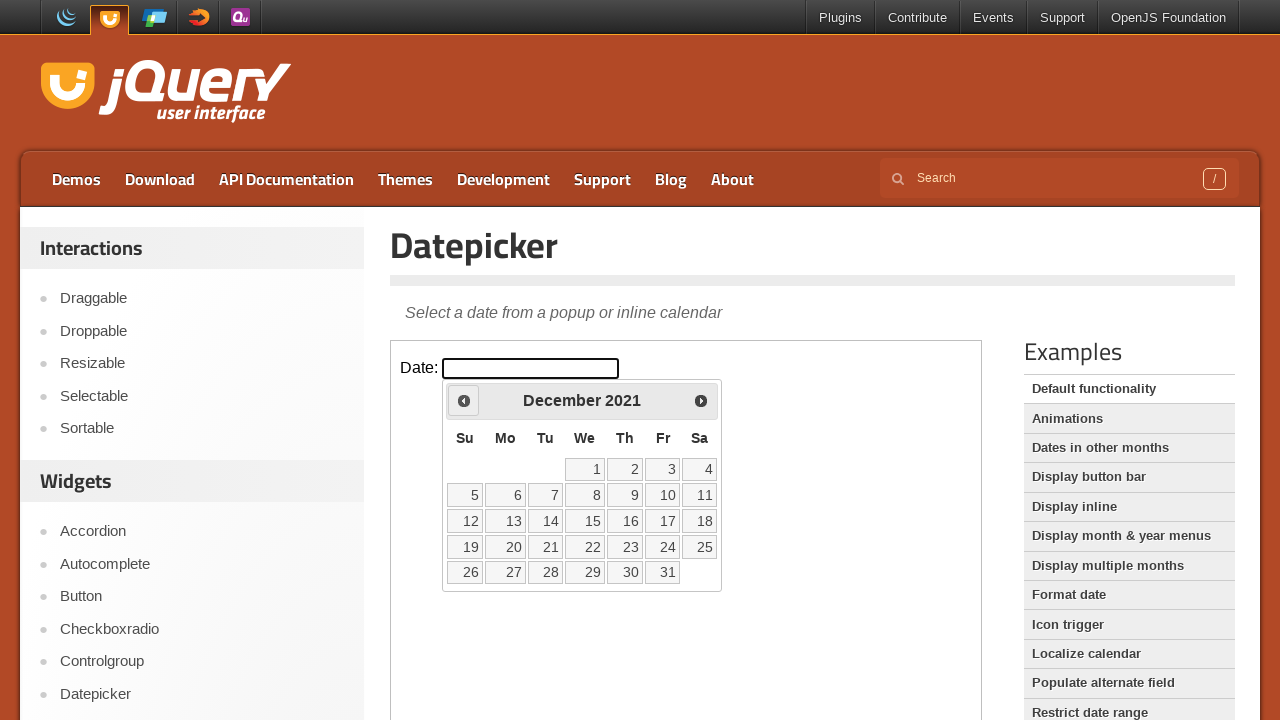

Retrieved current year from datepicker
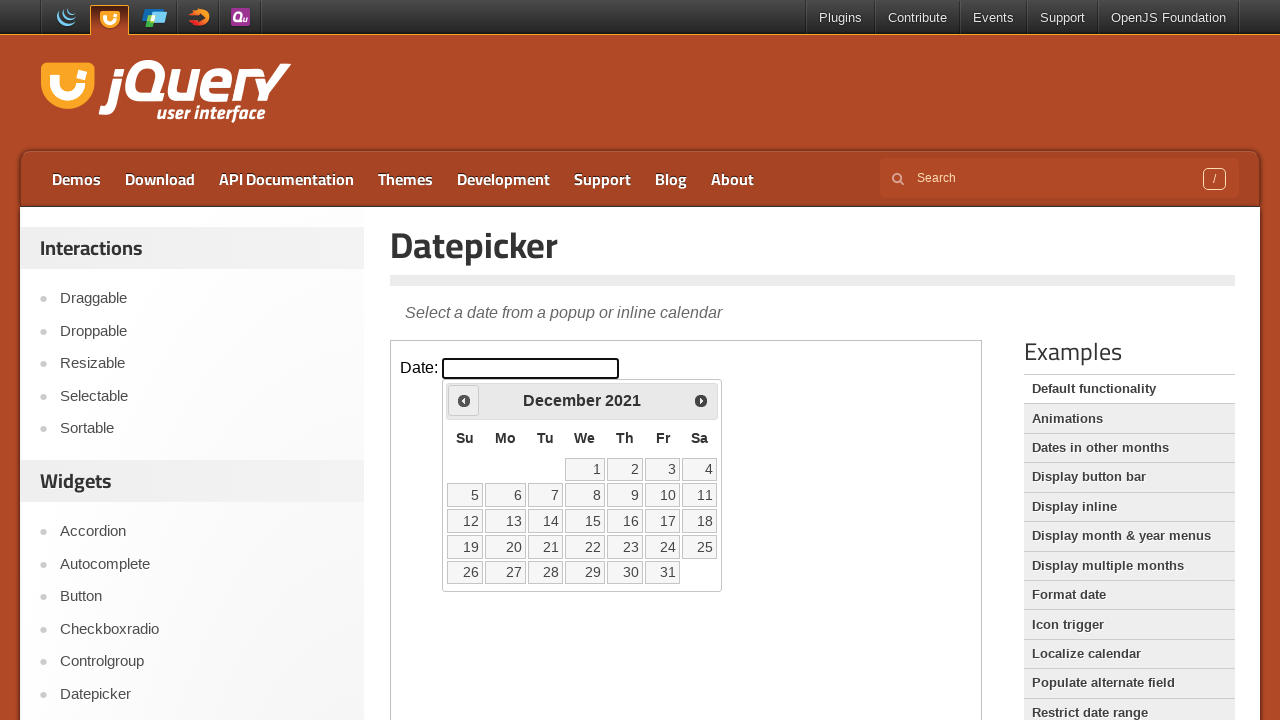

Clicked previous month button (currently at December 2021) at (464, 400) on iframe >> nth=0 >> internal:control=enter-frame >> span.ui-icon.ui-icon-circle-t
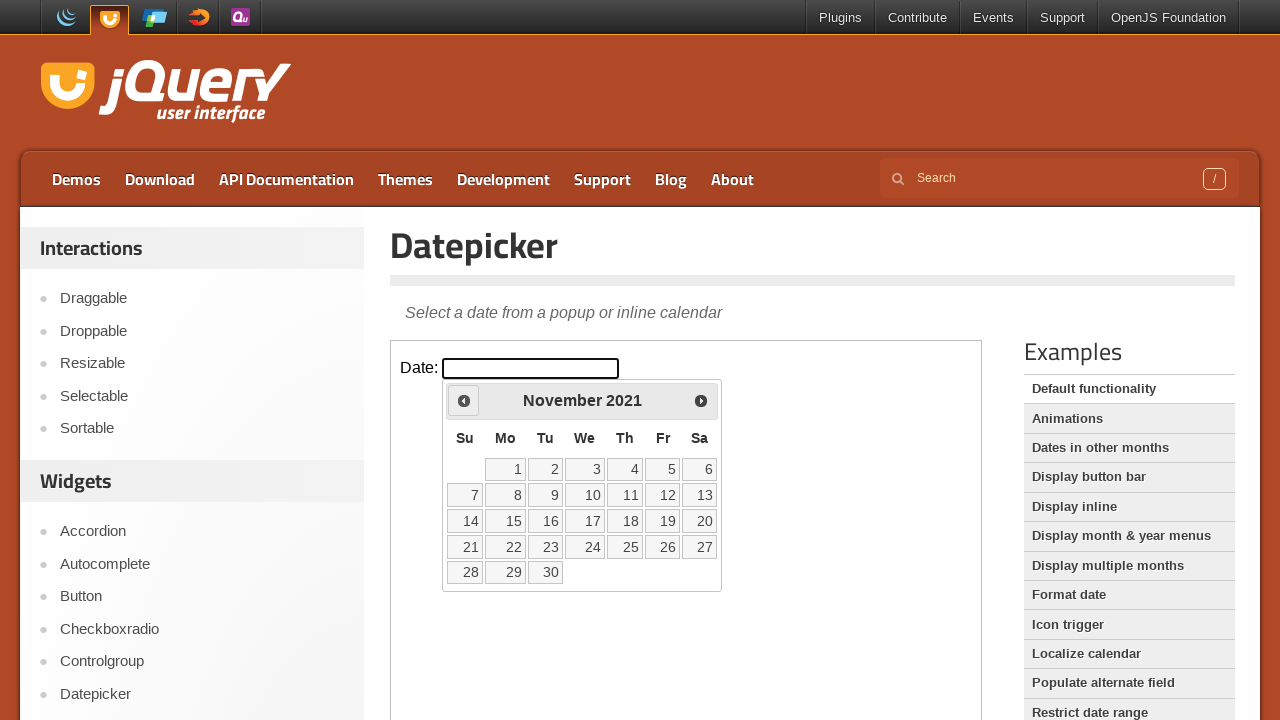

Retrieved current month from datepicker
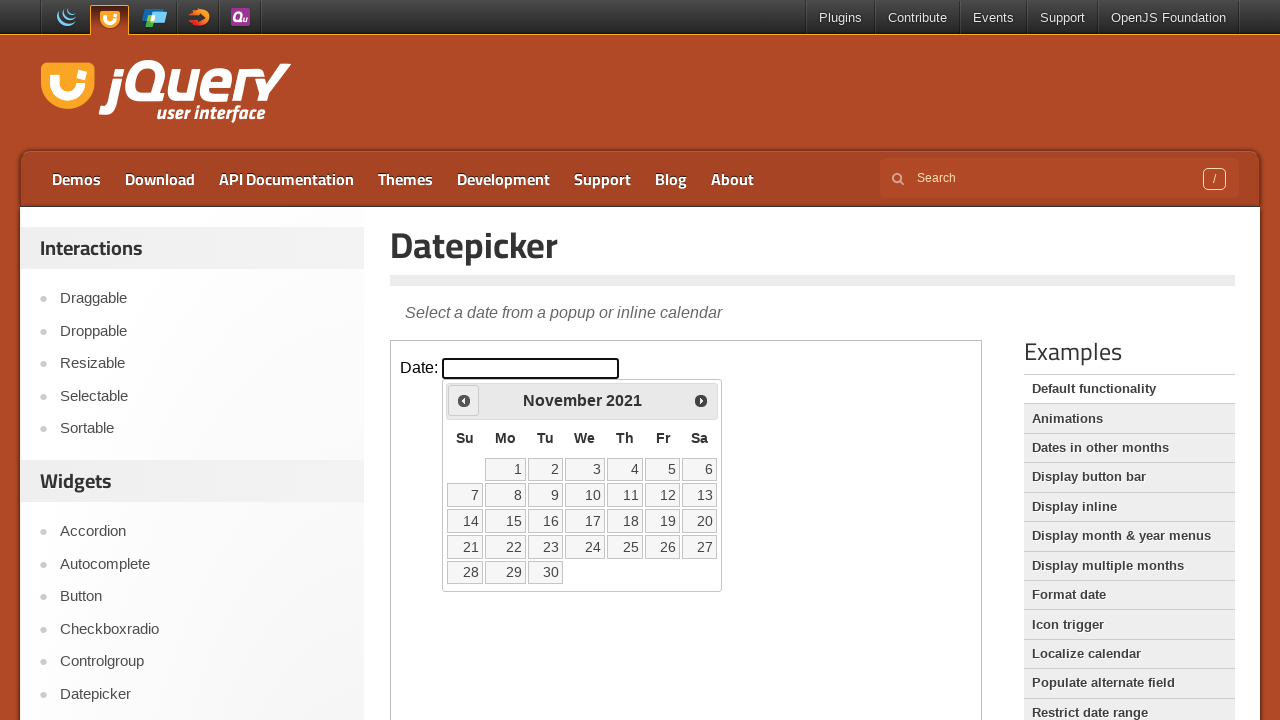

Retrieved current year from datepicker
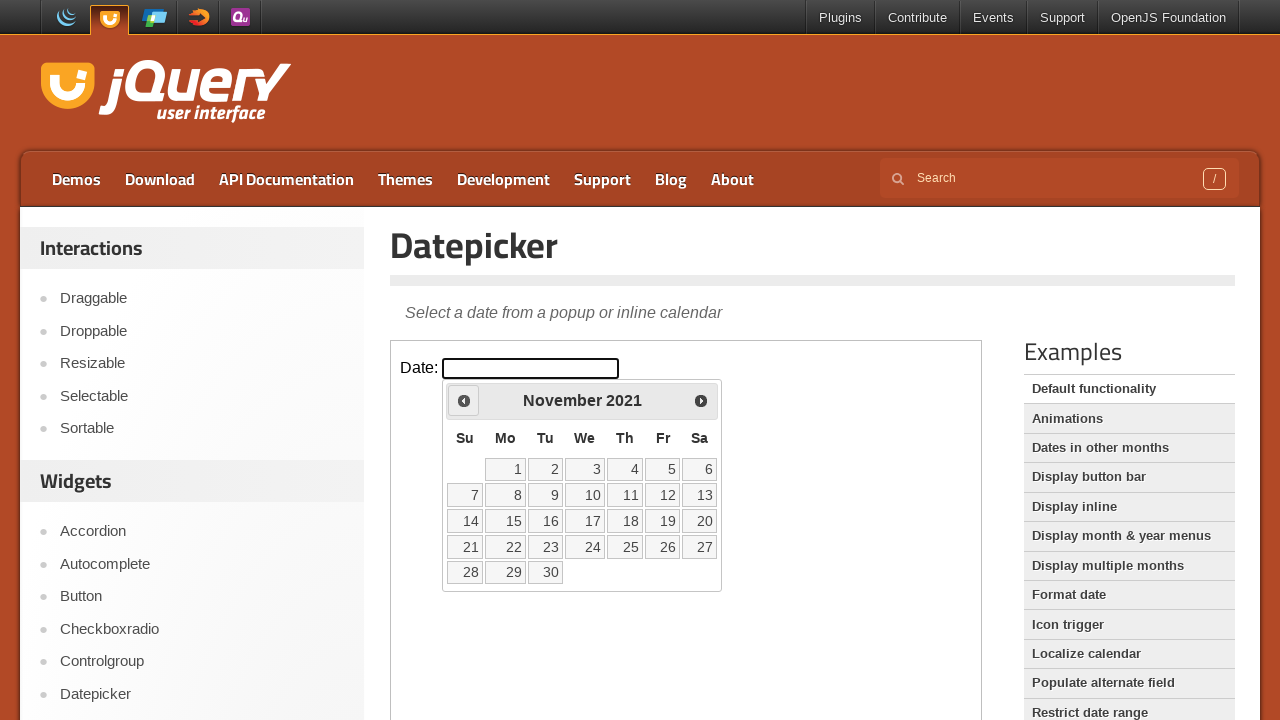

Clicked previous month button (currently at November 2021) at (464, 400) on iframe >> nth=0 >> internal:control=enter-frame >> span.ui-icon.ui-icon-circle-t
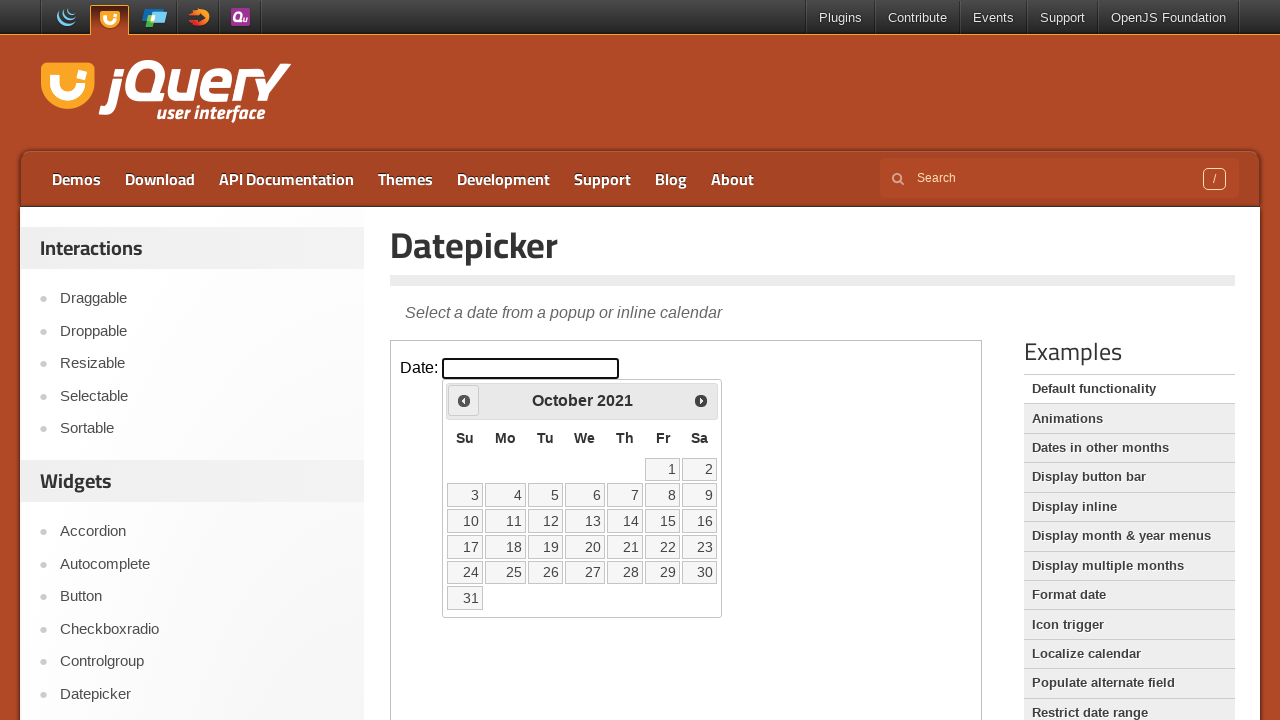

Retrieved current month from datepicker
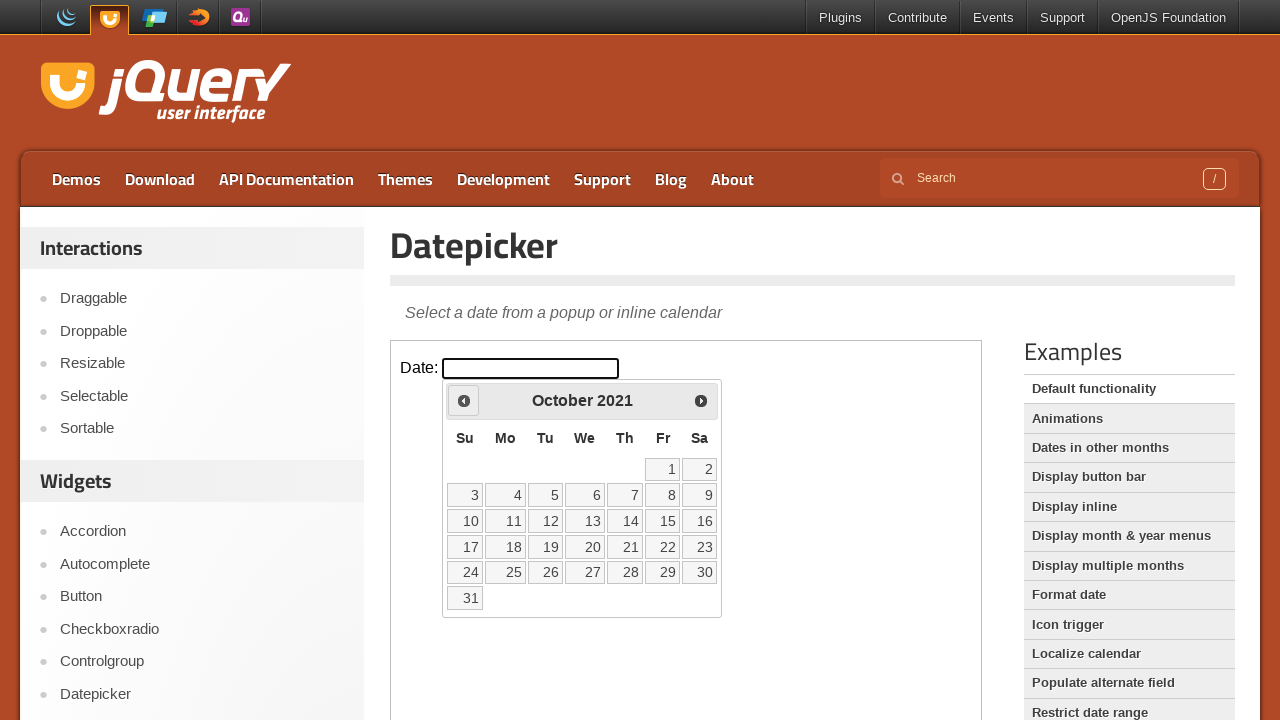

Retrieved current year from datepicker
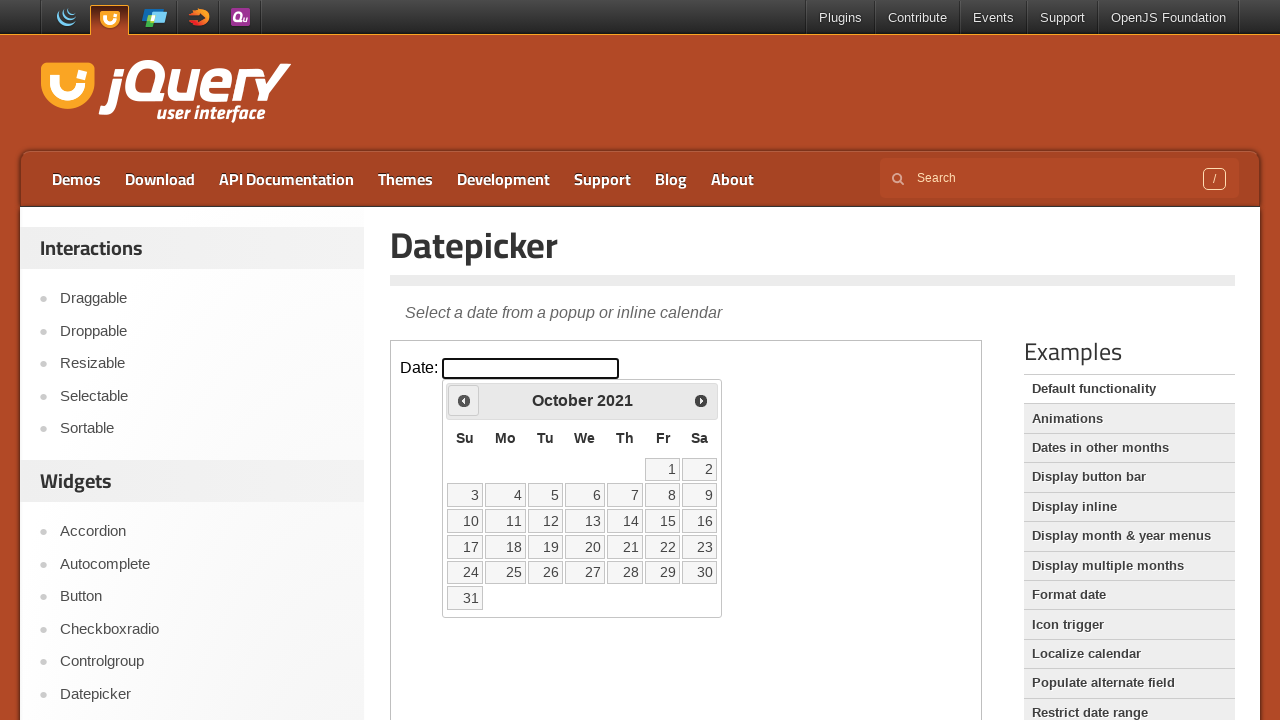

Clicked previous month button (currently at October 2021) at (464, 400) on iframe >> nth=0 >> internal:control=enter-frame >> span.ui-icon.ui-icon-circle-t
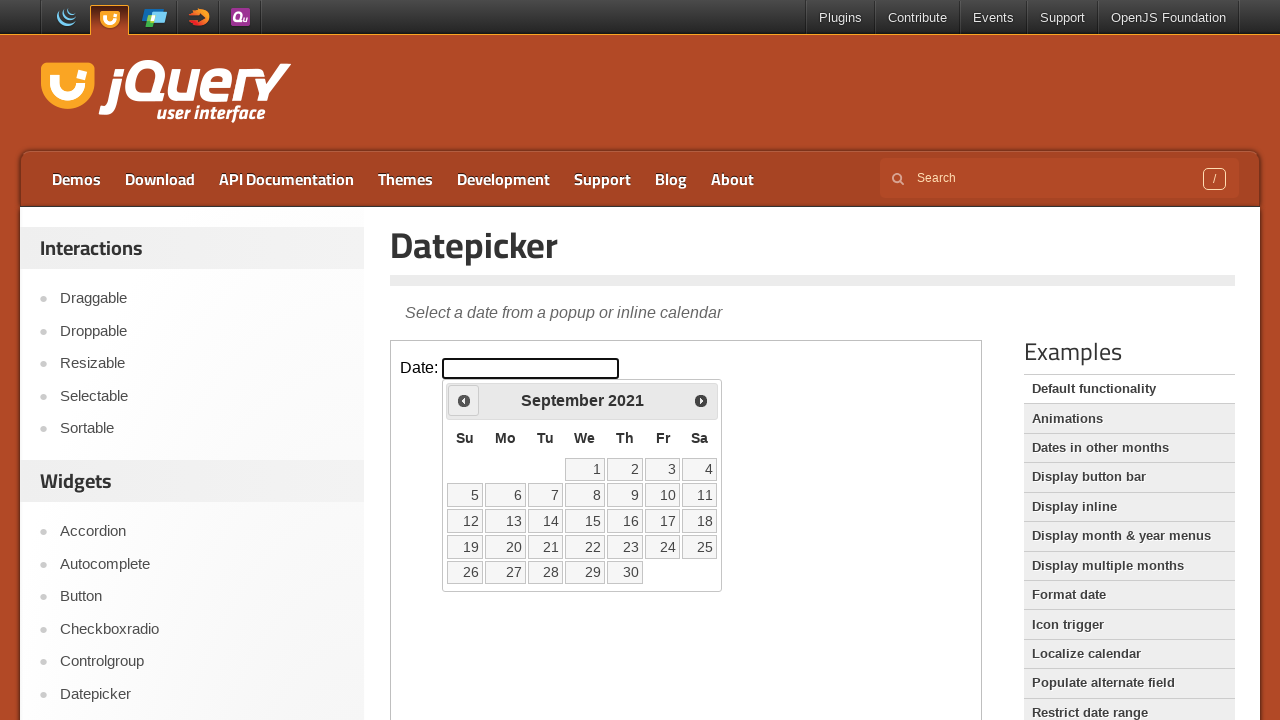

Retrieved current month from datepicker
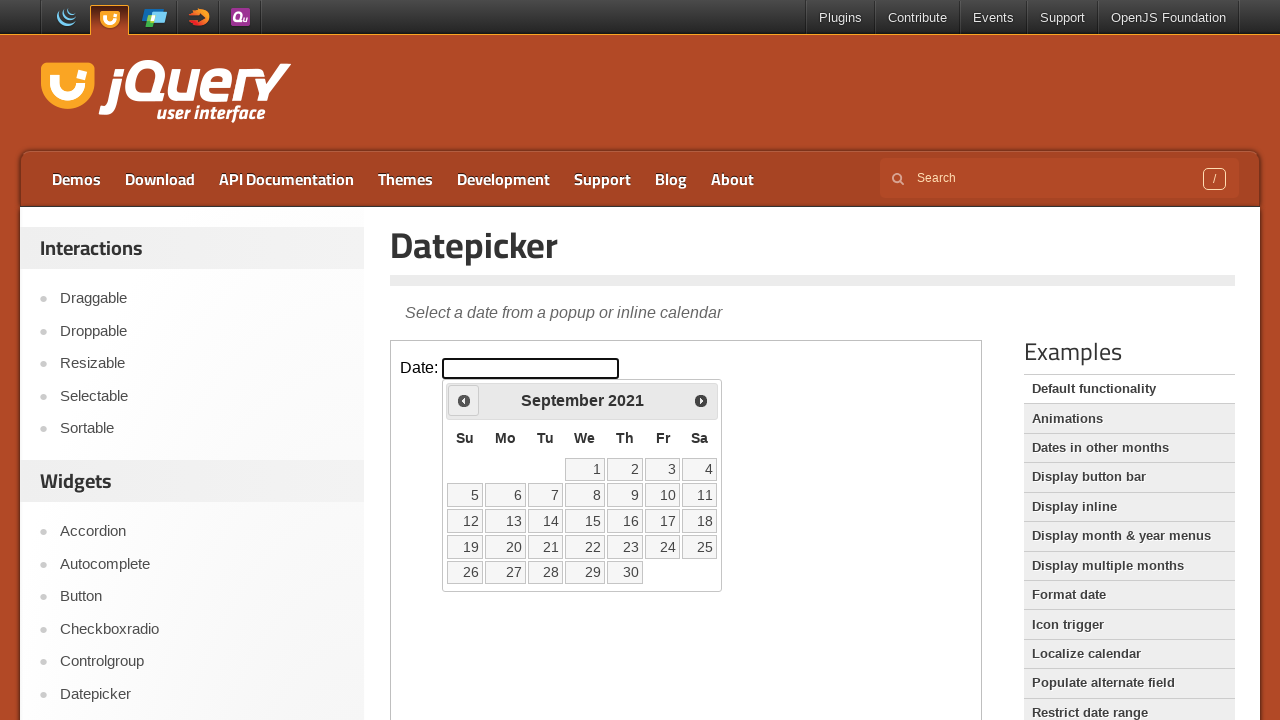

Retrieved current year from datepicker
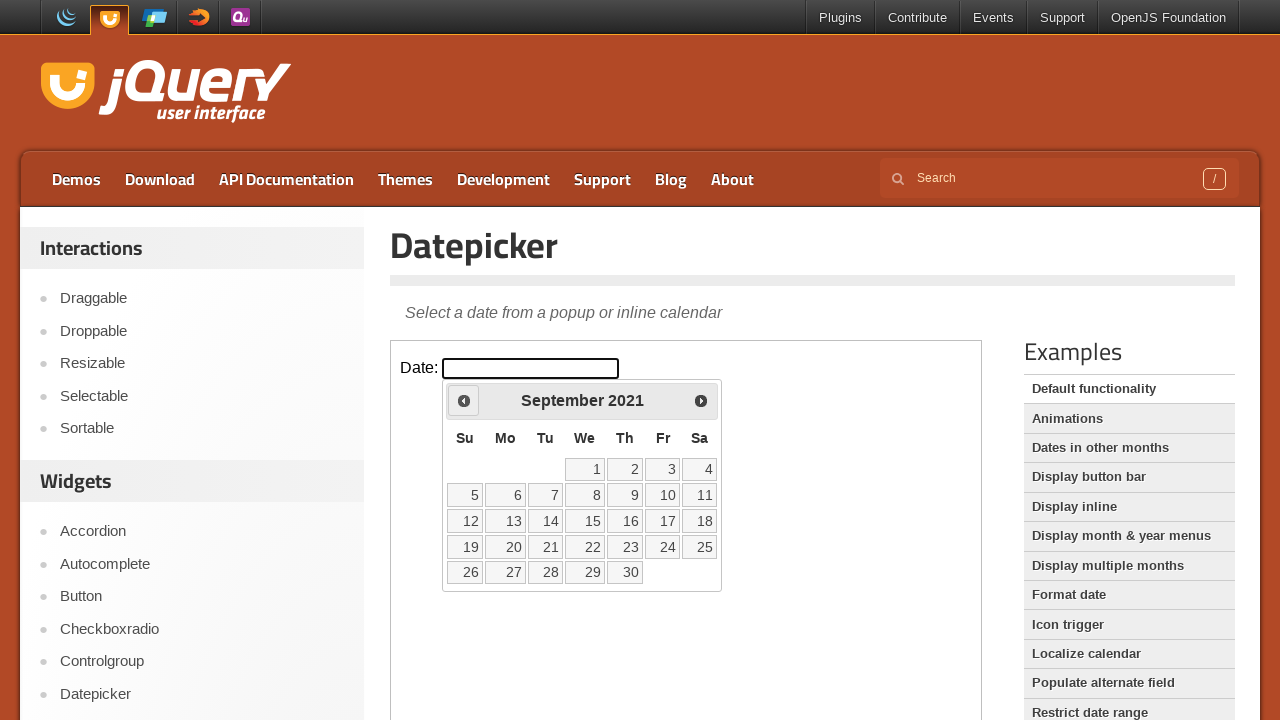

Clicked previous month button (currently at September 2021) at (464, 400) on iframe >> nth=0 >> internal:control=enter-frame >> span.ui-icon.ui-icon-circle-t
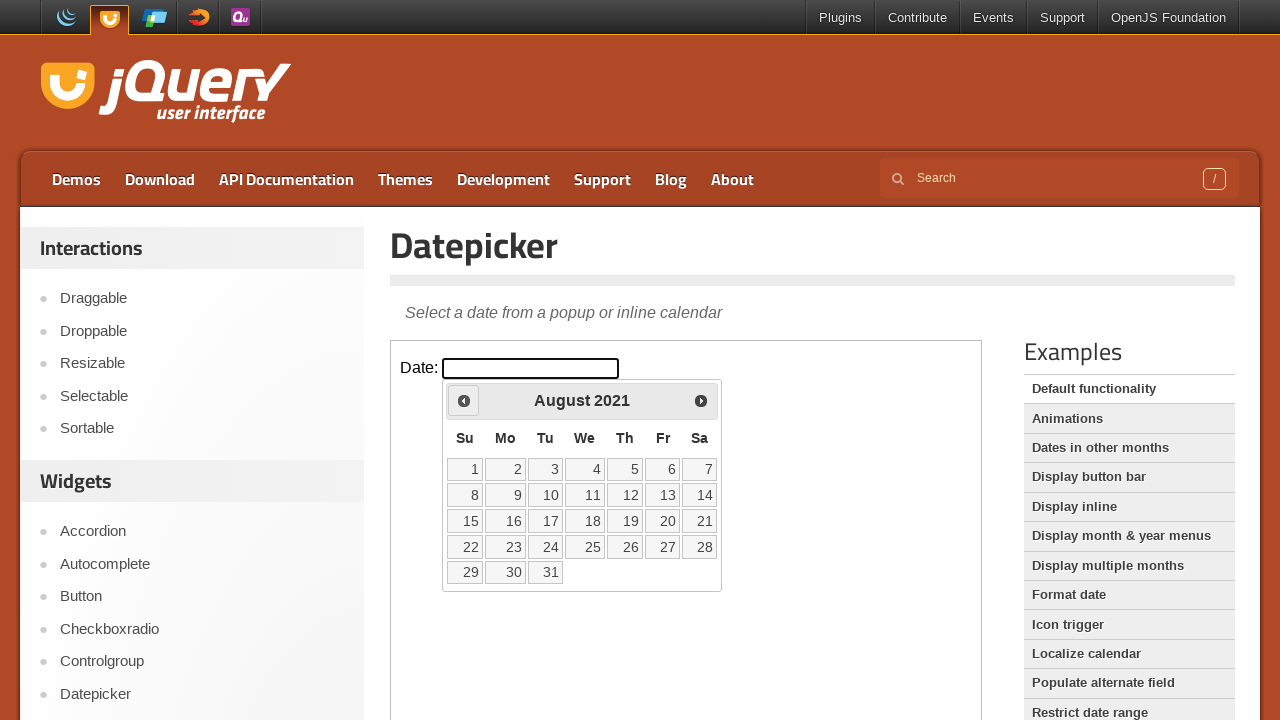

Retrieved current month from datepicker
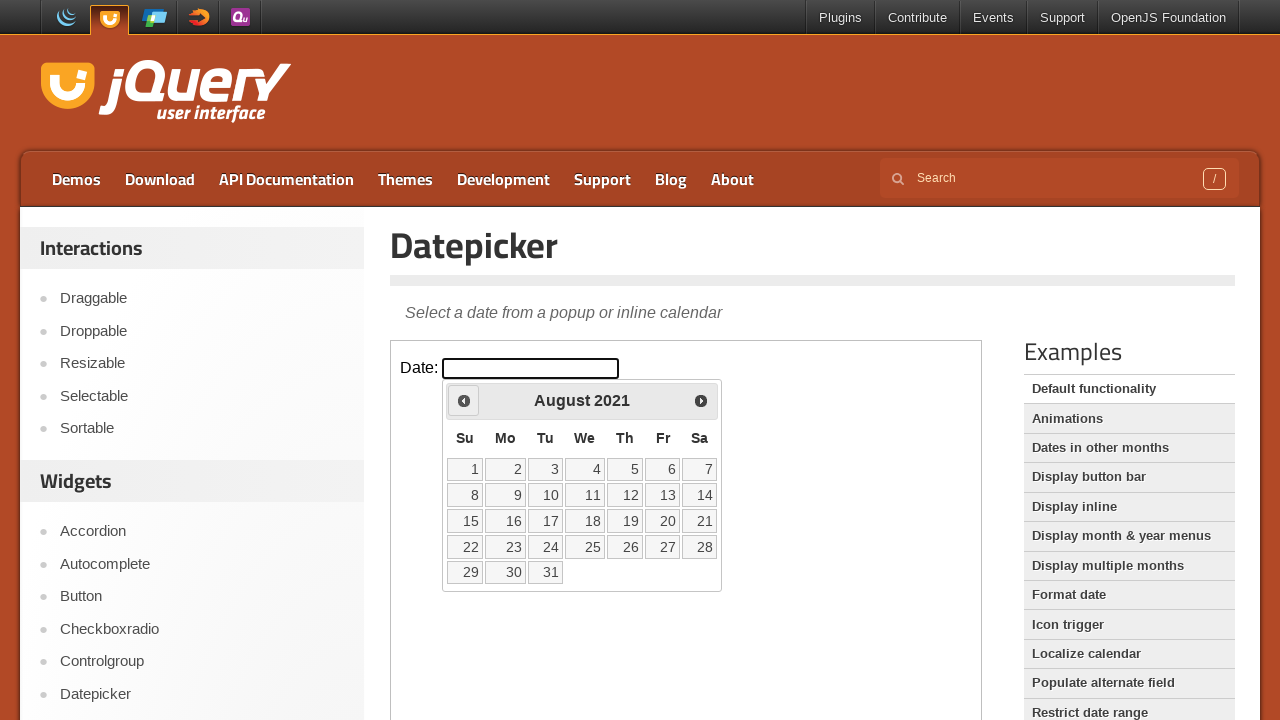

Retrieved current year from datepicker
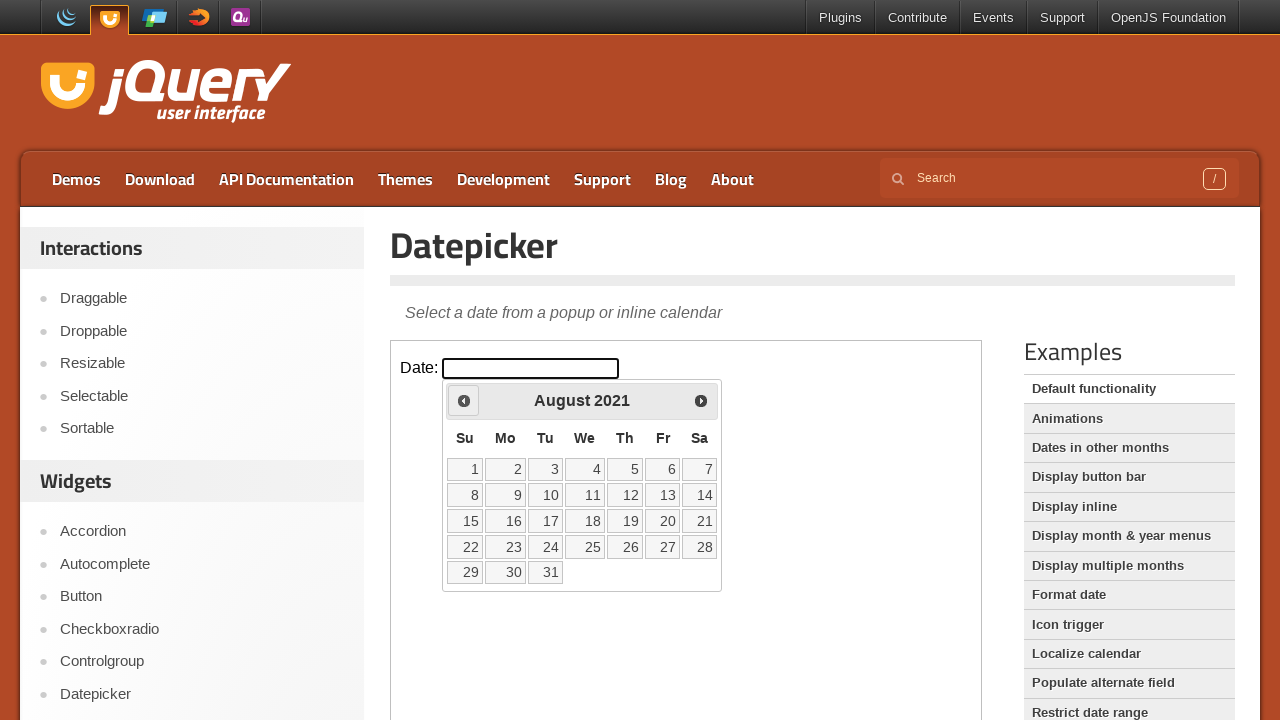

Clicked previous month button (currently at August 2021) at (464, 400) on iframe >> nth=0 >> internal:control=enter-frame >> span.ui-icon.ui-icon-circle-t
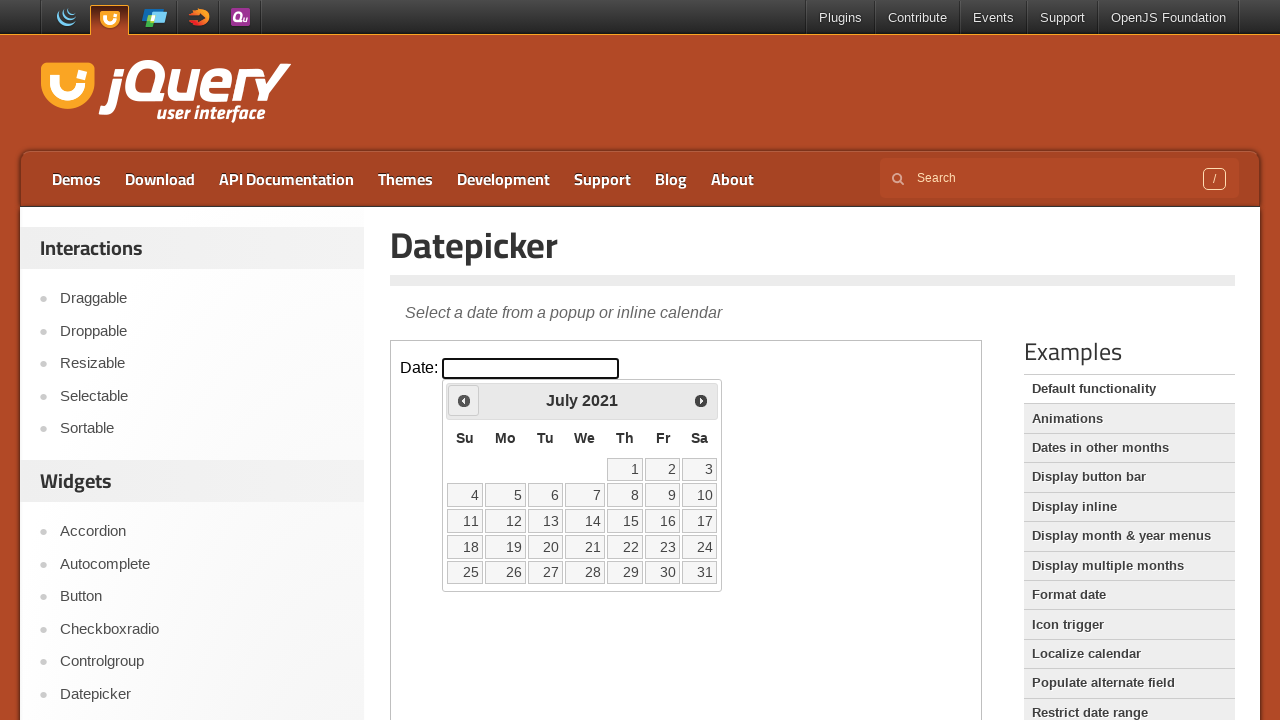

Retrieved current month from datepicker
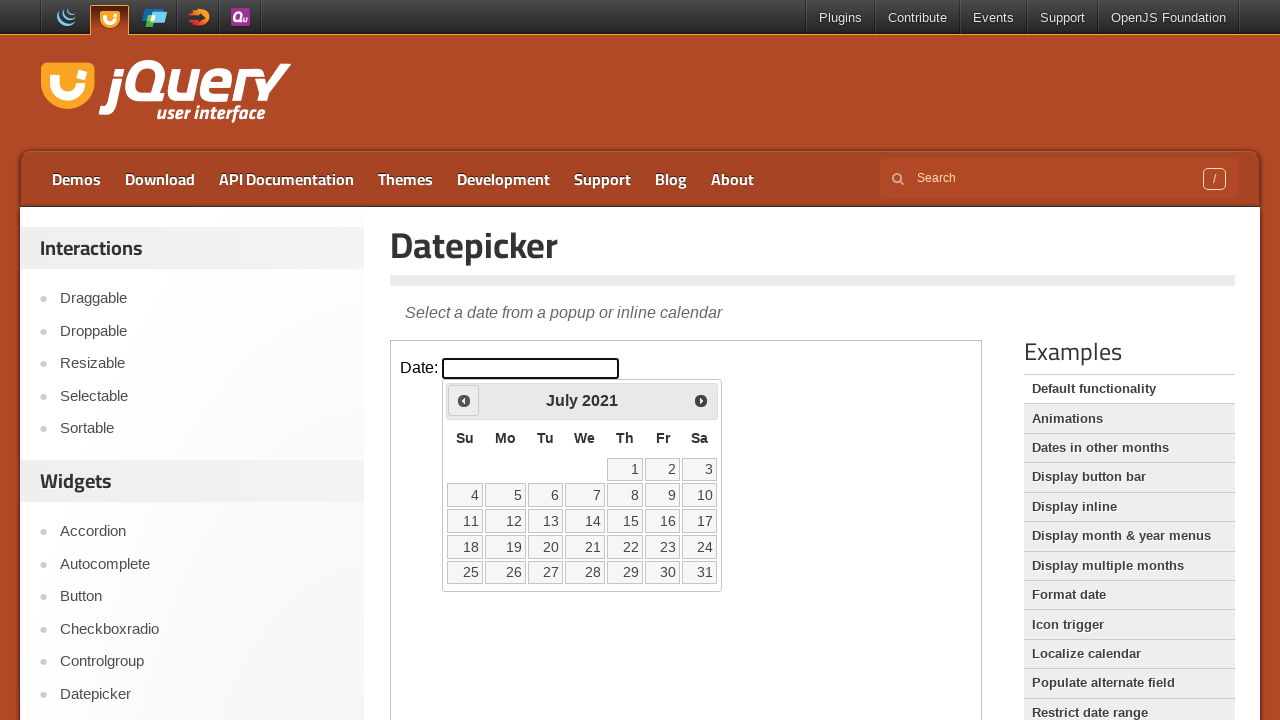

Retrieved current year from datepicker
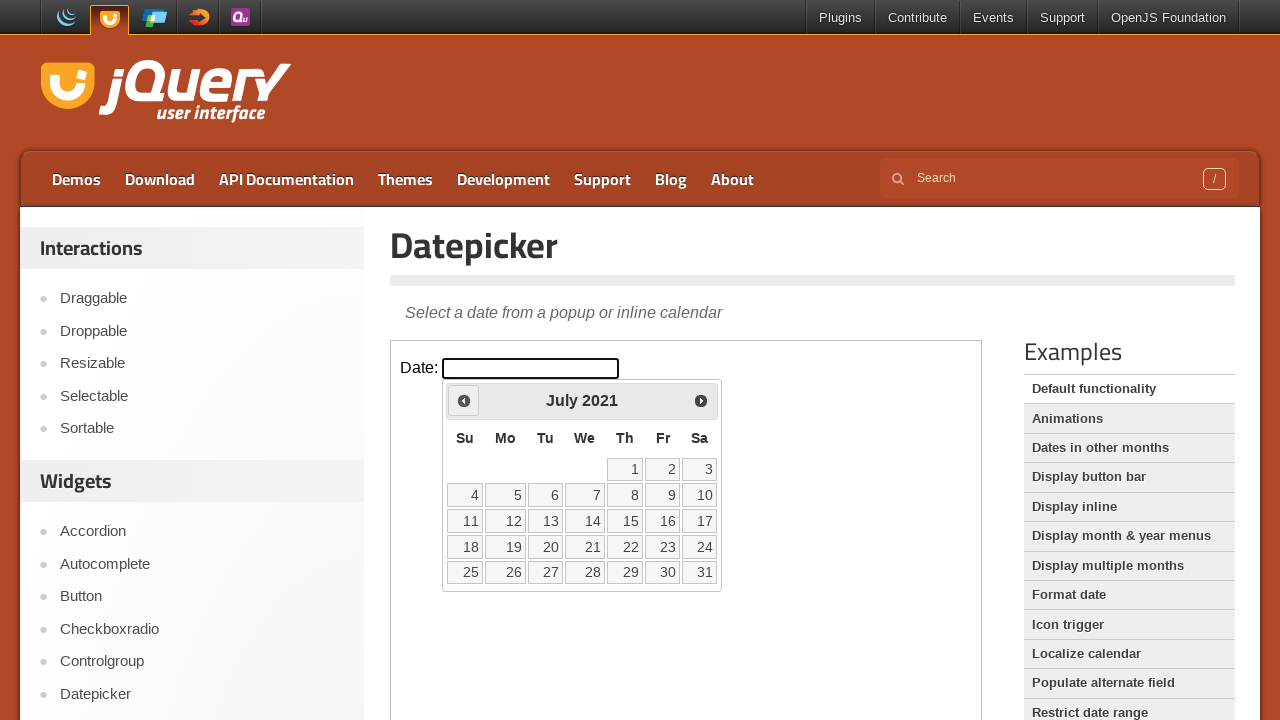

Clicked previous month button (currently at July 2021) at (464, 400) on iframe >> nth=0 >> internal:control=enter-frame >> span.ui-icon.ui-icon-circle-t
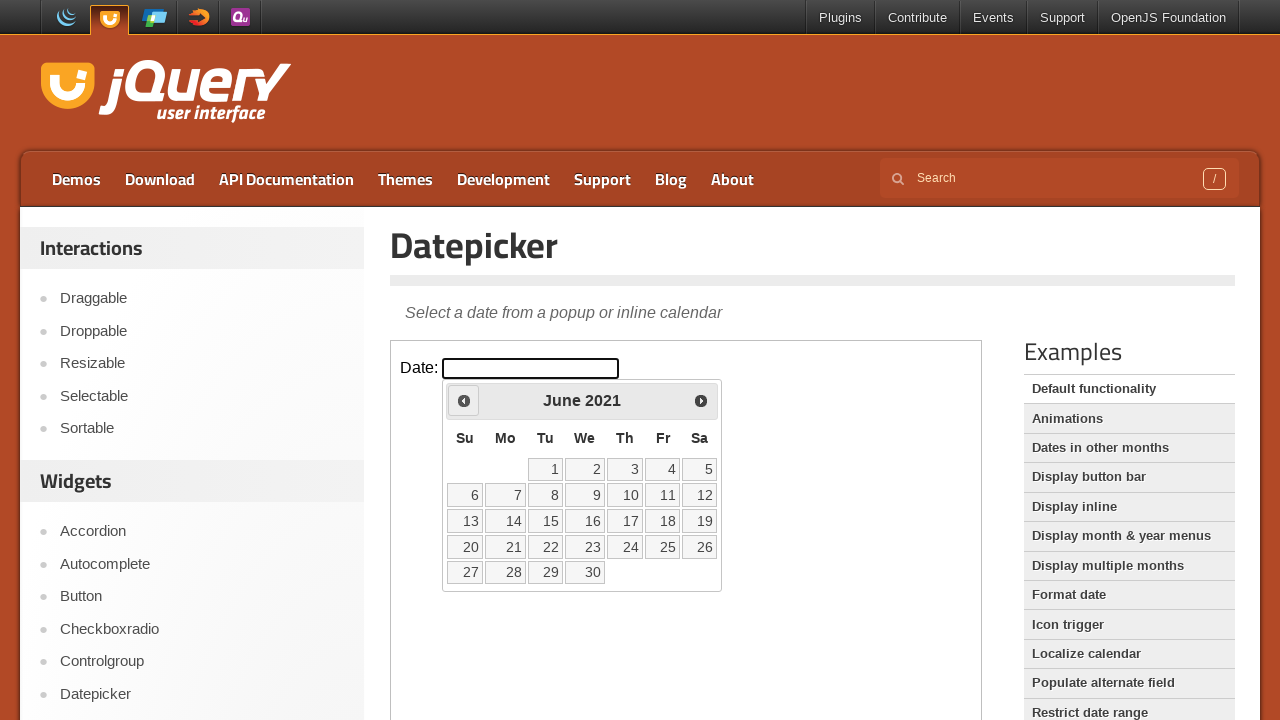

Retrieved current month from datepicker
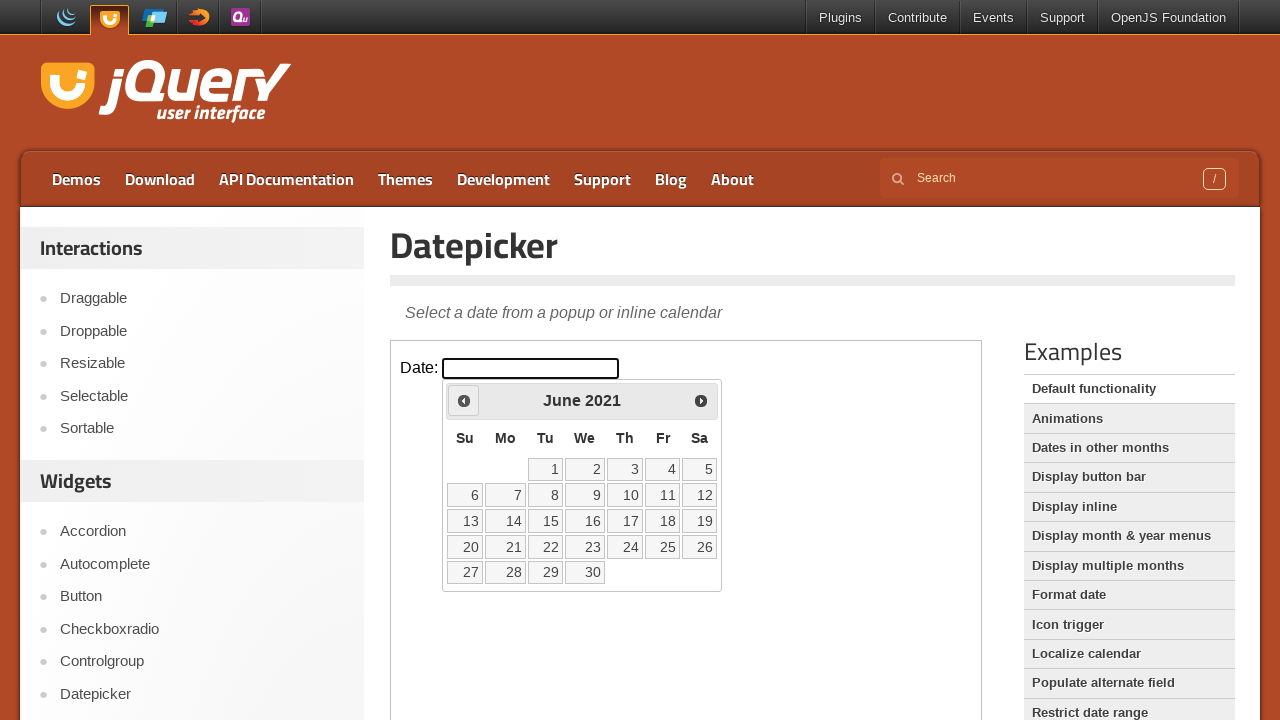

Retrieved current year from datepicker
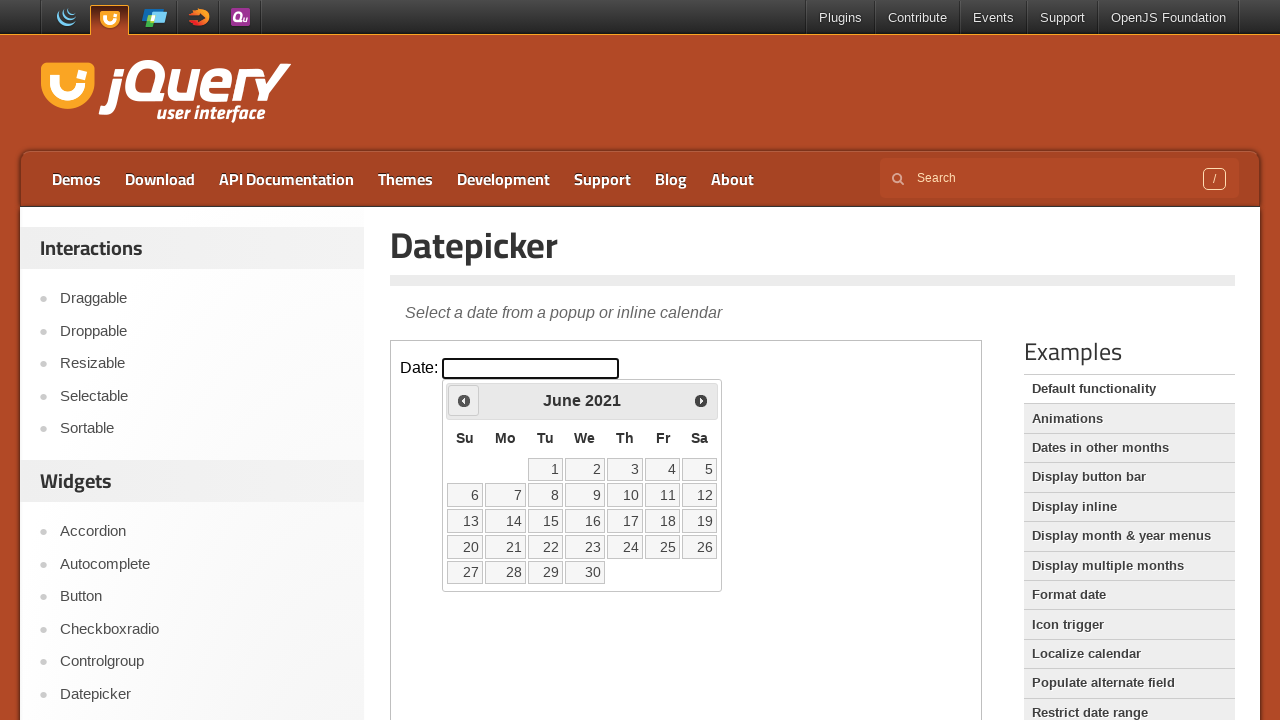

Clicked previous month button (currently at June 2021) at (464, 400) on iframe >> nth=0 >> internal:control=enter-frame >> span.ui-icon.ui-icon-circle-t
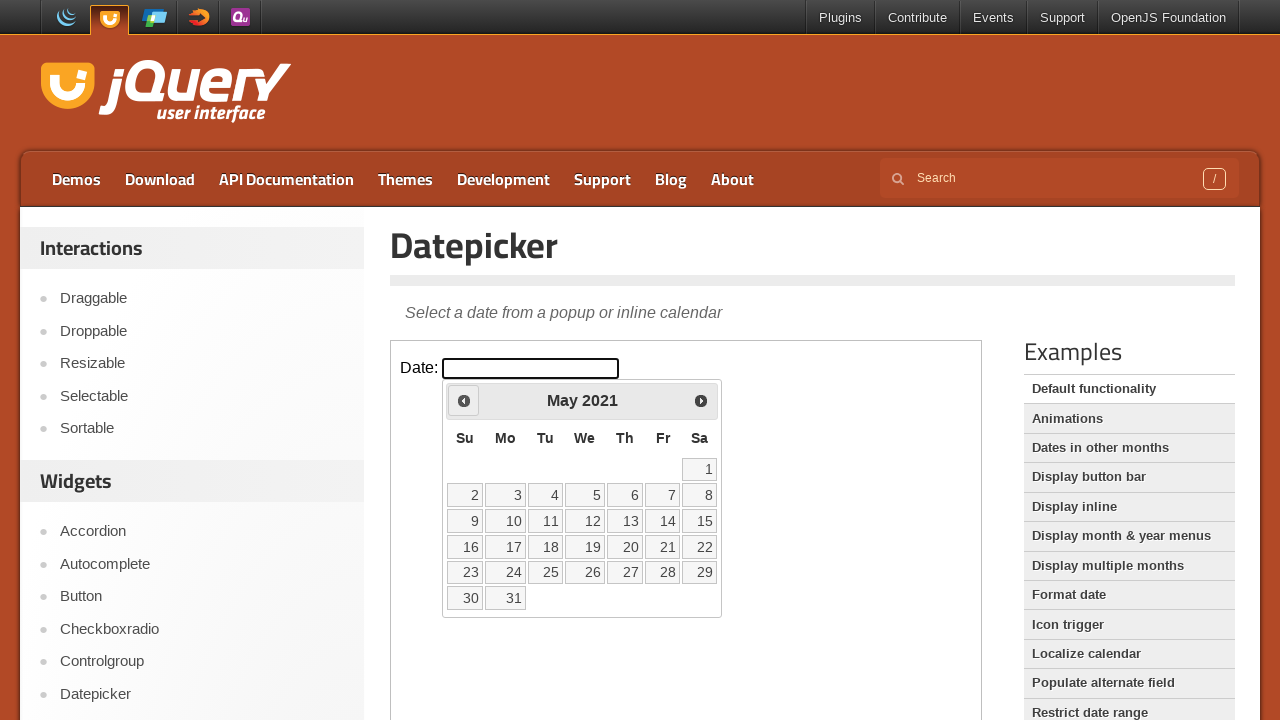

Retrieved current month from datepicker
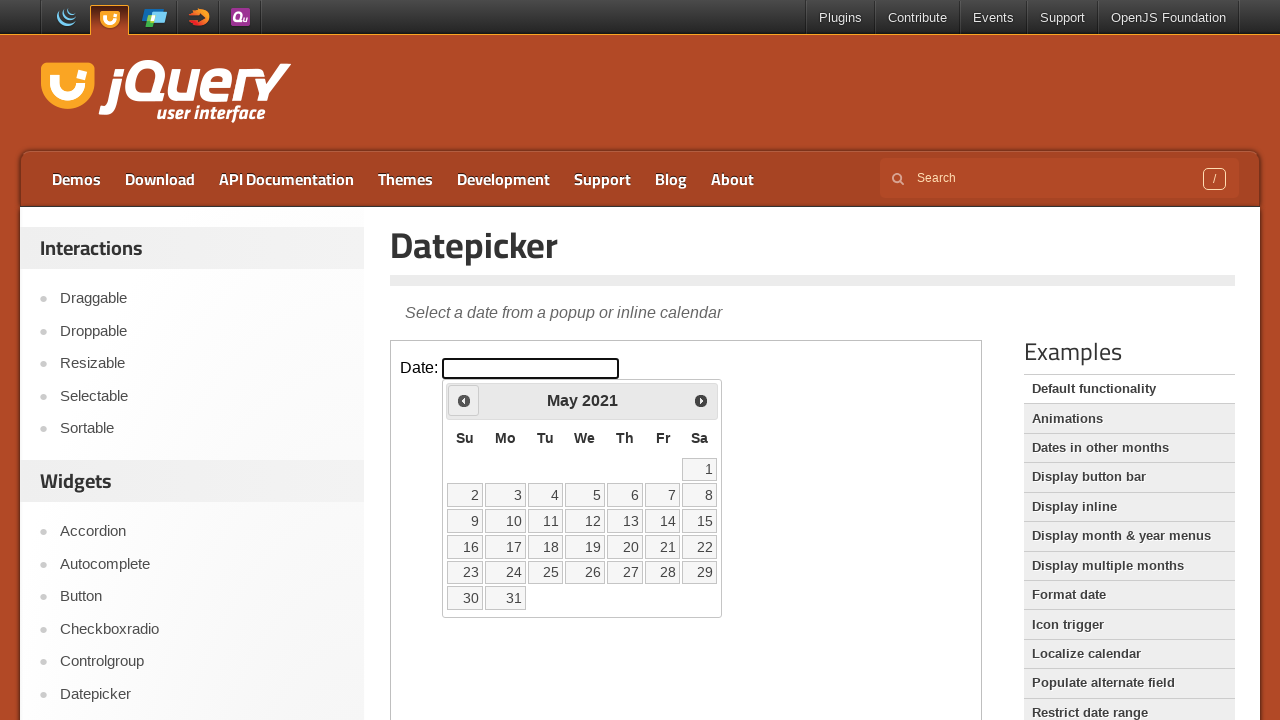

Retrieved current year from datepicker
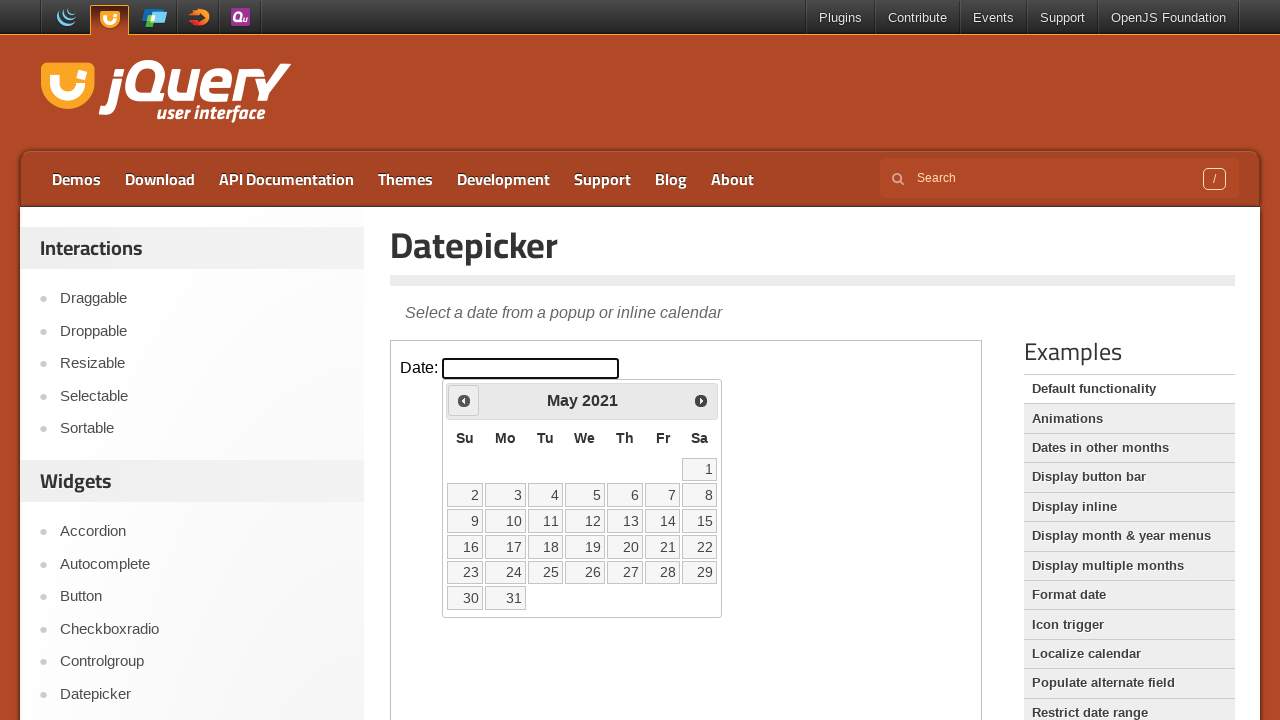

Clicked previous month button (currently at May 2021) at (464, 400) on iframe >> nth=0 >> internal:control=enter-frame >> span.ui-icon.ui-icon-circle-t
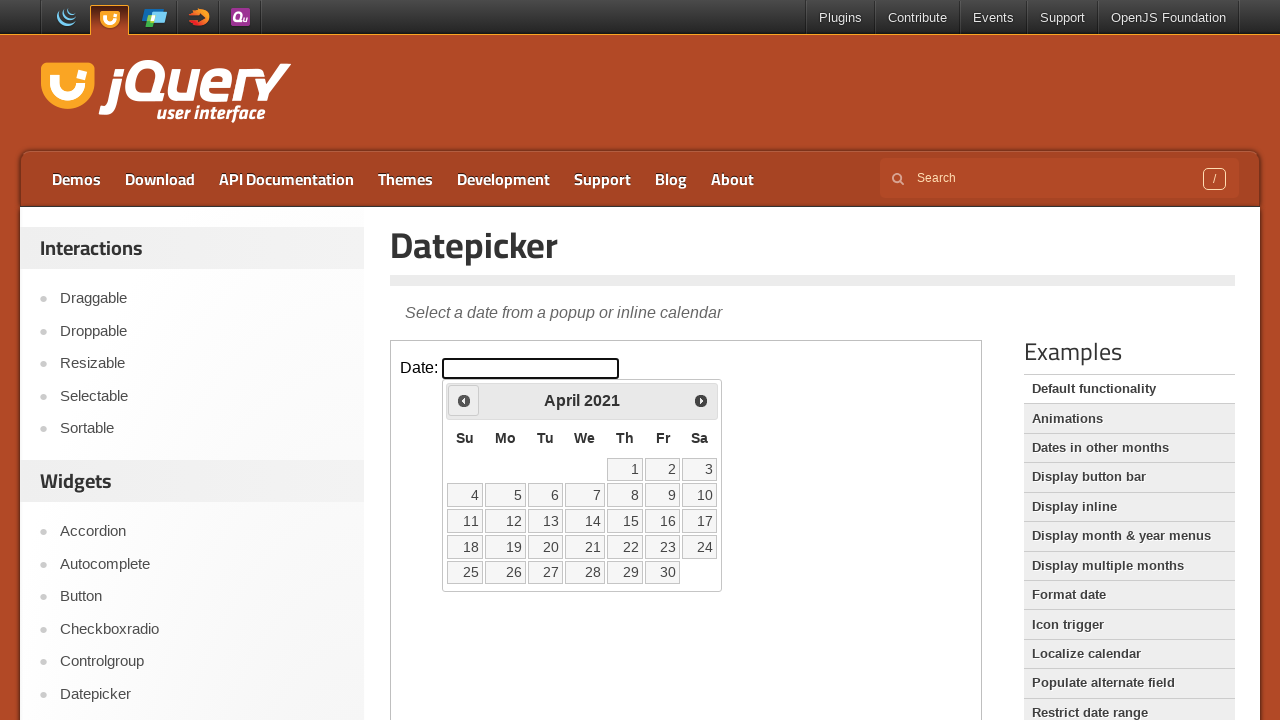

Retrieved current month from datepicker
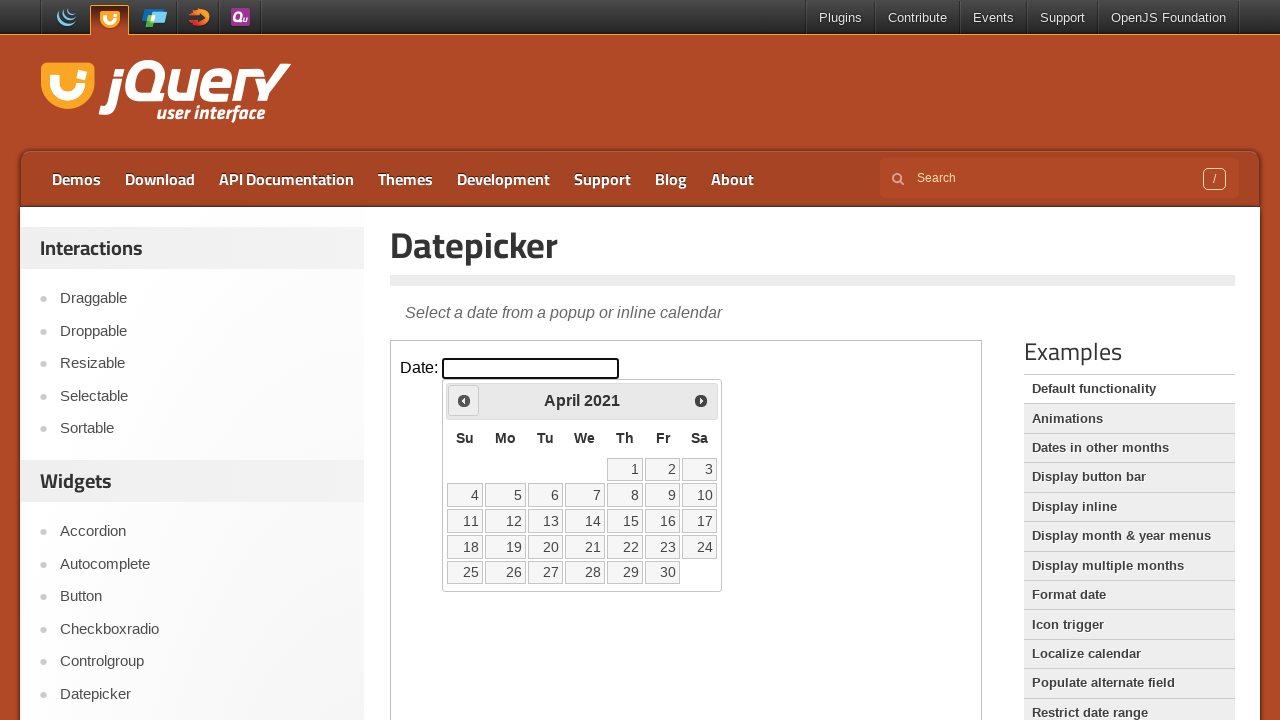

Retrieved current year from datepicker
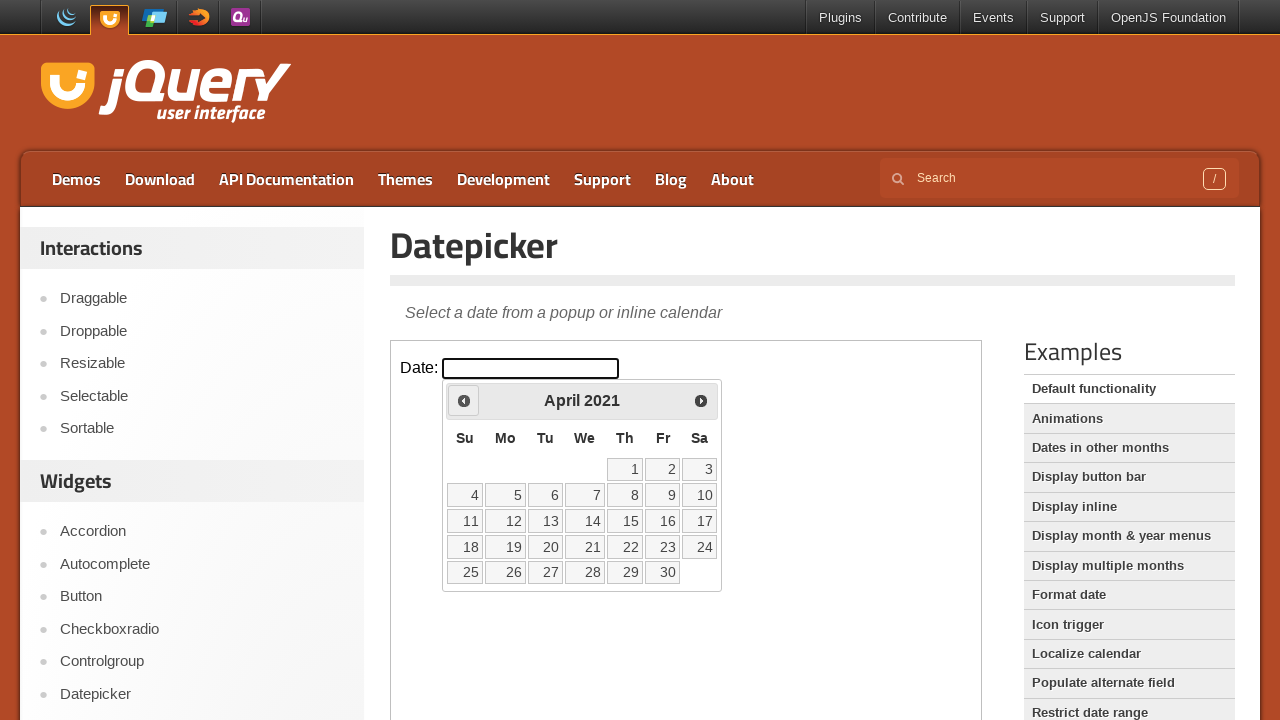

Clicked previous month button (currently at April 2021) at (464, 400) on iframe >> nth=0 >> internal:control=enter-frame >> span.ui-icon.ui-icon-circle-t
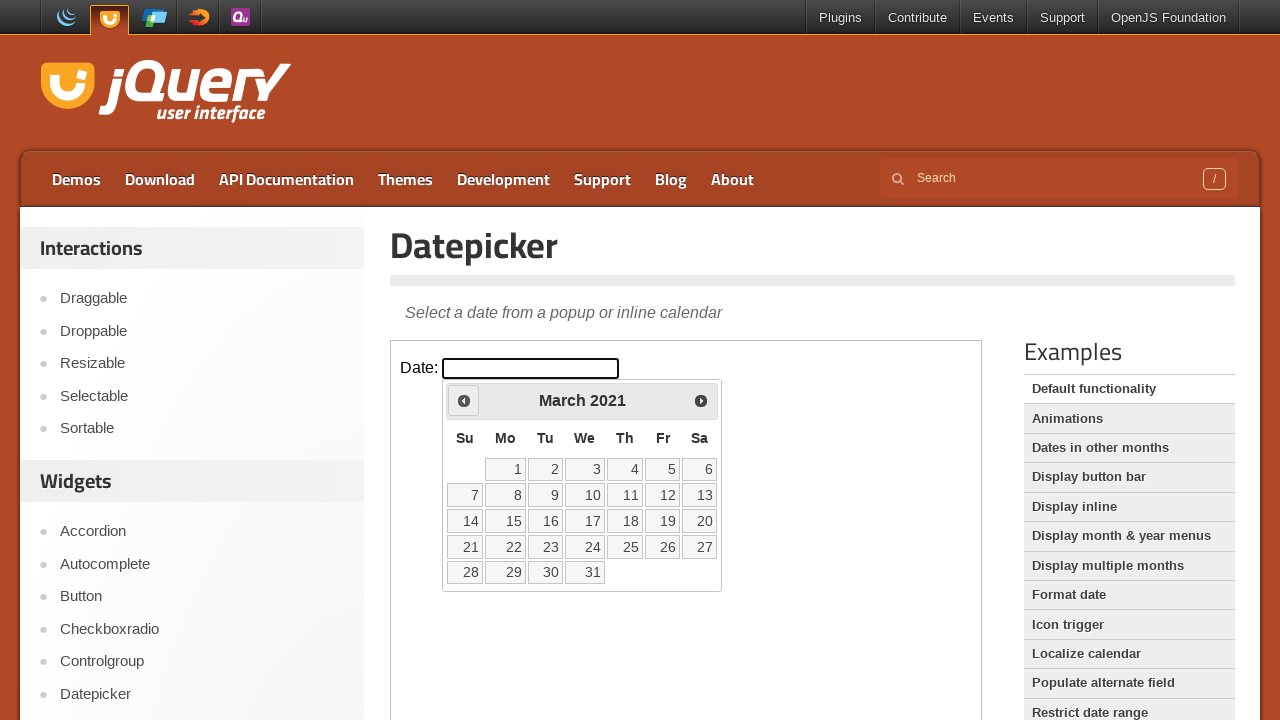

Retrieved current month from datepicker
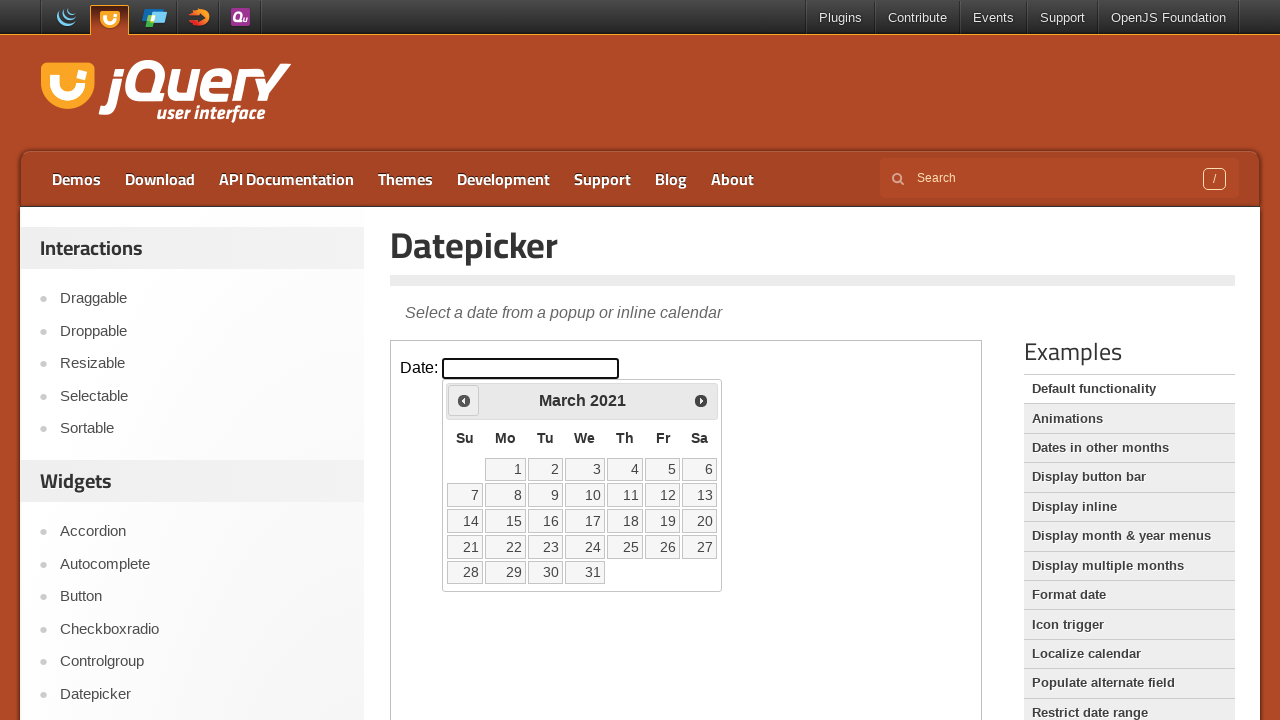

Retrieved current year from datepicker
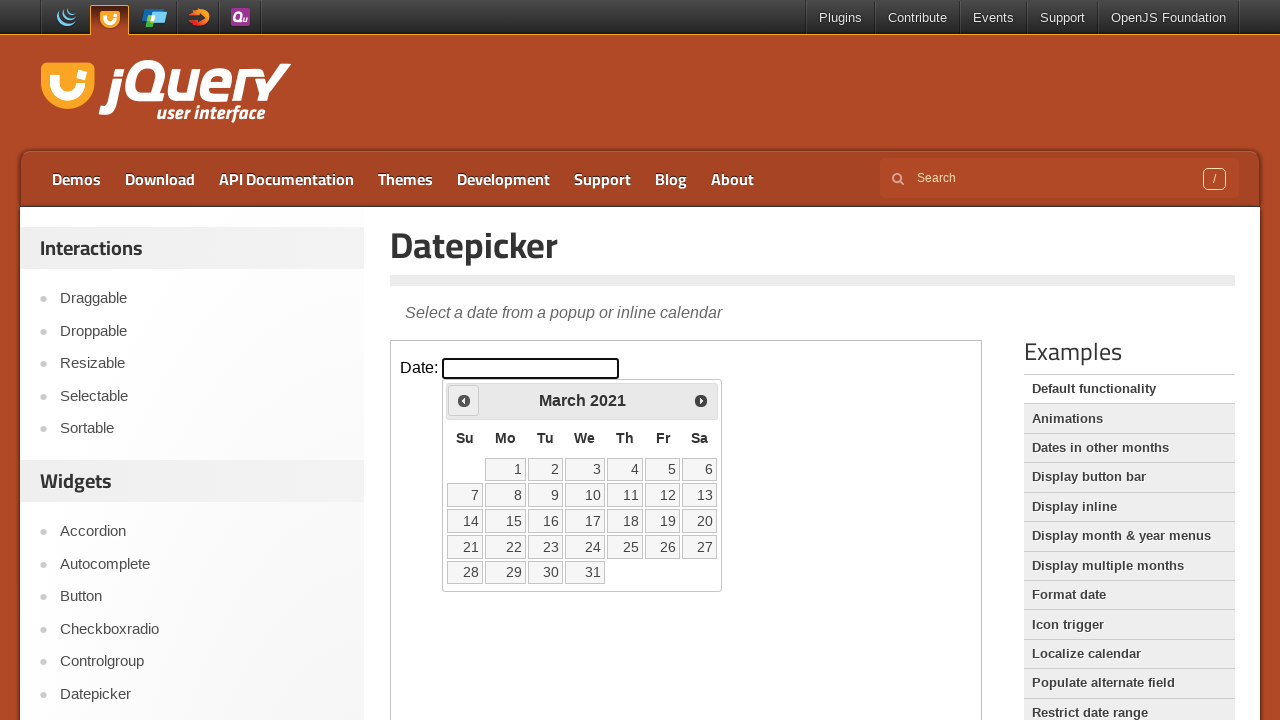

Clicked previous month button (currently at March 2021) at (464, 400) on iframe >> nth=0 >> internal:control=enter-frame >> span.ui-icon.ui-icon-circle-t
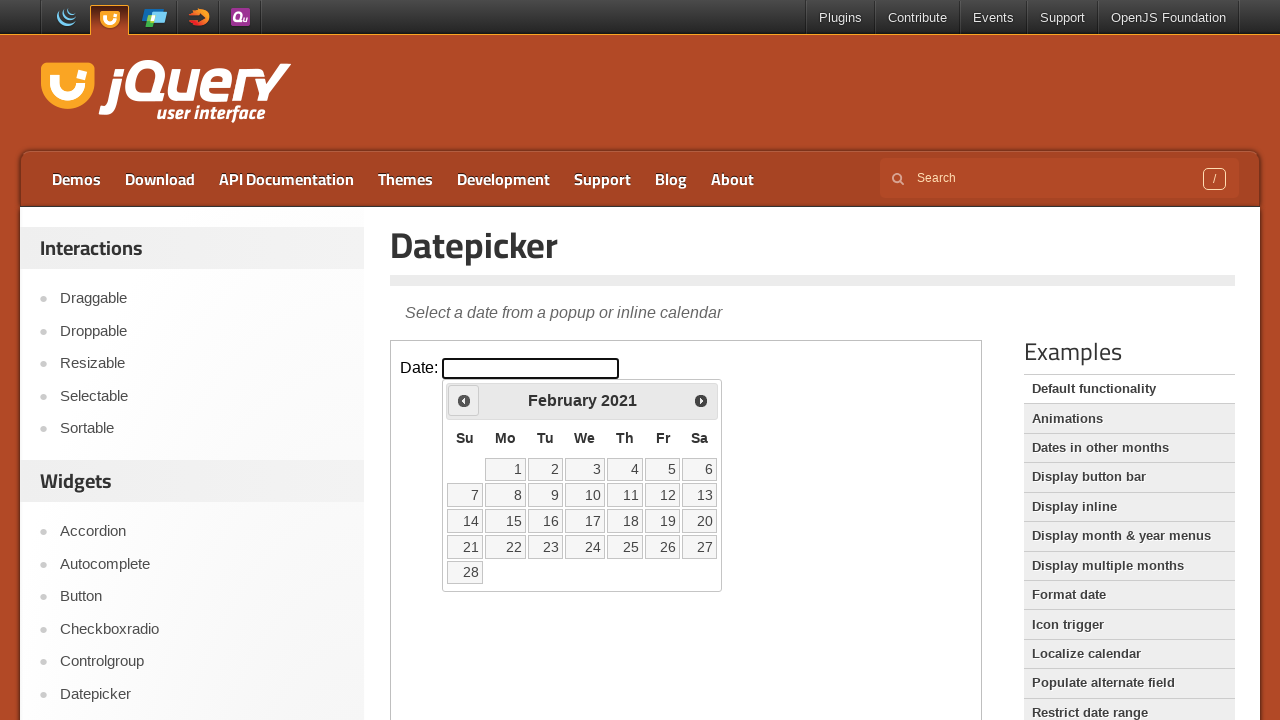

Retrieved current month from datepicker
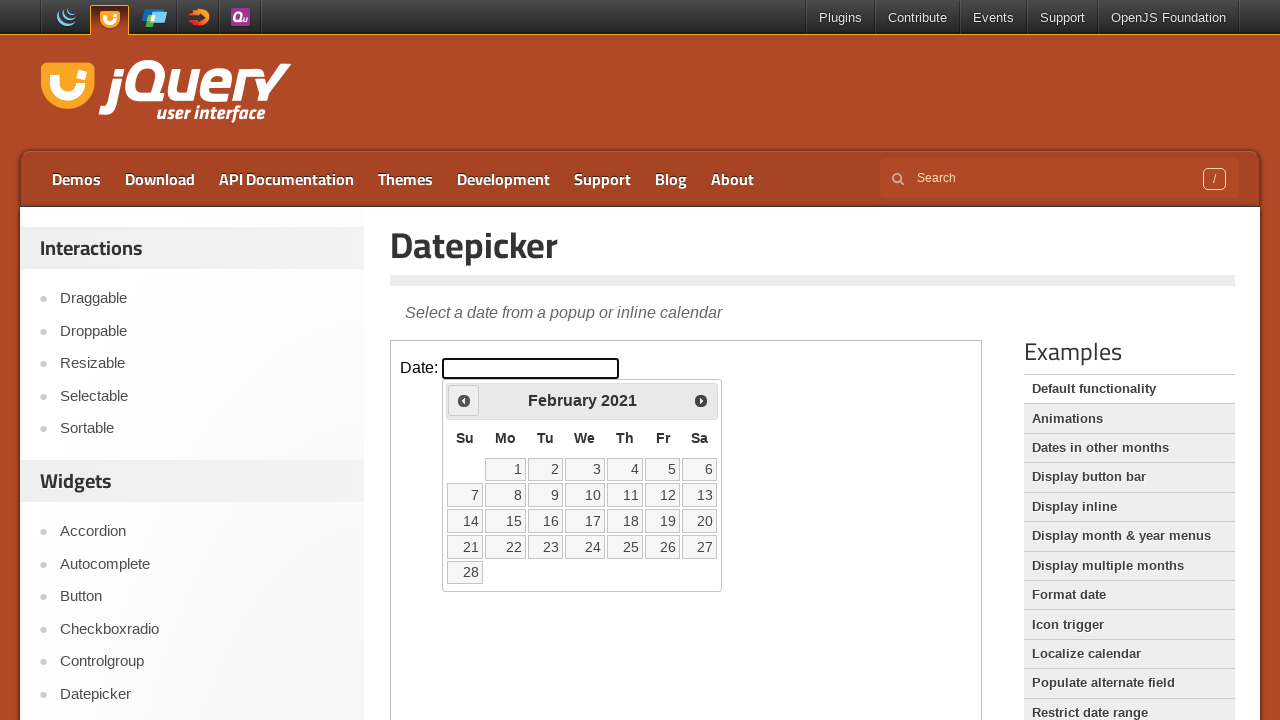

Retrieved current year from datepicker
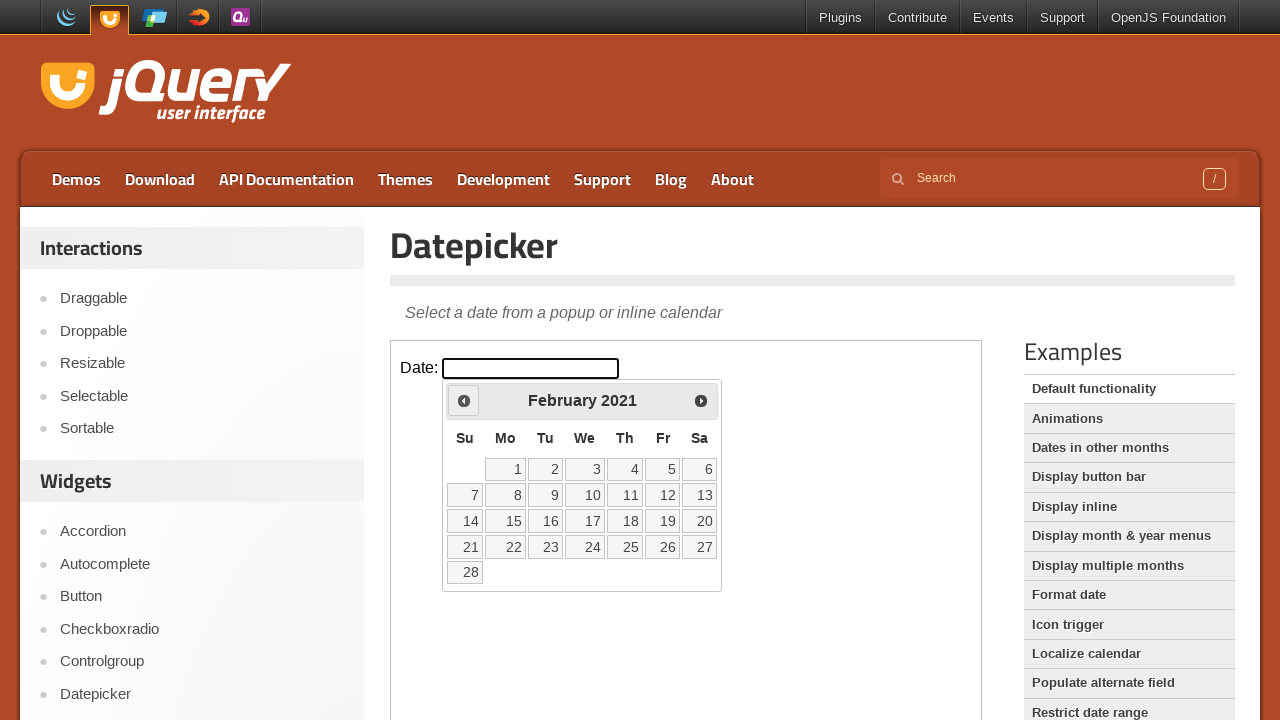

Clicked previous month button (currently at February 2021) at (464, 400) on iframe >> nth=0 >> internal:control=enter-frame >> span.ui-icon.ui-icon-circle-t
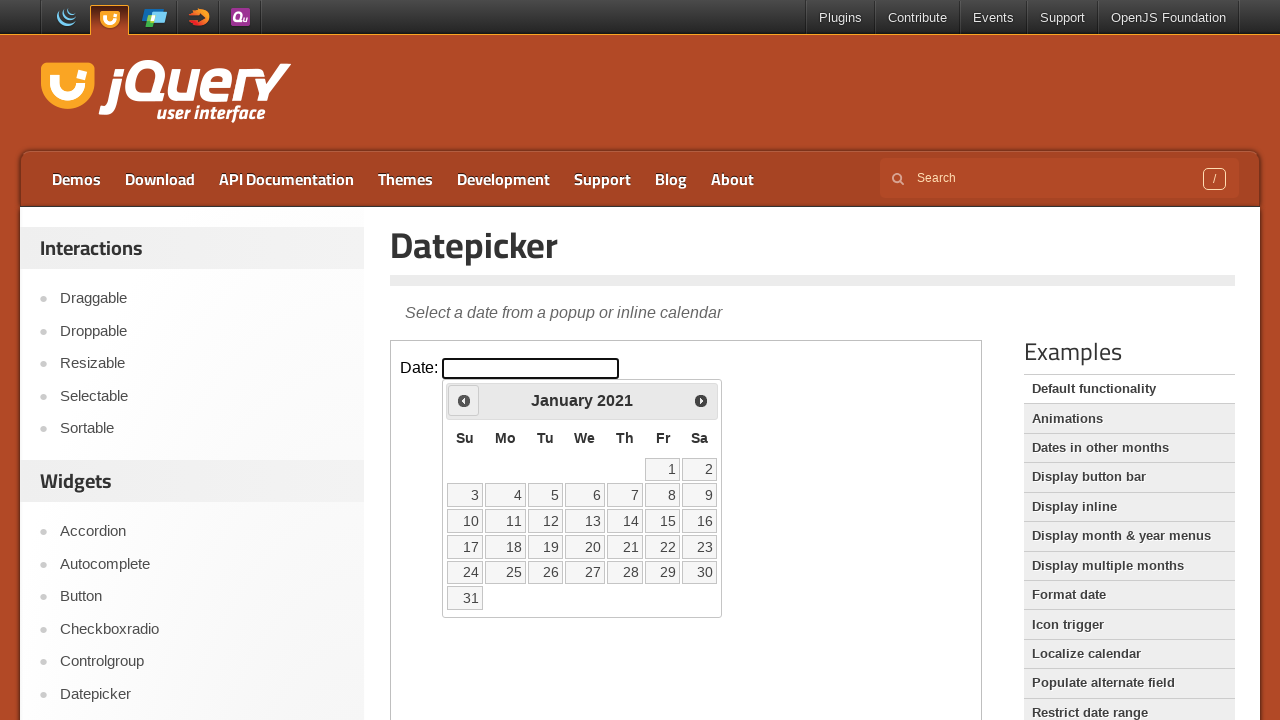

Retrieved current month from datepicker
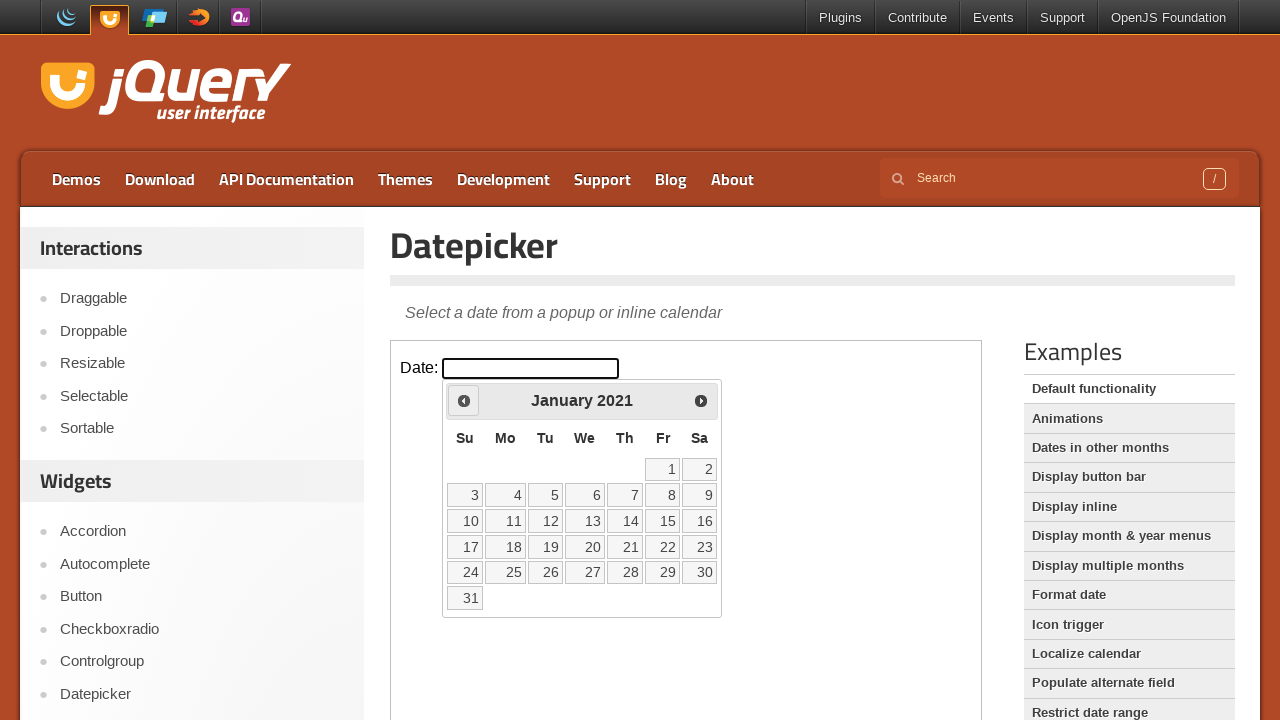

Retrieved current year from datepicker
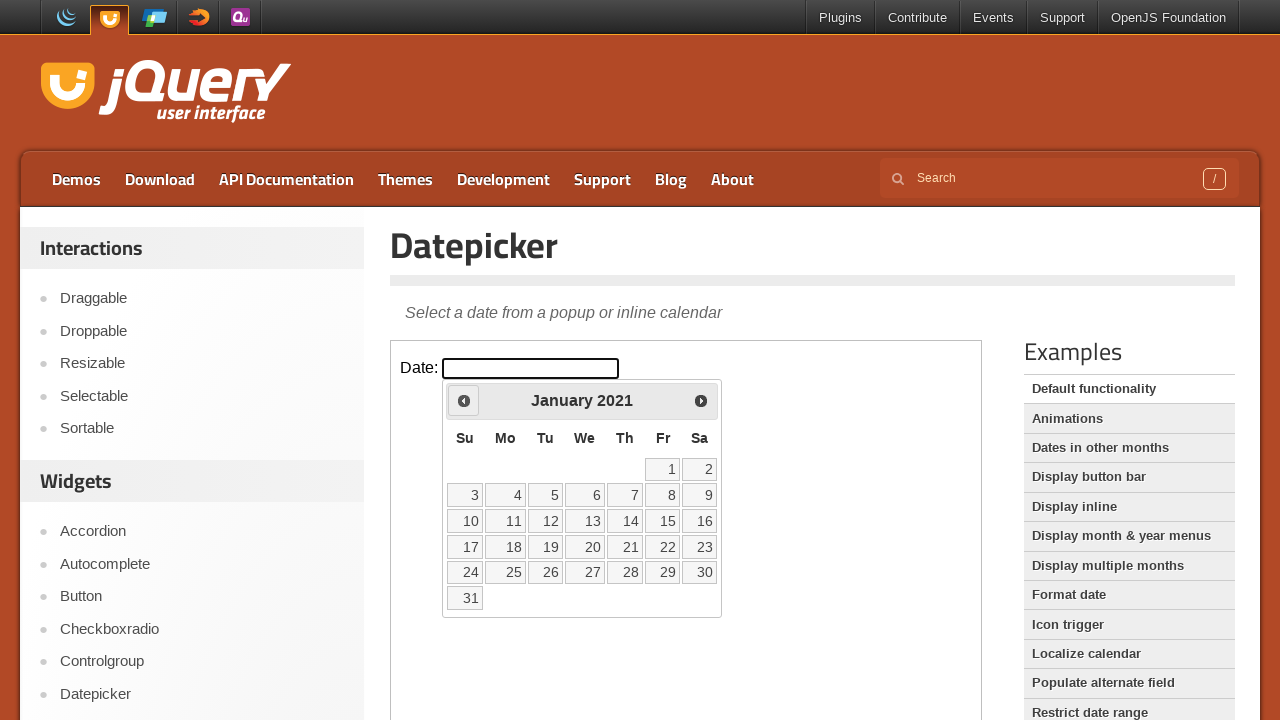

Clicked previous month button (currently at January 2021) at (464, 400) on iframe >> nth=0 >> internal:control=enter-frame >> span.ui-icon.ui-icon-circle-t
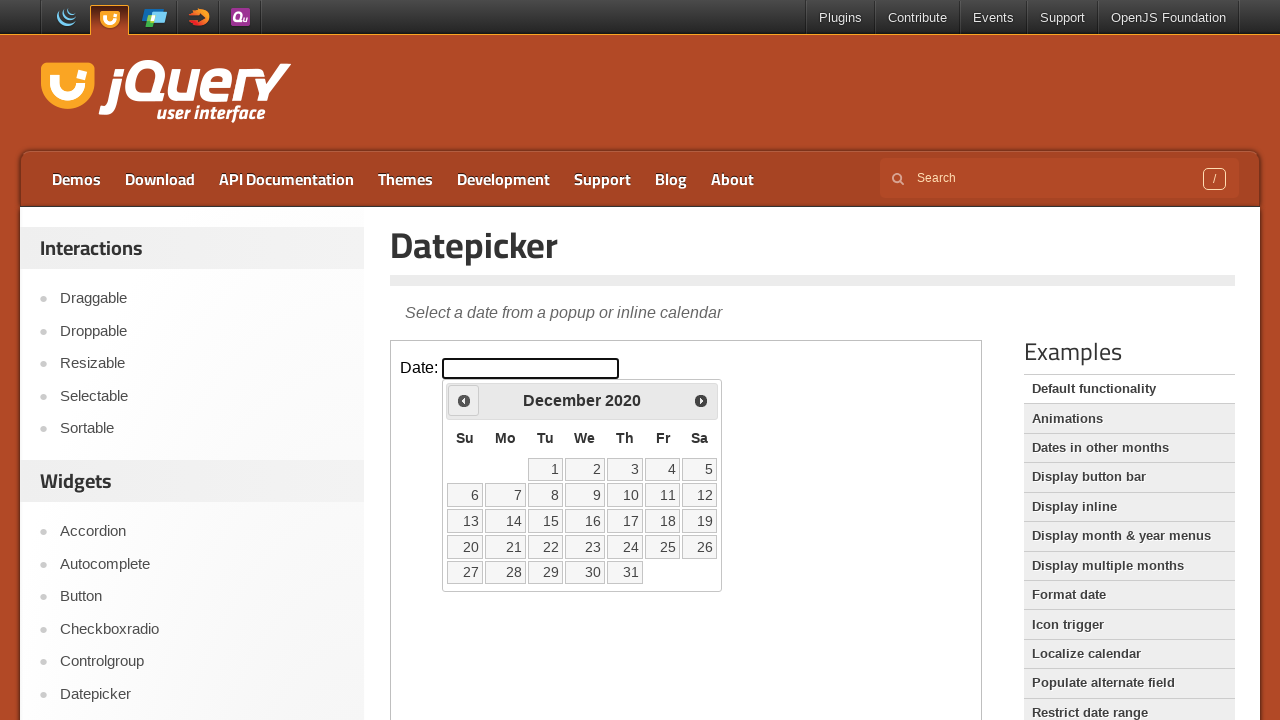

Retrieved current month from datepicker
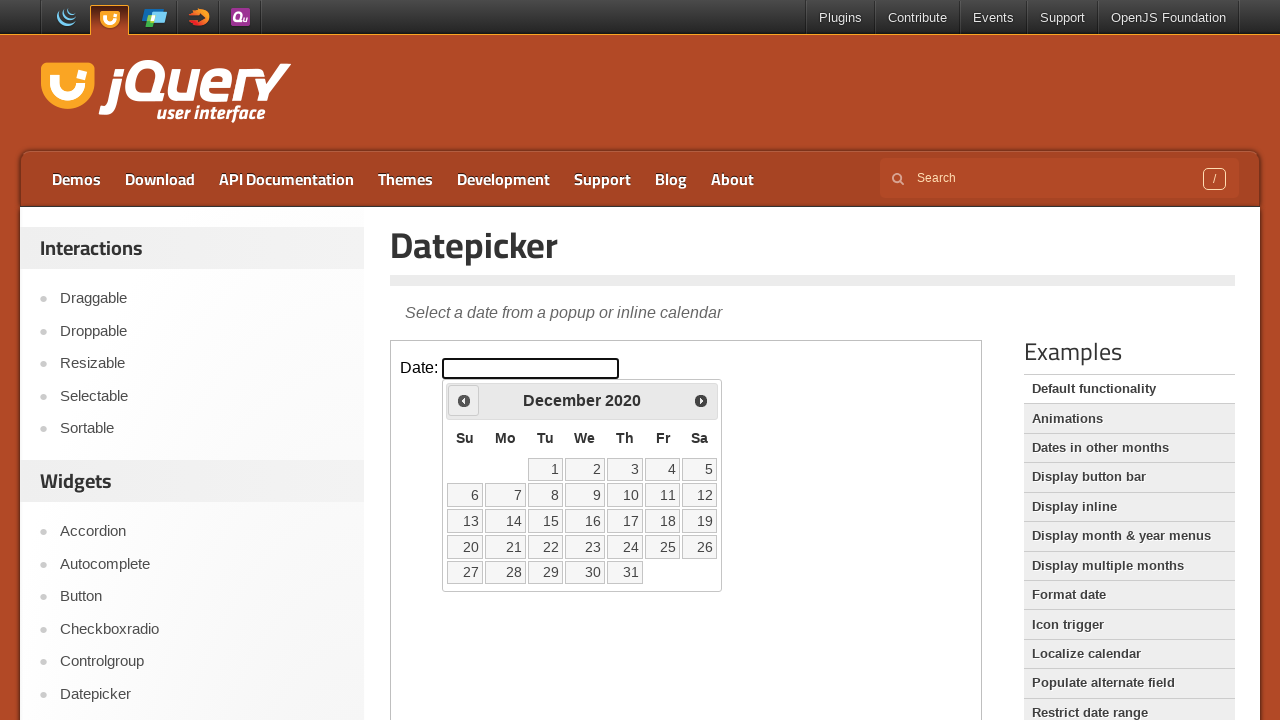

Retrieved current year from datepicker
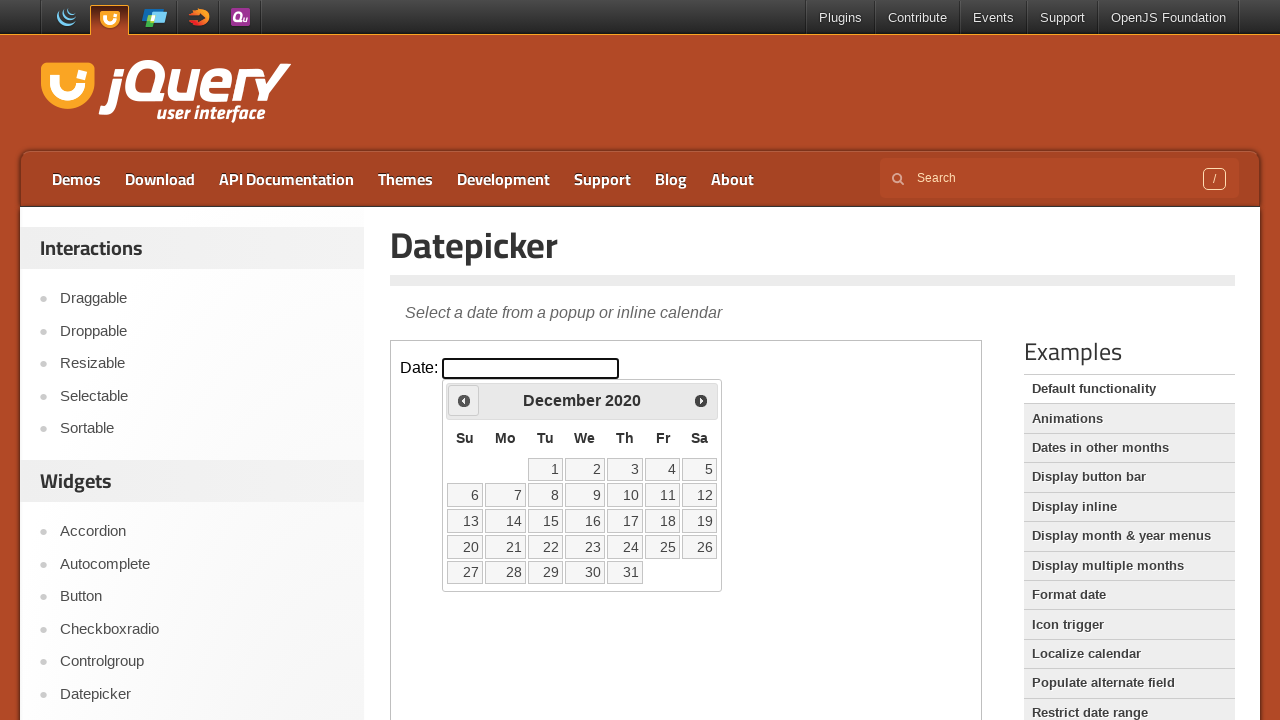

Clicked previous month button (currently at December 2020) at (464, 400) on iframe >> nth=0 >> internal:control=enter-frame >> span.ui-icon.ui-icon-circle-t
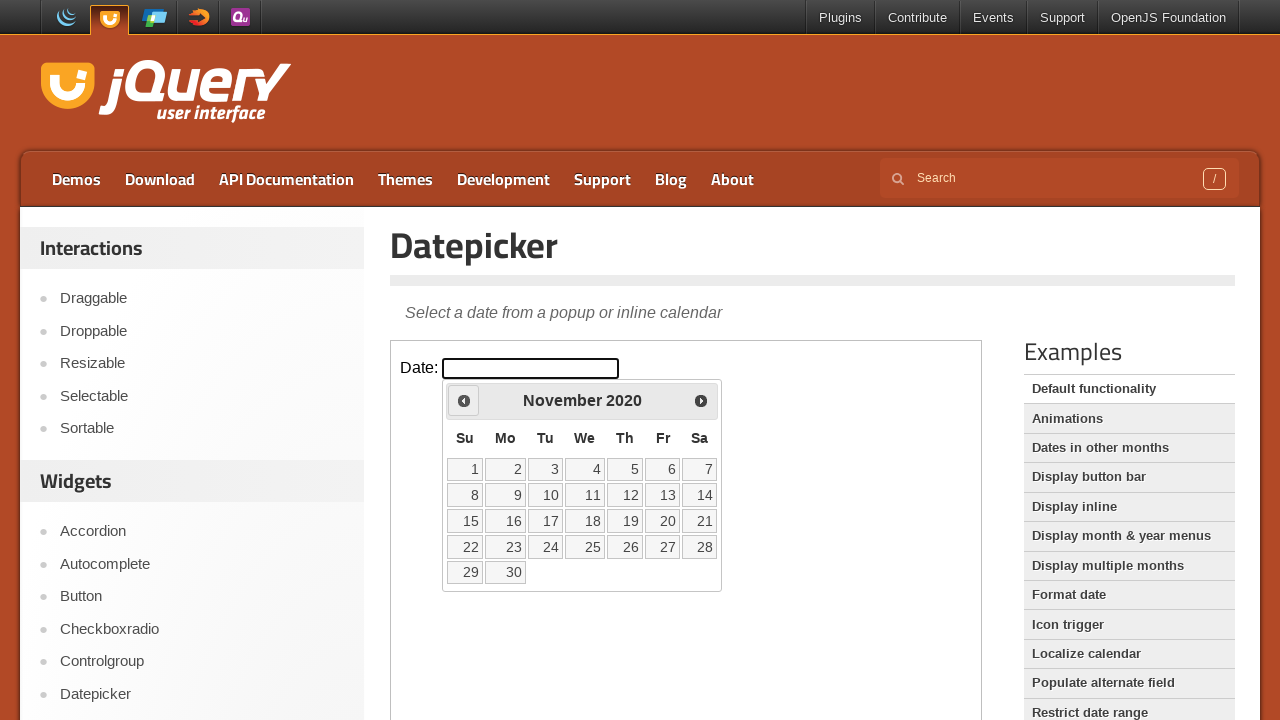

Retrieved current month from datepicker
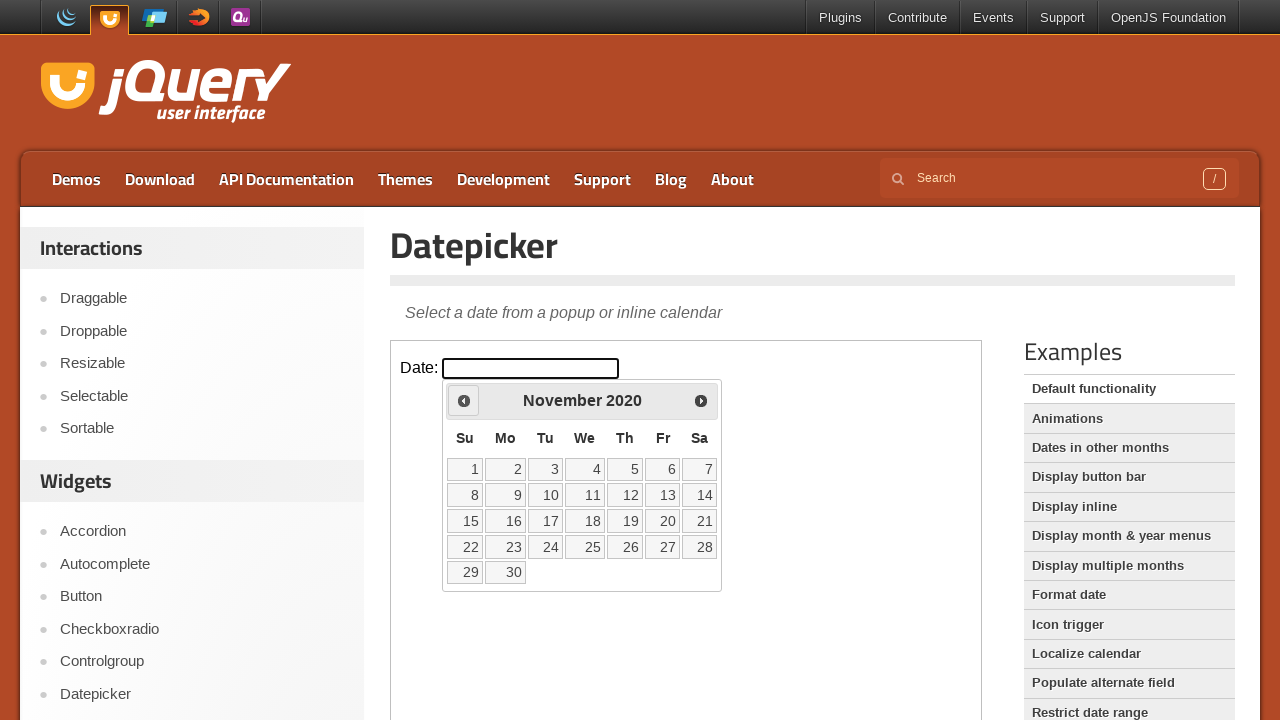

Retrieved current year from datepicker
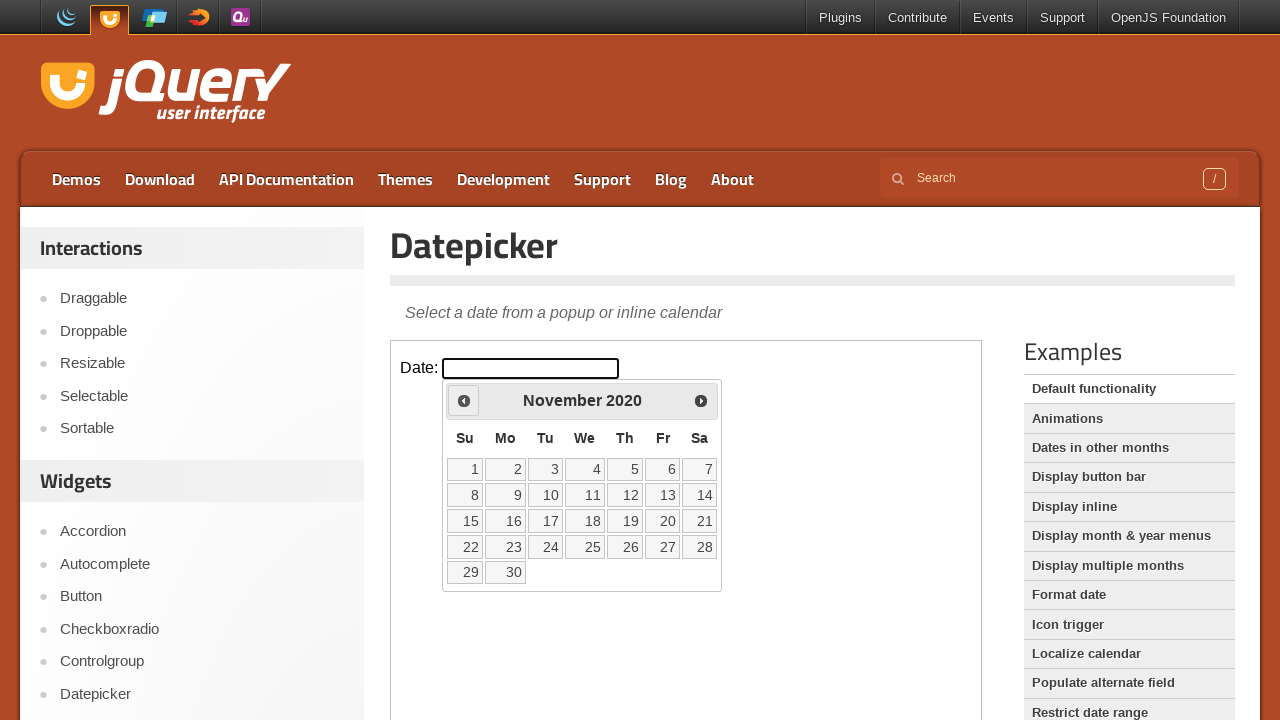

Clicked previous month button (currently at November 2020) at (464, 400) on iframe >> nth=0 >> internal:control=enter-frame >> span.ui-icon.ui-icon-circle-t
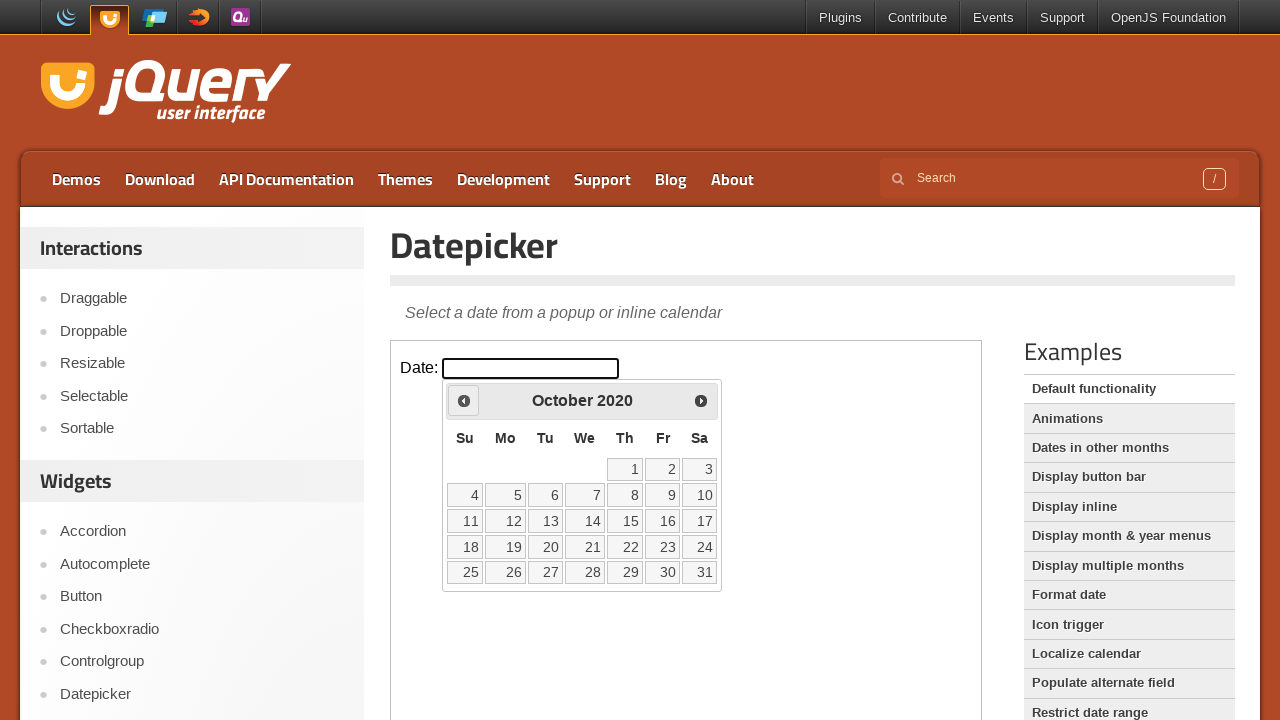

Retrieved current month from datepicker
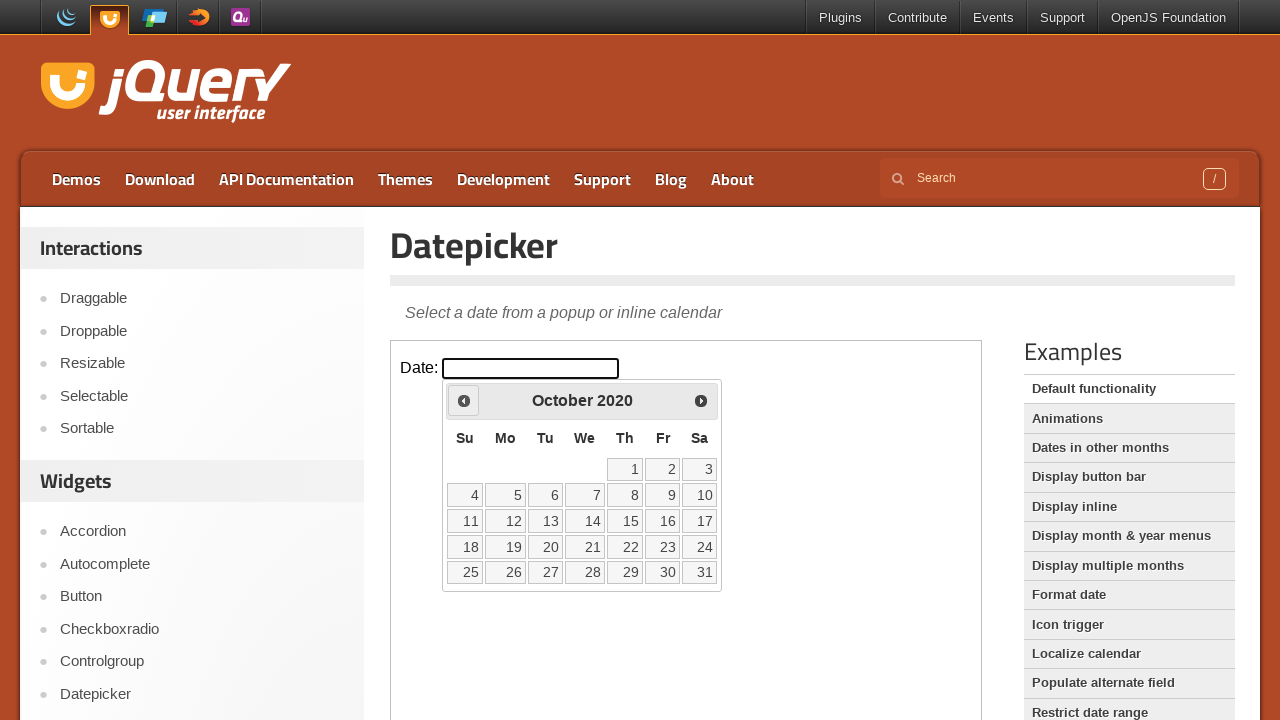

Retrieved current year from datepicker
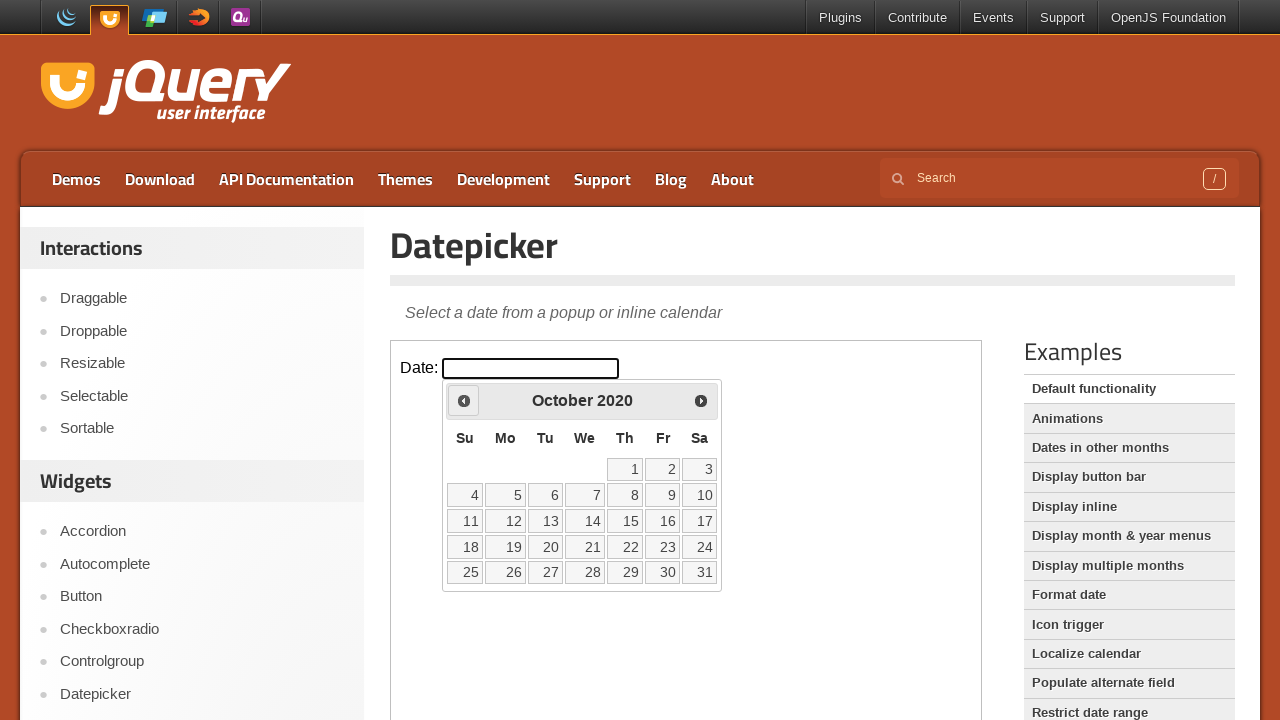

Clicked previous month button (currently at October 2020) at (464, 400) on iframe >> nth=0 >> internal:control=enter-frame >> span.ui-icon.ui-icon-circle-t
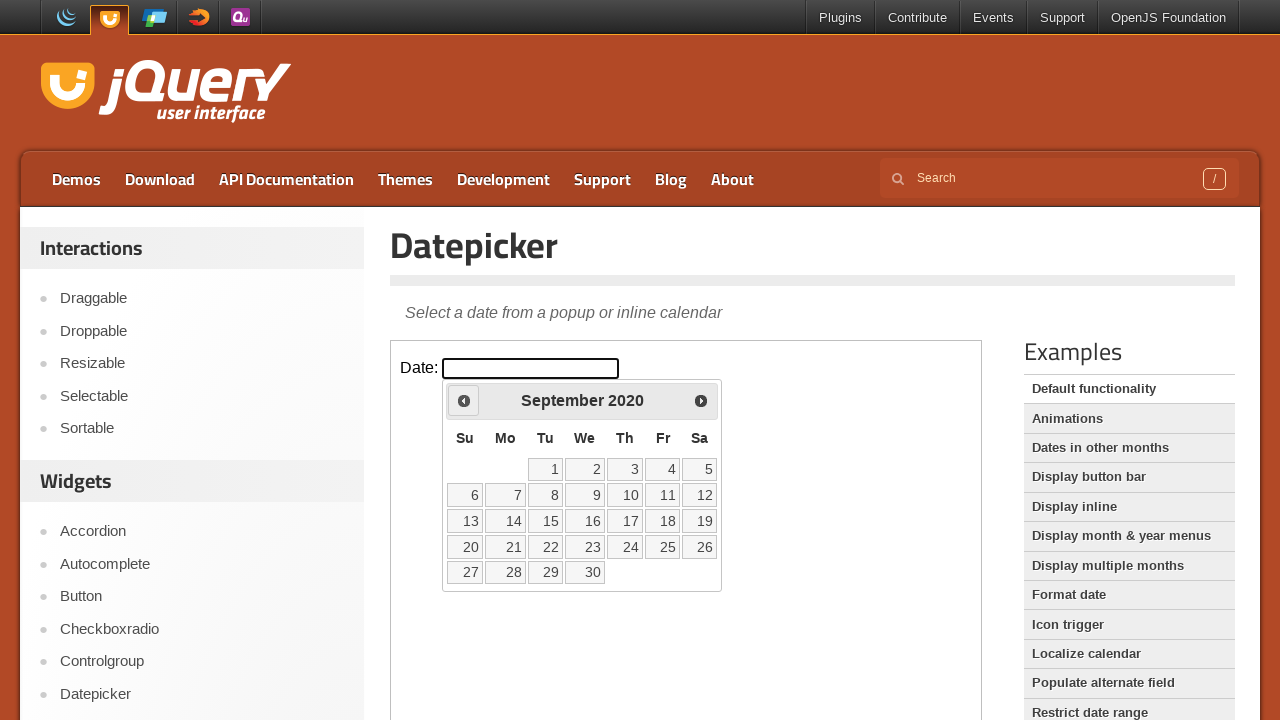

Retrieved current month from datepicker
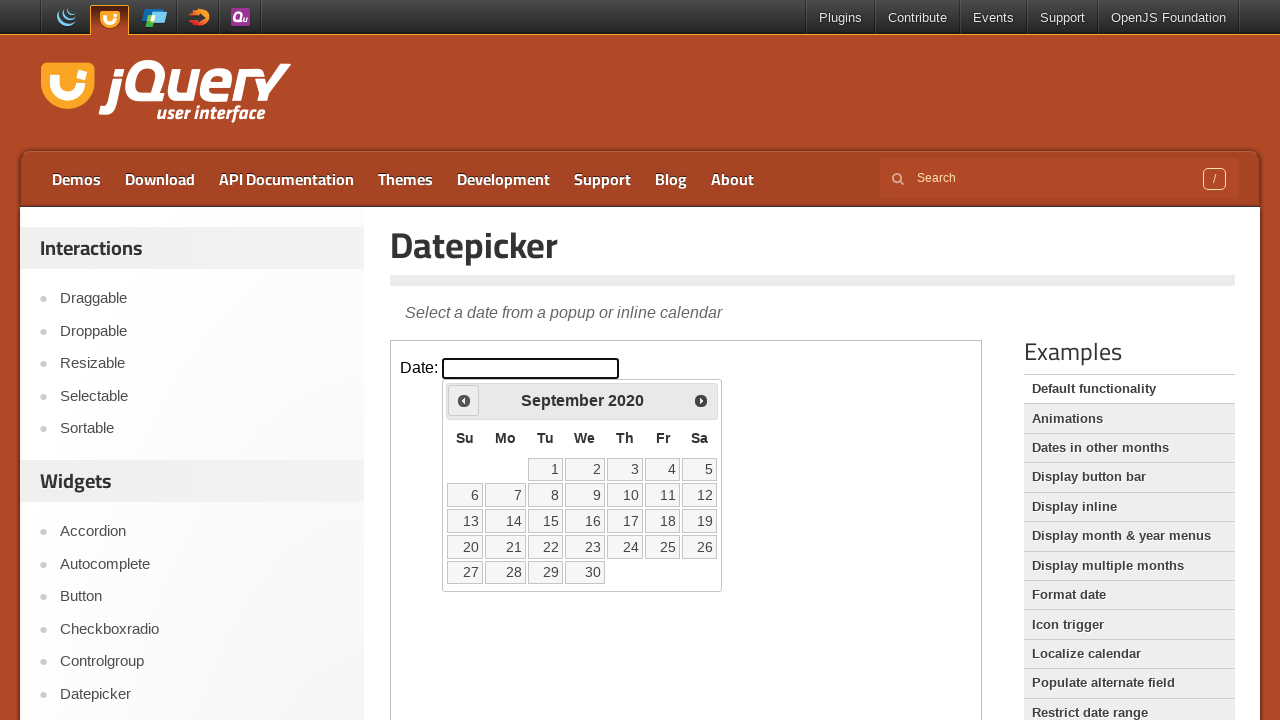

Retrieved current year from datepicker
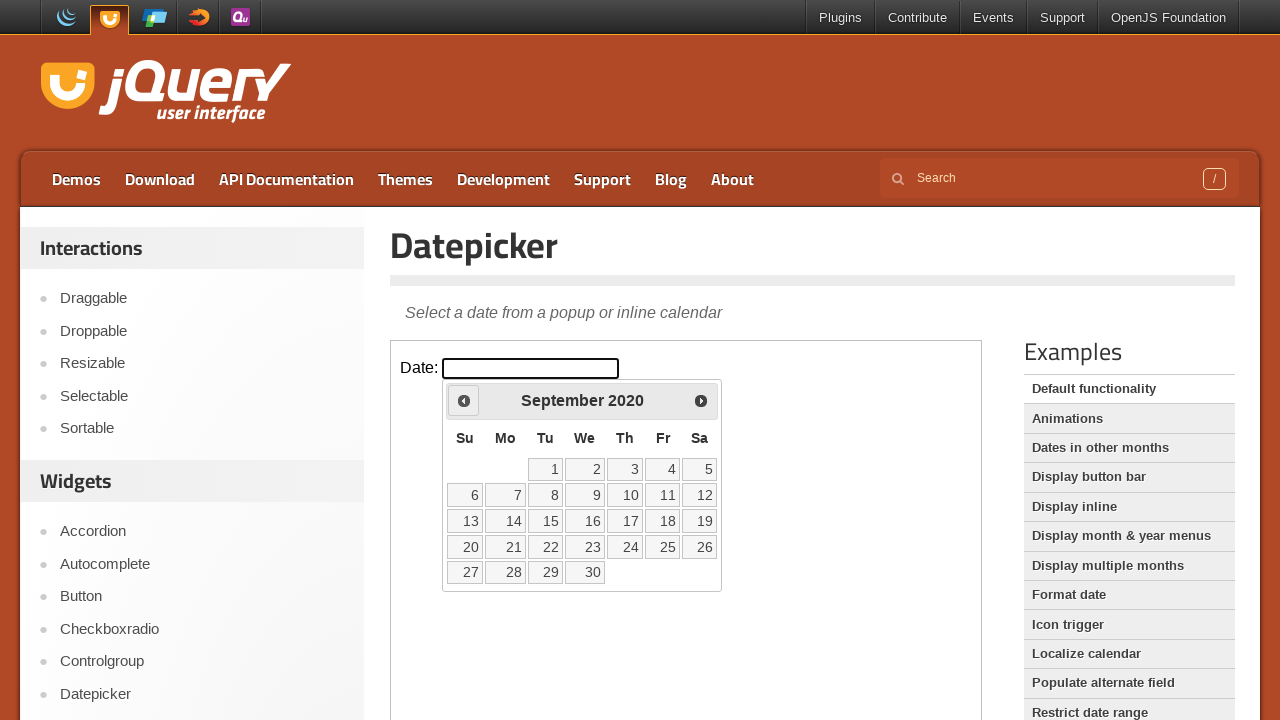

Clicked previous month button (currently at September 2020) at (464, 400) on iframe >> nth=0 >> internal:control=enter-frame >> span.ui-icon.ui-icon-circle-t
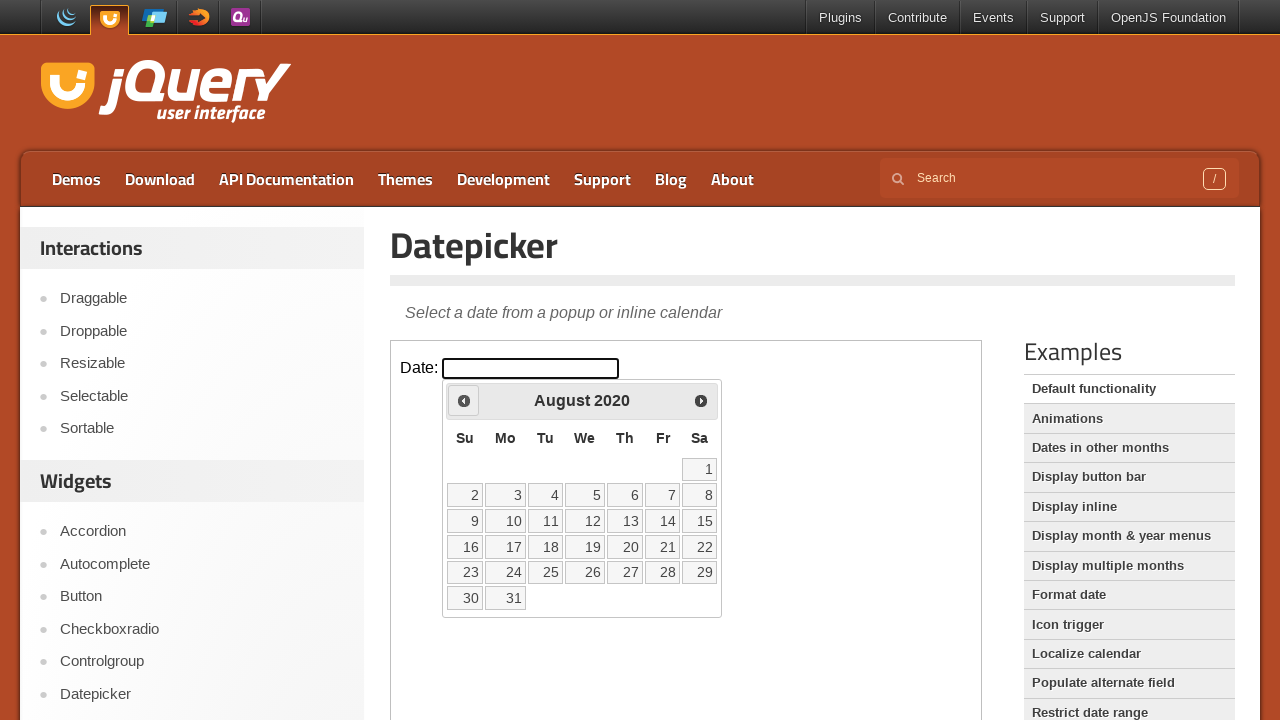

Retrieved current month from datepicker
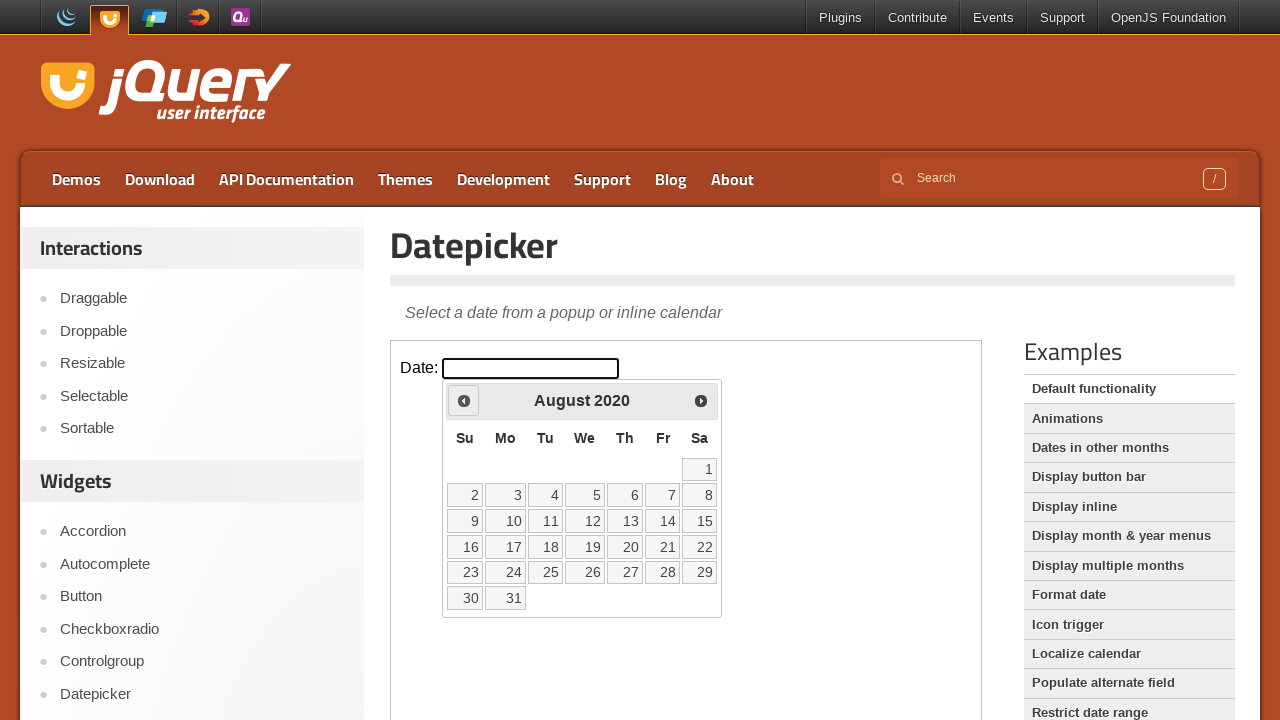

Retrieved current year from datepicker
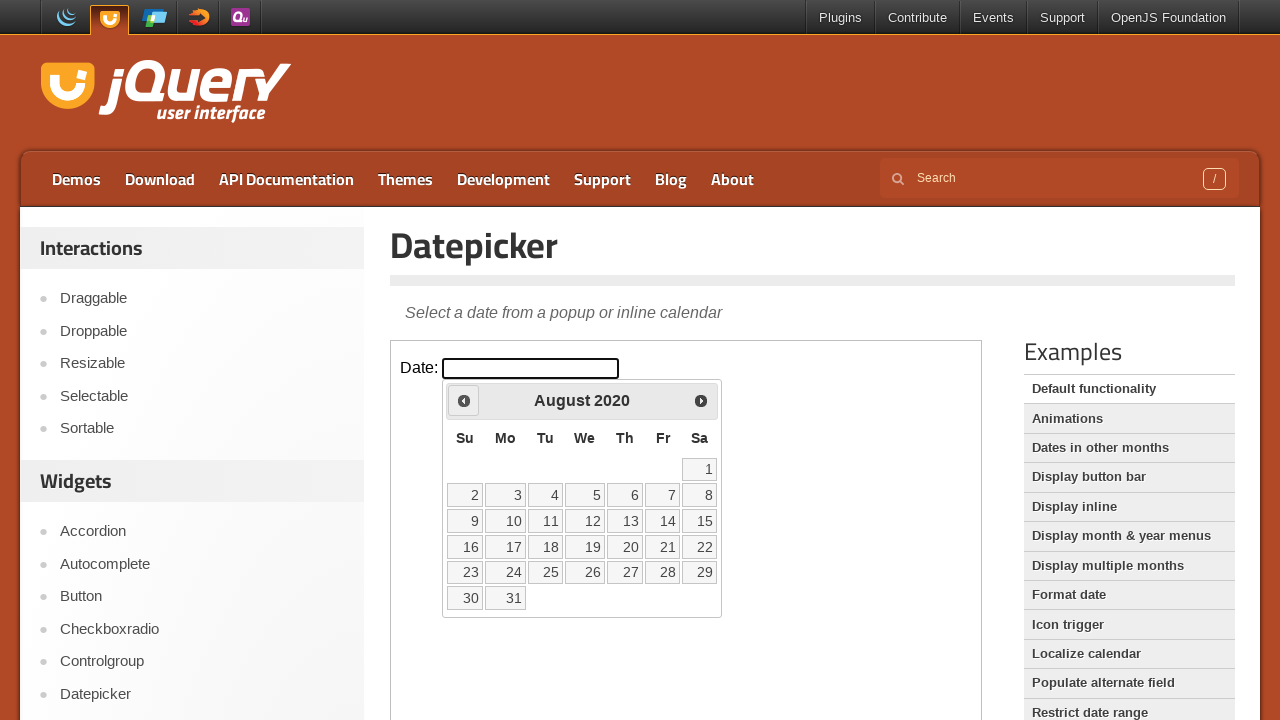

Clicked previous month button (currently at August 2020) at (464, 400) on iframe >> nth=0 >> internal:control=enter-frame >> span.ui-icon.ui-icon-circle-t
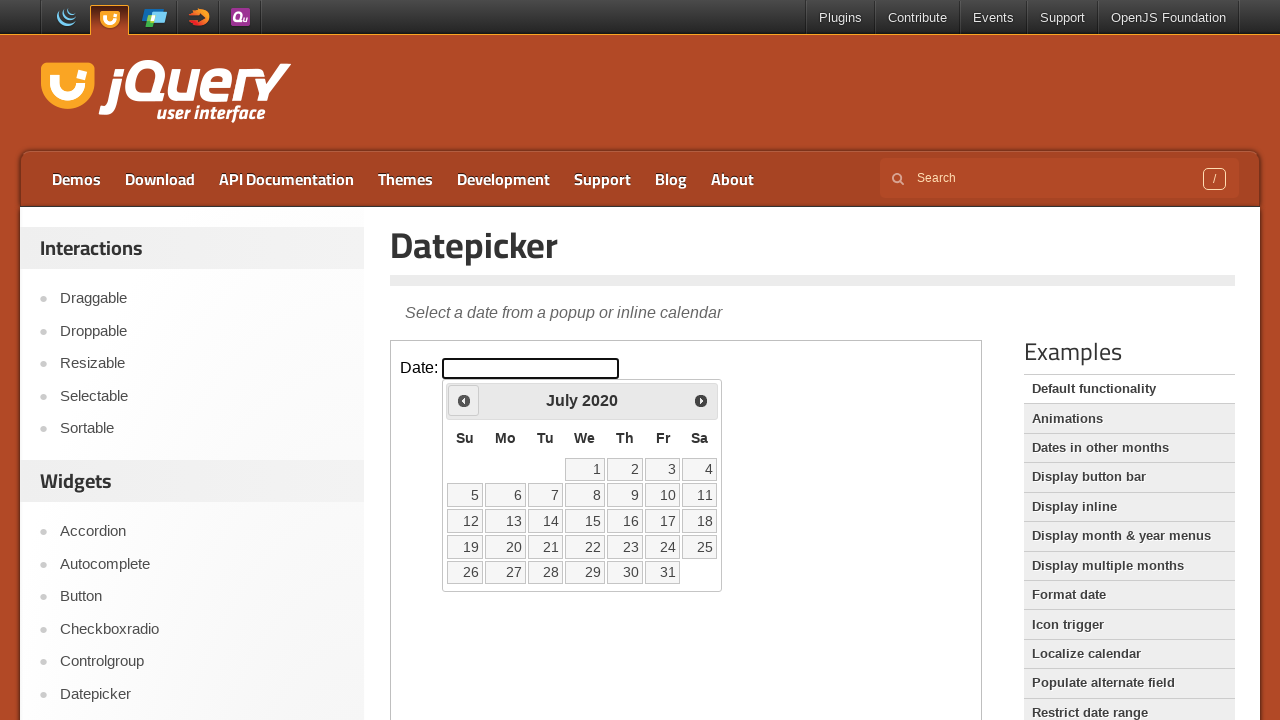

Retrieved current month from datepicker
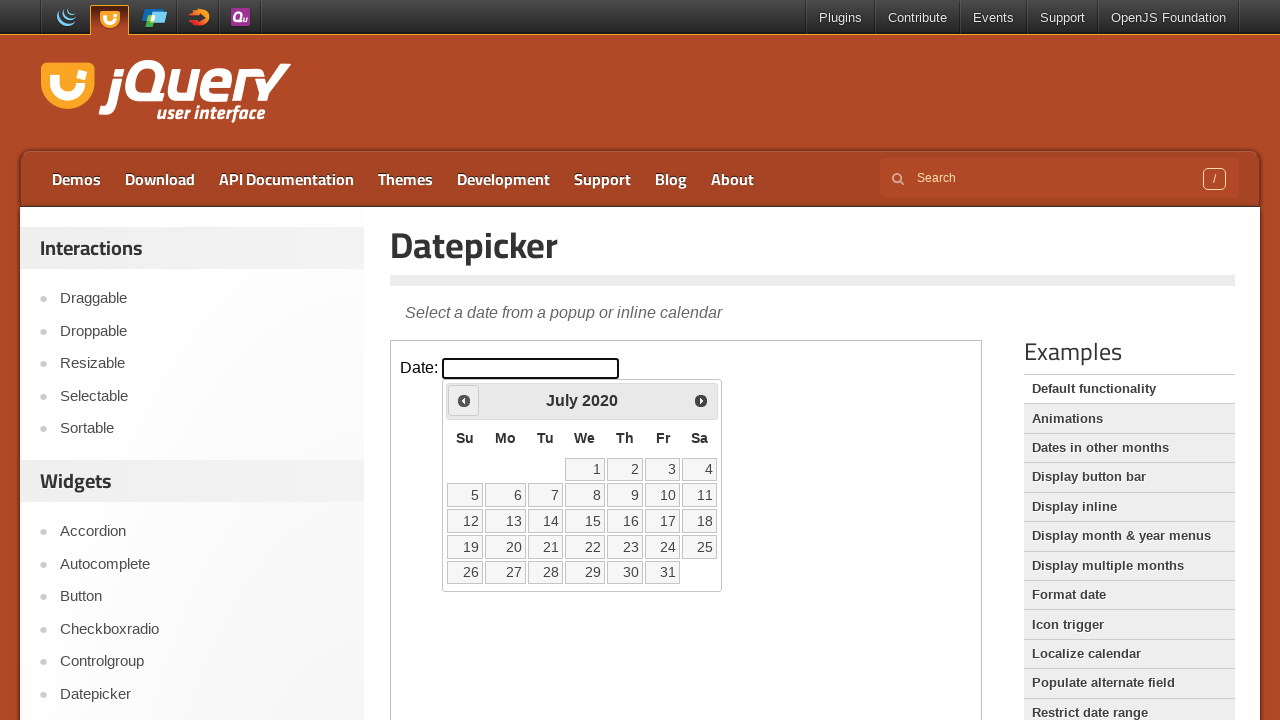

Retrieved current year from datepicker
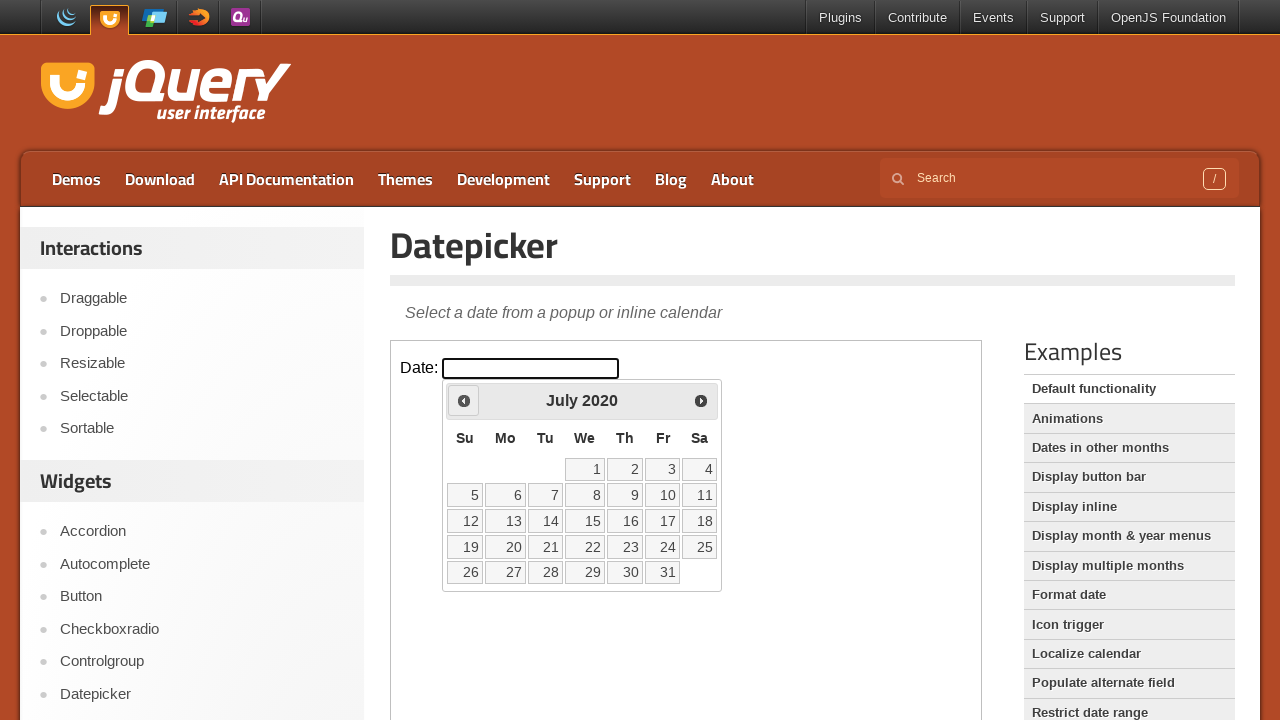

Clicked previous month button (currently at July 2020) at (464, 400) on iframe >> nth=0 >> internal:control=enter-frame >> span.ui-icon.ui-icon-circle-t
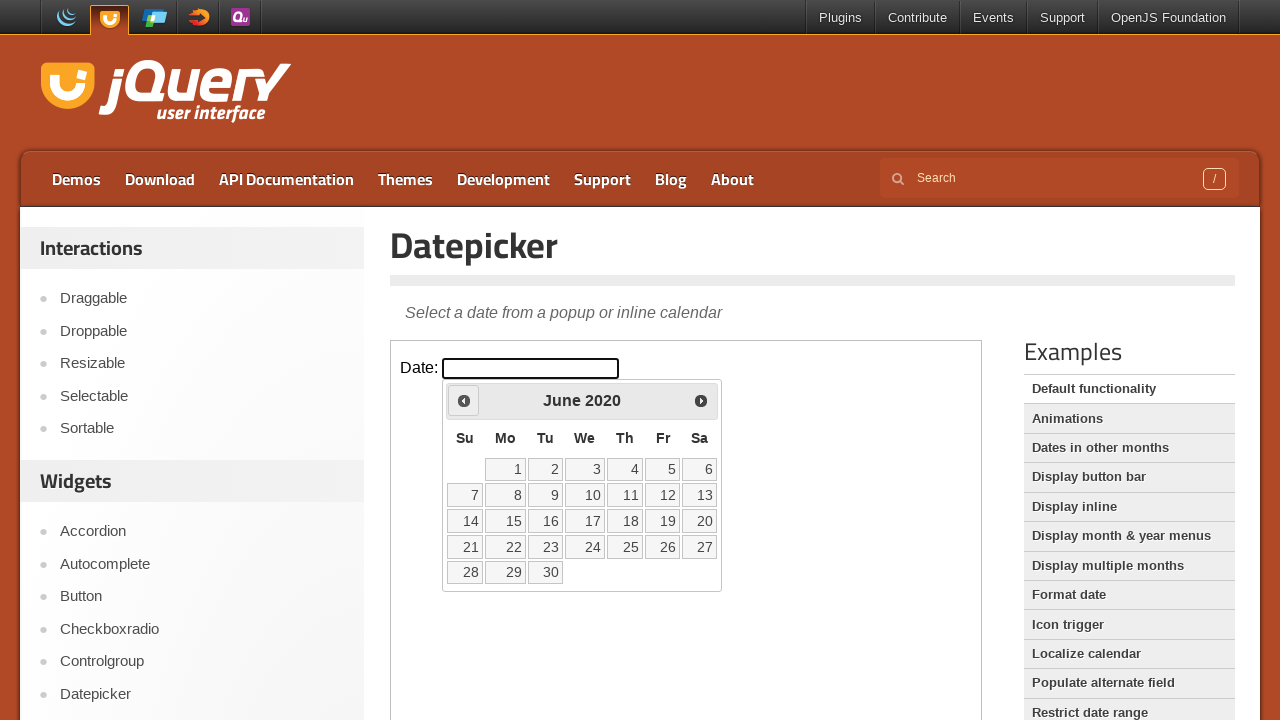

Retrieved current month from datepicker
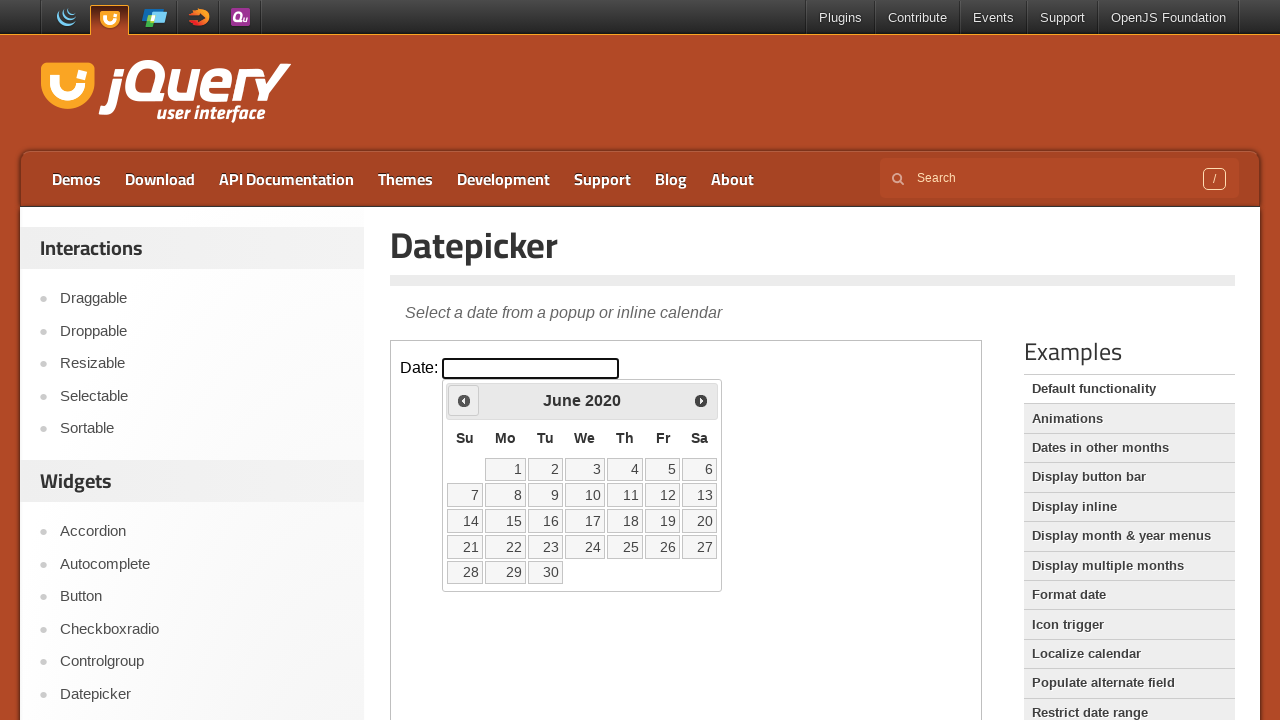

Retrieved current year from datepicker
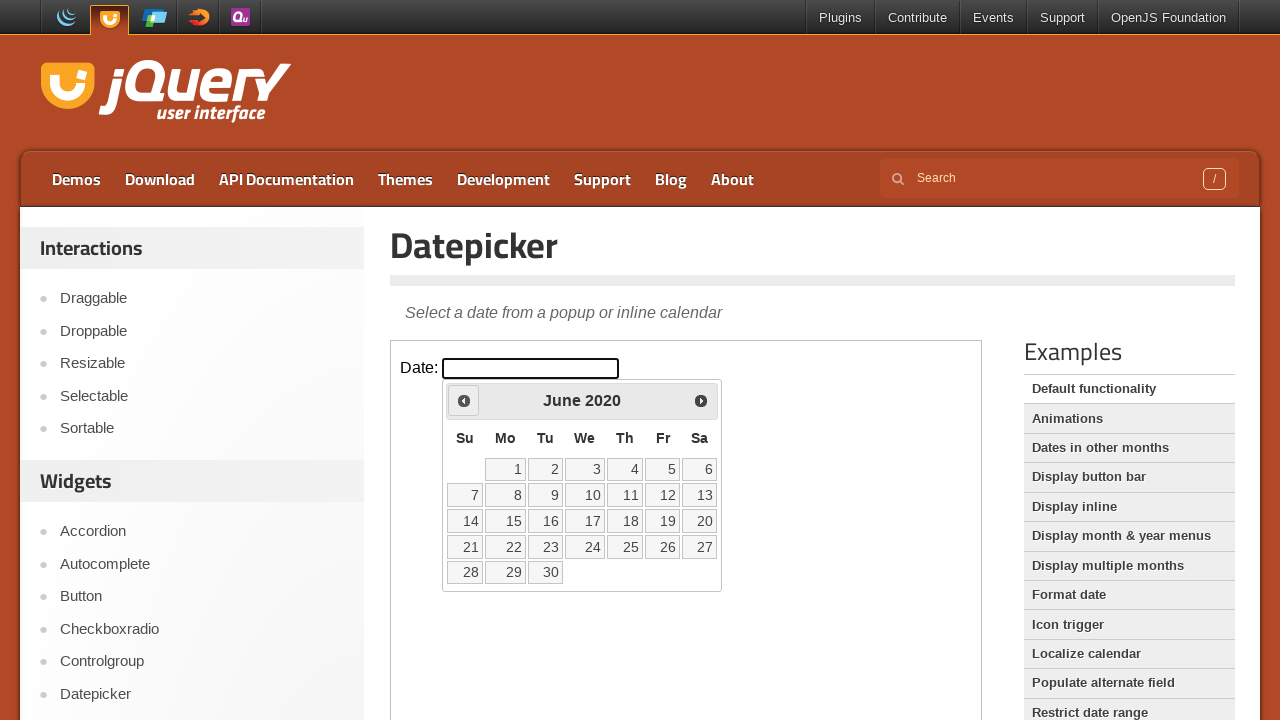

Clicked previous month button (currently at June 2020) at (464, 400) on iframe >> nth=0 >> internal:control=enter-frame >> span.ui-icon.ui-icon-circle-t
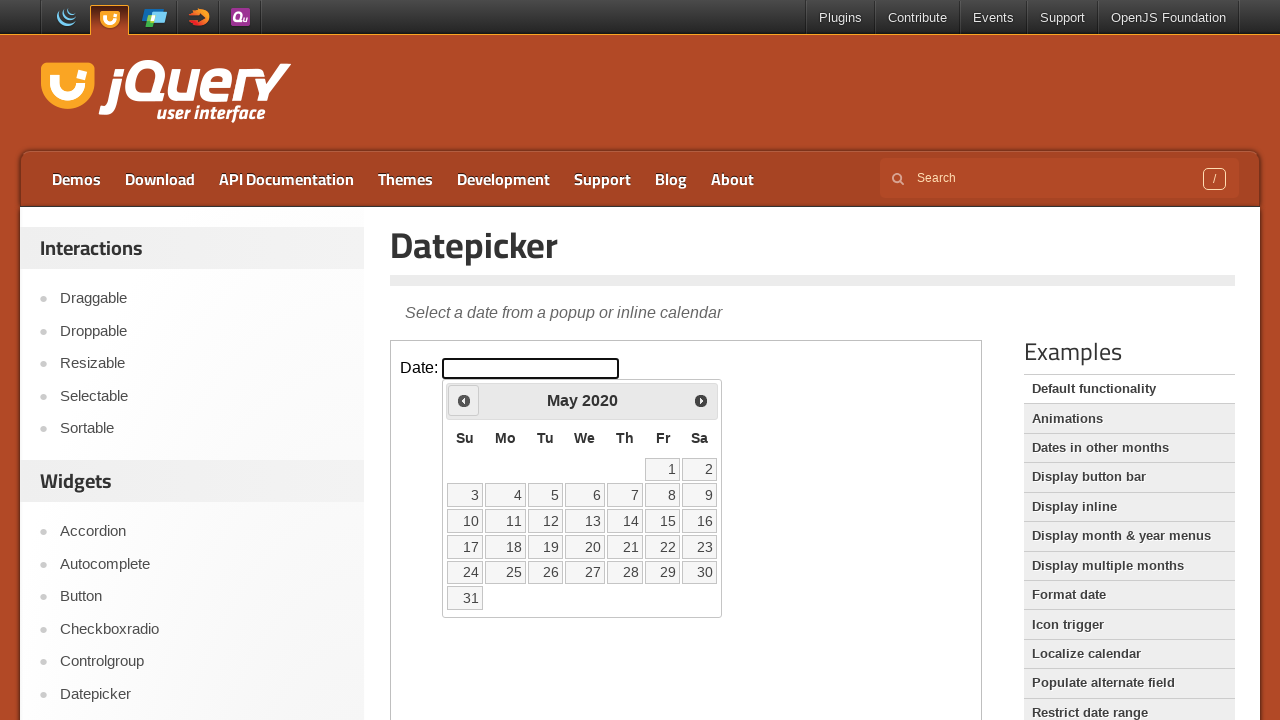

Retrieved current month from datepicker
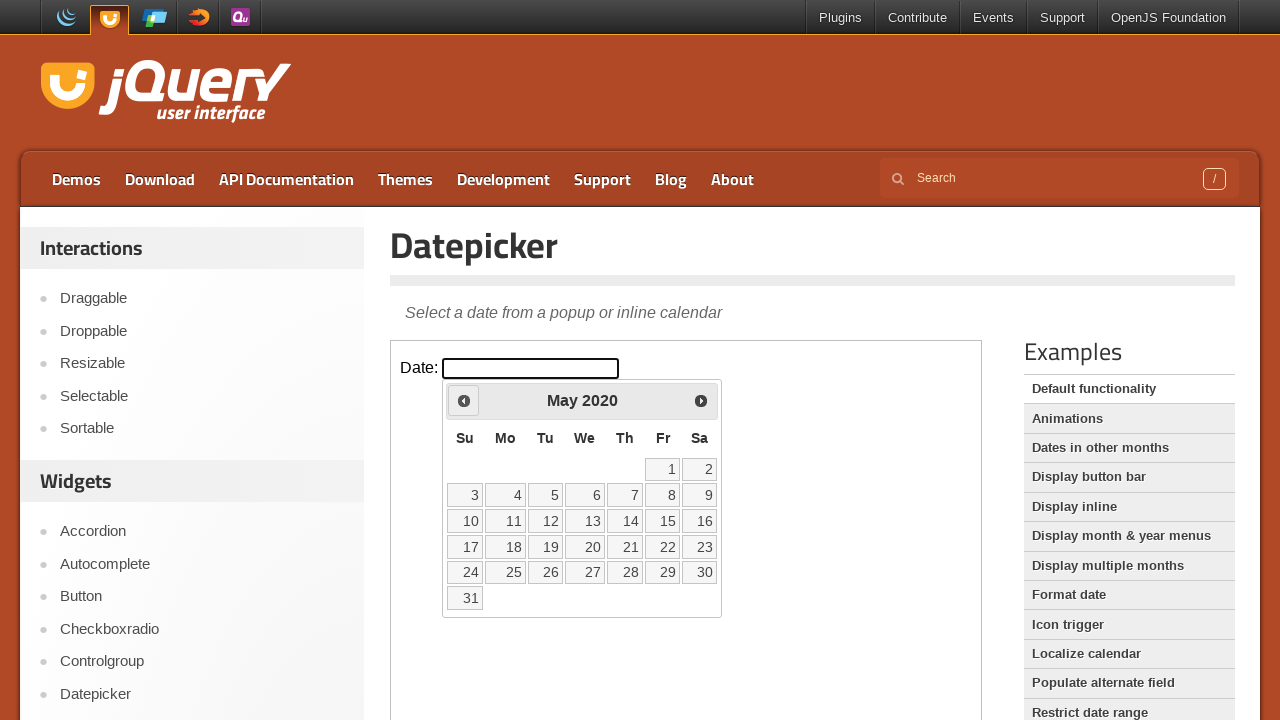

Retrieved current year from datepicker
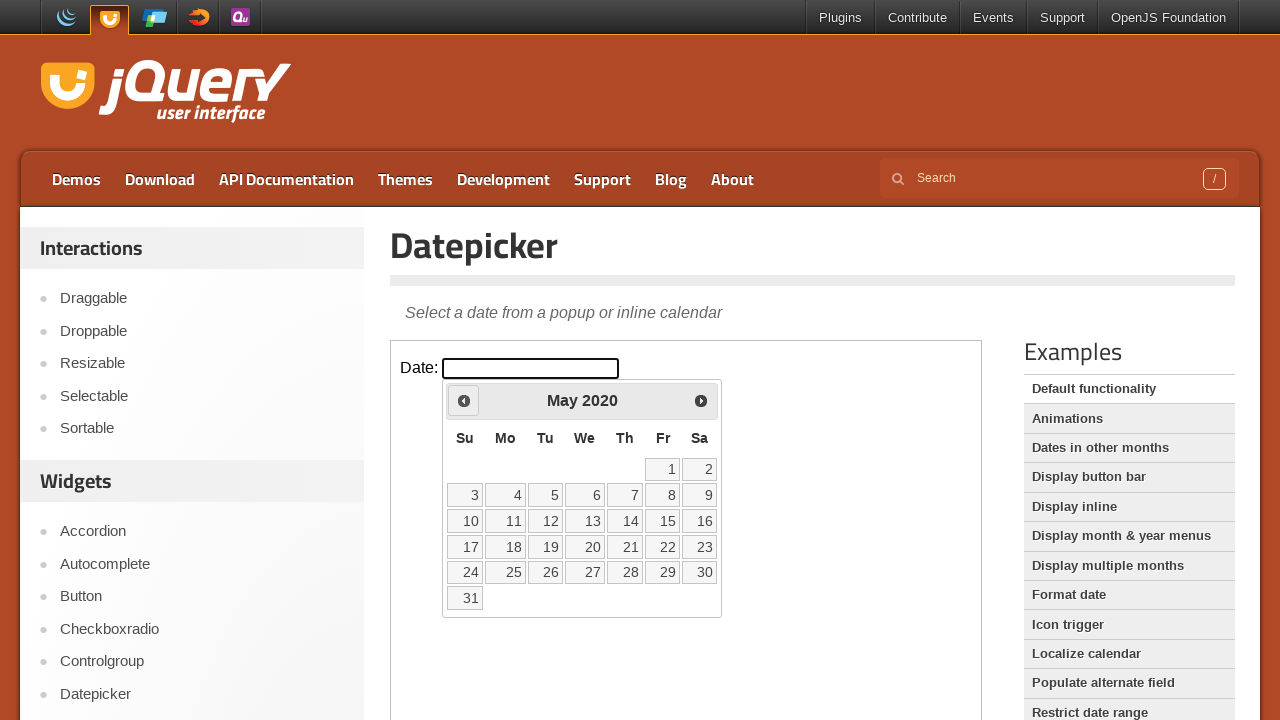

Clicked previous month button (currently at May 2020) at (464, 400) on iframe >> nth=0 >> internal:control=enter-frame >> span.ui-icon.ui-icon-circle-t
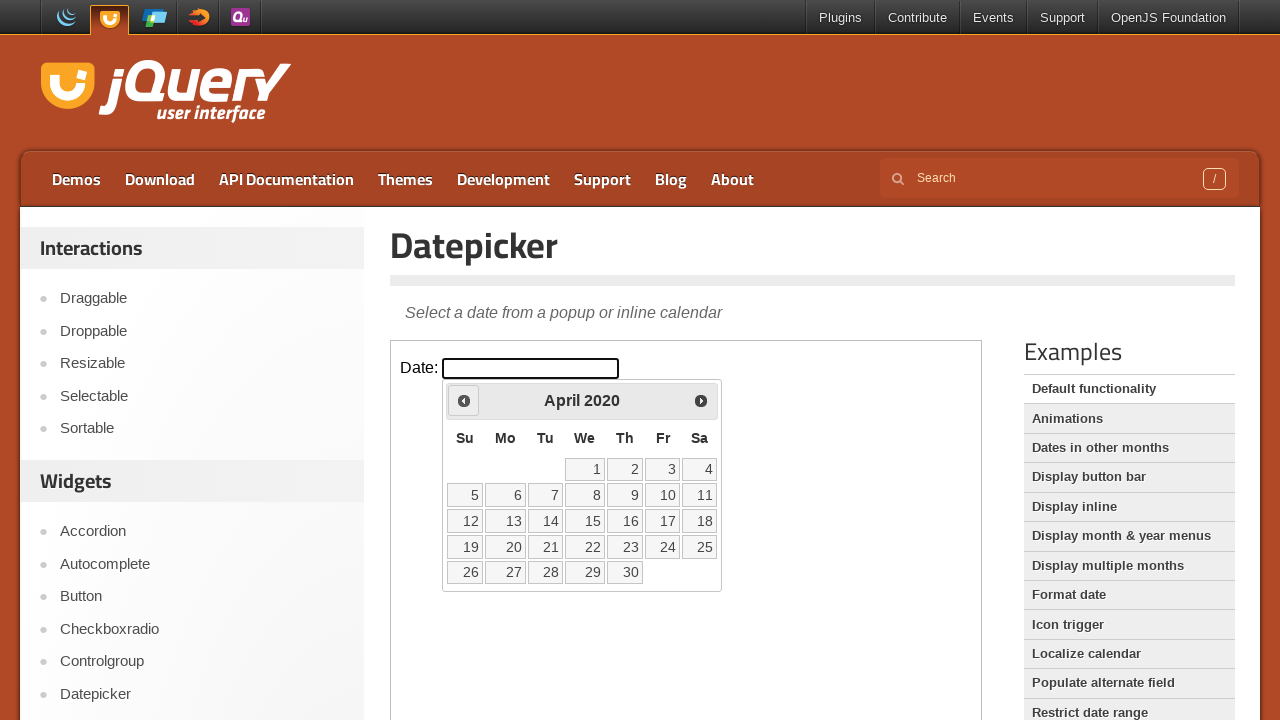

Retrieved current month from datepicker
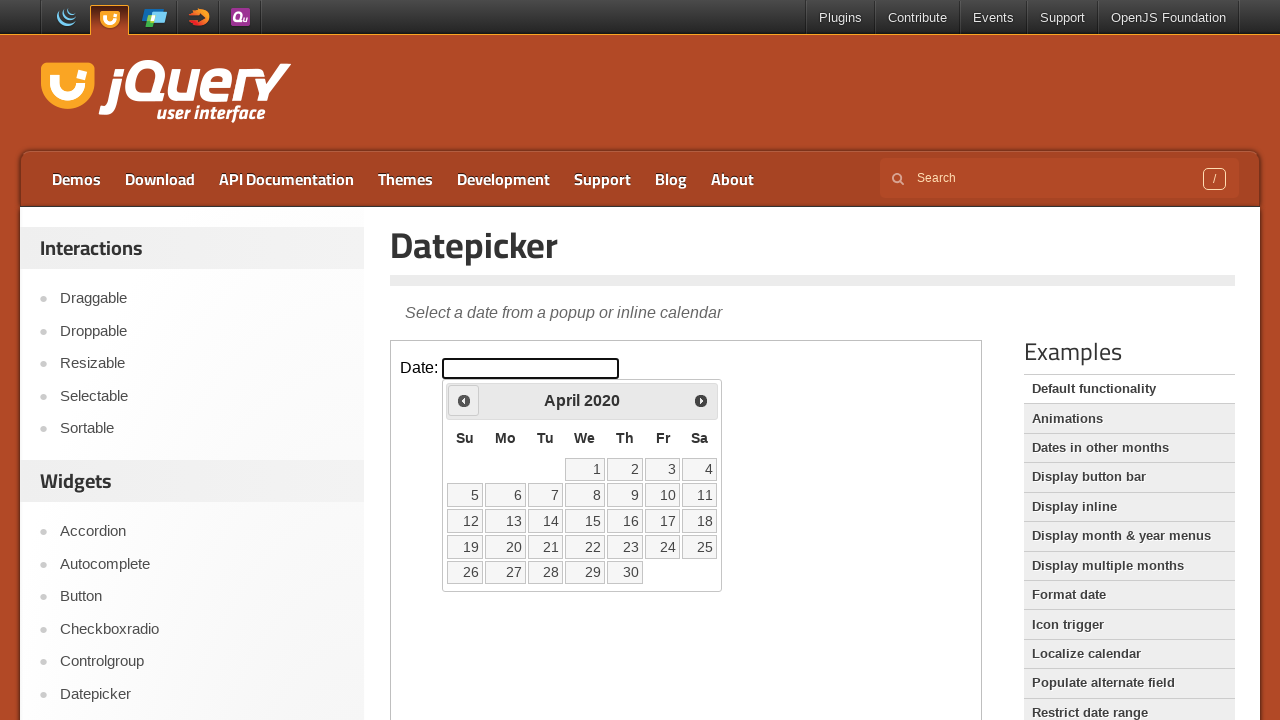

Retrieved current year from datepicker
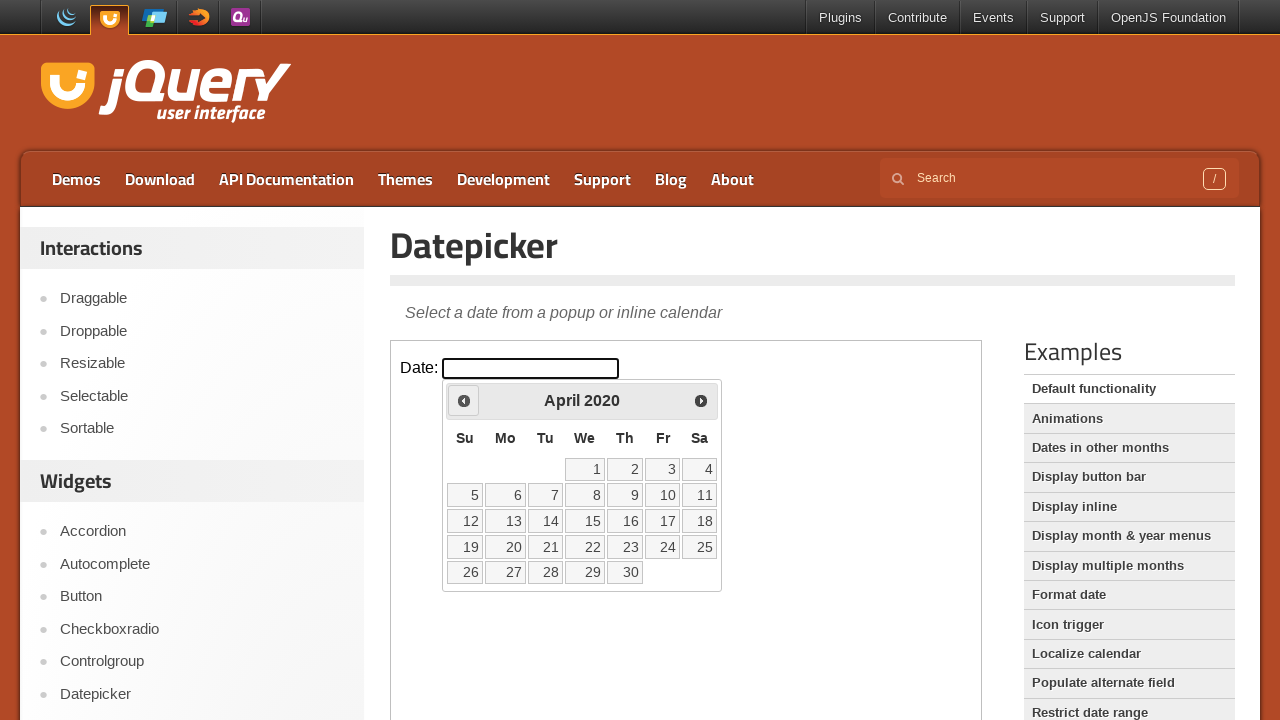

Clicked previous month button (currently at April 2020) at (464, 400) on iframe >> nth=0 >> internal:control=enter-frame >> span.ui-icon.ui-icon-circle-t
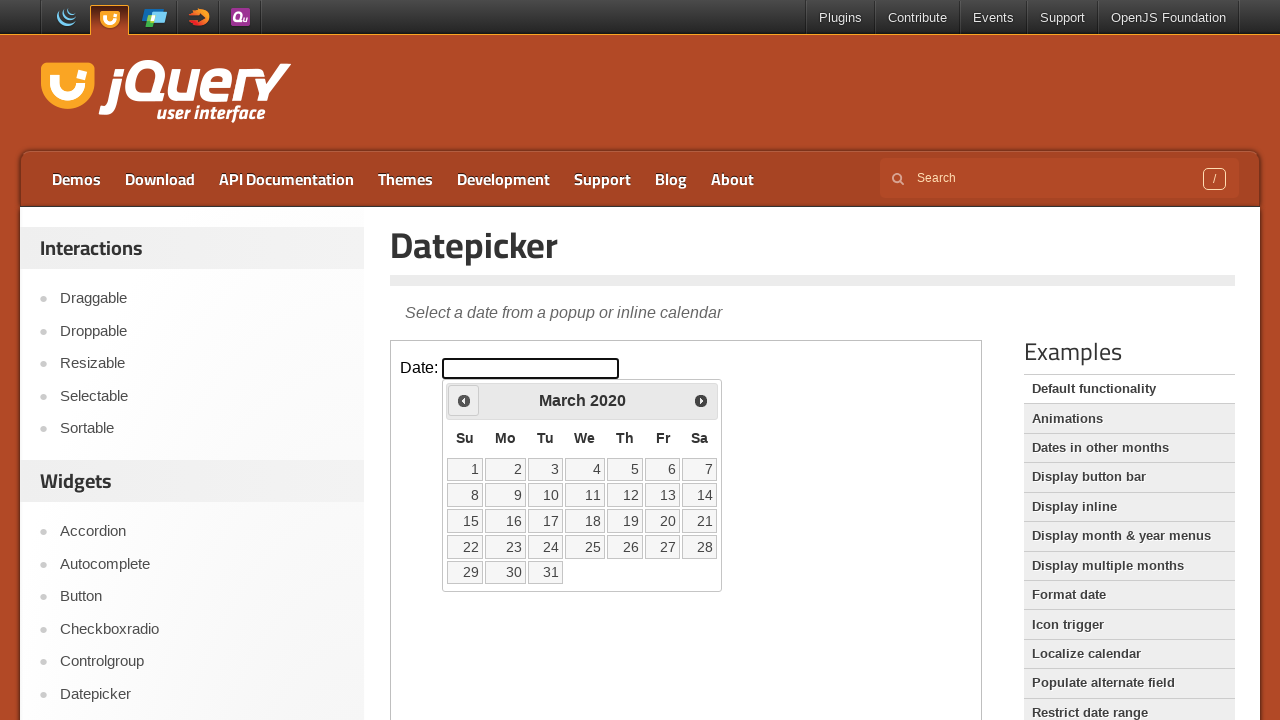

Retrieved current month from datepicker
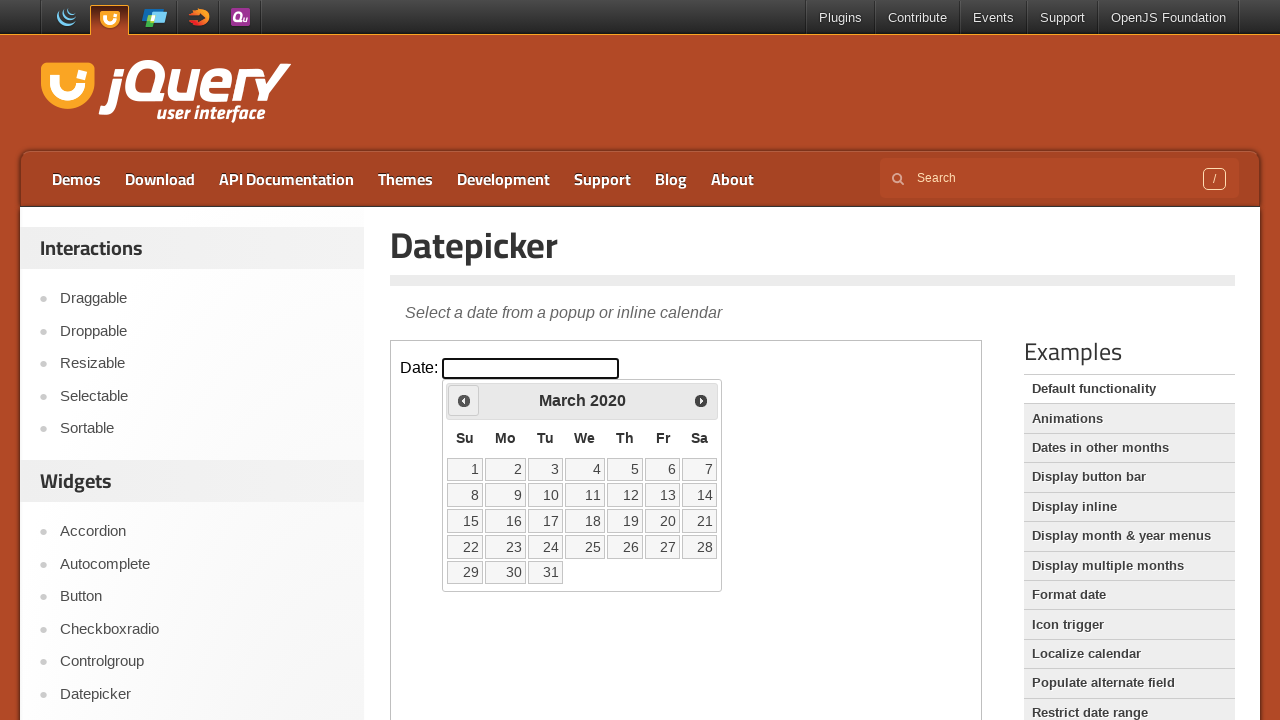

Retrieved current year from datepicker
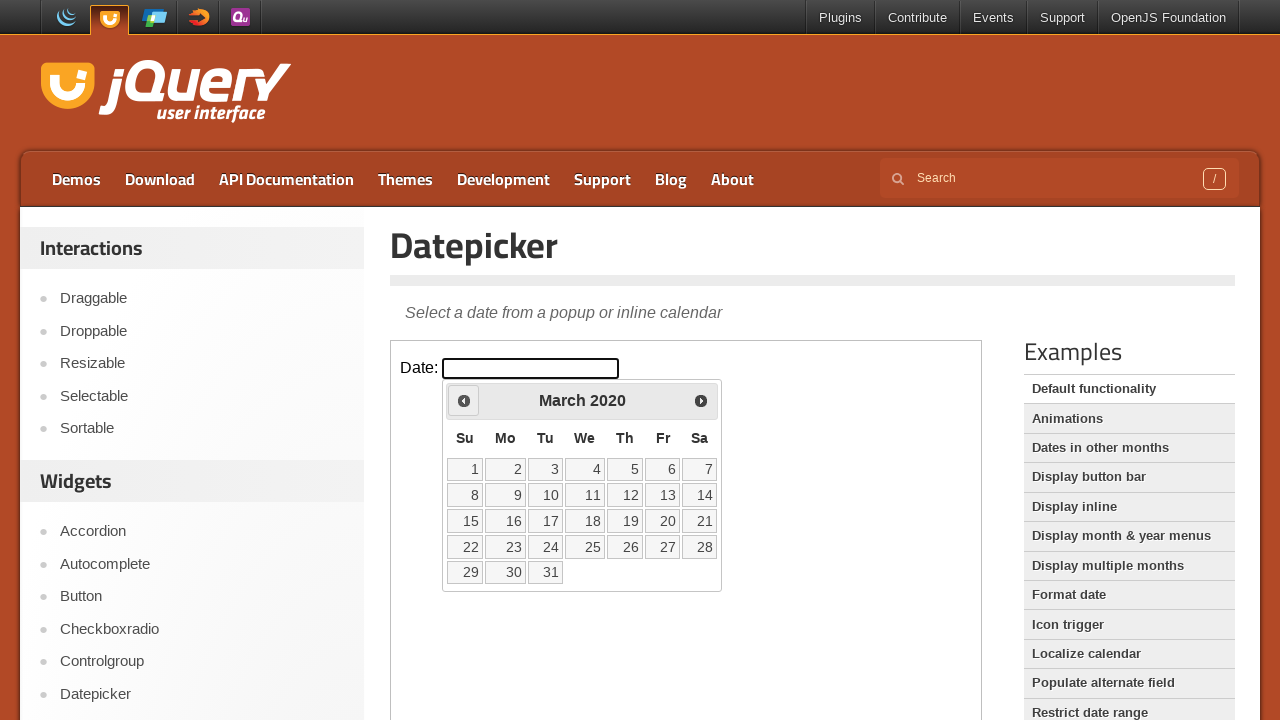

Clicked previous month button (currently at March 2020) at (464, 400) on iframe >> nth=0 >> internal:control=enter-frame >> span.ui-icon.ui-icon-circle-t
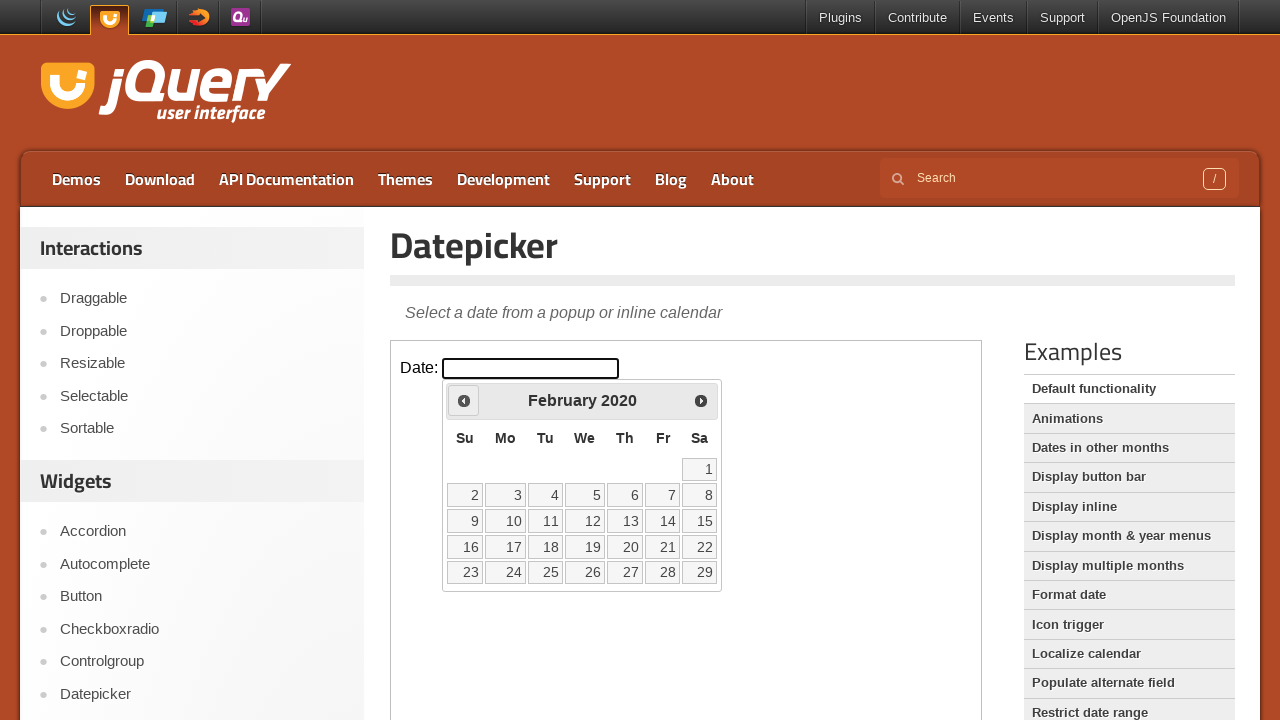

Retrieved current month from datepicker
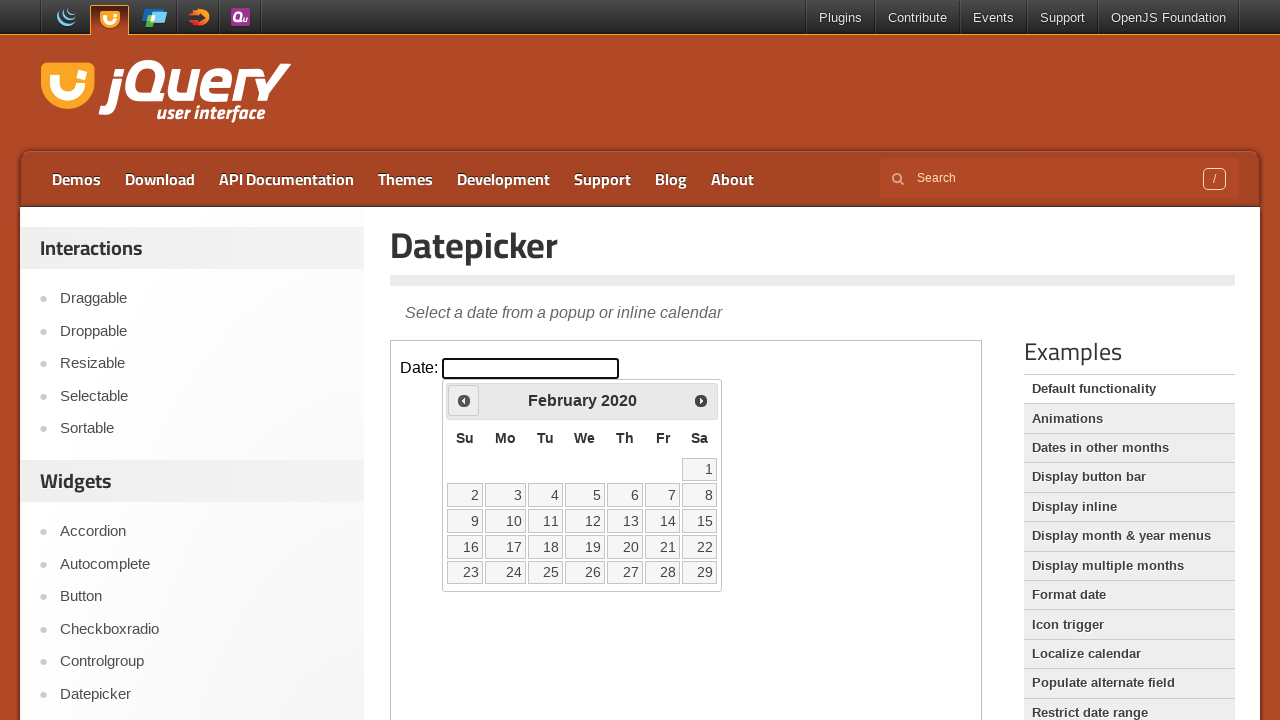

Retrieved current year from datepicker
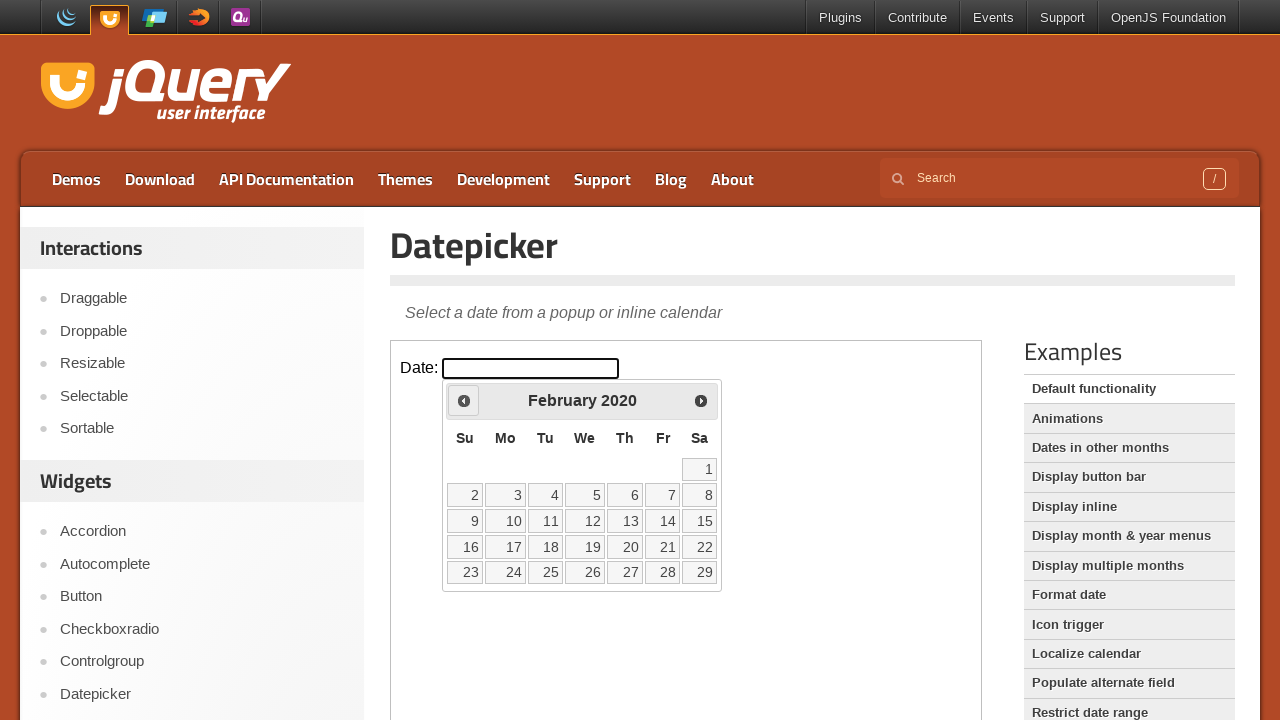

Clicked previous month button (currently at February 2020) at (464, 400) on iframe >> nth=0 >> internal:control=enter-frame >> span.ui-icon.ui-icon-circle-t
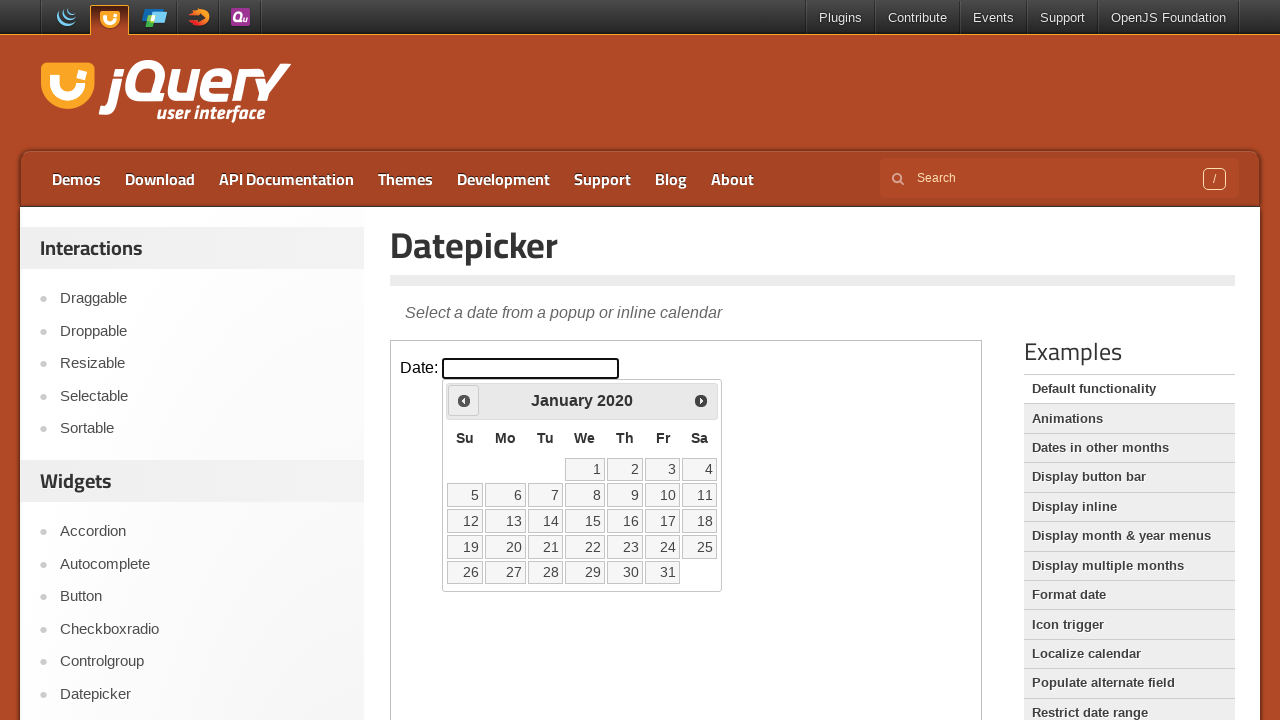

Retrieved current month from datepicker
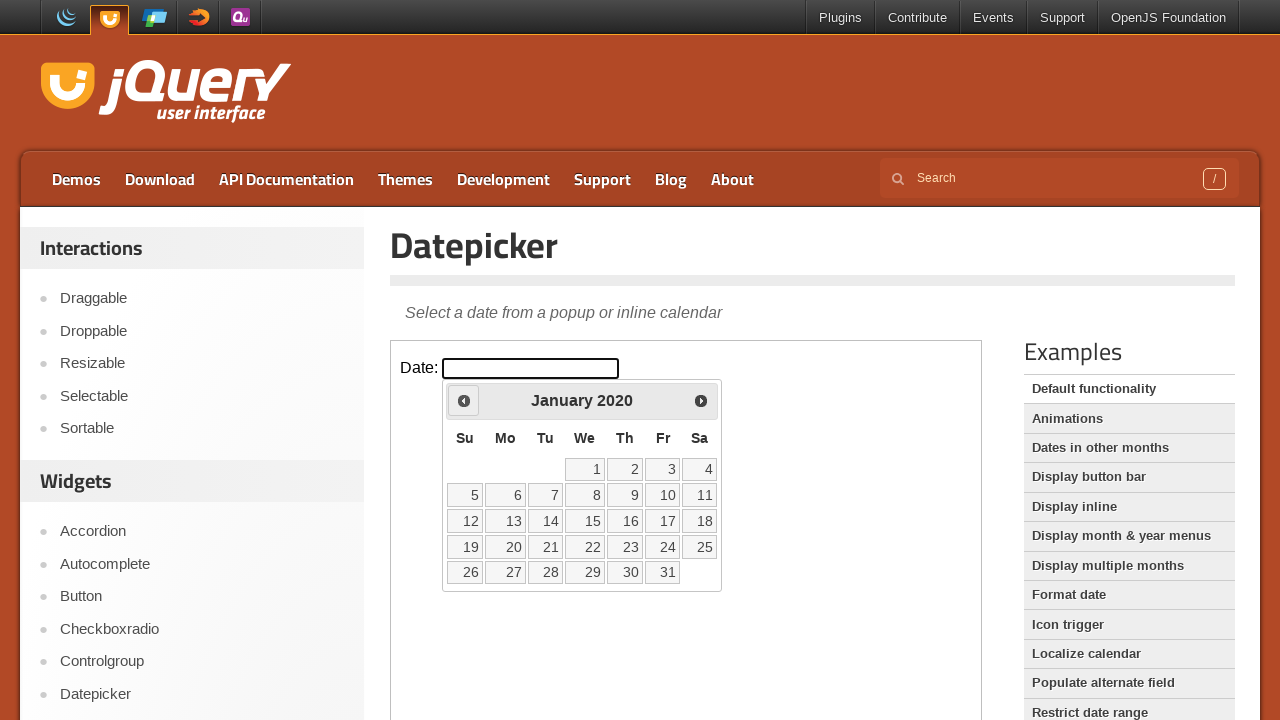

Retrieved current year from datepicker
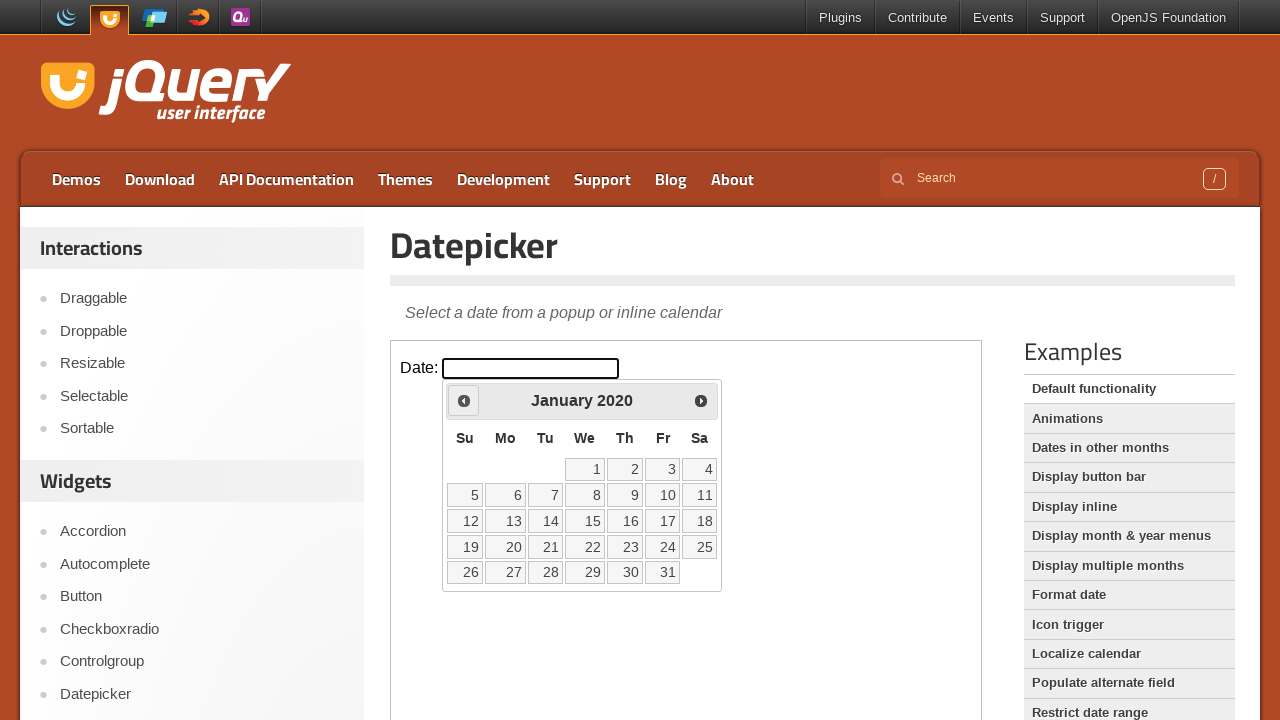

Clicked previous month button (currently at January 2020) at (464, 400) on iframe >> nth=0 >> internal:control=enter-frame >> span.ui-icon.ui-icon-circle-t
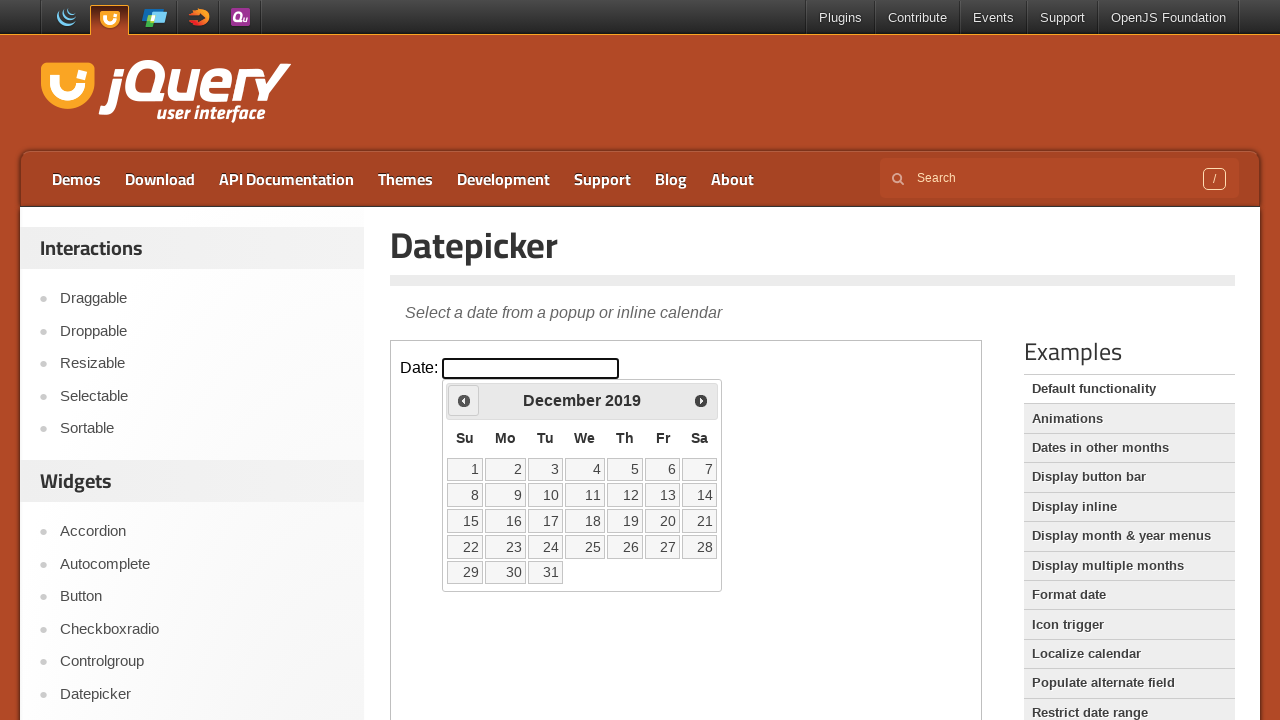

Retrieved current month from datepicker
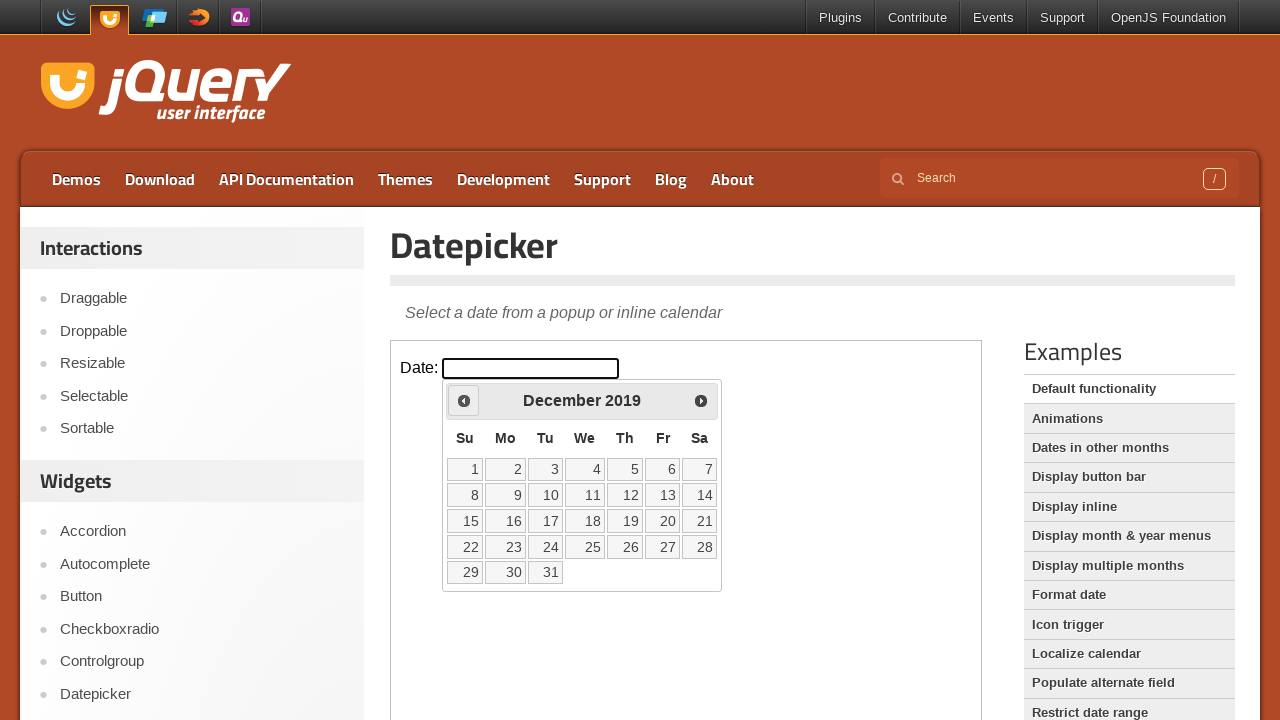

Retrieved current year from datepicker
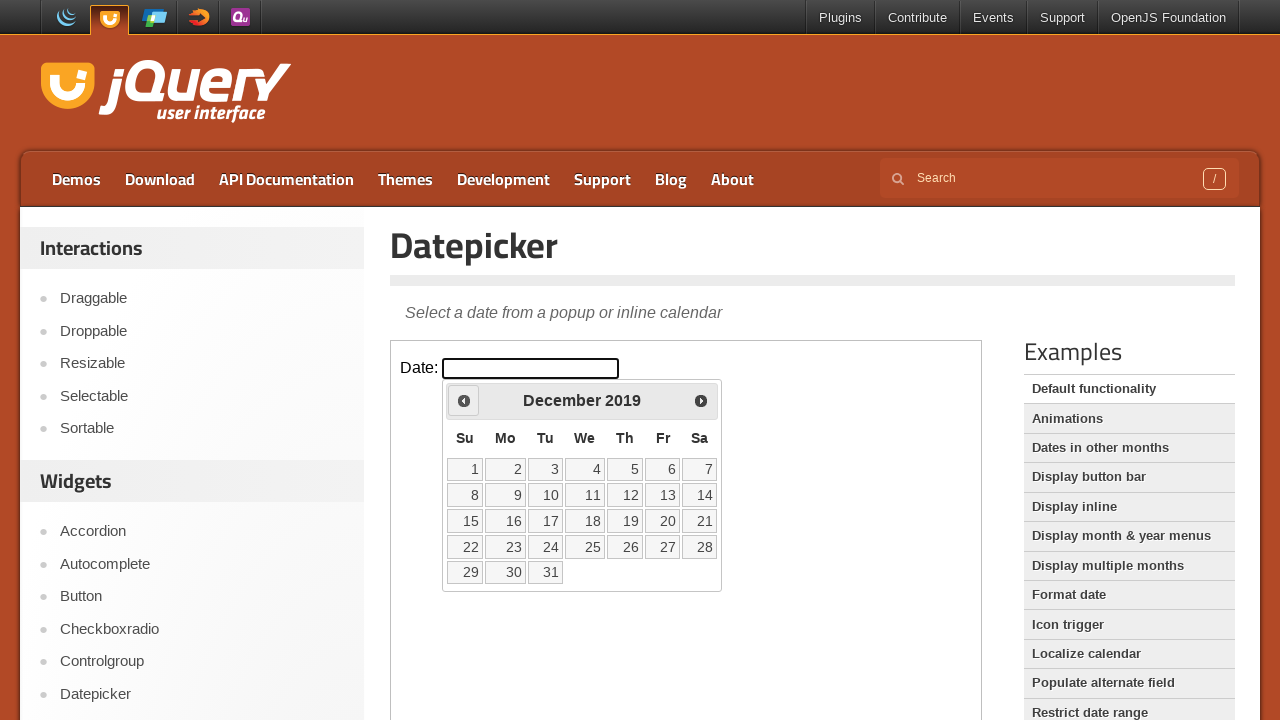

Clicked previous month button (currently at December 2019) at (464, 400) on iframe >> nth=0 >> internal:control=enter-frame >> span.ui-icon.ui-icon-circle-t
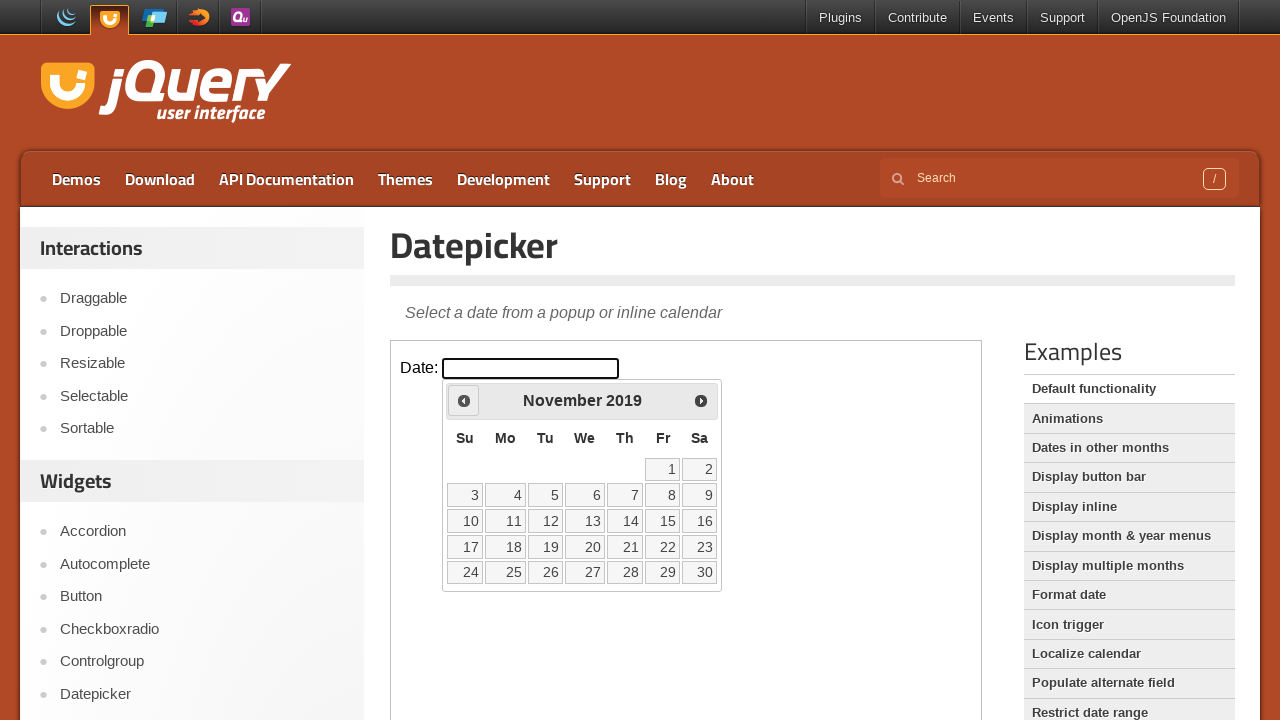

Retrieved current month from datepicker
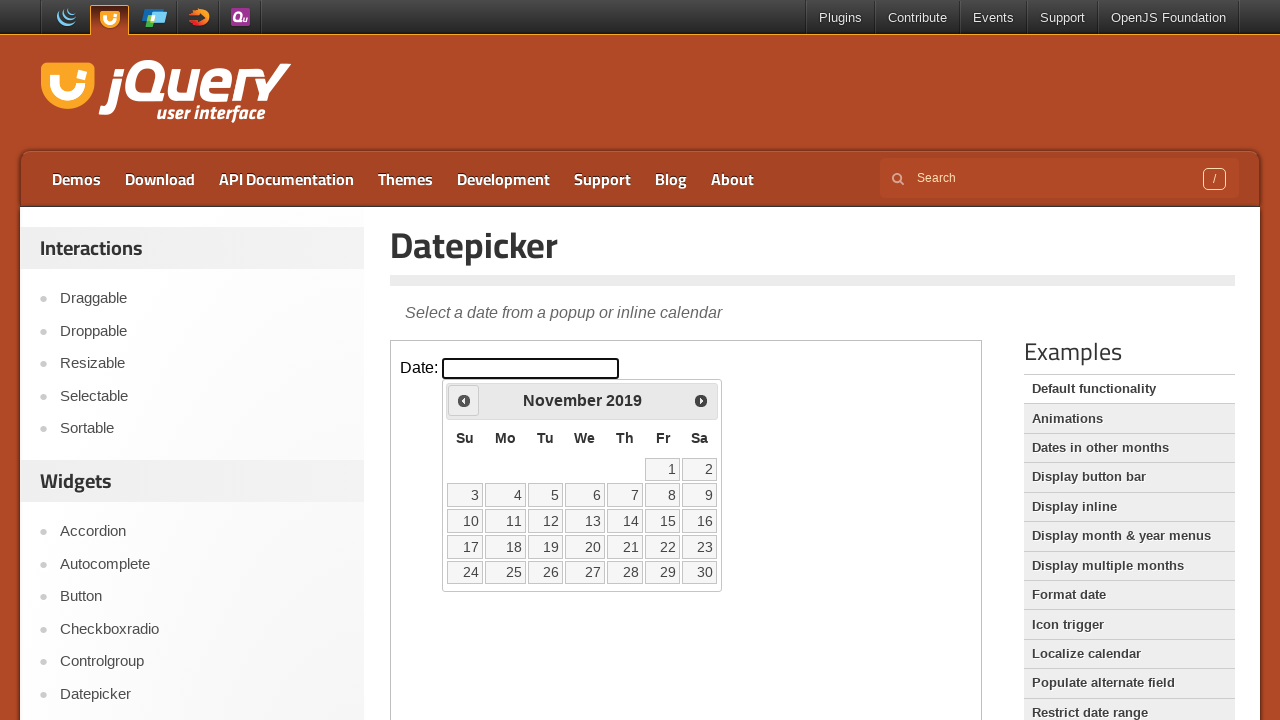

Retrieved current year from datepicker
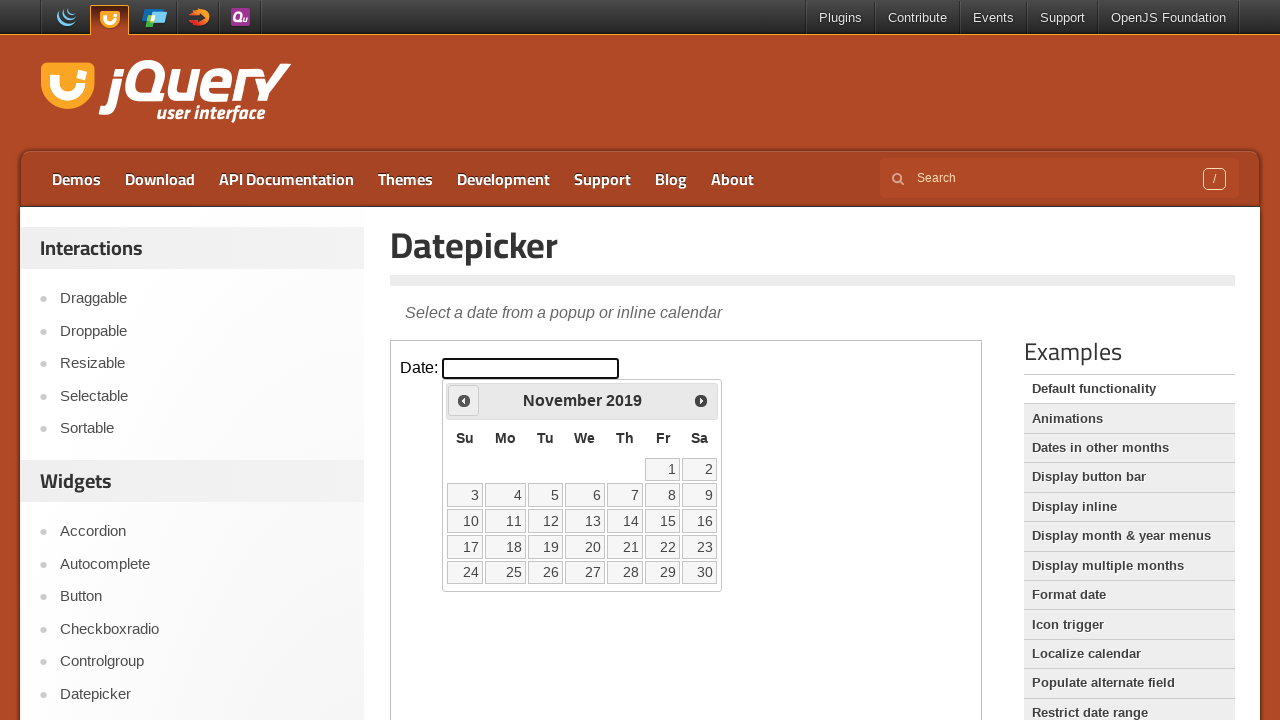

Clicked previous month button (currently at November 2019) at (464, 400) on iframe >> nth=0 >> internal:control=enter-frame >> span.ui-icon.ui-icon-circle-t
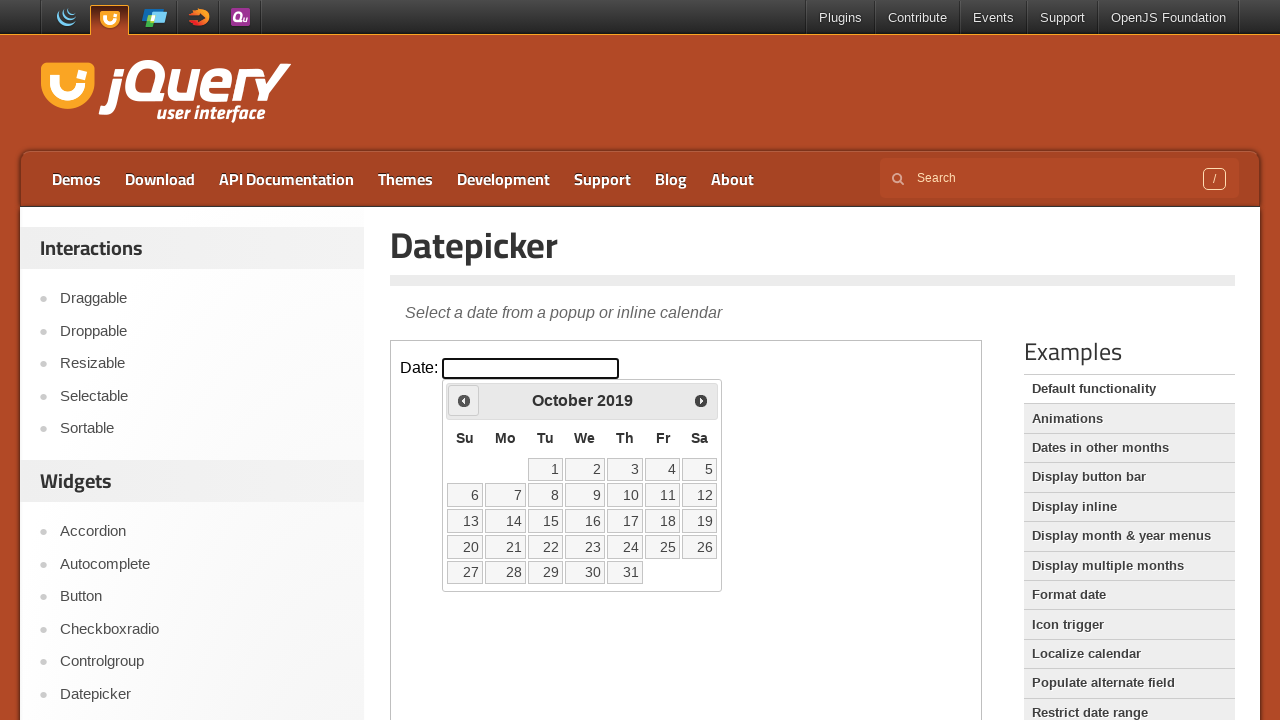

Retrieved current month from datepicker
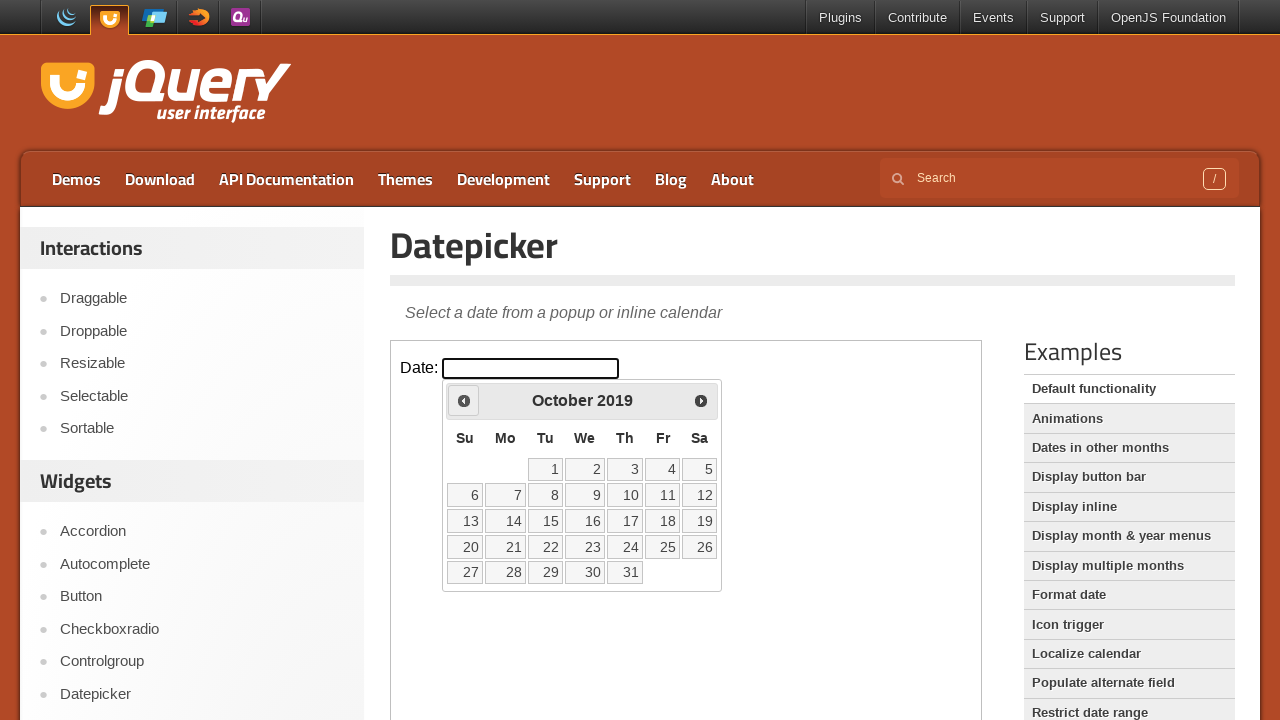

Retrieved current year from datepicker
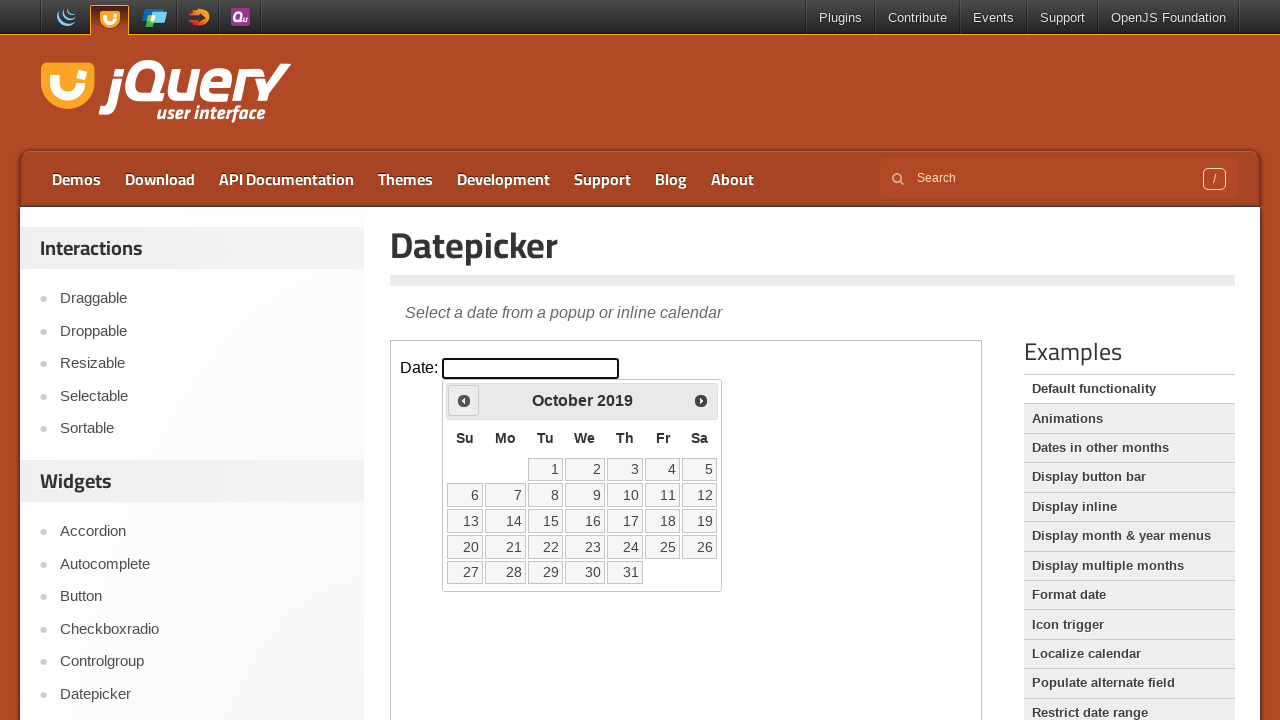

Clicked previous month button (currently at October 2019) at (464, 400) on iframe >> nth=0 >> internal:control=enter-frame >> span.ui-icon.ui-icon-circle-t
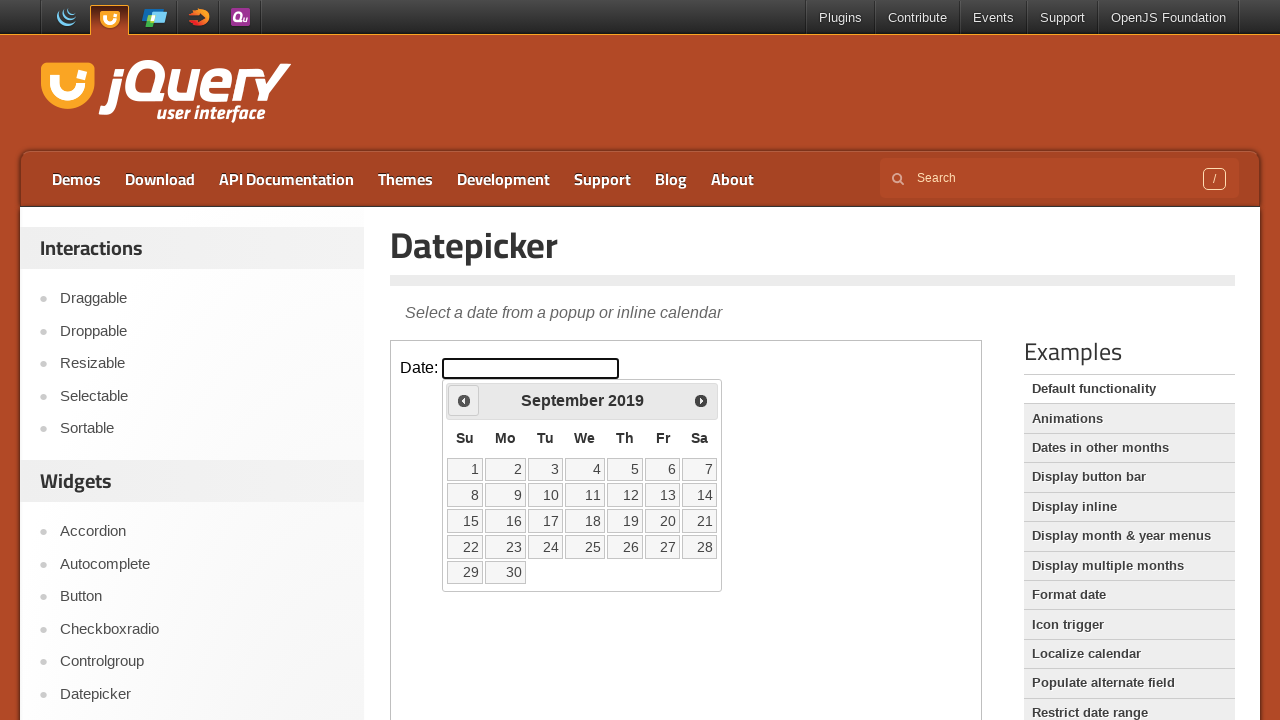

Retrieved current month from datepicker
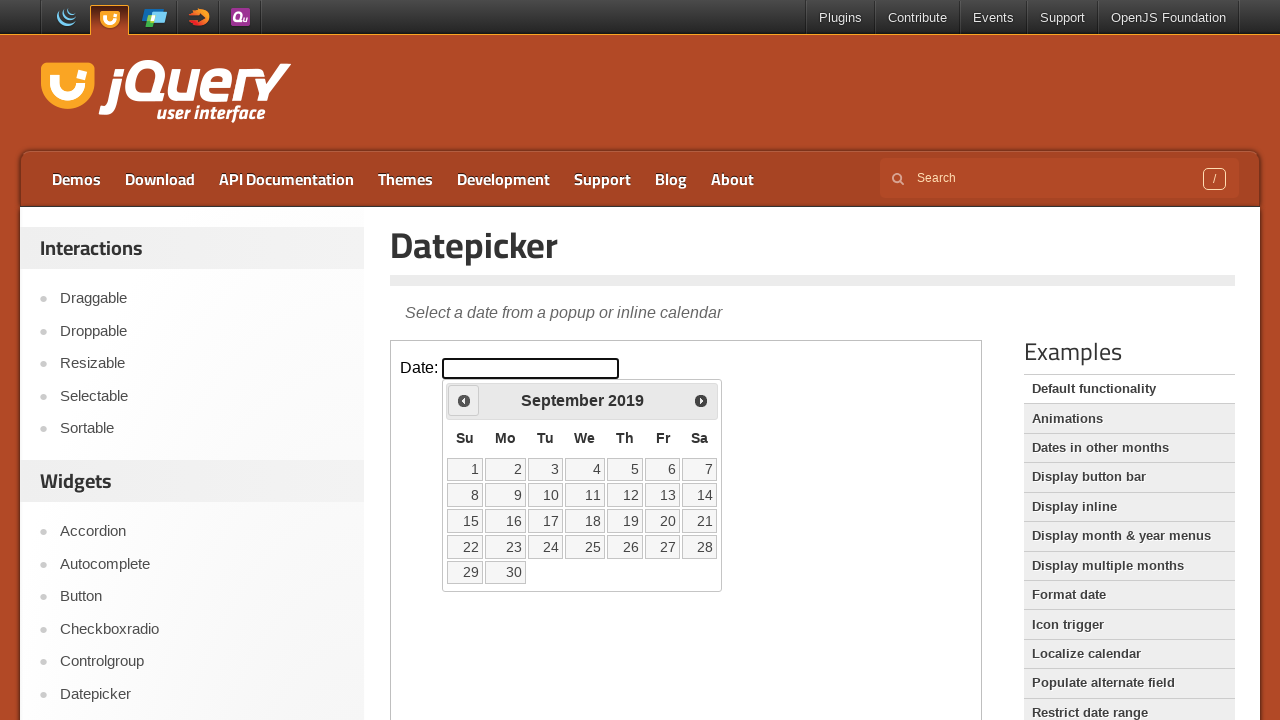

Retrieved current year from datepicker
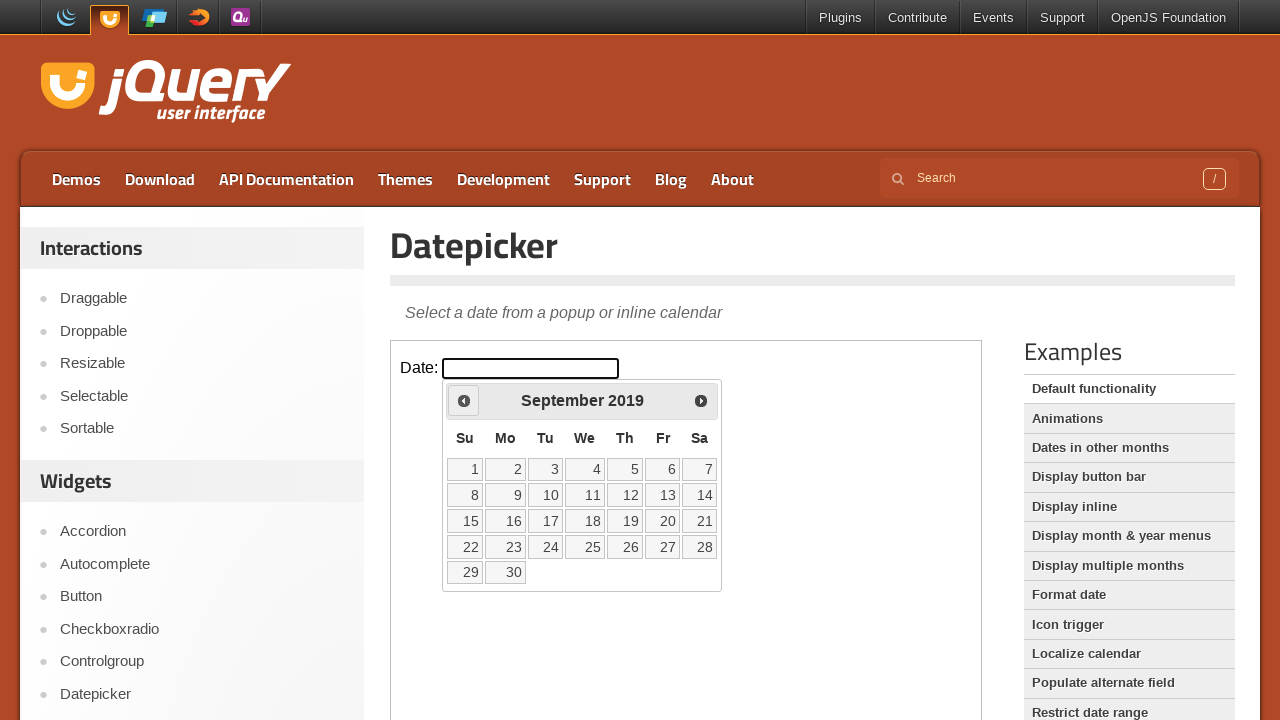

Clicked previous month button (currently at September 2019) at (464, 400) on iframe >> nth=0 >> internal:control=enter-frame >> span.ui-icon.ui-icon-circle-t
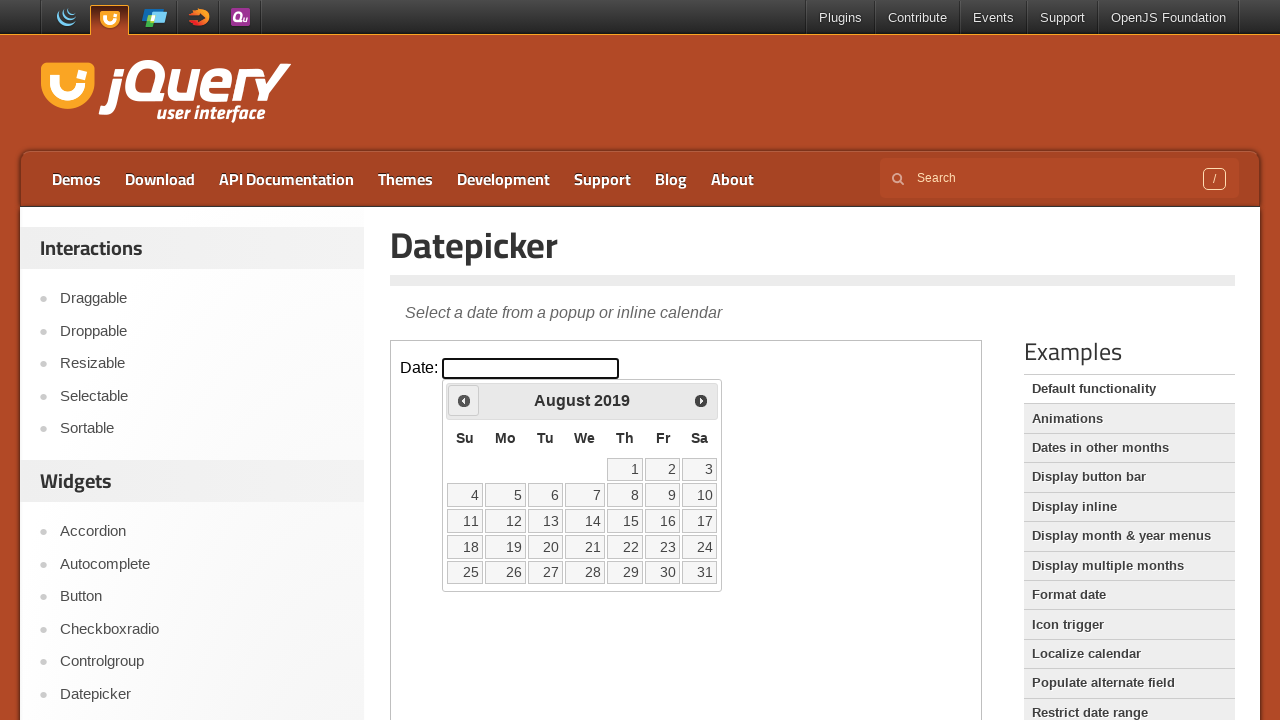

Retrieved current month from datepicker
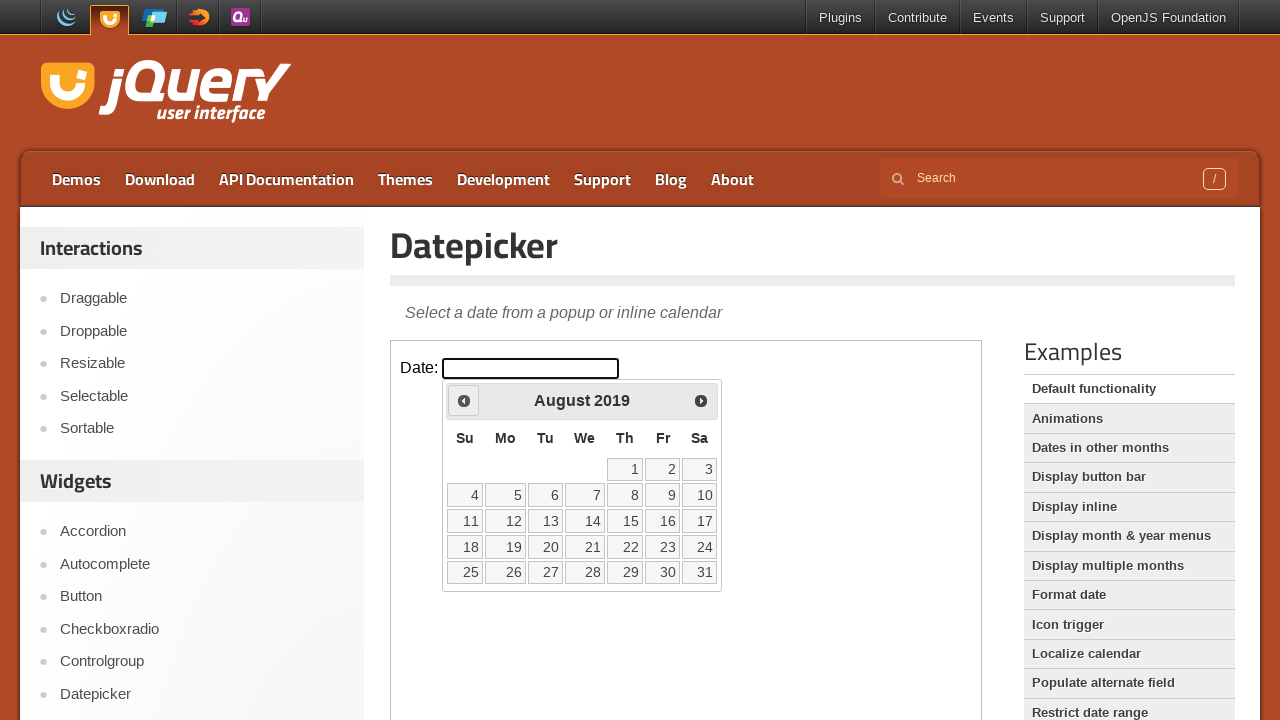

Retrieved current year from datepicker
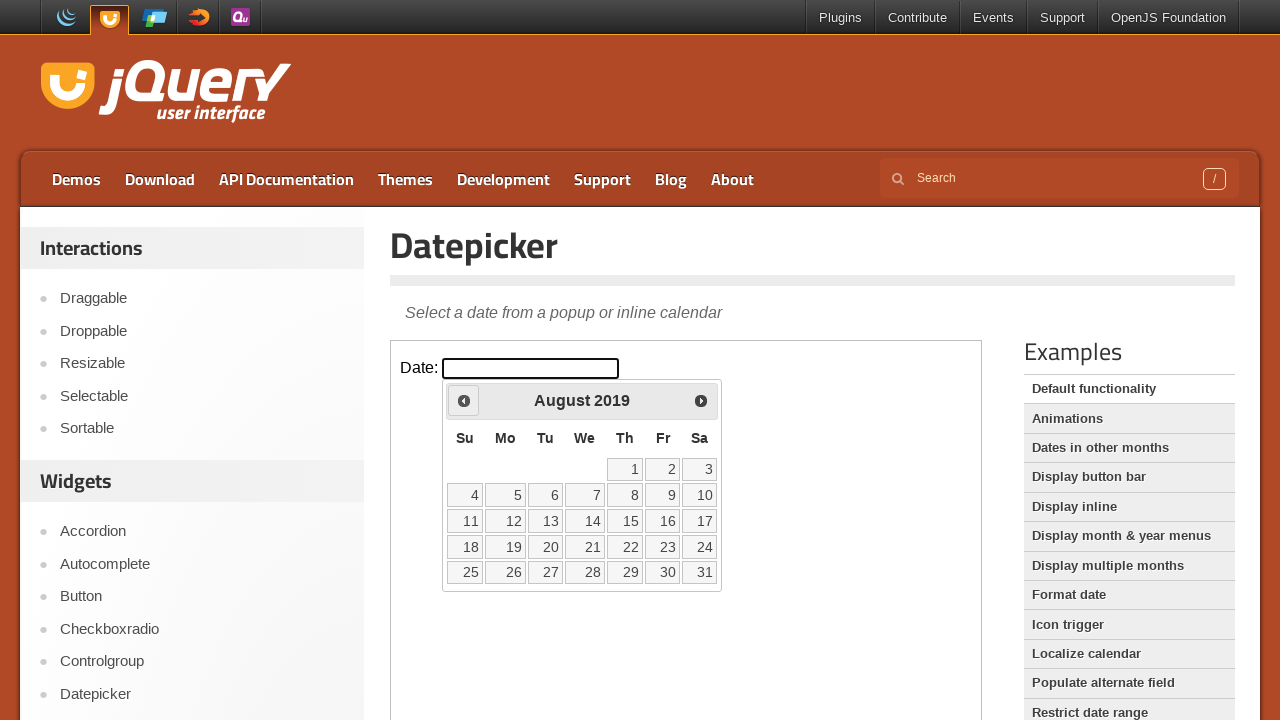

Clicked previous month button (currently at August 2019) at (464, 400) on iframe >> nth=0 >> internal:control=enter-frame >> span.ui-icon.ui-icon-circle-t
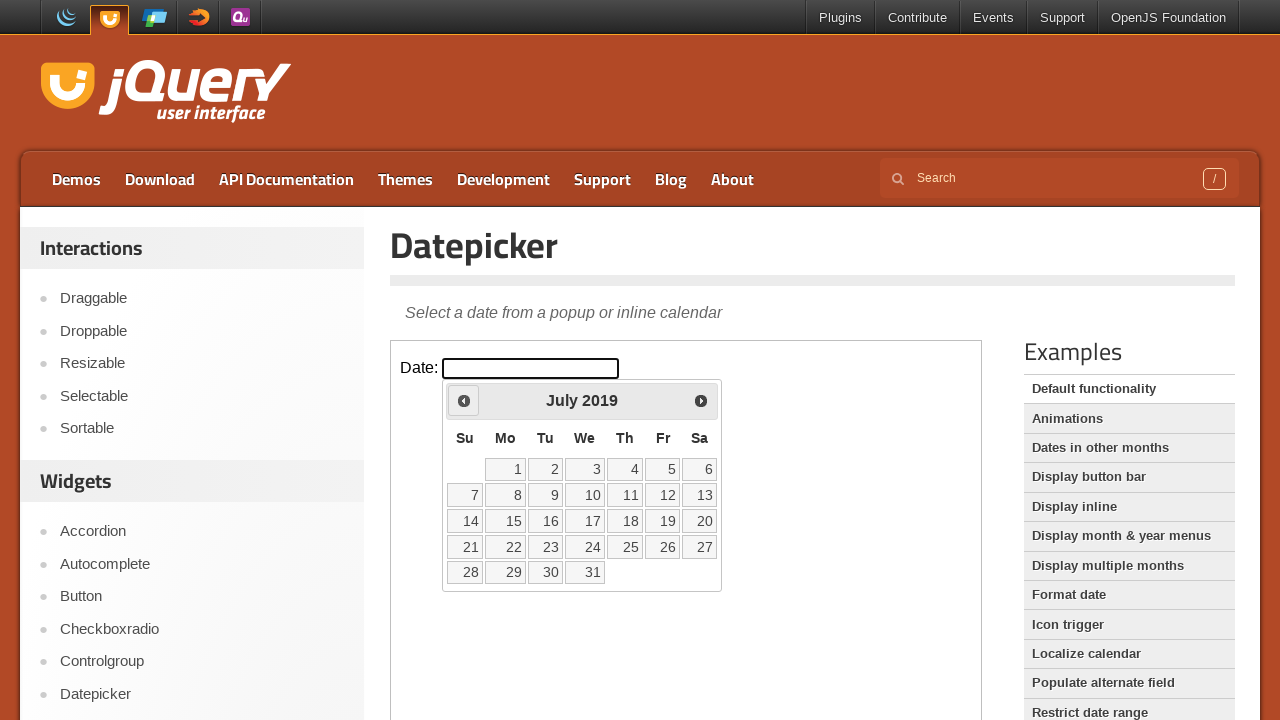

Retrieved current month from datepicker
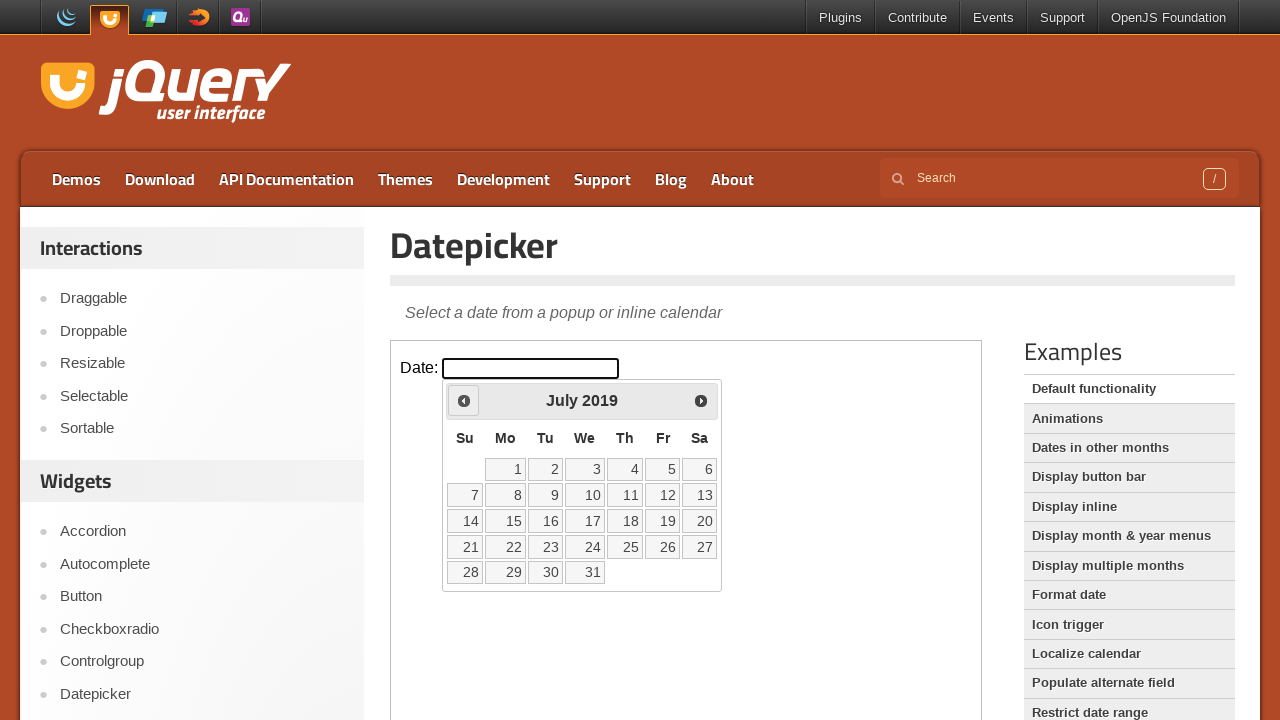

Retrieved current year from datepicker
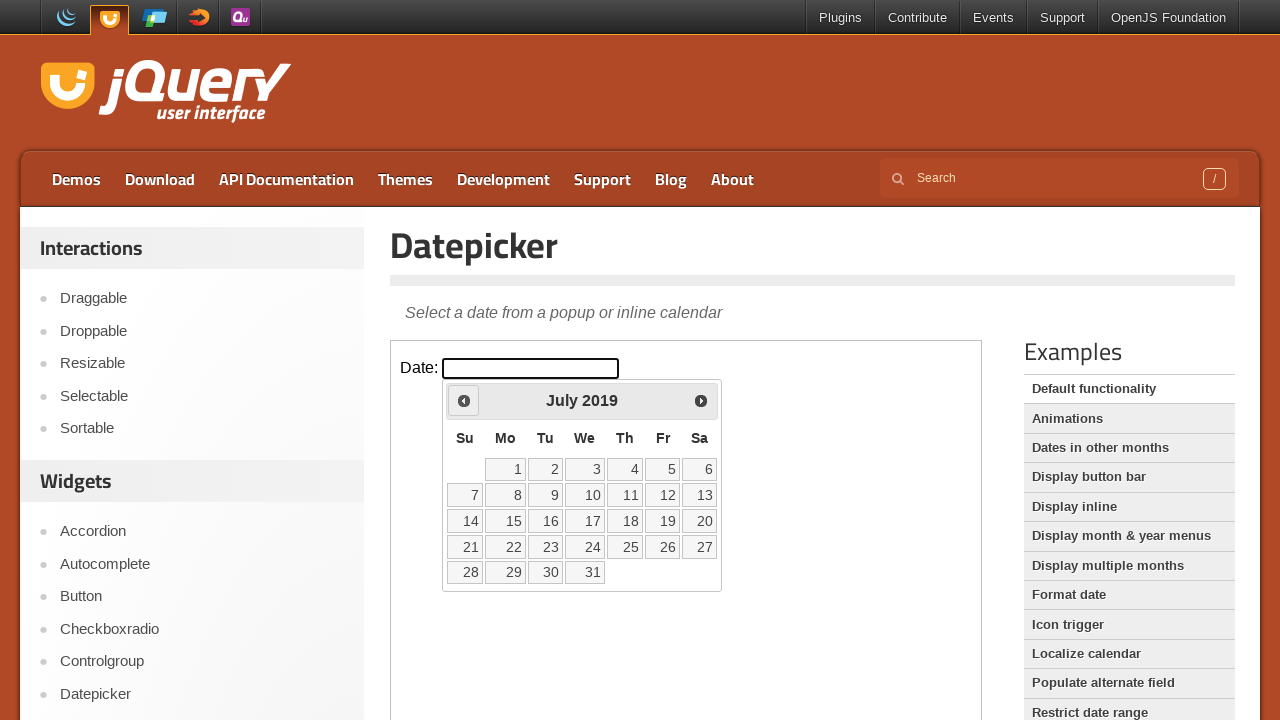

Clicked previous month button (currently at July 2019) at (464, 400) on iframe >> nth=0 >> internal:control=enter-frame >> span.ui-icon.ui-icon-circle-t
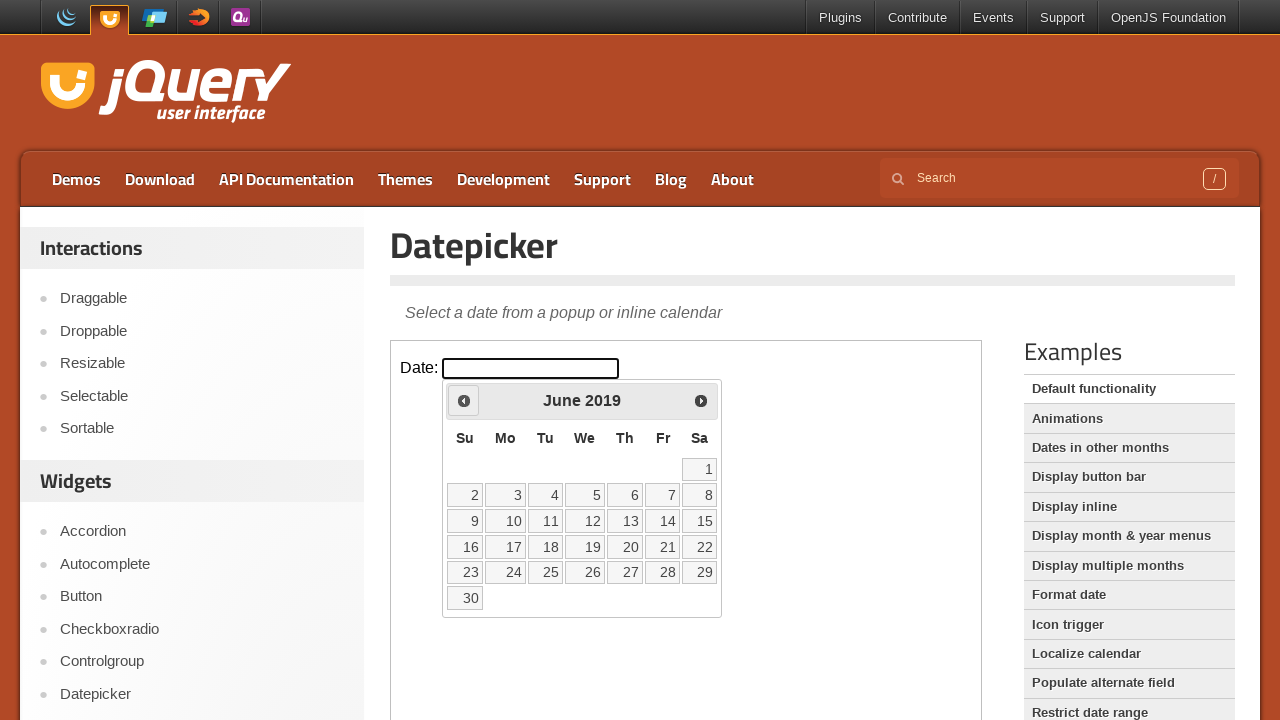

Retrieved current month from datepicker
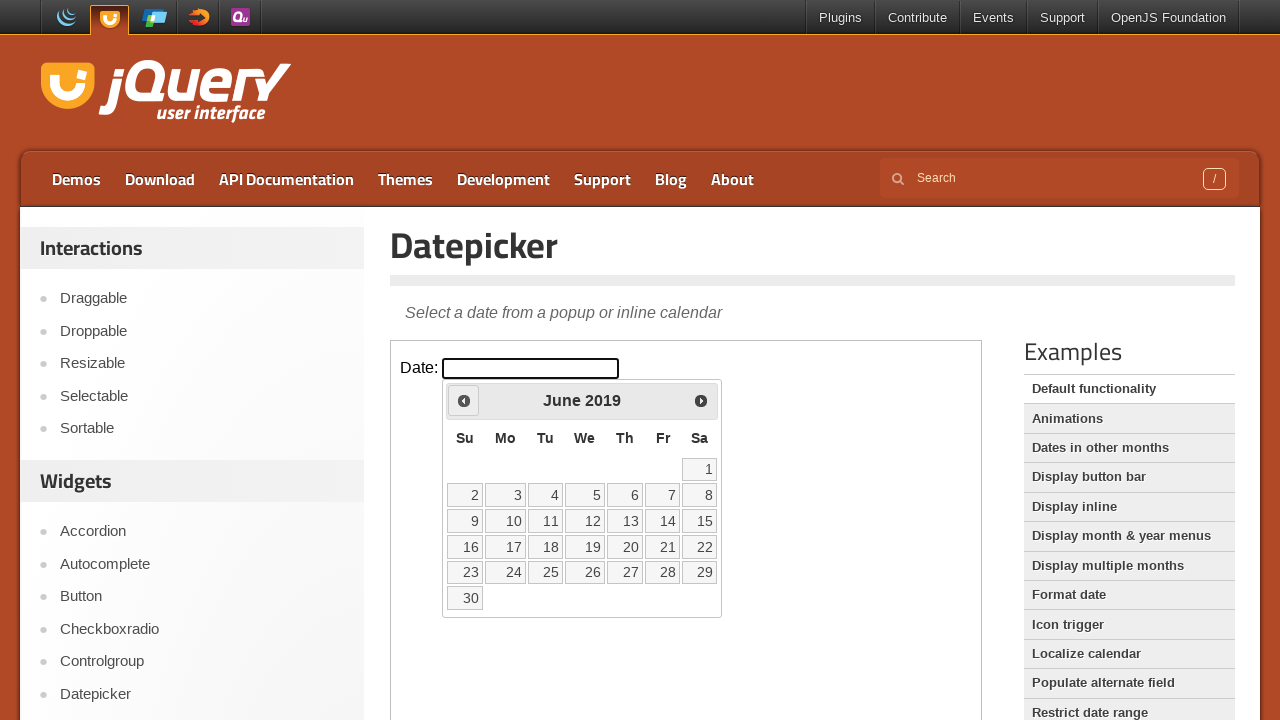

Retrieved current year from datepicker
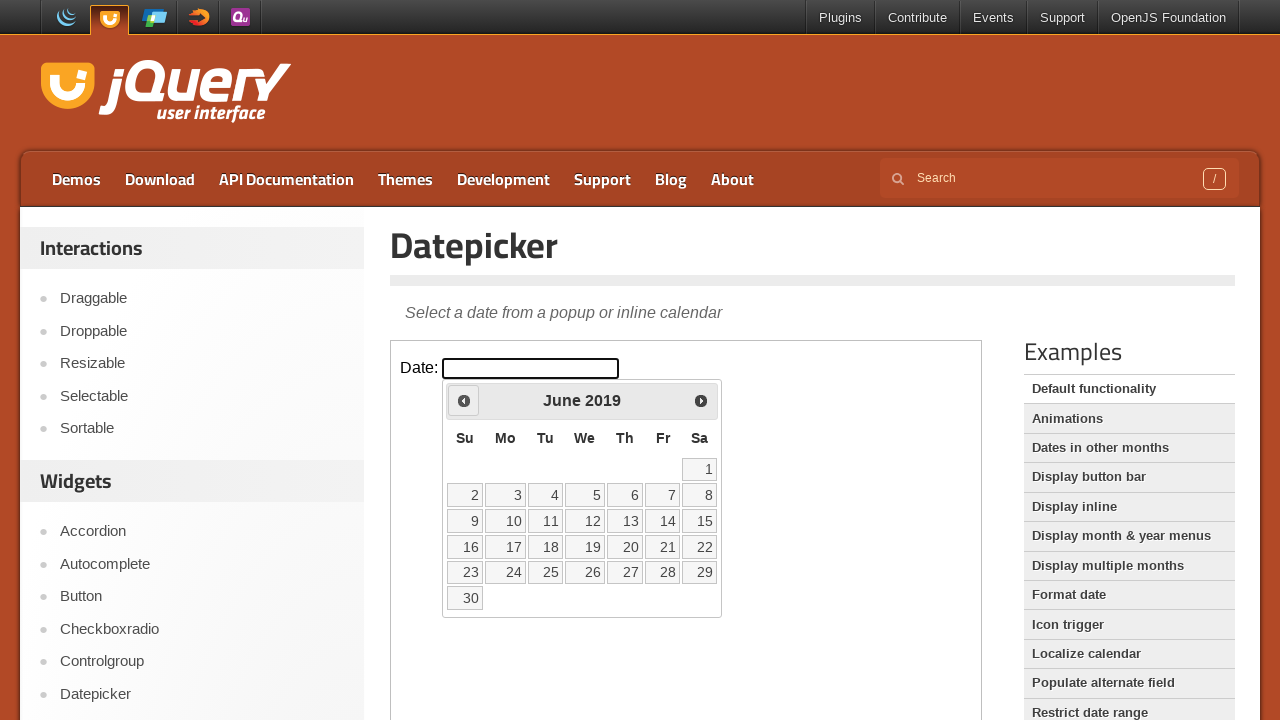

Clicked previous month button (currently at June 2019) at (464, 400) on iframe >> nth=0 >> internal:control=enter-frame >> span.ui-icon.ui-icon-circle-t
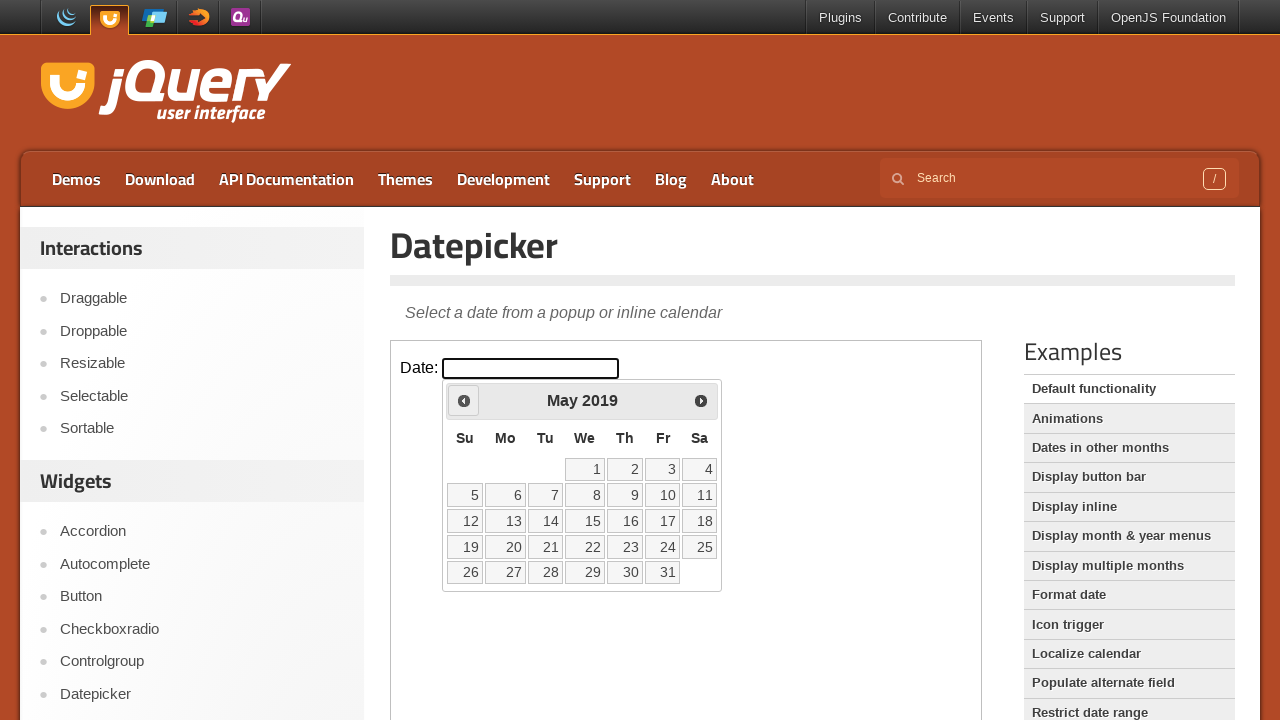

Retrieved current month from datepicker
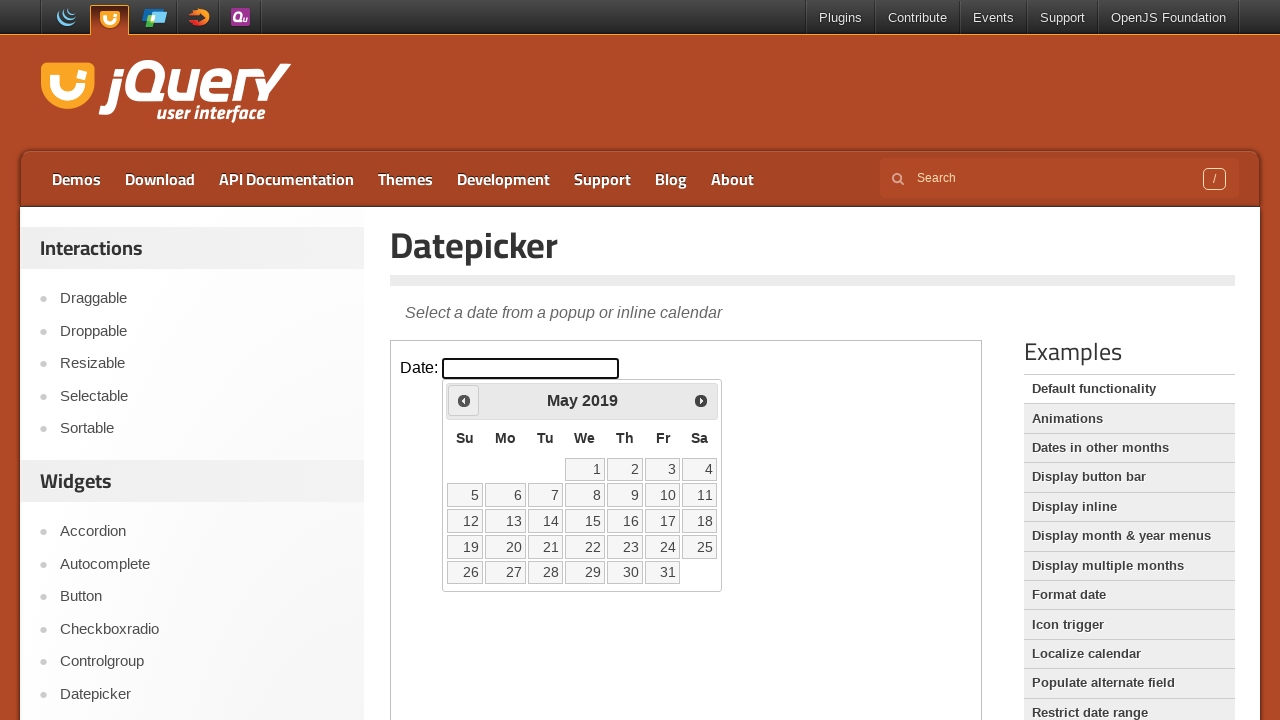

Retrieved current year from datepicker
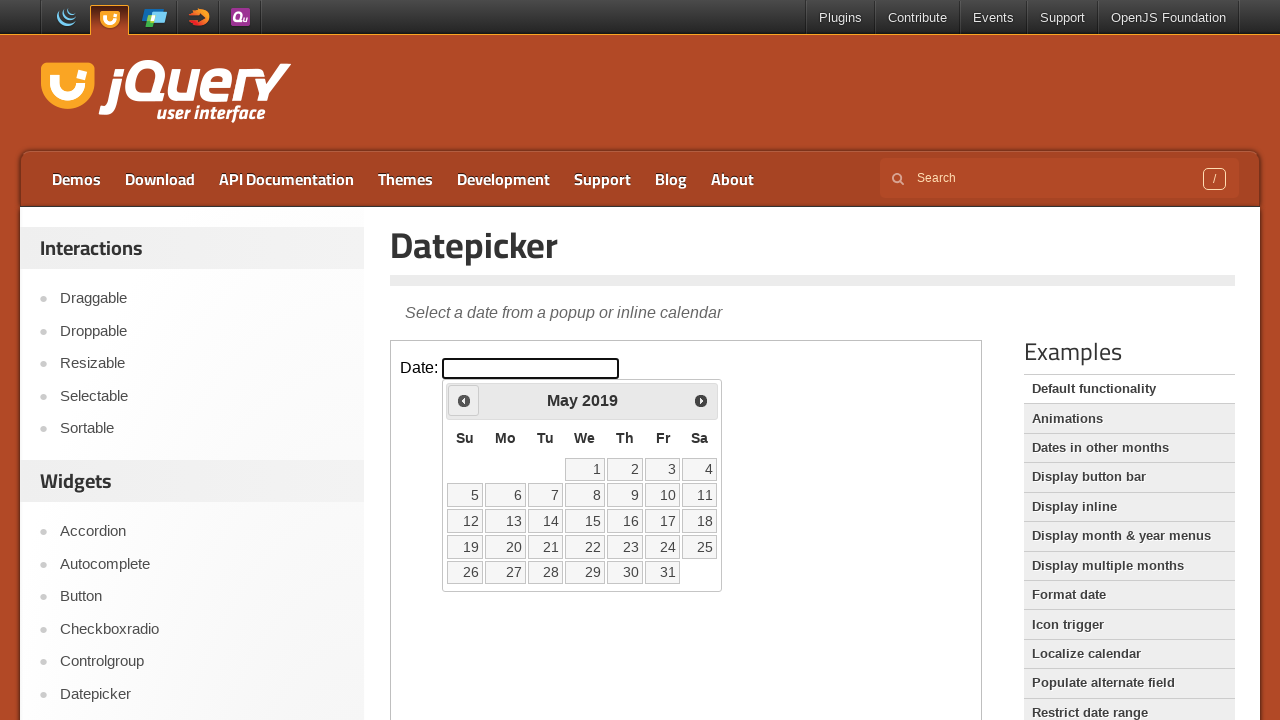

Clicked previous month button (currently at May 2019) at (464, 400) on iframe >> nth=0 >> internal:control=enter-frame >> span.ui-icon.ui-icon-circle-t
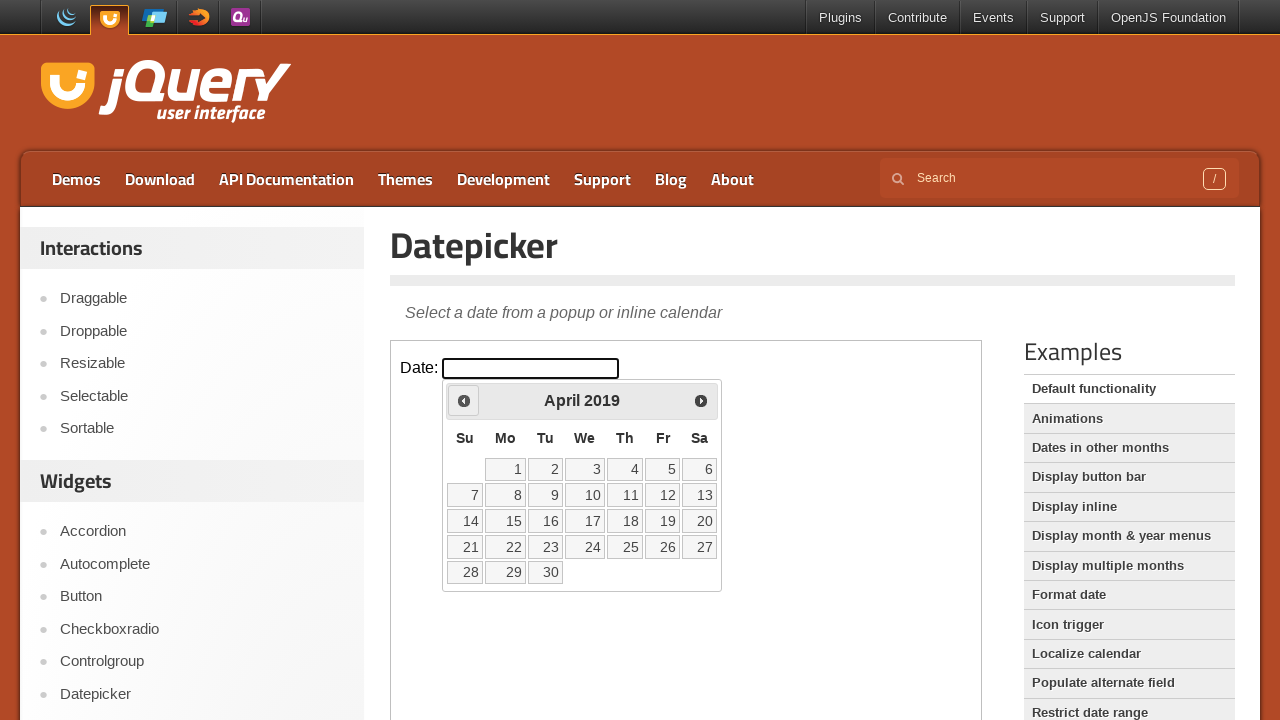

Retrieved current month from datepicker
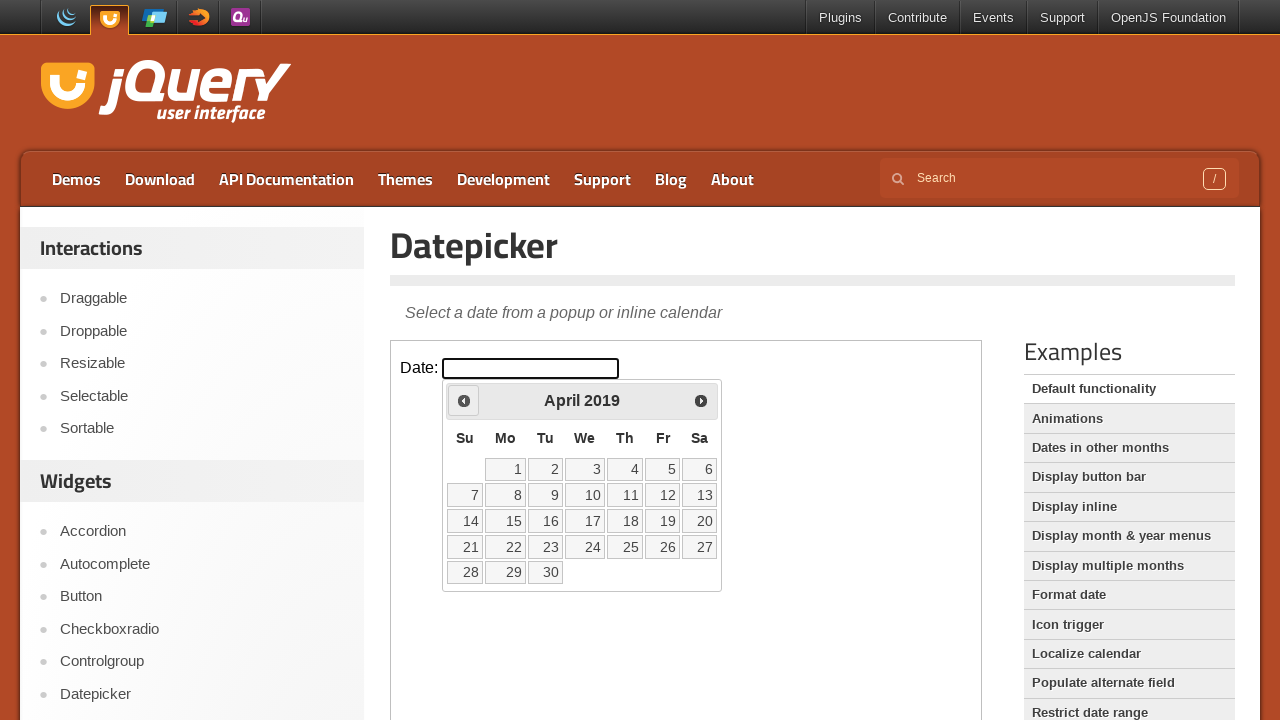

Retrieved current year from datepicker
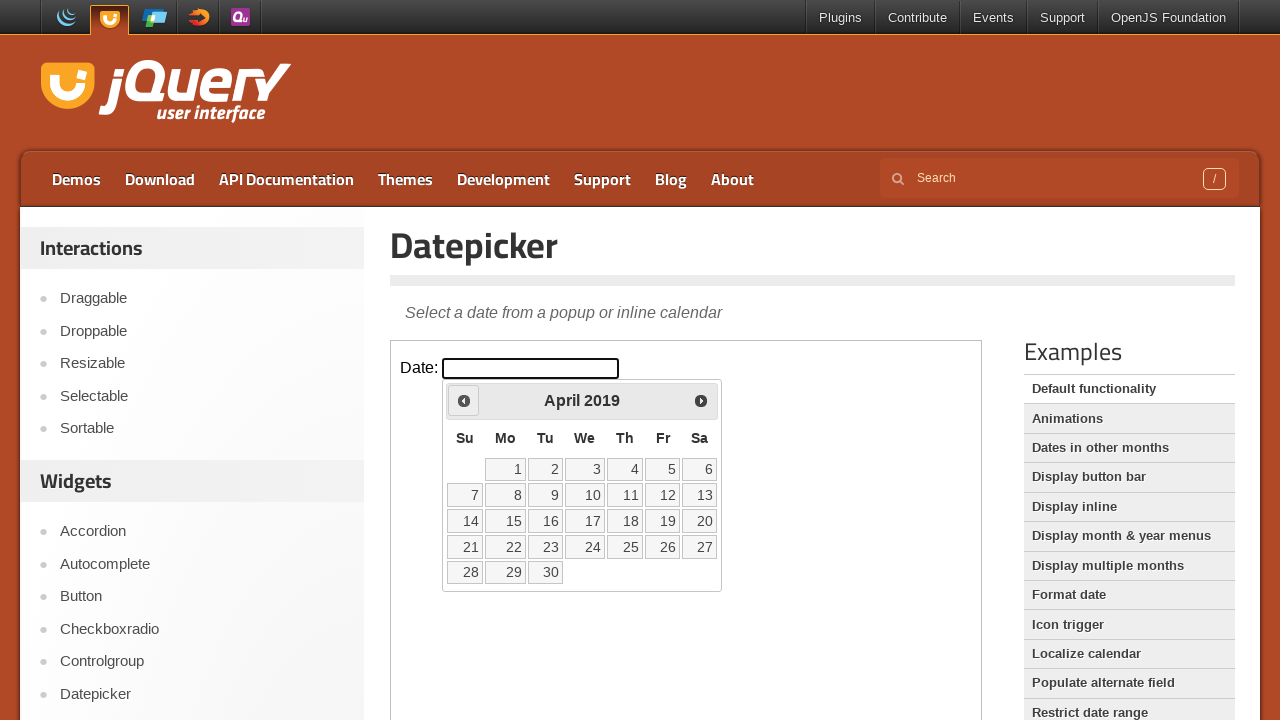

Clicked previous month button (currently at April 2019) at (464, 400) on iframe >> nth=0 >> internal:control=enter-frame >> span.ui-icon.ui-icon-circle-t
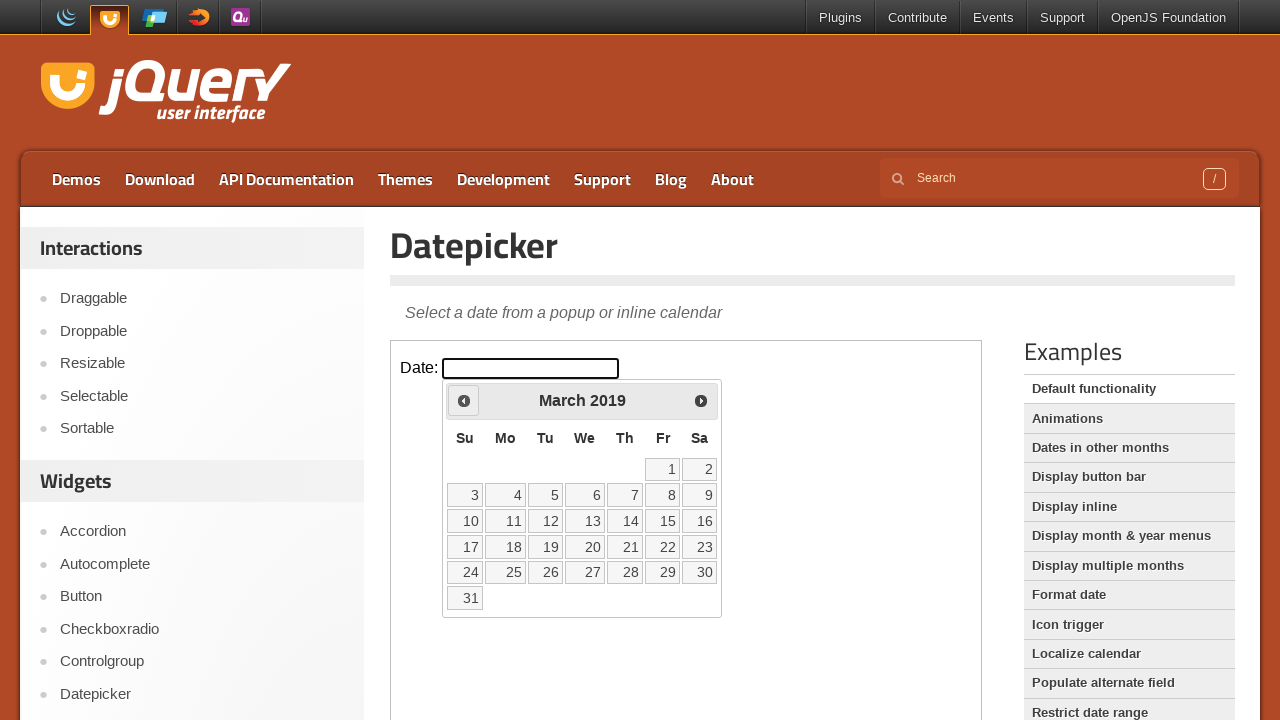

Retrieved current month from datepicker
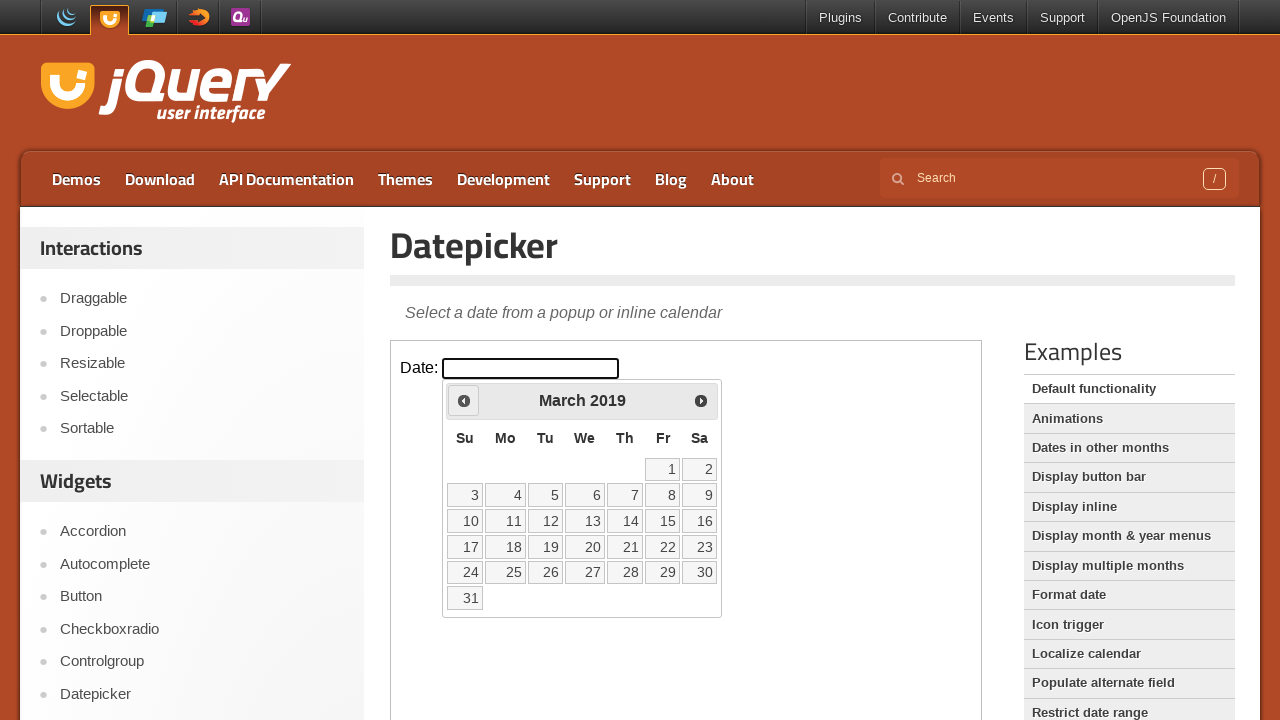

Retrieved current year from datepicker
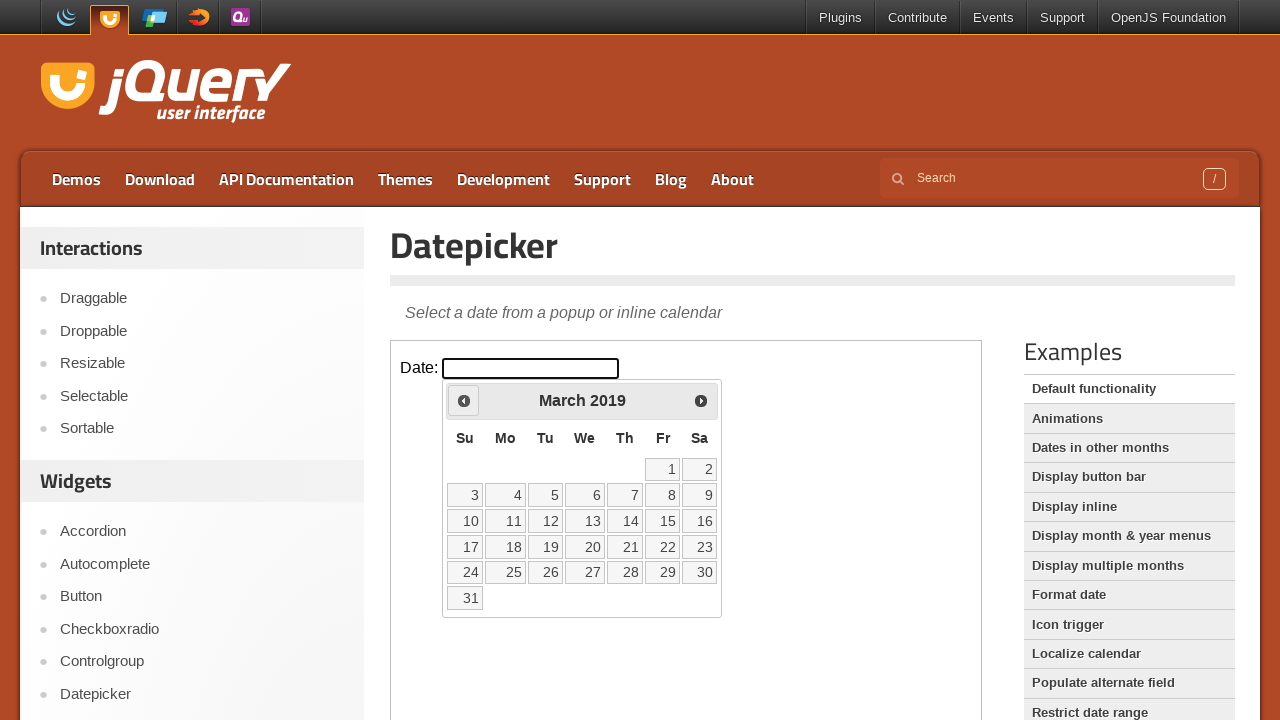

Clicked previous month button (currently at March 2019) at (464, 400) on iframe >> nth=0 >> internal:control=enter-frame >> span.ui-icon.ui-icon-circle-t
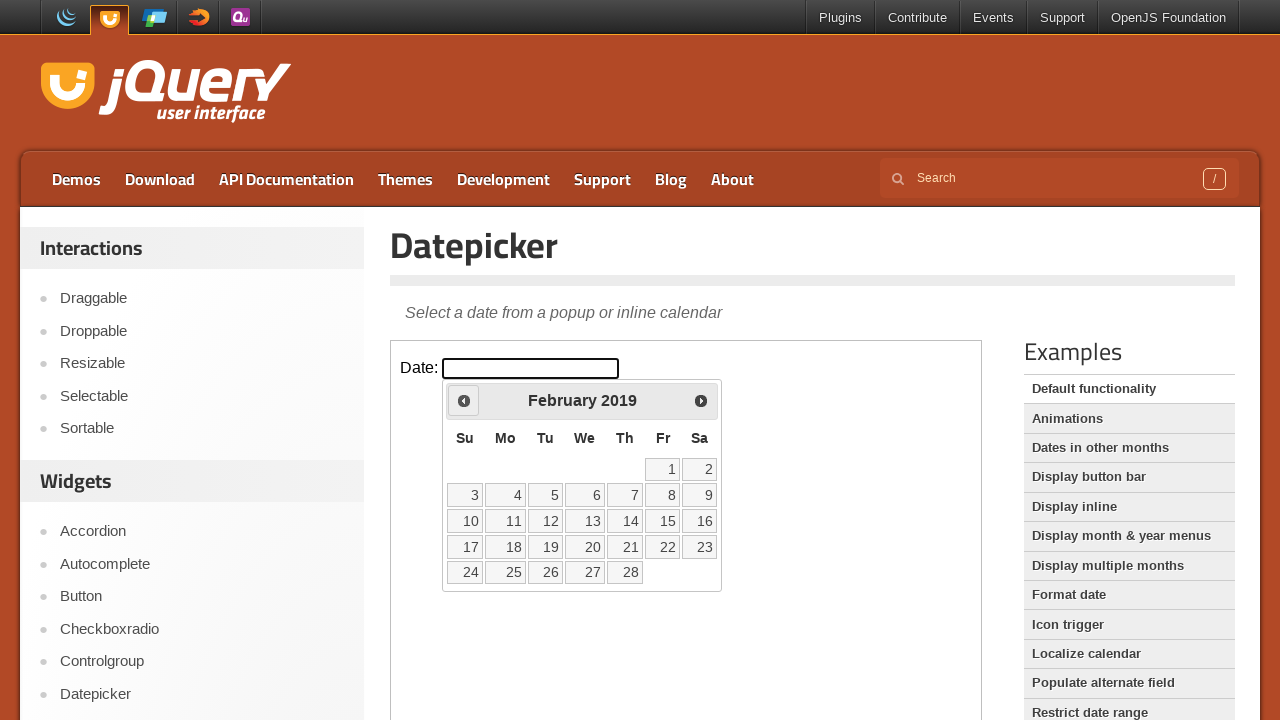

Retrieved current month from datepicker
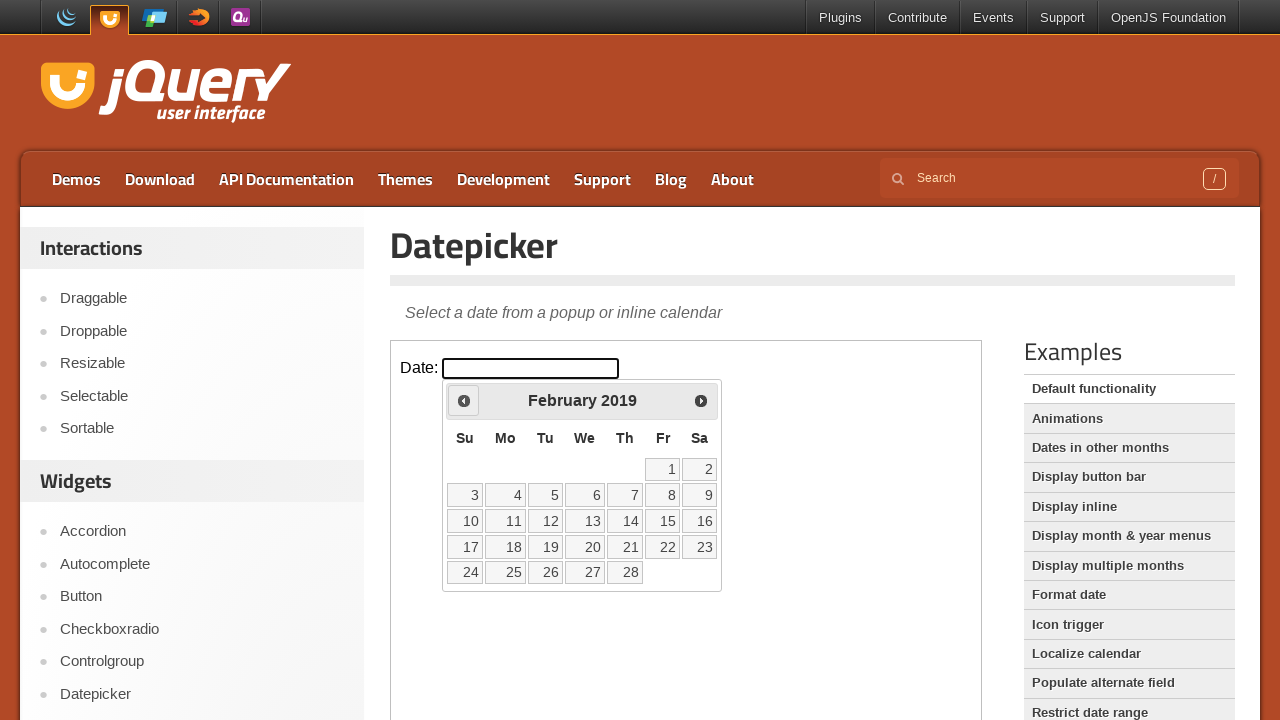

Retrieved current year from datepicker
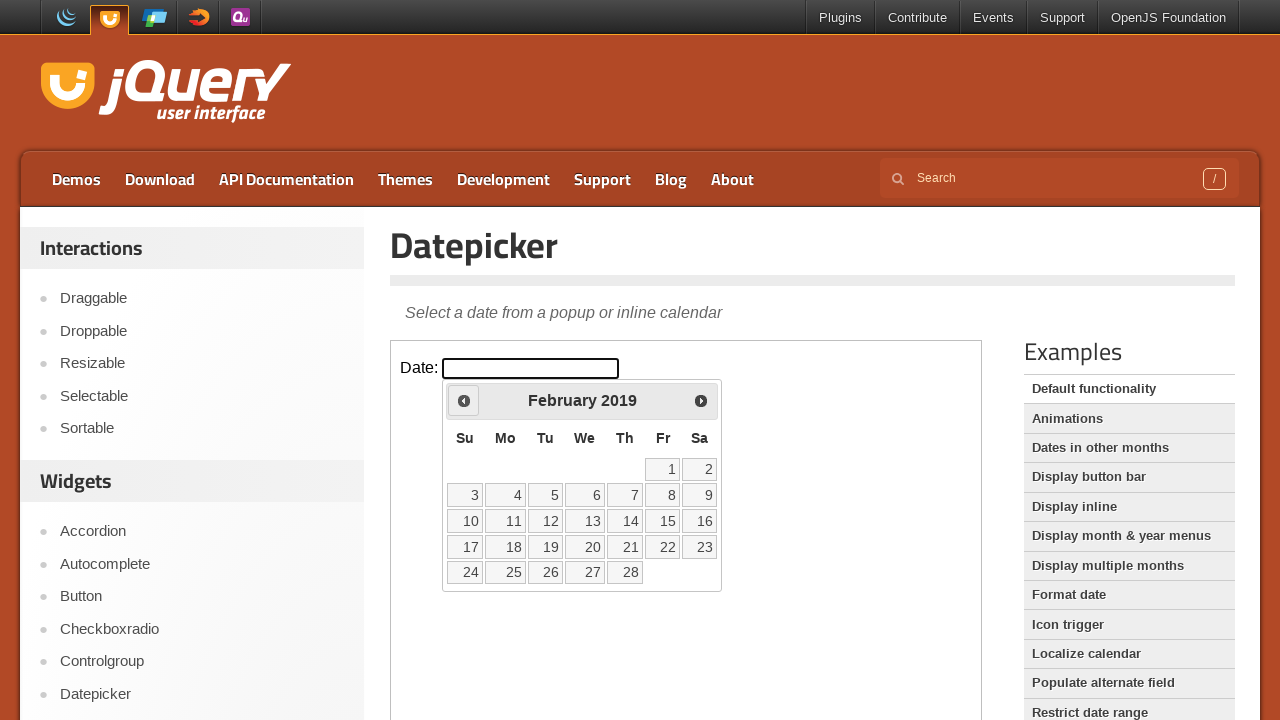

Clicked previous month button (currently at February 2019) at (464, 400) on iframe >> nth=0 >> internal:control=enter-frame >> span.ui-icon.ui-icon-circle-t
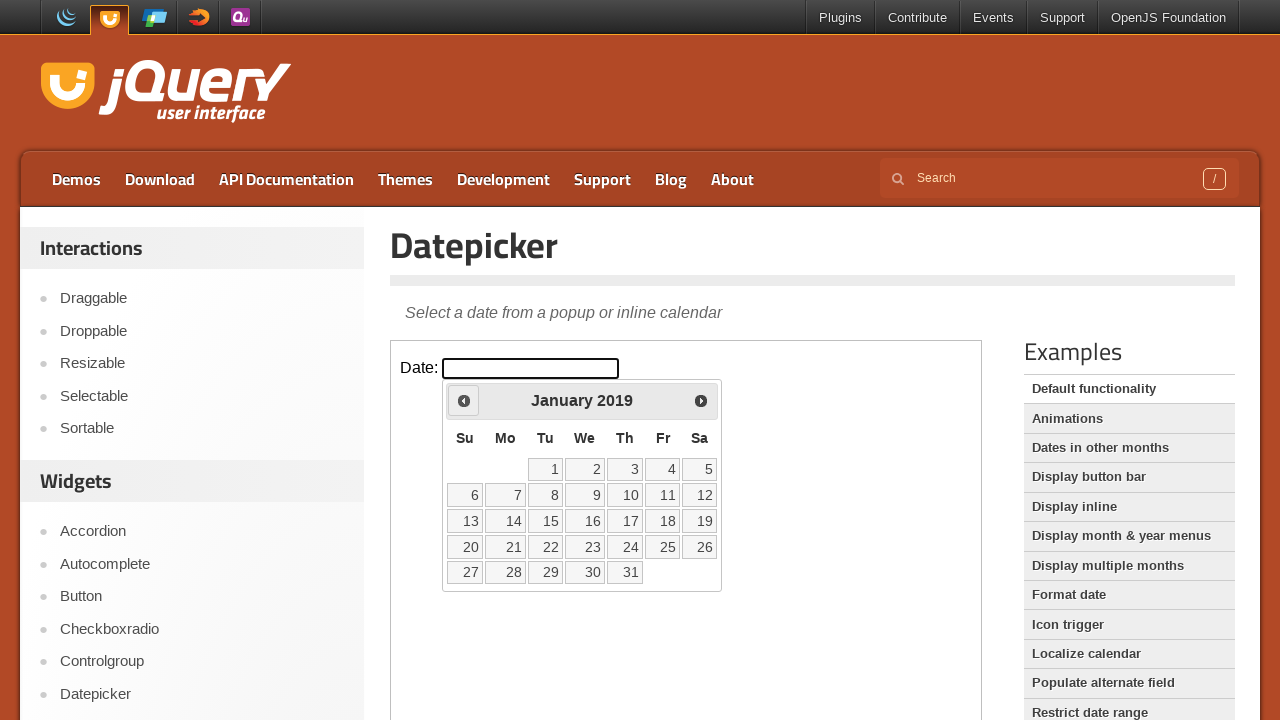

Retrieved current month from datepicker
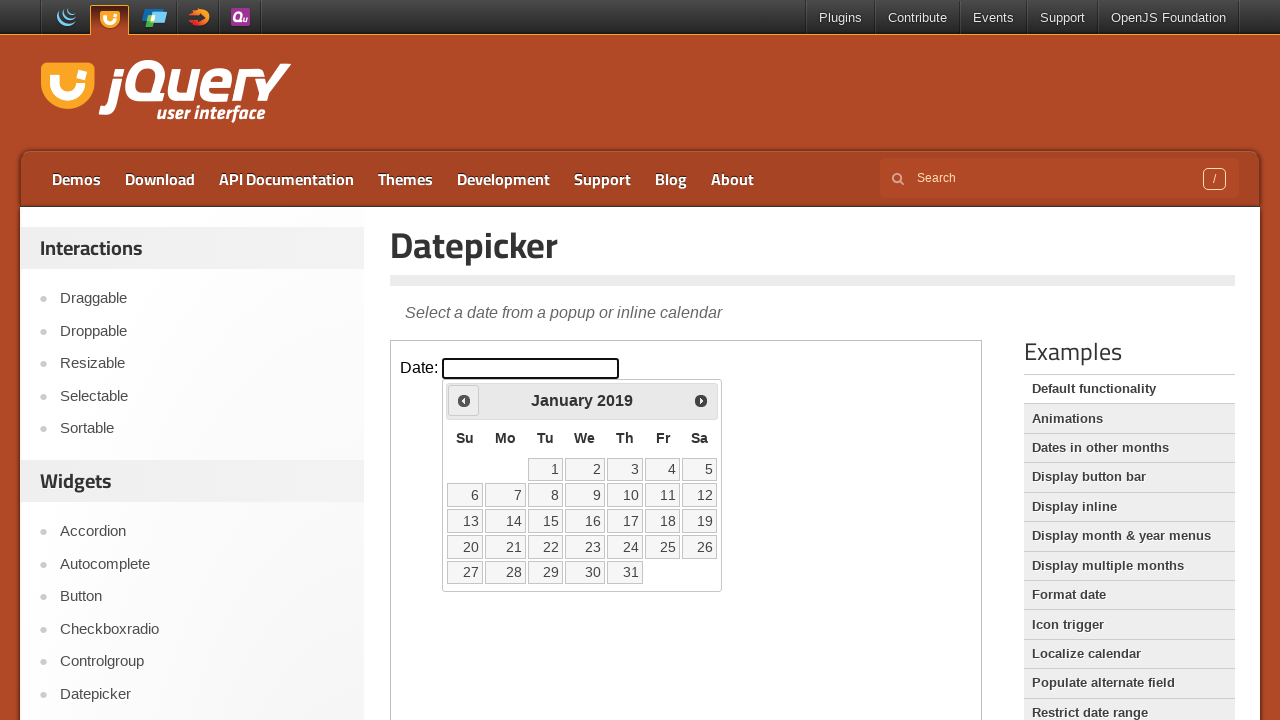

Retrieved current year from datepicker
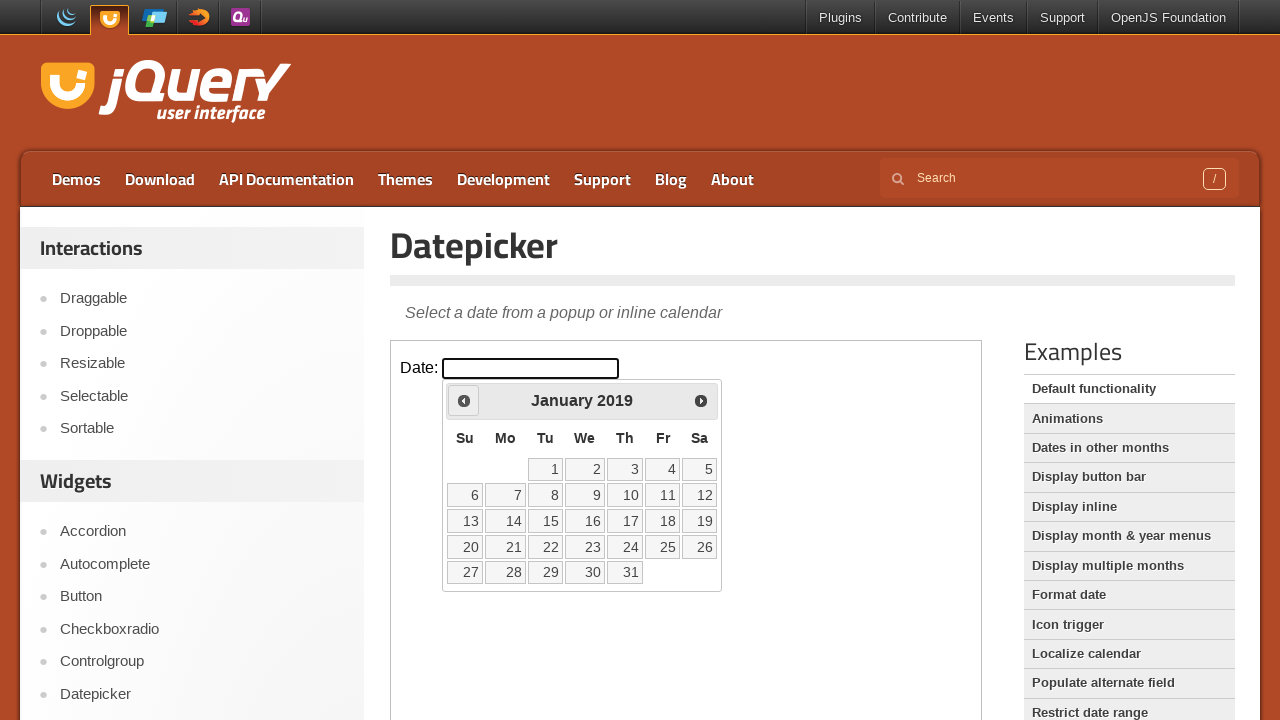

Clicked previous month button (currently at January 2019) at (464, 400) on iframe >> nth=0 >> internal:control=enter-frame >> span.ui-icon.ui-icon-circle-t
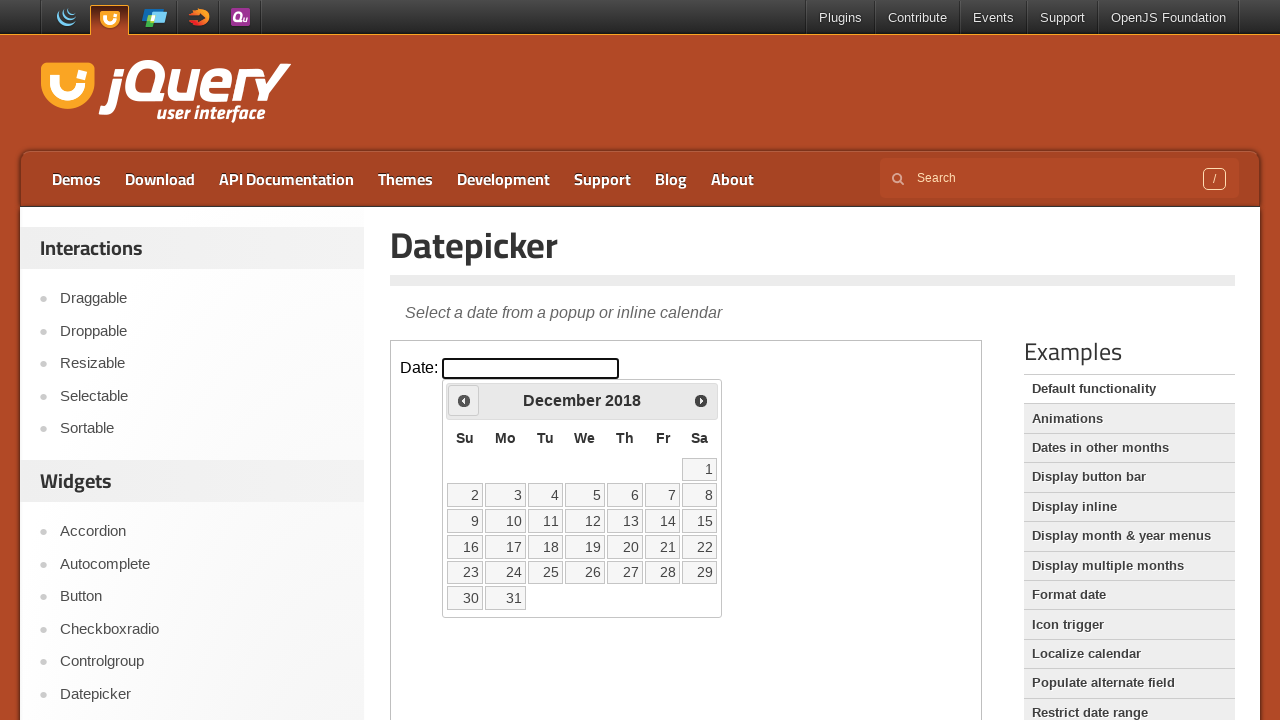

Retrieved current month from datepicker
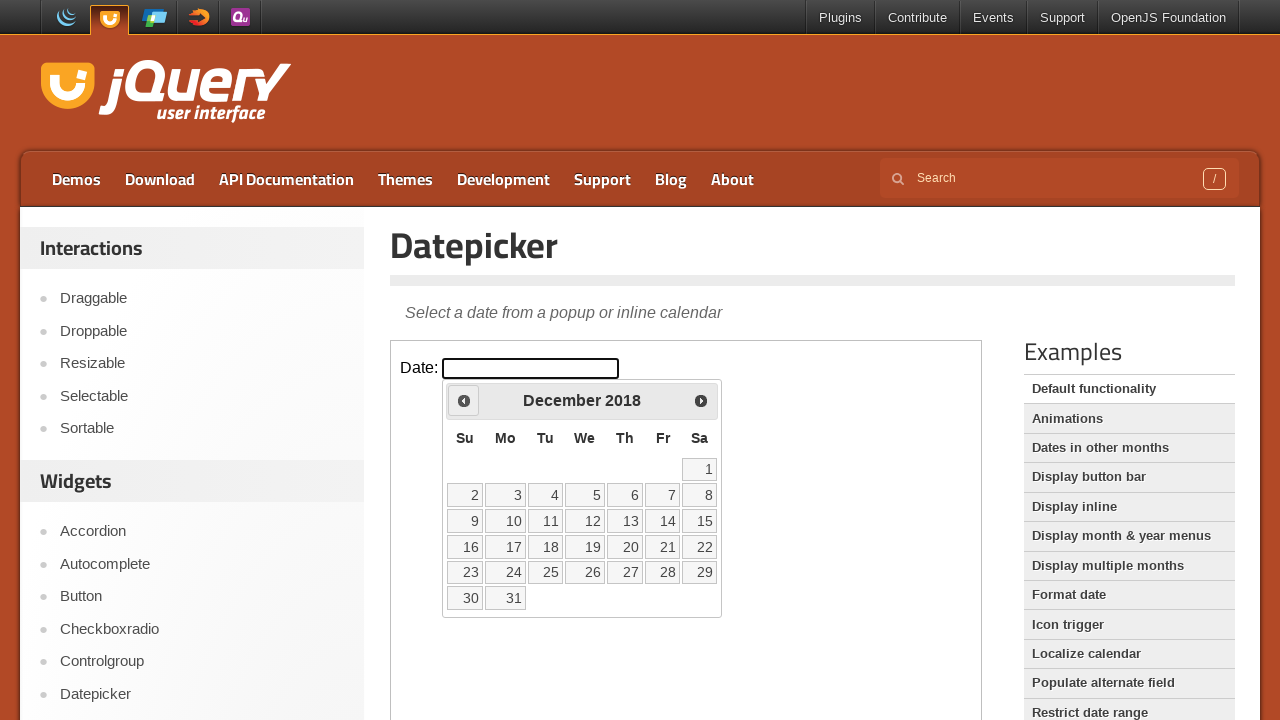

Retrieved current year from datepicker
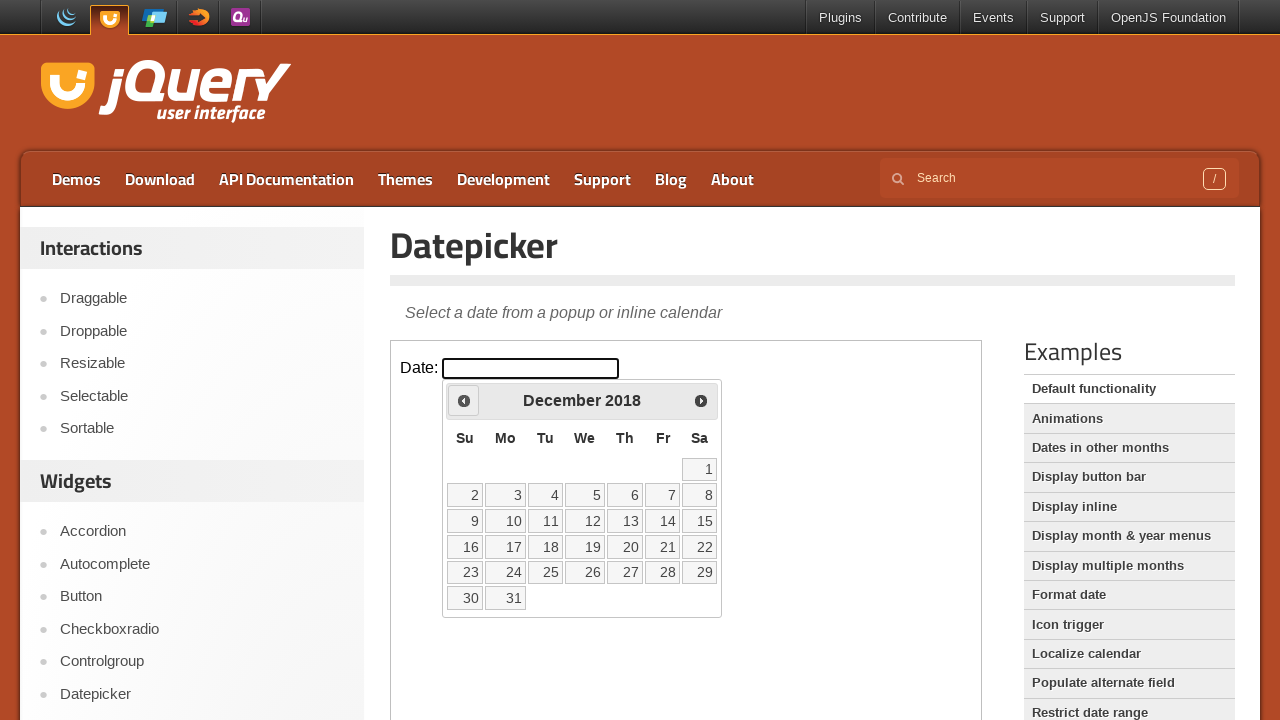

Clicked previous month button (currently at December 2018) at (464, 400) on iframe >> nth=0 >> internal:control=enter-frame >> span.ui-icon.ui-icon-circle-t
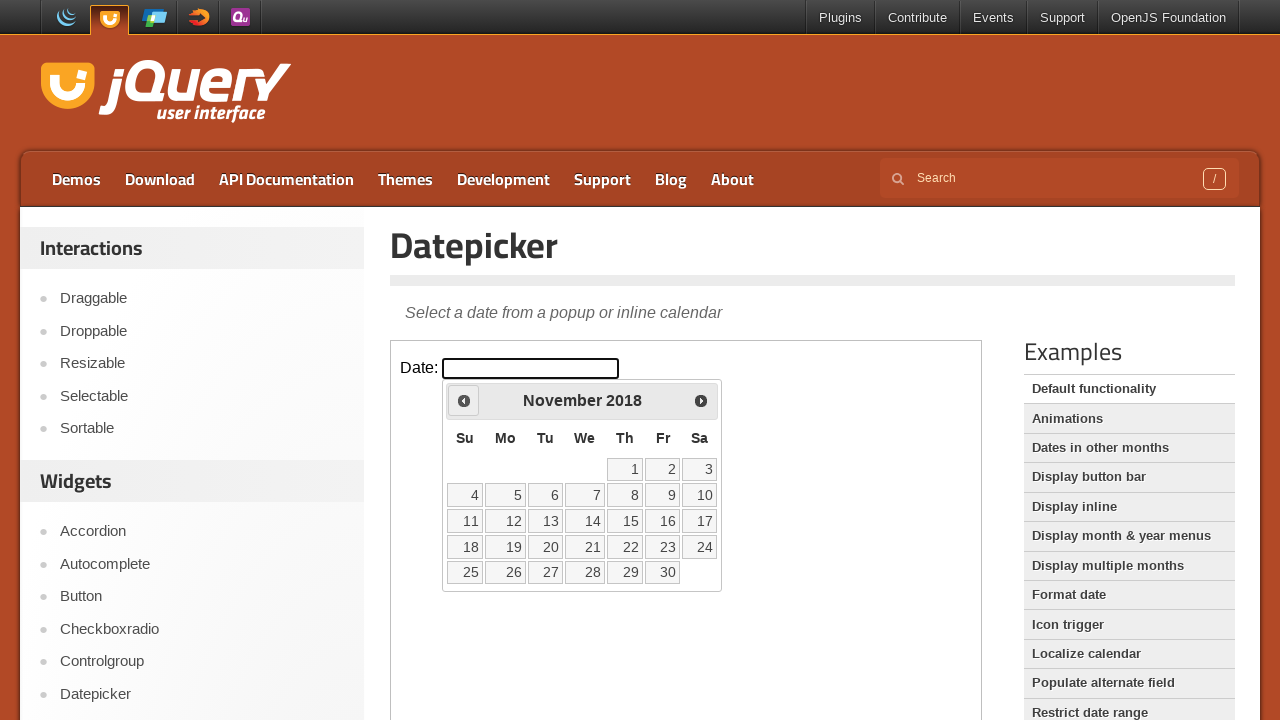

Retrieved current month from datepicker
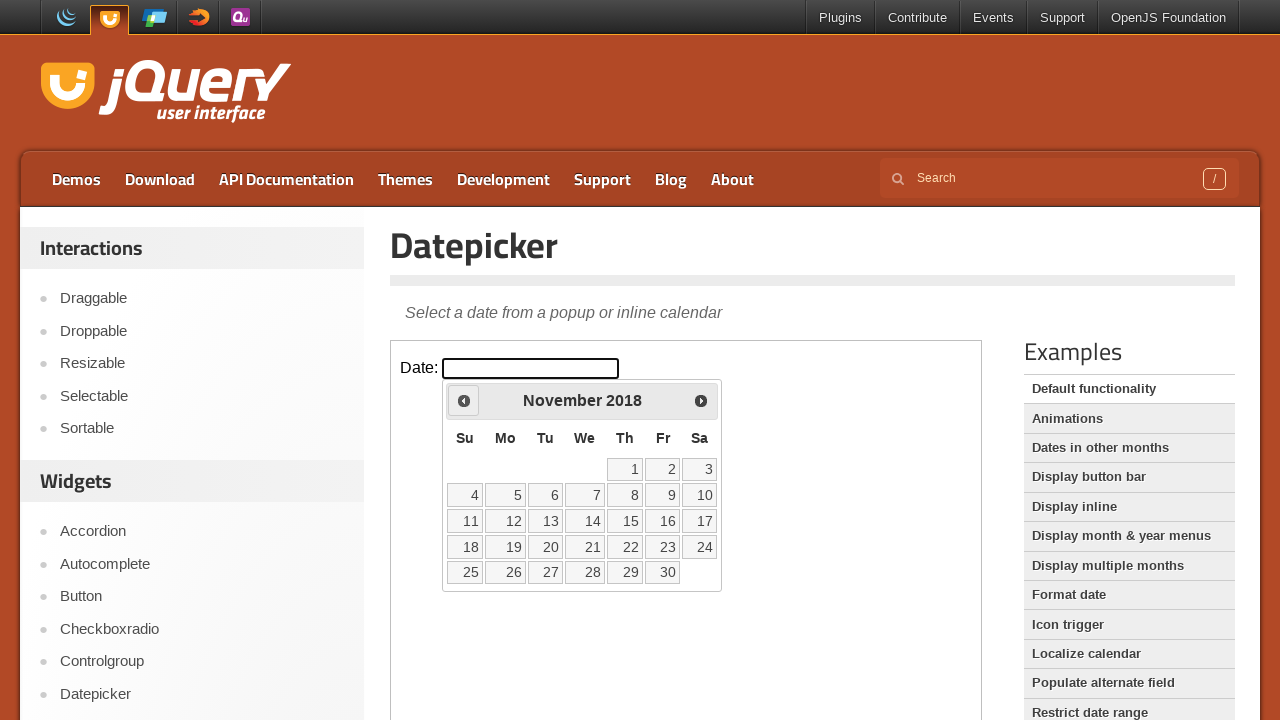

Retrieved current year from datepicker
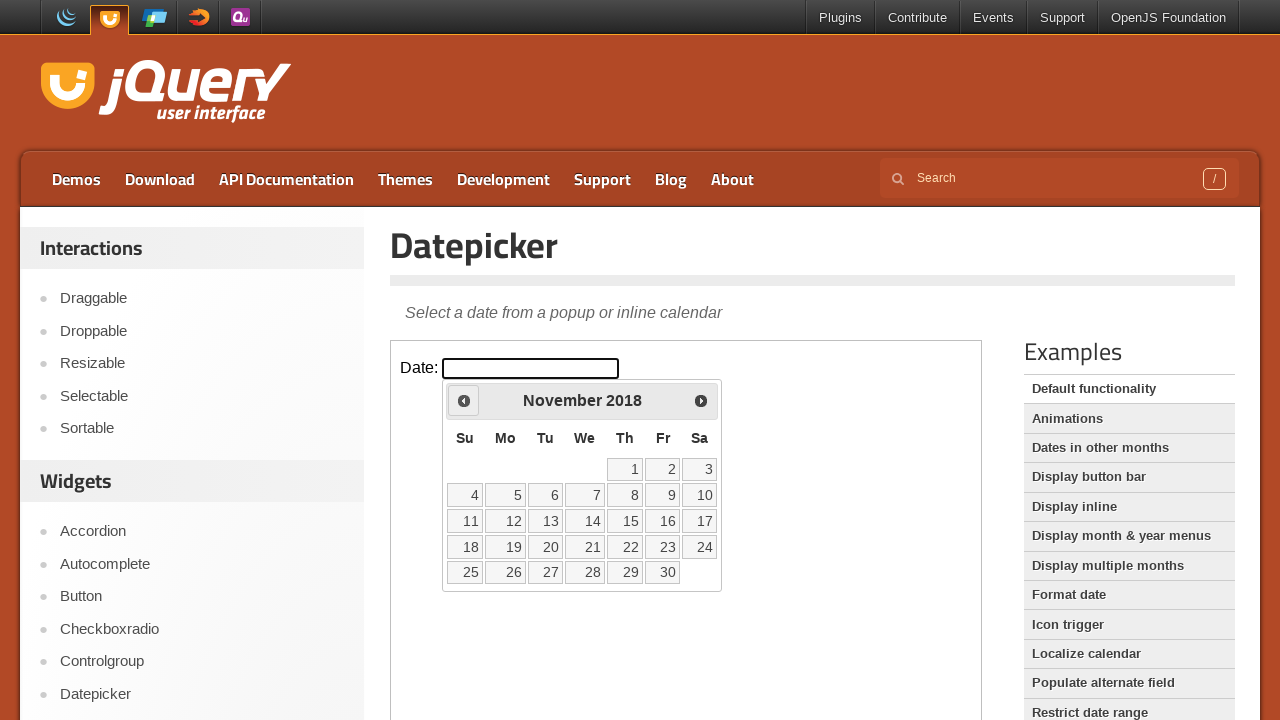

Clicked previous month button (currently at November 2018) at (464, 400) on iframe >> nth=0 >> internal:control=enter-frame >> span.ui-icon.ui-icon-circle-t
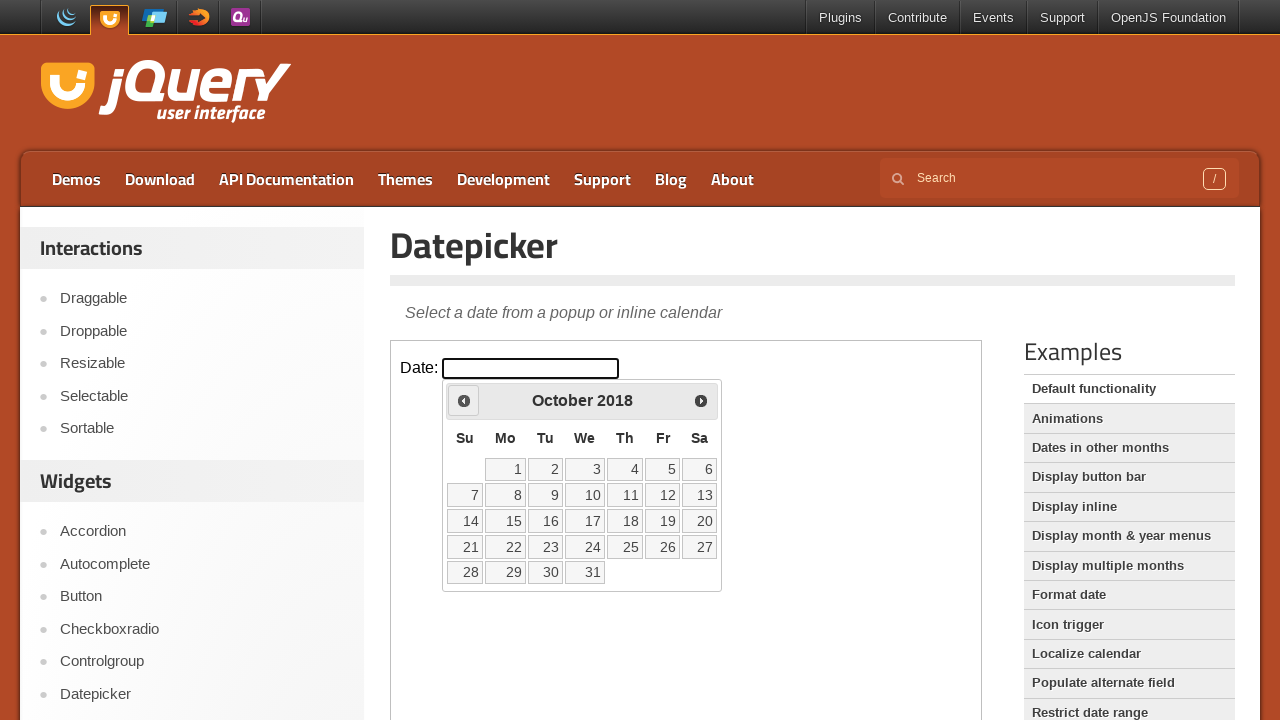

Retrieved current month from datepicker
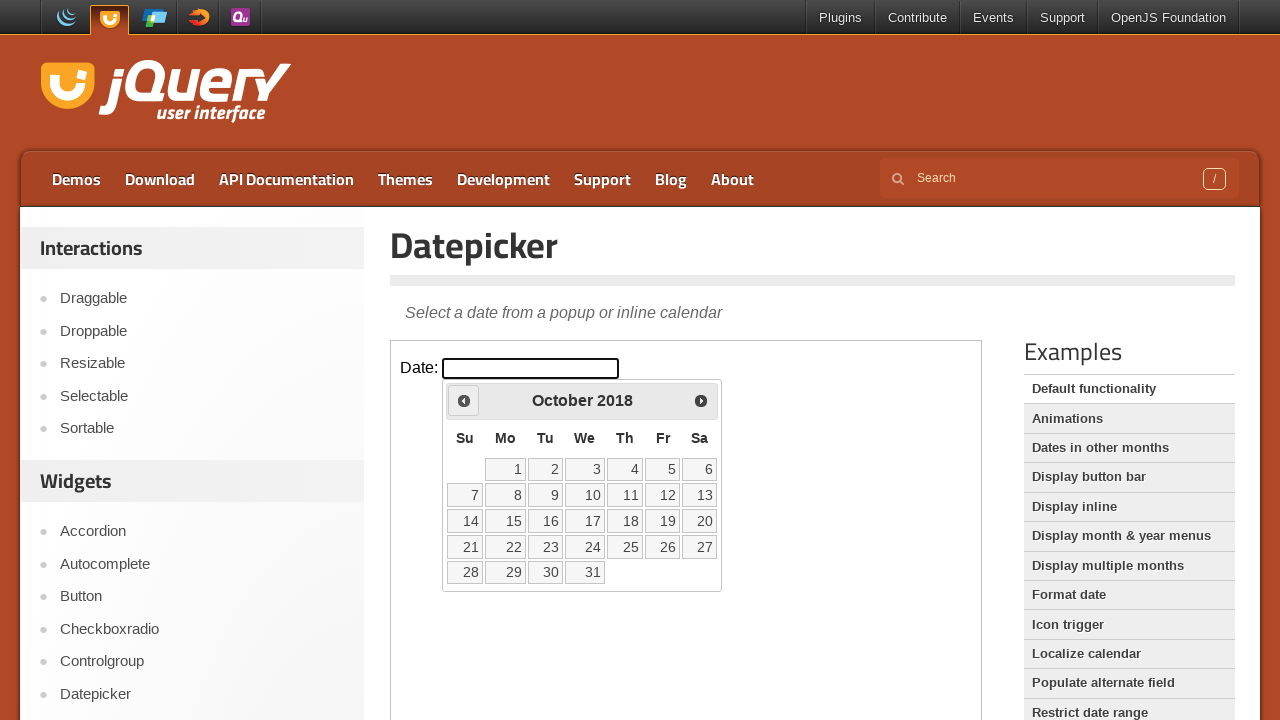

Retrieved current year from datepicker
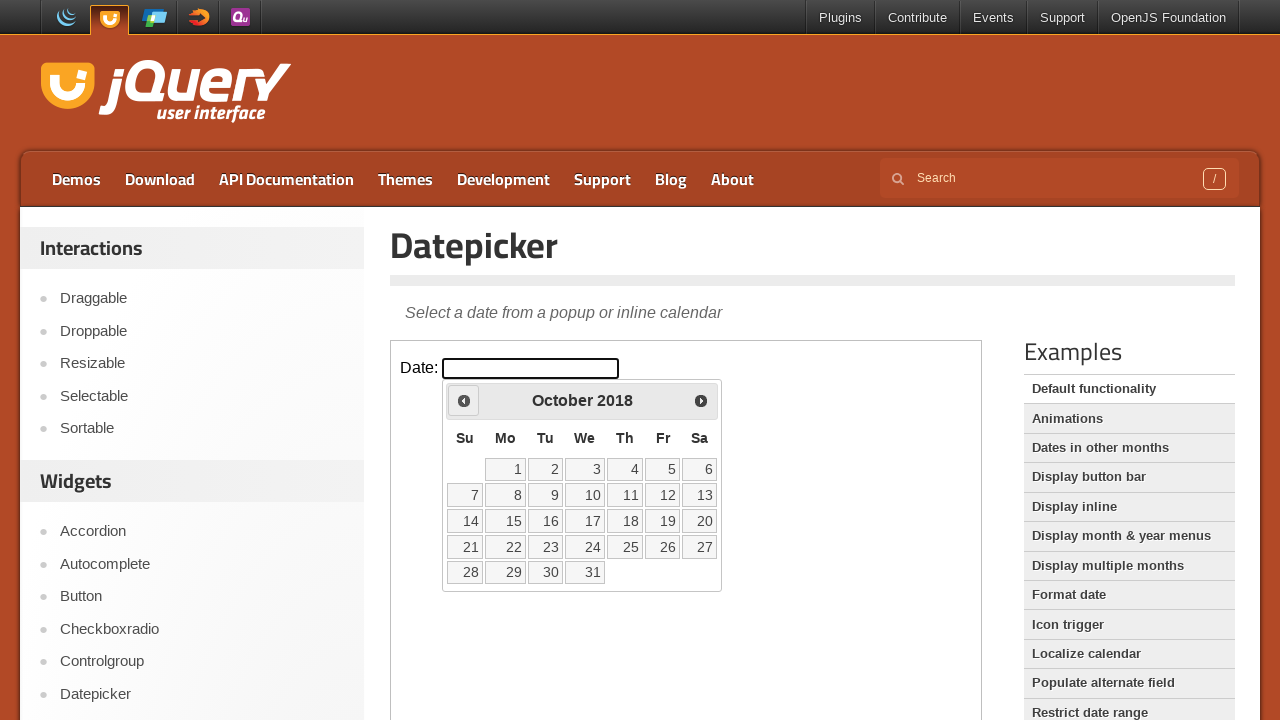

Clicked previous month button (currently at October 2018) at (464, 400) on iframe >> nth=0 >> internal:control=enter-frame >> span.ui-icon.ui-icon-circle-t
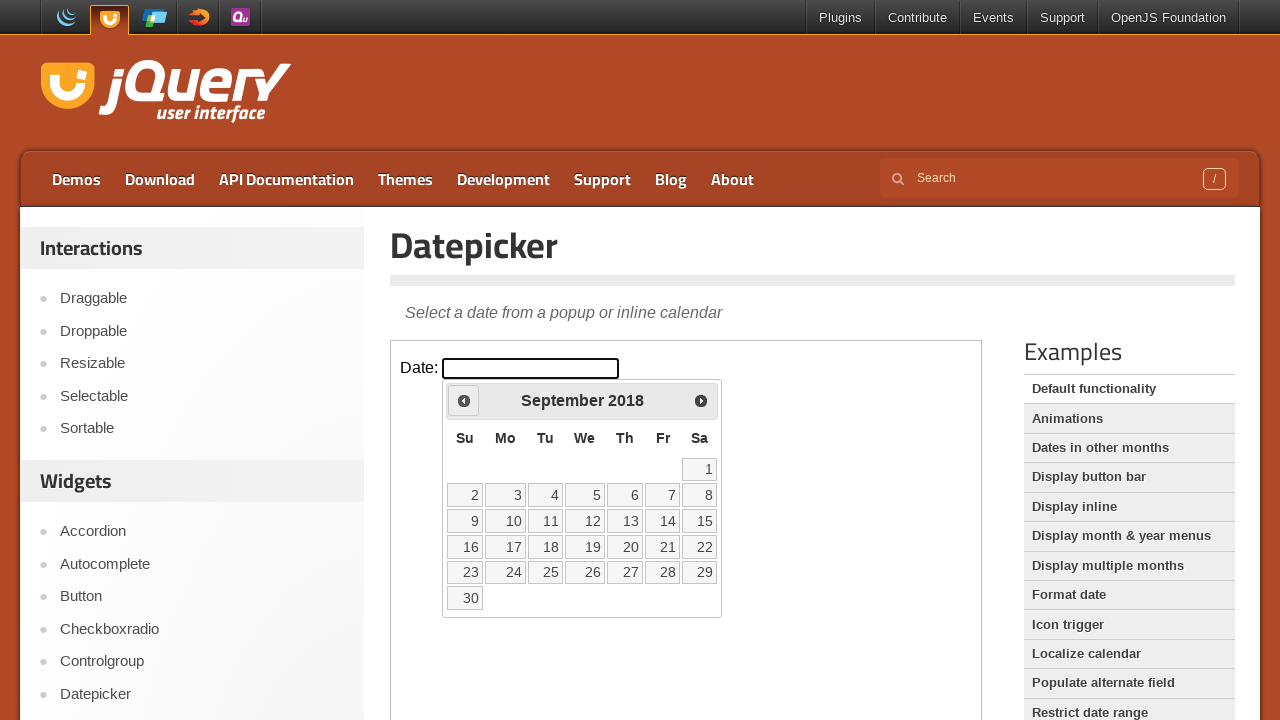

Retrieved current month from datepicker
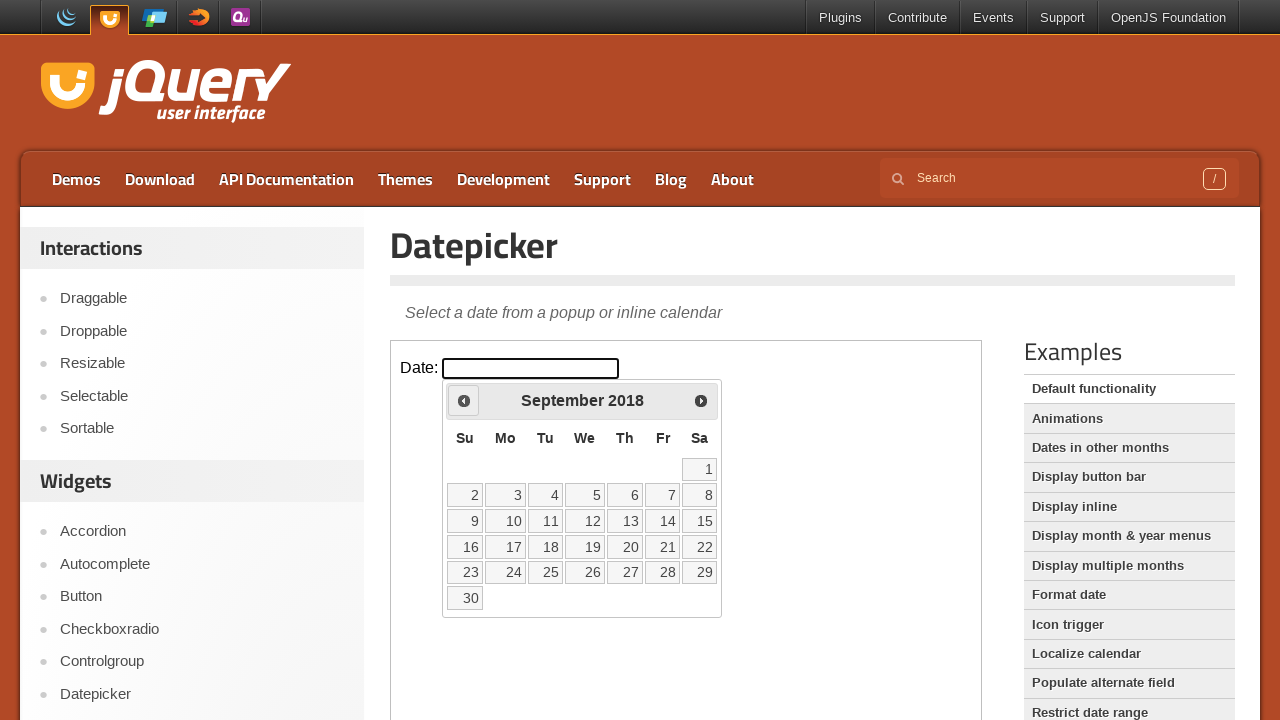

Retrieved current year from datepicker
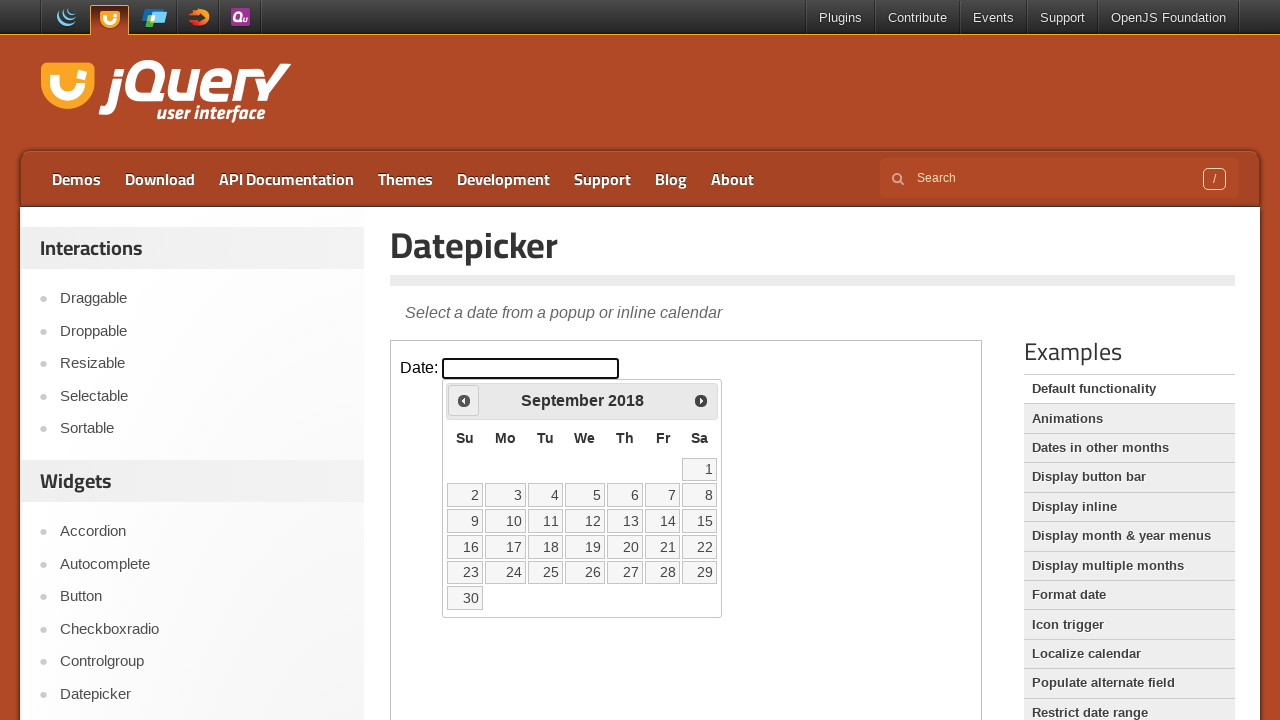

Clicked previous month button (currently at September 2018) at (464, 400) on iframe >> nth=0 >> internal:control=enter-frame >> span.ui-icon.ui-icon-circle-t
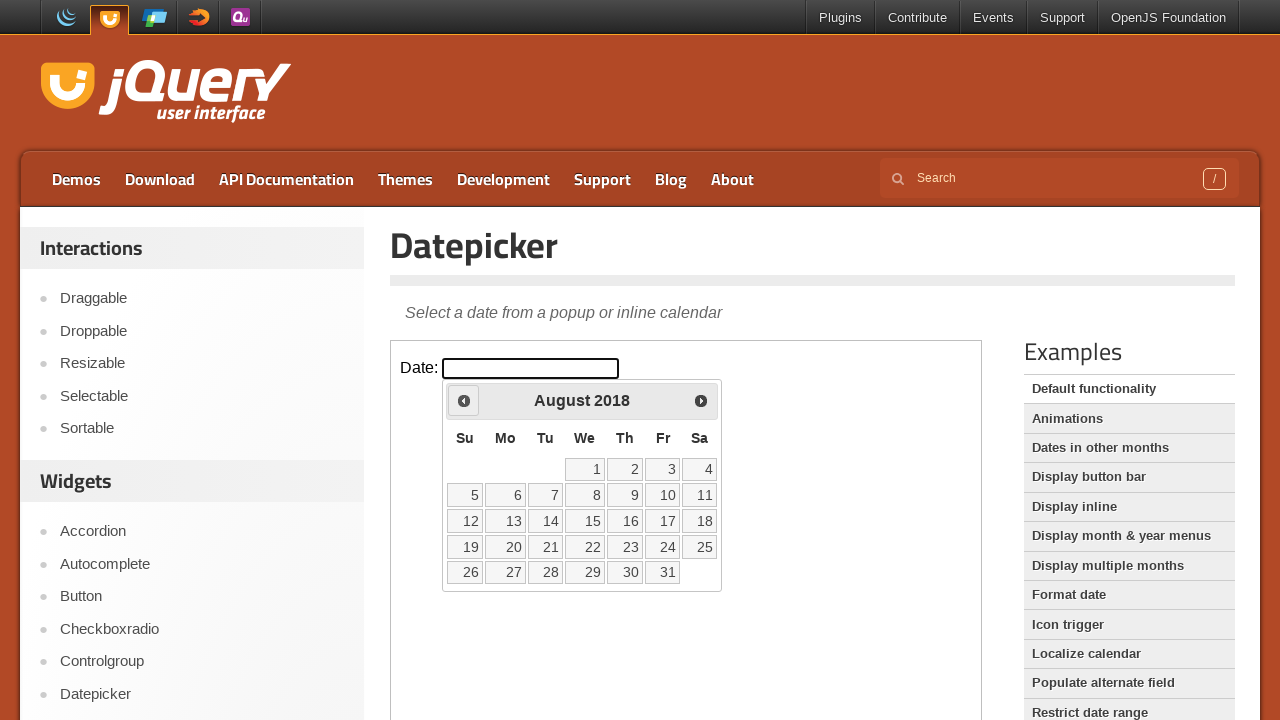

Retrieved current month from datepicker
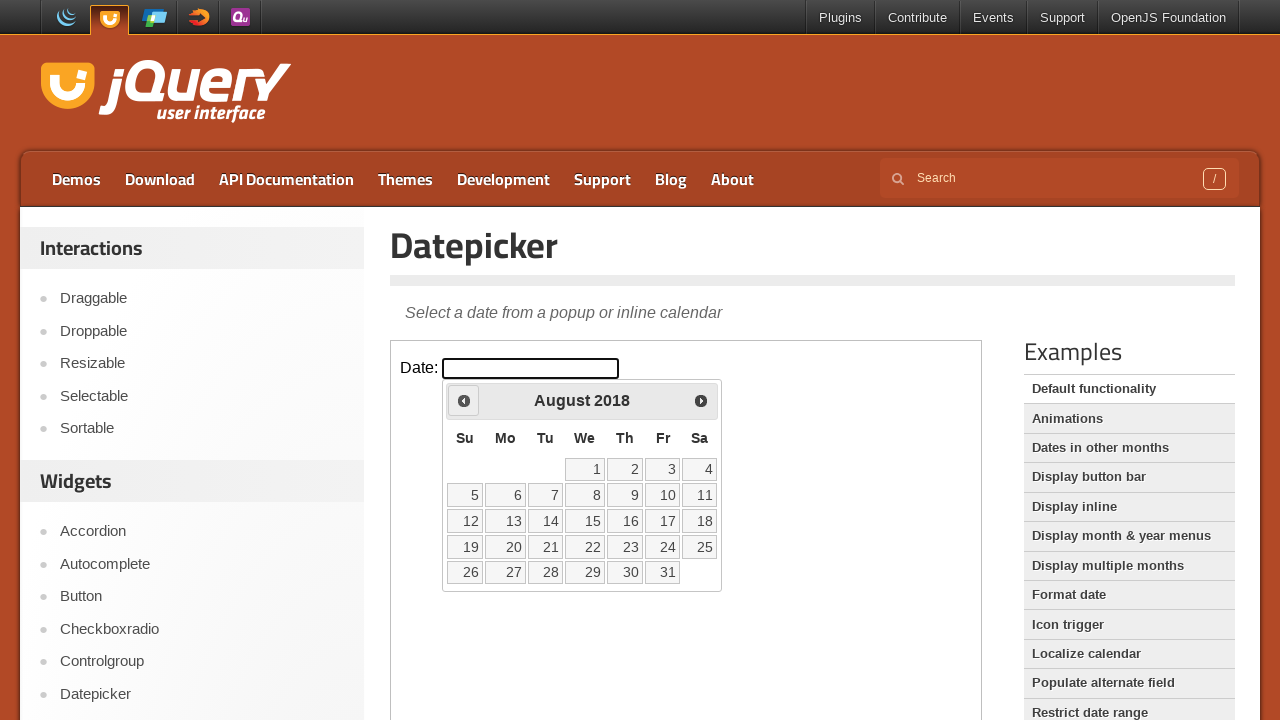

Retrieved current year from datepicker
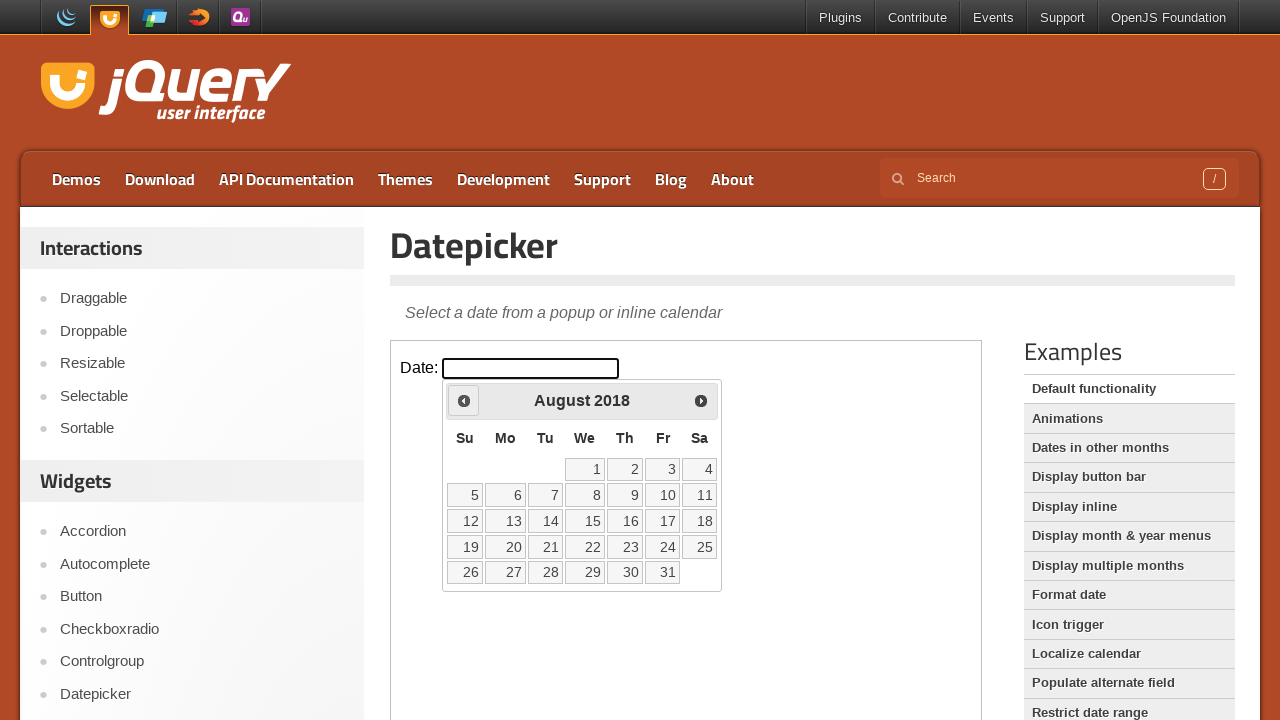

Clicked previous month button (currently at August 2018) at (464, 400) on iframe >> nth=0 >> internal:control=enter-frame >> span.ui-icon.ui-icon-circle-t
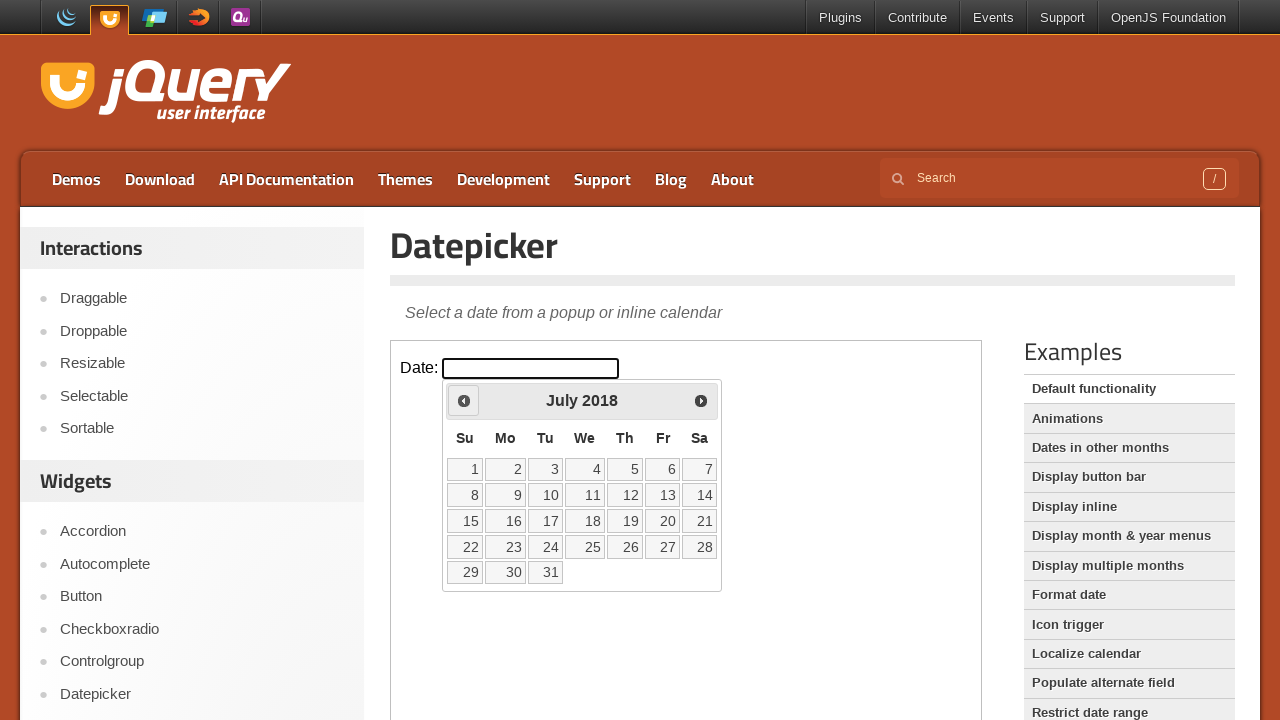

Retrieved current month from datepicker
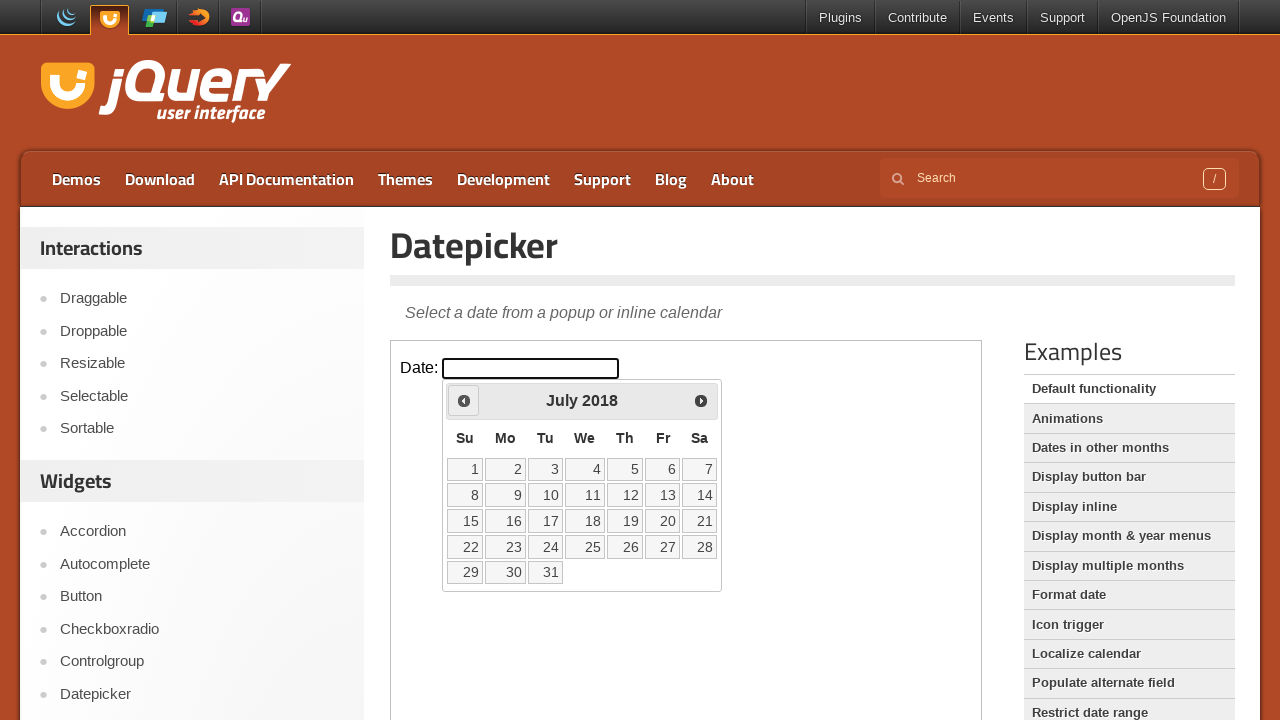

Retrieved current year from datepicker
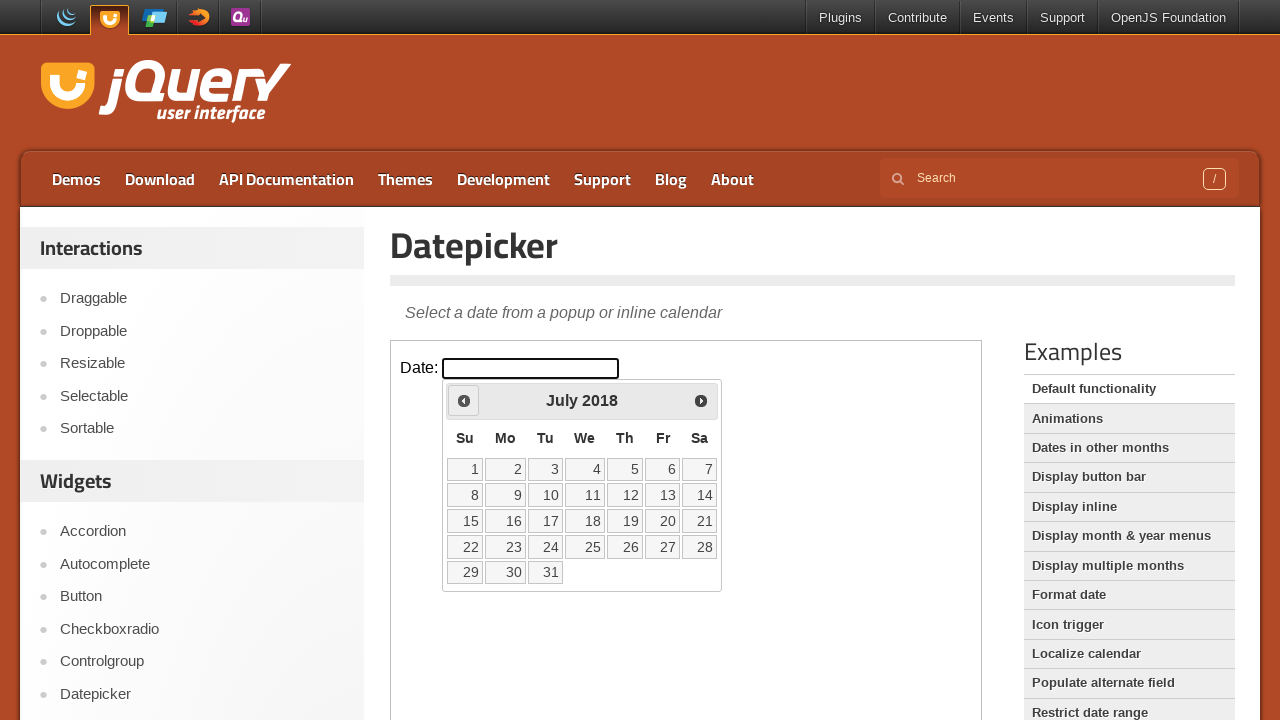

Clicked previous month button (currently at July 2018) at (464, 400) on iframe >> nth=0 >> internal:control=enter-frame >> span.ui-icon.ui-icon-circle-t
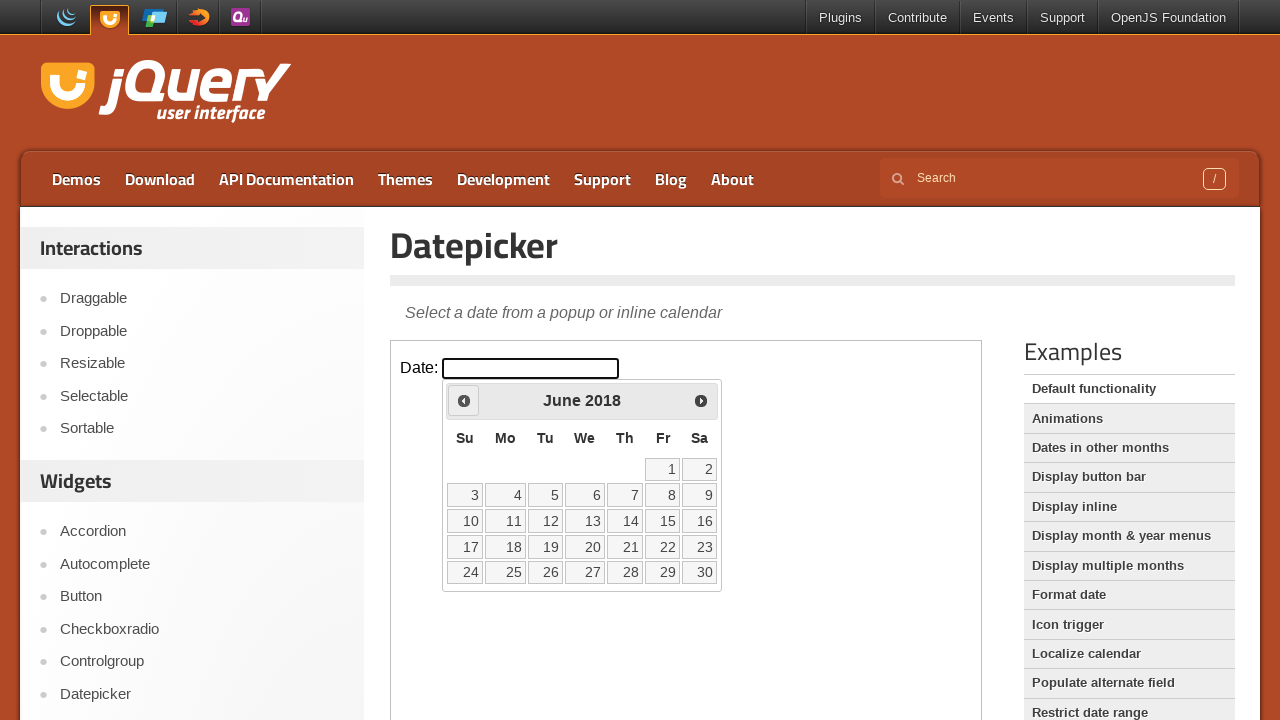

Retrieved current month from datepicker
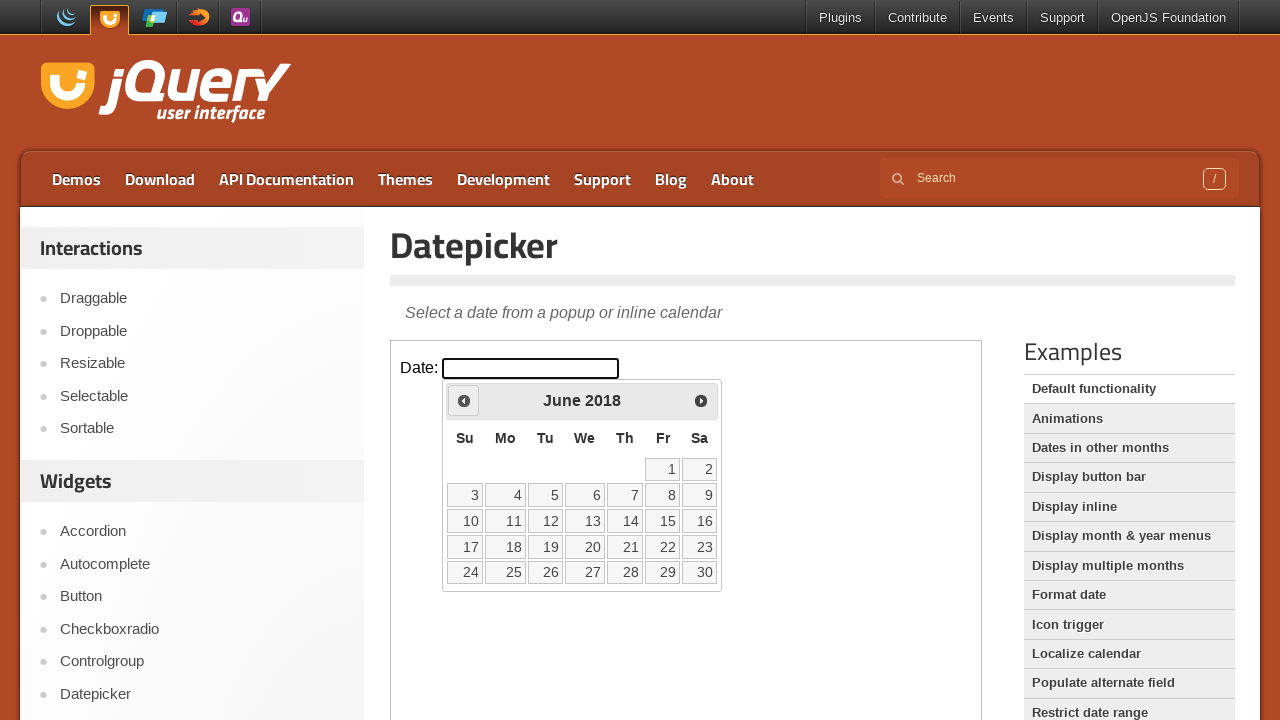

Retrieved current year from datepicker
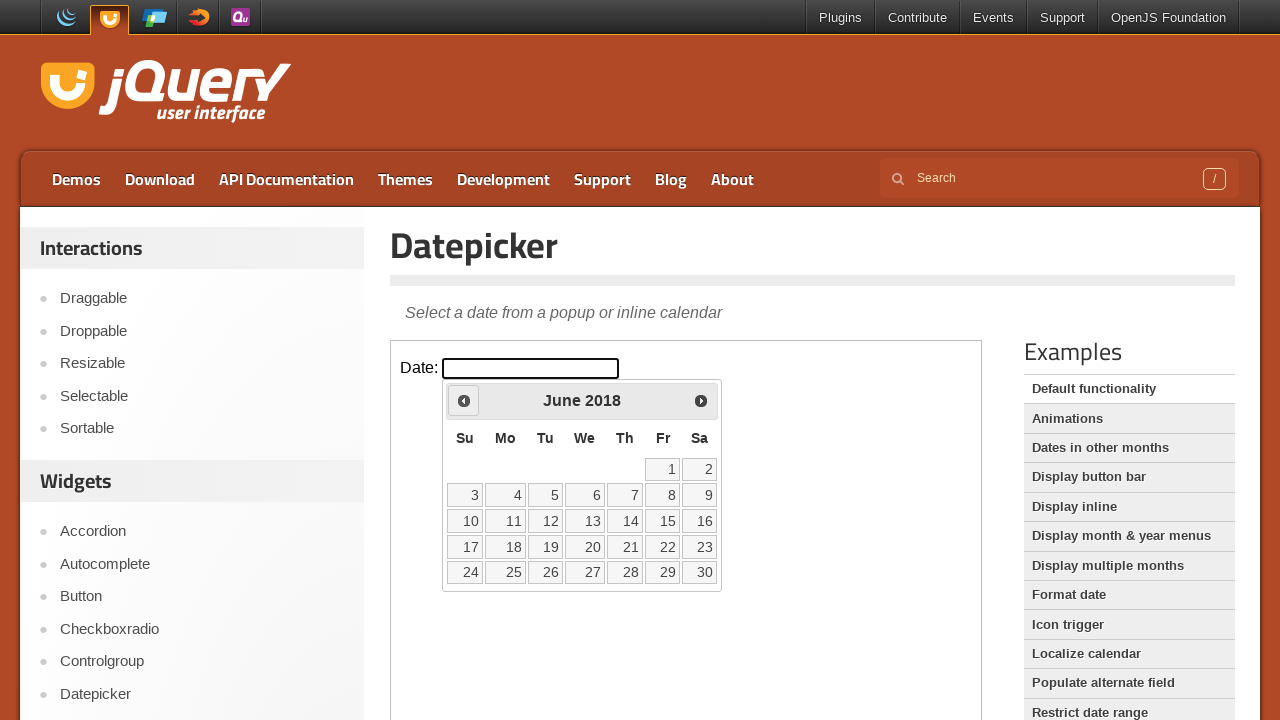

Clicked previous month button (currently at June 2018) at (464, 400) on iframe >> nth=0 >> internal:control=enter-frame >> span.ui-icon.ui-icon-circle-t
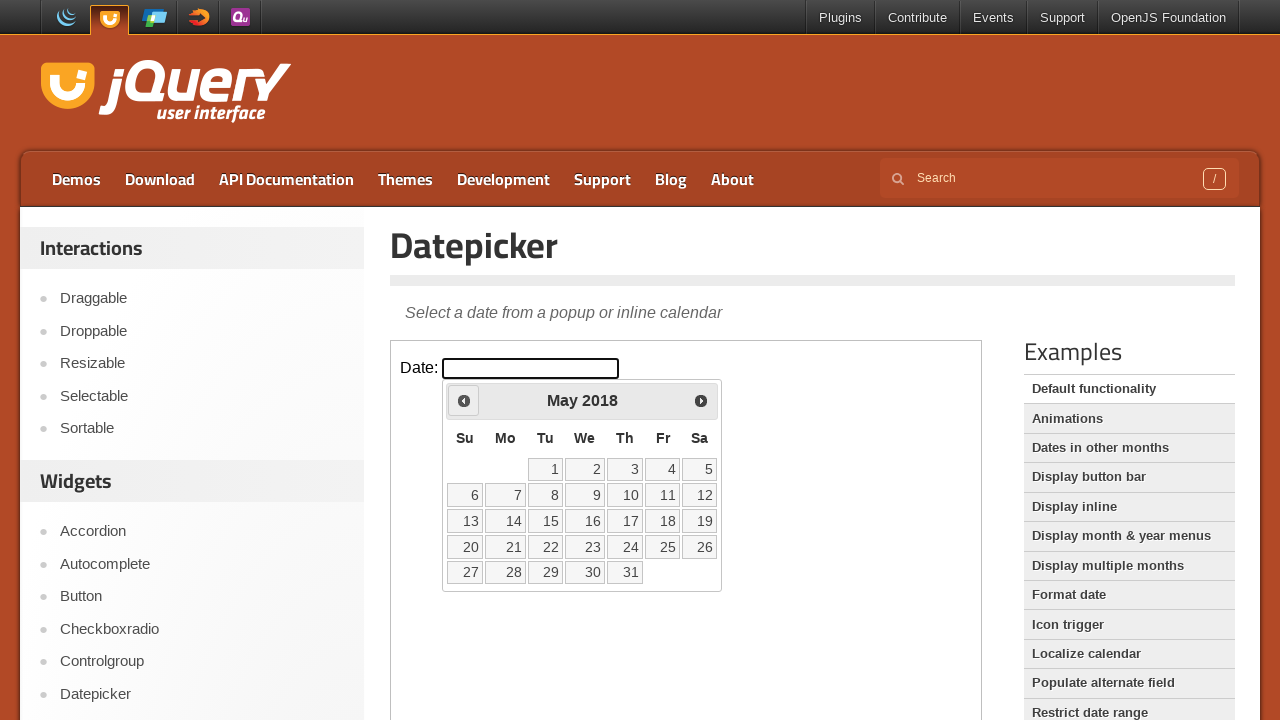

Retrieved current month from datepicker
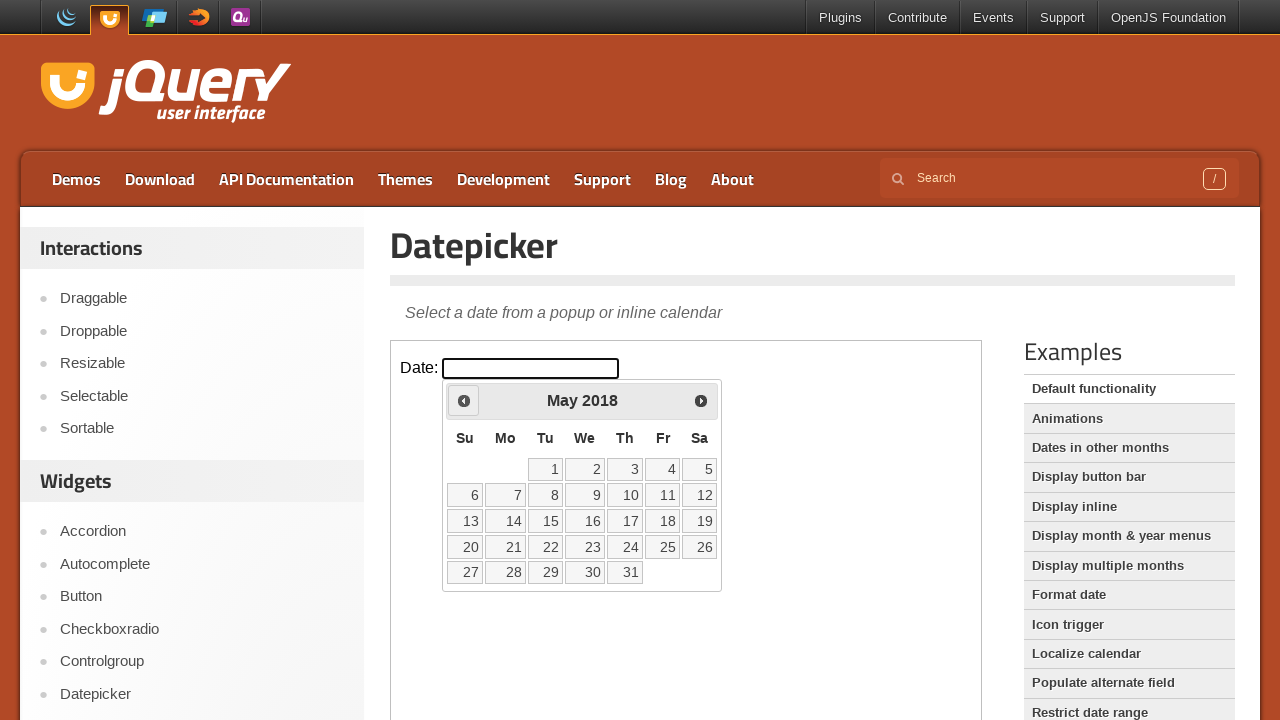

Retrieved current year from datepicker
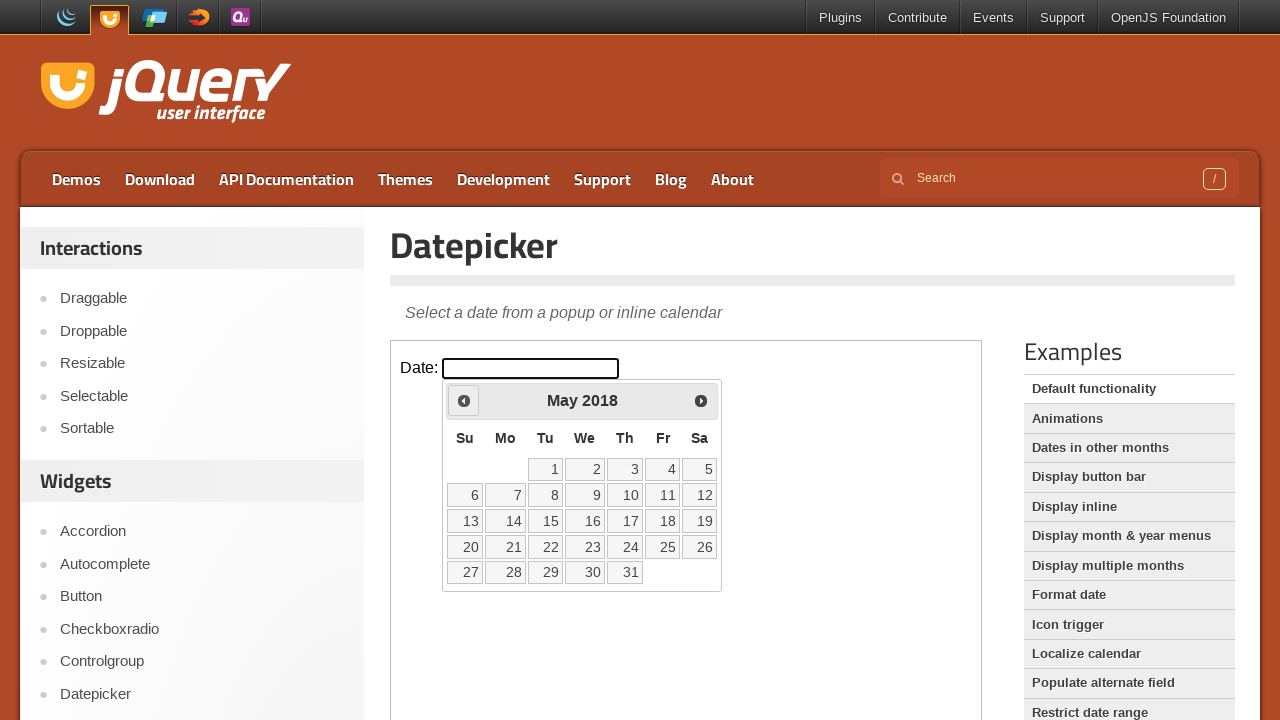

Clicked previous month button (currently at May 2018) at (464, 400) on iframe >> nth=0 >> internal:control=enter-frame >> span.ui-icon.ui-icon-circle-t
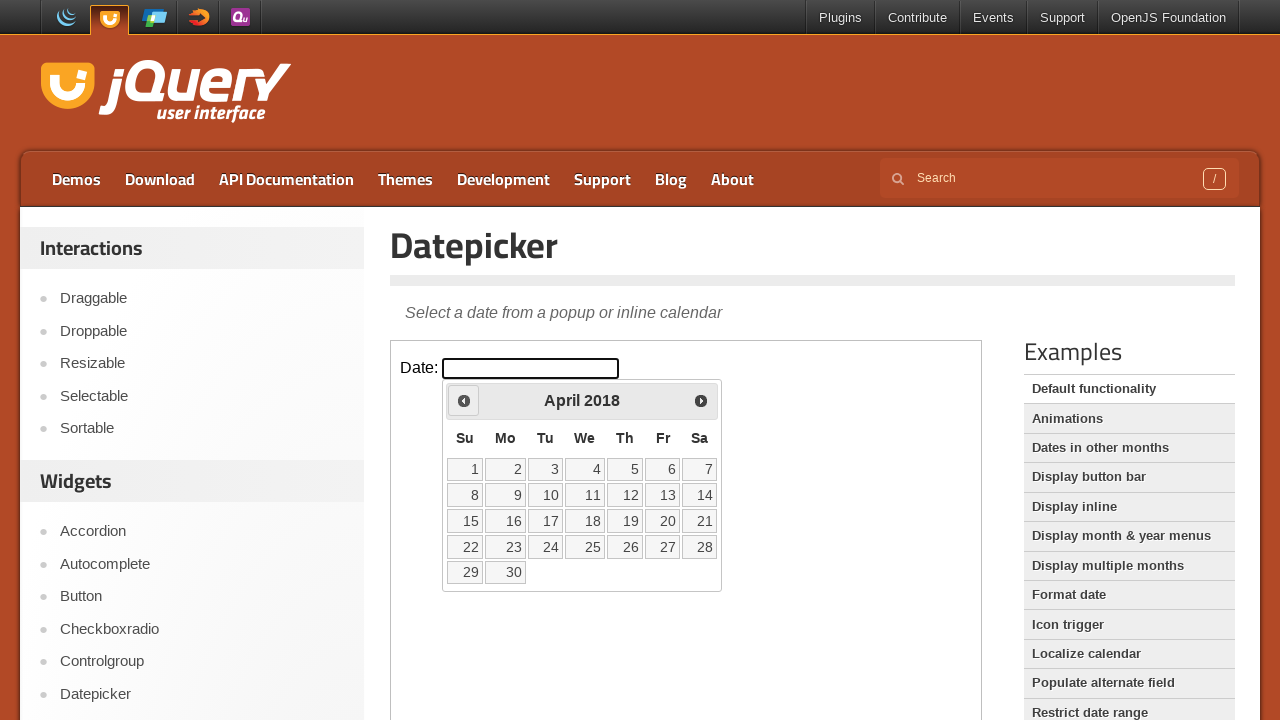

Retrieved current month from datepicker
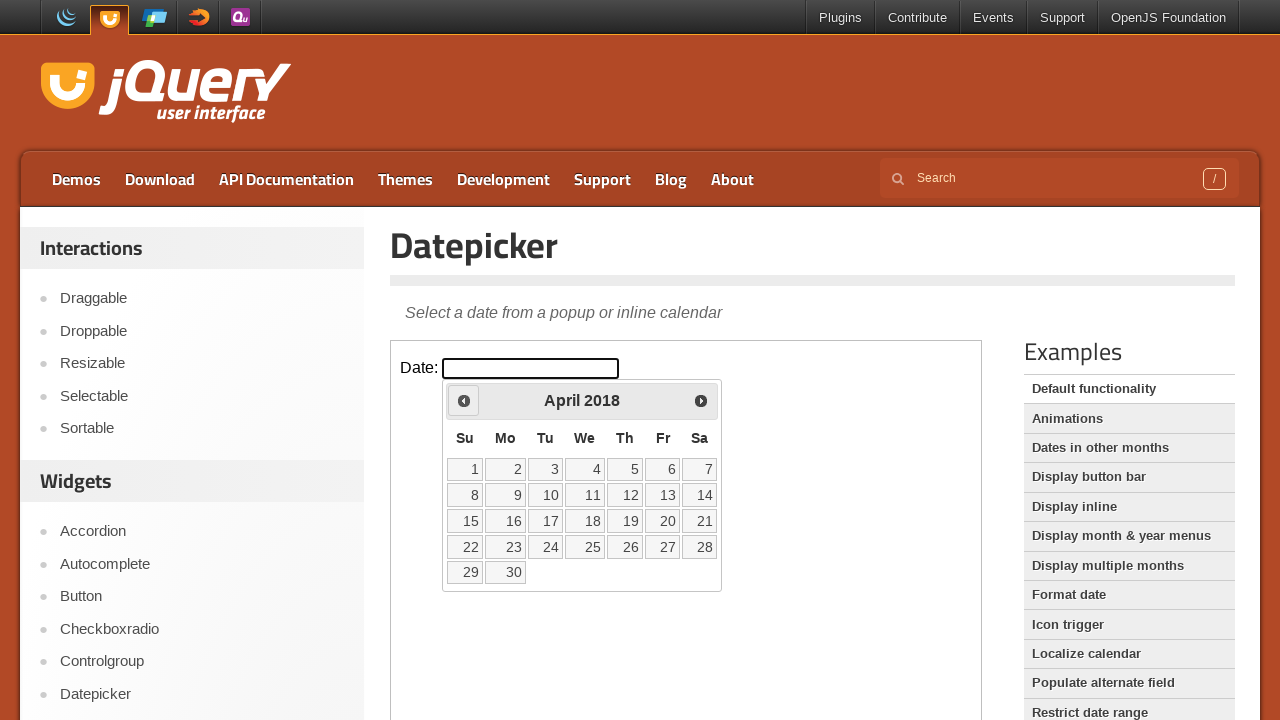

Retrieved current year from datepicker
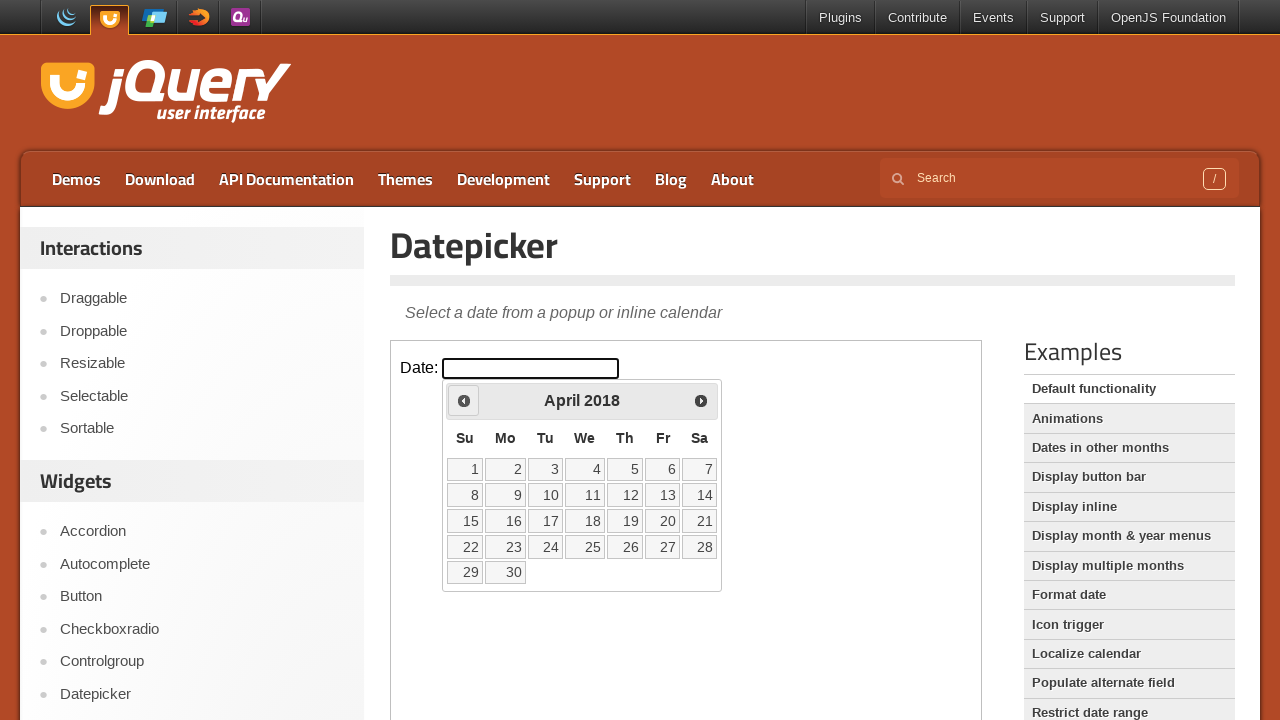

Clicked previous month button (currently at April 2018) at (464, 400) on iframe >> nth=0 >> internal:control=enter-frame >> span.ui-icon.ui-icon-circle-t
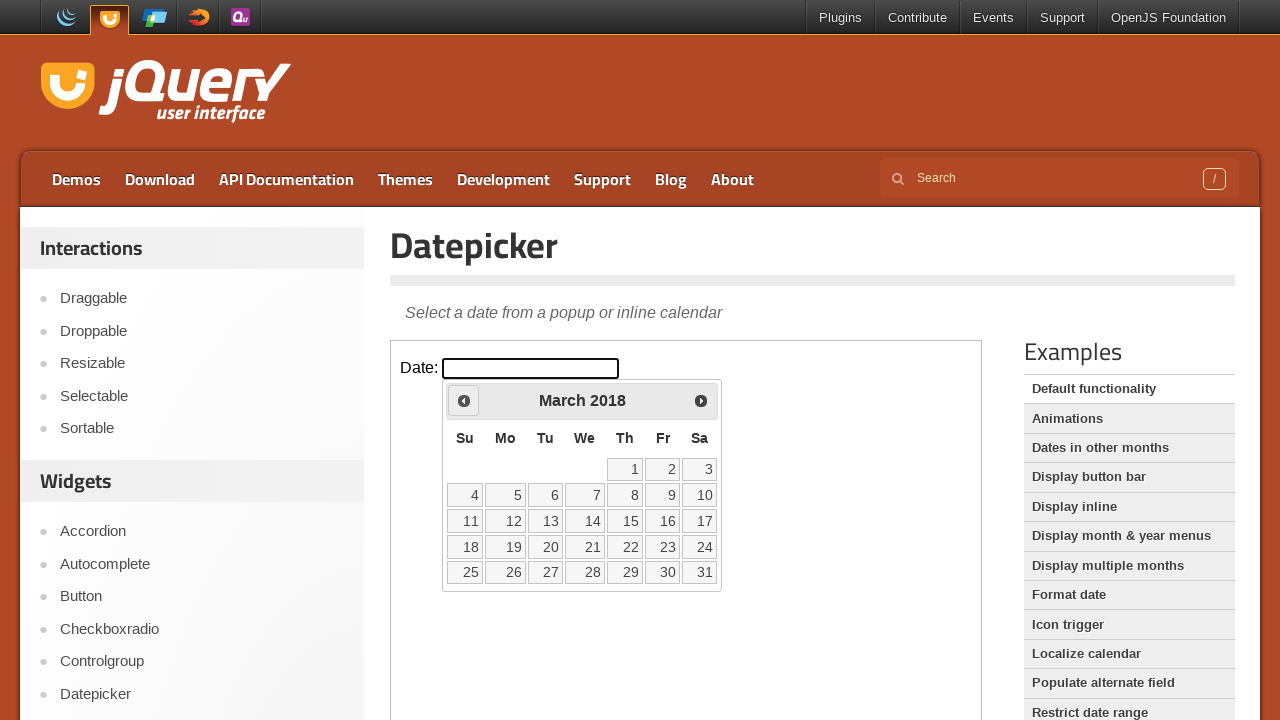

Retrieved current month from datepicker
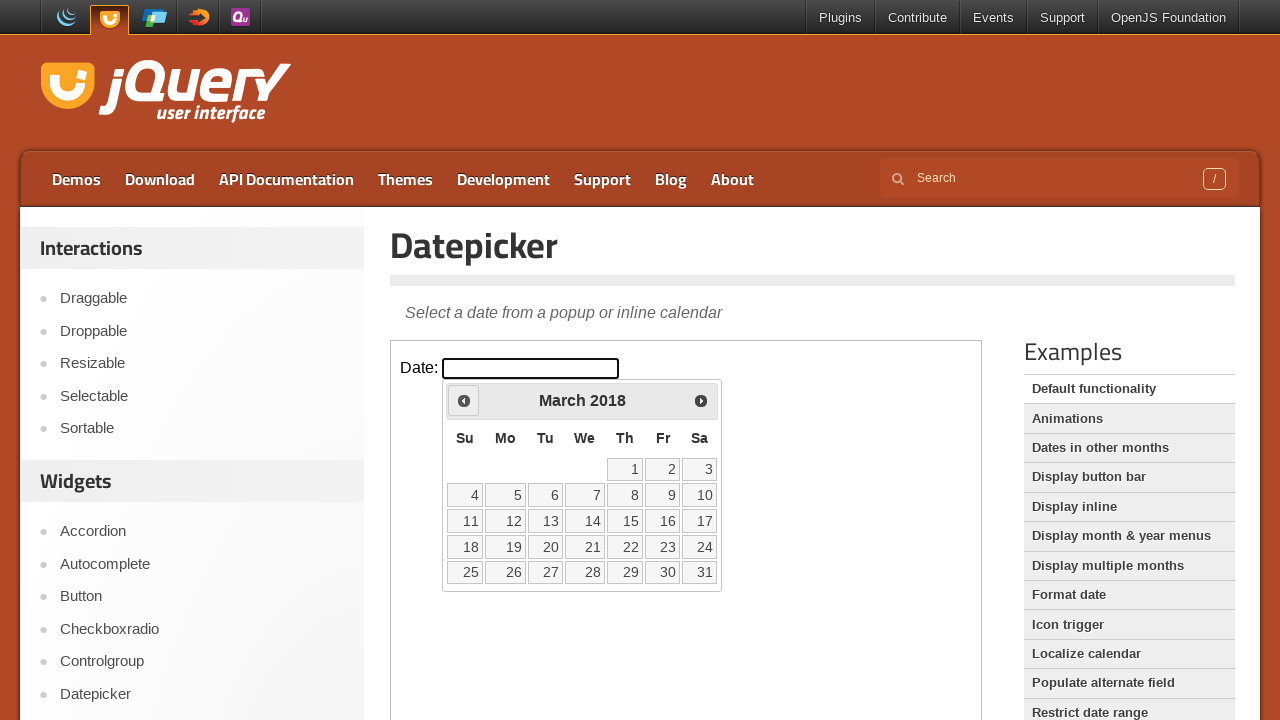

Retrieved current year from datepicker
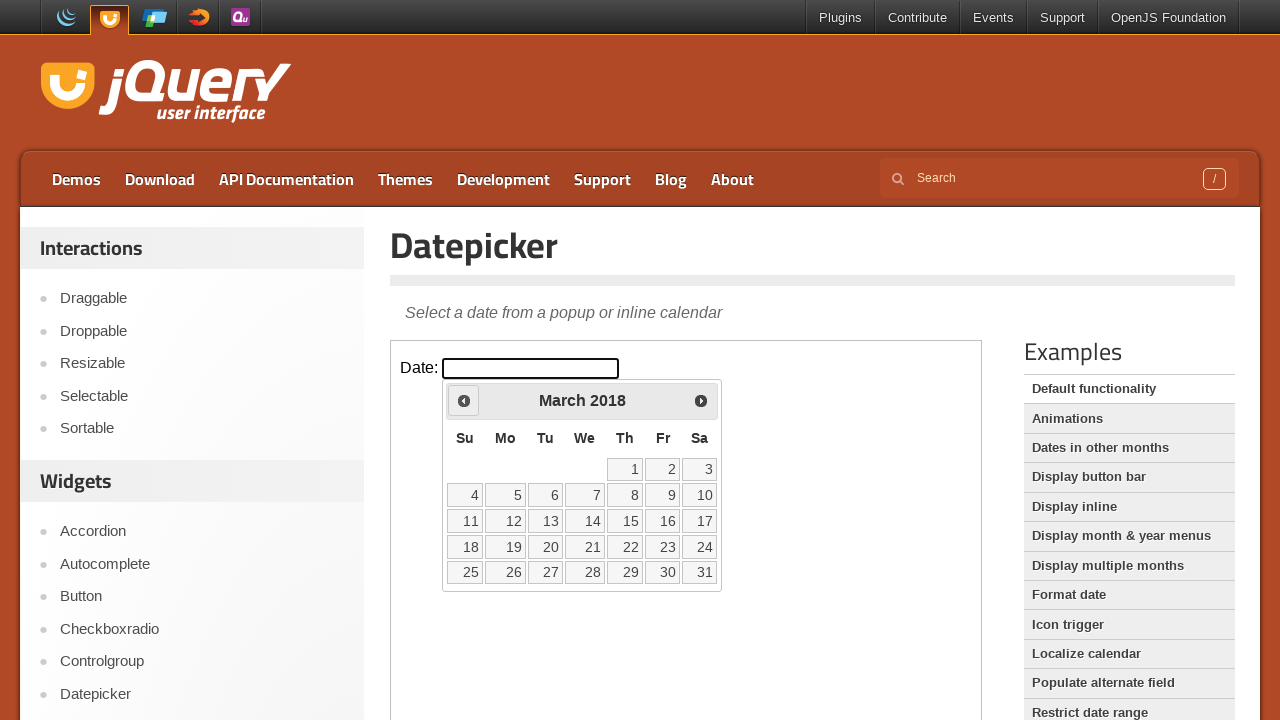

Clicked previous month button (currently at March 2018) at (464, 400) on iframe >> nth=0 >> internal:control=enter-frame >> span.ui-icon.ui-icon-circle-t
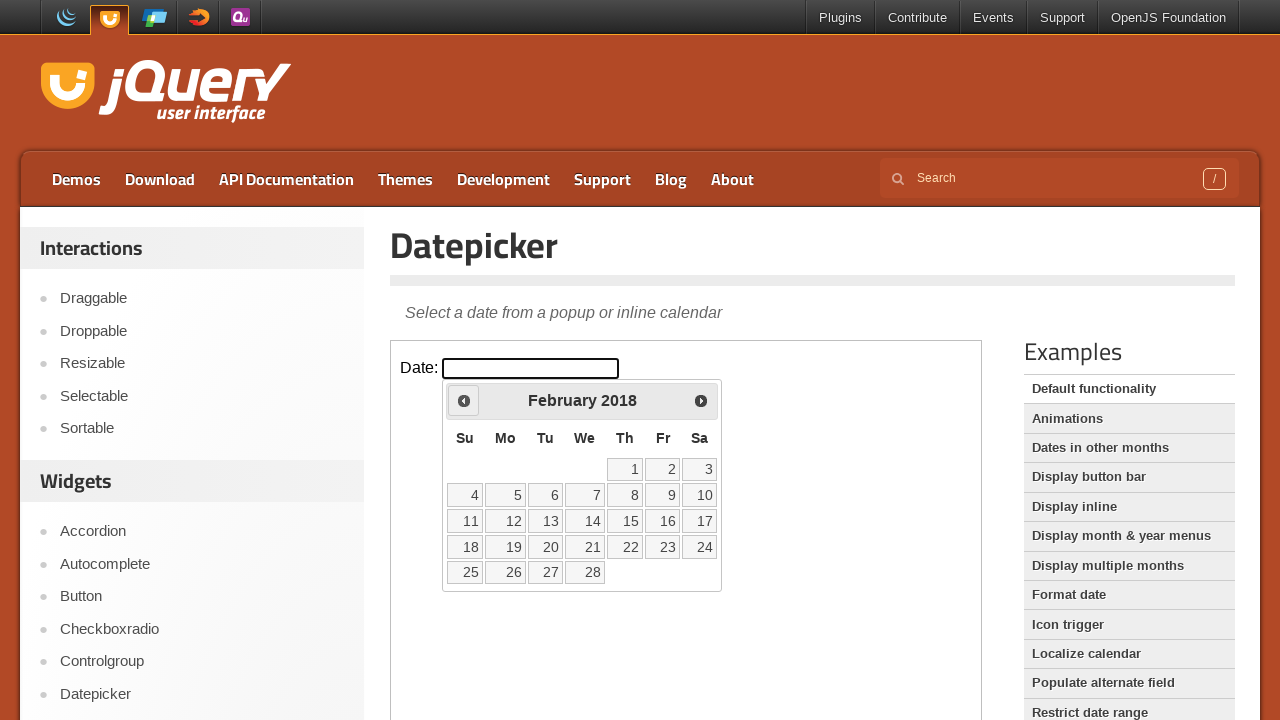

Retrieved current month from datepicker
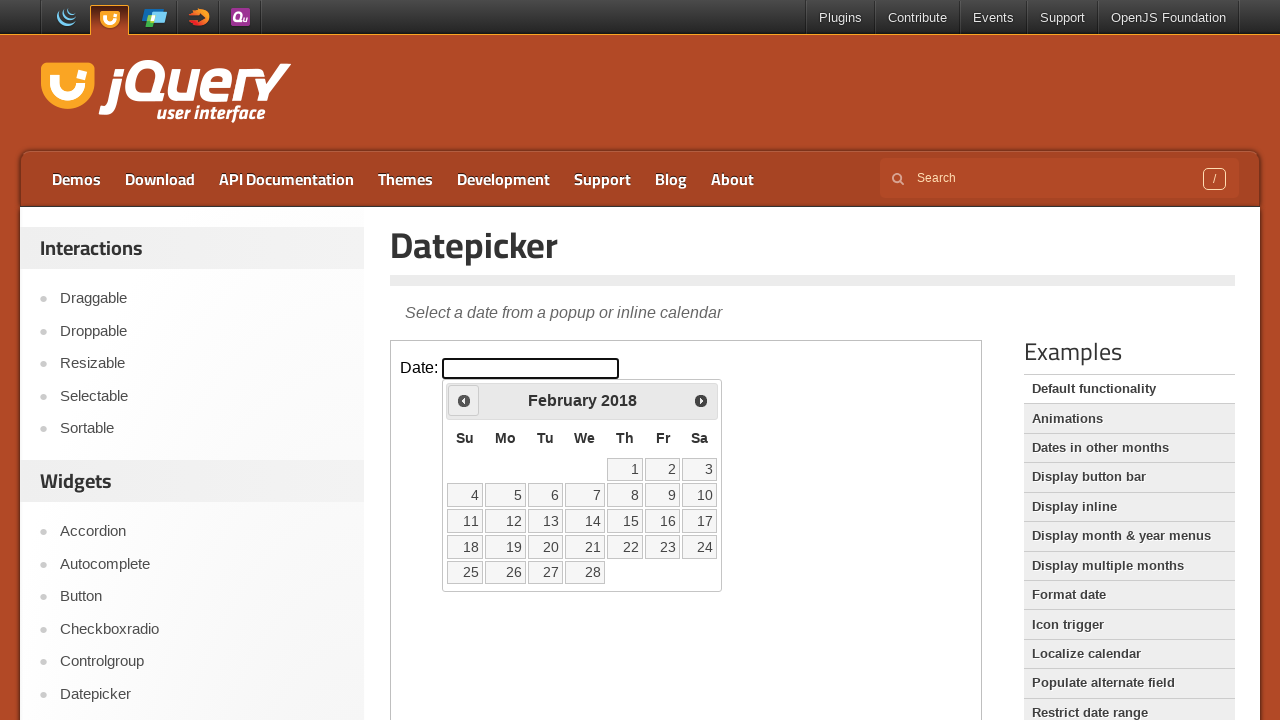

Retrieved current year from datepicker
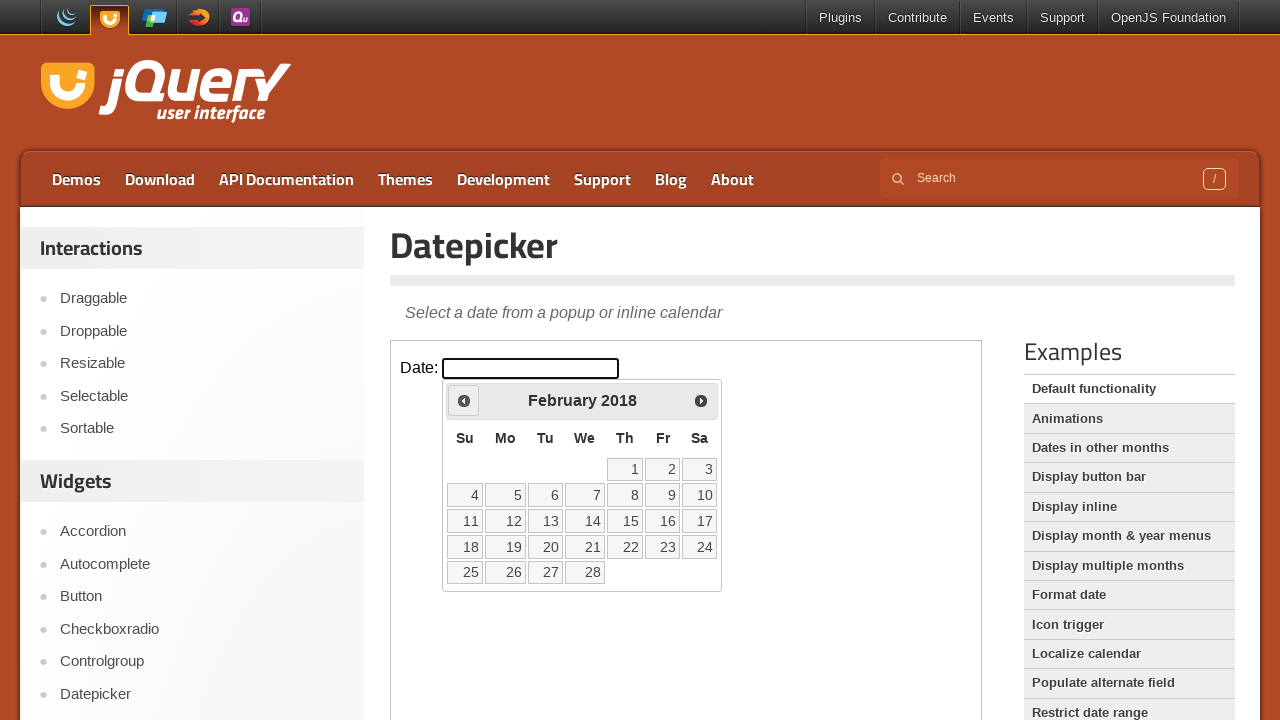

Clicked previous month button (currently at February 2018) at (464, 400) on iframe >> nth=0 >> internal:control=enter-frame >> span.ui-icon.ui-icon-circle-t
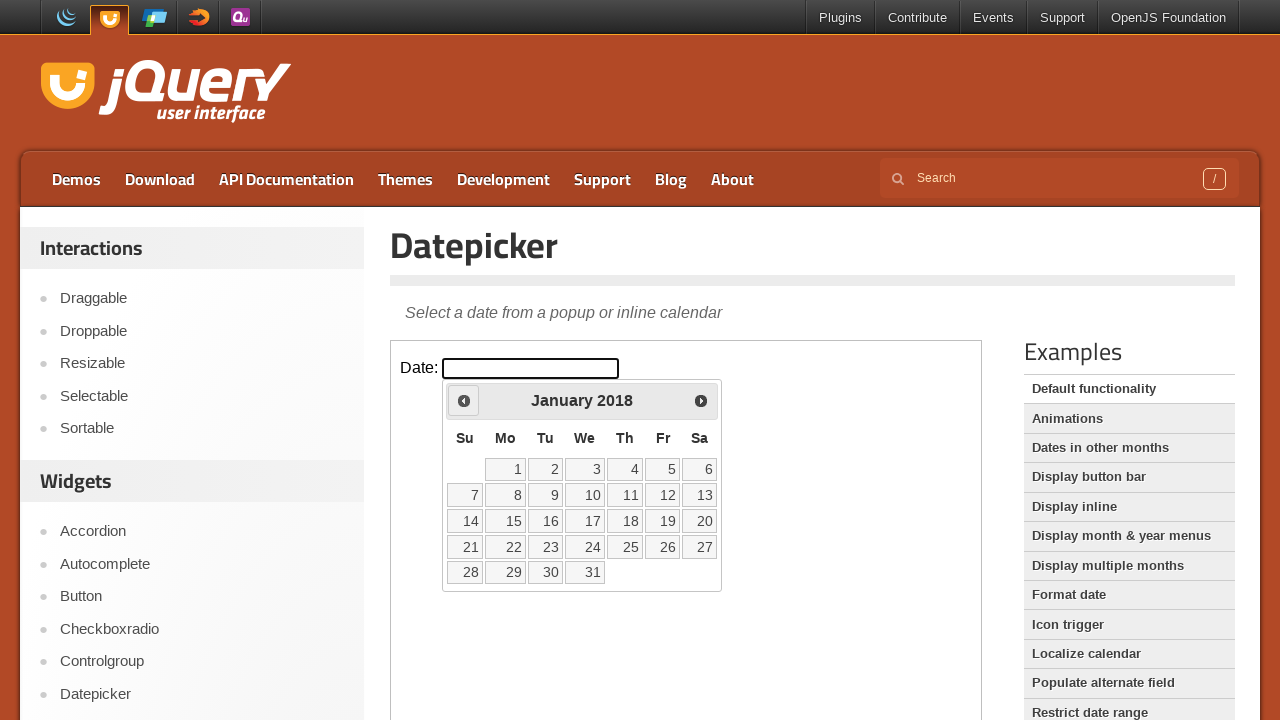

Retrieved current month from datepicker
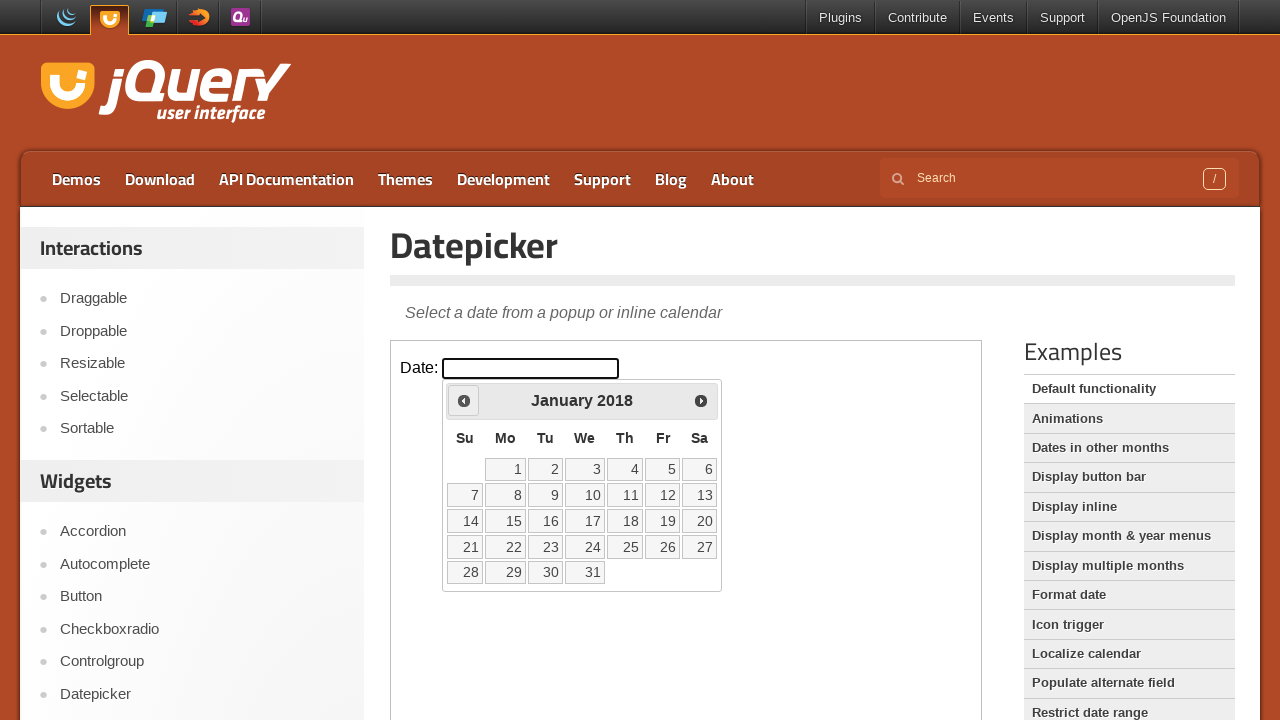

Retrieved current year from datepicker
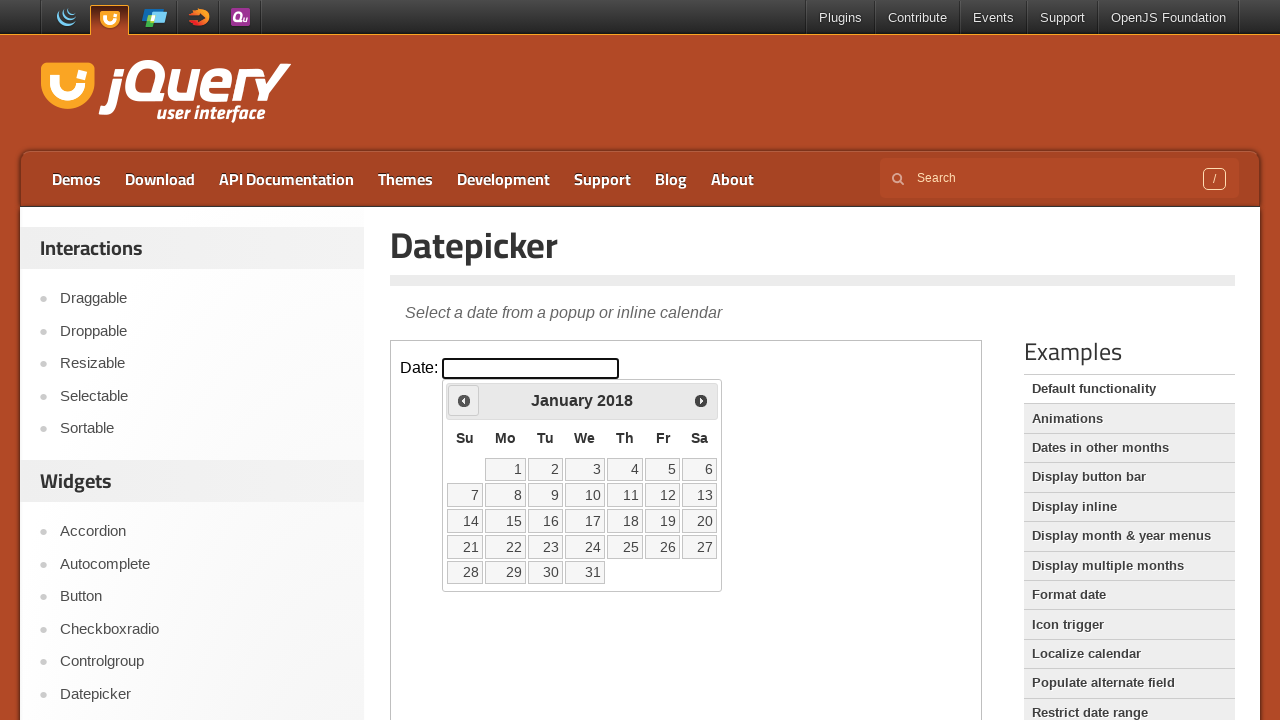

Clicked previous month button (currently at January 2018) at (464, 400) on iframe >> nth=0 >> internal:control=enter-frame >> span.ui-icon.ui-icon-circle-t
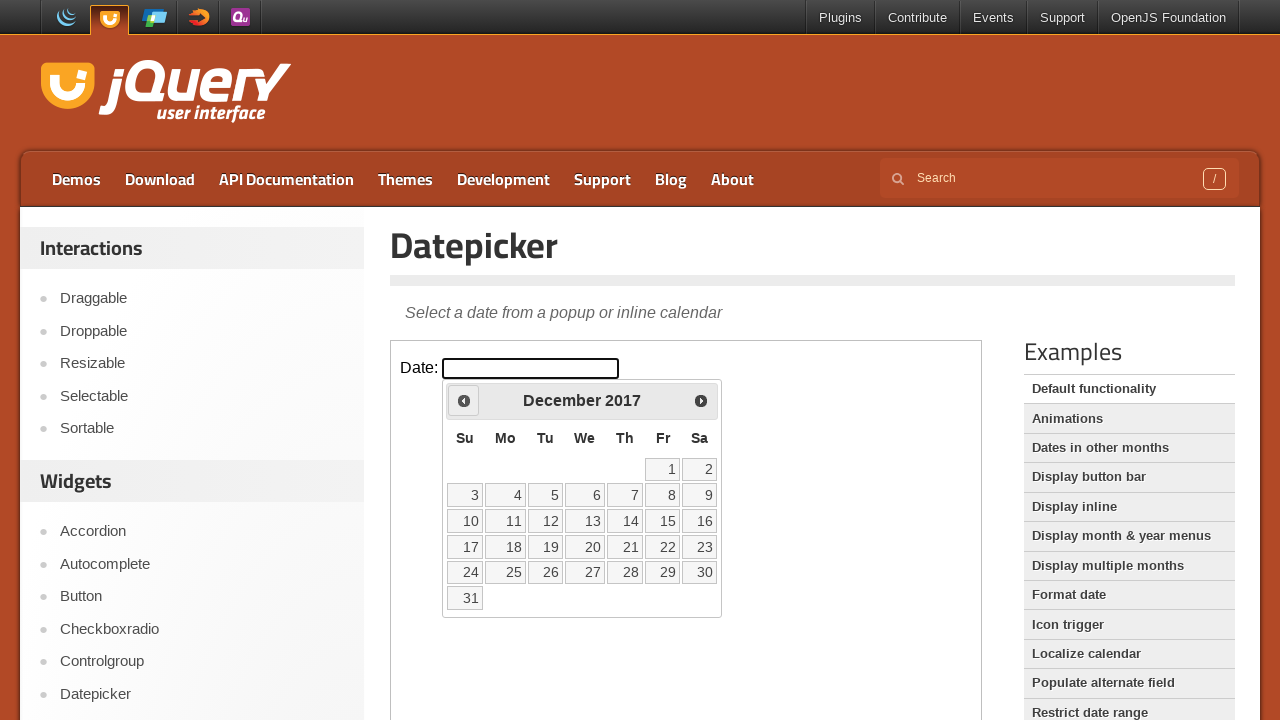

Retrieved current month from datepicker
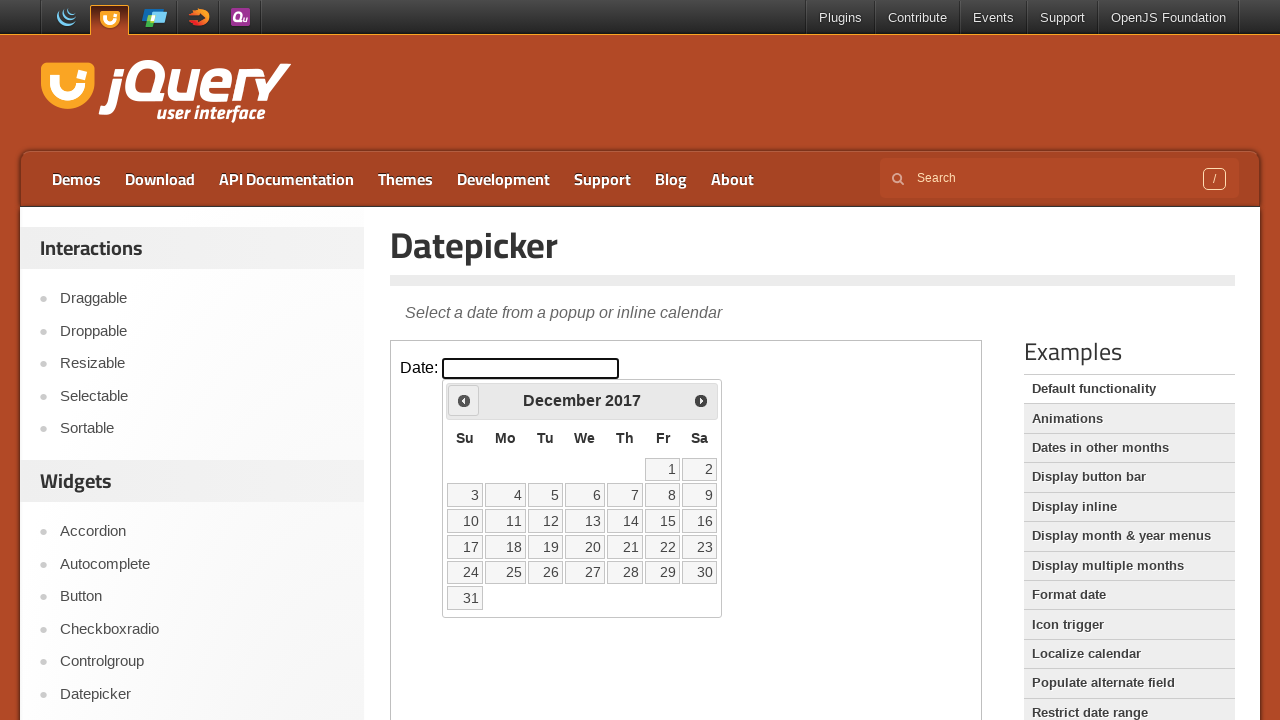

Retrieved current year from datepicker
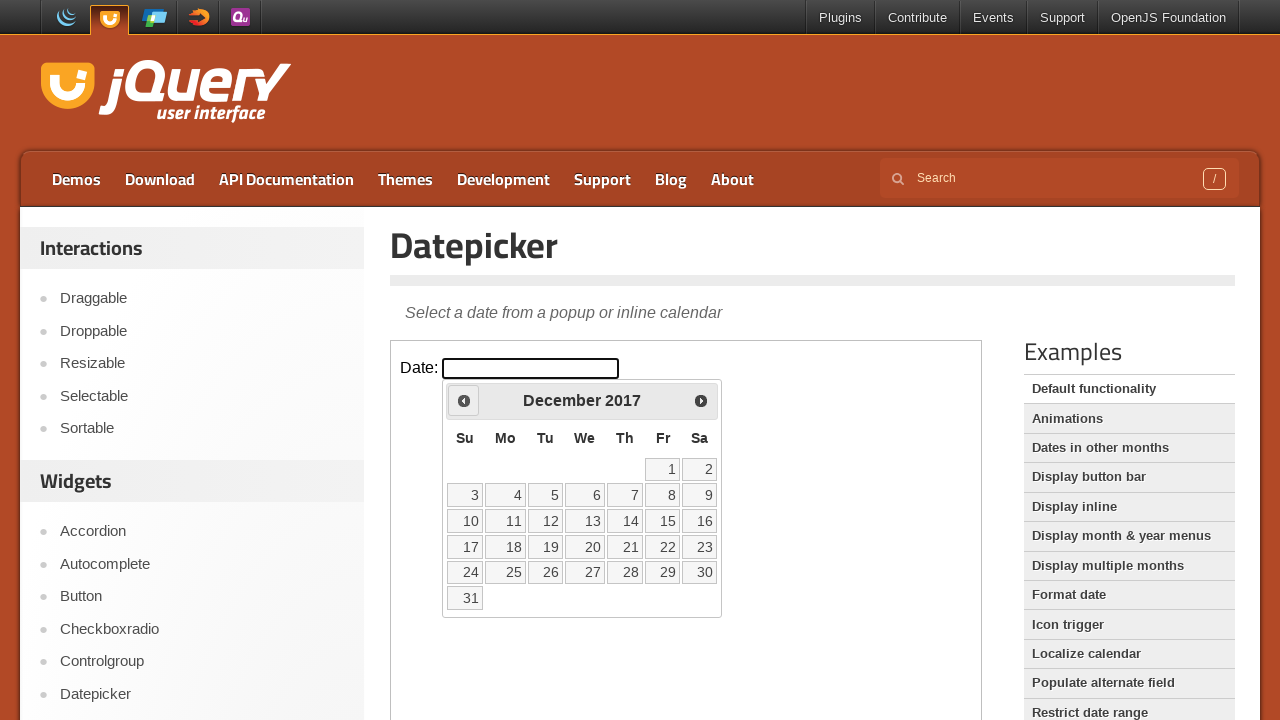

Clicked previous month button (currently at December 2017) at (464, 400) on iframe >> nth=0 >> internal:control=enter-frame >> span.ui-icon.ui-icon-circle-t
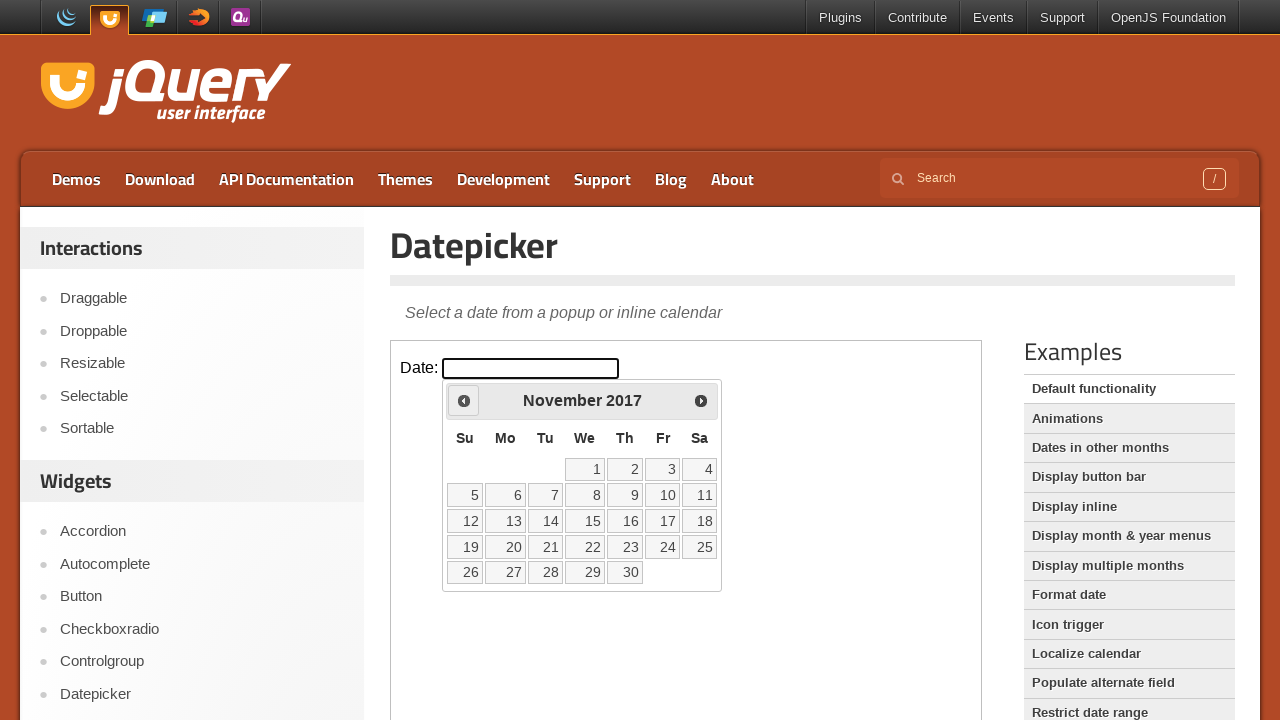

Retrieved current month from datepicker
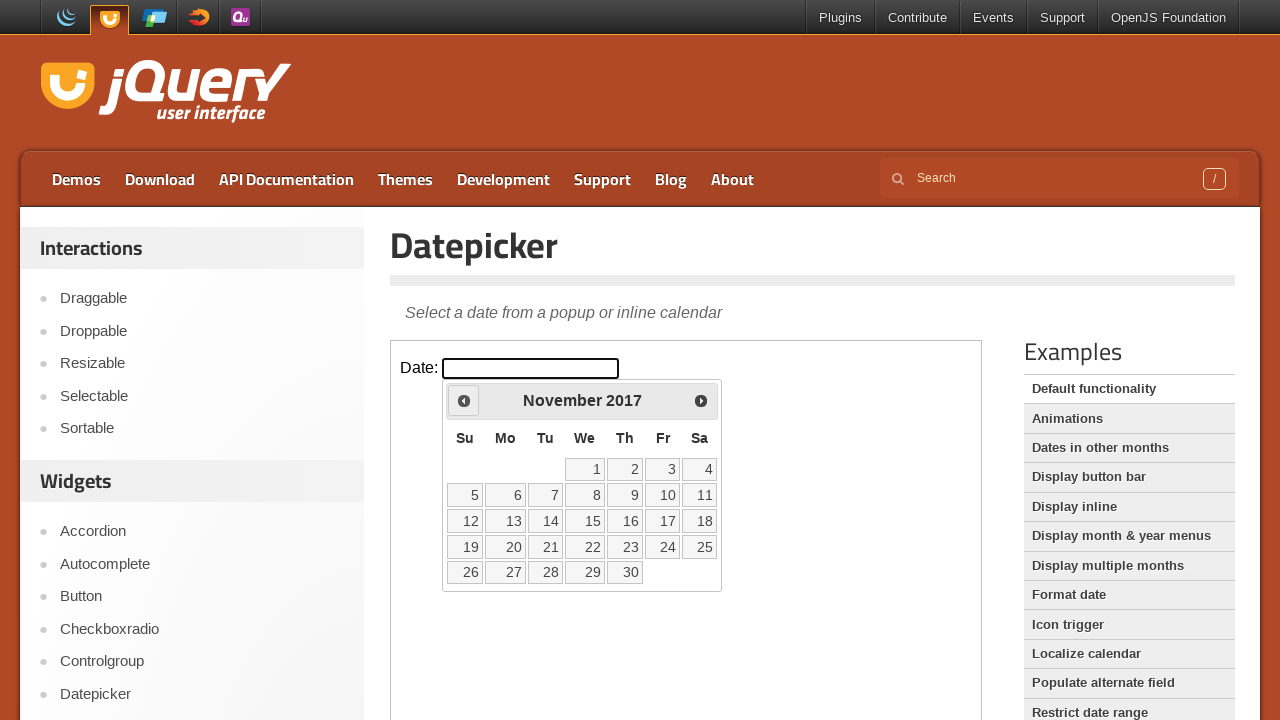

Retrieved current year from datepicker
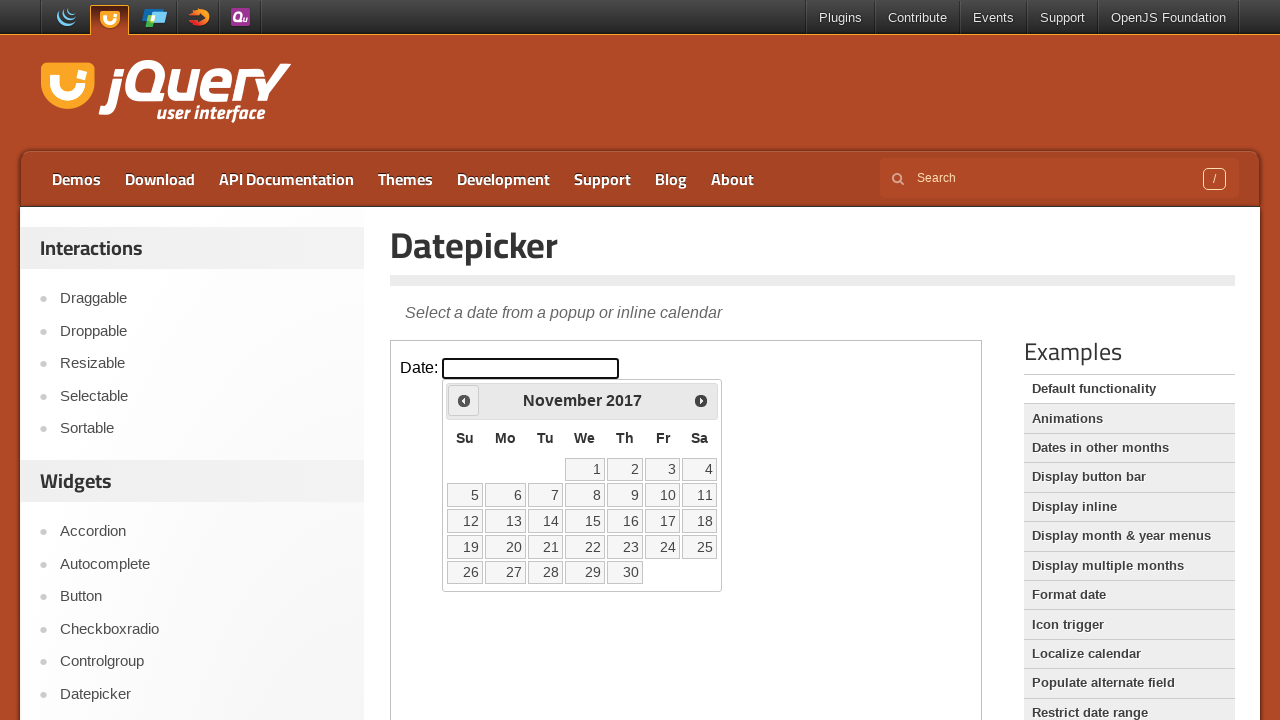

Clicked previous month button (currently at November 2017) at (464, 400) on iframe >> nth=0 >> internal:control=enter-frame >> span.ui-icon.ui-icon-circle-t
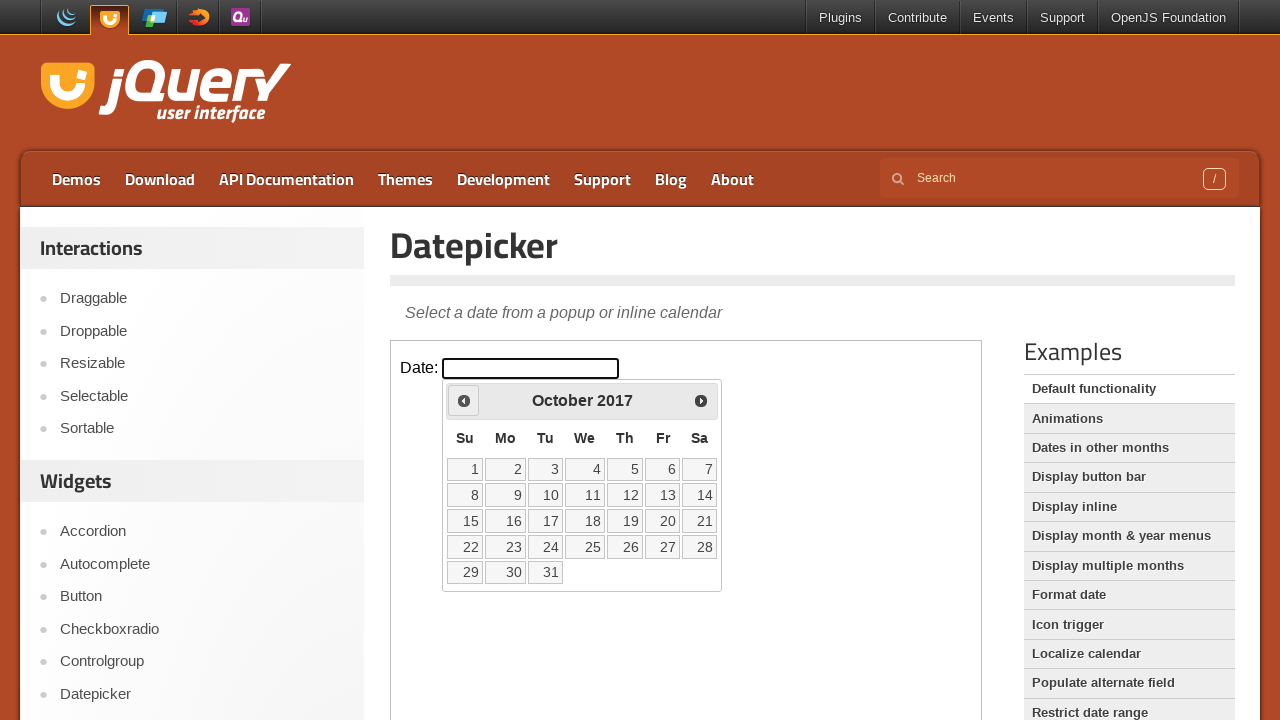

Retrieved current month from datepicker
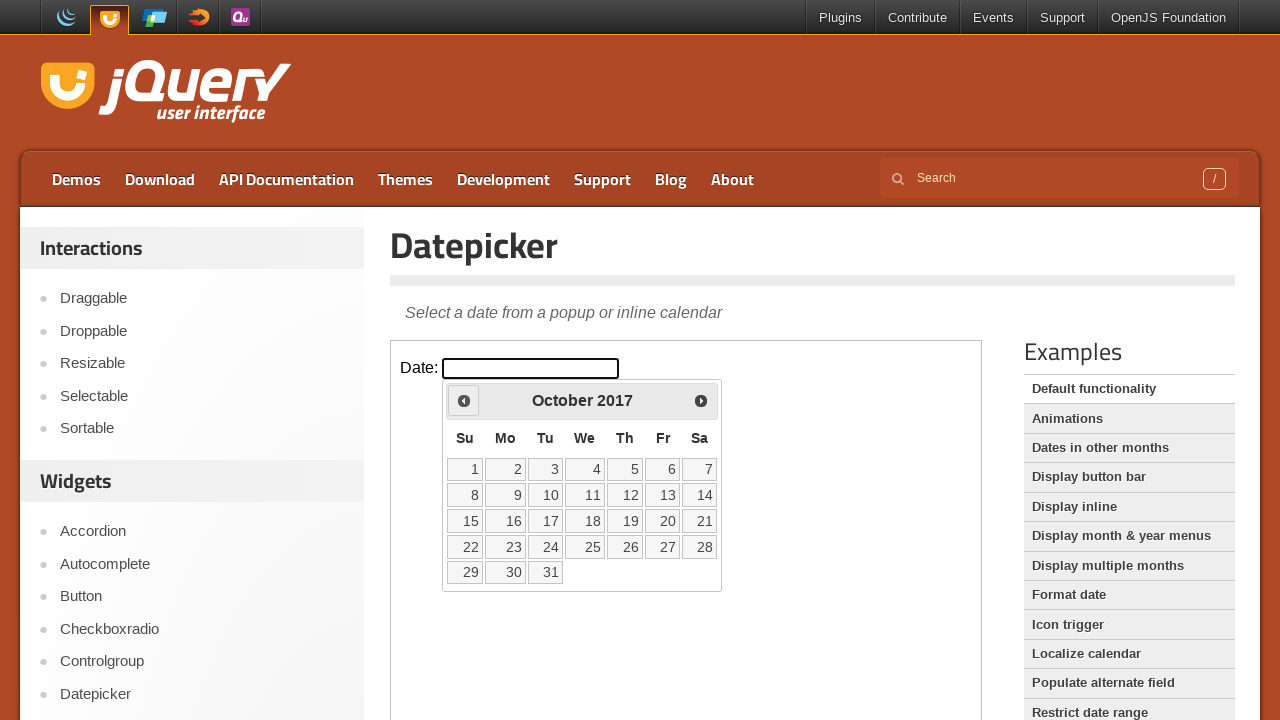

Retrieved current year from datepicker
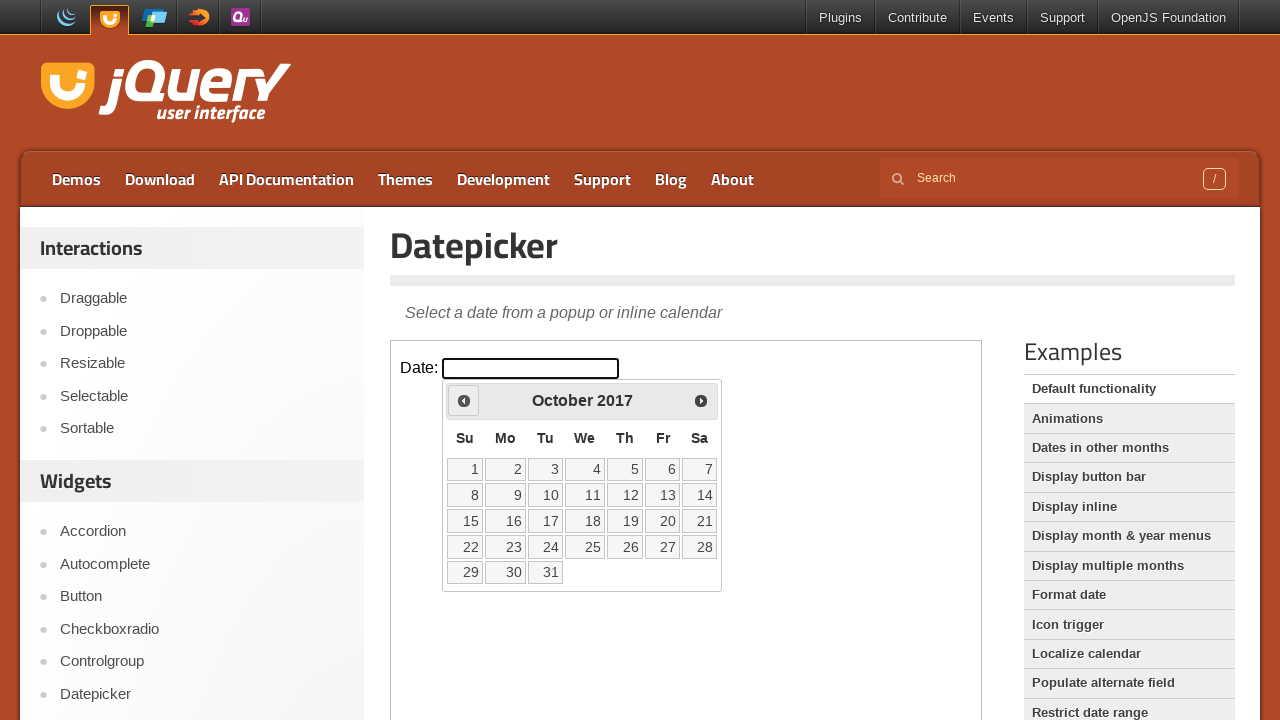

Clicked previous month button (currently at October 2017) at (464, 400) on iframe >> nth=0 >> internal:control=enter-frame >> span.ui-icon.ui-icon-circle-t
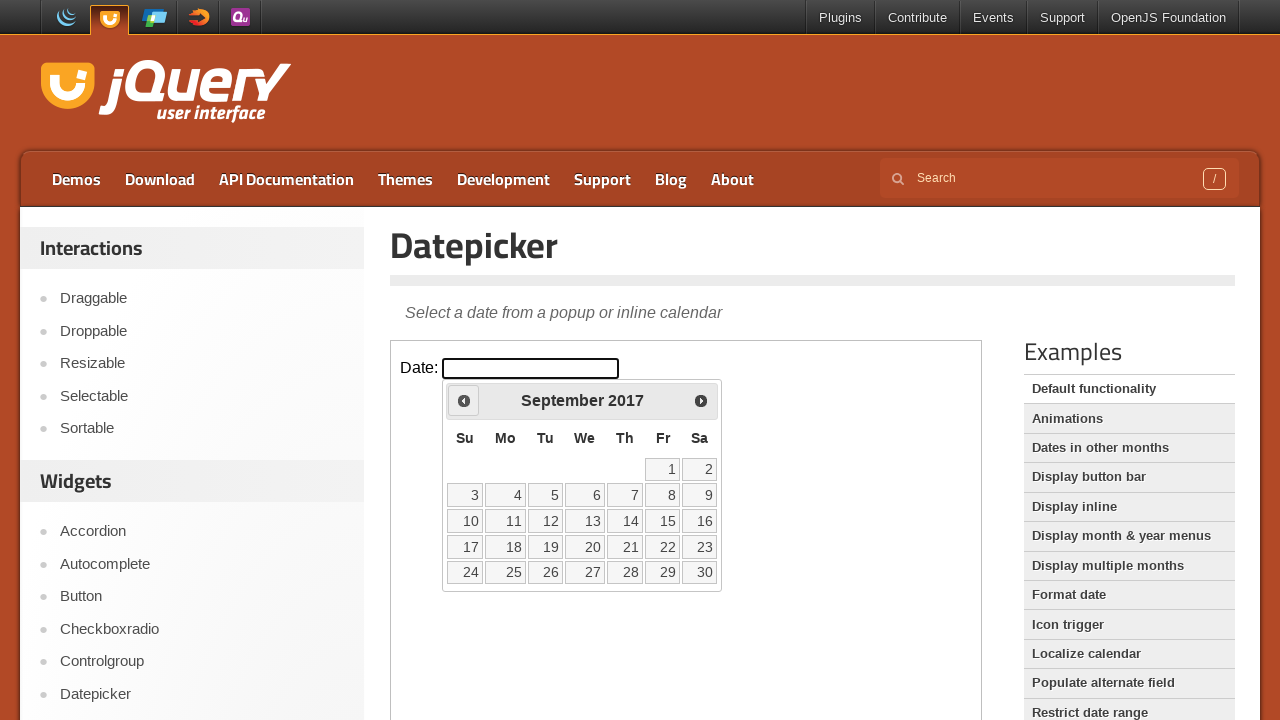

Retrieved current month from datepicker
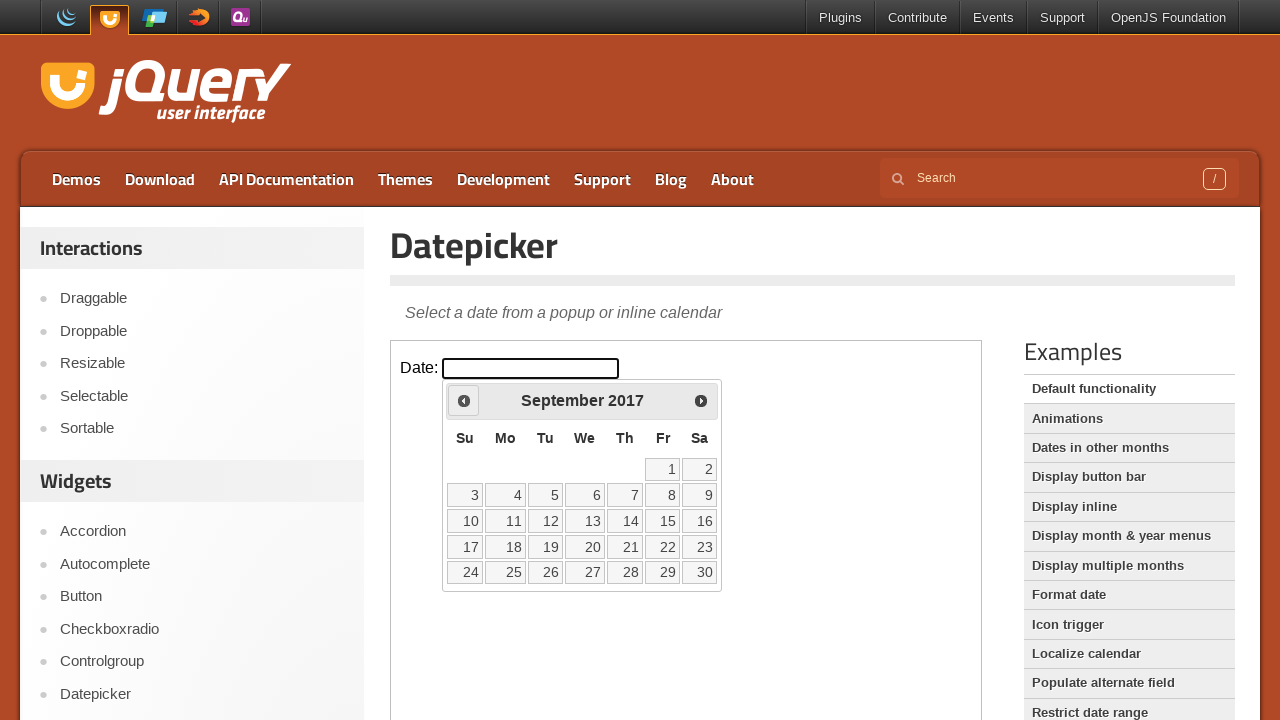

Retrieved current year from datepicker
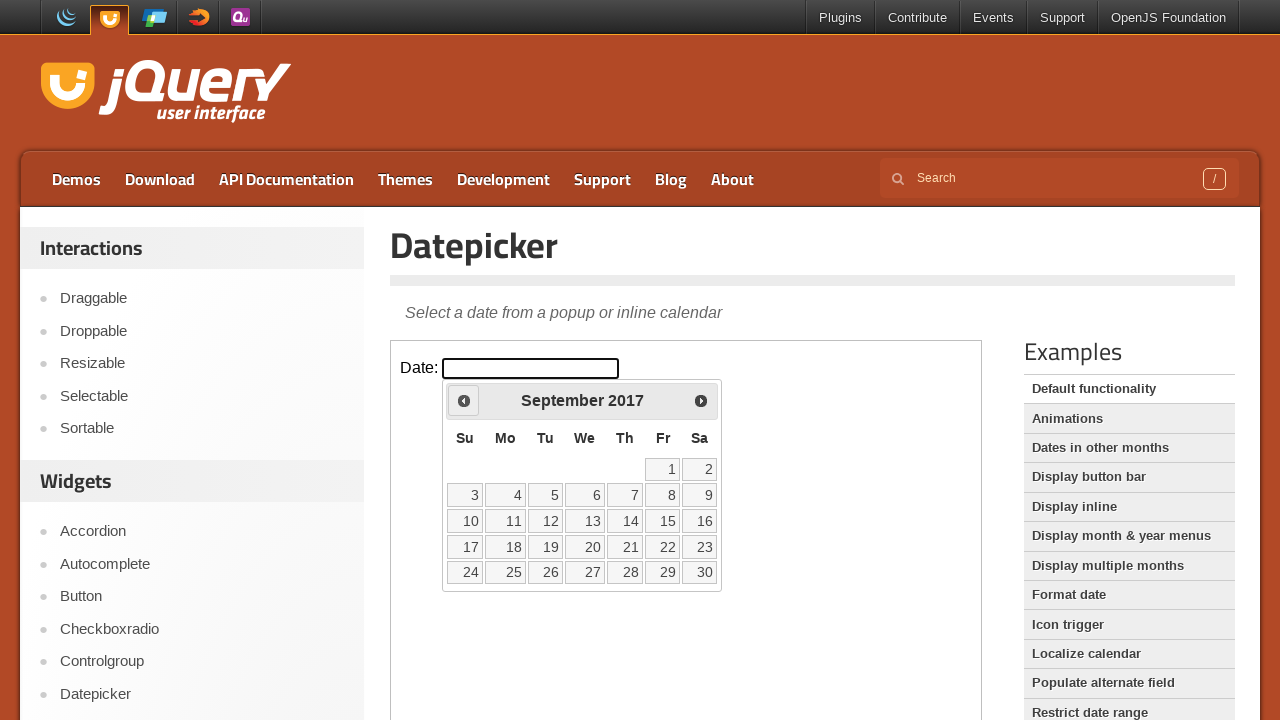

Clicked previous month button (currently at September 2017) at (464, 400) on iframe >> nth=0 >> internal:control=enter-frame >> span.ui-icon.ui-icon-circle-t
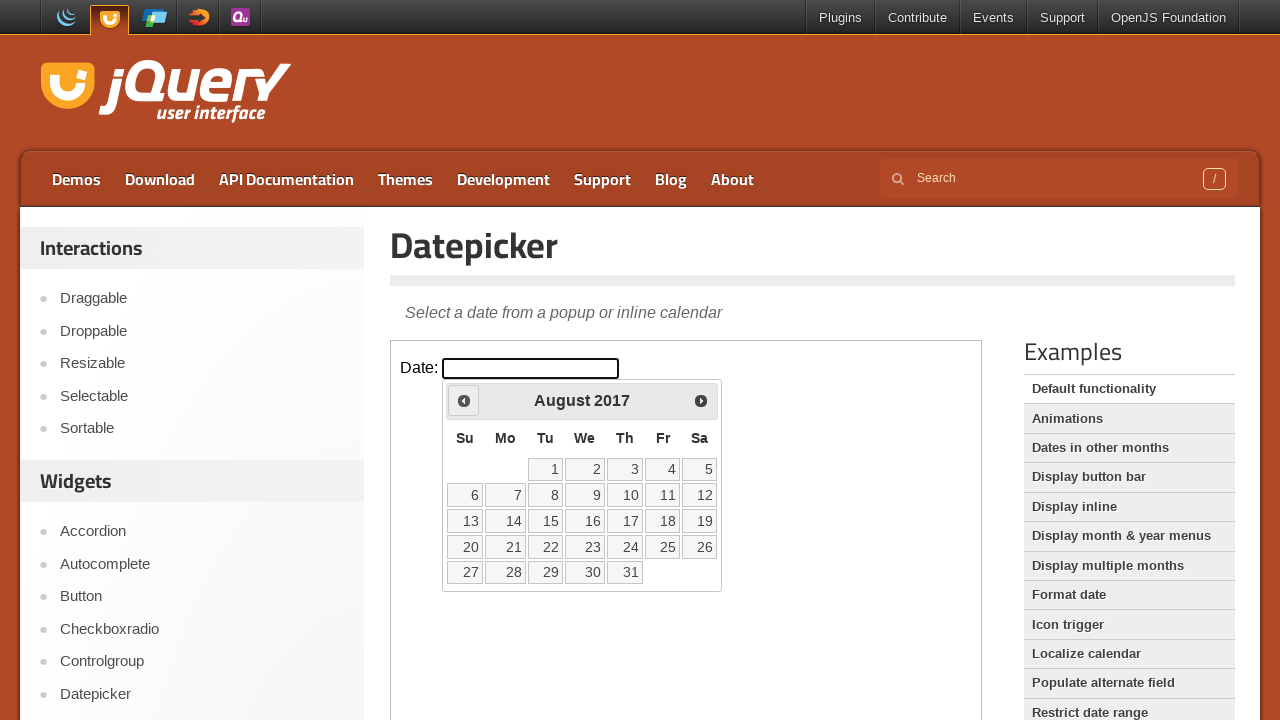

Retrieved current month from datepicker
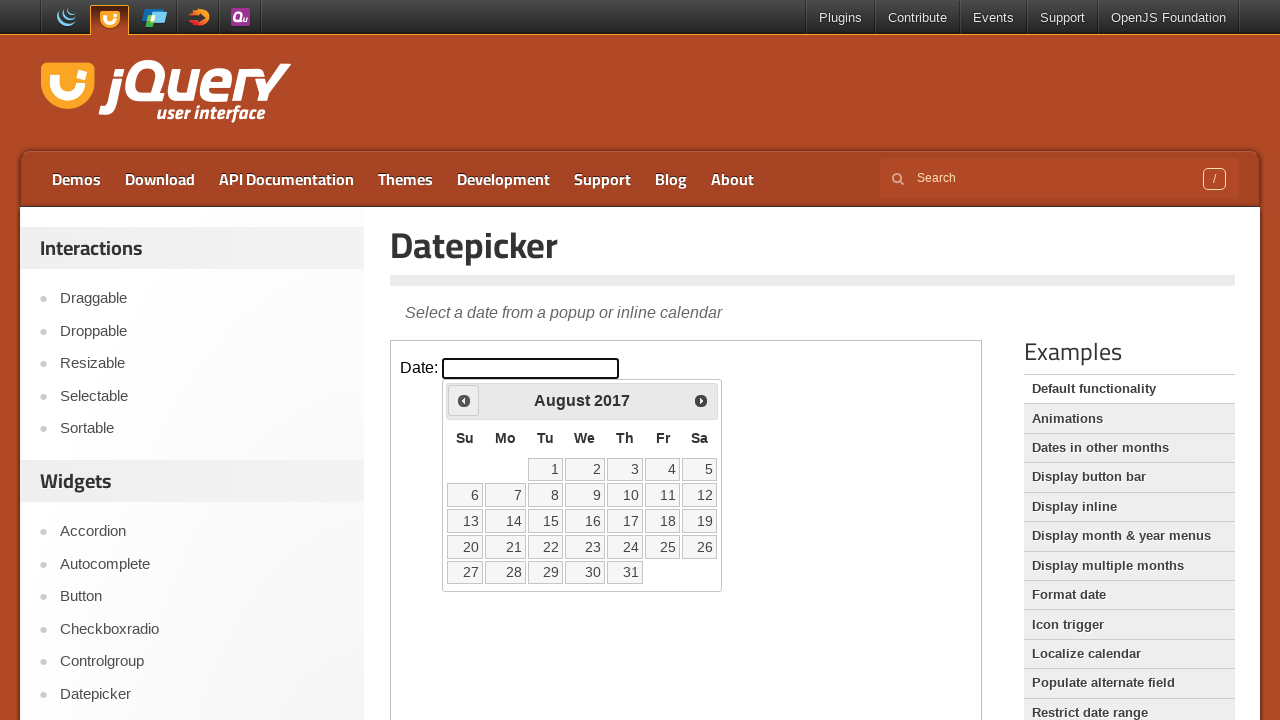

Retrieved current year from datepicker
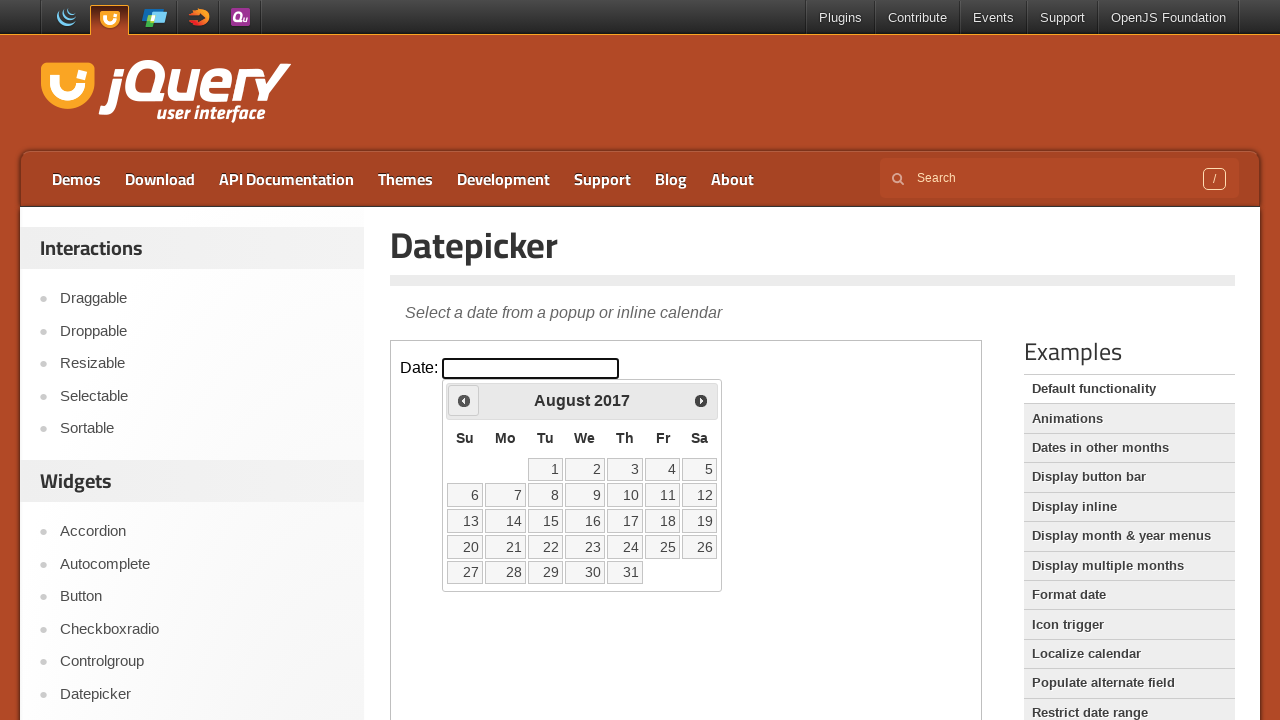

Clicked previous month button (currently at August 2017) at (464, 400) on iframe >> nth=0 >> internal:control=enter-frame >> span.ui-icon.ui-icon-circle-t
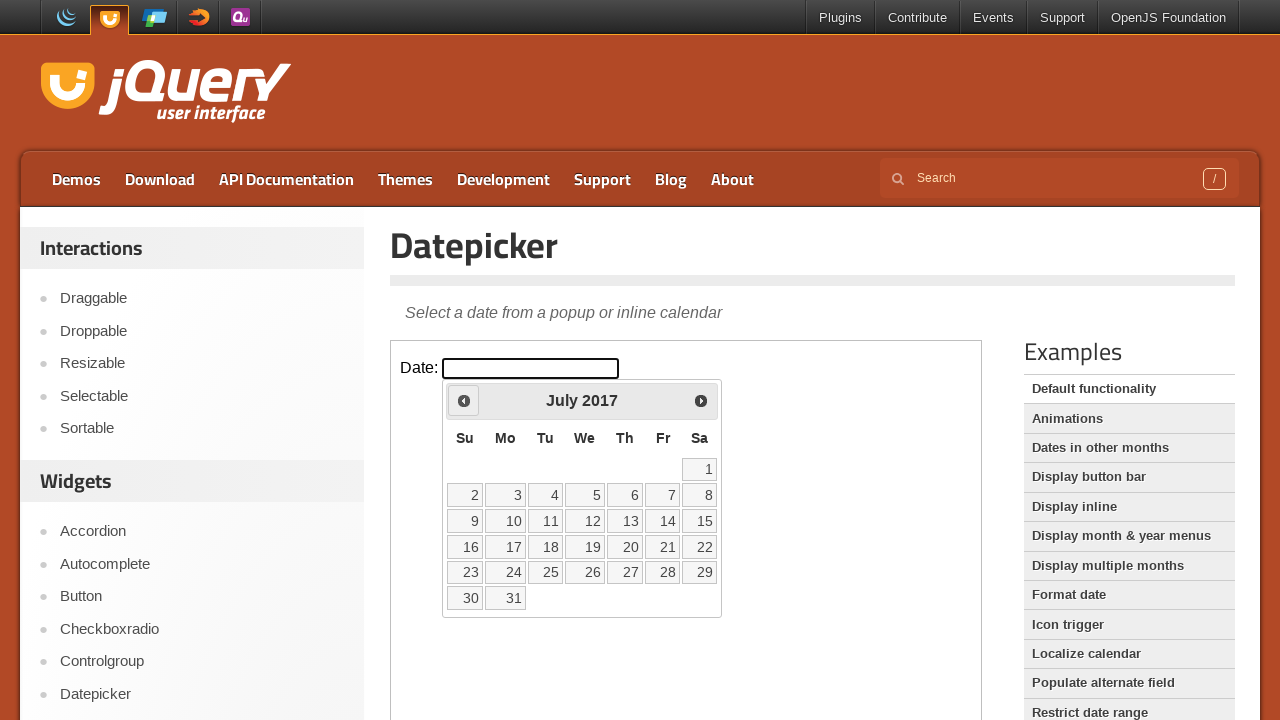

Retrieved current month from datepicker
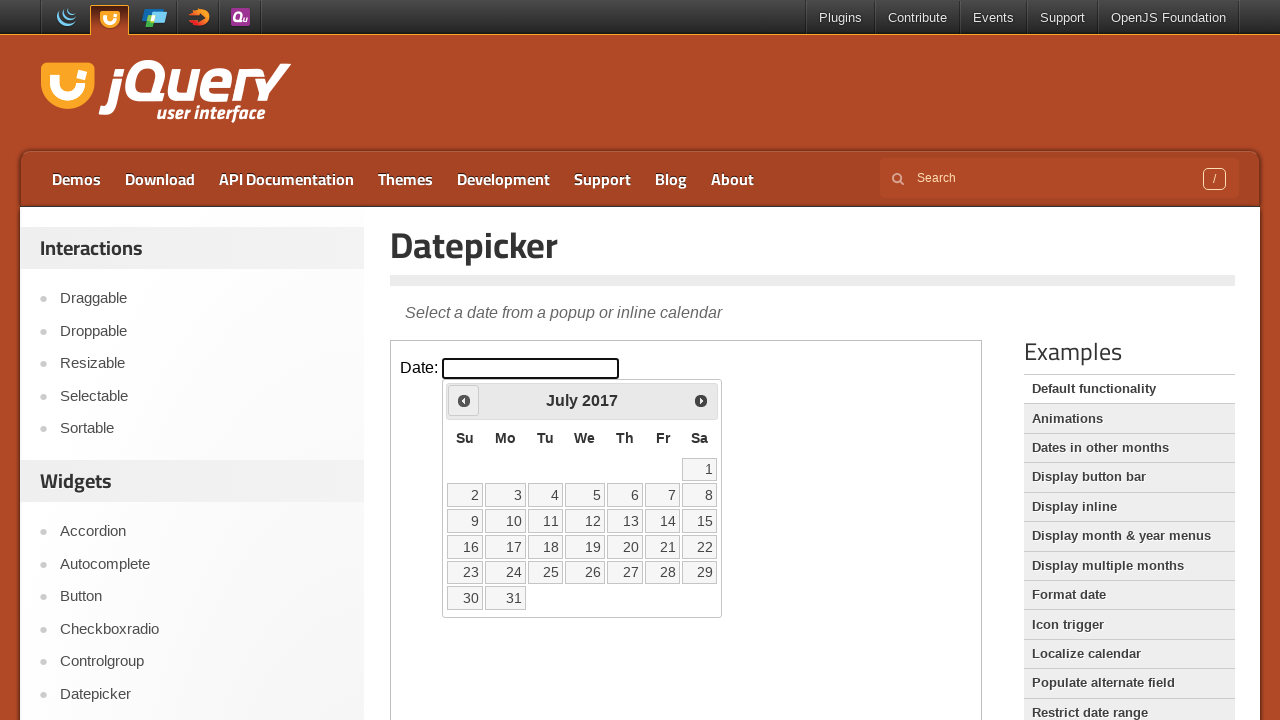

Retrieved current year from datepicker
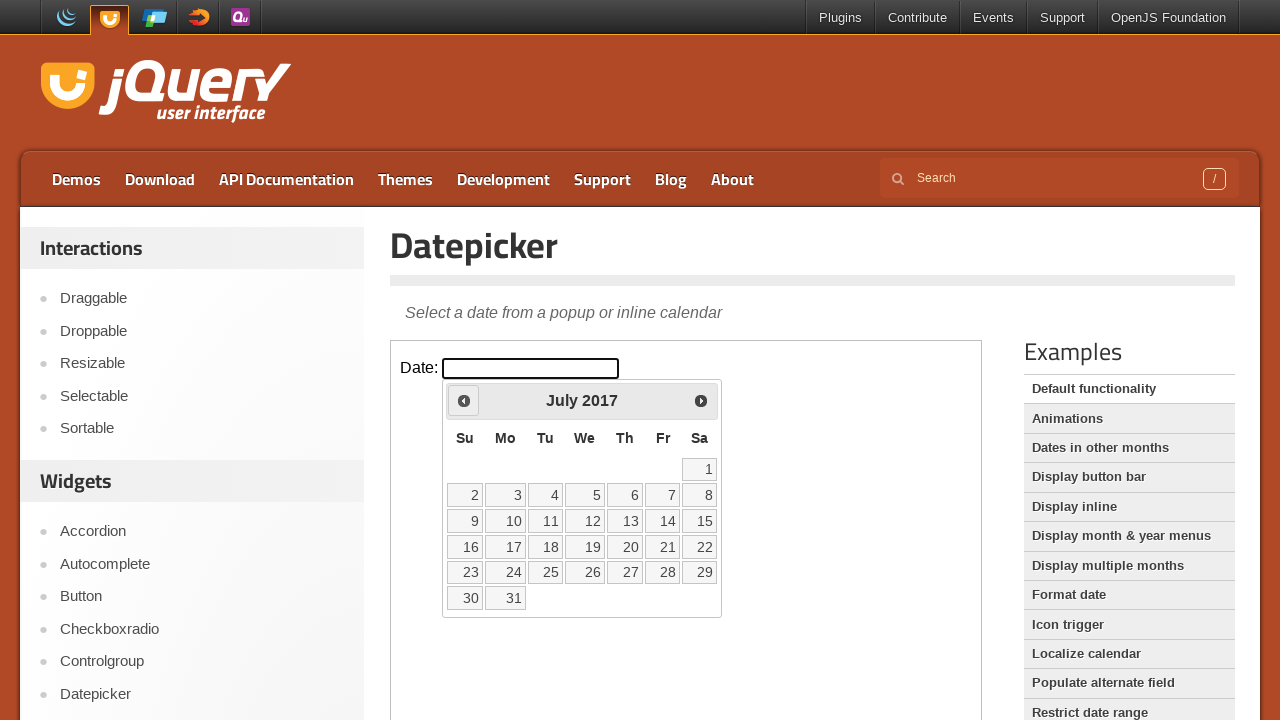

Clicked previous month button (currently at July 2017) at (464, 400) on iframe >> nth=0 >> internal:control=enter-frame >> span.ui-icon.ui-icon-circle-t
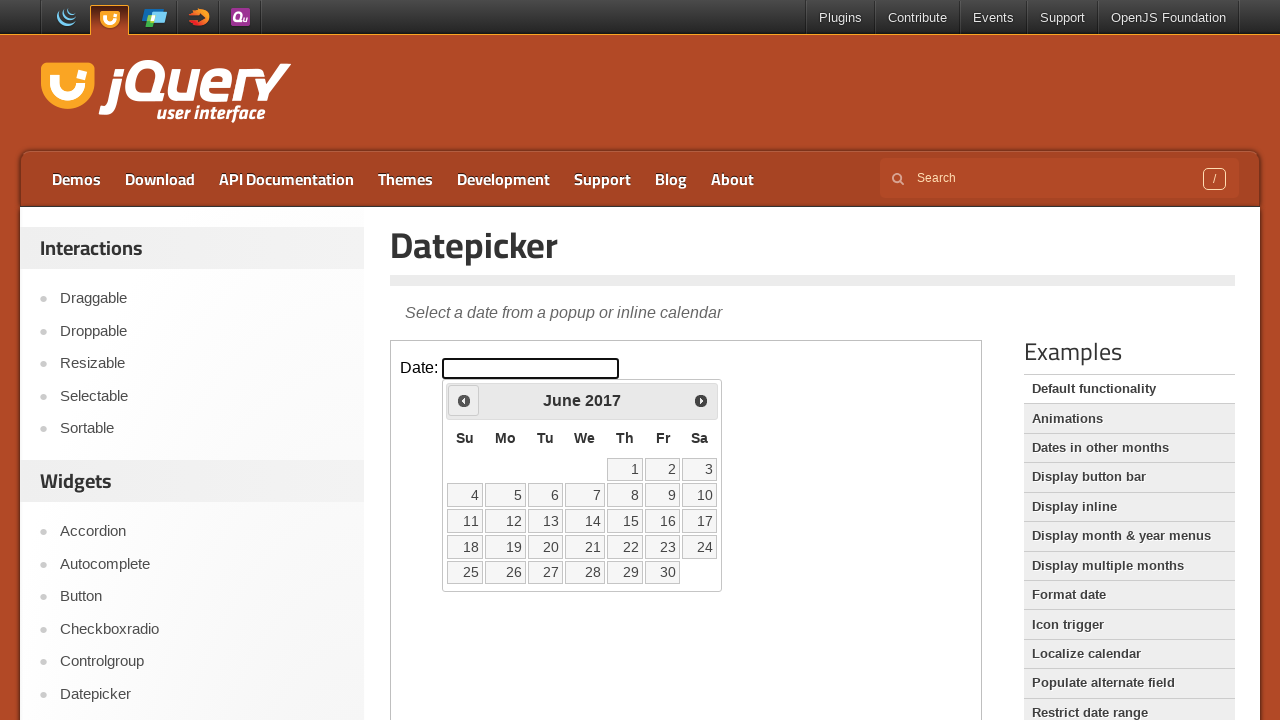

Retrieved current month from datepicker
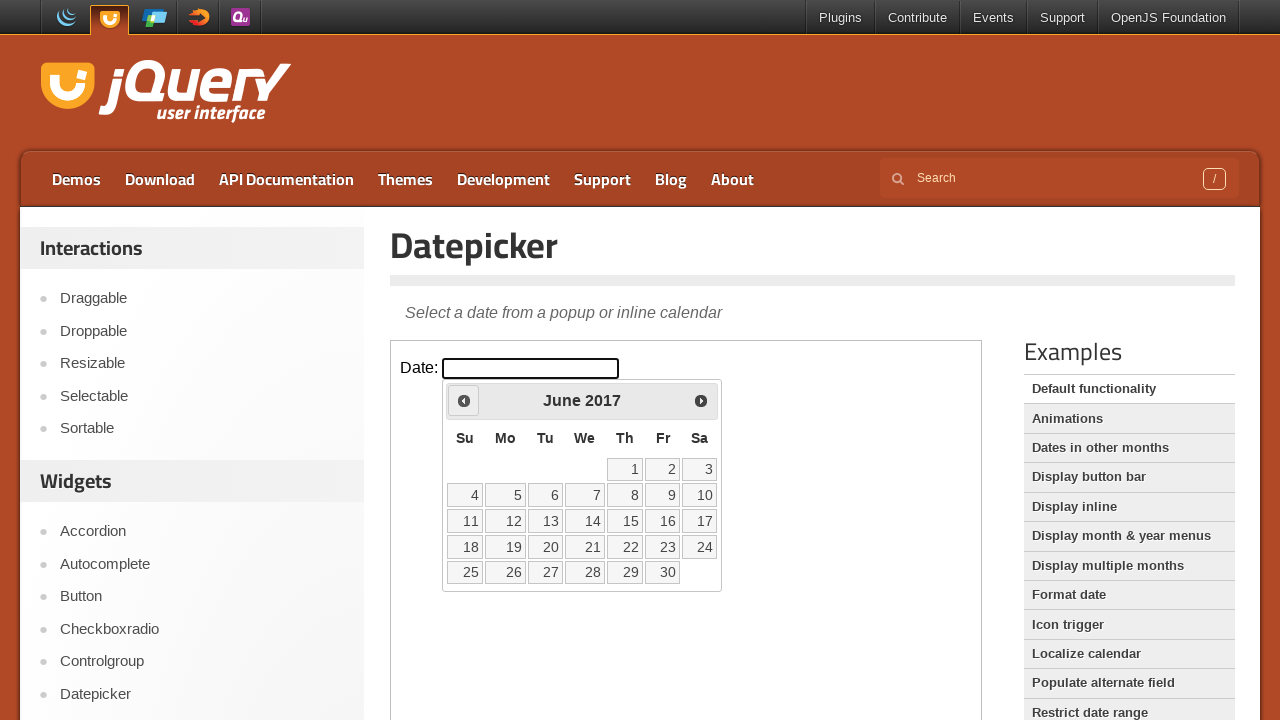

Retrieved current year from datepicker
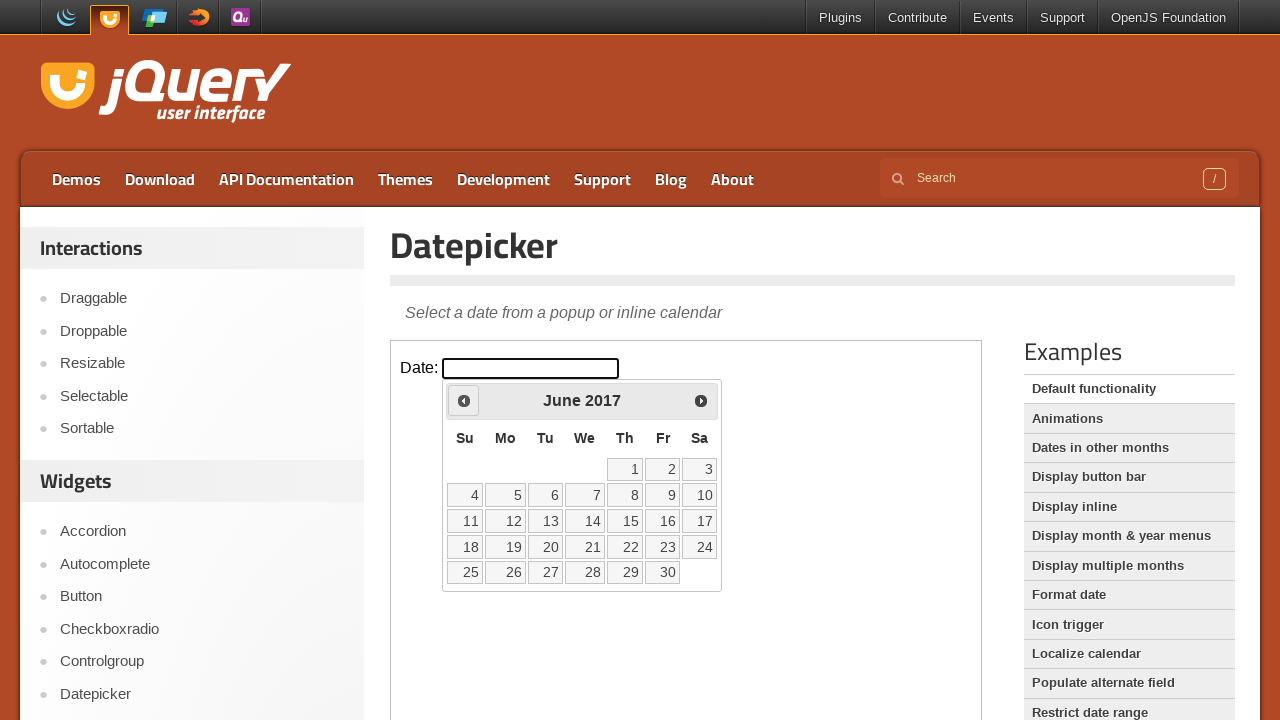

Clicked previous month button (currently at June 2017) at (464, 400) on iframe >> nth=0 >> internal:control=enter-frame >> span.ui-icon.ui-icon-circle-t
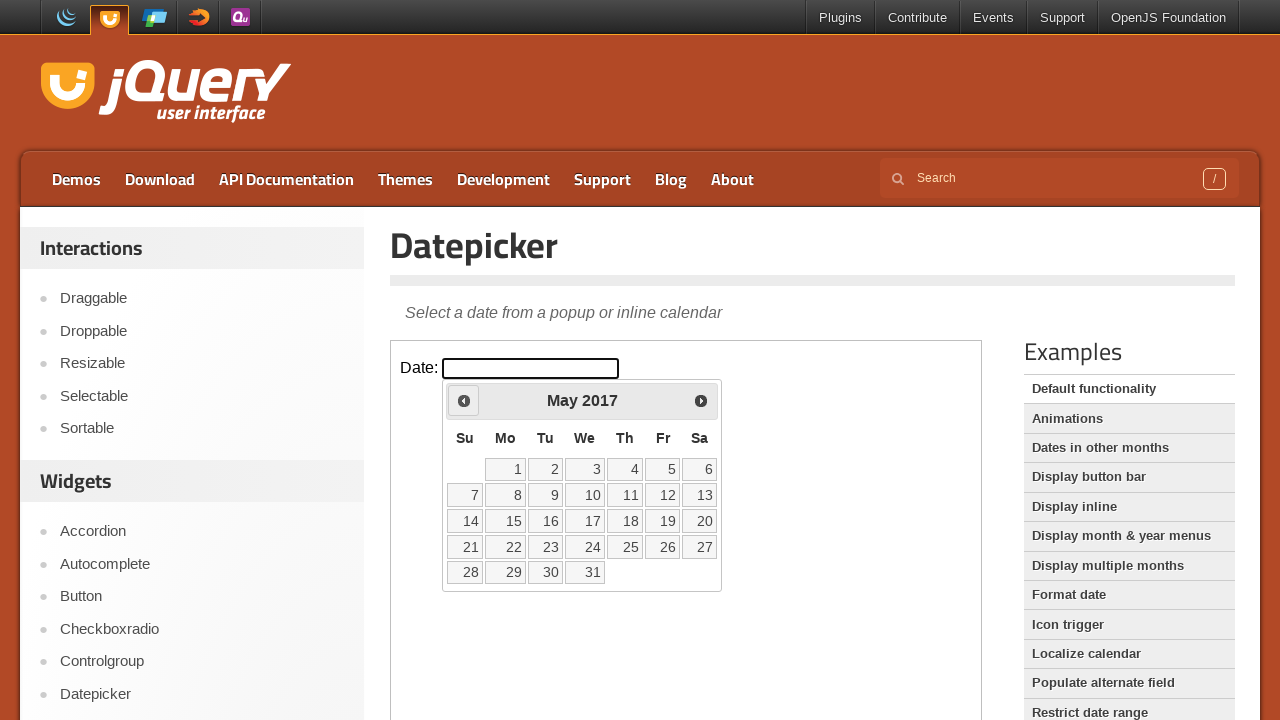

Retrieved current month from datepicker
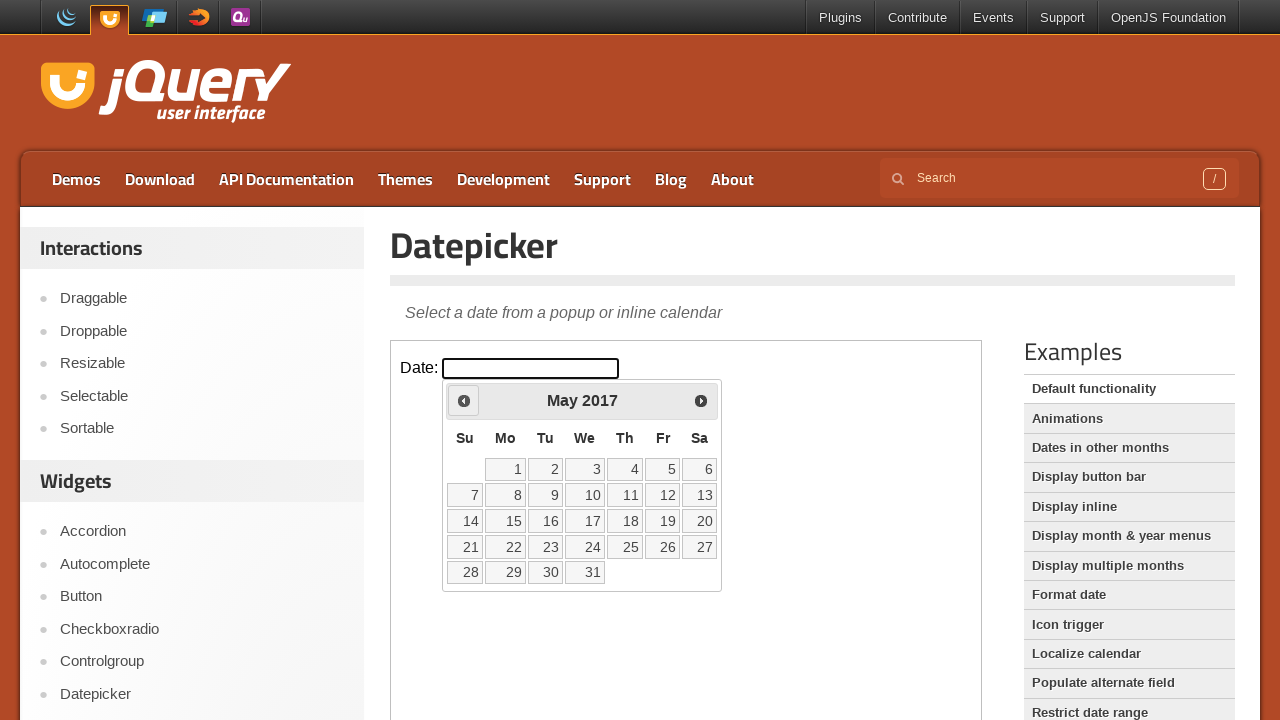

Retrieved current year from datepicker
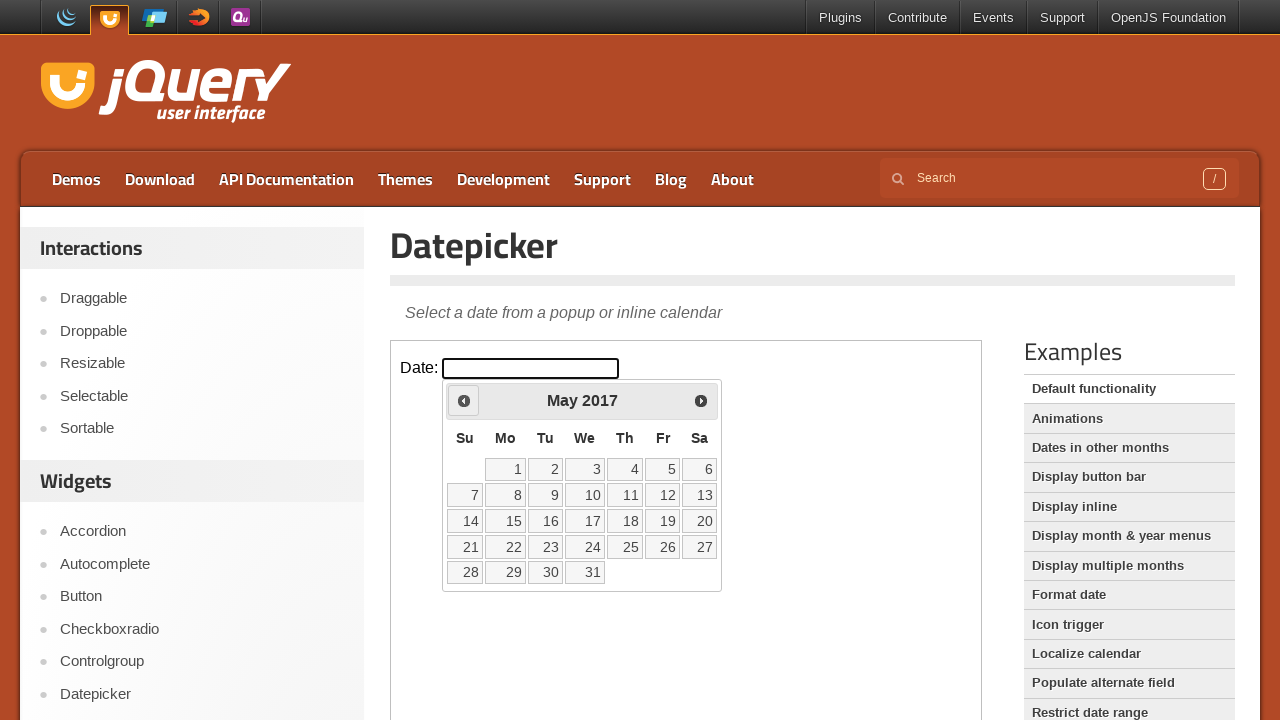

Clicked previous month button (currently at May 2017) at (464, 400) on iframe >> nth=0 >> internal:control=enter-frame >> span.ui-icon.ui-icon-circle-t
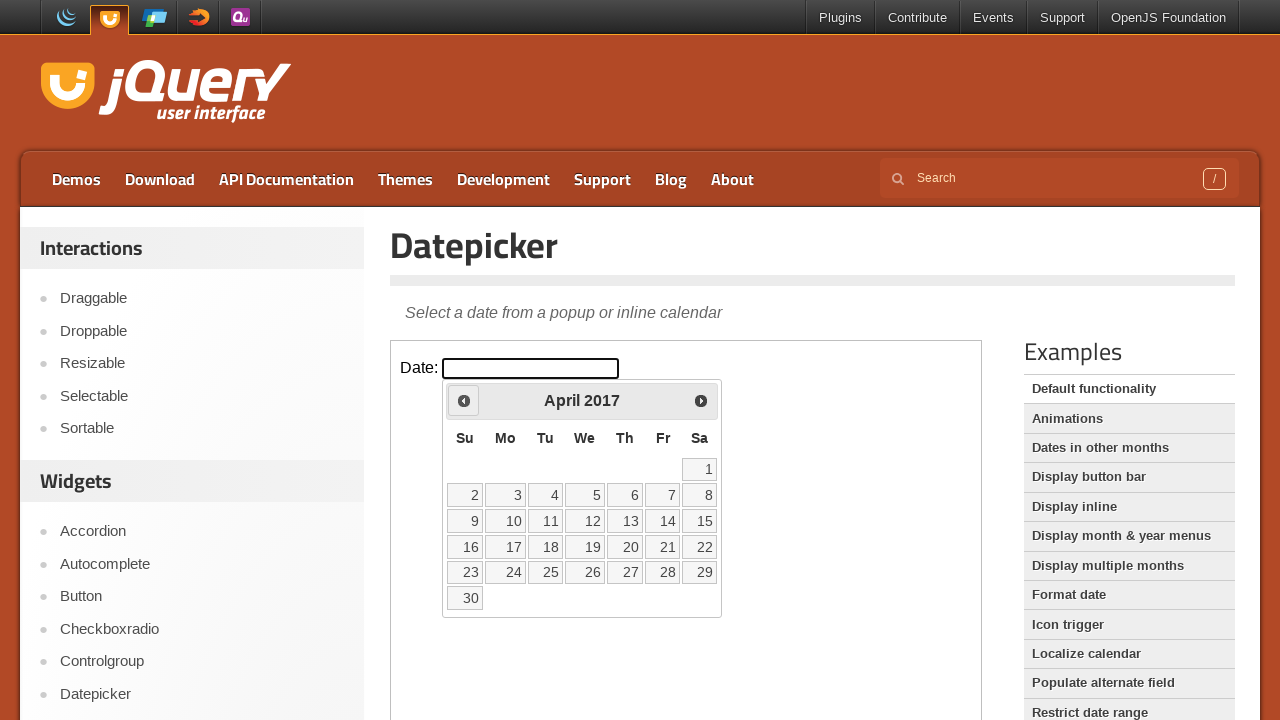

Retrieved current month from datepicker
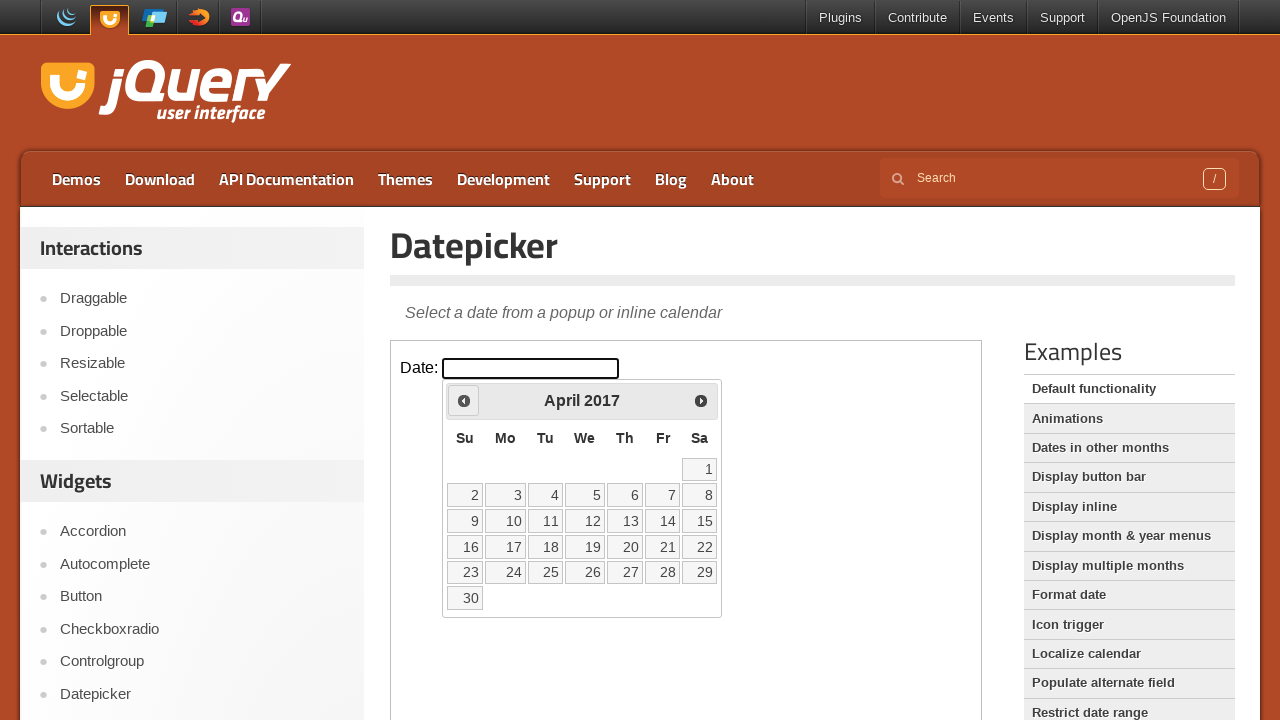

Retrieved current year from datepicker
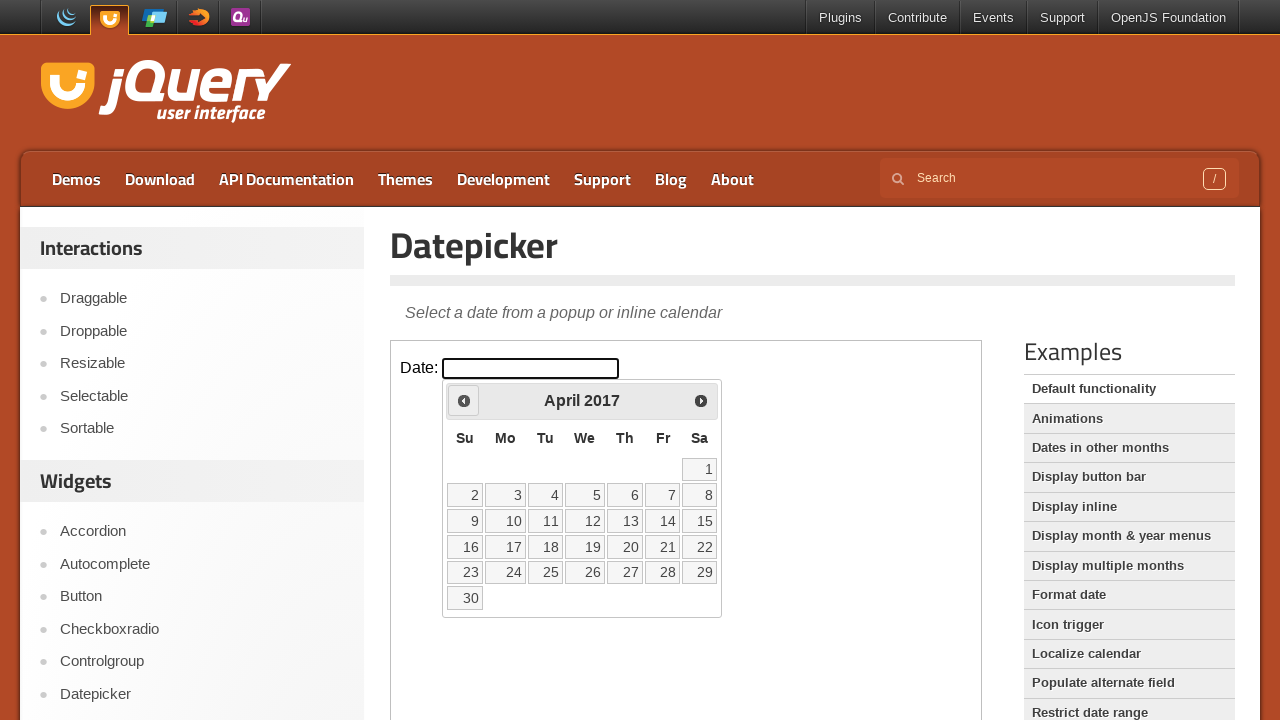

Clicked previous month button (currently at April 2017) at (464, 400) on iframe >> nth=0 >> internal:control=enter-frame >> span.ui-icon.ui-icon-circle-t
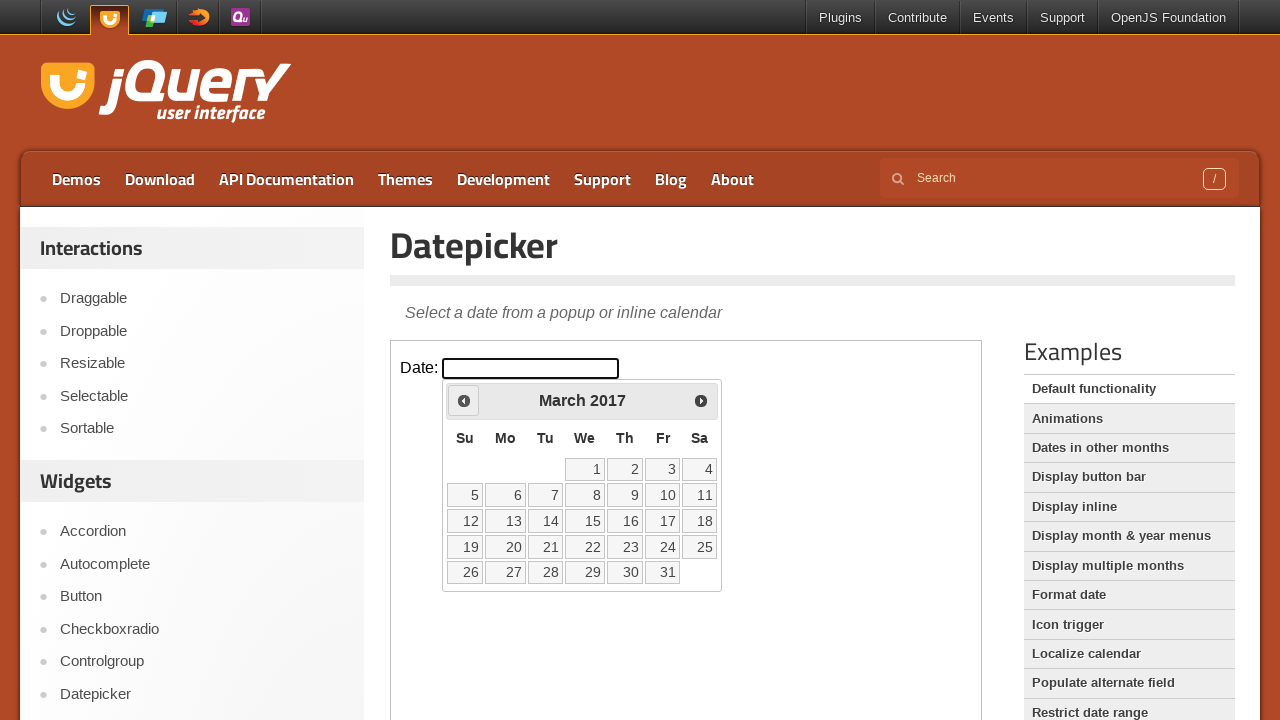

Retrieved current month from datepicker
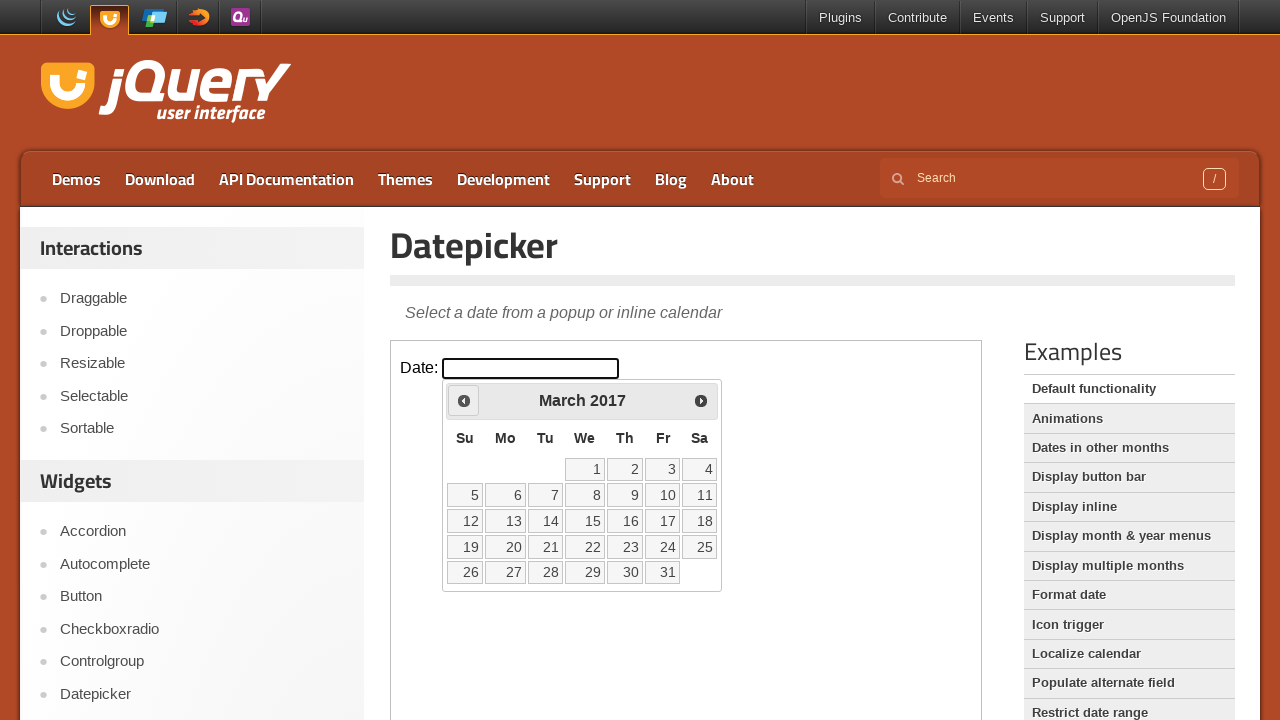

Retrieved current year from datepicker
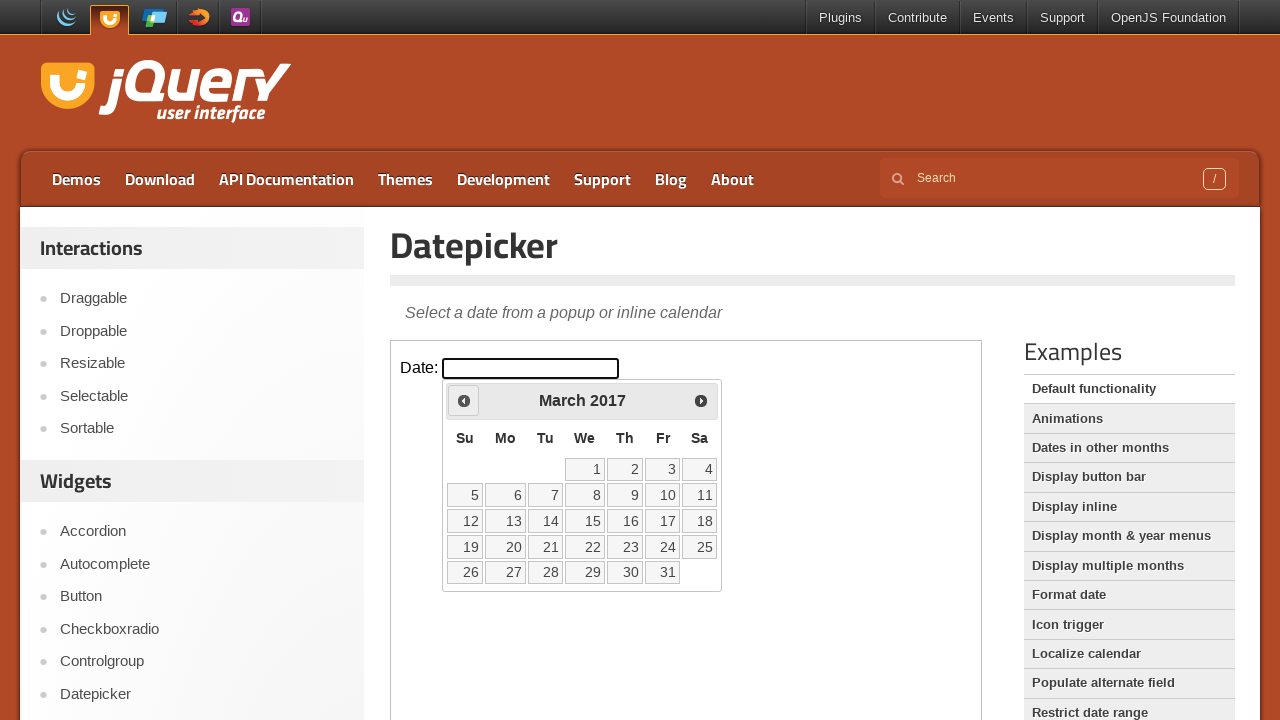

Clicked previous month button (currently at March 2017) at (464, 400) on iframe >> nth=0 >> internal:control=enter-frame >> span.ui-icon.ui-icon-circle-t
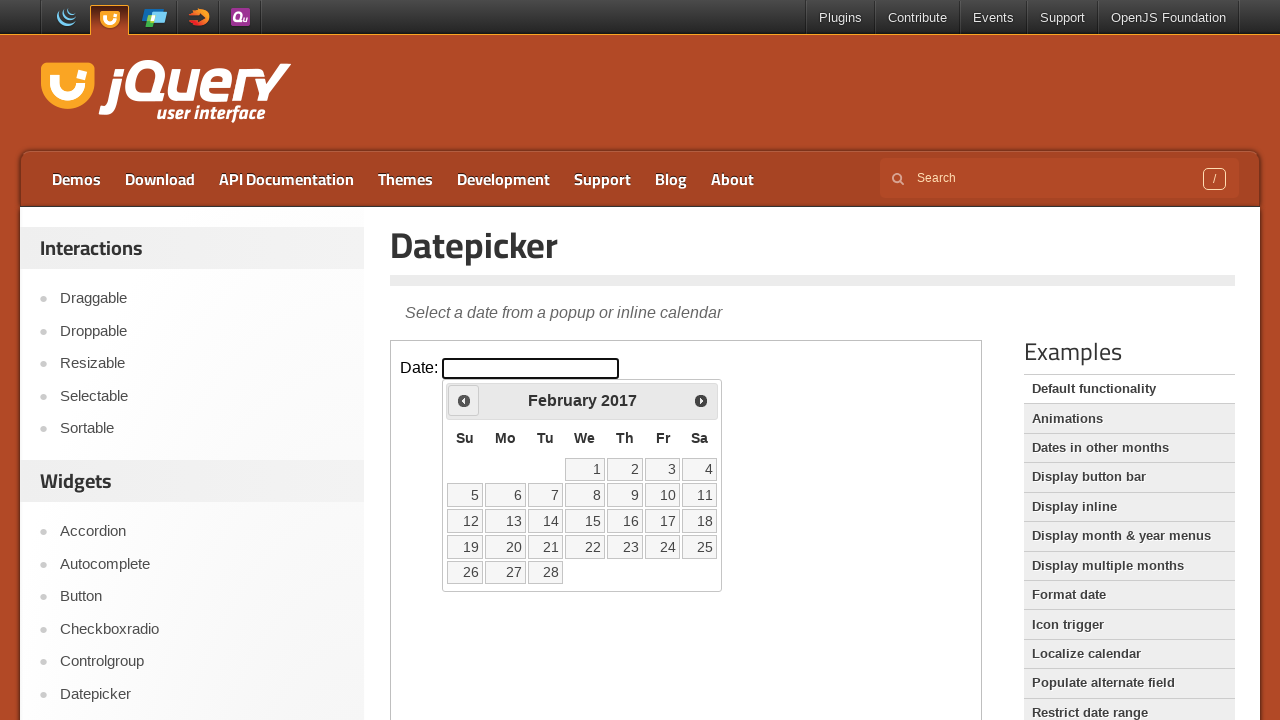

Retrieved current month from datepicker
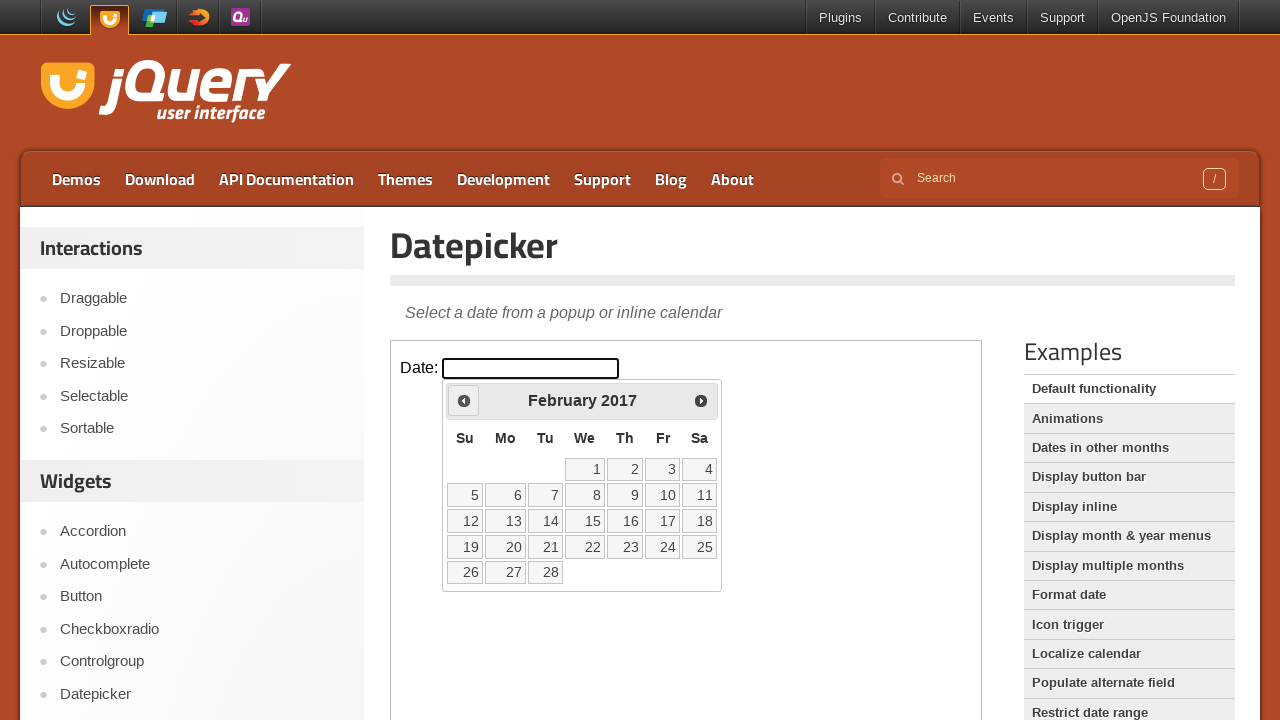

Retrieved current year from datepicker
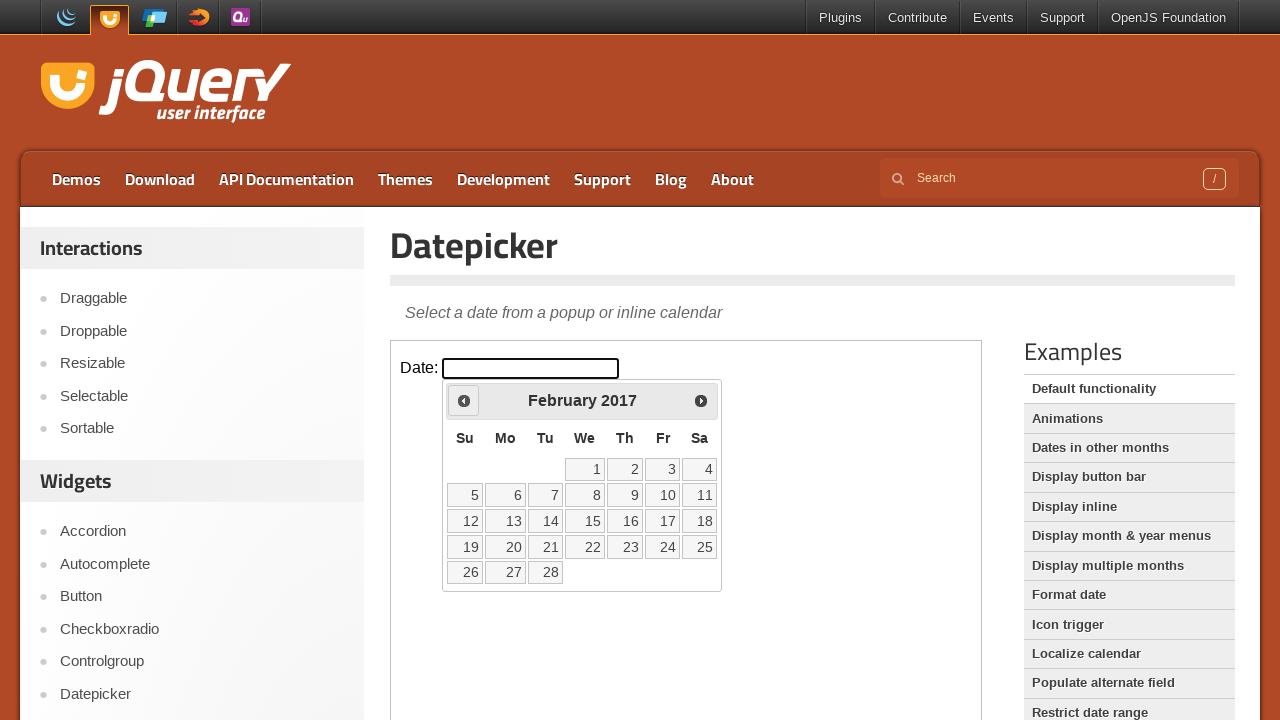

Clicked previous month button (currently at February 2017) at (464, 400) on iframe >> nth=0 >> internal:control=enter-frame >> span.ui-icon.ui-icon-circle-t
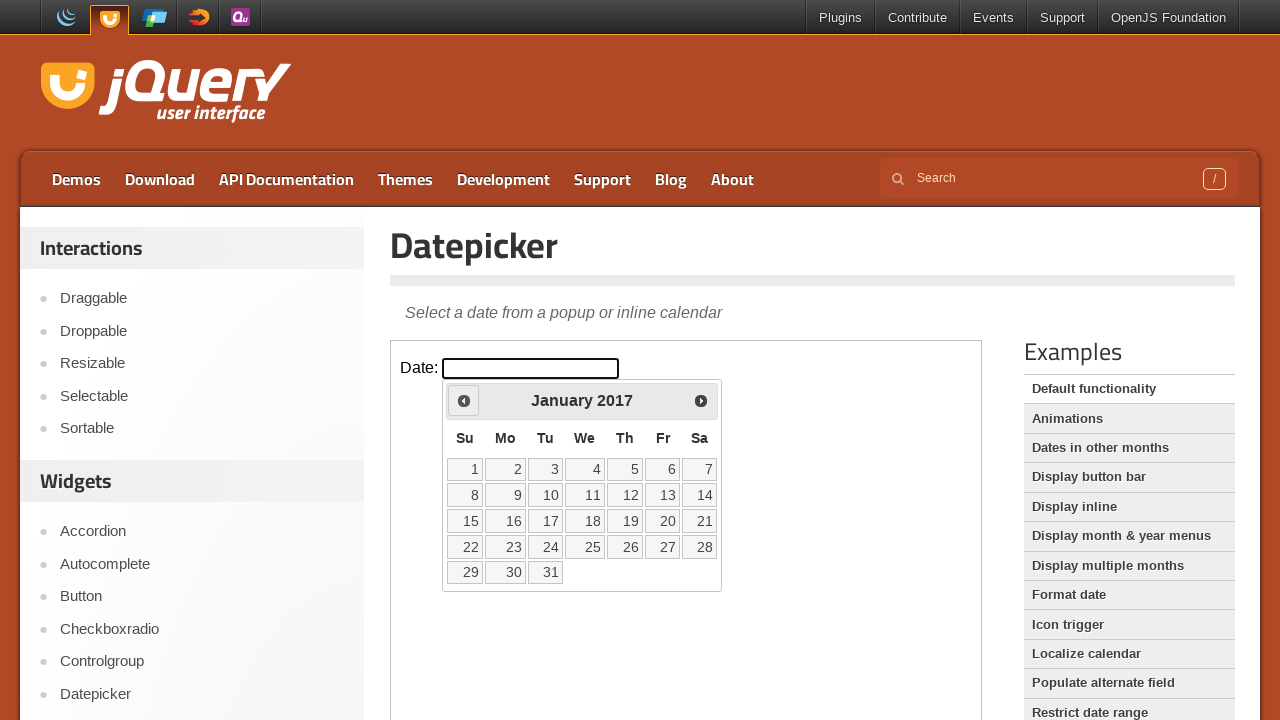

Retrieved current month from datepicker
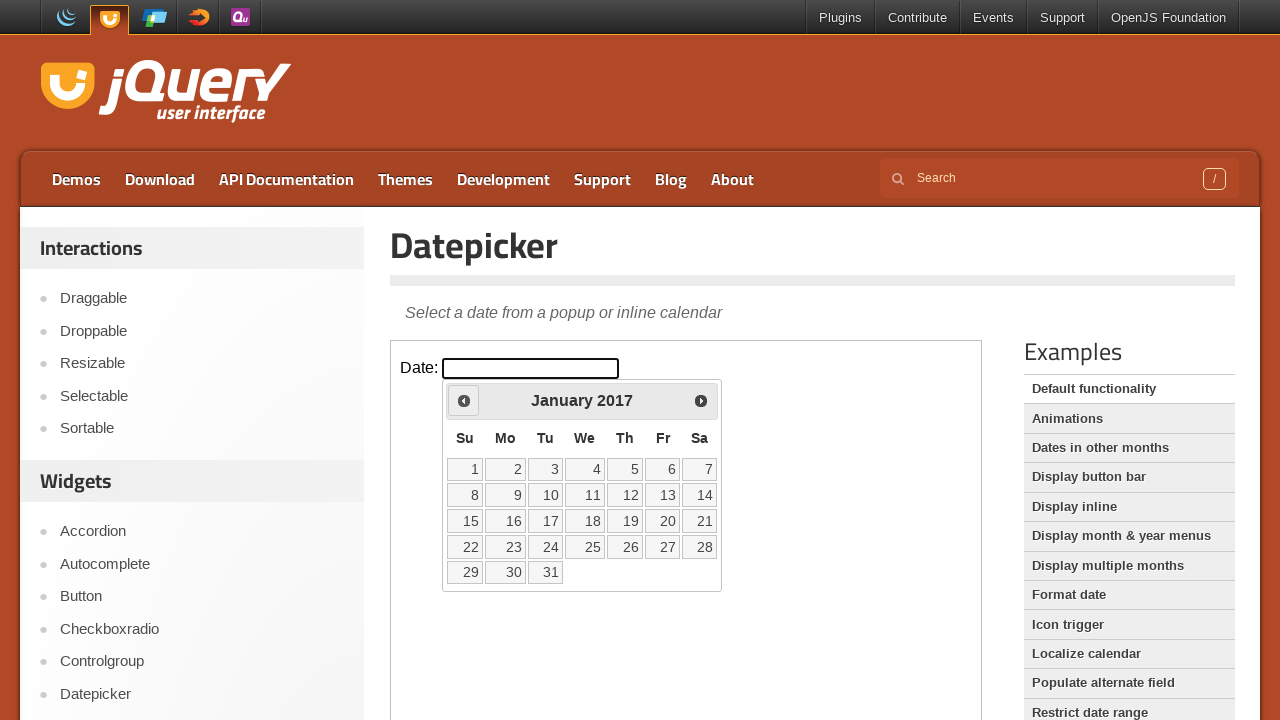

Retrieved current year from datepicker
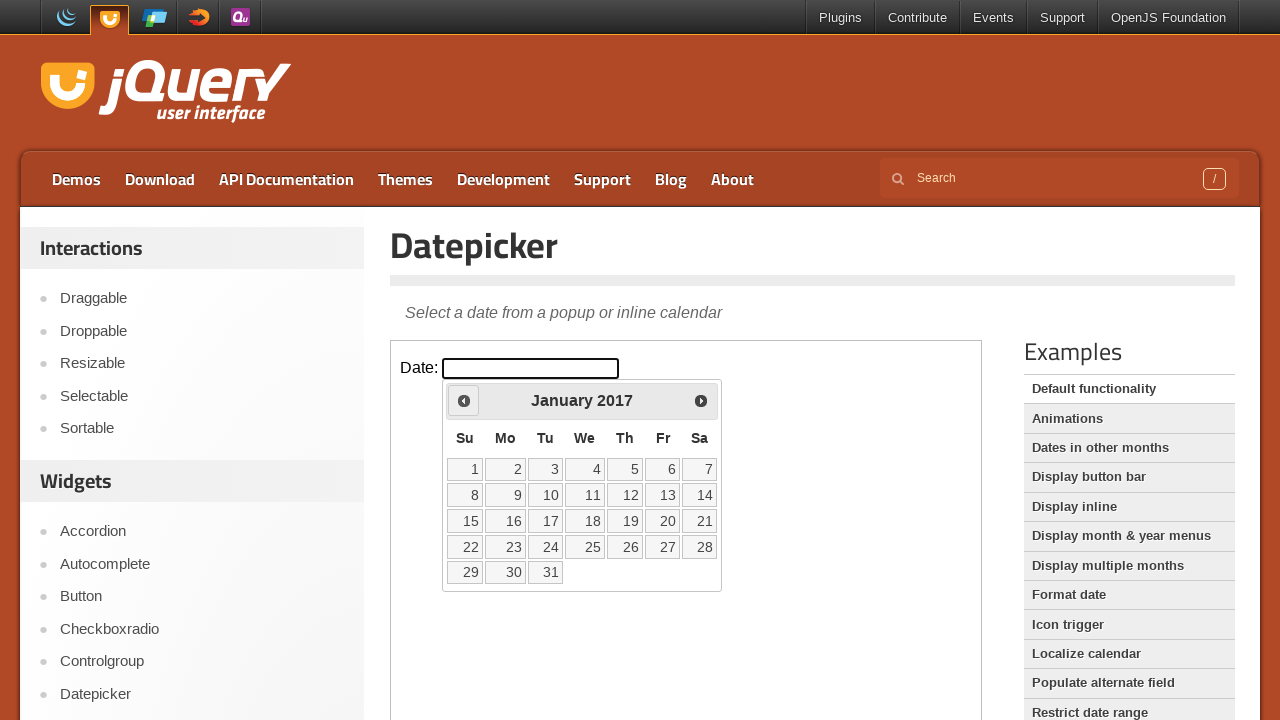

Clicked previous month button (currently at January 2017) at (464, 400) on iframe >> nth=0 >> internal:control=enter-frame >> span.ui-icon.ui-icon-circle-t
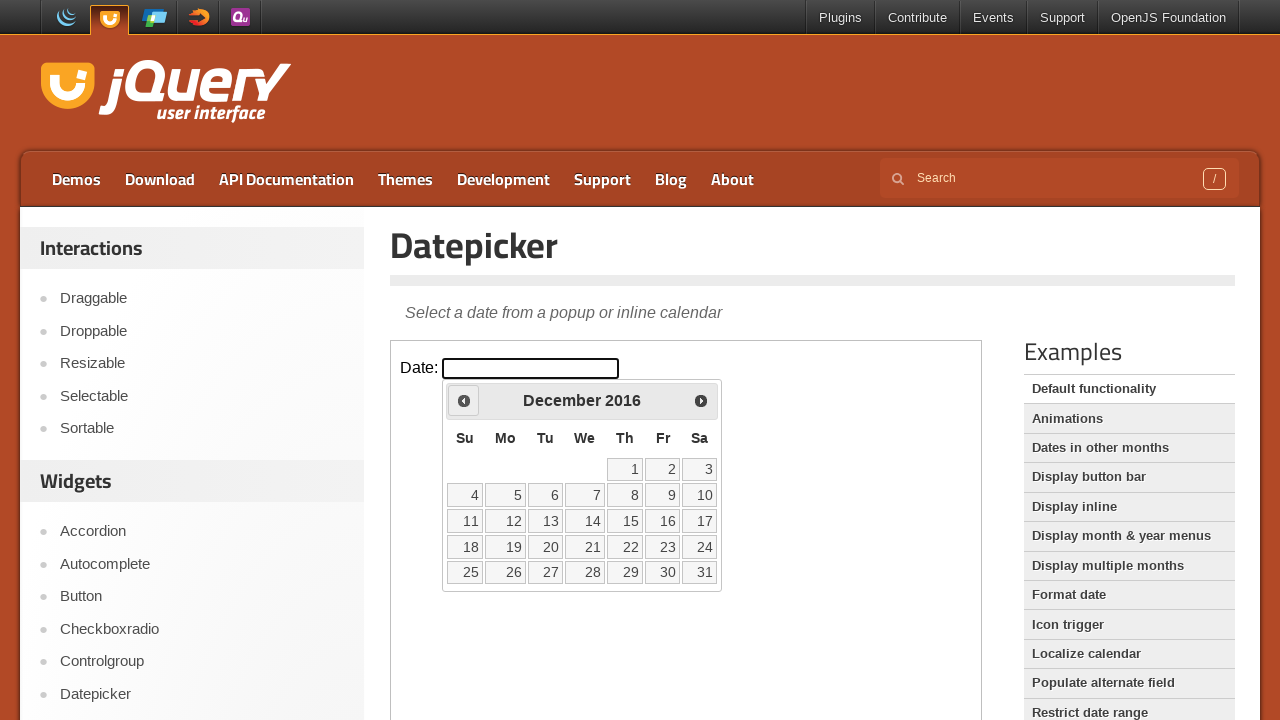

Retrieved current month from datepicker
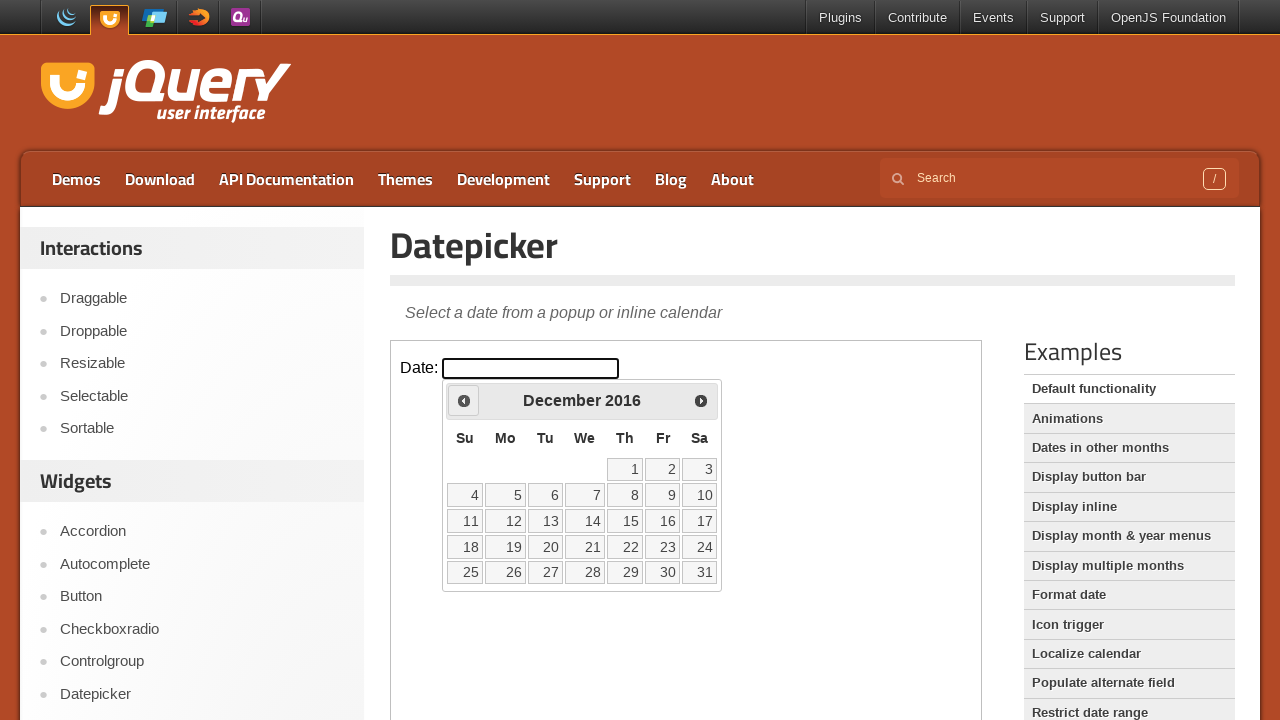

Retrieved current year from datepicker
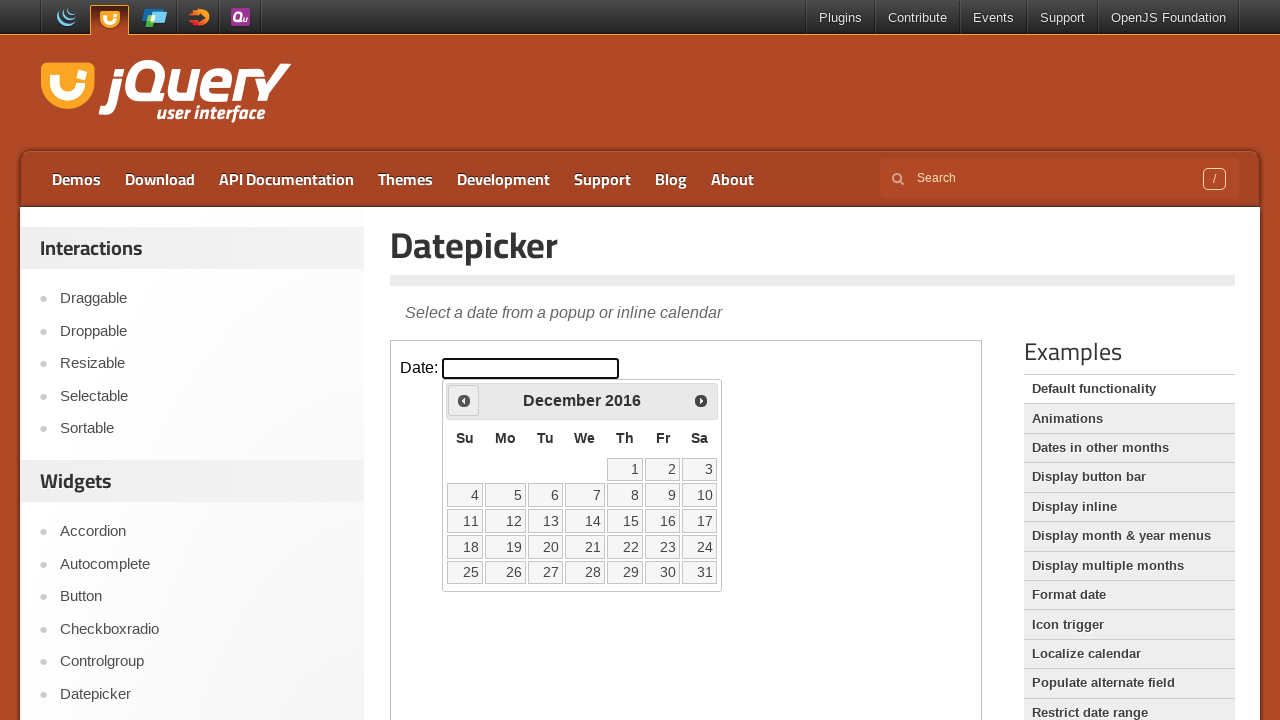

Clicked previous month button (currently at December 2016) at (464, 400) on iframe >> nth=0 >> internal:control=enter-frame >> span.ui-icon.ui-icon-circle-t
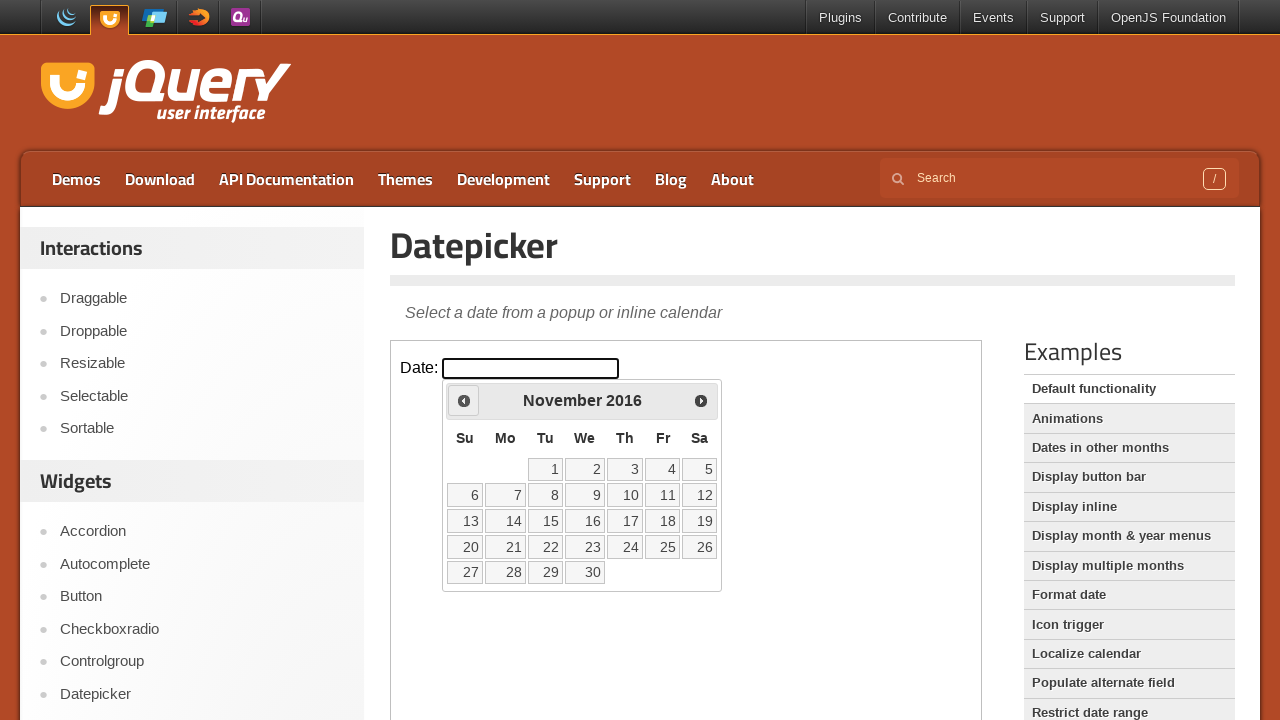

Retrieved current month from datepicker
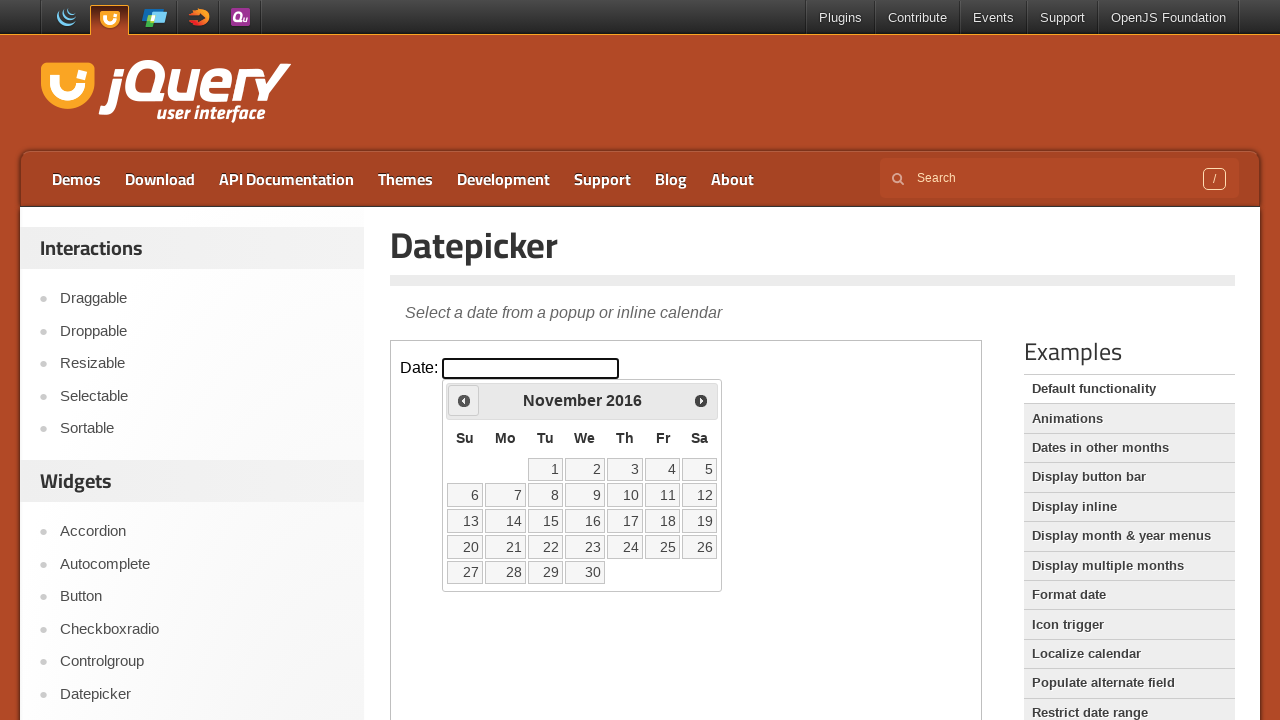

Retrieved current year from datepicker
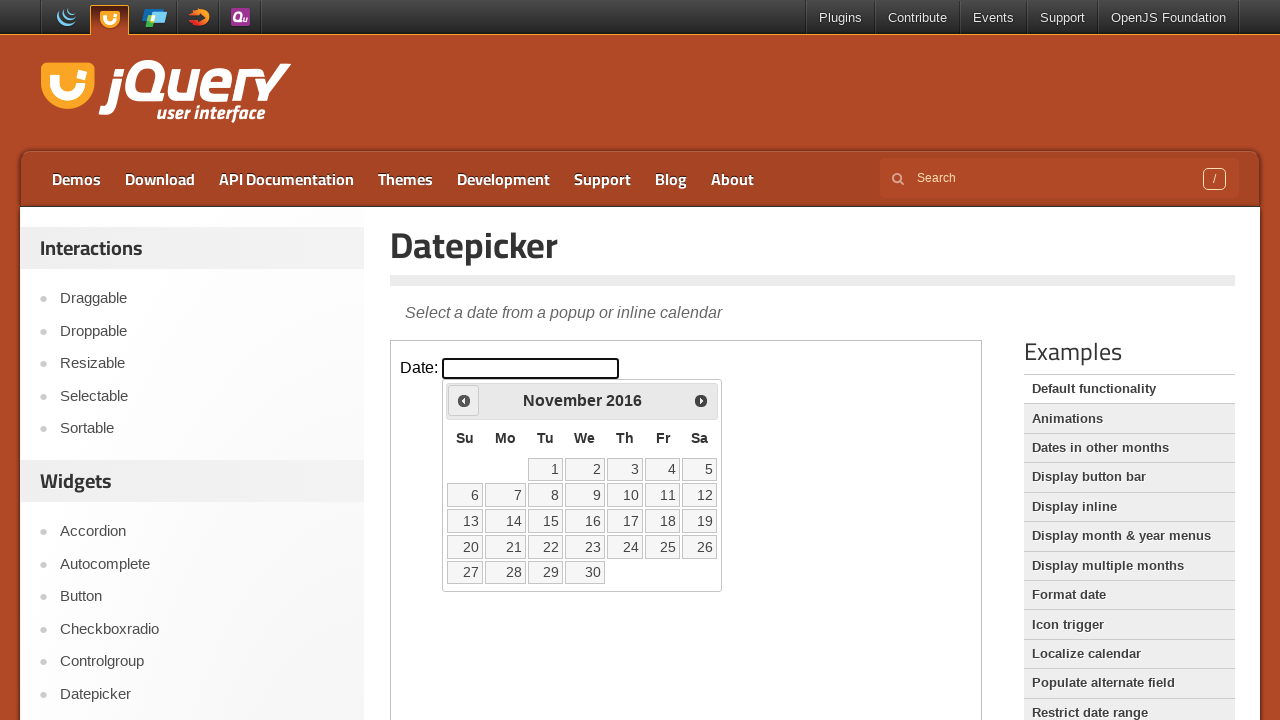

Clicked previous month button (currently at November 2016) at (464, 400) on iframe >> nth=0 >> internal:control=enter-frame >> span.ui-icon.ui-icon-circle-t
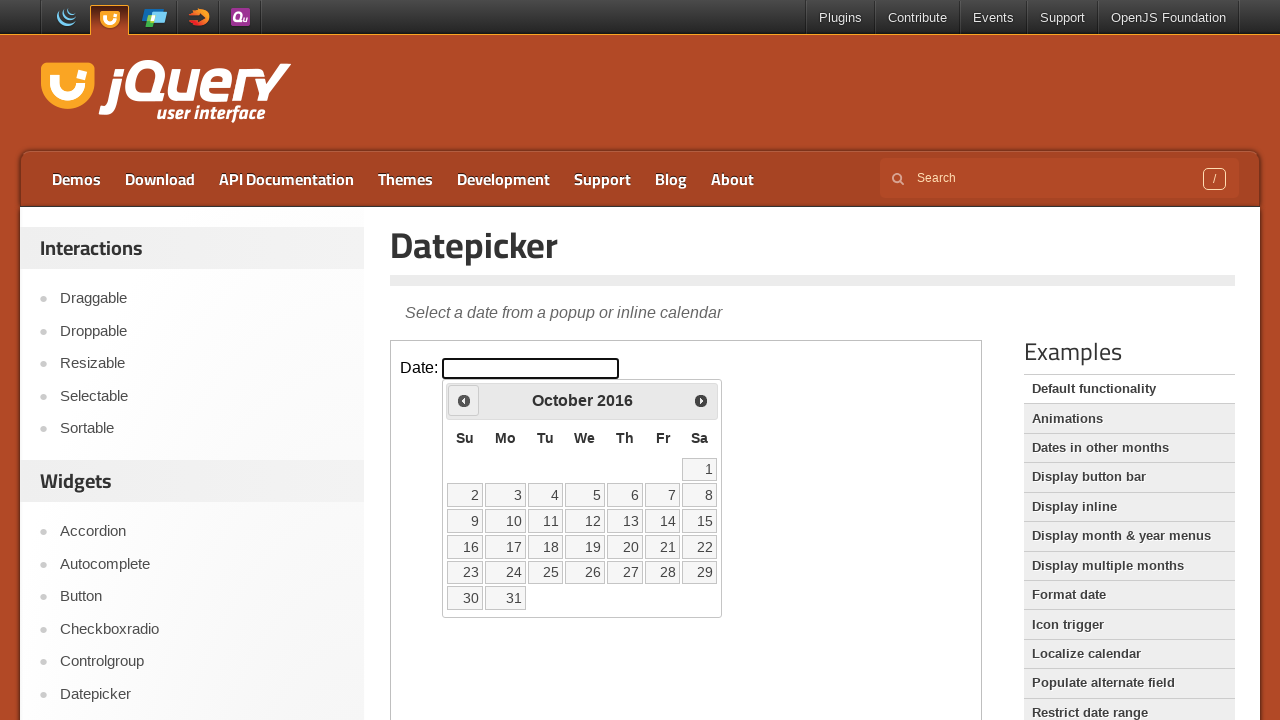

Retrieved current month from datepicker
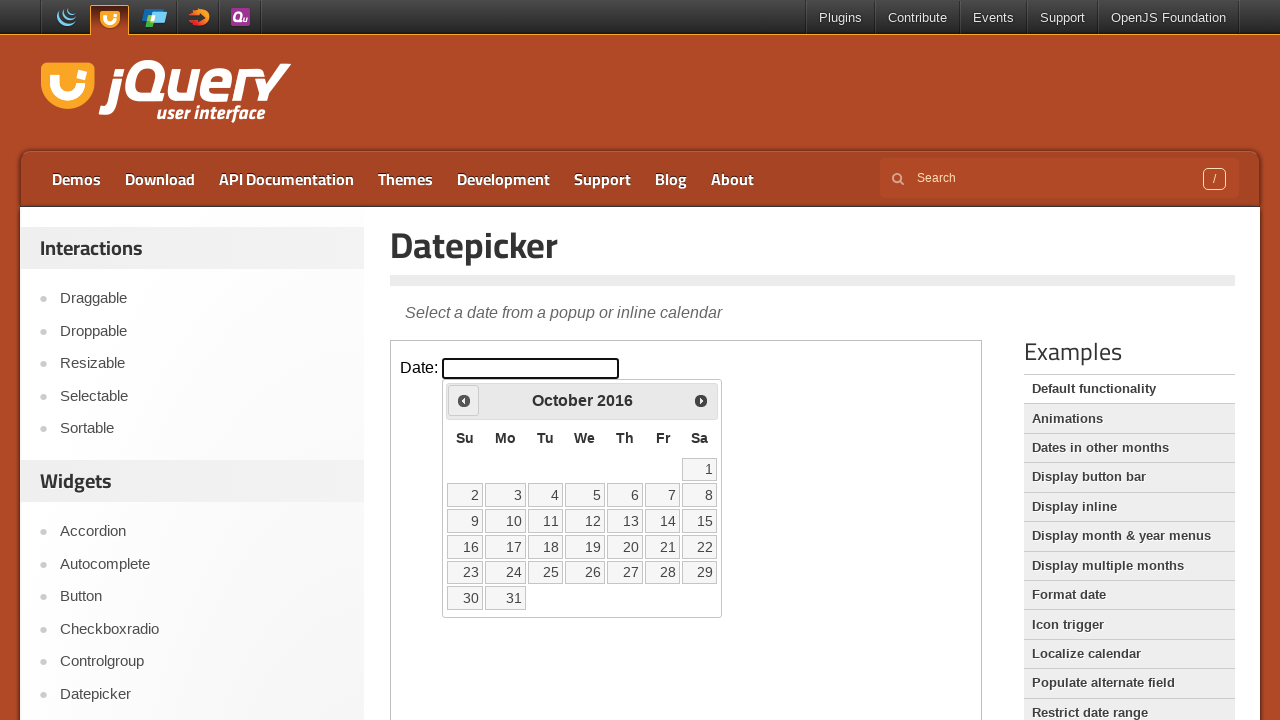

Retrieved current year from datepicker
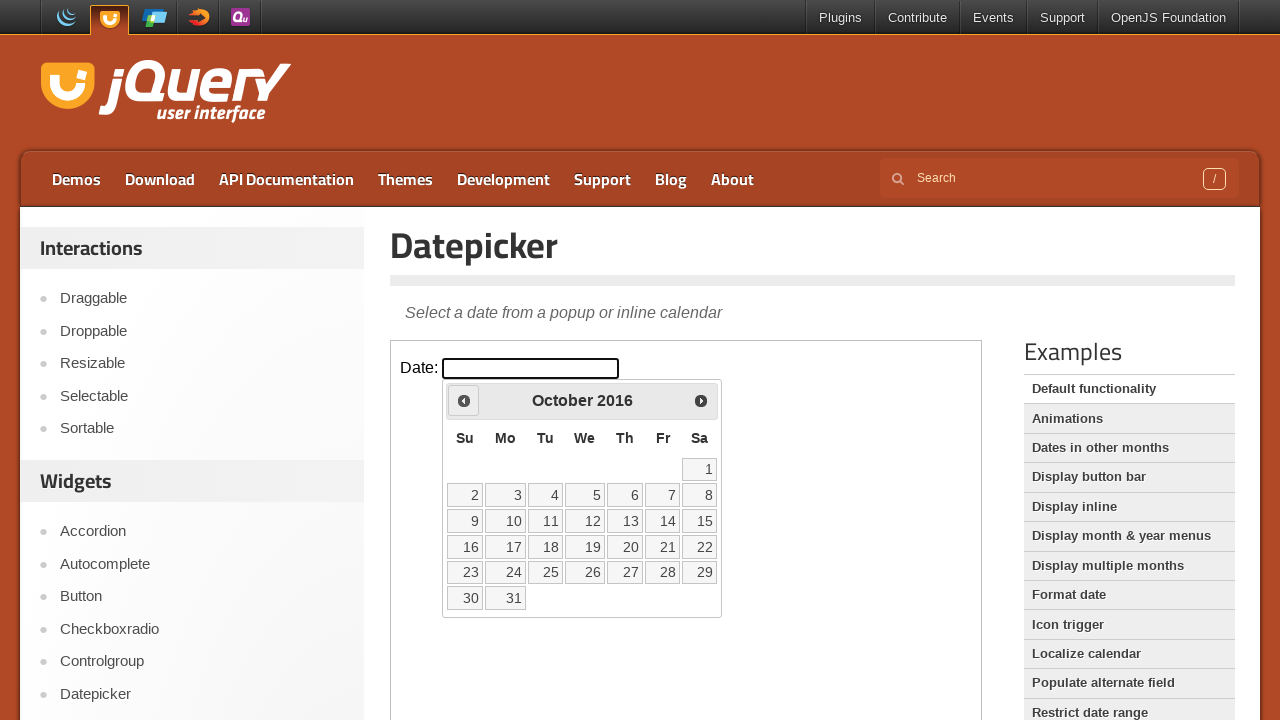

Clicked previous month button (currently at October 2016) at (464, 400) on iframe >> nth=0 >> internal:control=enter-frame >> span.ui-icon.ui-icon-circle-t
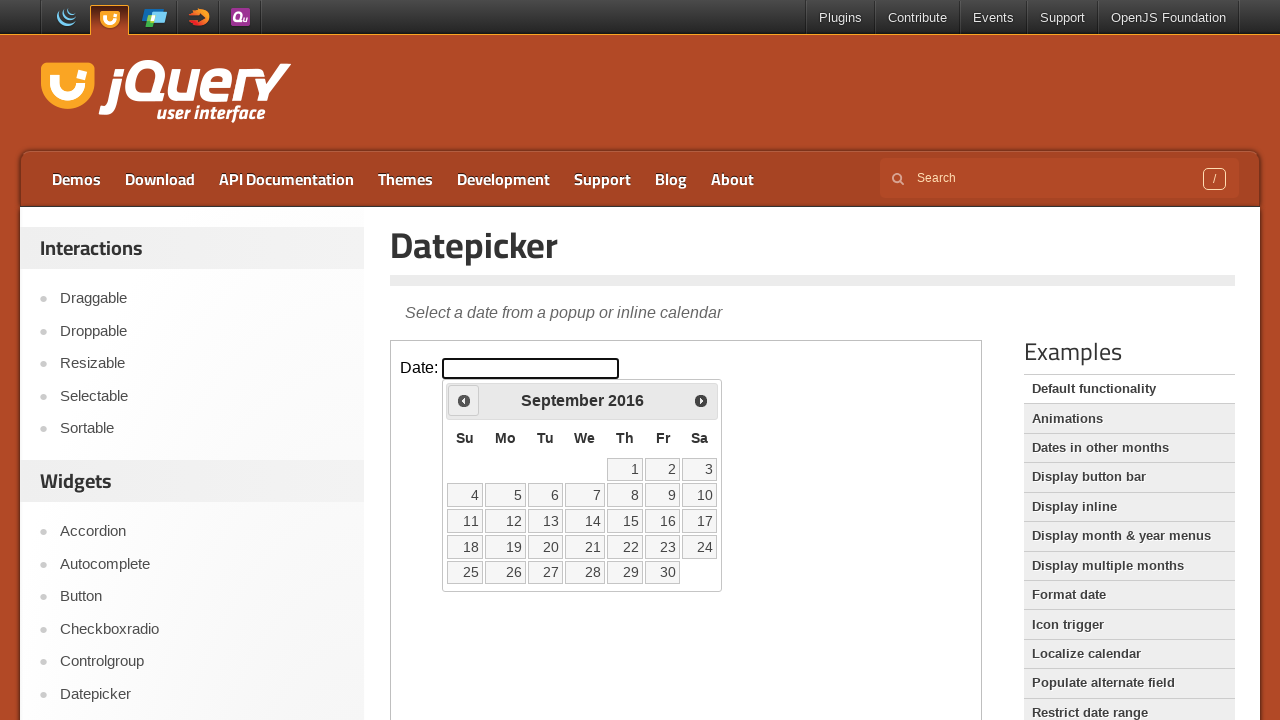

Retrieved current month from datepicker
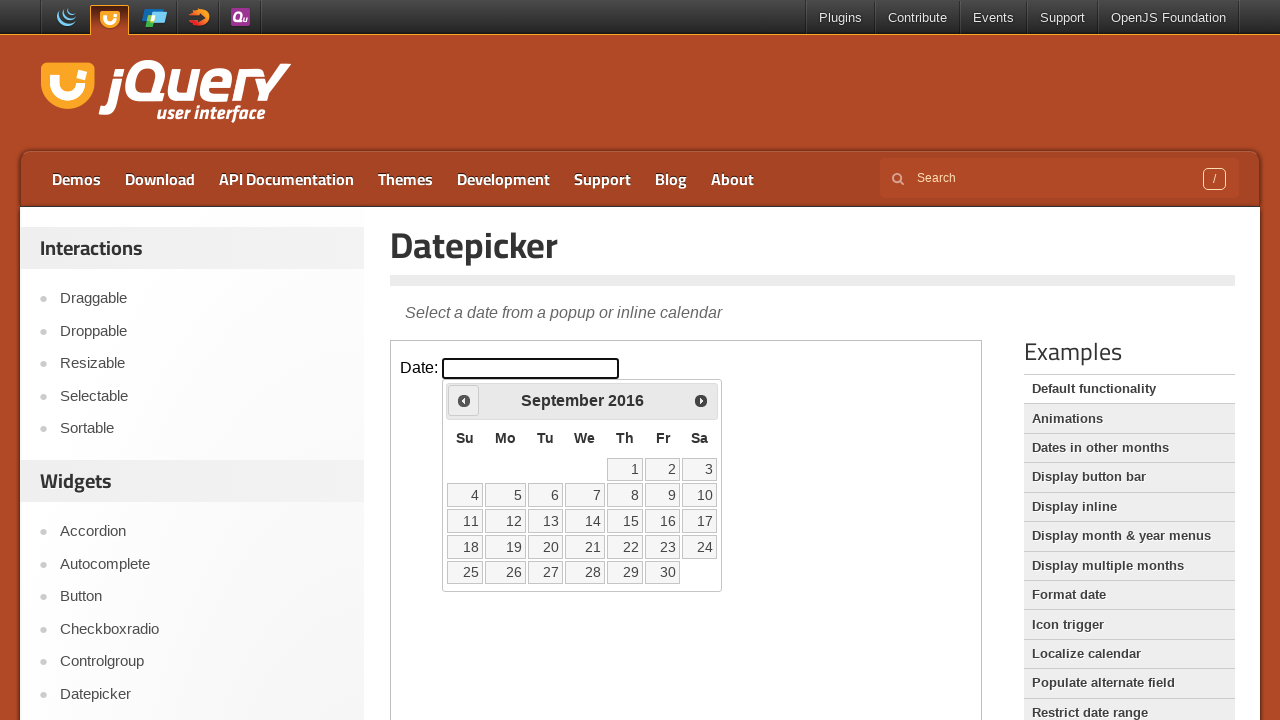

Retrieved current year from datepicker
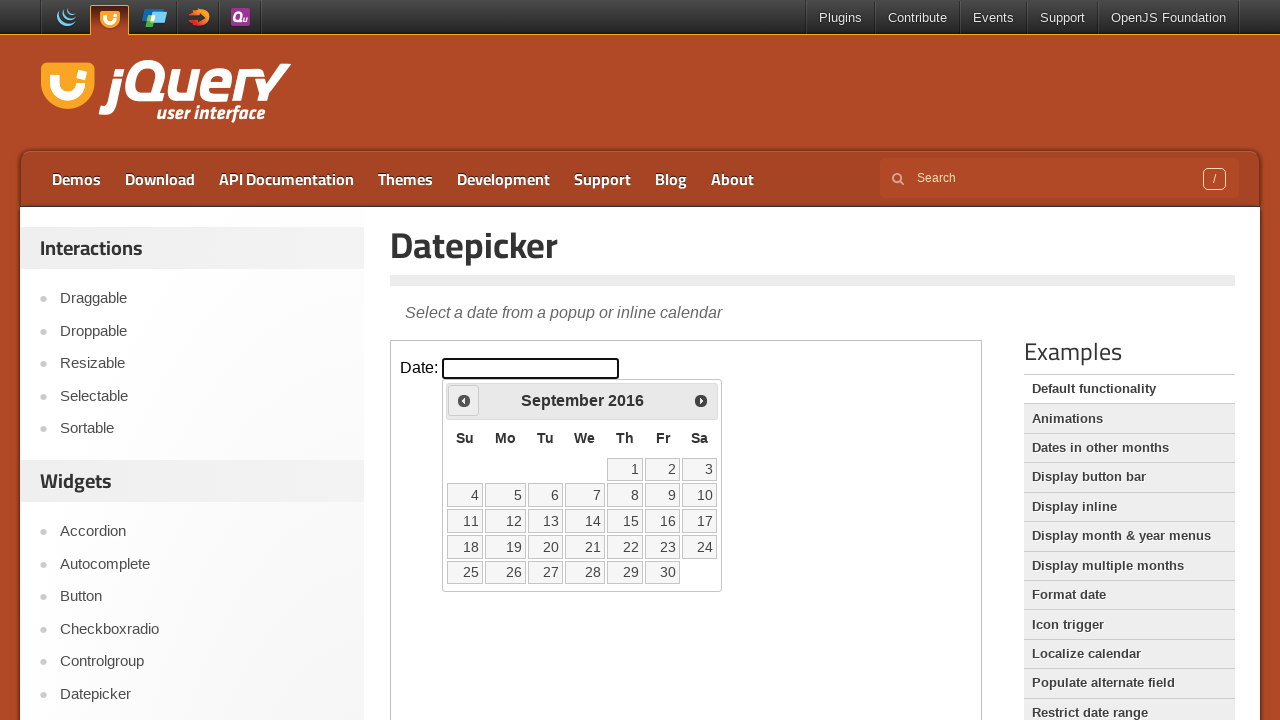

Clicked previous month button (currently at September 2016) at (464, 400) on iframe >> nth=0 >> internal:control=enter-frame >> span.ui-icon.ui-icon-circle-t
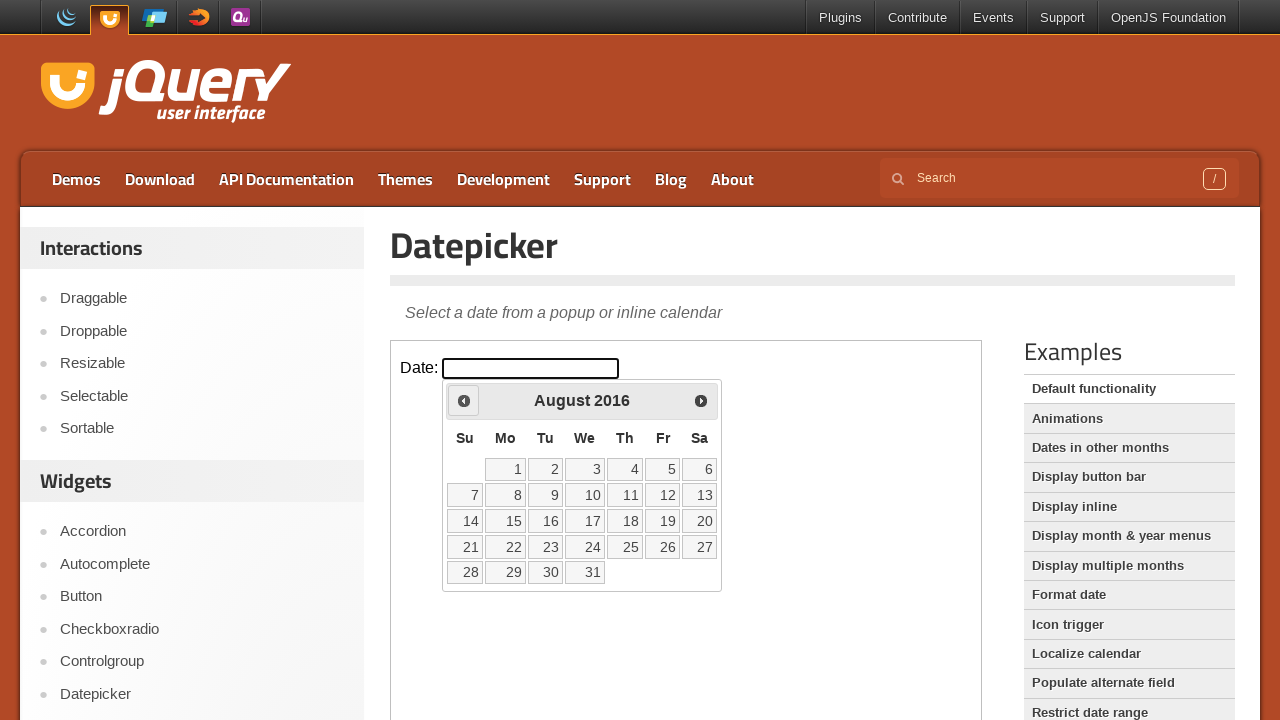

Retrieved current month from datepicker
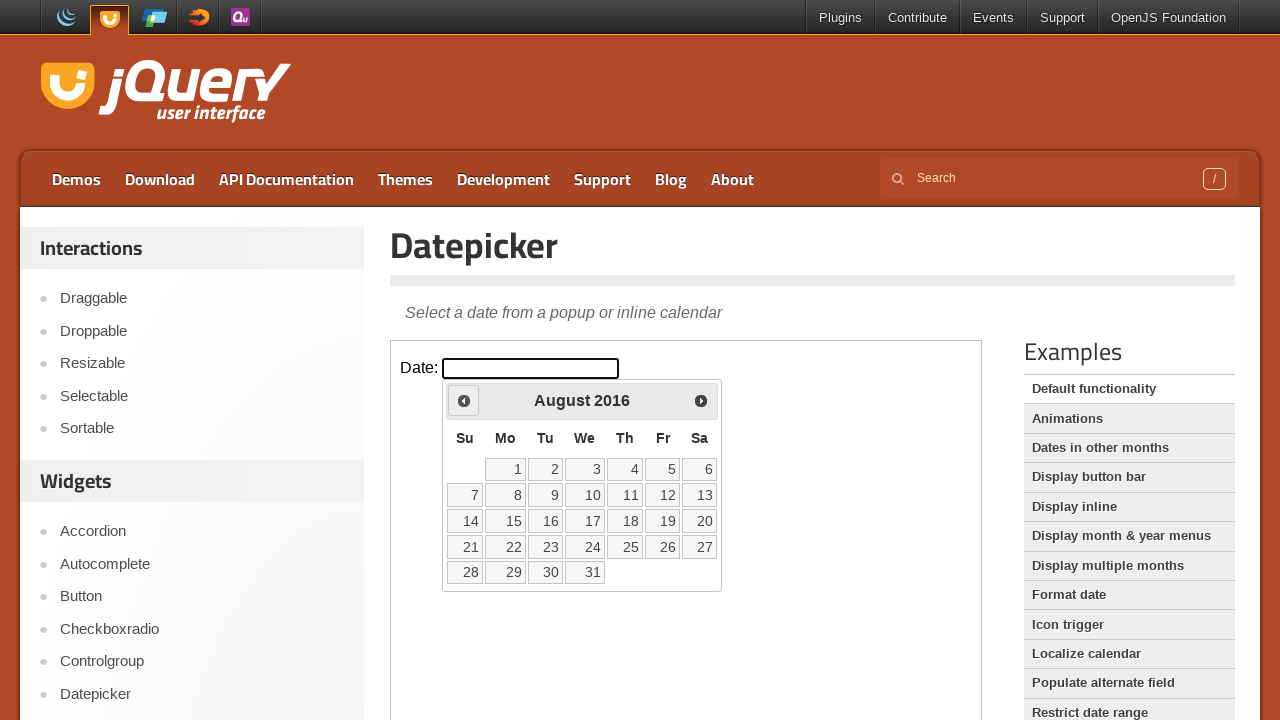

Retrieved current year from datepicker
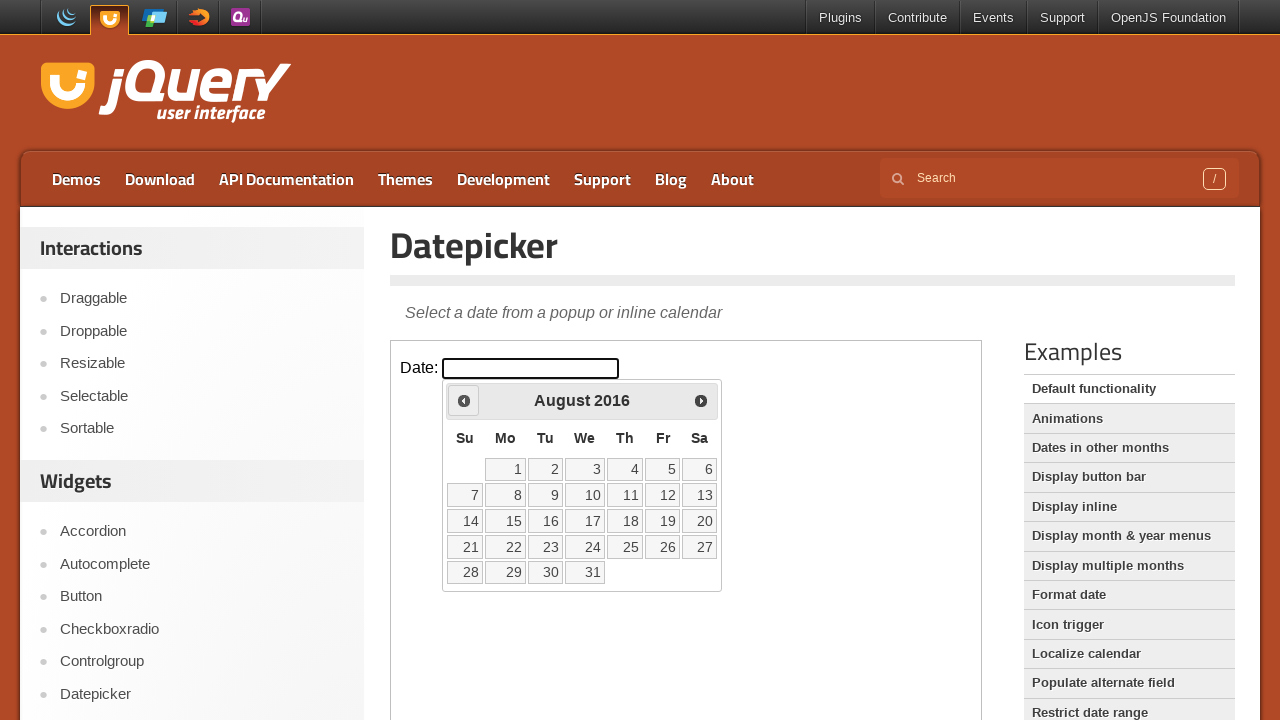

Clicked previous month button (currently at August 2016) at (464, 400) on iframe >> nth=0 >> internal:control=enter-frame >> span.ui-icon.ui-icon-circle-t
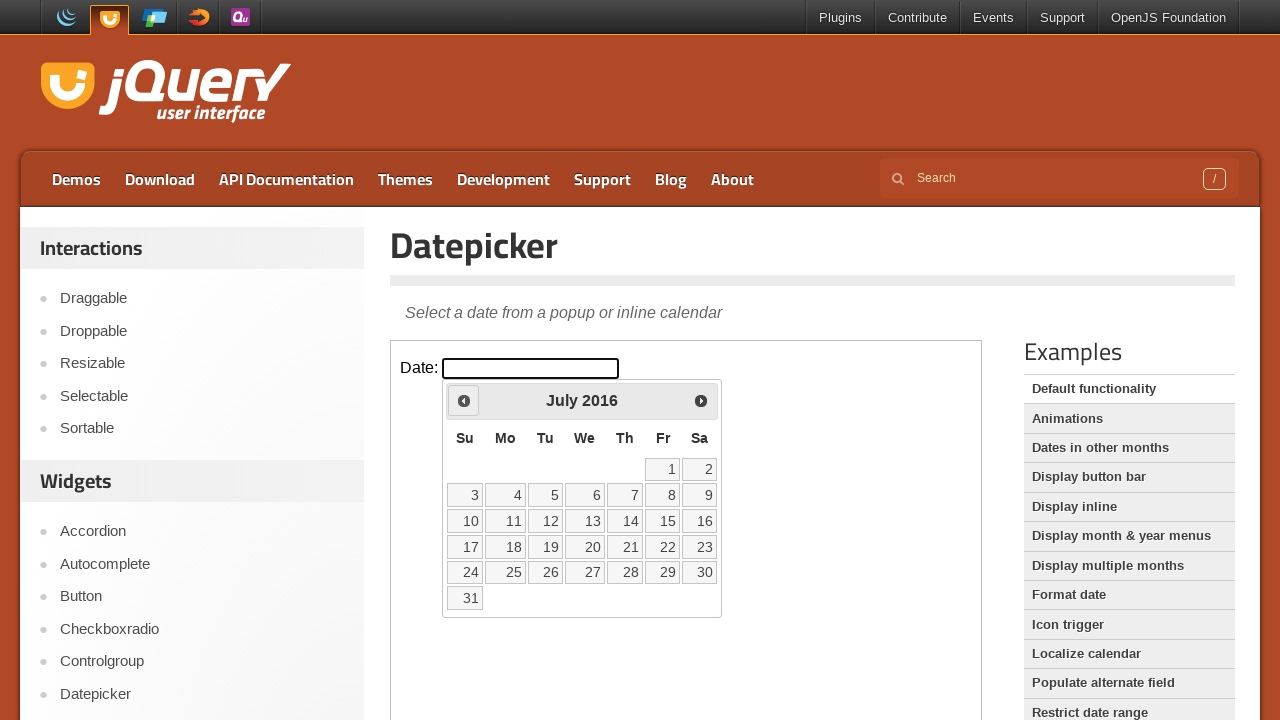

Retrieved current month from datepicker
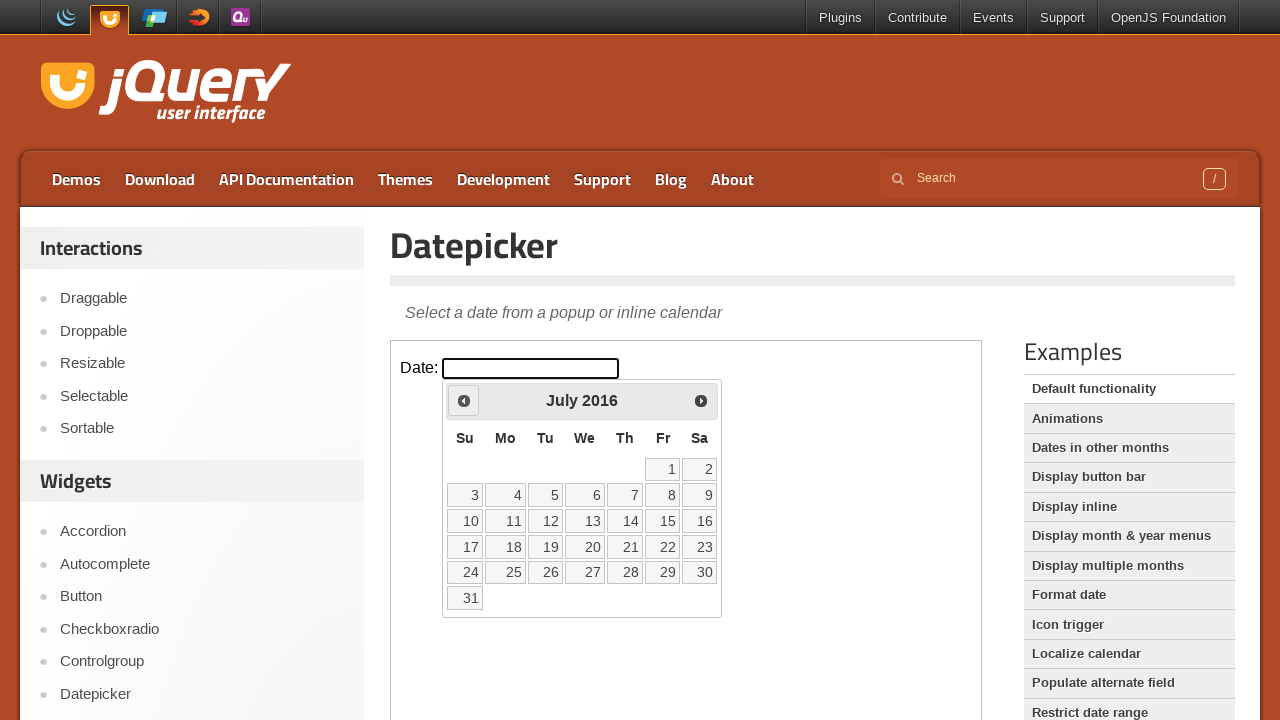

Retrieved current year from datepicker
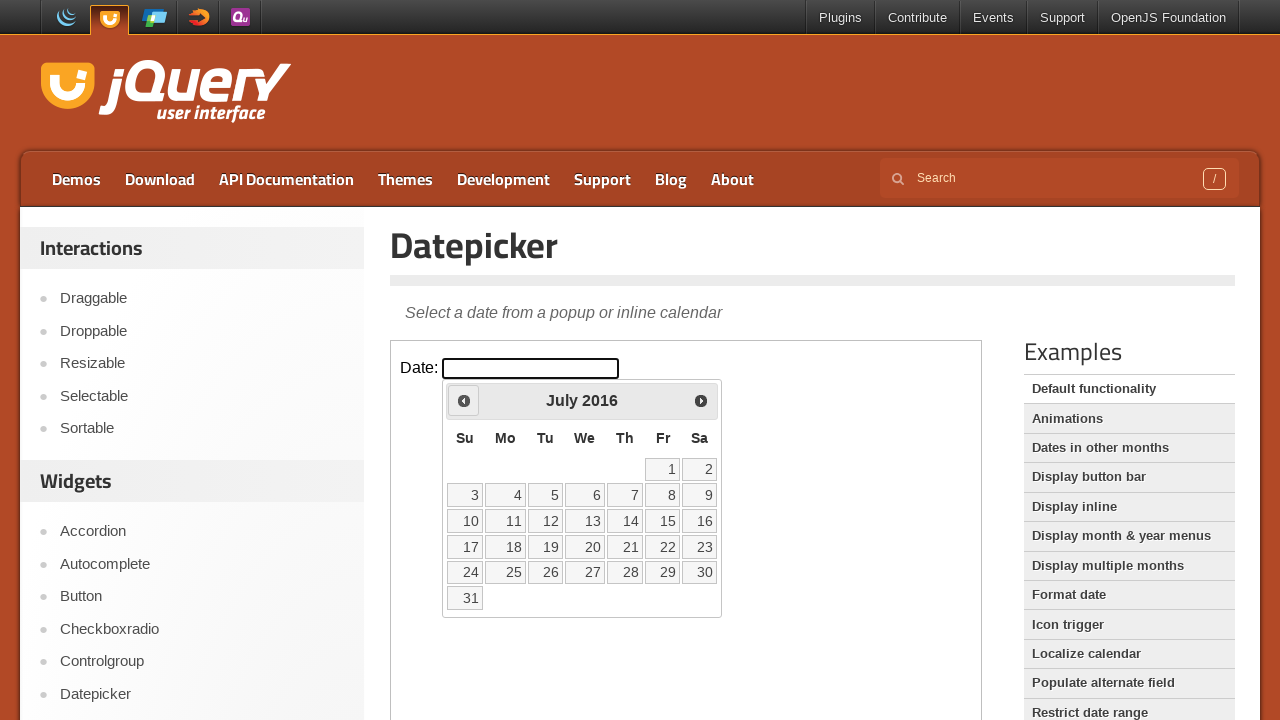

Clicked previous month button (currently at July 2016) at (464, 400) on iframe >> nth=0 >> internal:control=enter-frame >> span.ui-icon.ui-icon-circle-t
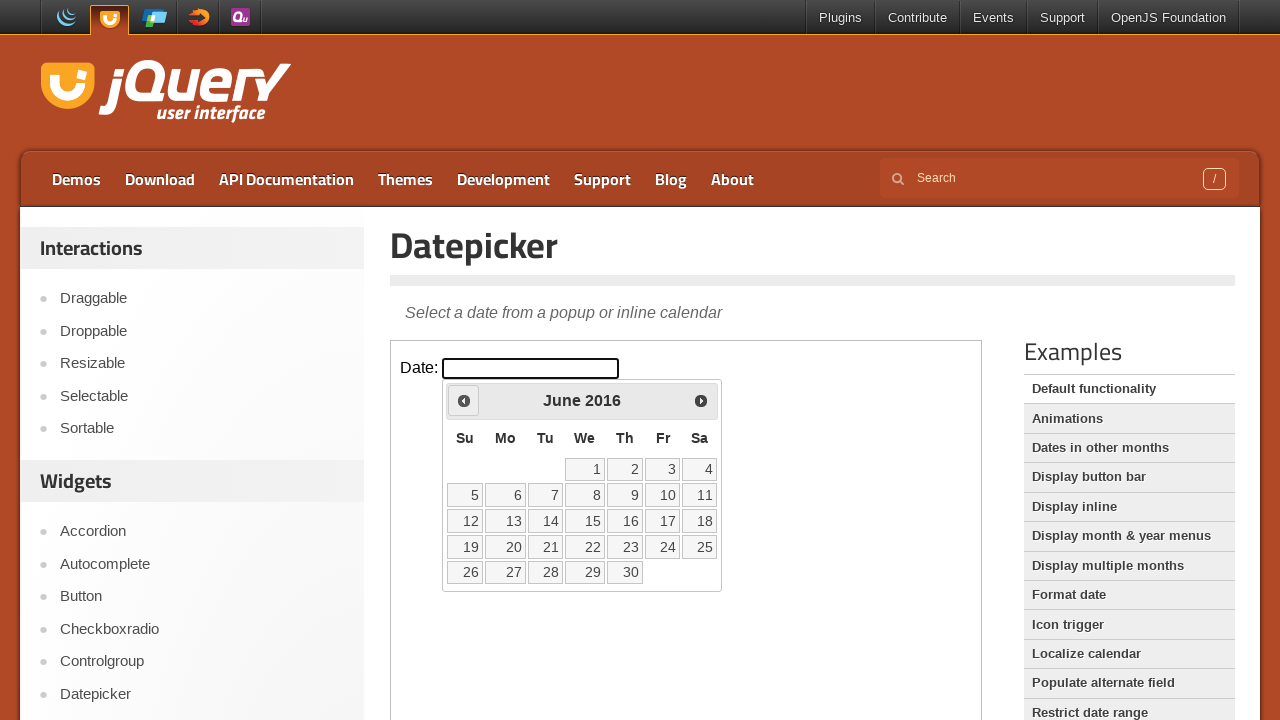

Retrieved current month from datepicker
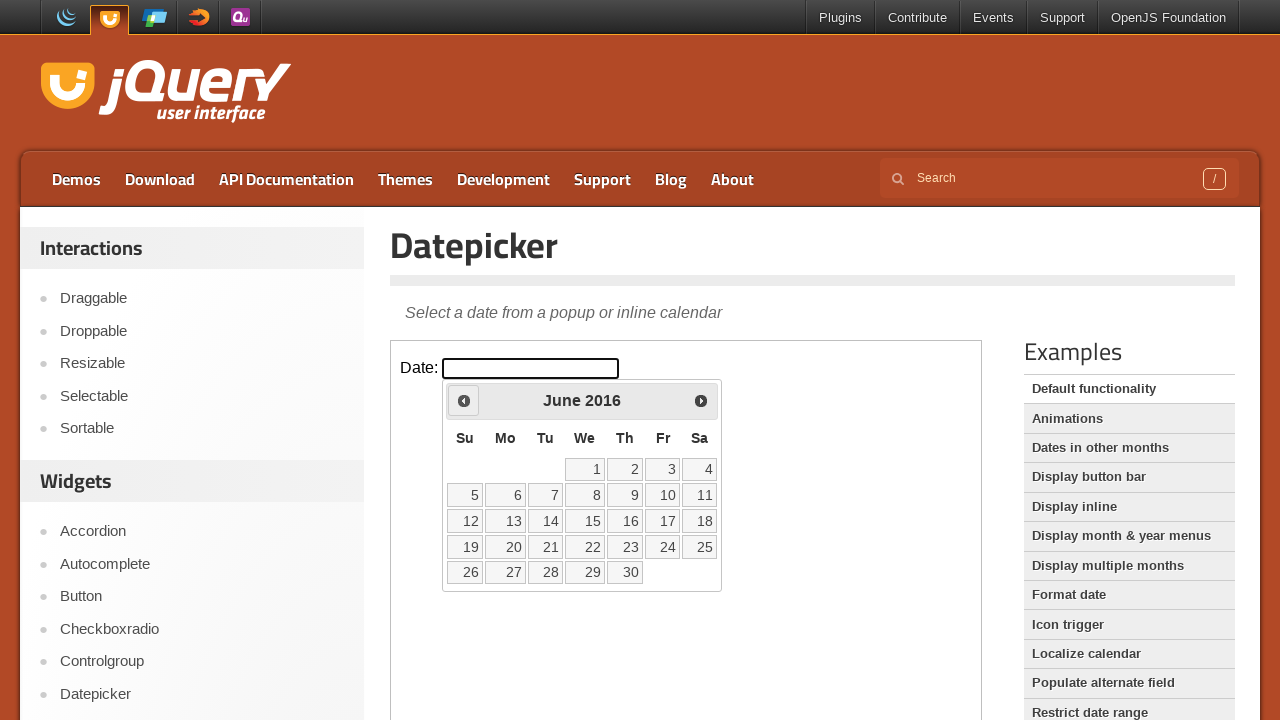

Retrieved current year from datepicker
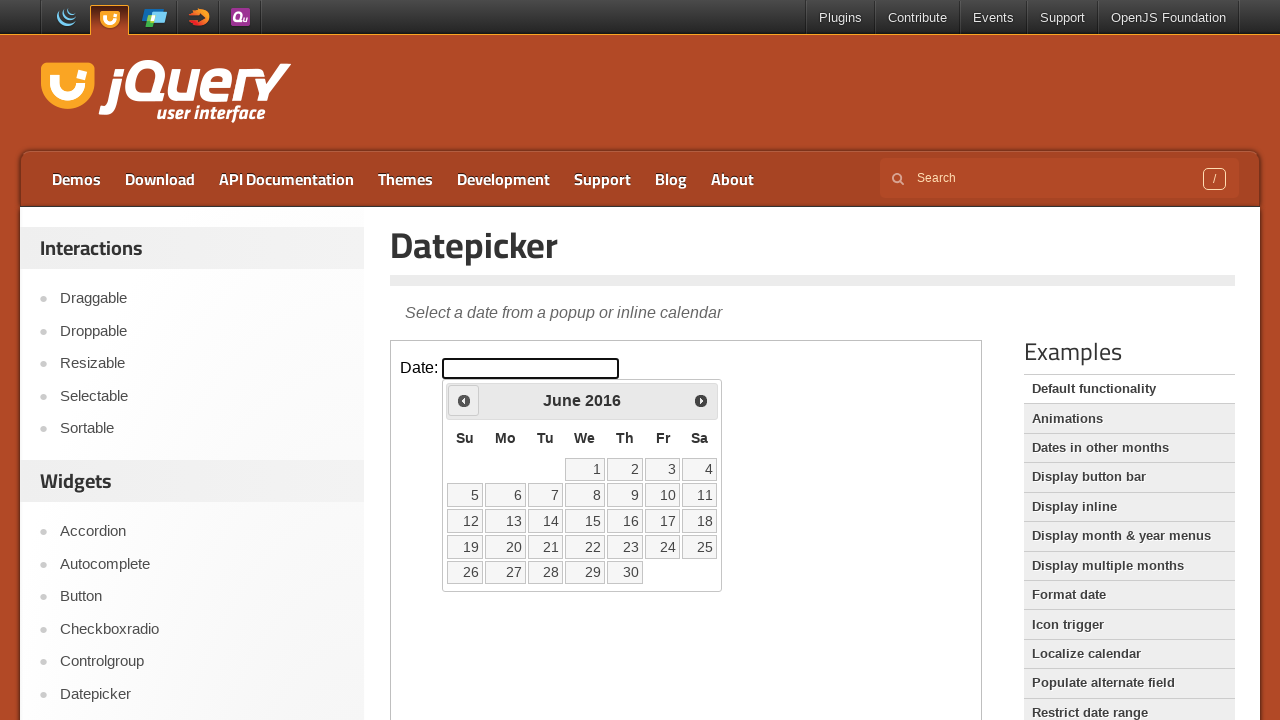

Clicked previous month button (currently at June 2016) at (464, 400) on iframe >> nth=0 >> internal:control=enter-frame >> span.ui-icon.ui-icon-circle-t
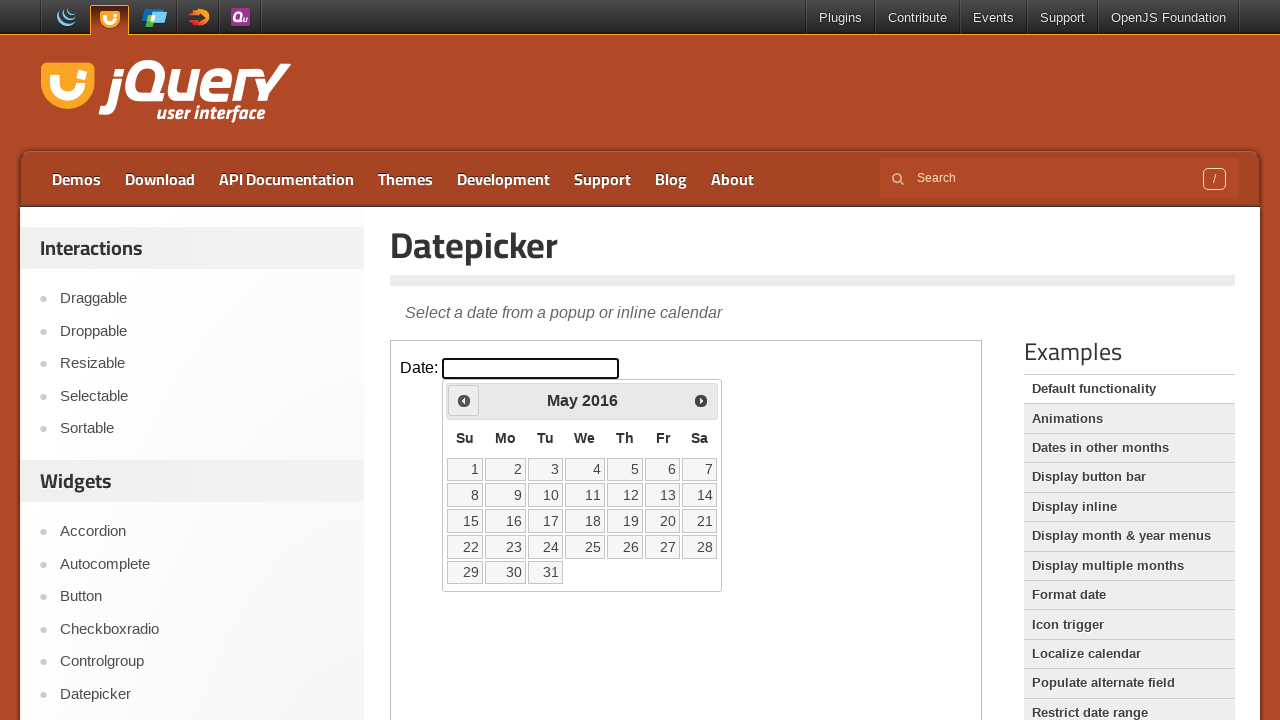

Retrieved current month from datepicker
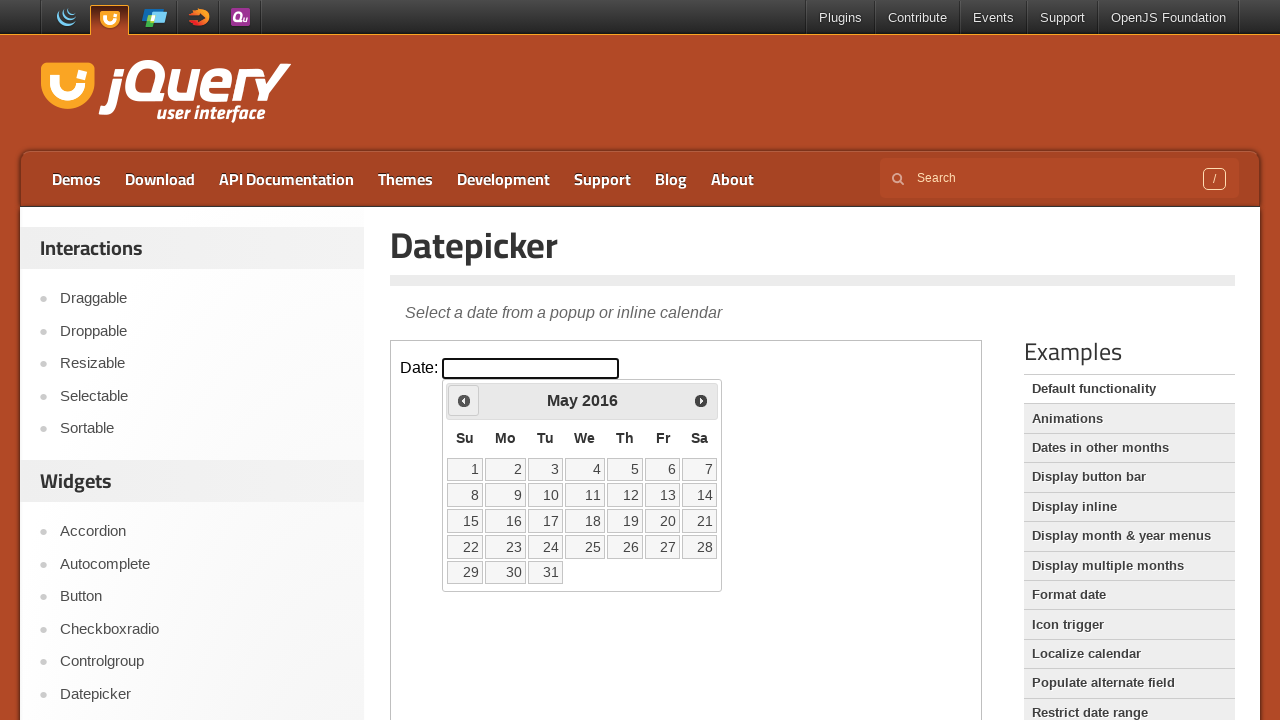

Retrieved current year from datepicker
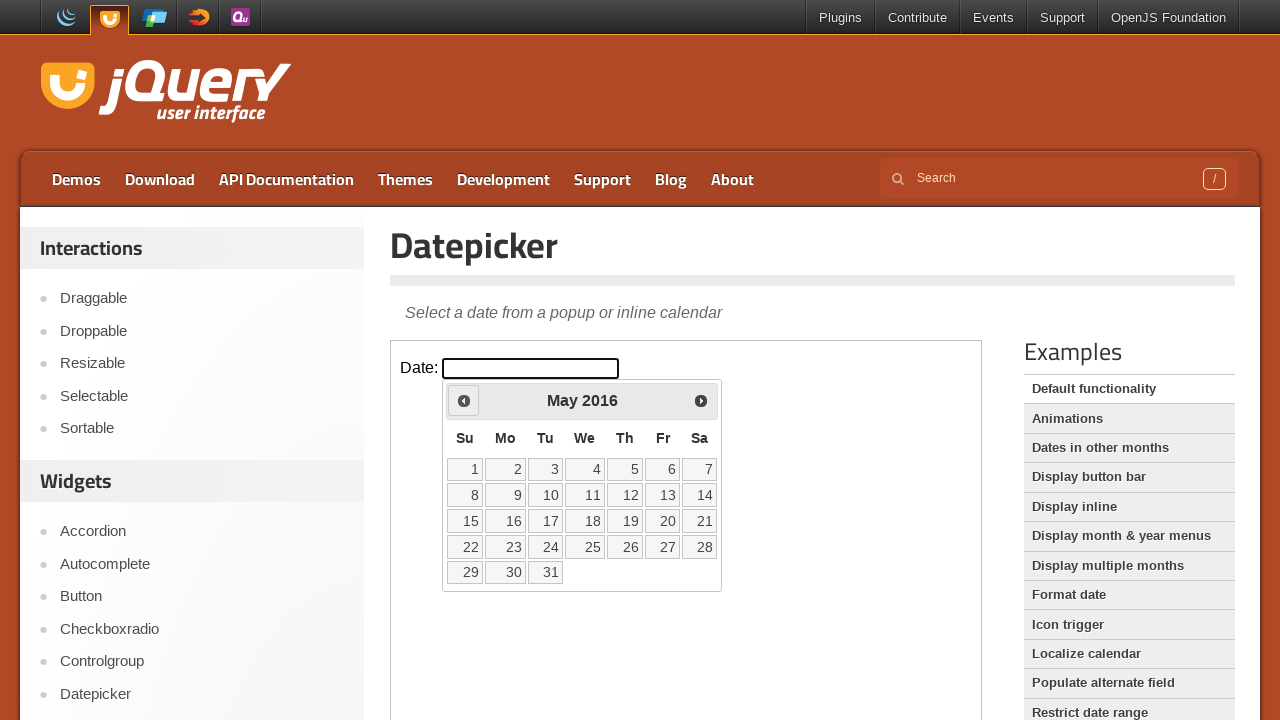

Clicked previous month button (currently at May 2016) at (464, 400) on iframe >> nth=0 >> internal:control=enter-frame >> span.ui-icon.ui-icon-circle-t
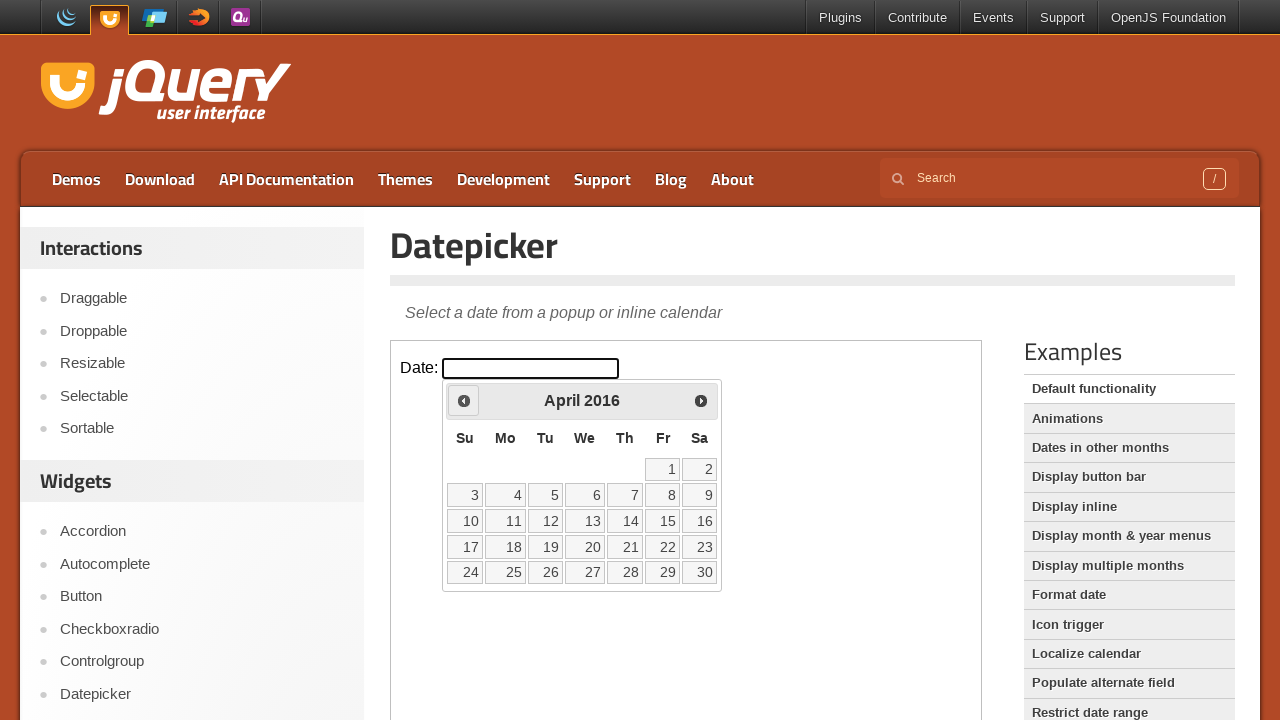

Retrieved current month from datepicker
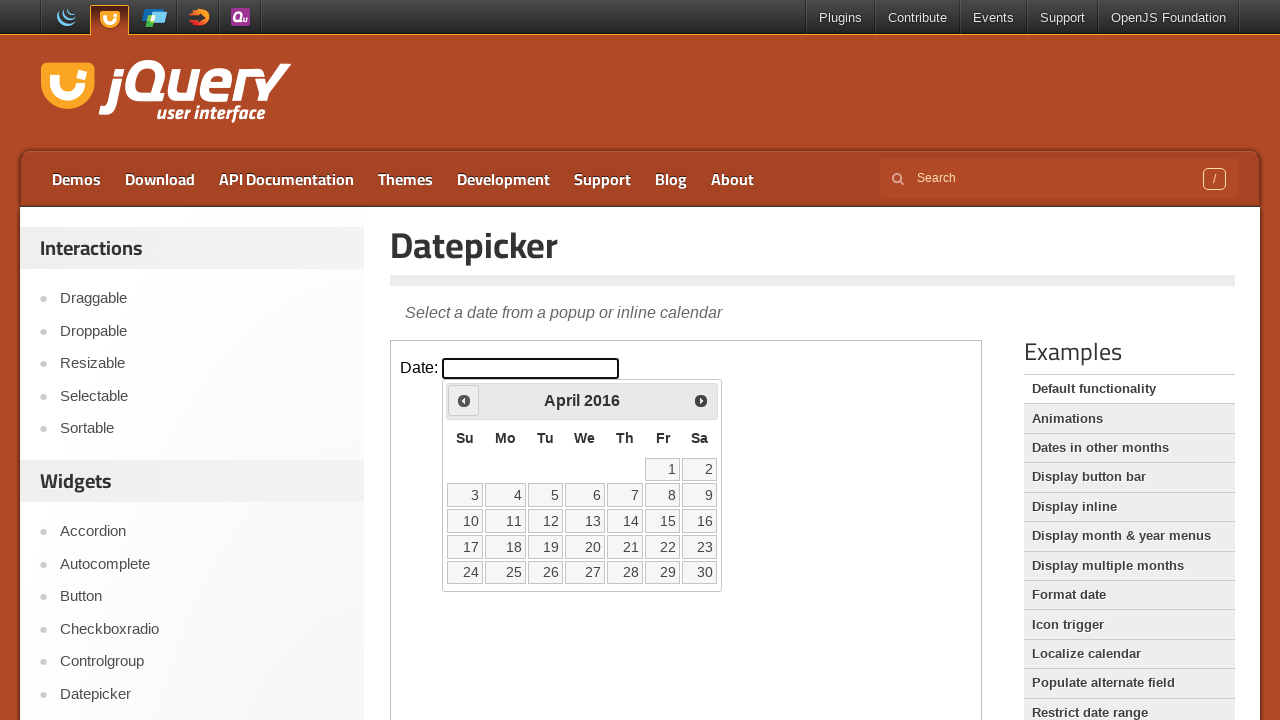

Retrieved current year from datepicker
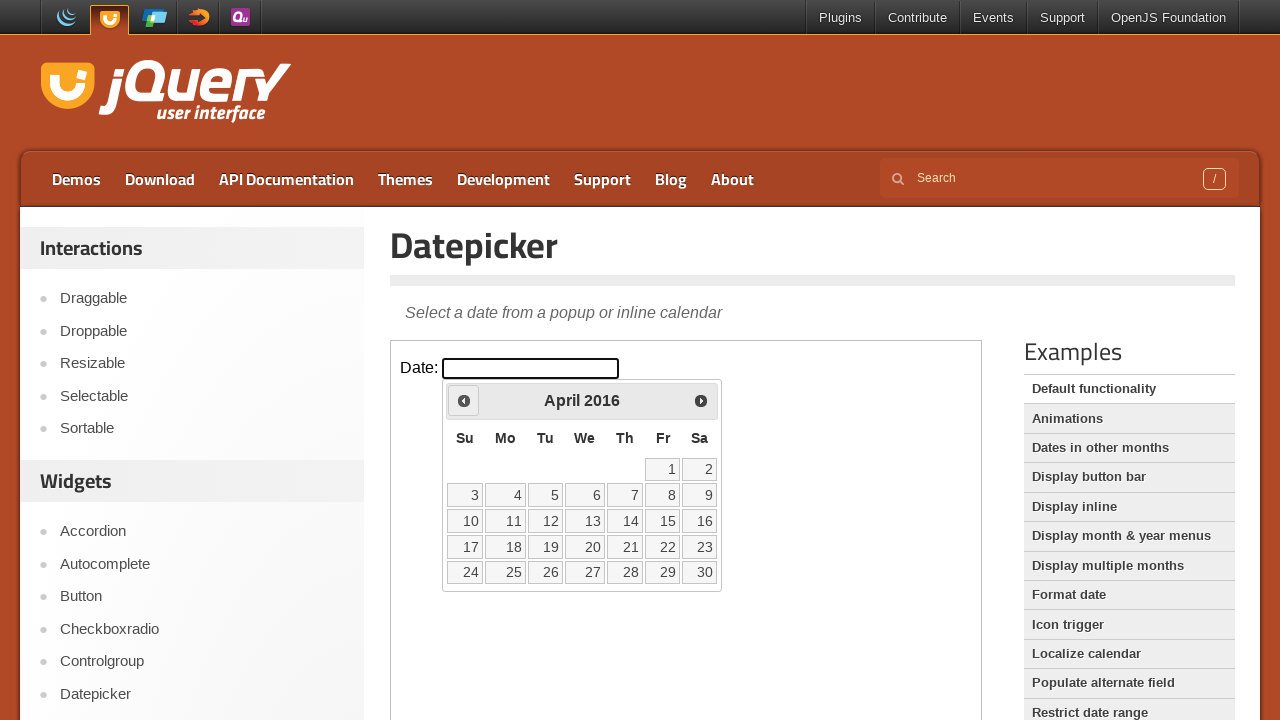

Clicked previous month button (currently at April 2016) at (464, 400) on iframe >> nth=0 >> internal:control=enter-frame >> span.ui-icon.ui-icon-circle-t
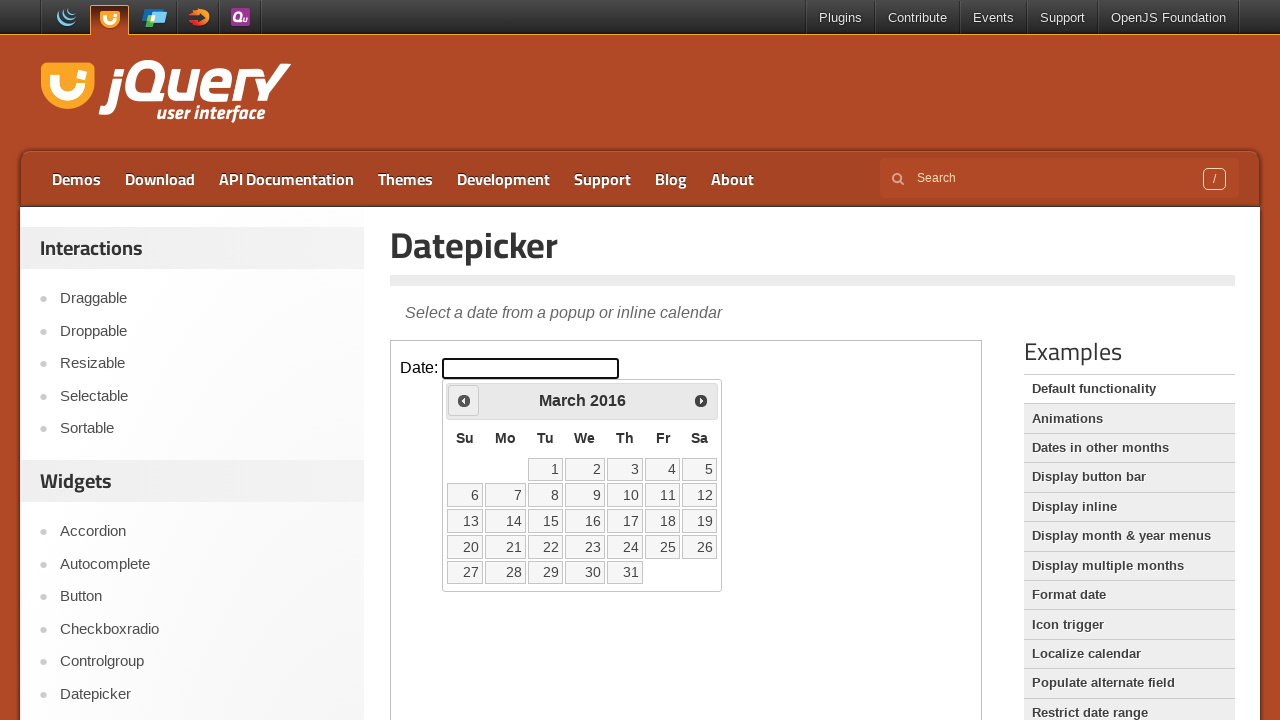

Retrieved current month from datepicker
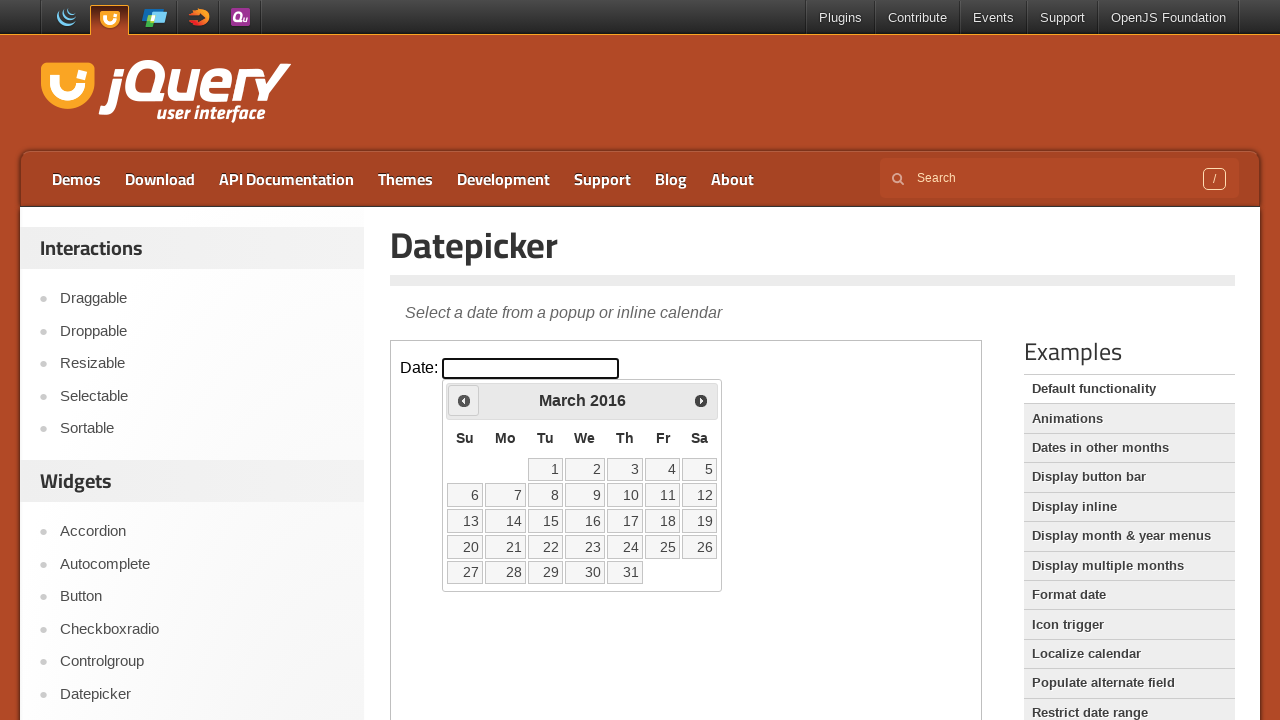

Retrieved current year from datepicker
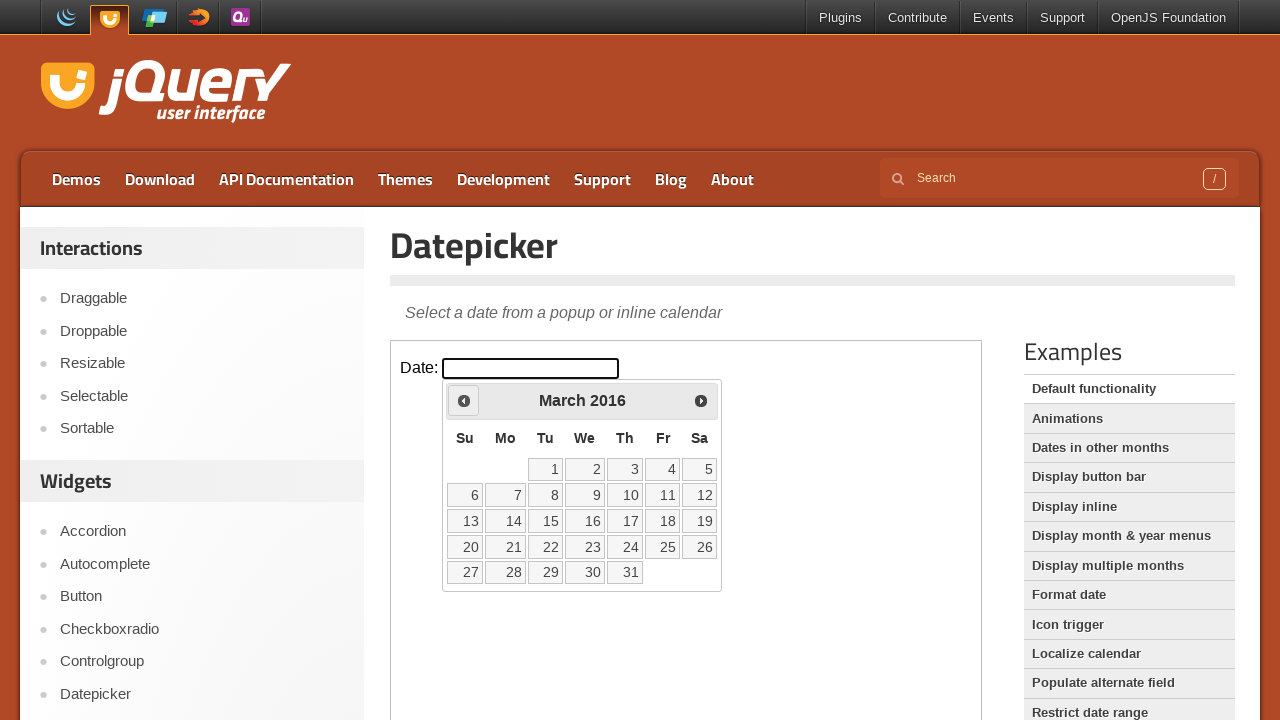

Clicked previous month button (currently at March 2016) at (464, 400) on iframe >> nth=0 >> internal:control=enter-frame >> span.ui-icon.ui-icon-circle-t
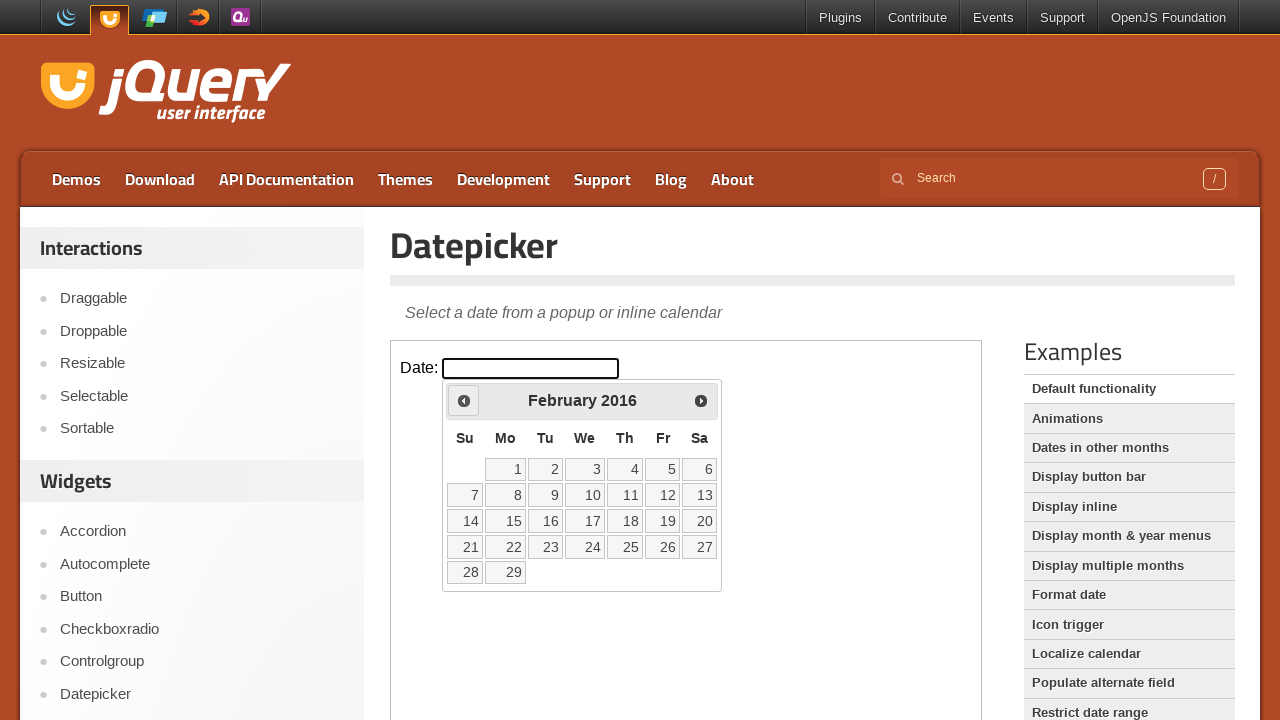

Retrieved current month from datepicker
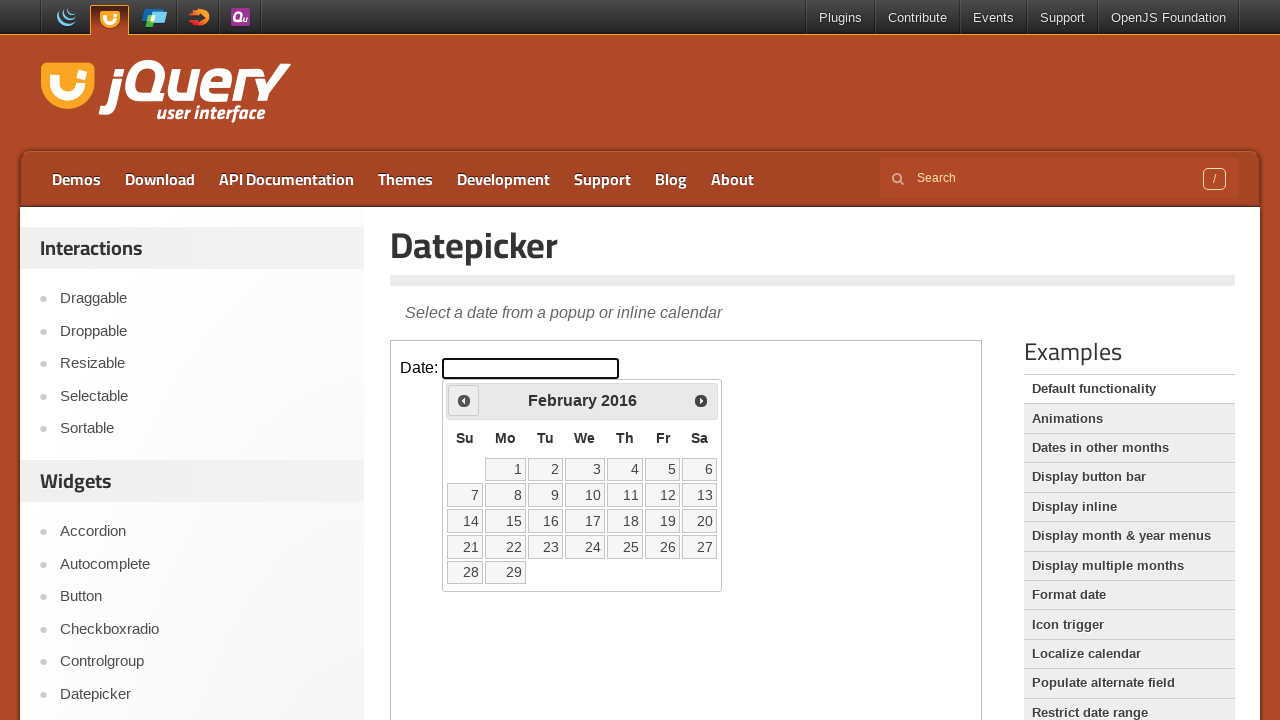

Retrieved current year from datepicker
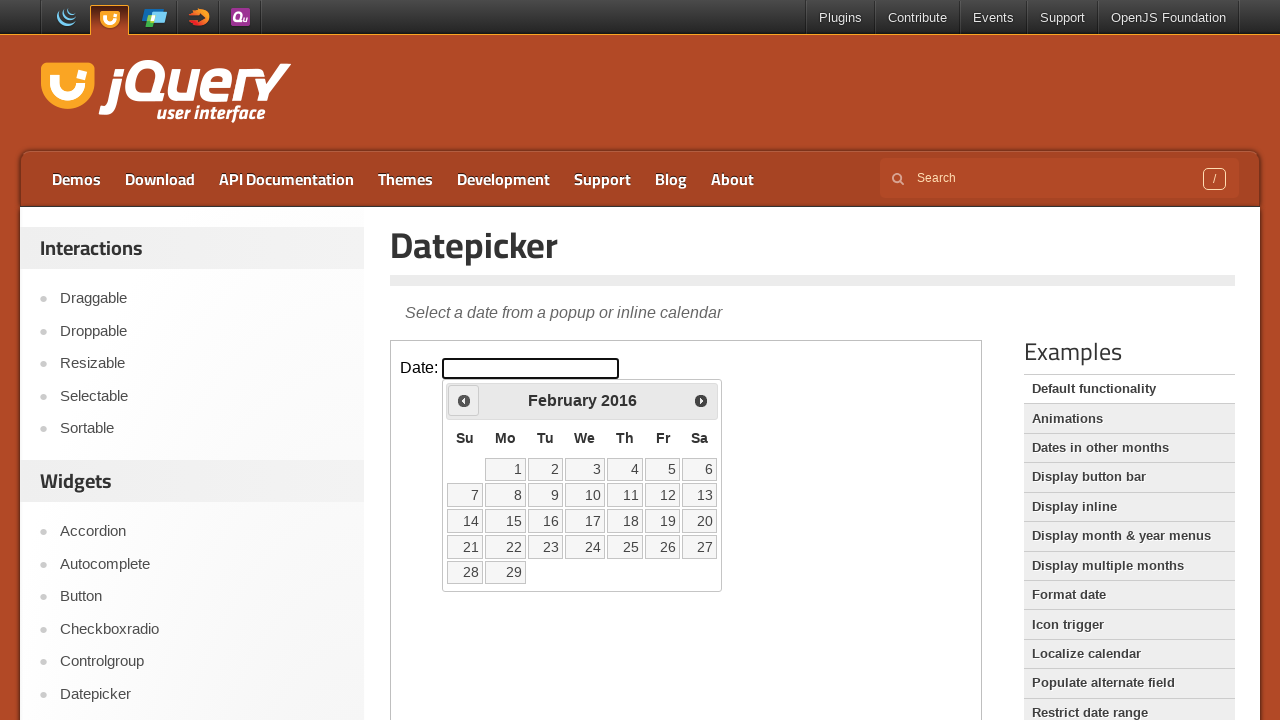

Clicked previous month button (currently at February 2016) at (464, 400) on iframe >> nth=0 >> internal:control=enter-frame >> span.ui-icon.ui-icon-circle-t
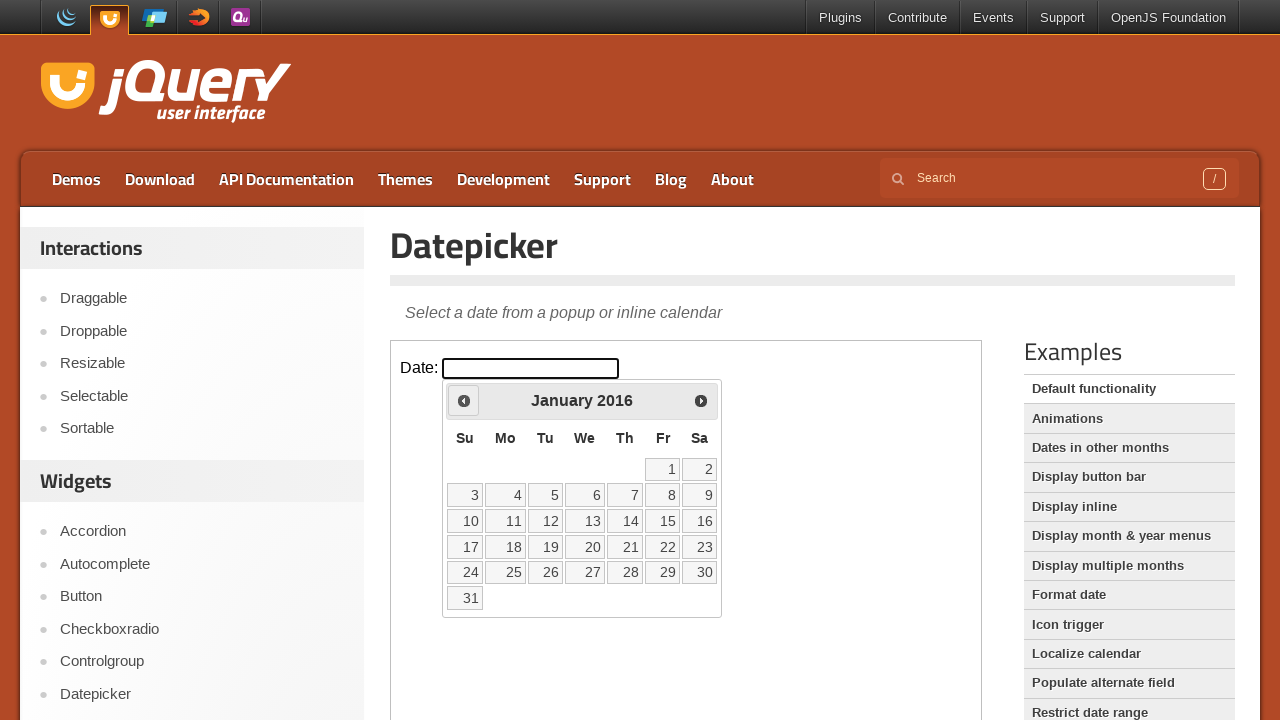

Retrieved current month from datepicker
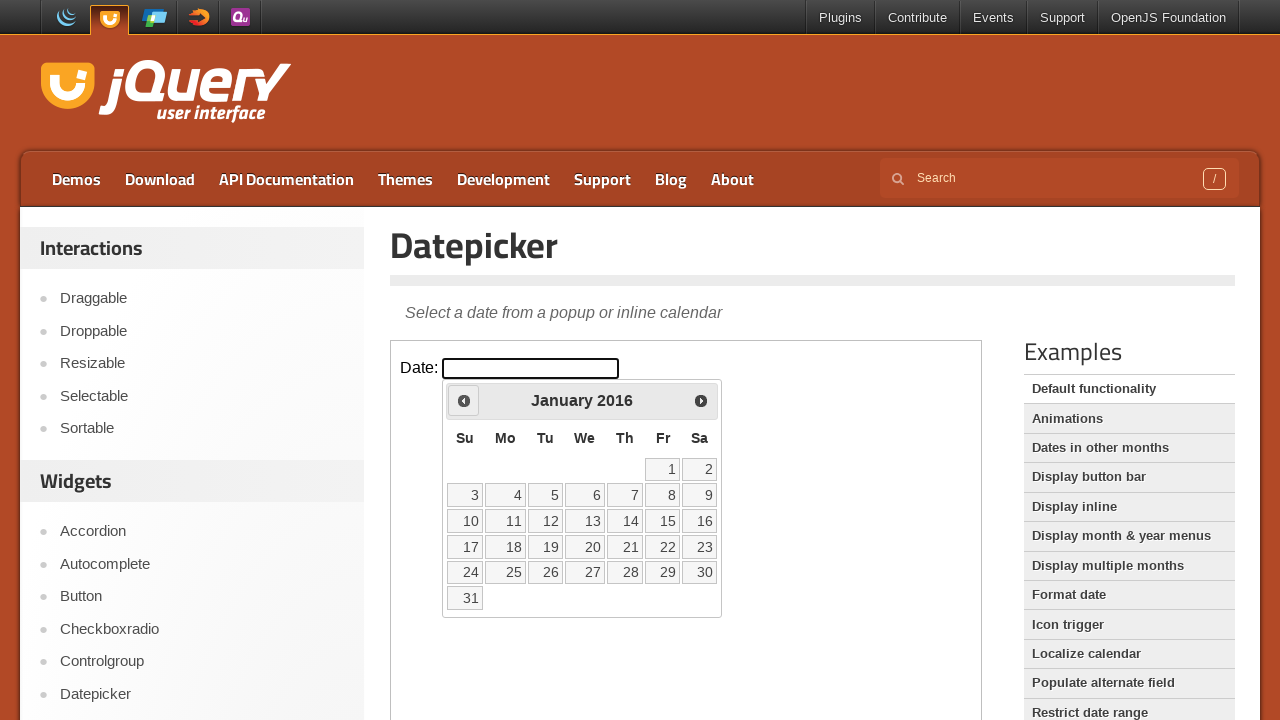

Retrieved current year from datepicker
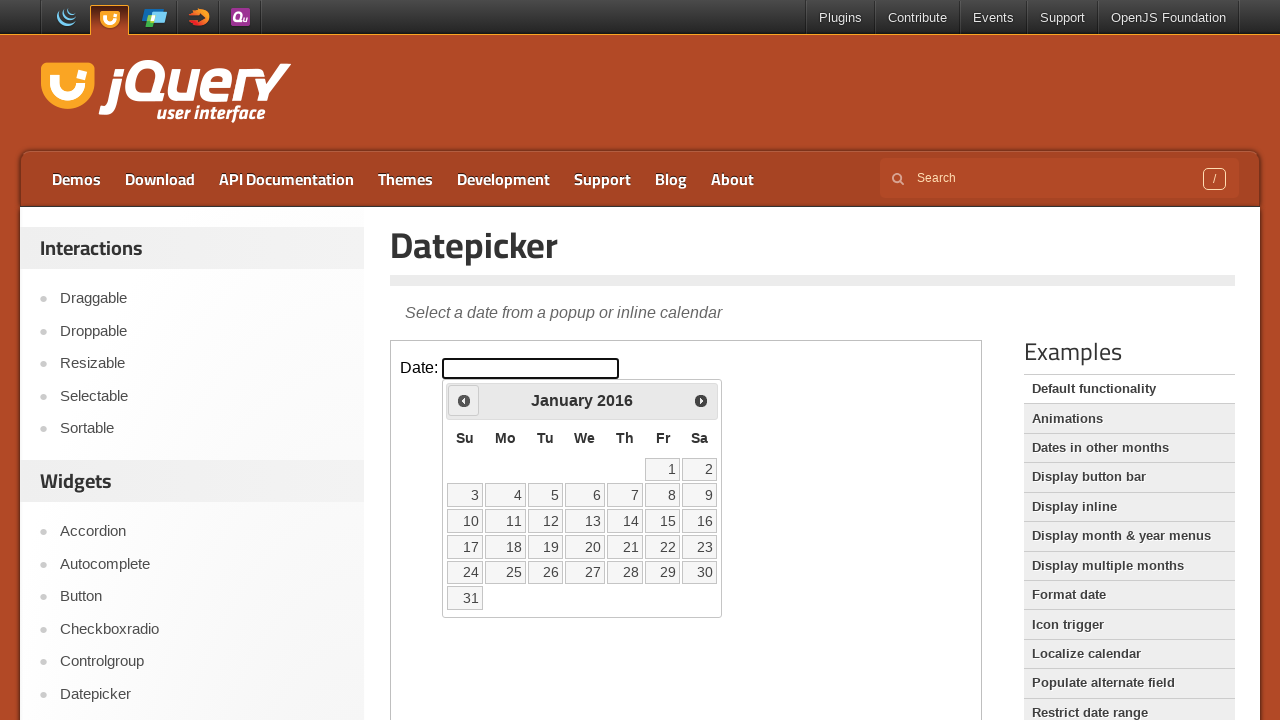

Clicked previous month button (currently at January 2016) at (464, 400) on iframe >> nth=0 >> internal:control=enter-frame >> span.ui-icon.ui-icon-circle-t
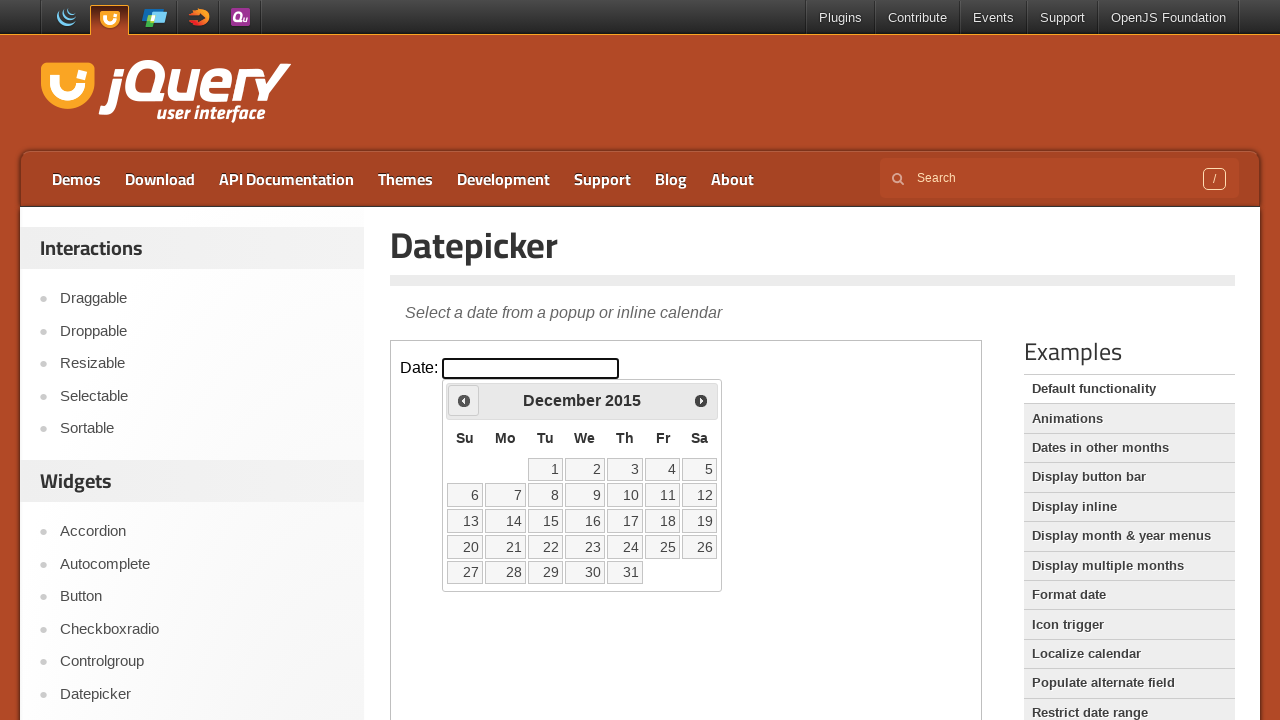

Retrieved current month from datepicker
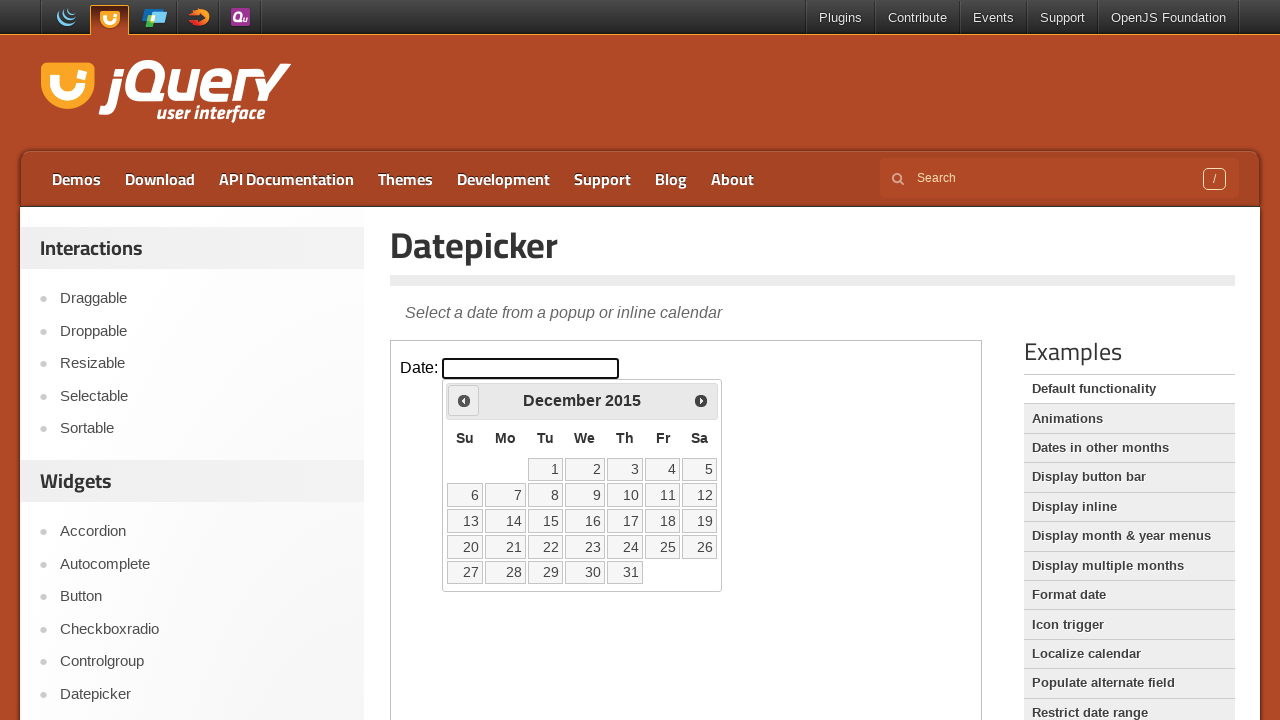

Retrieved current year from datepicker
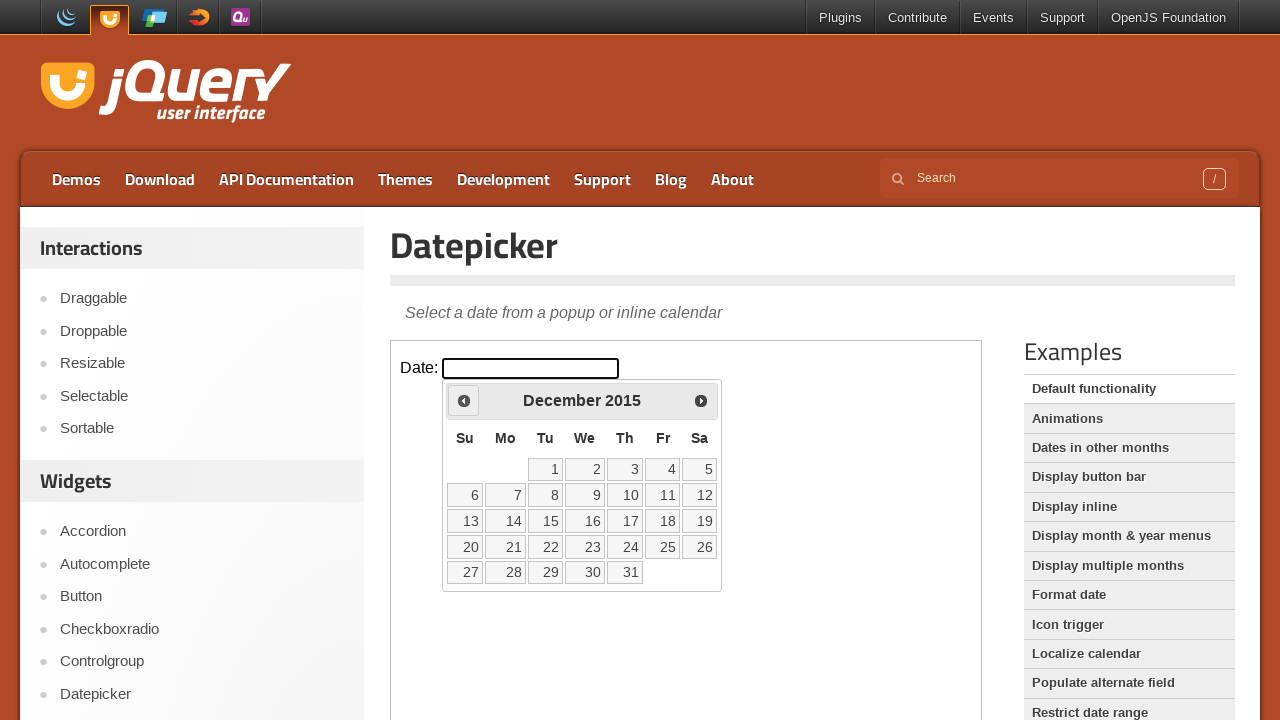

Clicked previous month button (currently at December 2015) at (464, 400) on iframe >> nth=0 >> internal:control=enter-frame >> span.ui-icon.ui-icon-circle-t
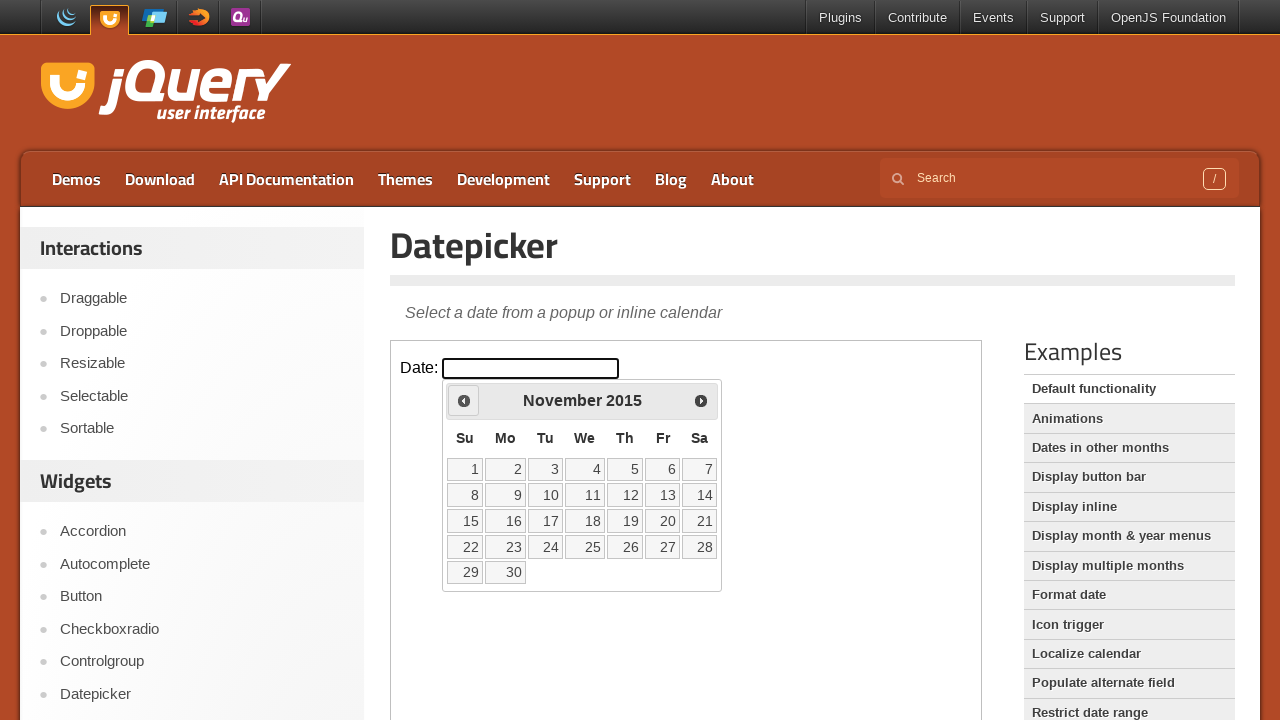

Retrieved current month from datepicker
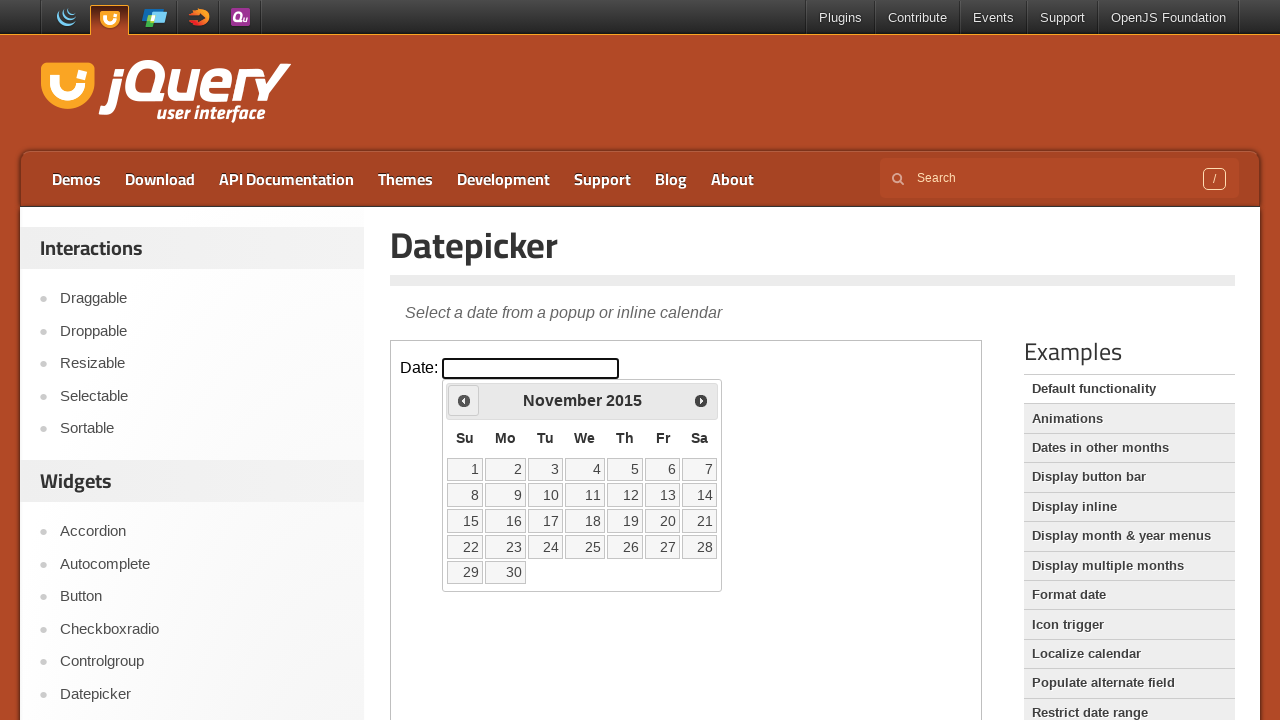

Retrieved current year from datepicker
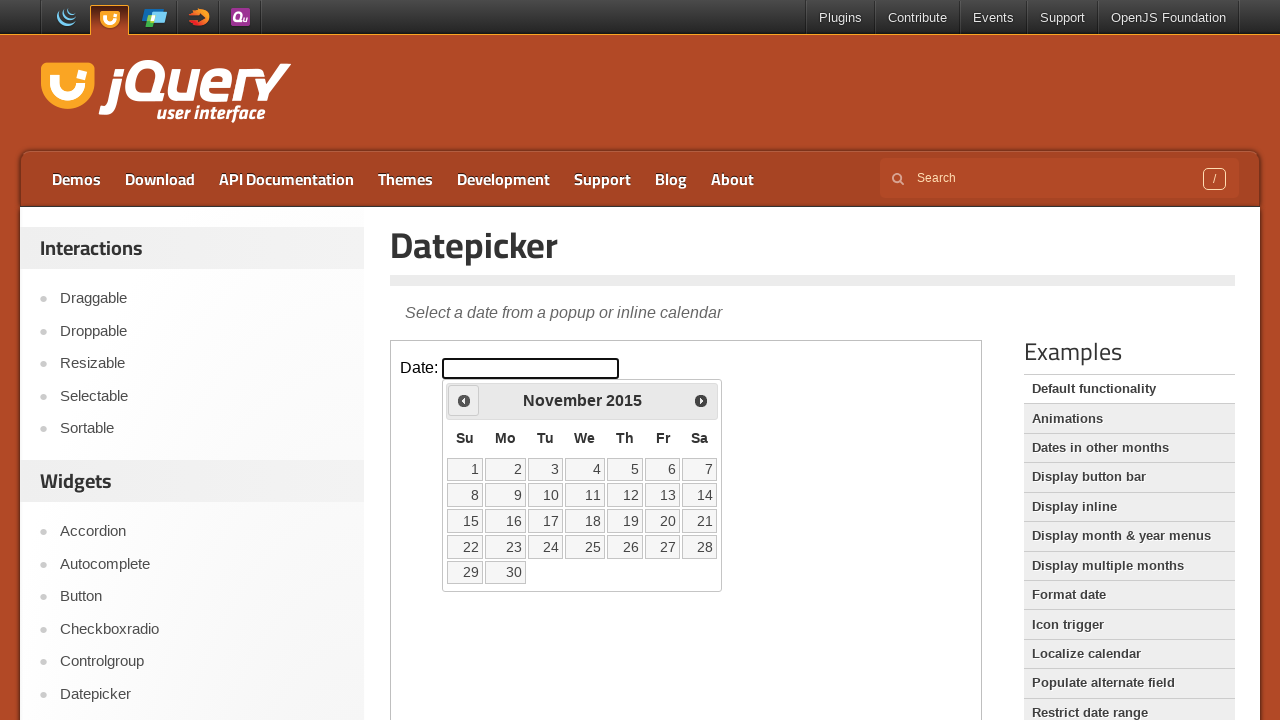

Clicked previous month button (currently at November 2015) at (464, 400) on iframe >> nth=0 >> internal:control=enter-frame >> span.ui-icon.ui-icon-circle-t
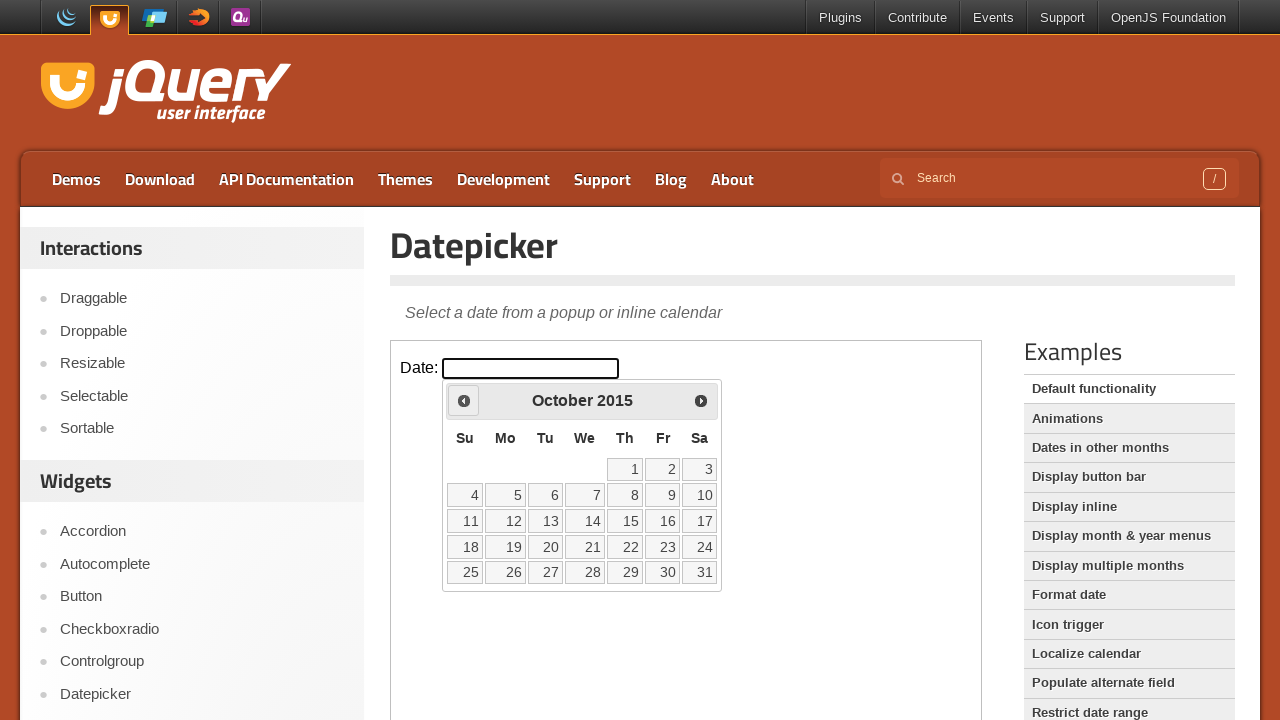

Retrieved current month from datepicker
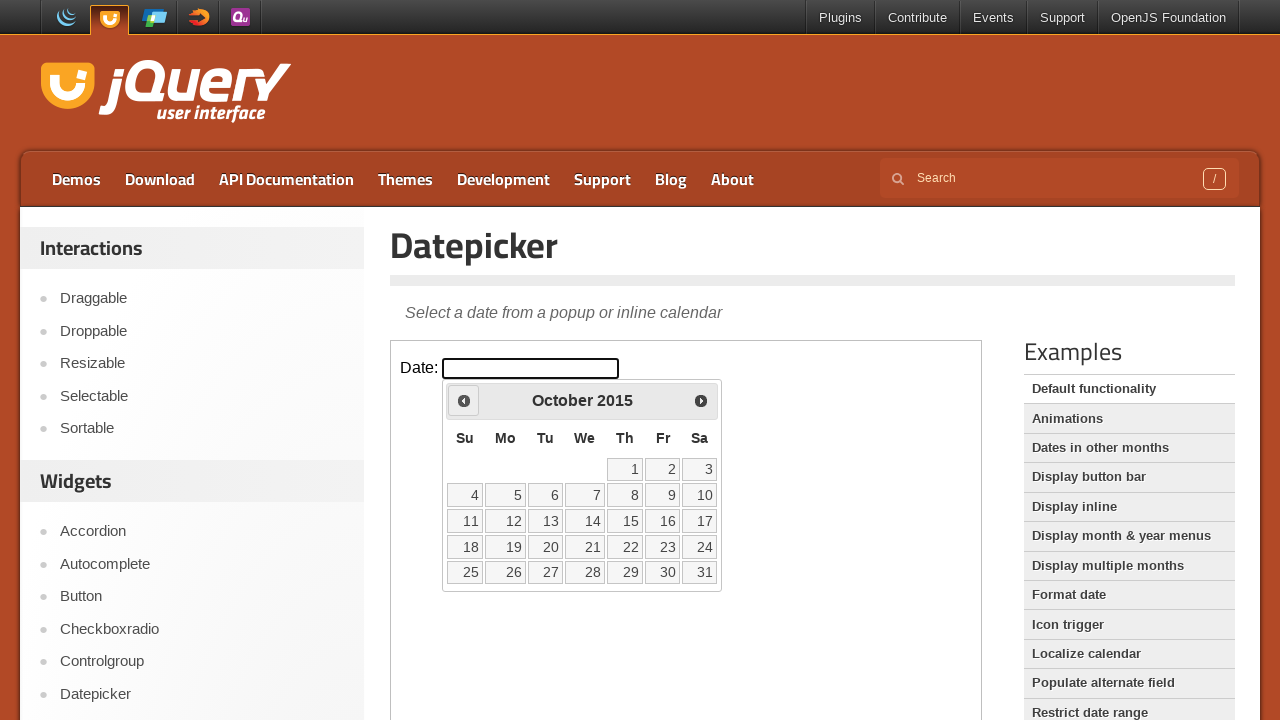

Retrieved current year from datepicker
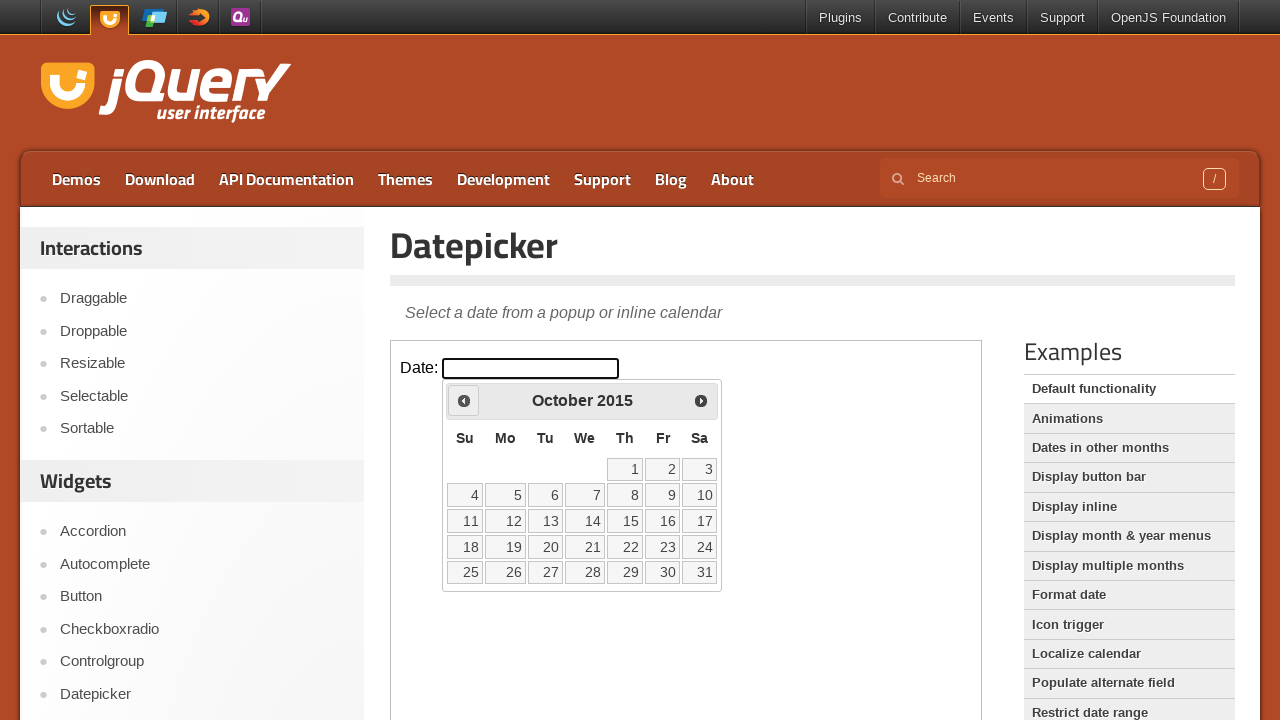

Clicked previous month button (currently at October 2015) at (464, 400) on iframe >> nth=0 >> internal:control=enter-frame >> span.ui-icon.ui-icon-circle-t
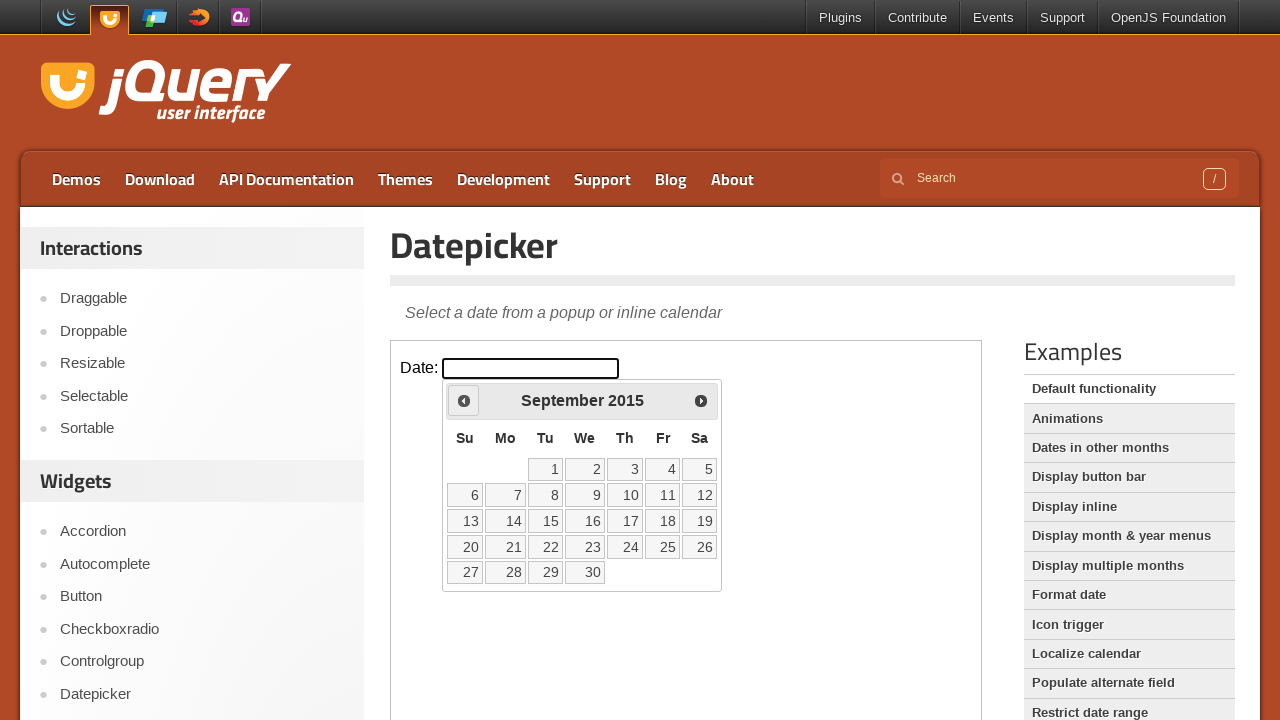

Retrieved current month from datepicker
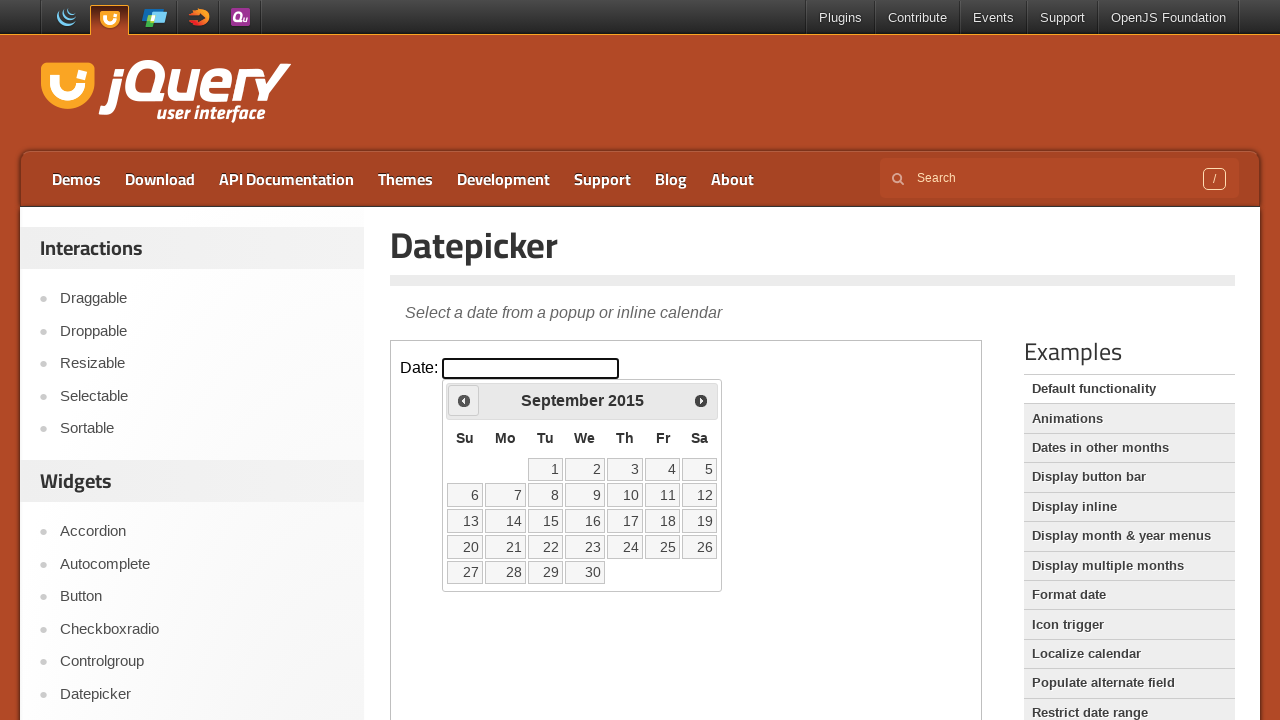

Retrieved current year from datepicker
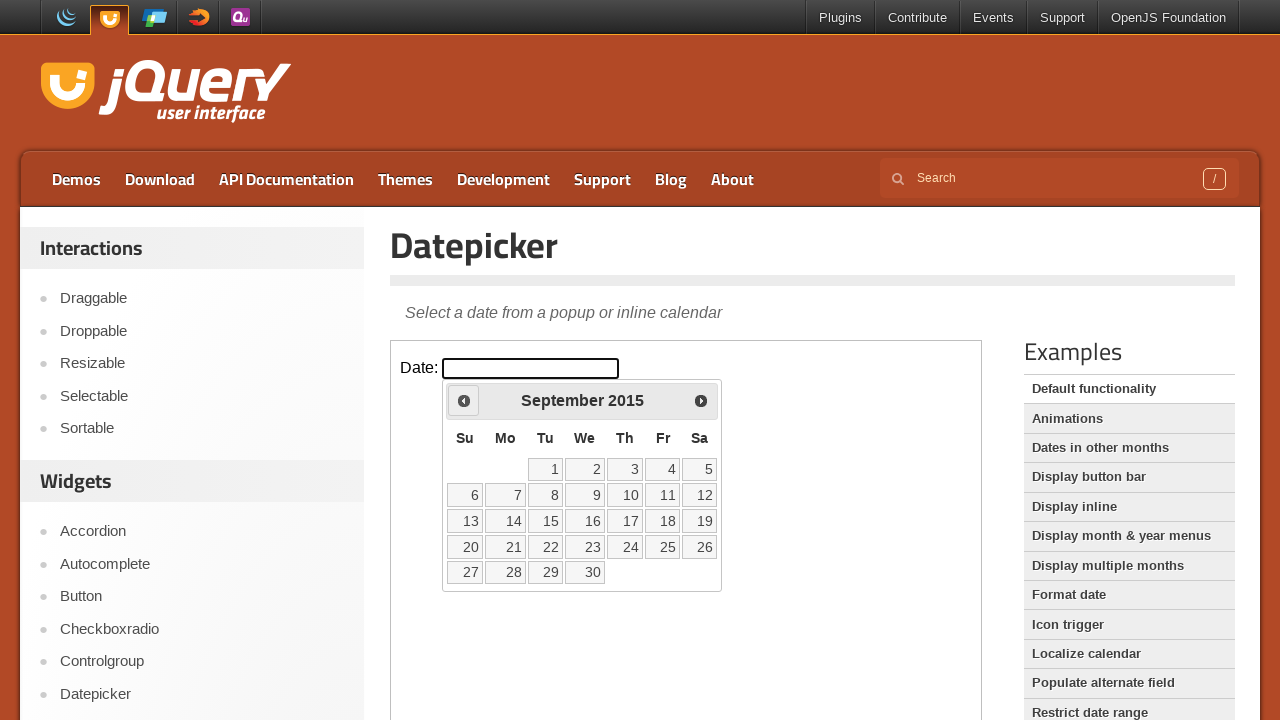

Clicked previous month button (currently at September 2015) at (464, 400) on iframe >> nth=0 >> internal:control=enter-frame >> span.ui-icon.ui-icon-circle-t
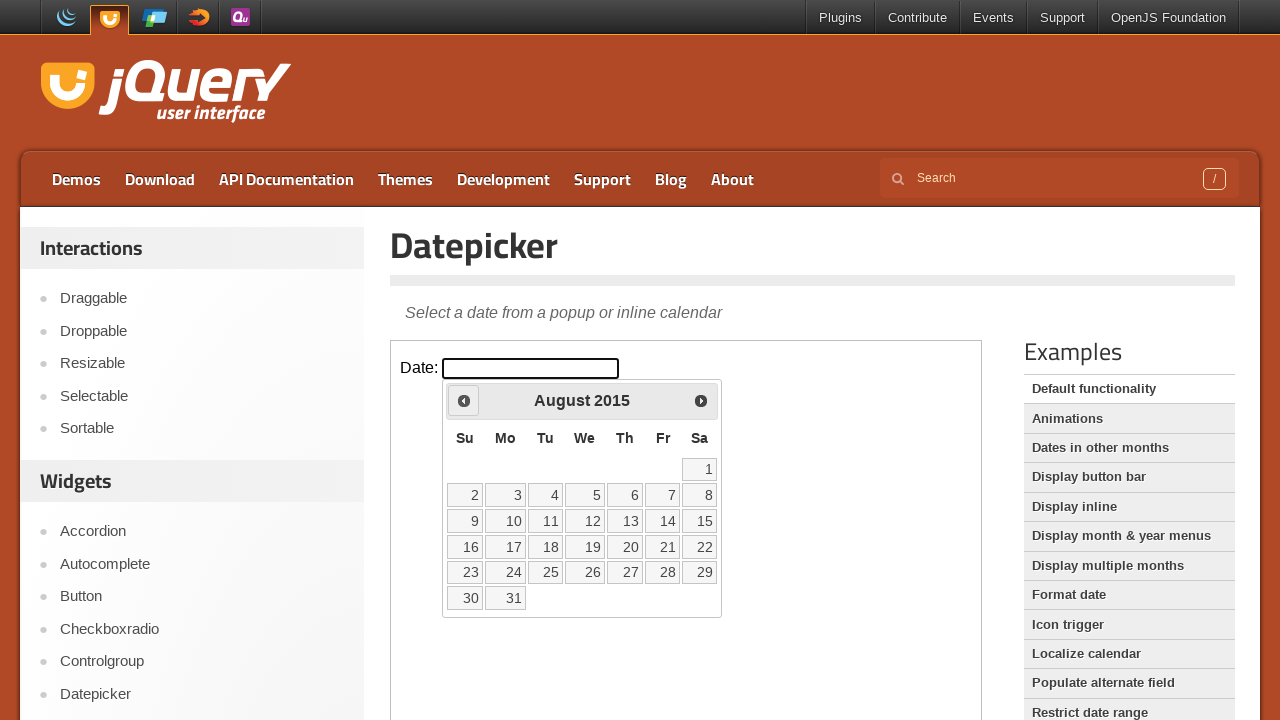

Retrieved current month from datepicker
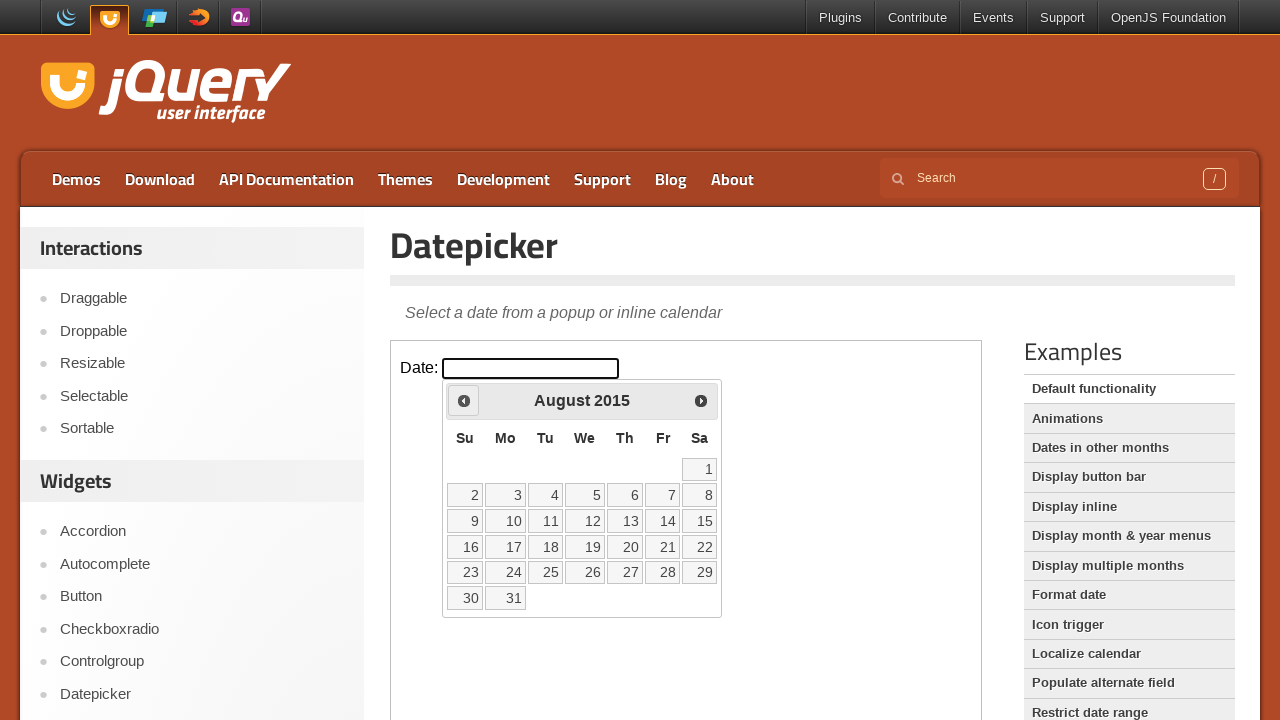

Retrieved current year from datepicker
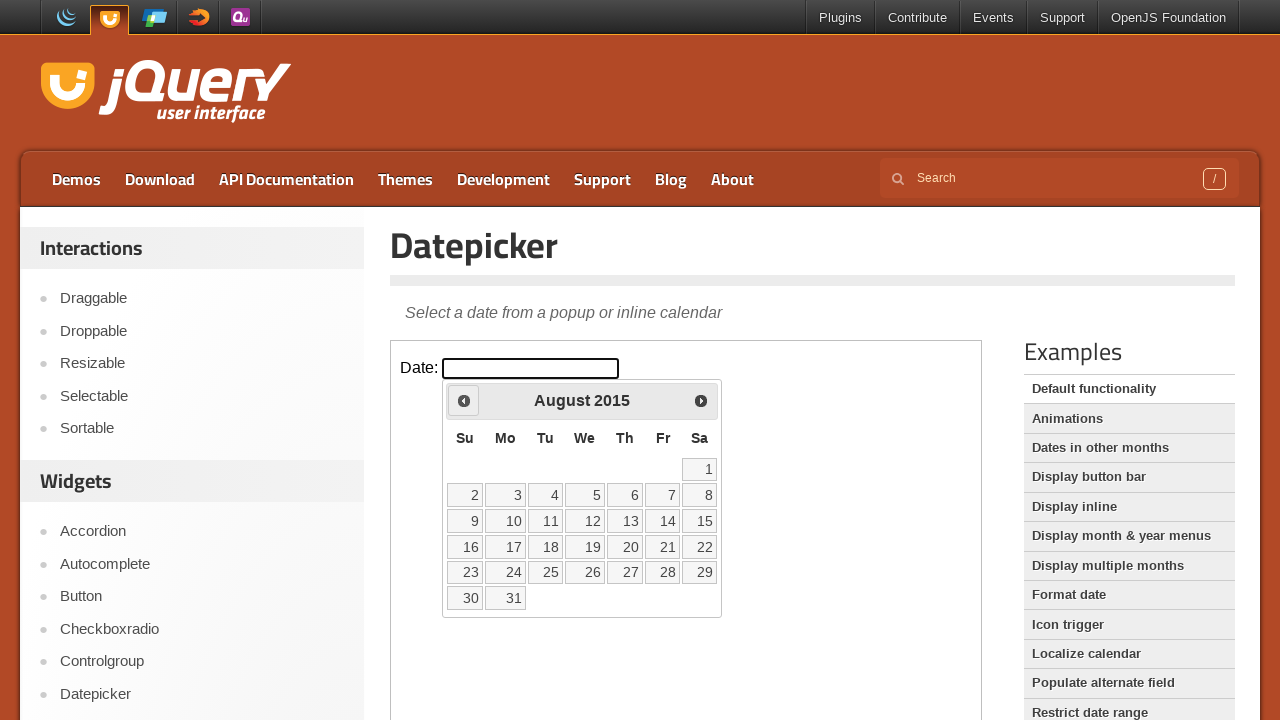

Clicked previous month button (currently at August 2015) at (464, 400) on iframe >> nth=0 >> internal:control=enter-frame >> span.ui-icon.ui-icon-circle-t
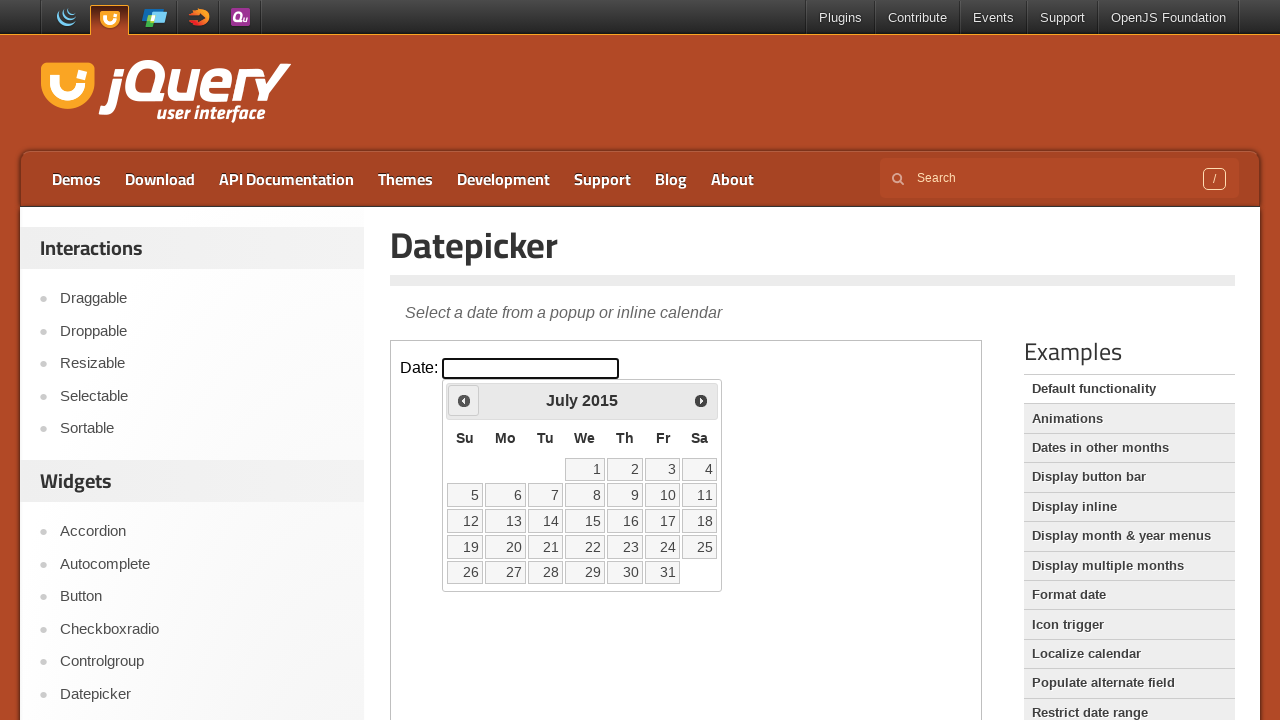

Retrieved current month from datepicker
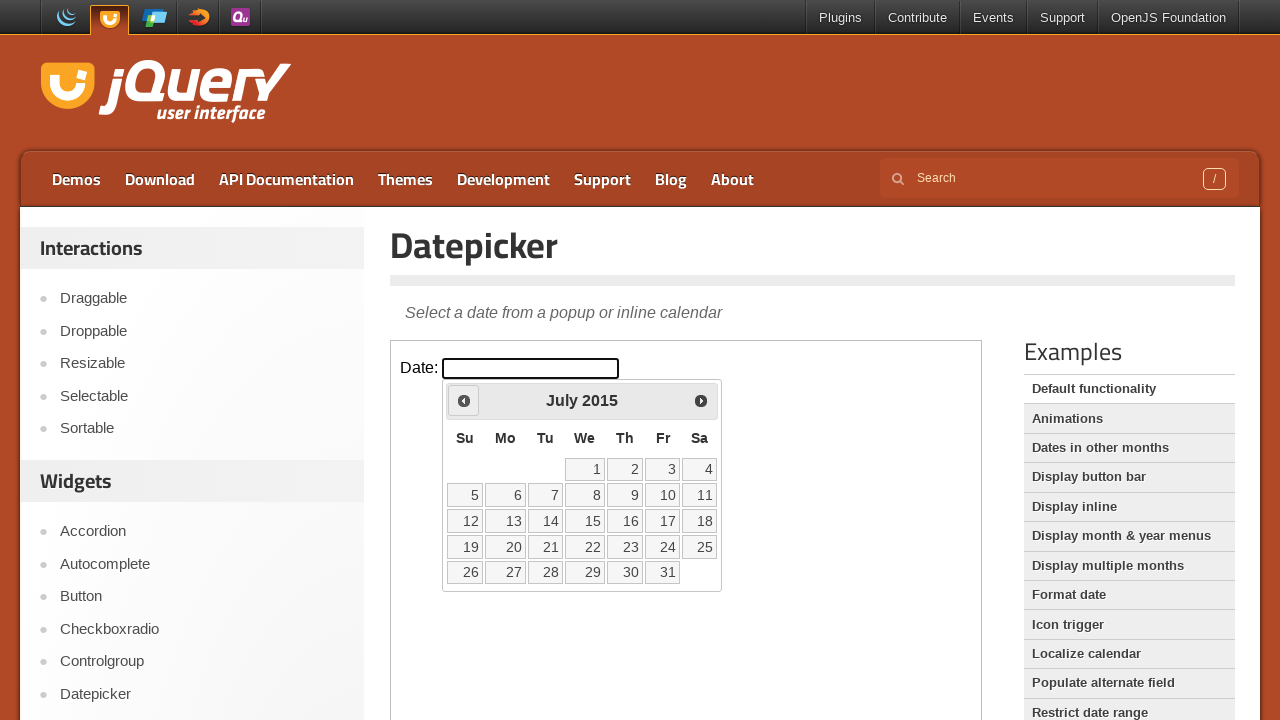

Retrieved current year from datepicker
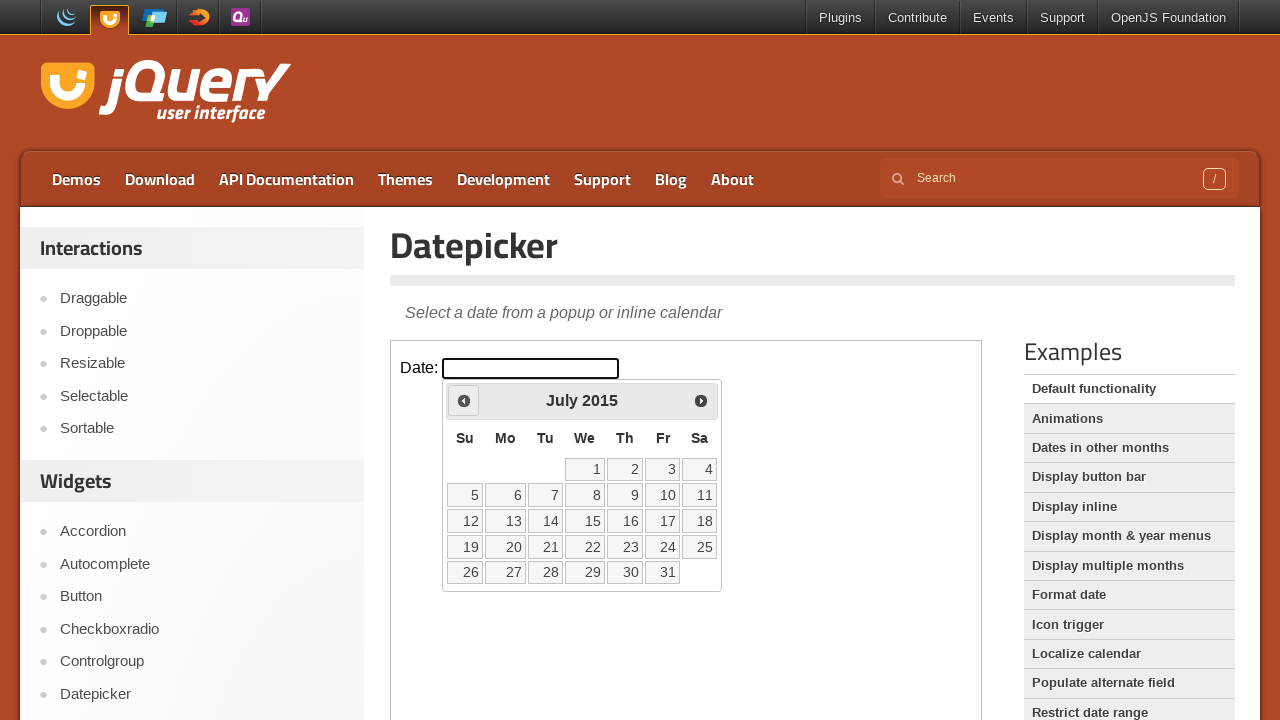

Clicked previous month button (currently at July 2015) at (464, 400) on iframe >> nth=0 >> internal:control=enter-frame >> span.ui-icon.ui-icon-circle-t
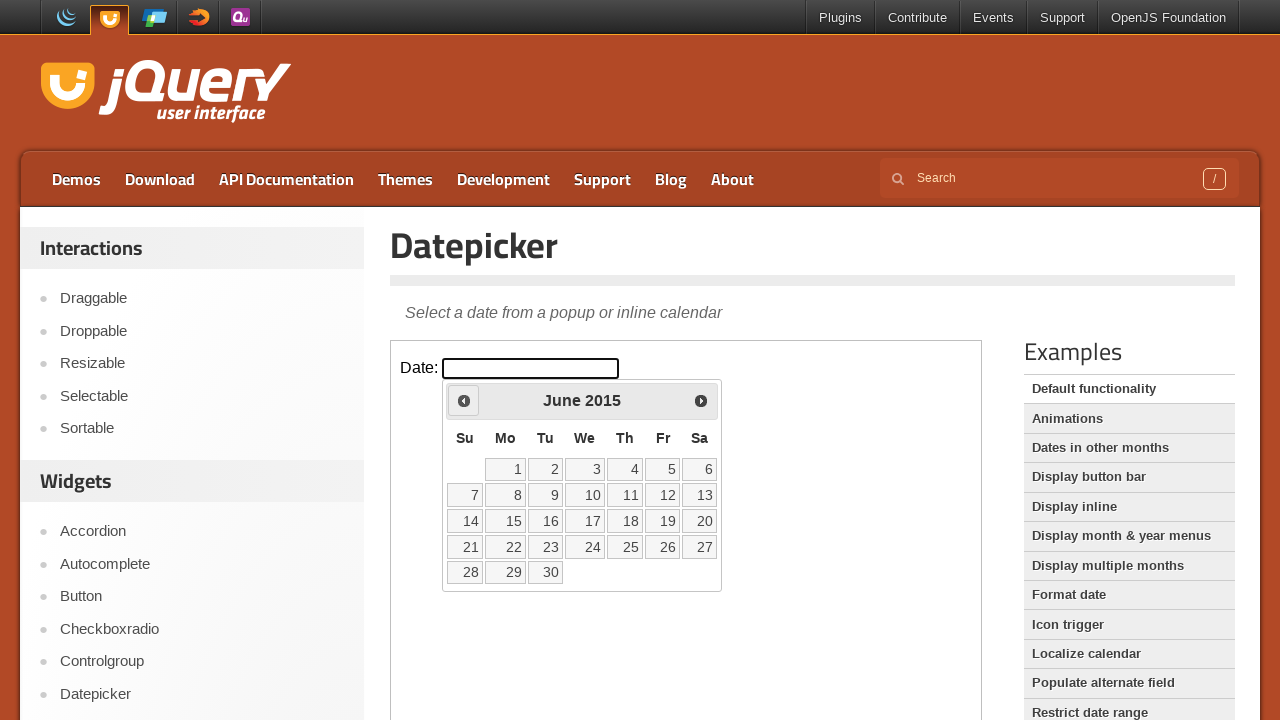

Retrieved current month from datepicker
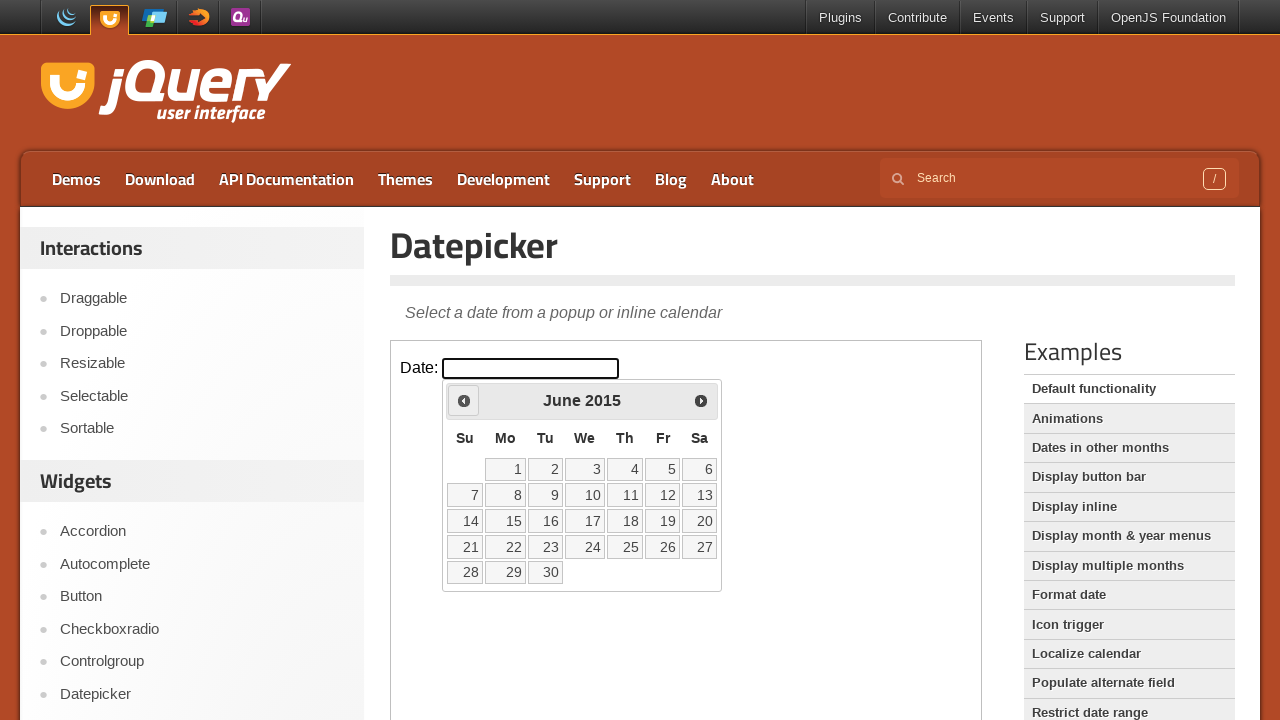

Retrieved current year from datepicker
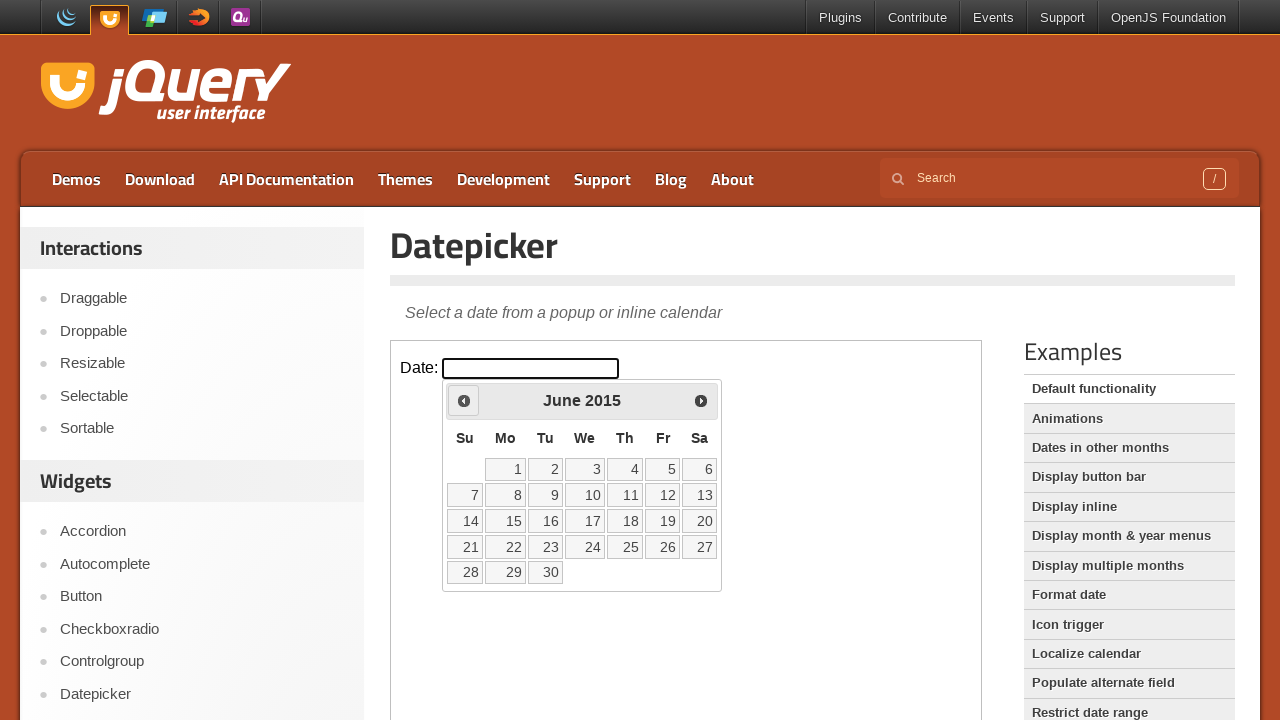

Clicked previous month button (currently at June 2015) at (464, 400) on iframe >> nth=0 >> internal:control=enter-frame >> span.ui-icon.ui-icon-circle-t
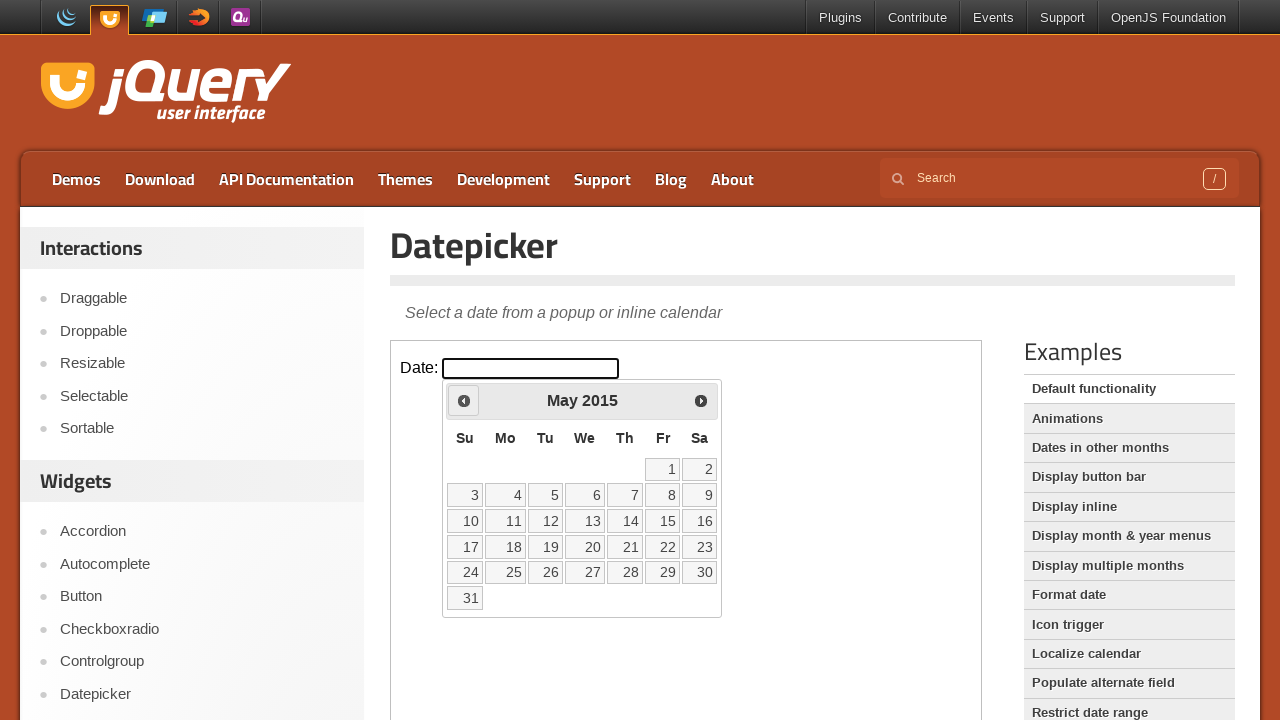

Retrieved current month from datepicker
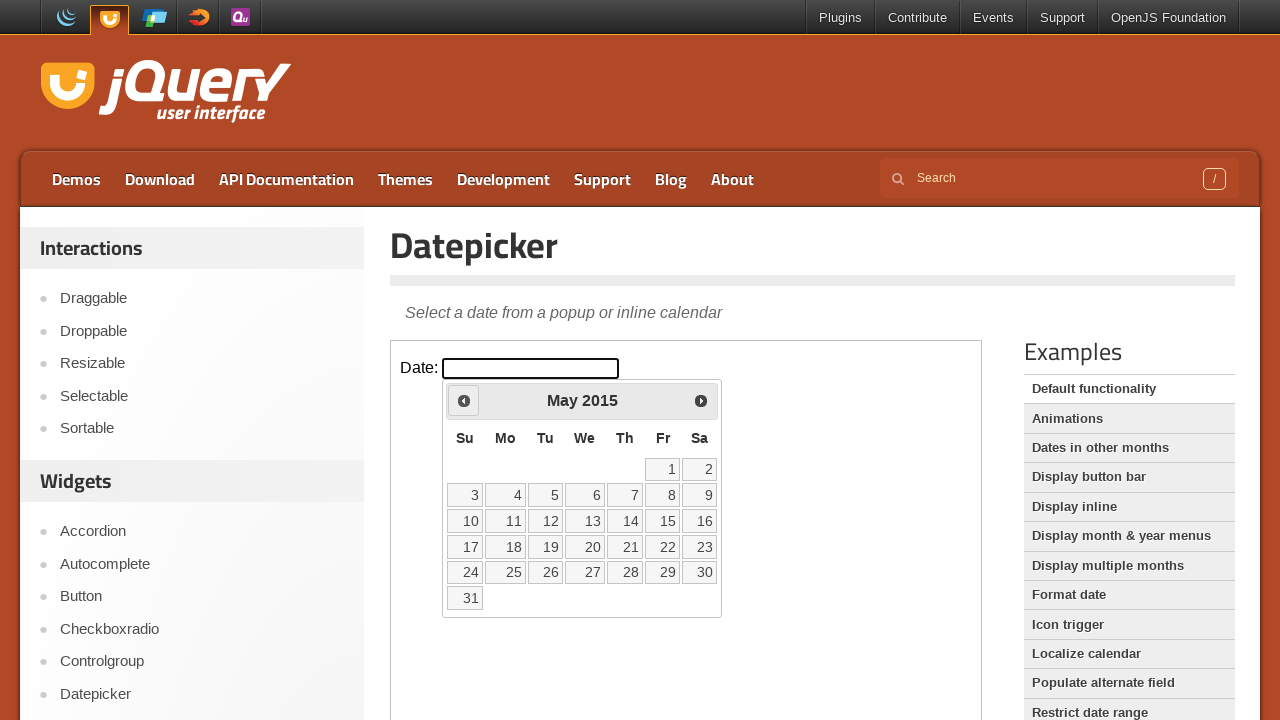

Retrieved current year from datepicker
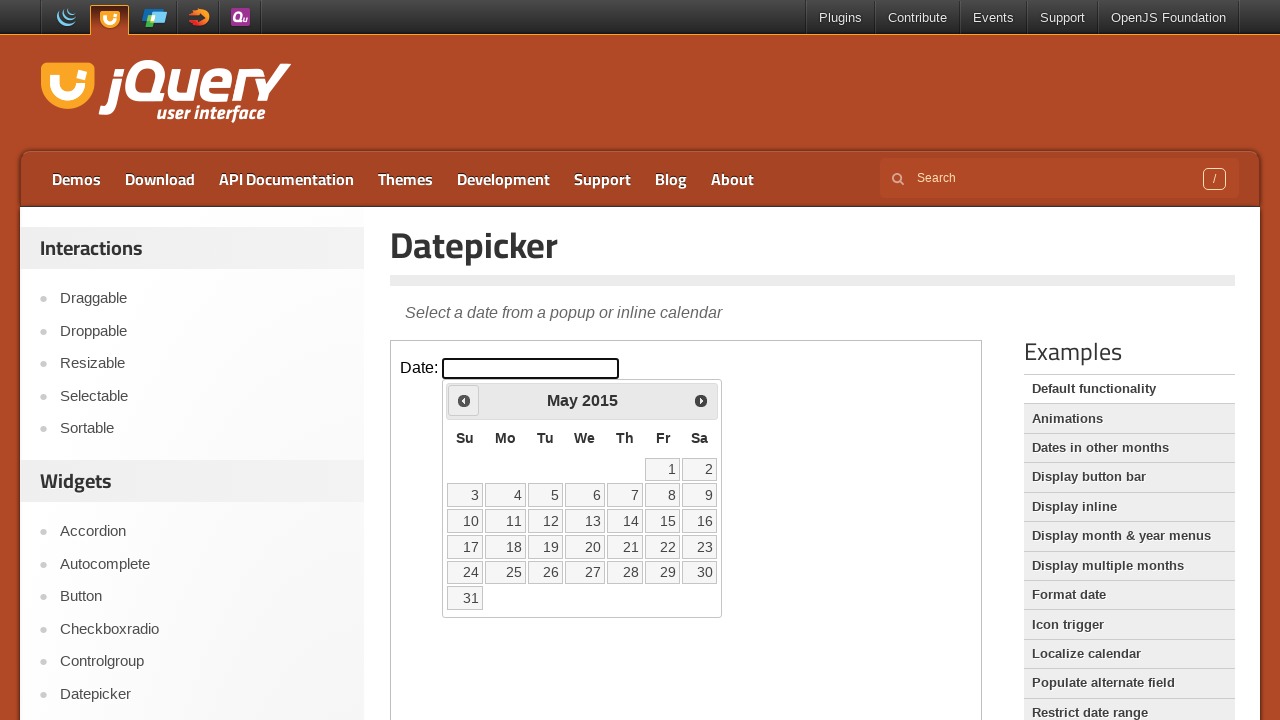

Clicked previous month button (currently at May 2015) at (464, 400) on iframe >> nth=0 >> internal:control=enter-frame >> span.ui-icon.ui-icon-circle-t
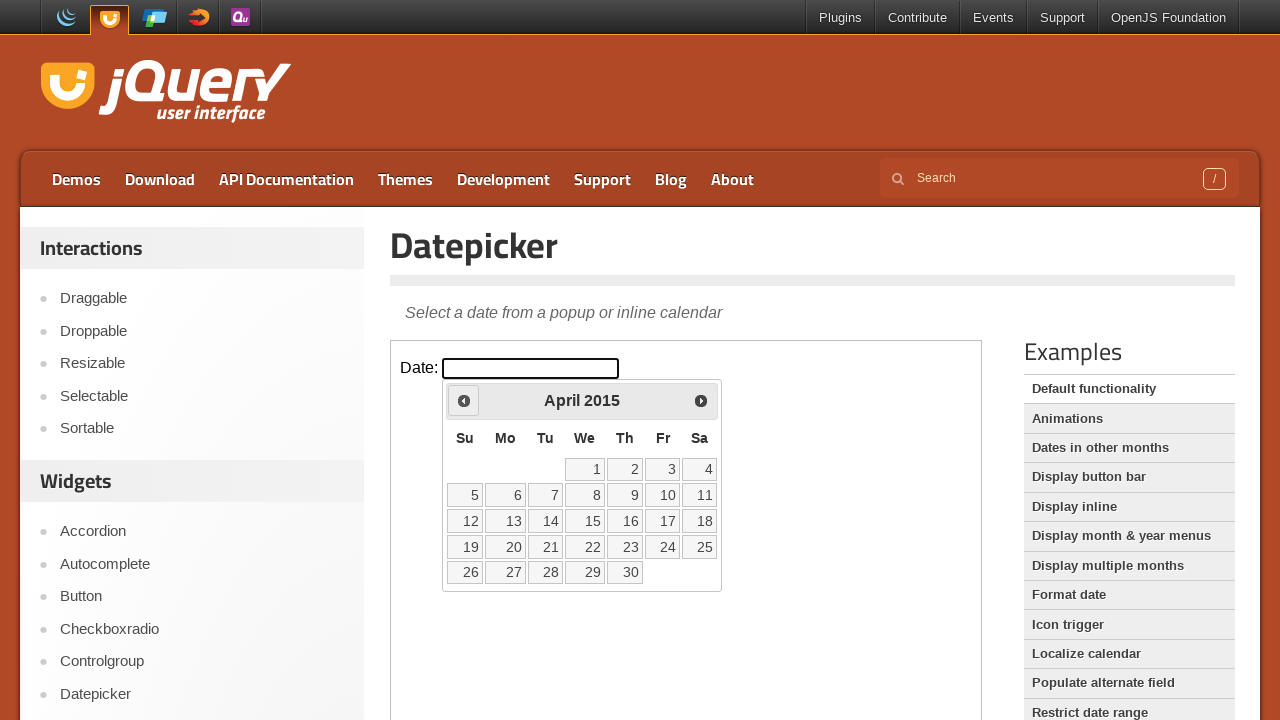

Retrieved current month from datepicker
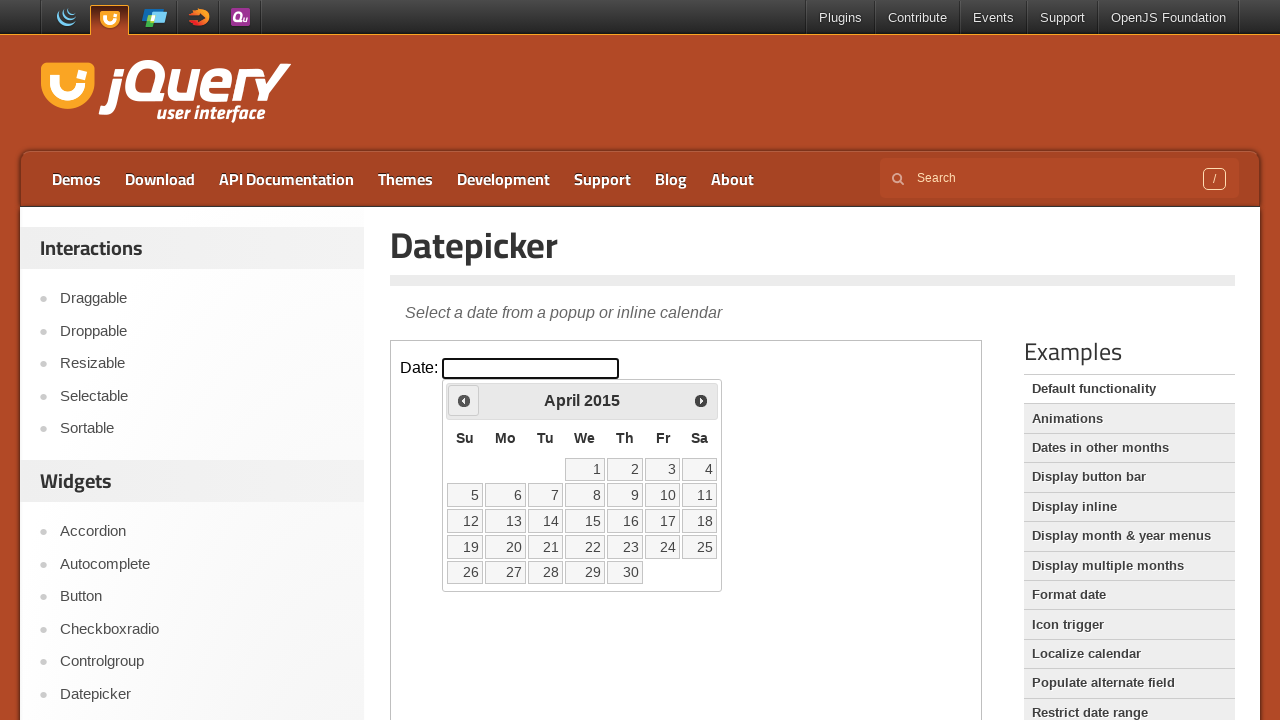

Retrieved current year from datepicker
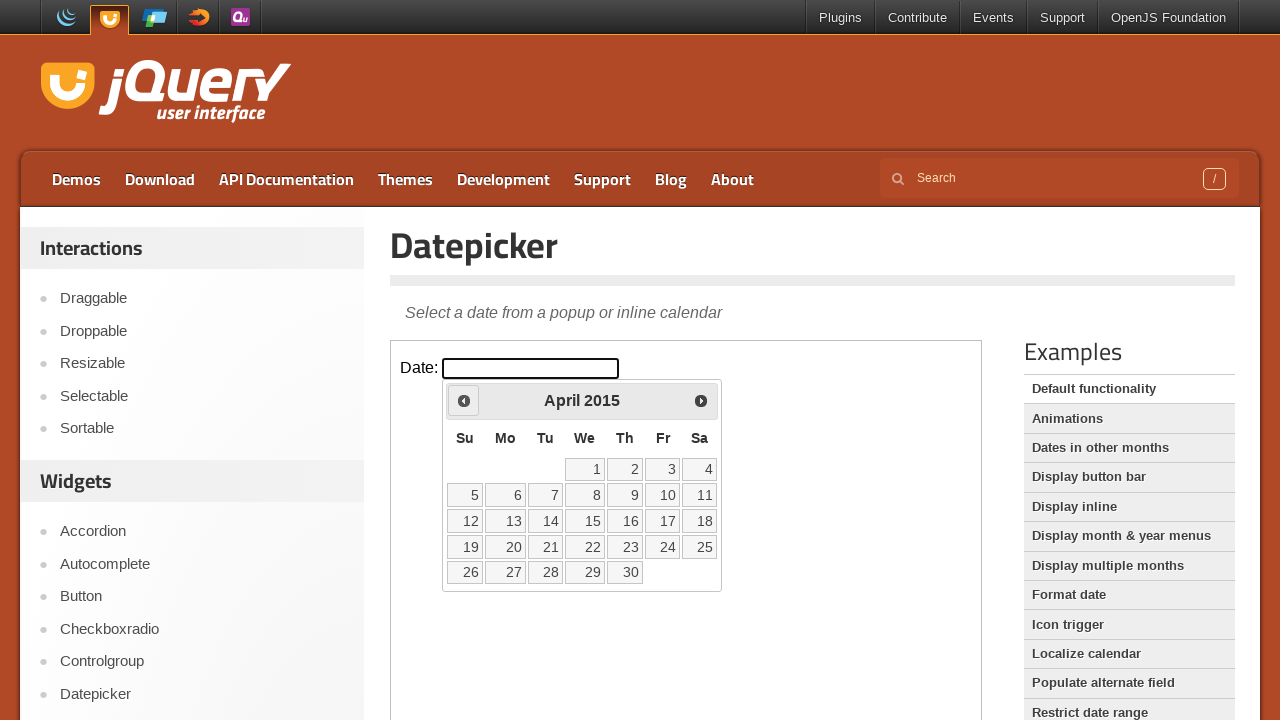

Clicked previous month button (currently at April 2015) at (464, 400) on iframe >> nth=0 >> internal:control=enter-frame >> span.ui-icon.ui-icon-circle-t
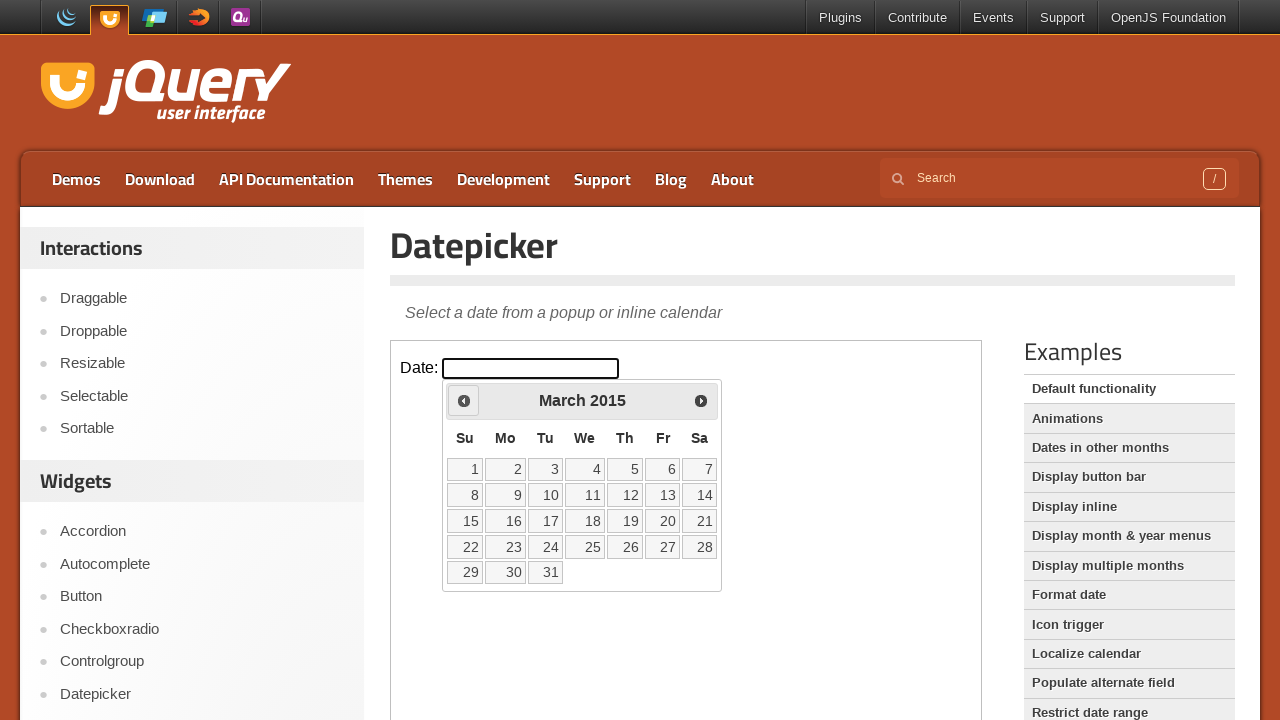

Retrieved current month from datepicker
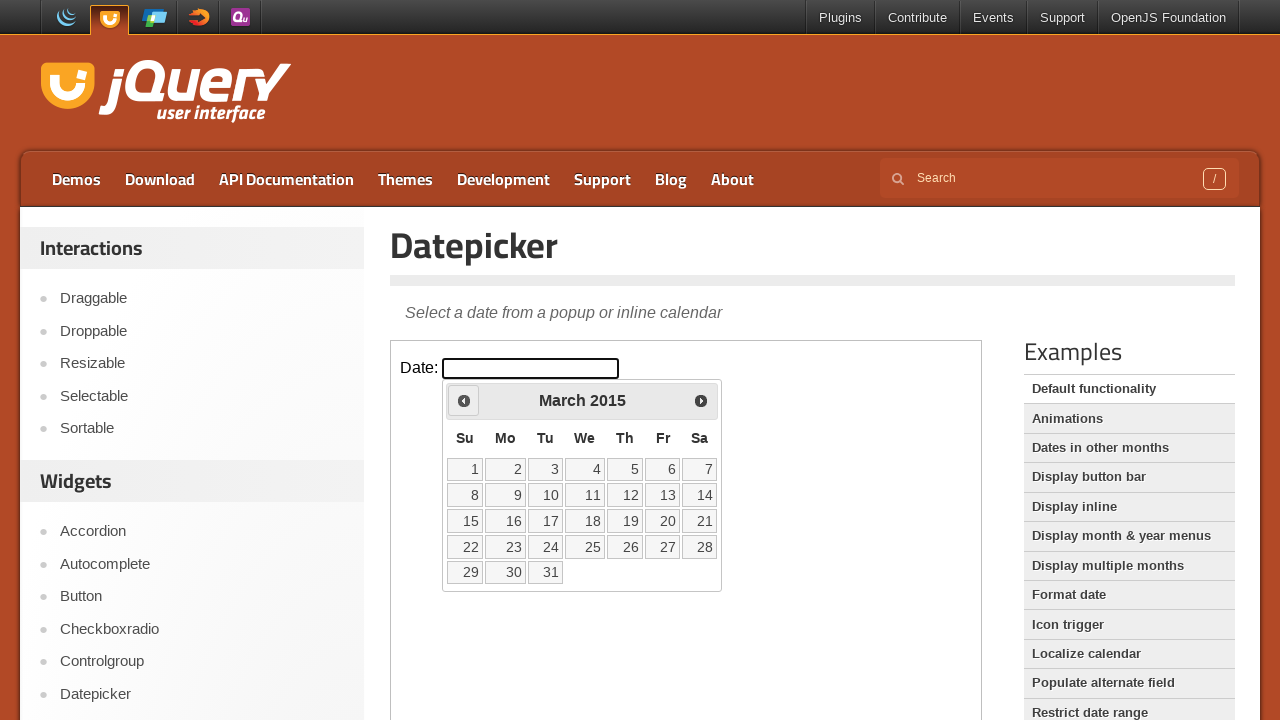

Retrieved current year from datepicker
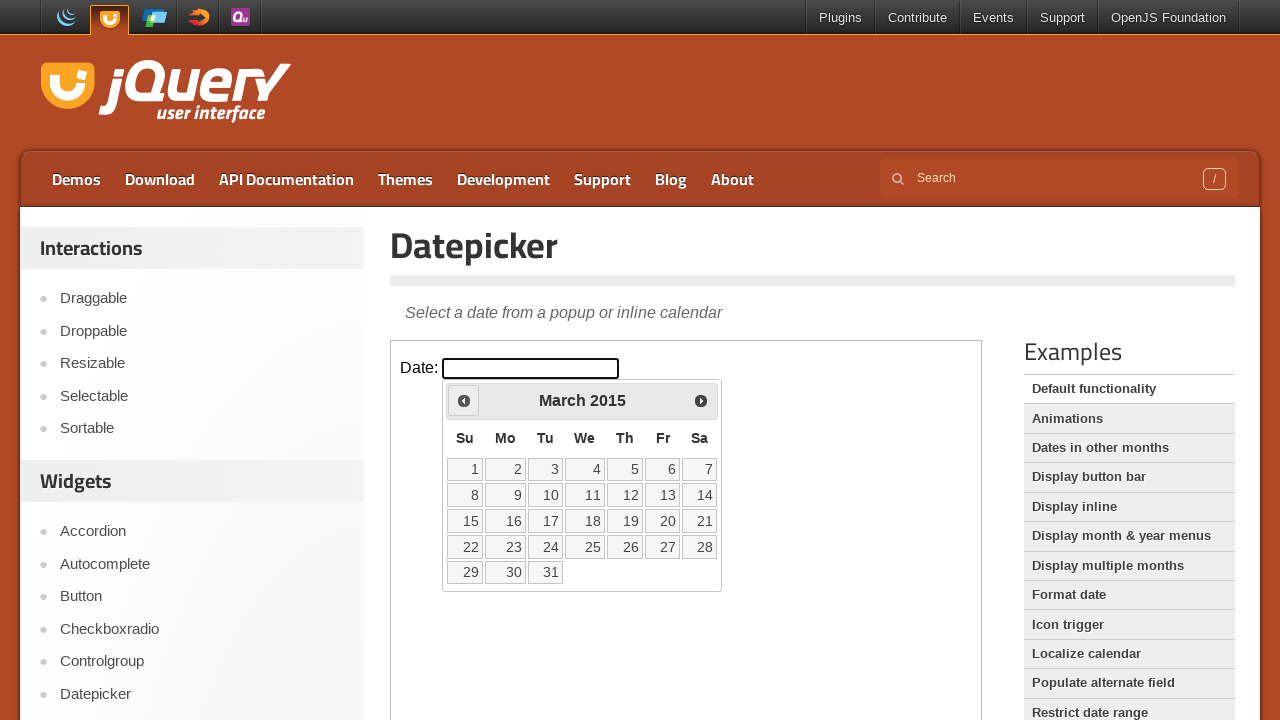

Clicked previous month button (currently at March 2015) at (464, 400) on iframe >> nth=0 >> internal:control=enter-frame >> span.ui-icon.ui-icon-circle-t
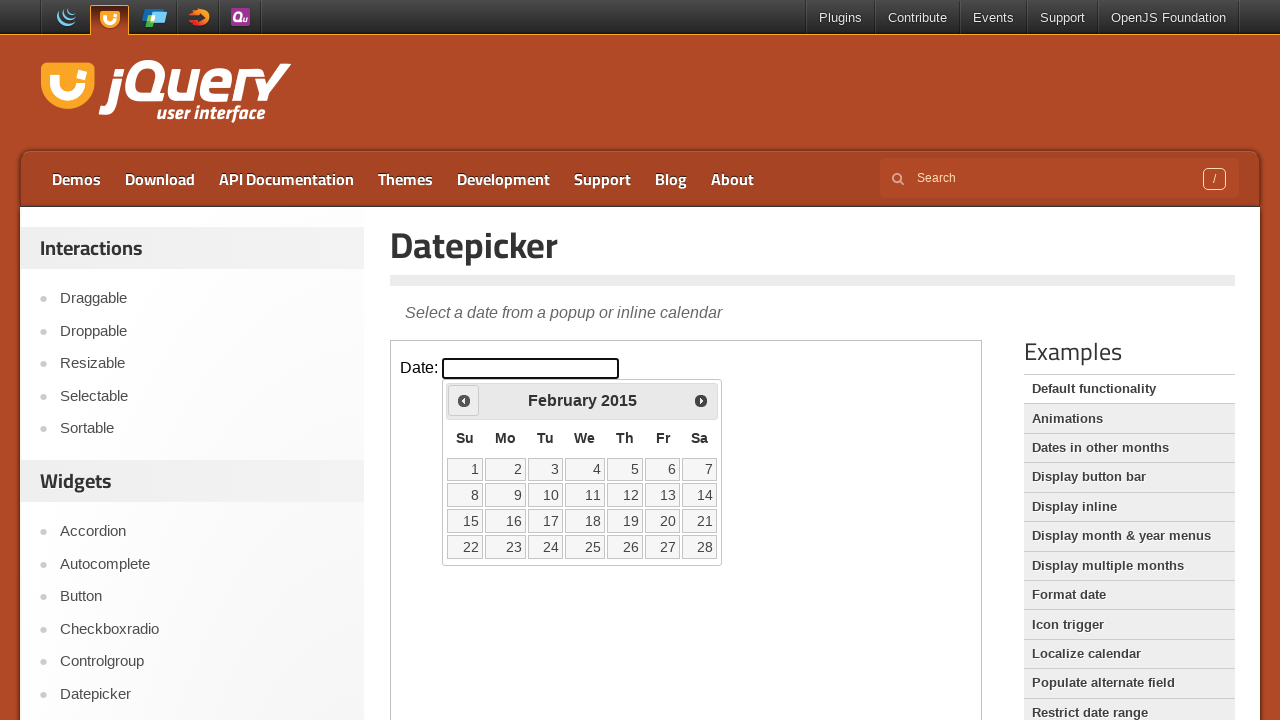

Retrieved current month from datepicker
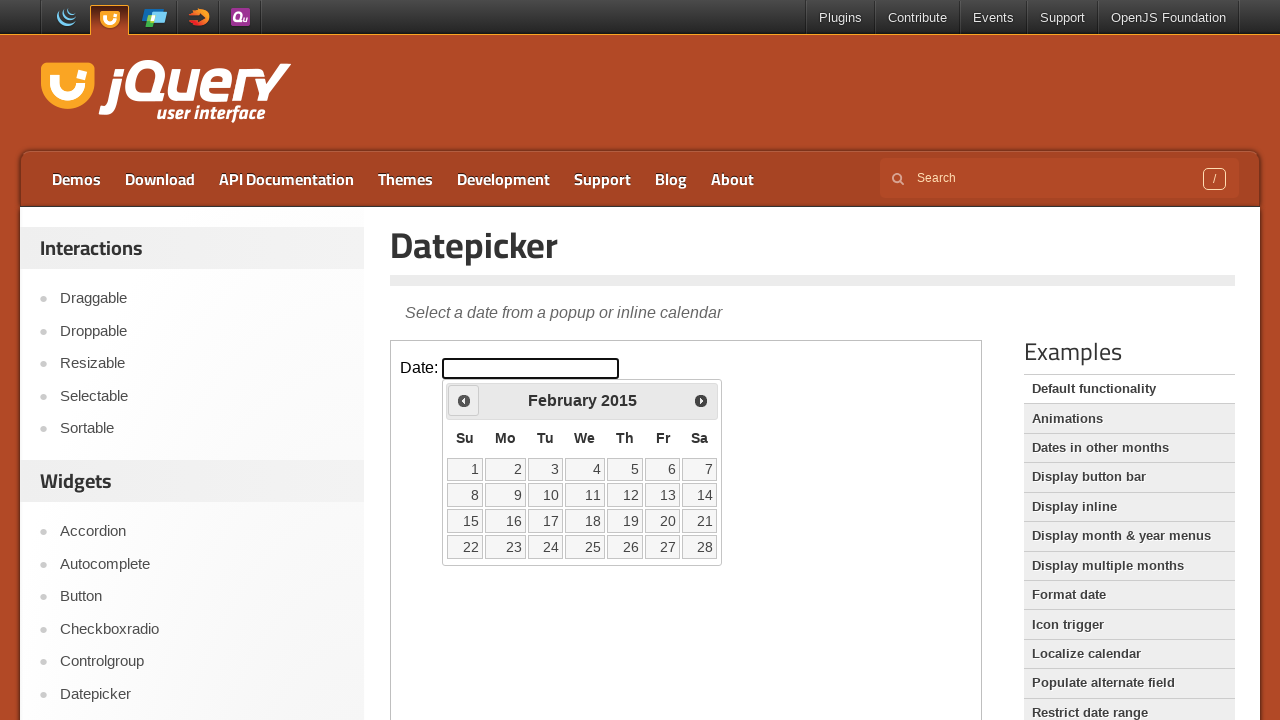

Retrieved current year from datepicker
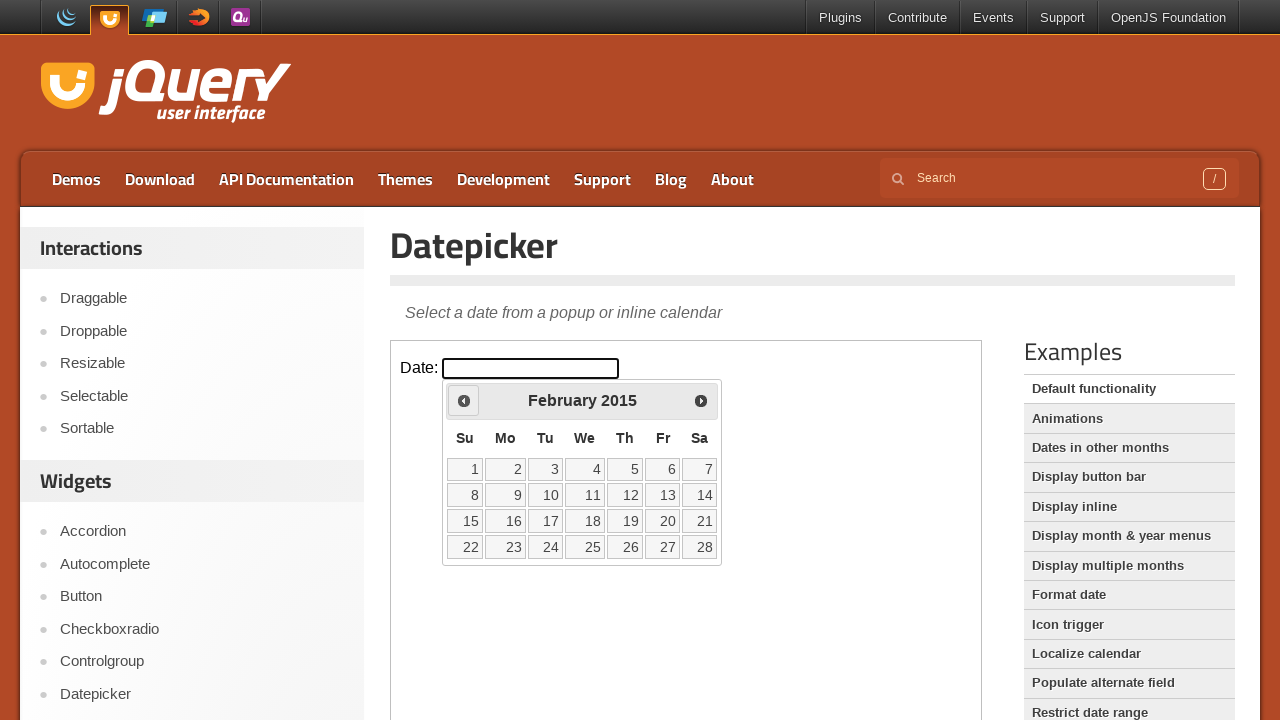

Clicked previous month button (currently at February 2015) at (464, 400) on iframe >> nth=0 >> internal:control=enter-frame >> span.ui-icon.ui-icon-circle-t
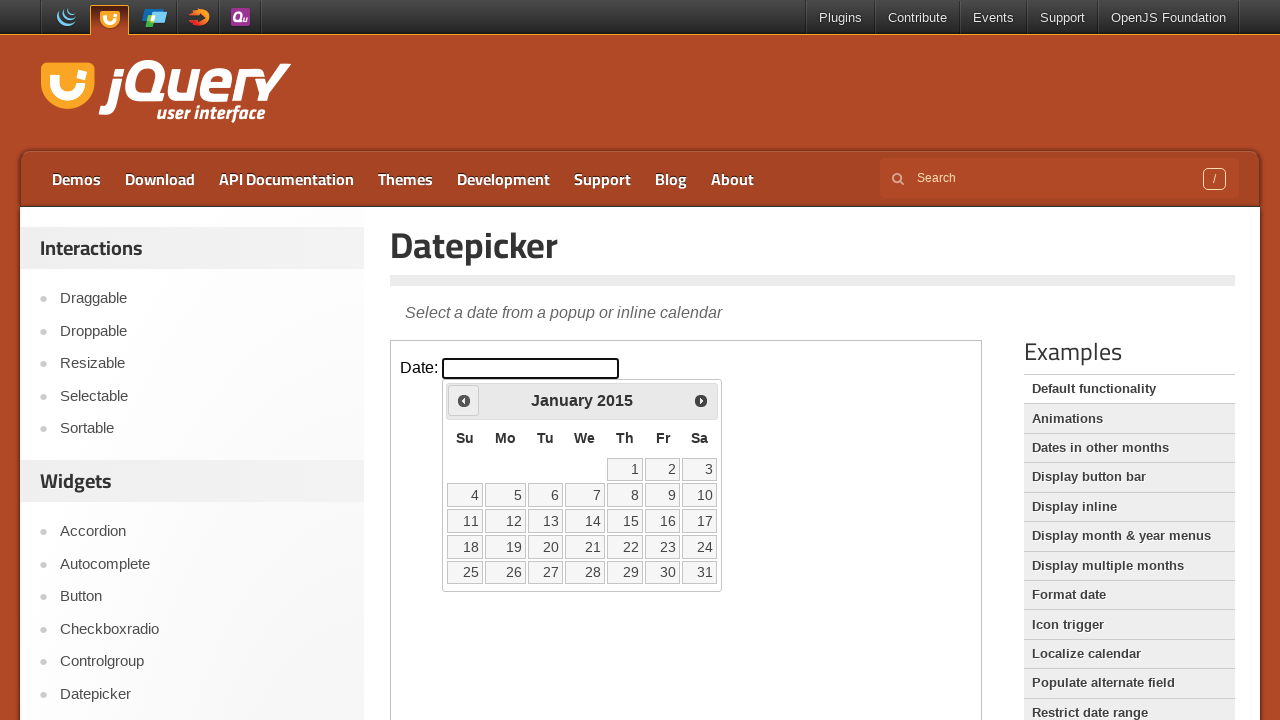

Retrieved current month from datepicker
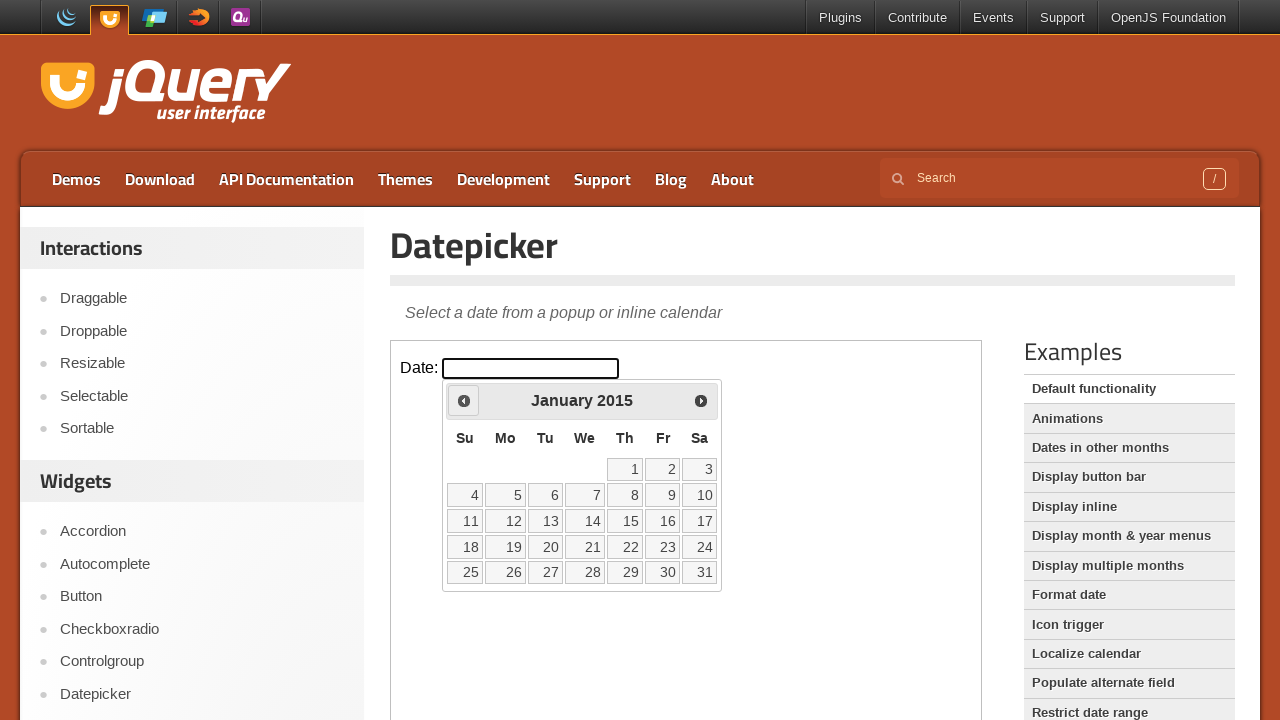

Retrieved current year from datepicker
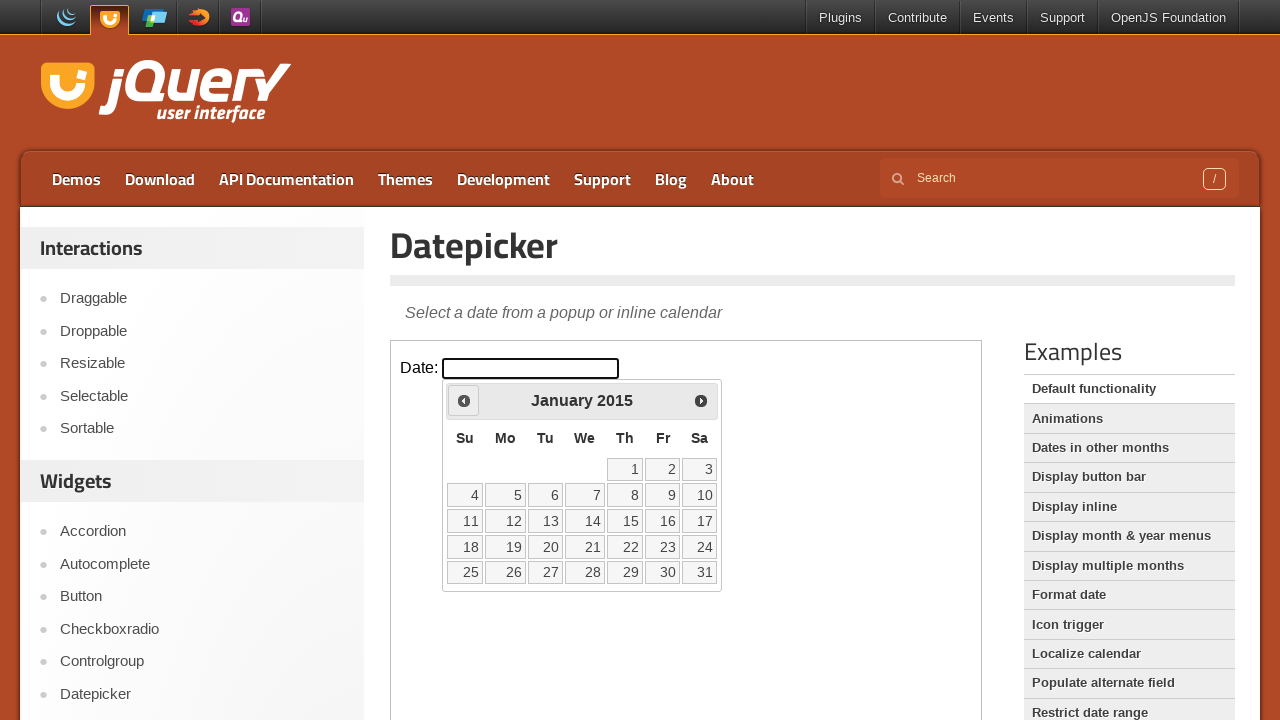

Clicked previous month button (currently at January 2015) at (464, 400) on iframe >> nth=0 >> internal:control=enter-frame >> span.ui-icon.ui-icon-circle-t
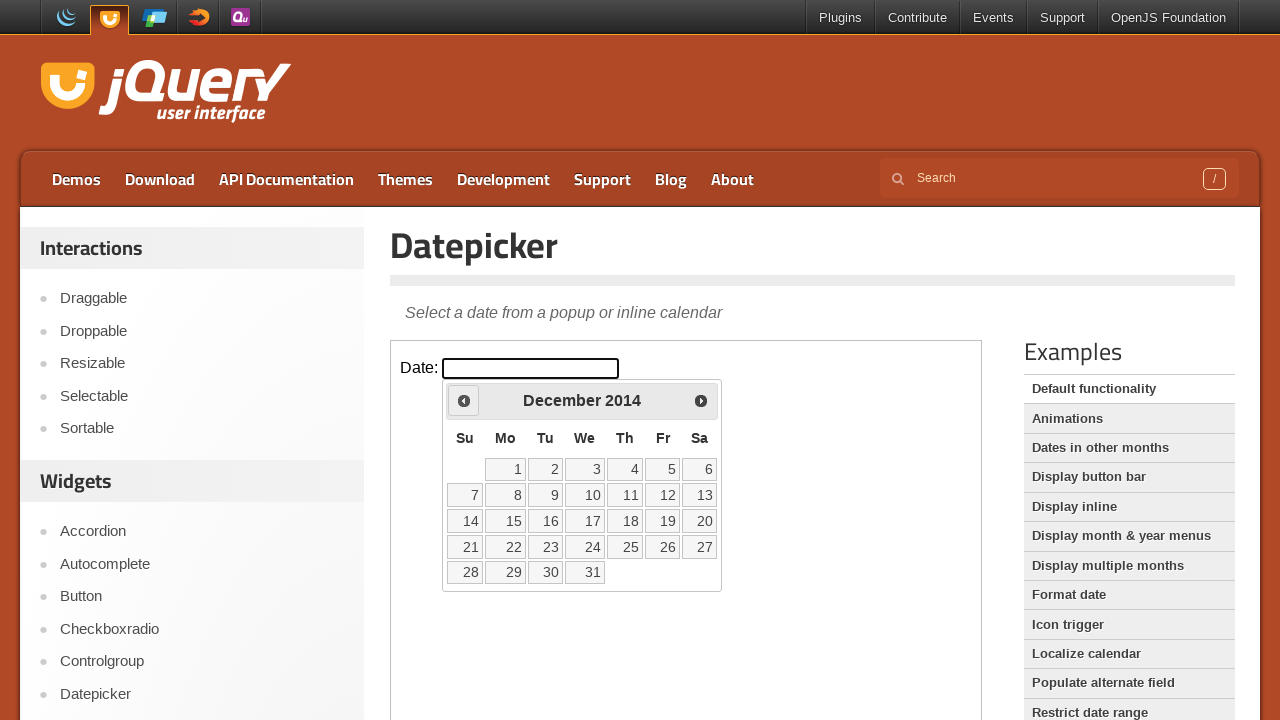

Retrieved current month from datepicker
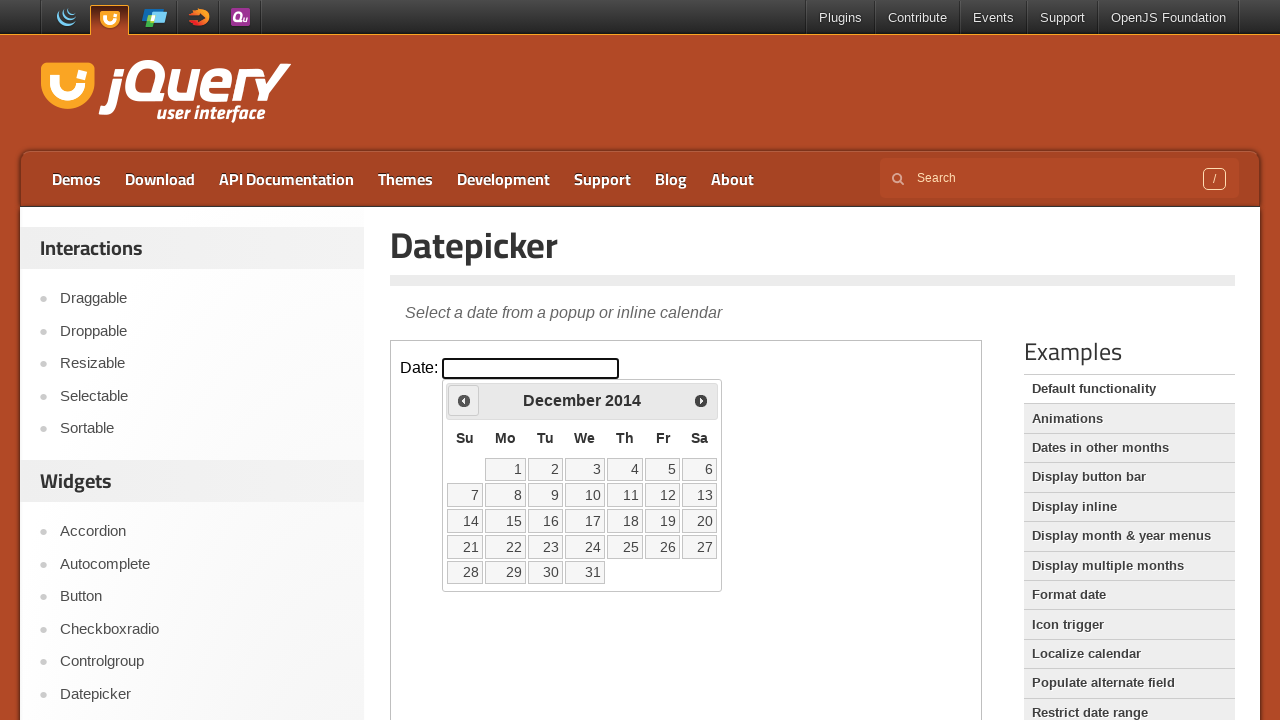

Retrieved current year from datepicker
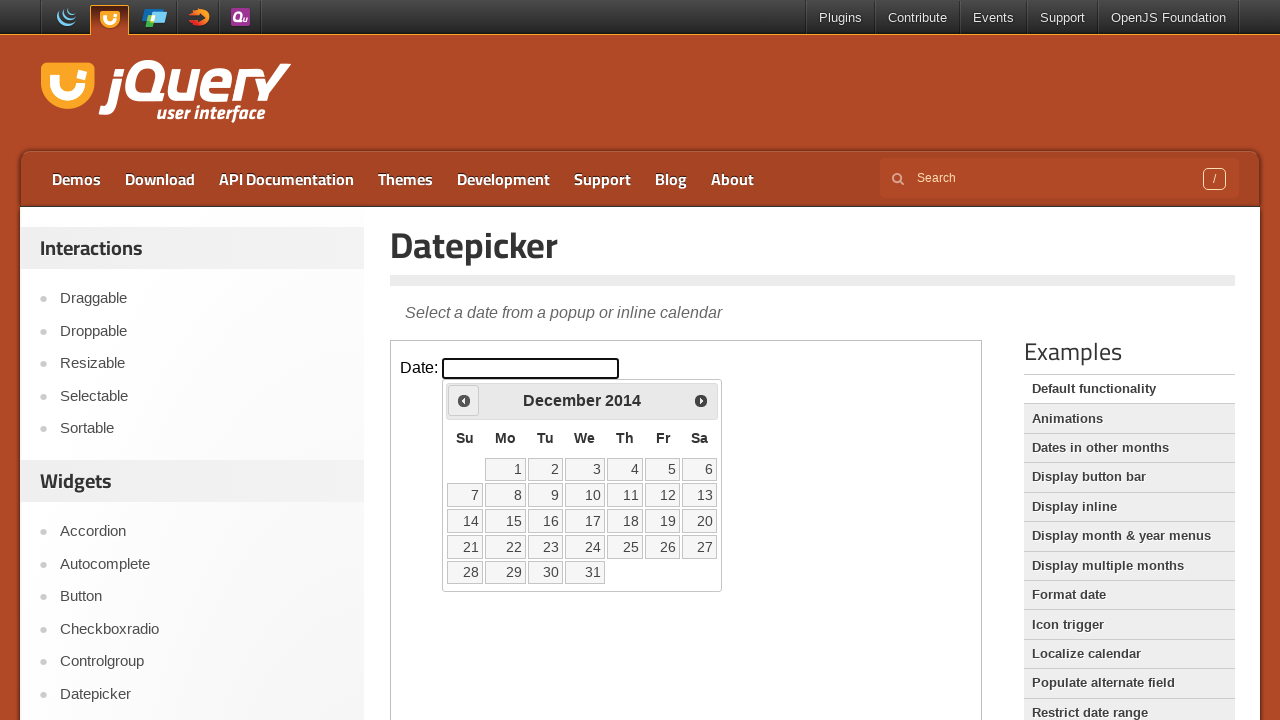

Clicked previous month button (currently at December 2014) at (464, 400) on iframe >> nth=0 >> internal:control=enter-frame >> span.ui-icon.ui-icon-circle-t
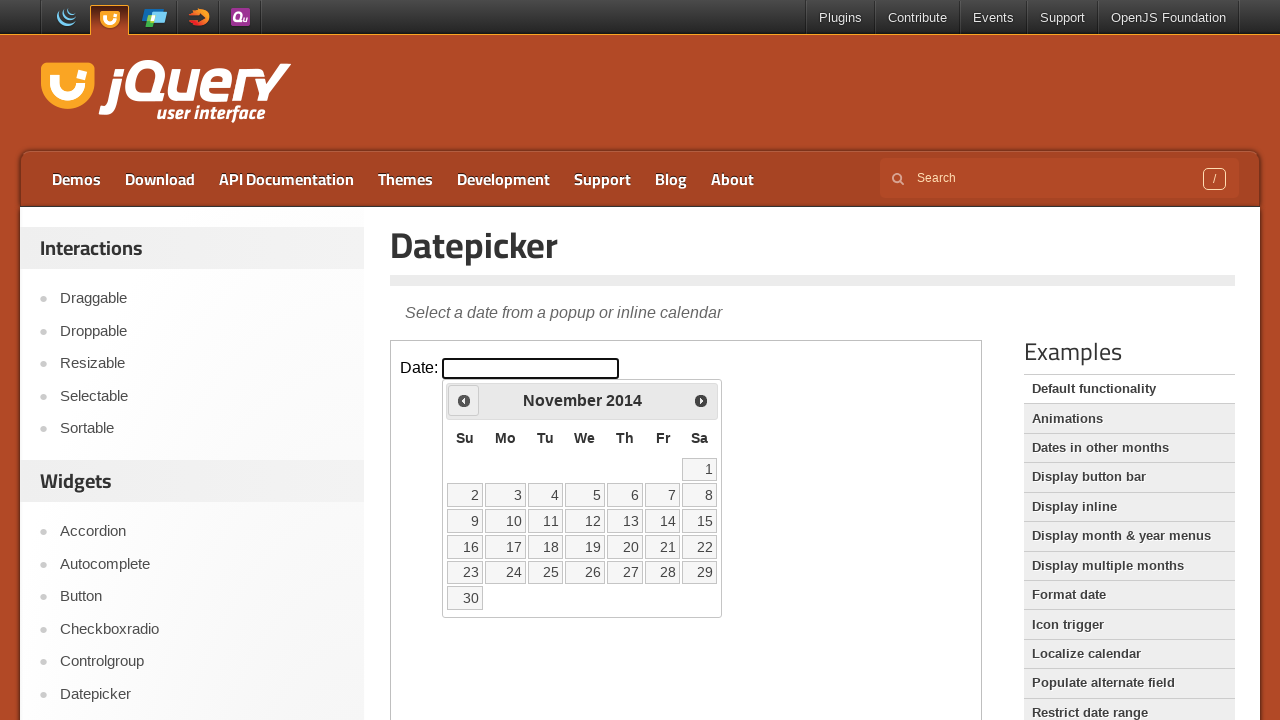

Retrieved current month from datepicker
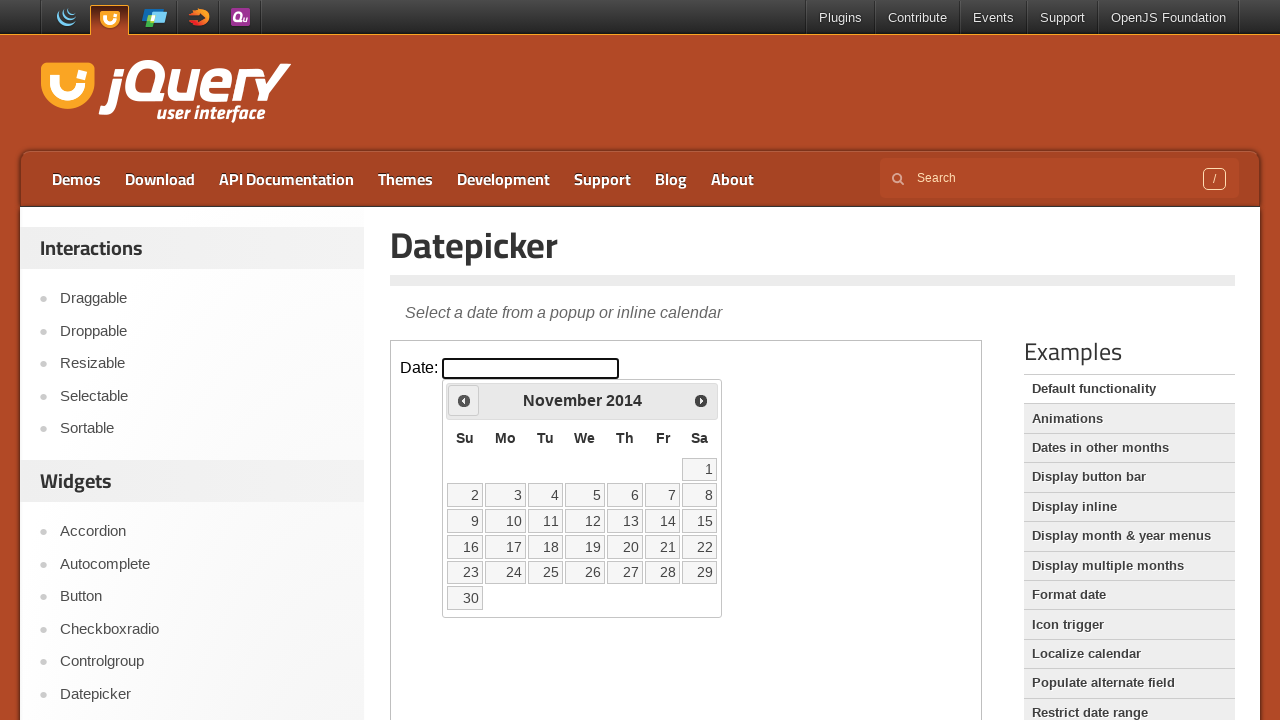

Retrieved current year from datepicker
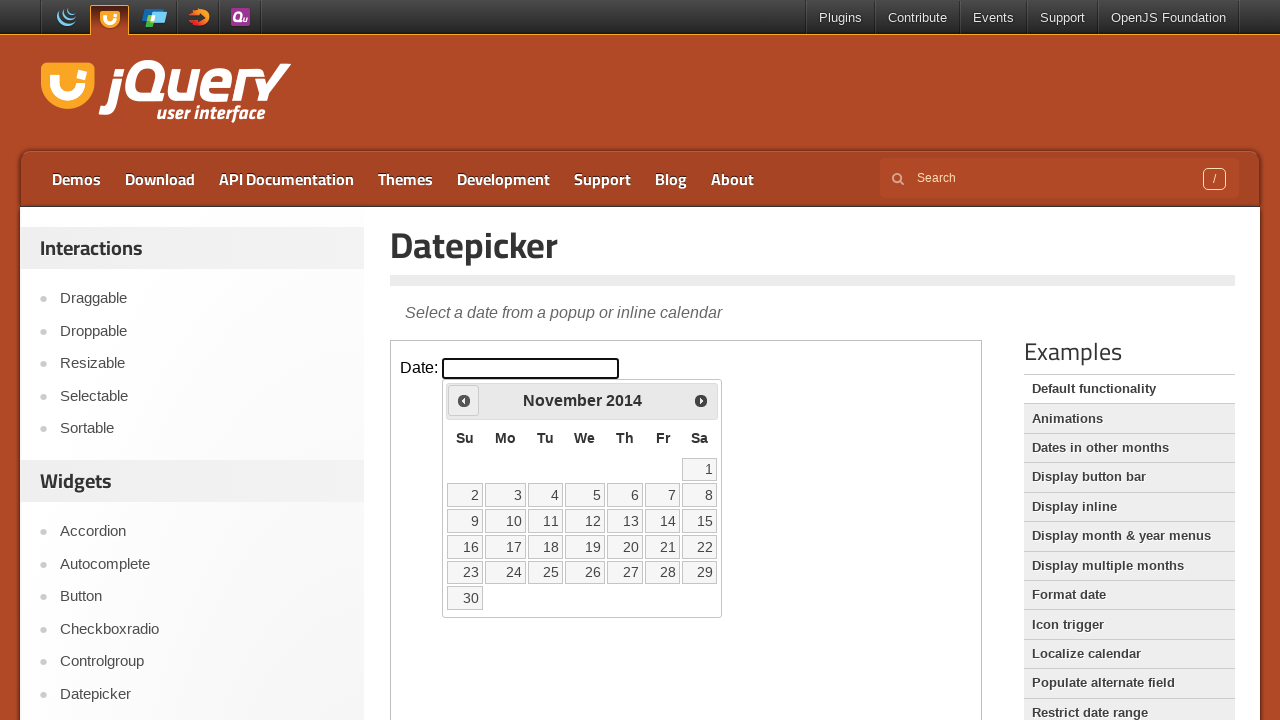

Clicked previous month button (currently at November 2014) at (464, 400) on iframe >> nth=0 >> internal:control=enter-frame >> span.ui-icon.ui-icon-circle-t
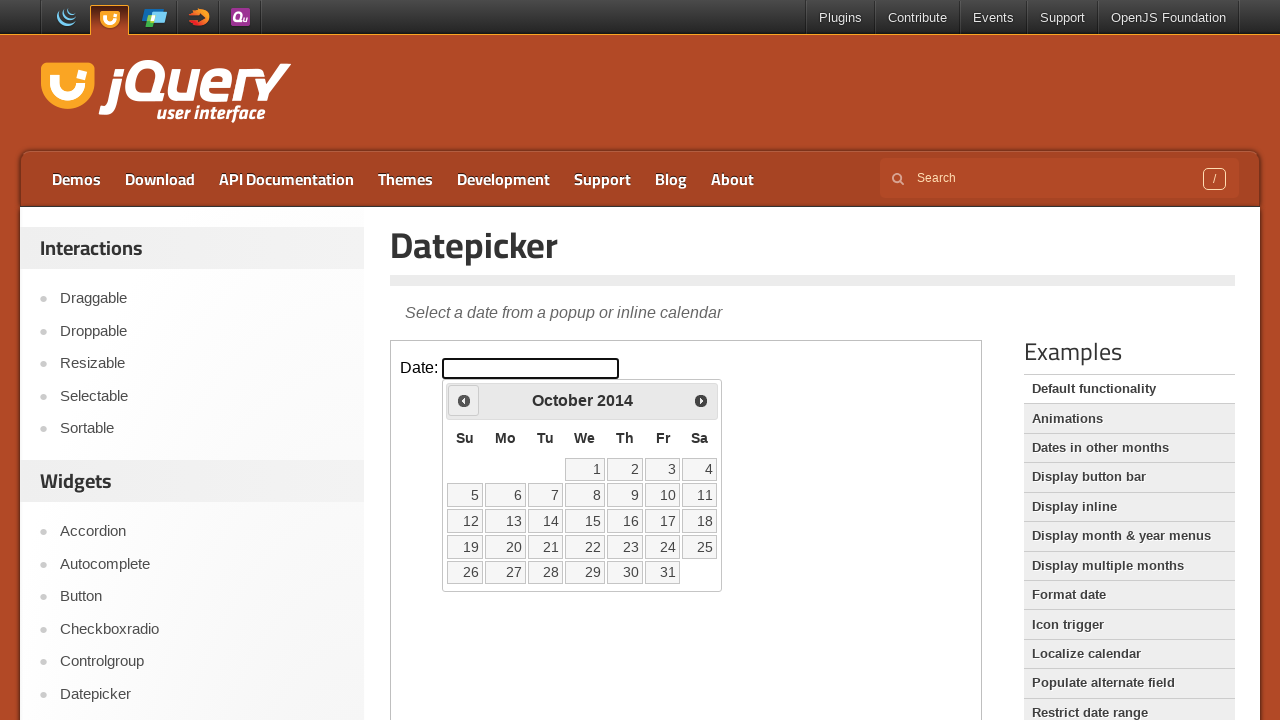

Retrieved current month from datepicker
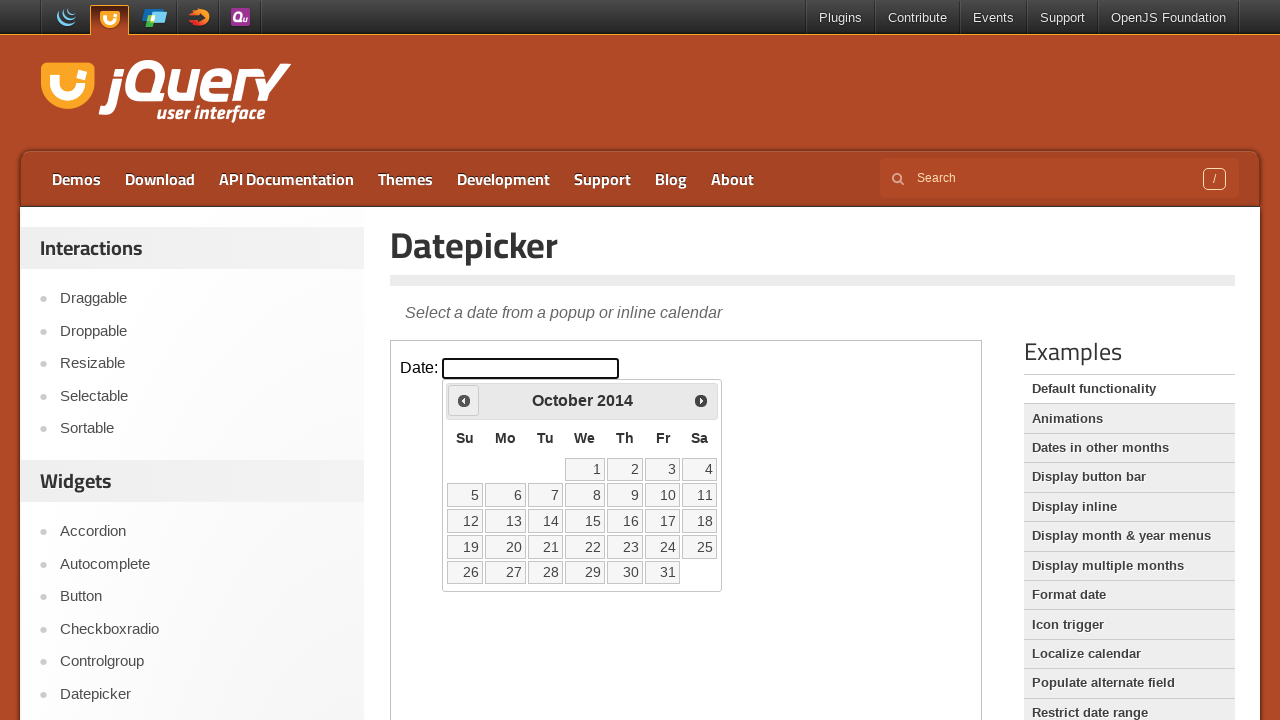

Retrieved current year from datepicker
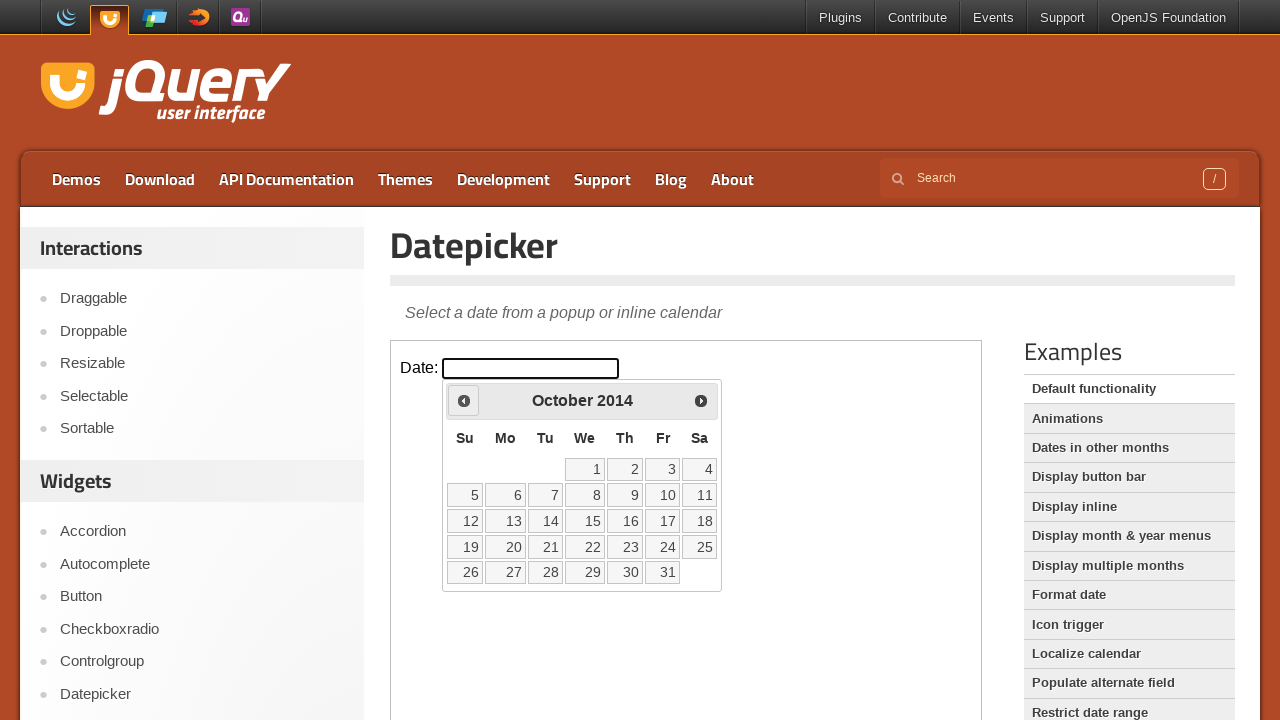

Clicked previous month button (currently at October 2014) at (464, 400) on iframe >> nth=0 >> internal:control=enter-frame >> span.ui-icon.ui-icon-circle-t
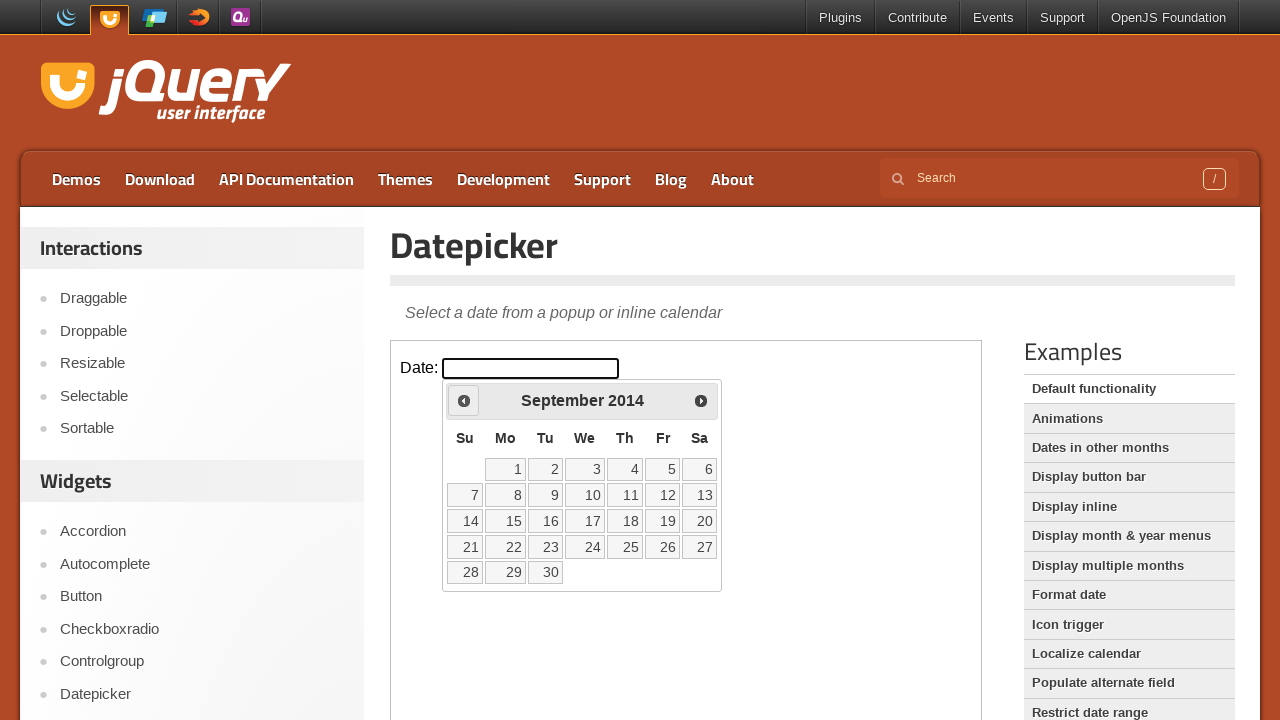

Retrieved current month from datepicker
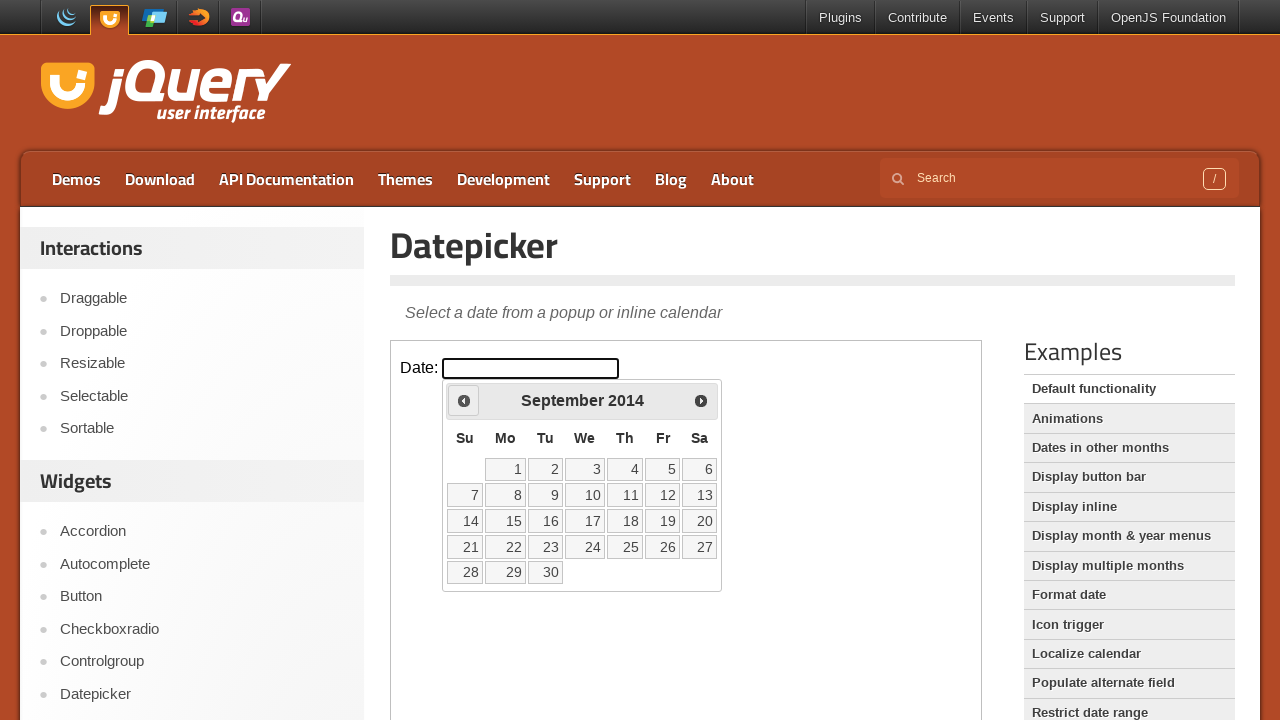

Retrieved current year from datepicker
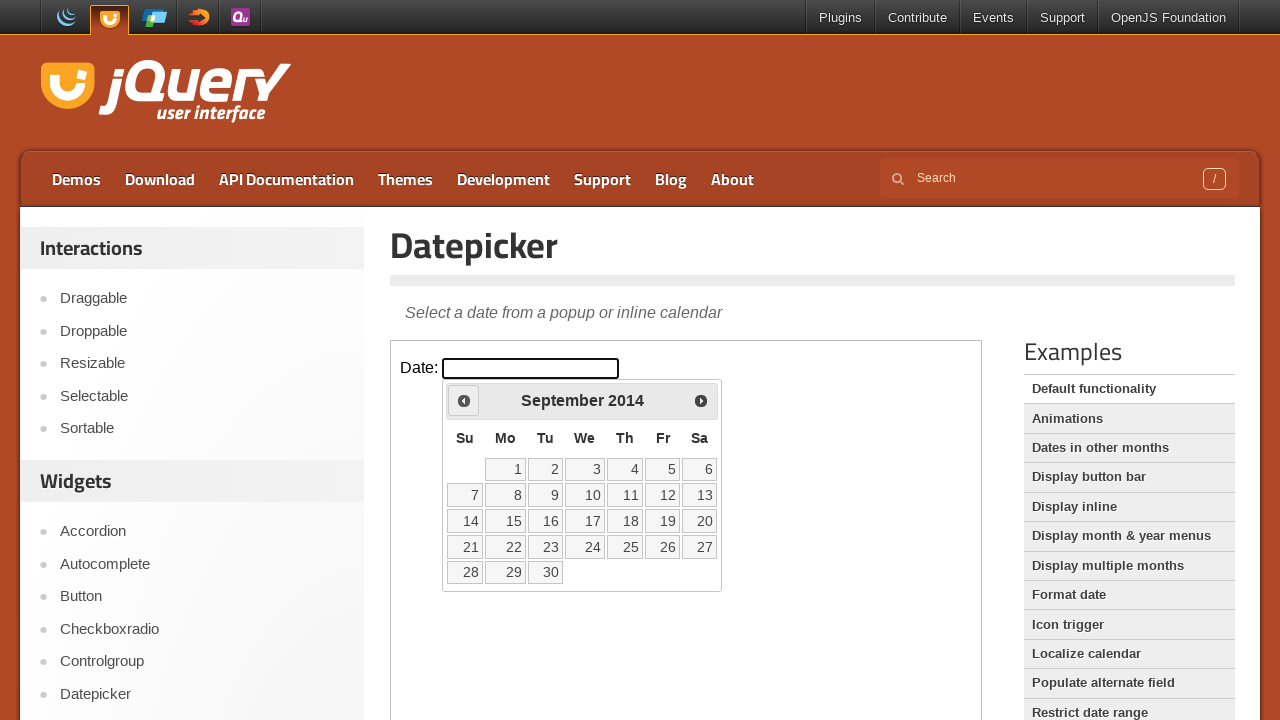

Clicked previous month button (currently at September 2014) at (464, 400) on iframe >> nth=0 >> internal:control=enter-frame >> span.ui-icon.ui-icon-circle-t
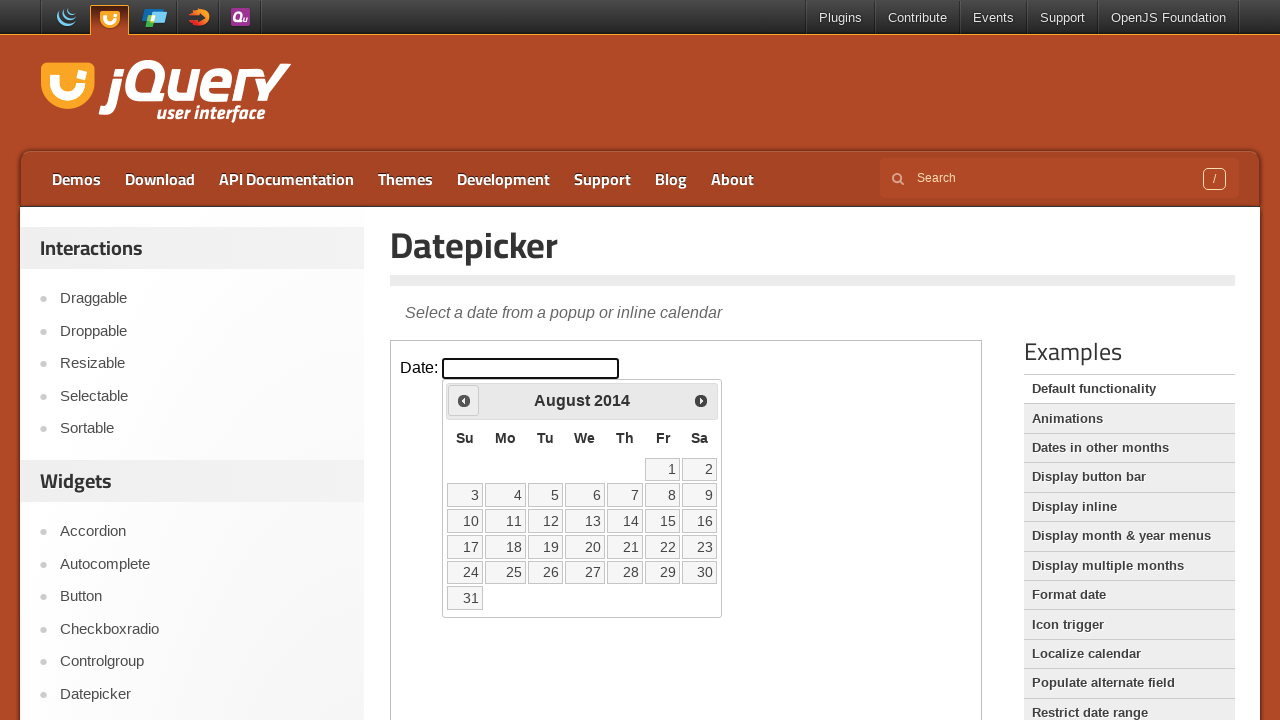

Retrieved current month from datepicker
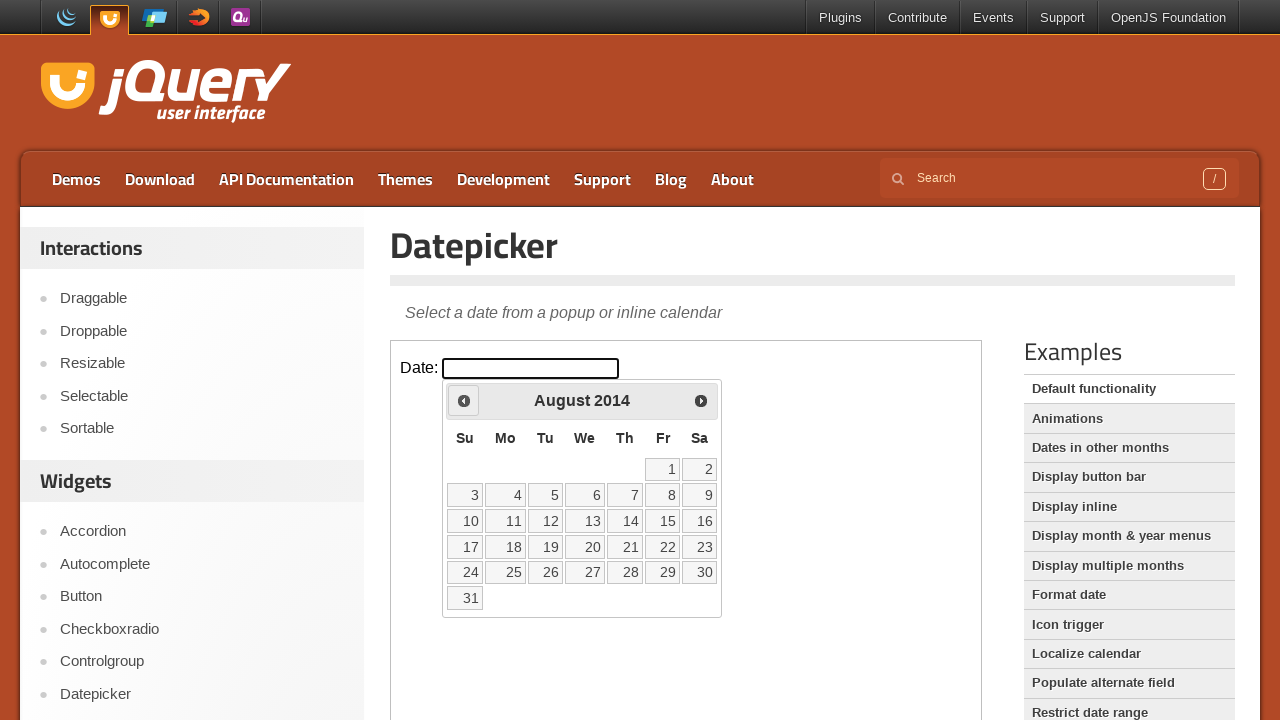

Retrieved current year from datepicker
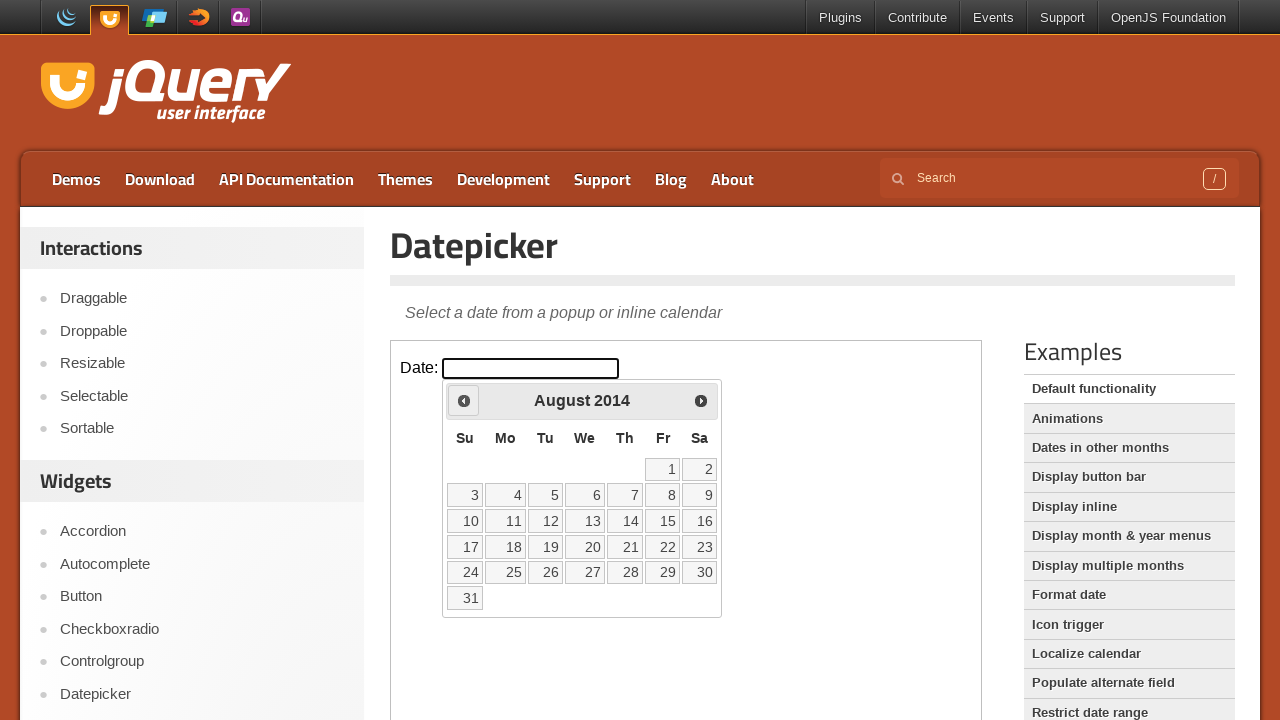

Clicked previous month button (currently at August 2014) at (464, 400) on iframe >> nth=0 >> internal:control=enter-frame >> span.ui-icon.ui-icon-circle-t
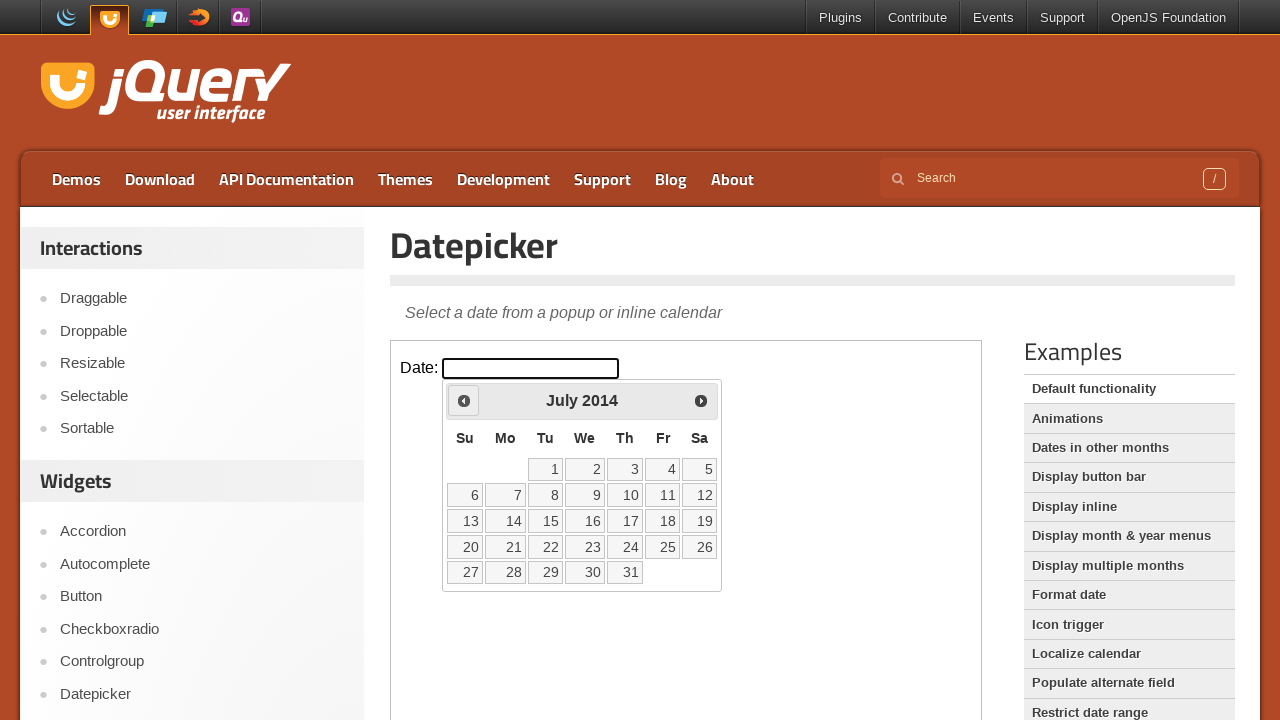

Retrieved current month from datepicker
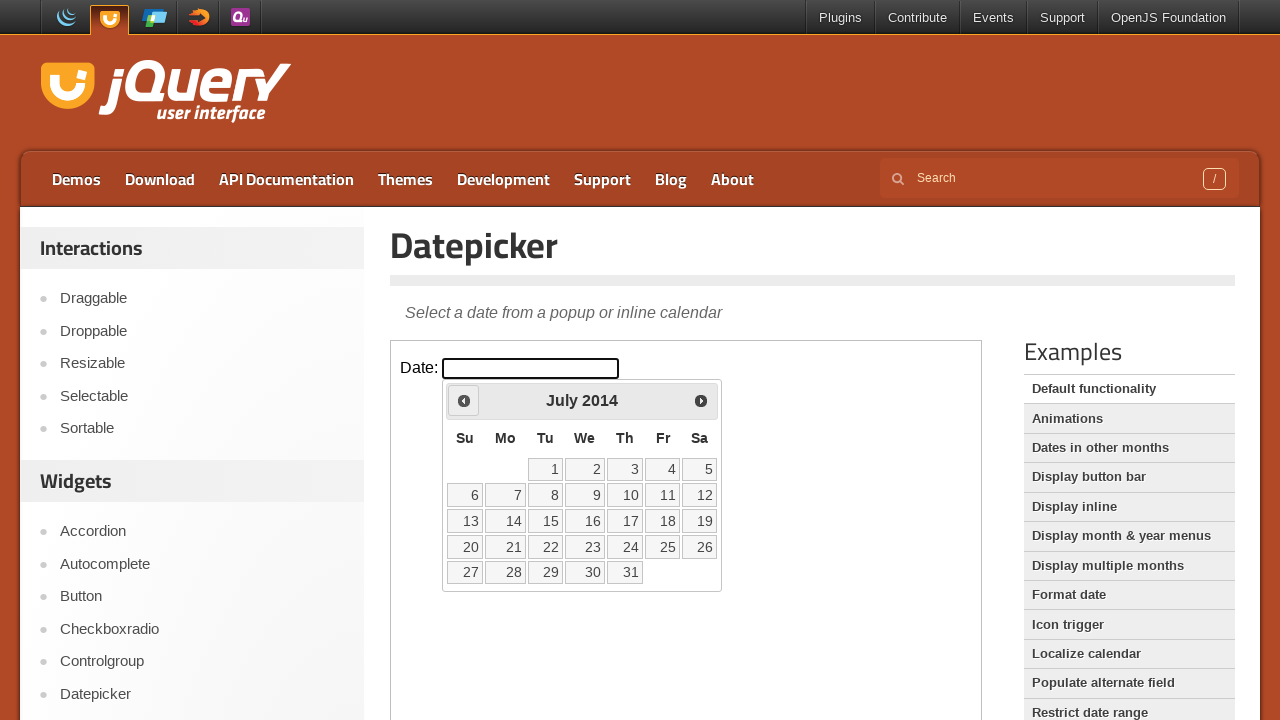

Retrieved current year from datepicker
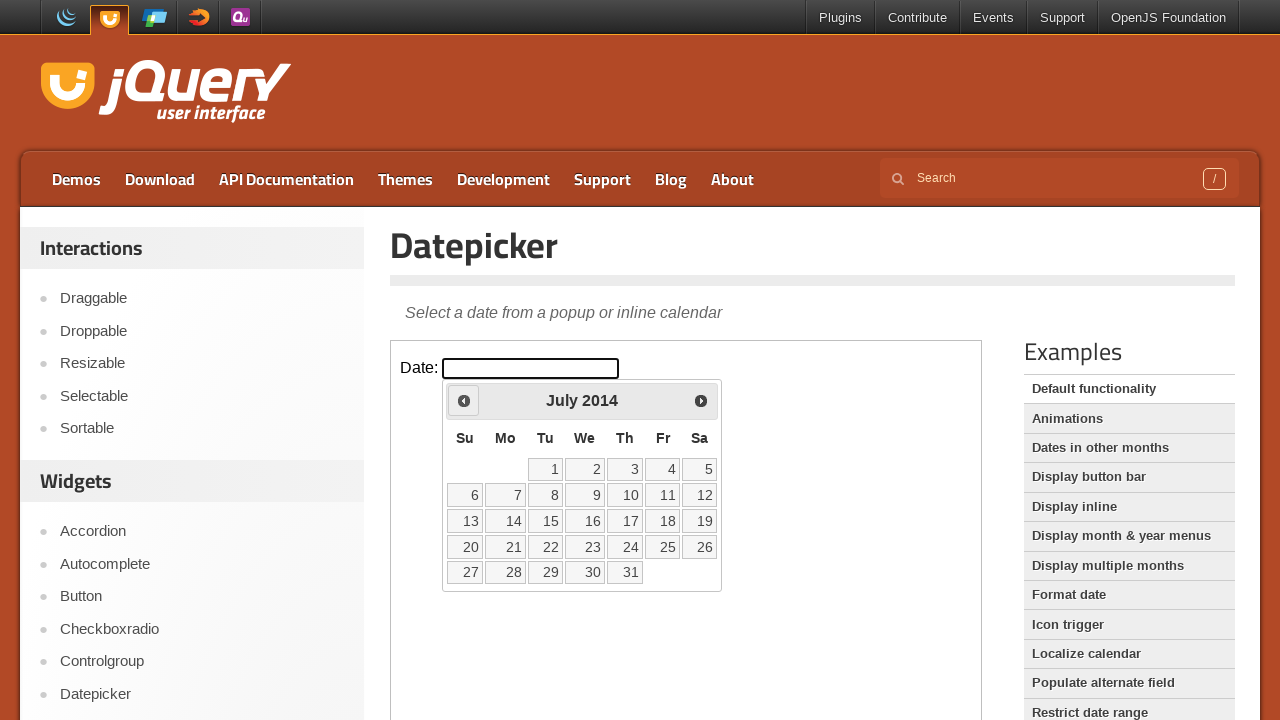

Clicked previous month button (currently at July 2014) at (464, 400) on iframe >> nth=0 >> internal:control=enter-frame >> span.ui-icon.ui-icon-circle-t
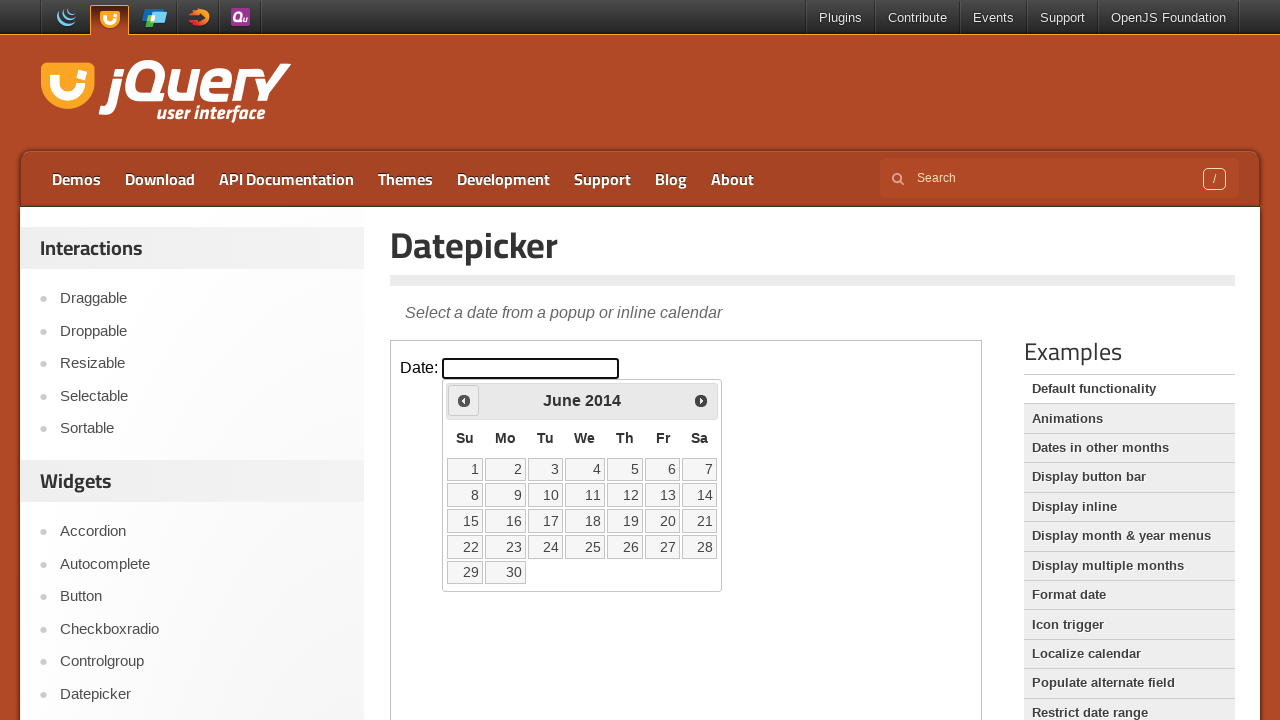

Retrieved current month from datepicker
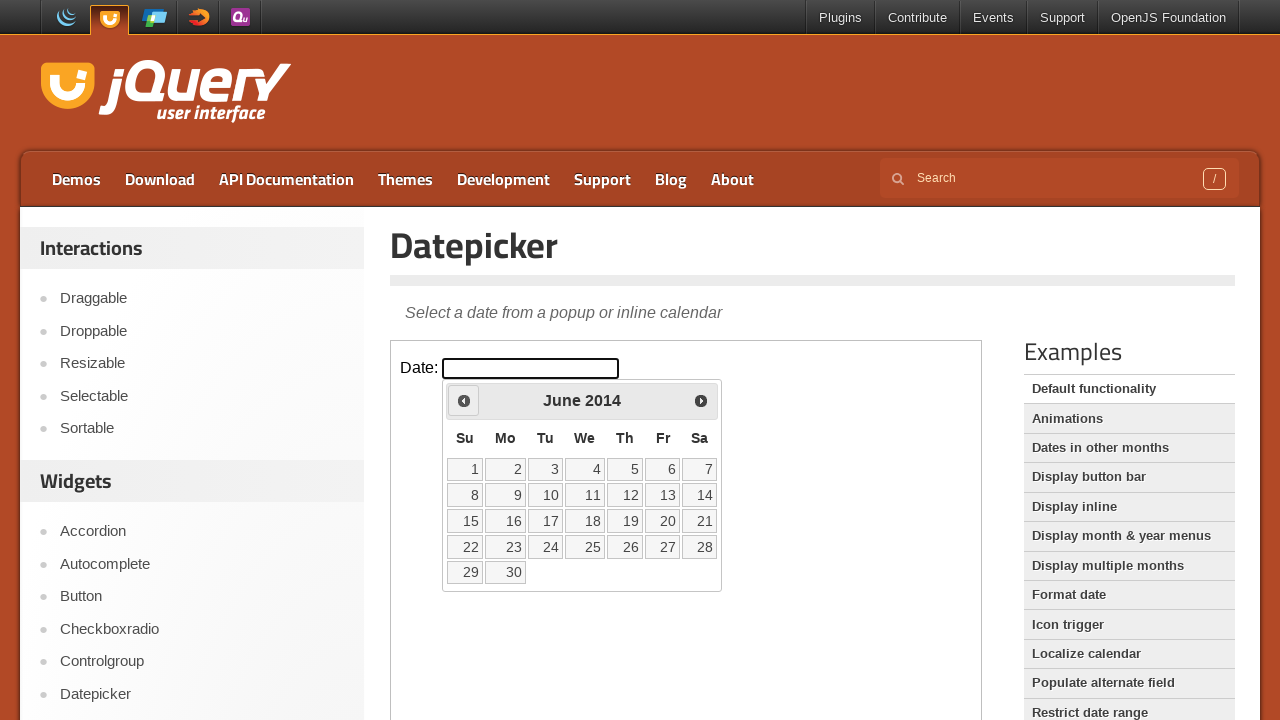

Retrieved current year from datepicker
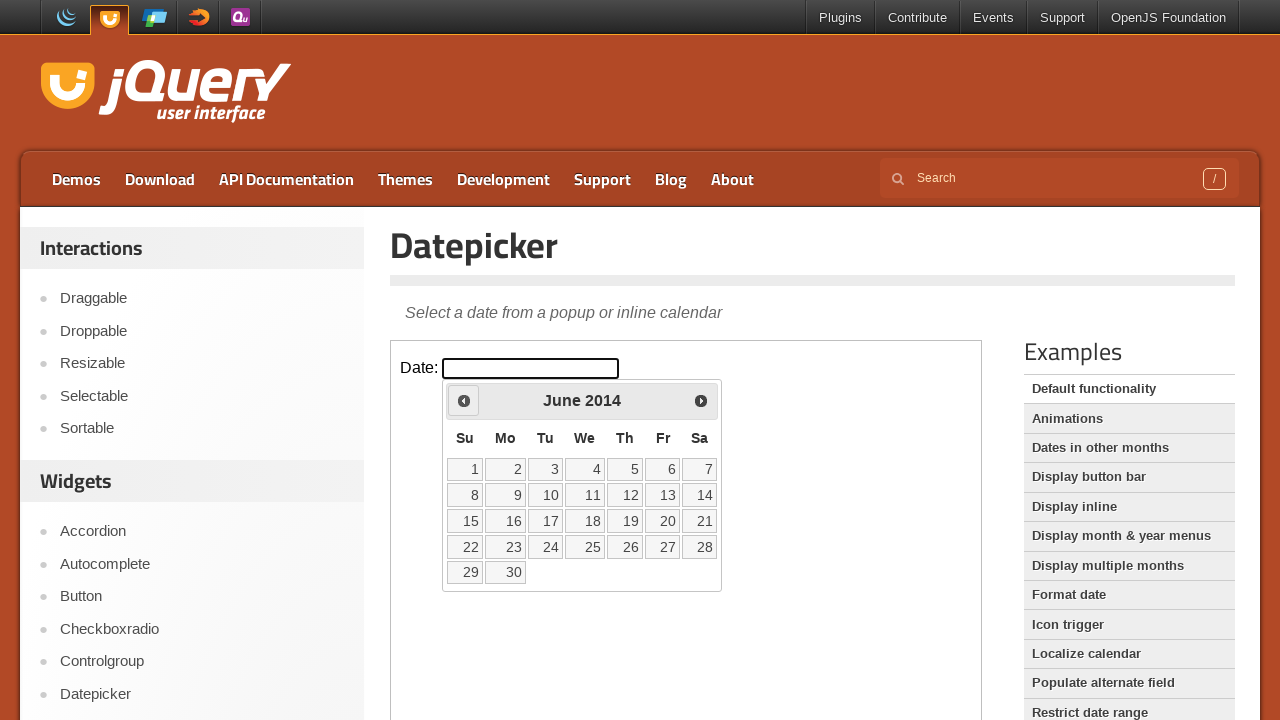

Clicked previous month button (currently at June 2014) at (464, 400) on iframe >> nth=0 >> internal:control=enter-frame >> span.ui-icon.ui-icon-circle-t
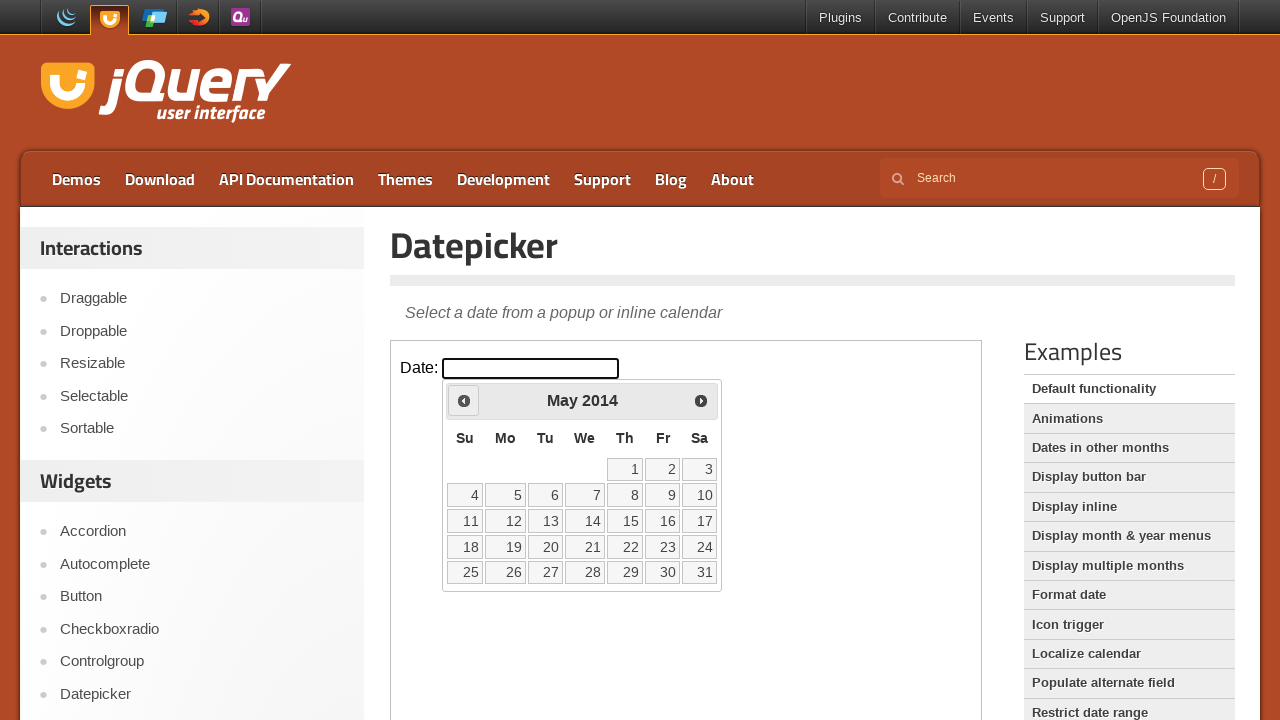

Retrieved current month from datepicker
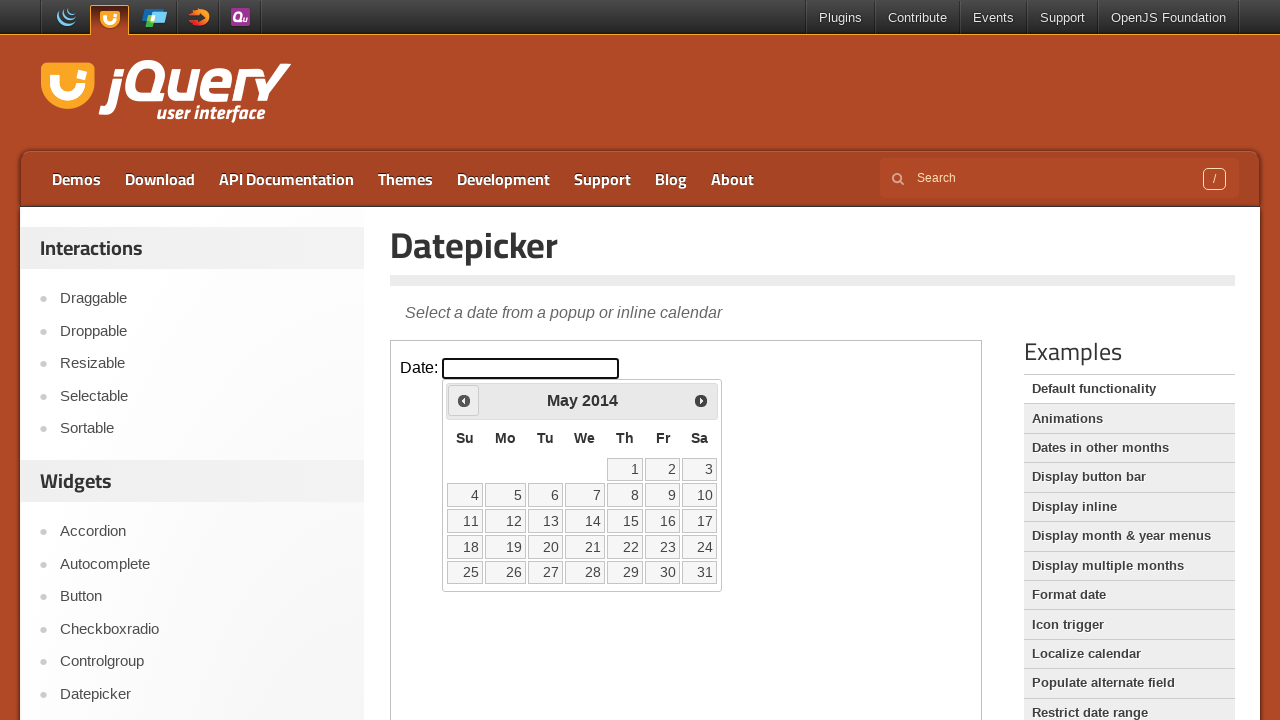

Retrieved current year from datepicker
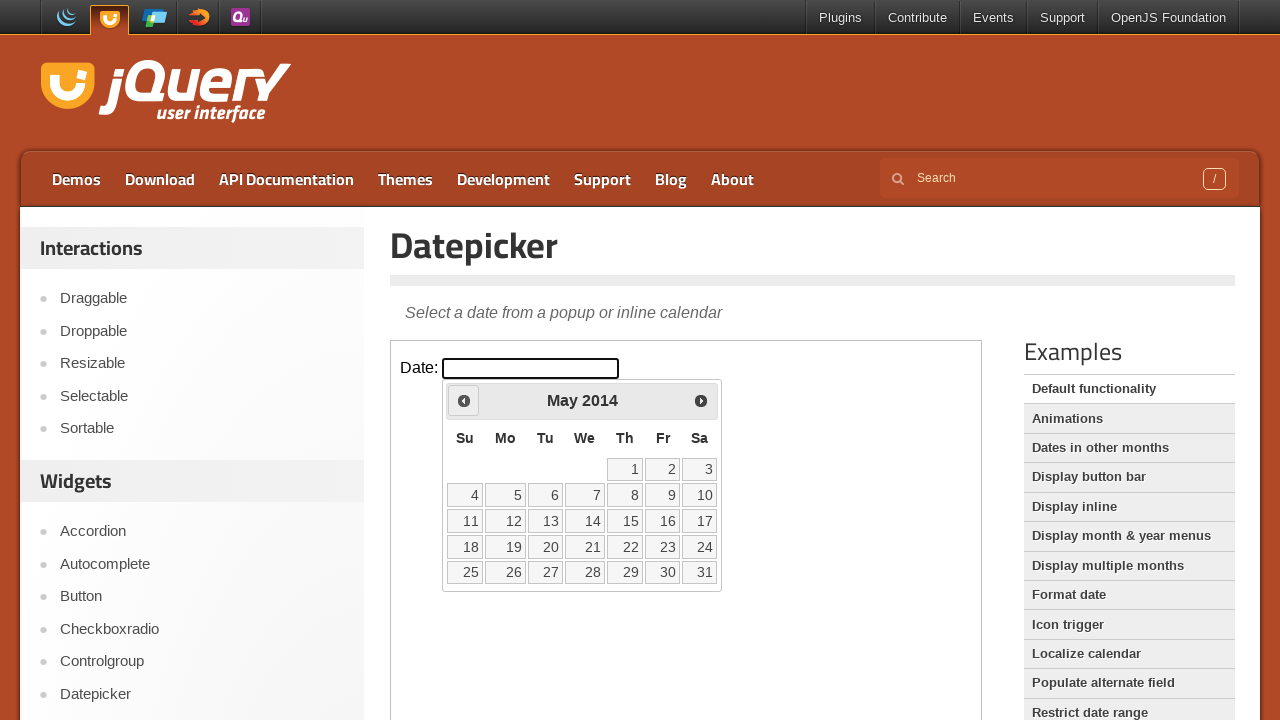

Clicked previous month button (currently at May 2014) at (464, 400) on iframe >> nth=0 >> internal:control=enter-frame >> span.ui-icon.ui-icon-circle-t
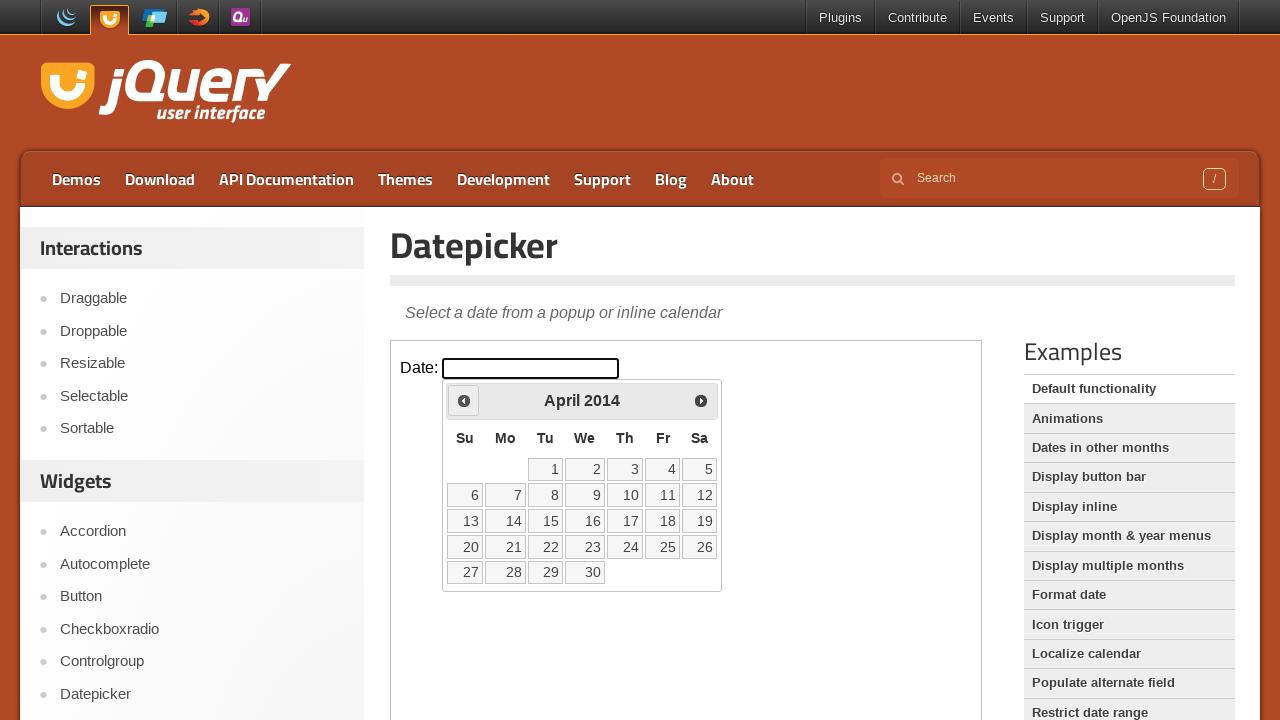

Retrieved current month from datepicker
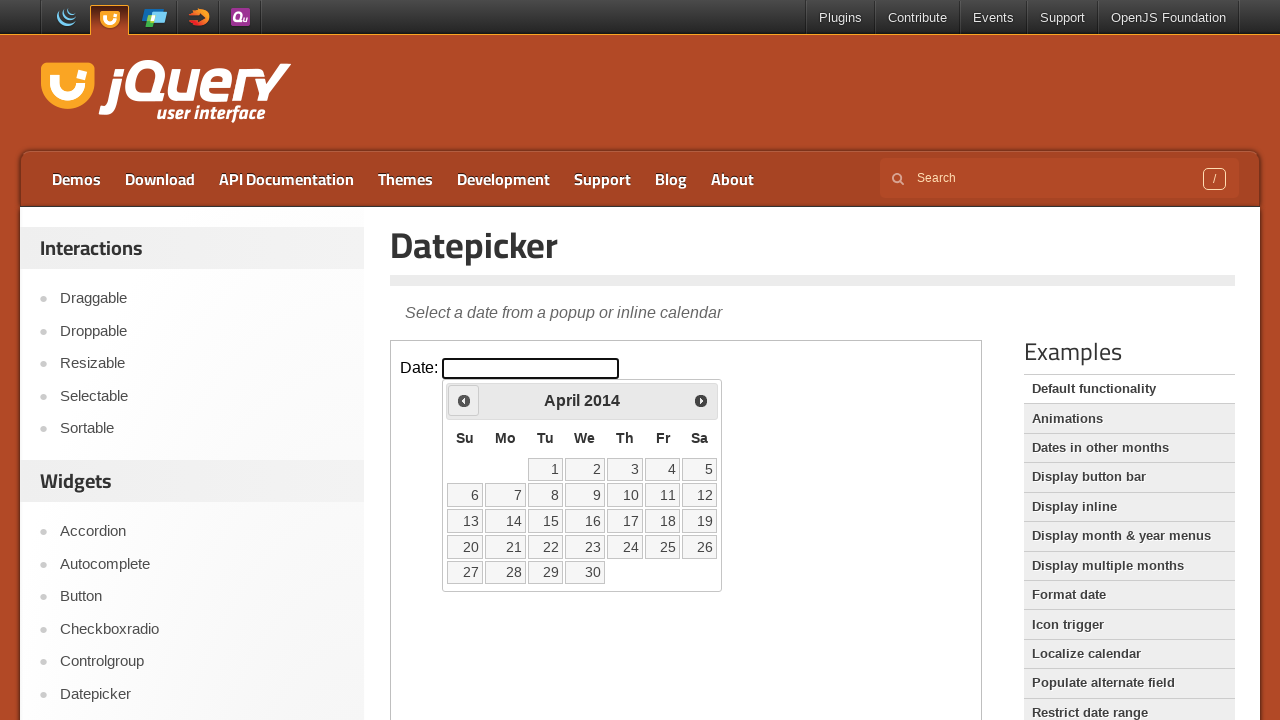

Retrieved current year from datepicker
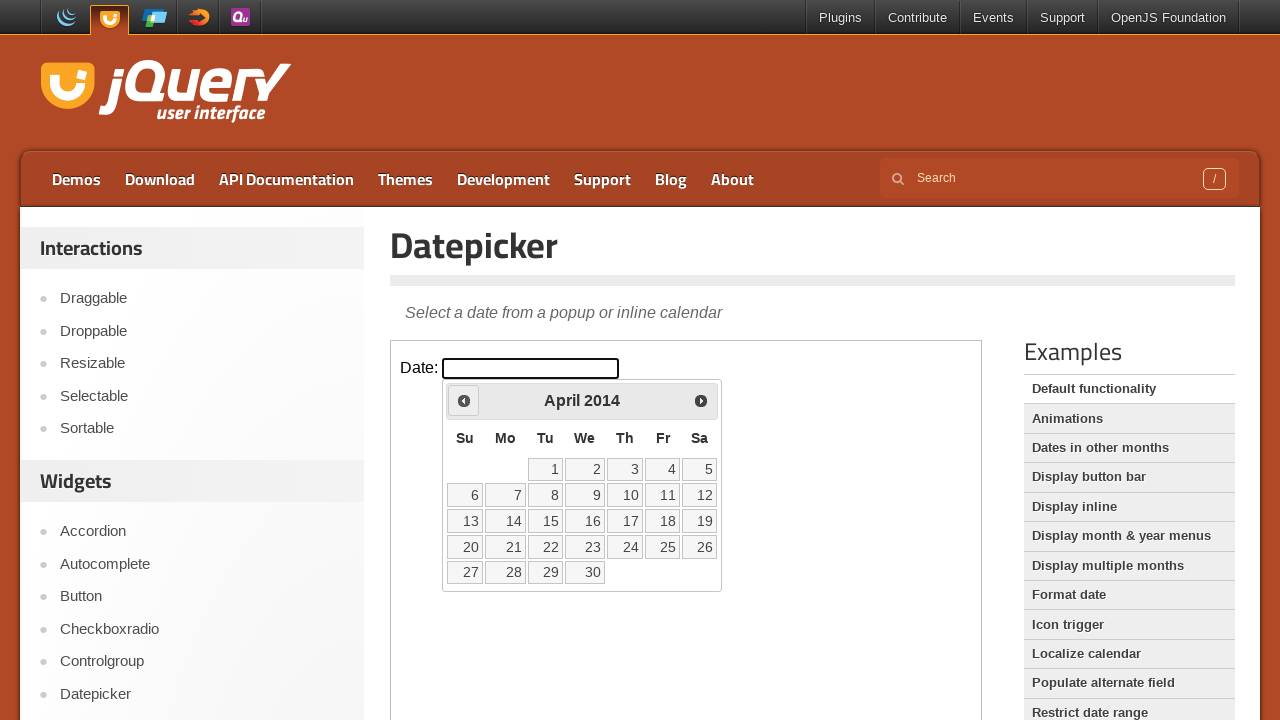

Clicked previous month button (currently at April 2014) at (464, 400) on iframe >> nth=0 >> internal:control=enter-frame >> span.ui-icon.ui-icon-circle-t
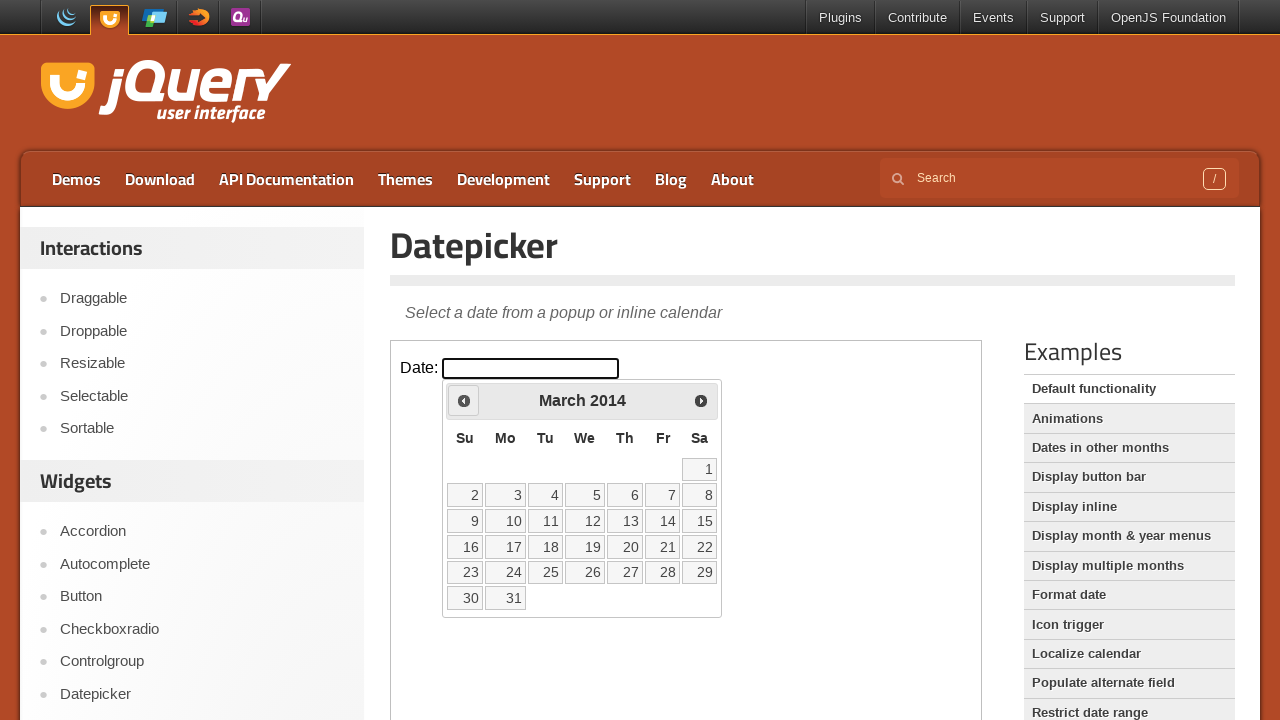

Retrieved current month from datepicker
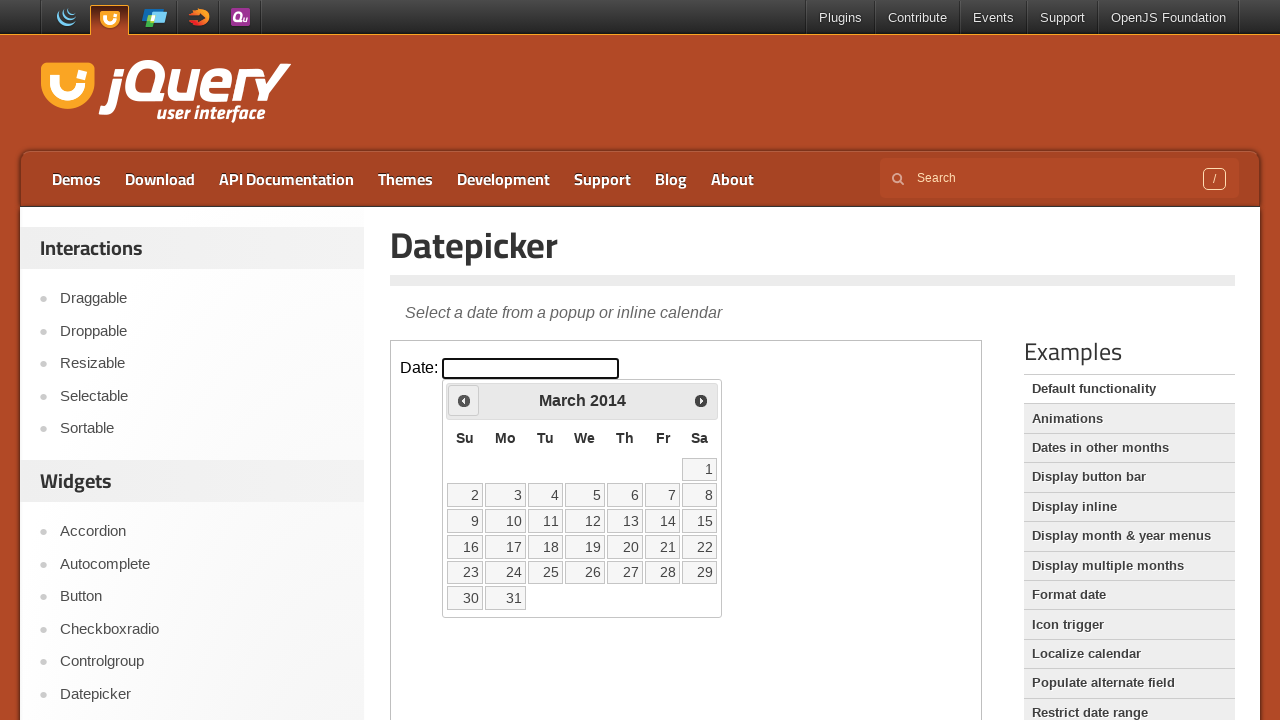

Retrieved current year from datepicker
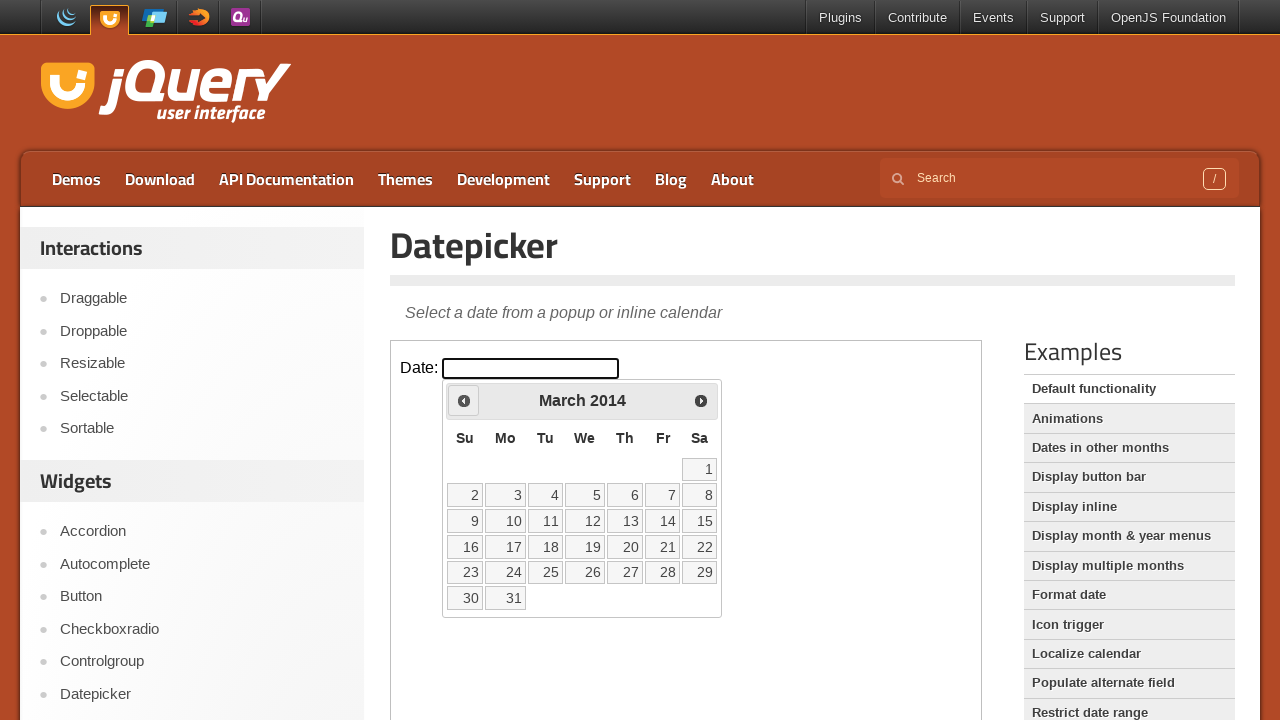

Clicked previous month button (currently at March 2014) at (464, 400) on iframe >> nth=0 >> internal:control=enter-frame >> span.ui-icon.ui-icon-circle-t
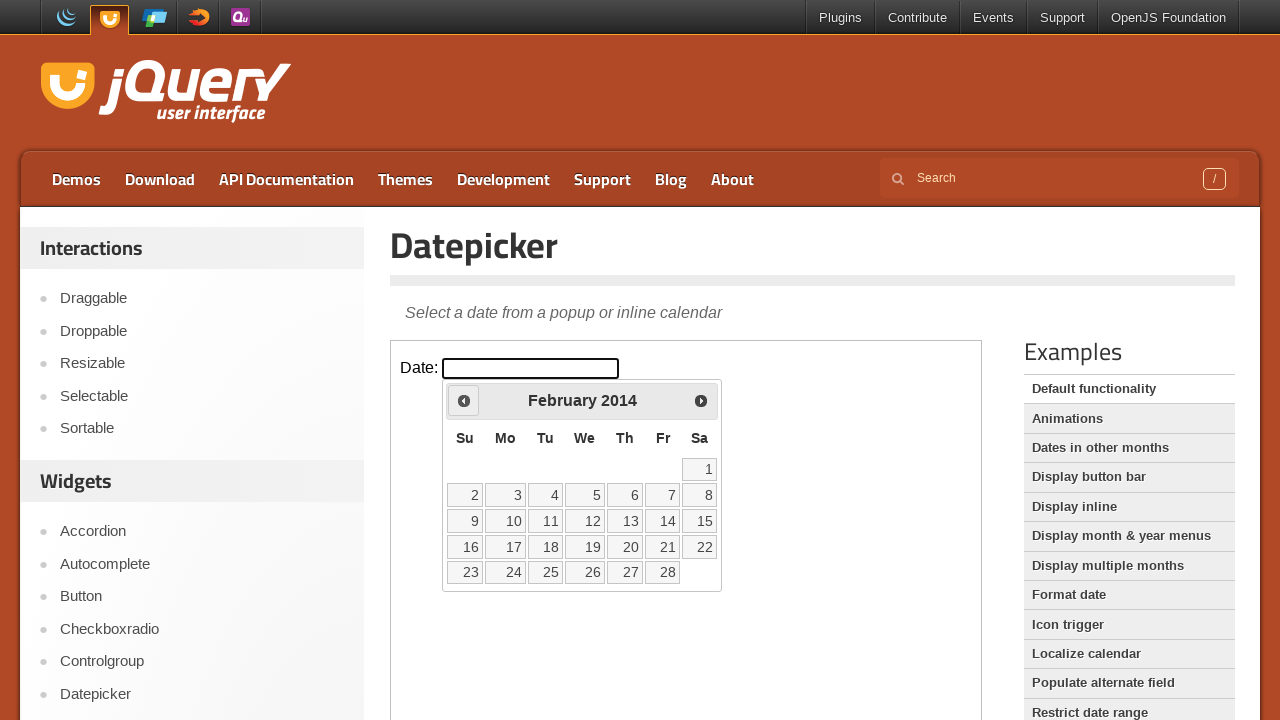

Retrieved current month from datepicker
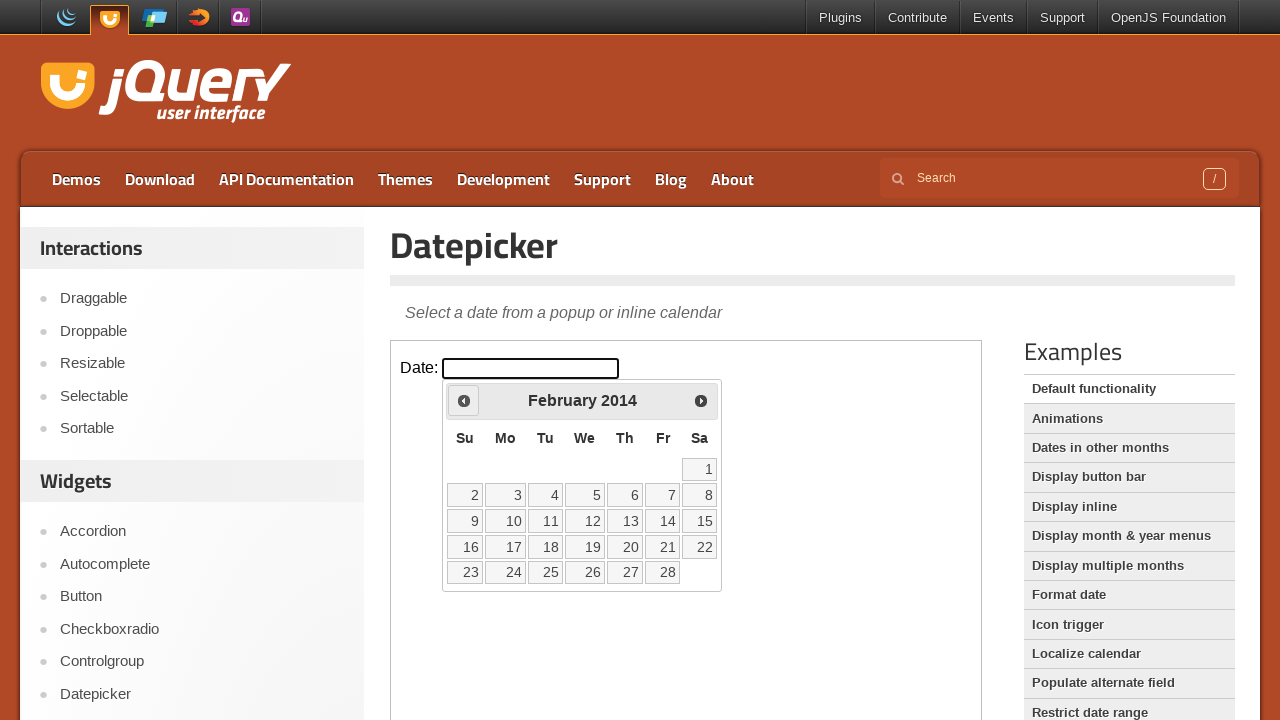

Retrieved current year from datepicker
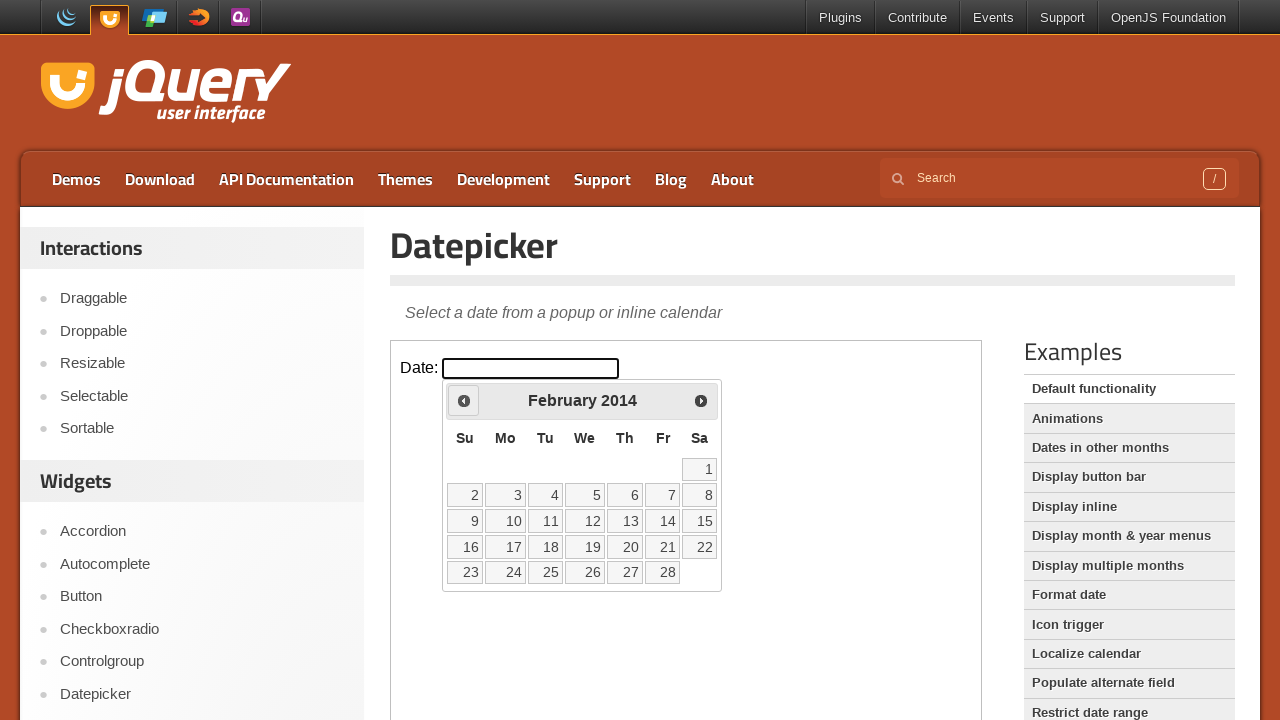

Clicked previous month button (currently at February 2014) at (464, 400) on iframe >> nth=0 >> internal:control=enter-frame >> span.ui-icon.ui-icon-circle-t
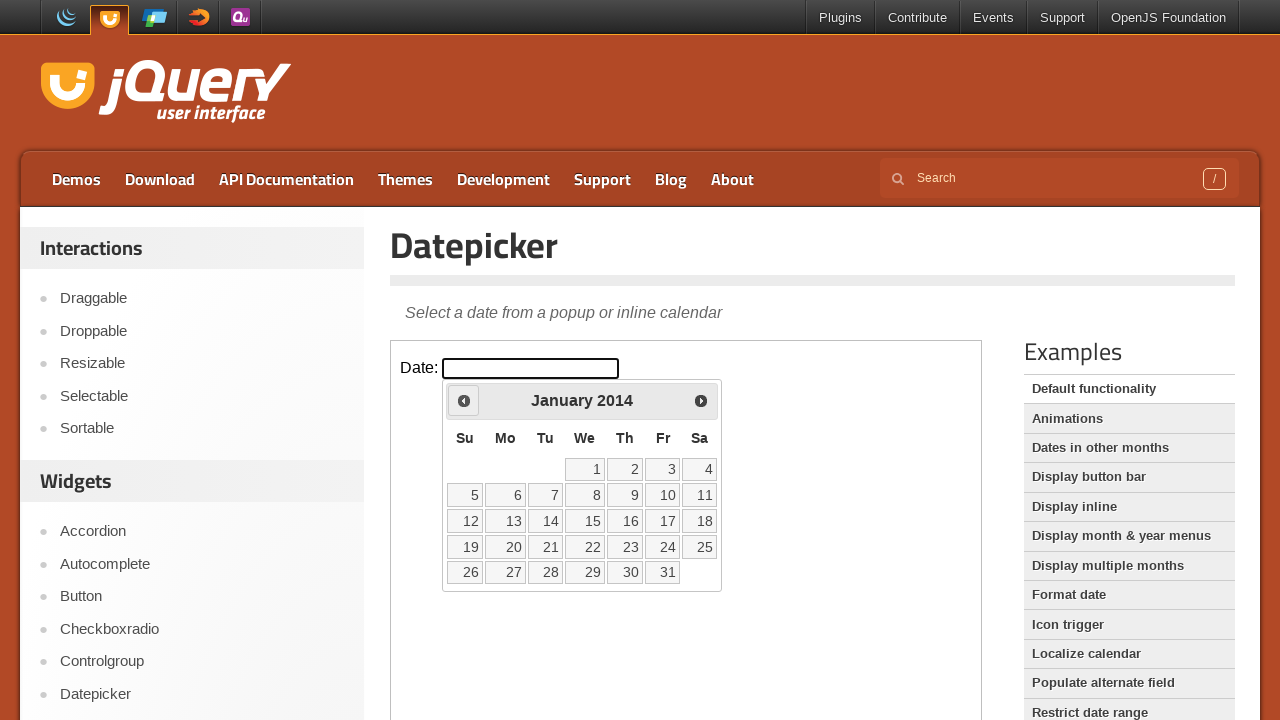

Retrieved current month from datepicker
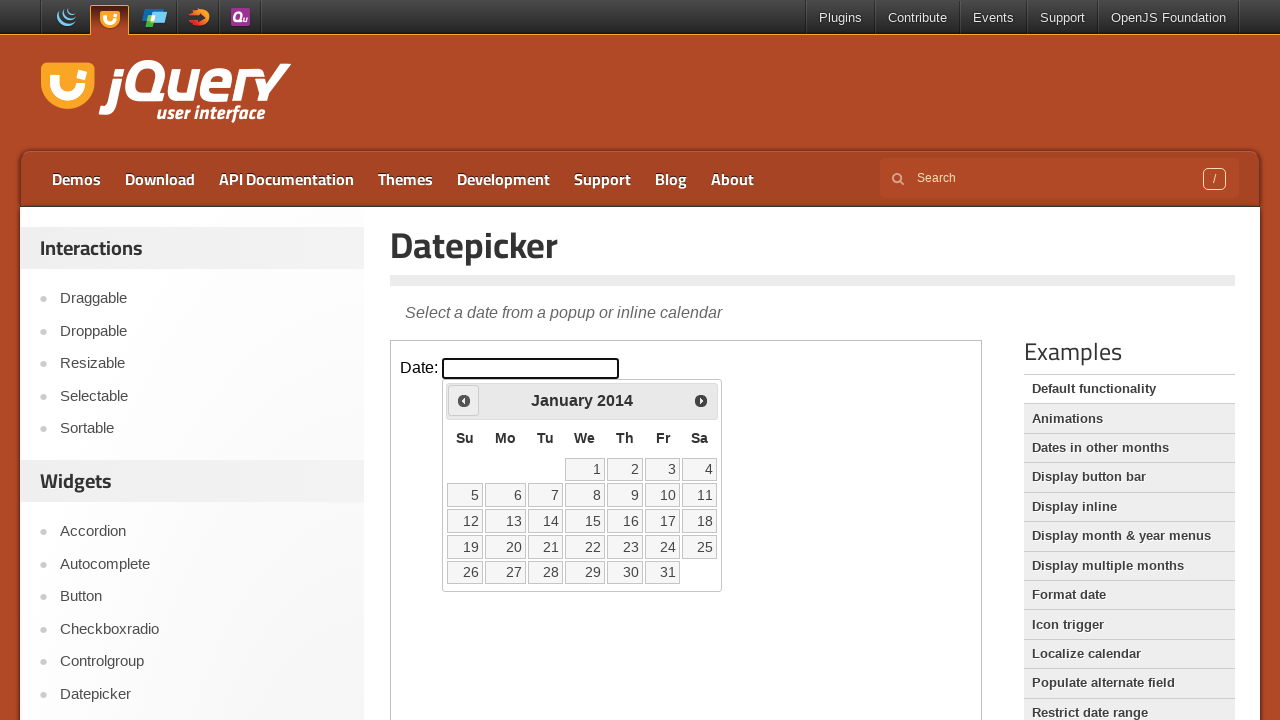

Retrieved current year from datepicker
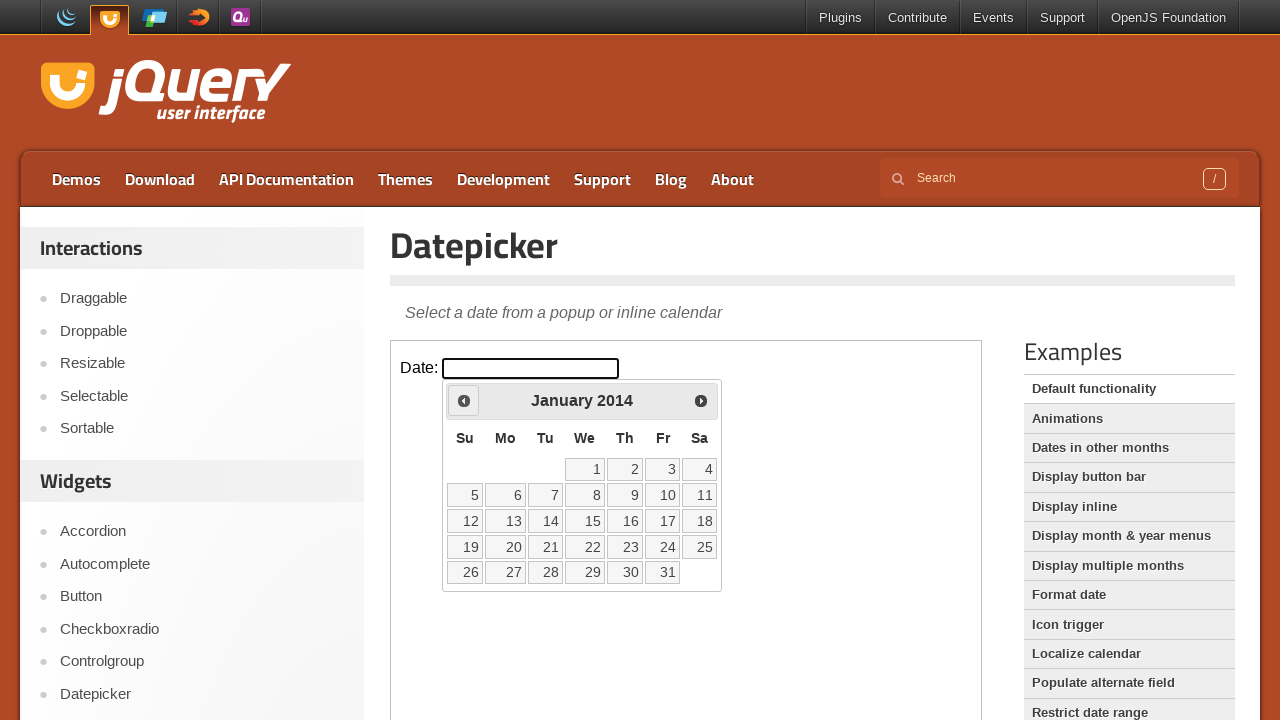

Clicked previous month button (currently at January 2014) at (464, 400) on iframe >> nth=0 >> internal:control=enter-frame >> span.ui-icon.ui-icon-circle-t
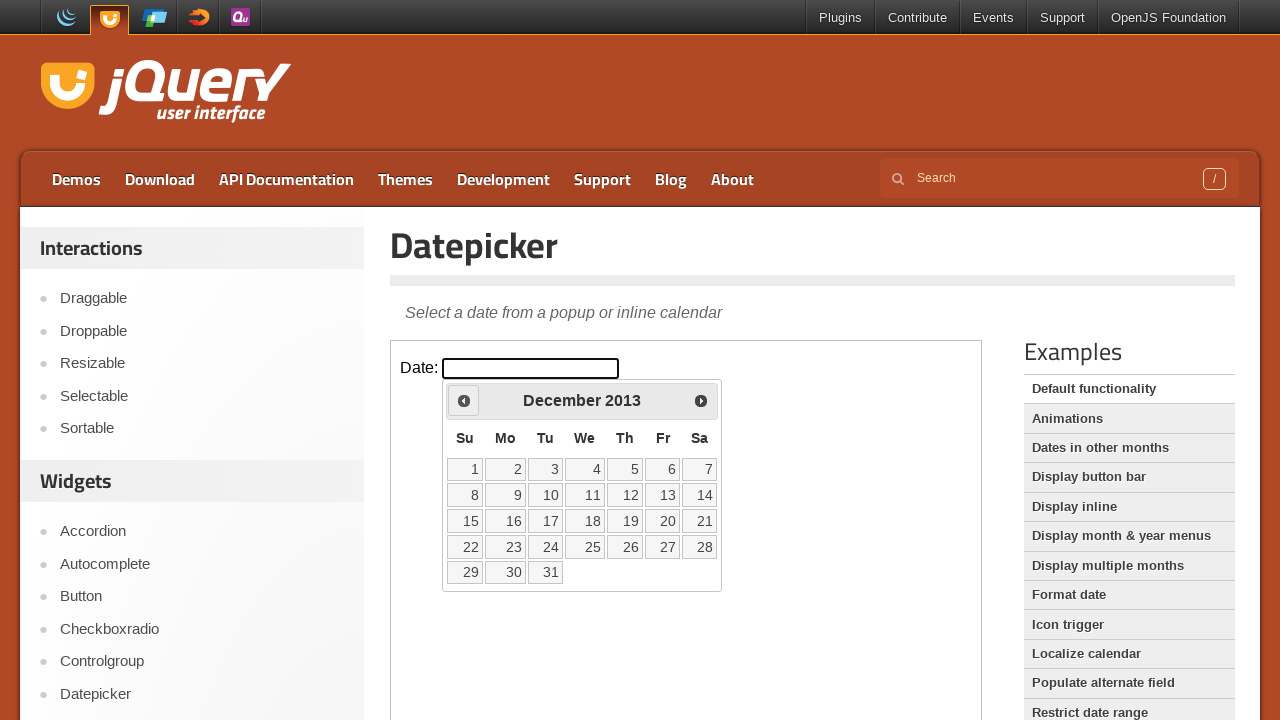

Retrieved current month from datepicker
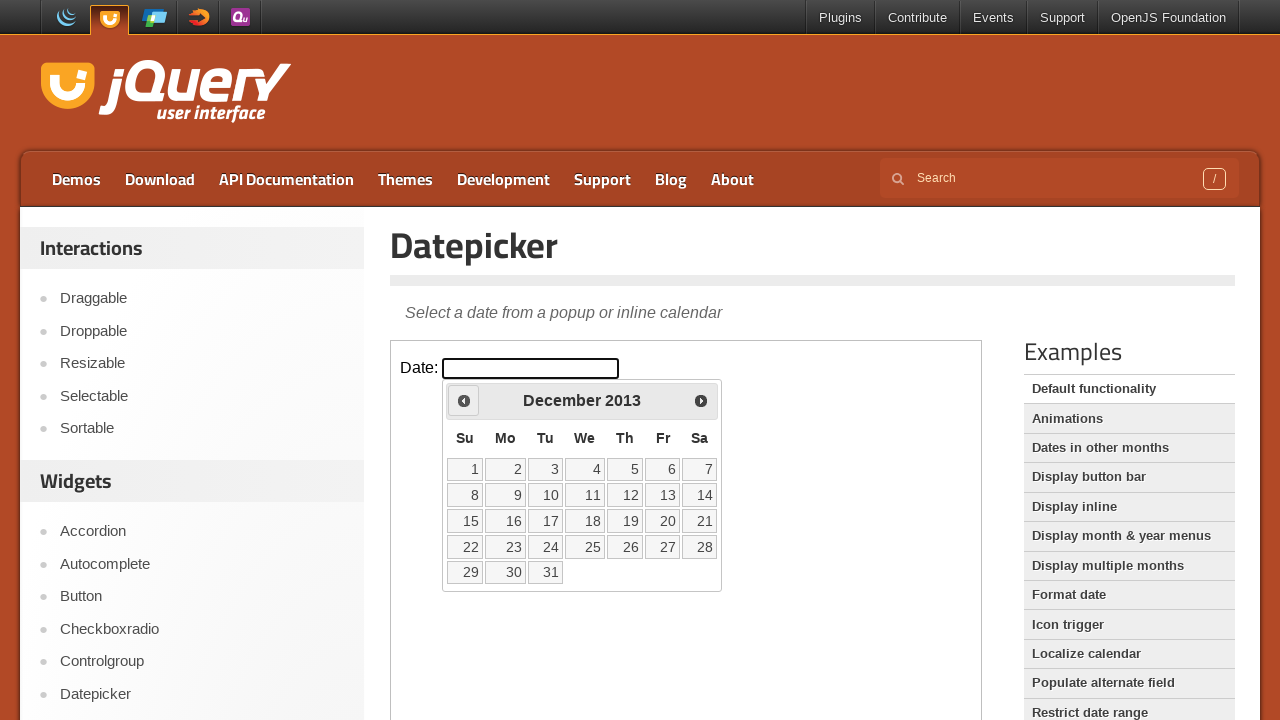

Retrieved current year from datepicker
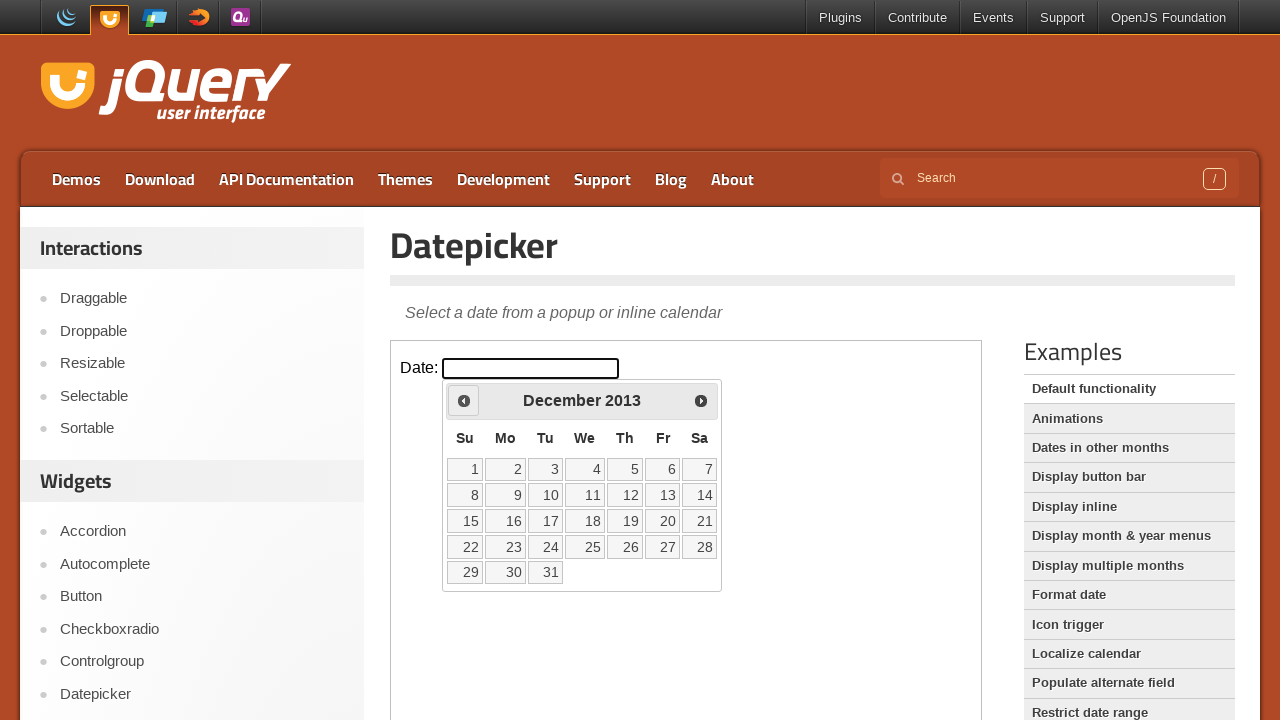

Clicked previous month button (currently at December 2013) at (464, 400) on iframe >> nth=0 >> internal:control=enter-frame >> span.ui-icon.ui-icon-circle-t
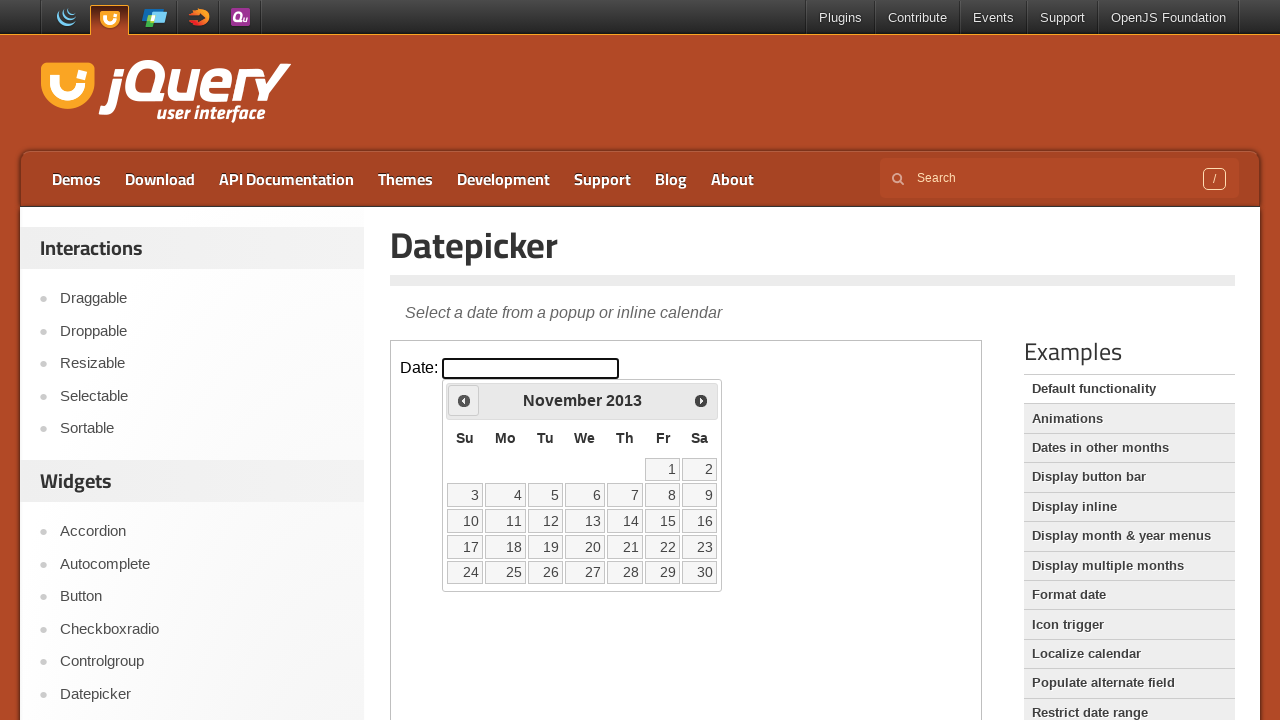

Retrieved current month from datepicker
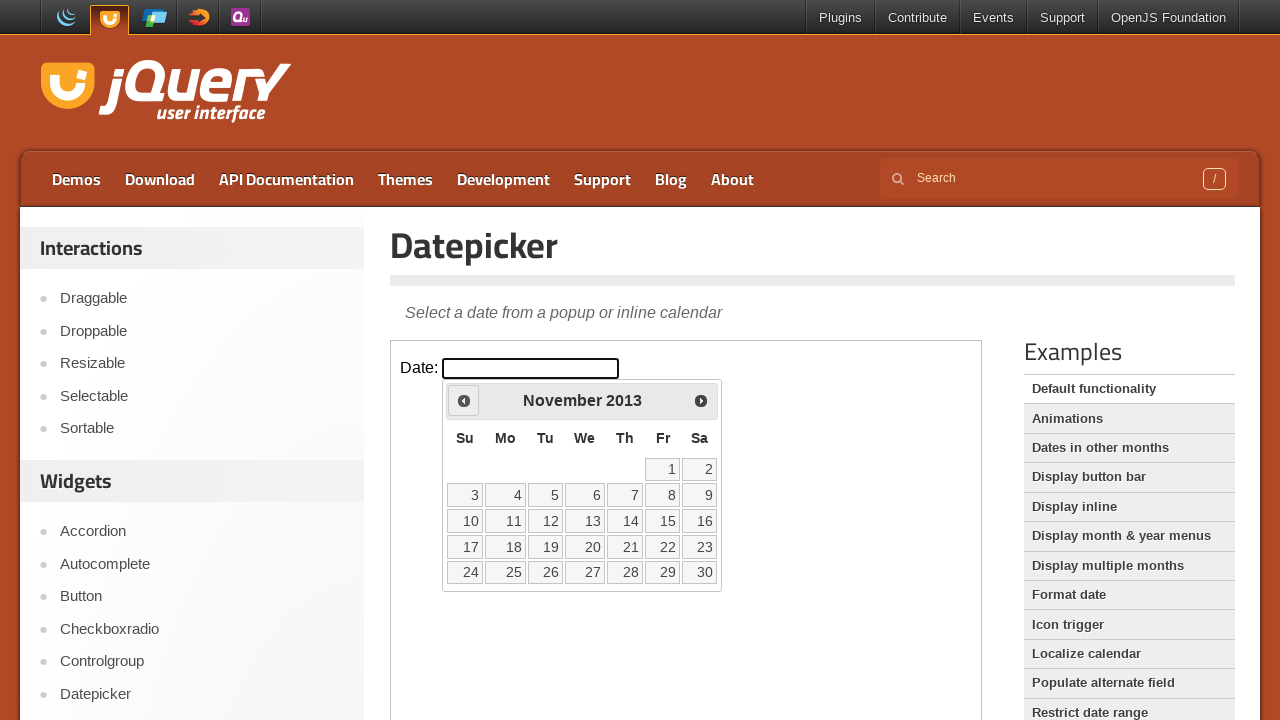

Retrieved current year from datepicker
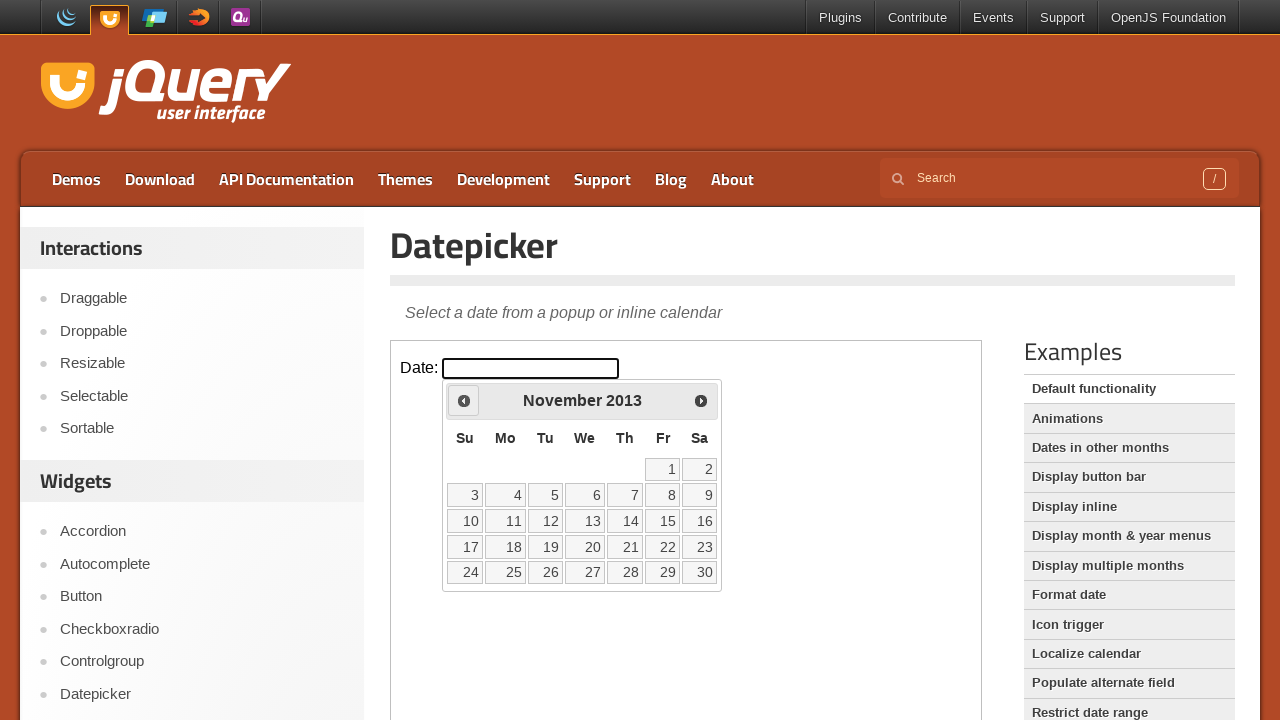

Clicked previous month button (currently at November 2013) at (464, 400) on iframe >> nth=0 >> internal:control=enter-frame >> span.ui-icon.ui-icon-circle-t
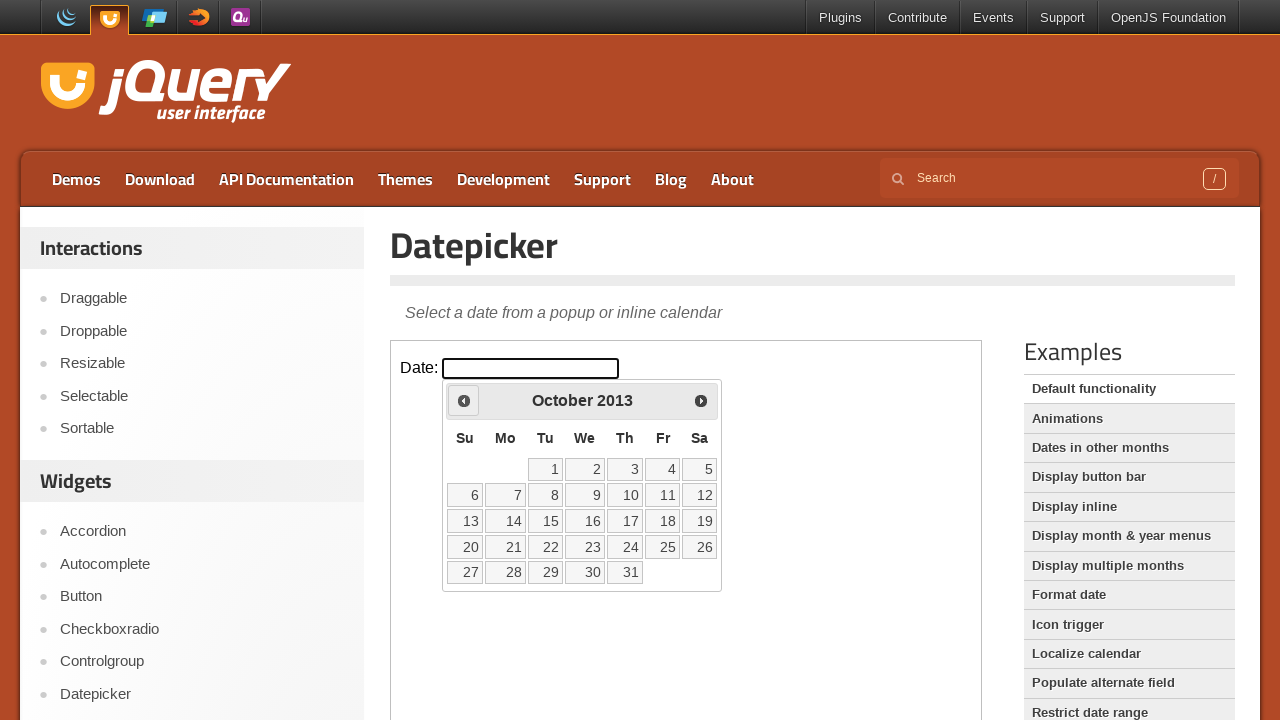

Retrieved current month from datepicker
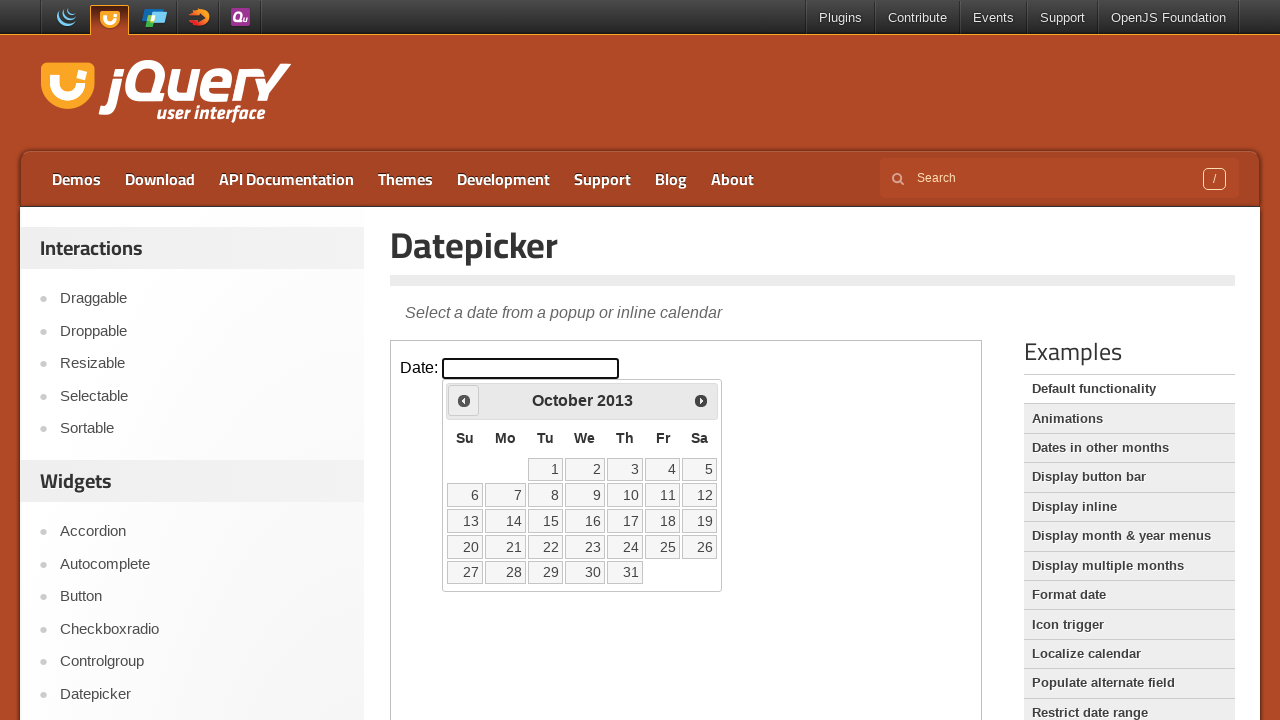

Retrieved current year from datepicker
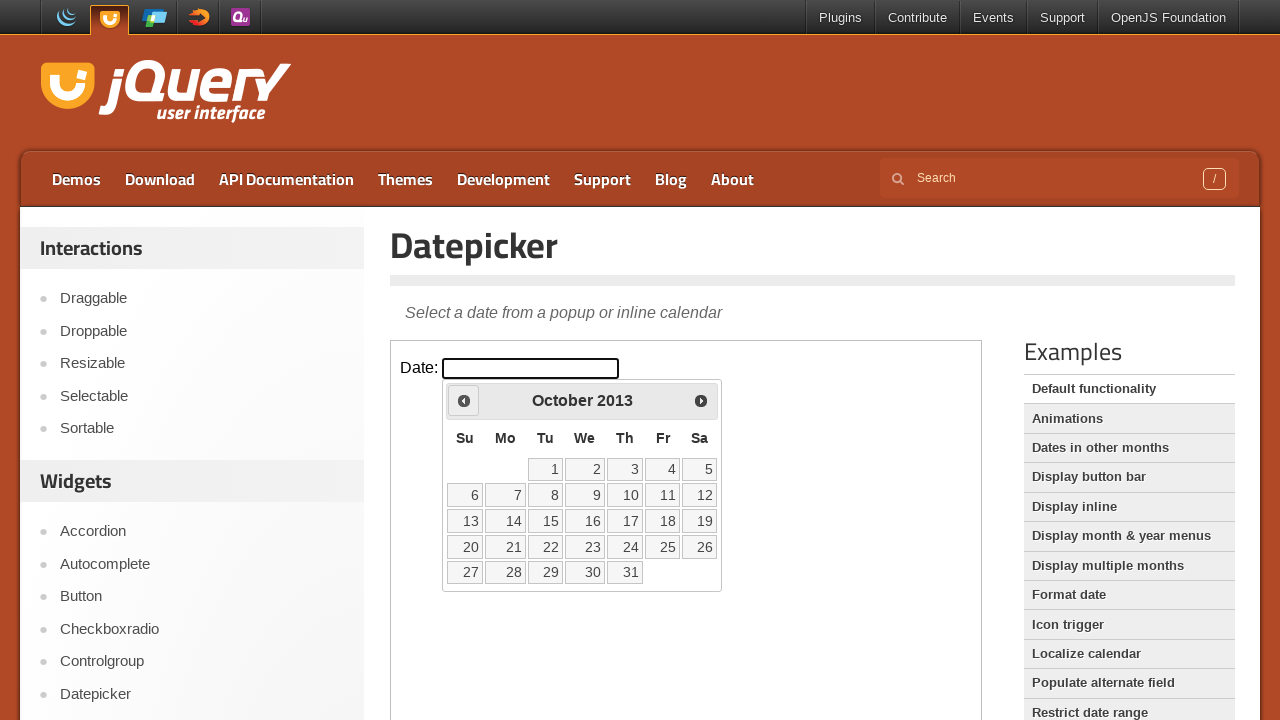

Clicked previous month button (currently at October 2013) at (464, 400) on iframe >> nth=0 >> internal:control=enter-frame >> span.ui-icon.ui-icon-circle-t
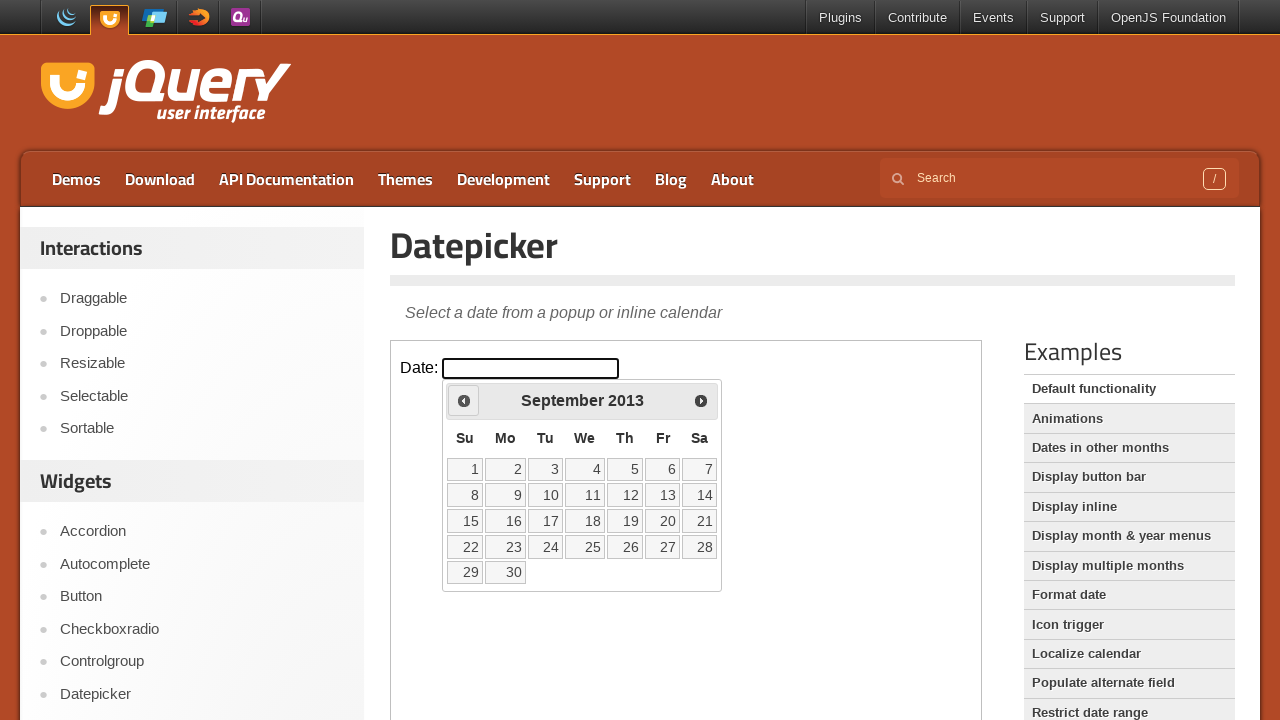

Retrieved current month from datepicker
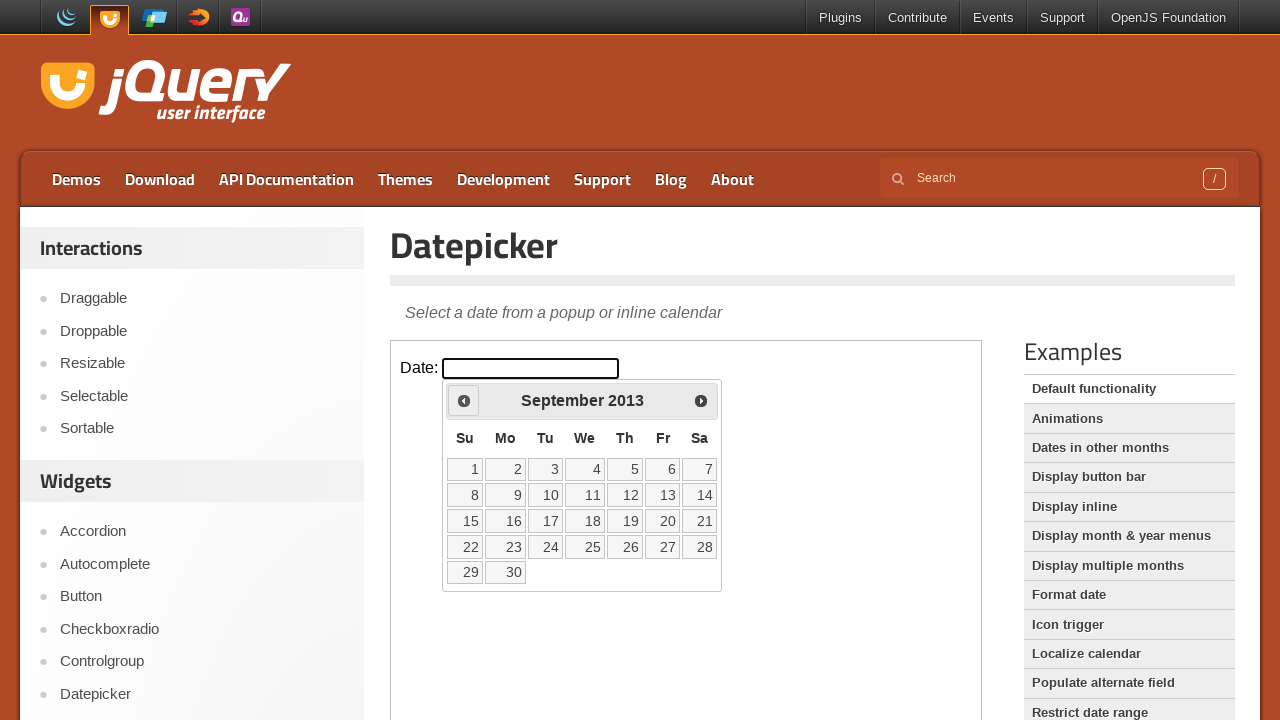

Retrieved current year from datepicker
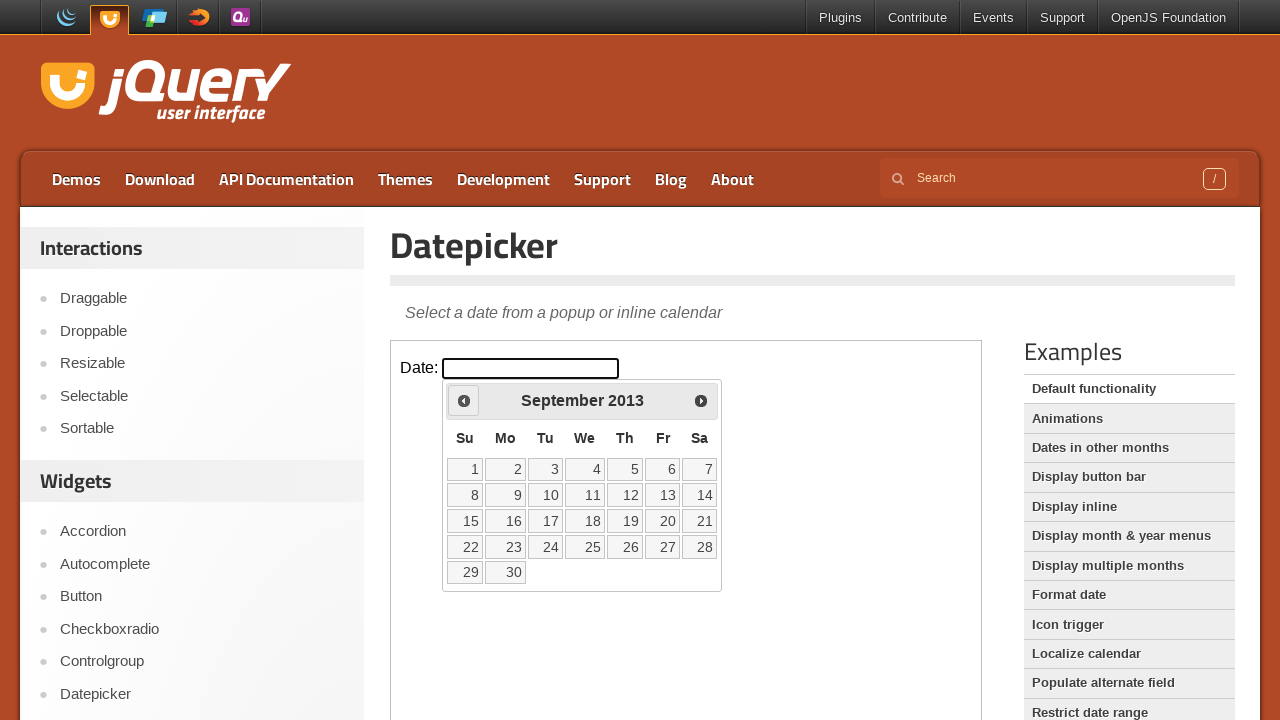

Clicked previous month button (currently at September 2013) at (464, 400) on iframe >> nth=0 >> internal:control=enter-frame >> span.ui-icon.ui-icon-circle-t
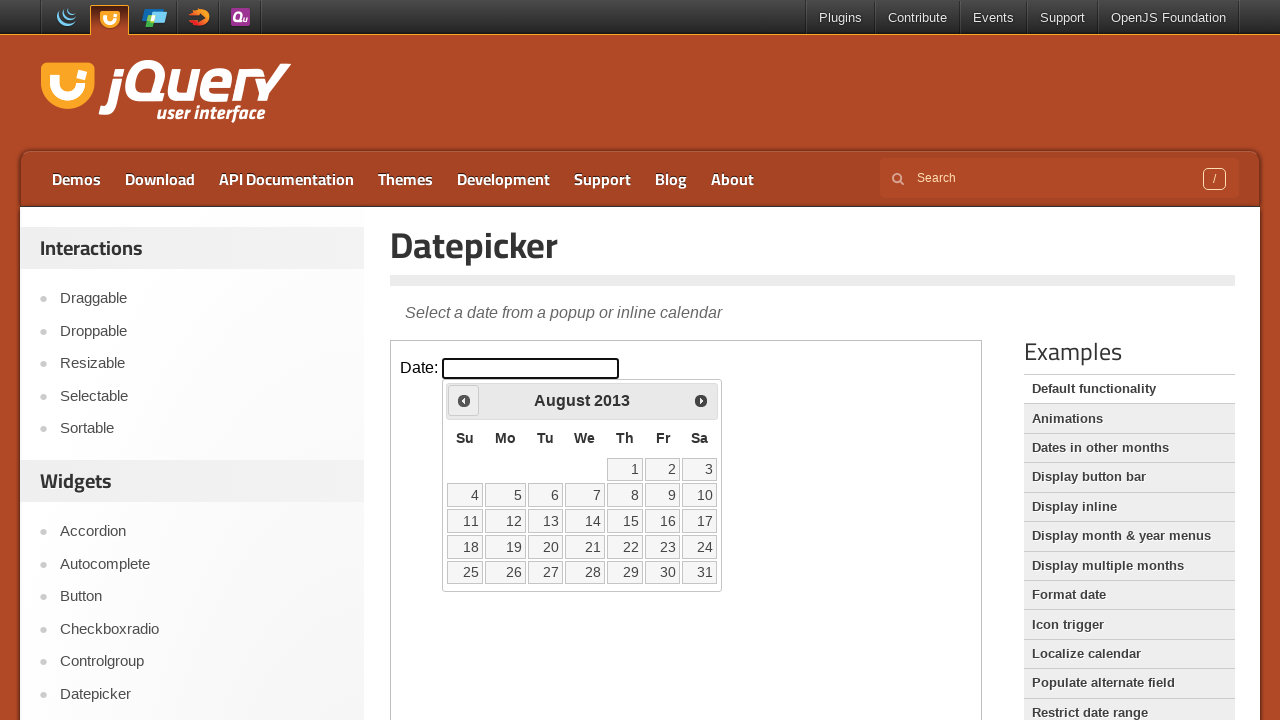

Retrieved current month from datepicker
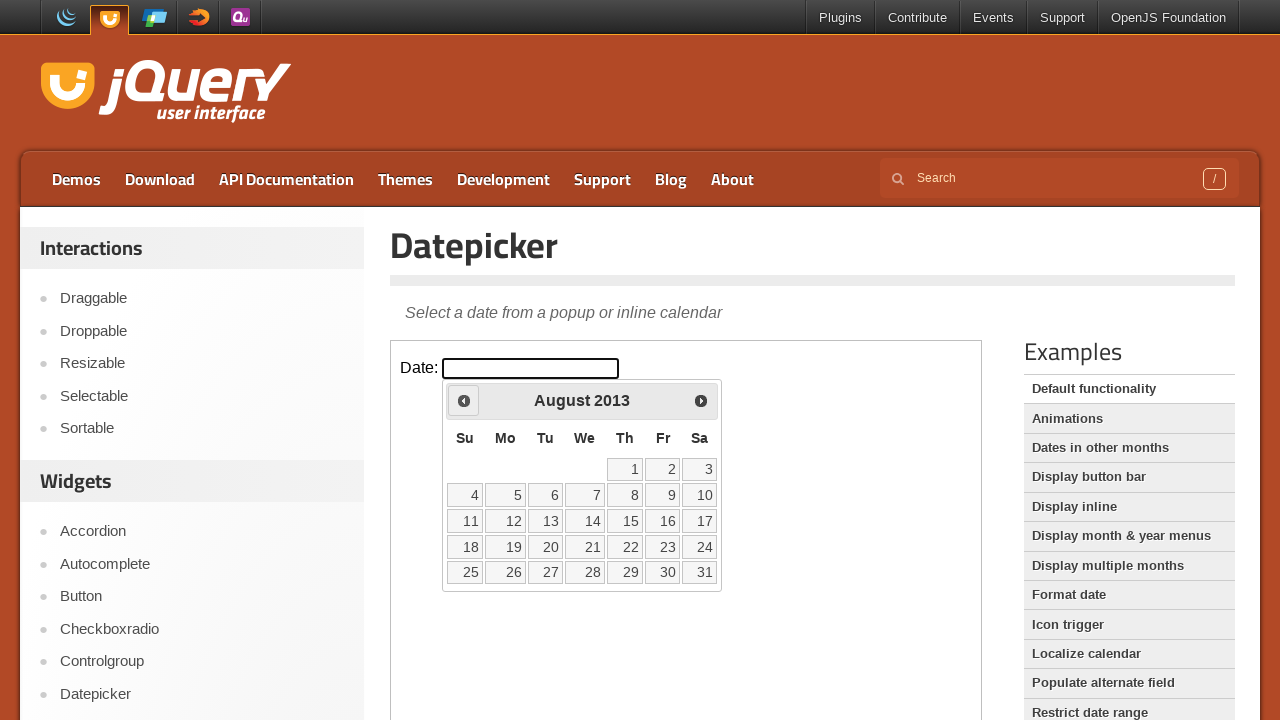

Retrieved current year from datepicker
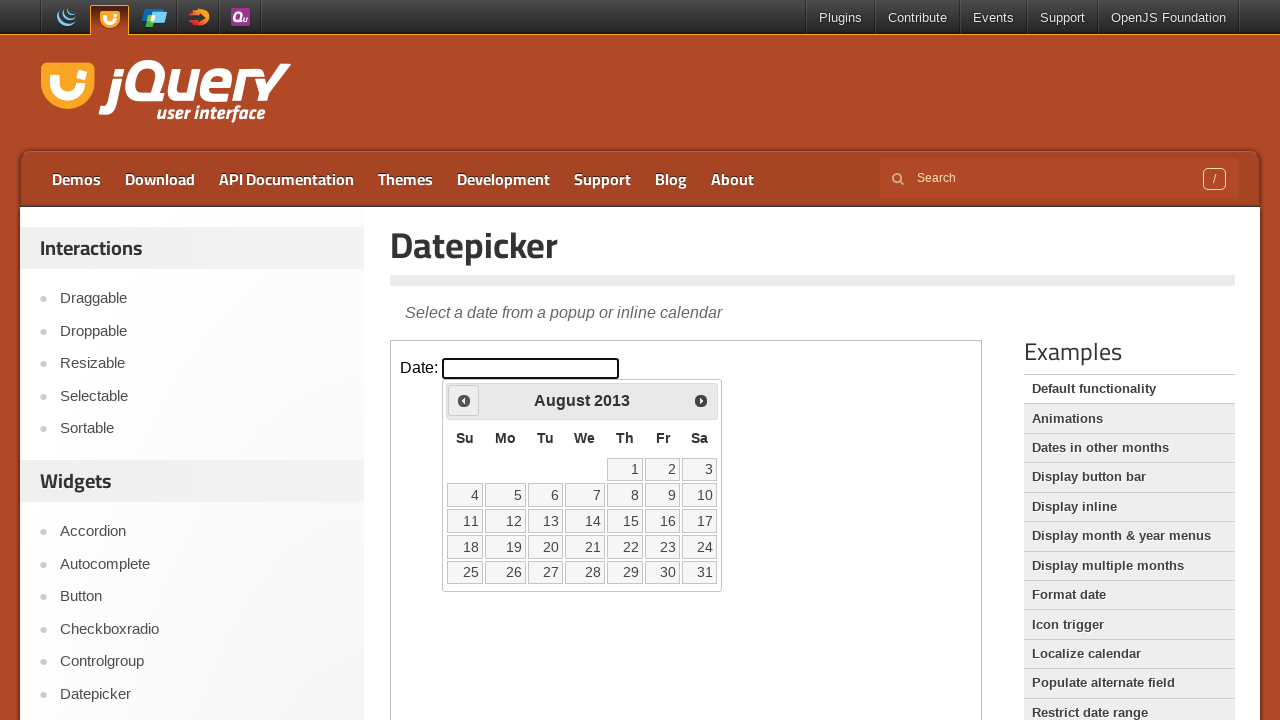

Clicked previous month button (currently at August 2013) at (464, 400) on iframe >> nth=0 >> internal:control=enter-frame >> span.ui-icon.ui-icon-circle-t
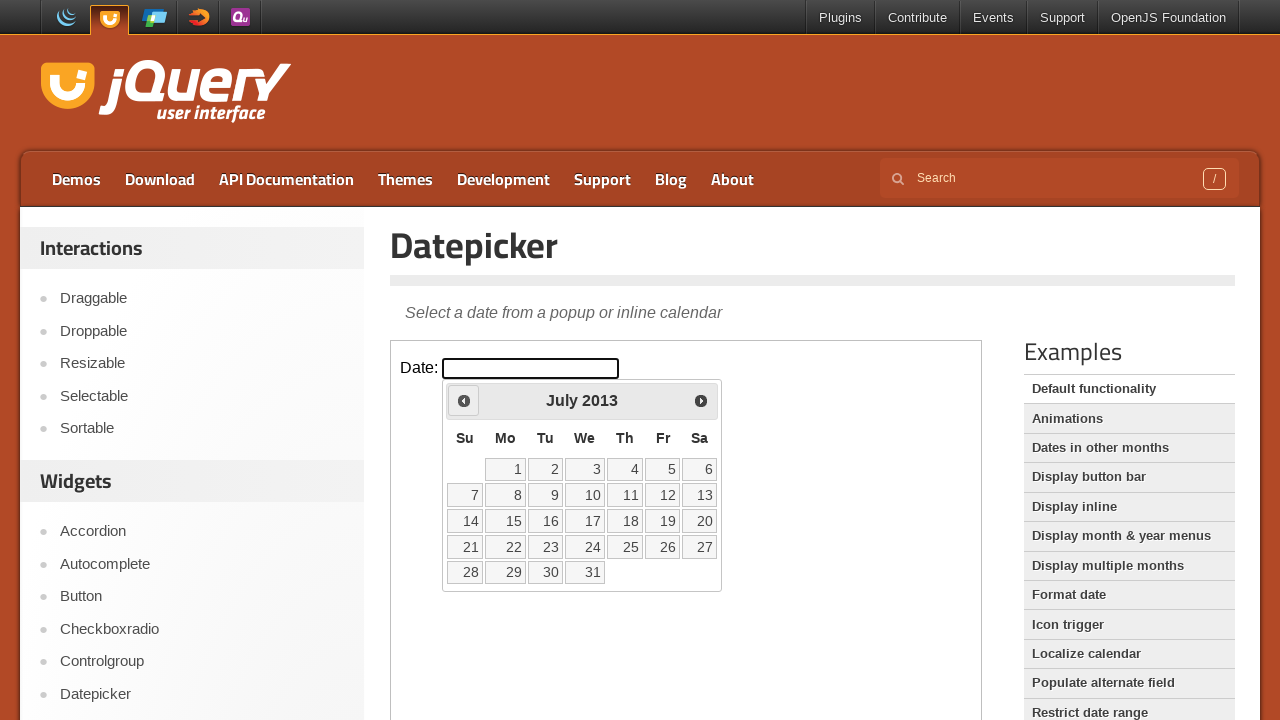

Retrieved current month from datepicker
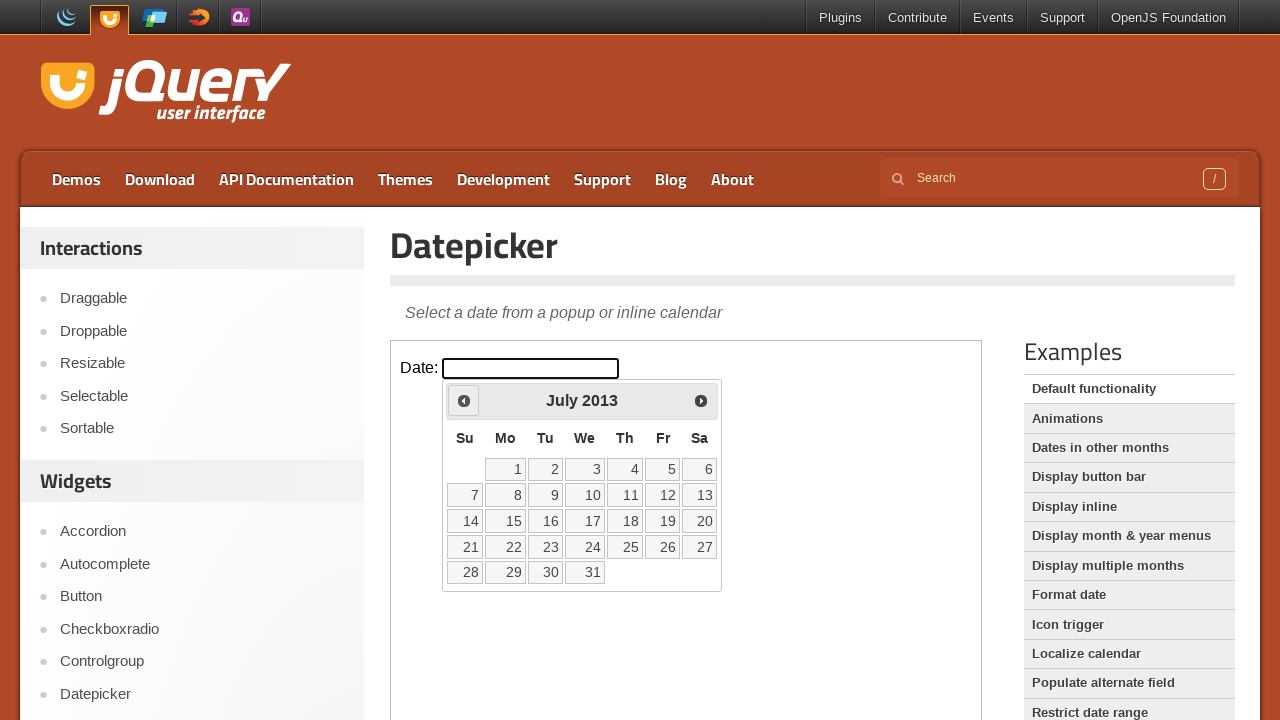

Retrieved current year from datepicker
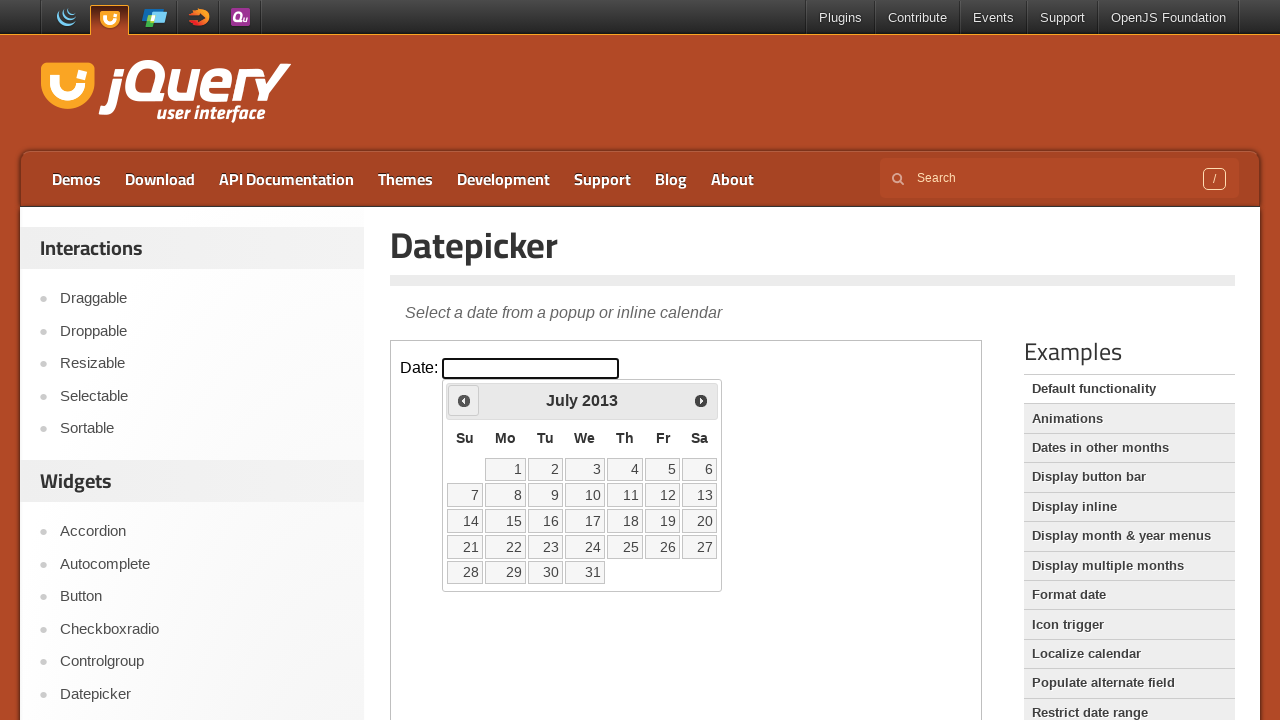

Clicked previous month button (currently at July 2013) at (464, 400) on iframe >> nth=0 >> internal:control=enter-frame >> span.ui-icon.ui-icon-circle-t
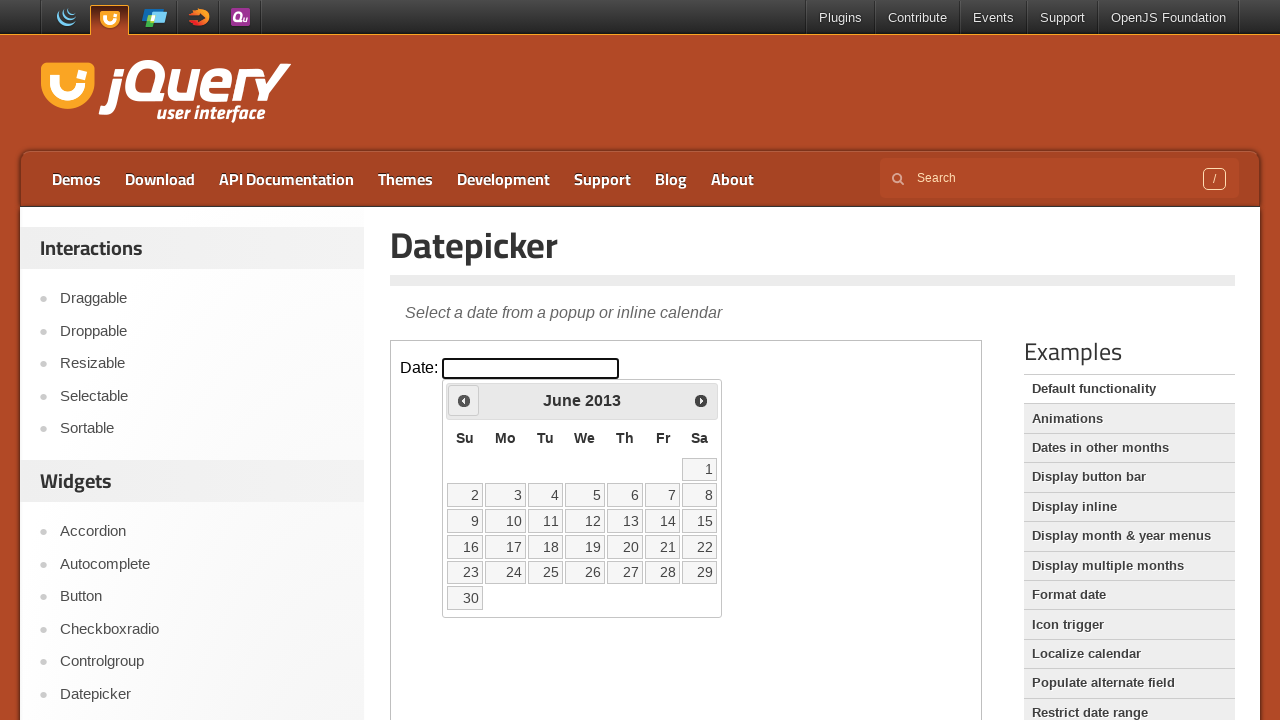

Retrieved current month from datepicker
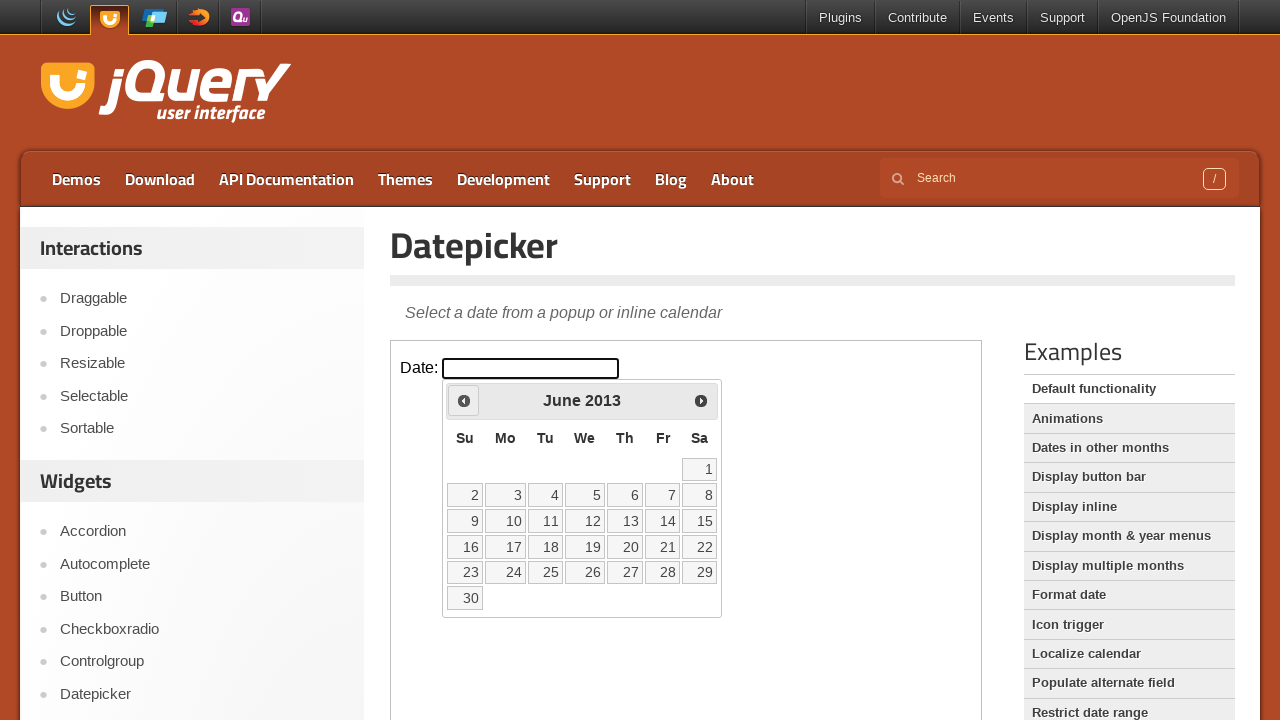

Retrieved current year from datepicker
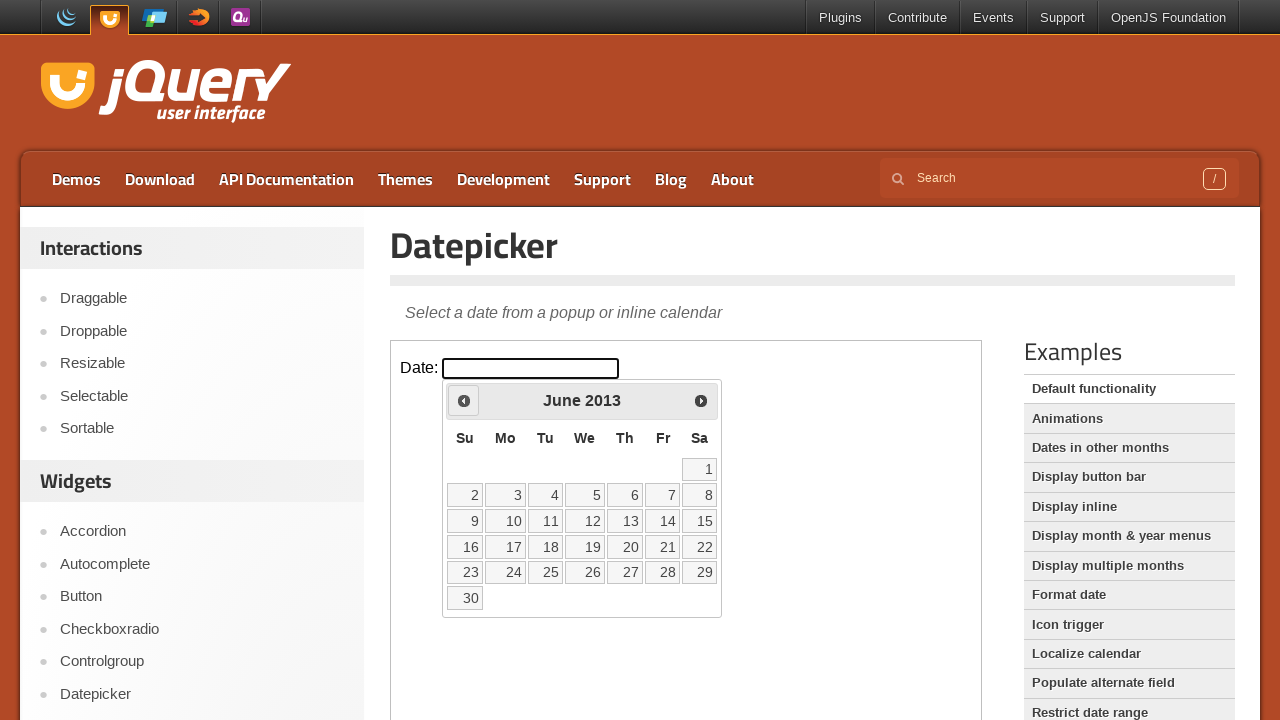

Clicked previous month button (currently at June 2013) at (464, 400) on iframe >> nth=0 >> internal:control=enter-frame >> span.ui-icon.ui-icon-circle-t
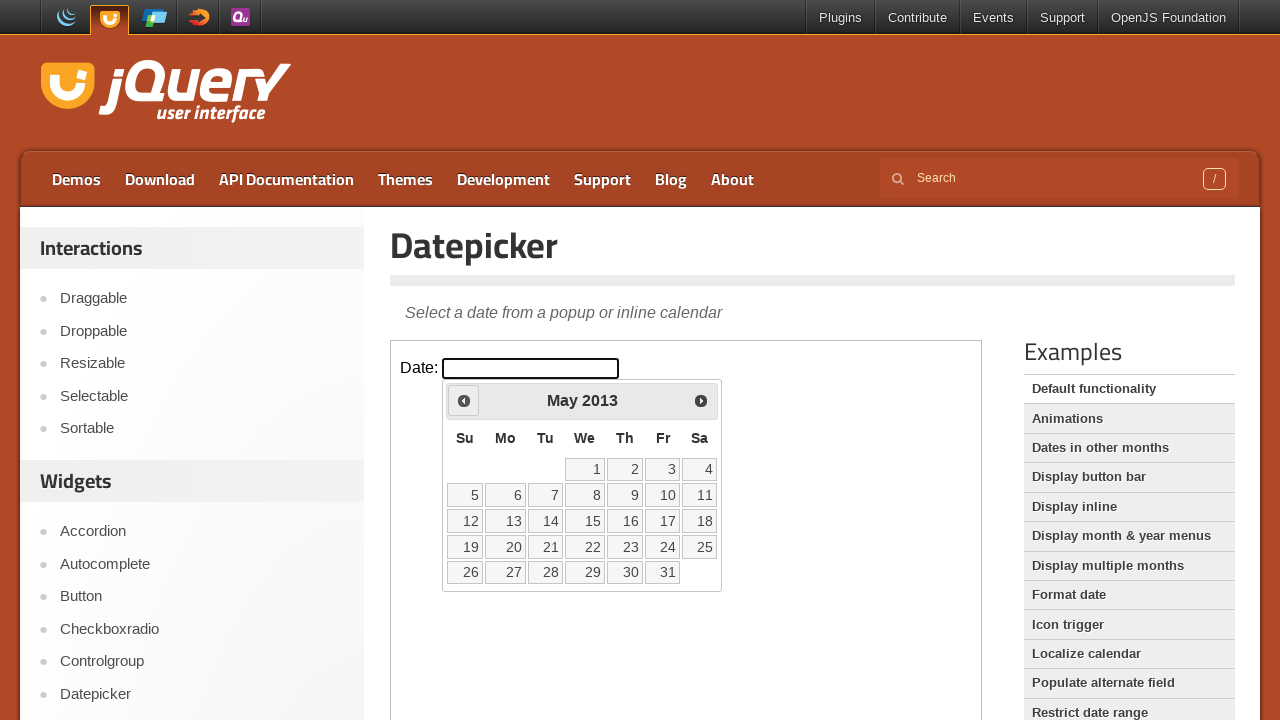

Retrieved current month from datepicker
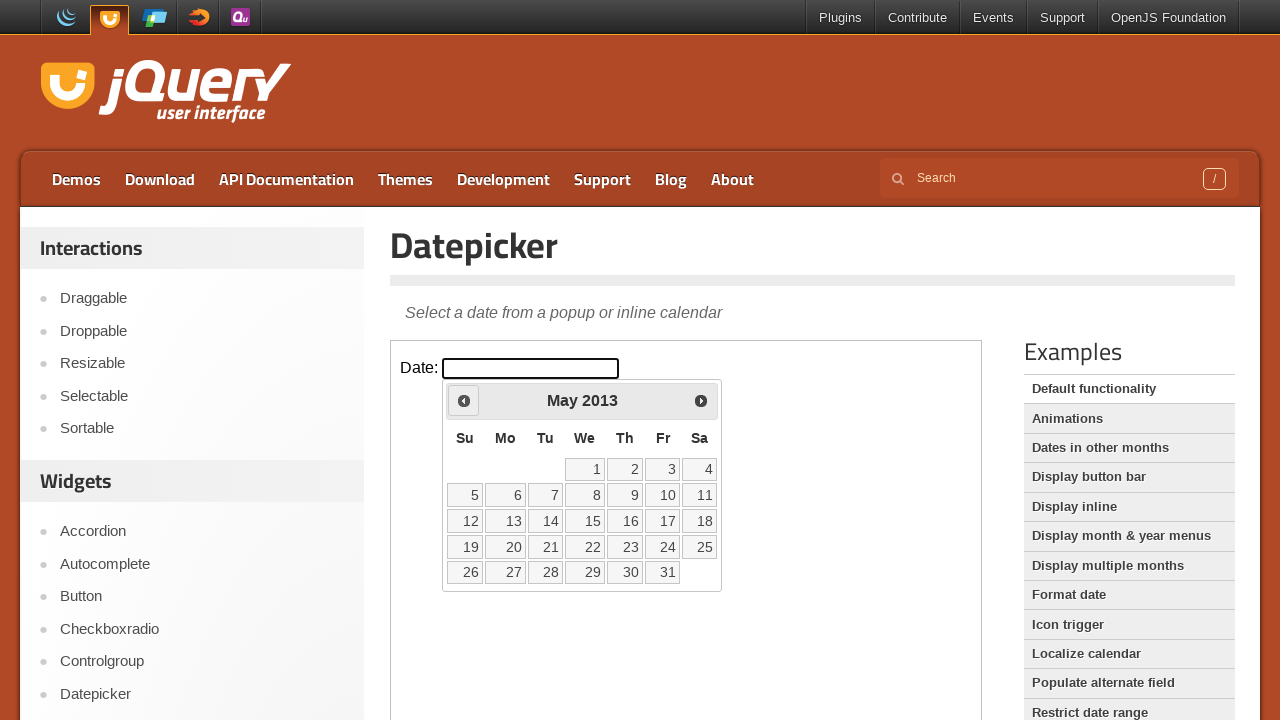

Retrieved current year from datepicker
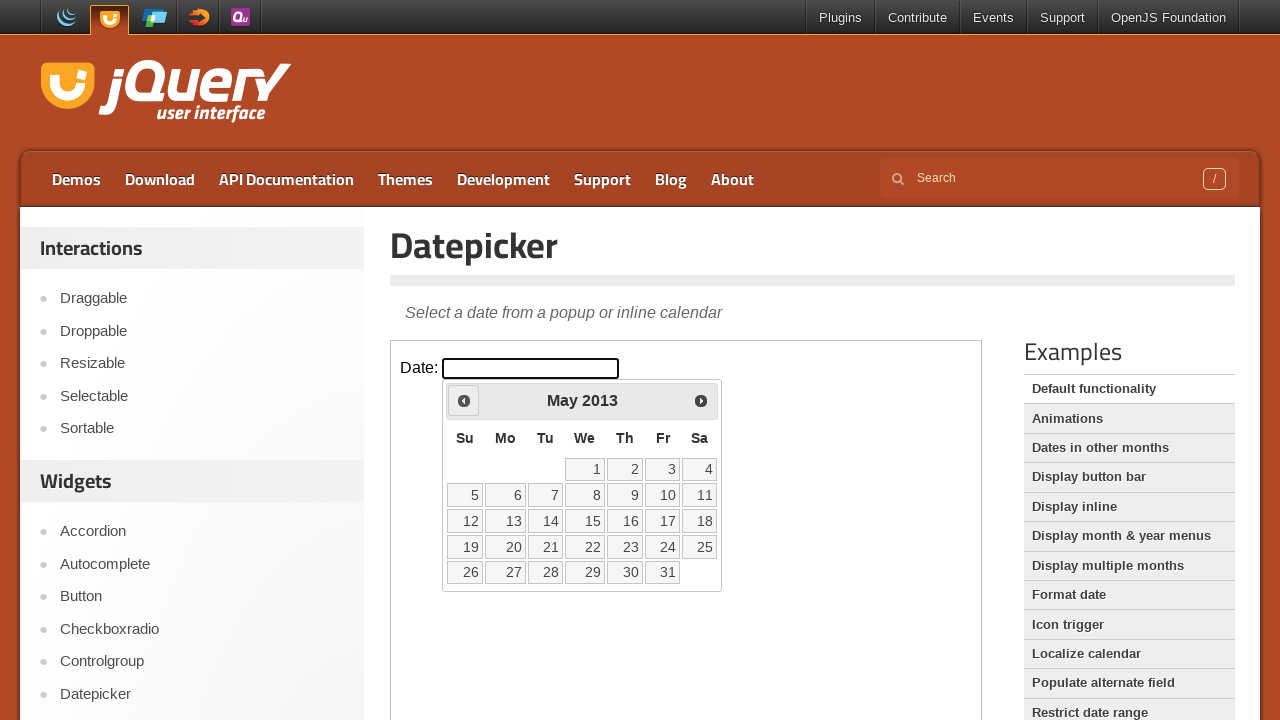

Clicked previous month button (currently at May 2013) at (464, 400) on iframe >> nth=0 >> internal:control=enter-frame >> span.ui-icon.ui-icon-circle-t
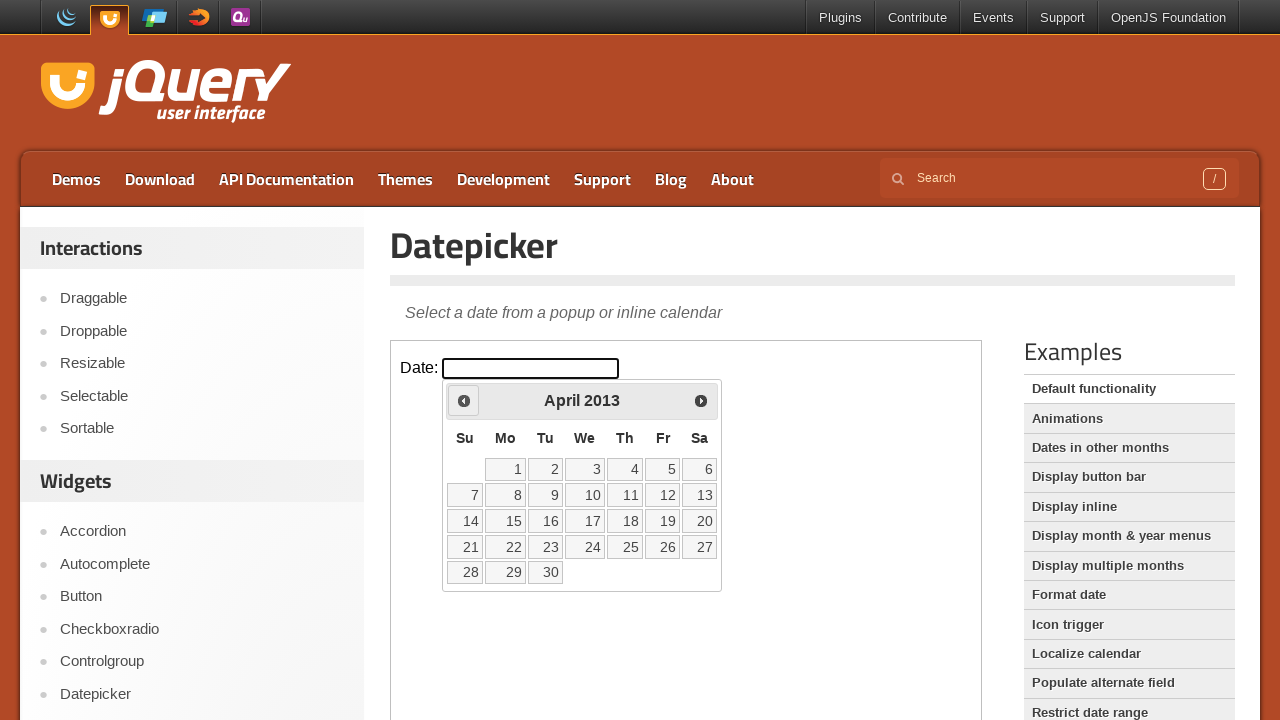

Retrieved current month from datepicker
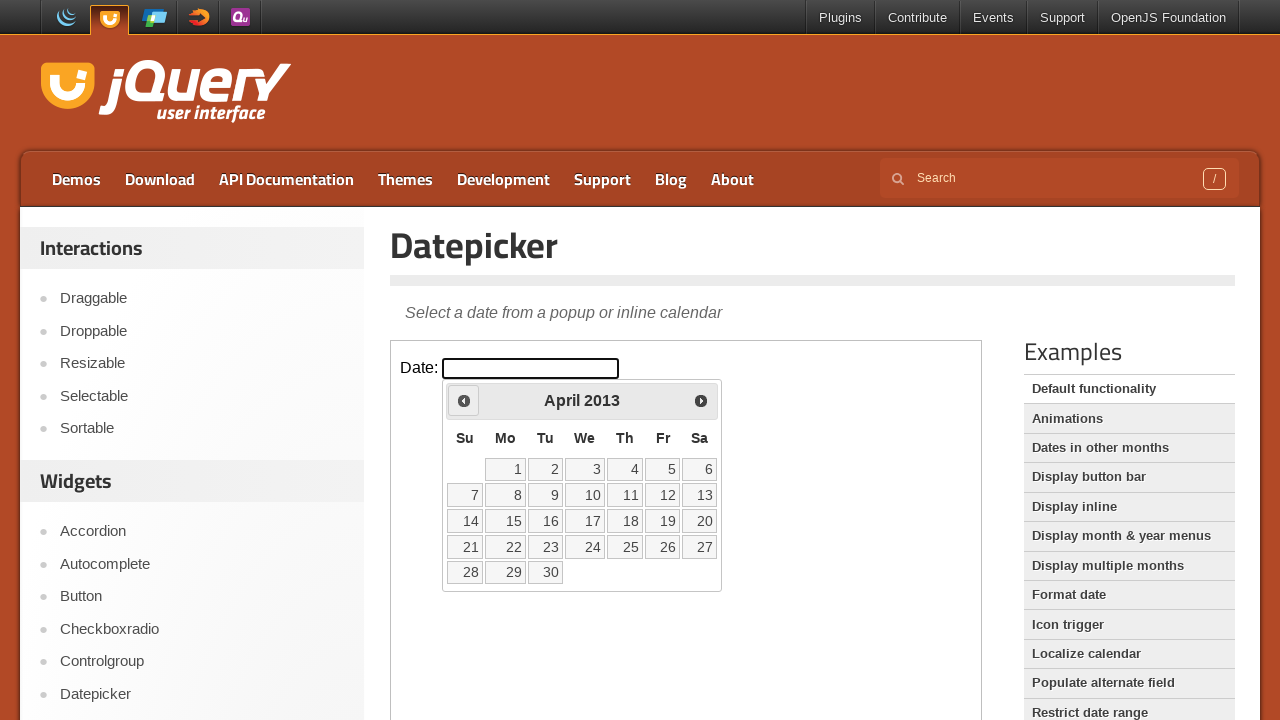

Retrieved current year from datepicker
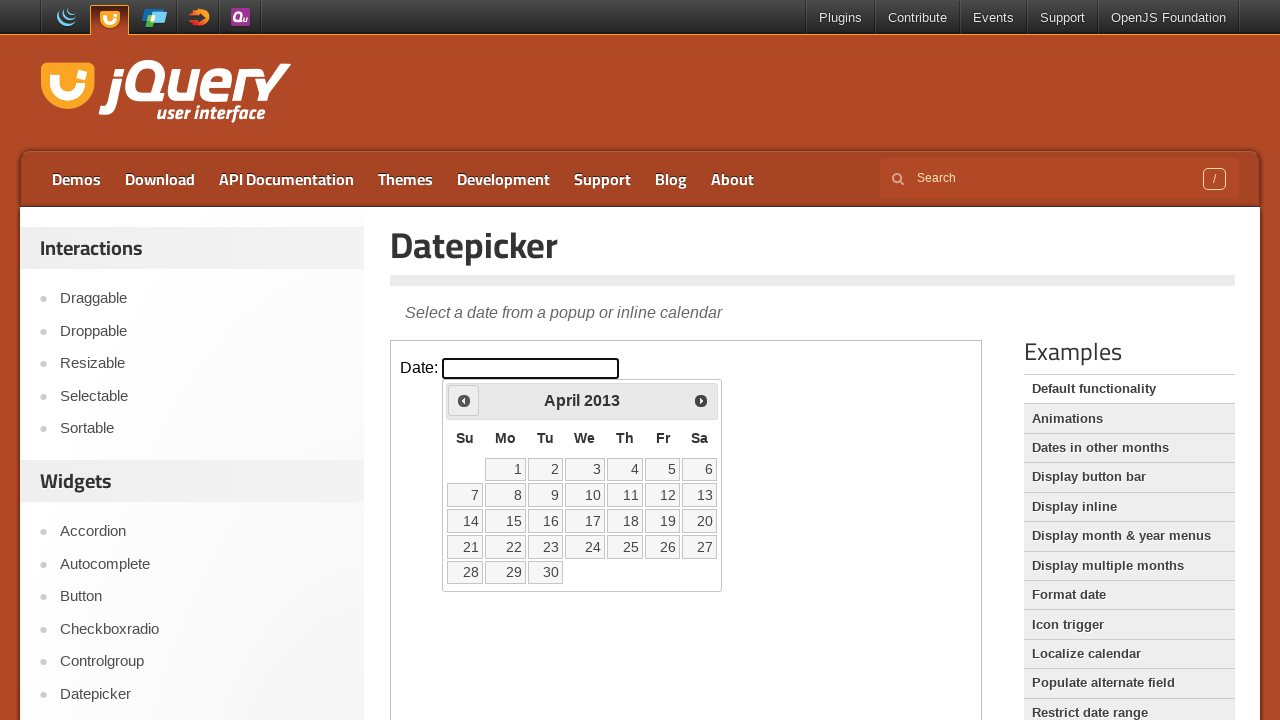

Clicked previous month button (currently at April 2013) at (464, 400) on iframe >> nth=0 >> internal:control=enter-frame >> span.ui-icon.ui-icon-circle-t
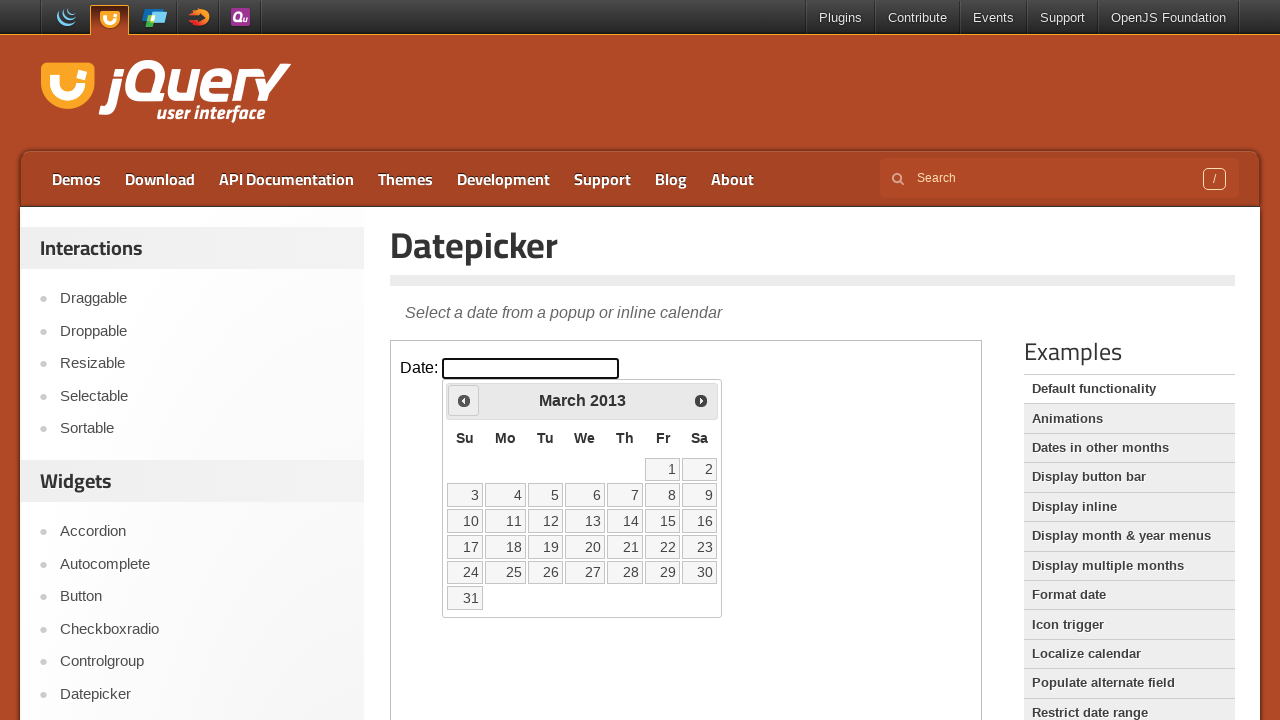

Retrieved current month from datepicker
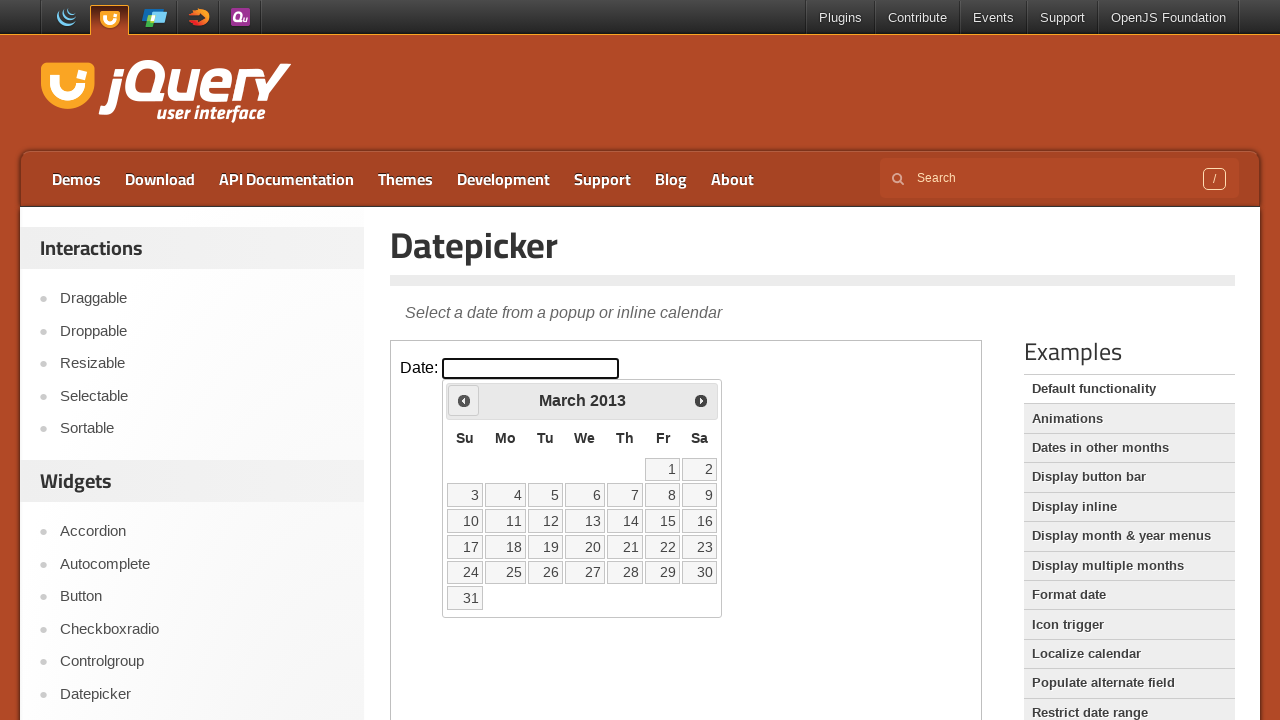

Retrieved current year from datepicker
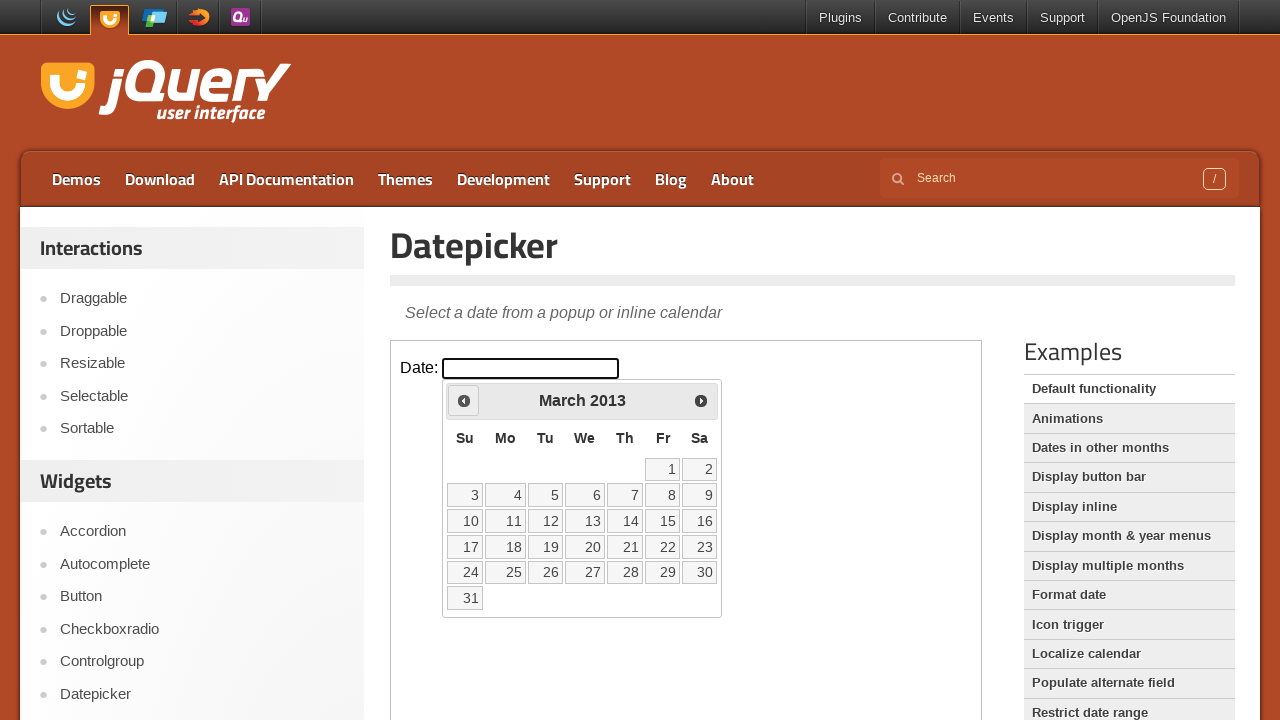

Clicked previous month button (currently at March 2013) at (464, 400) on iframe >> nth=0 >> internal:control=enter-frame >> span.ui-icon.ui-icon-circle-t
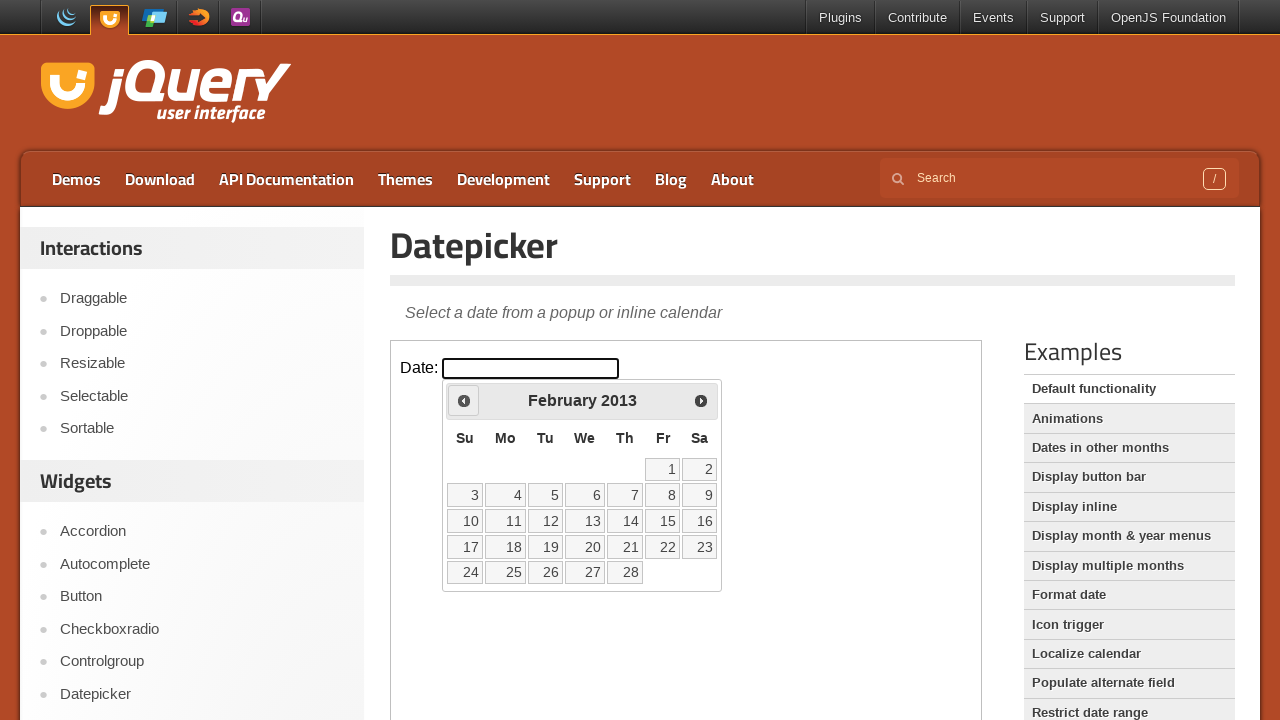

Retrieved current month from datepicker
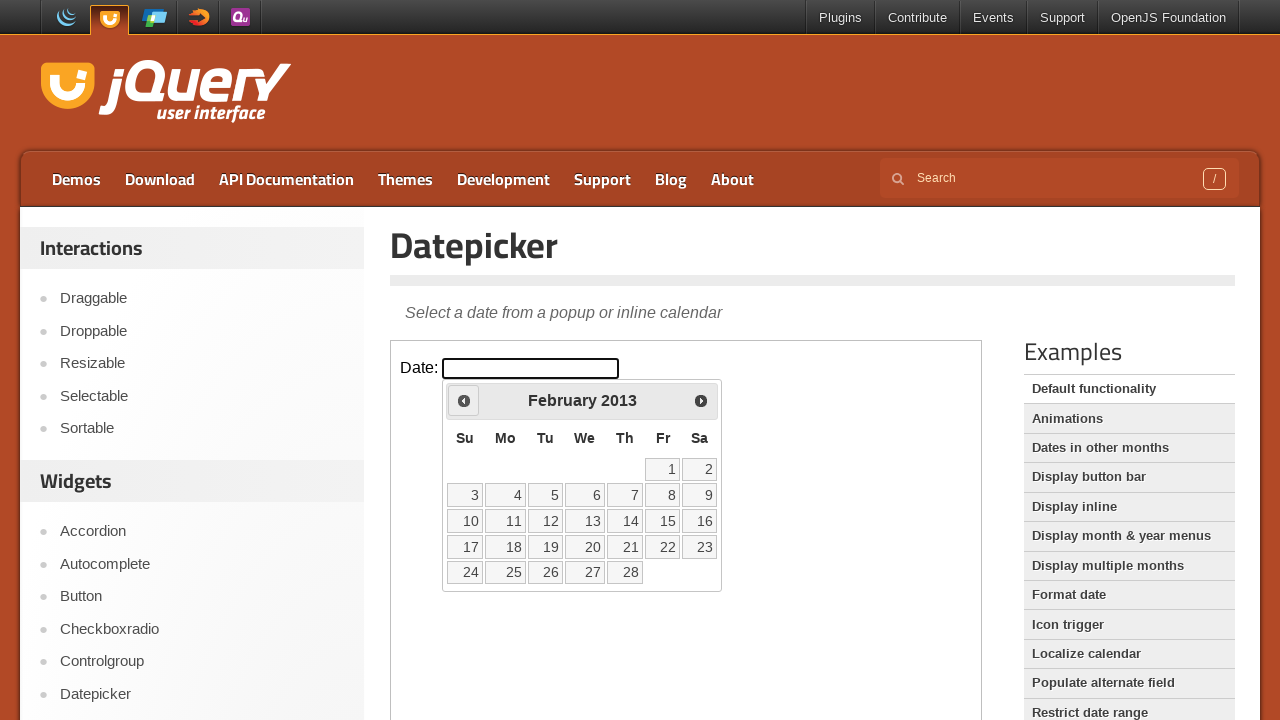

Retrieved current year from datepicker
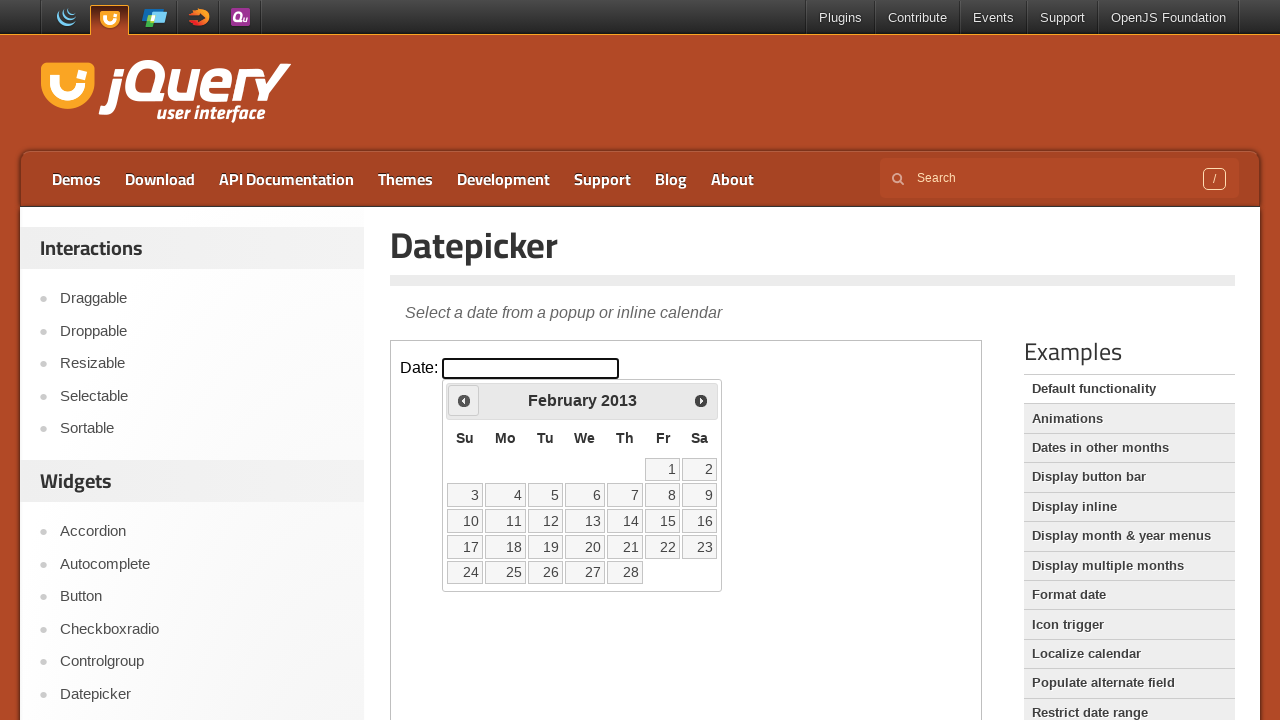

Clicked previous month button (currently at February 2013) at (464, 400) on iframe >> nth=0 >> internal:control=enter-frame >> span.ui-icon.ui-icon-circle-t
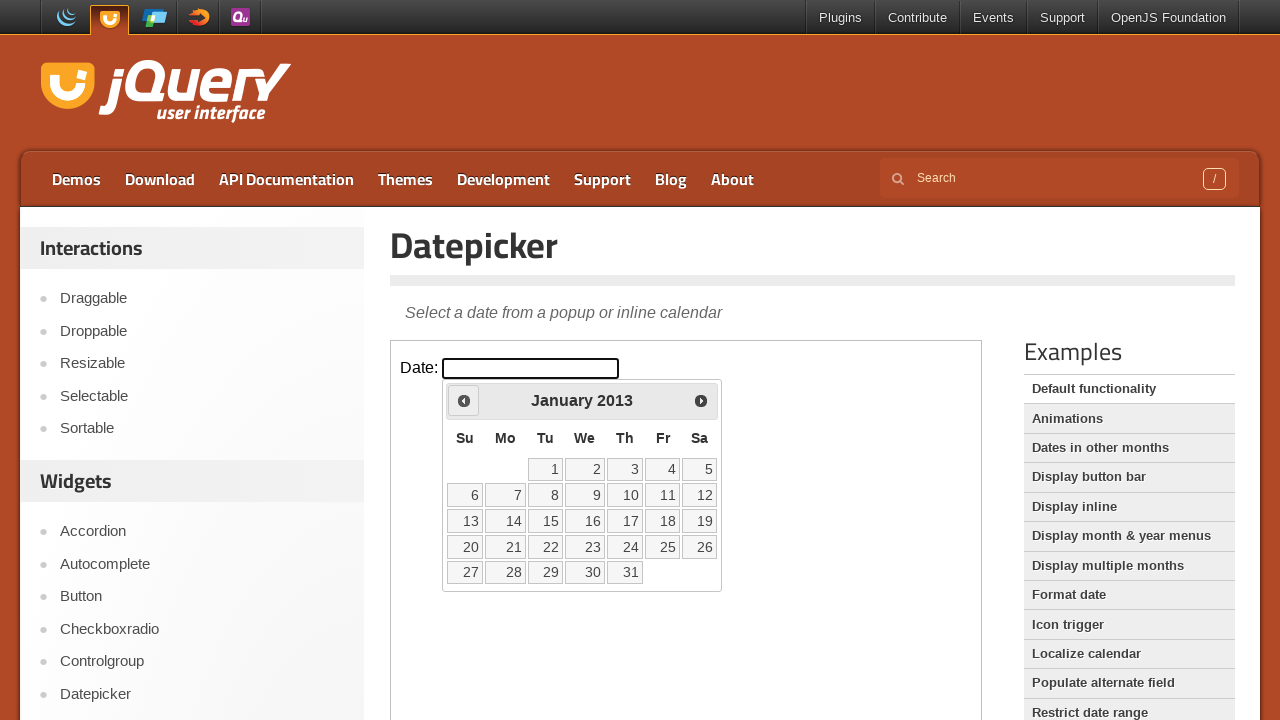

Retrieved current month from datepicker
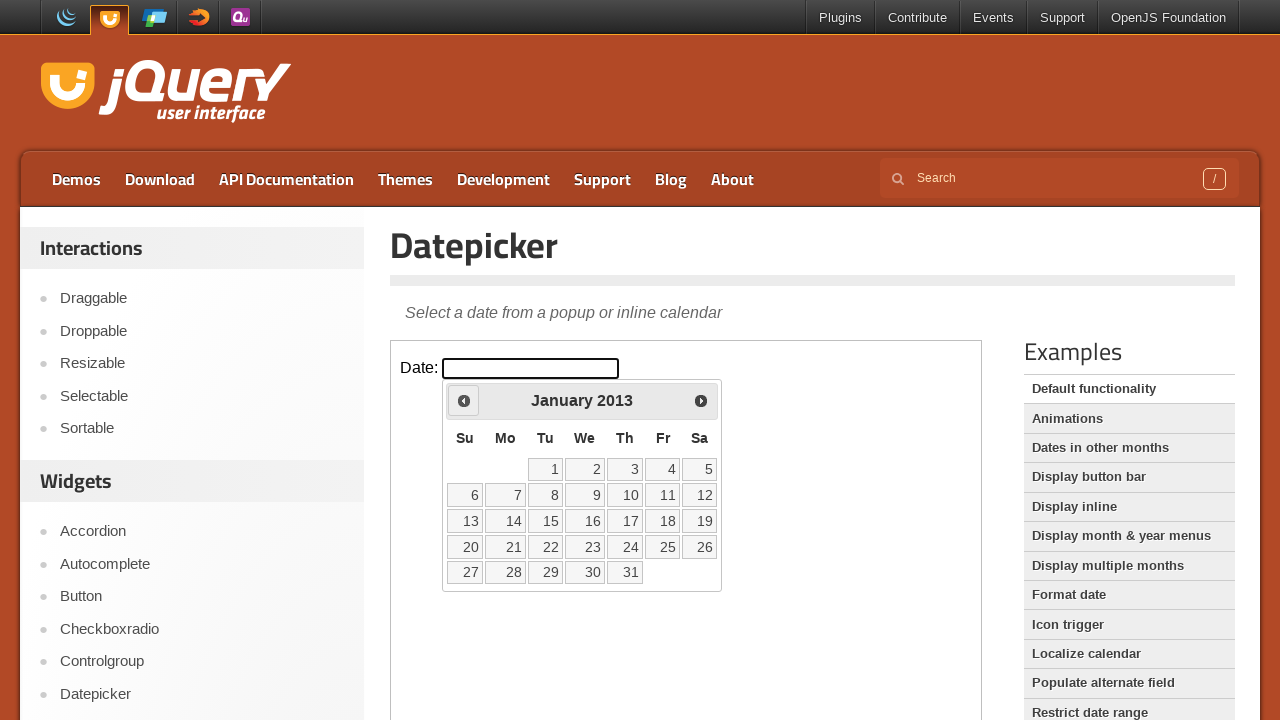

Retrieved current year from datepicker
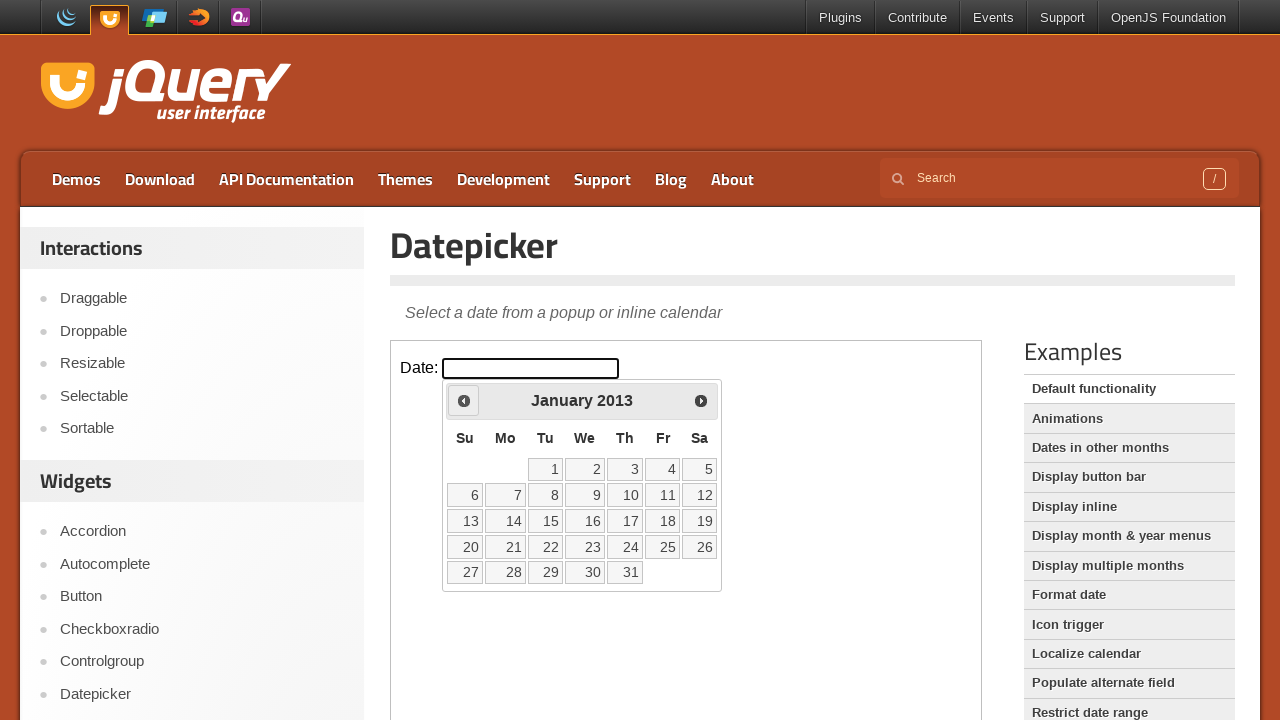

Clicked previous month button (currently at January 2013) at (464, 400) on iframe >> nth=0 >> internal:control=enter-frame >> span.ui-icon.ui-icon-circle-t
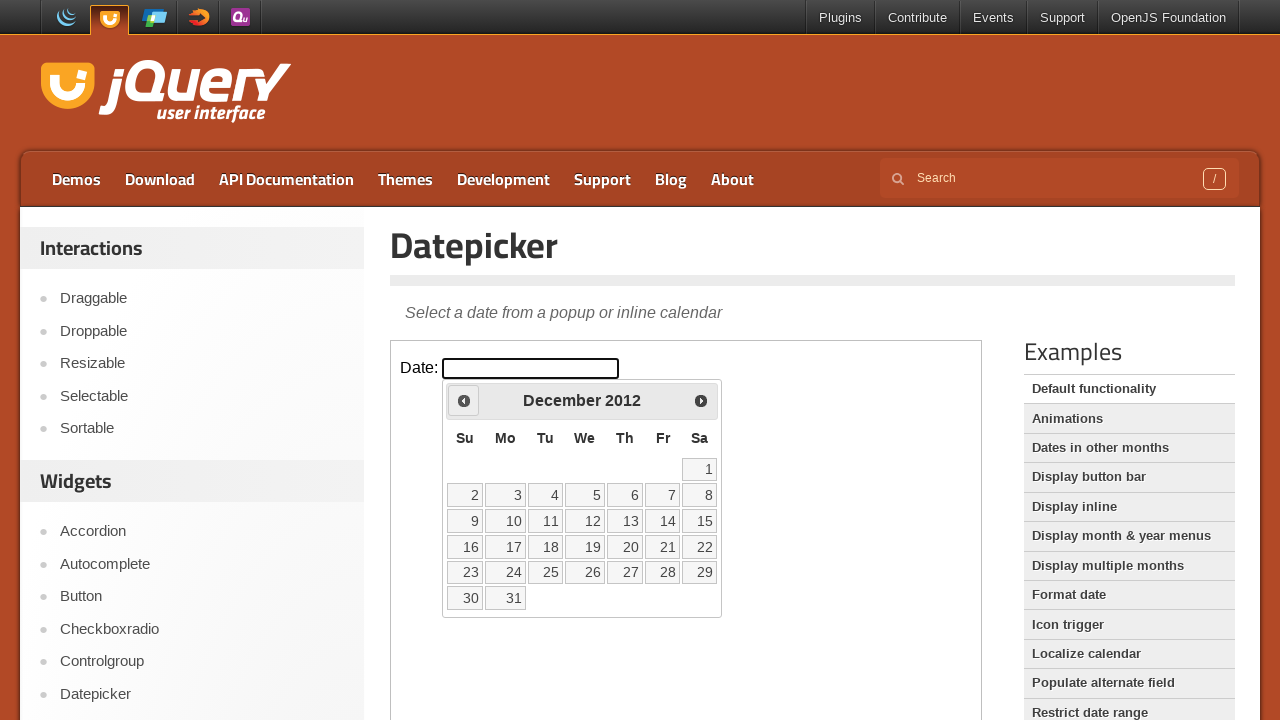

Retrieved current month from datepicker
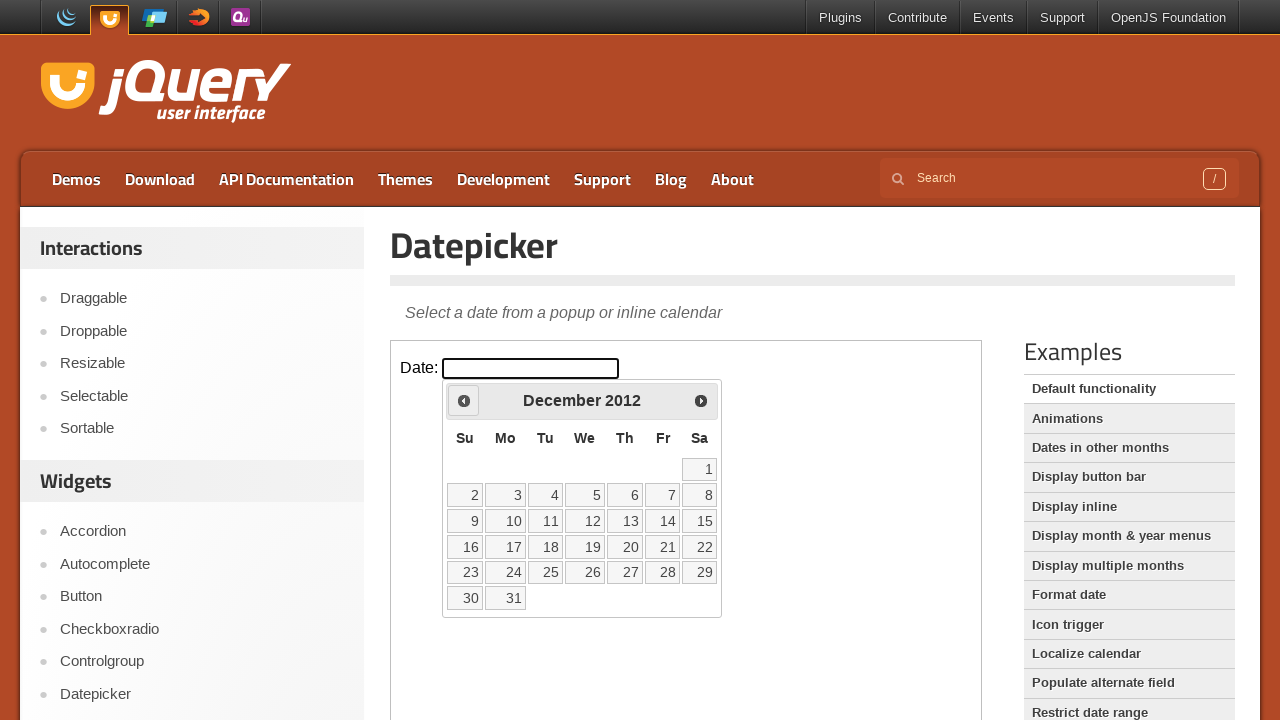

Retrieved current year from datepicker
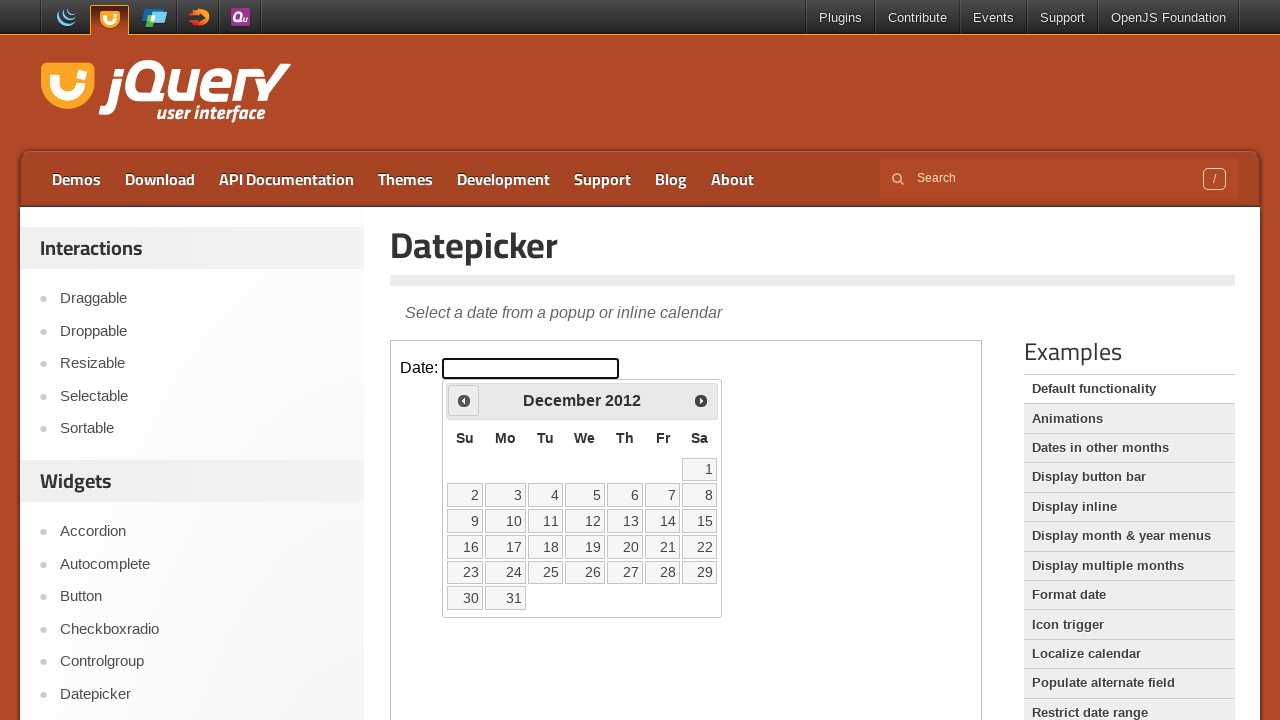

Clicked previous month button (currently at December 2012) at (464, 400) on iframe >> nth=0 >> internal:control=enter-frame >> span.ui-icon.ui-icon-circle-t
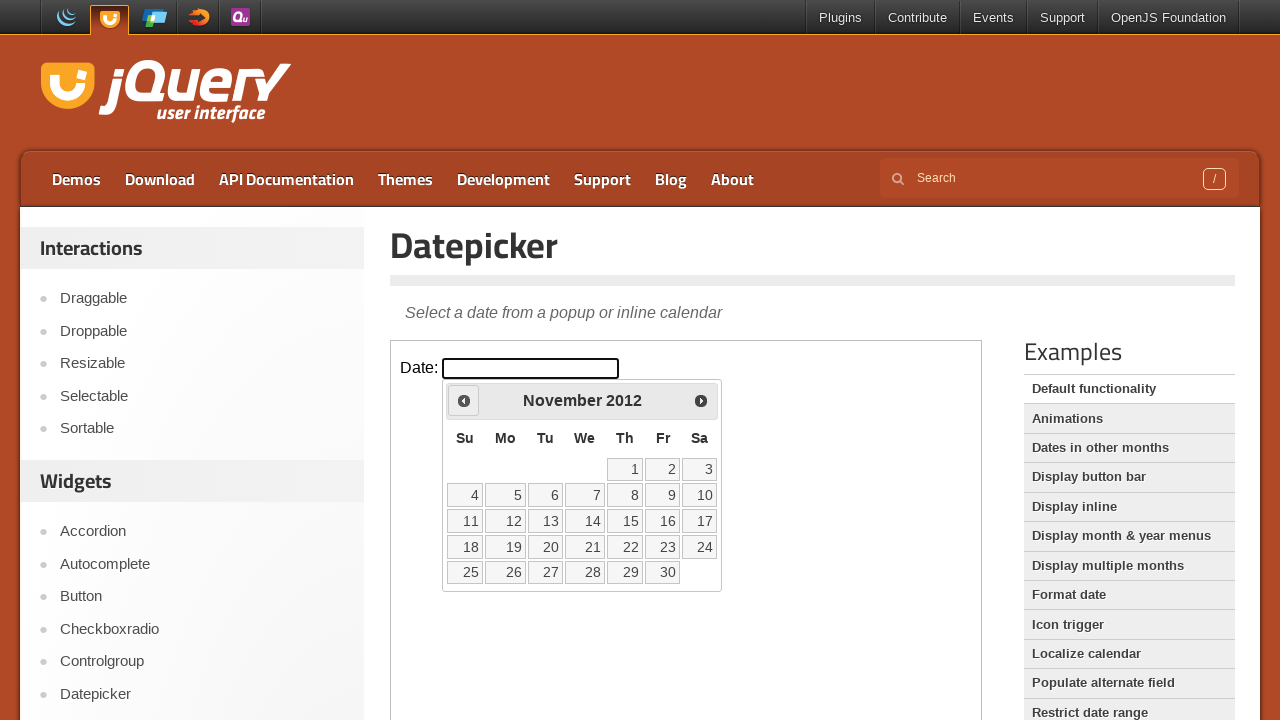

Retrieved current month from datepicker
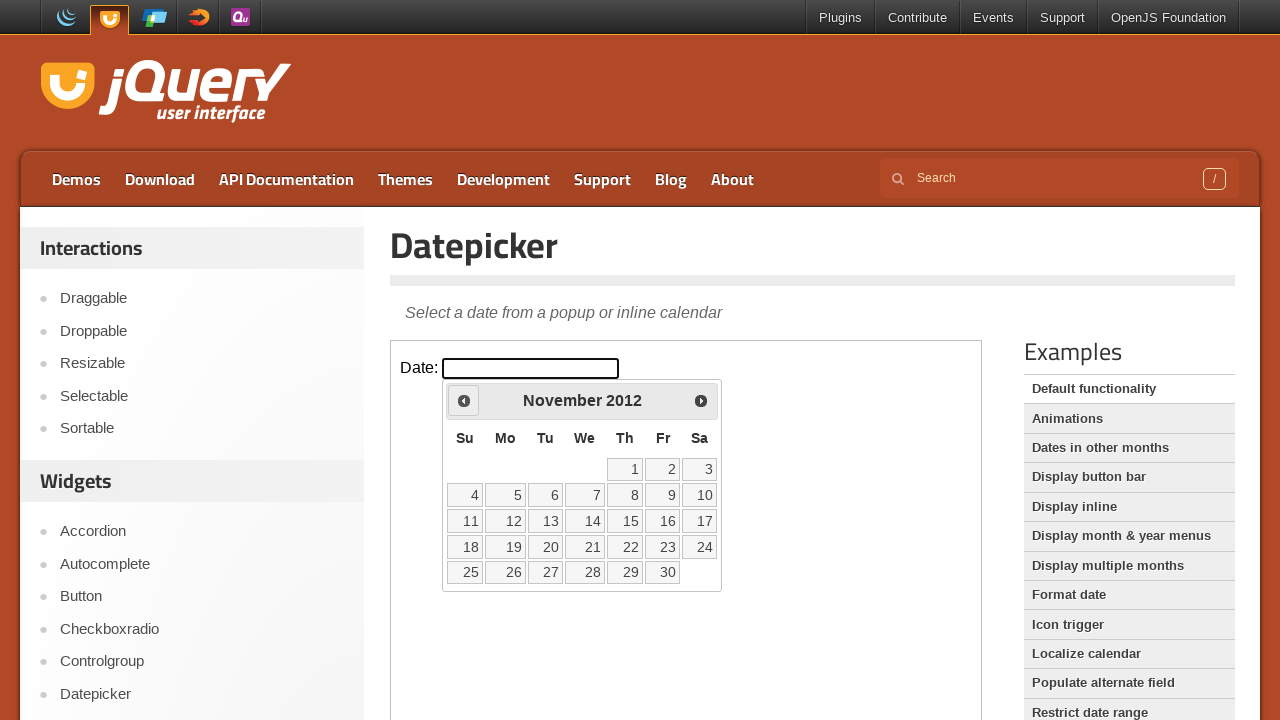

Retrieved current year from datepicker
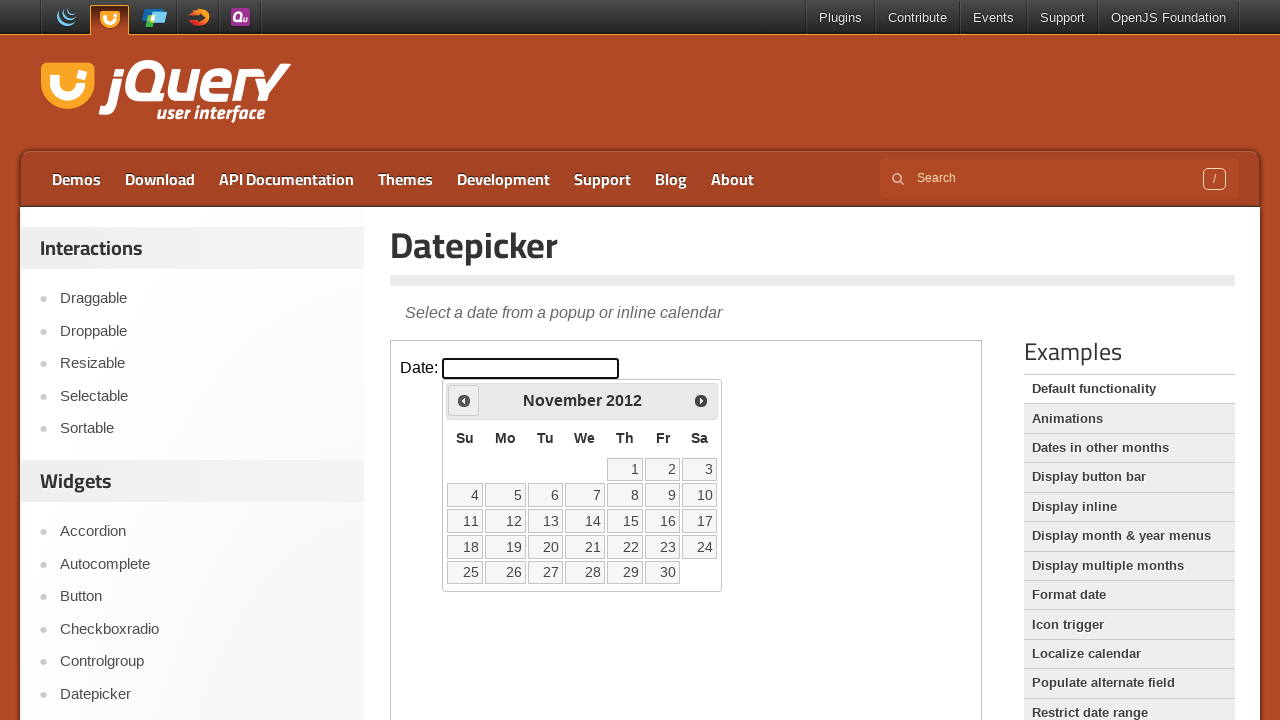

Clicked previous month button (currently at November 2012) at (464, 400) on iframe >> nth=0 >> internal:control=enter-frame >> span.ui-icon.ui-icon-circle-t
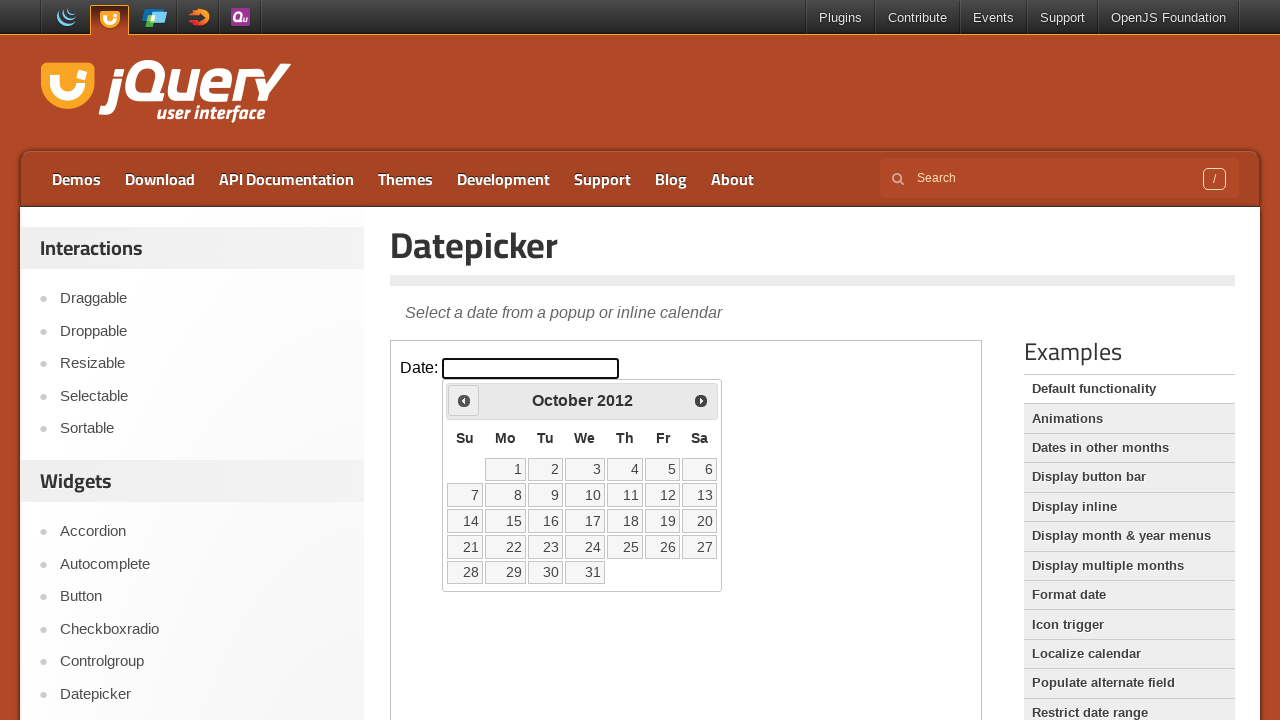

Retrieved current month from datepicker
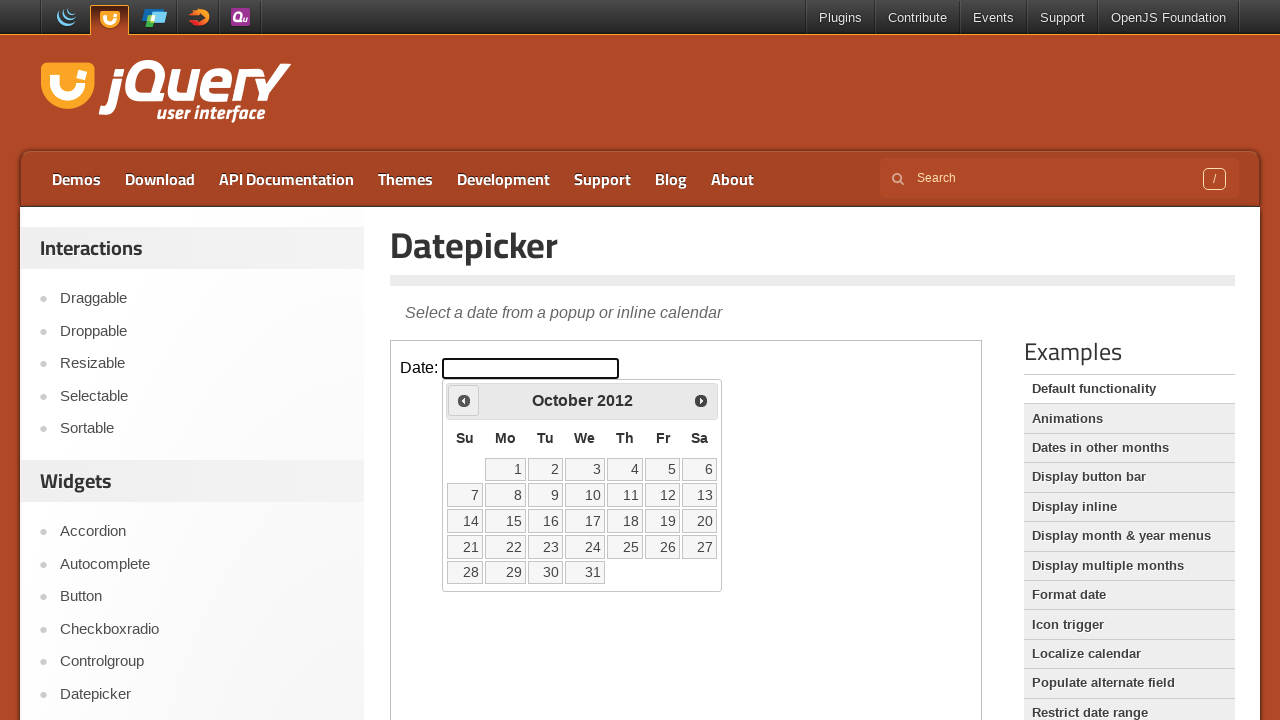

Retrieved current year from datepicker
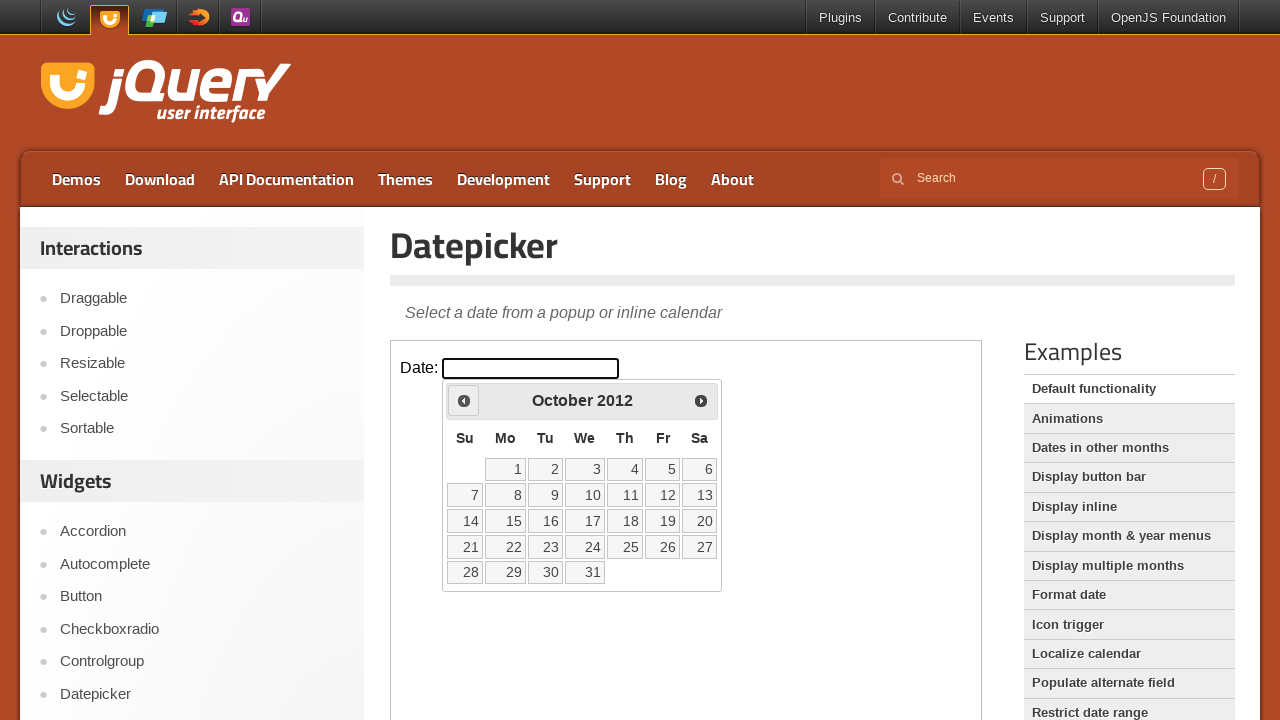

Clicked previous month button (currently at October 2012) at (464, 400) on iframe >> nth=0 >> internal:control=enter-frame >> span.ui-icon.ui-icon-circle-t
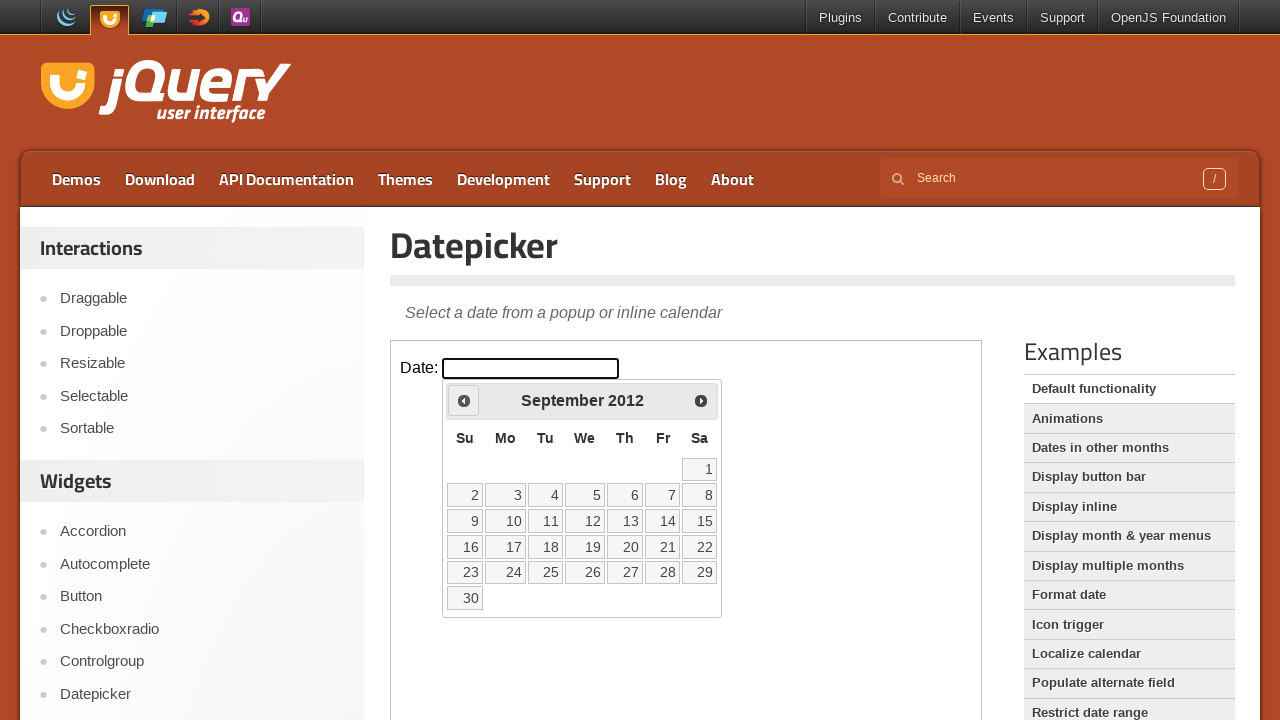

Retrieved current month from datepicker
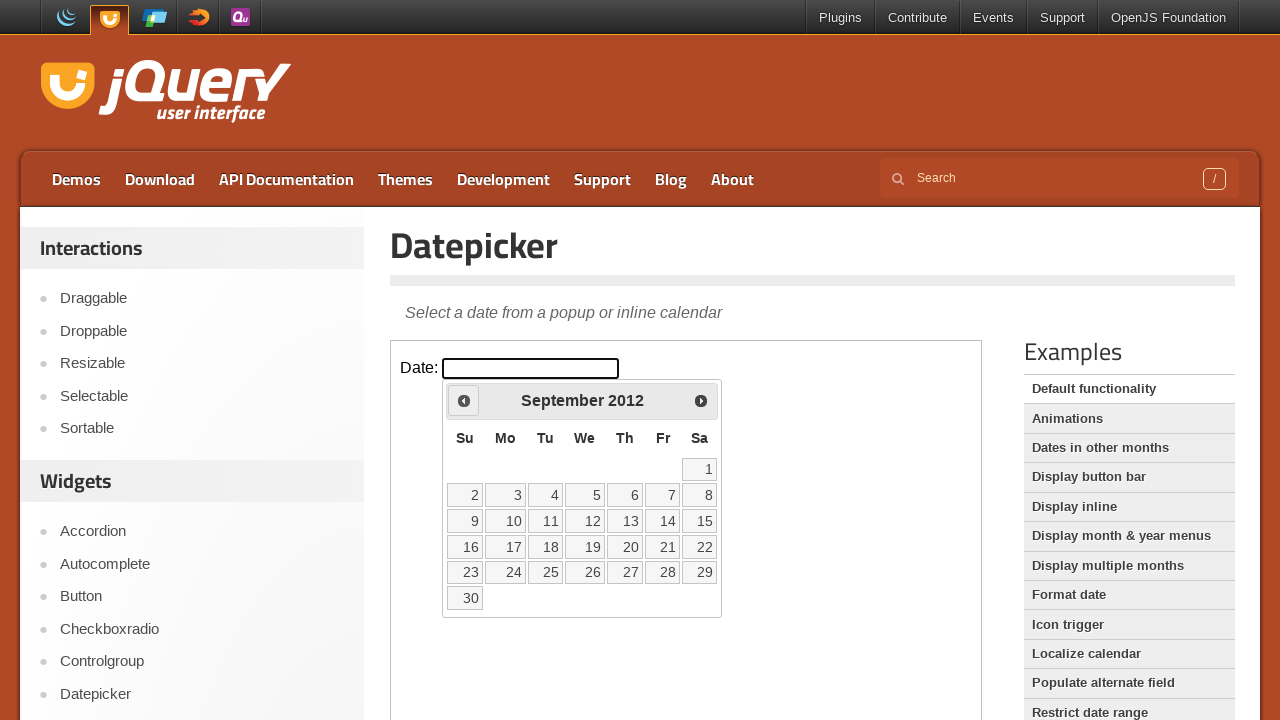

Retrieved current year from datepicker
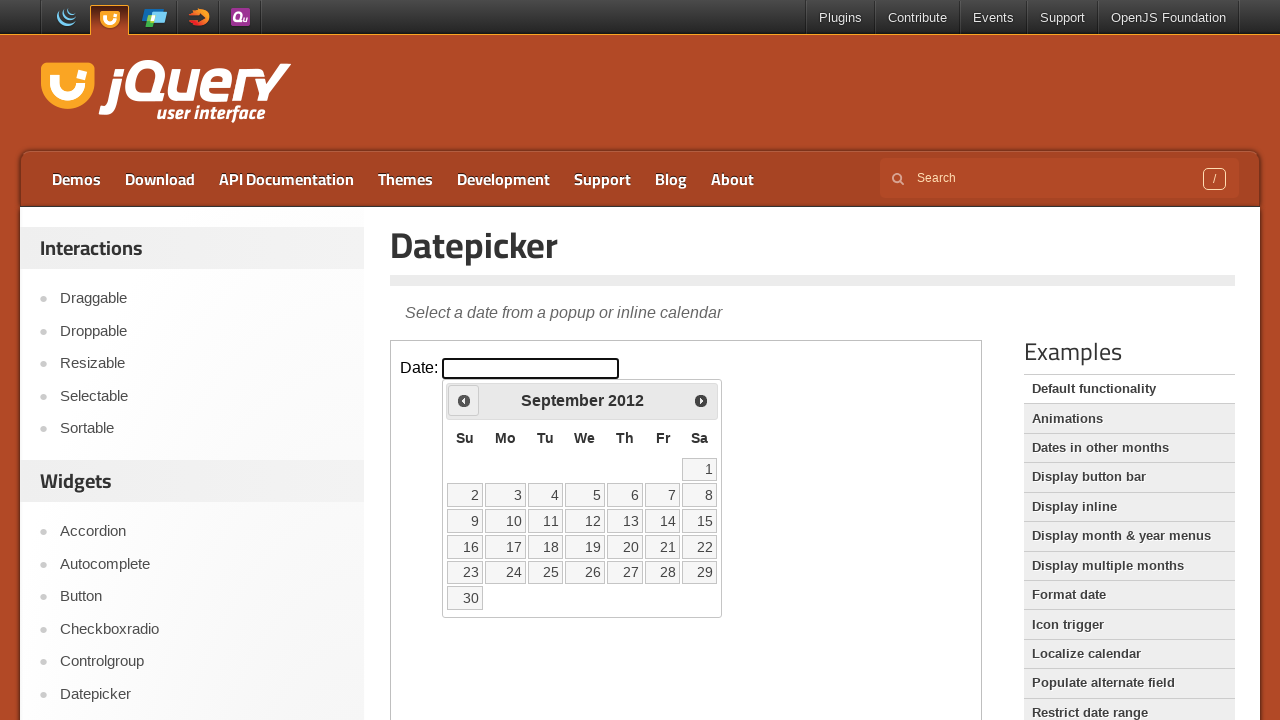

Clicked previous month button (currently at September 2012) at (464, 400) on iframe >> nth=0 >> internal:control=enter-frame >> span.ui-icon.ui-icon-circle-t
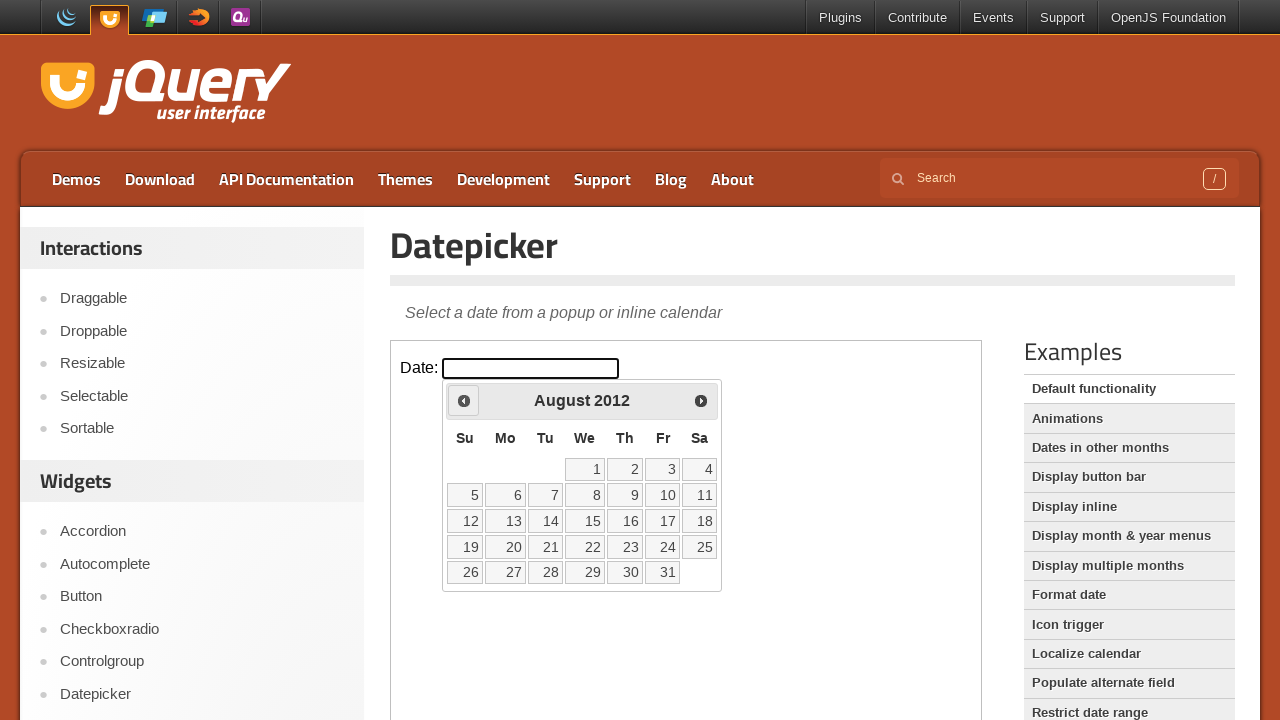

Retrieved current month from datepicker
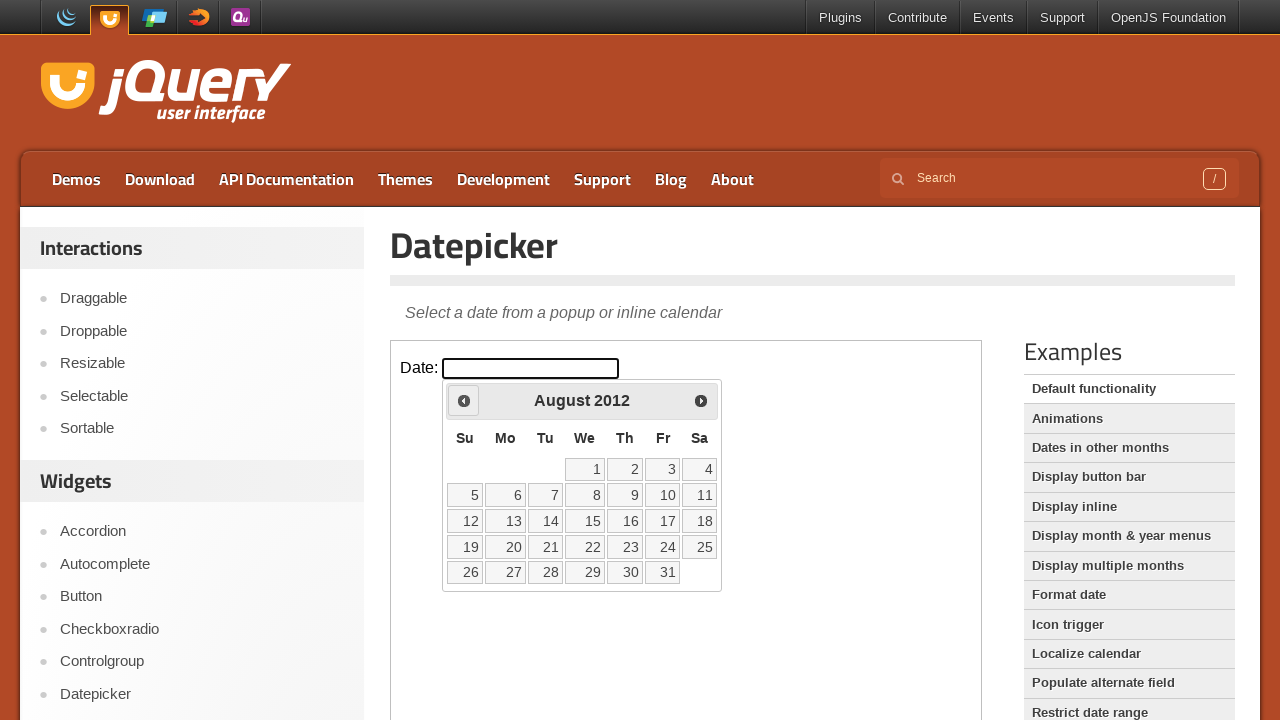

Retrieved current year from datepicker
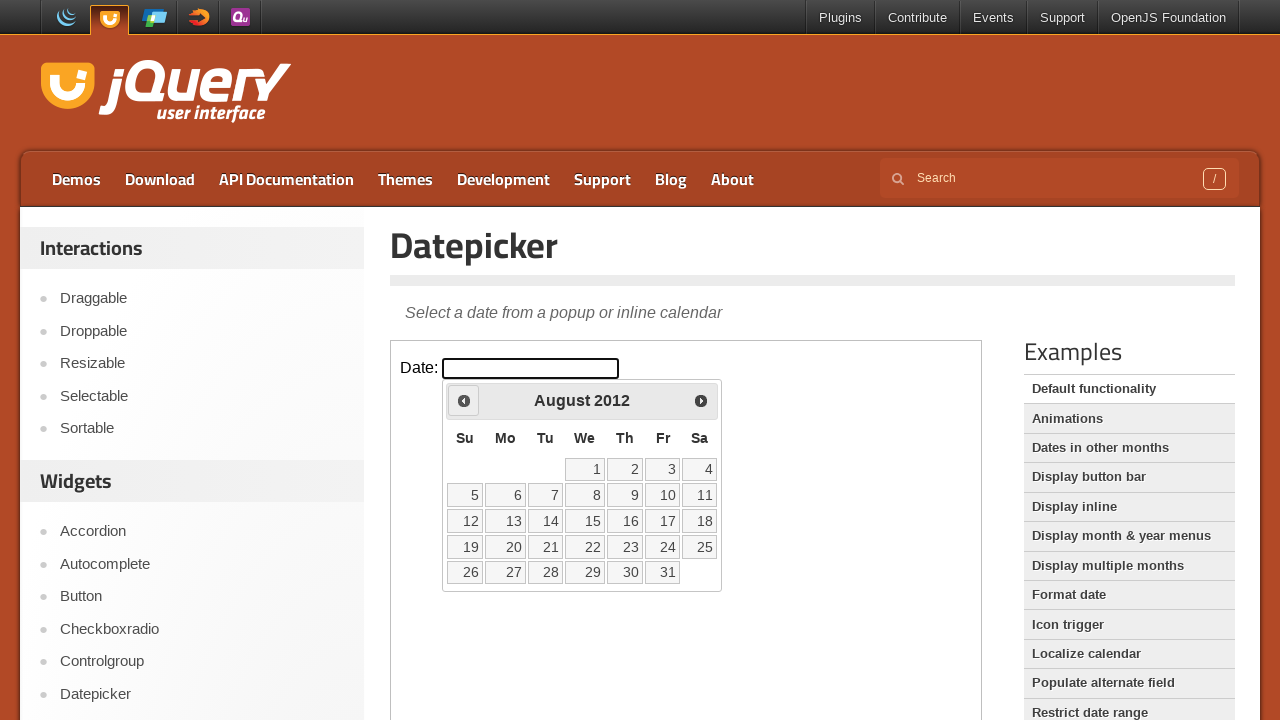

Clicked previous month button (currently at August 2012) at (464, 400) on iframe >> nth=0 >> internal:control=enter-frame >> span.ui-icon.ui-icon-circle-t
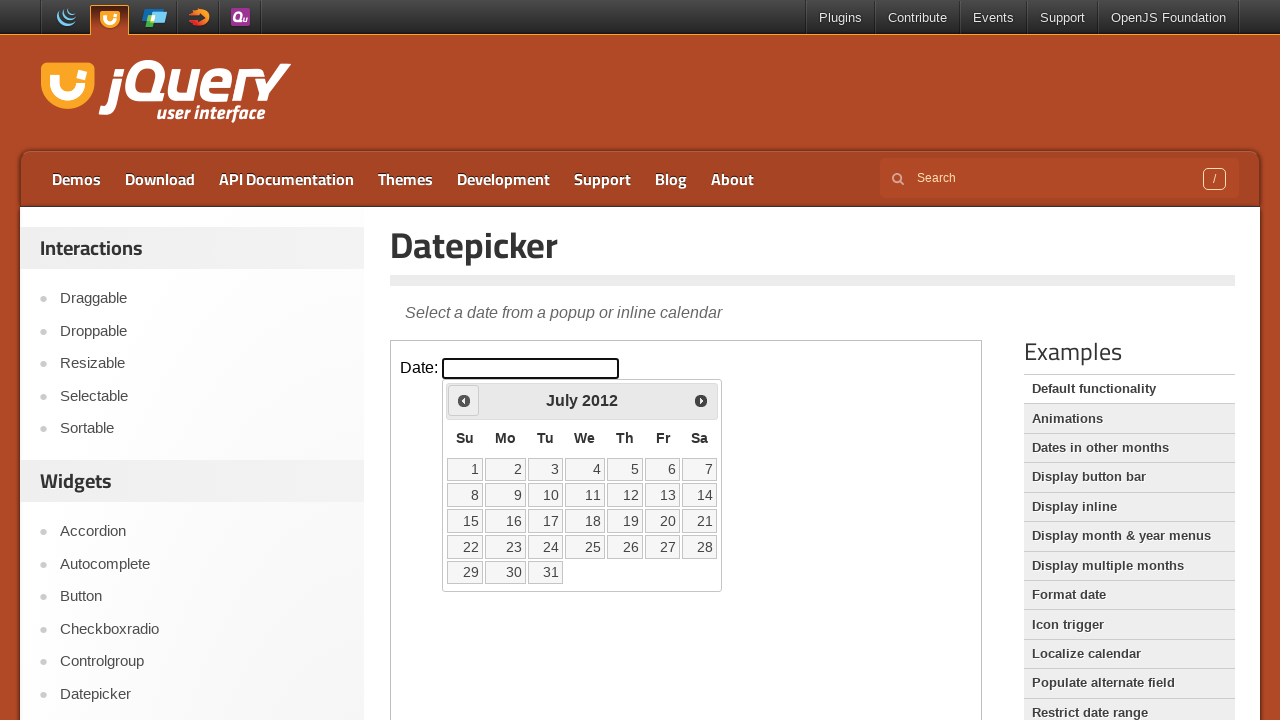

Retrieved current month from datepicker
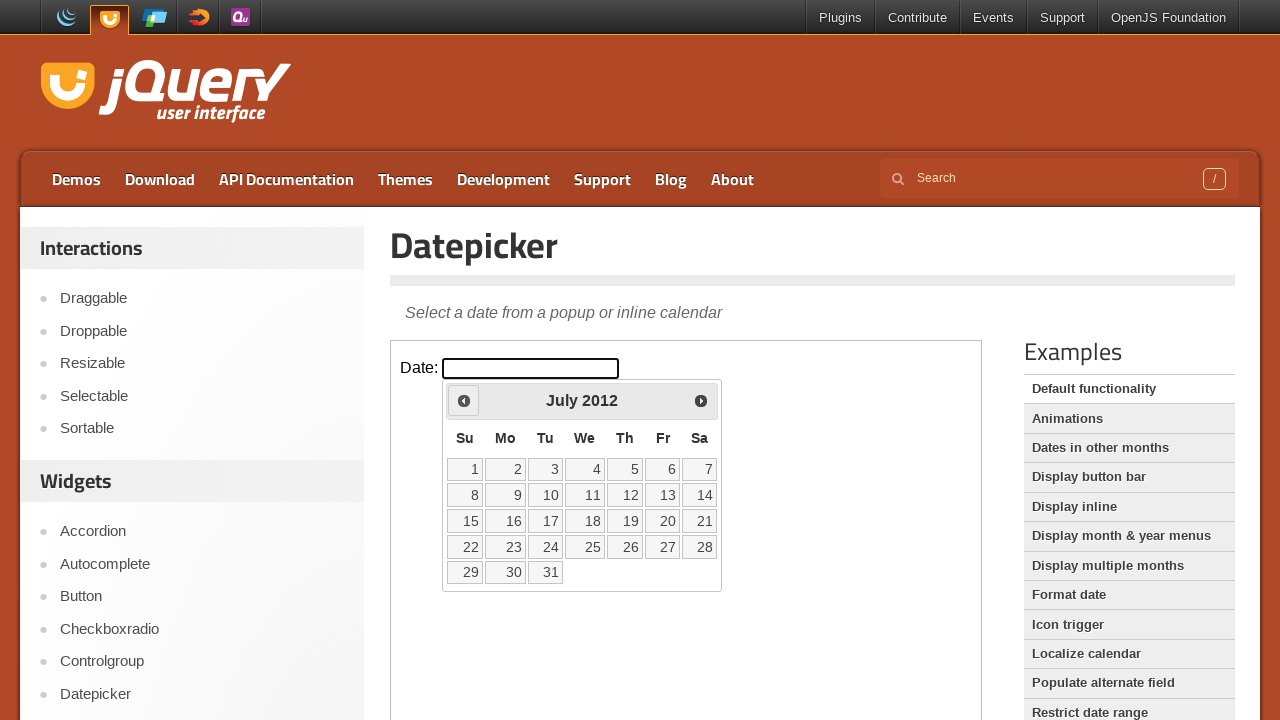

Retrieved current year from datepicker
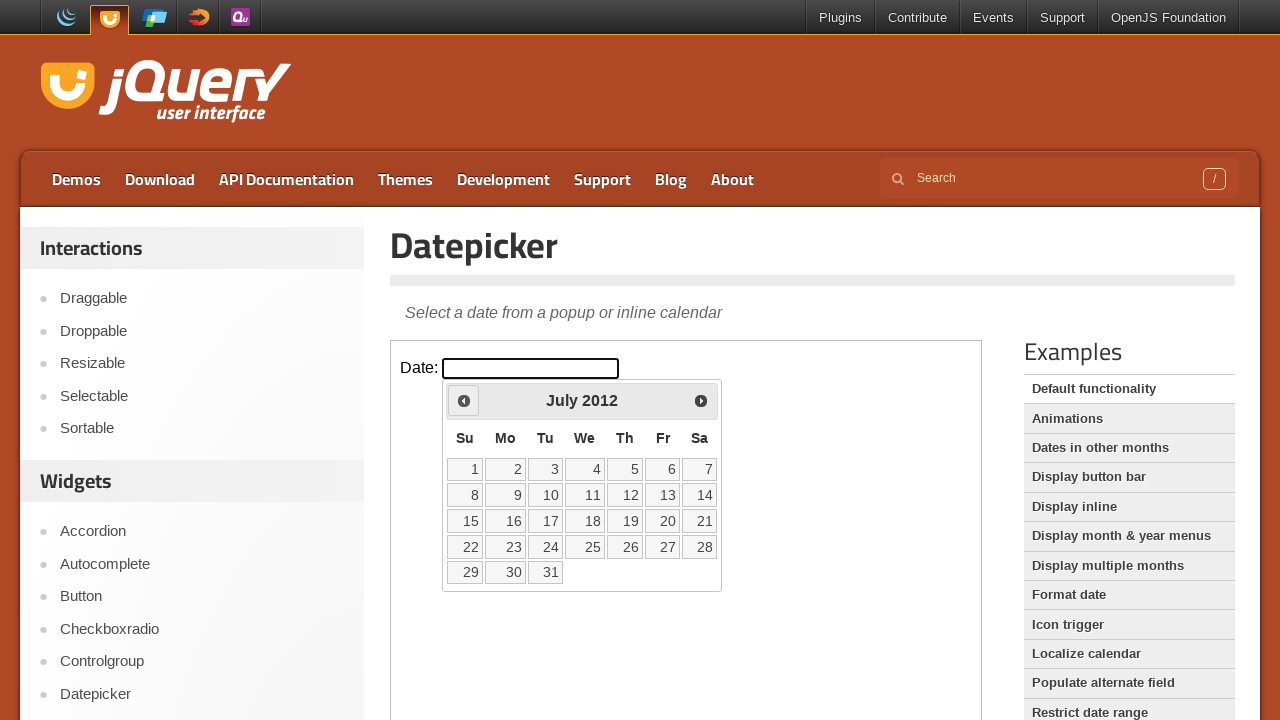

Clicked previous month button (currently at July 2012) at (464, 400) on iframe >> nth=0 >> internal:control=enter-frame >> span.ui-icon.ui-icon-circle-t
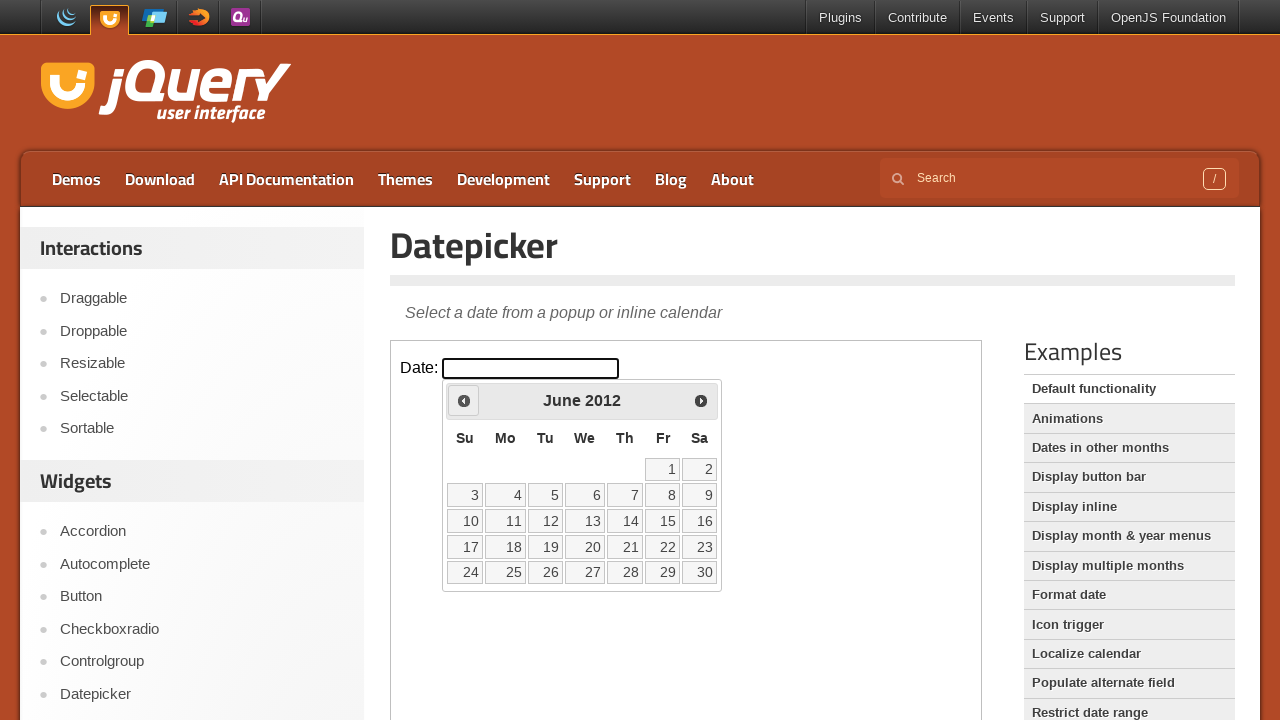

Retrieved current month from datepicker
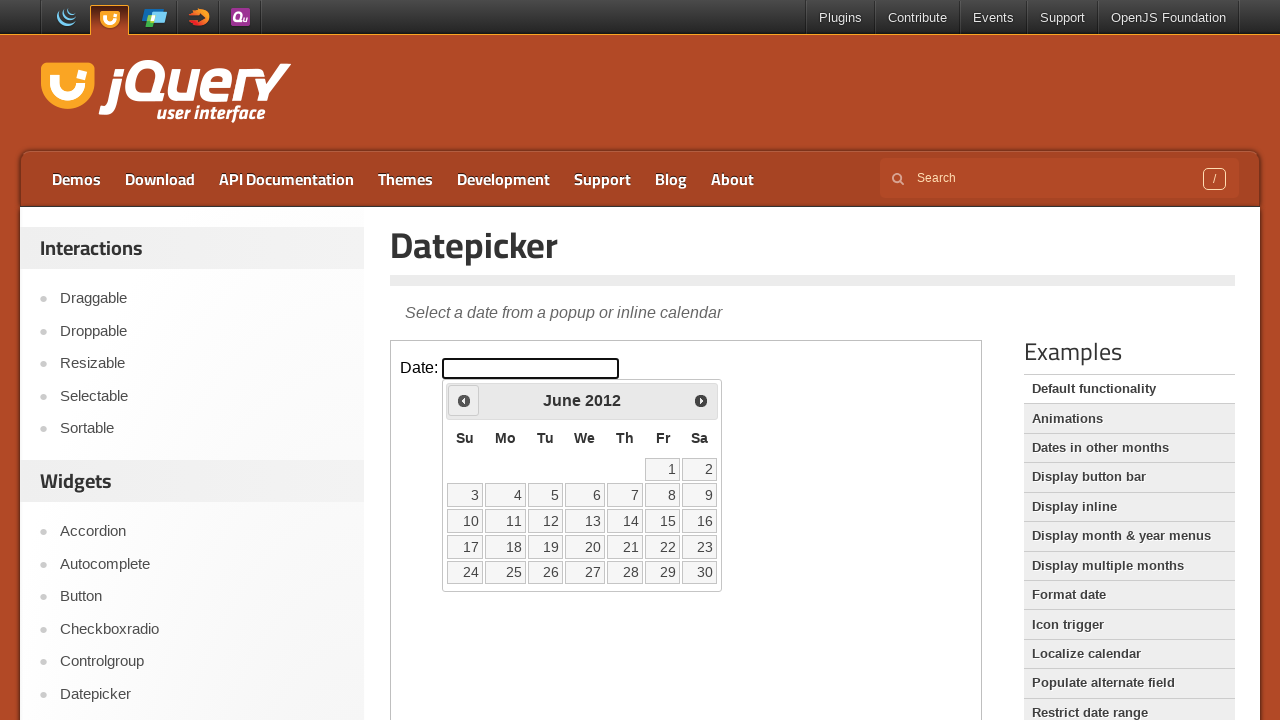

Retrieved current year from datepicker
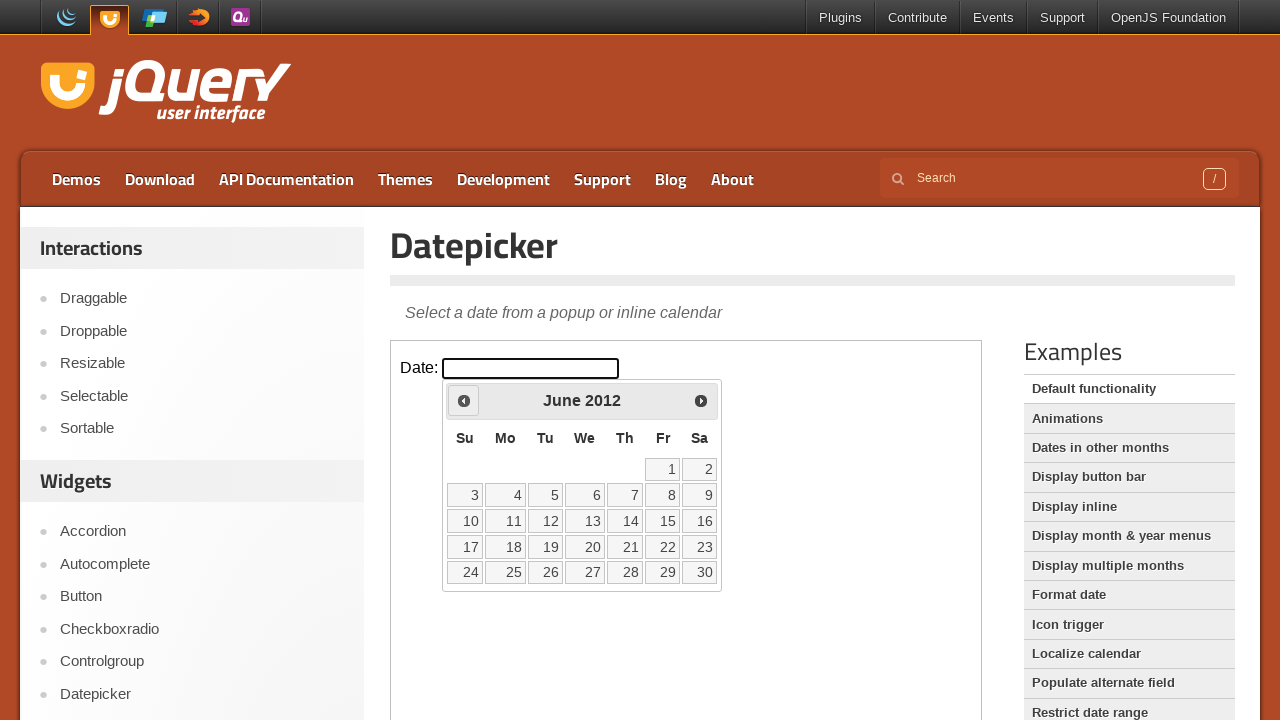

Clicked previous month button (currently at June 2012) at (464, 400) on iframe >> nth=0 >> internal:control=enter-frame >> span.ui-icon.ui-icon-circle-t
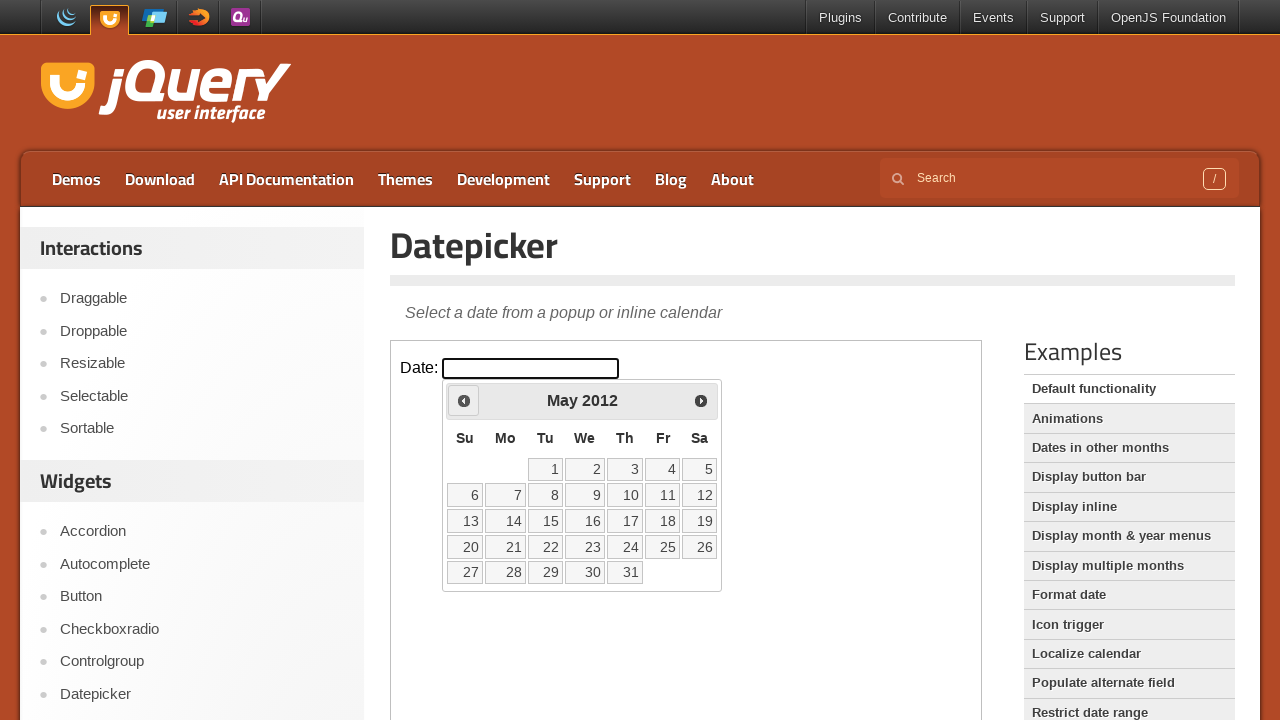

Retrieved current month from datepicker
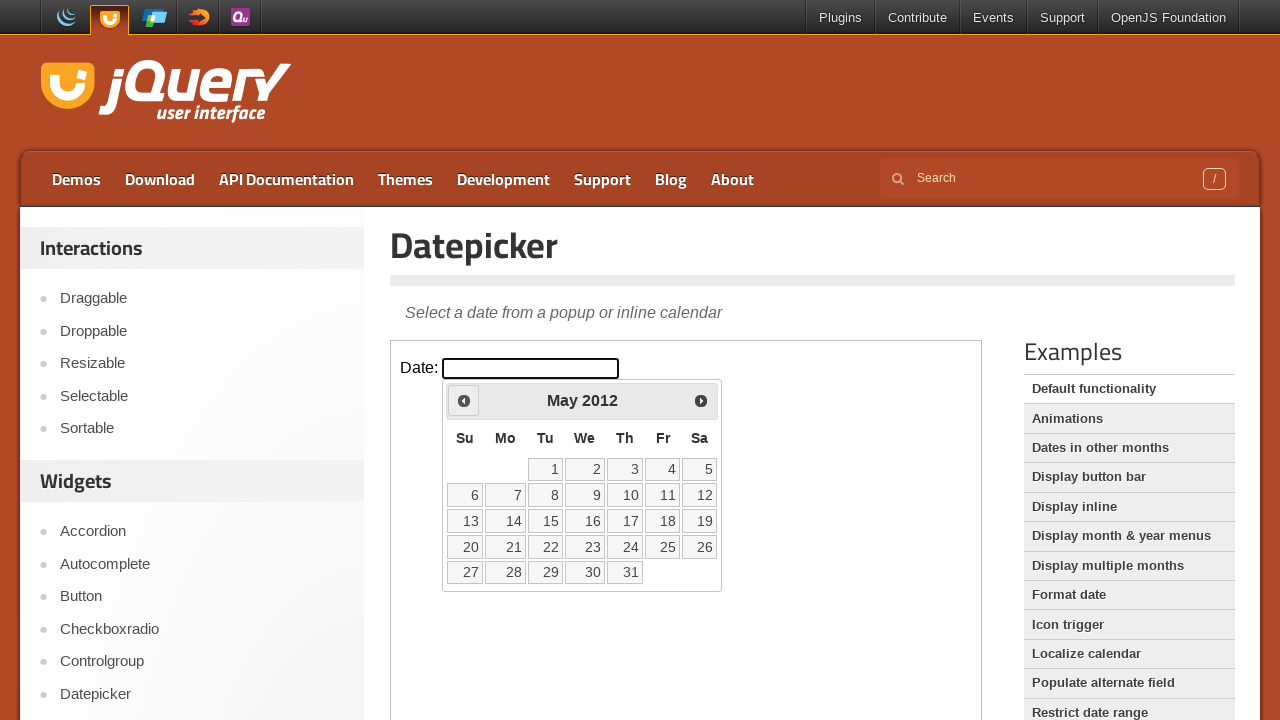

Retrieved current year from datepicker
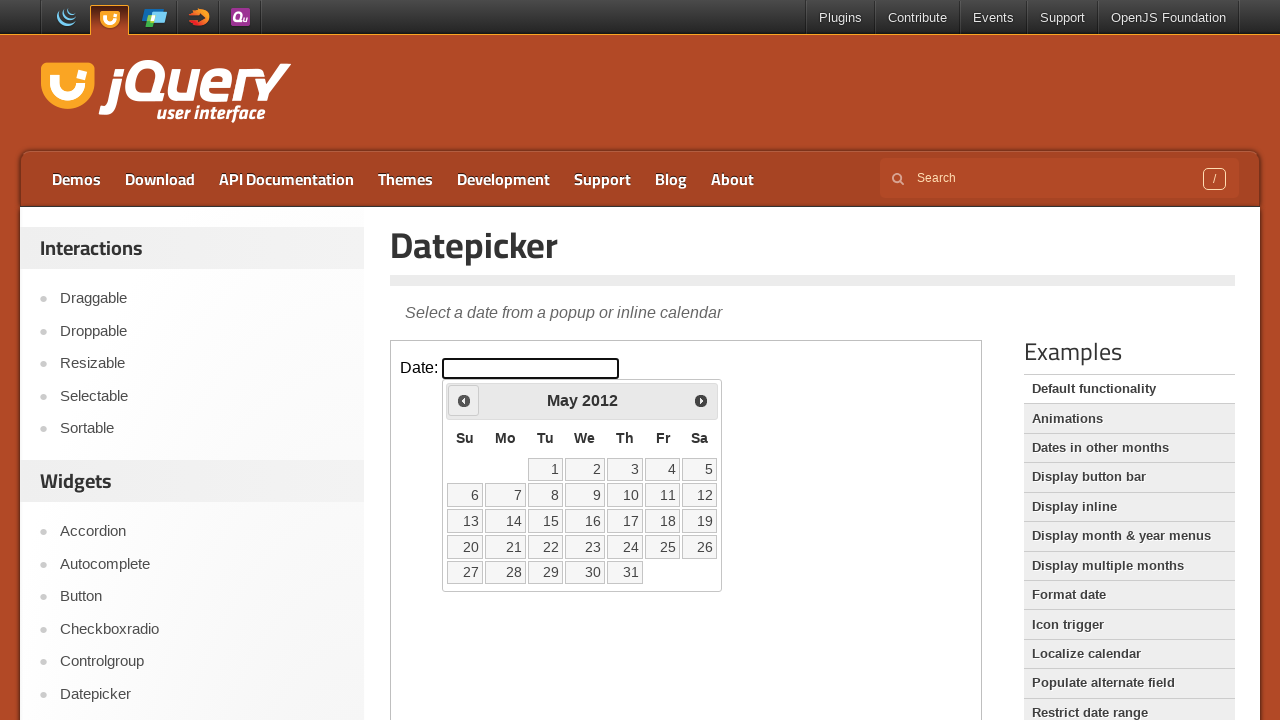

Clicked previous month button (currently at May 2012) at (464, 400) on iframe >> nth=0 >> internal:control=enter-frame >> span.ui-icon.ui-icon-circle-t
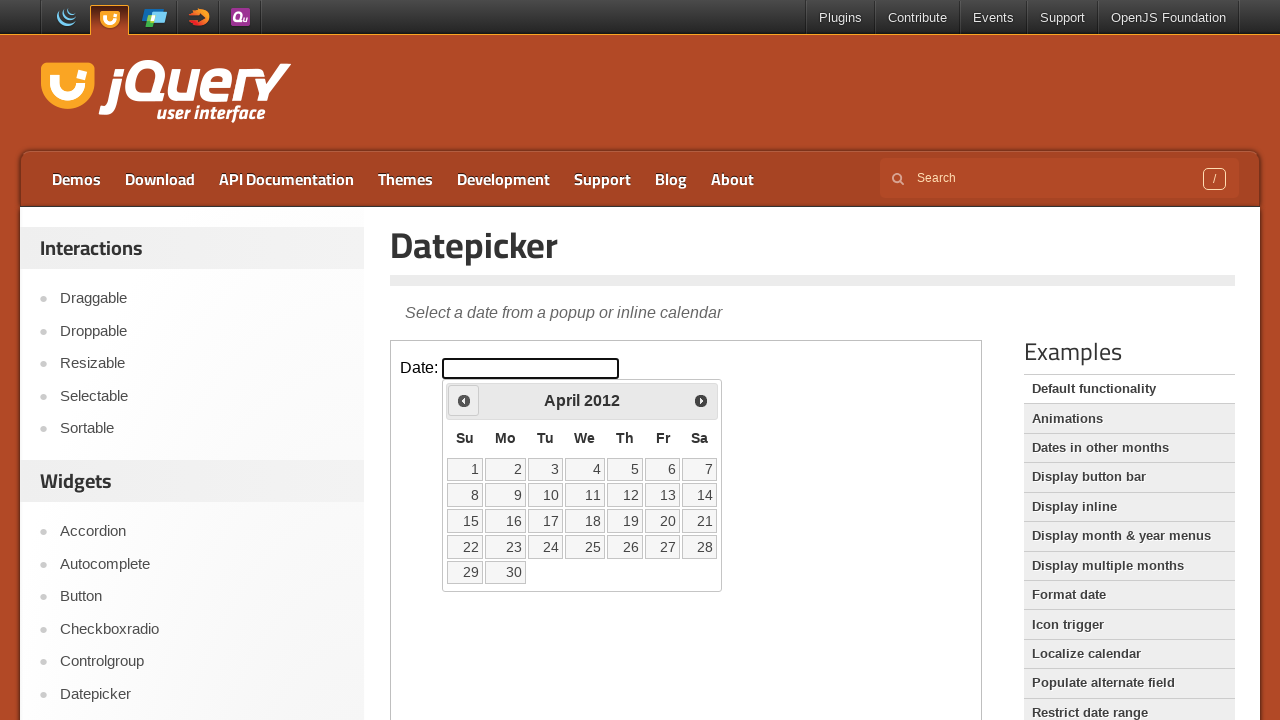

Retrieved current month from datepicker
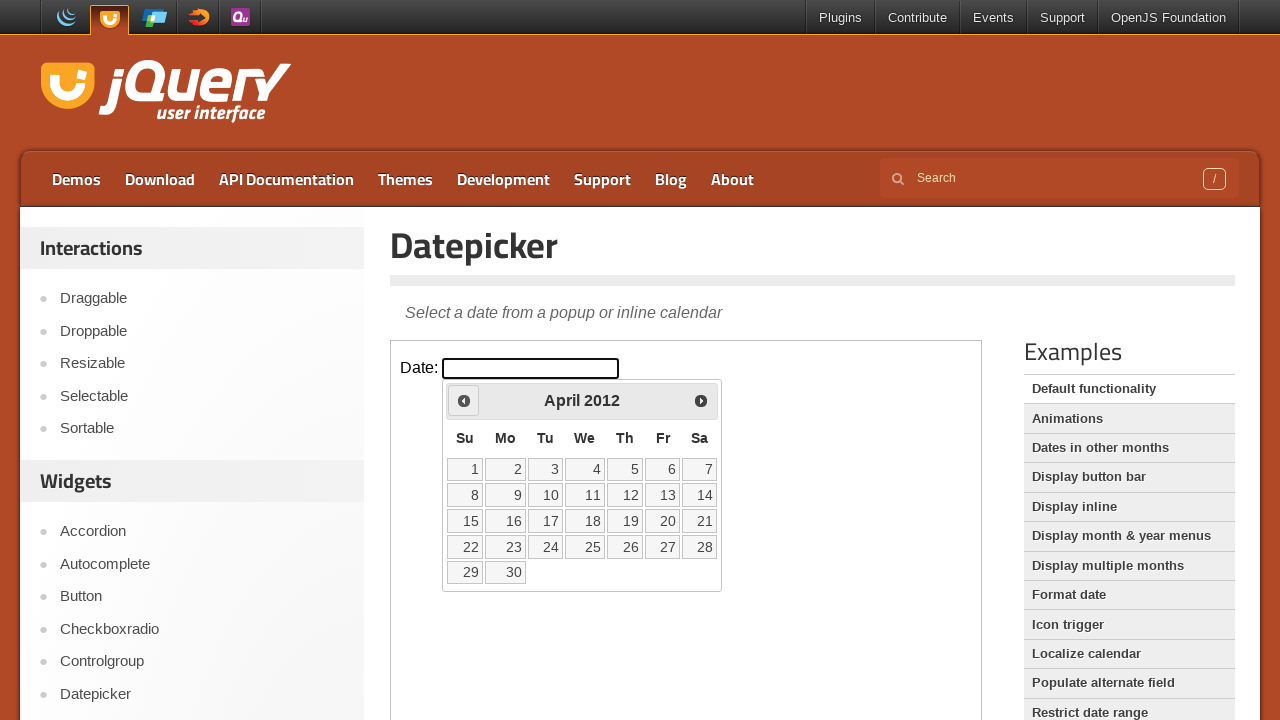

Retrieved current year from datepicker
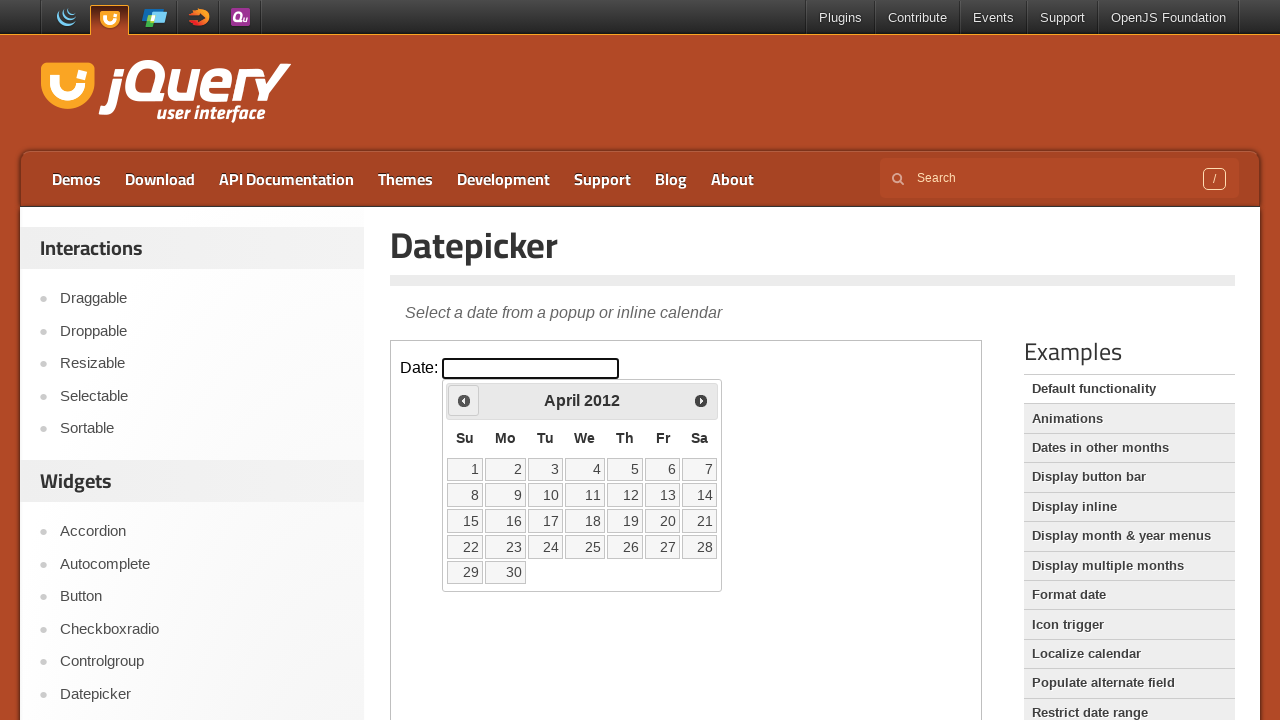

Clicked previous month button (currently at April 2012) at (464, 400) on iframe >> nth=0 >> internal:control=enter-frame >> span.ui-icon.ui-icon-circle-t
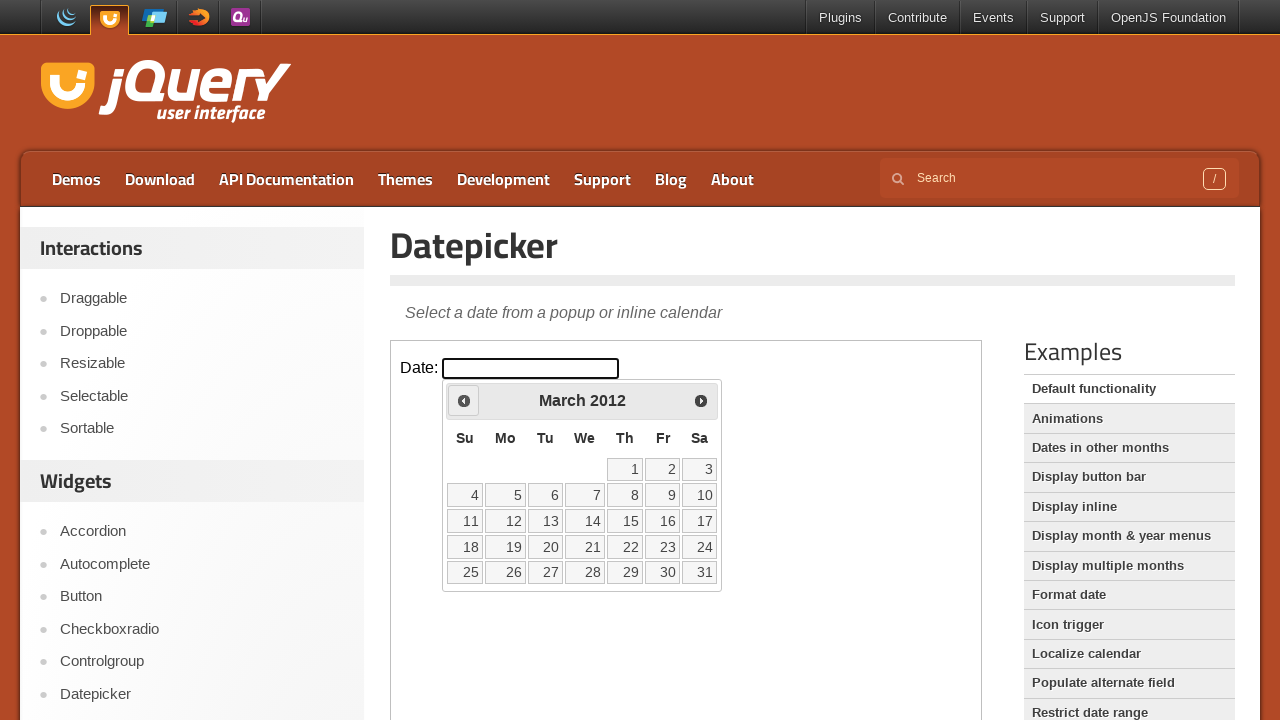

Retrieved current month from datepicker
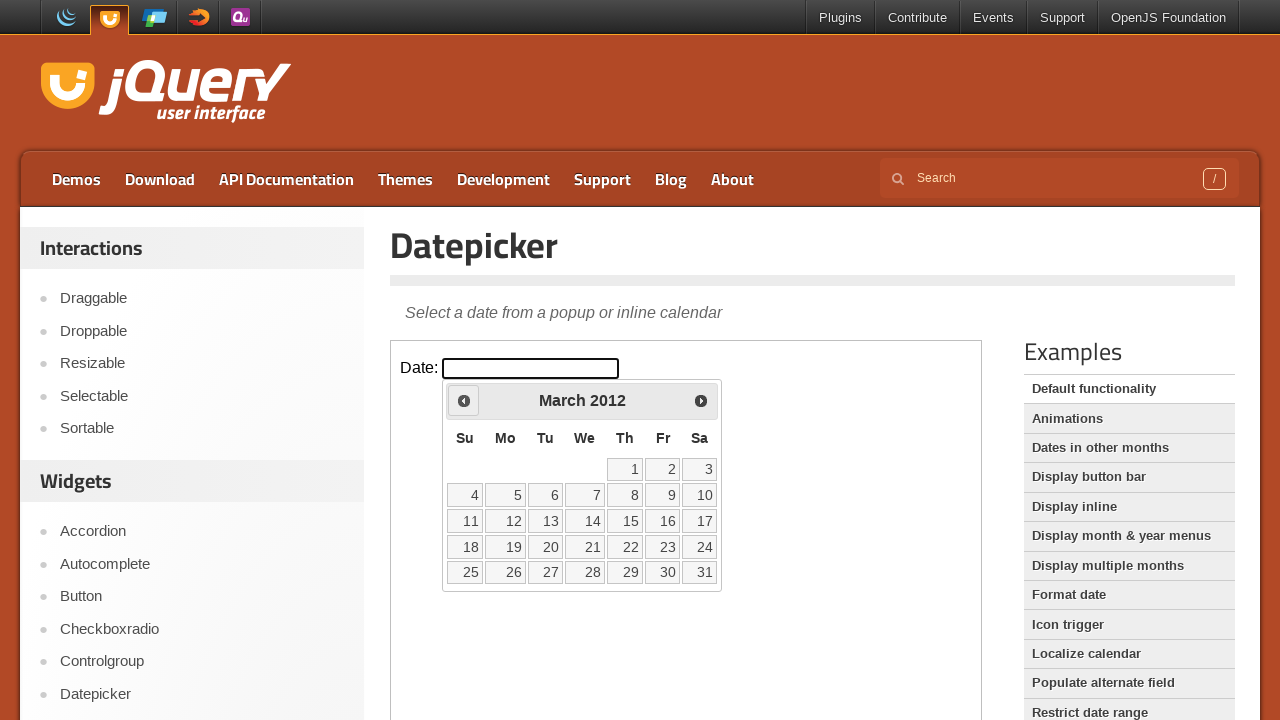

Retrieved current year from datepicker
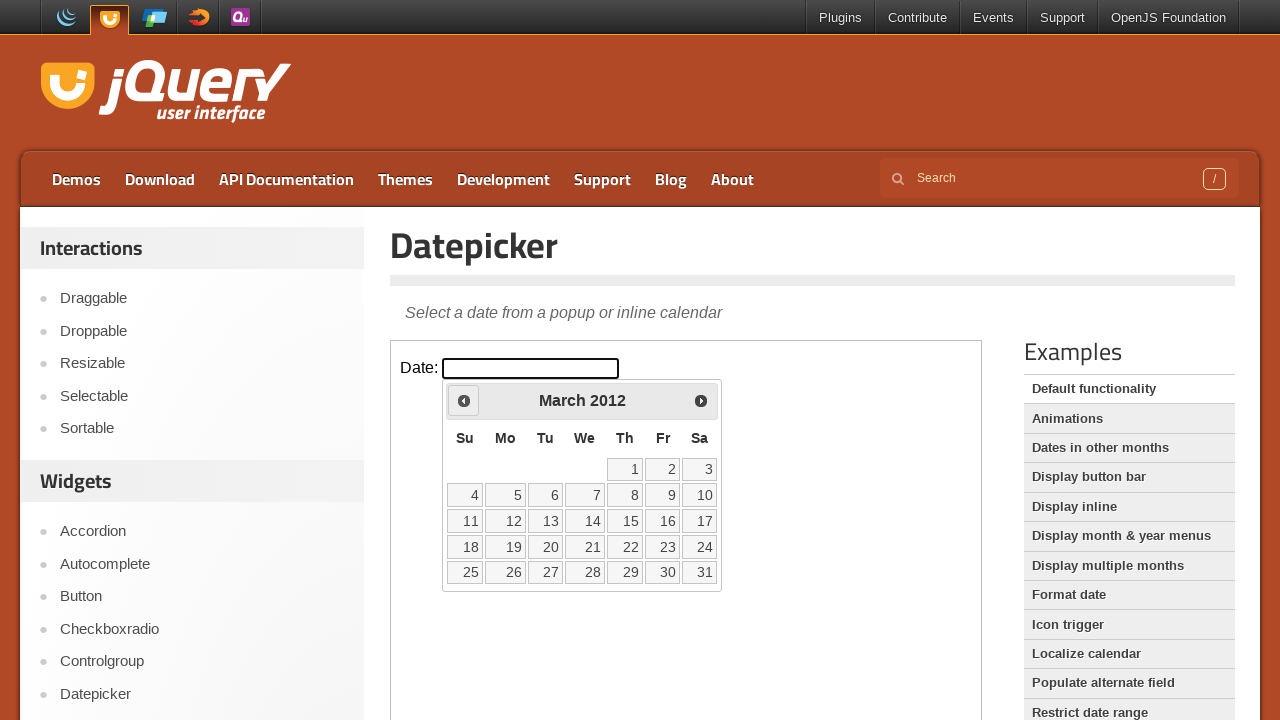

Clicked previous month button (currently at March 2012) at (464, 400) on iframe >> nth=0 >> internal:control=enter-frame >> span.ui-icon.ui-icon-circle-t
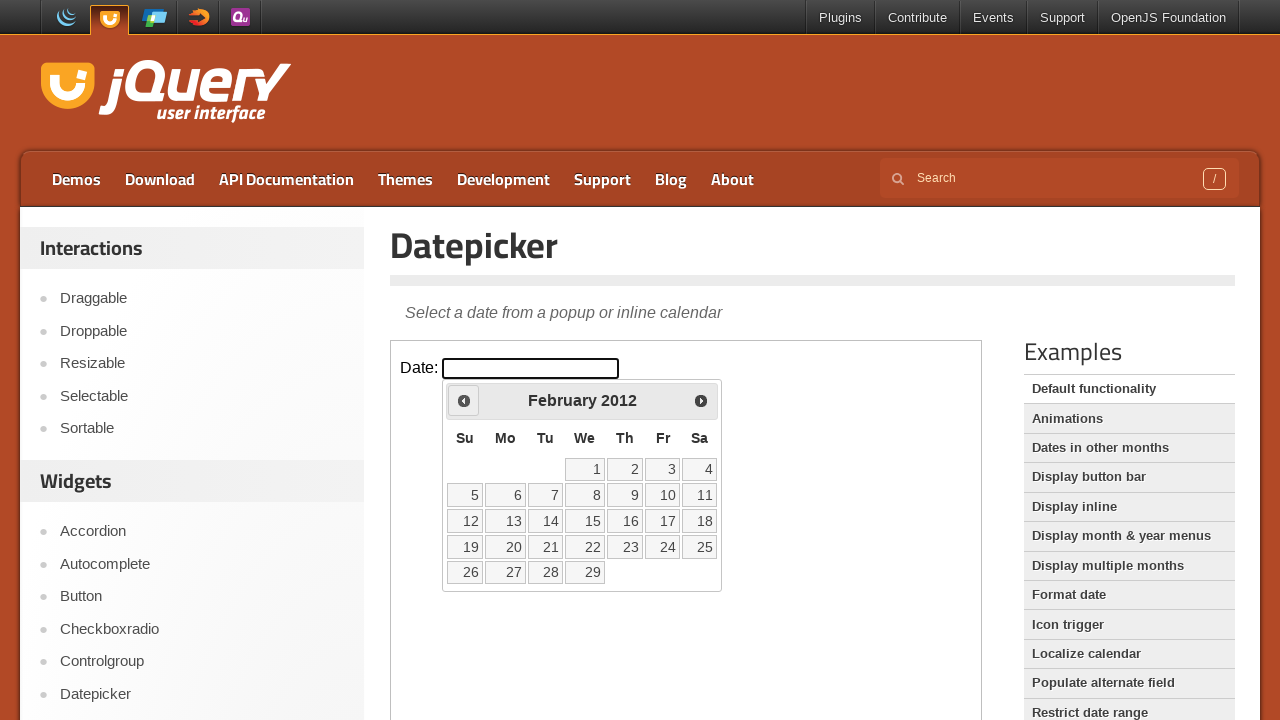

Retrieved current month from datepicker
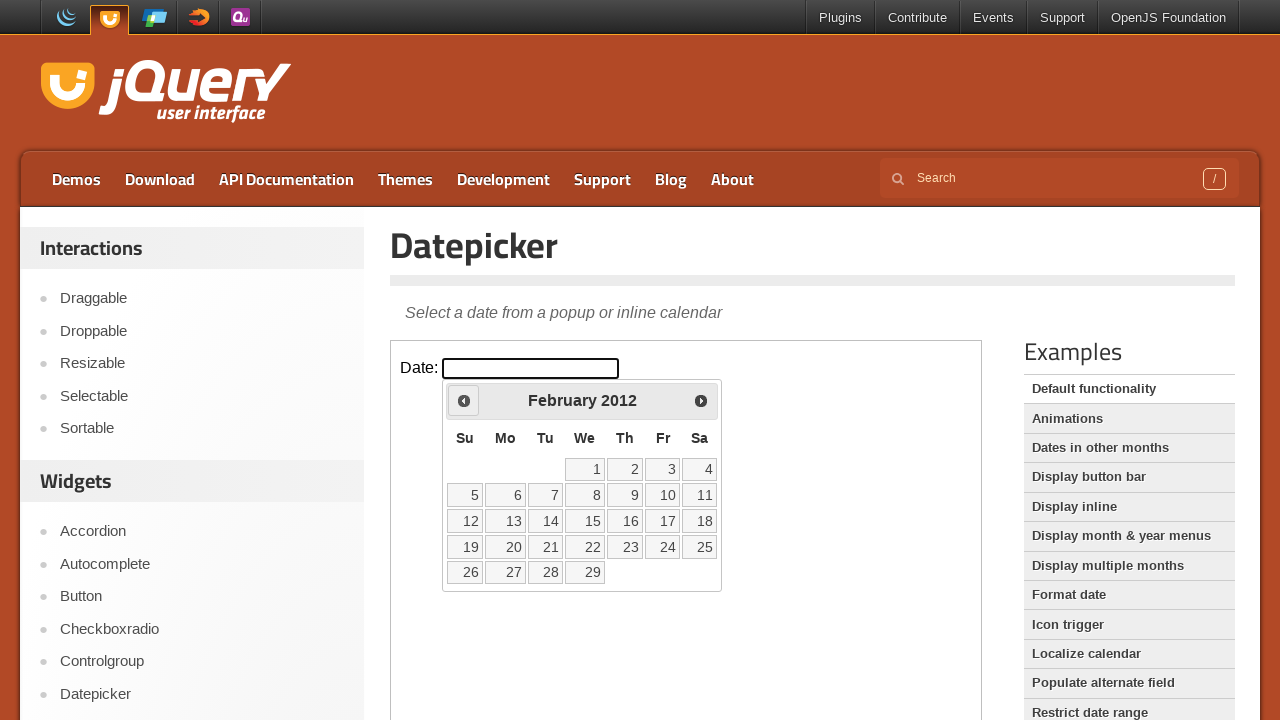

Retrieved current year from datepicker
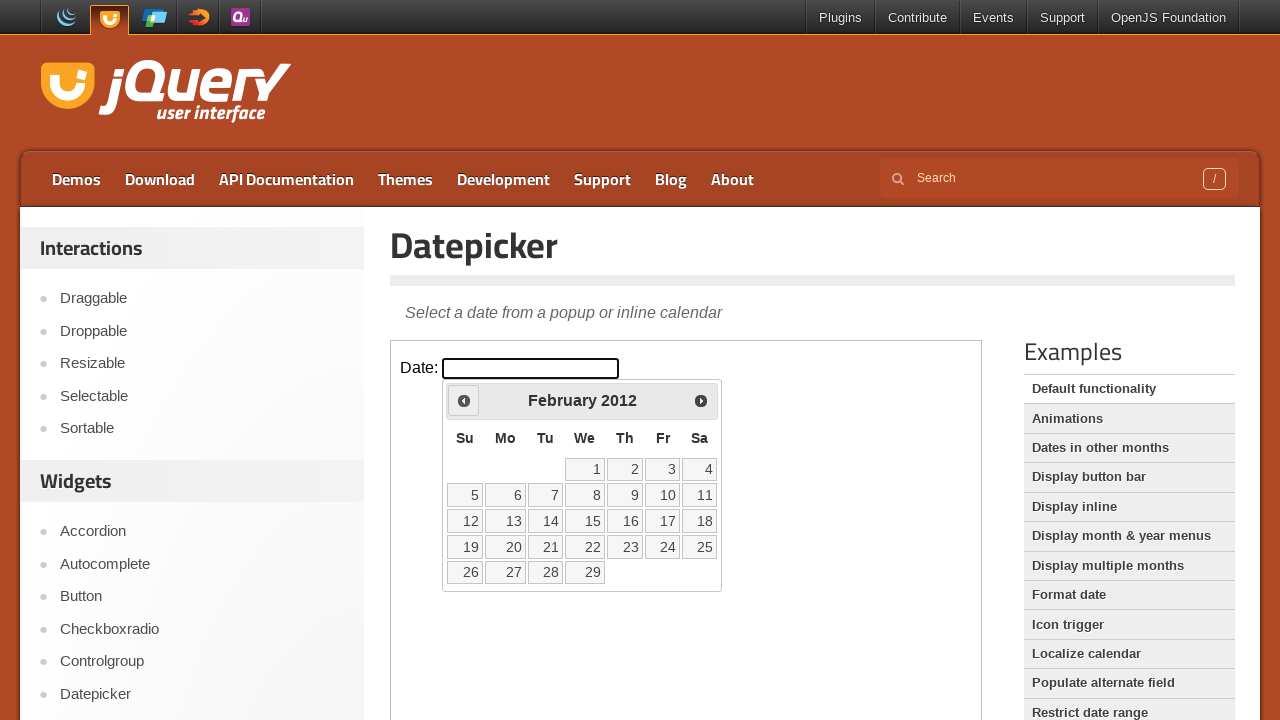

Clicked previous month button (currently at February 2012) at (464, 400) on iframe >> nth=0 >> internal:control=enter-frame >> span.ui-icon.ui-icon-circle-t
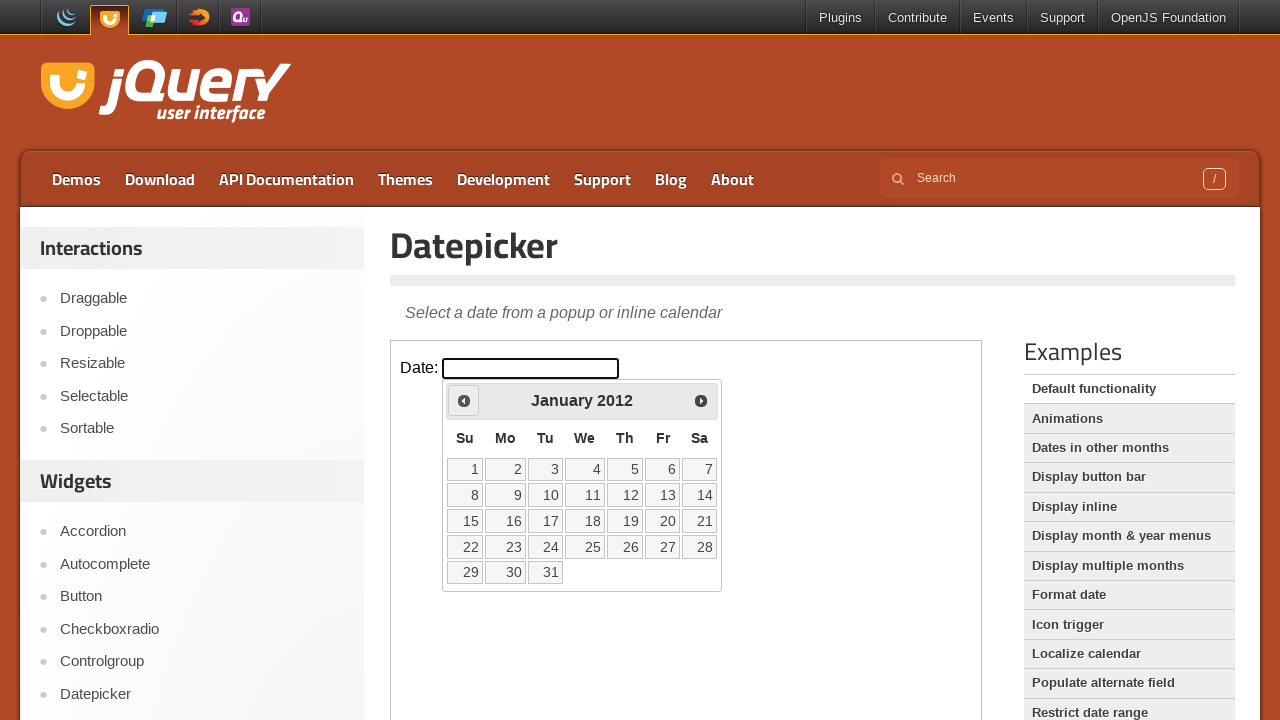

Retrieved current month from datepicker
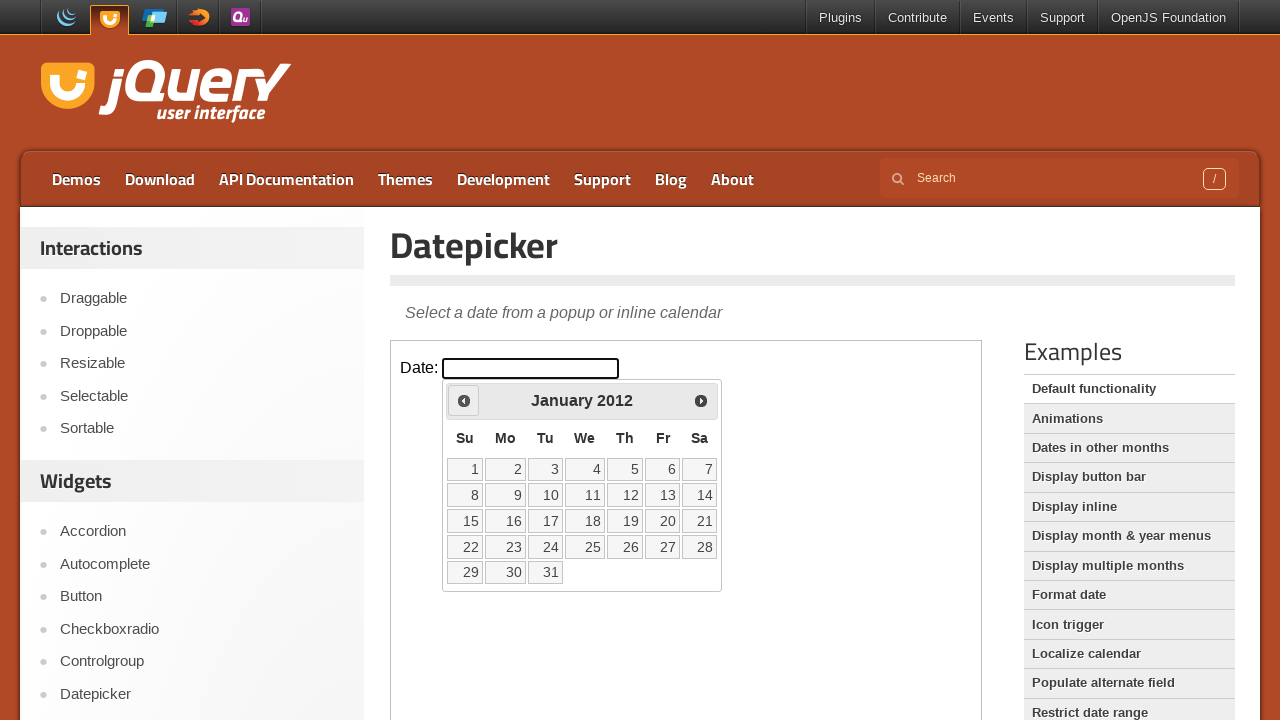

Retrieved current year from datepicker
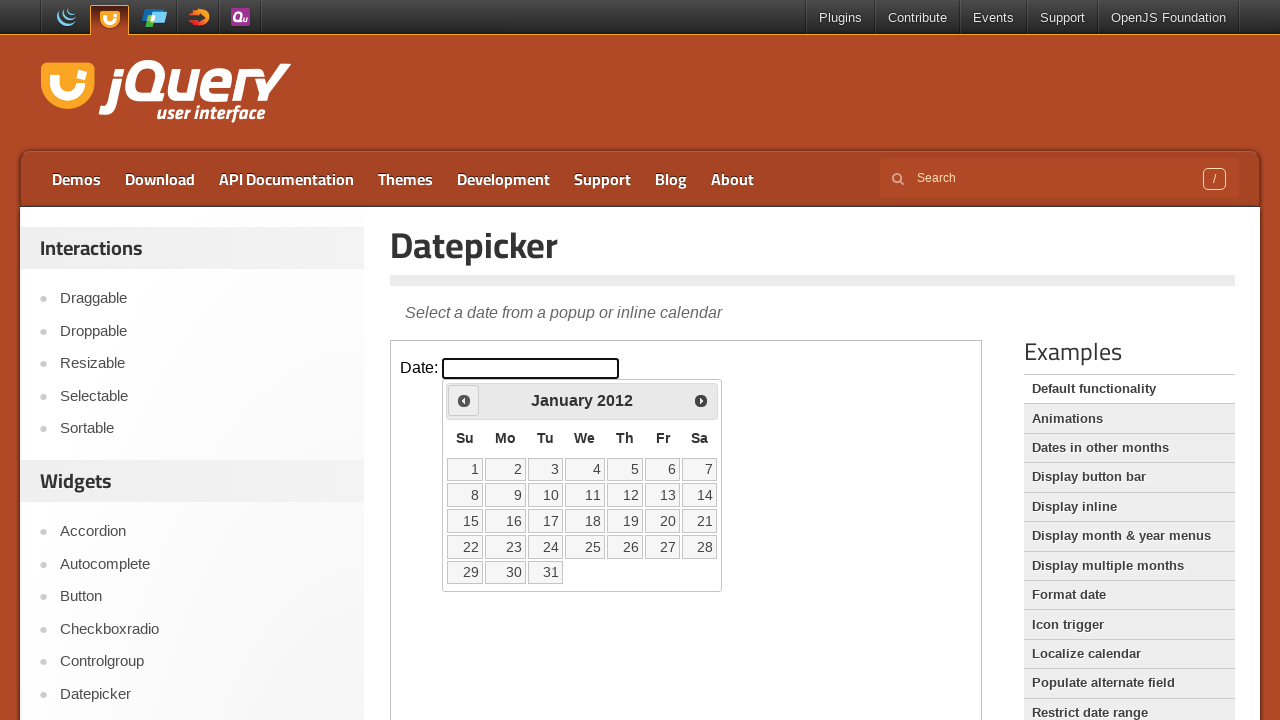

Clicked previous month button (currently at January 2012) at (464, 400) on iframe >> nth=0 >> internal:control=enter-frame >> span.ui-icon.ui-icon-circle-t
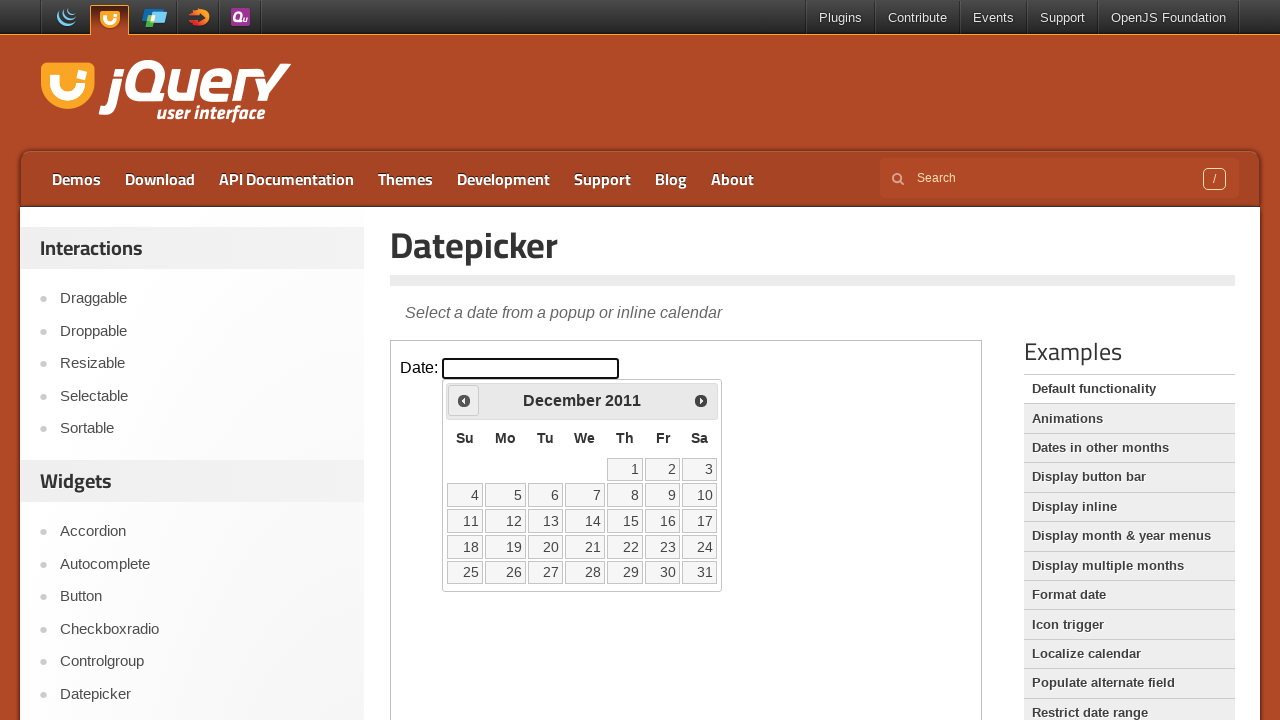

Retrieved current month from datepicker
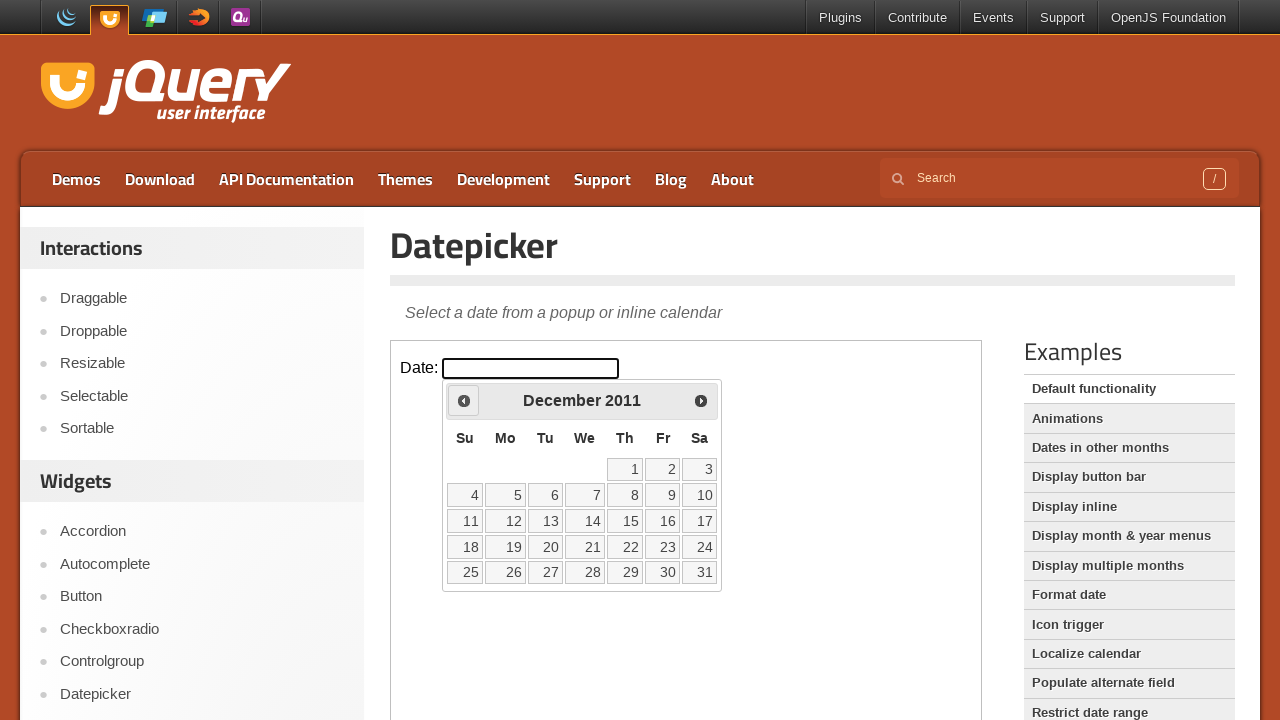

Retrieved current year from datepicker
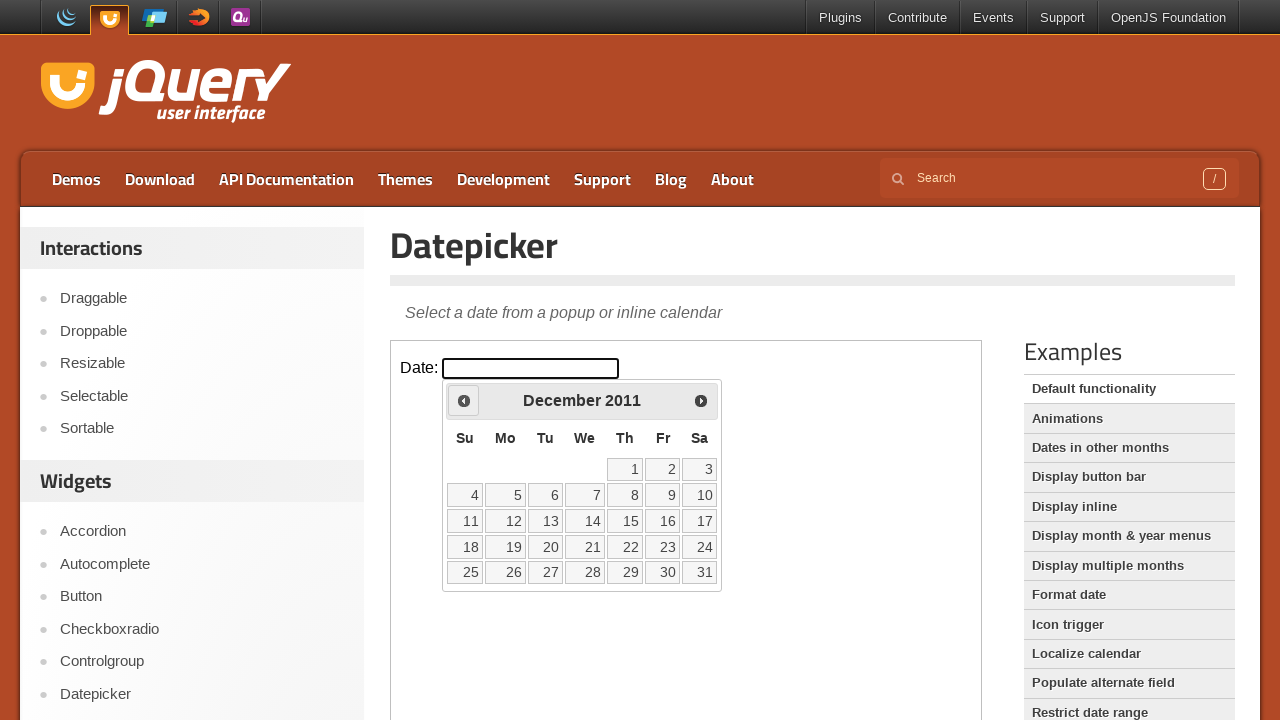

Clicked previous month button (currently at December 2011) at (464, 400) on iframe >> nth=0 >> internal:control=enter-frame >> span.ui-icon.ui-icon-circle-t
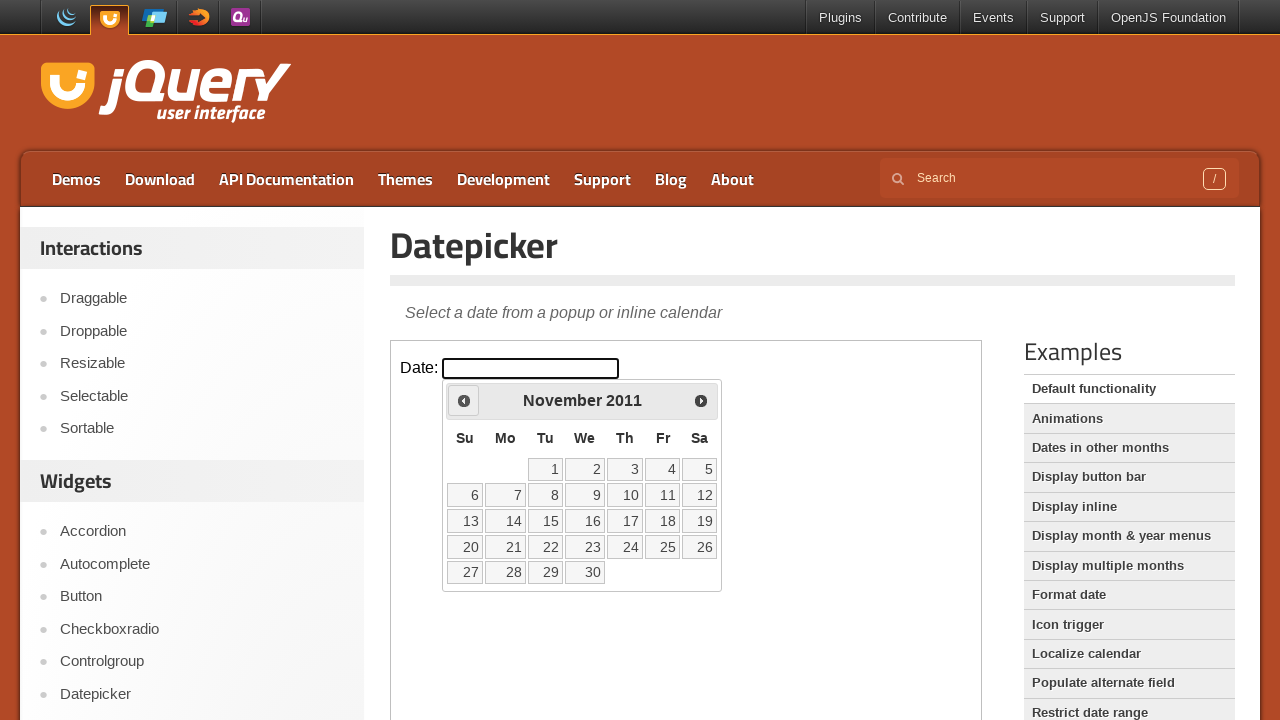

Retrieved current month from datepicker
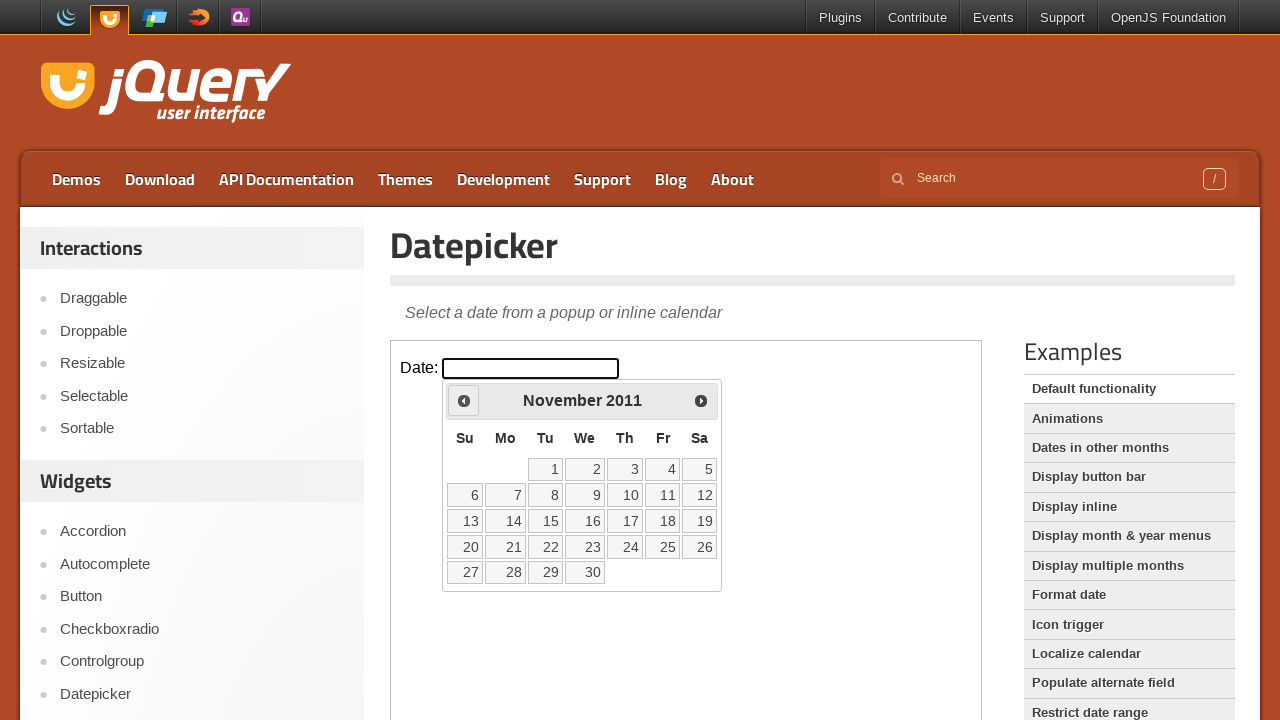

Retrieved current year from datepicker
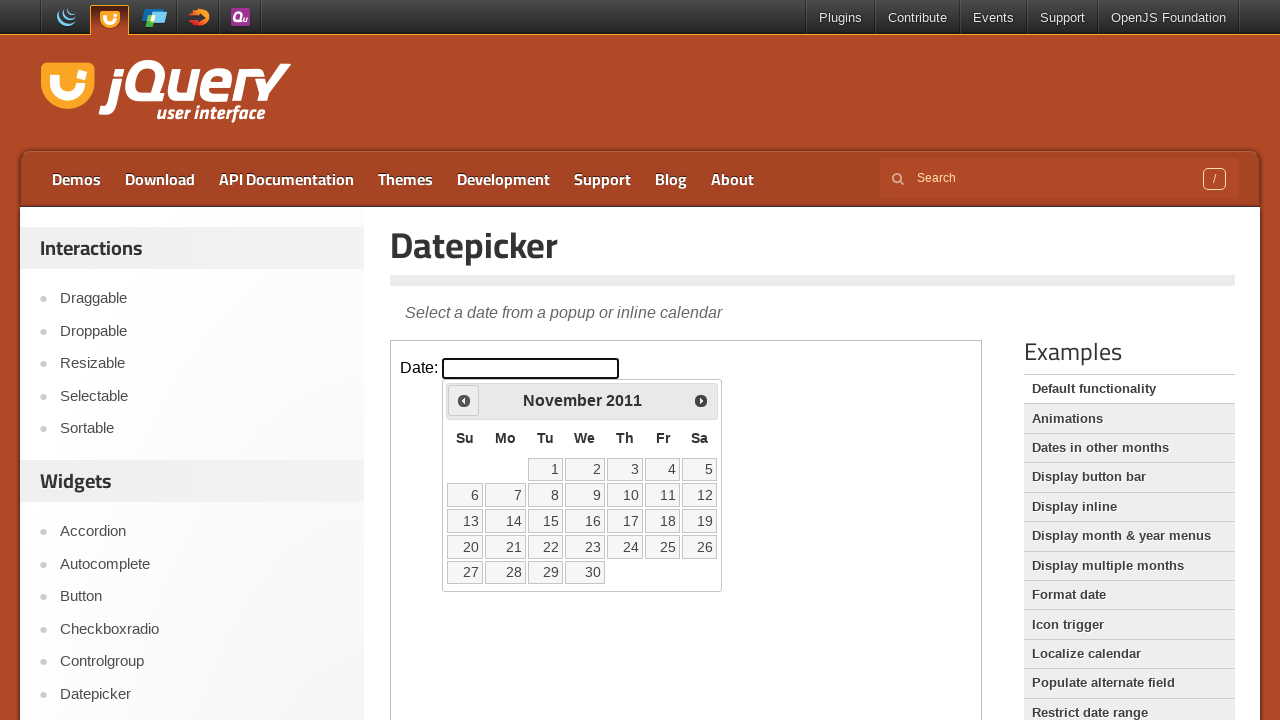

Clicked previous month button (currently at November 2011) at (464, 400) on iframe >> nth=0 >> internal:control=enter-frame >> span.ui-icon.ui-icon-circle-t
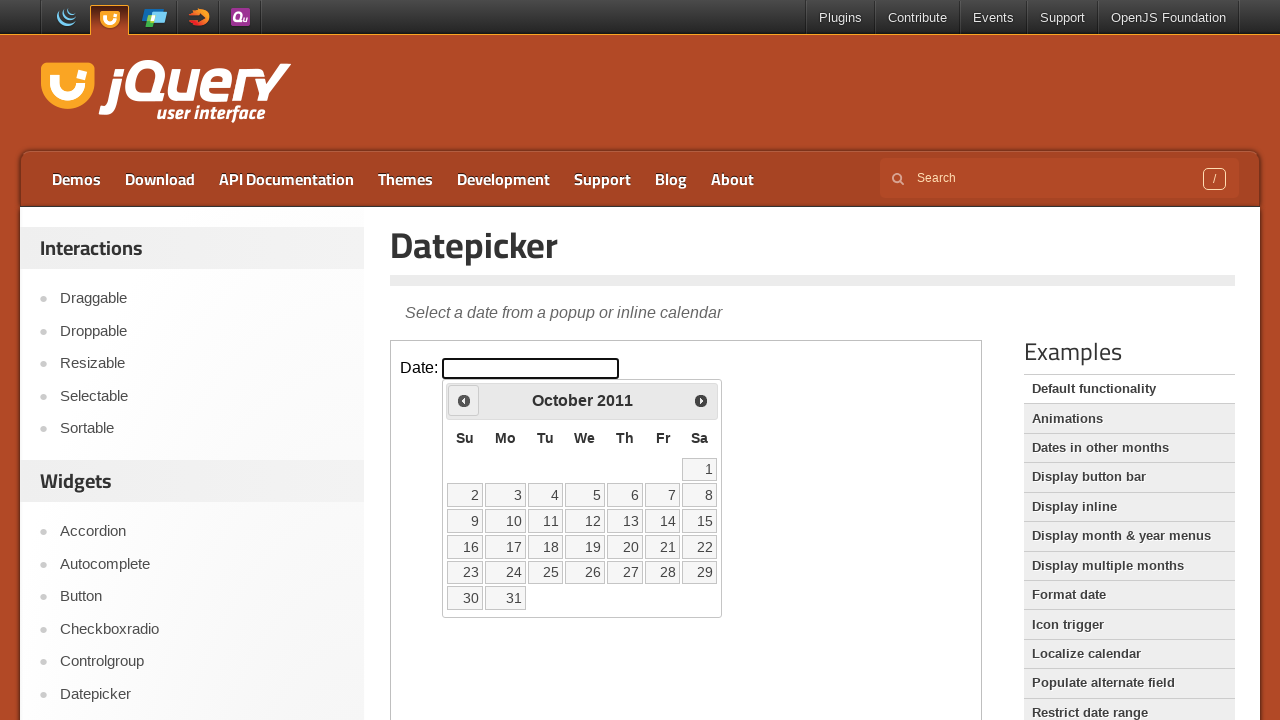

Retrieved current month from datepicker
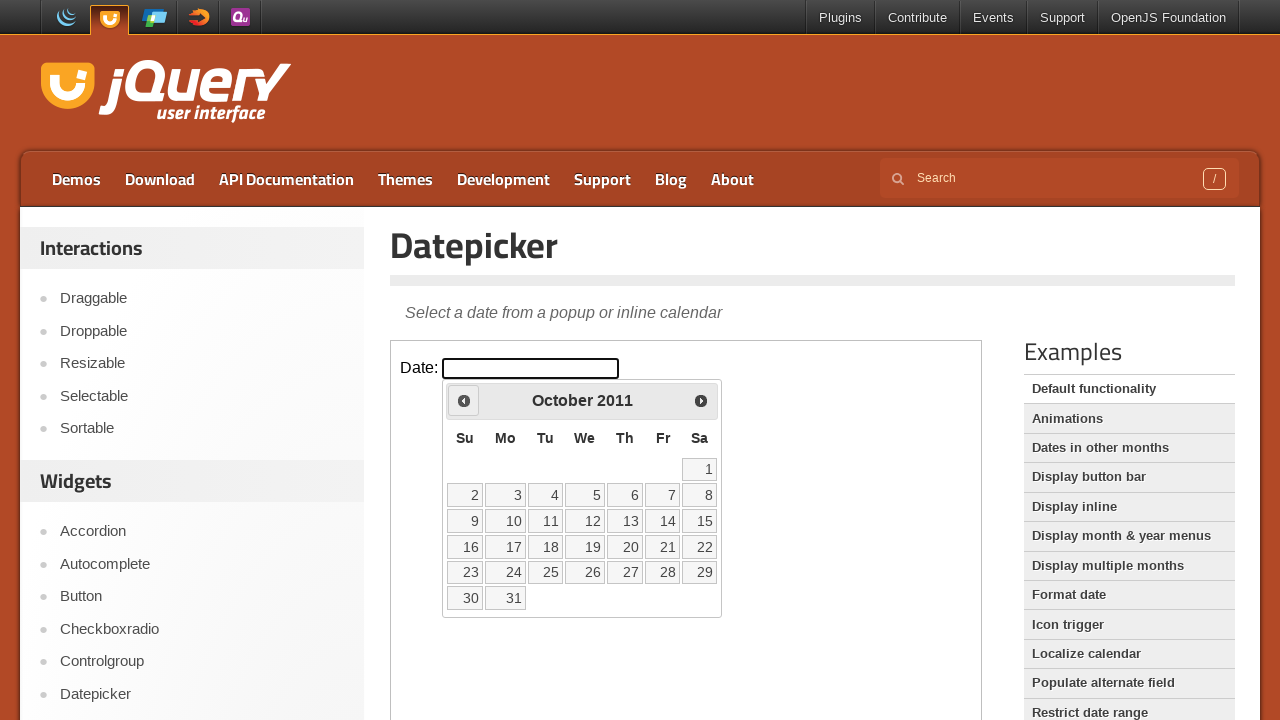

Retrieved current year from datepicker
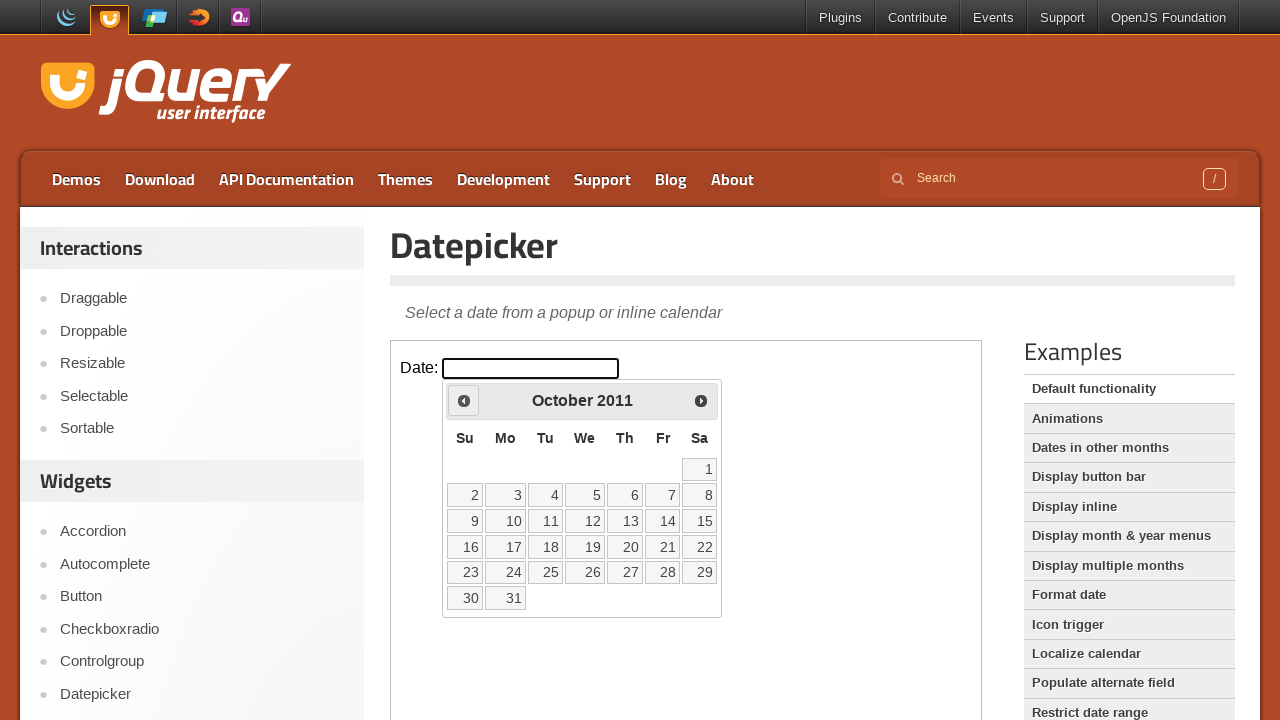

Clicked previous month button (currently at October 2011) at (464, 400) on iframe >> nth=0 >> internal:control=enter-frame >> span.ui-icon.ui-icon-circle-t
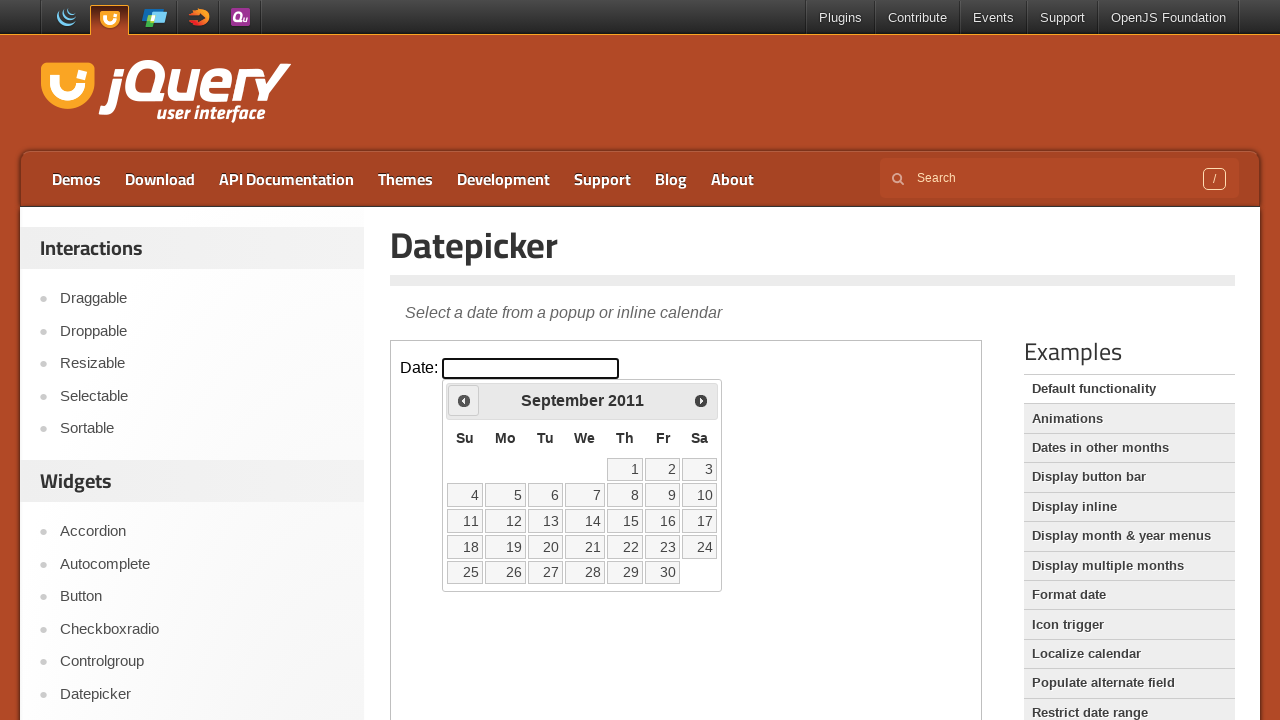

Retrieved current month from datepicker
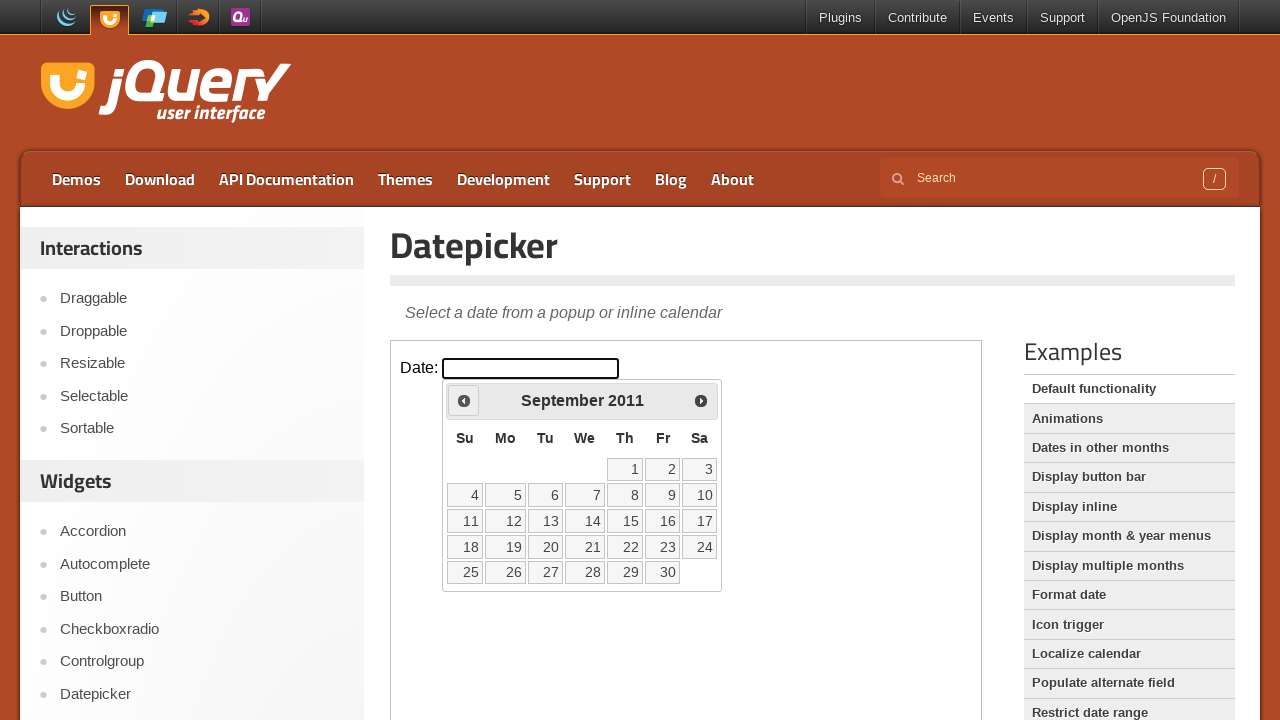

Retrieved current year from datepicker
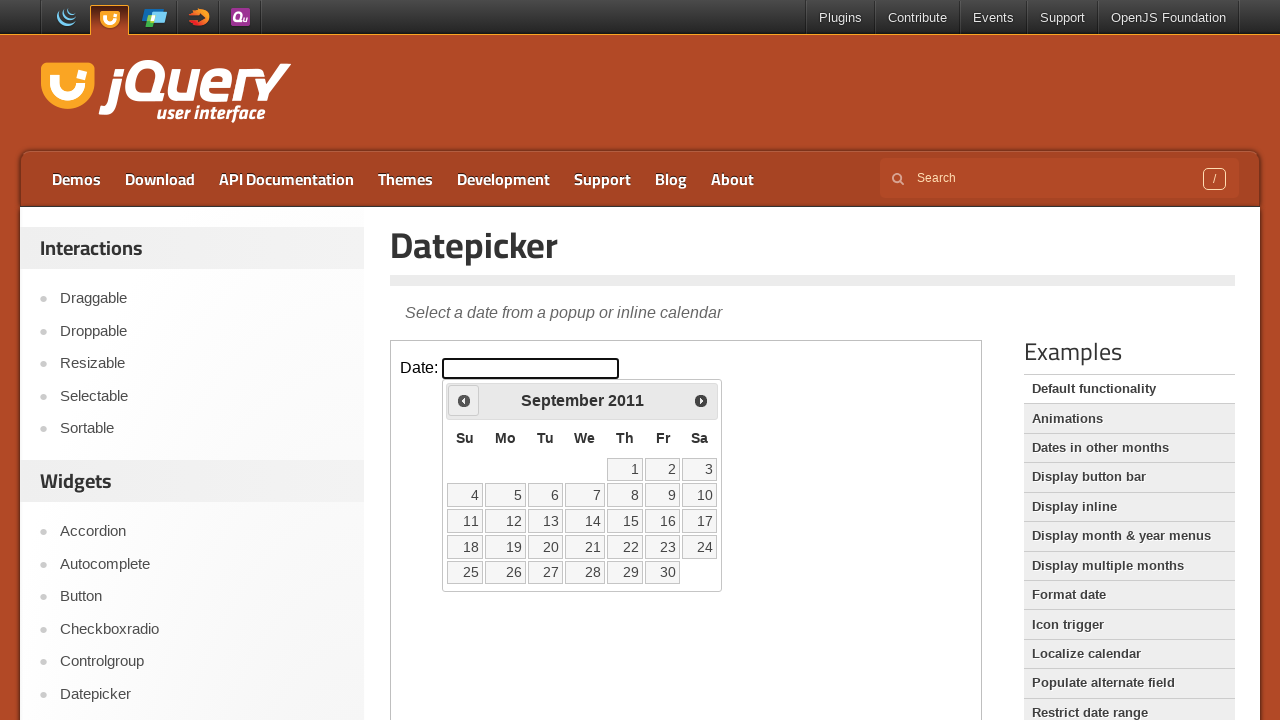

Clicked previous month button (currently at September 2011) at (464, 400) on iframe >> nth=0 >> internal:control=enter-frame >> span.ui-icon.ui-icon-circle-t
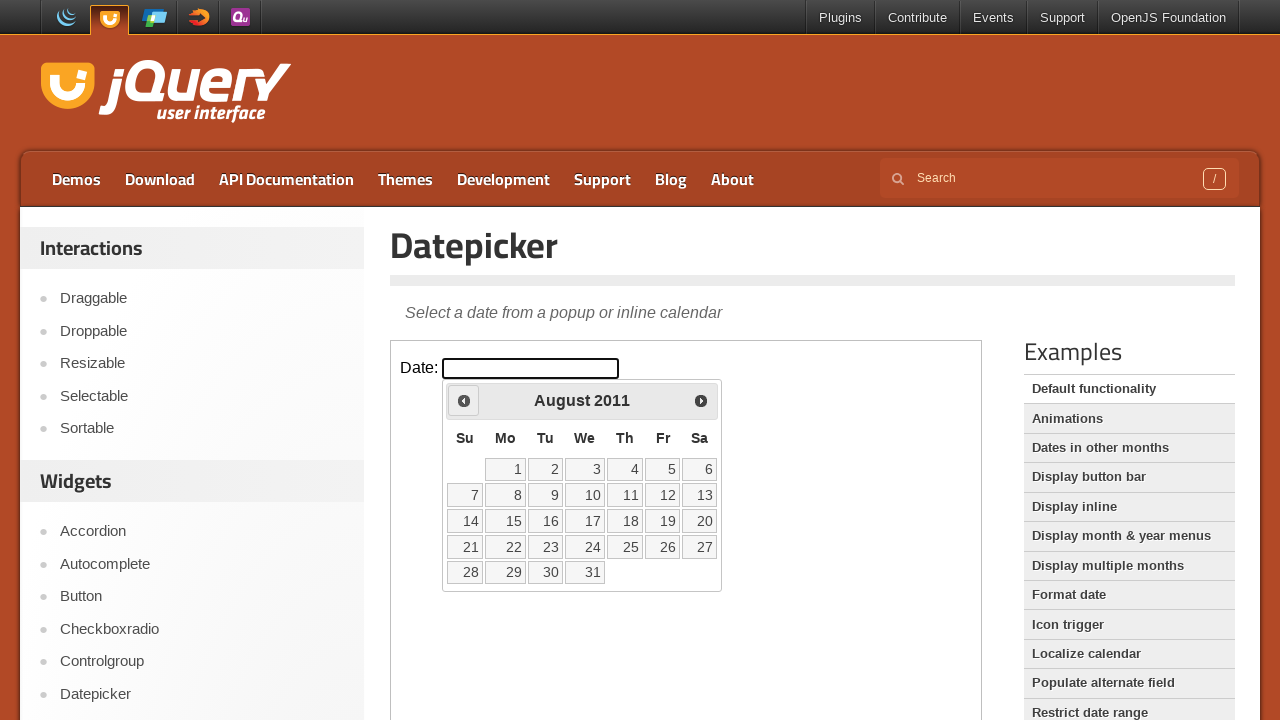

Retrieved current month from datepicker
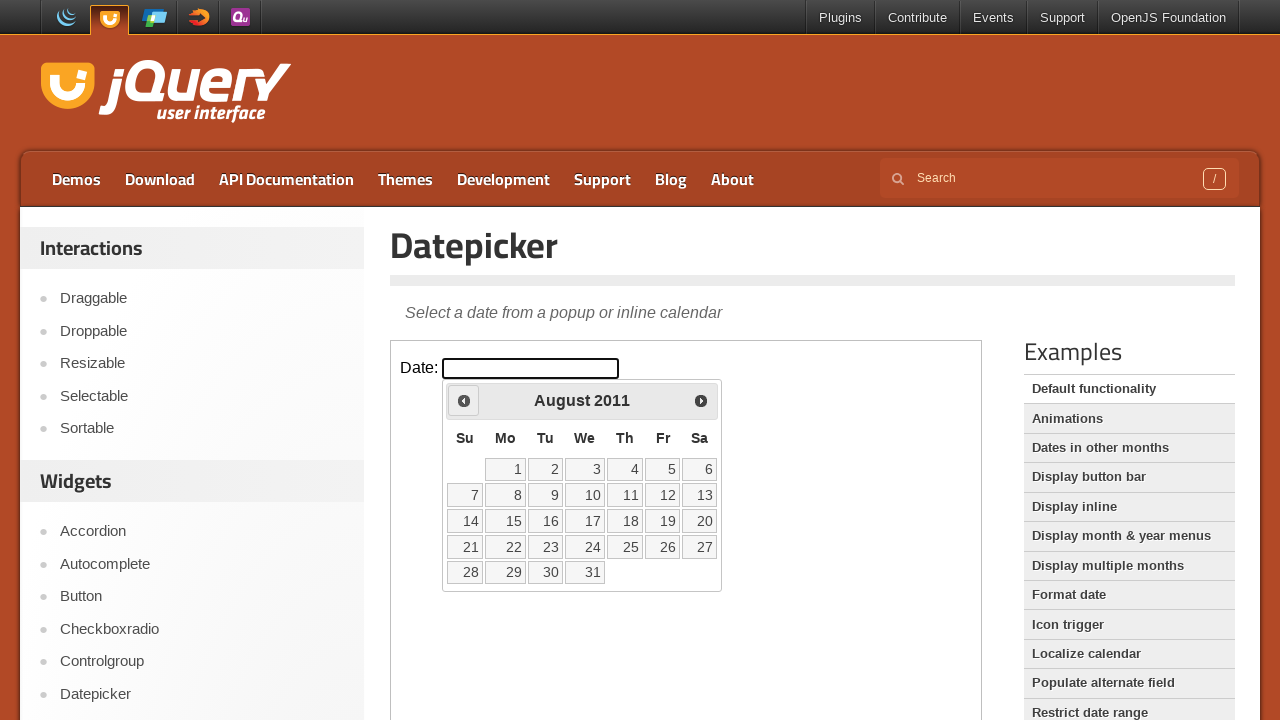

Retrieved current year from datepicker
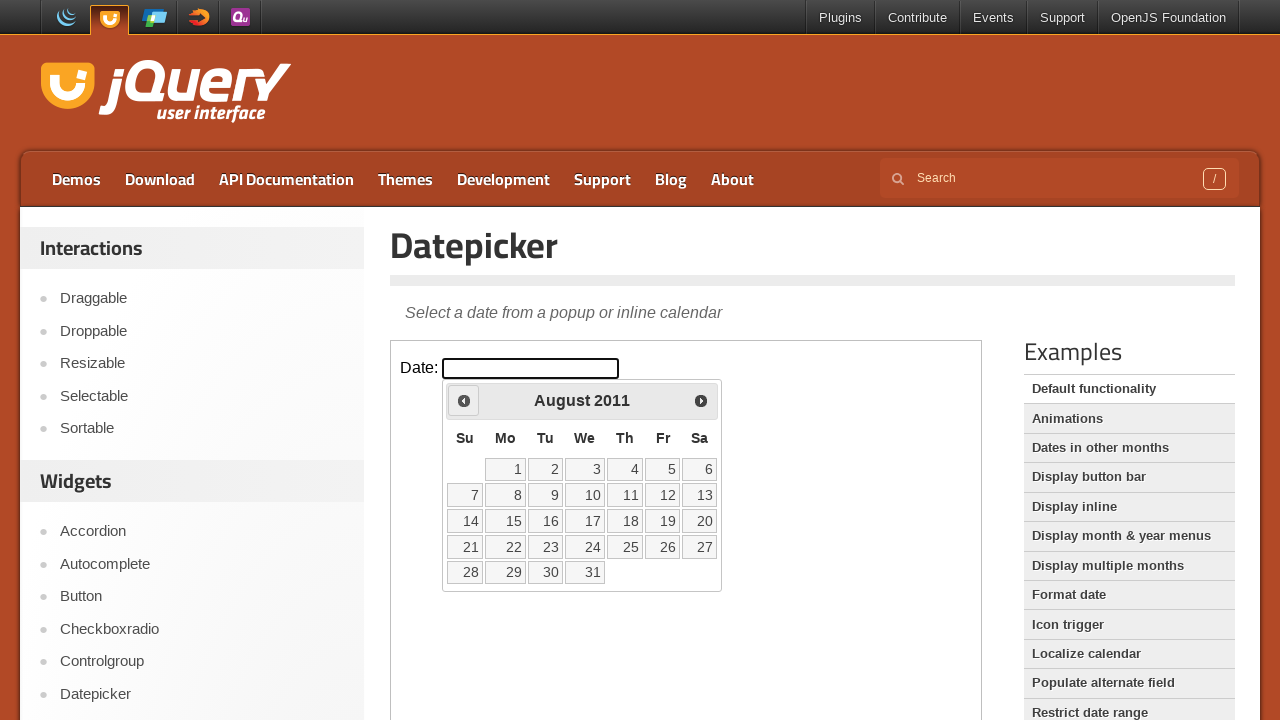

Clicked previous month button (currently at August 2011) at (464, 400) on iframe >> nth=0 >> internal:control=enter-frame >> span.ui-icon.ui-icon-circle-t
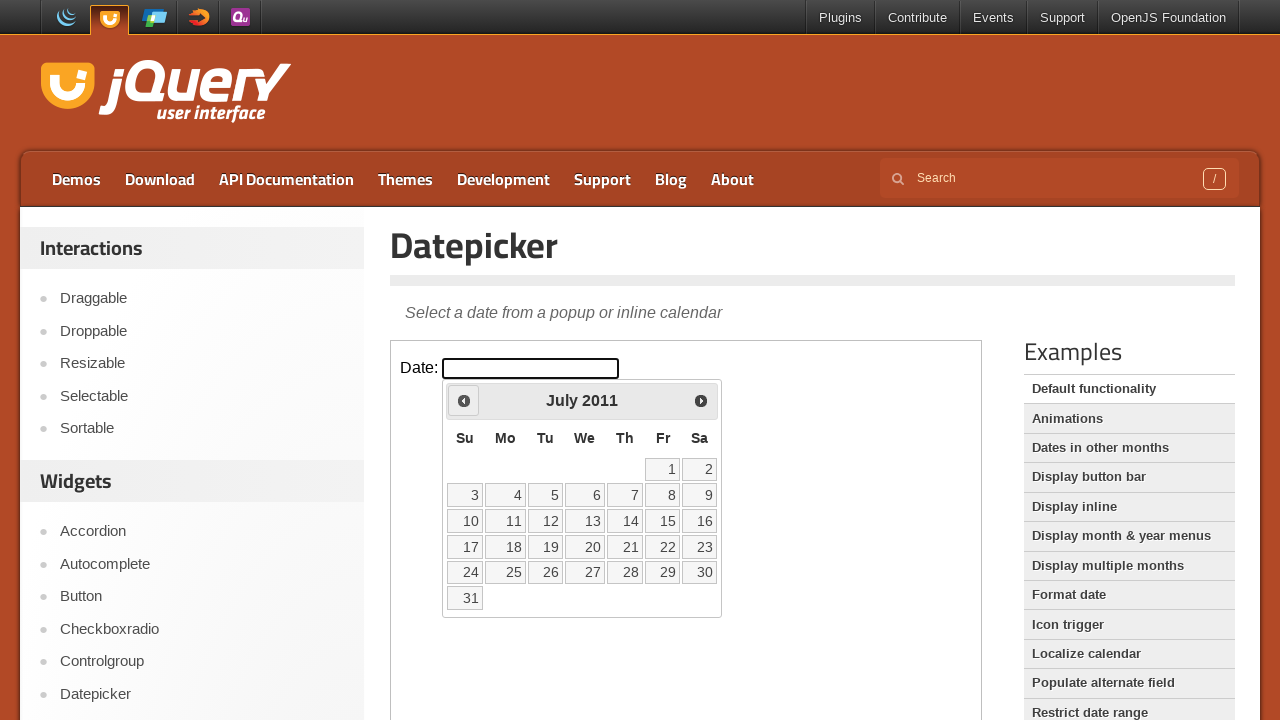

Retrieved current month from datepicker
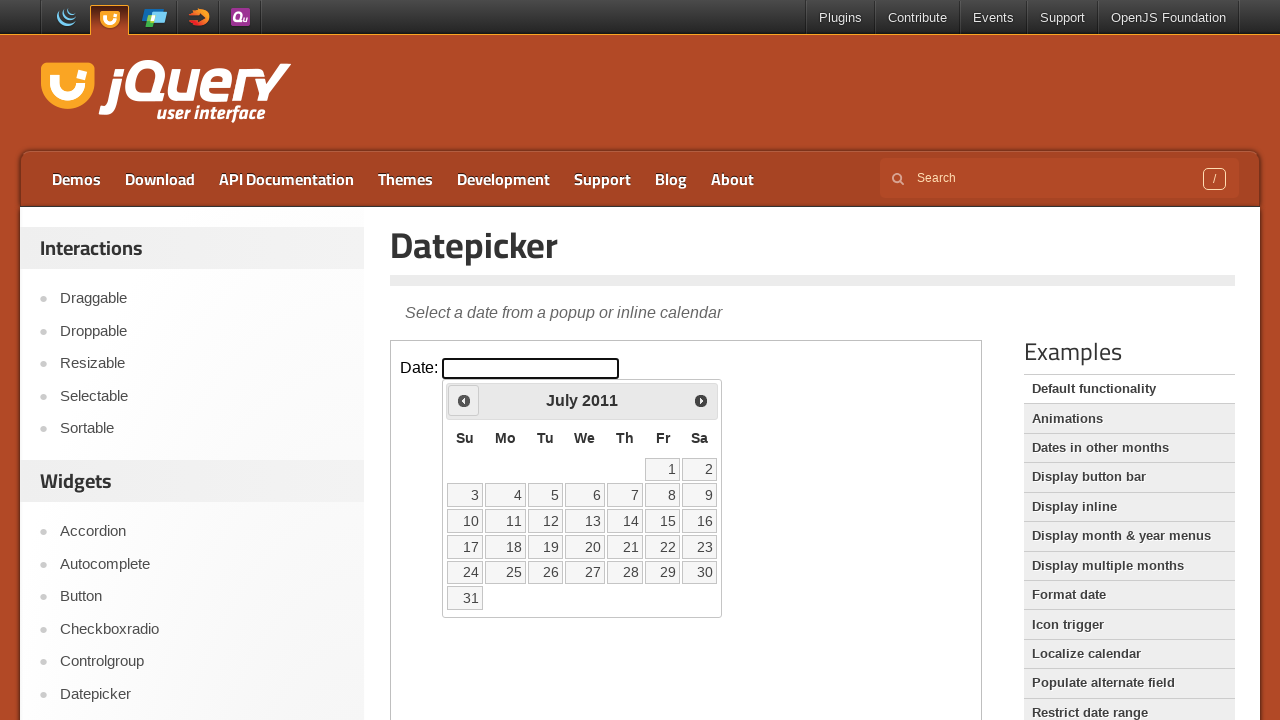

Retrieved current year from datepicker
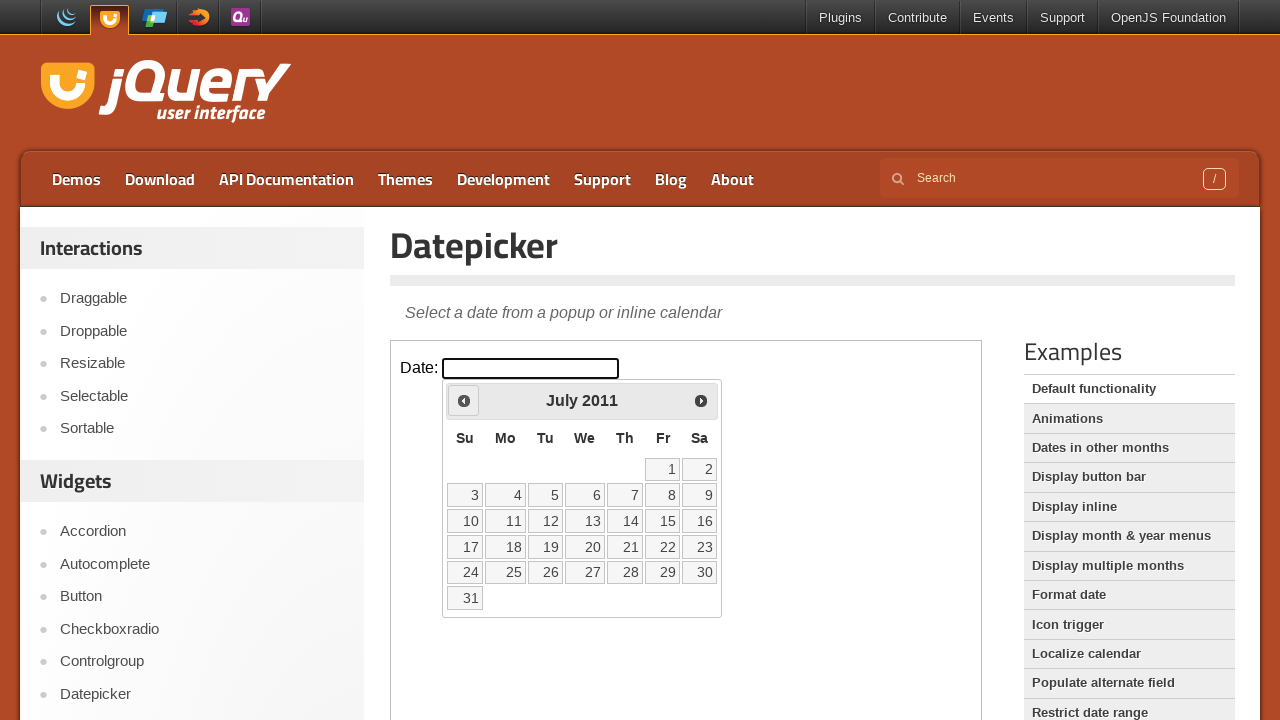

Clicked previous month button (currently at July 2011) at (464, 400) on iframe >> nth=0 >> internal:control=enter-frame >> span.ui-icon.ui-icon-circle-t
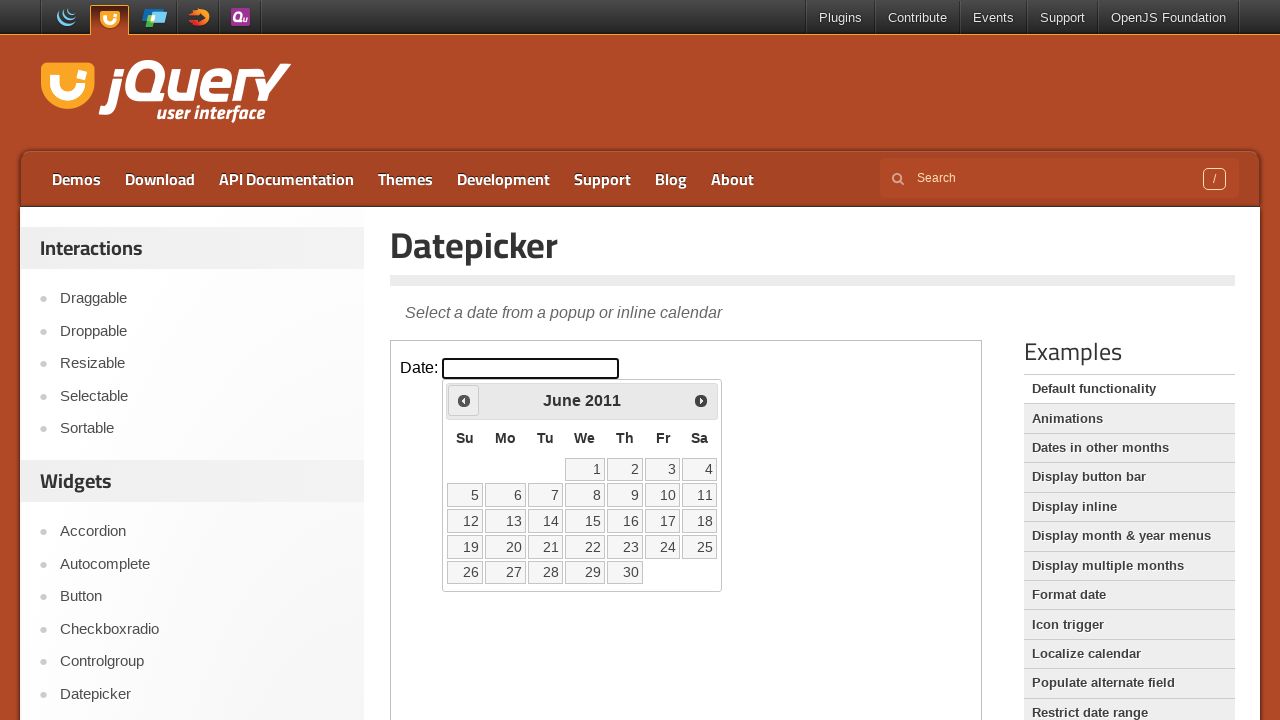

Retrieved current month from datepicker
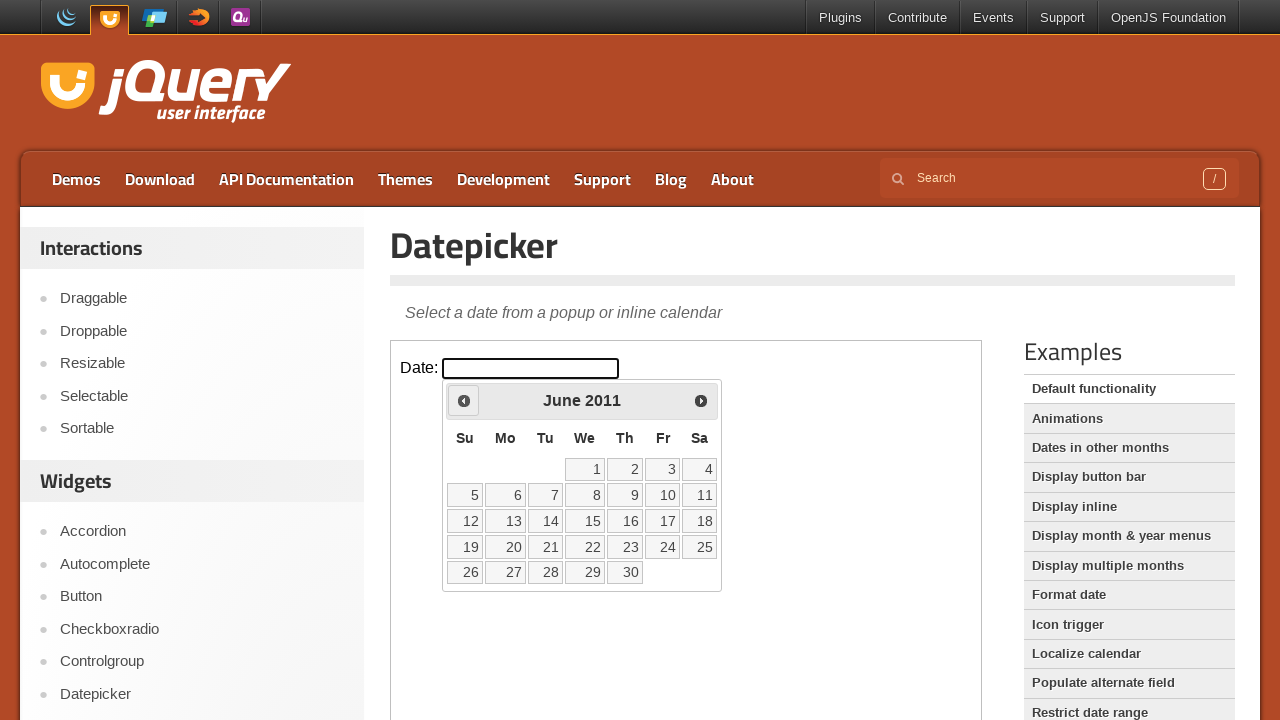

Retrieved current year from datepicker
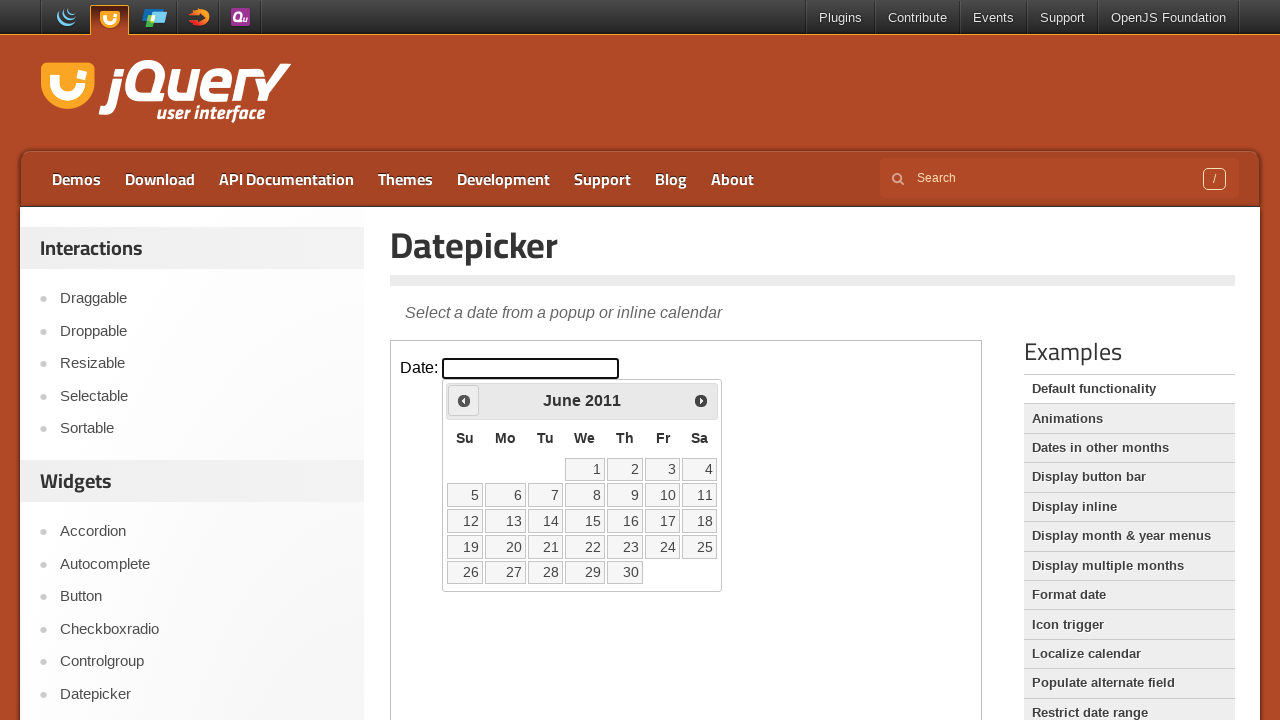

Clicked previous month button (currently at June 2011) at (464, 400) on iframe >> nth=0 >> internal:control=enter-frame >> span.ui-icon.ui-icon-circle-t
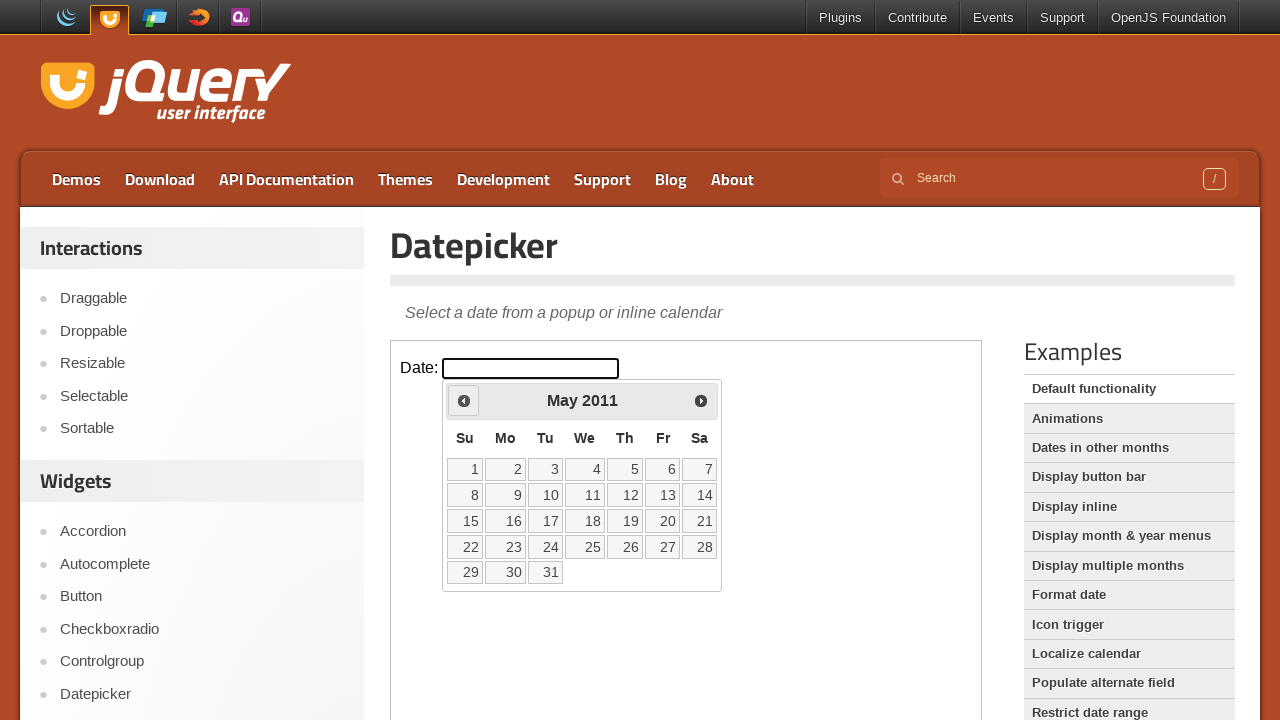

Retrieved current month from datepicker
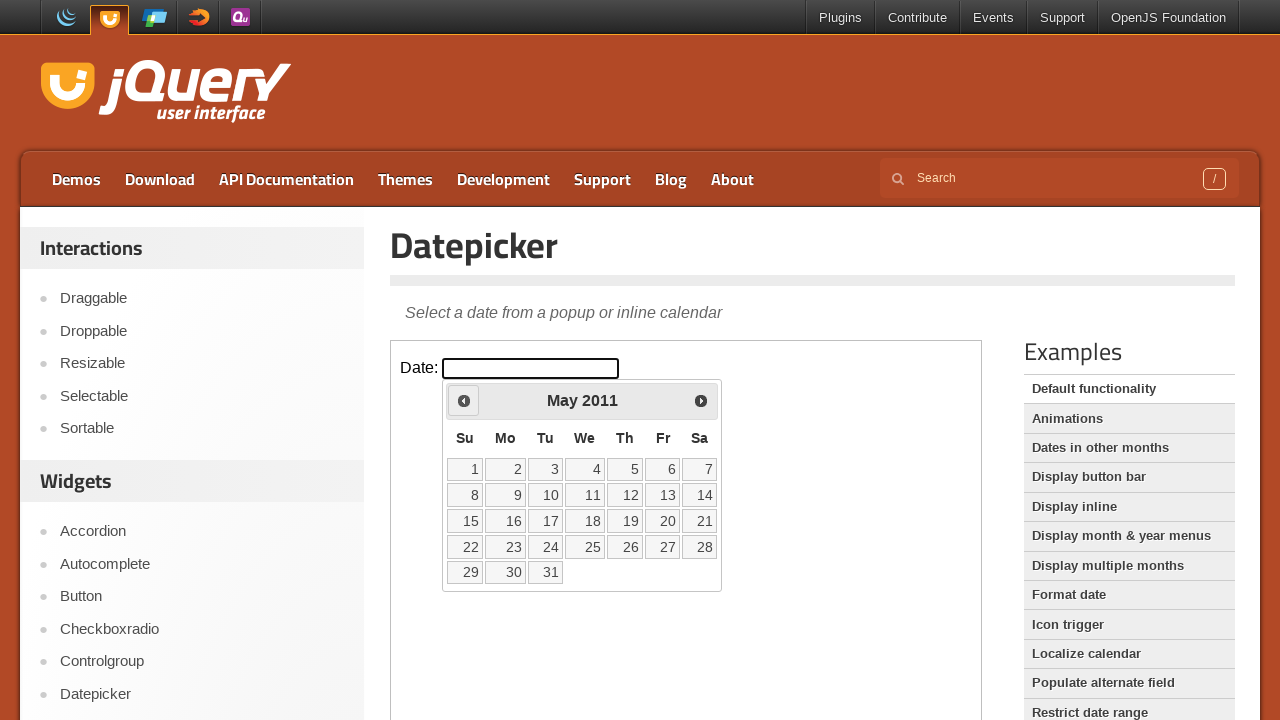

Retrieved current year from datepicker
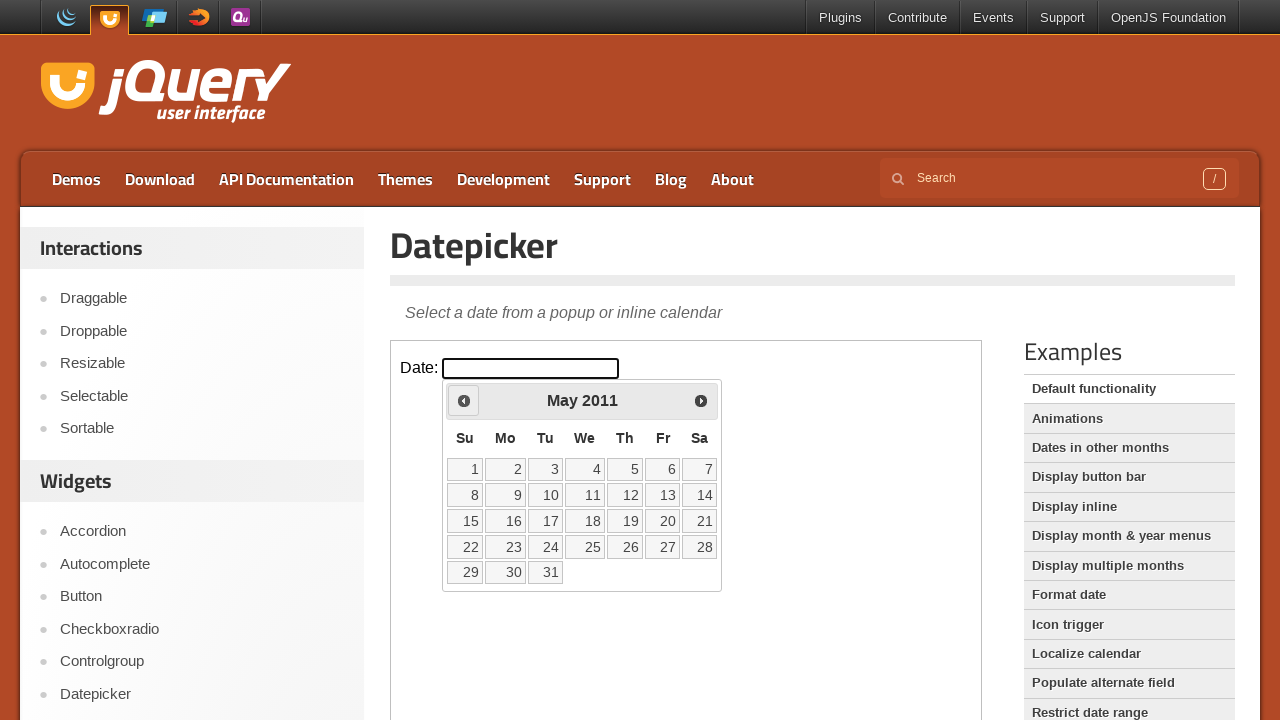

Clicked previous month button (currently at May 2011) at (464, 400) on iframe >> nth=0 >> internal:control=enter-frame >> span.ui-icon.ui-icon-circle-t
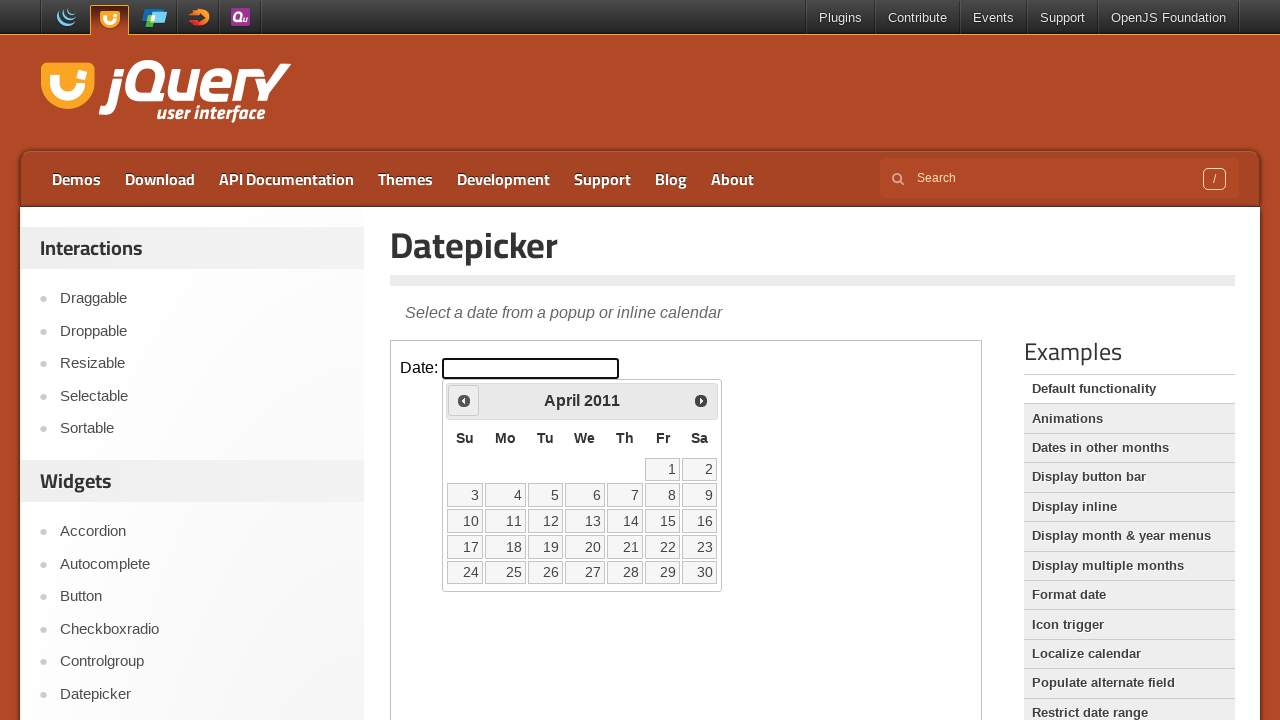

Retrieved current month from datepicker
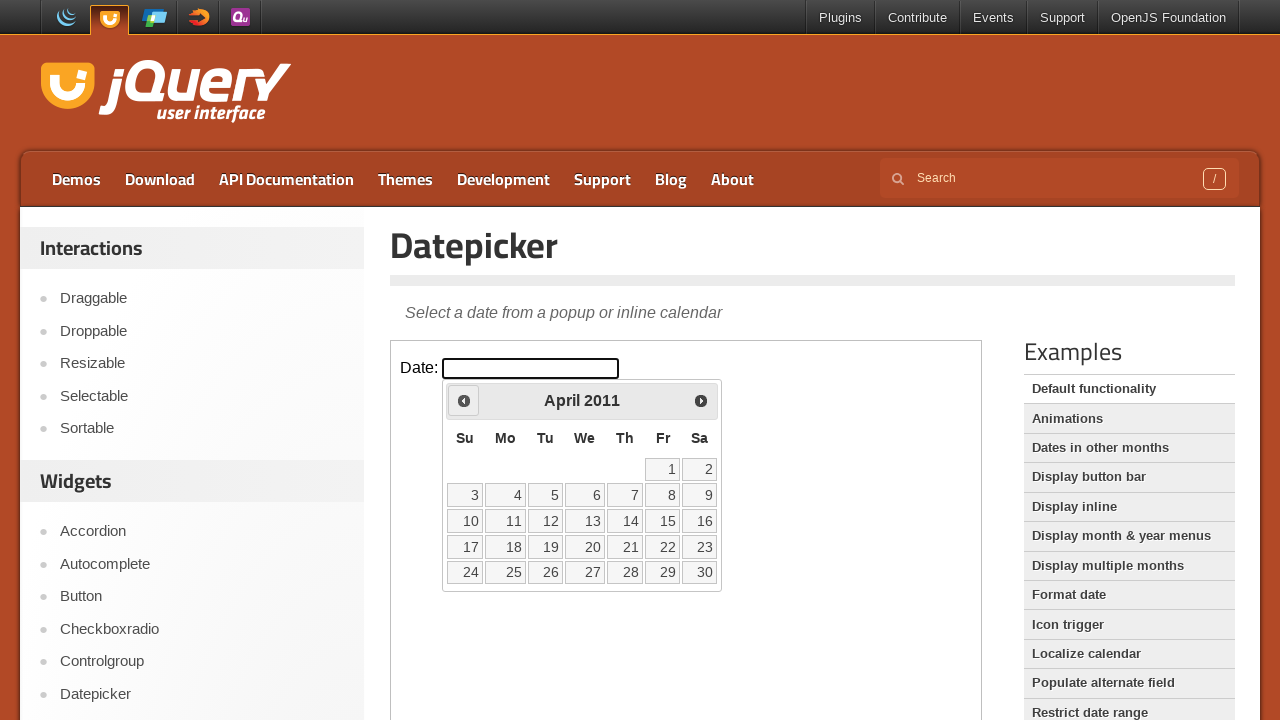

Retrieved current year from datepicker
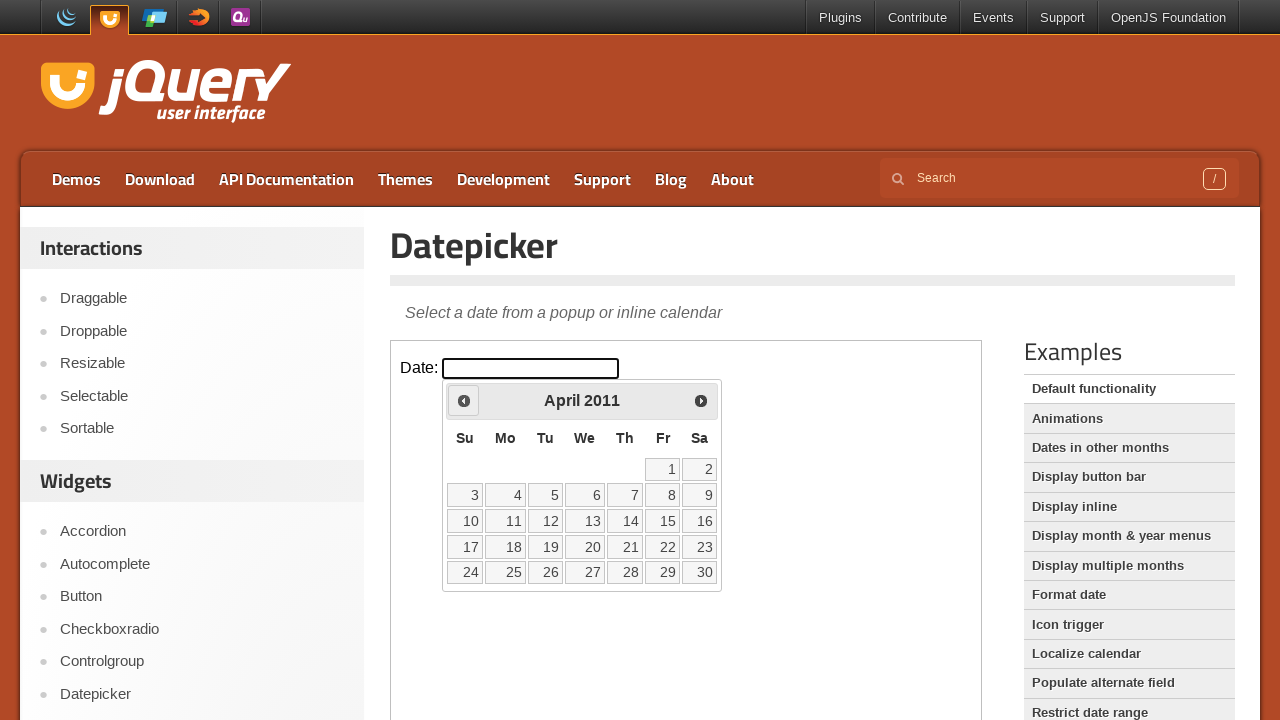

Clicked previous month button (currently at April 2011) at (464, 400) on iframe >> nth=0 >> internal:control=enter-frame >> span.ui-icon.ui-icon-circle-t
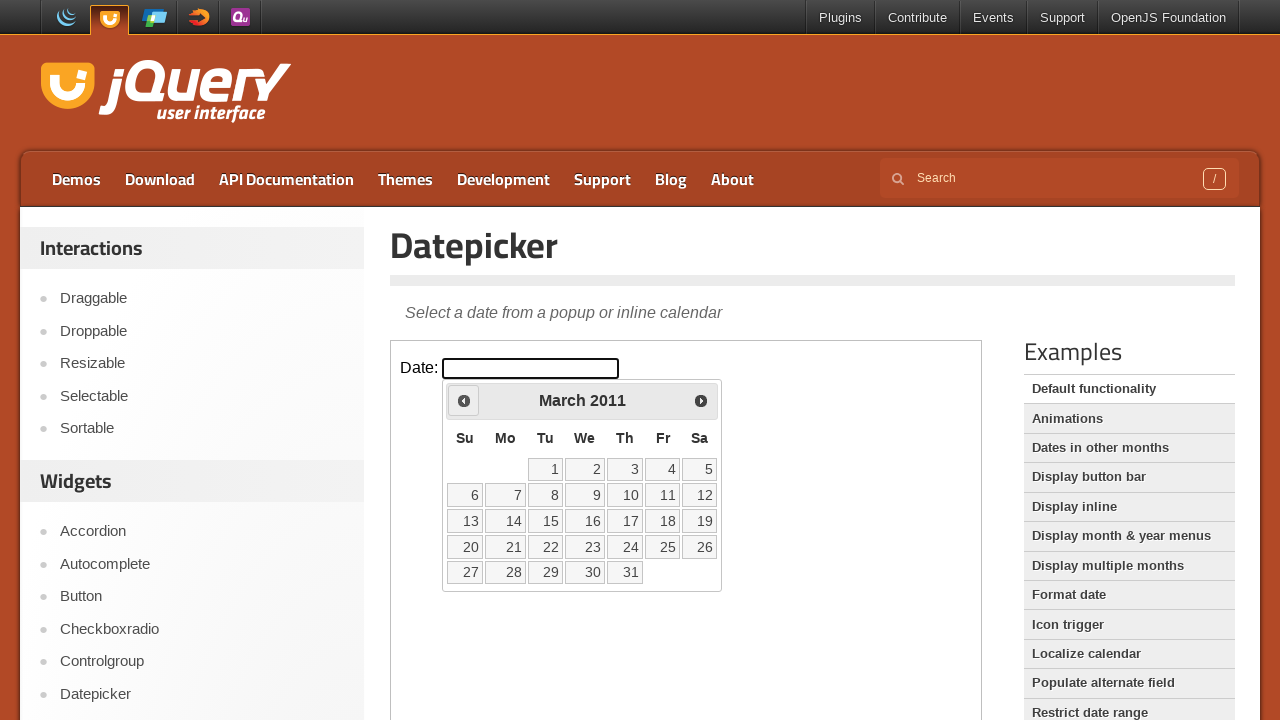

Retrieved current month from datepicker
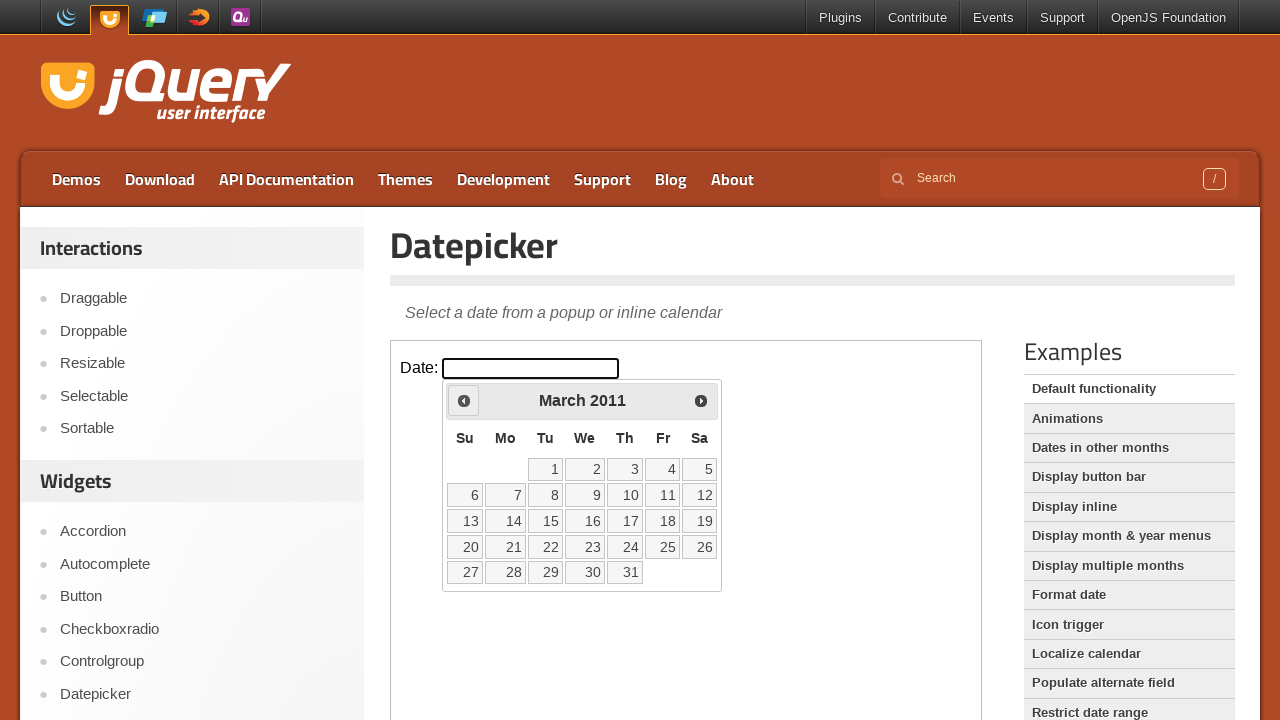

Retrieved current year from datepicker
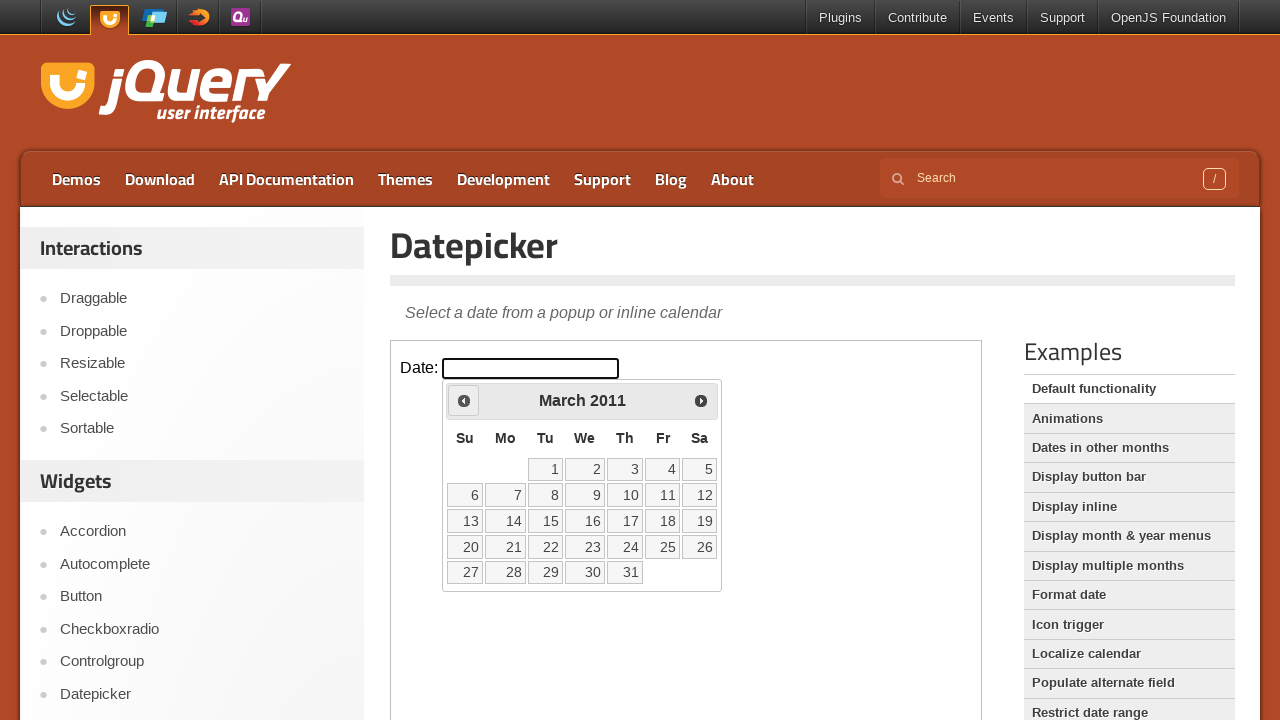

Clicked previous month button (currently at March 2011) at (464, 400) on iframe >> nth=0 >> internal:control=enter-frame >> span.ui-icon.ui-icon-circle-t
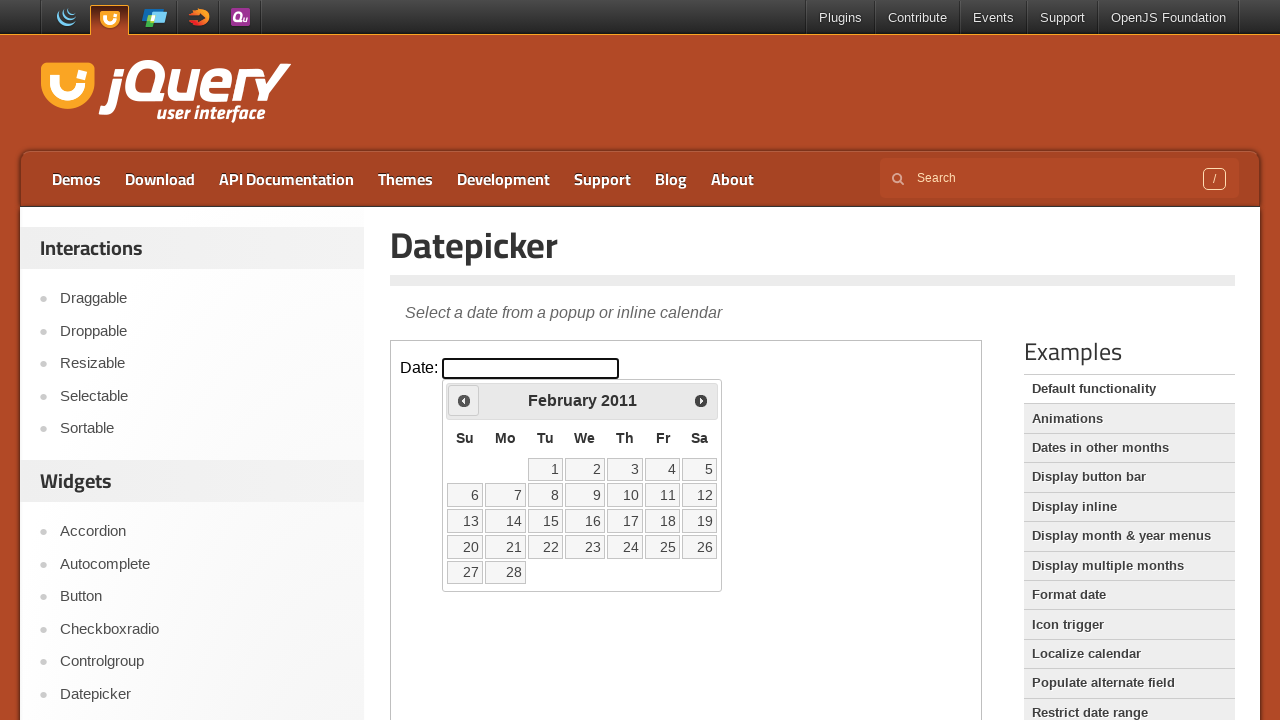

Retrieved current month from datepicker
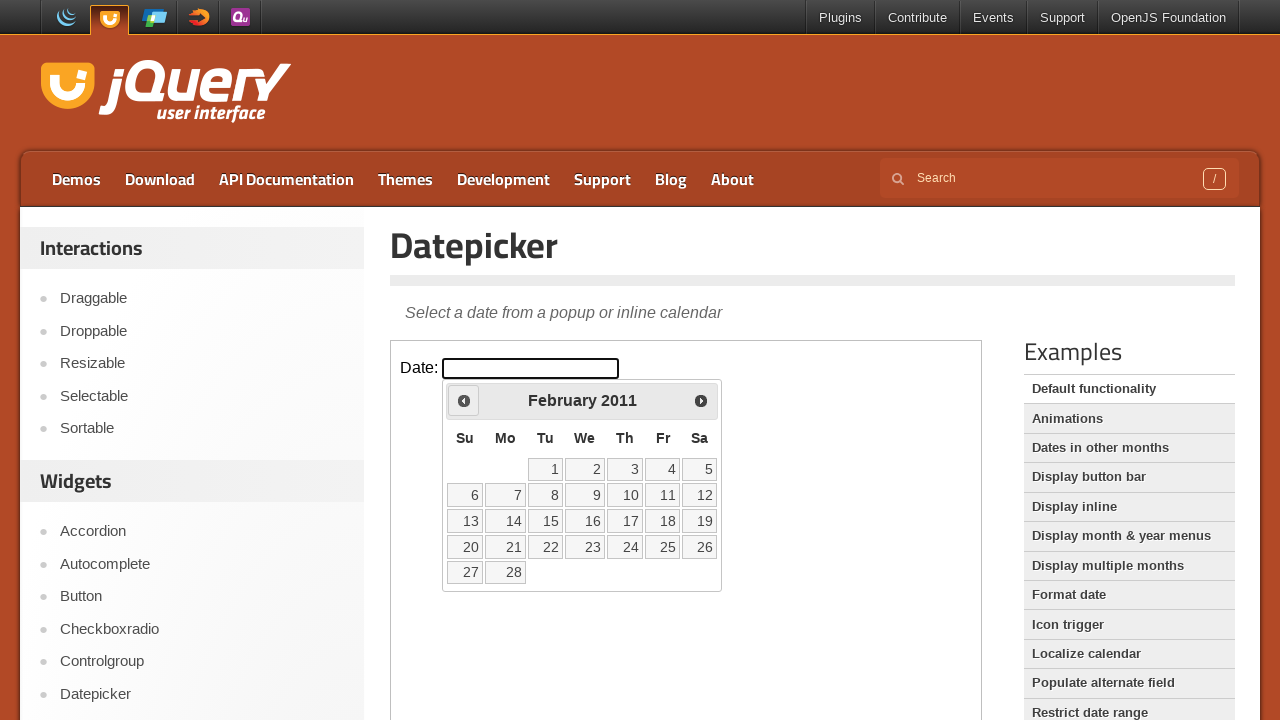

Retrieved current year from datepicker
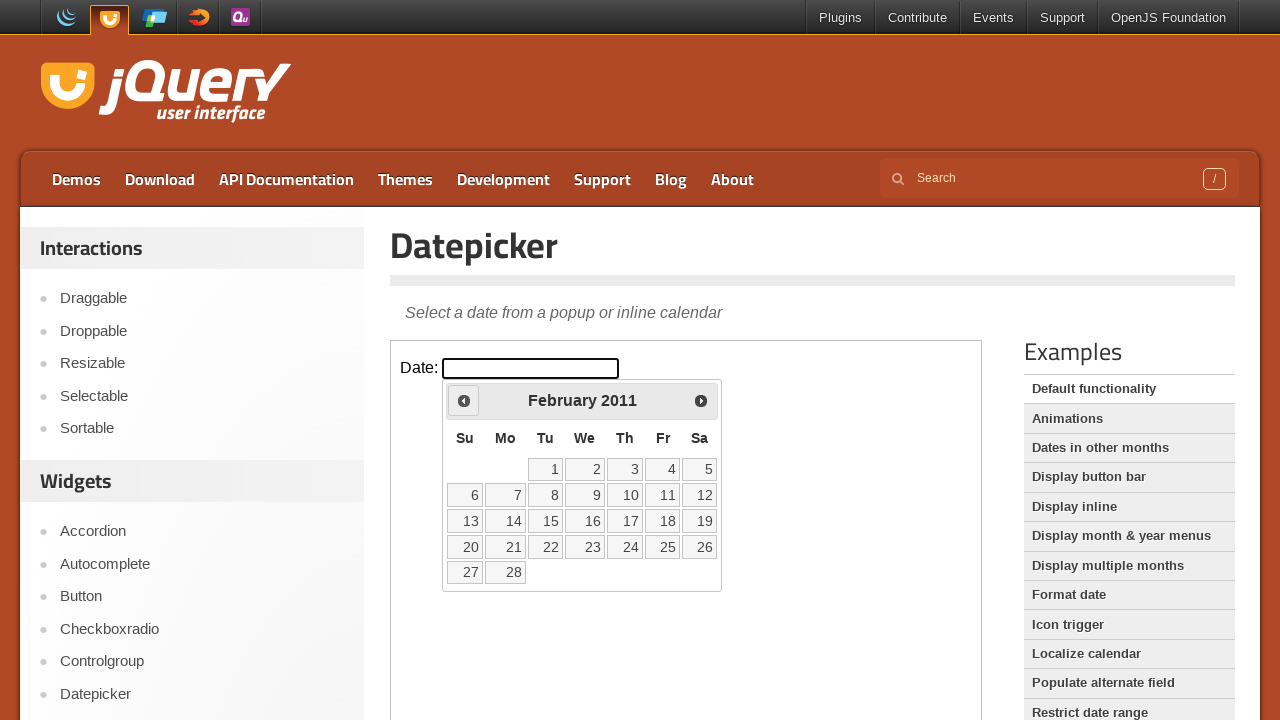

Clicked previous month button (currently at February 2011) at (464, 400) on iframe >> nth=0 >> internal:control=enter-frame >> span.ui-icon.ui-icon-circle-t
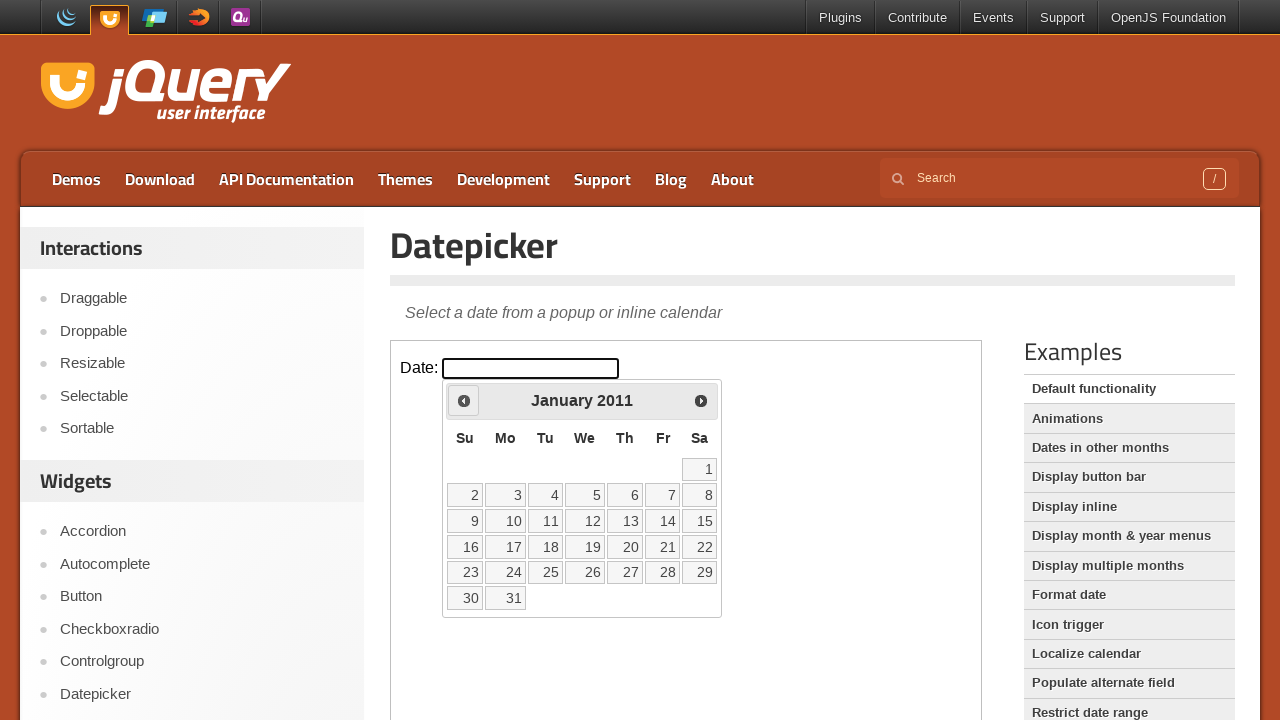

Retrieved current month from datepicker
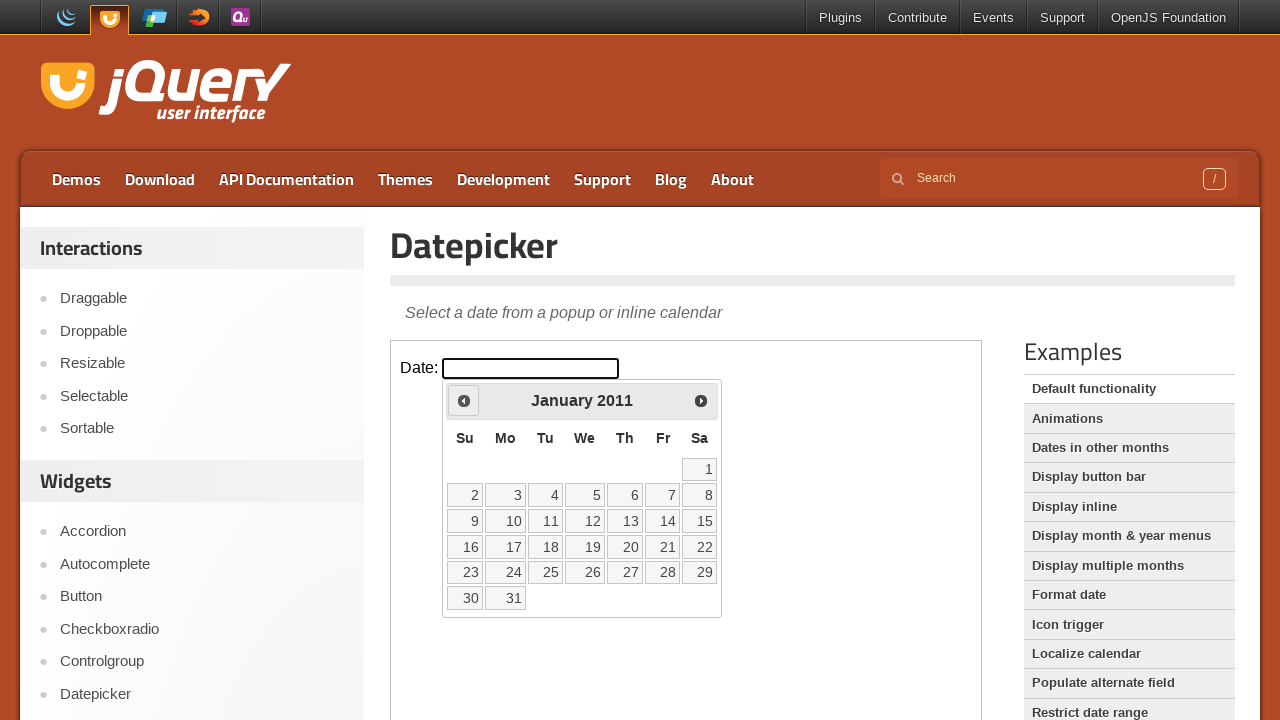

Retrieved current year from datepicker
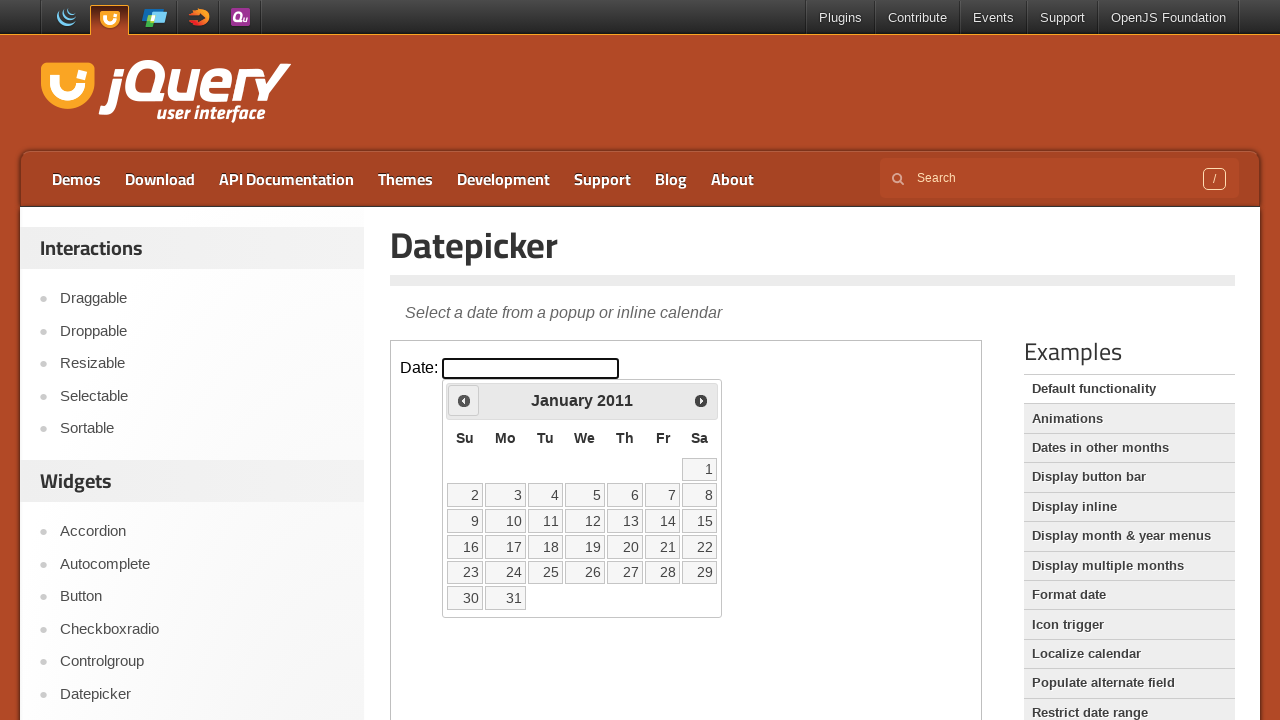

Clicked previous month button (currently at January 2011) at (464, 400) on iframe >> nth=0 >> internal:control=enter-frame >> span.ui-icon.ui-icon-circle-t
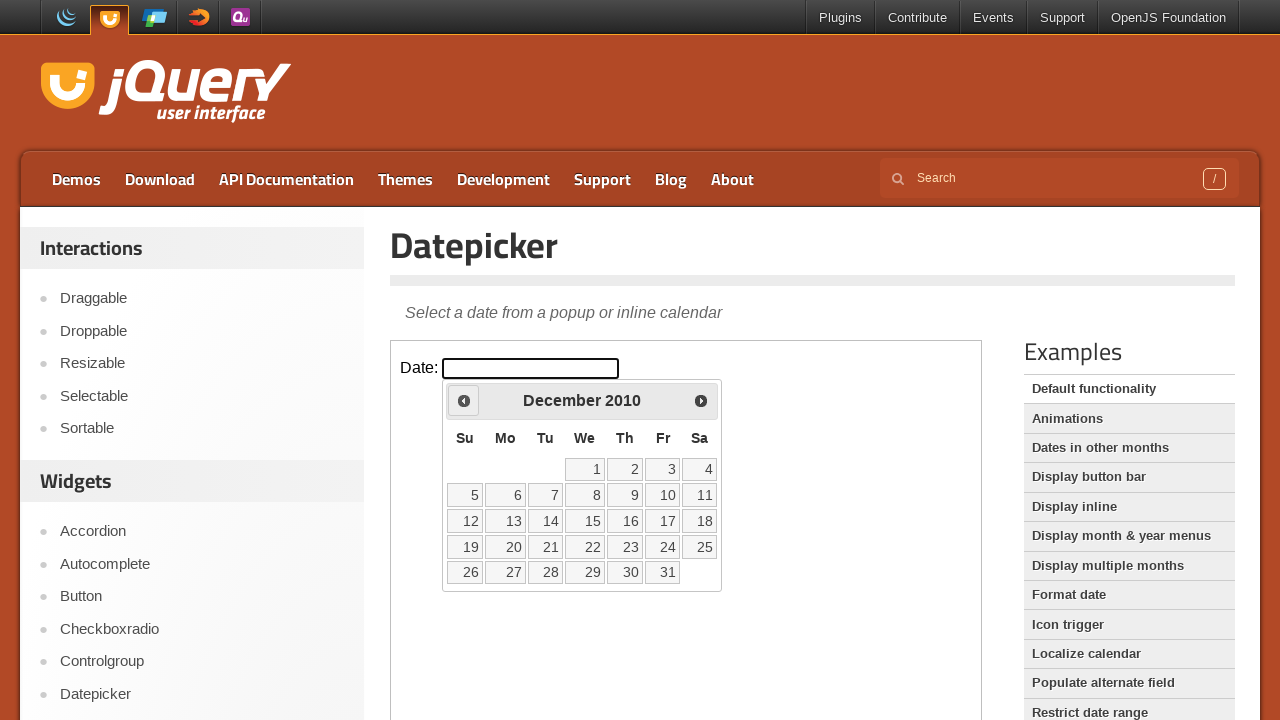

Retrieved current month from datepicker
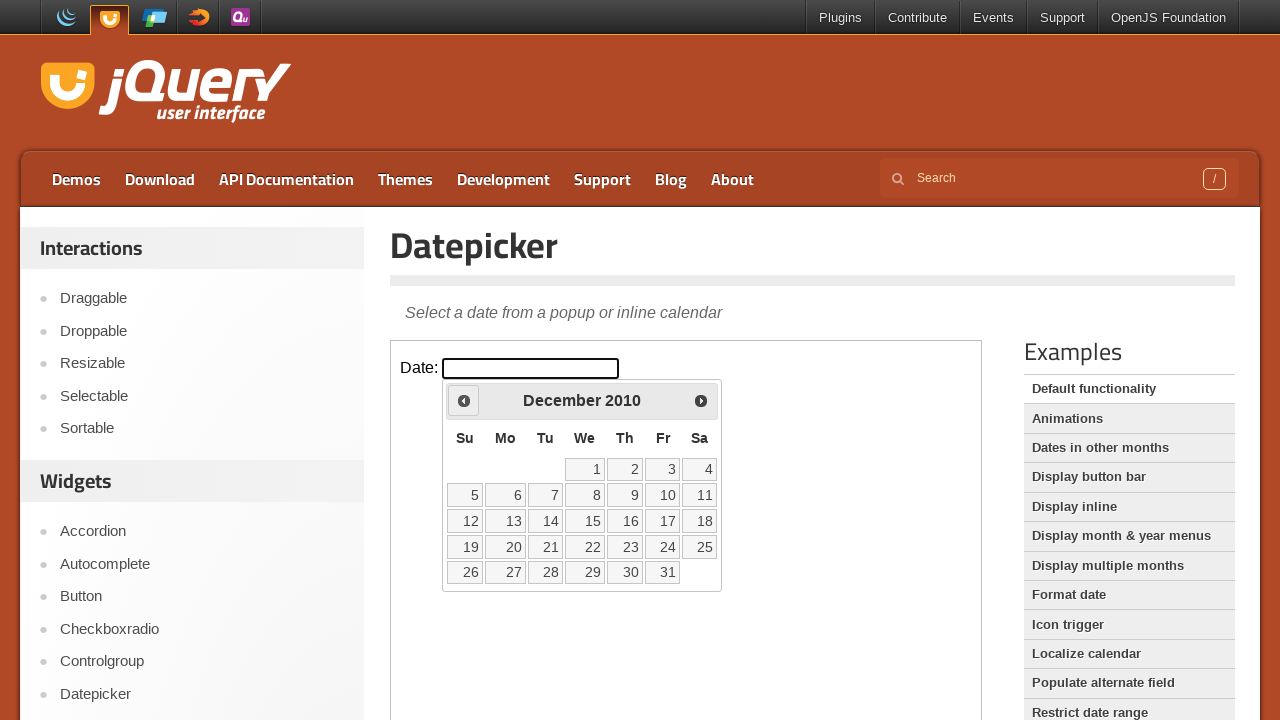

Retrieved current year from datepicker
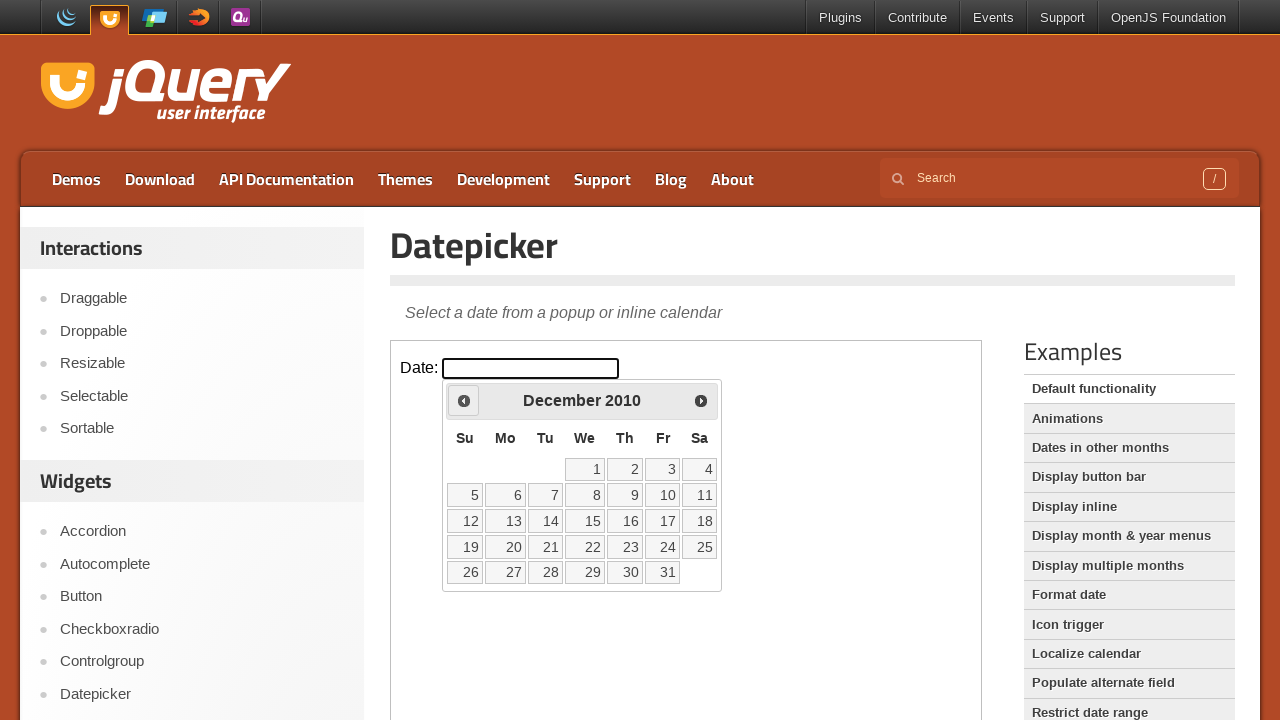

Clicked previous month button (currently at December 2010) at (464, 400) on iframe >> nth=0 >> internal:control=enter-frame >> span.ui-icon.ui-icon-circle-t
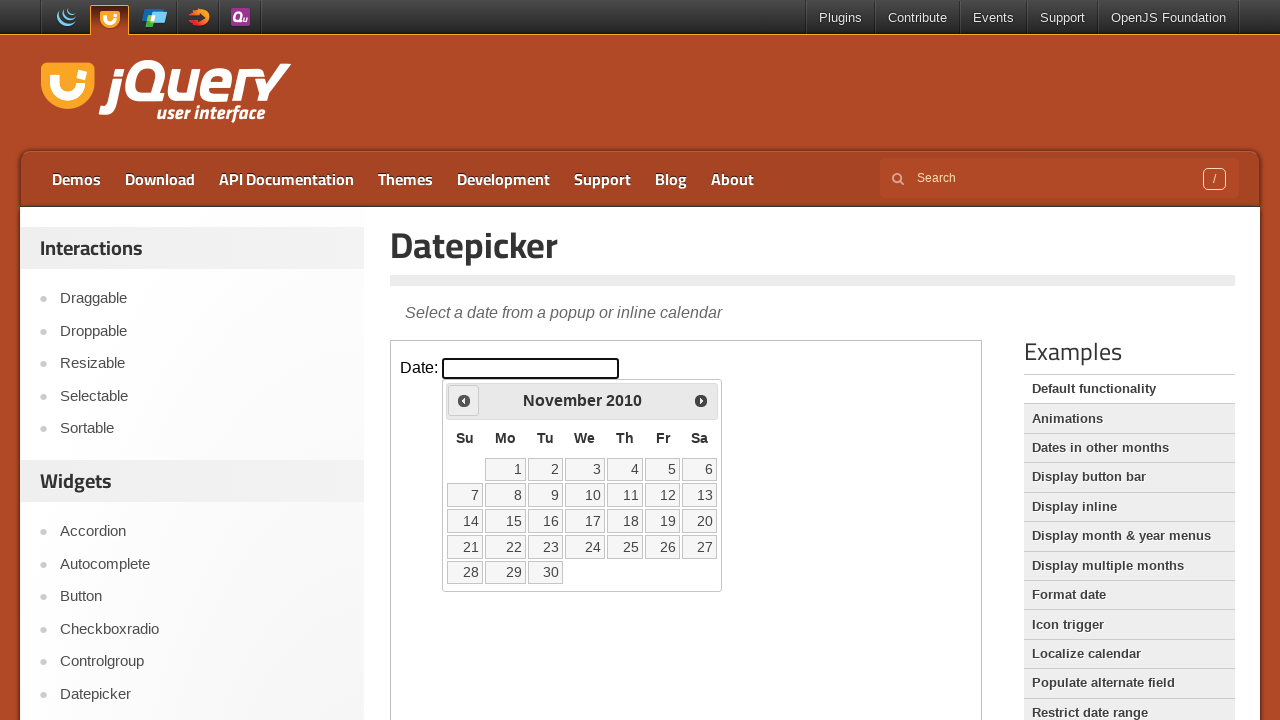

Retrieved current month from datepicker
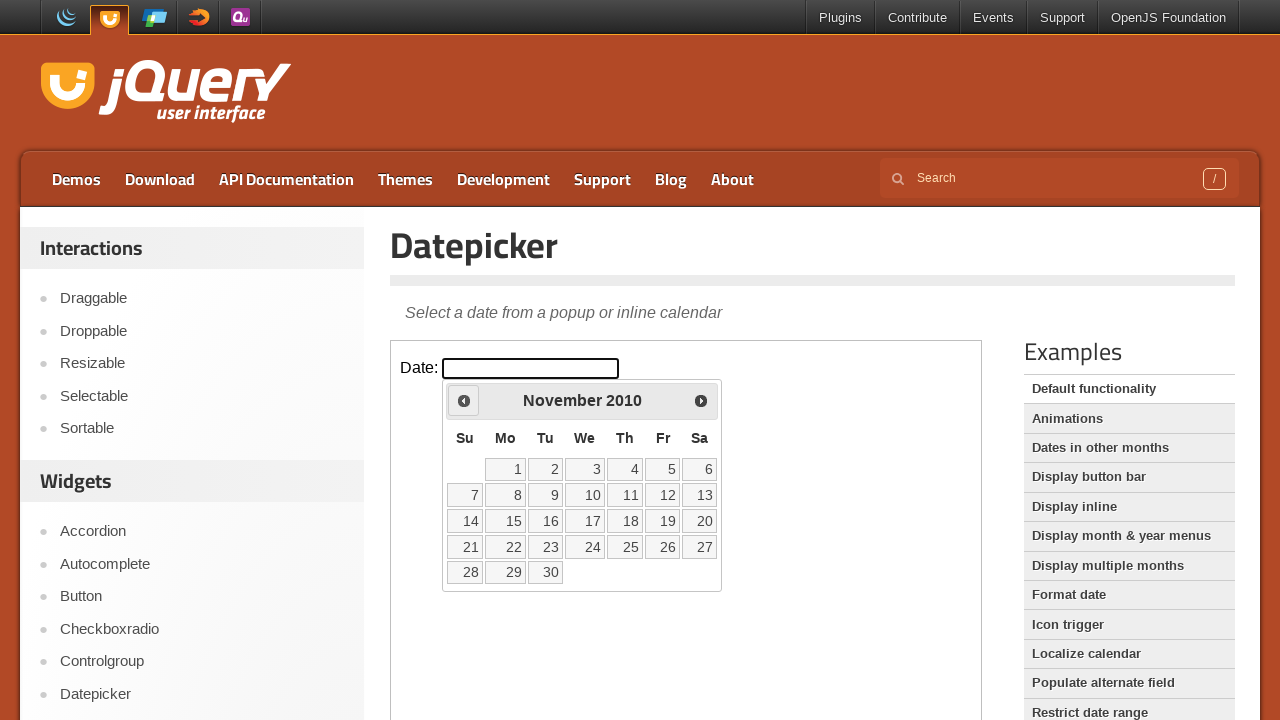

Retrieved current year from datepicker
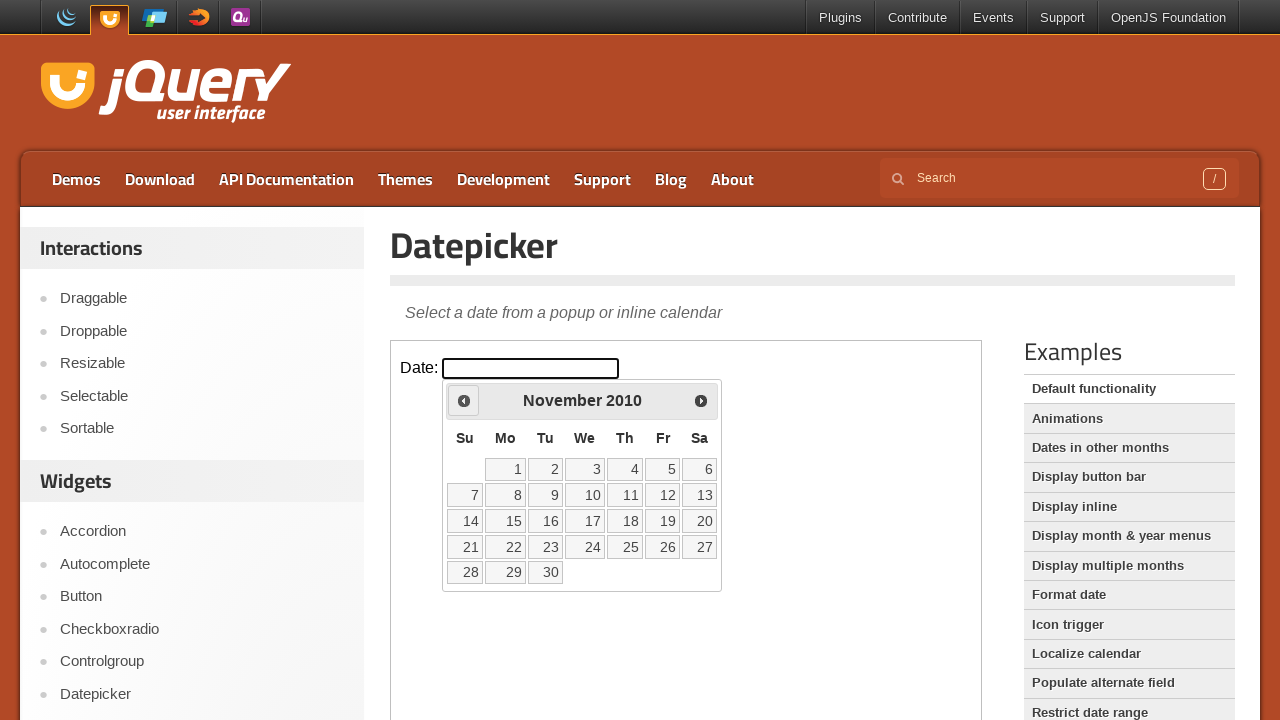

Clicked previous month button (currently at November 2010) at (464, 400) on iframe >> nth=0 >> internal:control=enter-frame >> span.ui-icon.ui-icon-circle-t
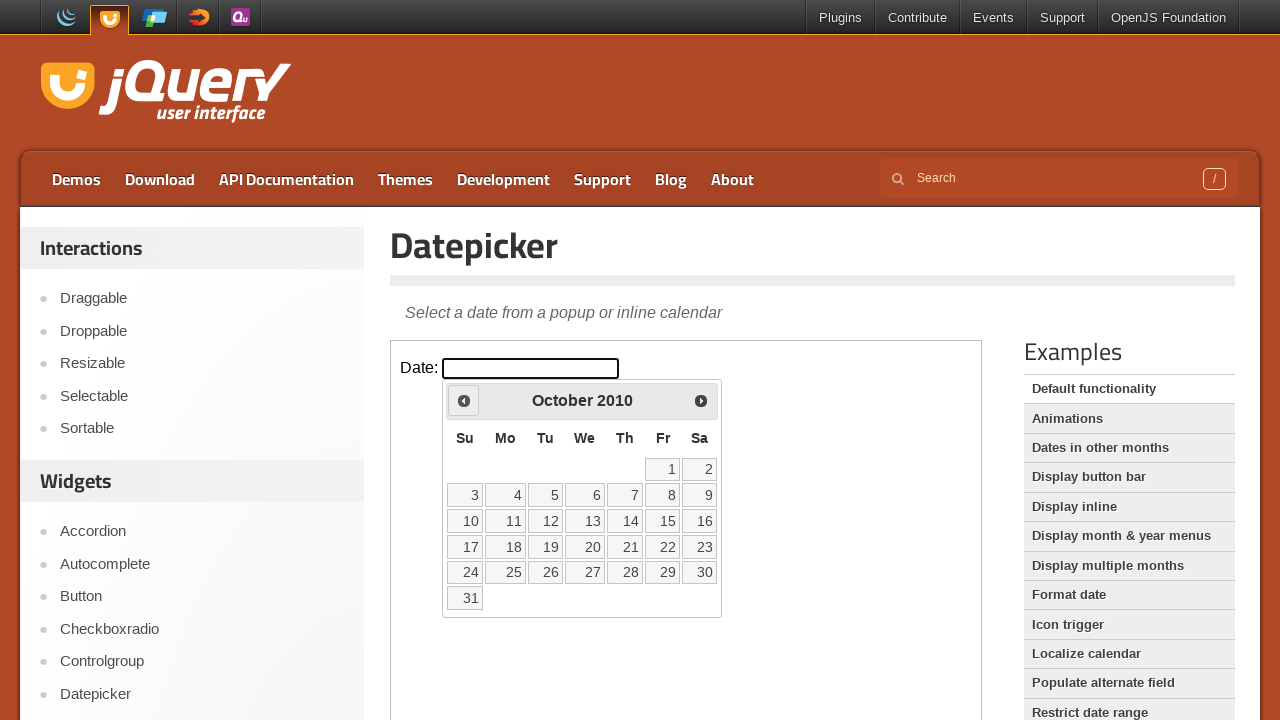

Retrieved current month from datepicker
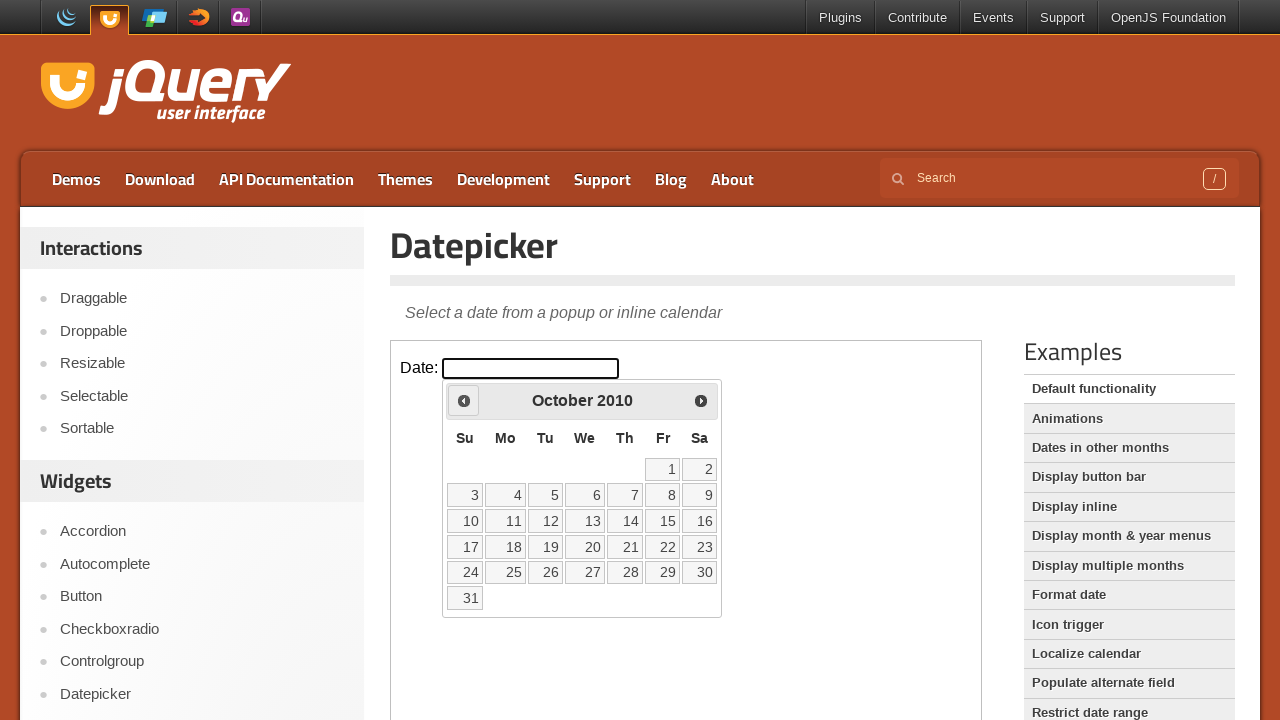

Retrieved current year from datepicker
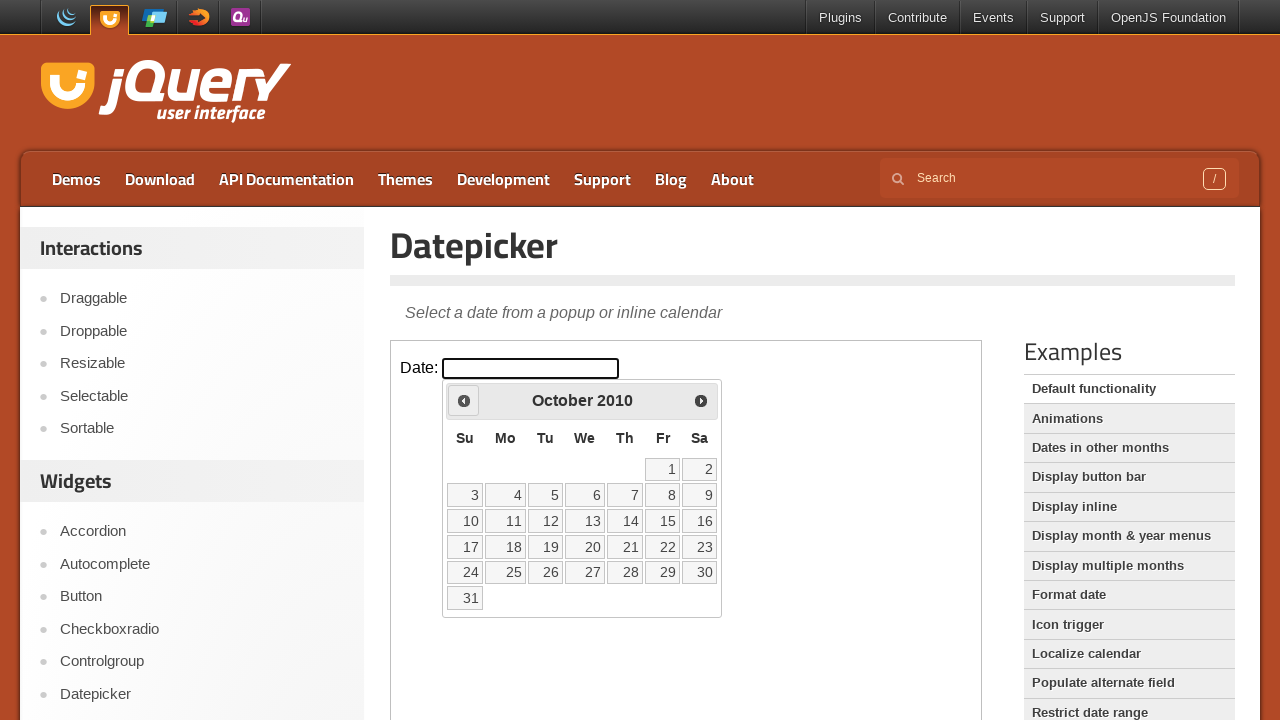

Clicked previous month button (currently at October 2010) at (464, 400) on iframe >> nth=0 >> internal:control=enter-frame >> span.ui-icon.ui-icon-circle-t
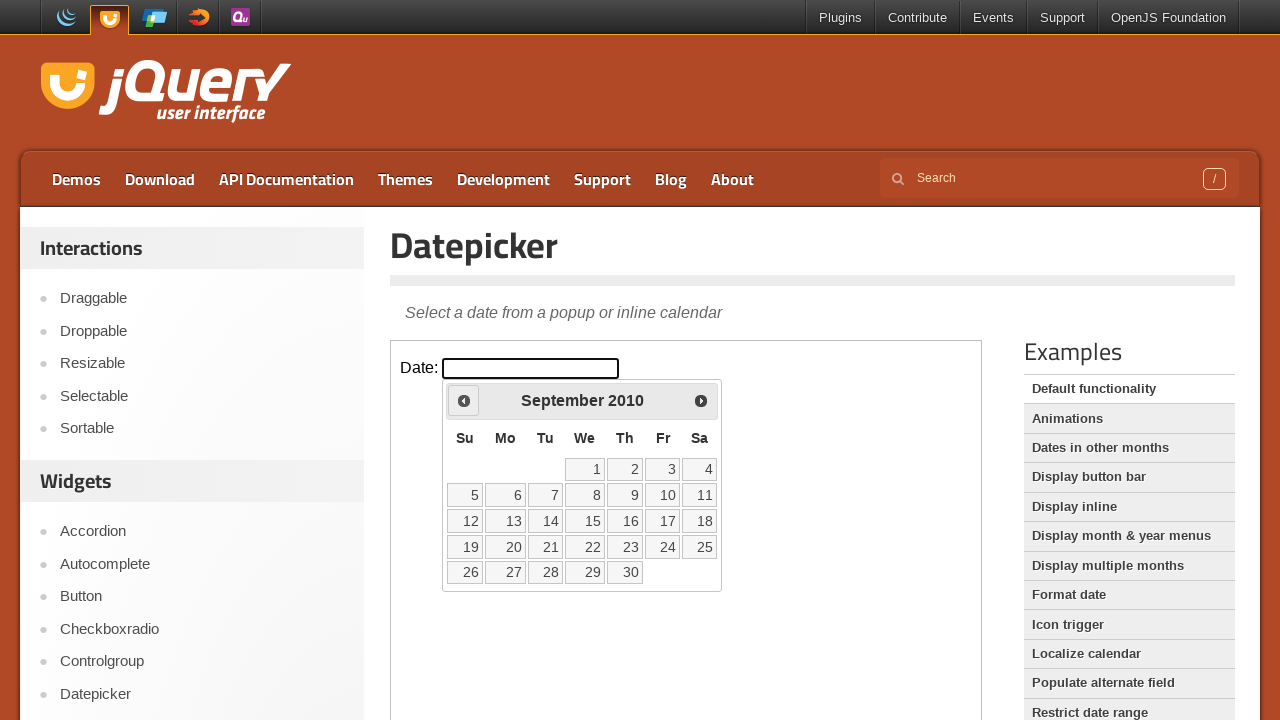

Retrieved current month from datepicker
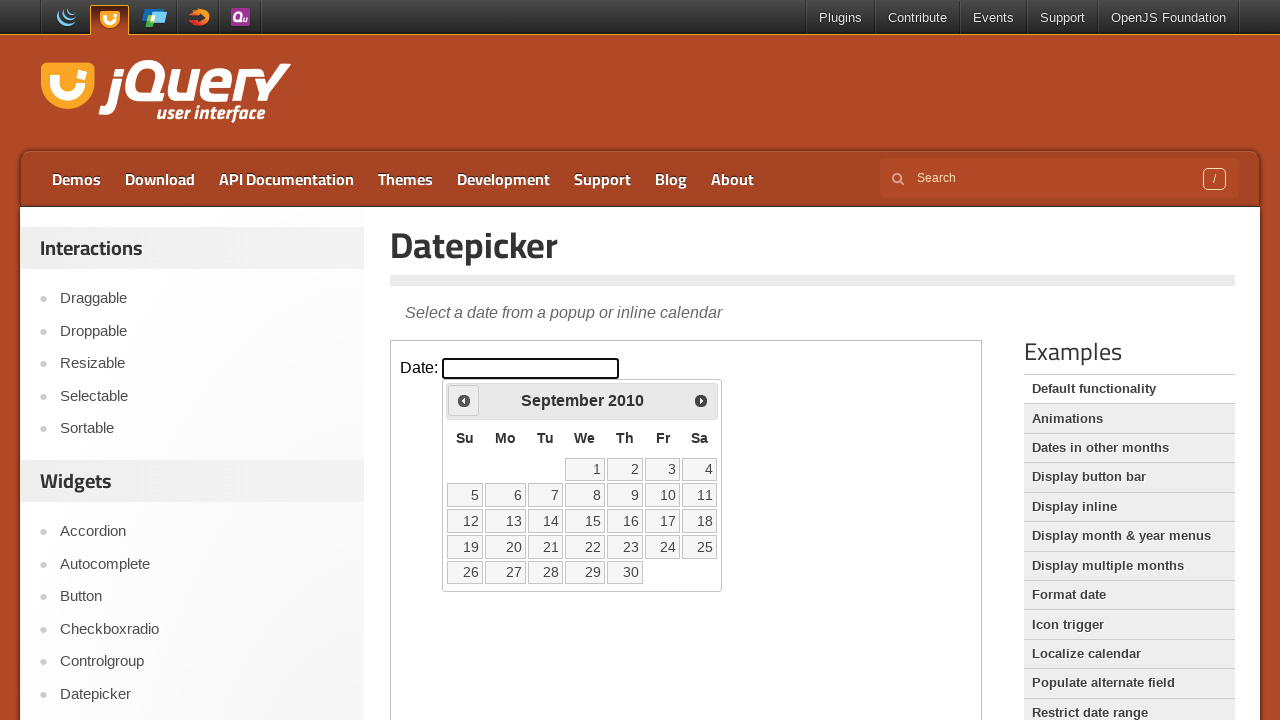

Retrieved current year from datepicker
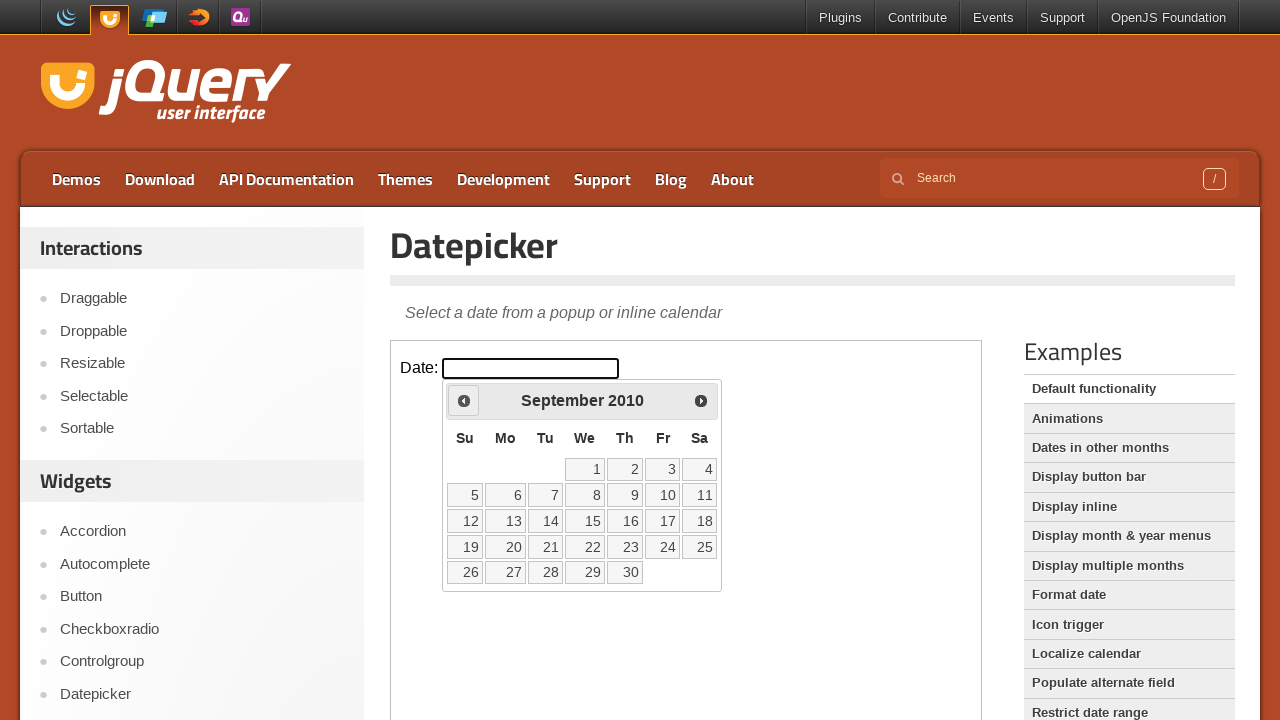

Clicked previous month button (currently at September 2010) at (464, 400) on iframe >> nth=0 >> internal:control=enter-frame >> span.ui-icon.ui-icon-circle-t
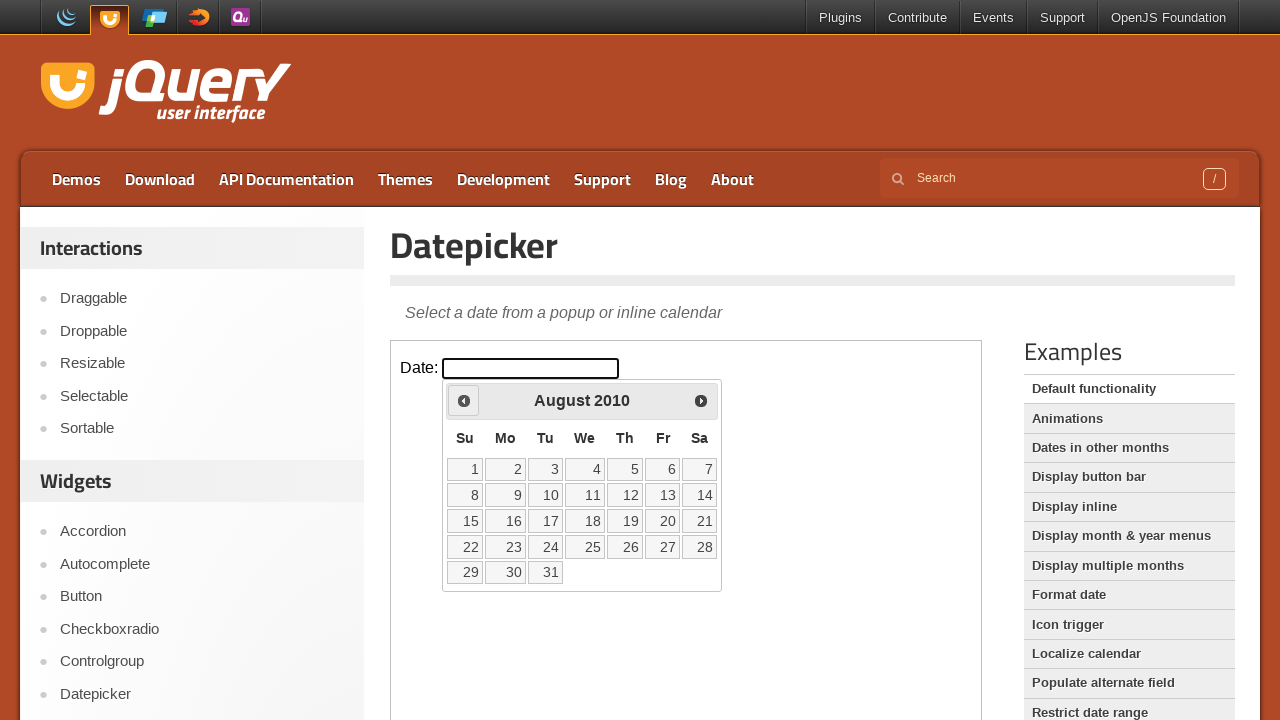

Retrieved current month from datepicker
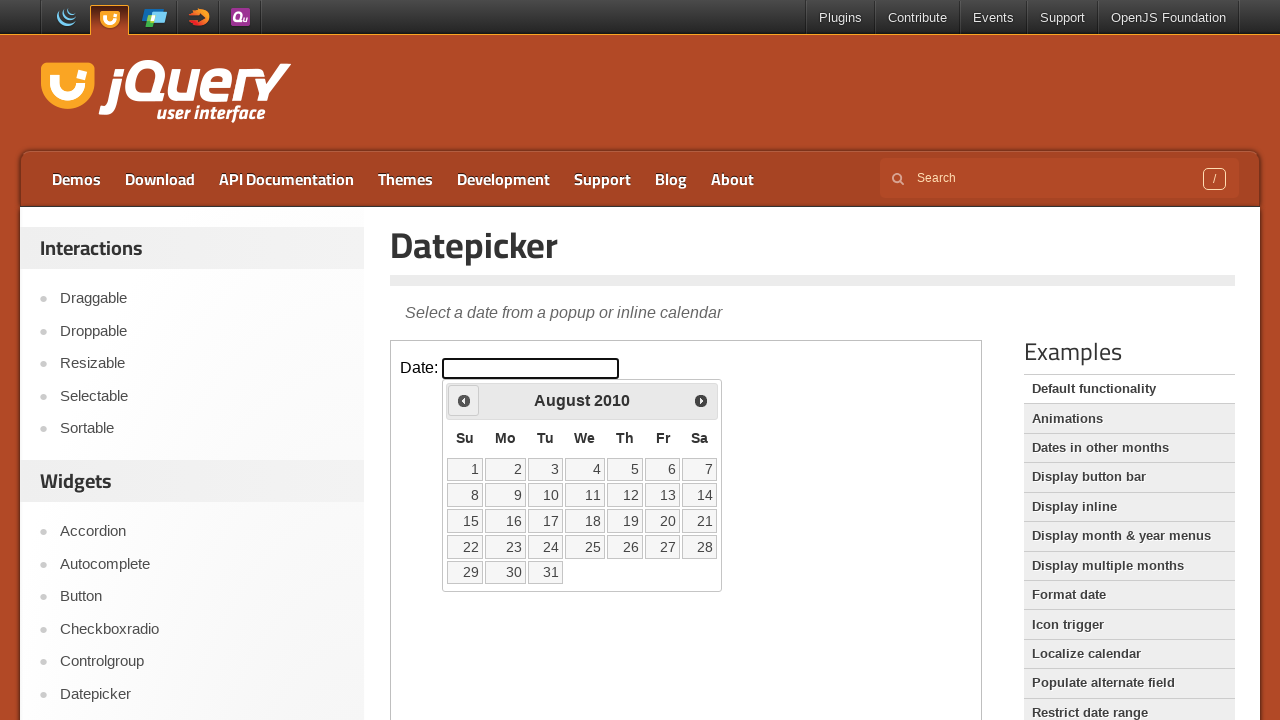

Retrieved current year from datepicker
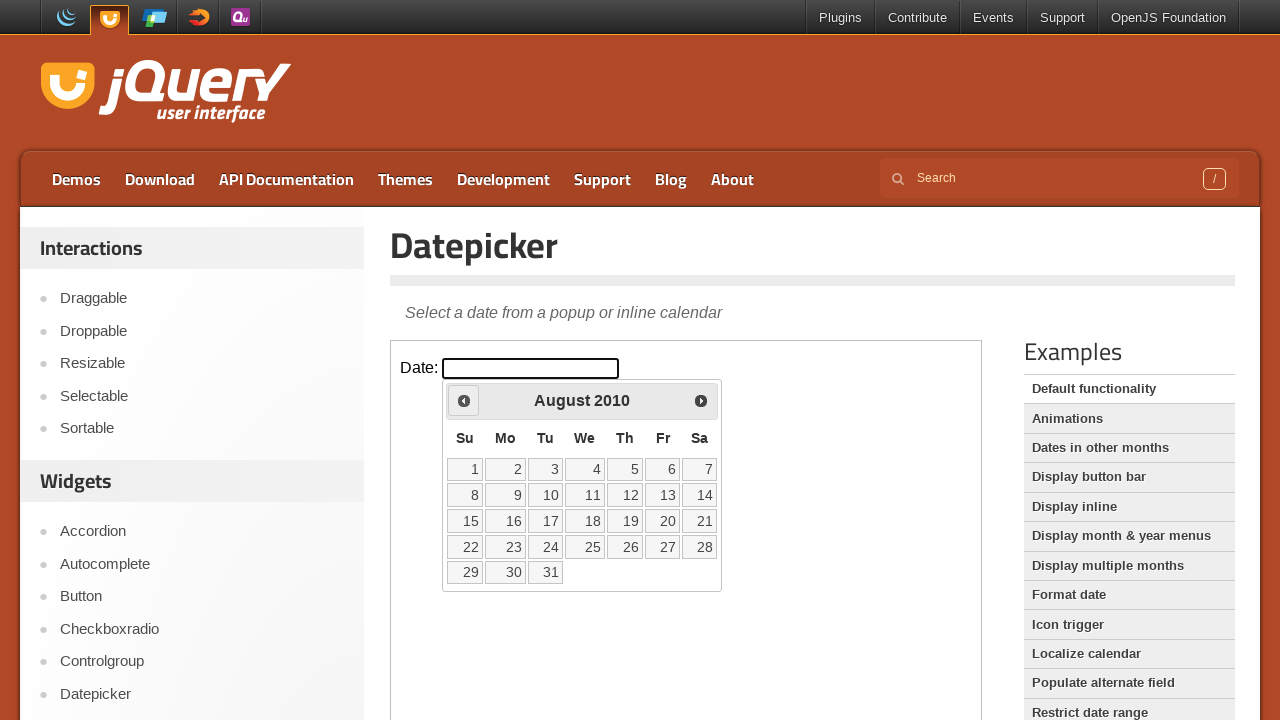

Clicked previous month button (currently at August 2010) at (464, 400) on iframe >> nth=0 >> internal:control=enter-frame >> span.ui-icon.ui-icon-circle-t
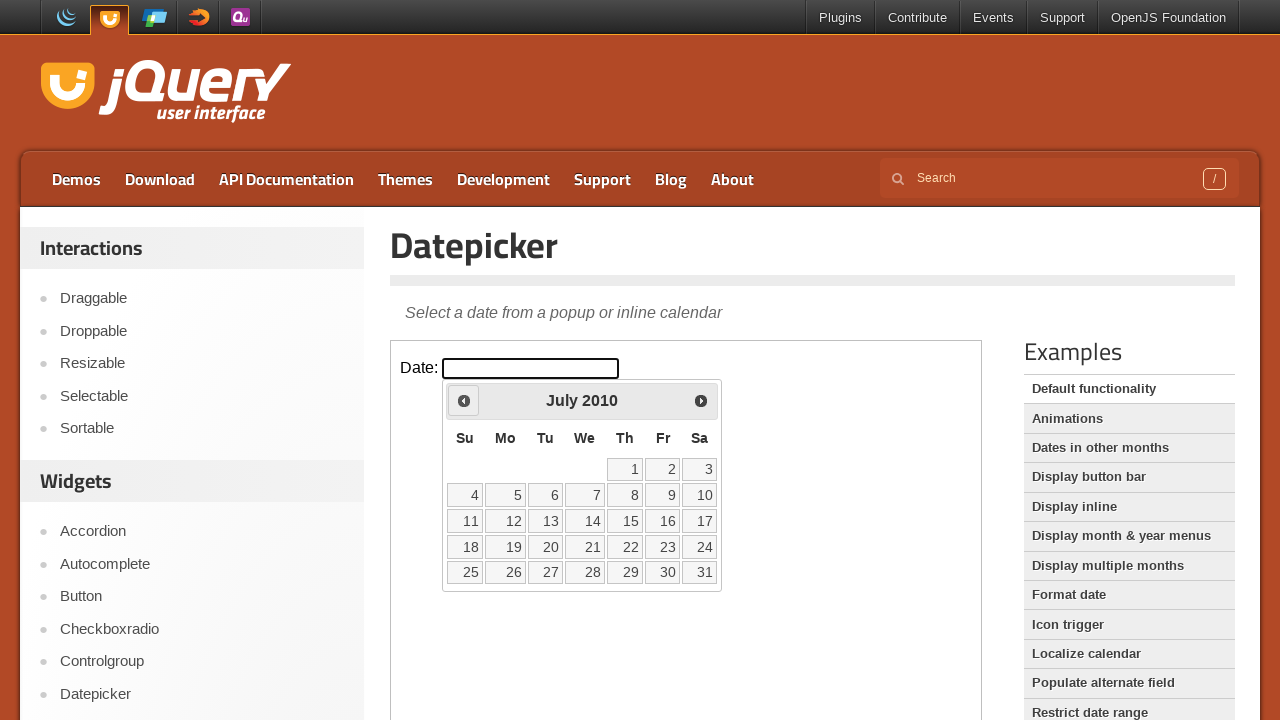

Retrieved current month from datepicker
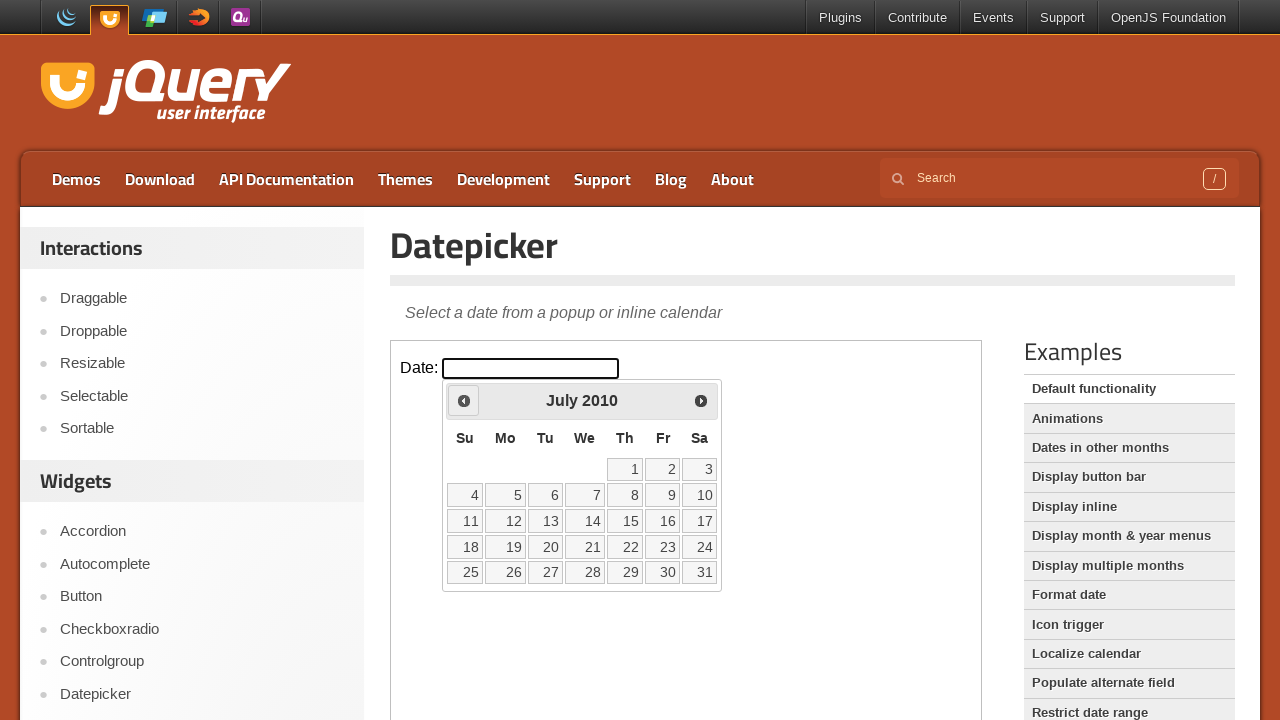

Retrieved current year from datepicker
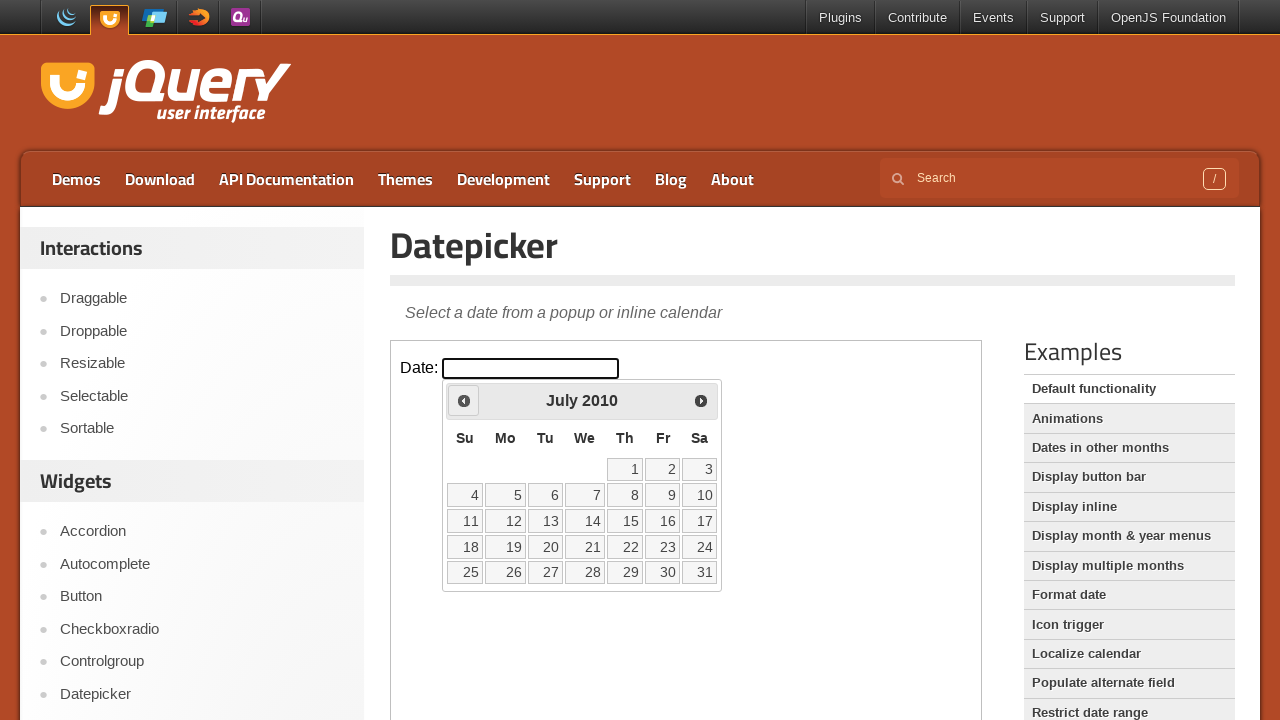

Clicked previous month button (currently at July 2010) at (464, 400) on iframe >> nth=0 >> internal:control=enter-frame >> span.ui-icon.ui-icon-circle-t
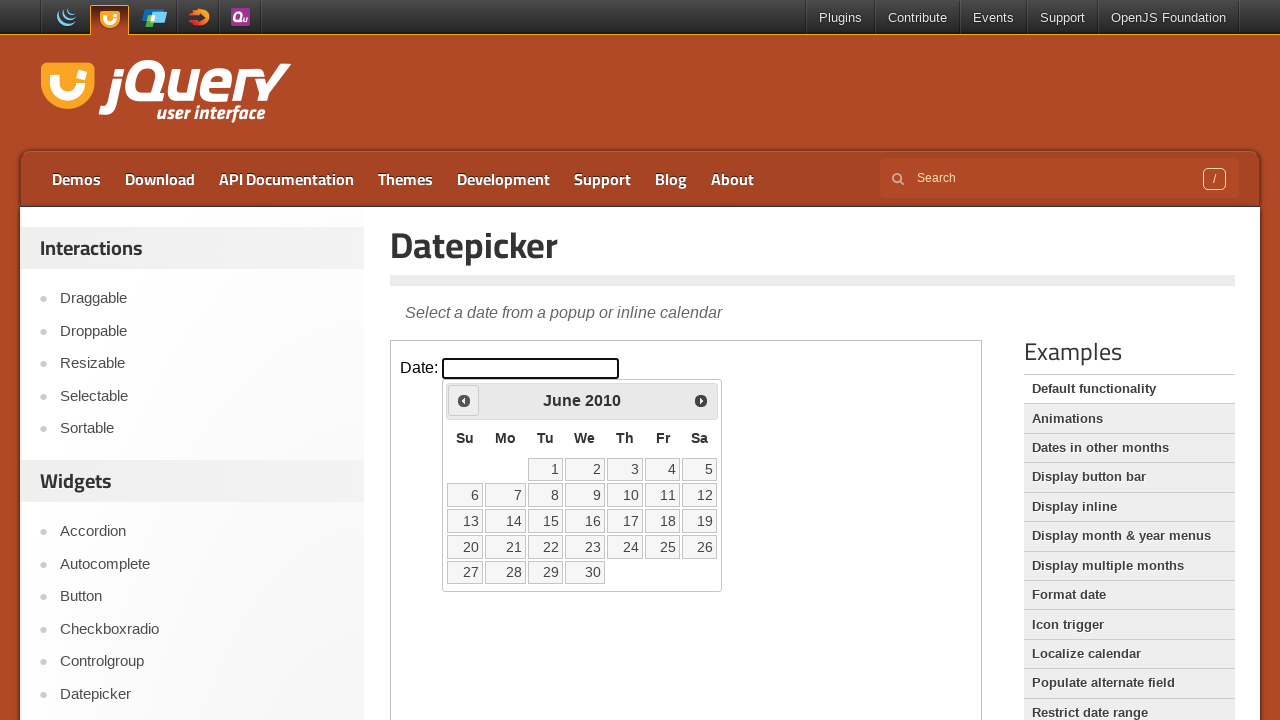

Retrieved current month from datepicker
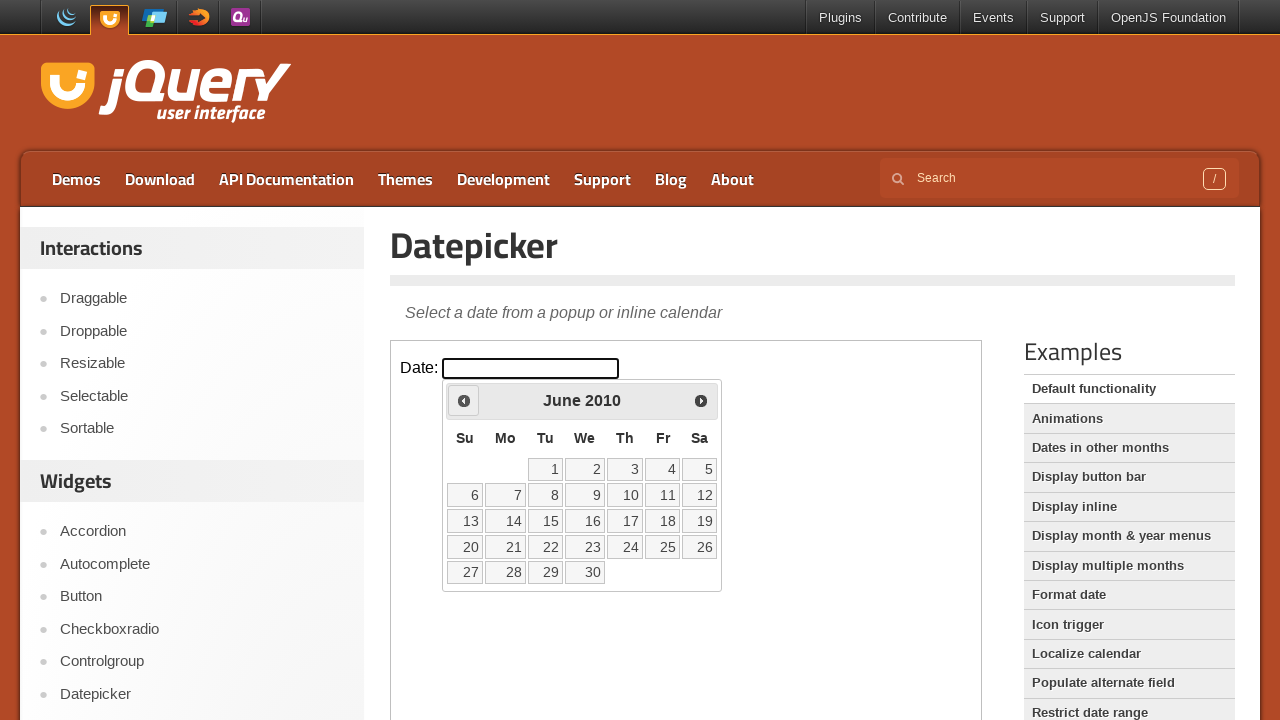

Retrieved current year from datepicker
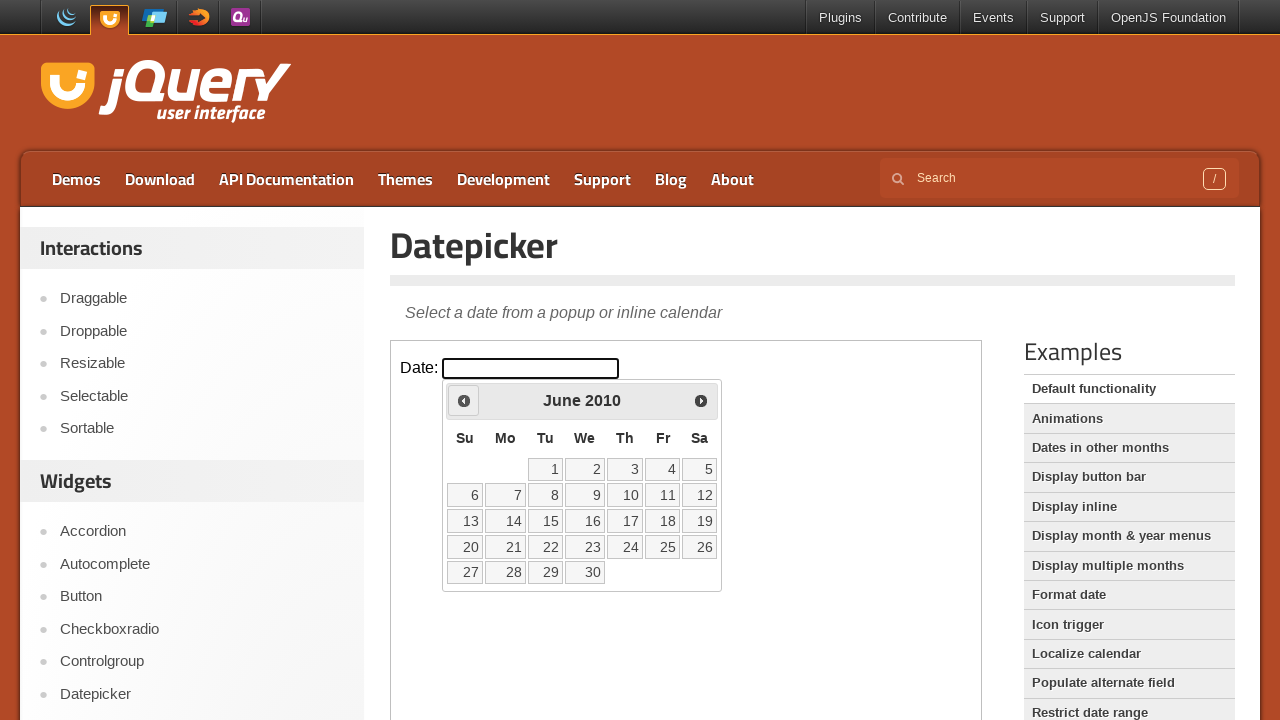

Clicked previous month button (currently at June 2010) at (464, 400) on iframe >> nth=0 >> internal:control=enter-frame >> span.ui-icon.ui-icon-circle-t
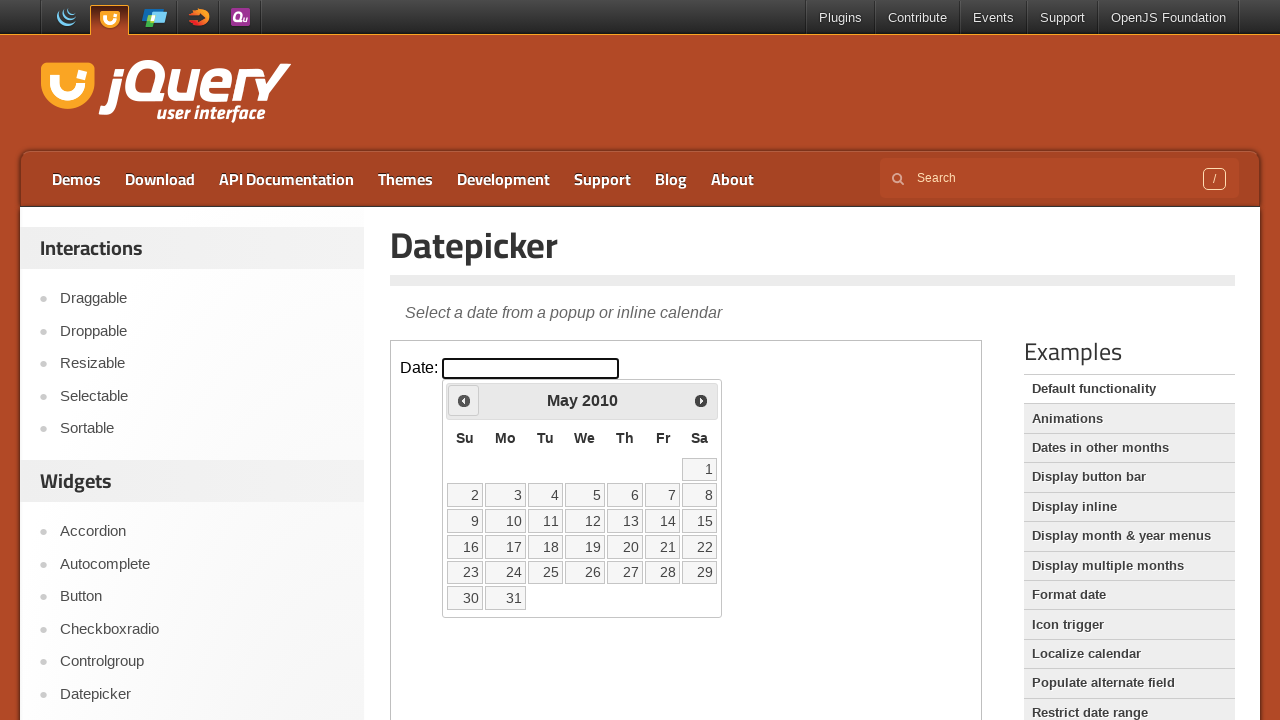

Retrieved current month from datepicker
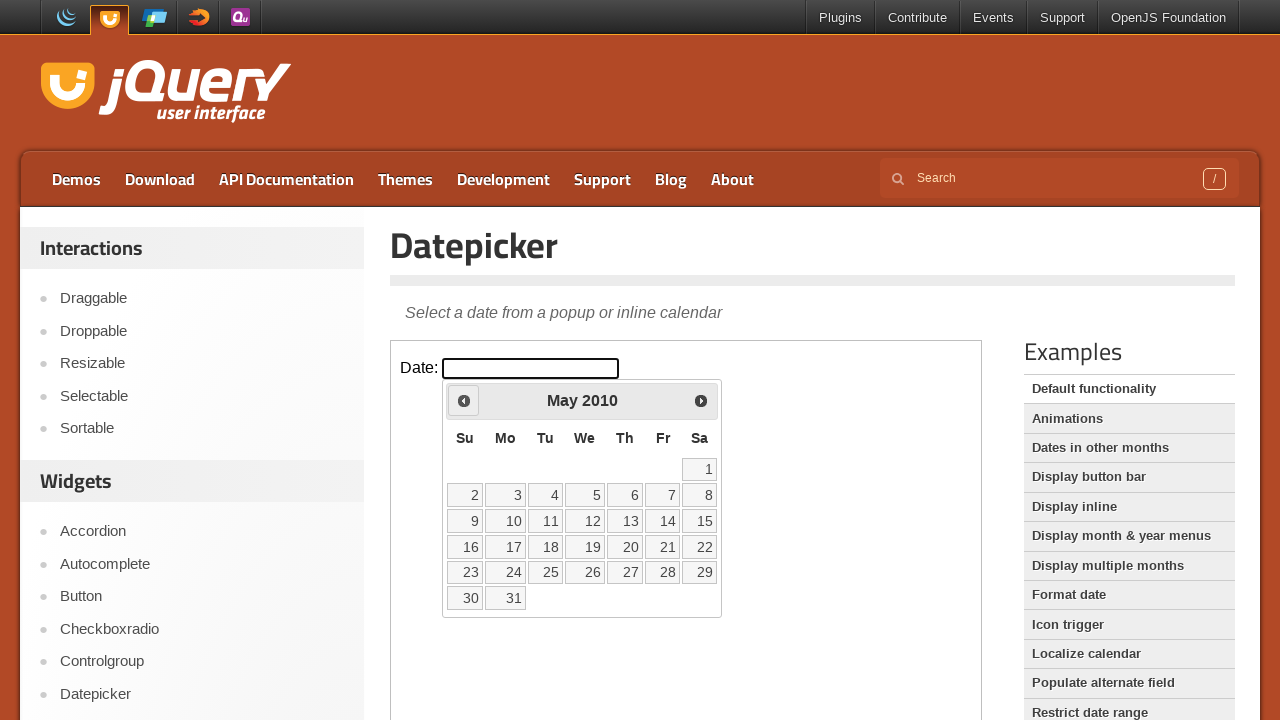

Retrieved current year from datepicker
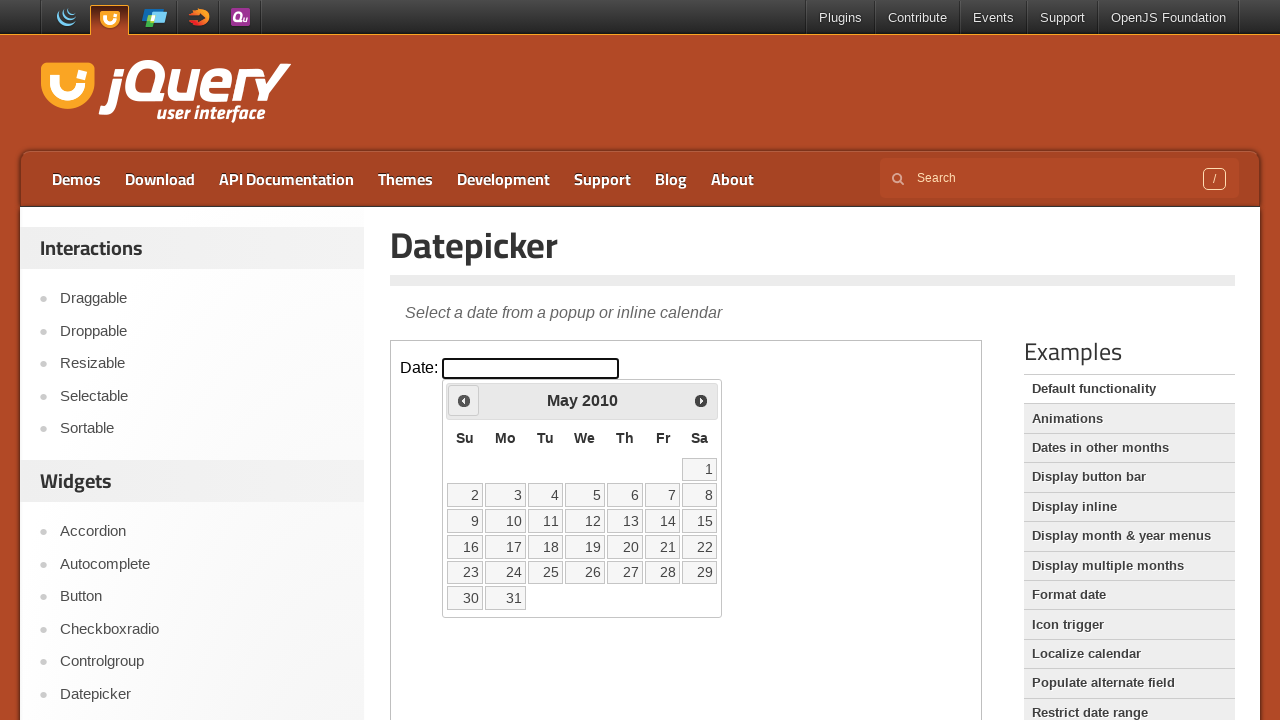

Clicked previous month button (currently at May 2010) at (464, 400) on iframe >> nth=0 >> internal:control=enter-frame >> span.ui-icon.ui-icon-circle-t
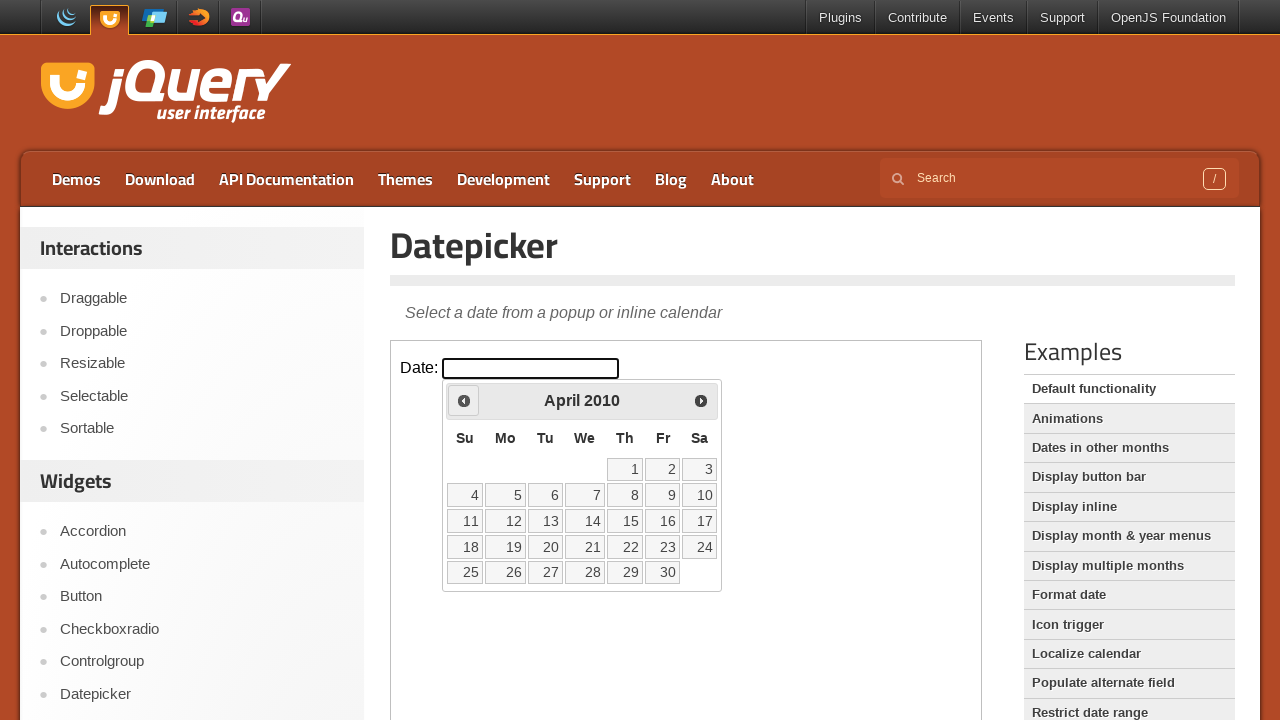

Retrieved current month from datepicker
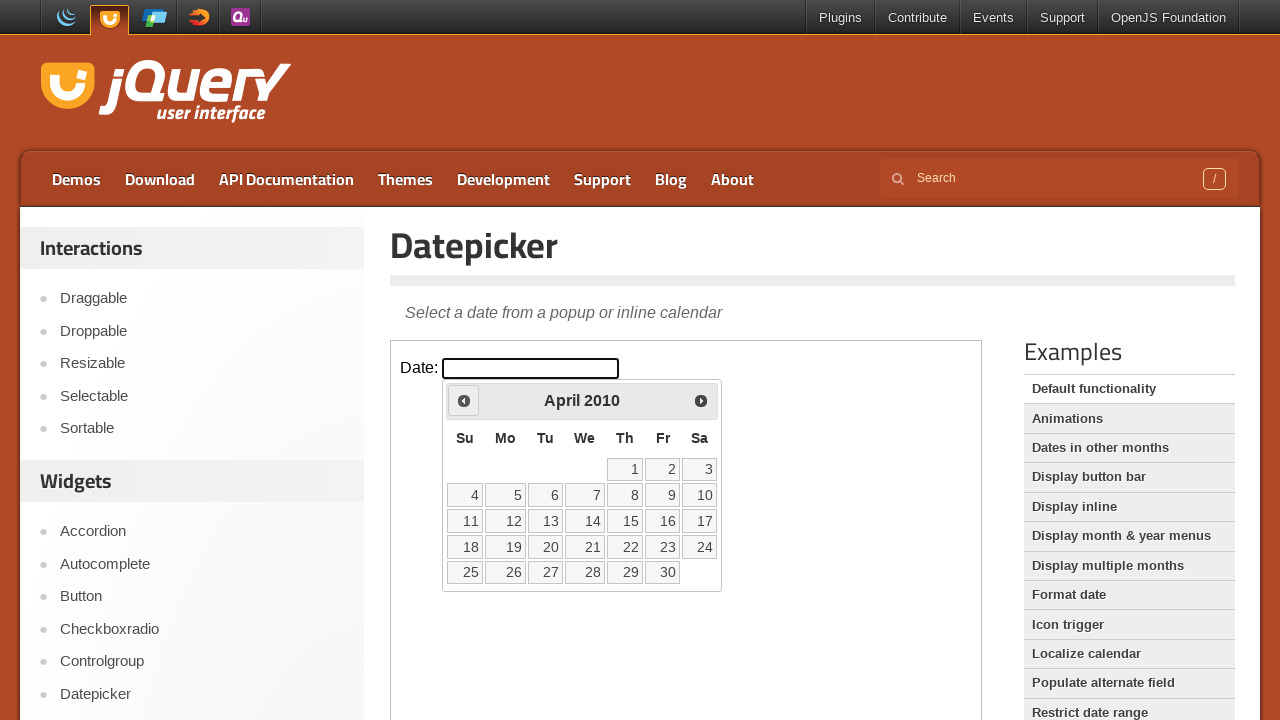

Retrieved current year from datepicker
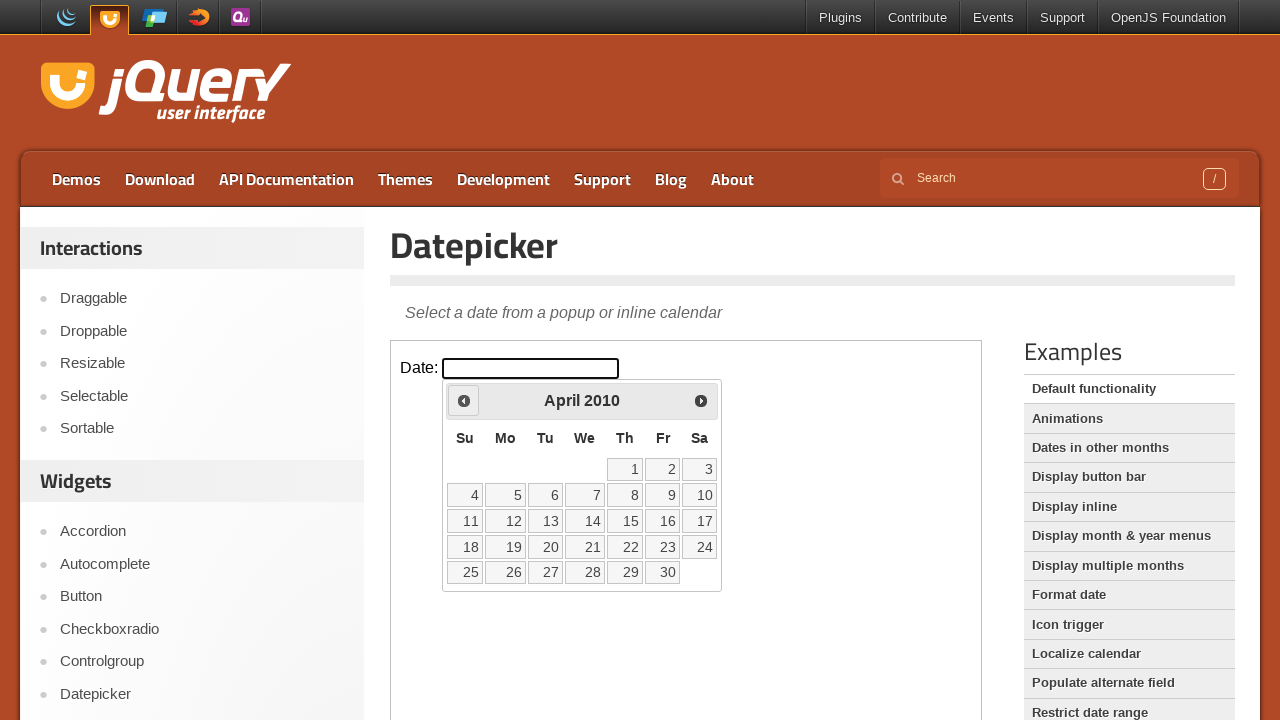

Clicked previous month button (currently at April 2010) at (464, 400) on iframe >> nth=0 >> internal:control=enter-frame >> span.ui-icon.ui-icon-circle-t
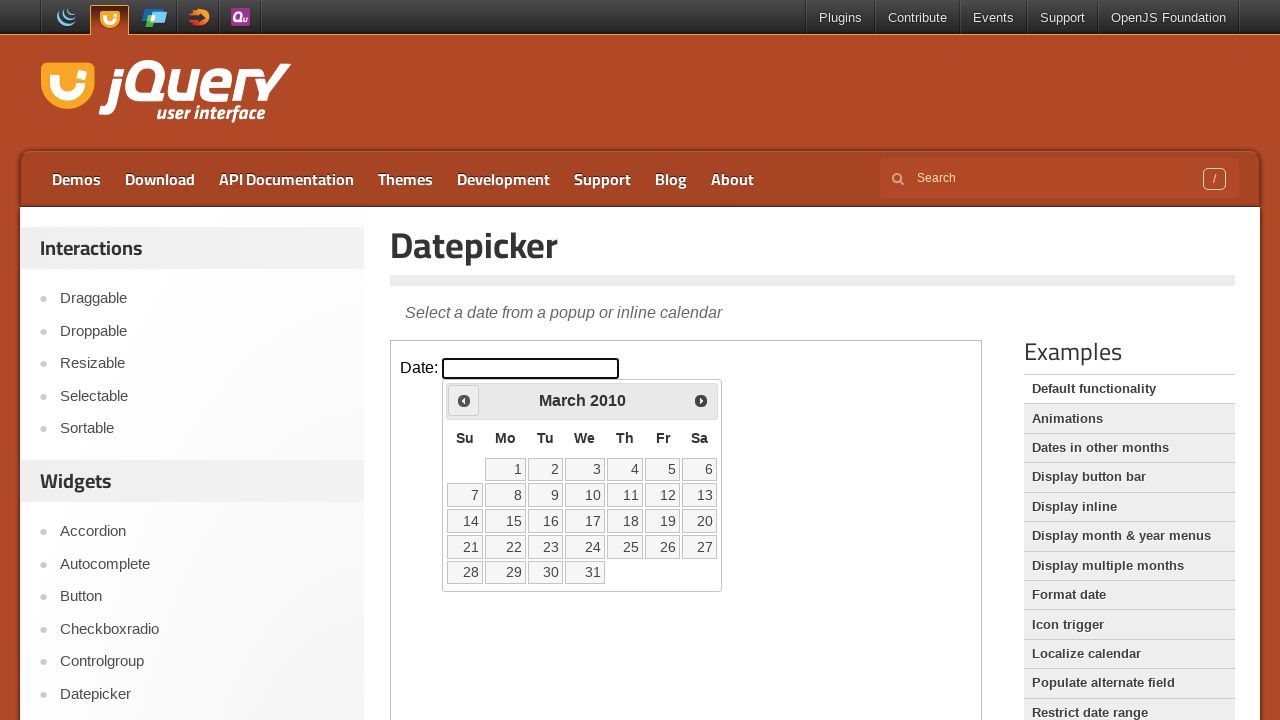

Retrieved current month from datepicker
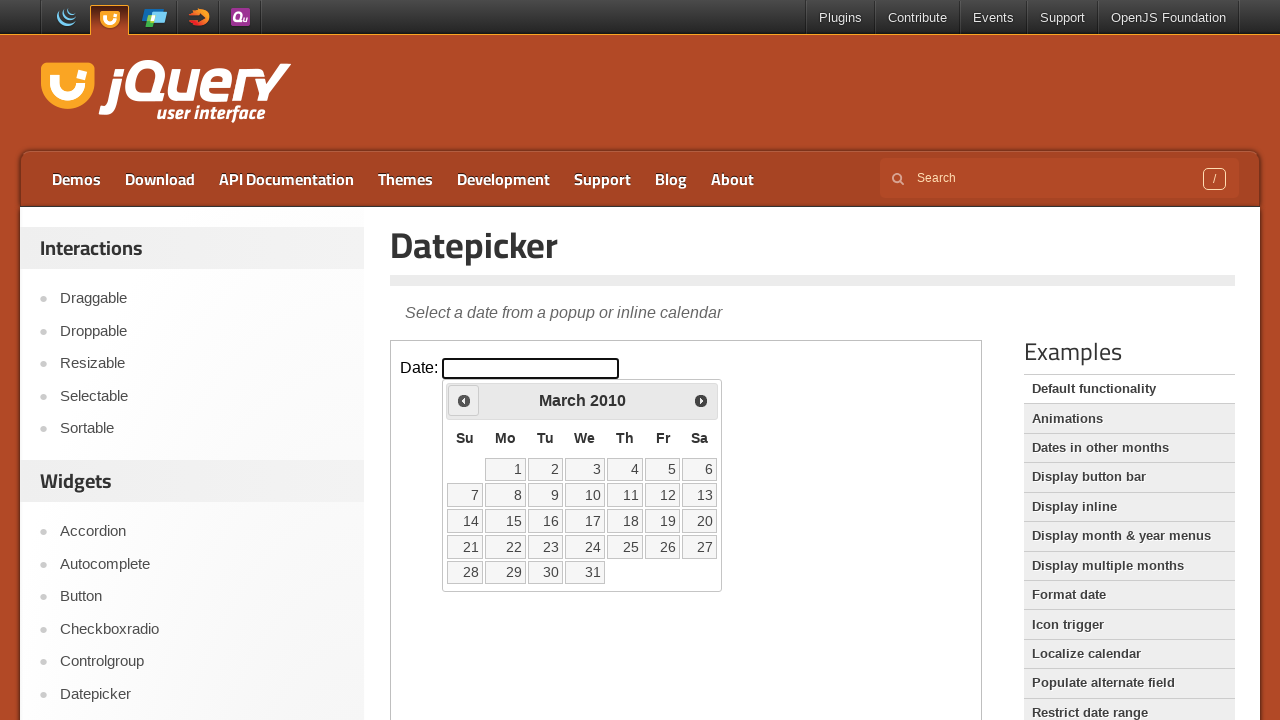

Retrieved current year from datepicker
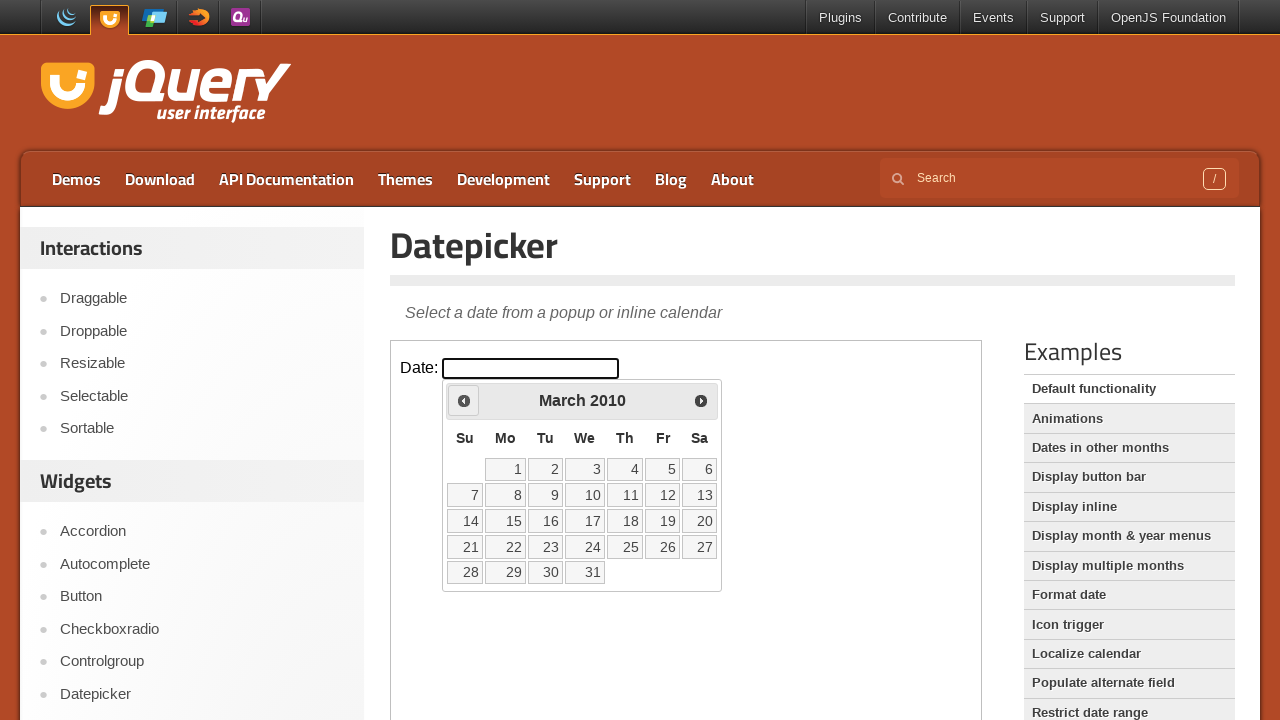

Clicked previous month button (currently at March 2010) at (464, 400) on iframe >> nth=0 >> internal:control=enter-frame >> span.ui-icon.ui-icon-circle-t
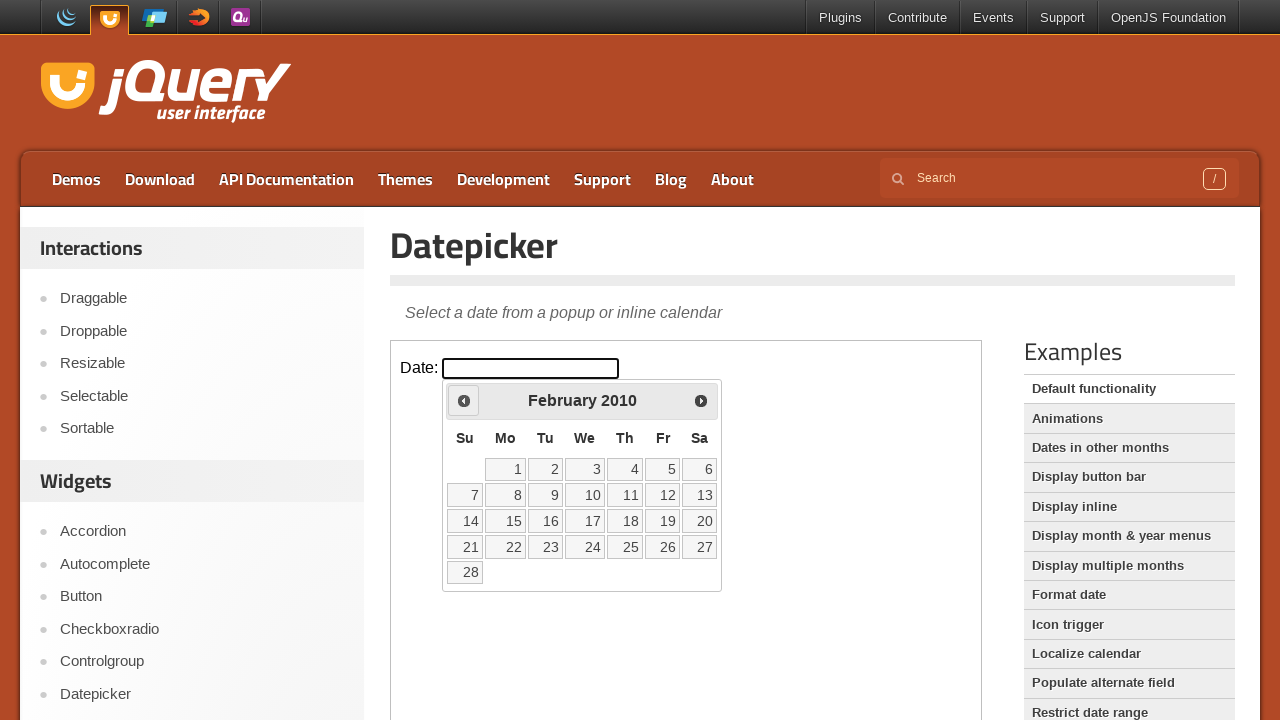

Retrieved current month from datepicker
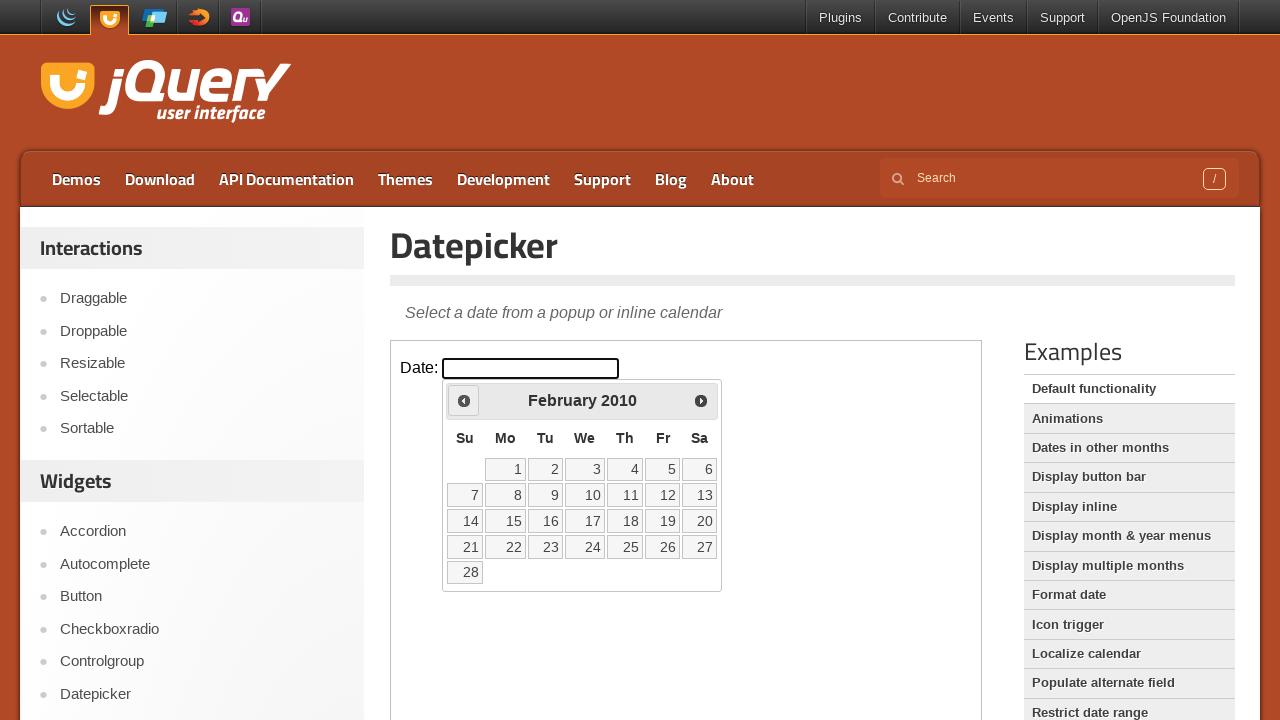

Retrieved current year from datepicker
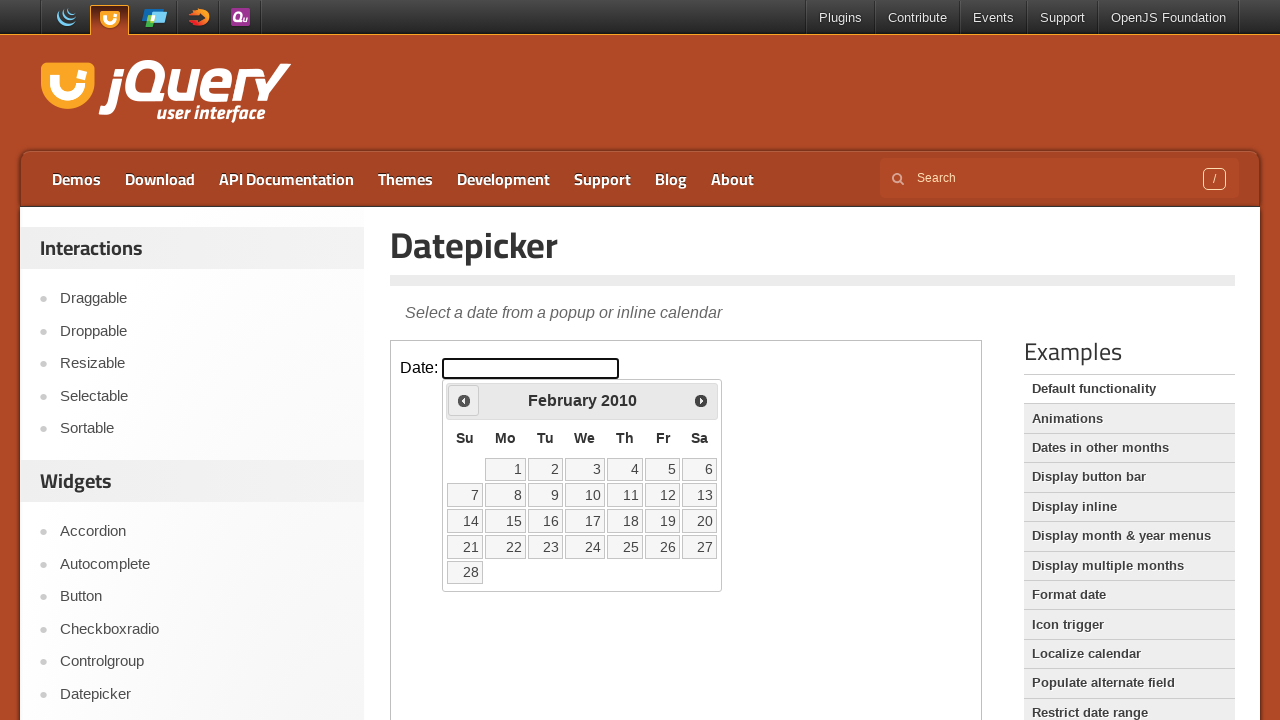

Clicked previous month button (currently at February 2010) at (464, 400) on iframe >> nth=0 >> internal:control=enter-frame >> span.ui-icon.ui-icon-circle-t
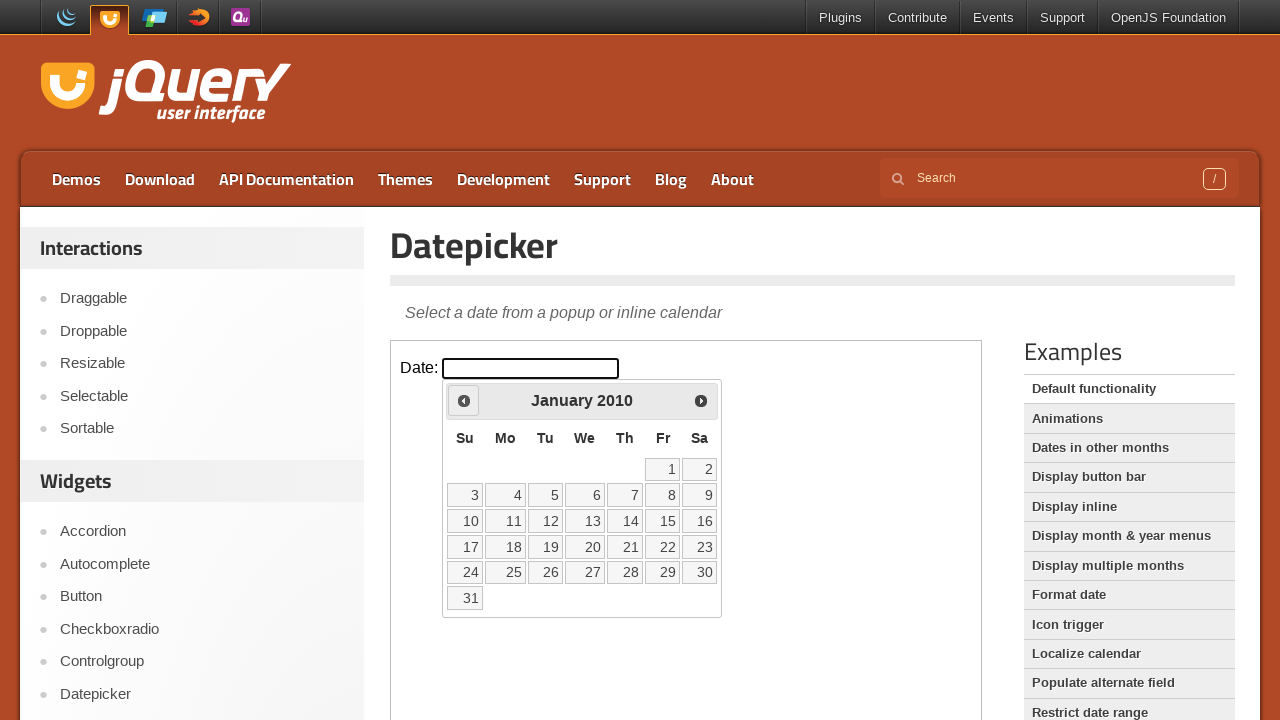

Retrieved current month from datepicker
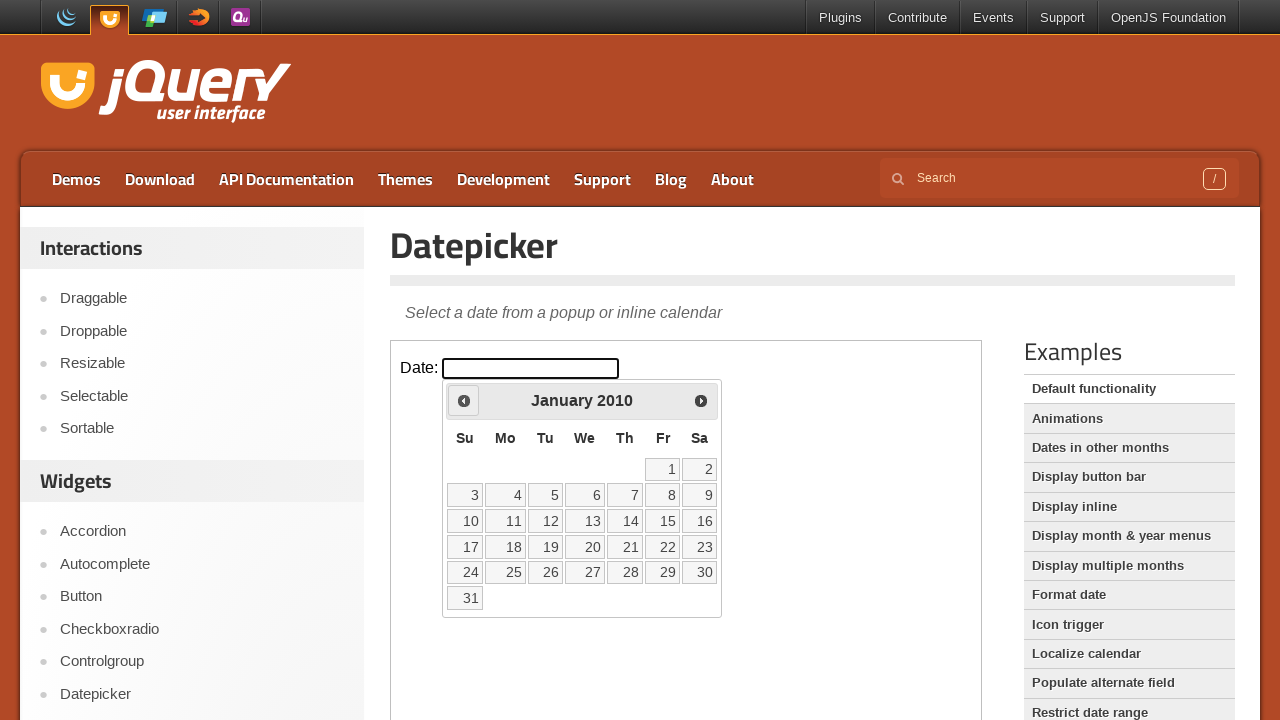

Retrieved current year from datepicker
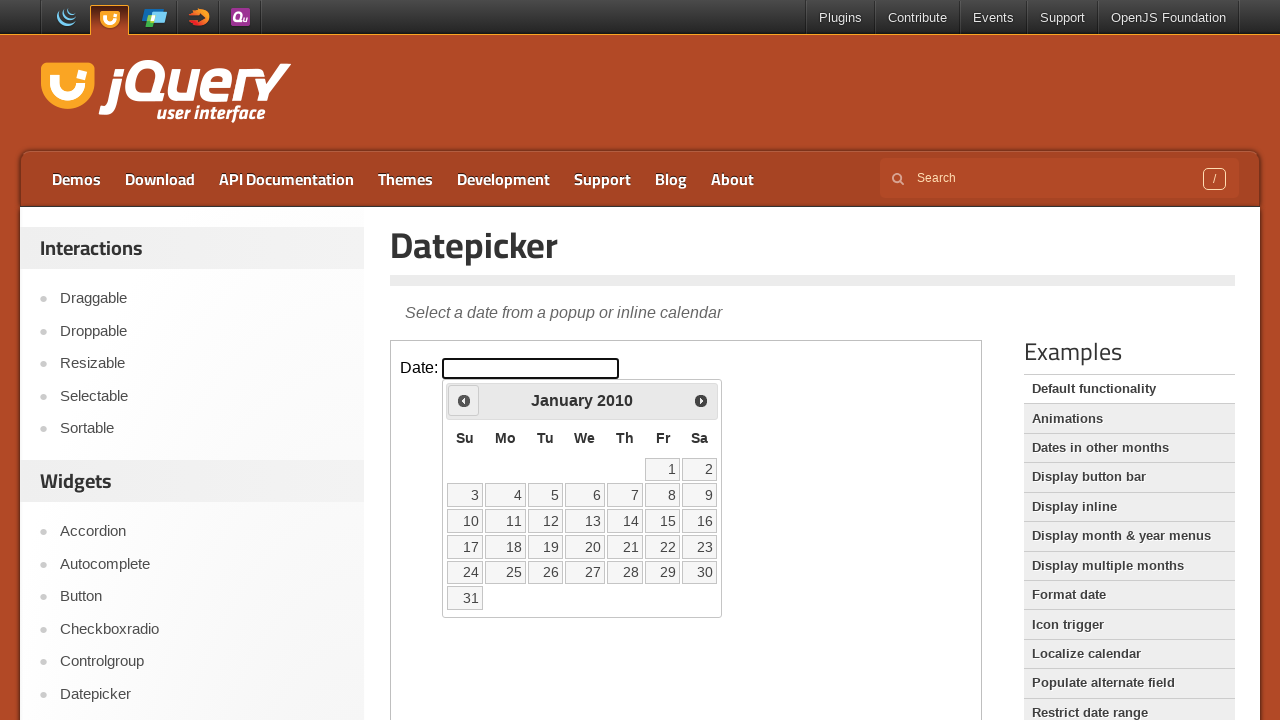

Clicked previous month button (currently at January 2010) at (464, 400) on iframe >> nth=0 >> internal:control=enter-frame >> span.ui-icon.ui-icon-circle-t
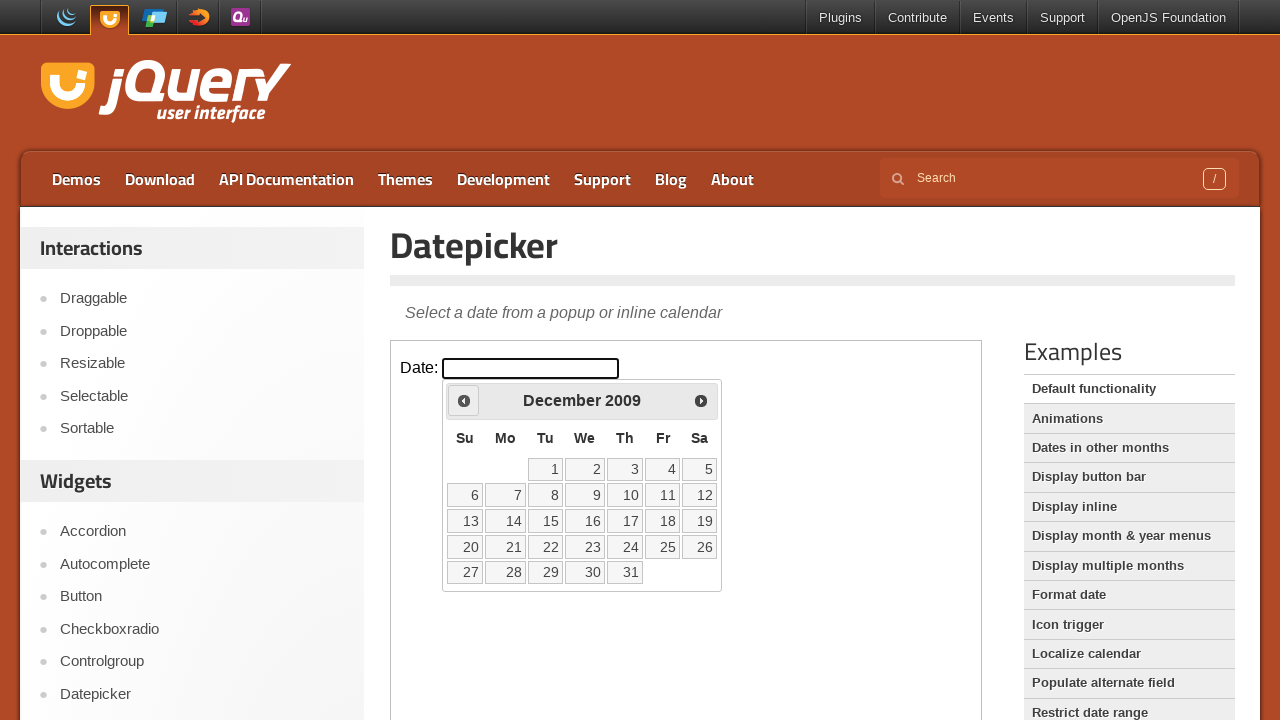

Retrieved current month from datepicker
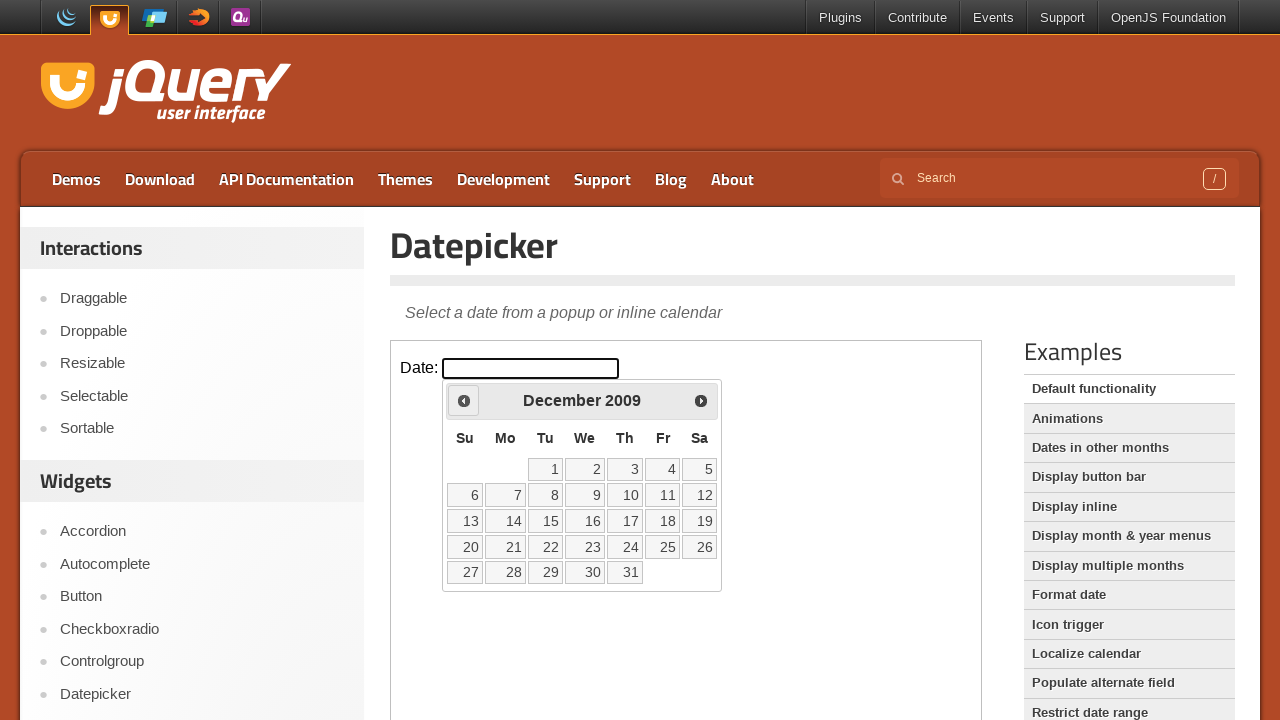

Retrieved current year from datepicker
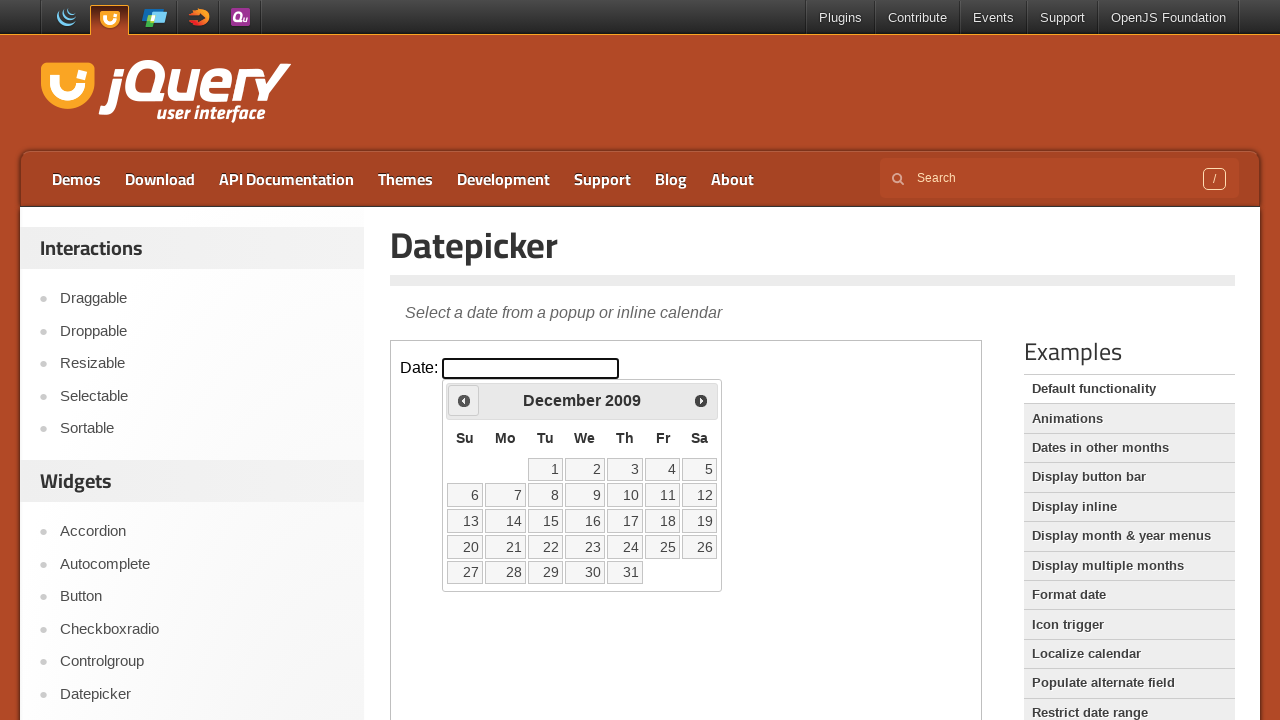

Clicked previous month button (currently at December 2009) at (464, 400) on iframe >> nth=0 >> internal:control=enter-frame >> span.ui-icon.ui-icon-circle-t
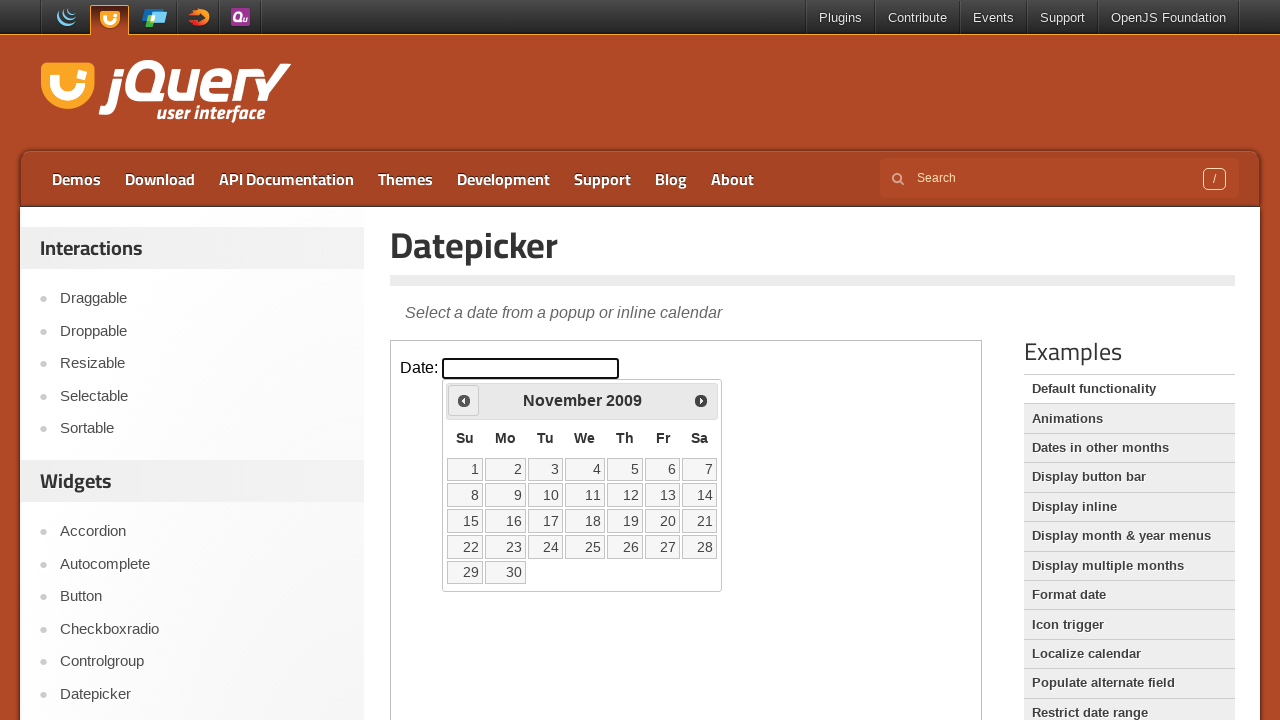

Retrieved current month from datepicker
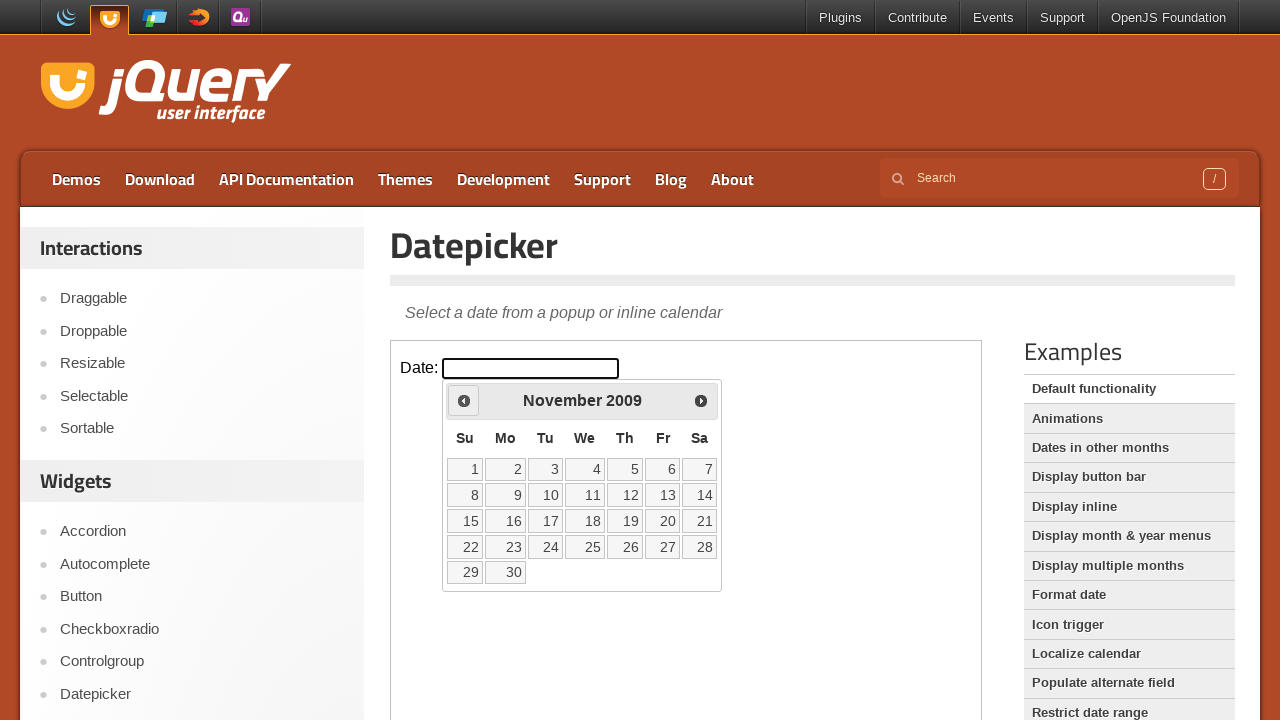

Retrieved current year from datepicker
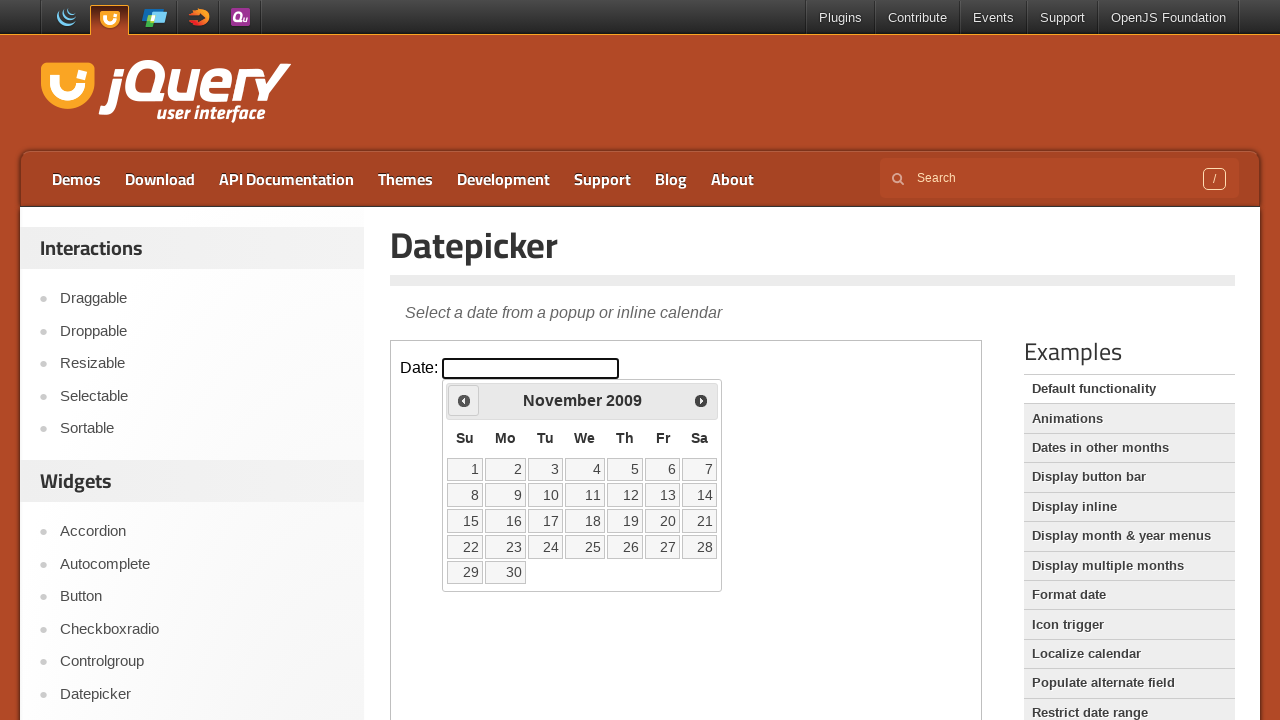

Clicked previous month button (currently at November 2009) at (464, 400) on iframe >> nth=0 >> internal:control=enter-frame >> span.ui-icon.ui-icon-circle-t
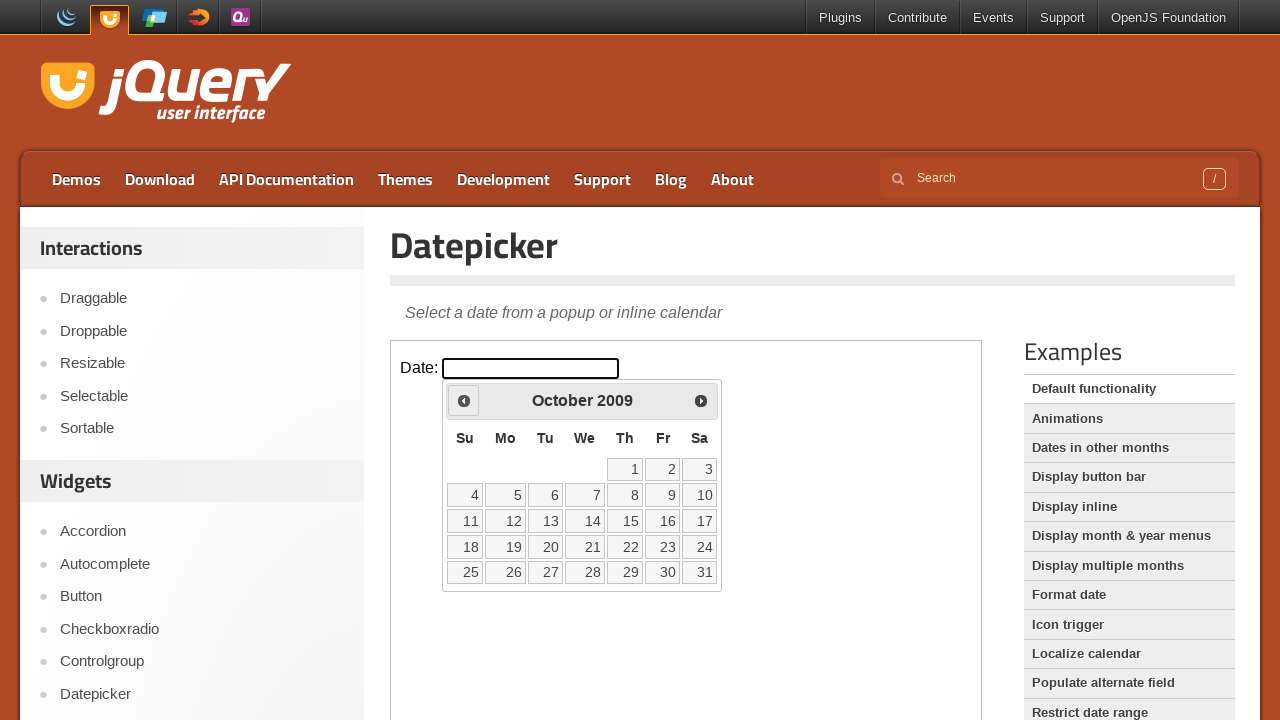

Retrieved current month from datepicker
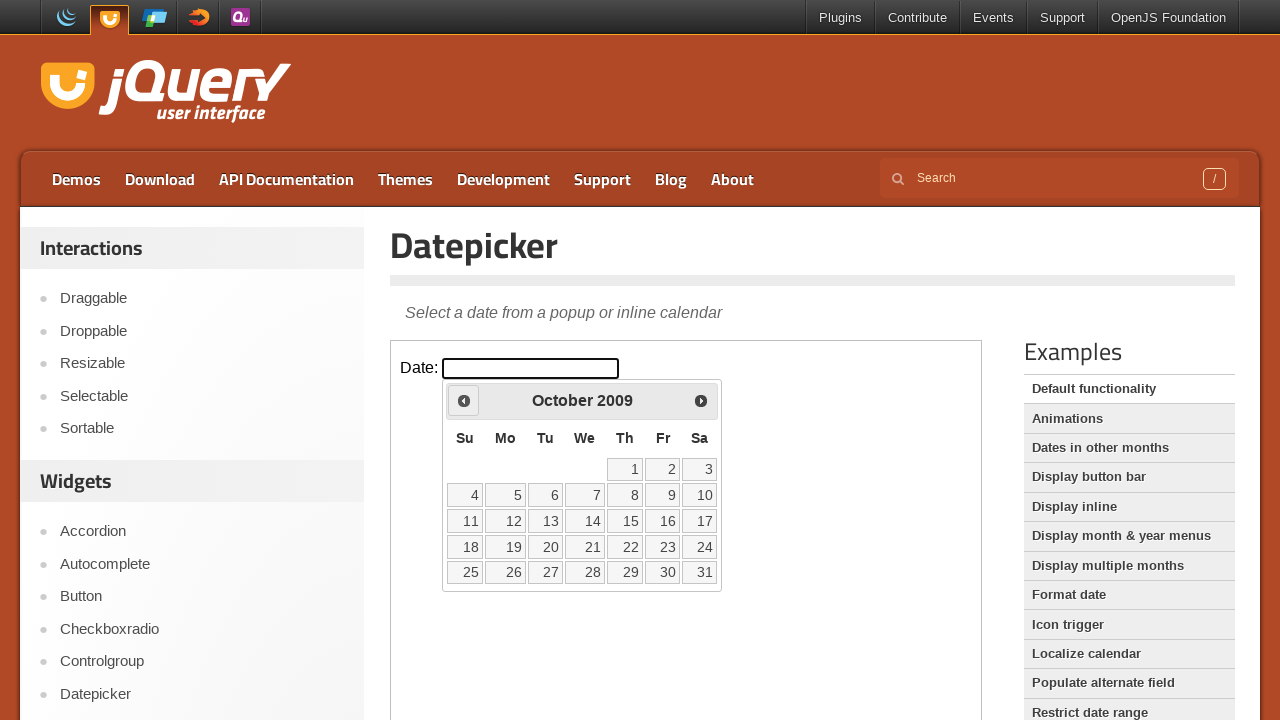

Retrieved current year from datepicker
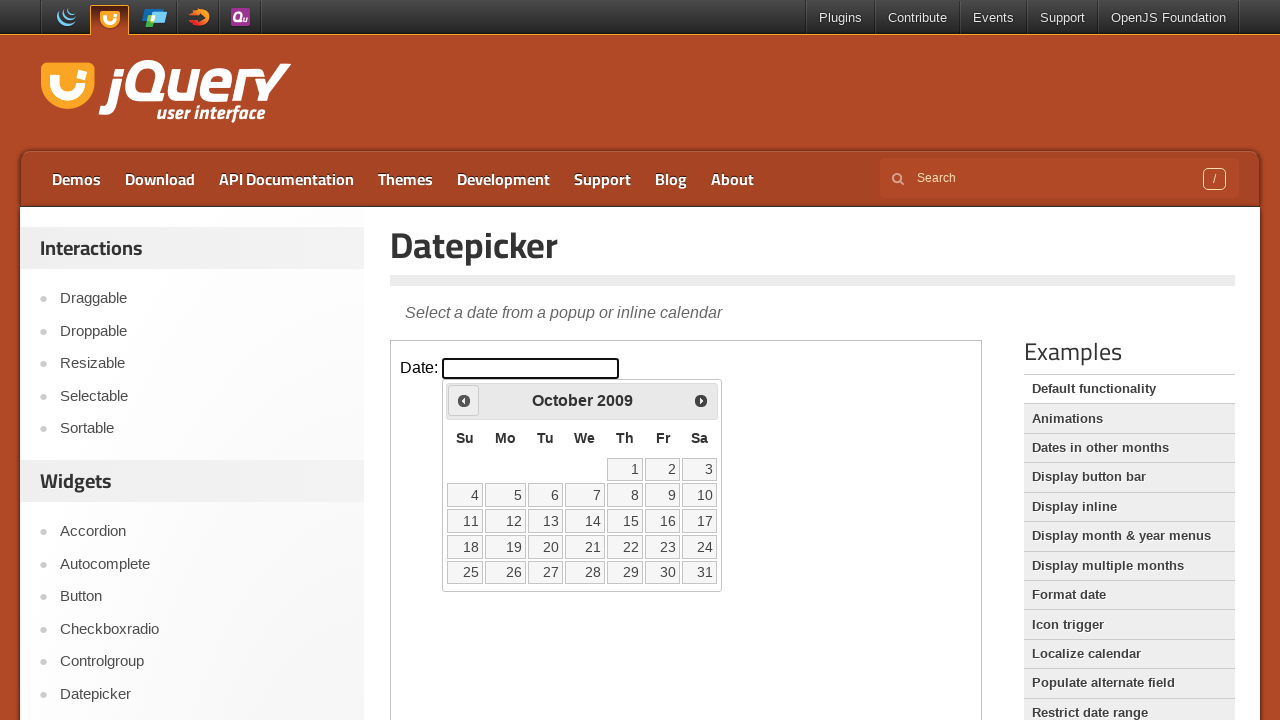

Clicked previous month button (currently at October 2009) at (464, 400) on iframe >> nth=0 >> internal:control=enter-frame >> span.ui-icon.ui-icon-circle-t
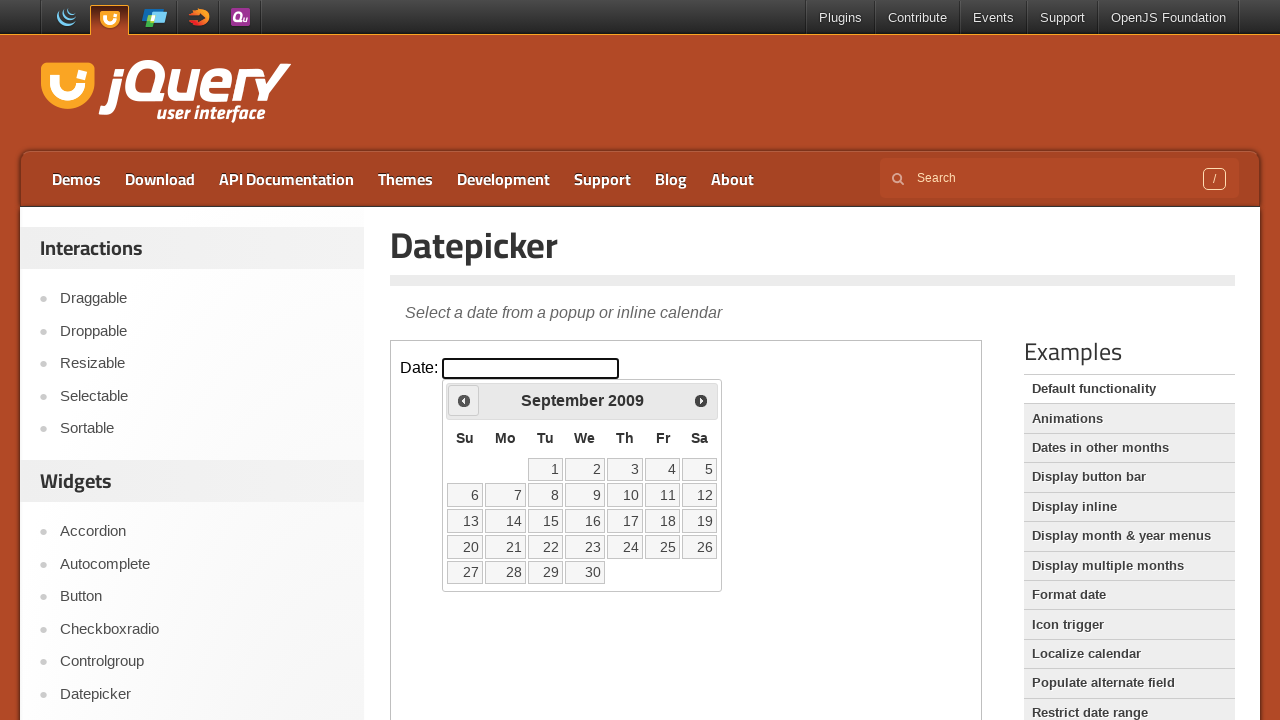

Retrieved current month from datepicker
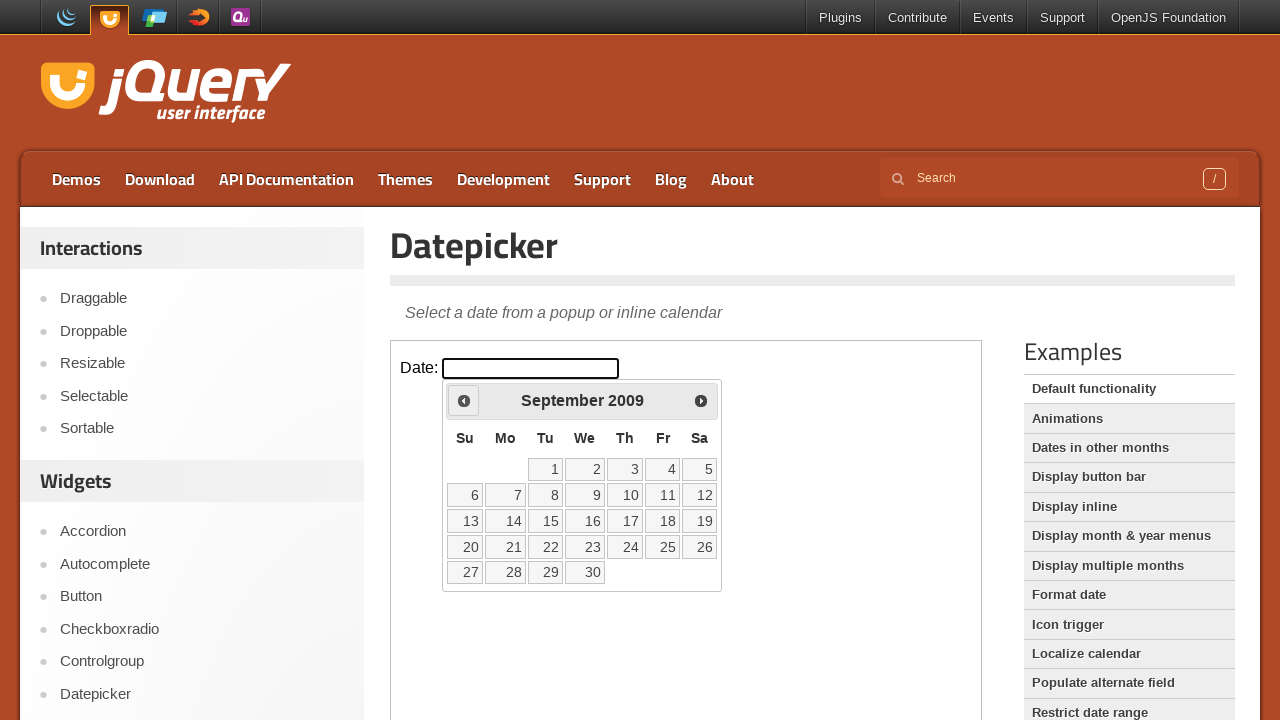

Retrieved current year from datepicker
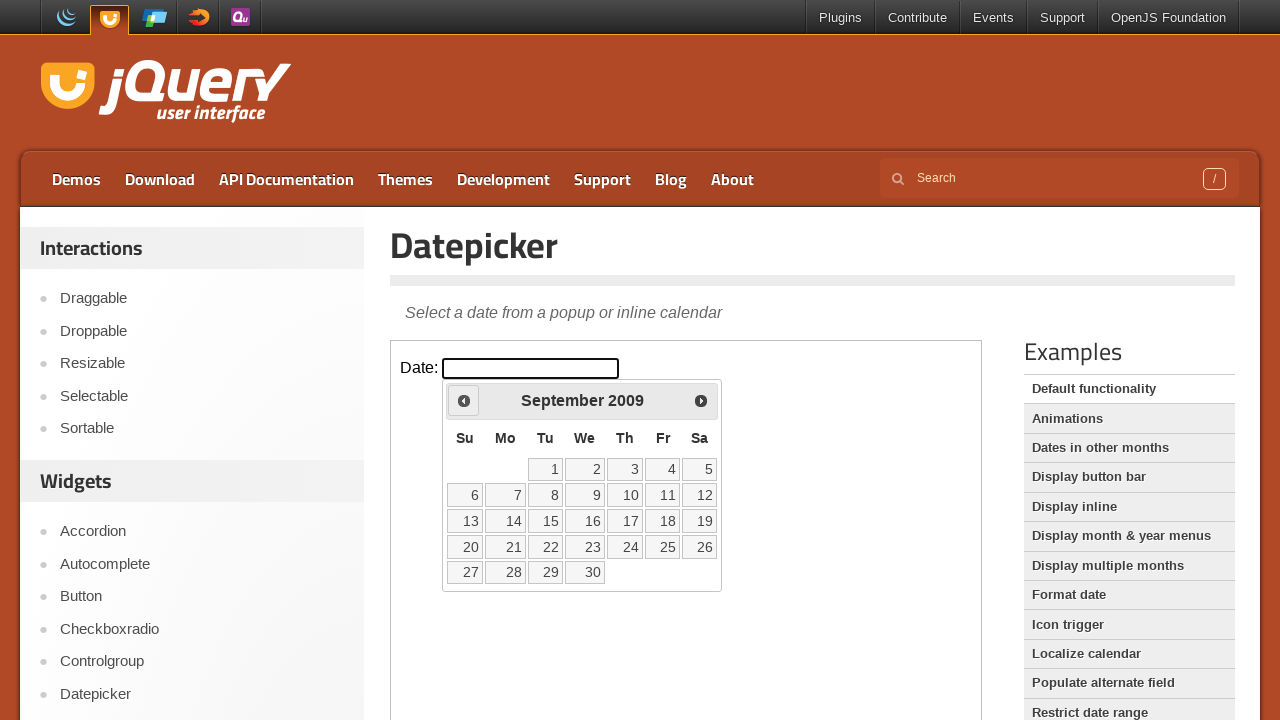

Clicked previous month button (currently at September 2009) at (464, 400) on iframe >> nth=0 >> internal:control=enter-frame >> span.ui-icon.ui-icon-circle-t
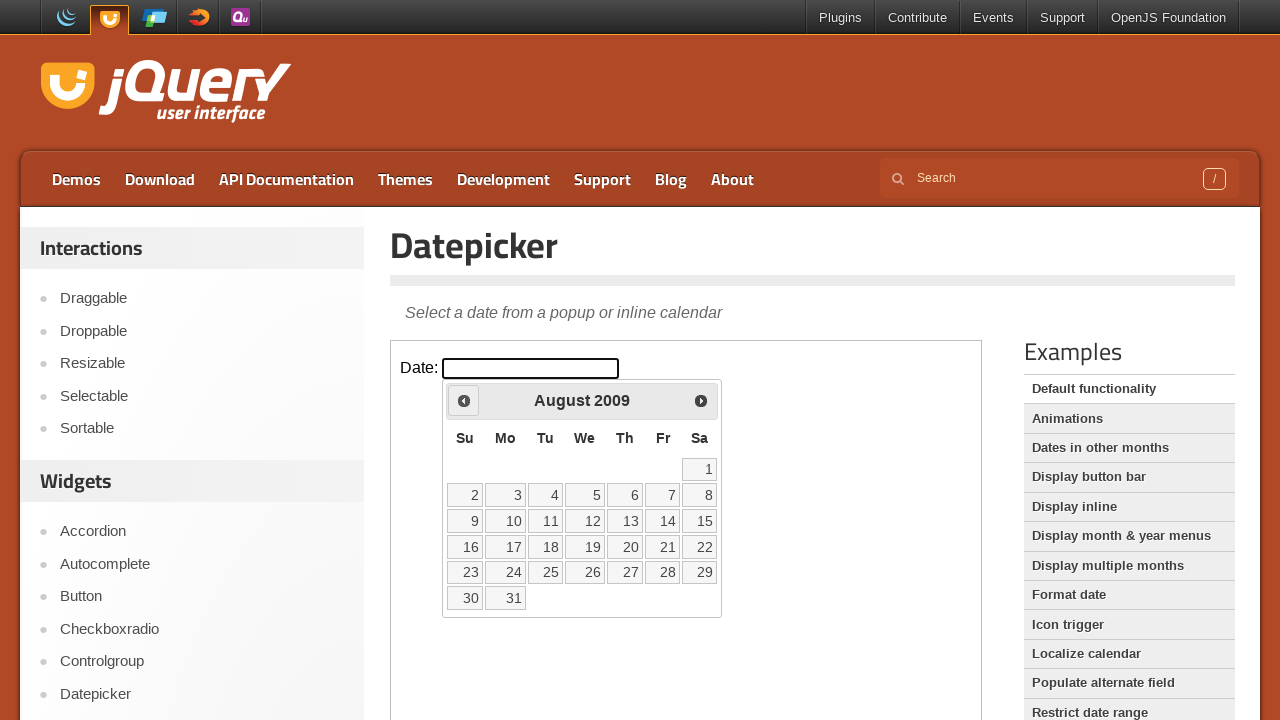

Retrieved current month from datepicker
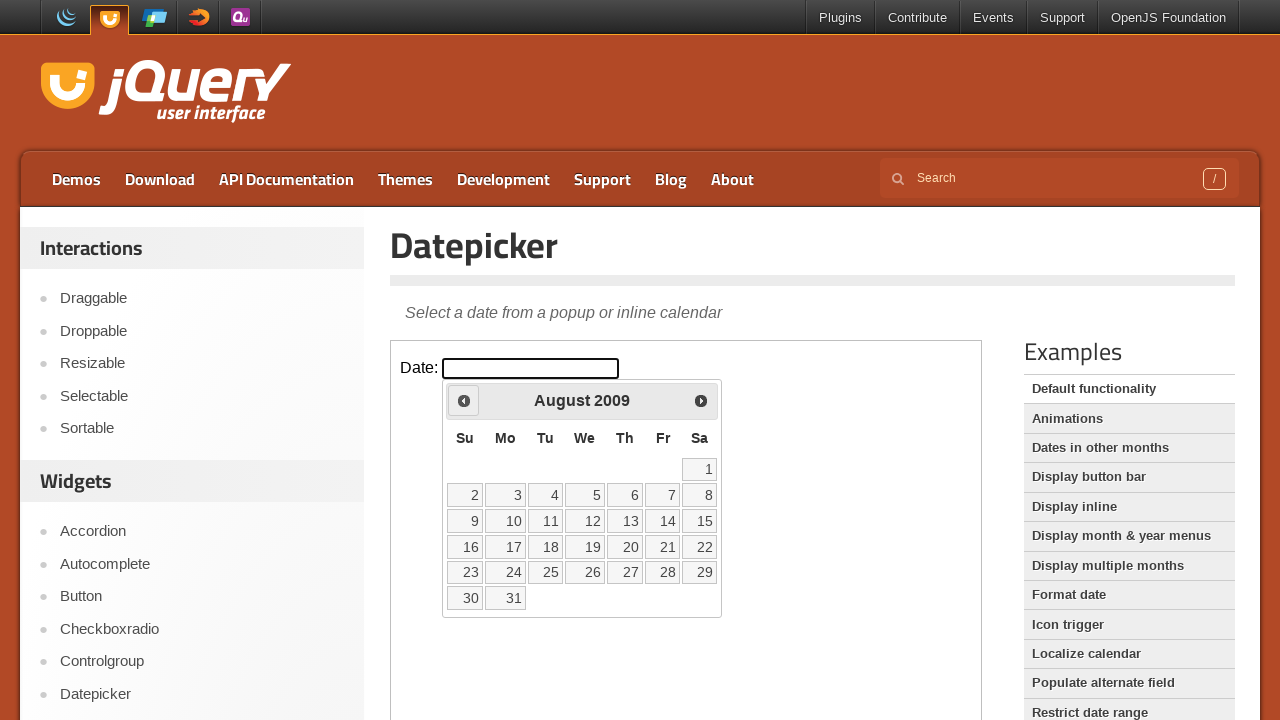

Retrieved current year from datepicker
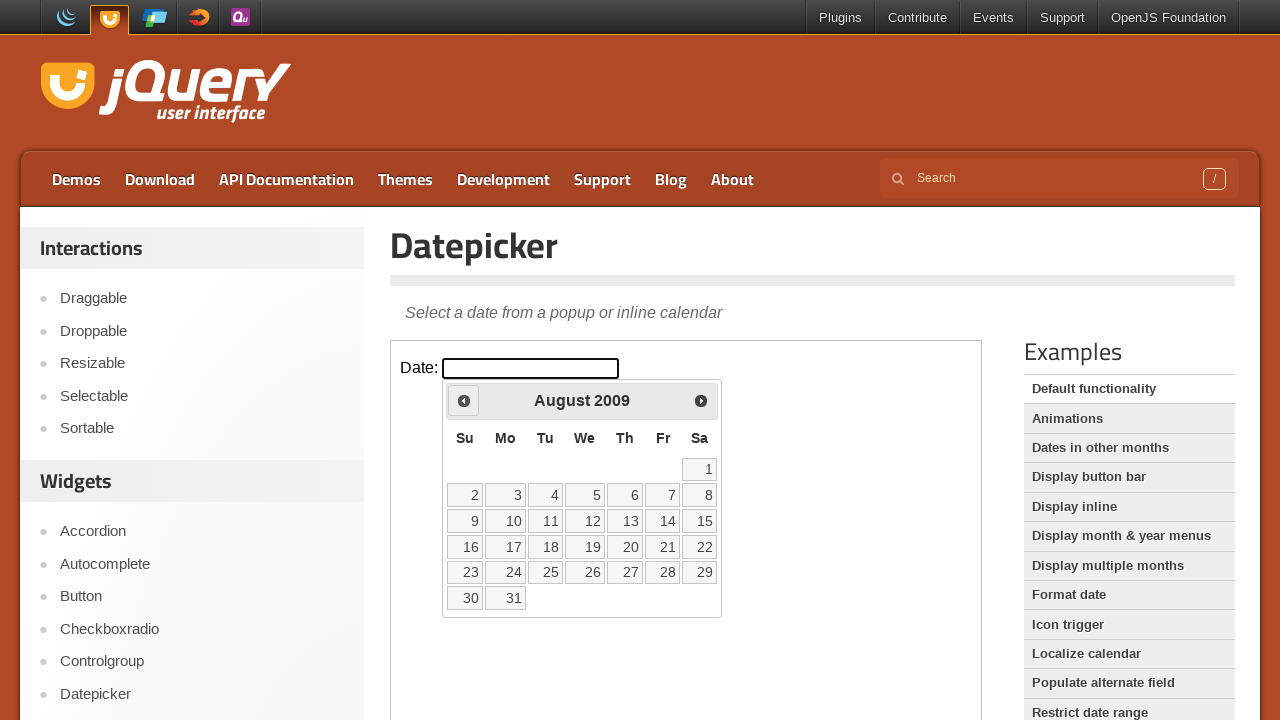

Clicked previous month button (currently at August 2009) at (464, 400) on iframe >> nth=0 >> internal:control=enter-frame >> span.ui-icon.ui-icon-circle-t
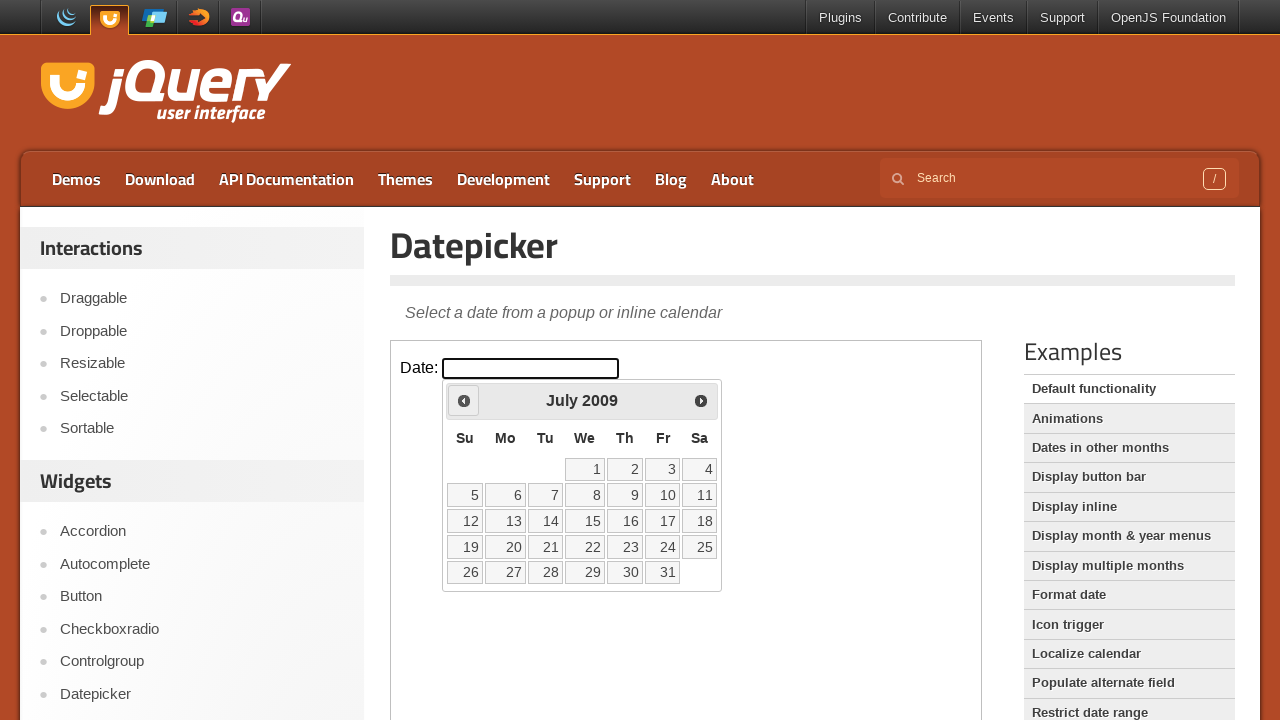

Retrieved current month from datepicker
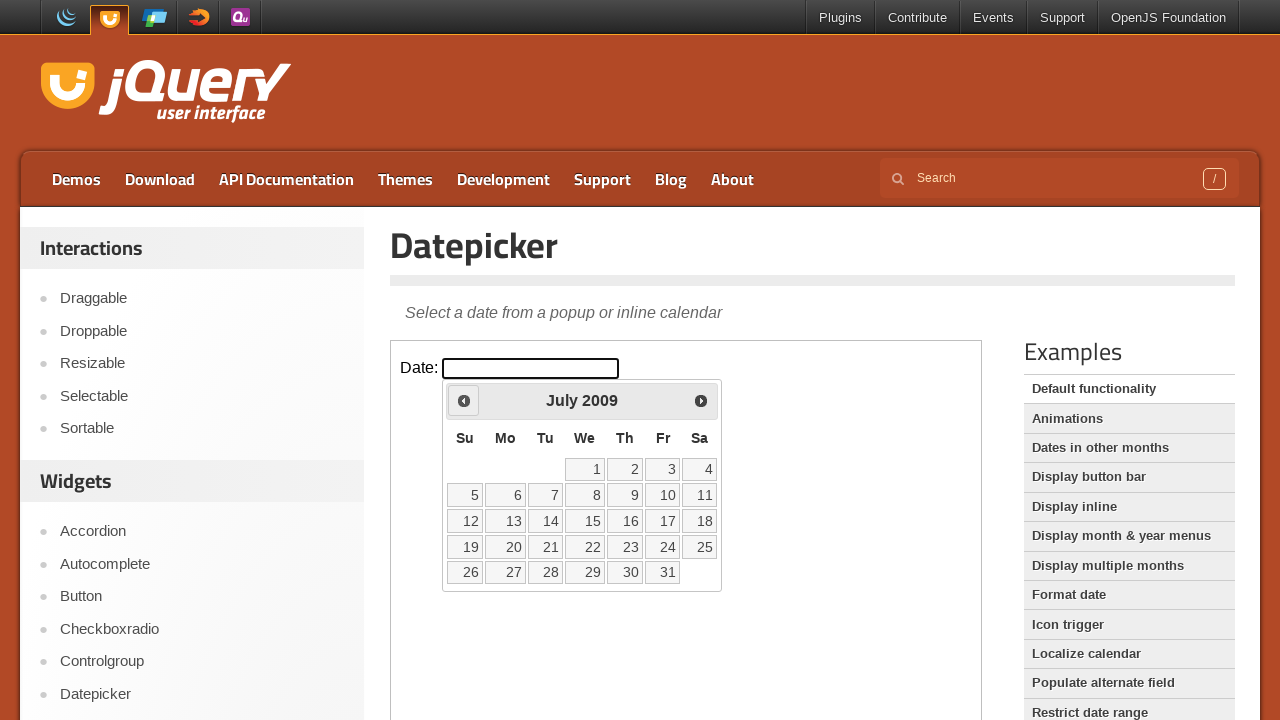

Retrieved current year from datepicker
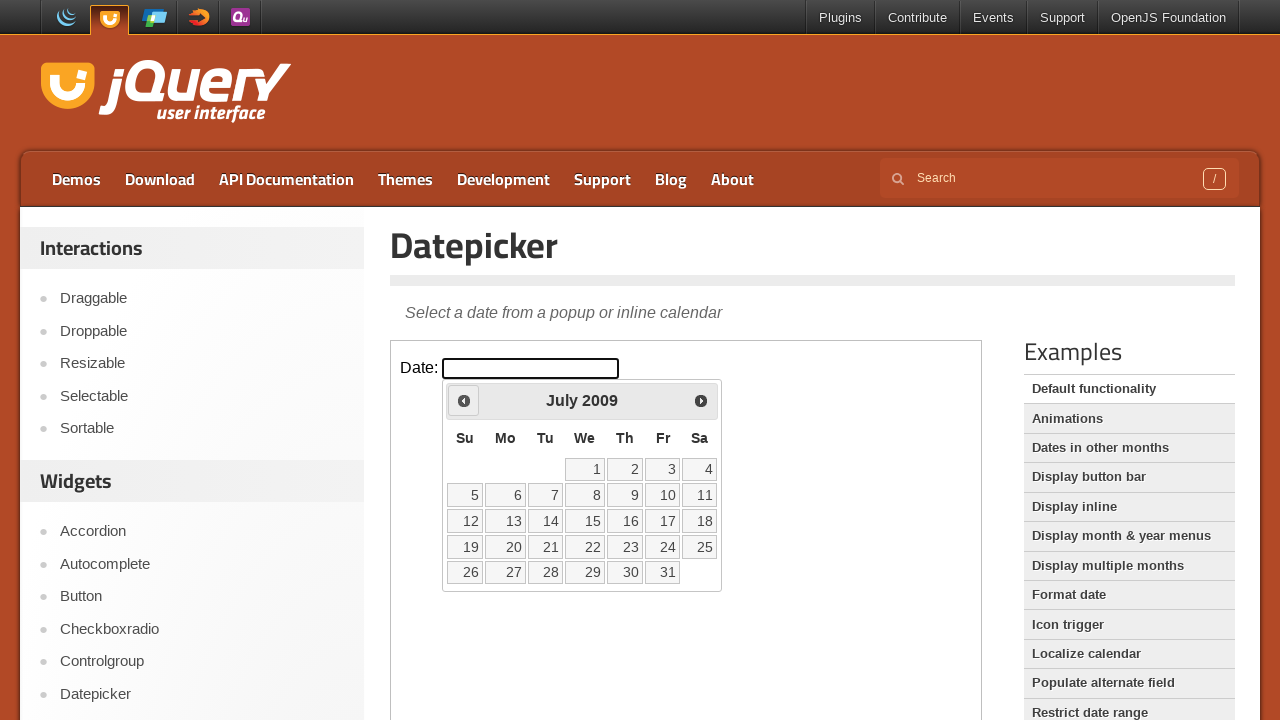

Clicked previous month button (currently at July 2009) at (464, 400) on iframe >> nth=0 >> internal:control=enter-frame >> span.ui-icon.ui-icon-circle-t
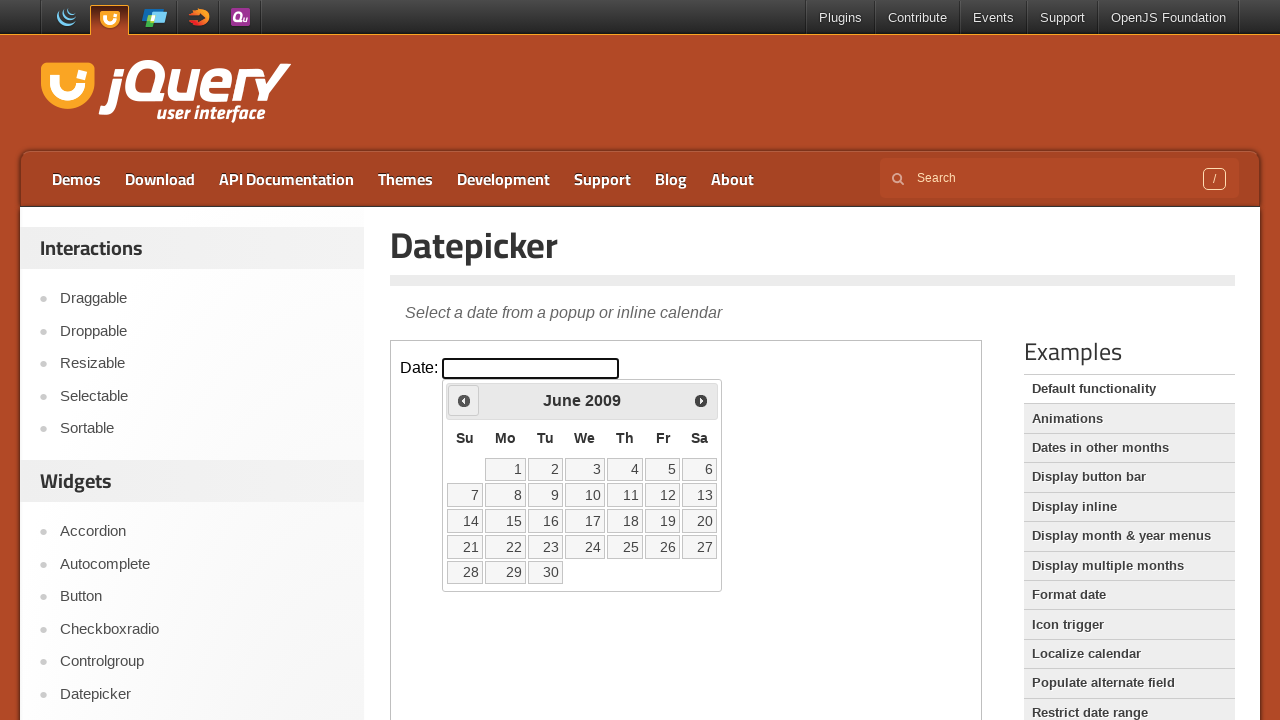

Retrieved current month from datepicker
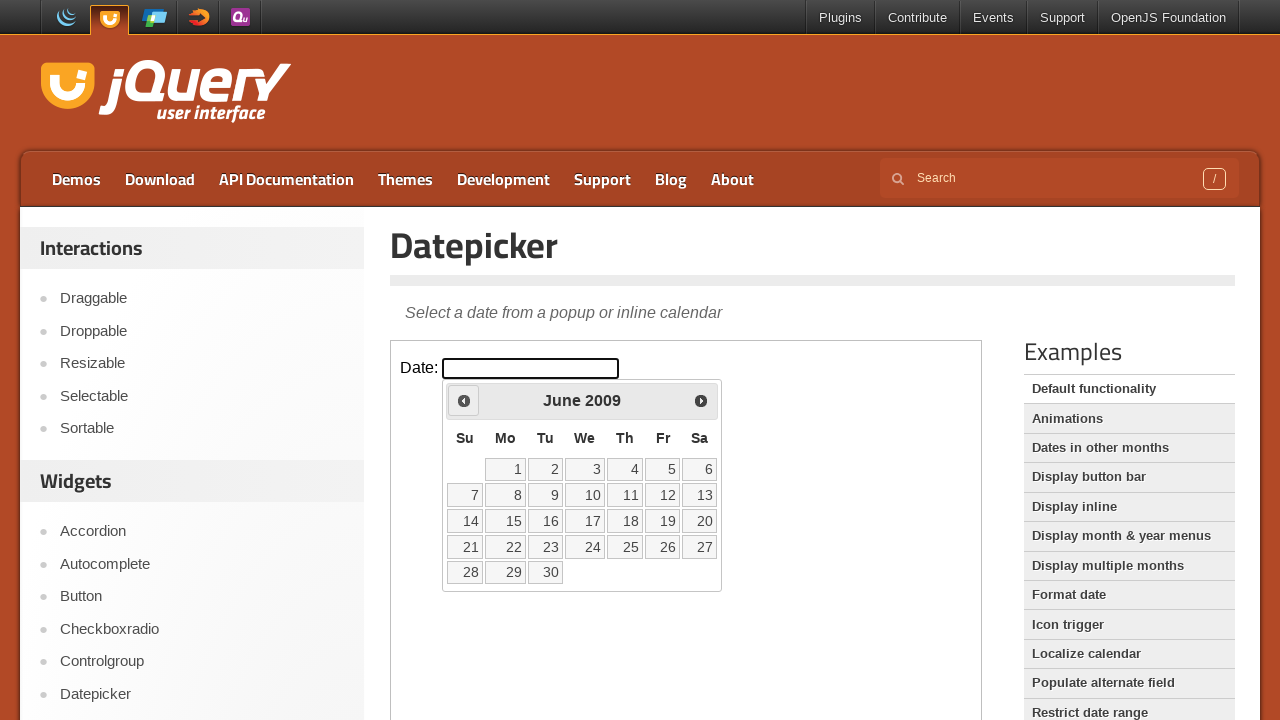

Retrieved current year from datepicker
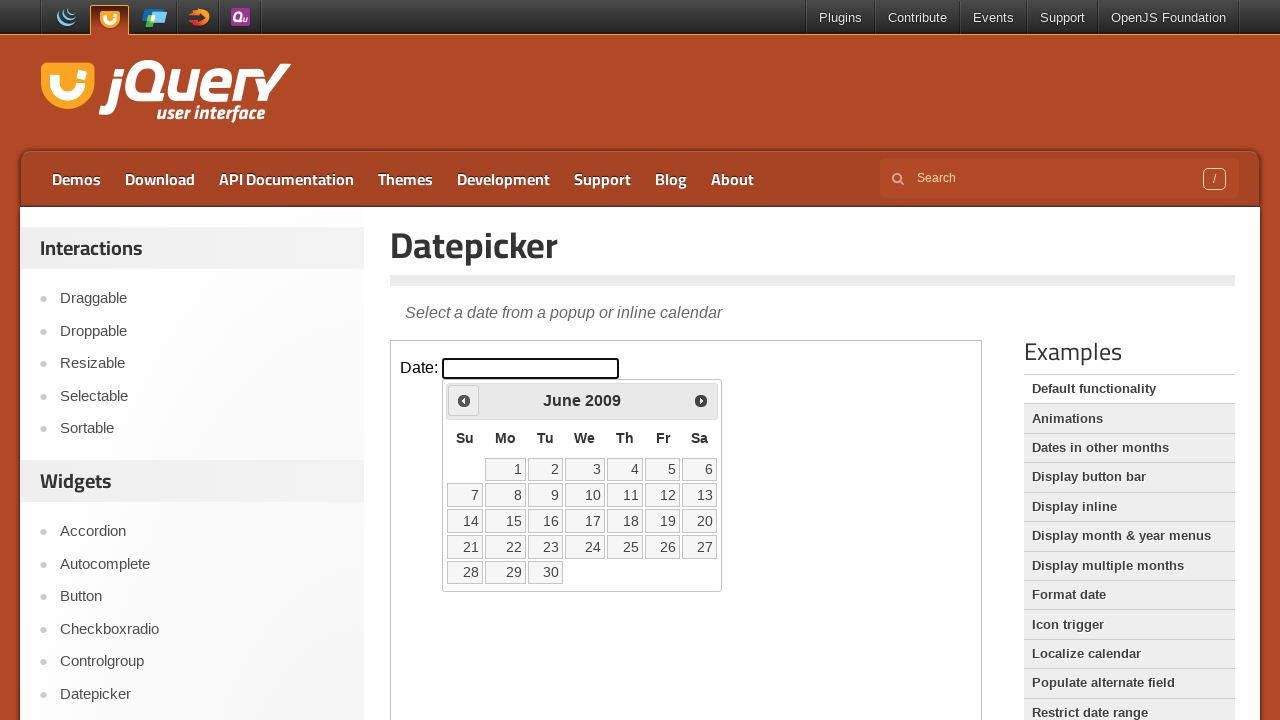

Clicked previous month button (currently at June 2009) at (464, 400) on iframe >> nth=0 >> internal:control=enter-frame >> span.ui-icon.ui-icon-circle-t
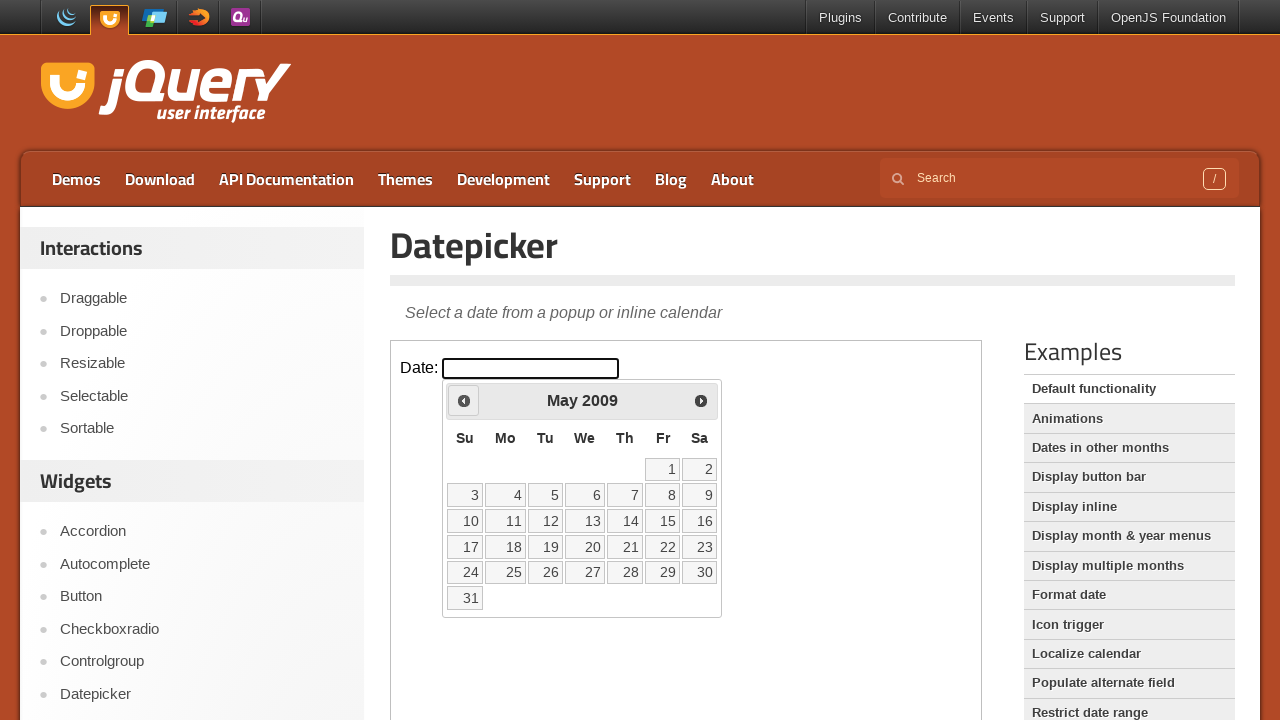

Retrieved current month from datepicker
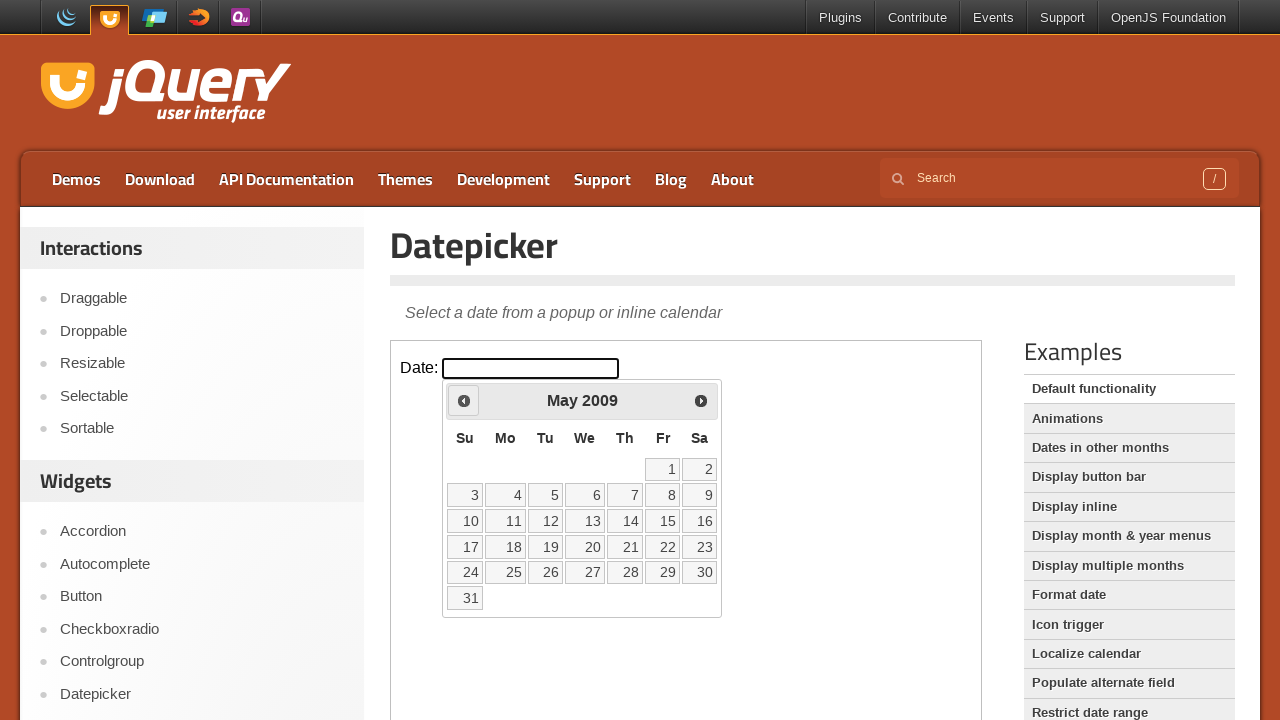

Retrieved current year from datepicker
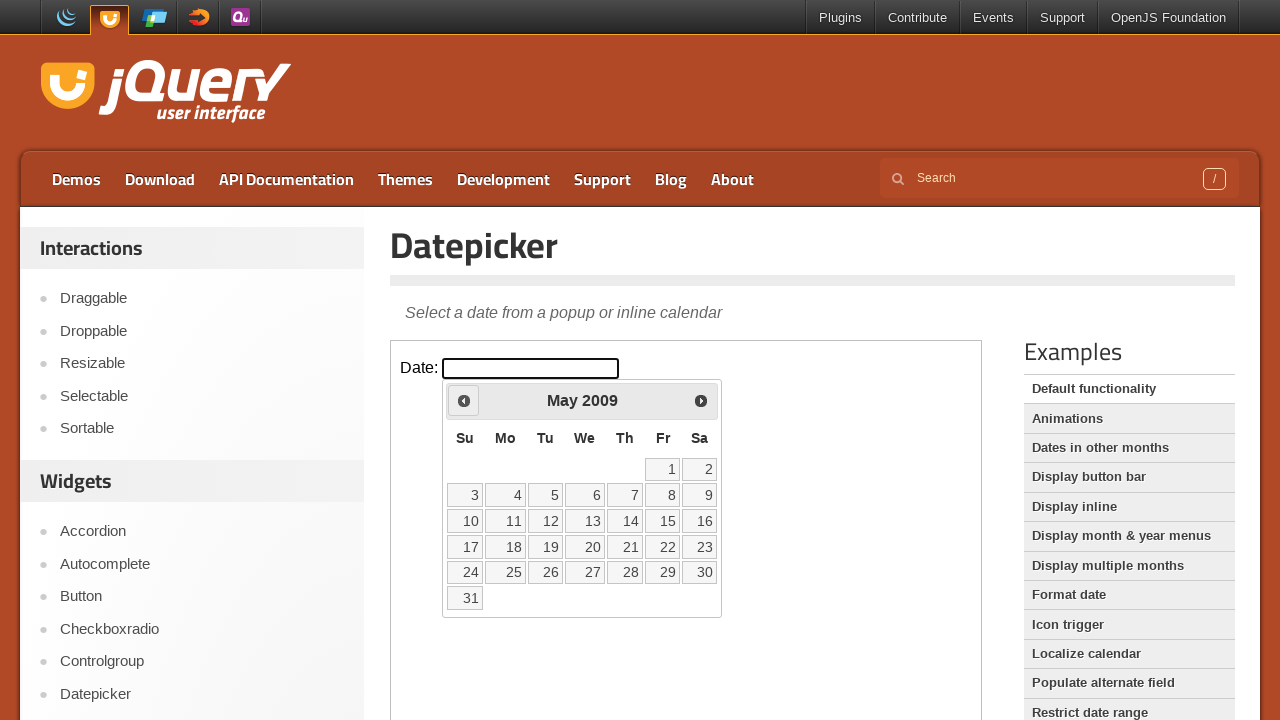

Clicked previous month button (currently at May 2009) at (464, 400) on iframe >> nth=0 >> internal:control=enter-frame >> span.ui-icon.ui-icon-circle-t
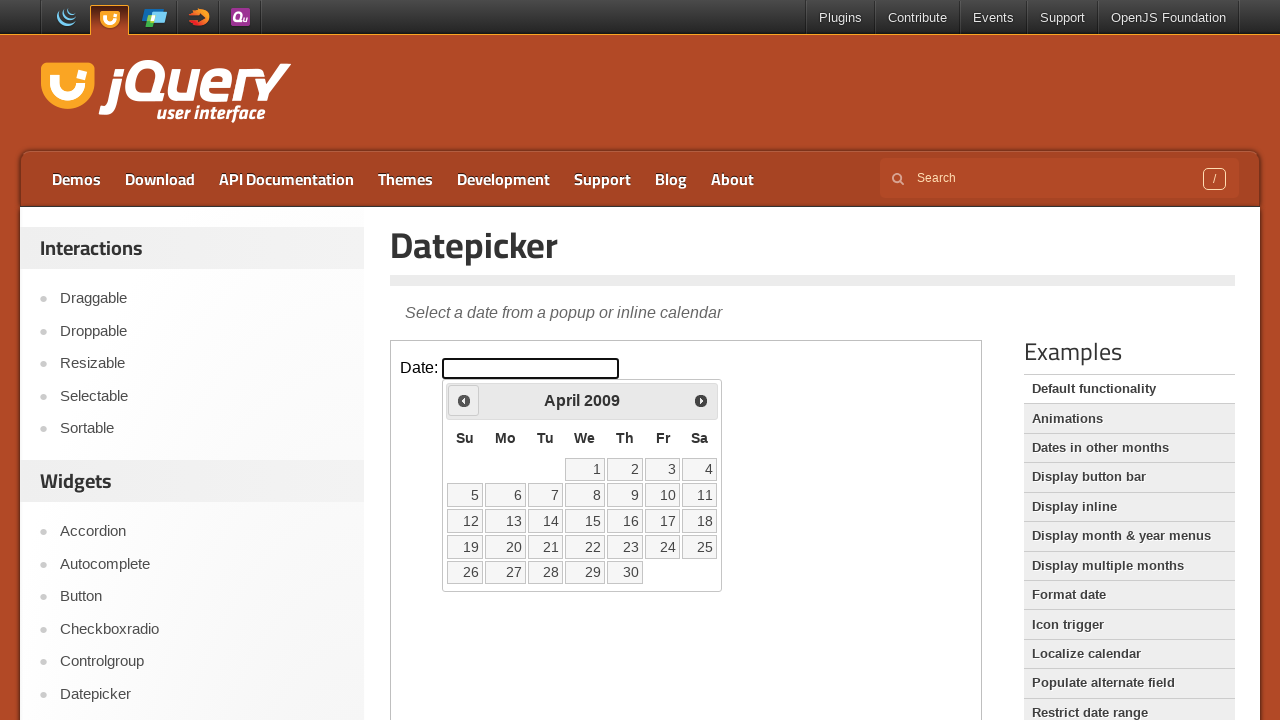

Retrieved current month from datepicker
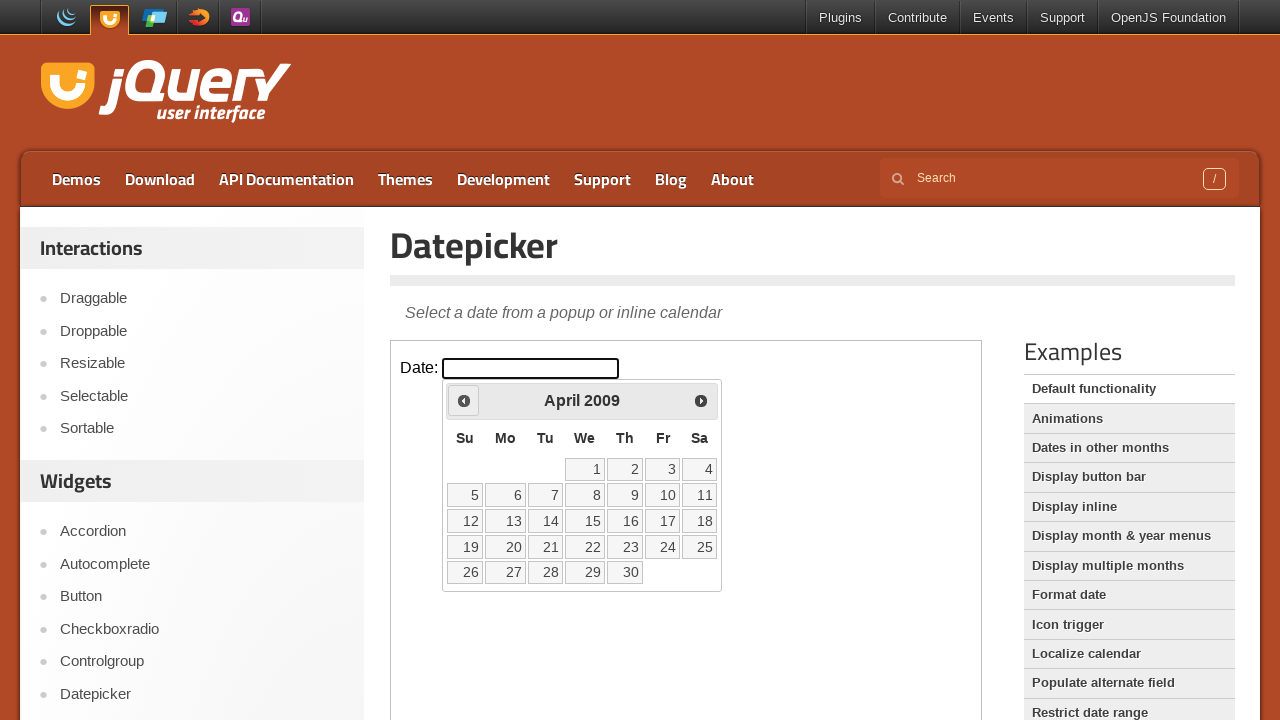

Retrieved current year from datepicker
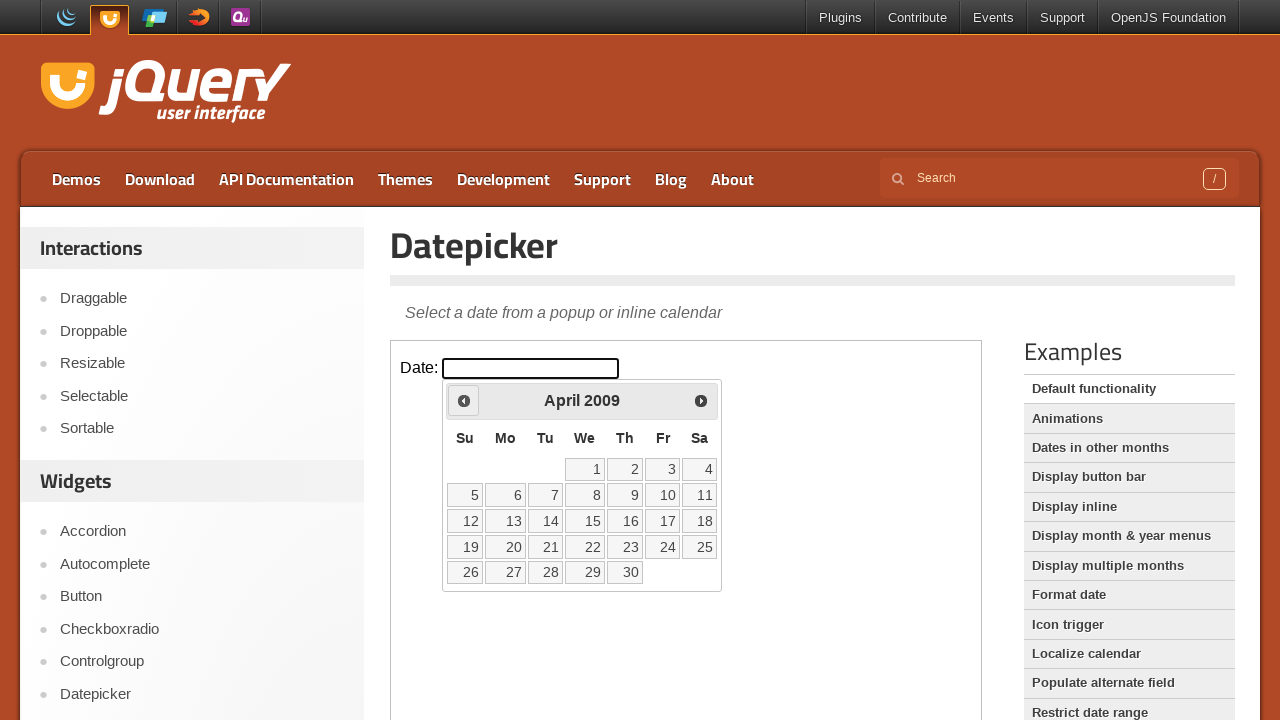

Clicked previous month button (currently at April 2009) at (464, 400) on iframe >> nth=0 >> internal:control=enter-frame >> span.ui-icon.ui-icon-circle-t
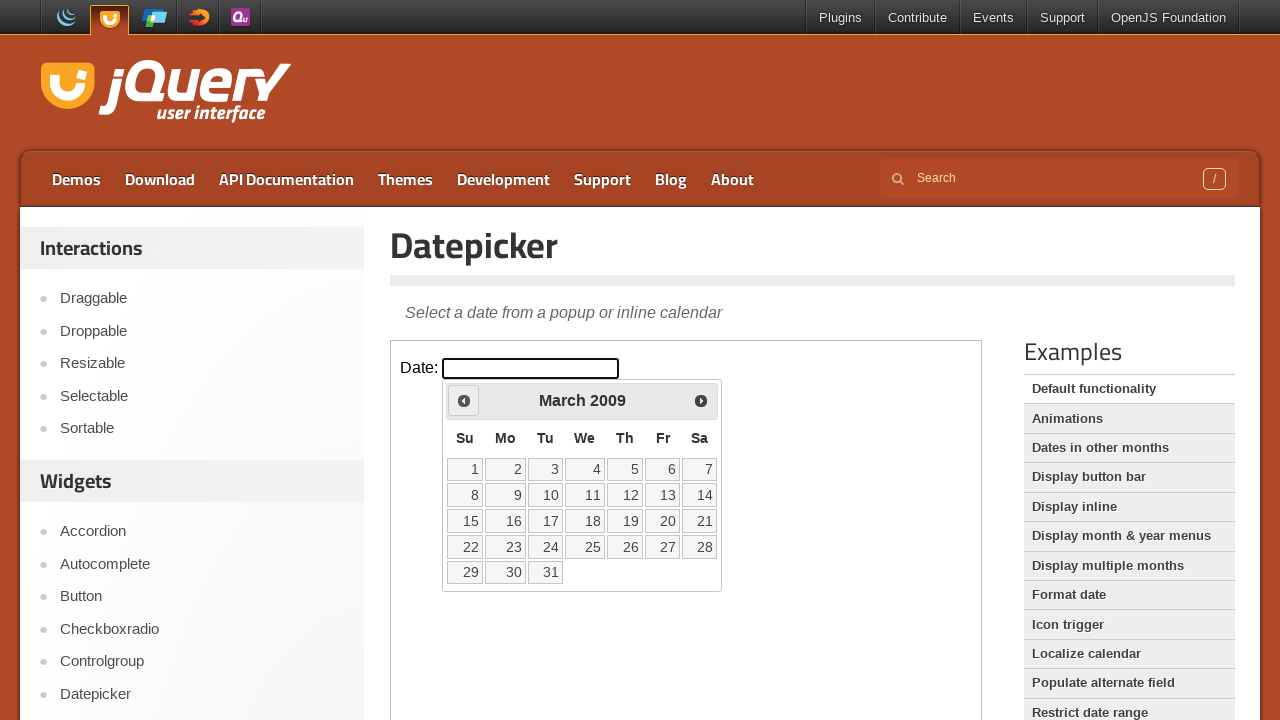

Retrieved current month from datepicker
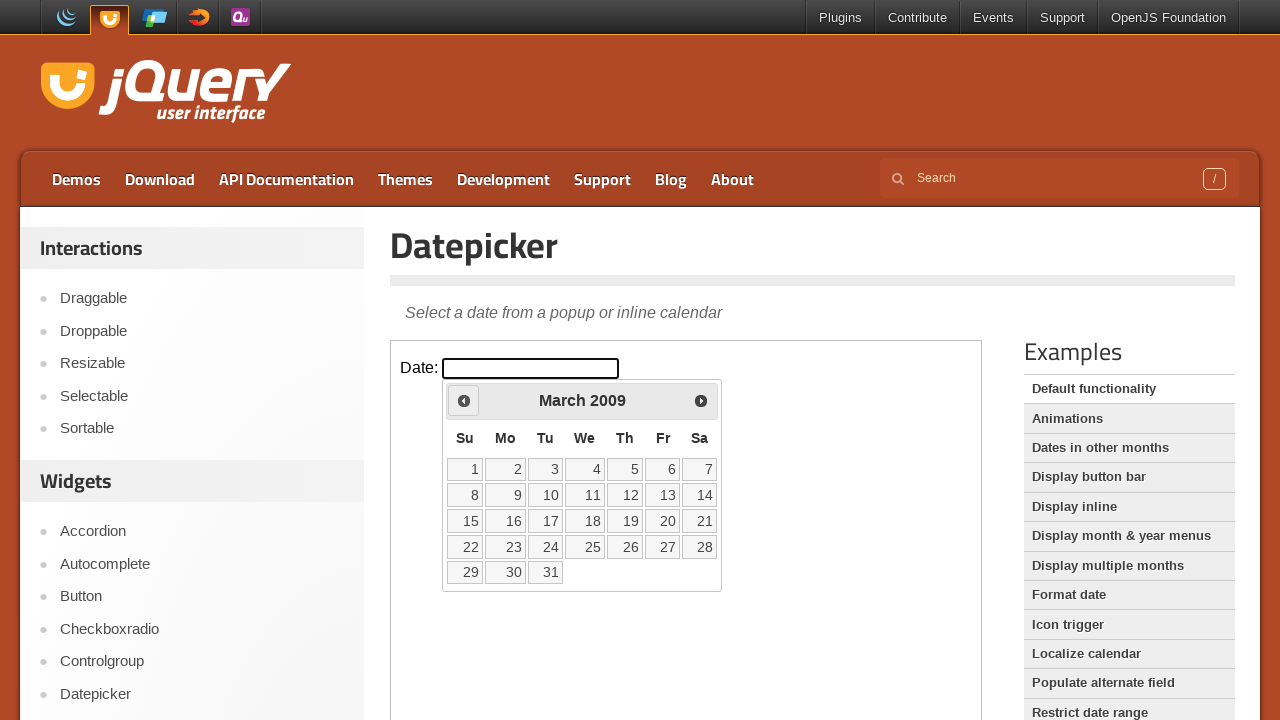

Retrieved current year from datepicker
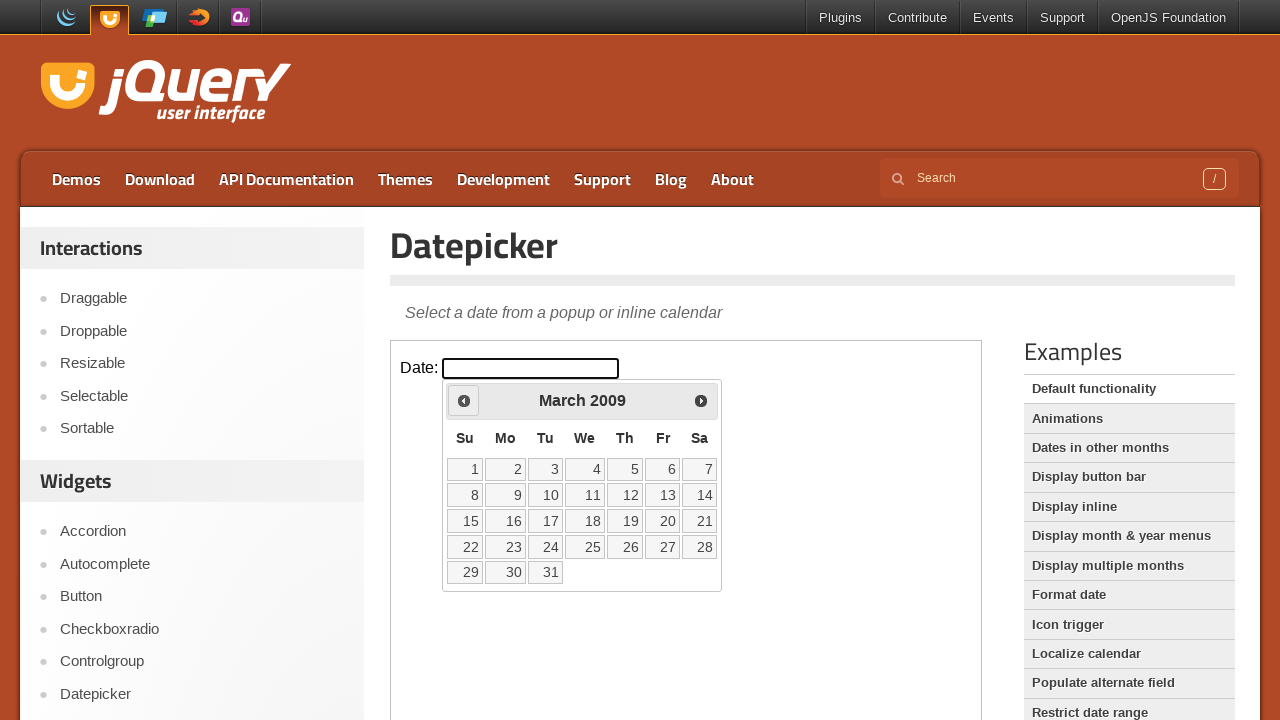

Clicked previous month button (currently at March 2009) at (464, 400) on iframe >> nth=0 >> internal:control=enter-frame >> span.ui-icon.ui-icon-circle-t
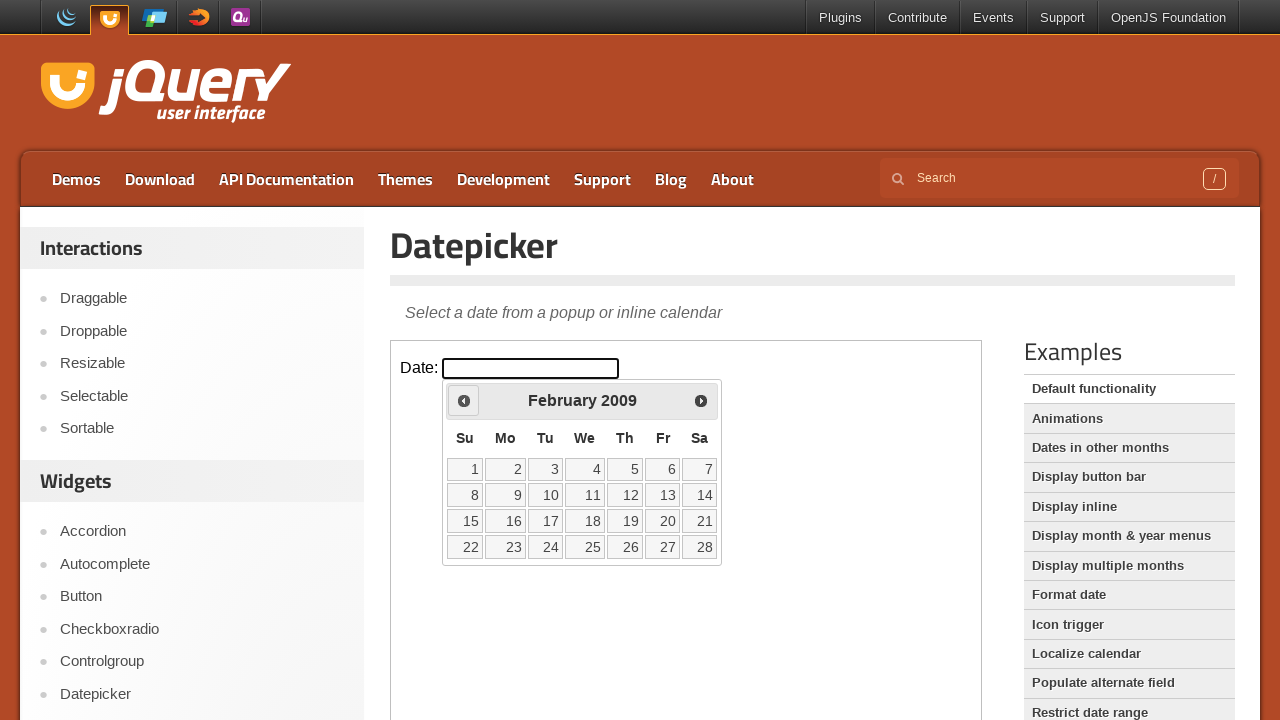

Retrieved current month from datepicker
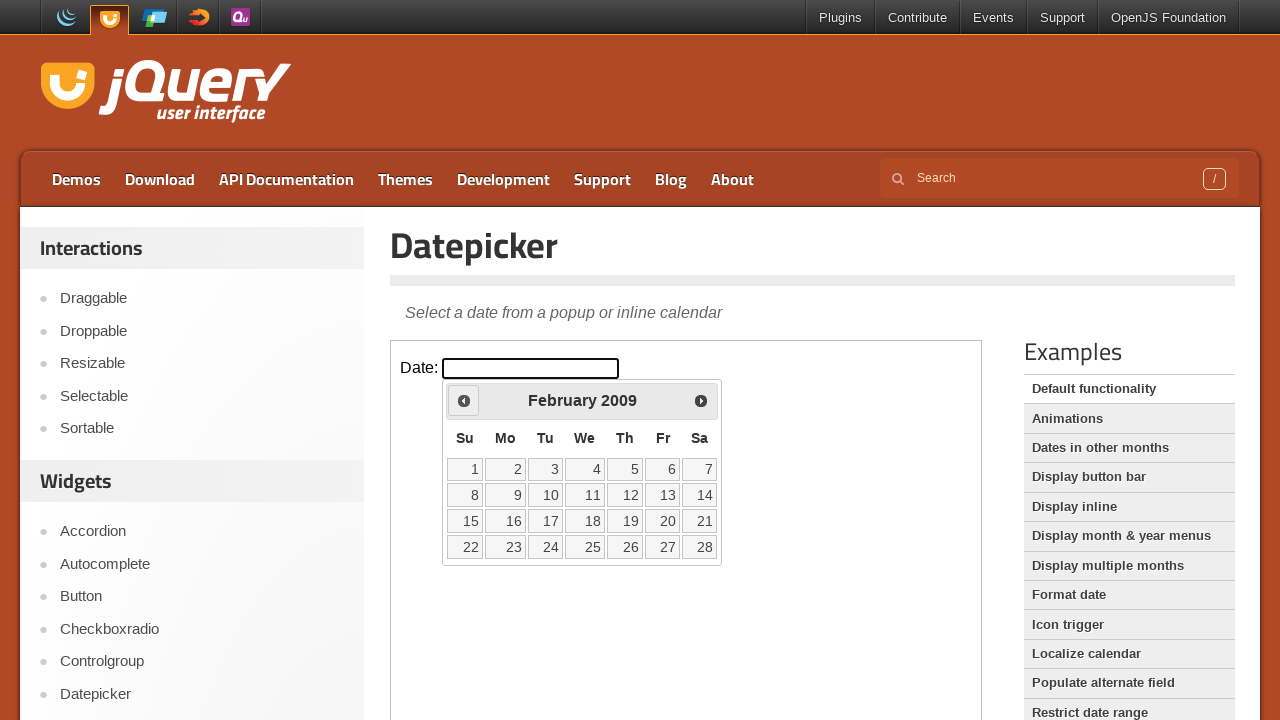

Retrieved current year from datepicker
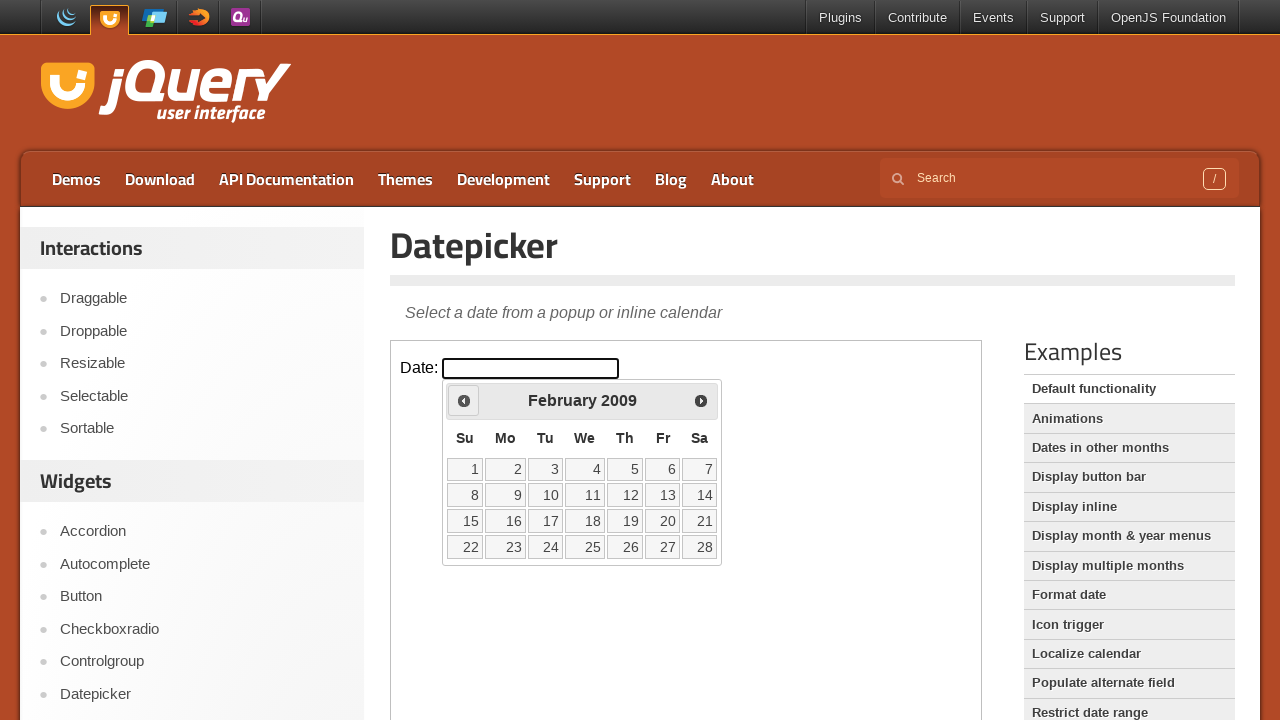

Clicked previous month button (currently at February 2009) at (464, 400) on iframe >> nth=0 >> internal:control=enter-frame >> span.ui-icon.ui-icon-circle-t
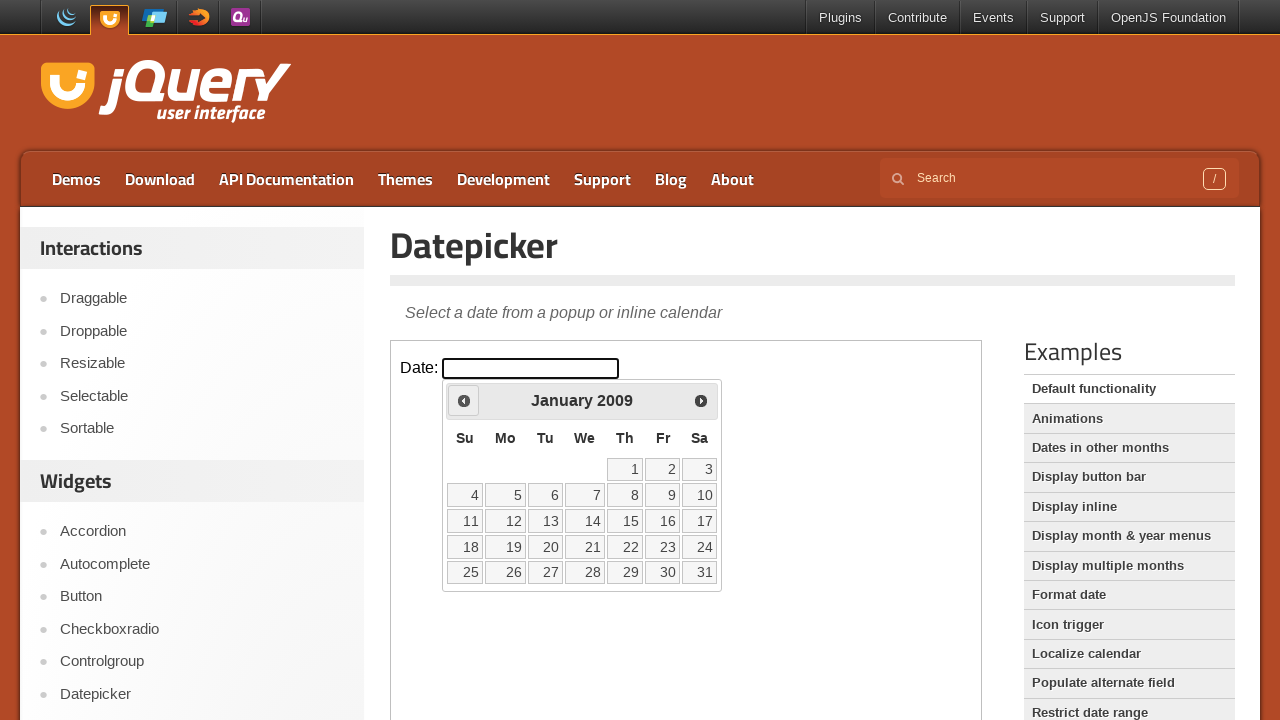

Retrieved current month from datepicker
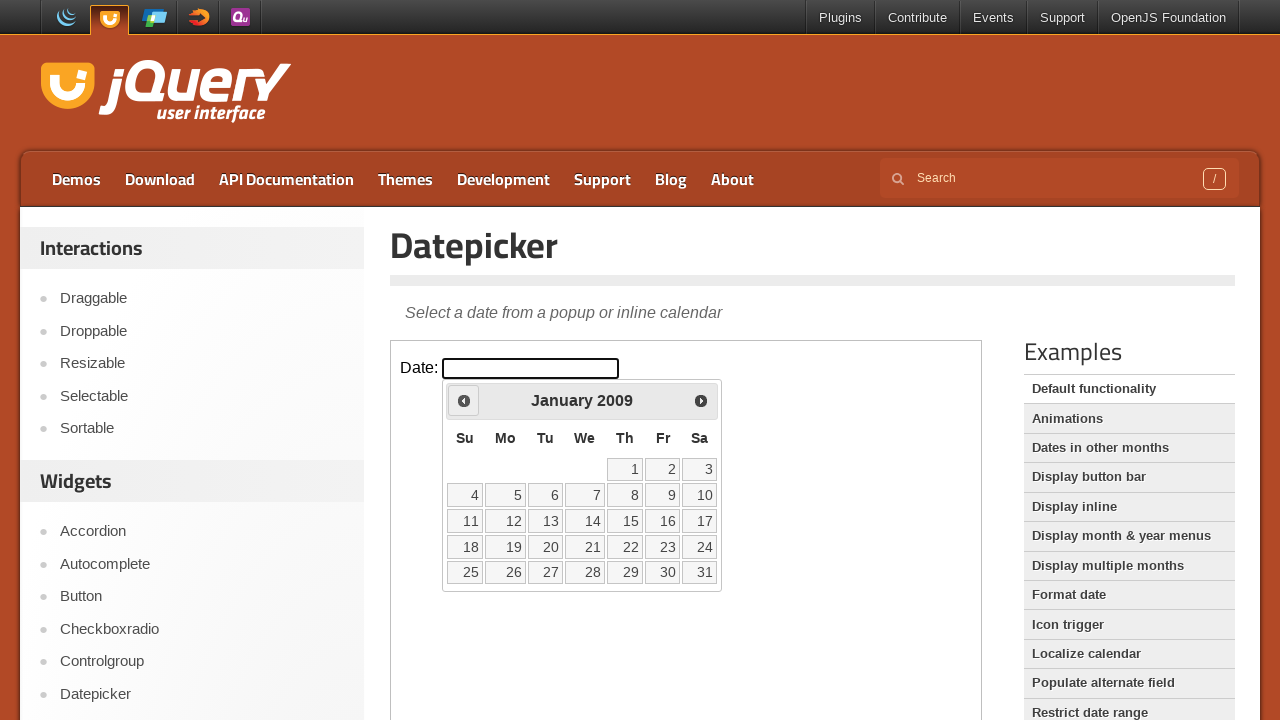

Retrieved current year from datepicker
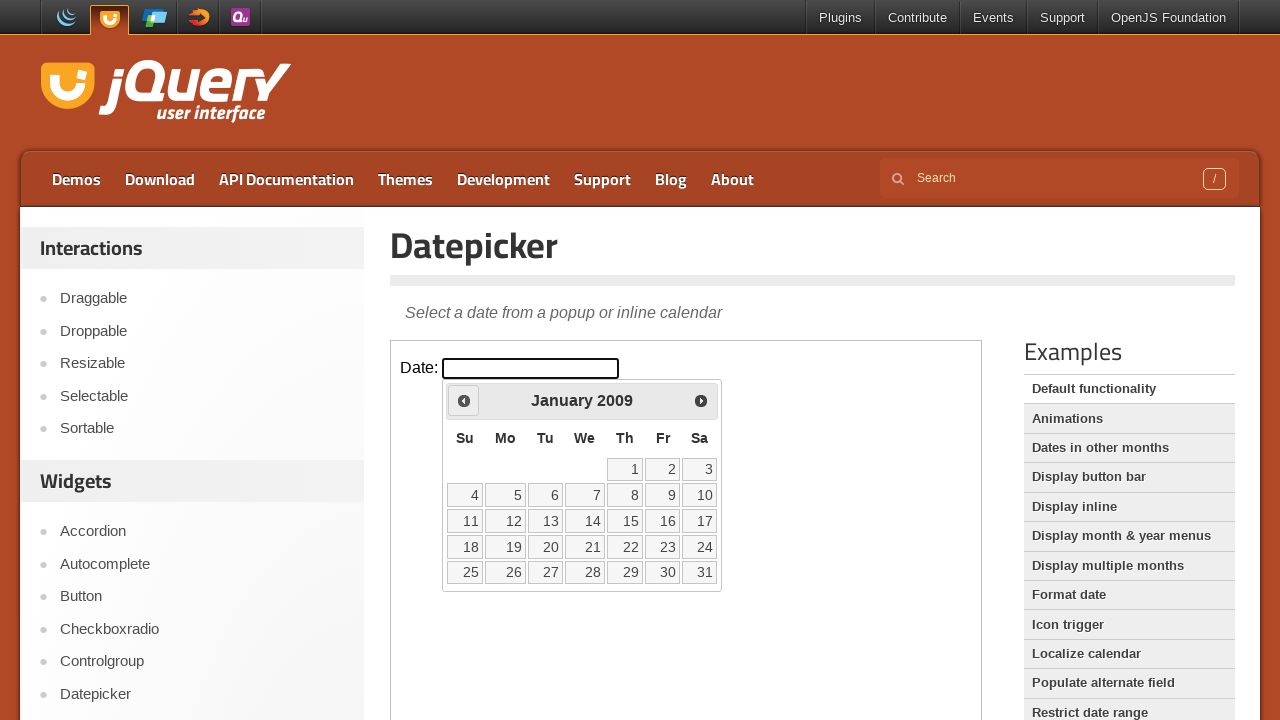

Clicked previous month button (currently at January 2009) at (464, 400) on iframe >> nth=0 >> internal:control=enter-frame >> span.ui-icon.ui-icon-circle-t
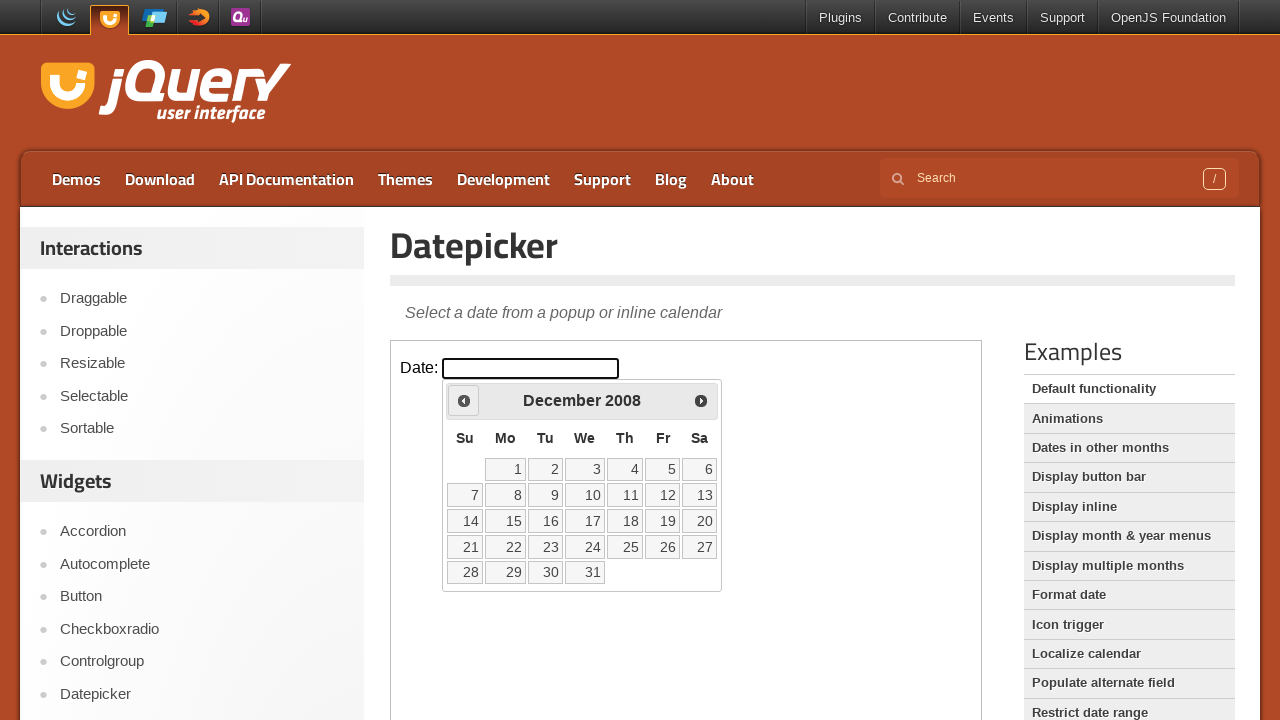

Retrieved current month from datepicker
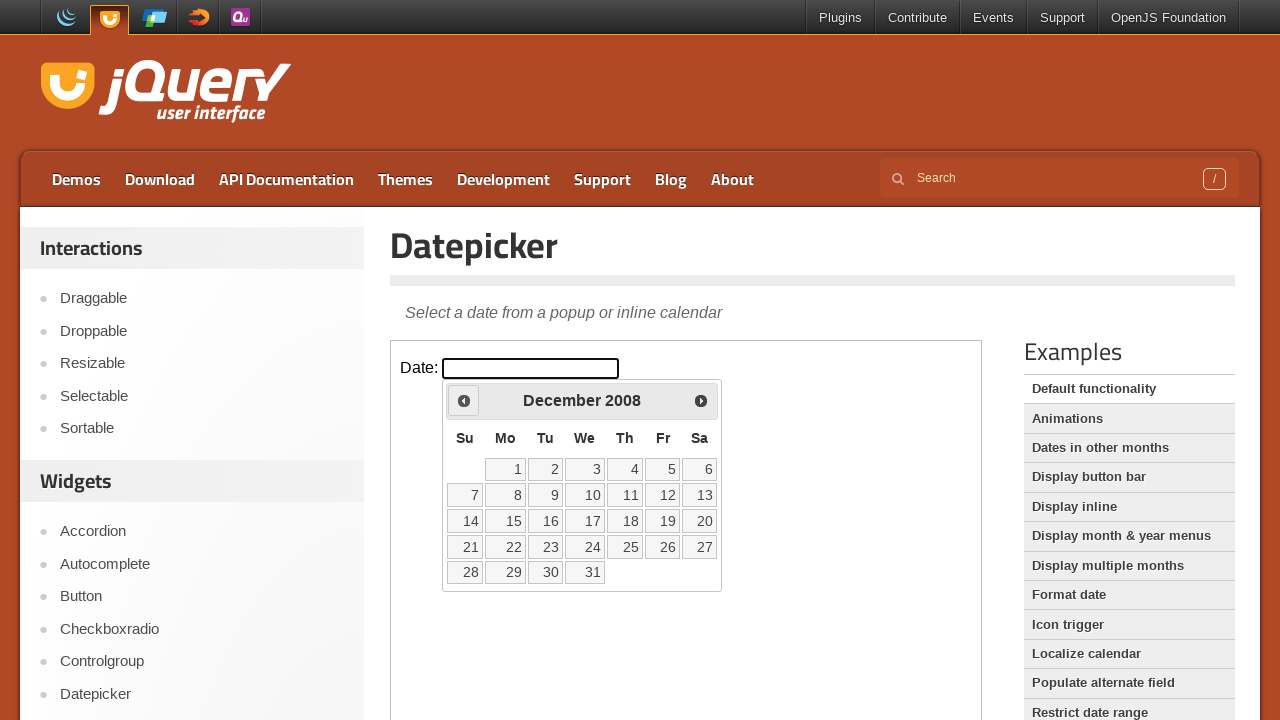

Retrieved current year from datepicker
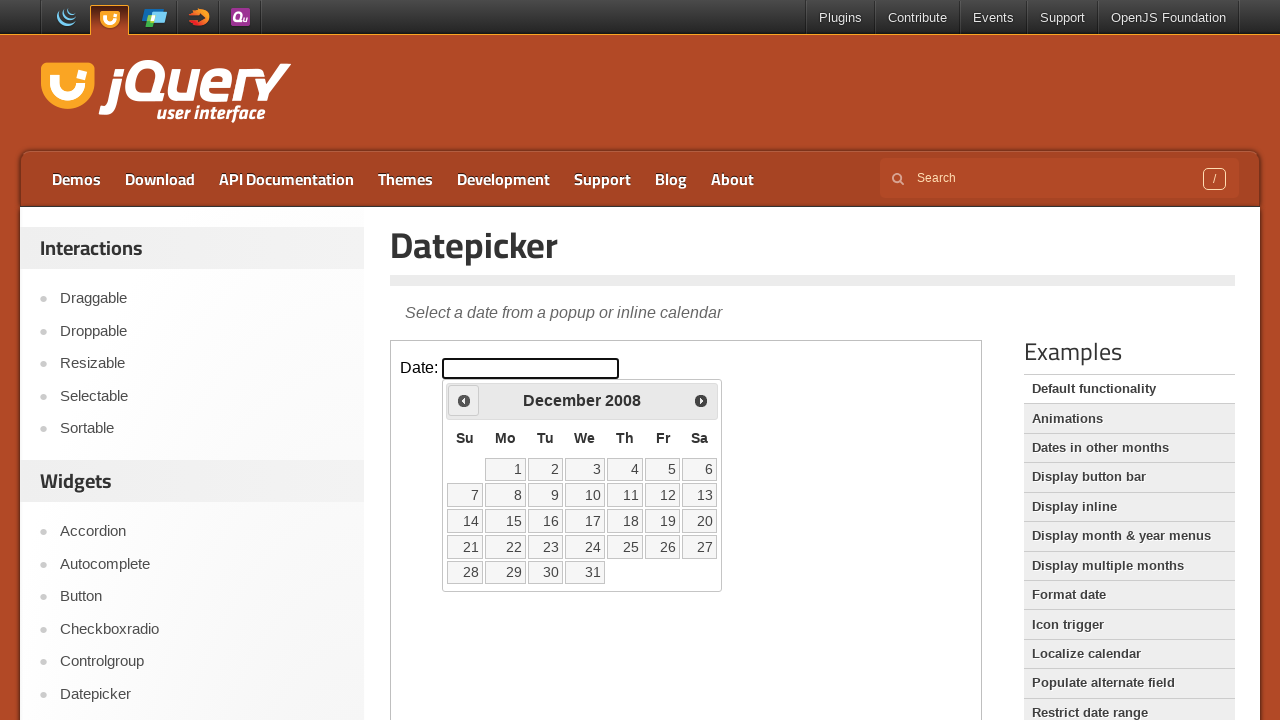

Clicked previous month button (currently at December 2008) at (464, 400) on iframe >> nth=0 >> internal:control=enter-frame >> span.ui-icon.ui-icon-circle-t
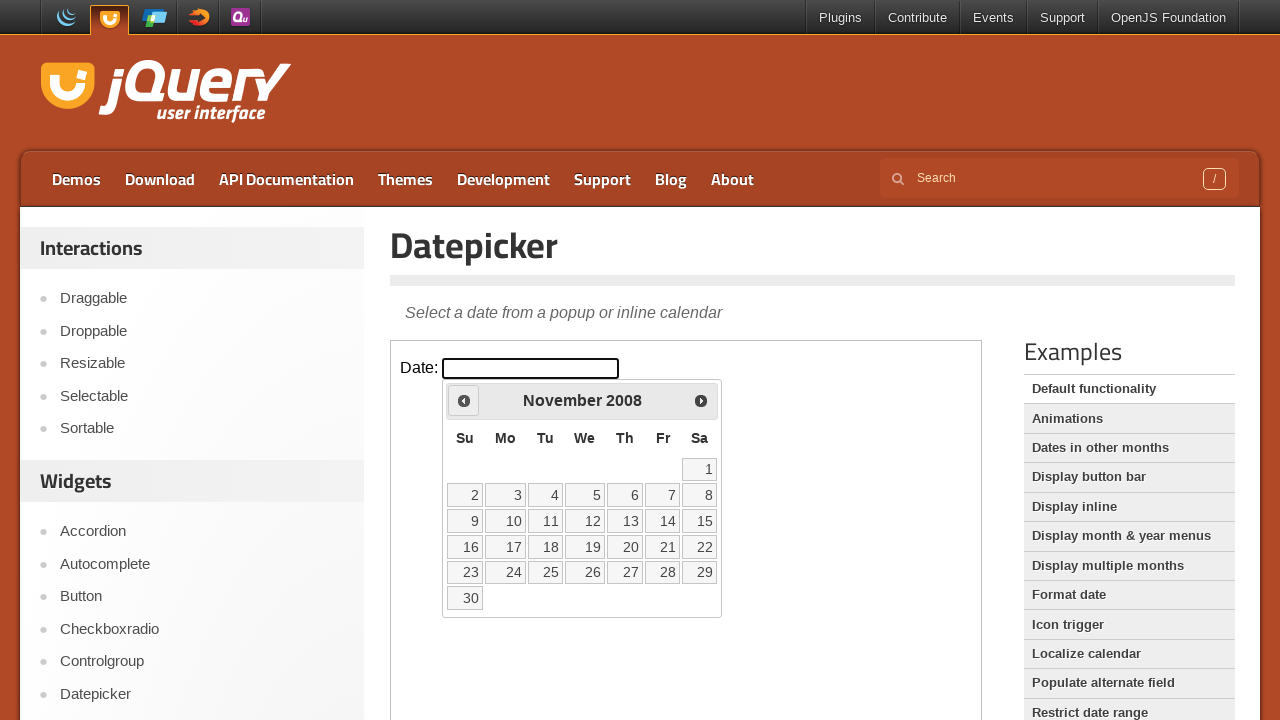

Retrieved current month from datepicker
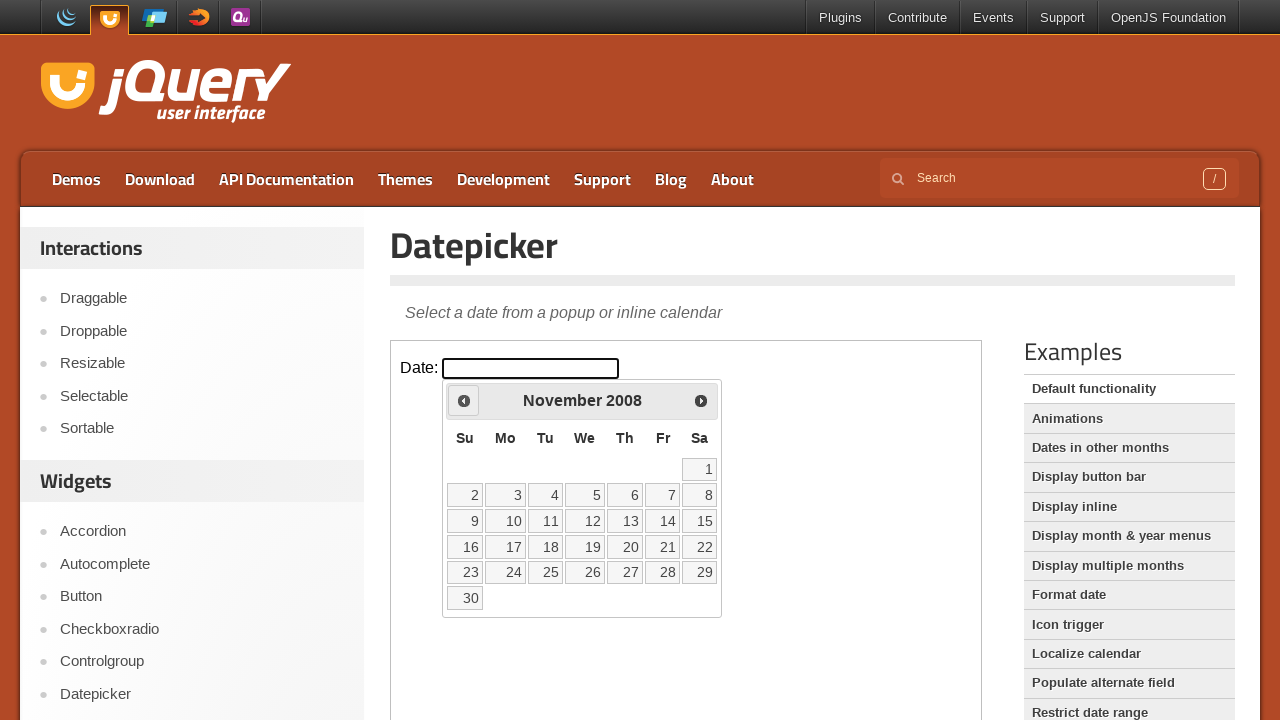

Retrieved current year from datepicker
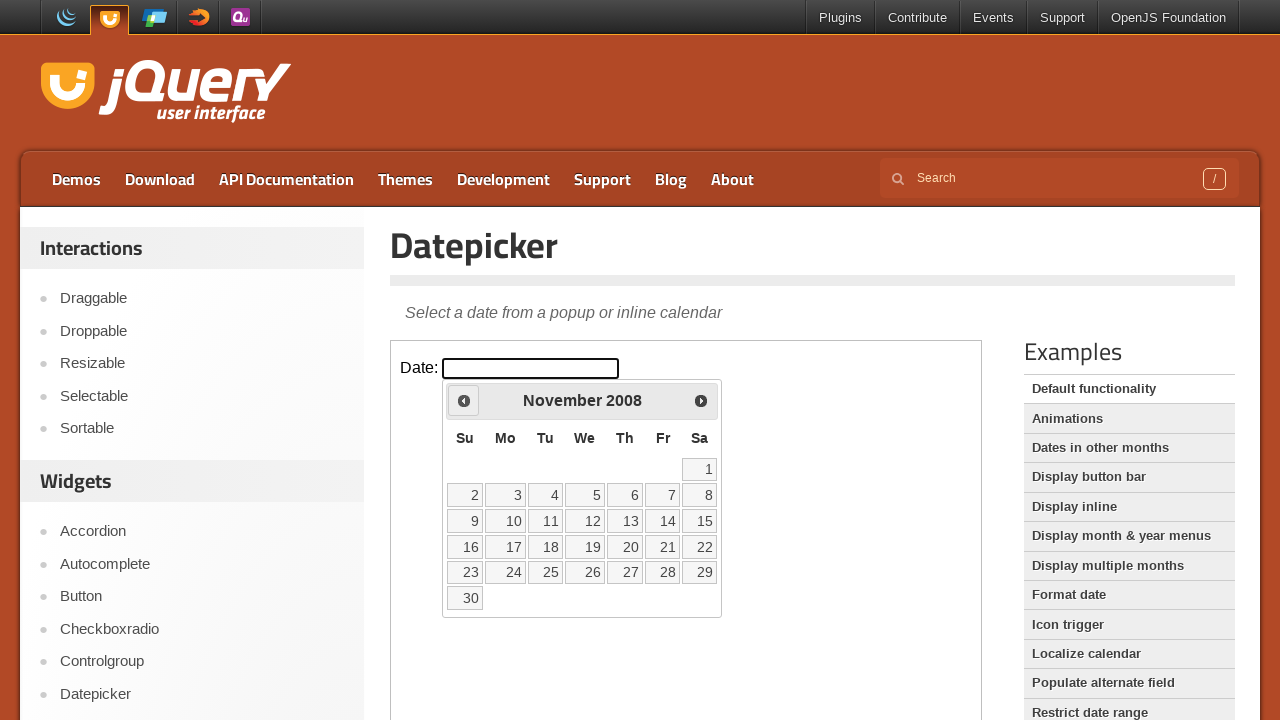

Clicked previous month button (currently at November 2008) at (464, 400) on iframe >> nth=0 >> internal:control=enter-frame >> span.ui-icon.ui-icon-circle-t
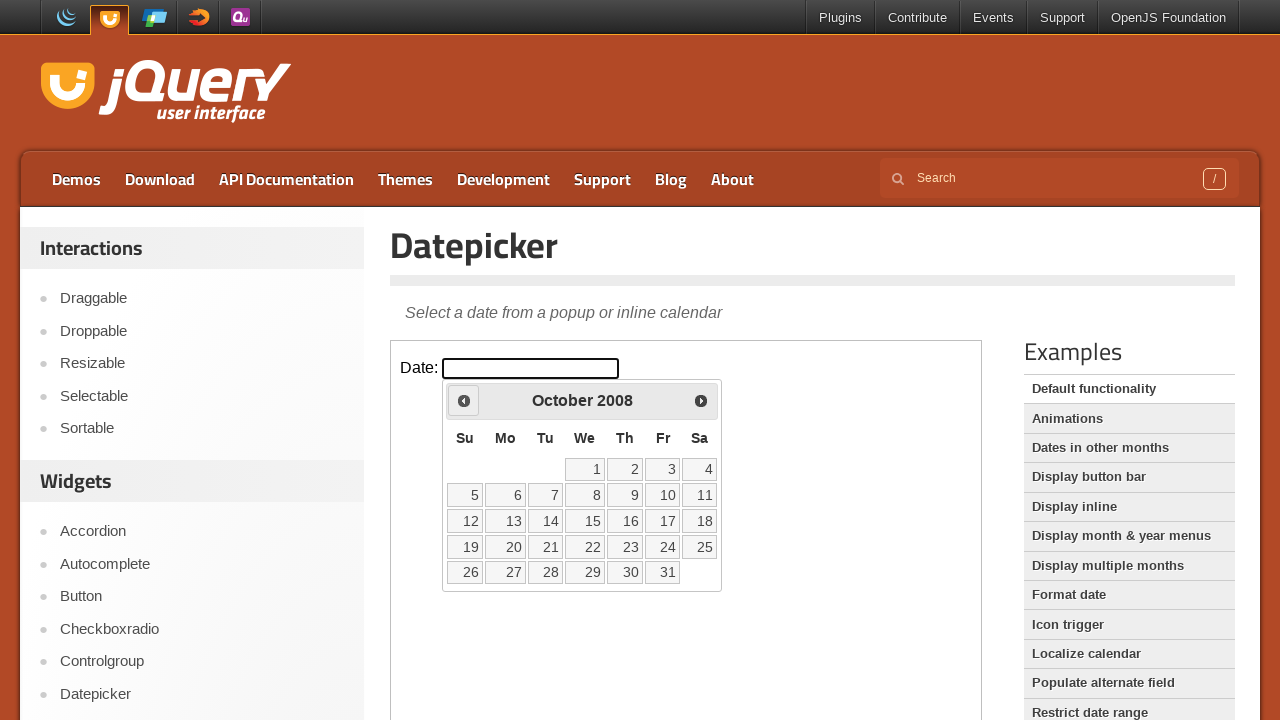

Retrieved current month from datepicker
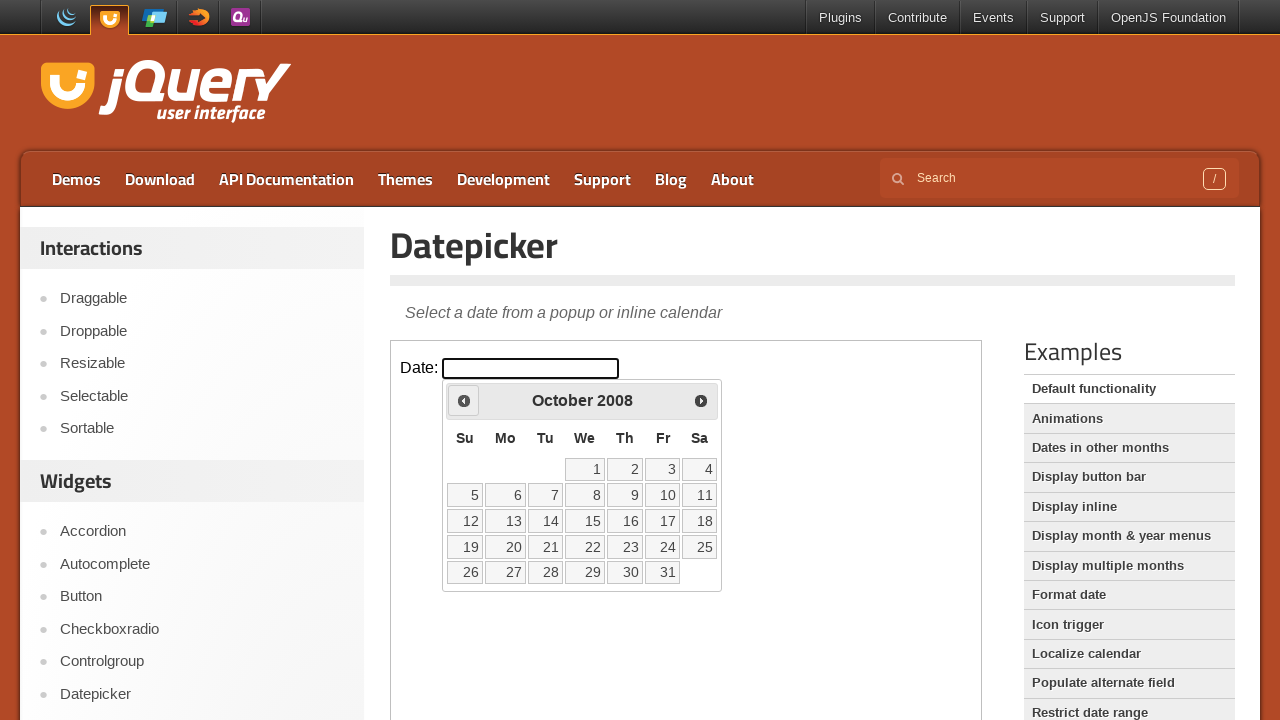

Retrieved current year from datepicker
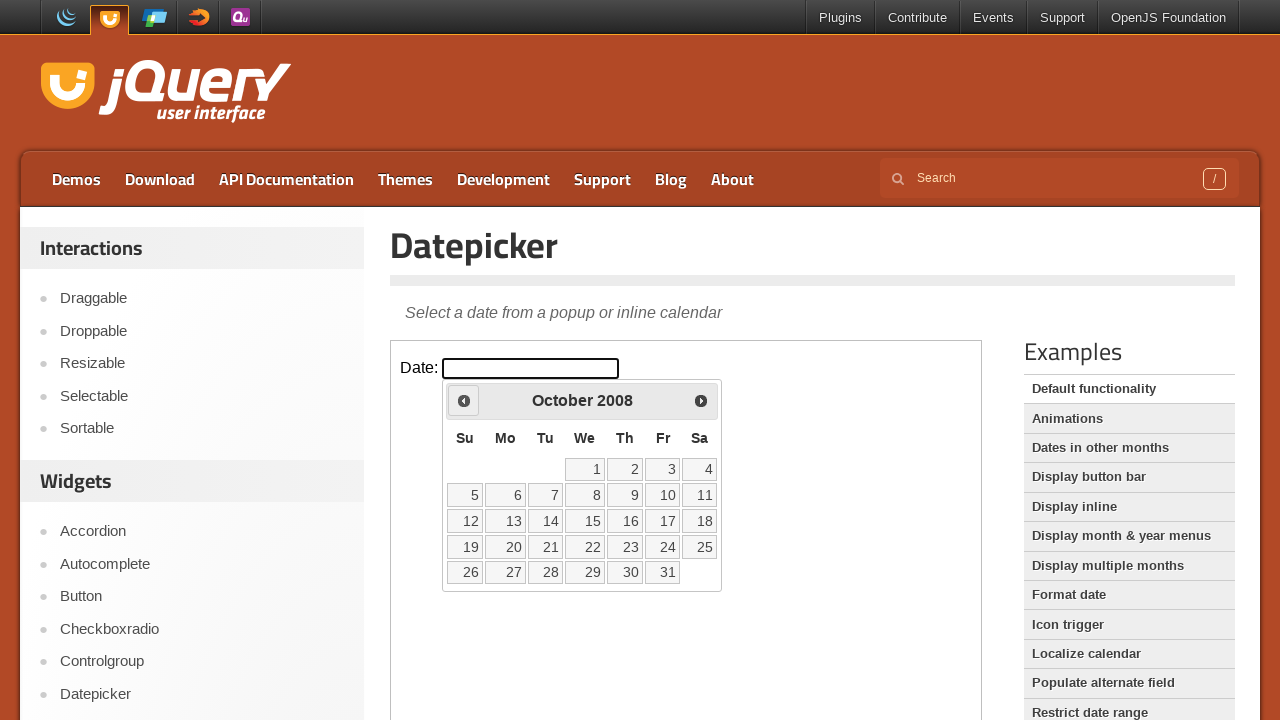

Clicked previous month button (currently at October 2008) at (464, 400) on iframe >> nth=0 >> internal:control=enter-frame >> span.ui-icon.ui-icon-circle-t
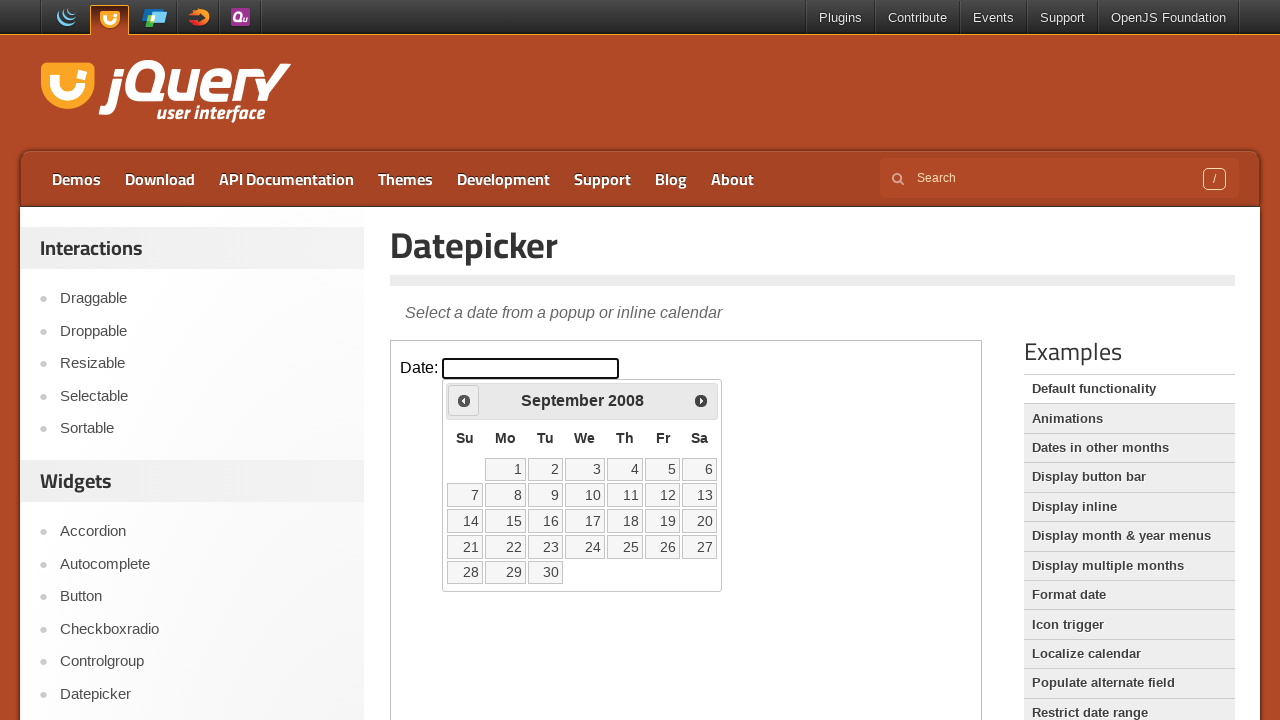

Retrieved current month from datepicker
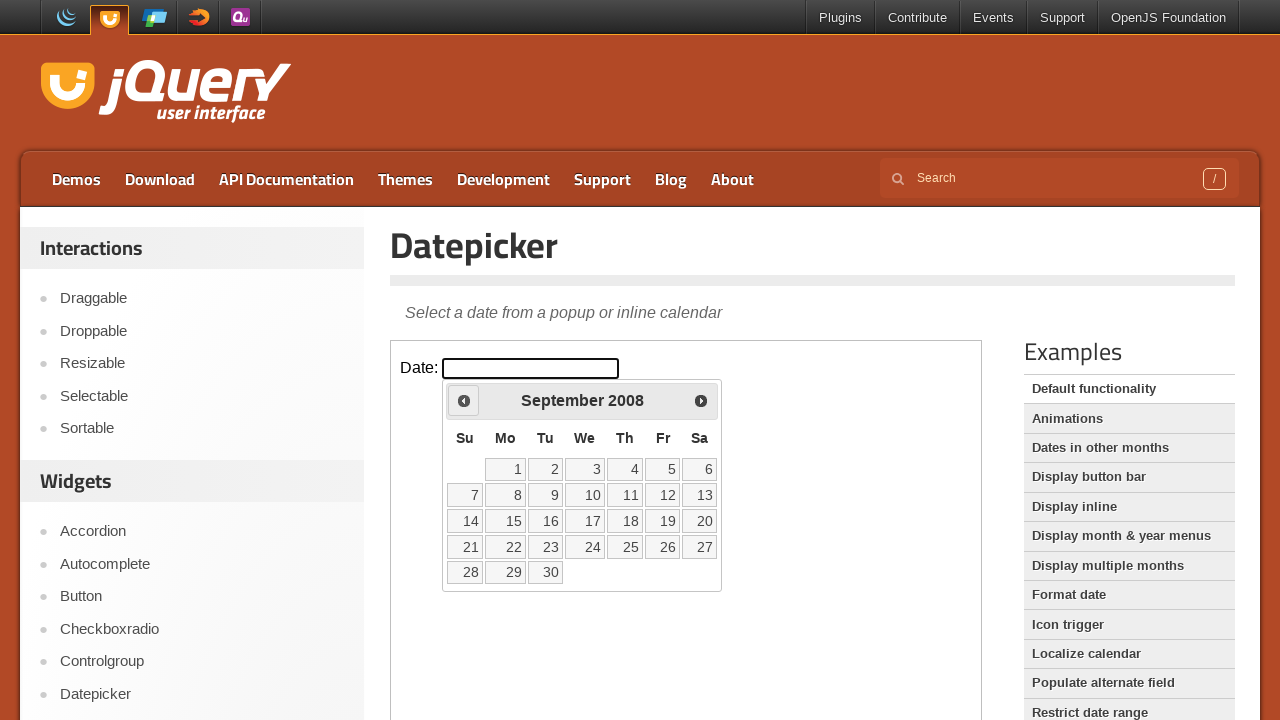

Retrieved current year from datepicker
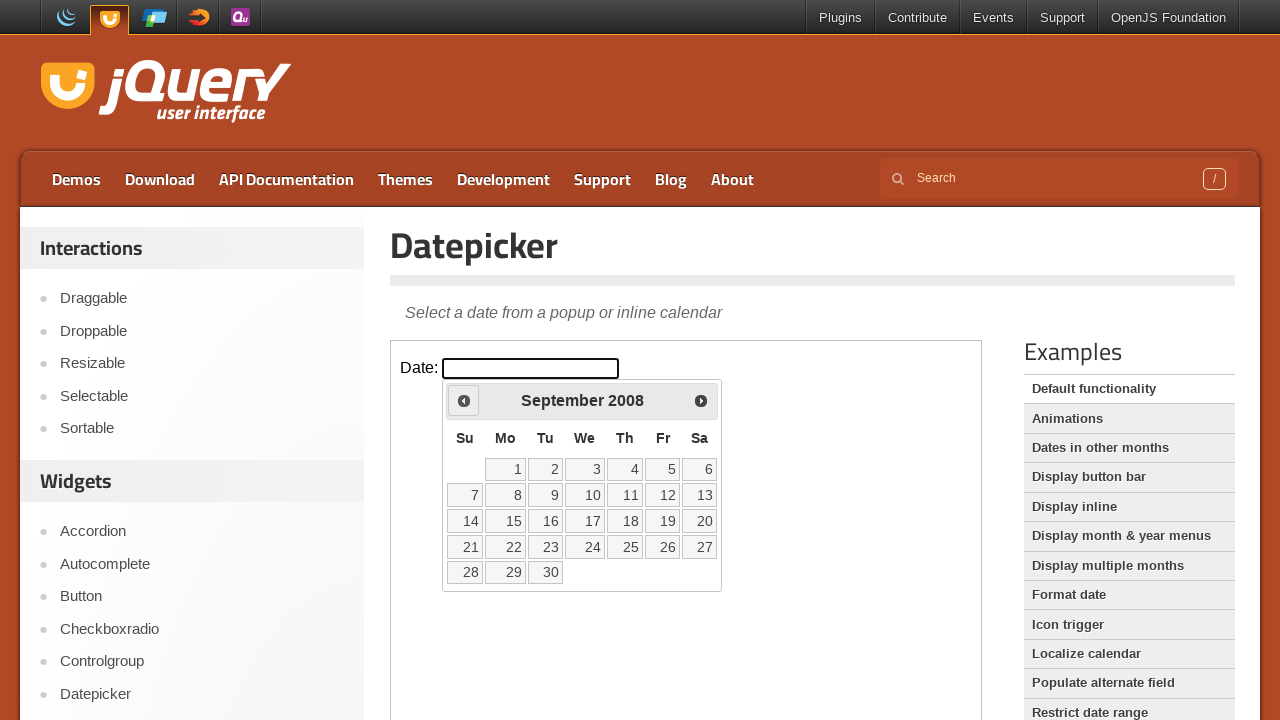

Clicked previous month button (currently at September 2008) at (464, 400) on iframe >> nth=0 >> internal:control=enter-frame >> span.ui-icon.ui-icon-circle-t
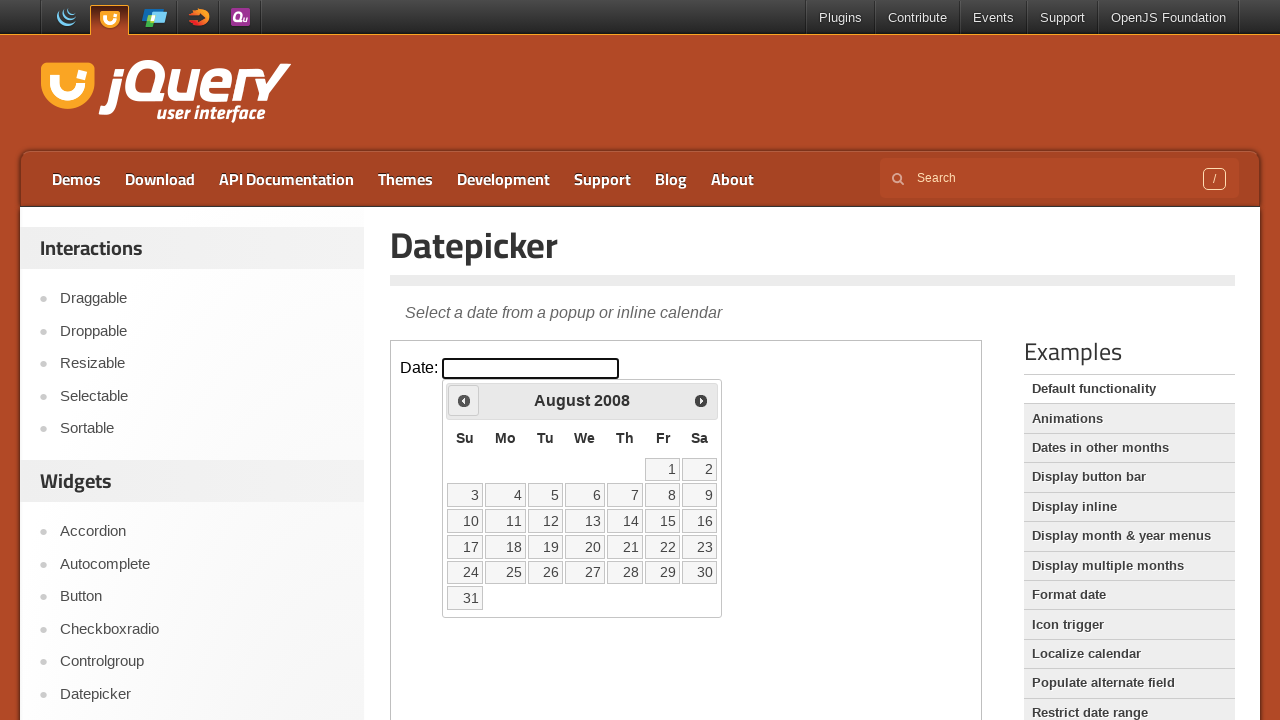

Retrieved current month from datepicker
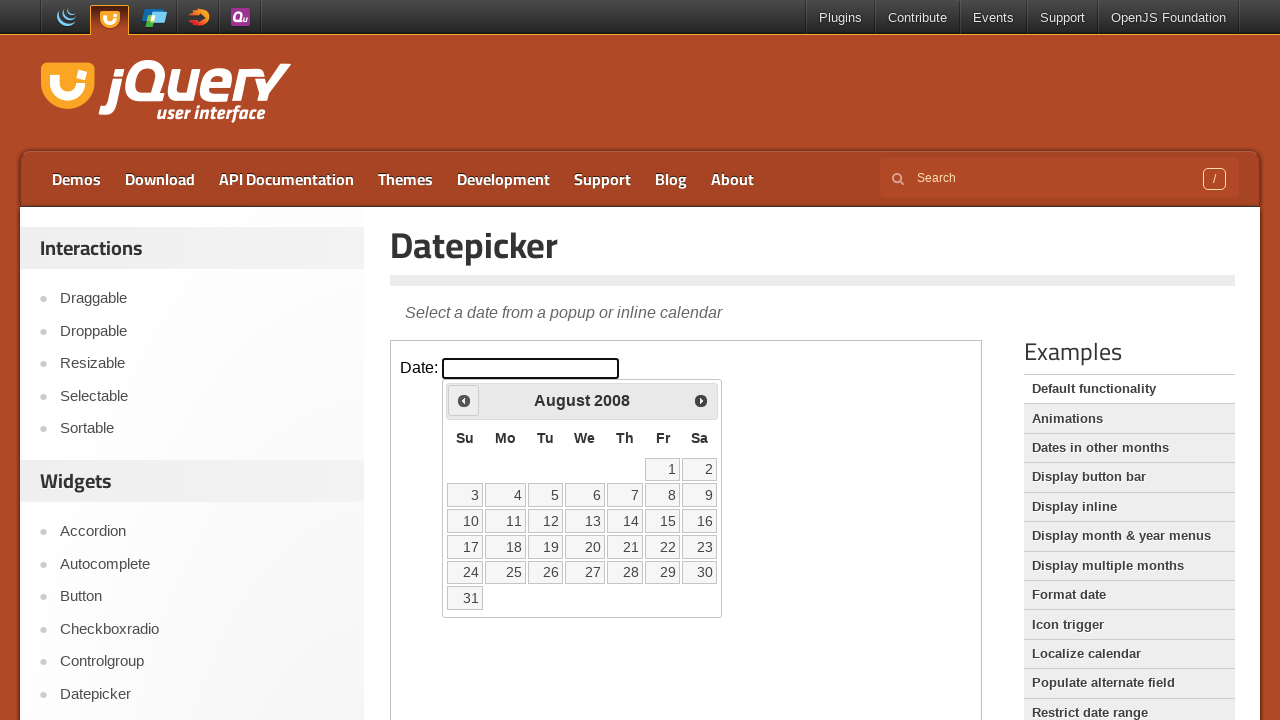

Retrieved current year from datepicker
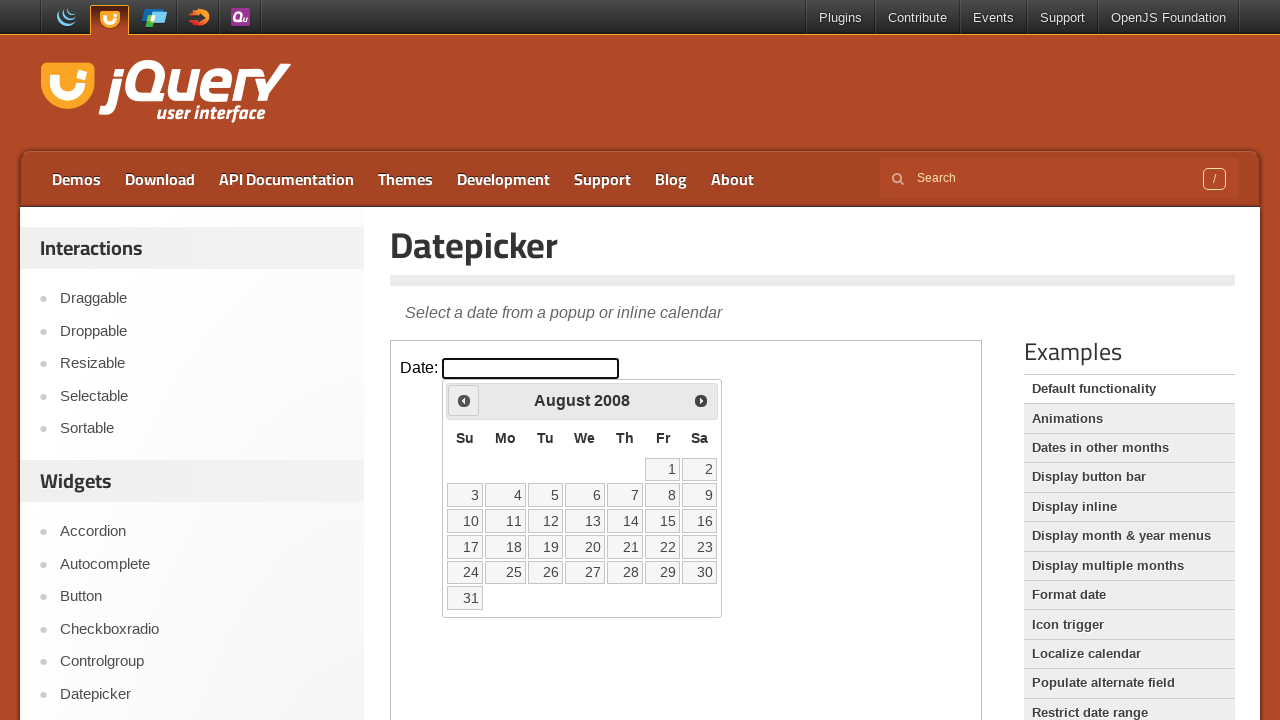

Clicked previous month button (currently at August 2008) at (464, 400) on iframe >> nth=0 >> internal:control=enter-frame >> span.ui-icon.ui-icon-circle-t
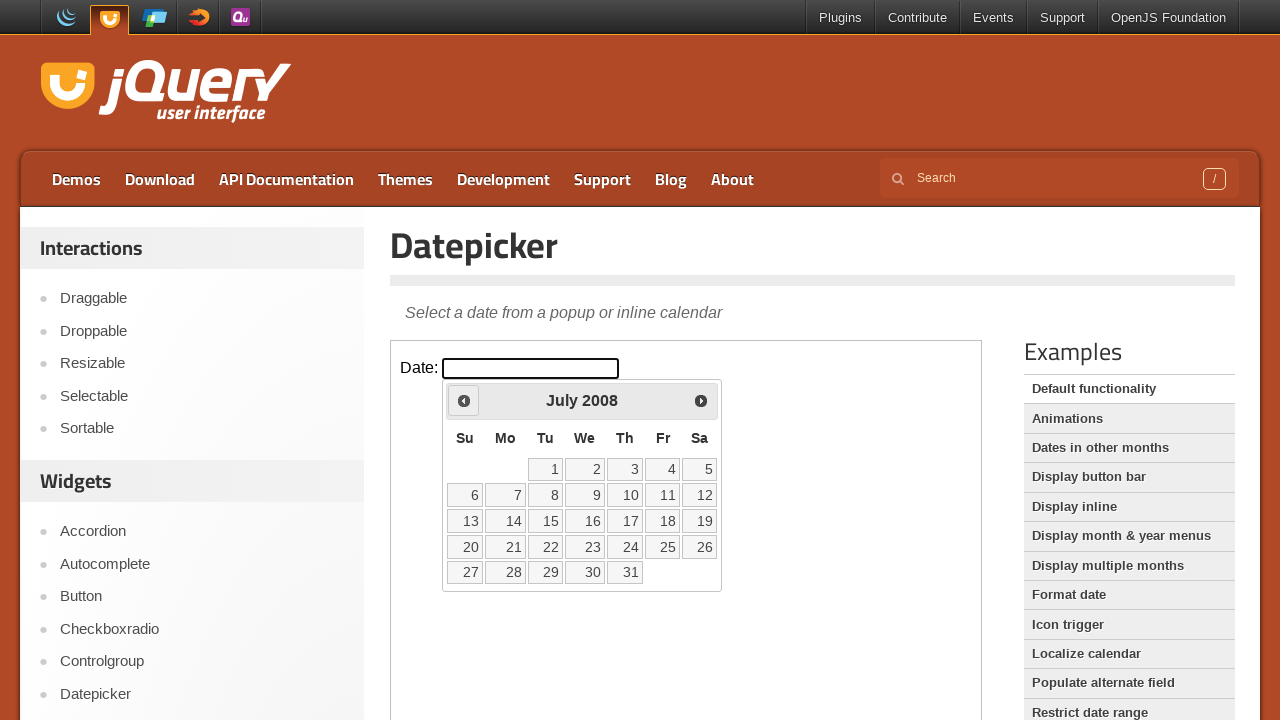

Retrieved current month from datepicker
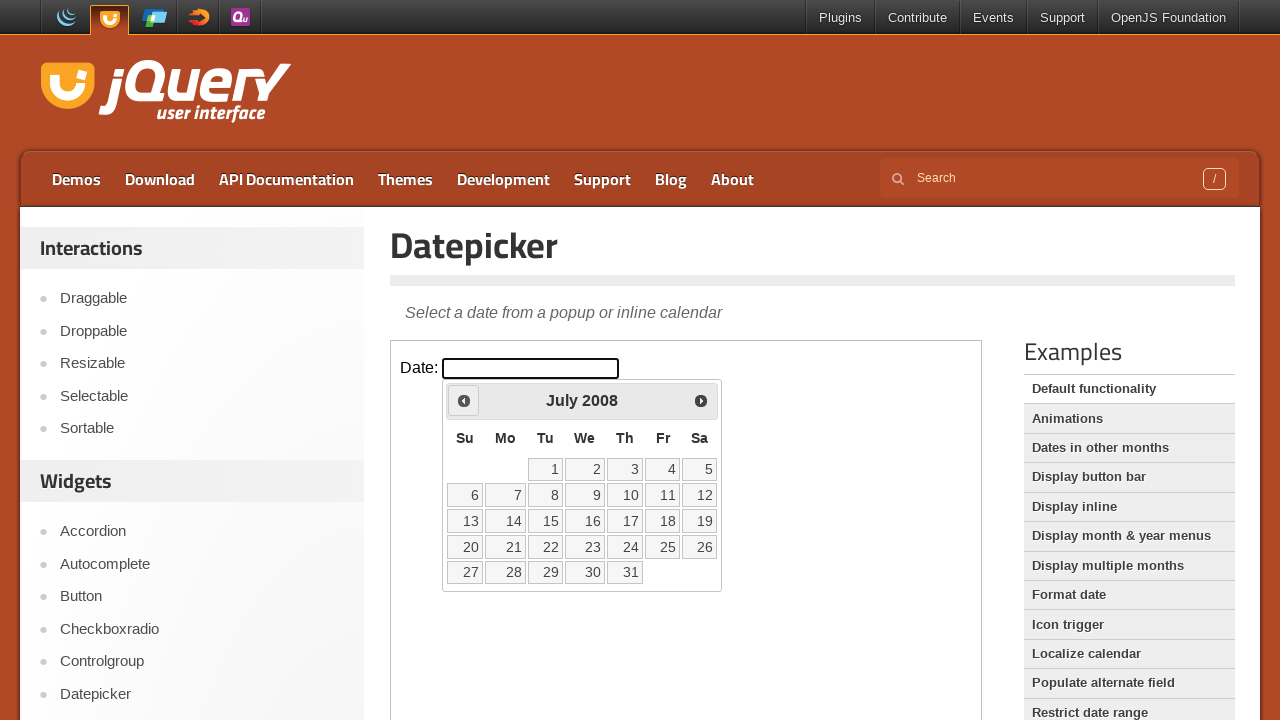

Retrieved current year from datepicker
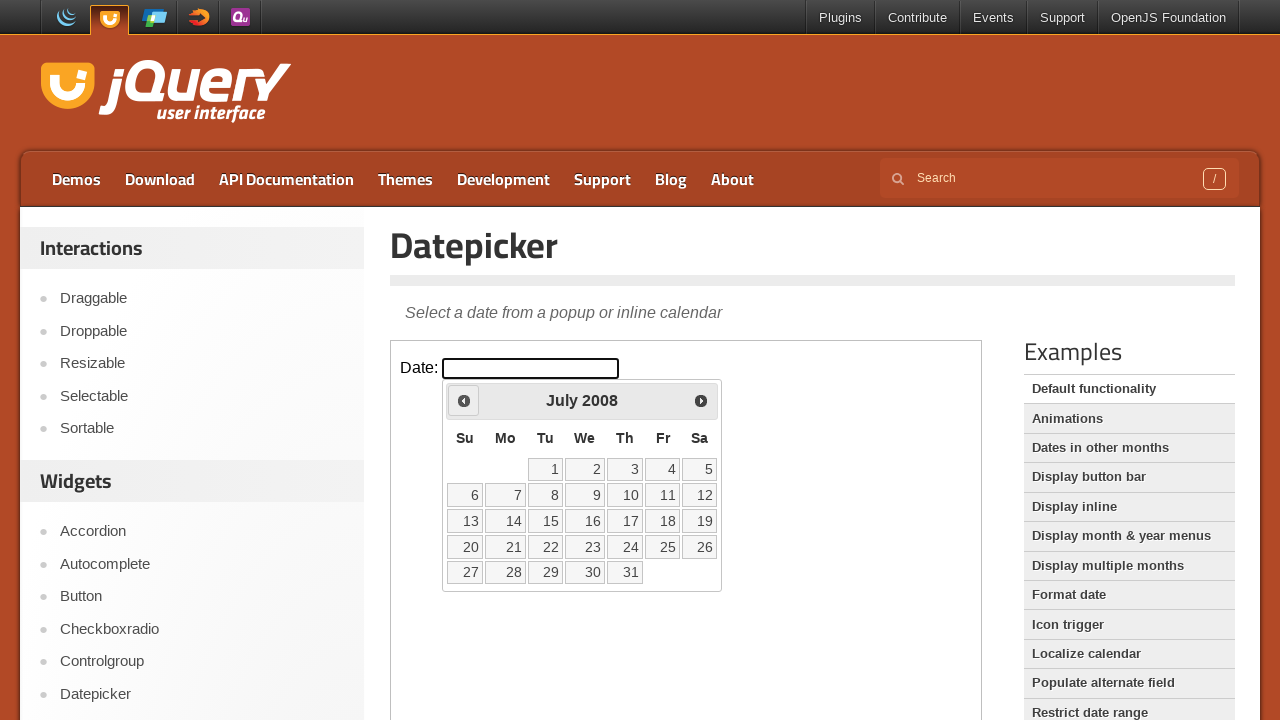

Clicked previous month button (currently at July 2008) at (464, 400) on iframe >> nth=0 >> internal:control=enter-frame >> span.ui-icon.ui-icon-circle-t
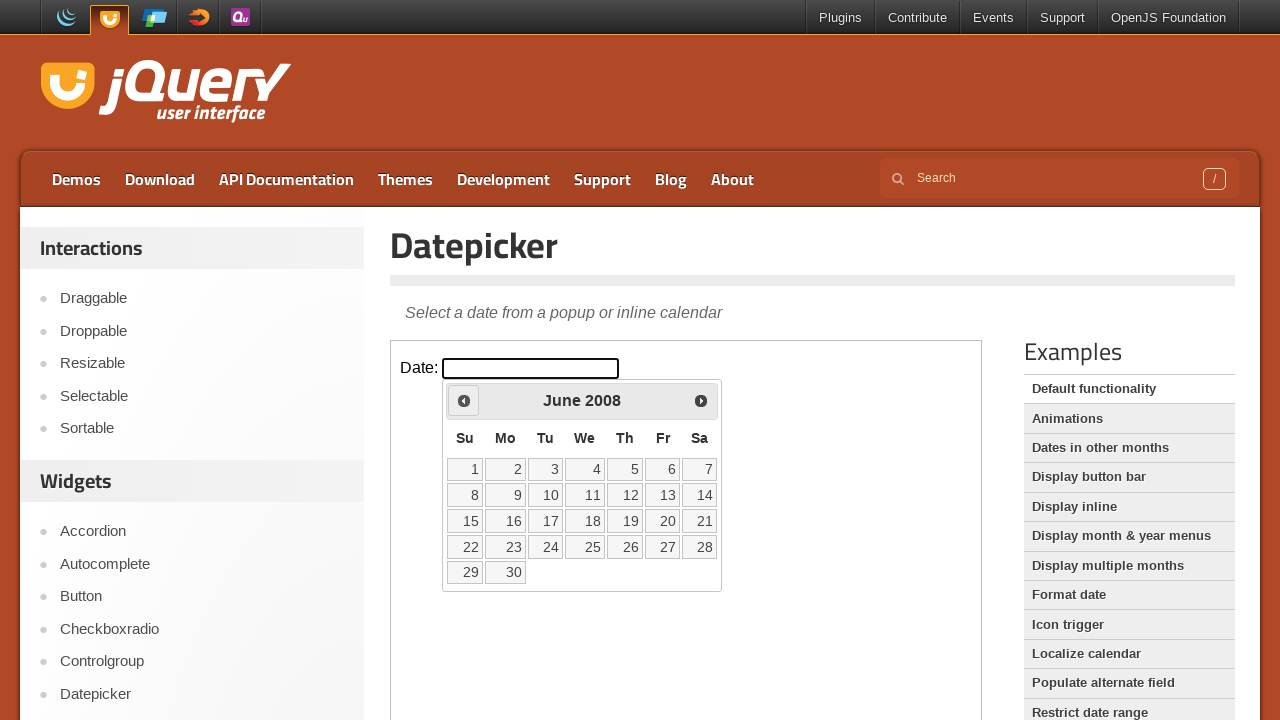

Retrieved current month from datepicker
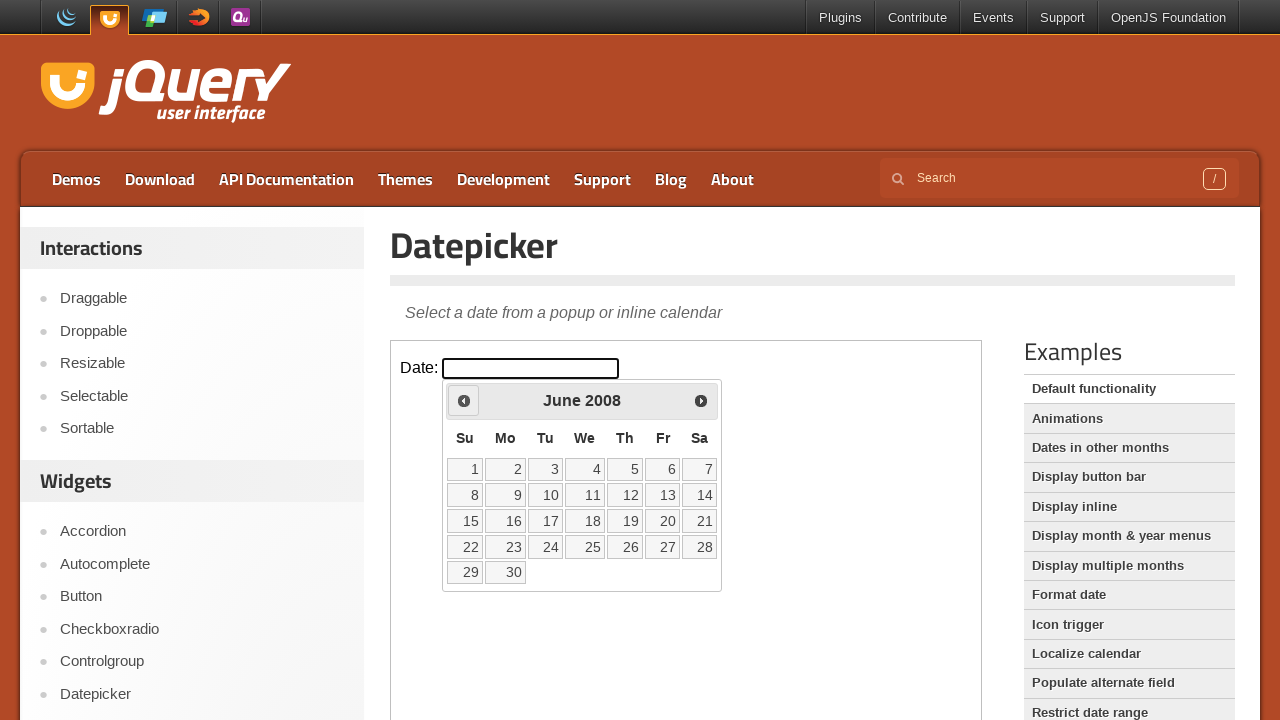

Retrieved current year from datepicker
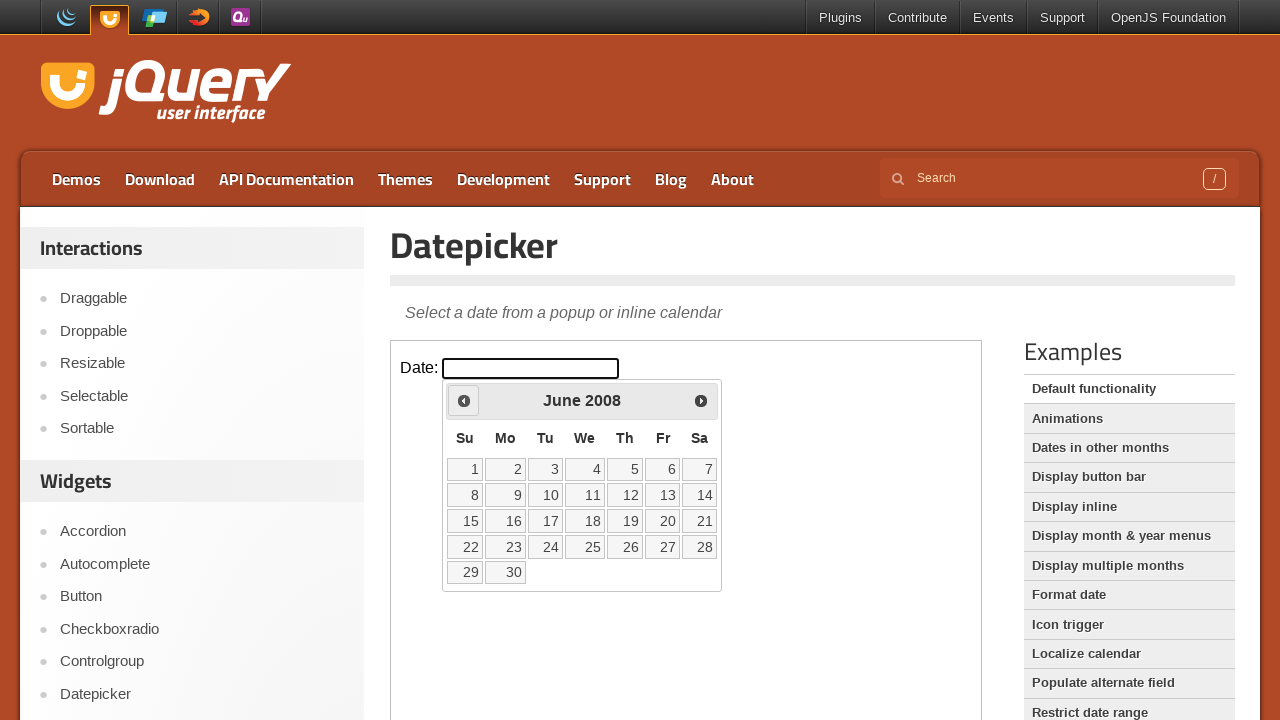

Clicked previous month button (currently at June 2008) at (464, 400) on iframe >> nth=0 >> internal:control=enter-frame >> span.ui-icon.ui-icon-circle-t
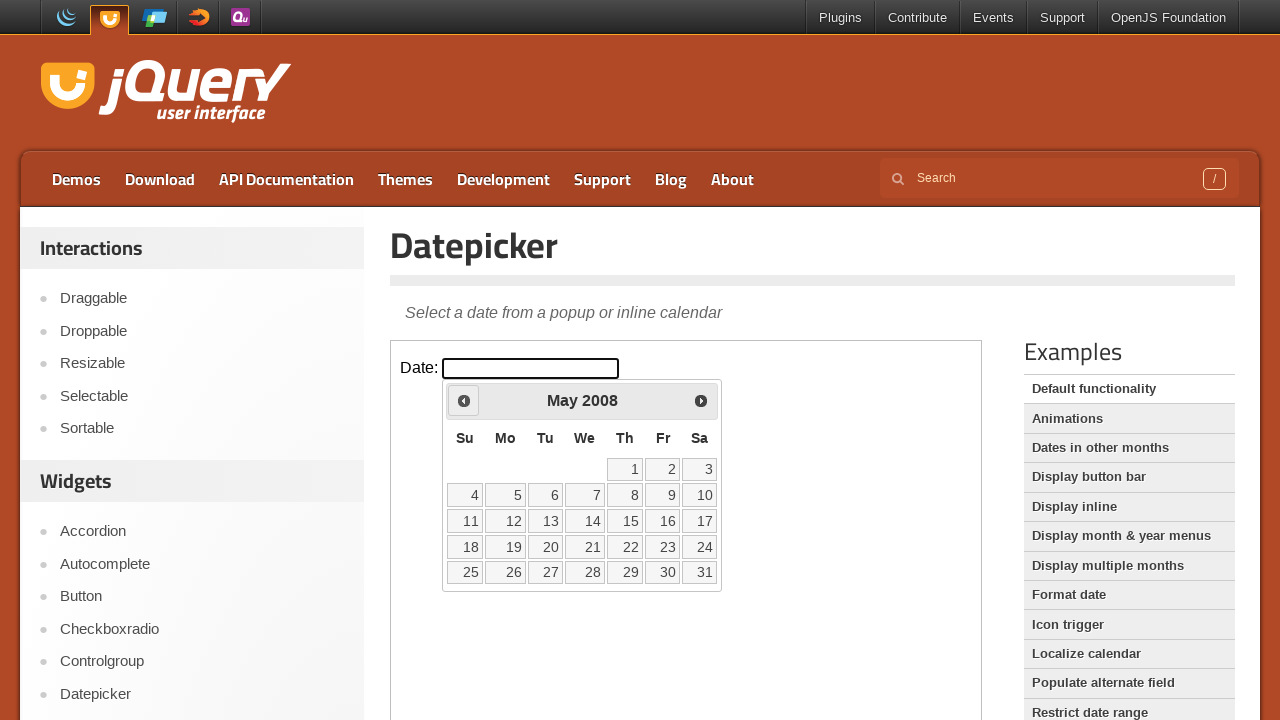

Retrieved current month from datepicker
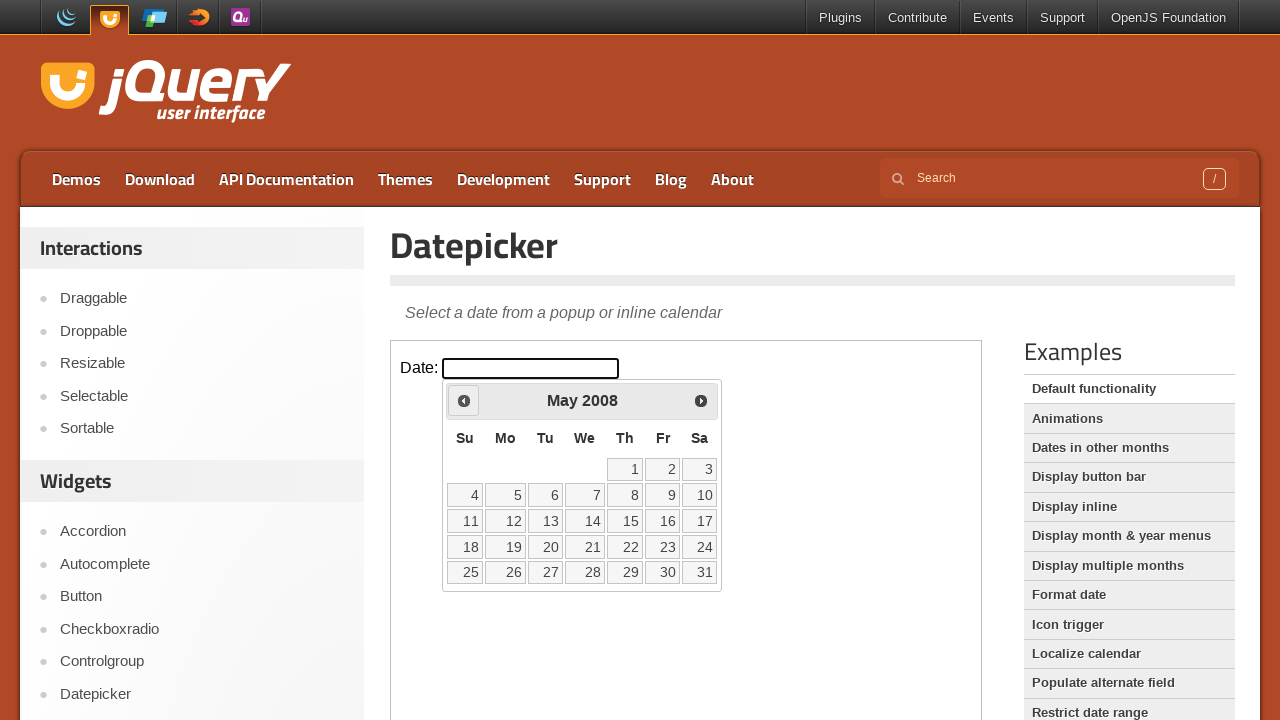

Retrieved current year from datepicker
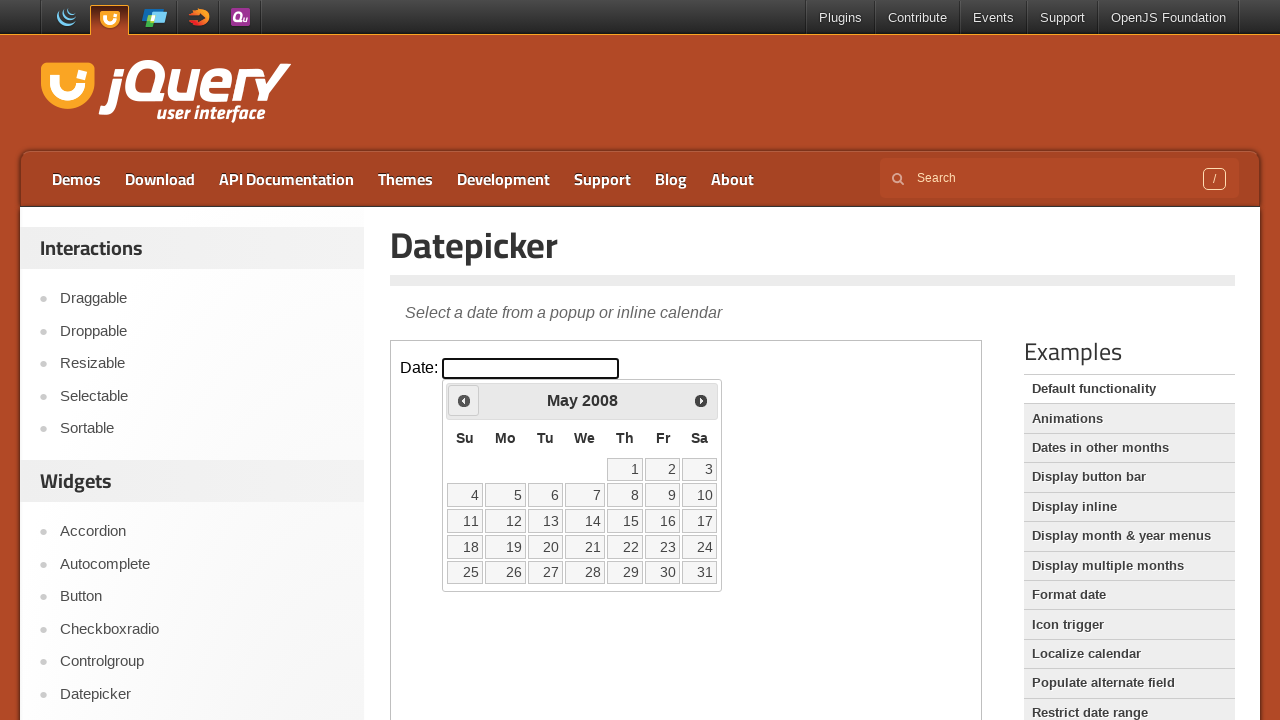

Clicked previous month button (currently at May 2008) at (464, 400) on iframe >> nth=0 >> internal:control=enter-frame >> span.ui-icon.ui-icon-circle-t
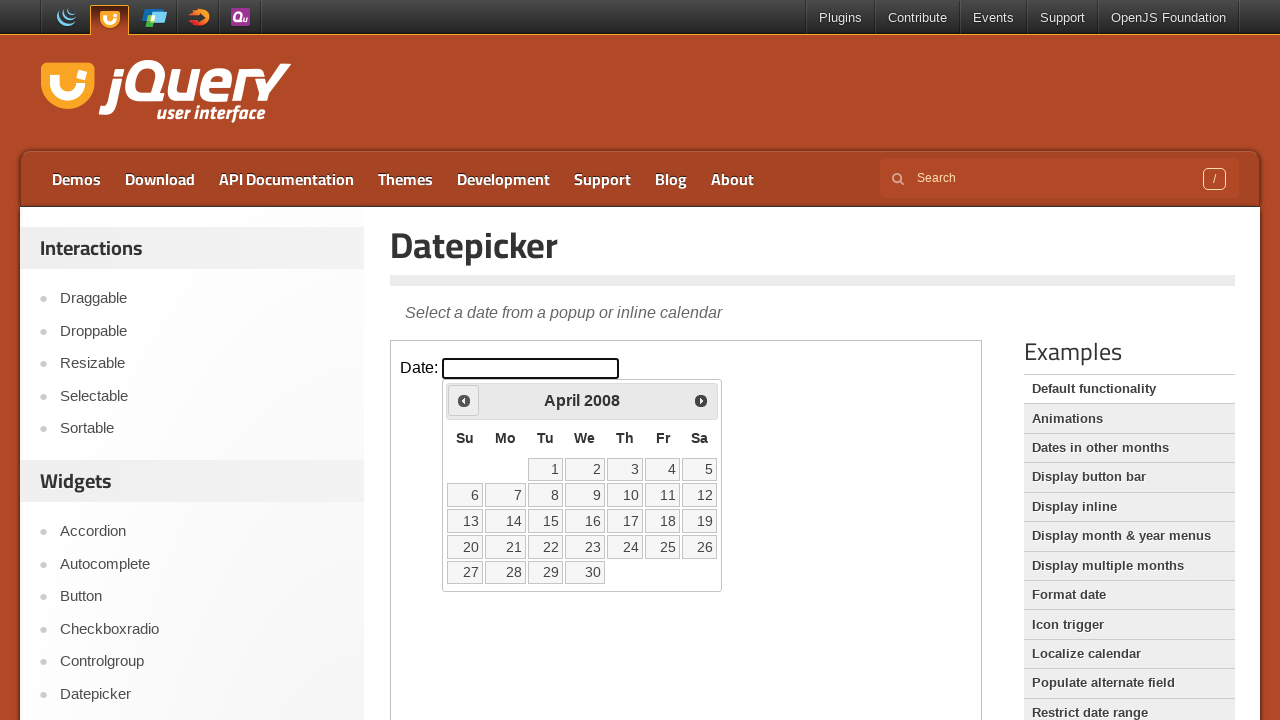

Retrieved current month from datepicker
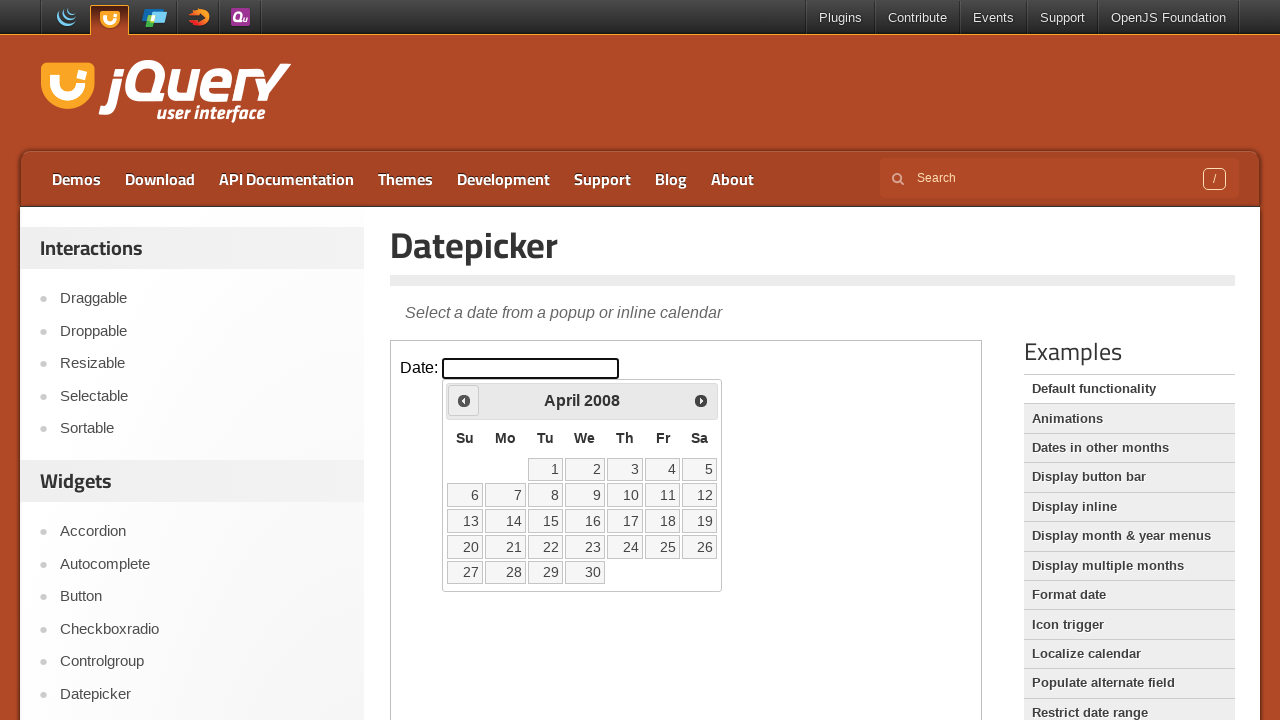

Retrieved current year from datepicker
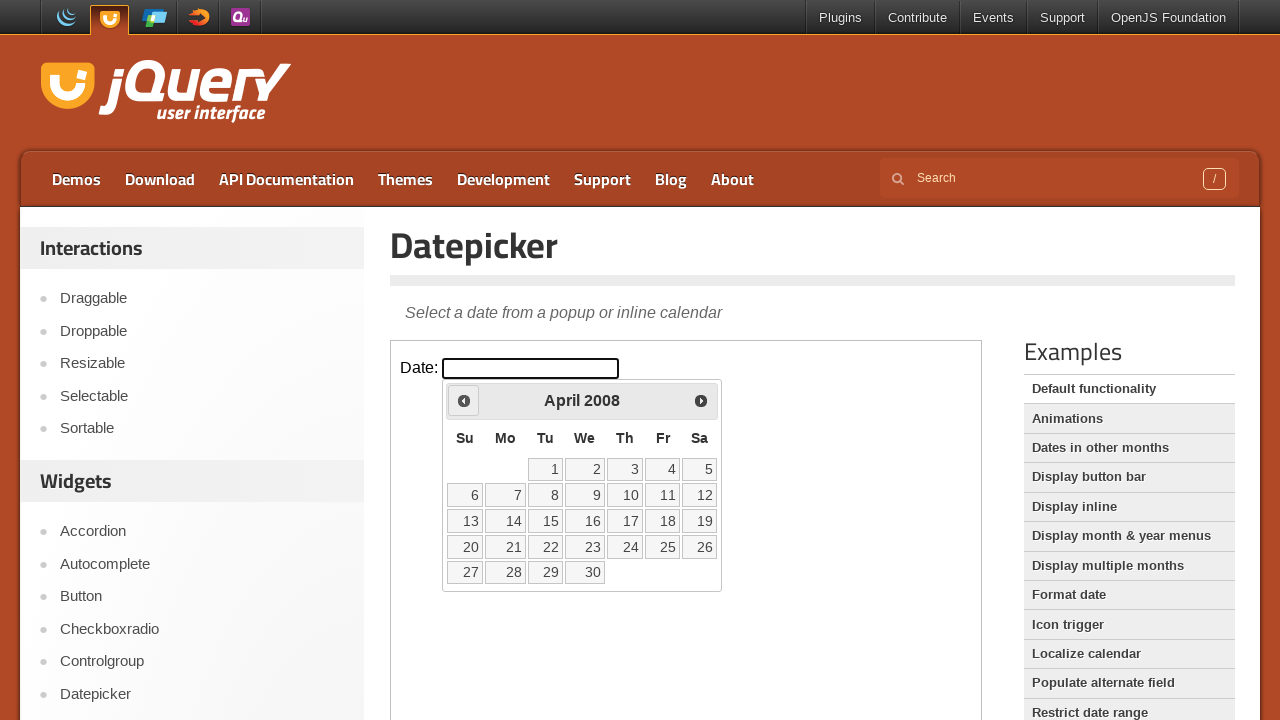

Clicked previous month button (currently at April 2008) at (464, 400) on iframe >> nth=0 >> internal:control=enter-frame >> span.ui-icon.ui-icon-circle-t
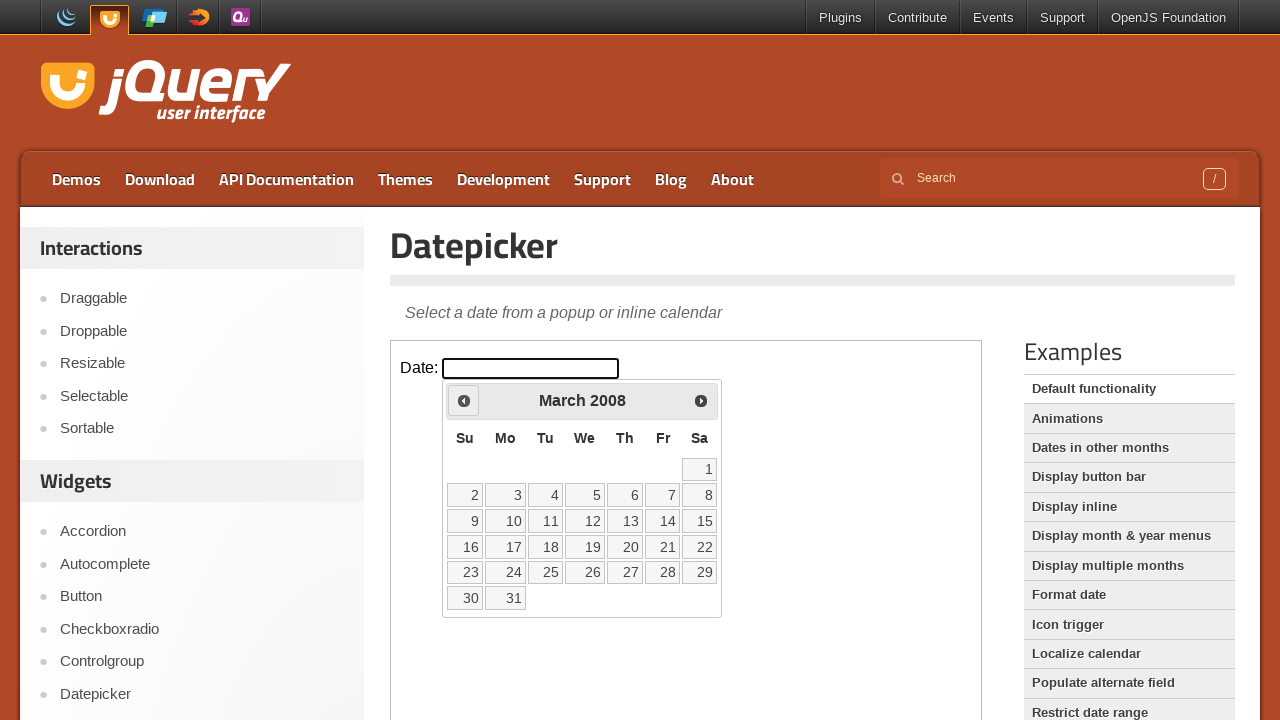

Retrieved current month from datepicker
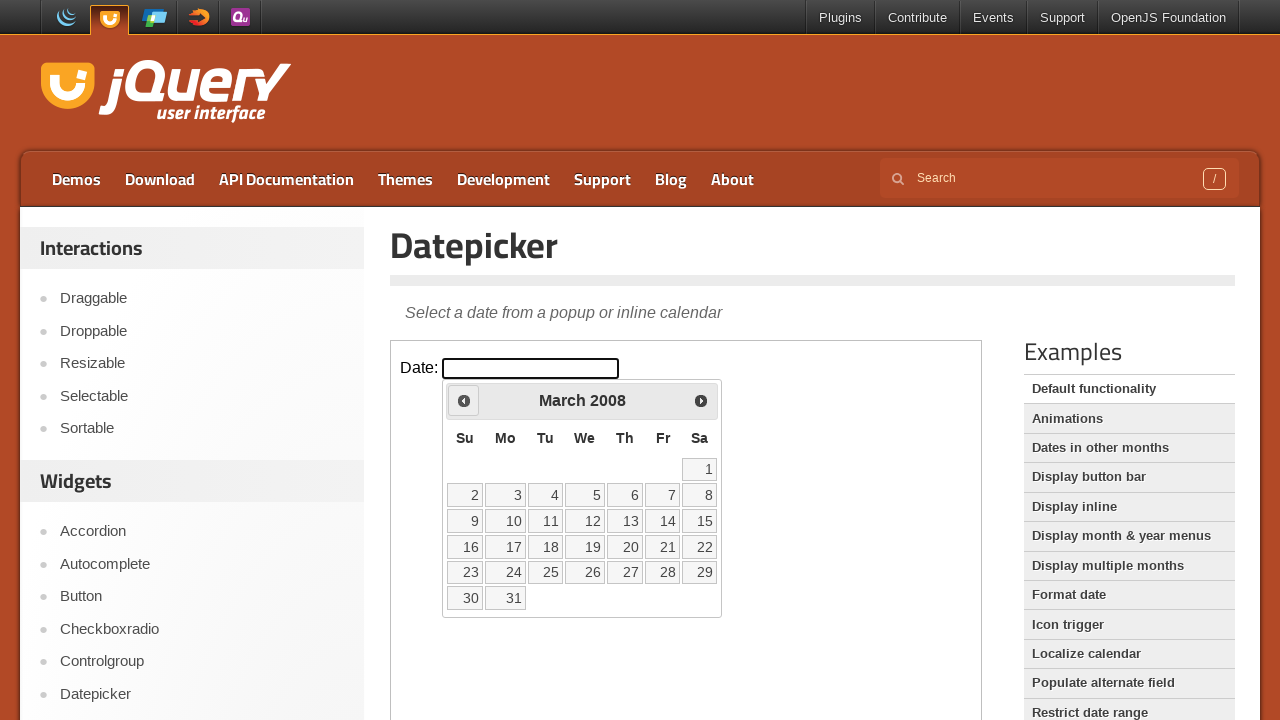

Retrieved current year from datepicker
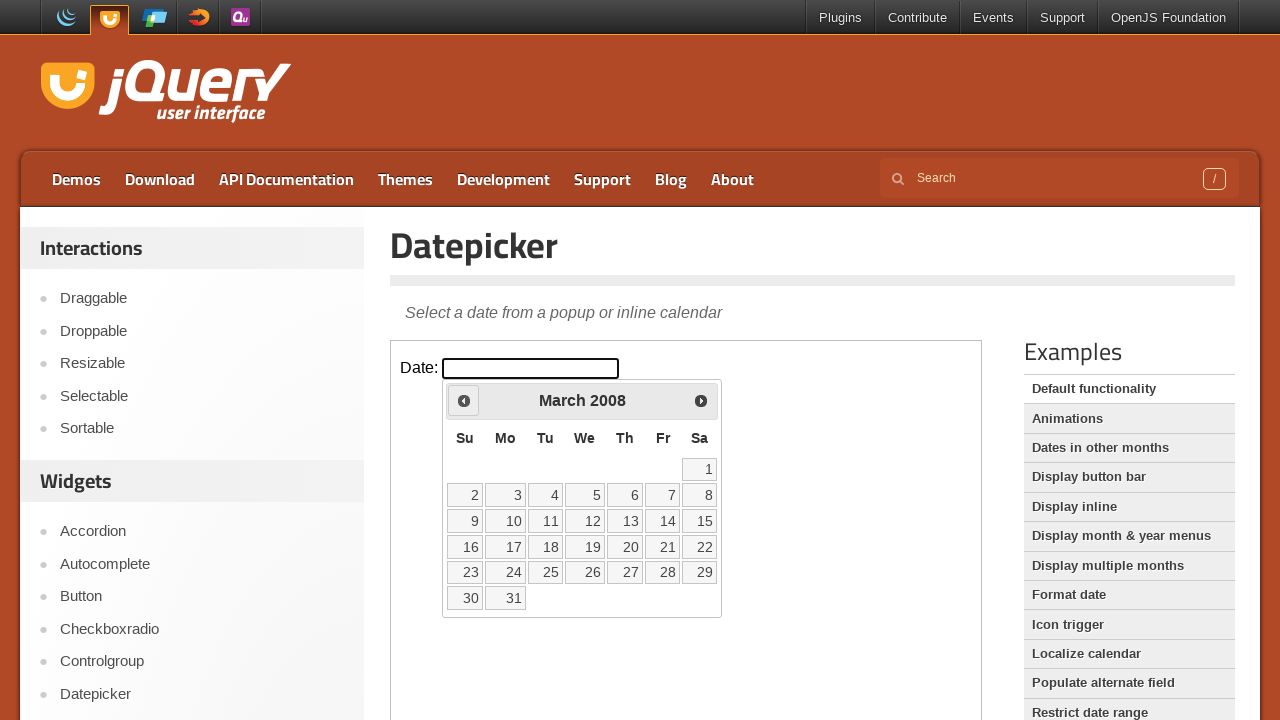

Clicked previous month button (currently at March 2008) at (464, 400) on iframe >> nth=0 >> internal:control=enter-frame >> span.ui-icon.ui-icon-circle-t
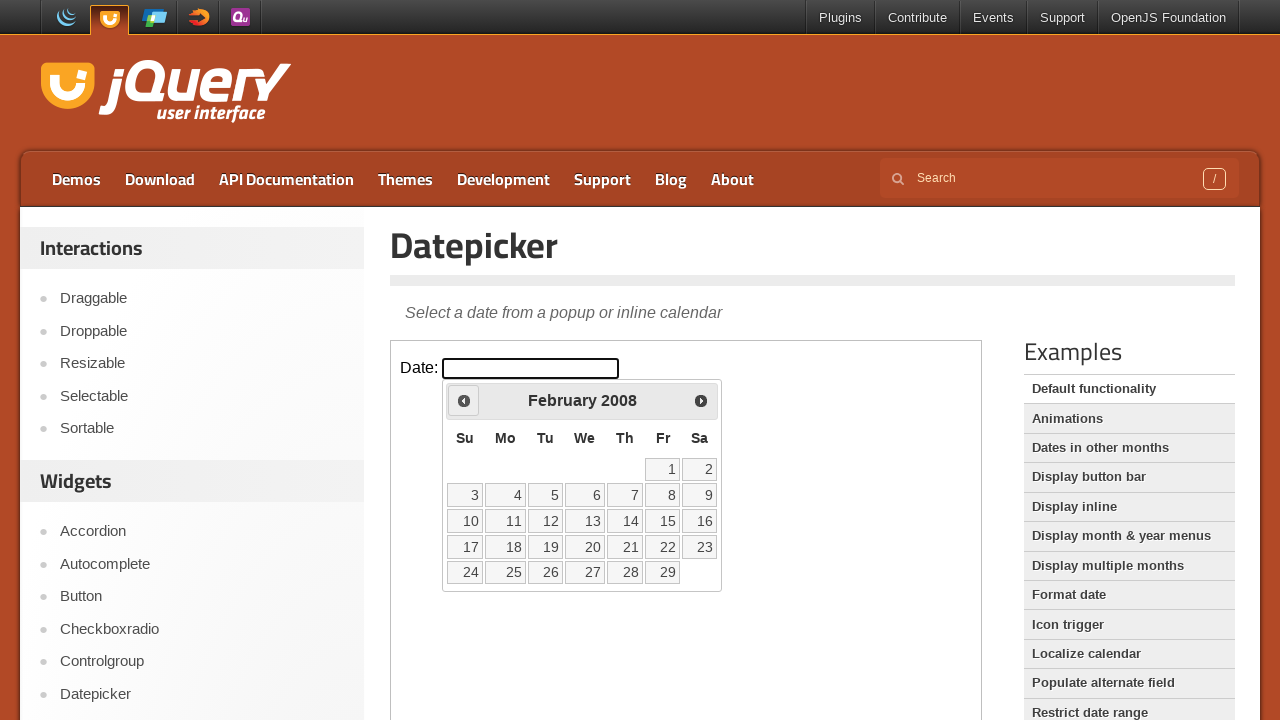

Retrieved current month from datepicker
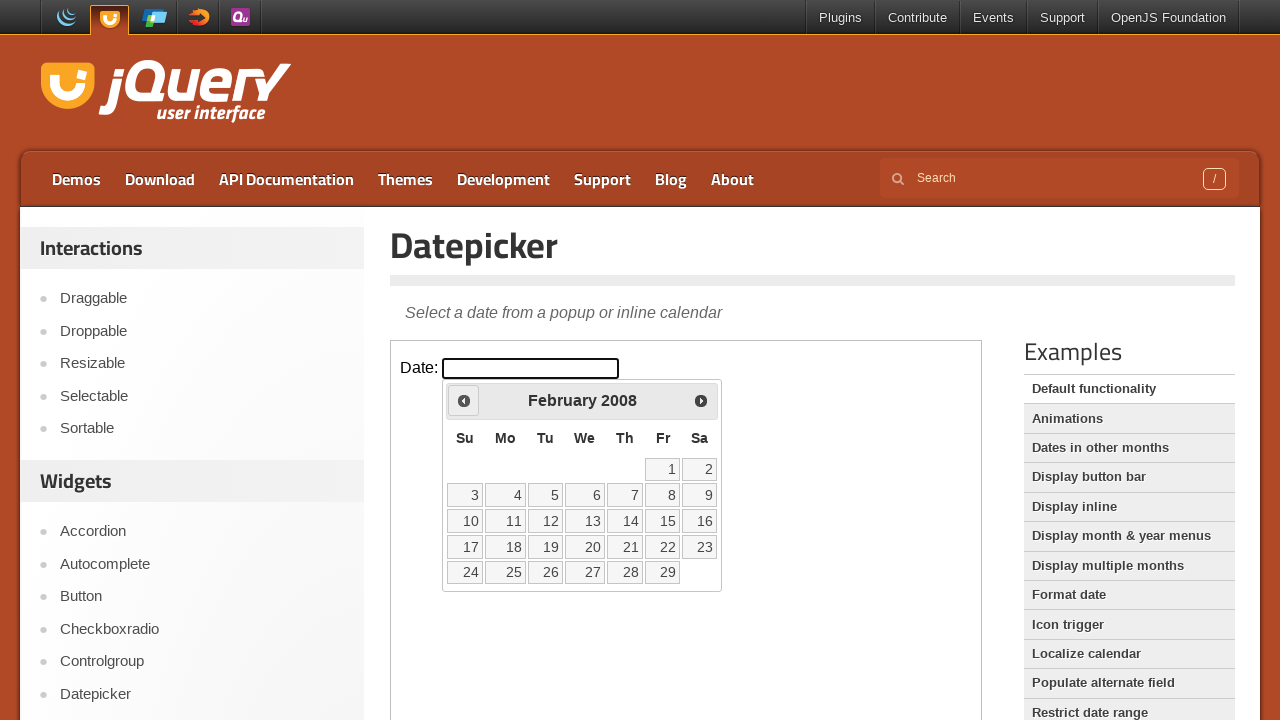

Retrieved current year from datepicker
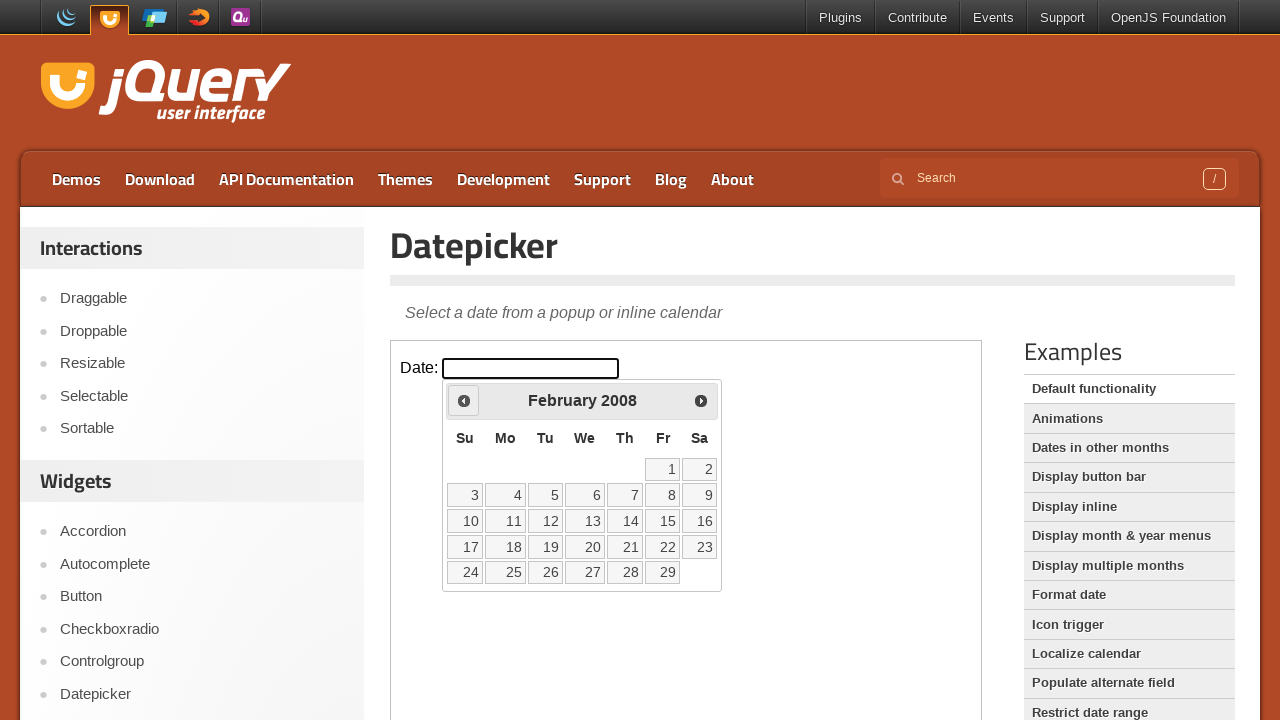

Clicked previous month button (currently at February 2008) at (464, 400) on iframe >> nth=0 >> internal:control=enter-frame >> span.ui-icon.ui-icon-circle-t
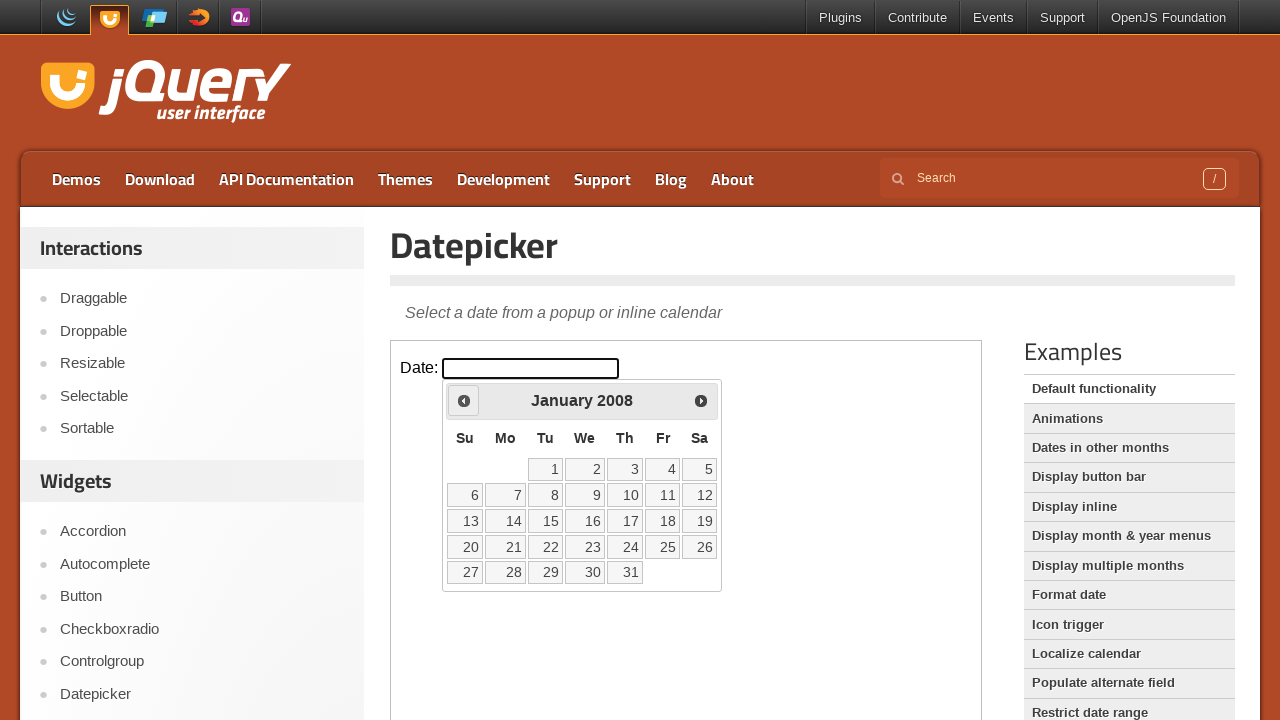

Retrieved current month from datepicker
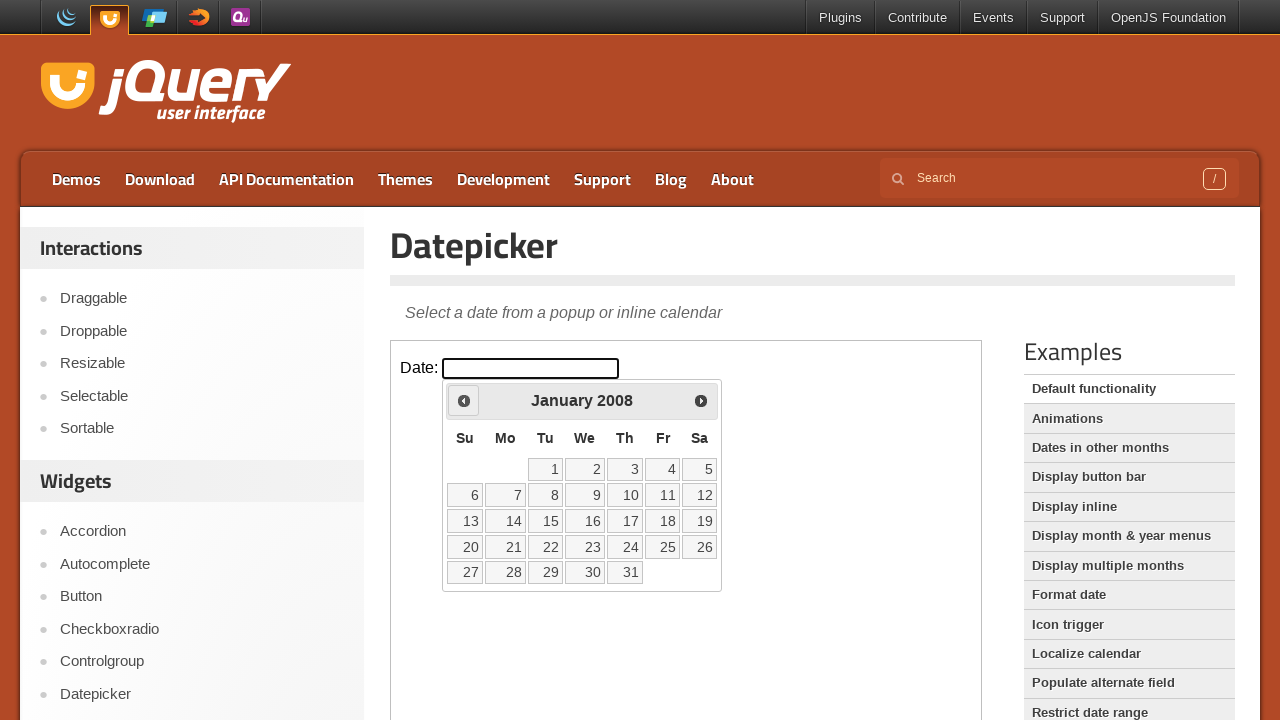

Retrieved current year from datepicker
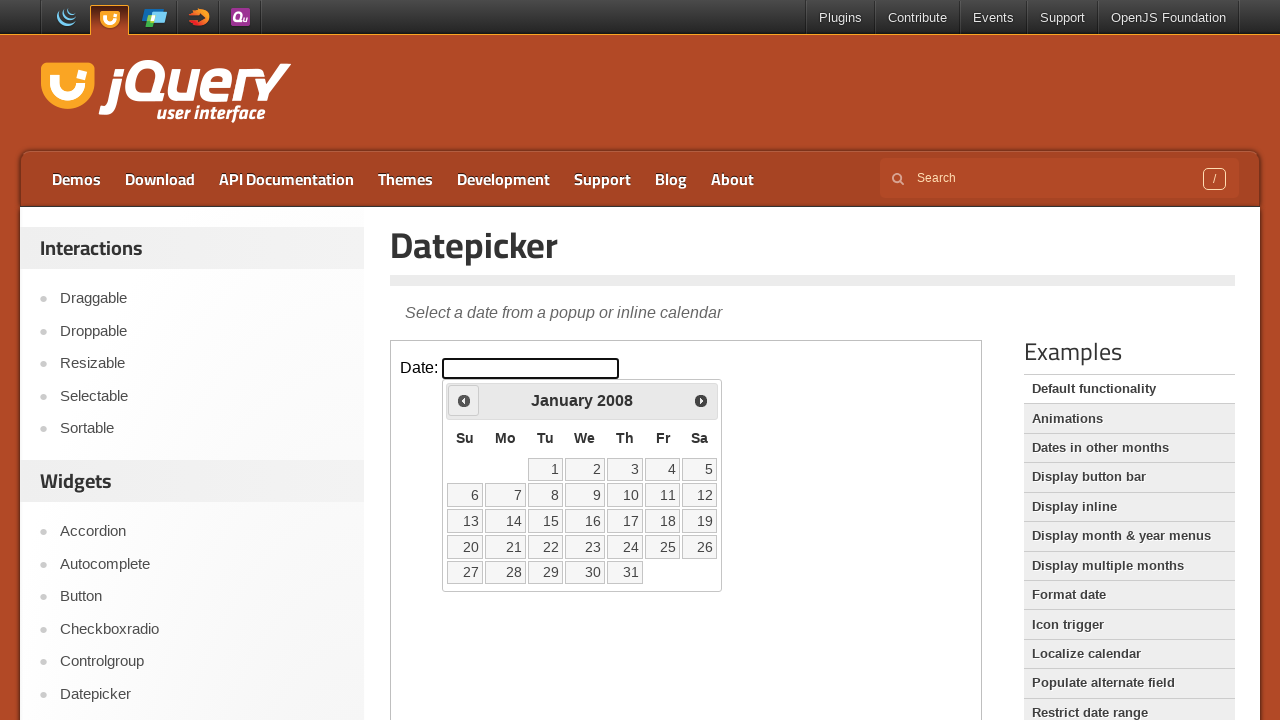

Clicked previous month button (currently at January 2008) at (464, 400) on iframe >> nth=0 >> internal:control=enter-frame >> span.ui-icon.ui-icon-circle-t
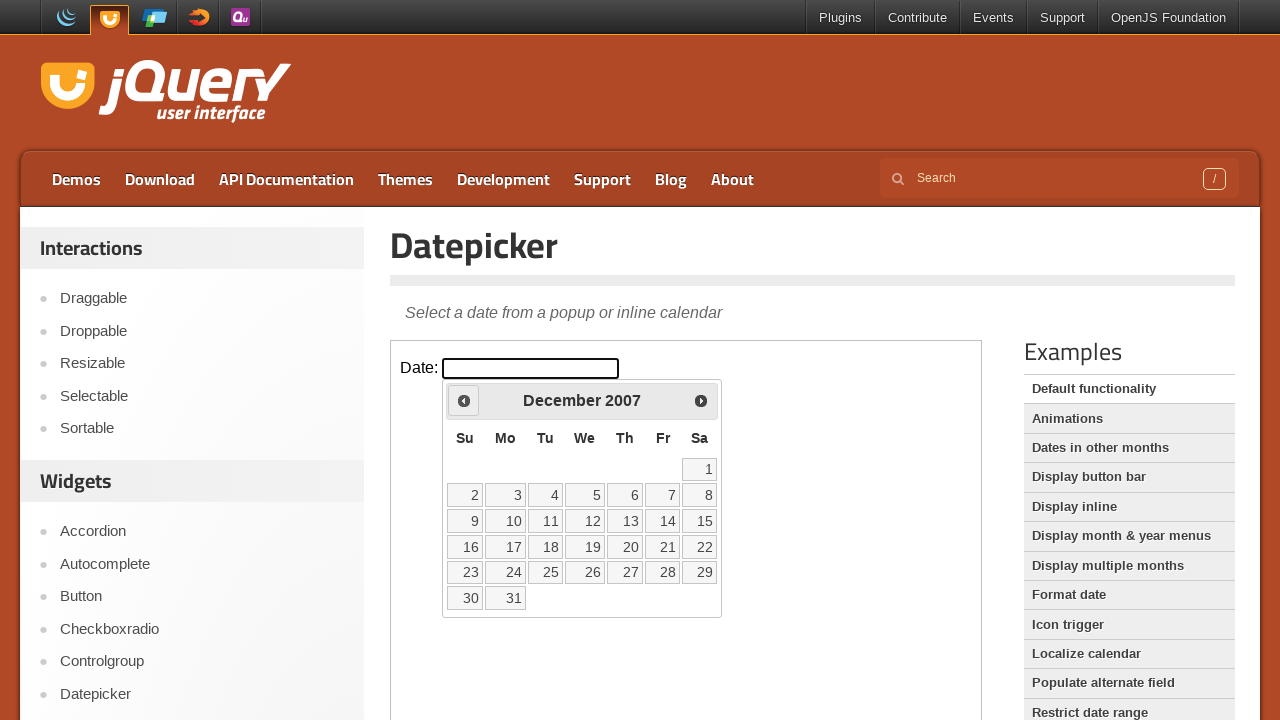

Retrieved current month from datepicker
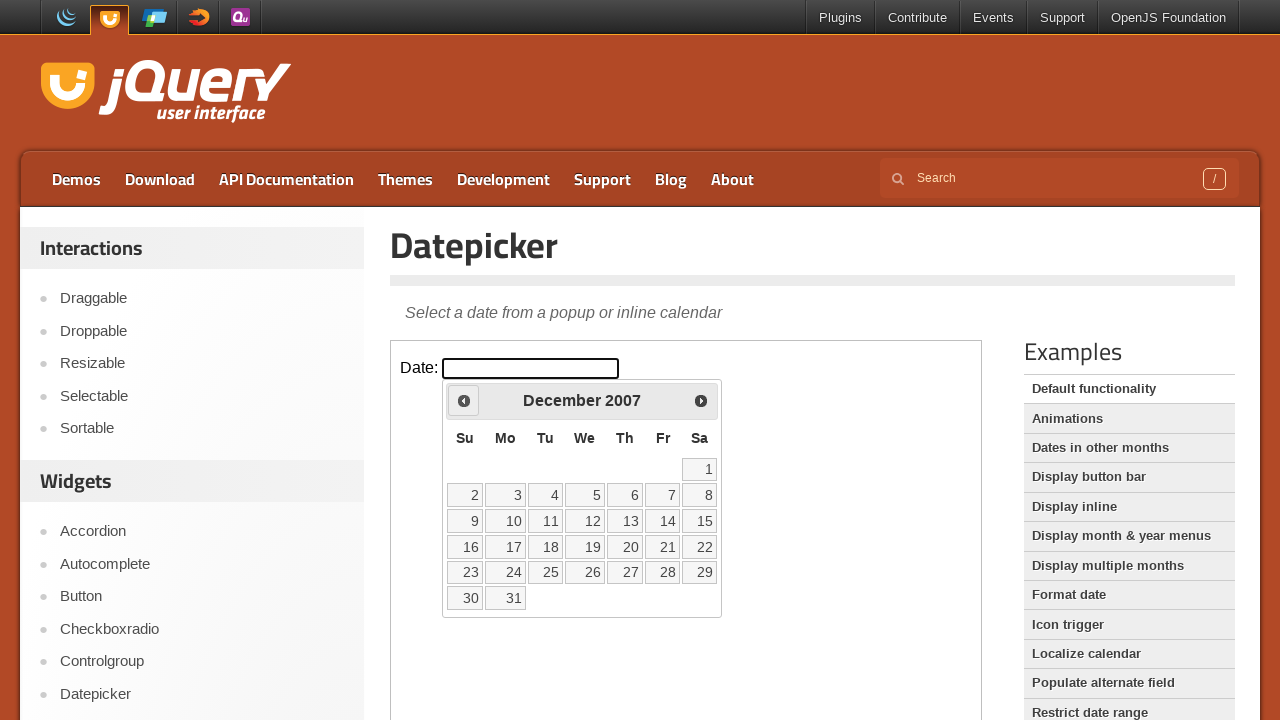

Retrieved current year from datepicker
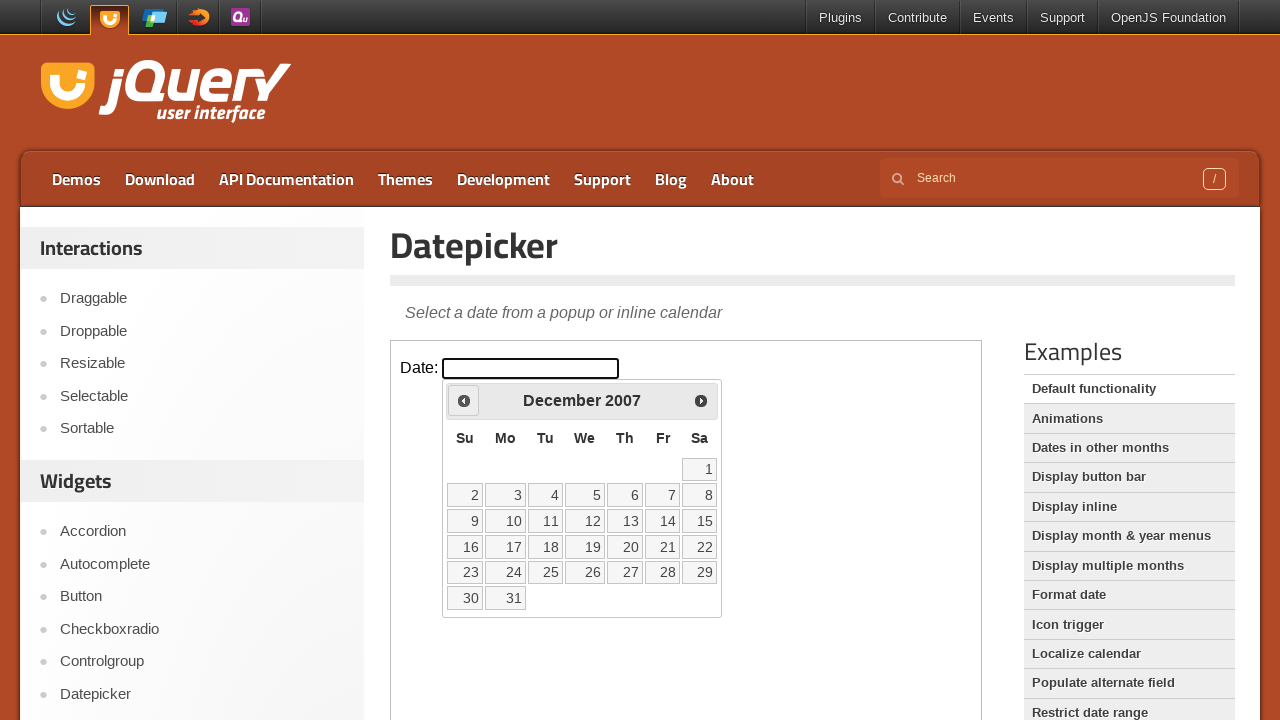

Clicked previous month button (currently at December 2007) at (464, 400) on iframe >> nth=0 >> internal:control=enter-frame >> span.ui-icon.ui-icon-circle-t
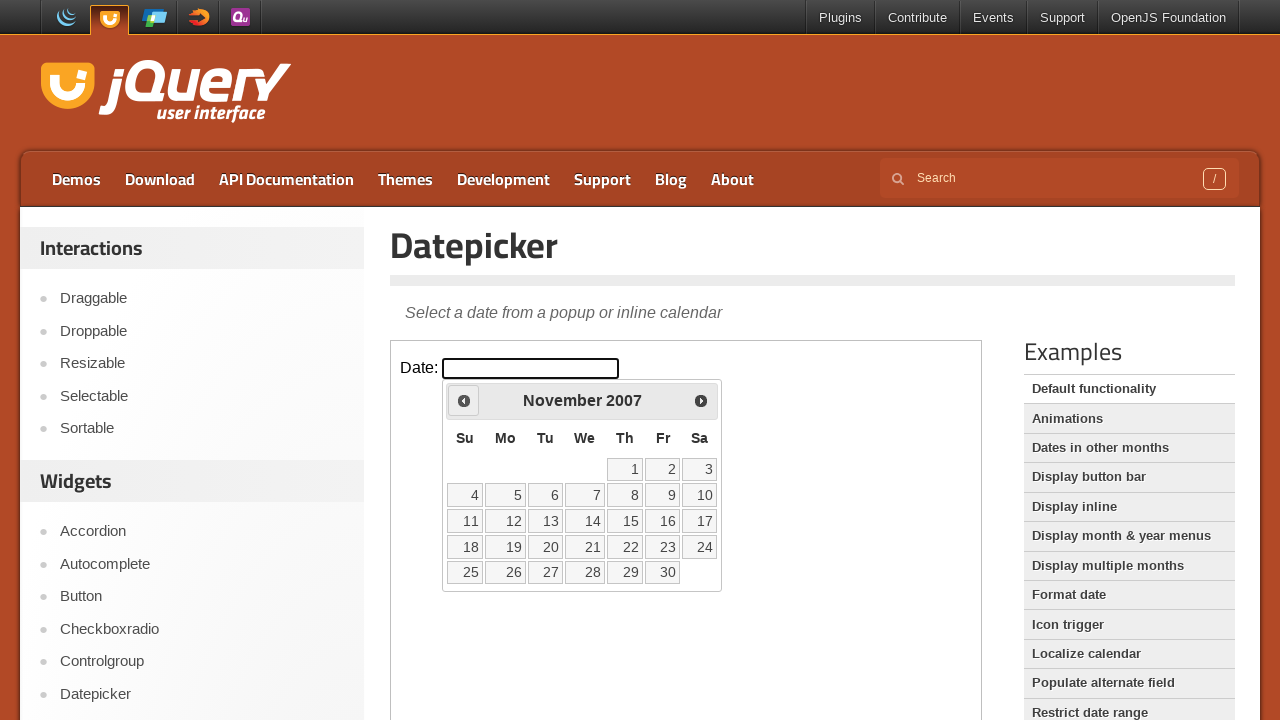

Retrieved current month from datepicker
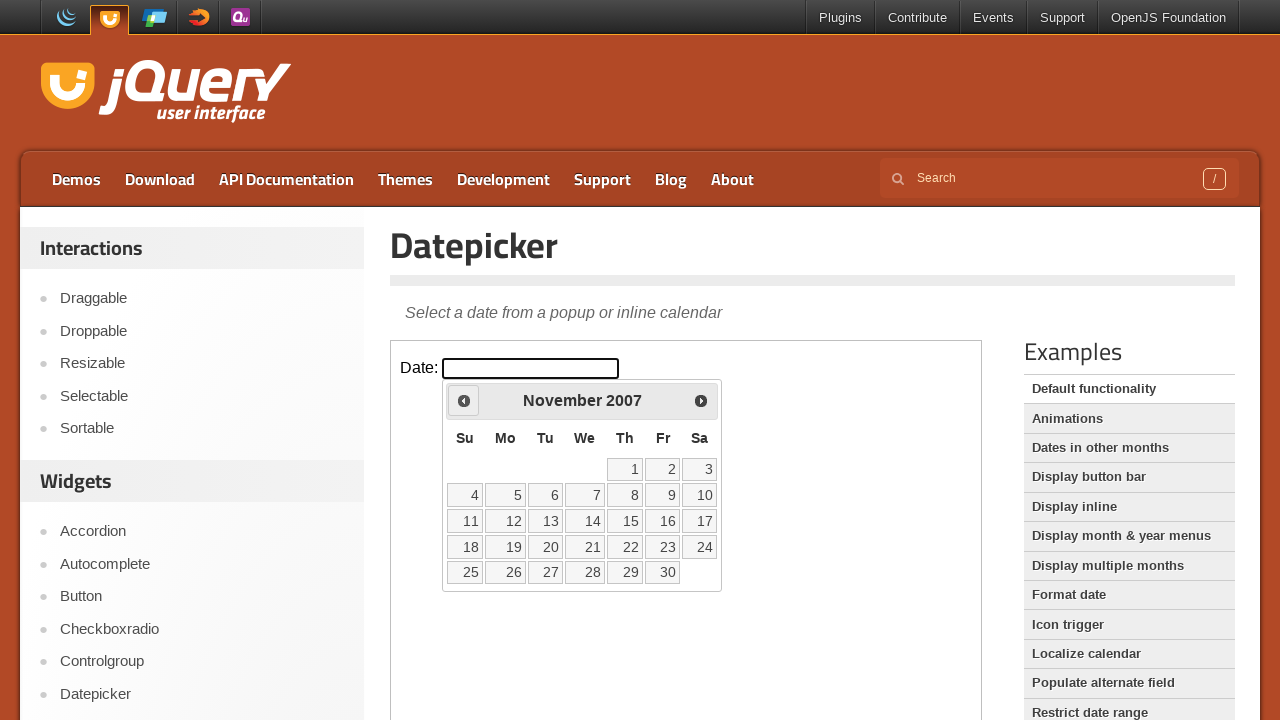

Retrieved current year from datepicker
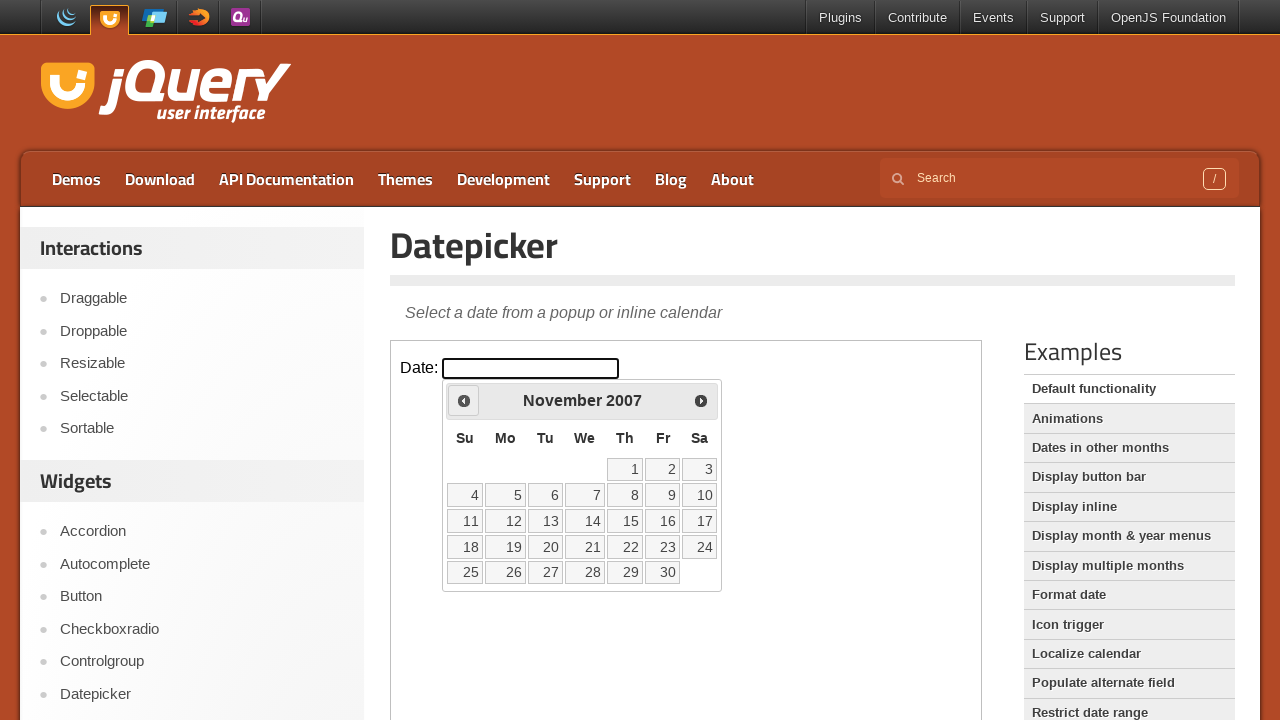

Clicked previous month button (currently at November 2007) at (464, 400) on iframe >> nth=0 >> internal:control=enter-frame >> span.ui-icon.ui-icon-circle-t
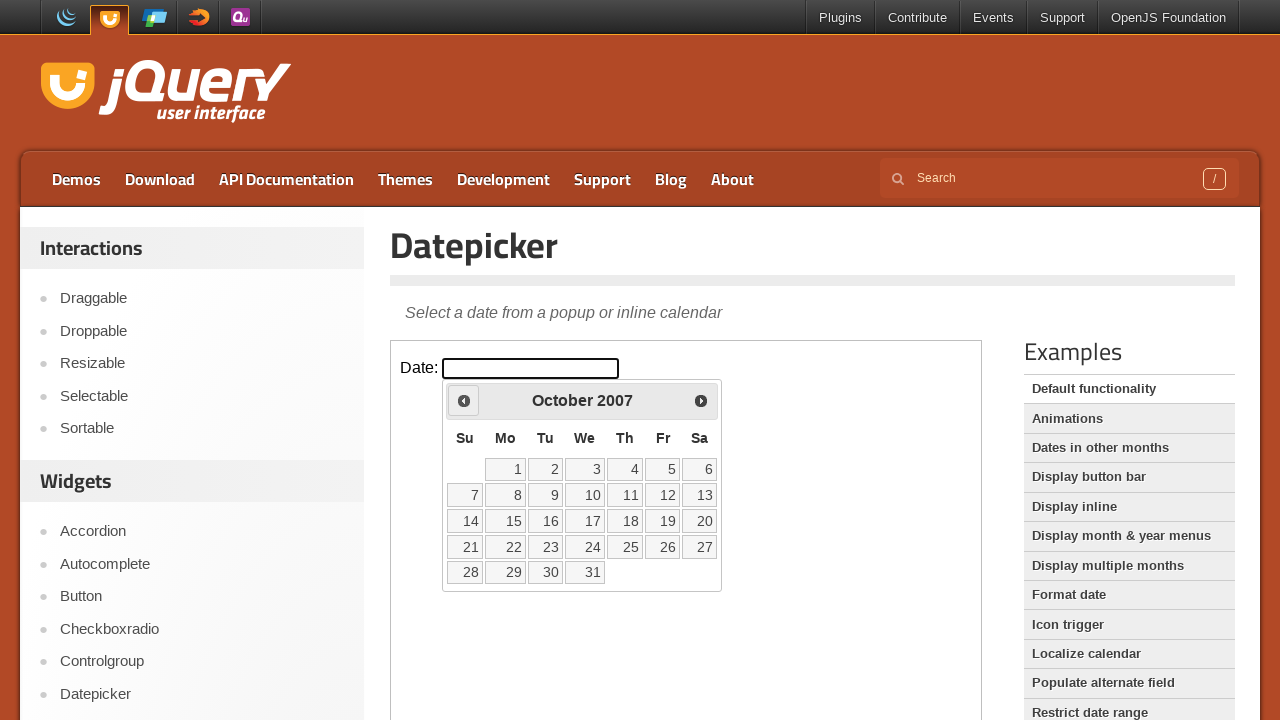

Retrieved current month from datepicker
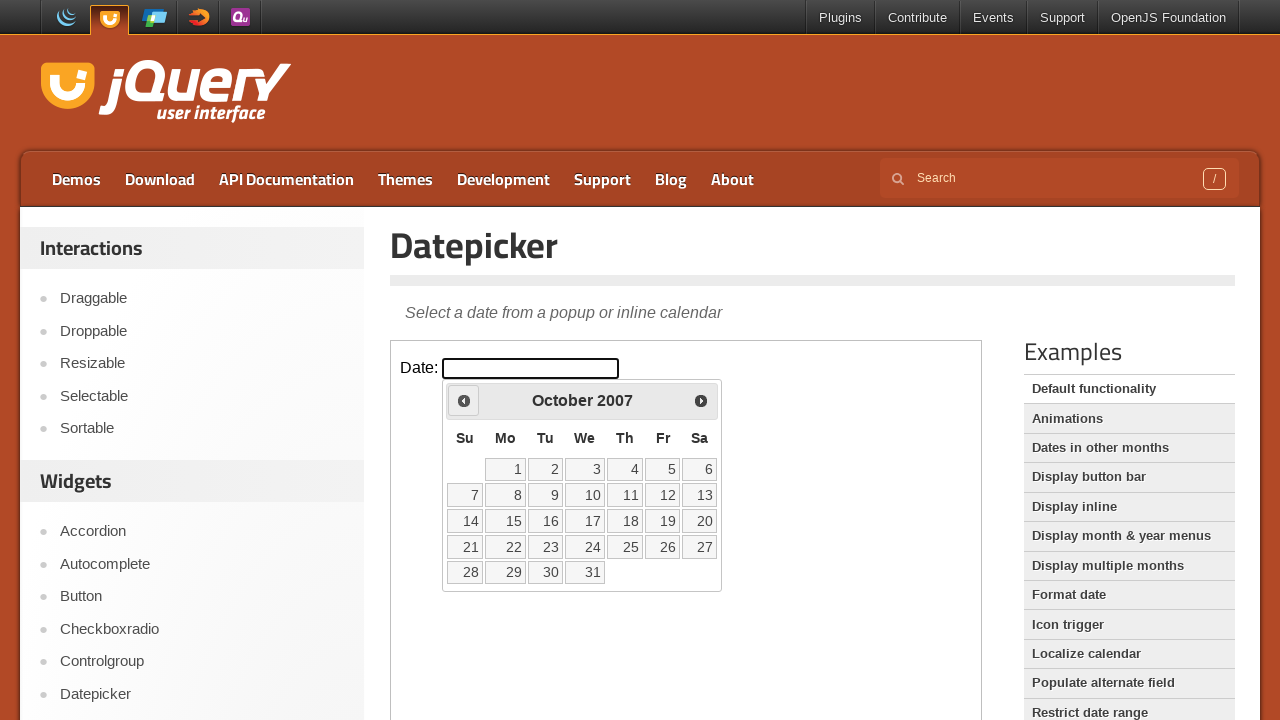

Retrieved current year from datepicker
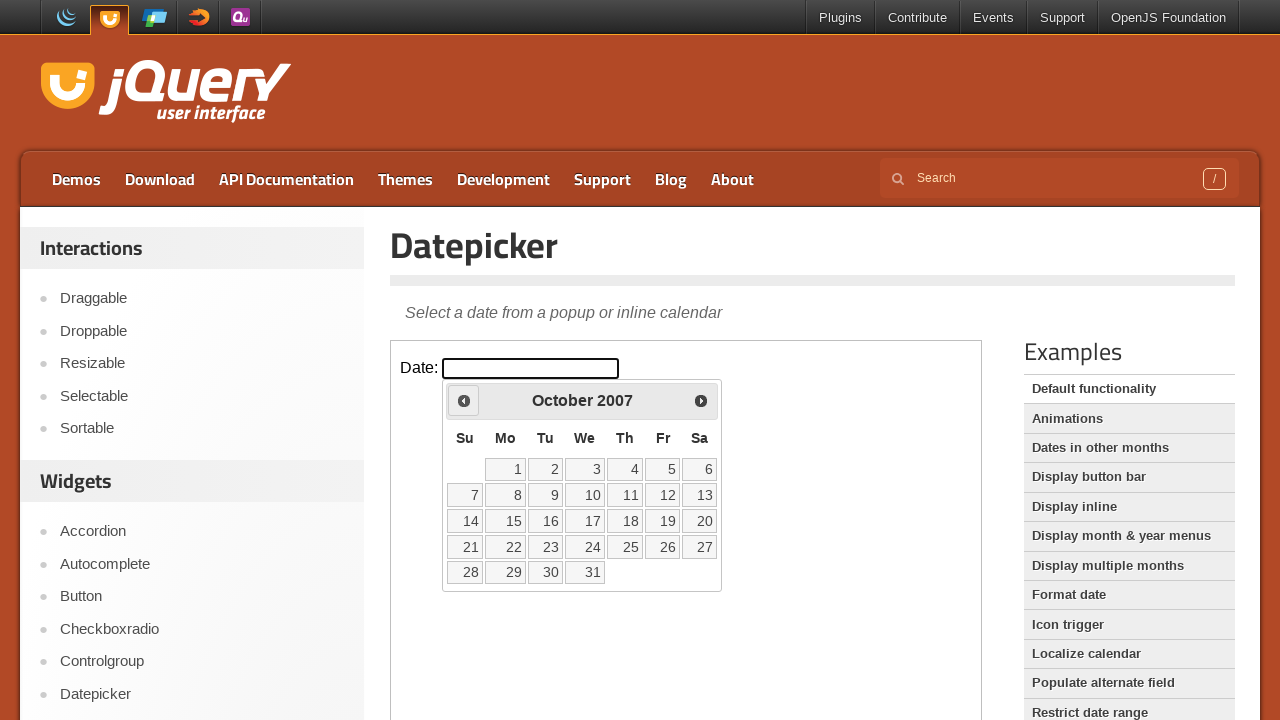

Clicked previous month button (currently at October 2007) at (464, 400) on iframe >> nth=0 >> internal:control=enter-frame >> span.ui-icon.ui-icon-circle-t
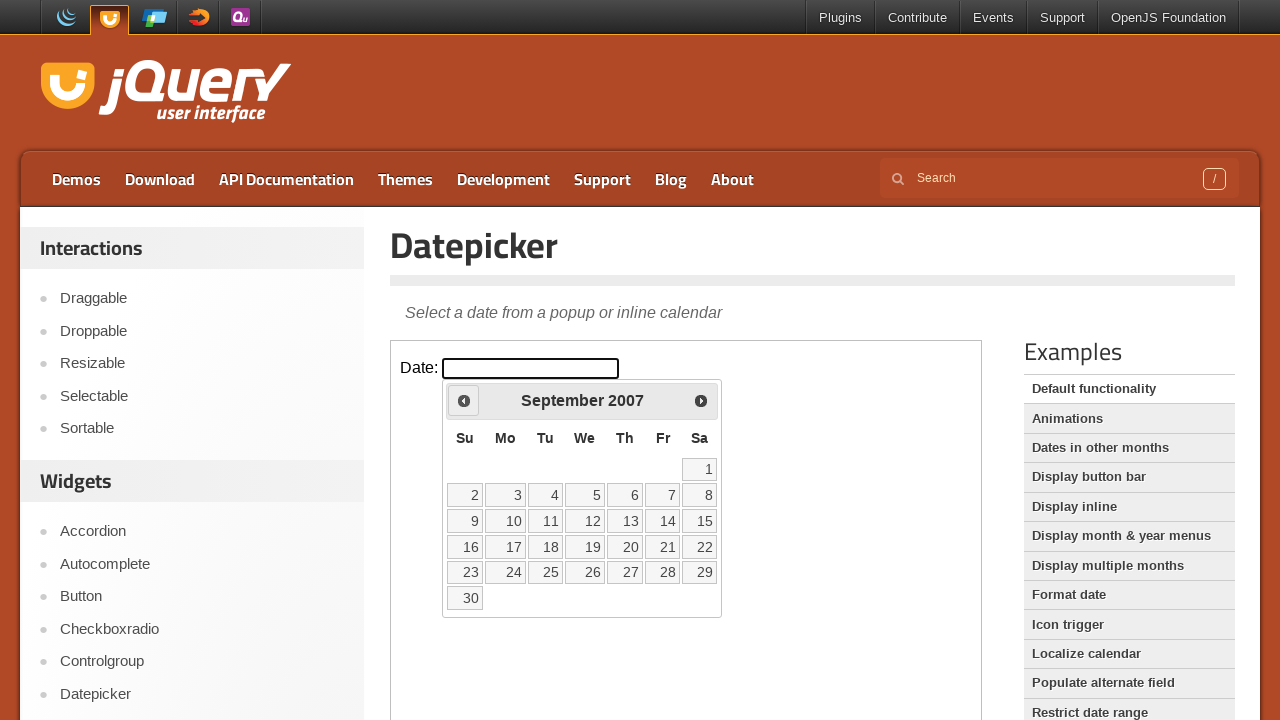

Retrieved current month from datepicker
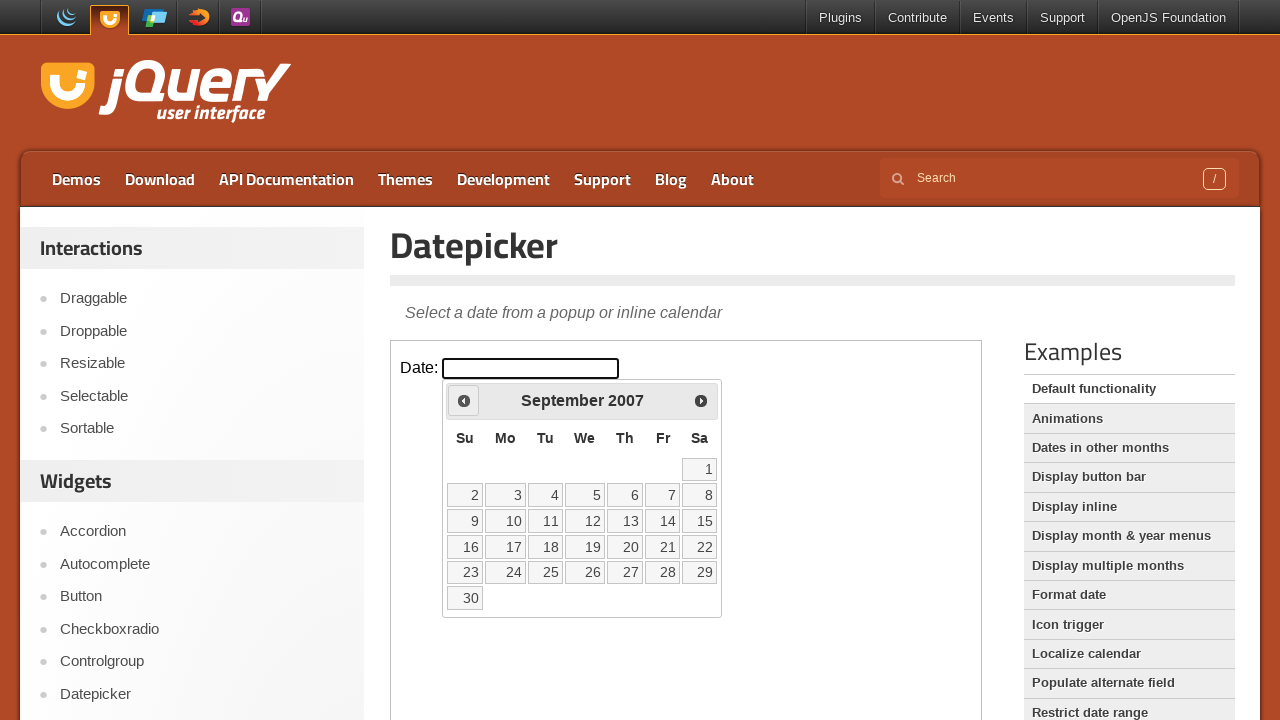

Retrieved current year from datepicker
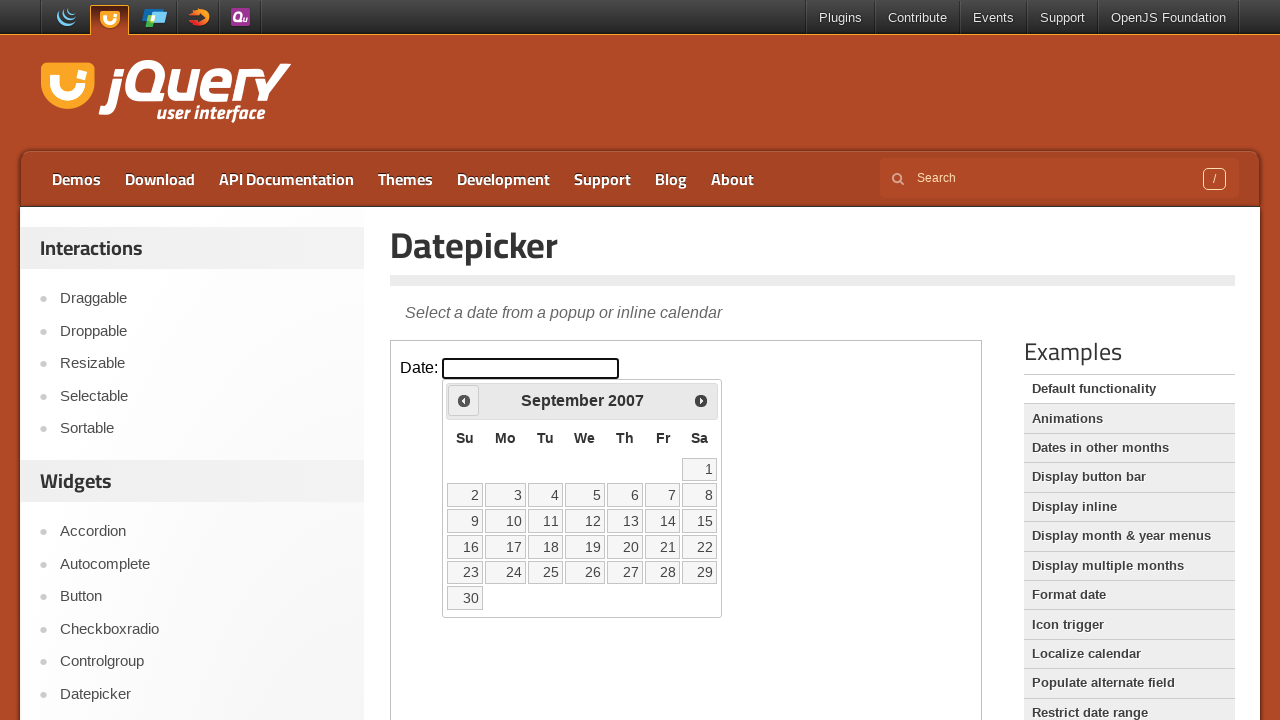

Clicked previous month button (currently at September 2007) at (464, 400) on iframe >> nth=0 >> internal:control=enter-frame >> span.ui-icon.ui-icon-circle-t
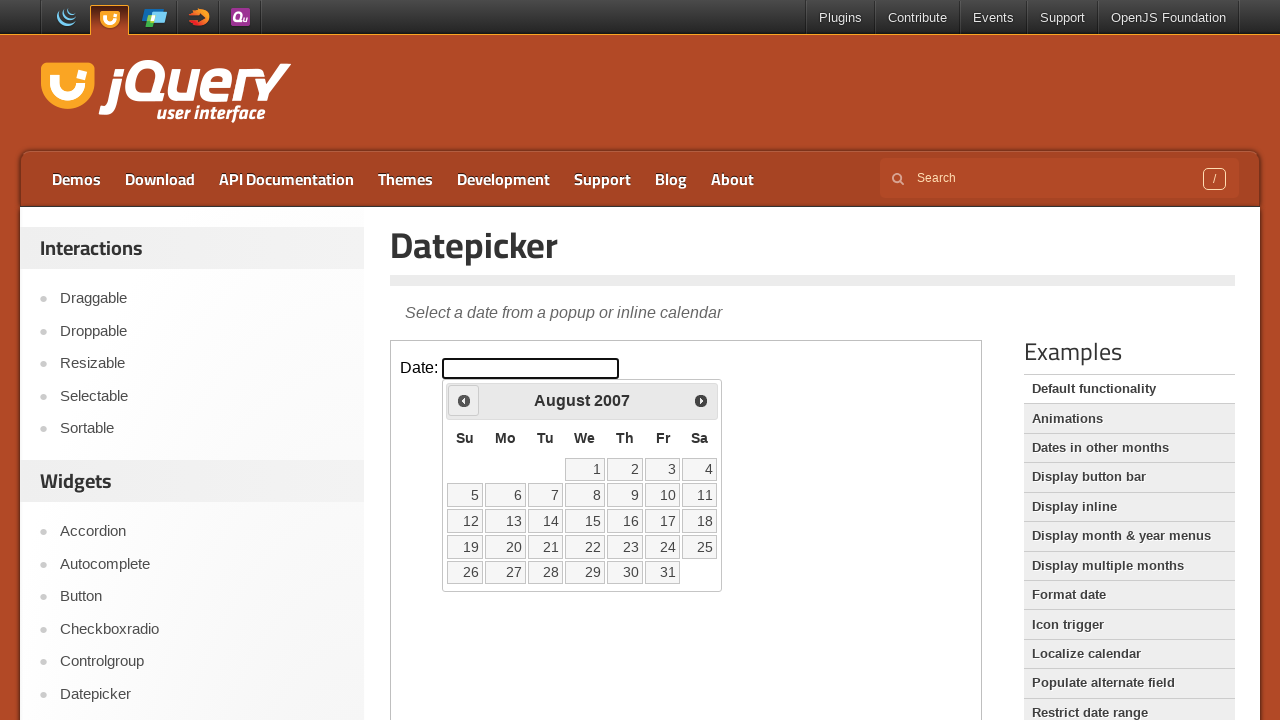

Retrieved current month from datepicker
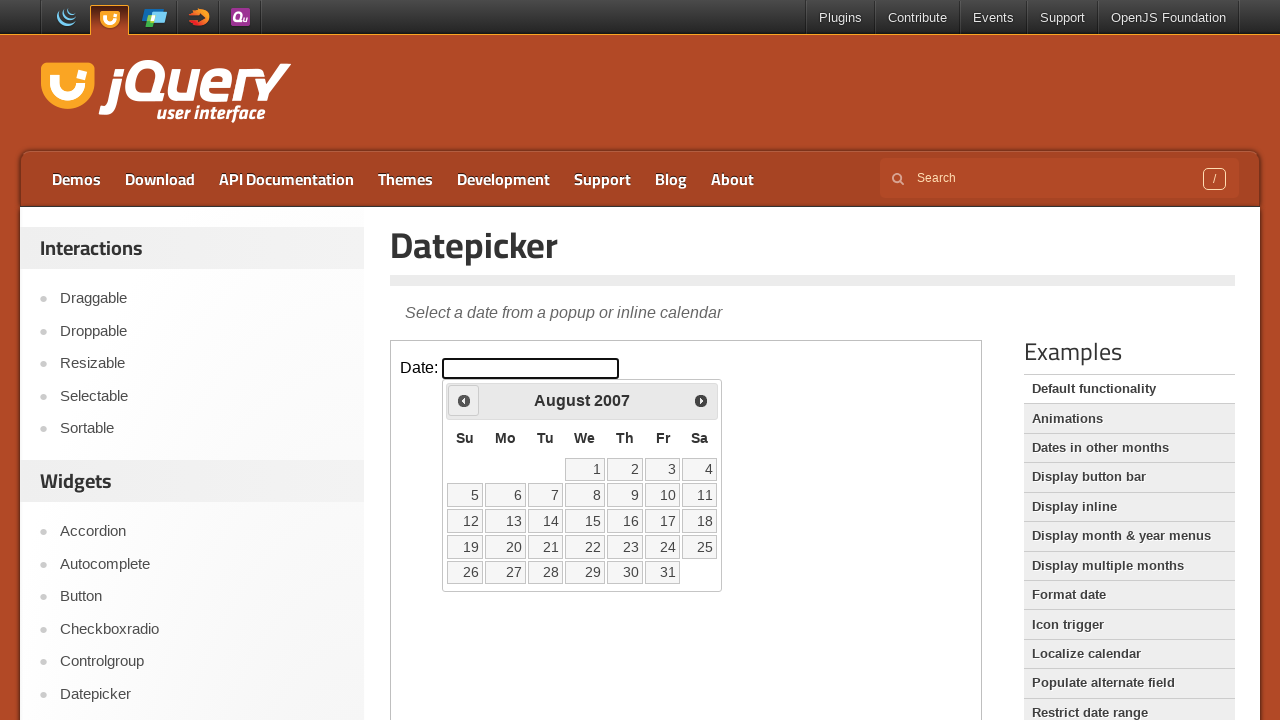

Retrieved current year from datepicker
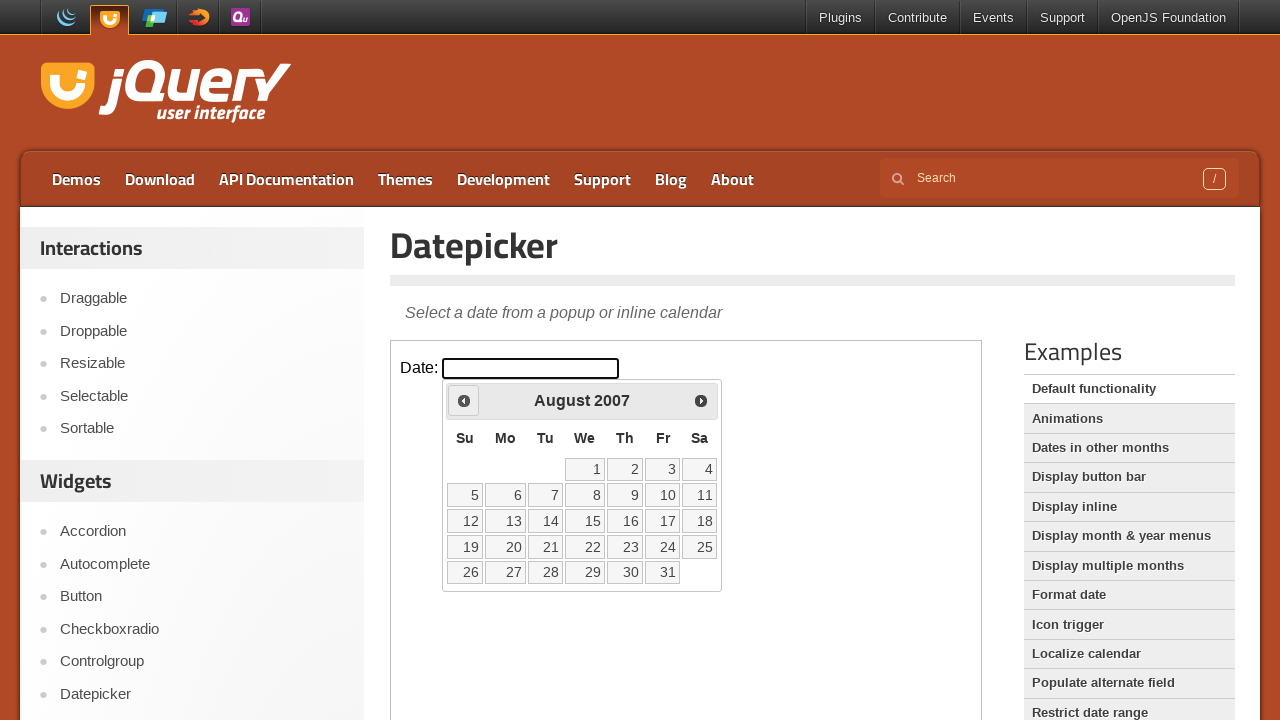

Clicked previous month button (currently at August 2007) at (464, 400) on iframe >> nth=0 >> internal:control=enter-frame >> span.ui-icon.ui-icon-circle-t
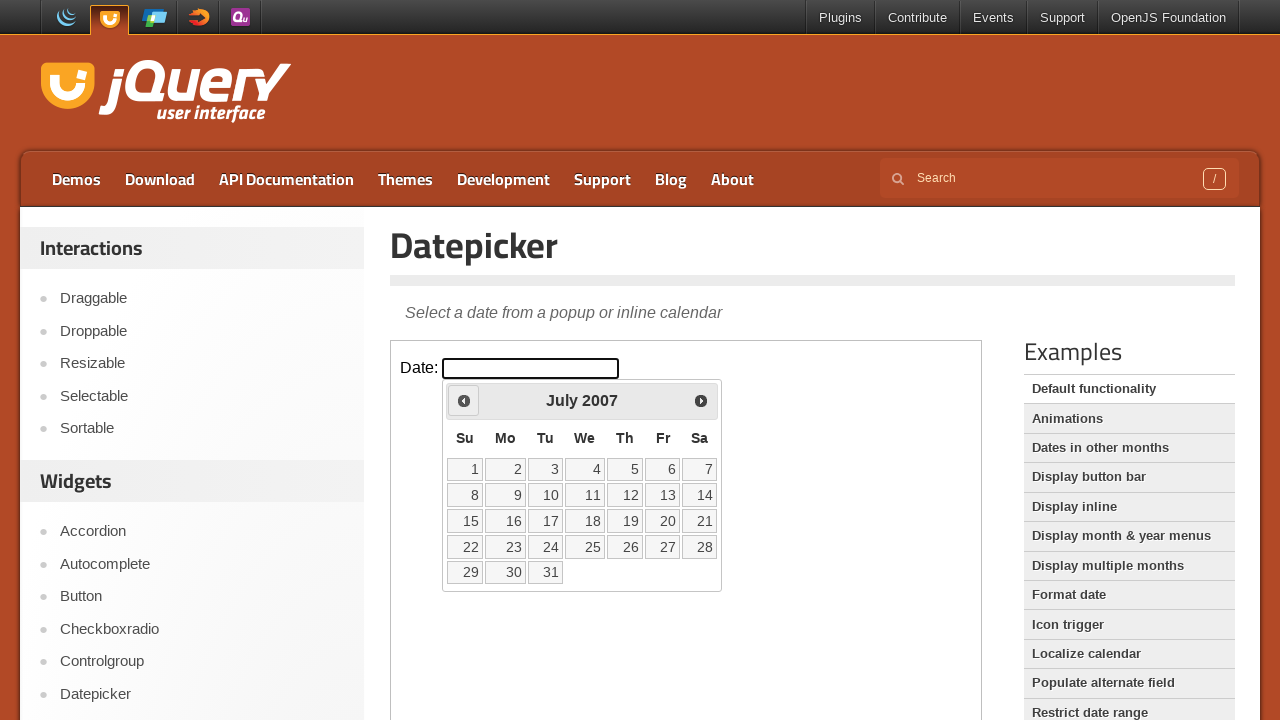

Retrieved current month from datepicker
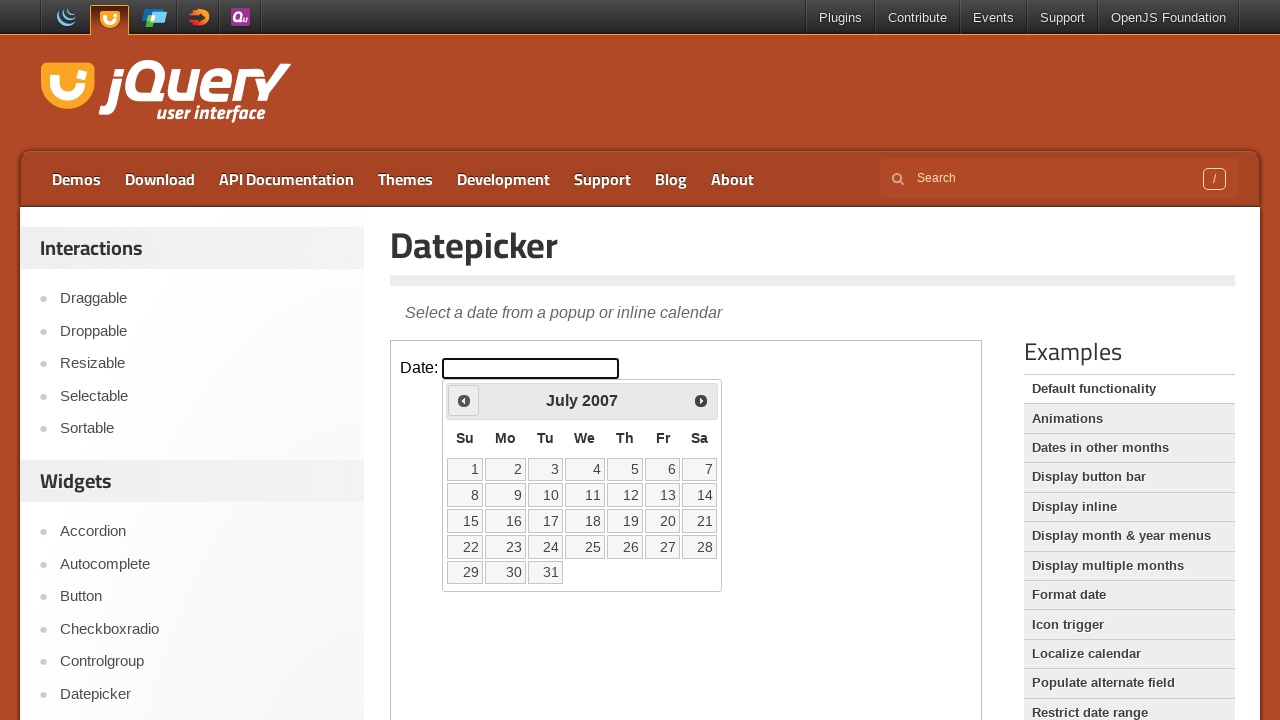

Retrieved current year from datepicker
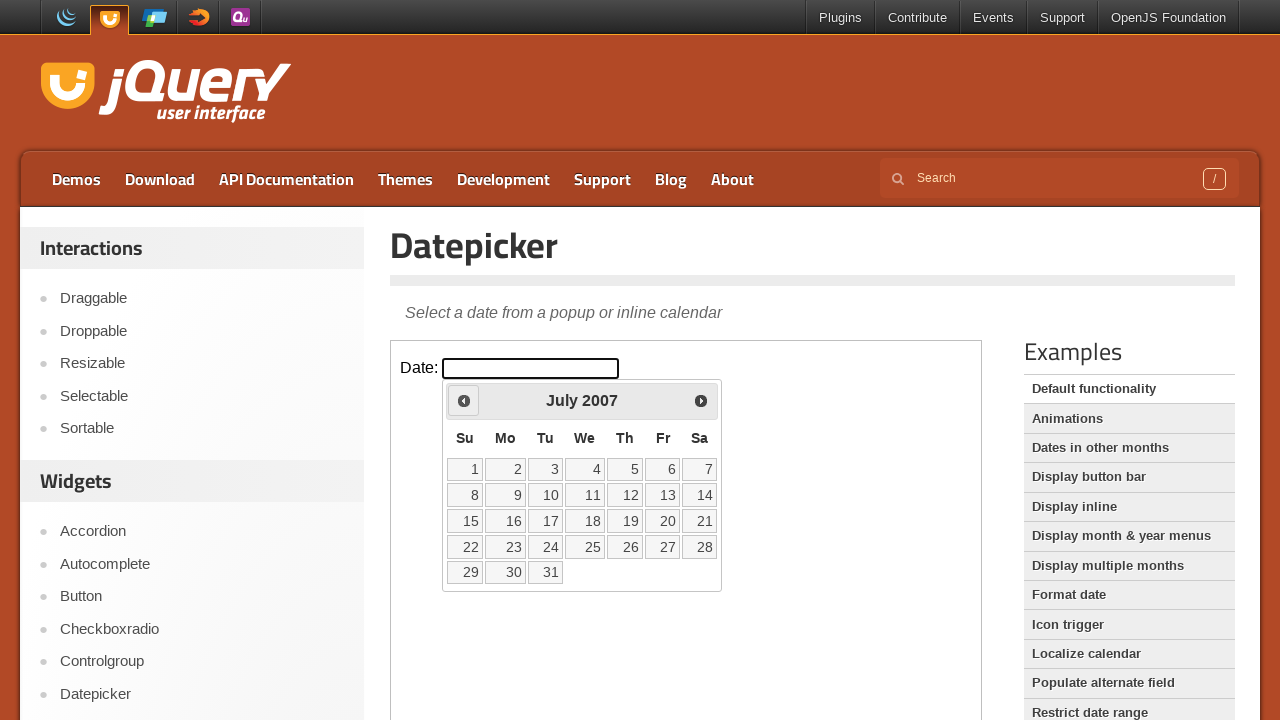

Clicked previous month button (currently at July 2007) at (464, 400) on iframe >> nth=0 >> internal:control=enter-frame >> span.ui-icon.ui-icon-circle-t
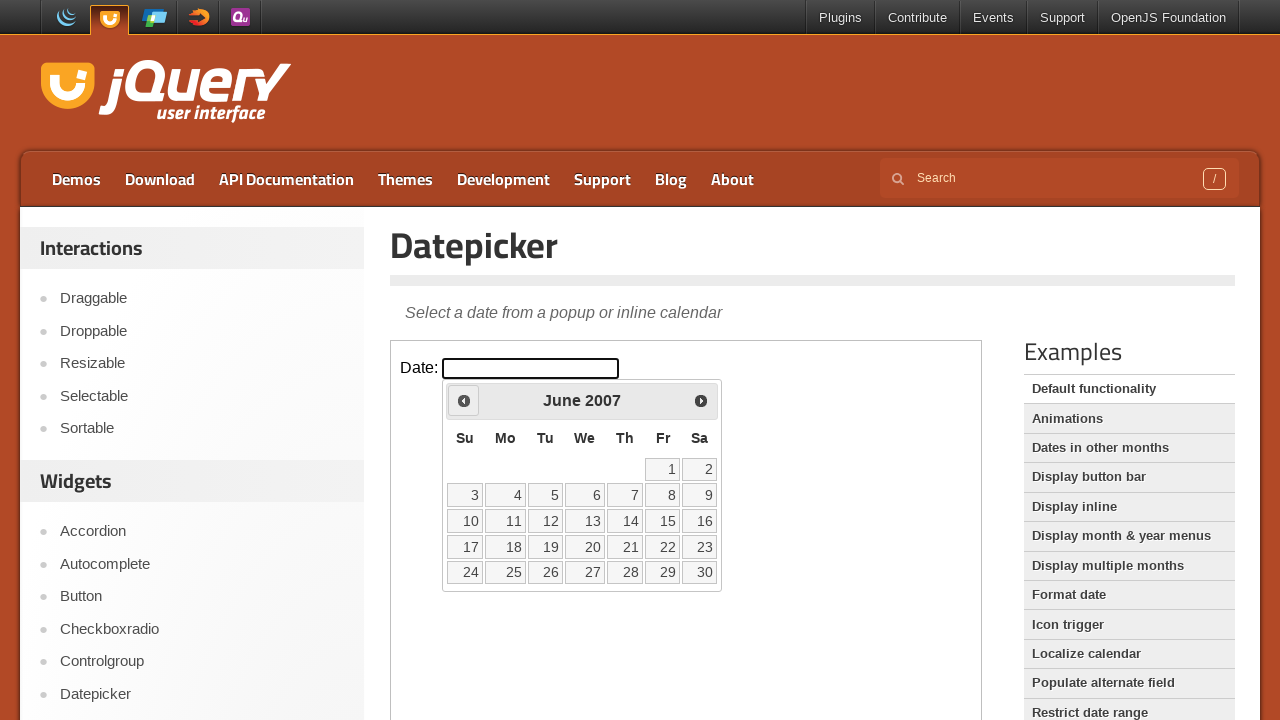

Retrieved current month from datepicker
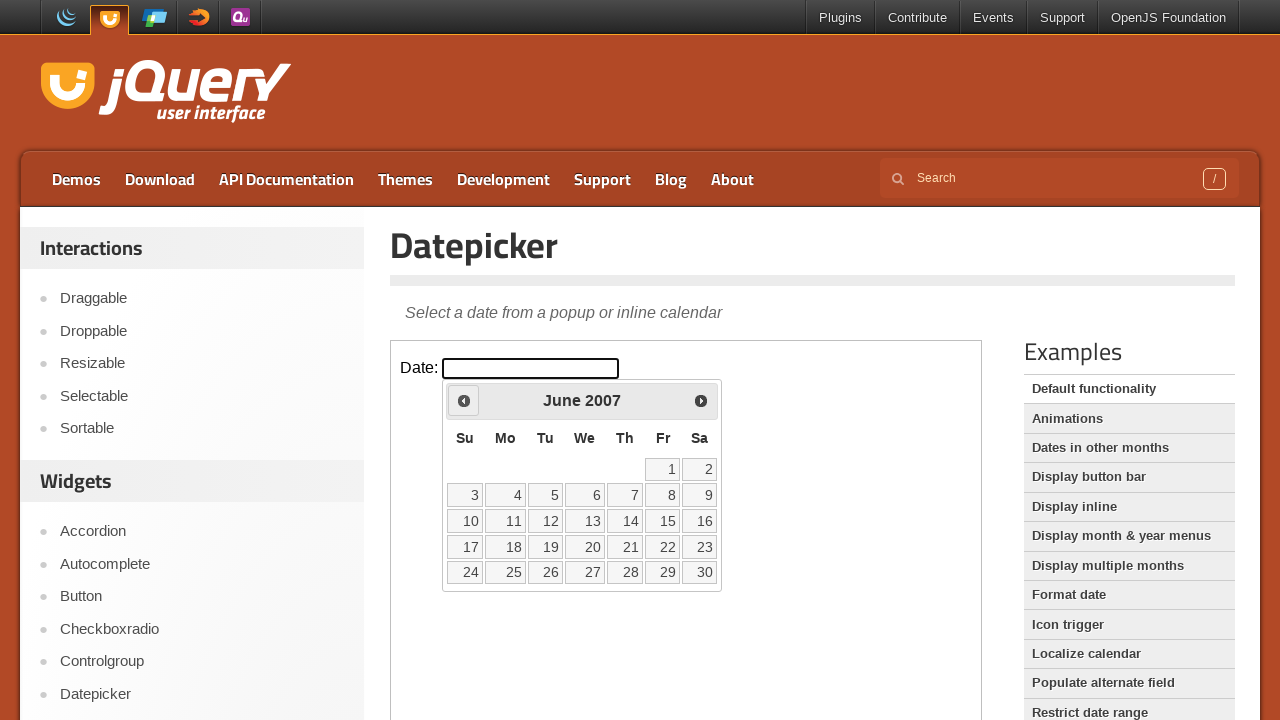

Retrieved current year from datepicker
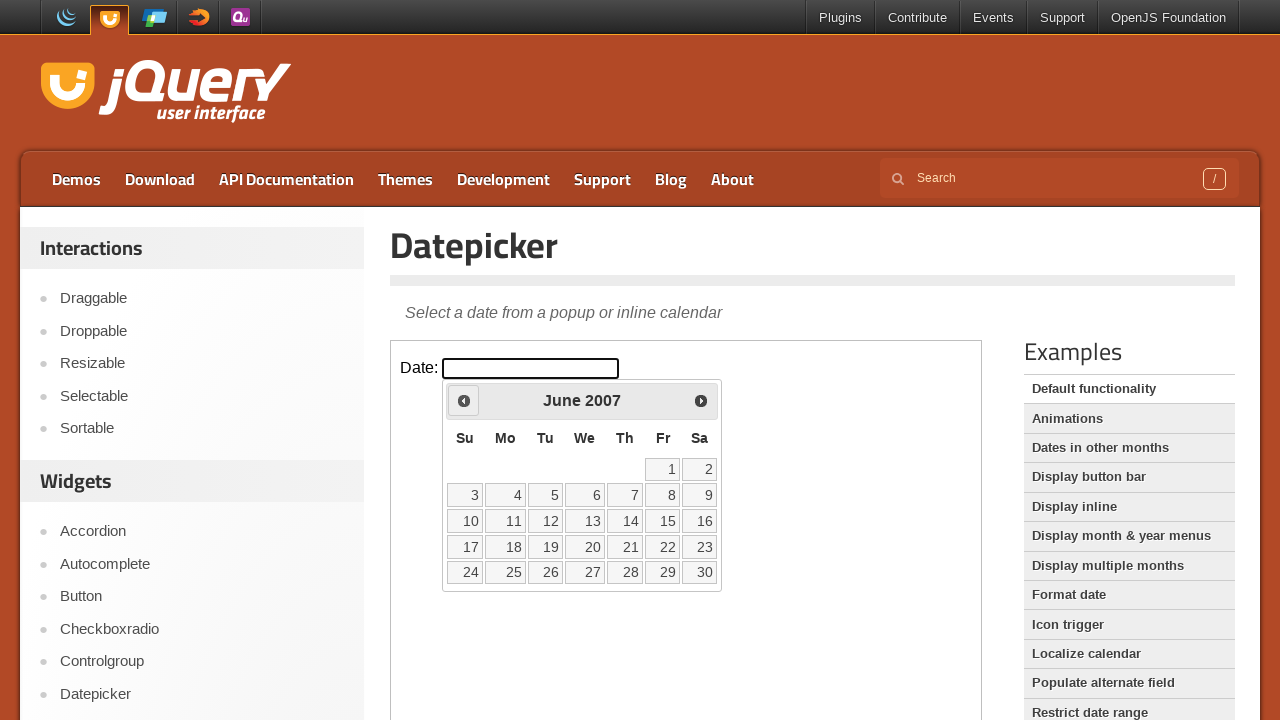

Clicked previous month button (currently at June 2007) at (464, 400) on iframe >> nth=0 >> internal:control=enter-frame >> span.ui-icon.ui-icon-circle-t
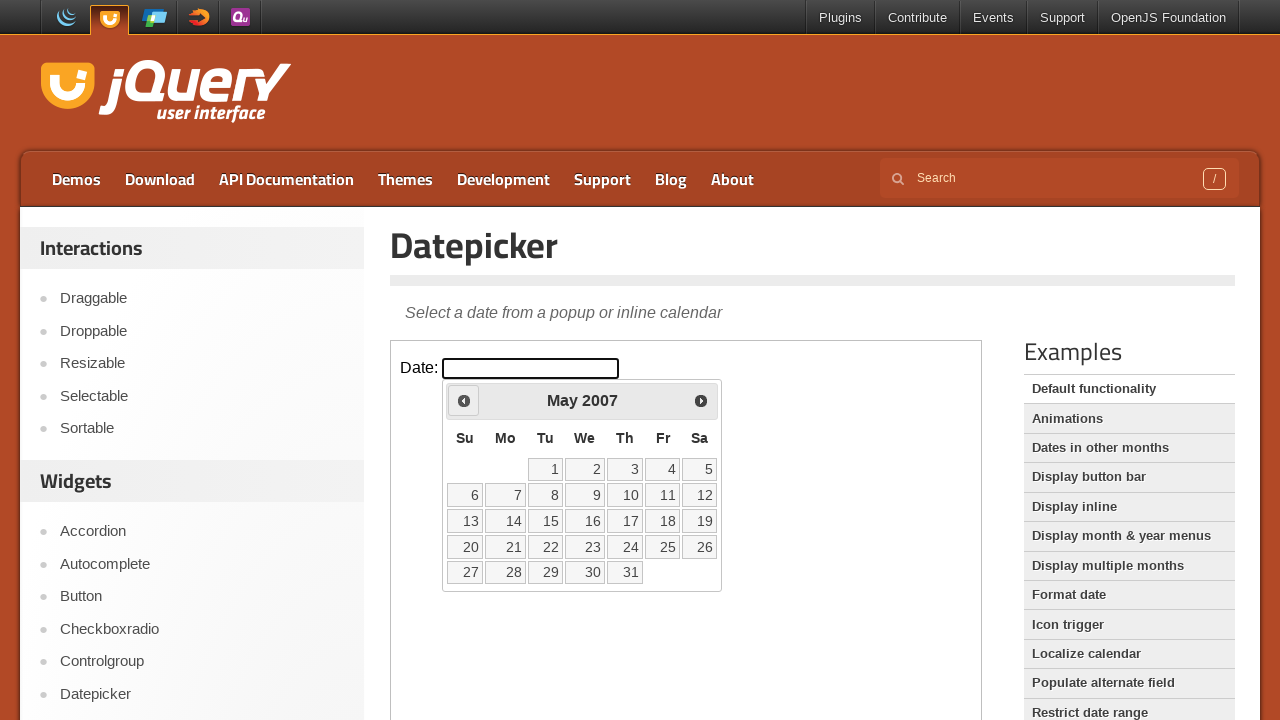

Retrieved current month from datepicker
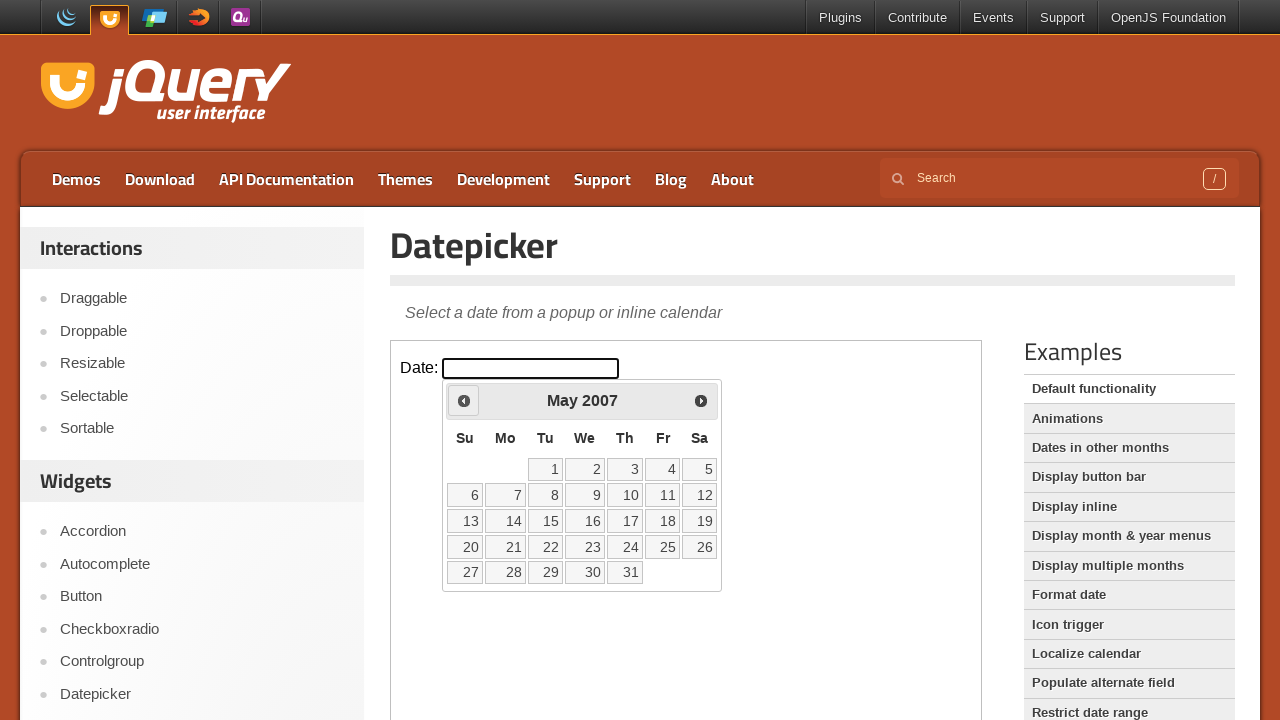

Retrieved current year from datepicker
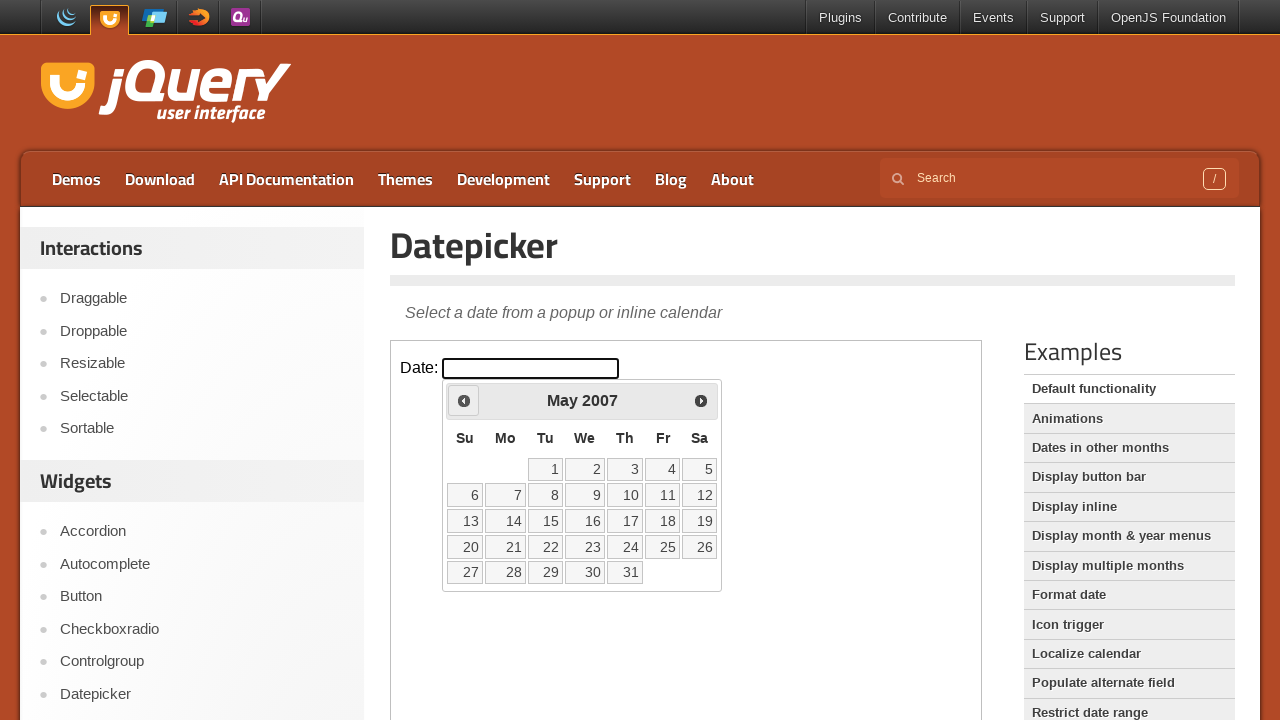

Clicked previous month button (currently at May 2007) at (464, 400) on iframe >> nth=0 >> internal:control=enter-frame >> span.ui-icon.ui-icon-circle-t
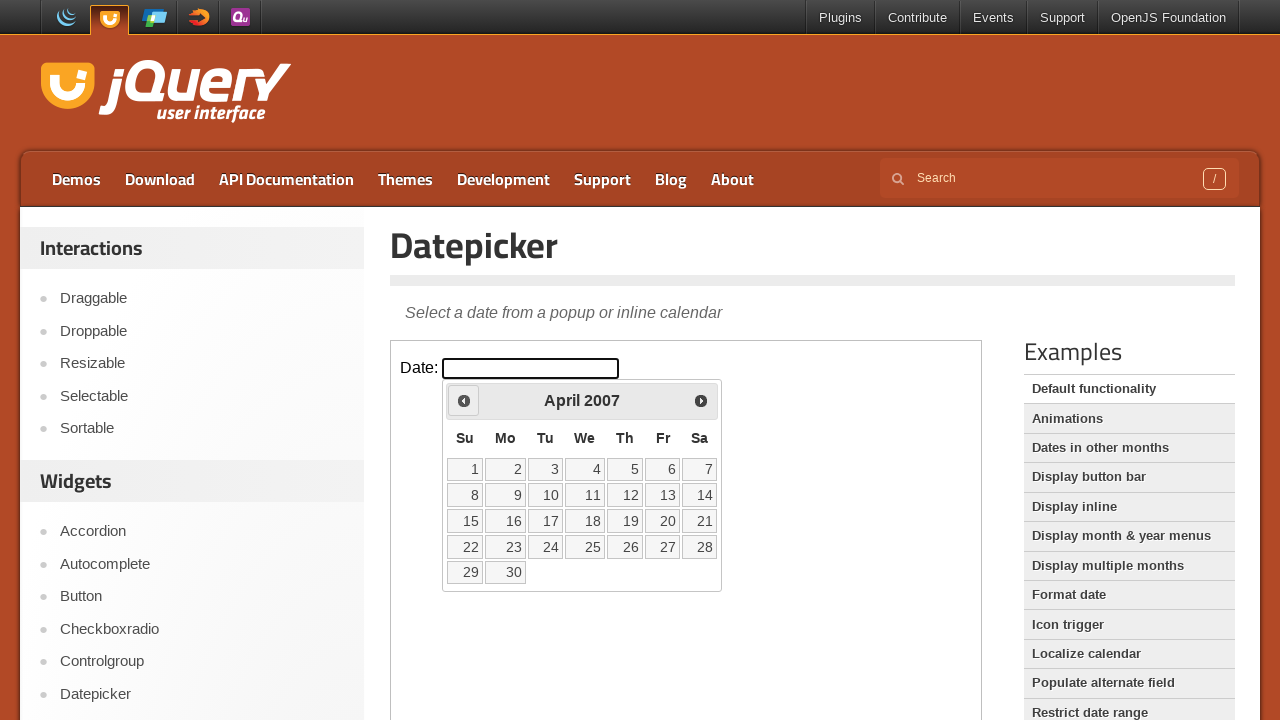

Retrieved current month from datepicker
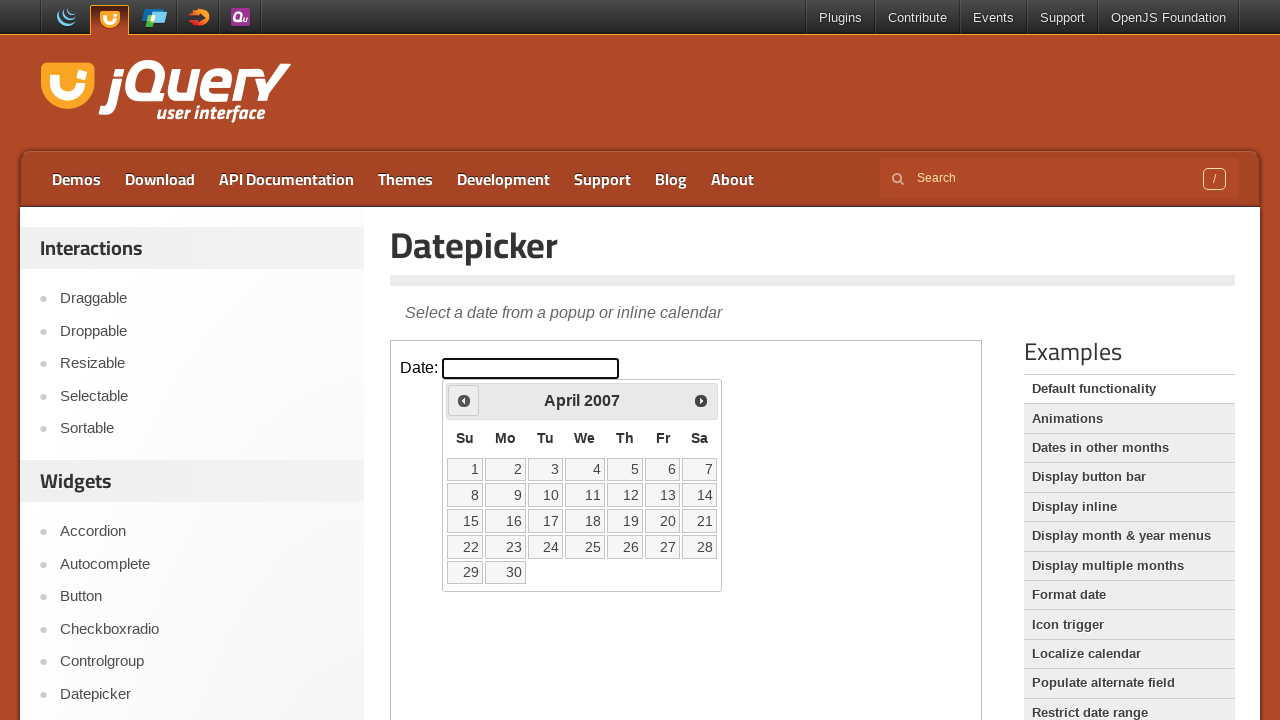

Retrieved current year from datepicker
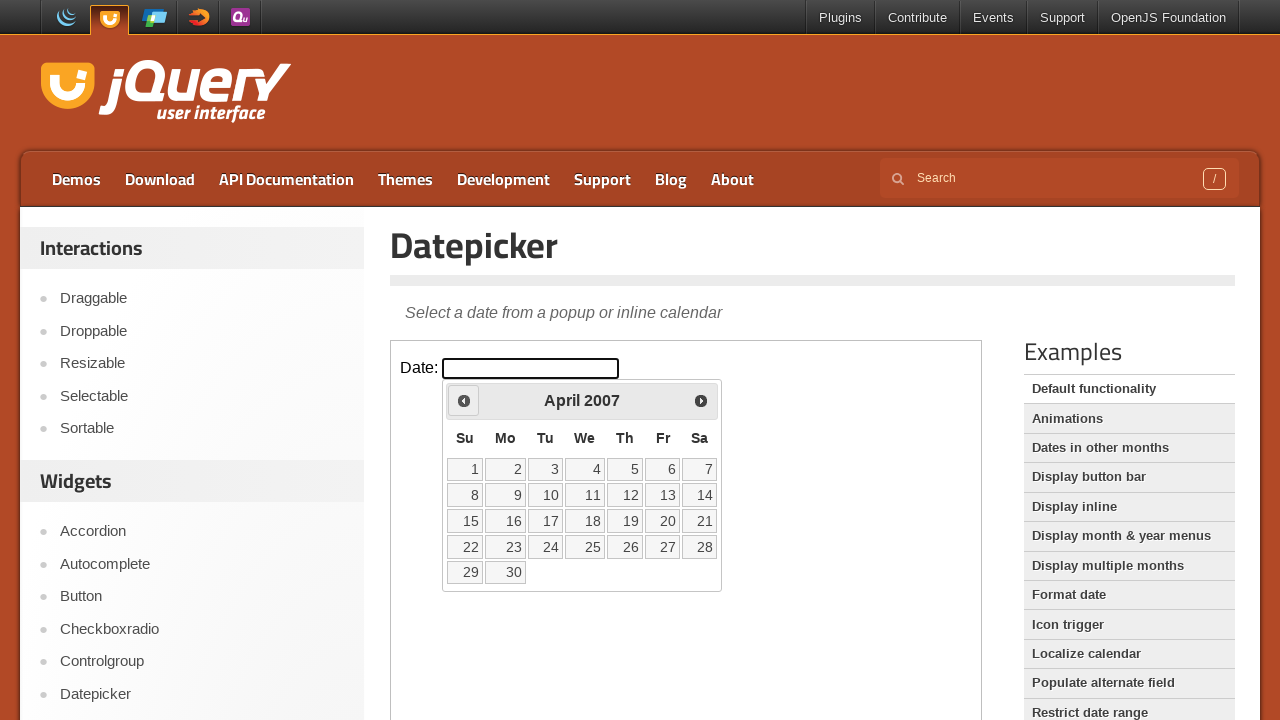

Clicked previous month button (currently at April 2007) at (464, 400) on iframe >> nth=0 >> internal:control=enter-frame >> span.ui-icon.ui-icon-circle-t
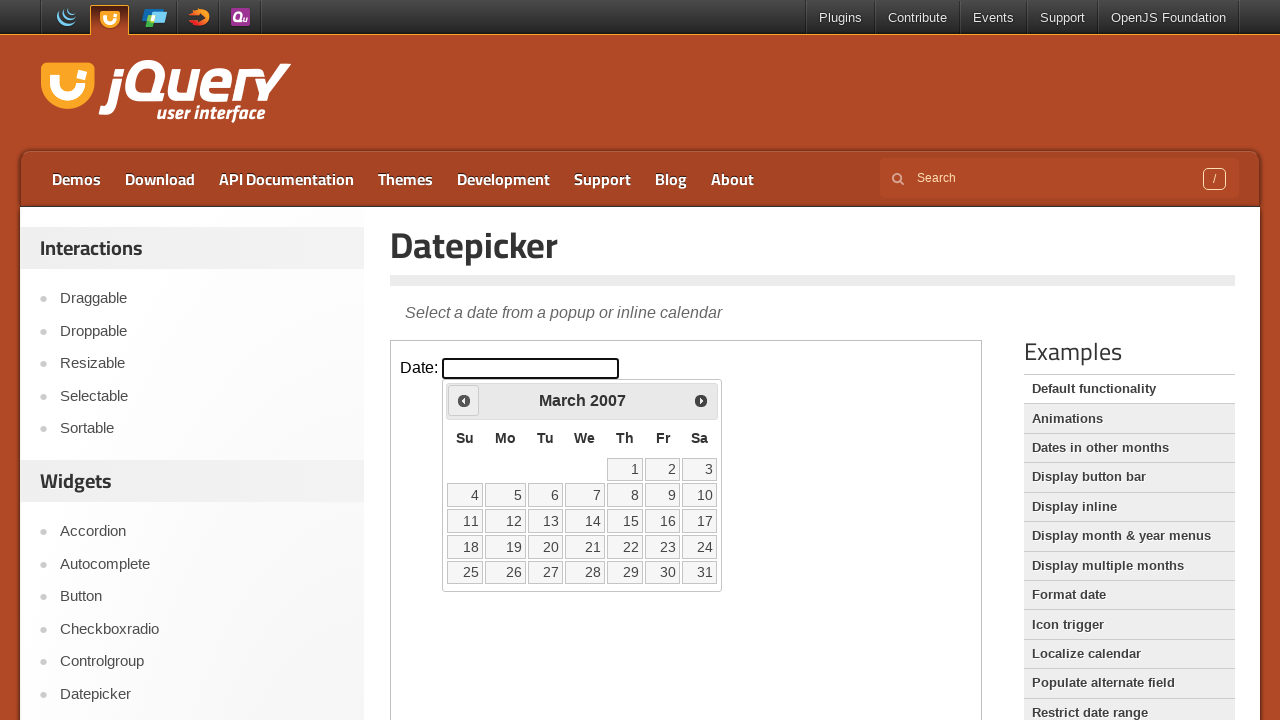

Retrieved current month from datepicker
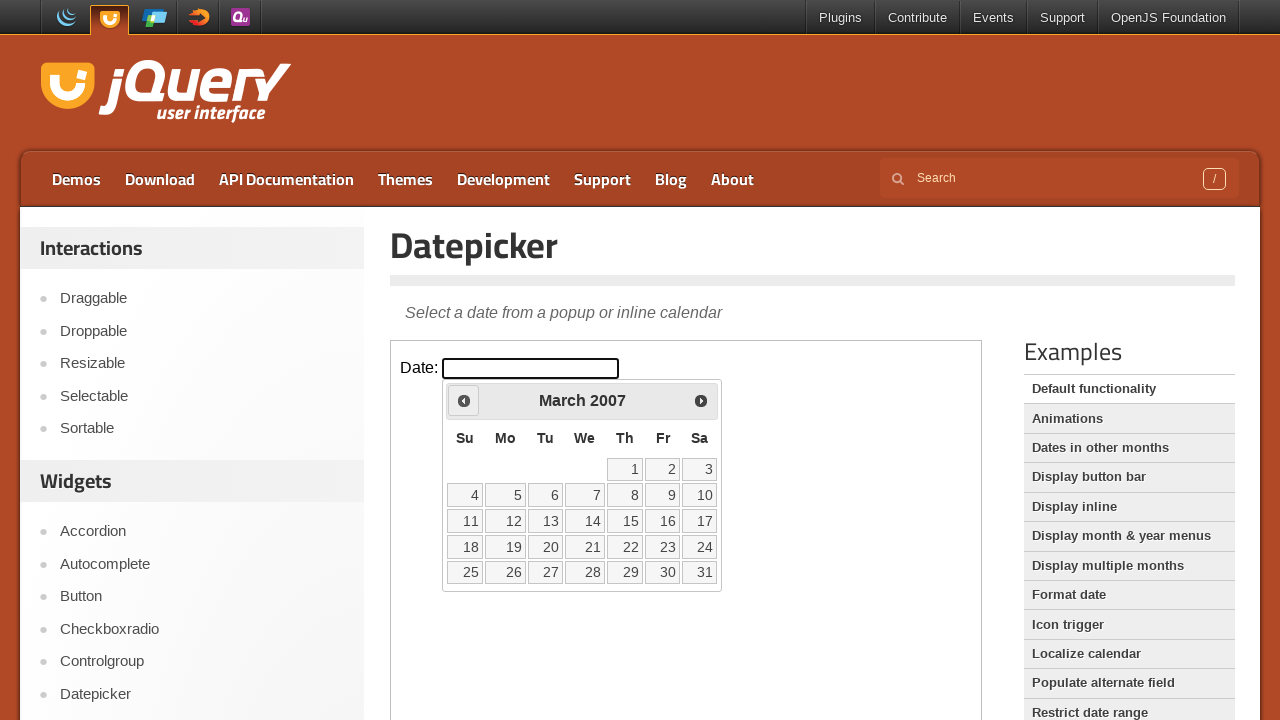

Retrieved current year from datepicker
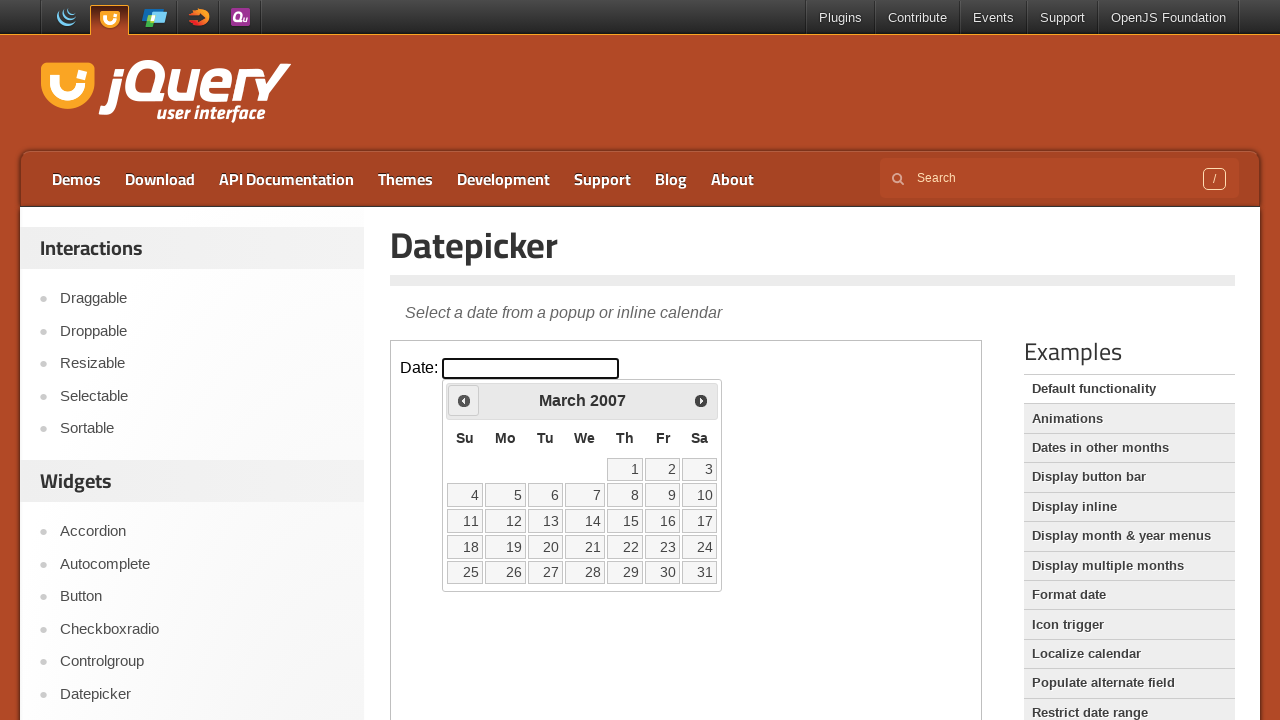

Clicked previous month button (currently at March 2007) at (464, 400) on iframe >> nth=0 >> internal:control=enter-frame >> span.ui-icon.ui-icon-circle-t
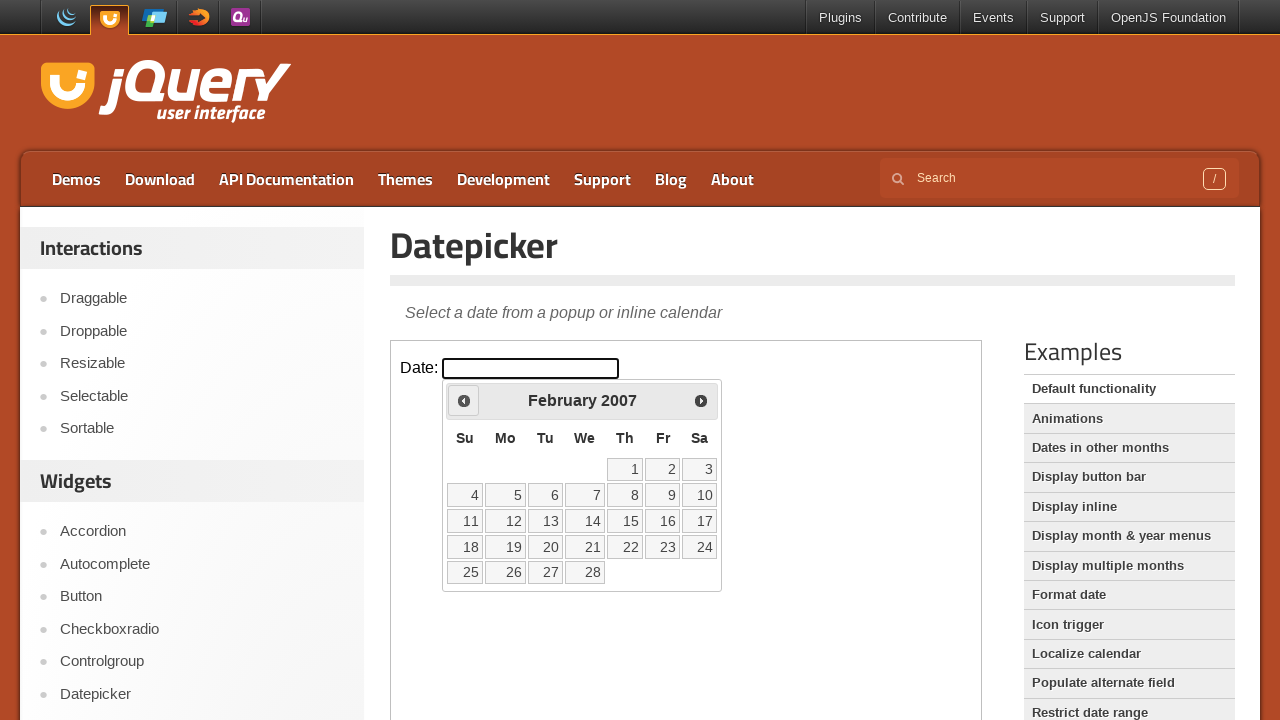

Retrieved current month from datepicker
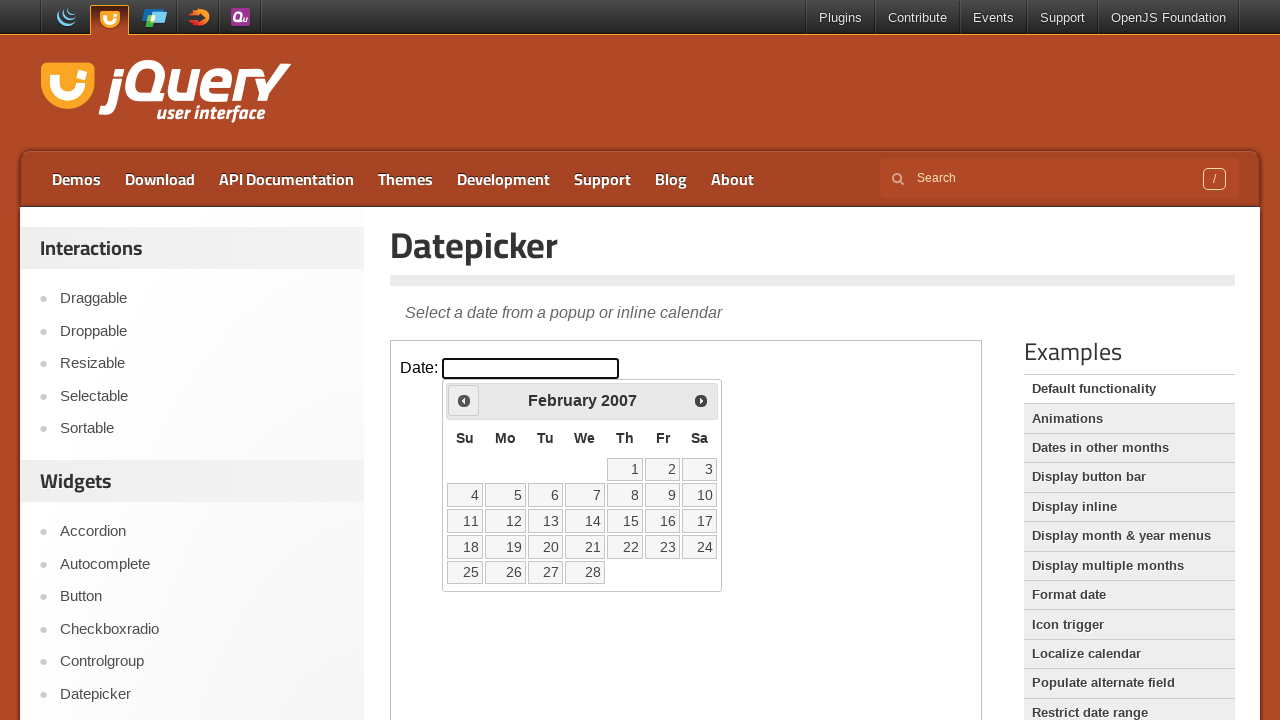

Retrieved current year from datepicker
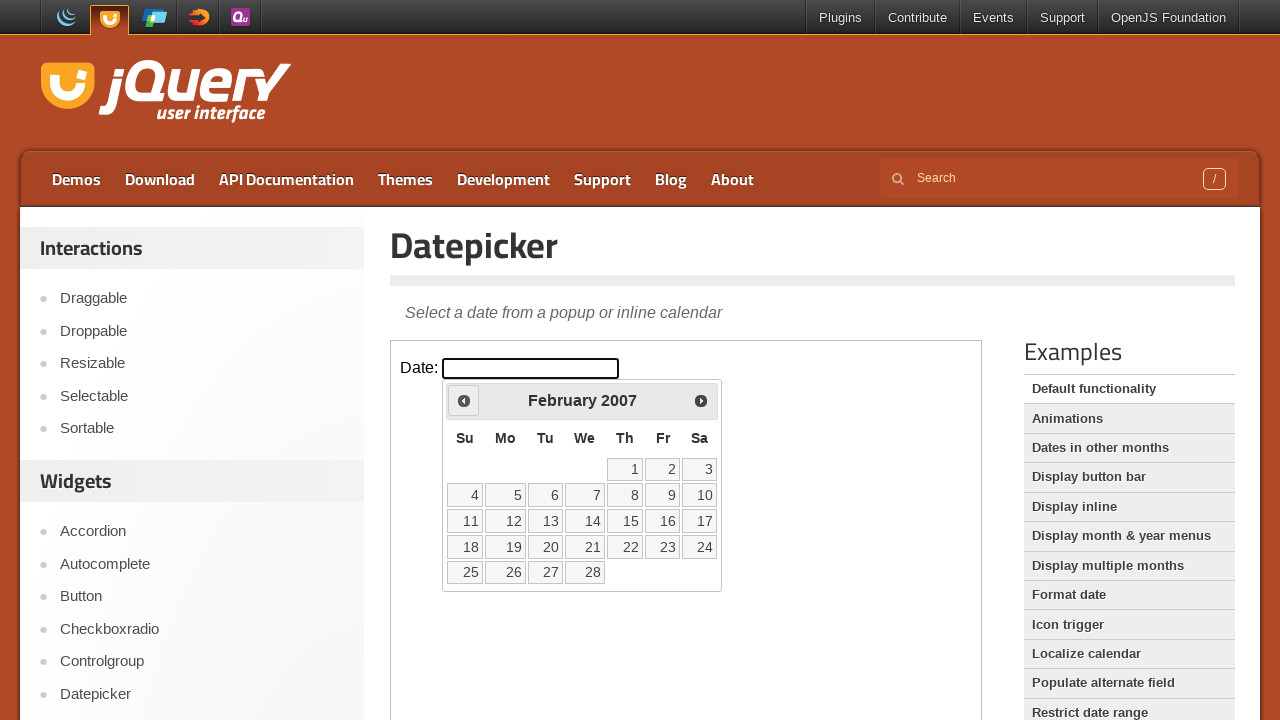

Clicked previous month button (currently at February 2007) at (464, 400) on iframe >> nth=0 >> internal:control=enter-frame >> span.ui-icon.ui-icon-circle-t
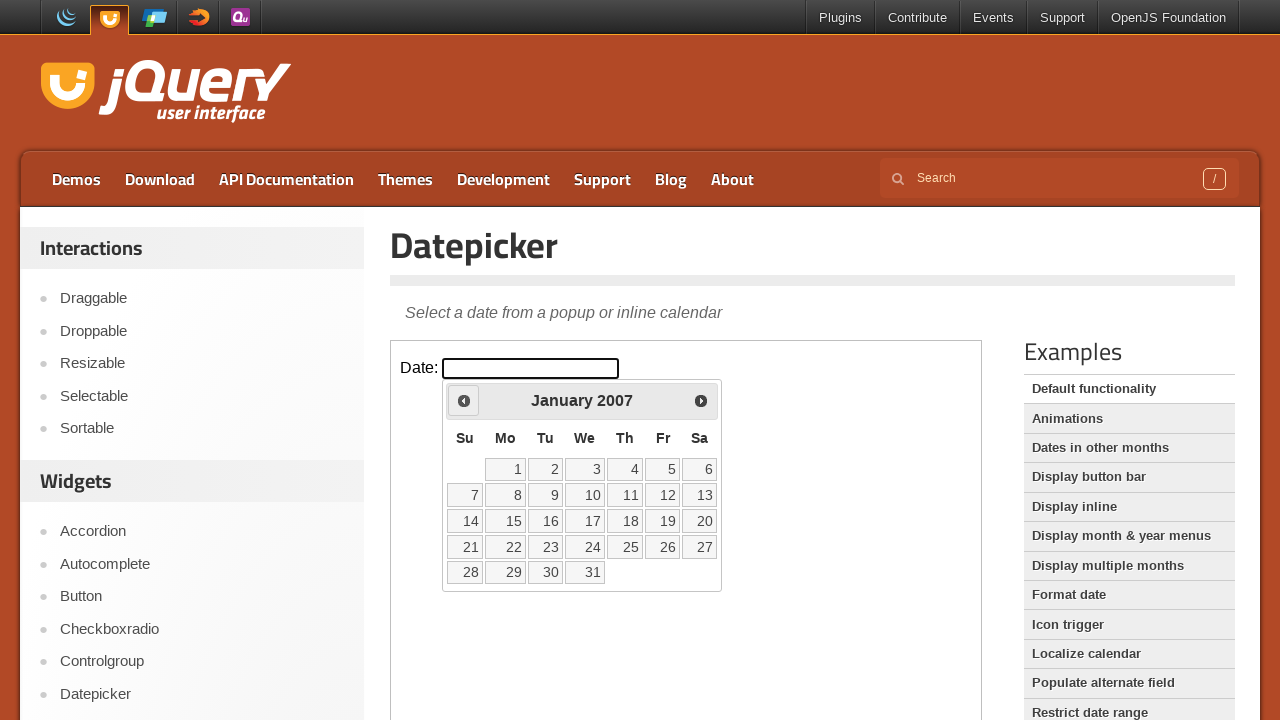

Retrieved current month from datepicker
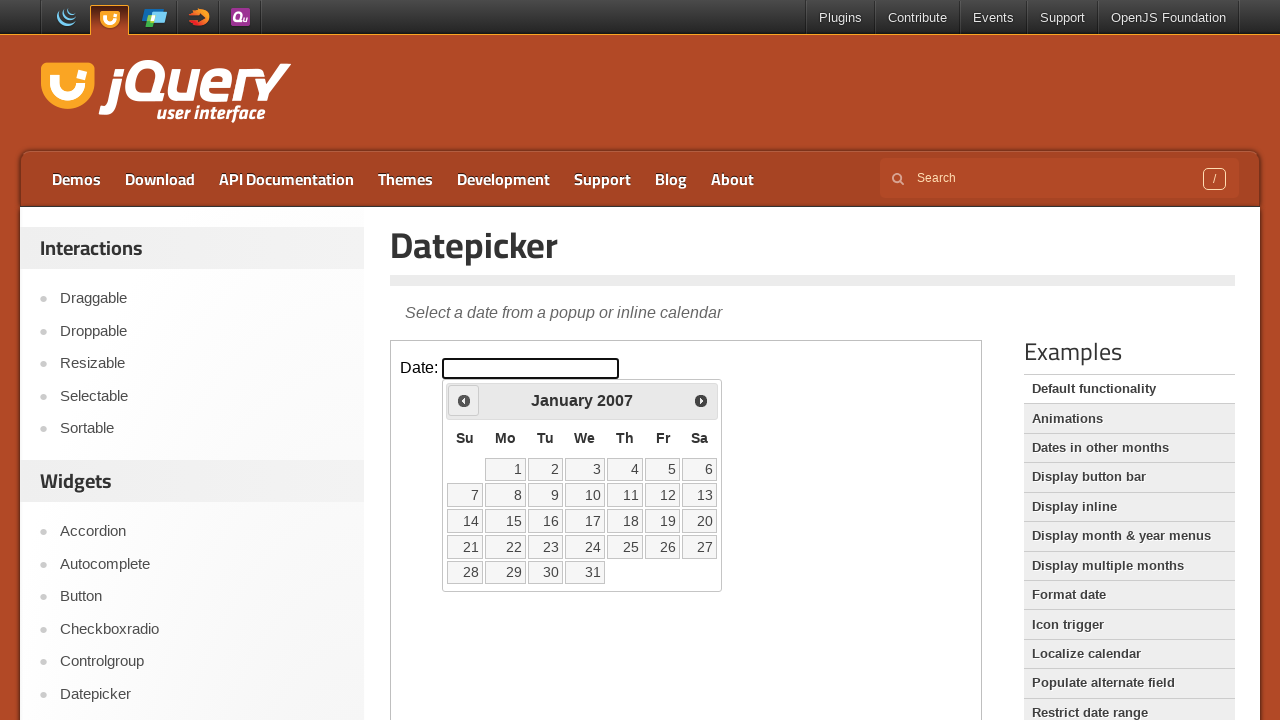

Retrieved current year from datepicker
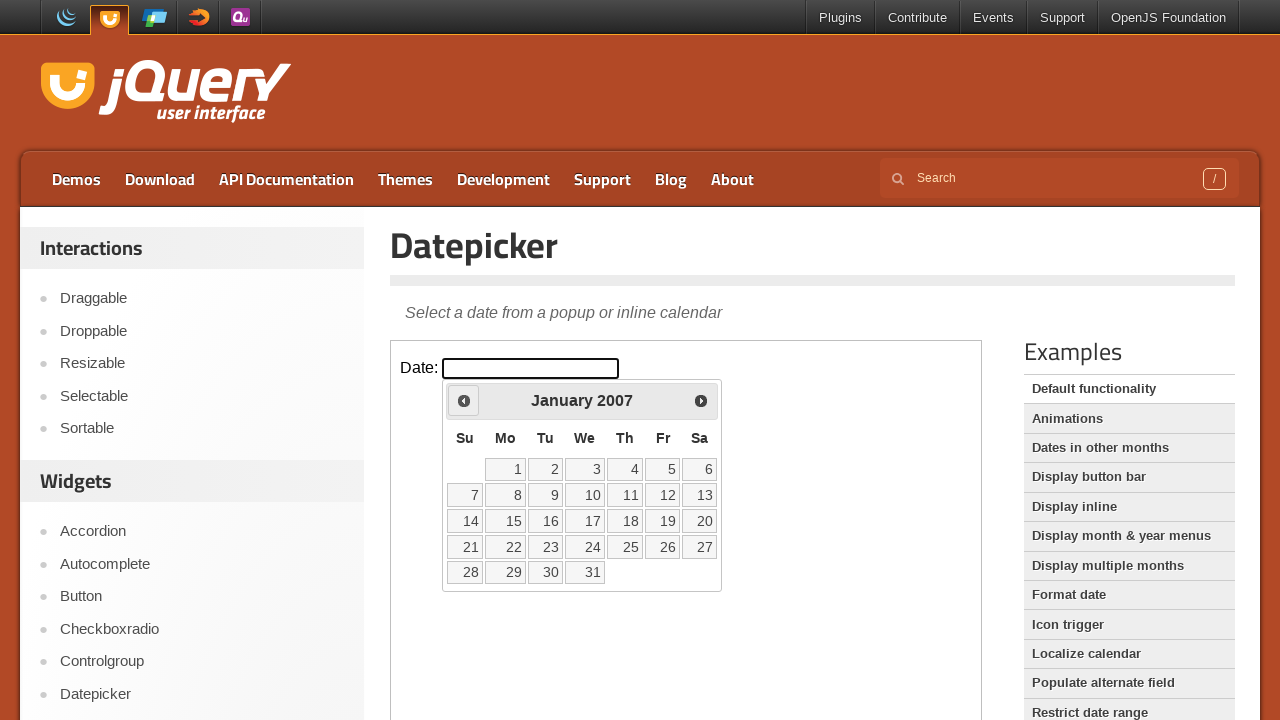

Clicked previous month button (currently at January 2007) at (464, 400) on iframe >> nth=0 >> internal:control=enter-frame >> span.ui-icon.ui-icon-circle-t
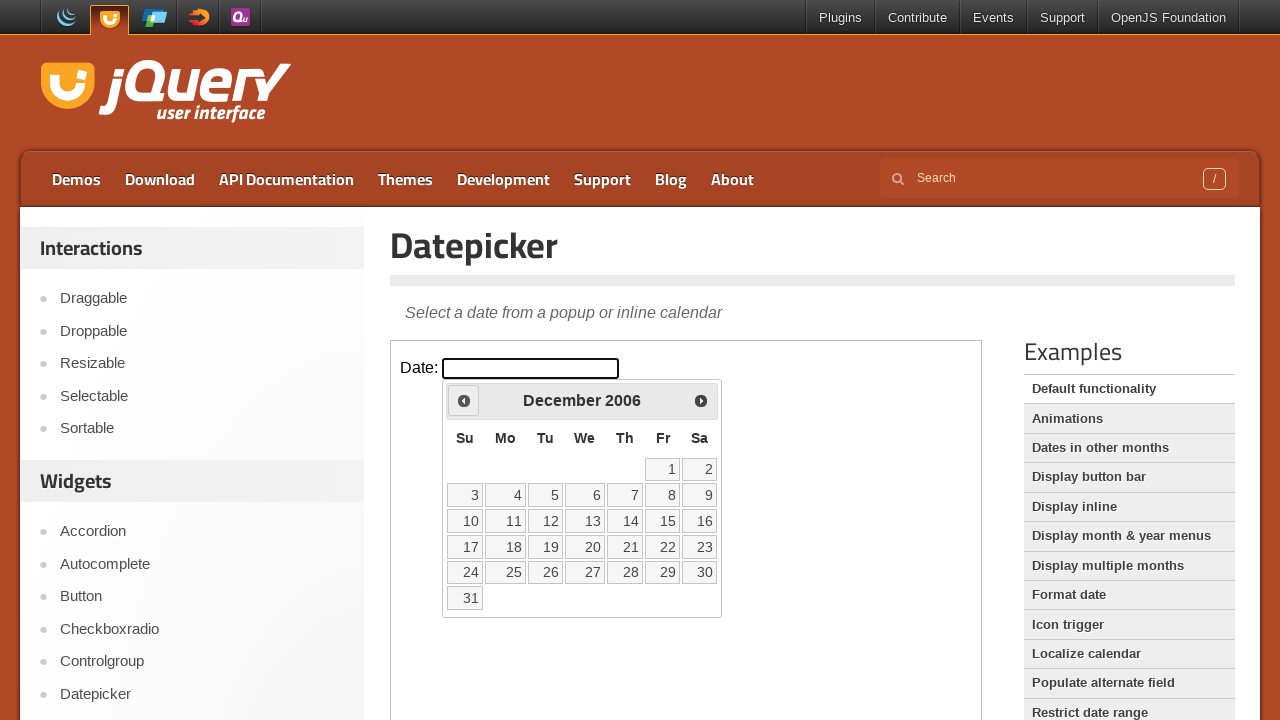

Retrieved current month from datepicker
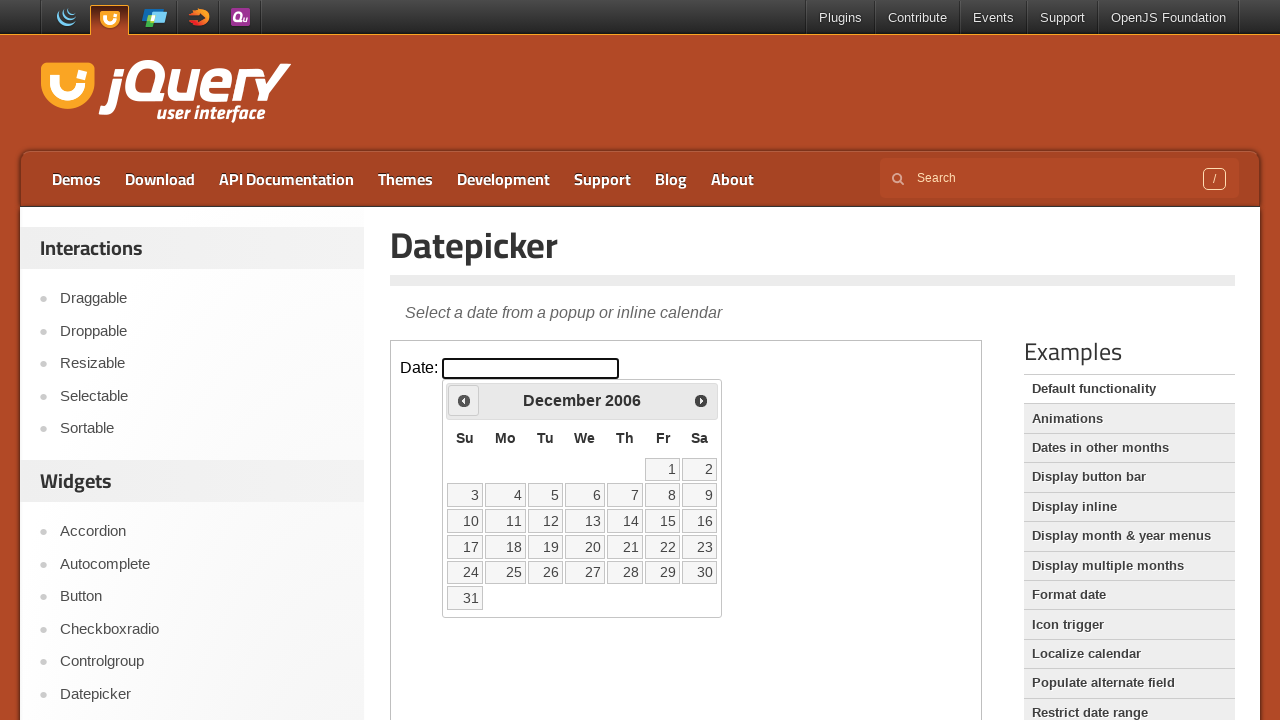

Retrieved current year from datepicker
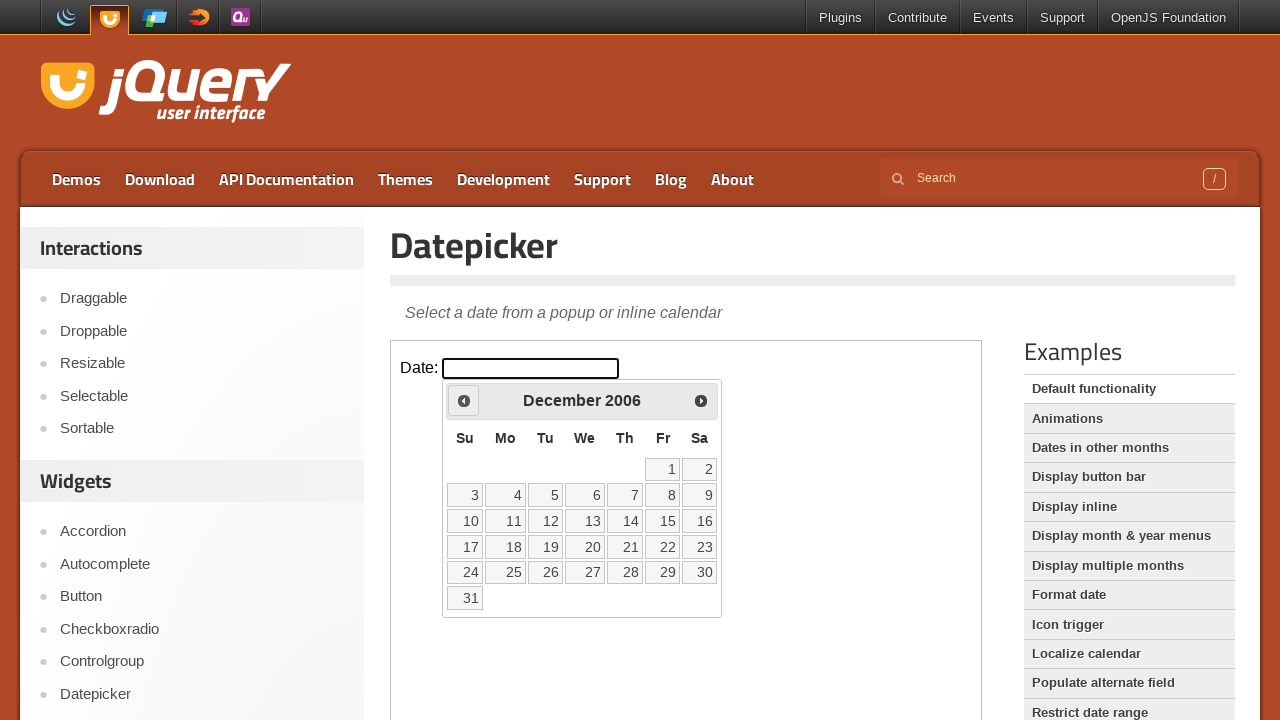

Clicked previous month button (currently at December 2006) at (464, 400) on iframe >> nth=0 >> internal:control=enter-frame >> span.ui-icon.ui-icon-circle-t
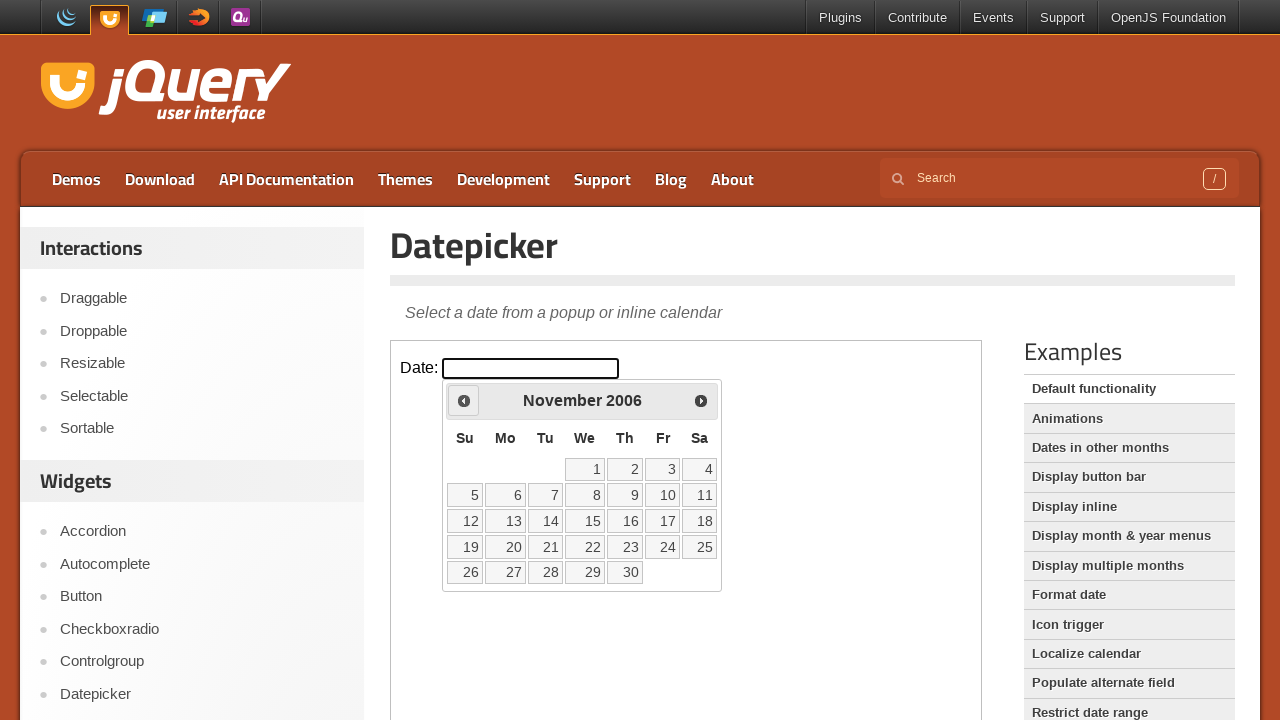

Retrieved current month from datepicker
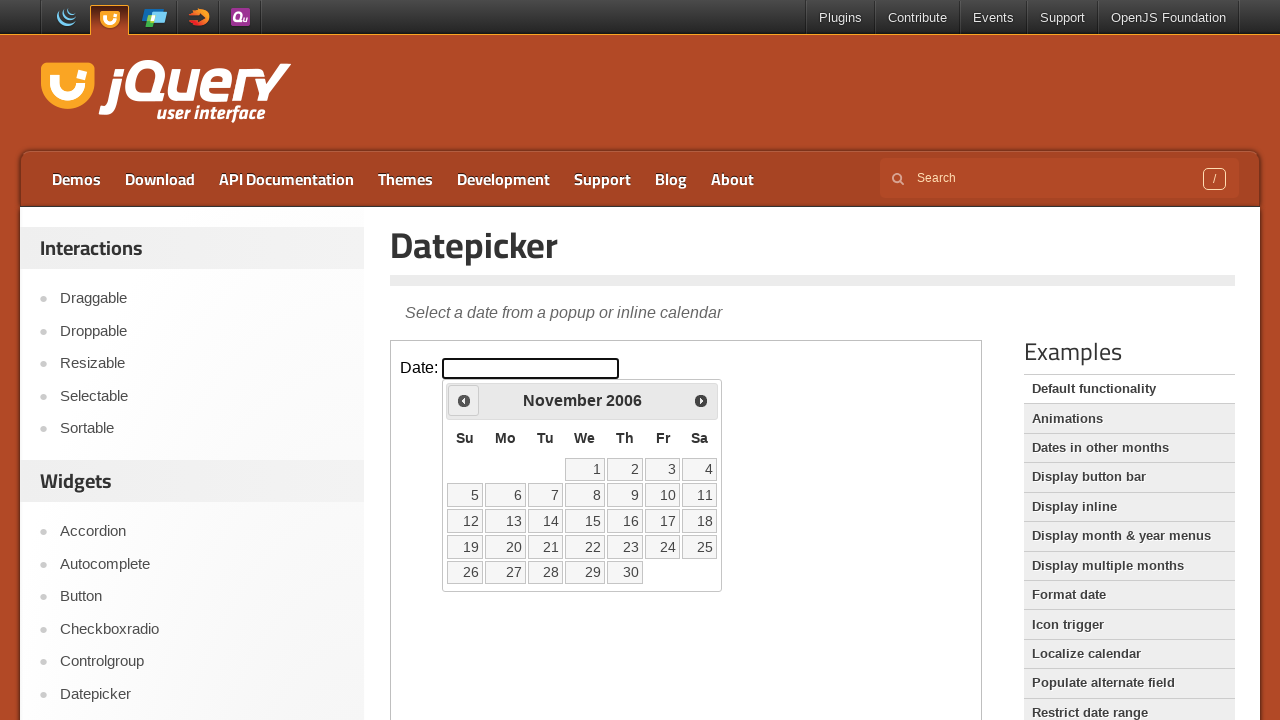

Retrieved current year from datepicker
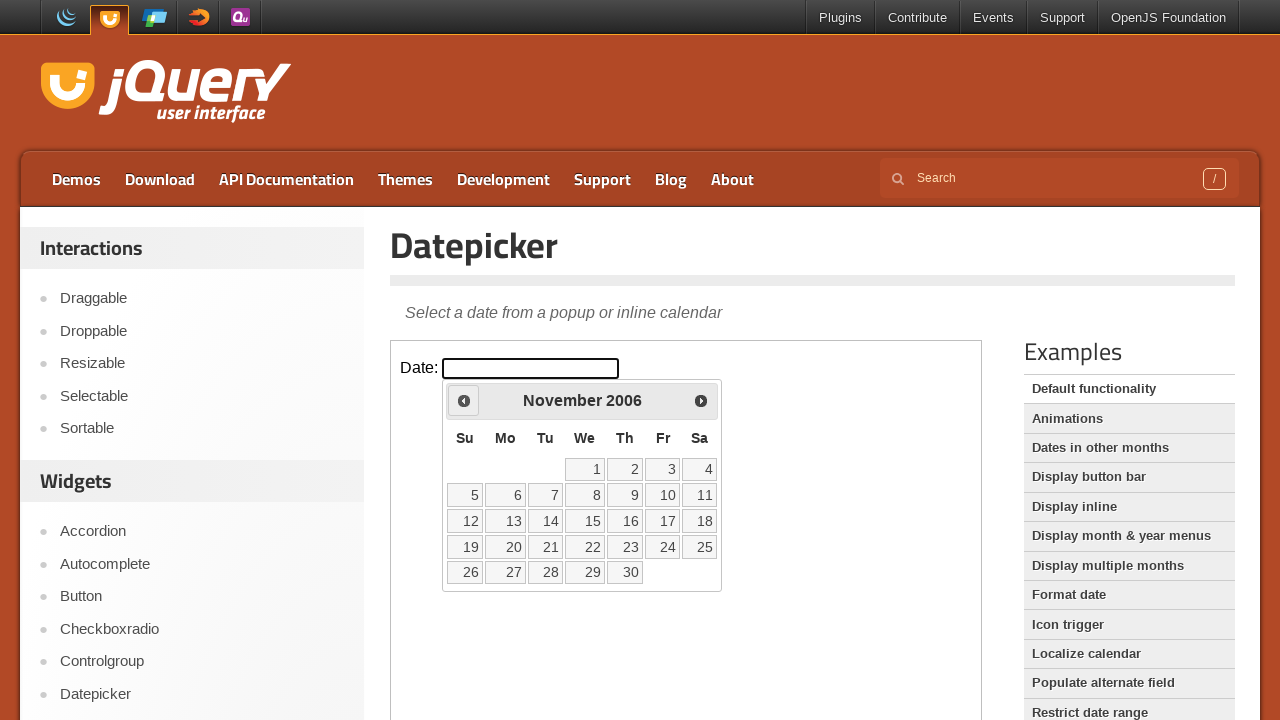

Clicked previous month button (currently at November 2006) at (464, 400) on iframe >> nth=0 >> internal:control=enter-frame >> span.ui-icon.ui-icon-circle-t
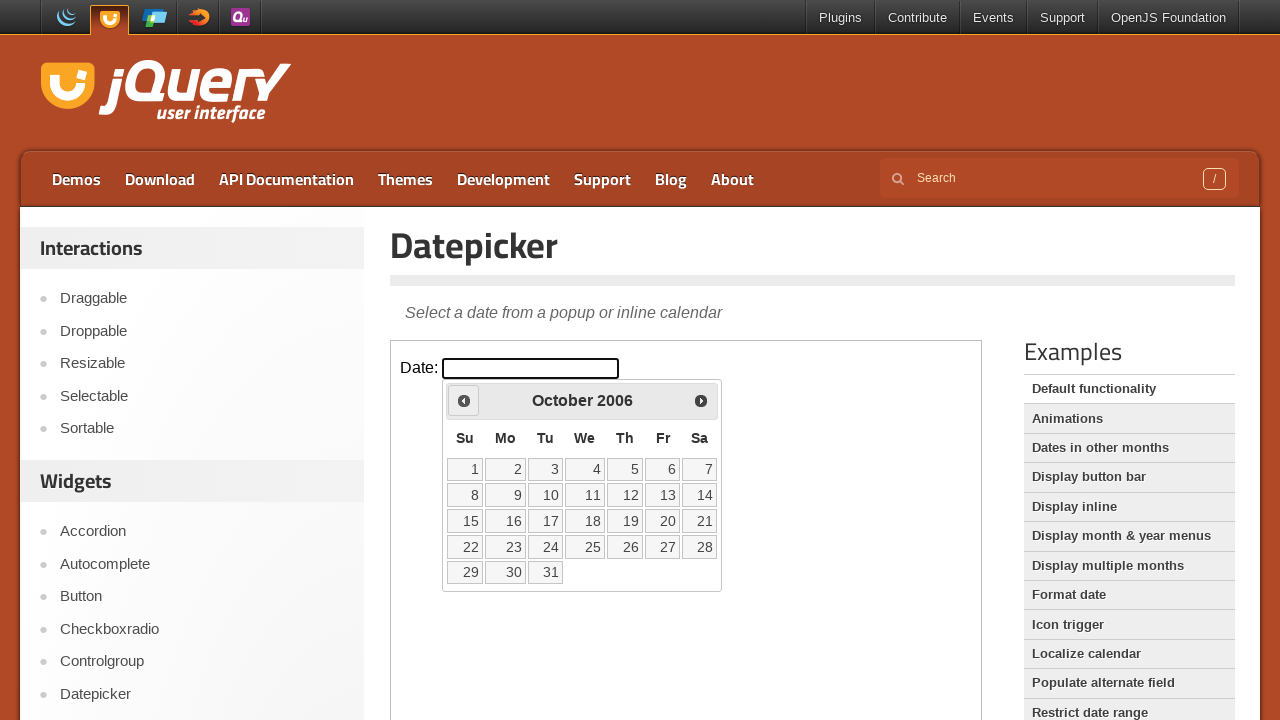

Retrieved current month from datepicker
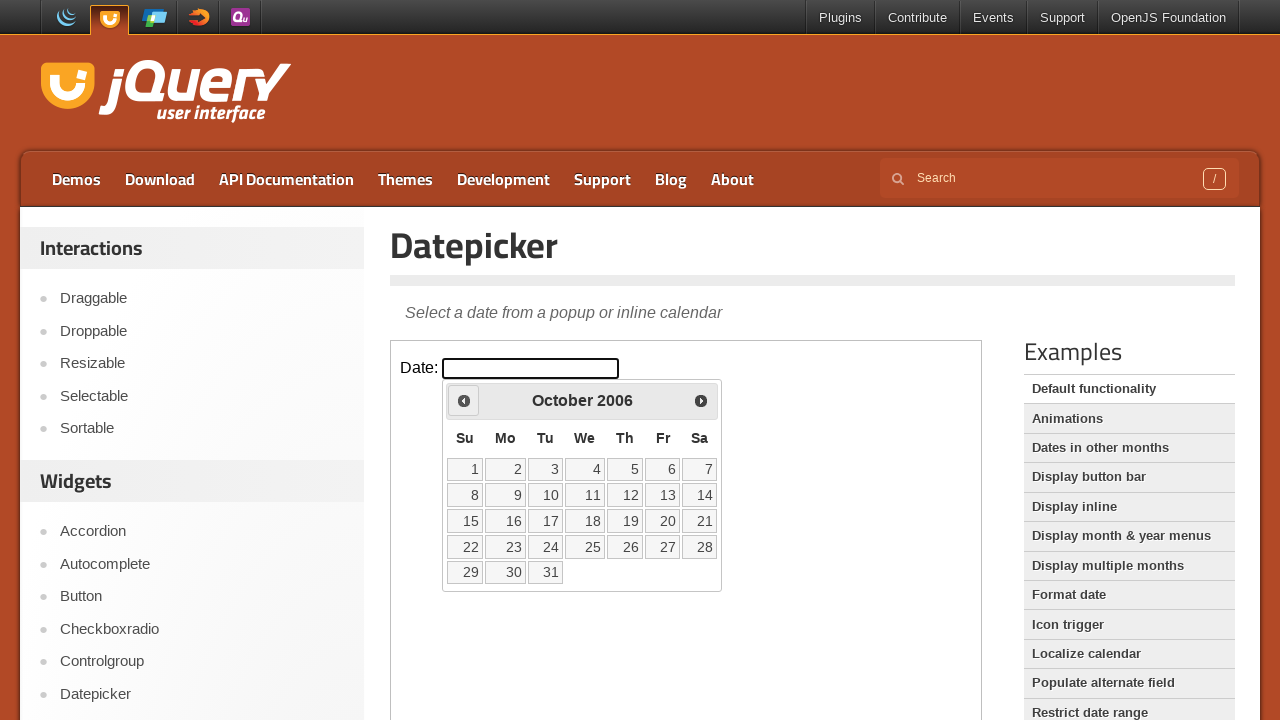

Retrieved current year from datepicker
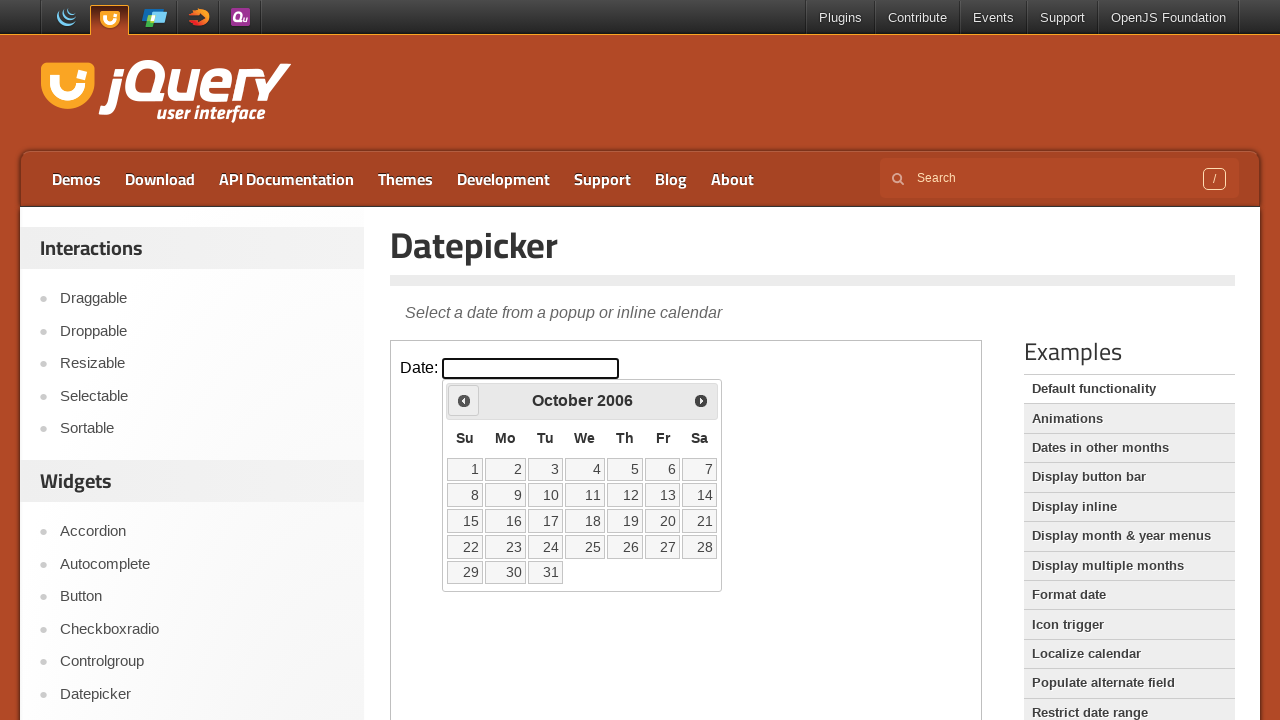

Clicked previous month button (currently at October 2006) at (464, 400) on iframe >> nth=0 >> internal:control=enter-frame >> span.ui-icon.ui-icon-circle-t
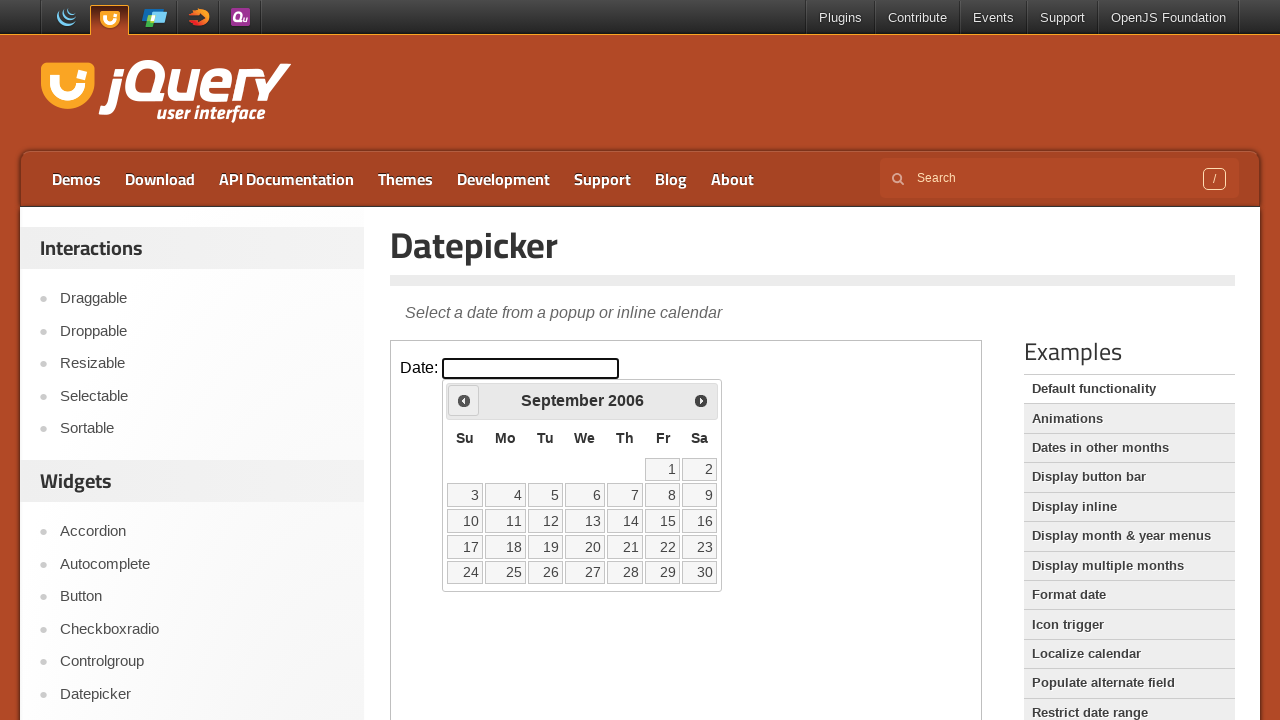

Retrieved current month from datepicker
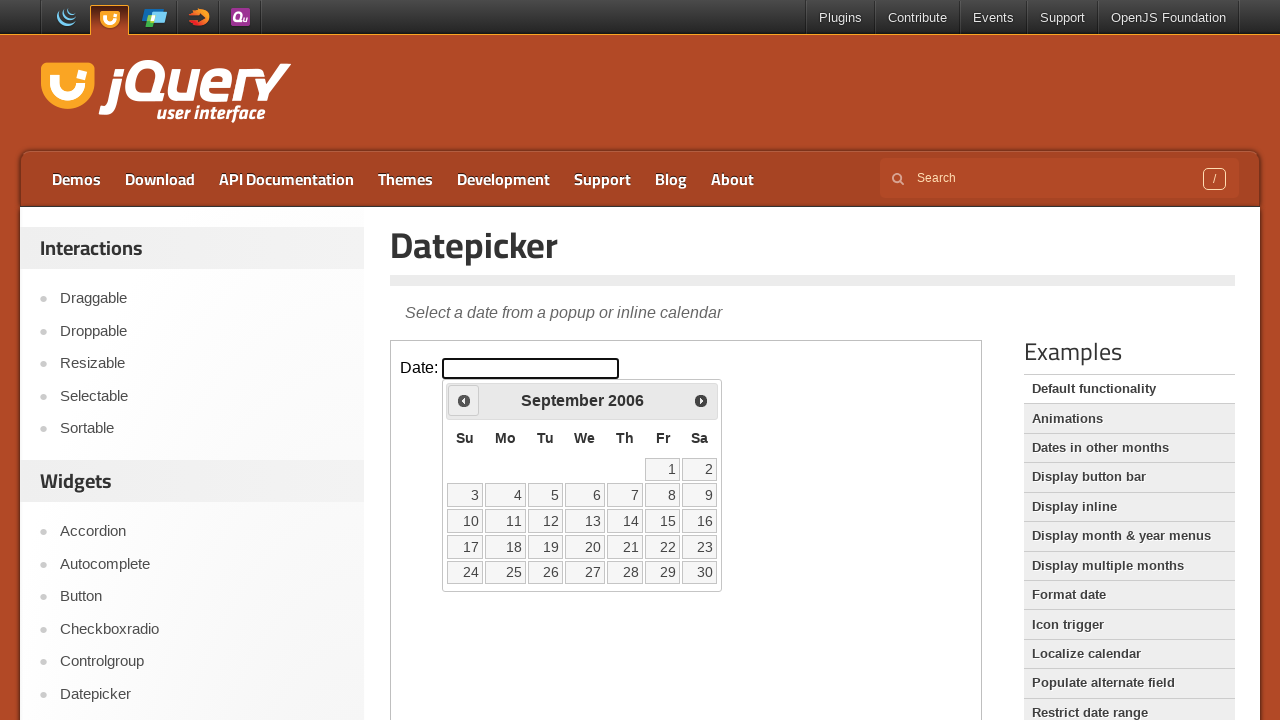

Retrieved current year from datepicker
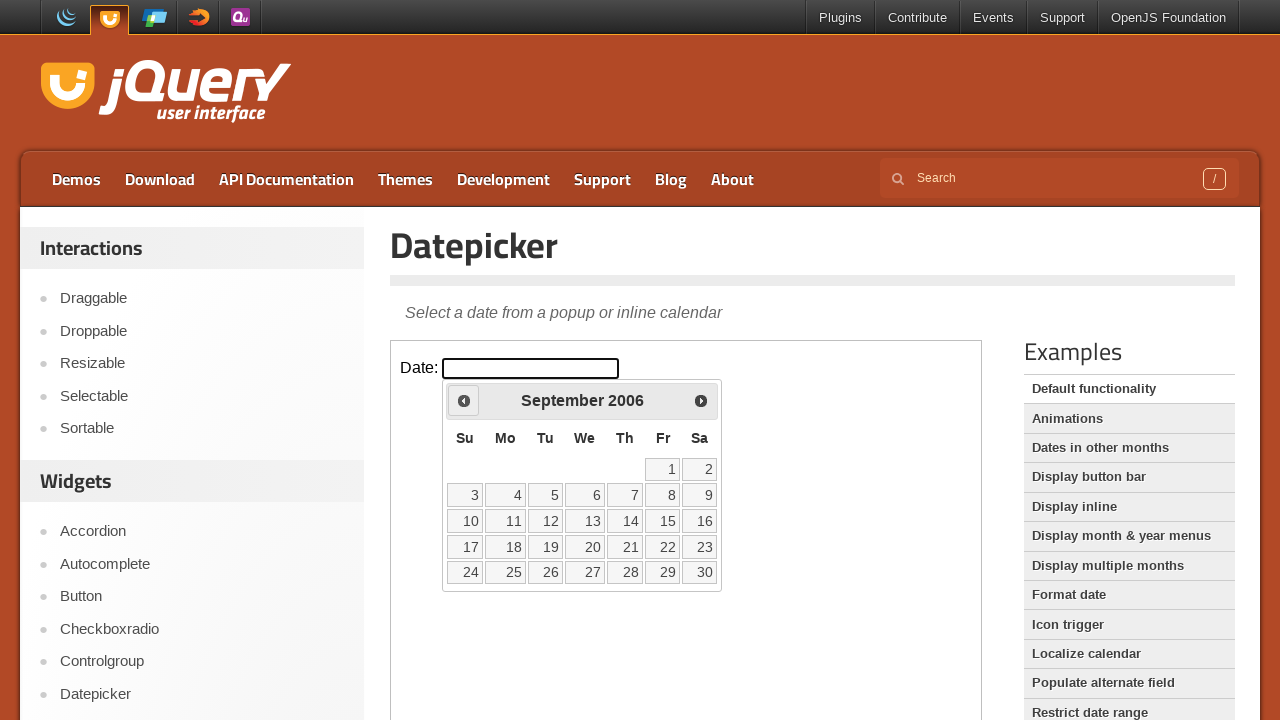

Clicked previous month button (currently at September 2006) at (464, 400) on iframe >> nth=0 >> internal:control=enter-frame >> span.ui-icon.ui-icon-circle-t
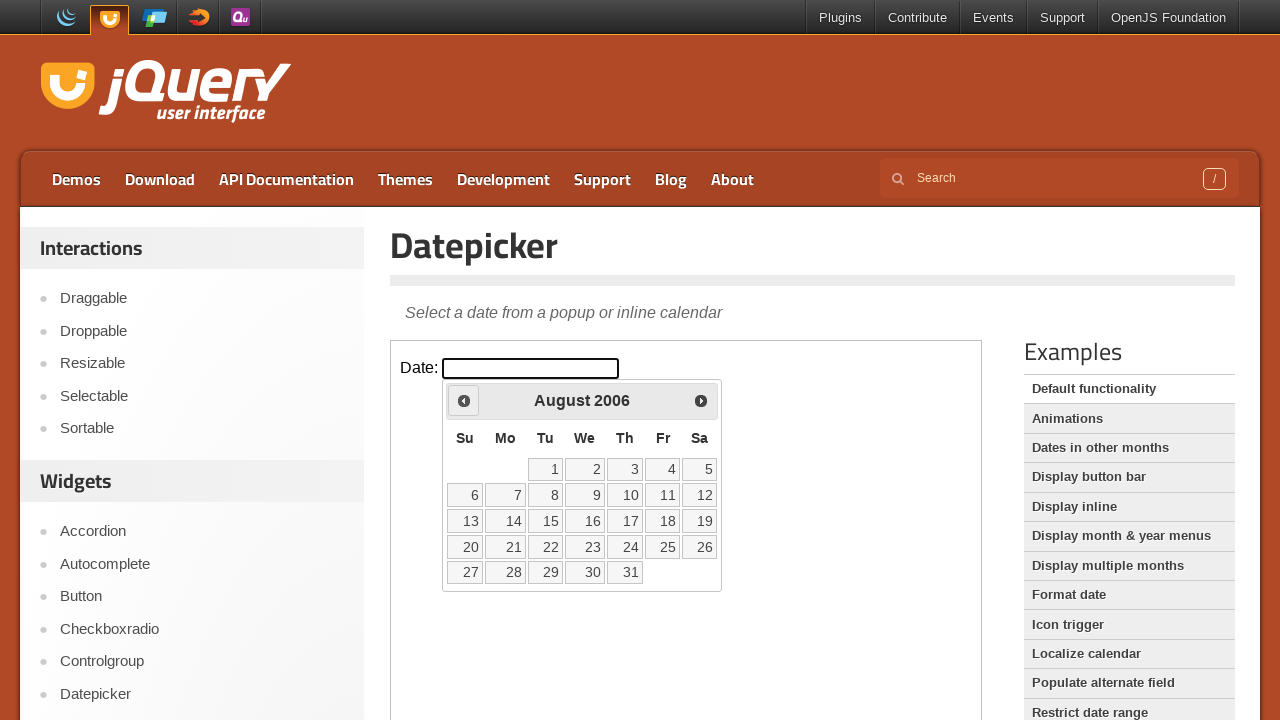

Retrieved current month from datepicker
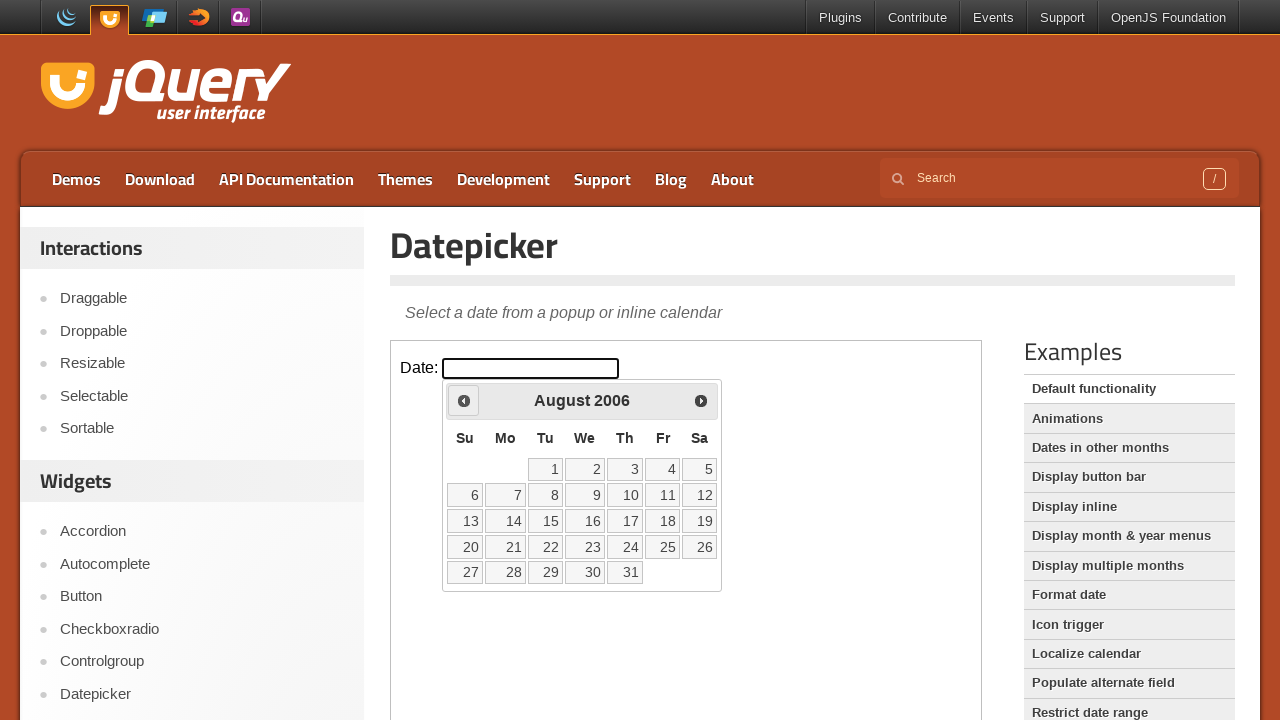

Retrieved current year from datepicker
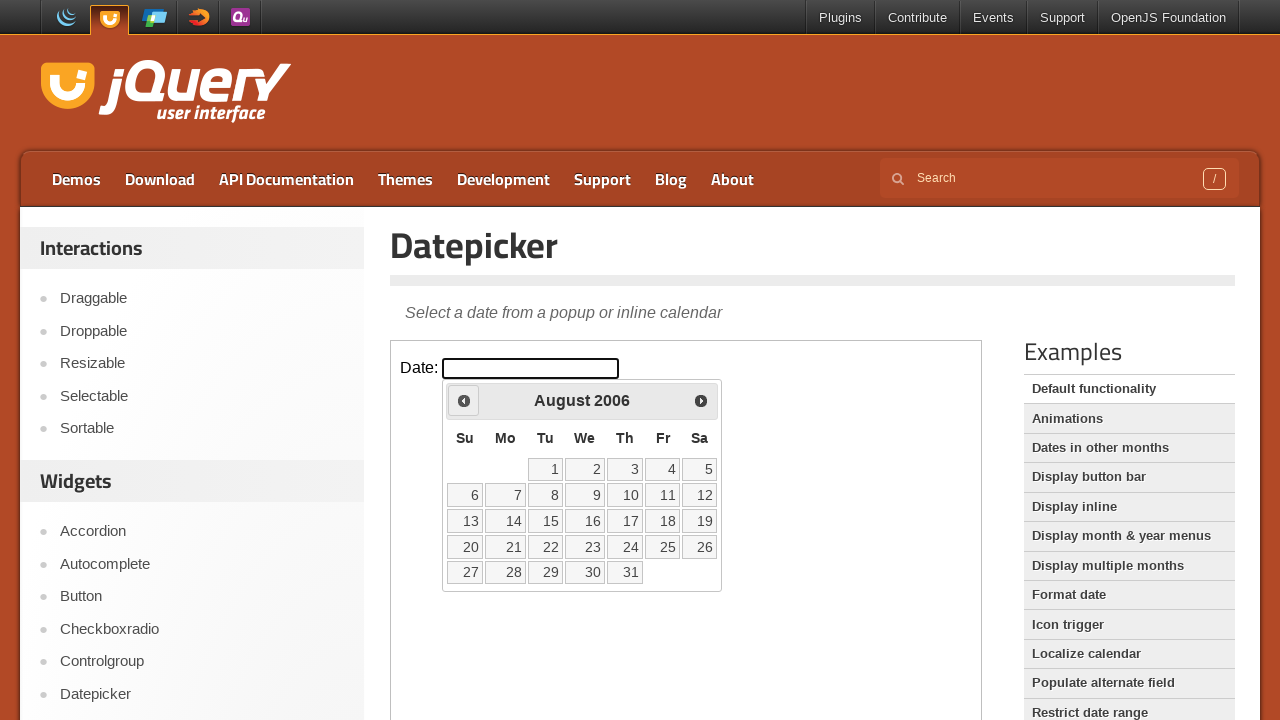

Clicked previous month button (currently at August 2006) at (464, 400) on iframe >> nth=0 >> internal:control=enter-frame >> span.ui-icon.ui-icon-circle-t
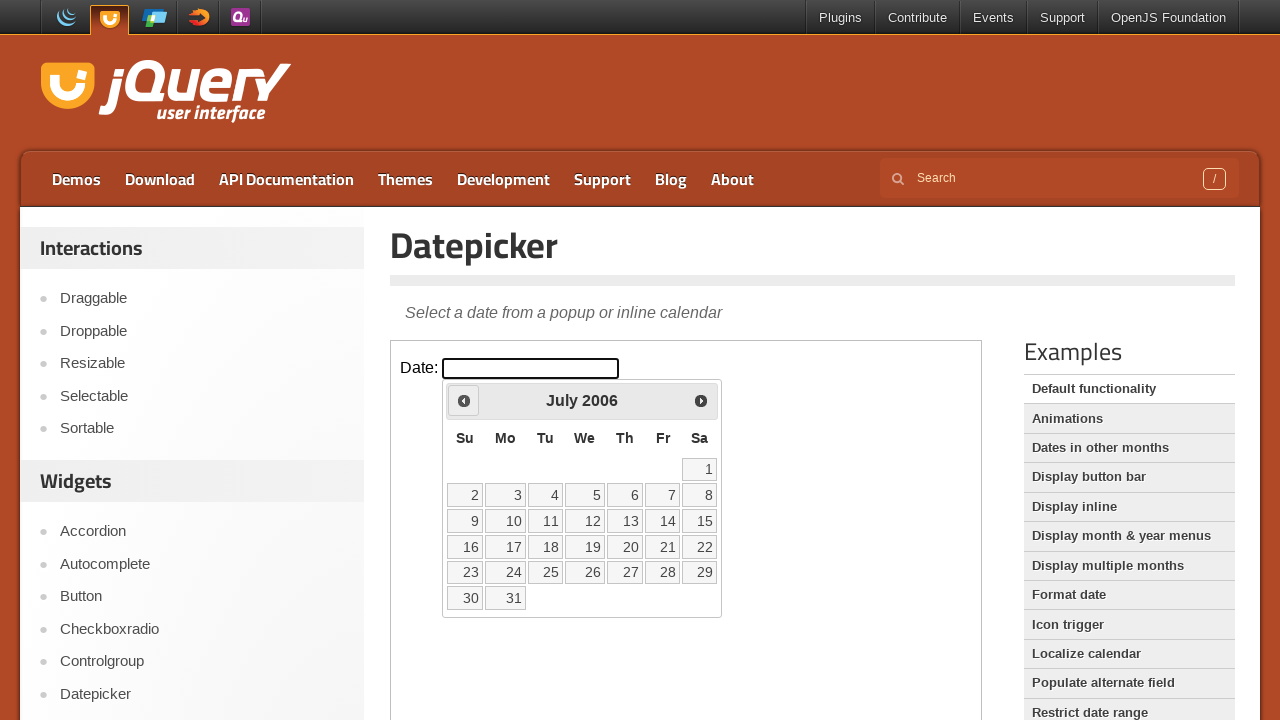

Retrieved current month from datepicker
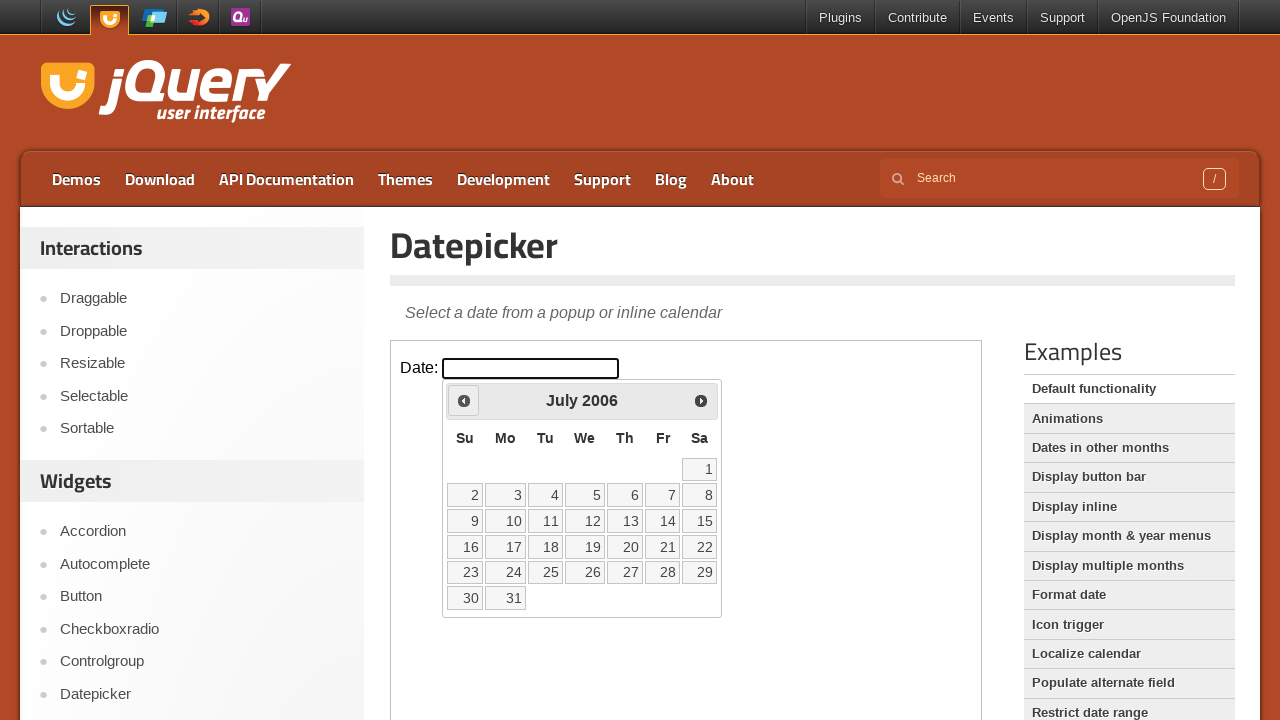

Retrieved current year from datepicker
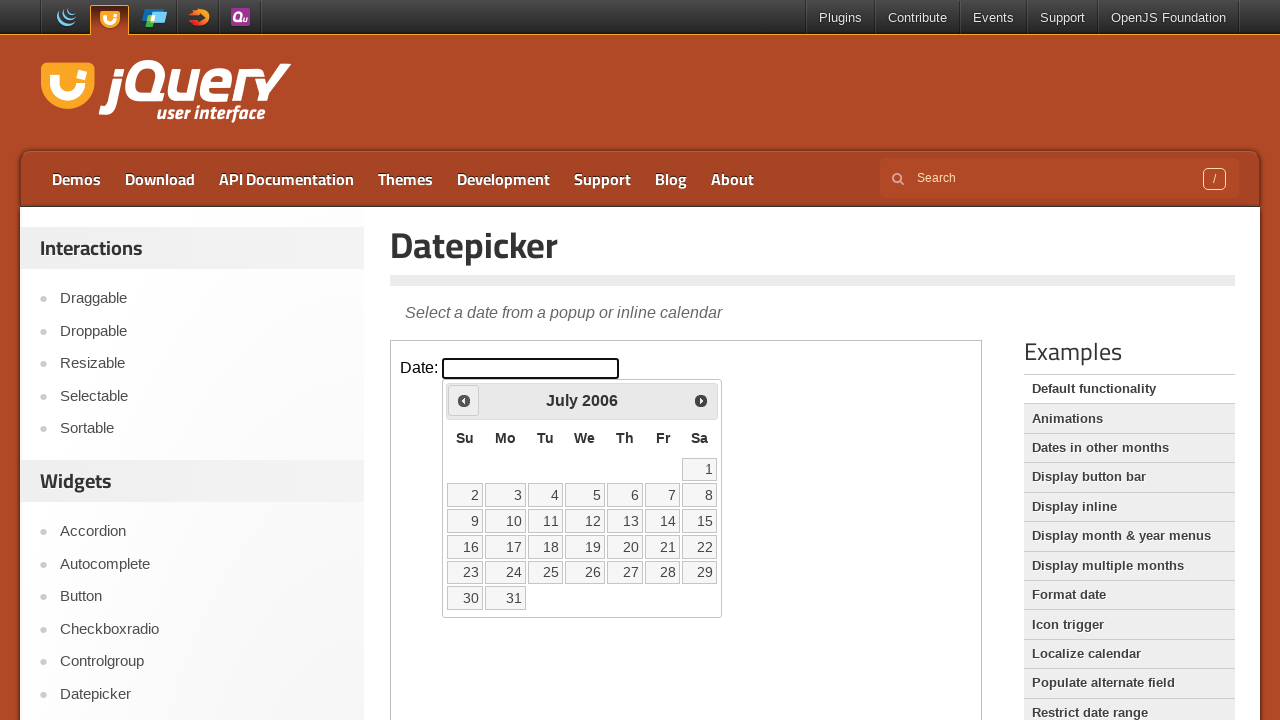

Clicked previous month button (currently at July 2006) at (464, 400) on iframe >> nth=0 >> internal:control=enter-frame >> span.ui-icon.ui-icon-circle-t
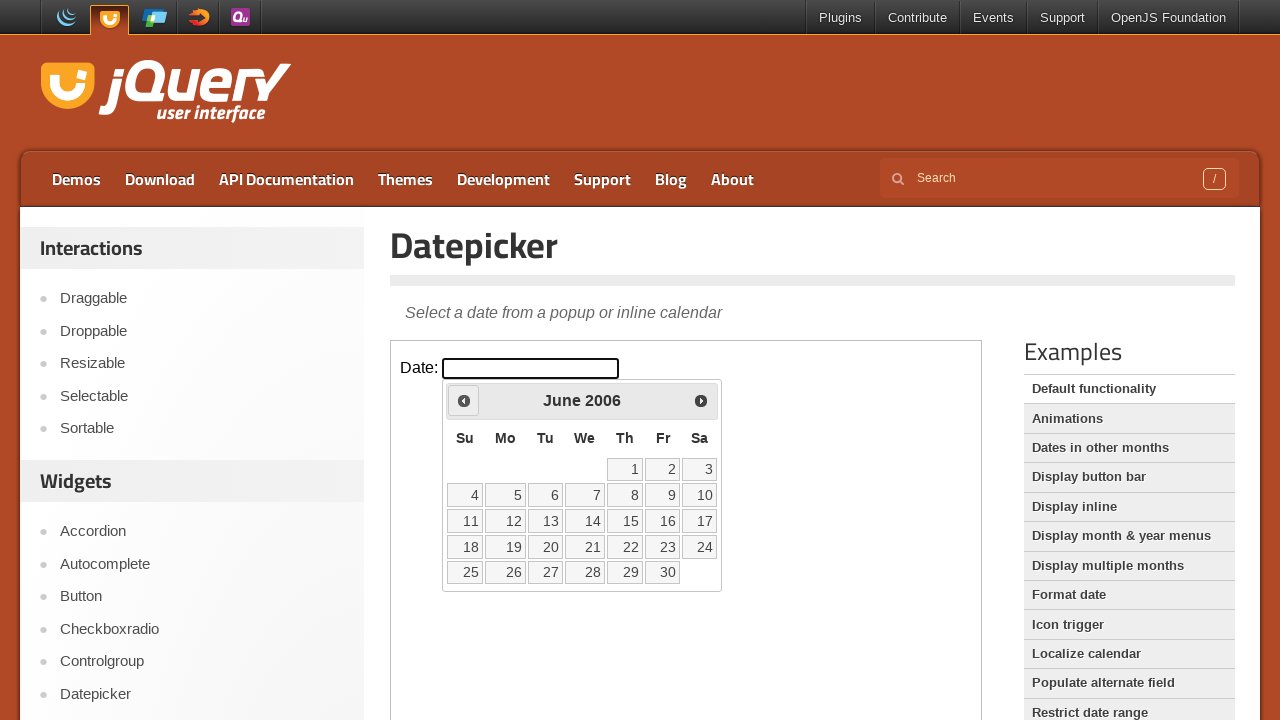

Retrieved current month from datepicker
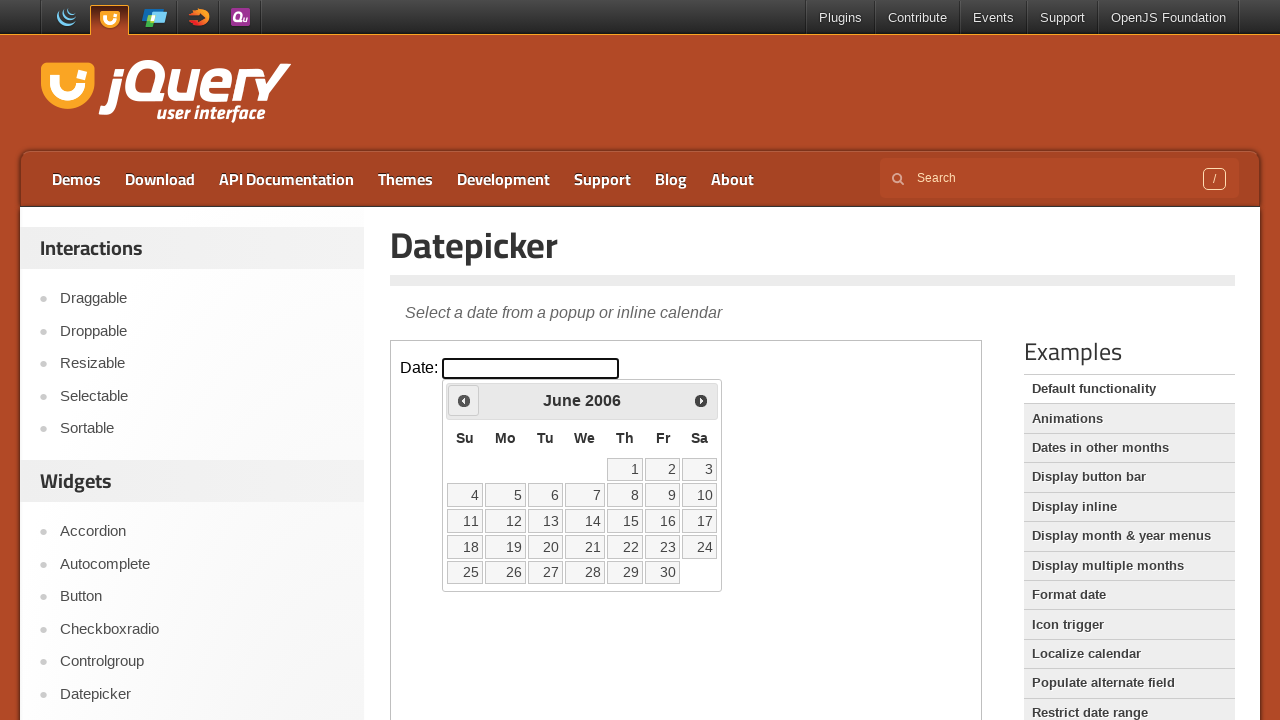

Retrieved current year from datepicker
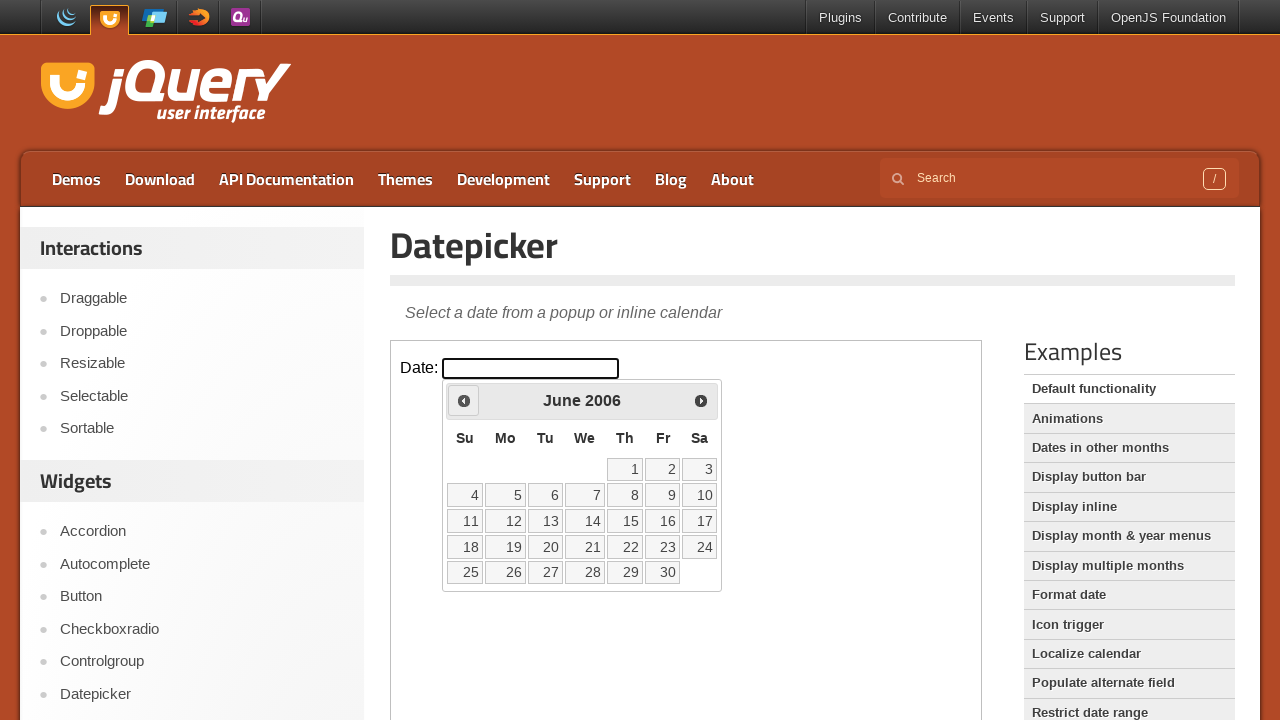

Clicked previous month button (currently at June 2006) at (464, 400) on iframe >> nth=0 >> internal:control=enter-frame >> span.ui-icon.ui-icon-circle-t
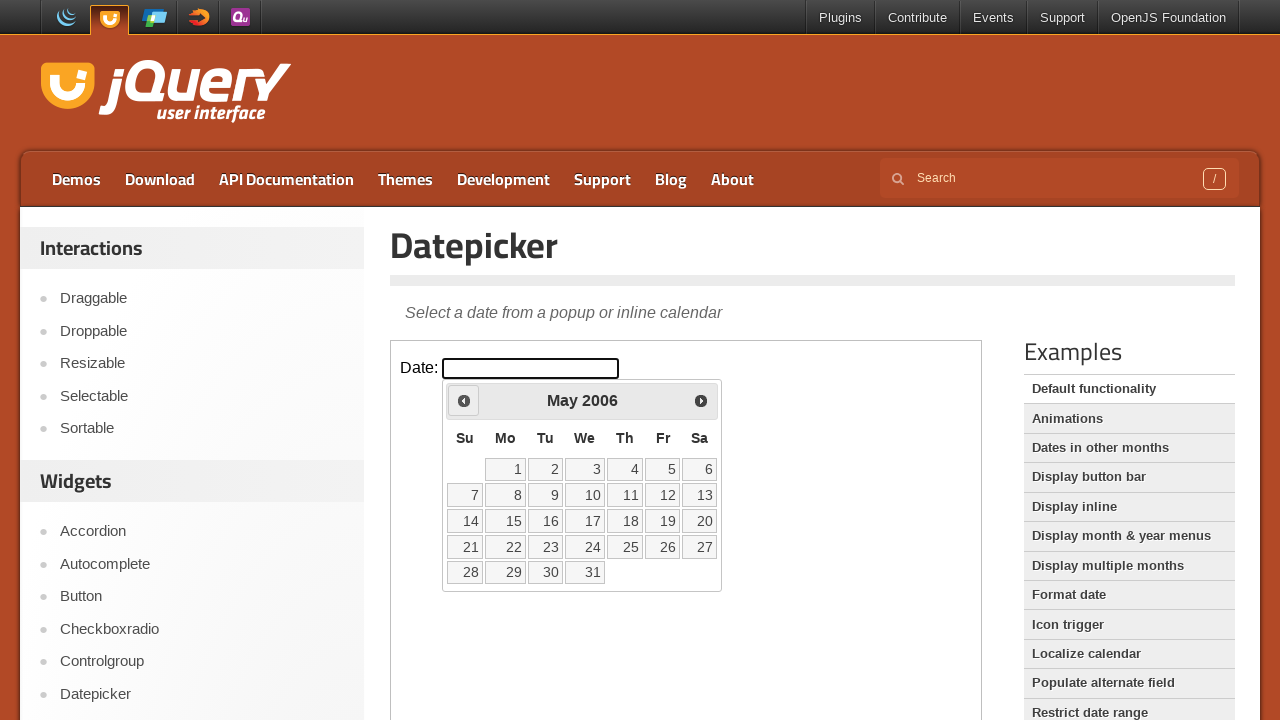

Retrieved current month from datepicker
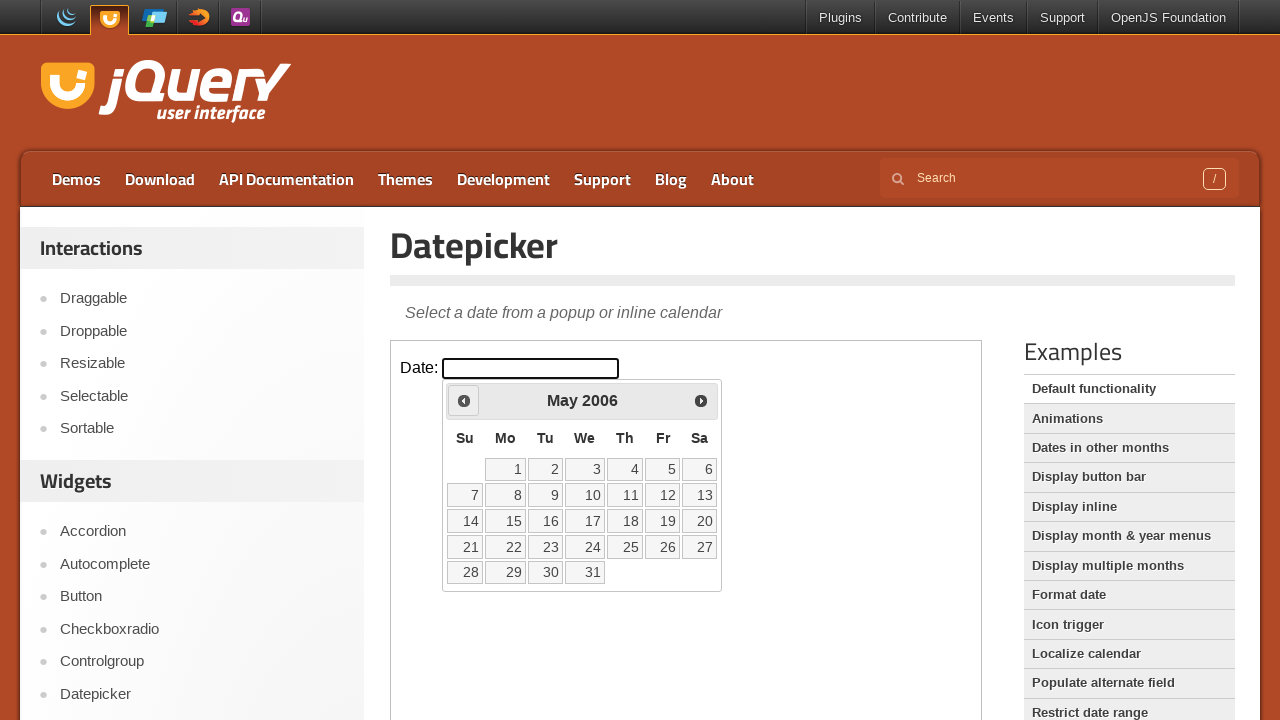

Retrieved current year from datepicker
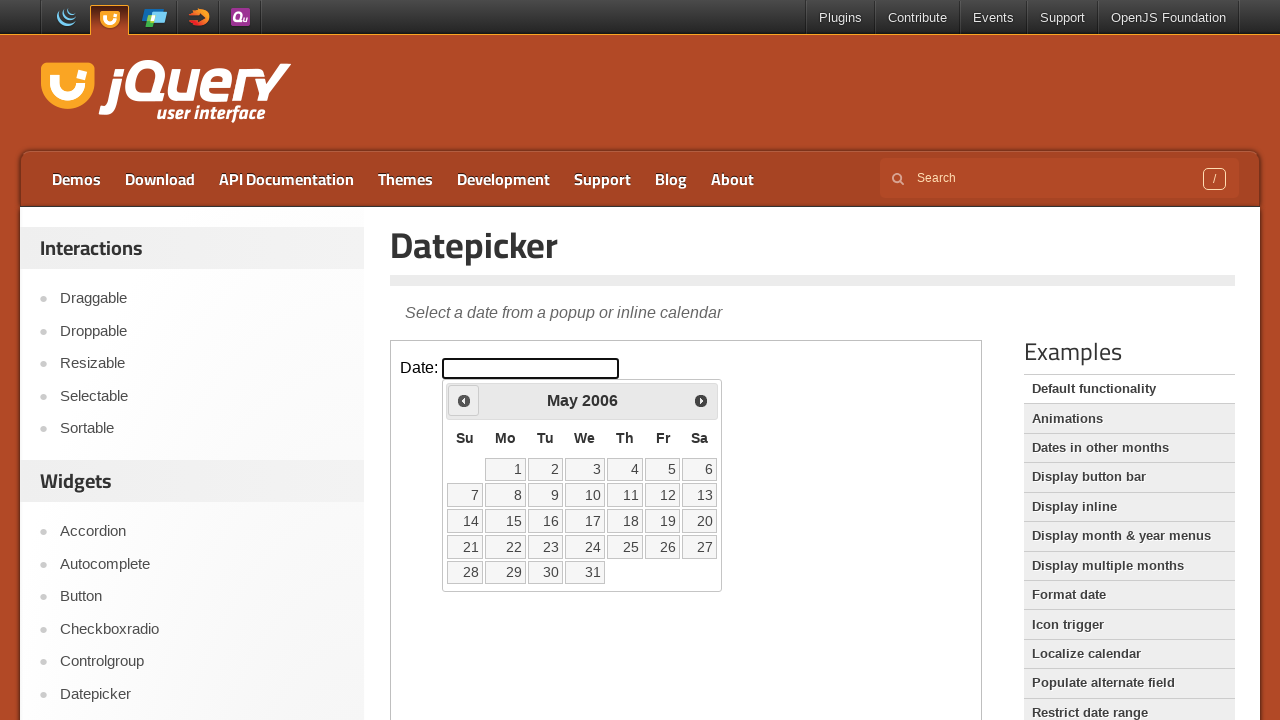

Clicked previous month button (currently at May 2006) at (464, 400) on iframe >> nth=0 >> internal:control=enter-frame >> span.ui-icon.ui-icon-circle-t
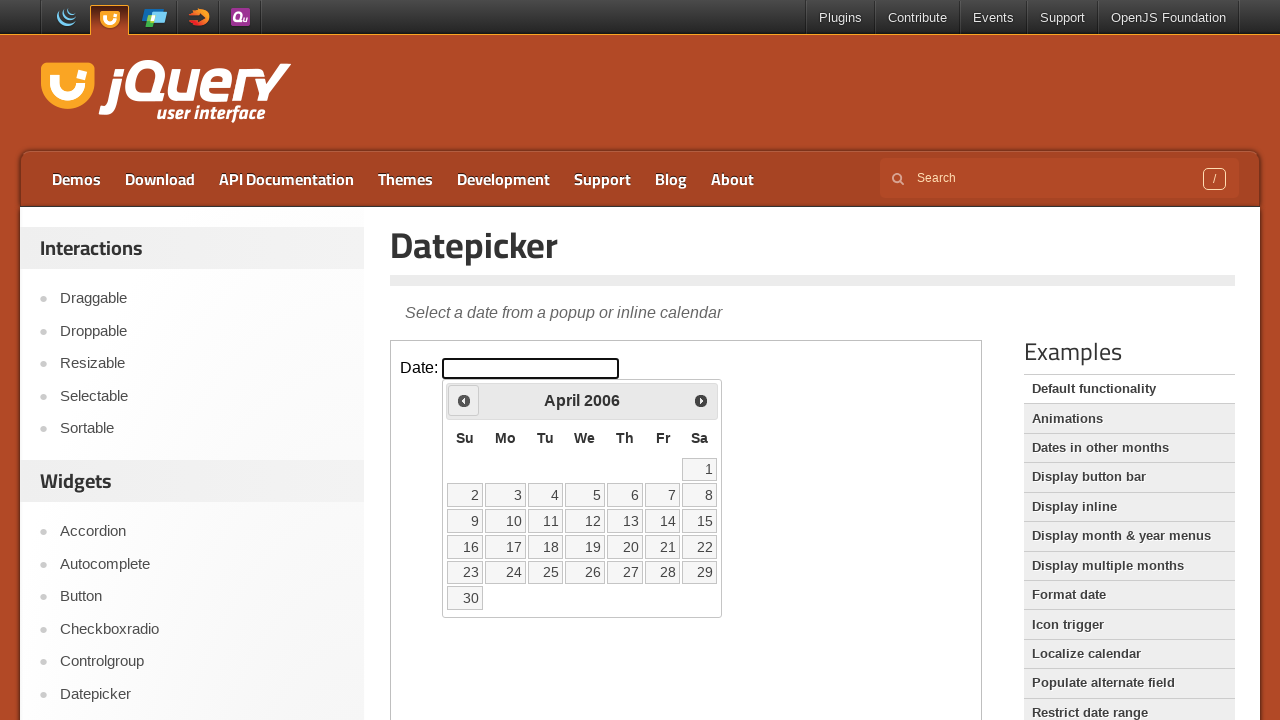

Retrieved current month from datepicker
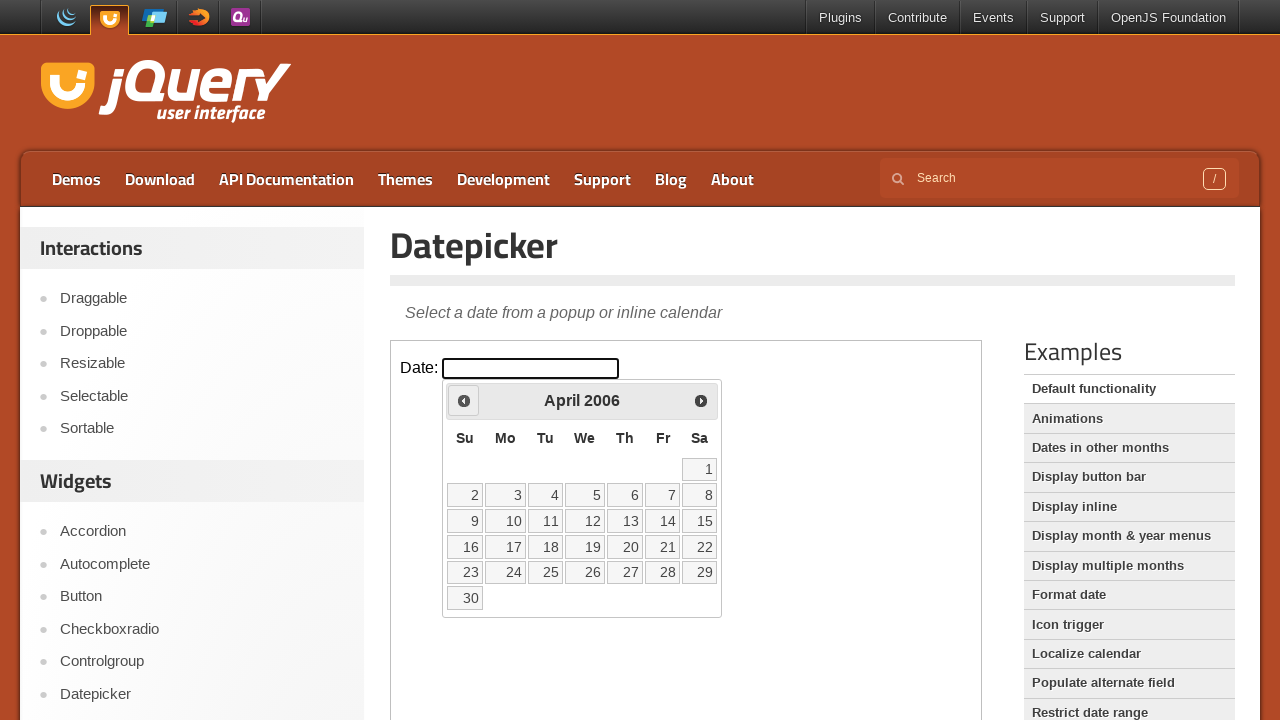

Retrieved current year from datepicker
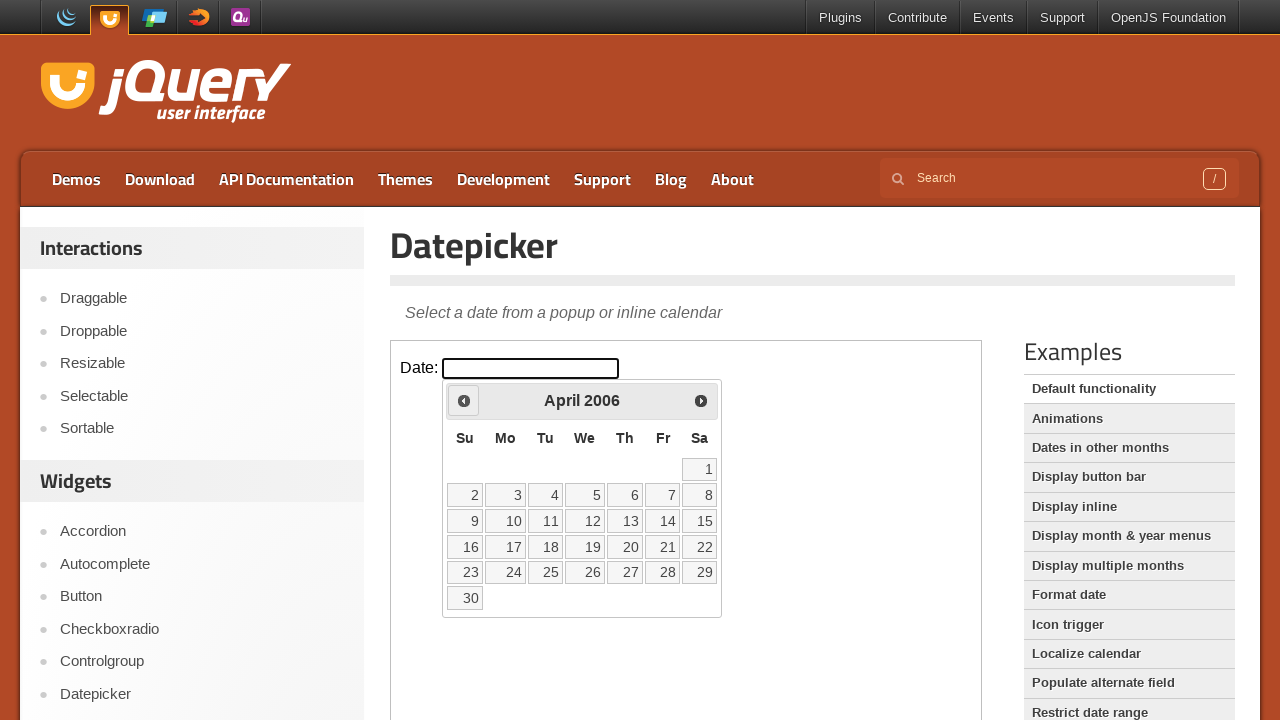

Clicked previous month button (currently at April 2006) at (464, 400) on iframe >> nth=0 >> internal:control=enter-frame >> span.ui-icon.ui-icon-circle-t
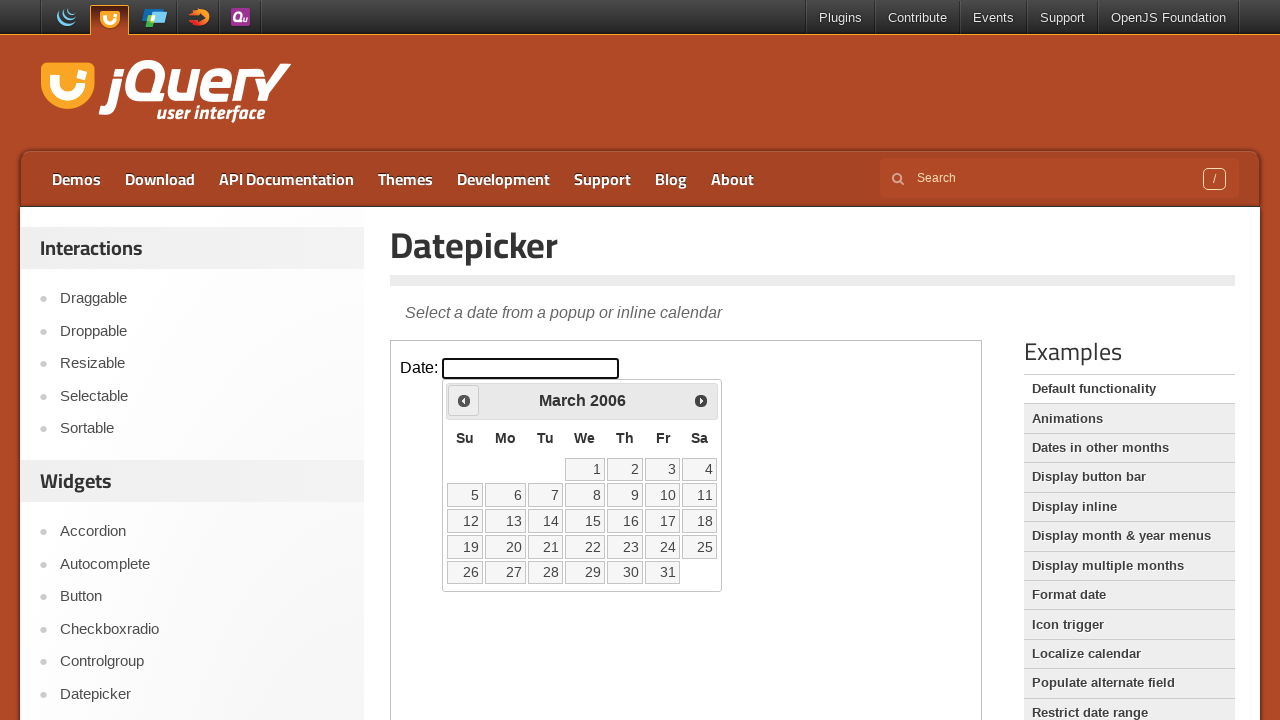

Retrieved current month from datepicker
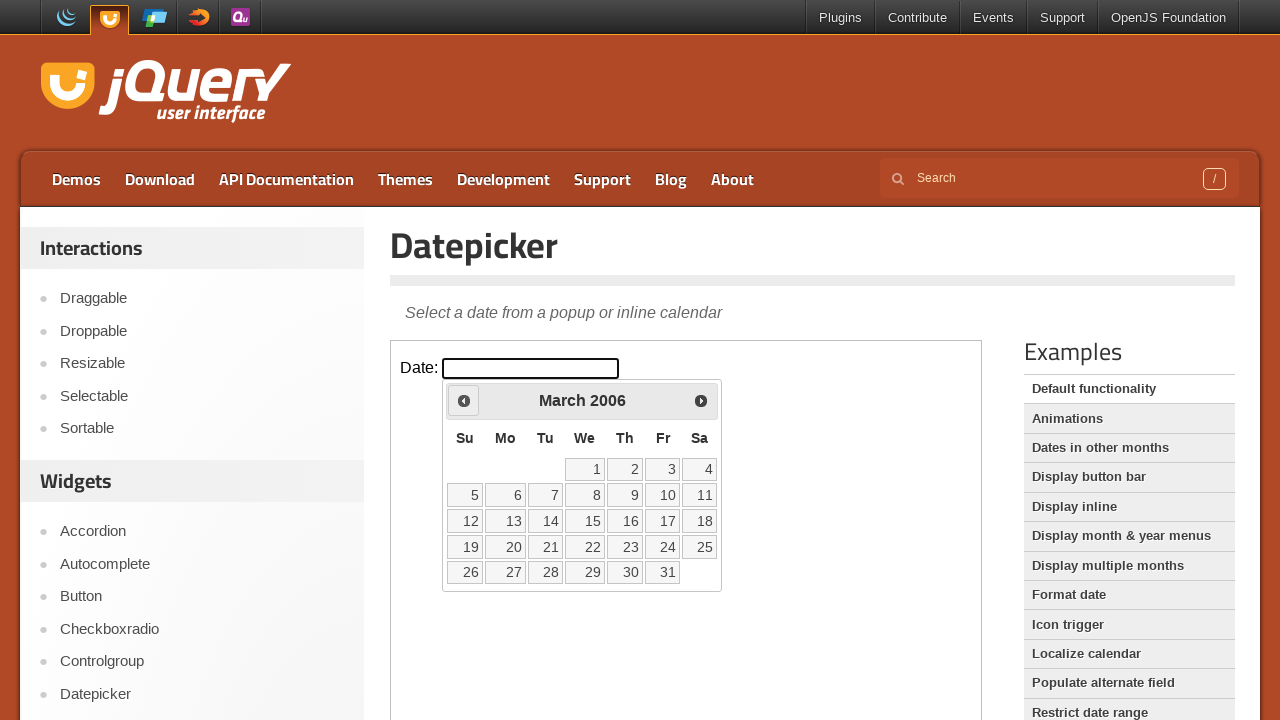

Retrieved current year from datepicker
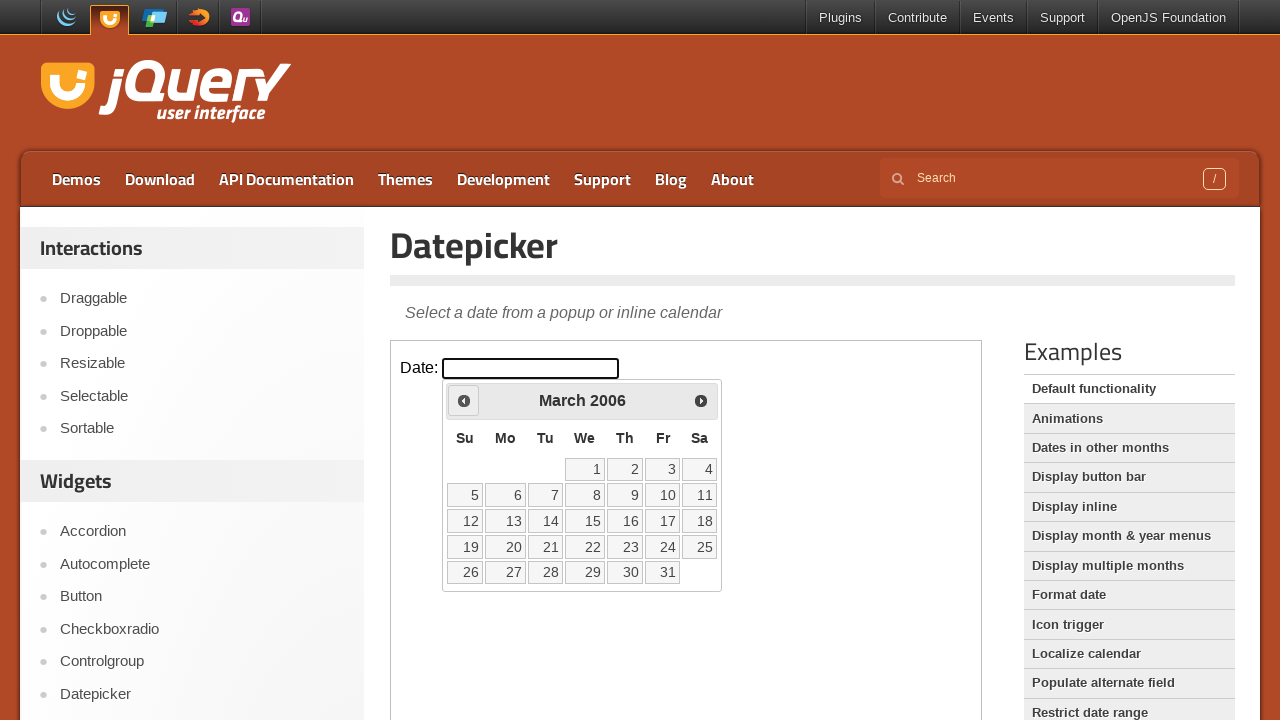

Clicked previous month button (currently at March 2006) at (464, 400) on iframe >> nth=0 >> internal:control=enter-frame >> span.ui-icon.ui-icon-circle-t
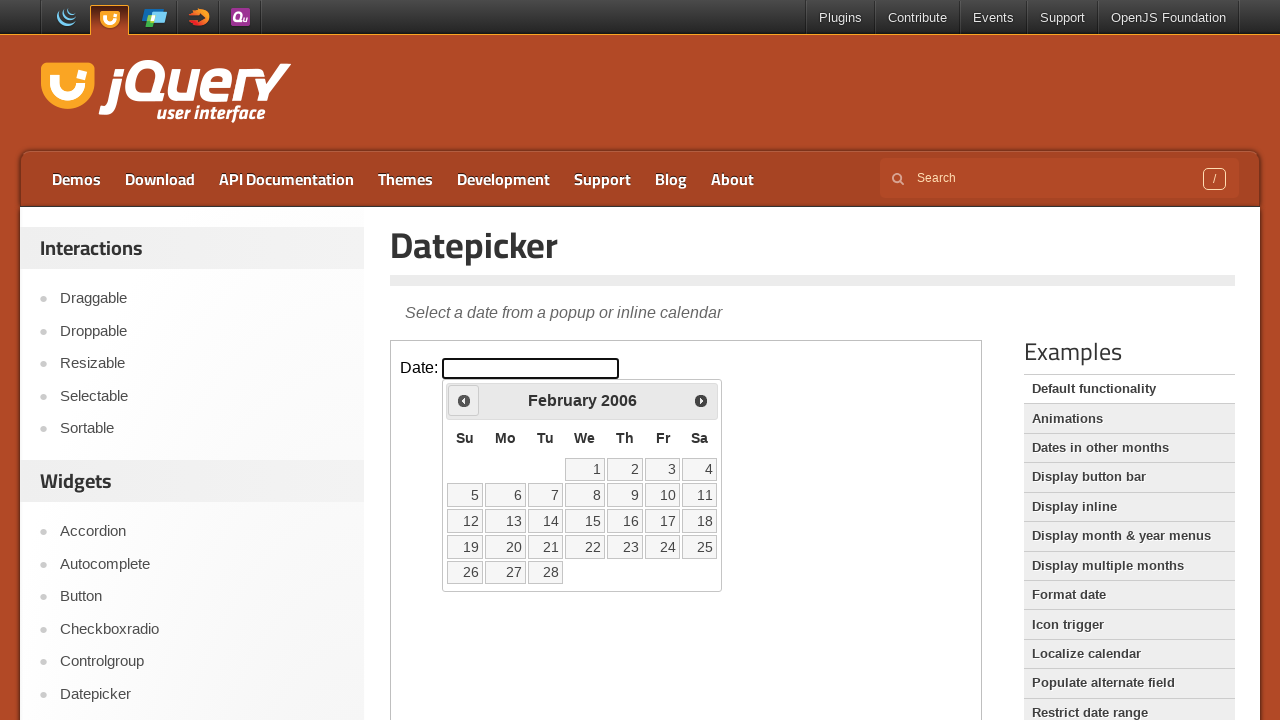

Retrieved current month from datepicker
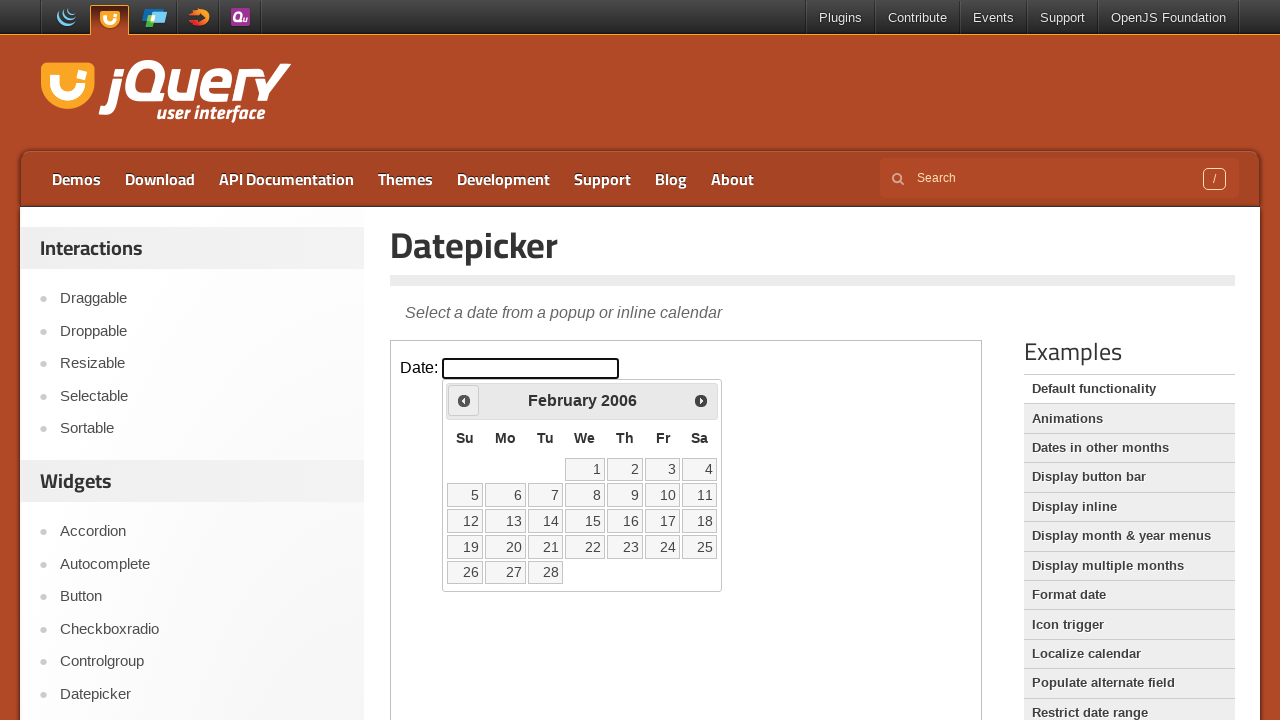

Retrieved current year from datepicker
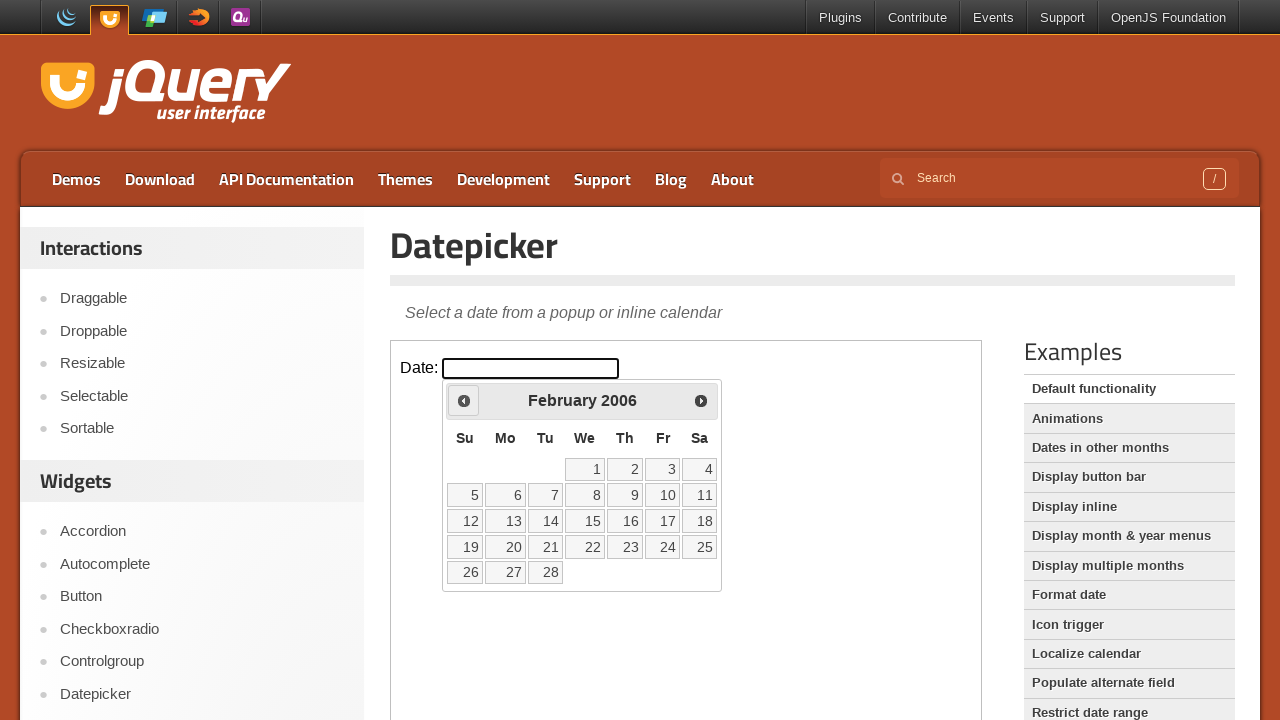

Clicked previous month button (currently at February 2006) at (464, 400) on iframe >> nth=0 >> internal:control=enter-frame >> span.ui-icon.ui-icon-circle-t
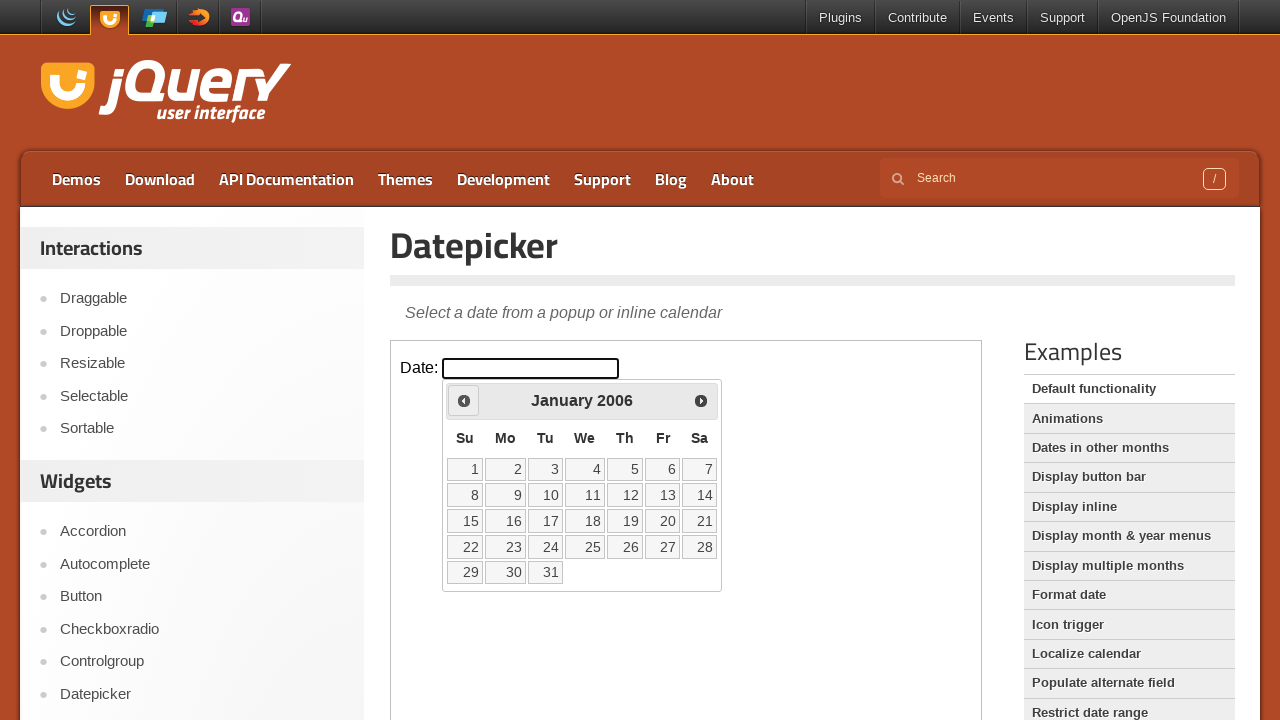

Retrieved current month from datepicker
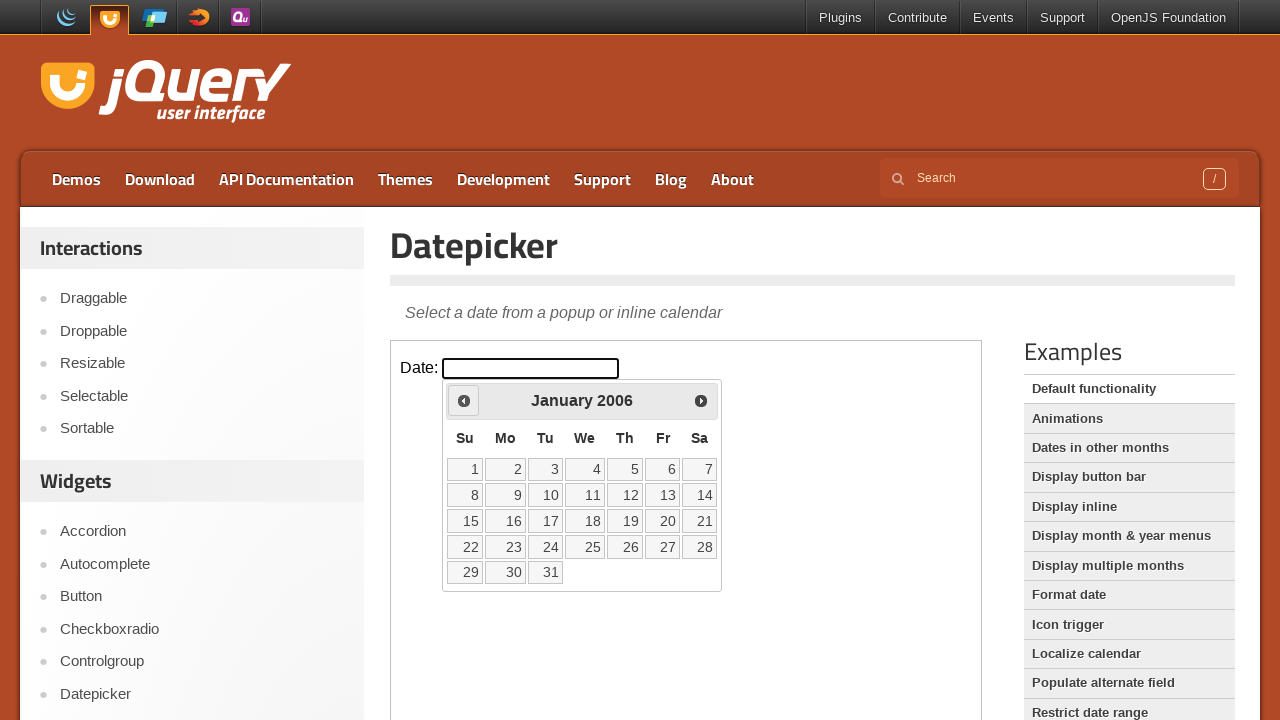

Retrieved current year from datepicker
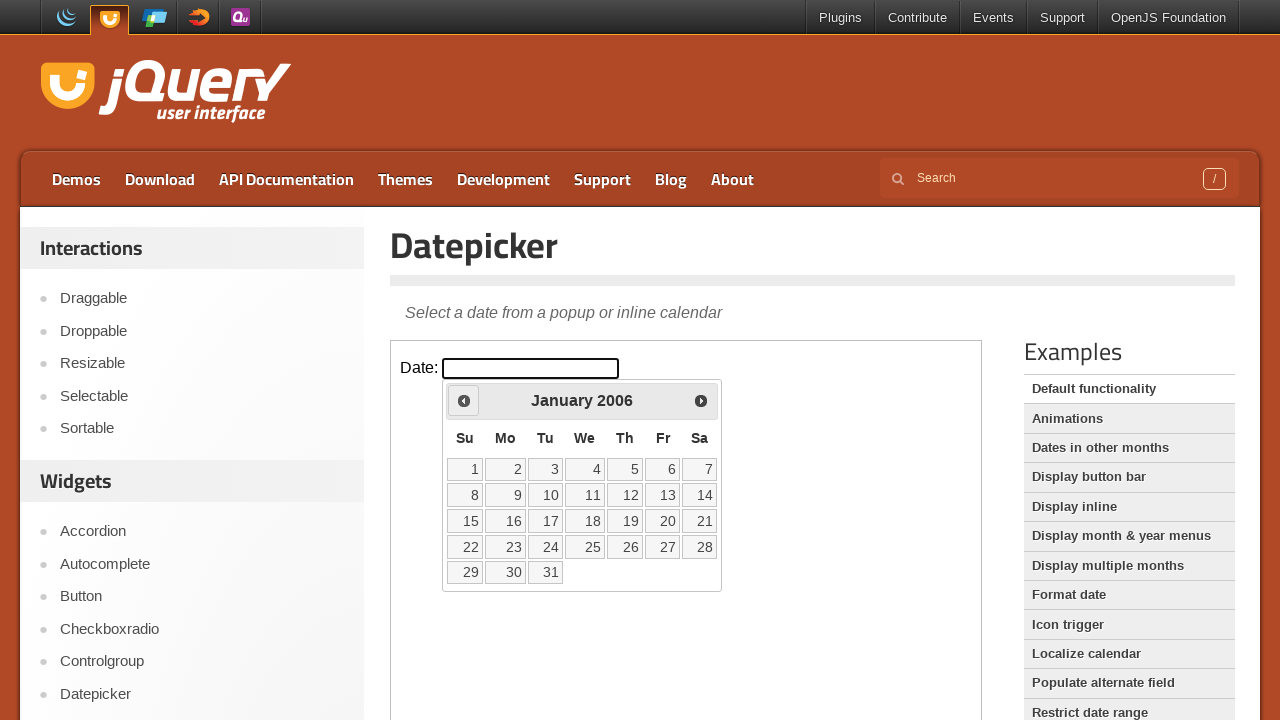

Clicked previous month button (currently at January 2006) at (464, 400) on iframe >> nth=0 >> internal:control=enter-frame >> span.ui-icon.ui-icon-circle-t
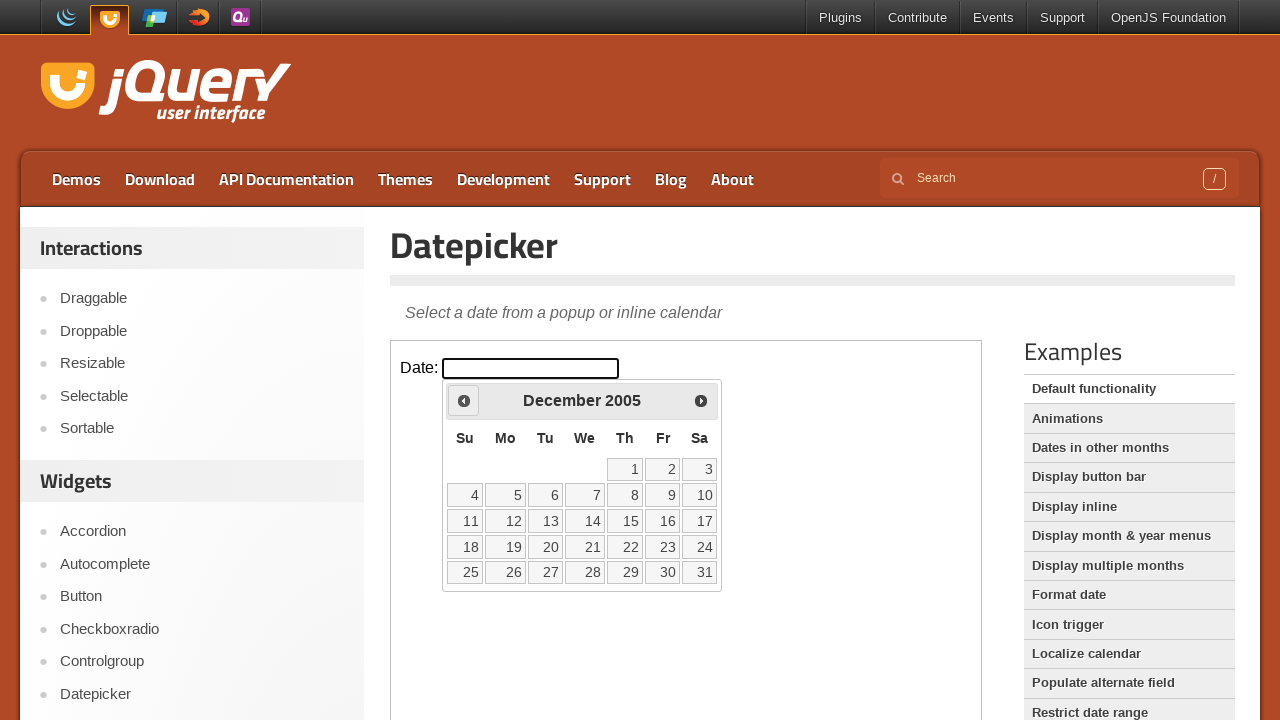

Retrieved current month from datepicker
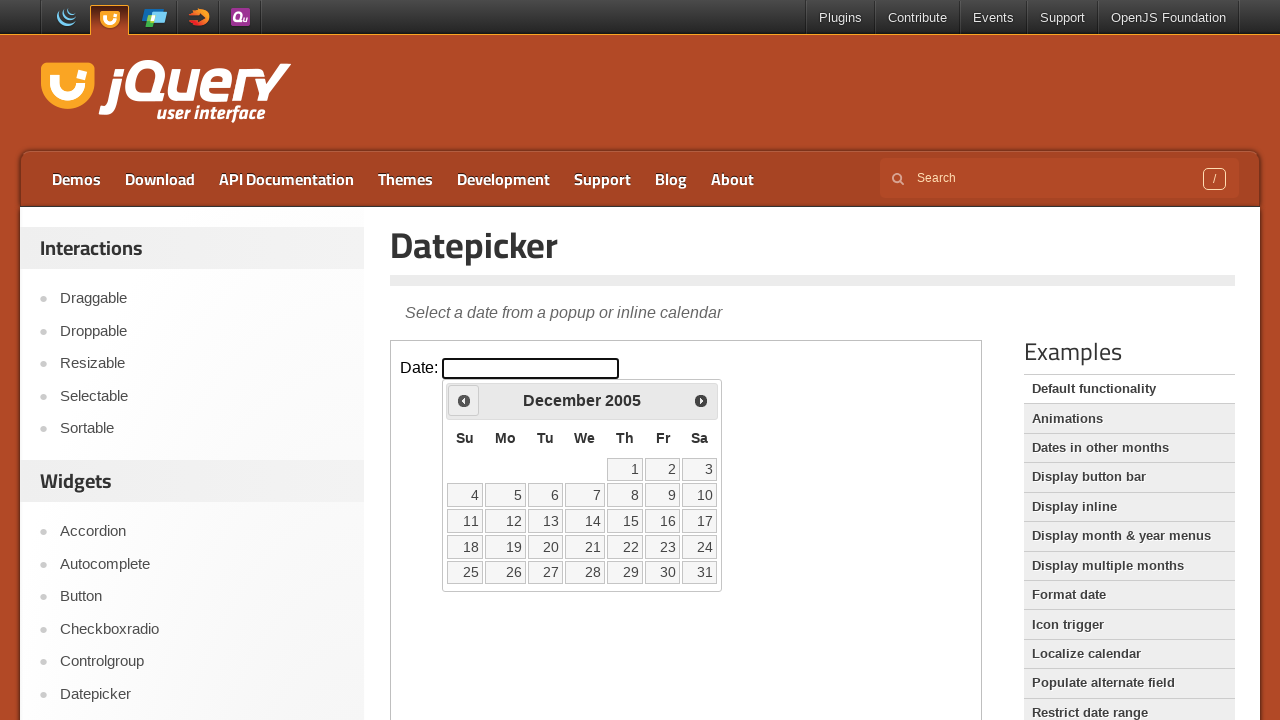

Retrieved current year from datepicker
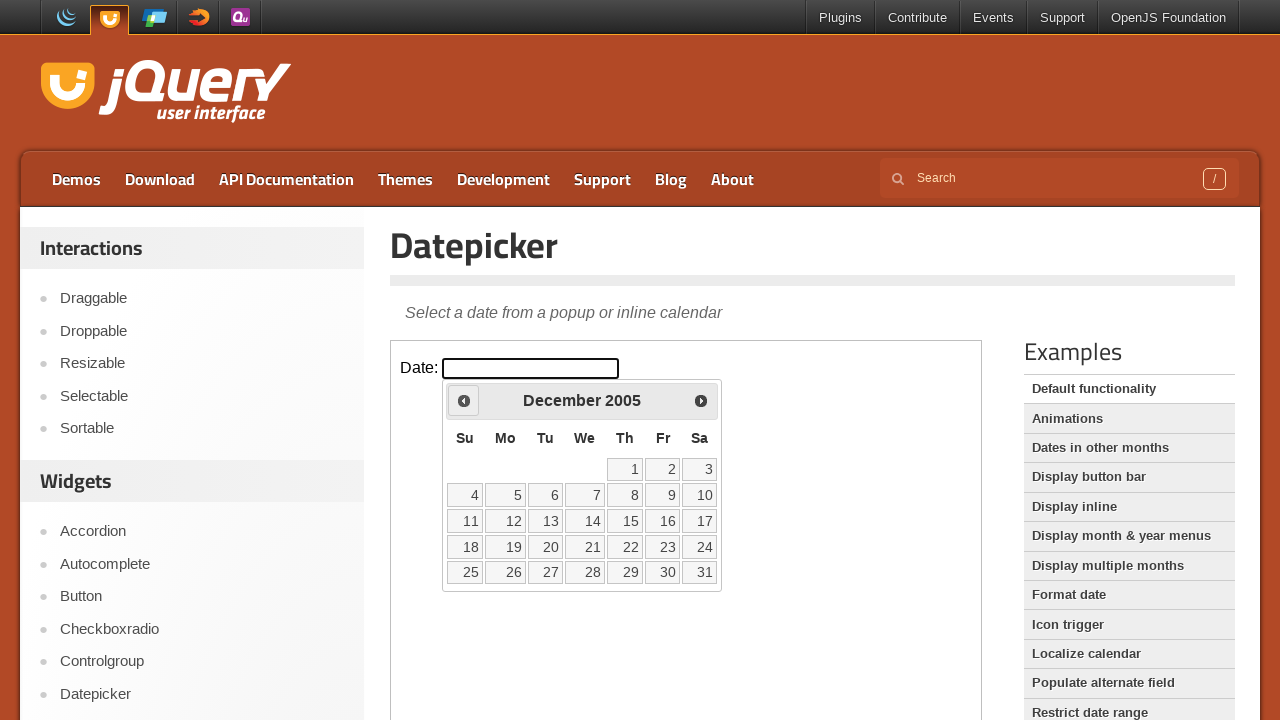

Clicked previous month button (currently at December 2005) at (464, 400) on iframe >> nth=0 >> internal:control=enter-frame >> span.ui-icon.ui-icon-circle-t
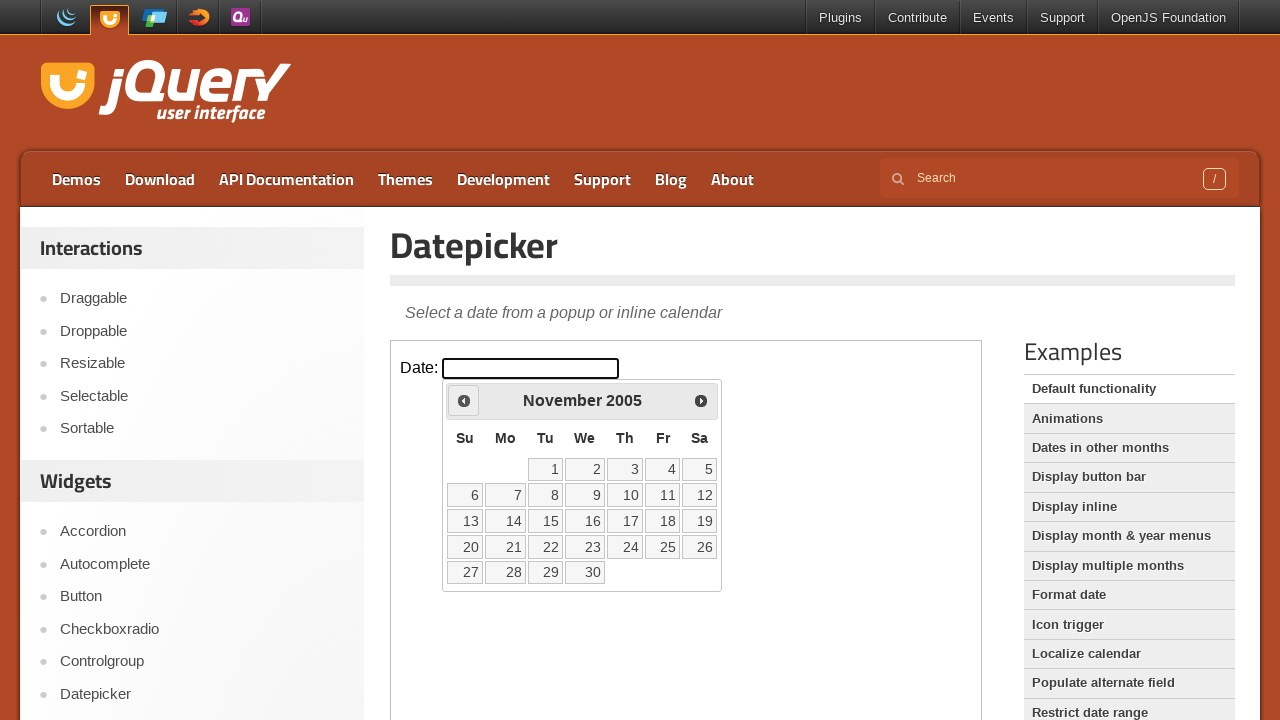

Retrieved current month from datepicker
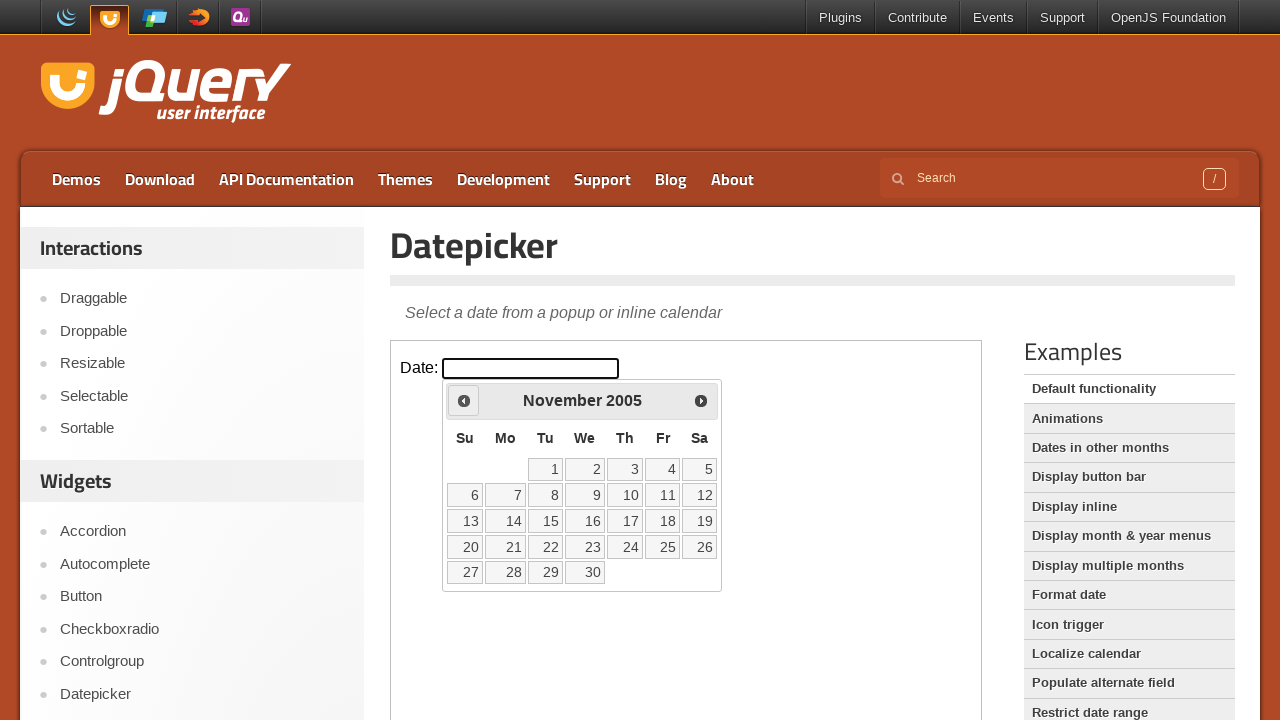

Retrieved current year from datepicker
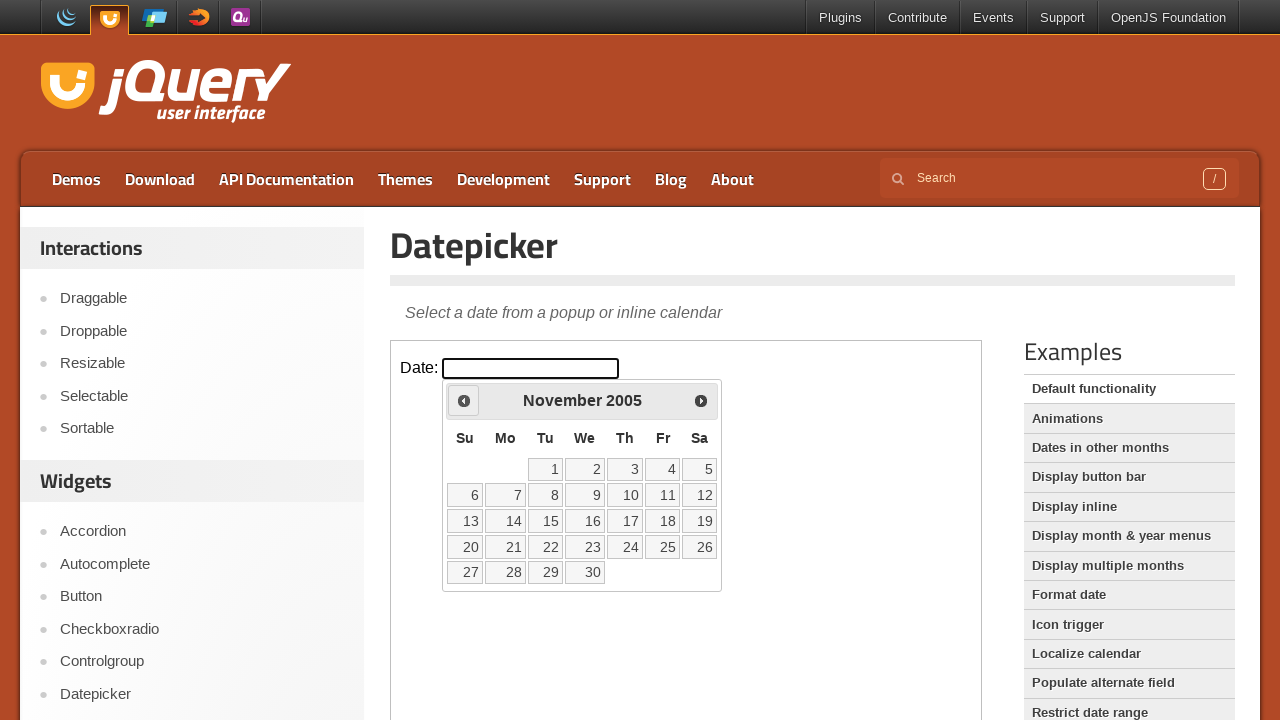

Clicked previous month button (currently at November 2005) at (464, 400) on iframe >> nth=0 >> internal:control=enter-frame >> span.ui-icon.ui-icon-circle-t
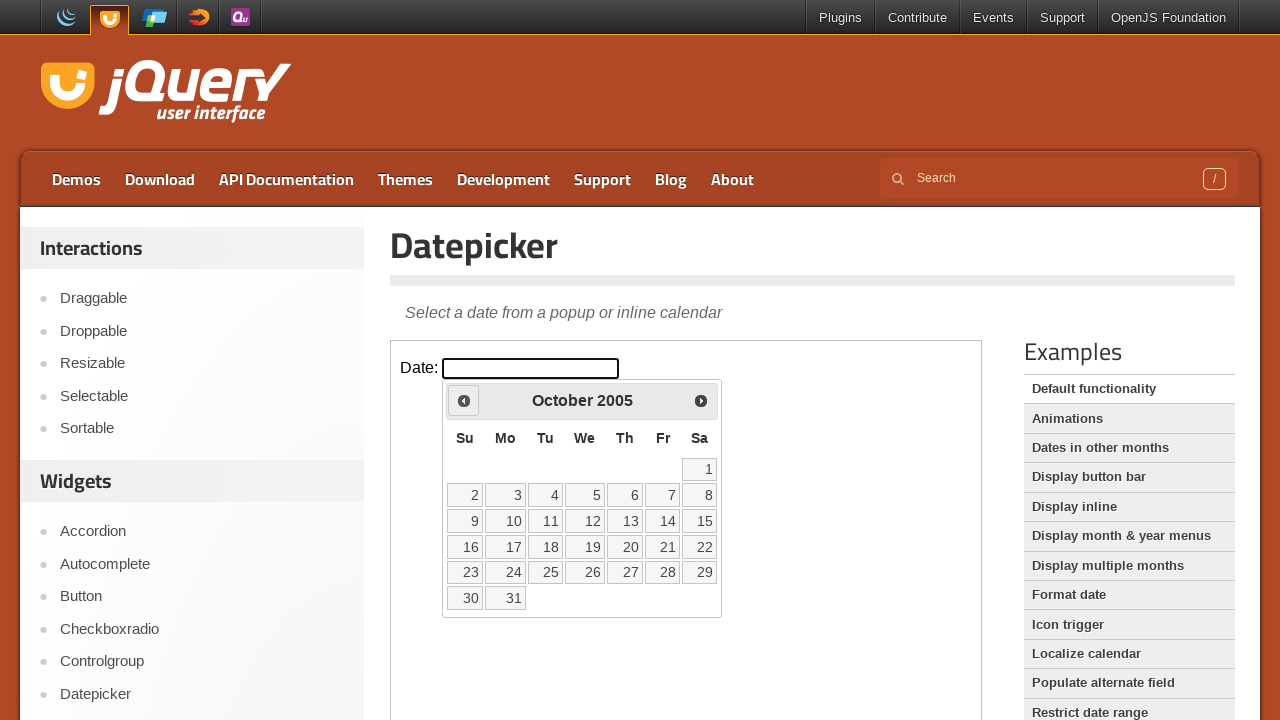

Retrieved current month from datepicker
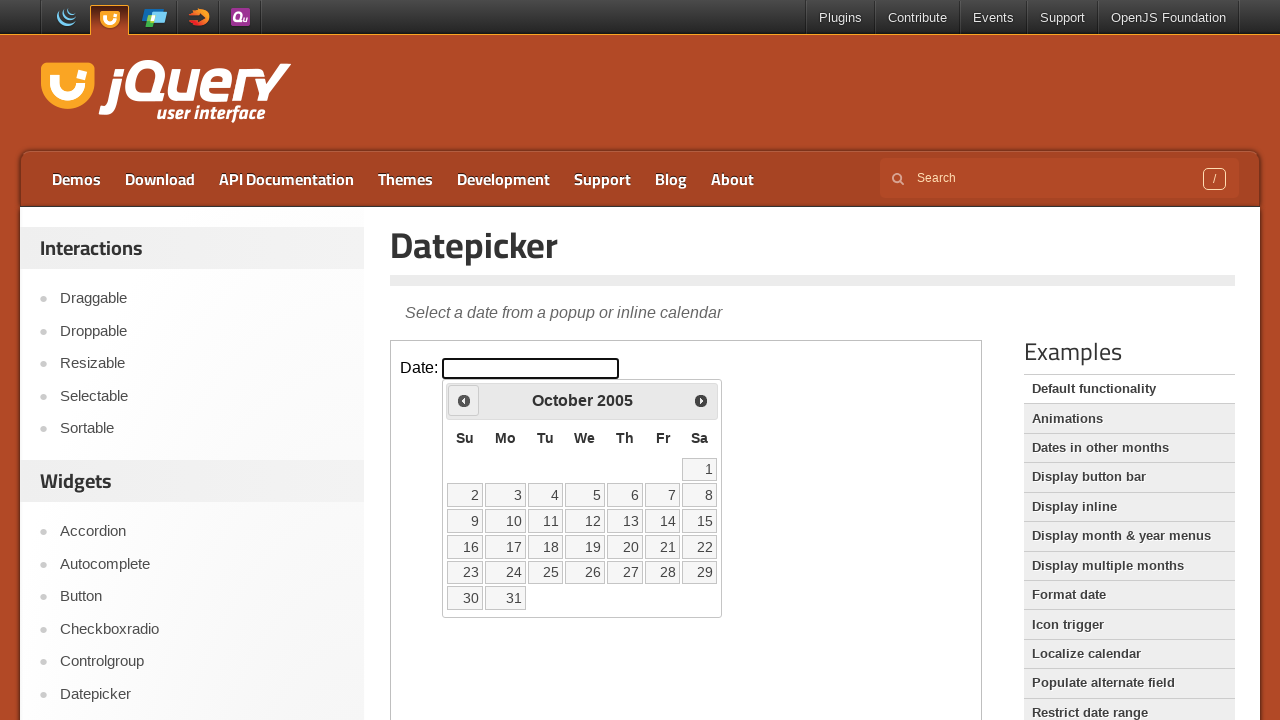

Retrieved current year from datepicker
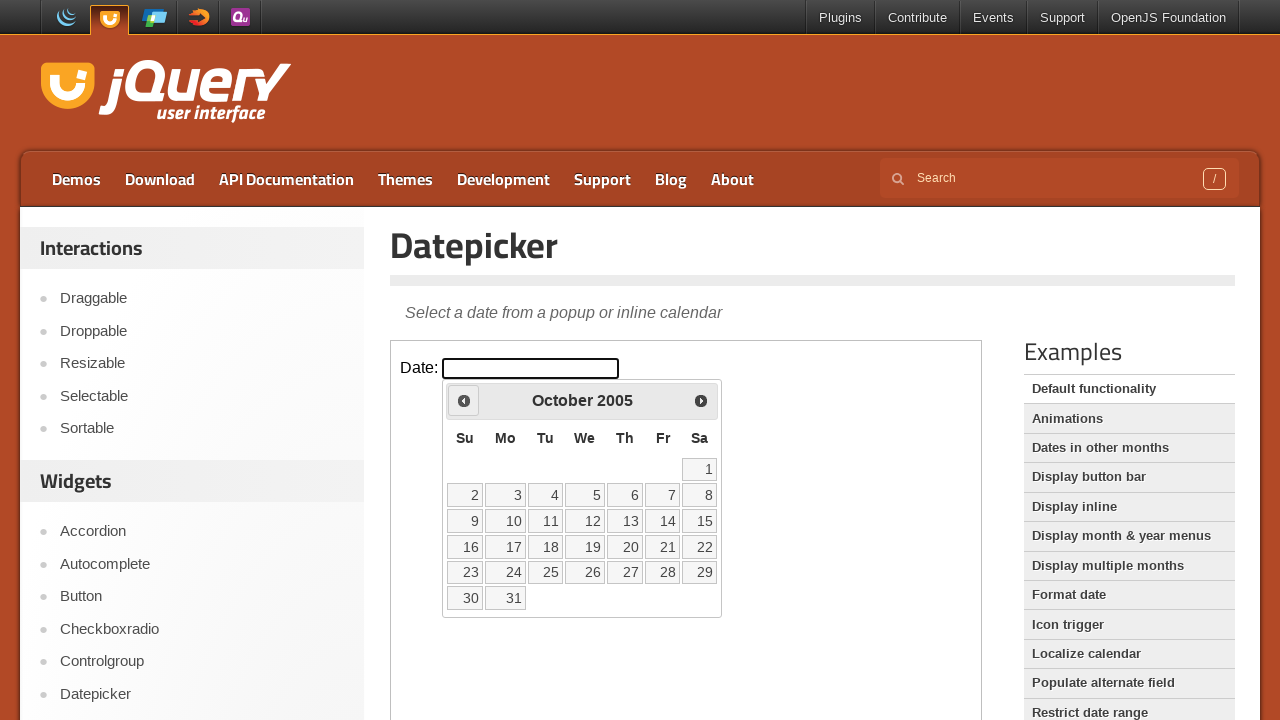

Clicked previous month button (currently at October 2005) at (464, 400) on iframe >> nth=0 >> internal:control=enter-frame >> span.ui-icon.ui-icon-circle-t
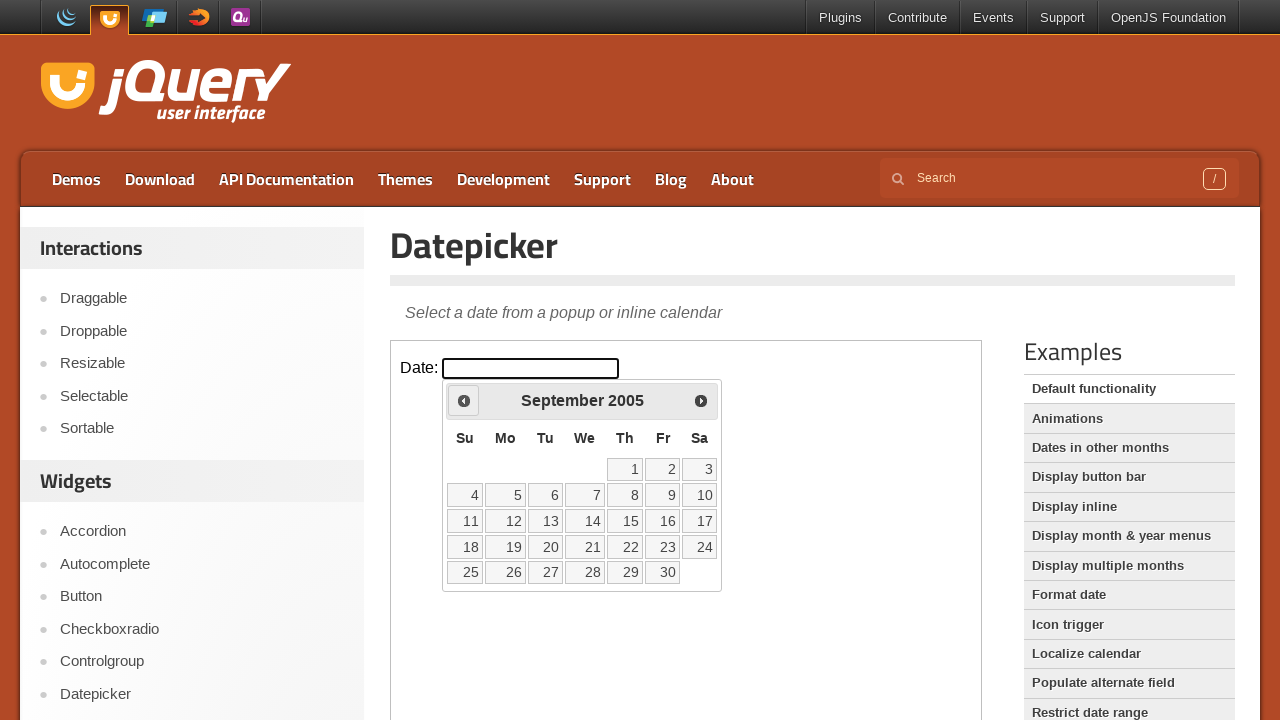

Retrieved current month from datepicker
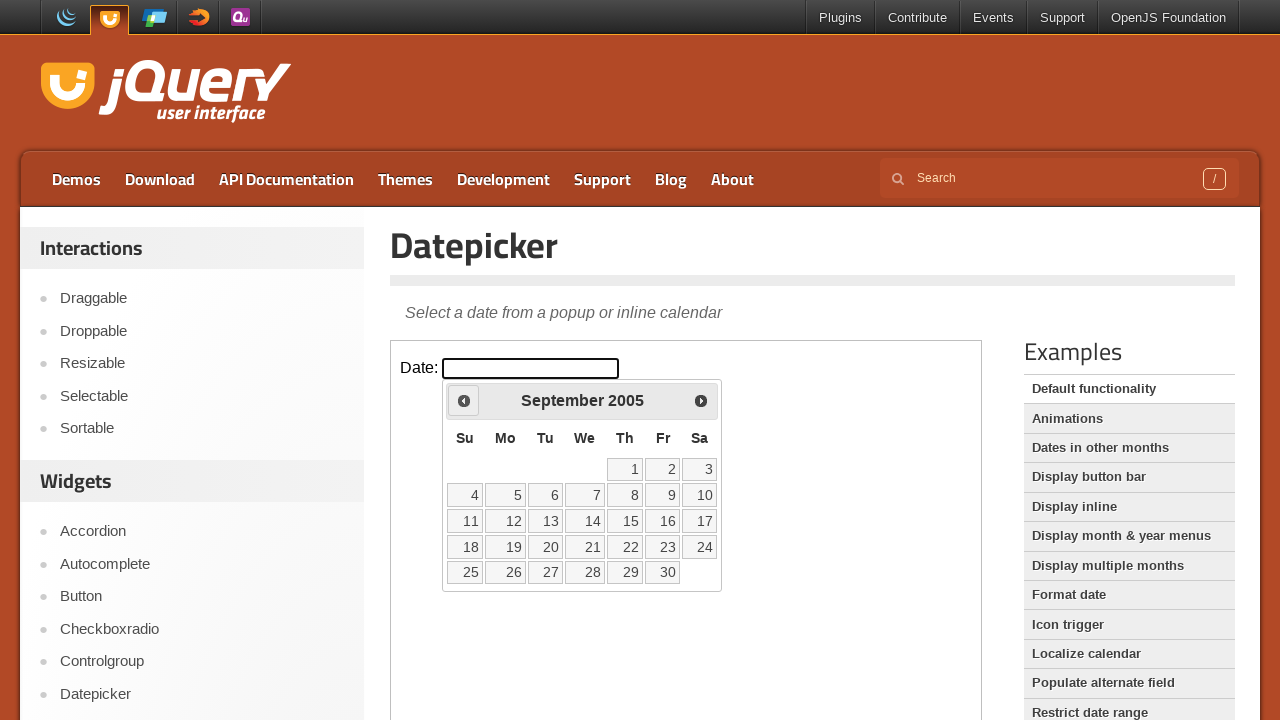

Retrieved current year from datepicker
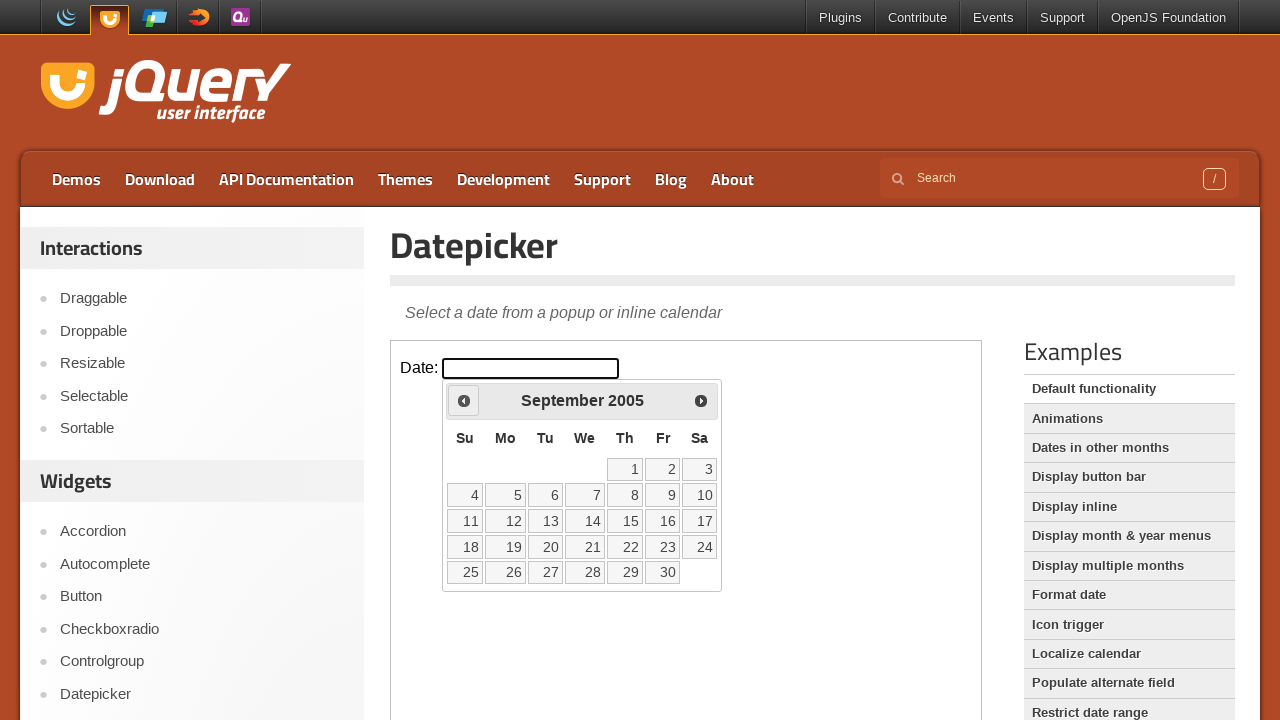

Clicked previous month button (currently at September 2005) at (464, 400) on iframe >> nth=0 >> internal:control=enter-frame >> span.ui-icon.ui-icon-circle-t
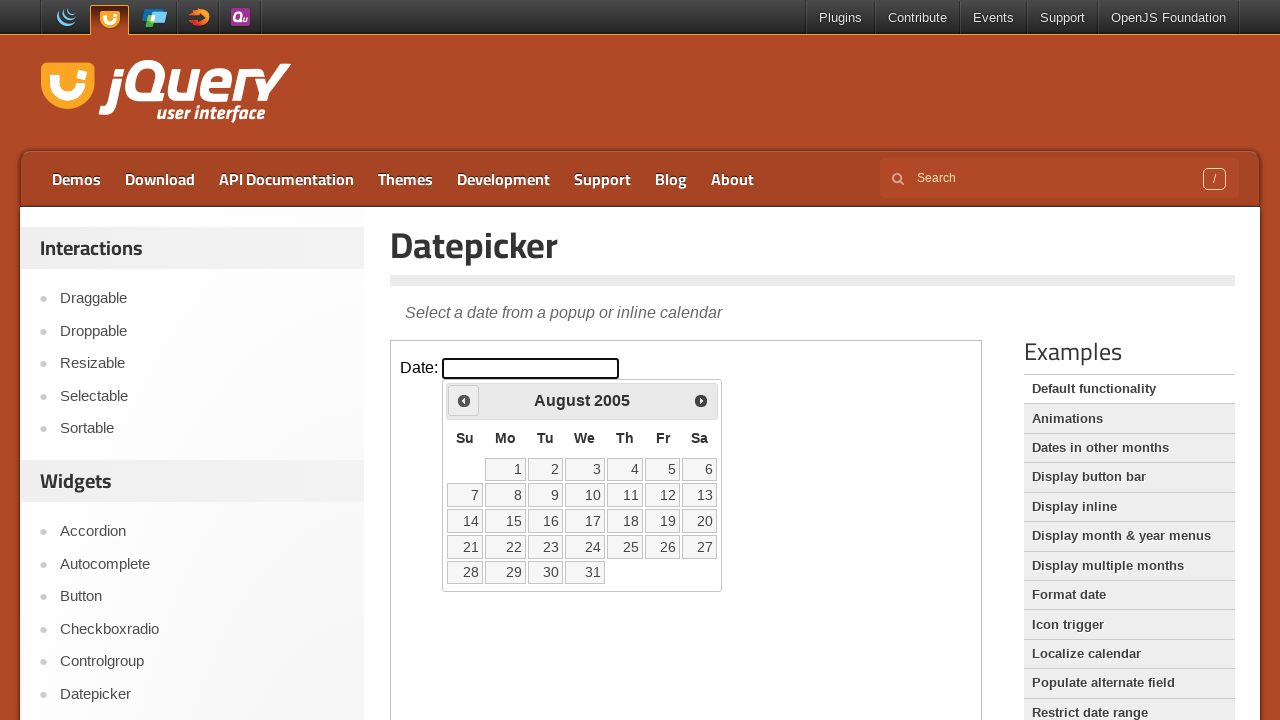

Retrieved current month from datepicker
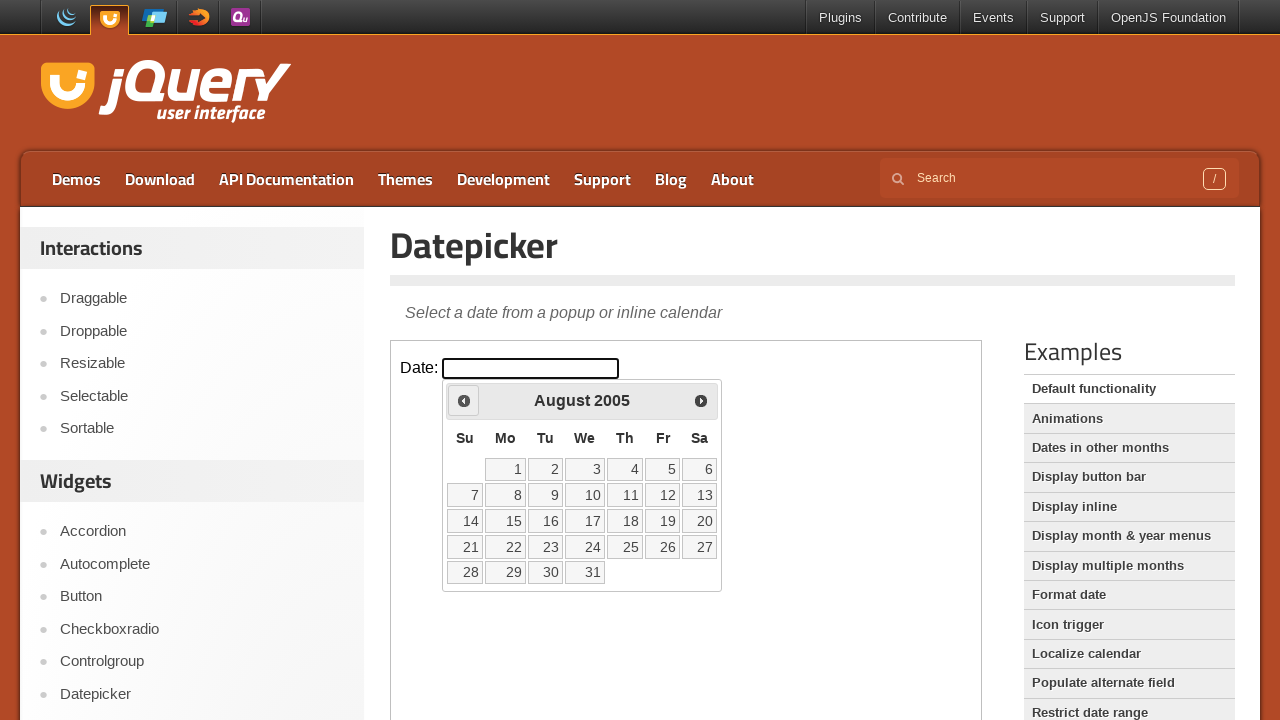

Retrieved current year from datepicker
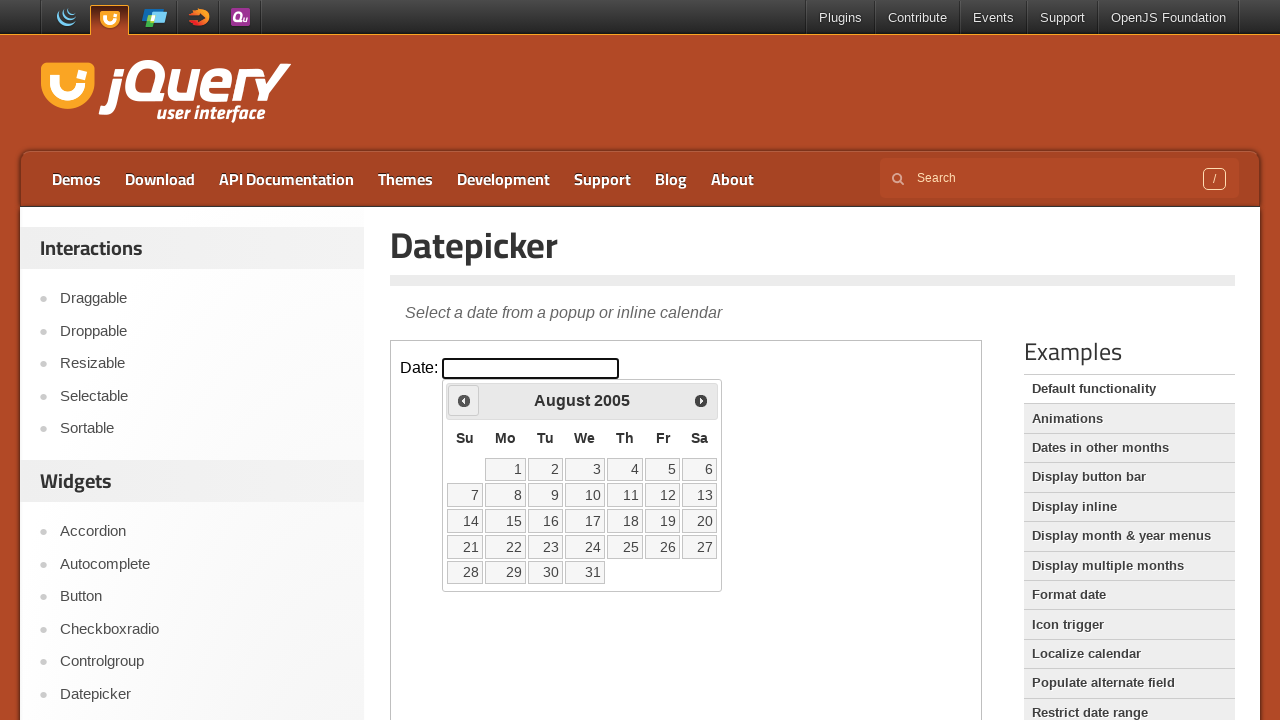

Clicked previous month button (currently at August 2005) at (464, 400) on iframe >> nth=0 >> internal:control=enter-frame >> span.ui-icon.ui-icon-circle-t
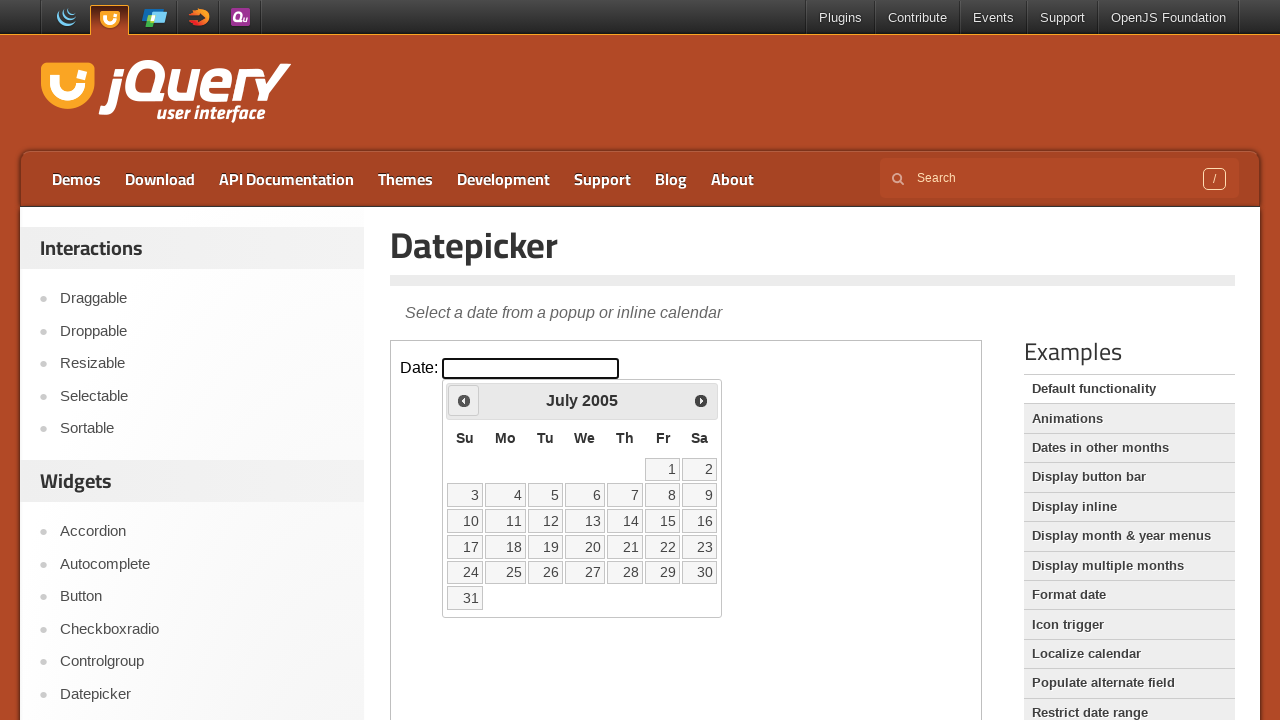

Retrieved current month from datepicker
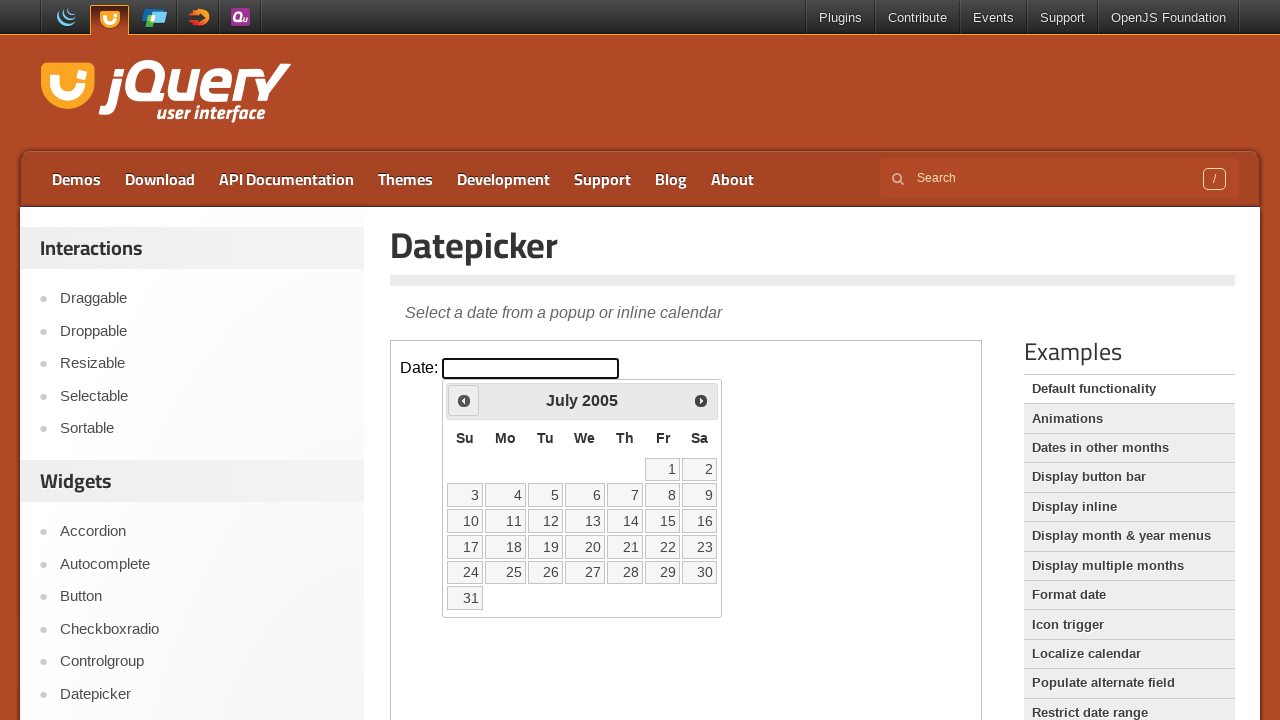

Retrieved current year from datepicker
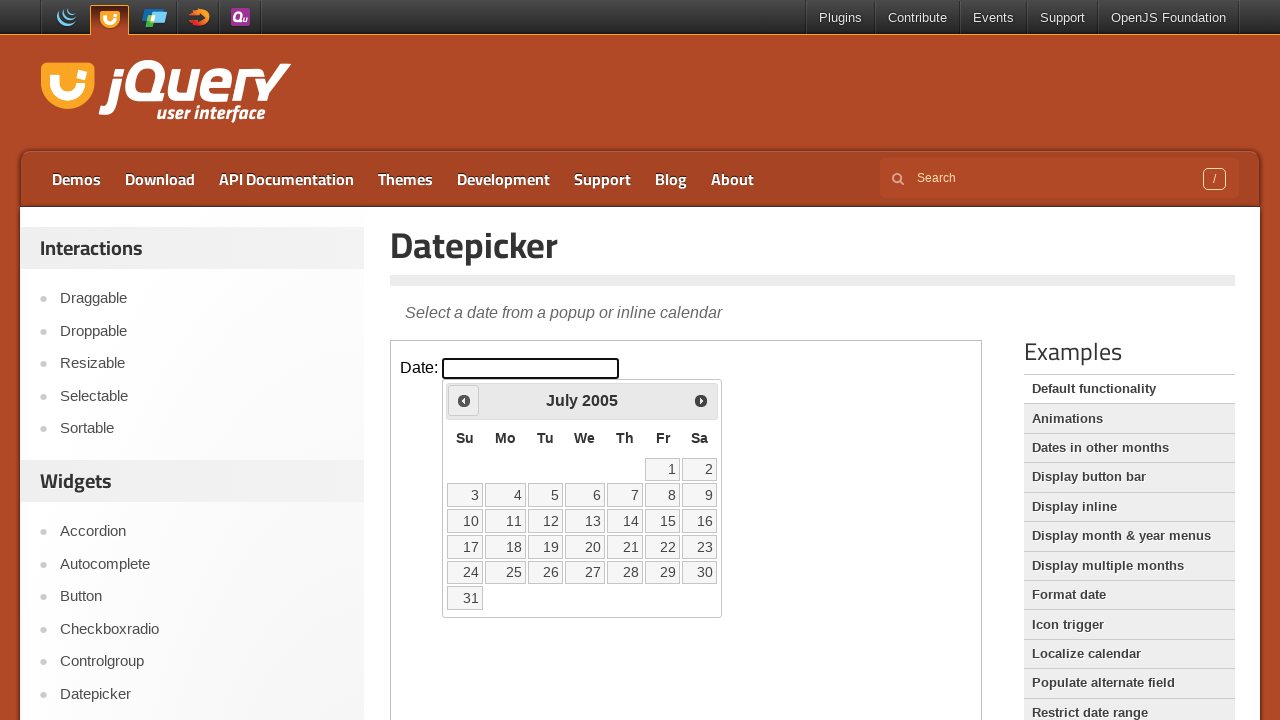

Clicked previous month button (currently at July 2005) at (464, 400) on iframe >> nth=0 >> internal:control=enter-frame >> span.ui-icon.ui-icon-circle-t
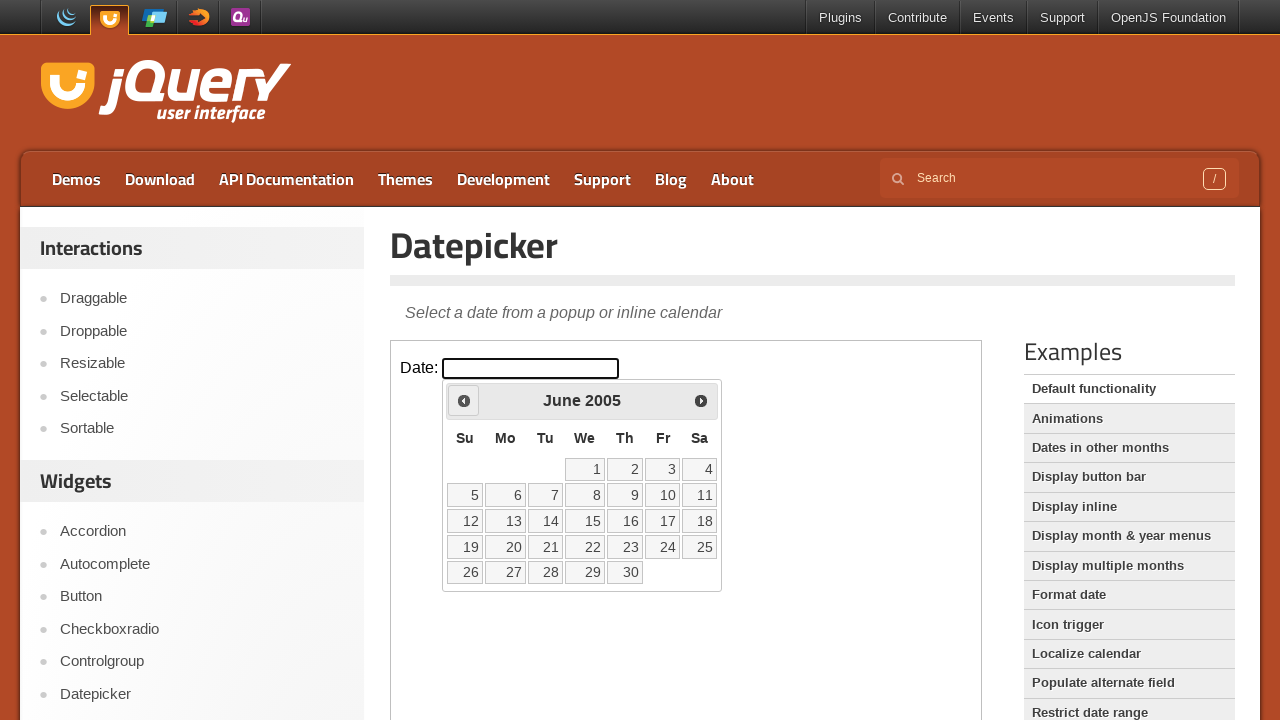

Retrieved current month from datepicker
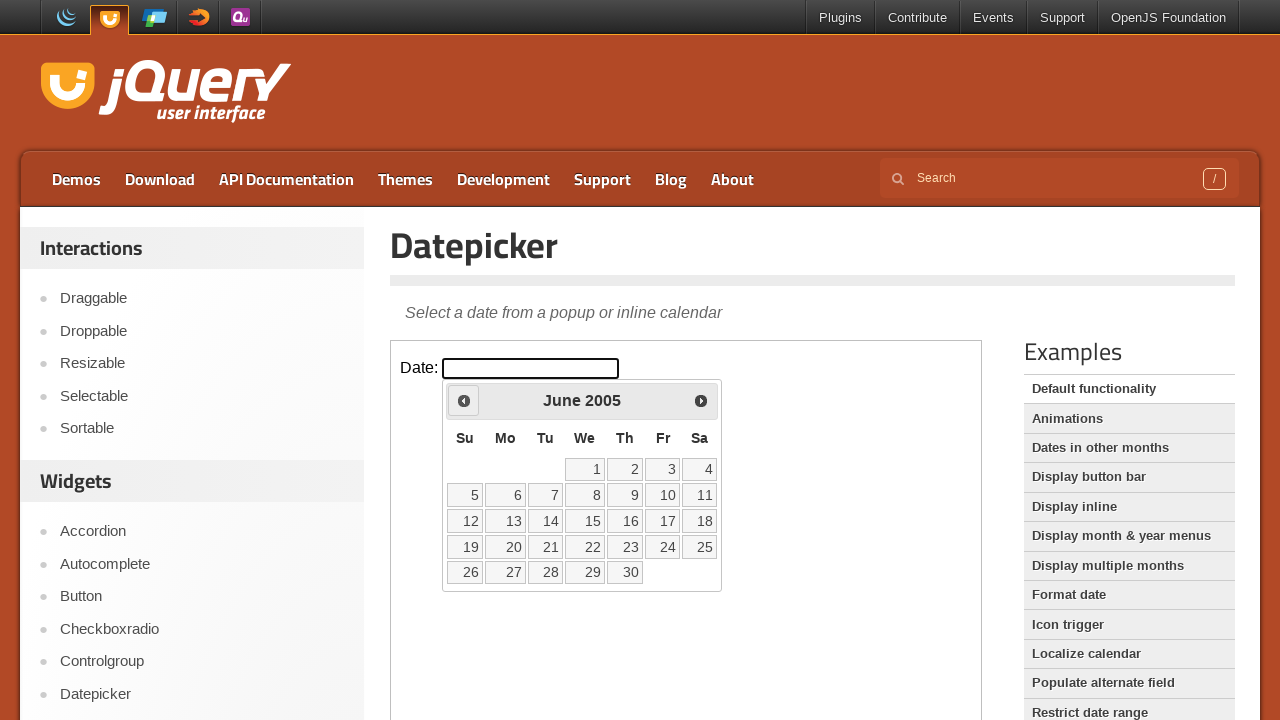

Retrieved current year from datepicker
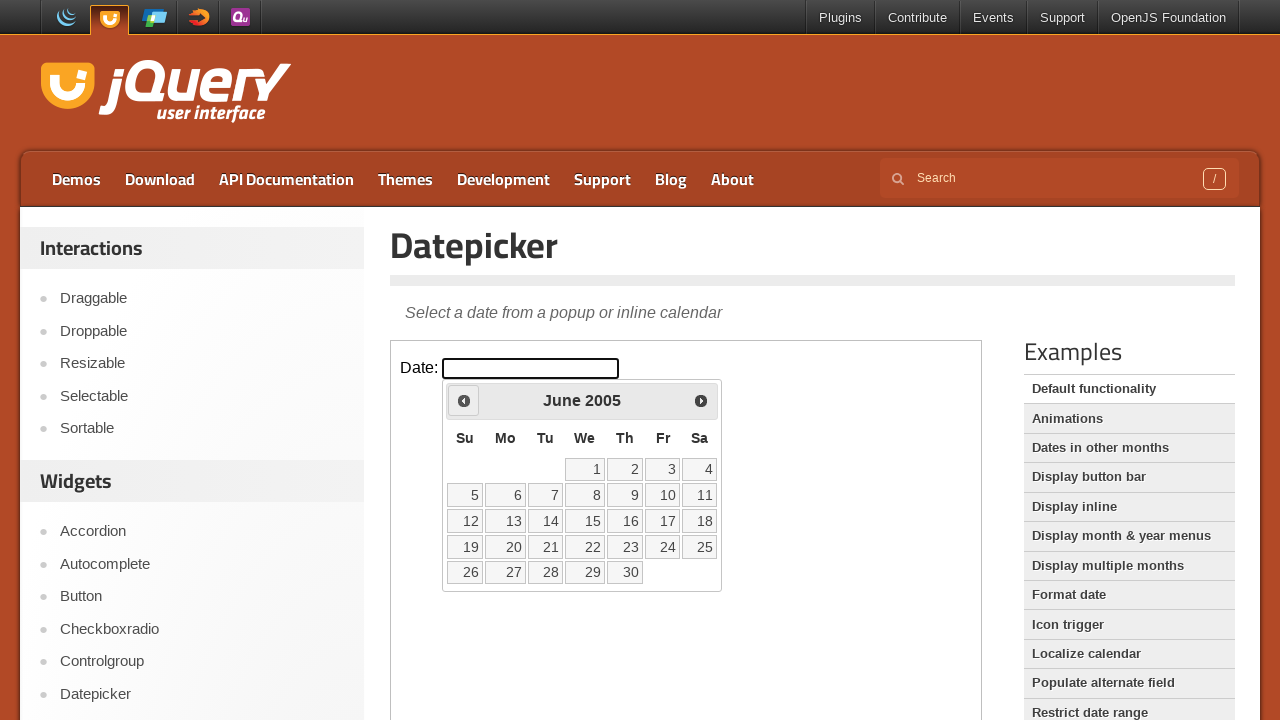

Clicked previous month button (currently at June 2005) at (464, 400) on iframe >> nth=0 >> internal:control=enter-frame >> span.ui-icon.ui-icon-circle-t
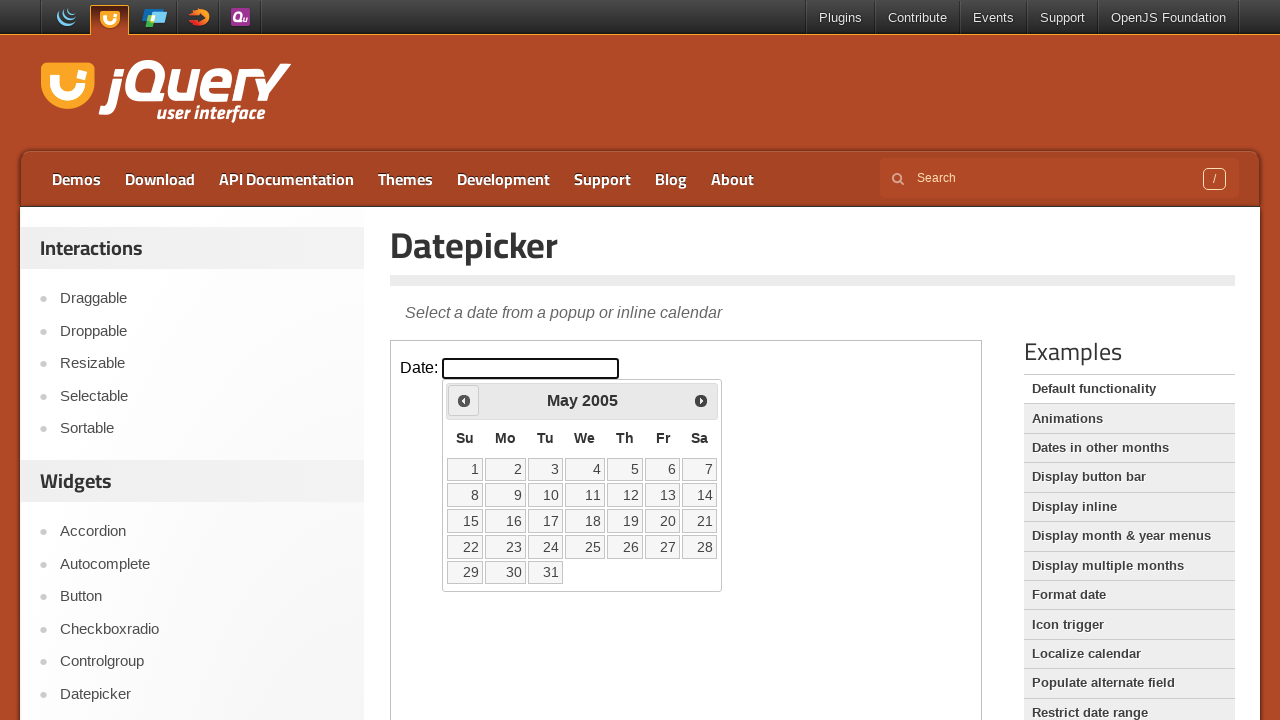

Retrieved current month from datepicker
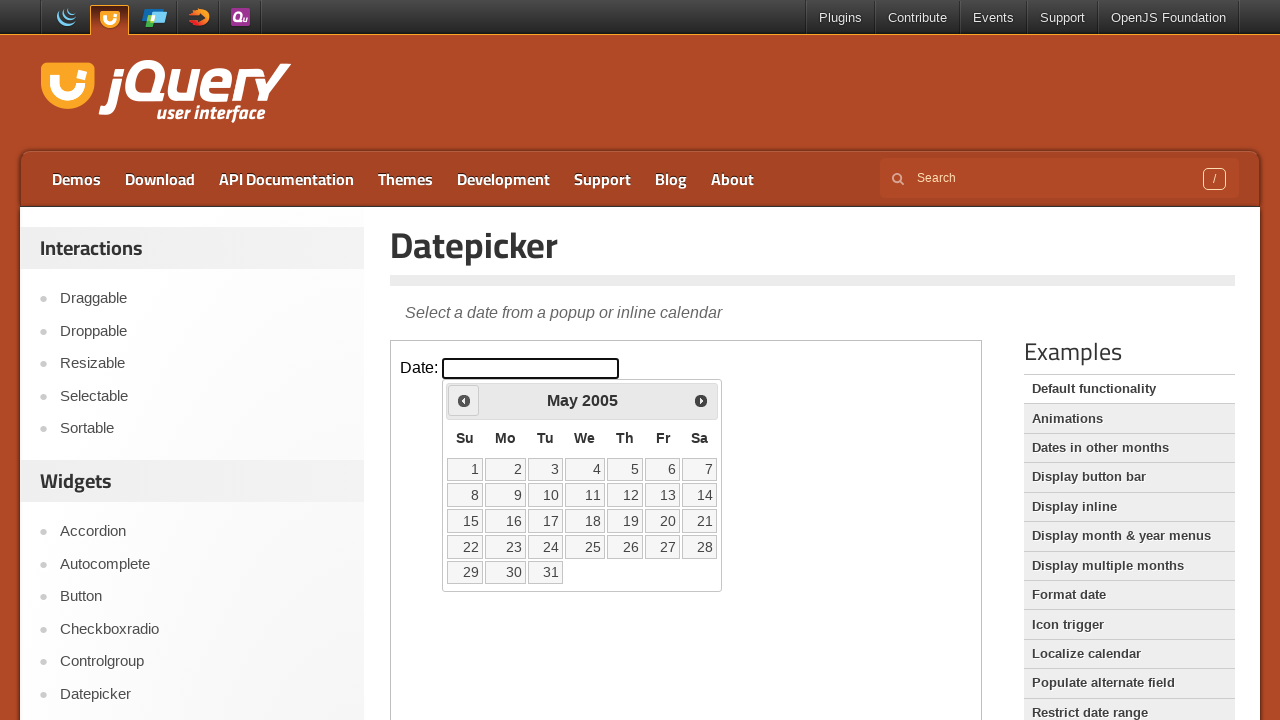

Retrieved current year from datepicker
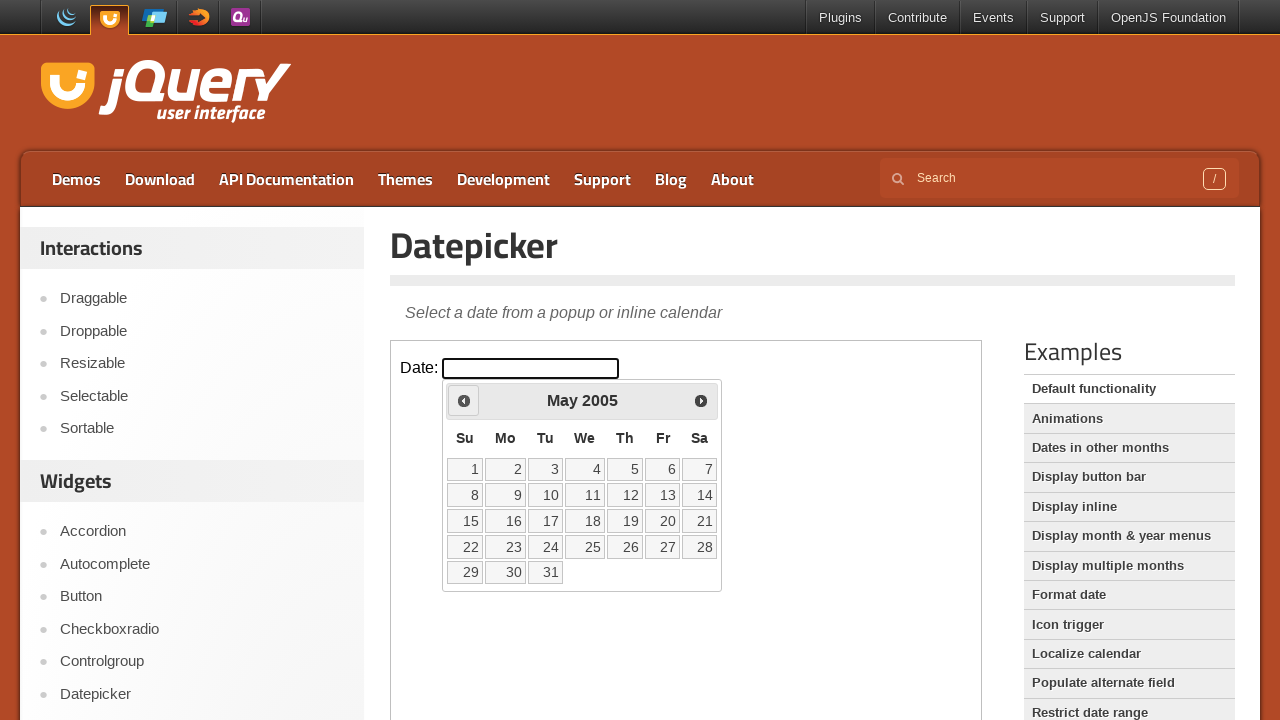

Clicked previous month button (currently at May 2005) at (464, 400) on iframe >> nth=0 >> internal:control=enter-frame >> span.ui-icon.ui-icon-circle-t
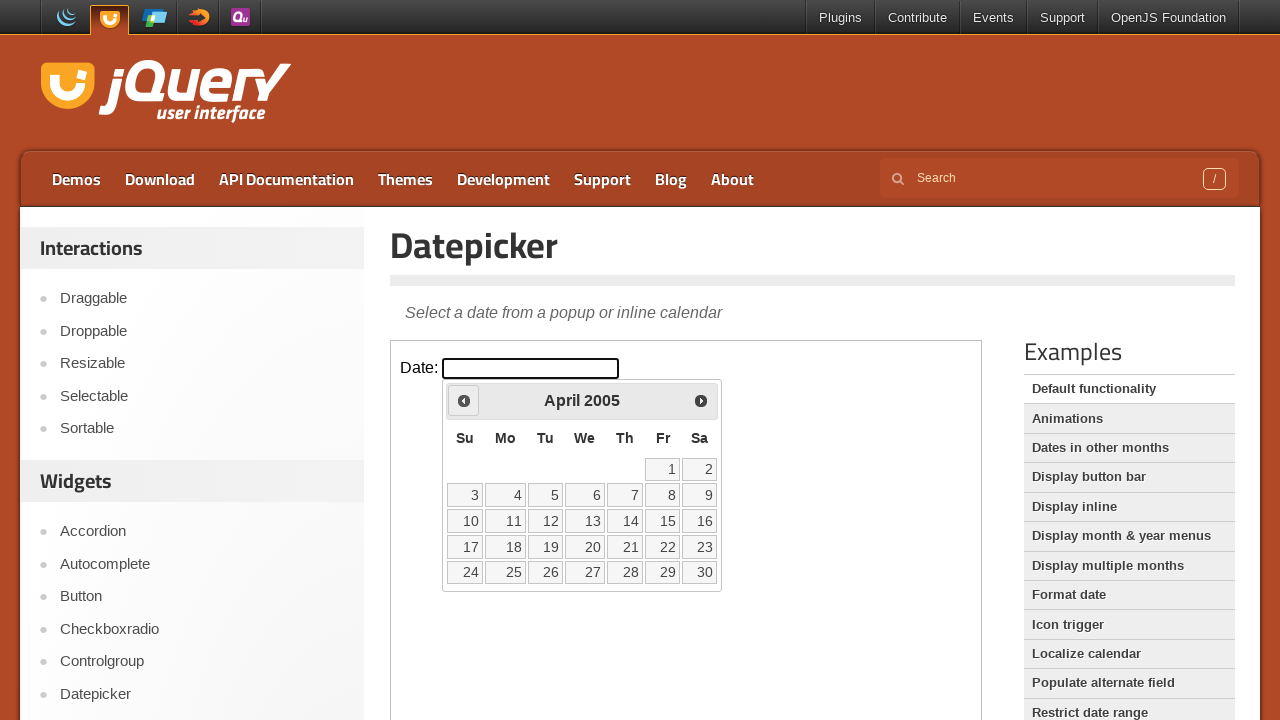

Retrieved current month from datepicker
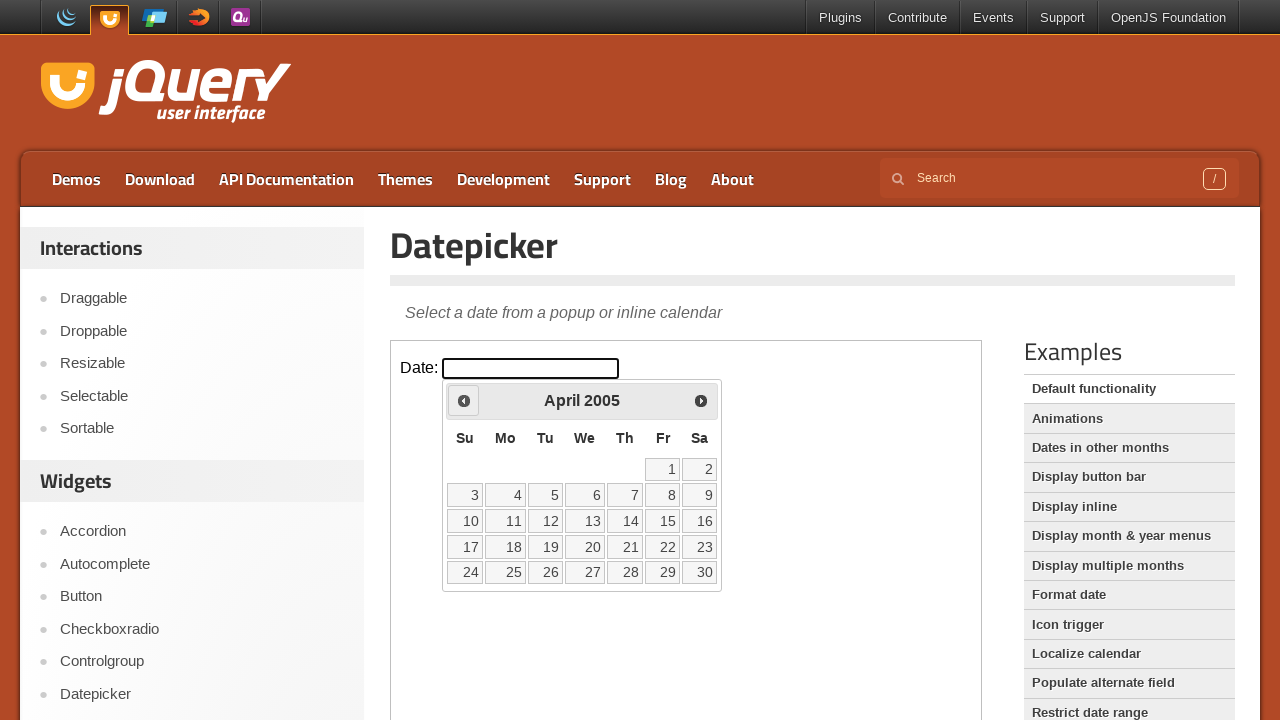

Retrieved current year from datepicker
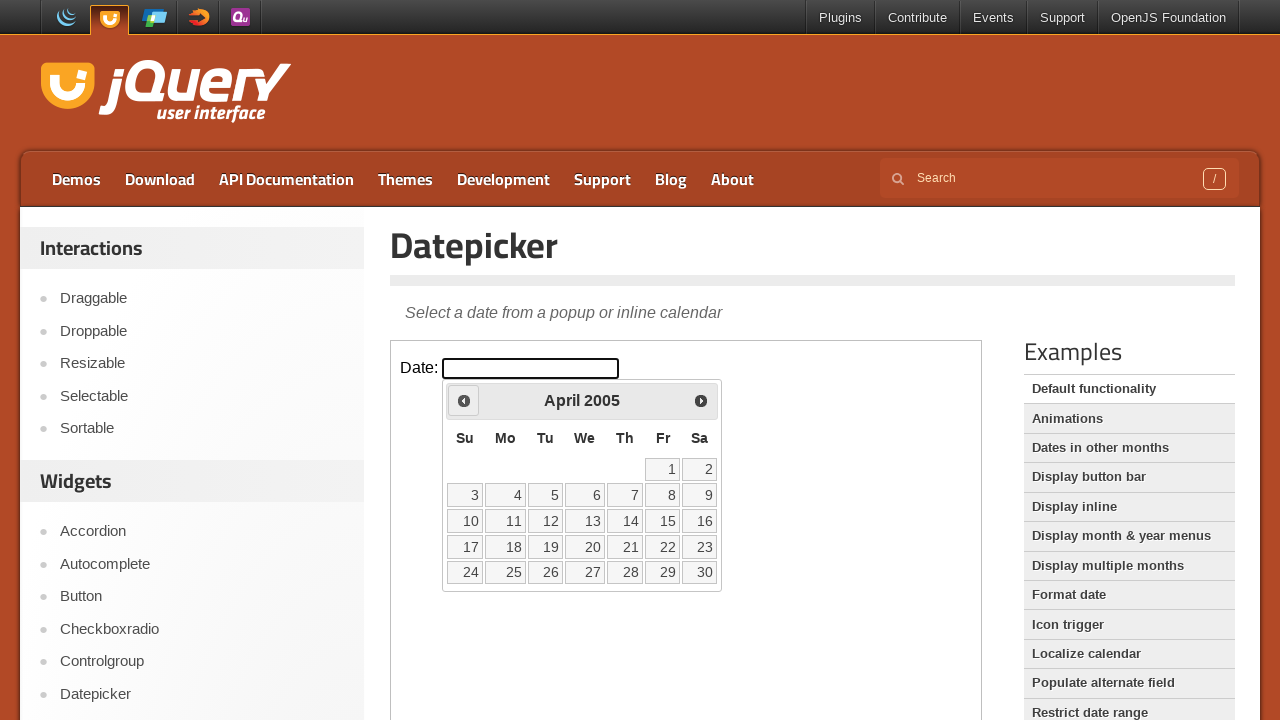

Clicked previous month button (currently at April 2005) at (464, 400) on iframe >> nth=0 >> internal:control=enter-frame >> span.ui-icon.ui-icon-circle-t
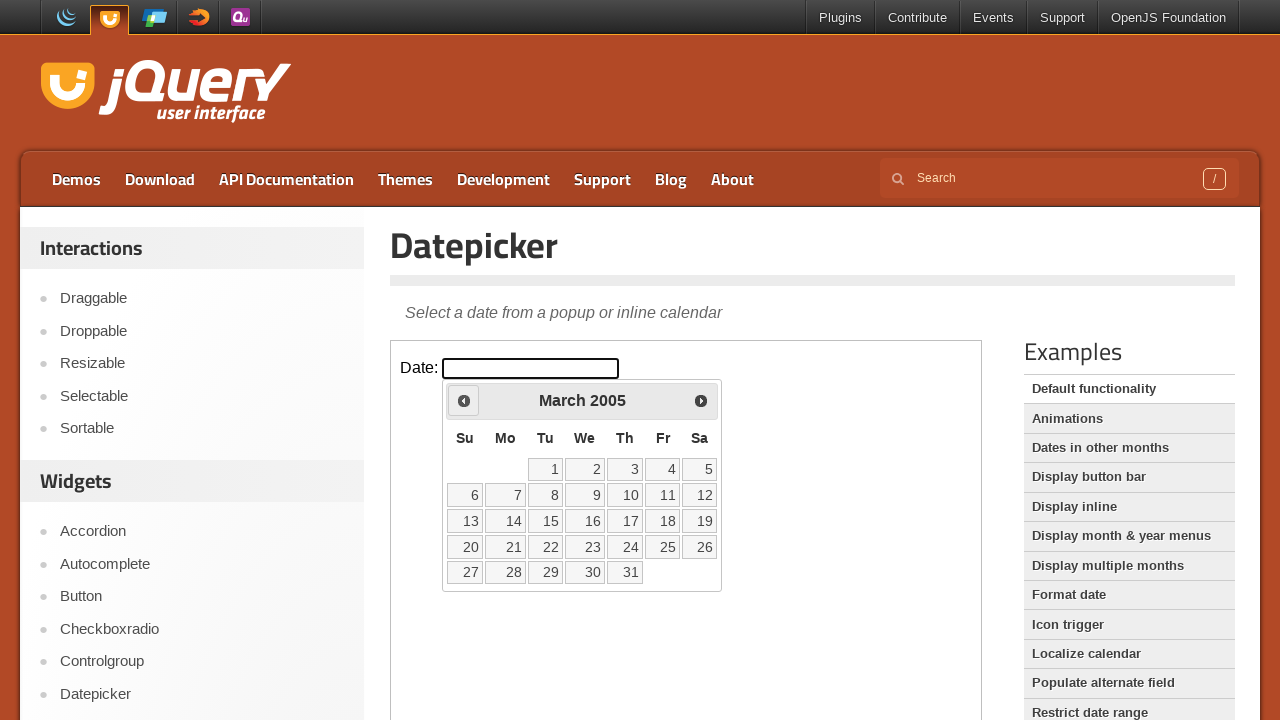

Retrieved current month from datepicker
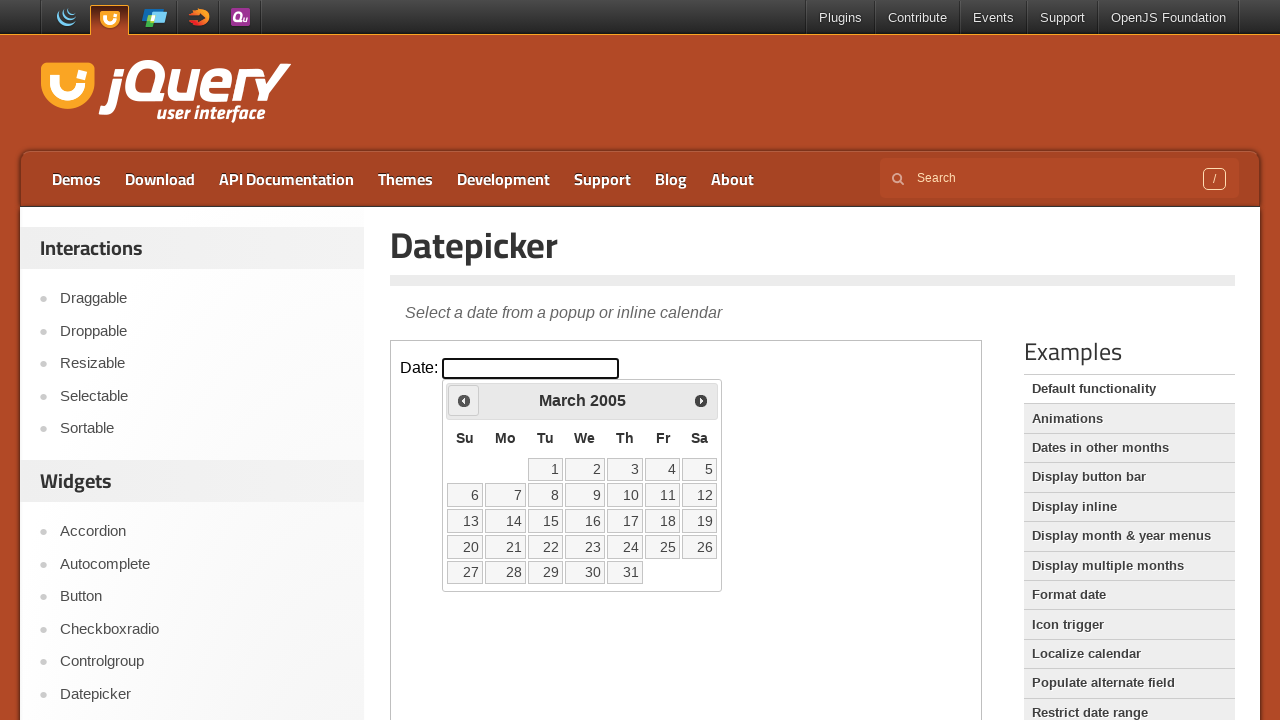

Retrieved current year from datepicker
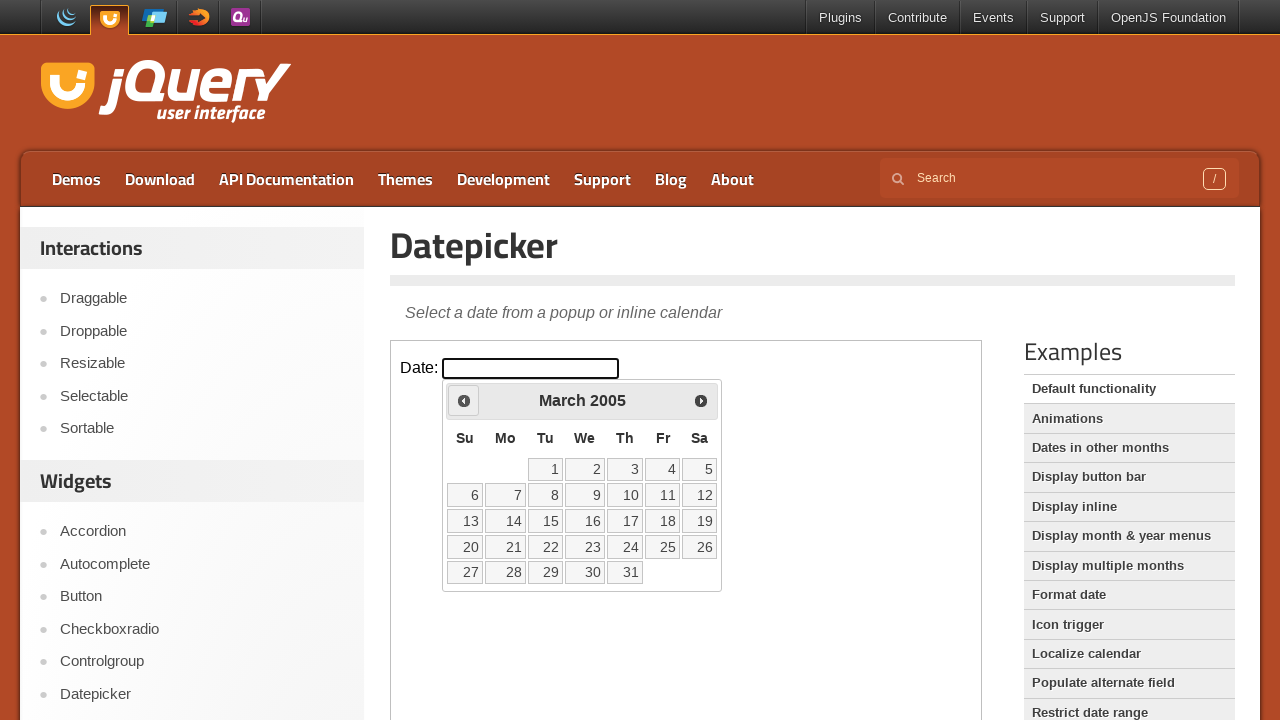

Clicked previous month button (currently at March 2005) at (464, 400) on iframe >> nth=0 >> internal:control=enter-frame >> span.ui-icon.ui-icon-circle-t
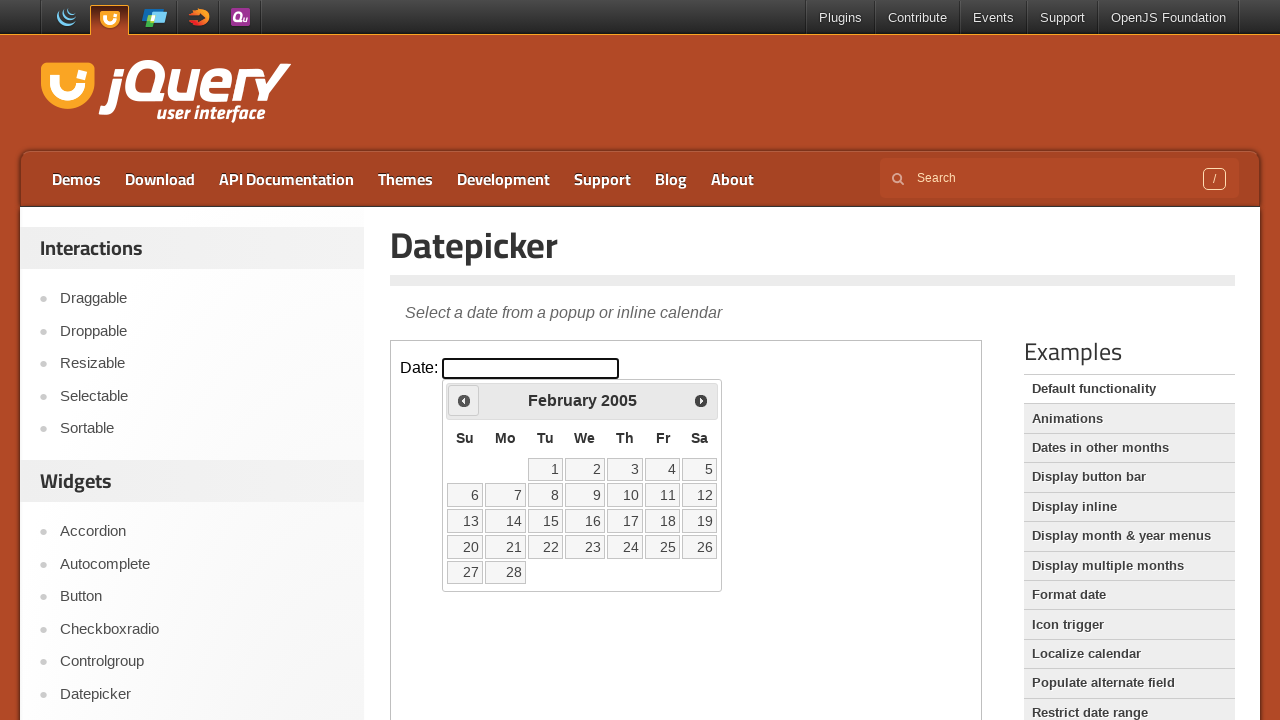

Retrieved current month from datepicker
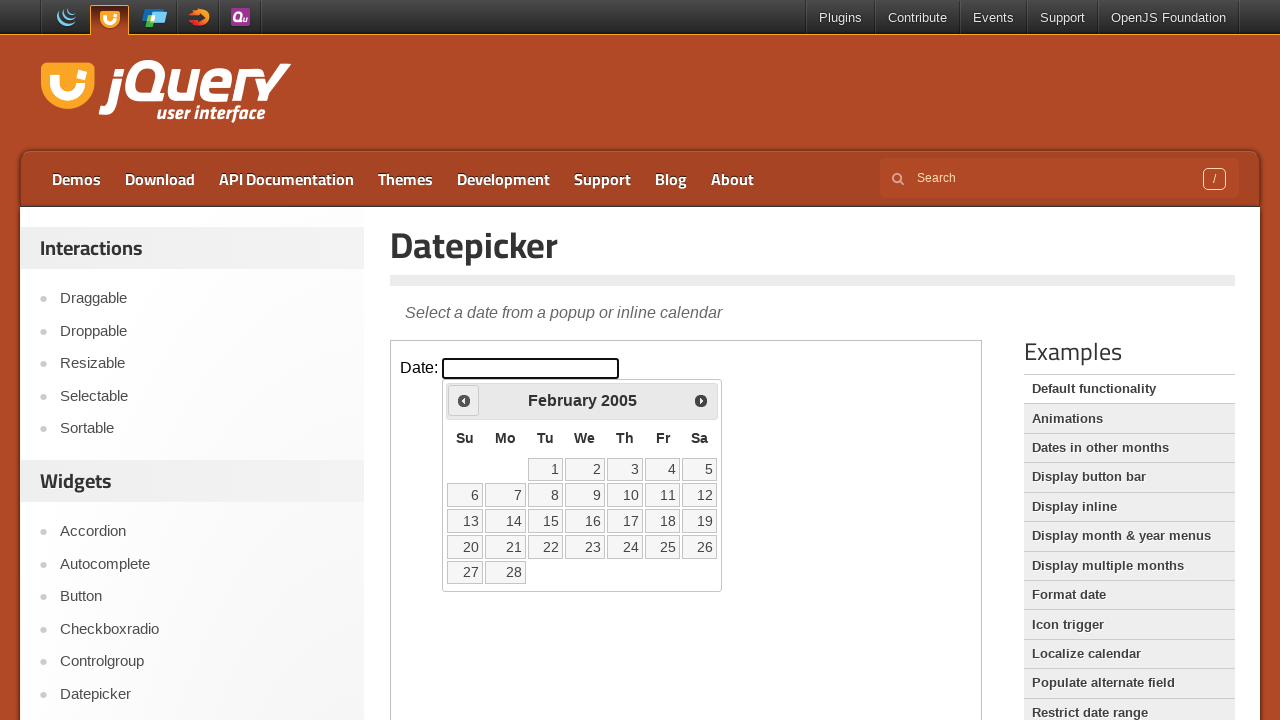

Retrieved current year from datepicker
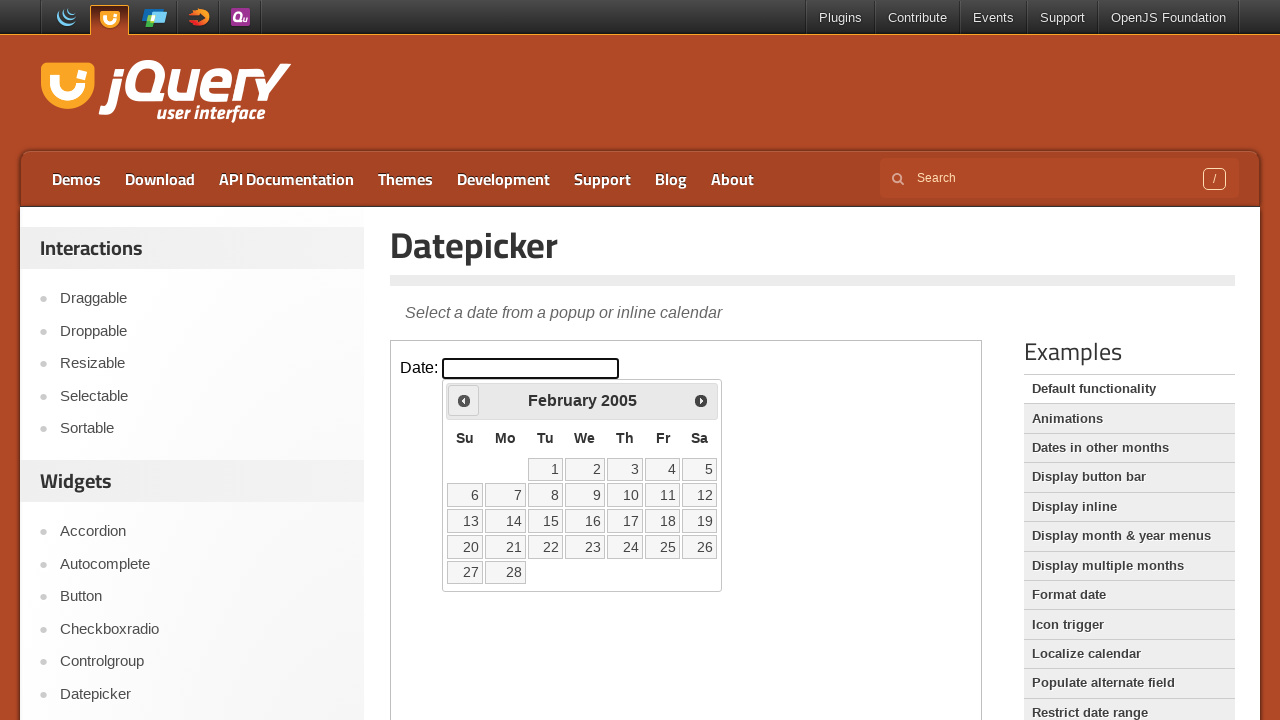

Clicked previous month button (currently at February 2005) at (464, 400) on iframe >> nth=0 >> internal:control=enter-frame >> span.ui-icon.ui-icon-circle-t
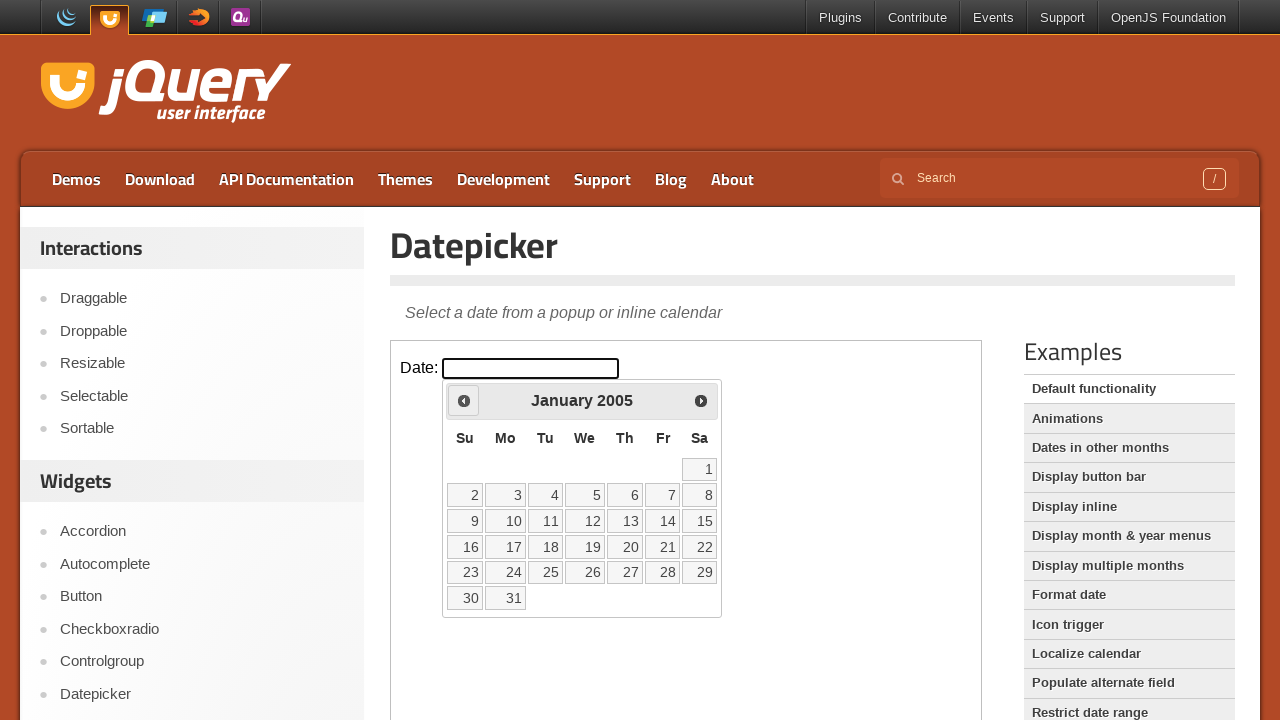

Retrieved current month from datepicker
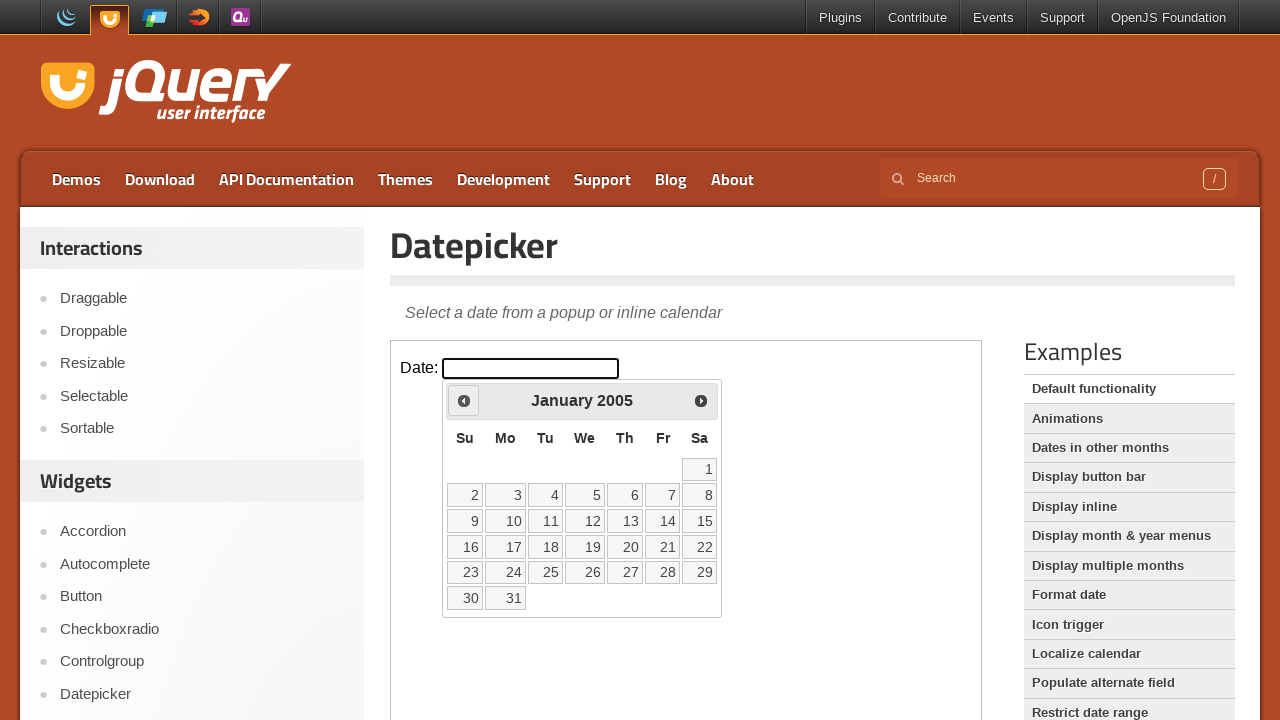

Retrieved current year from datepicker
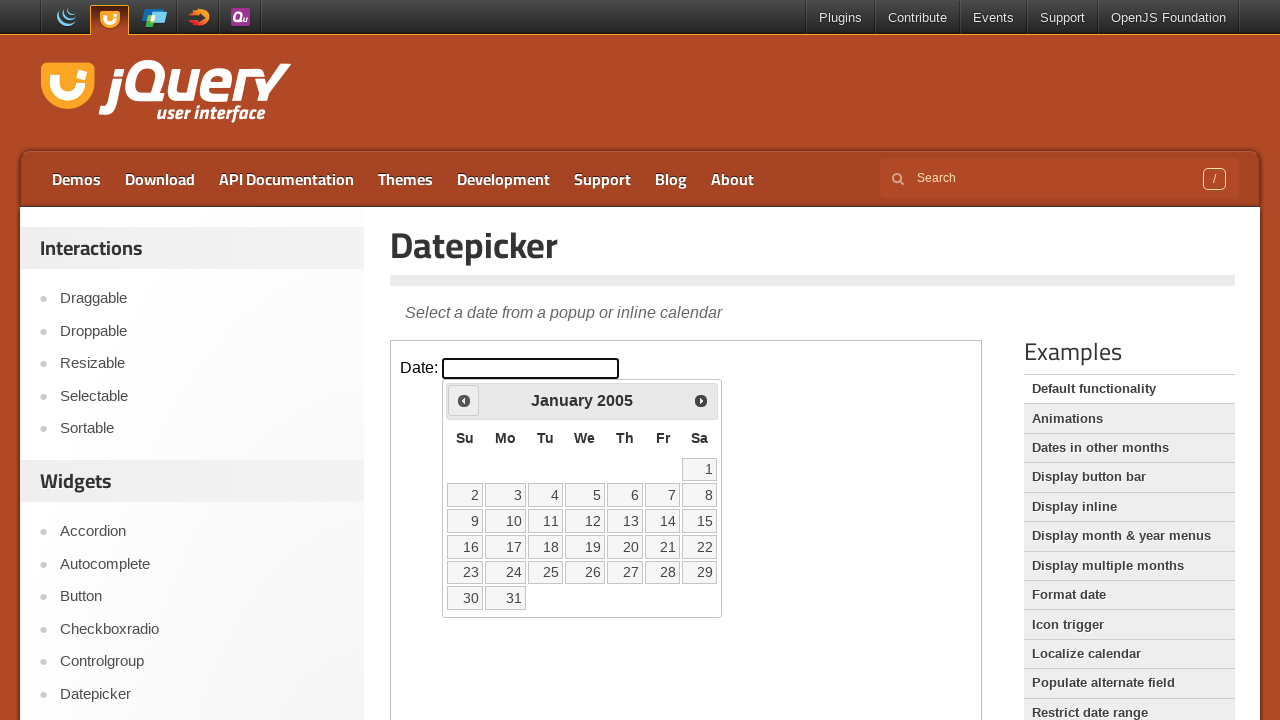

Clicked previous month button (currently at January 2005) at (464, 400) on iframe >> nth=0 >> internal:control=enter-frame >> span.ui-icon.ui-icon-circle-t
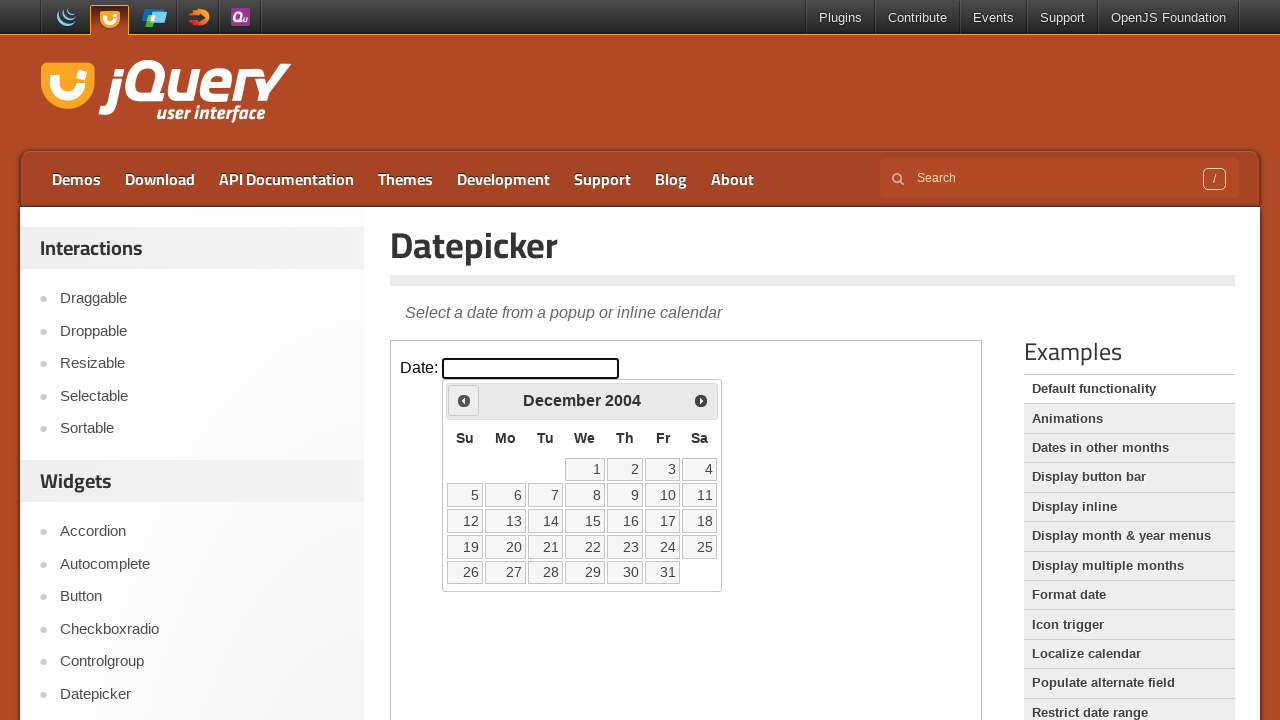

Retrieved current month from datepicker
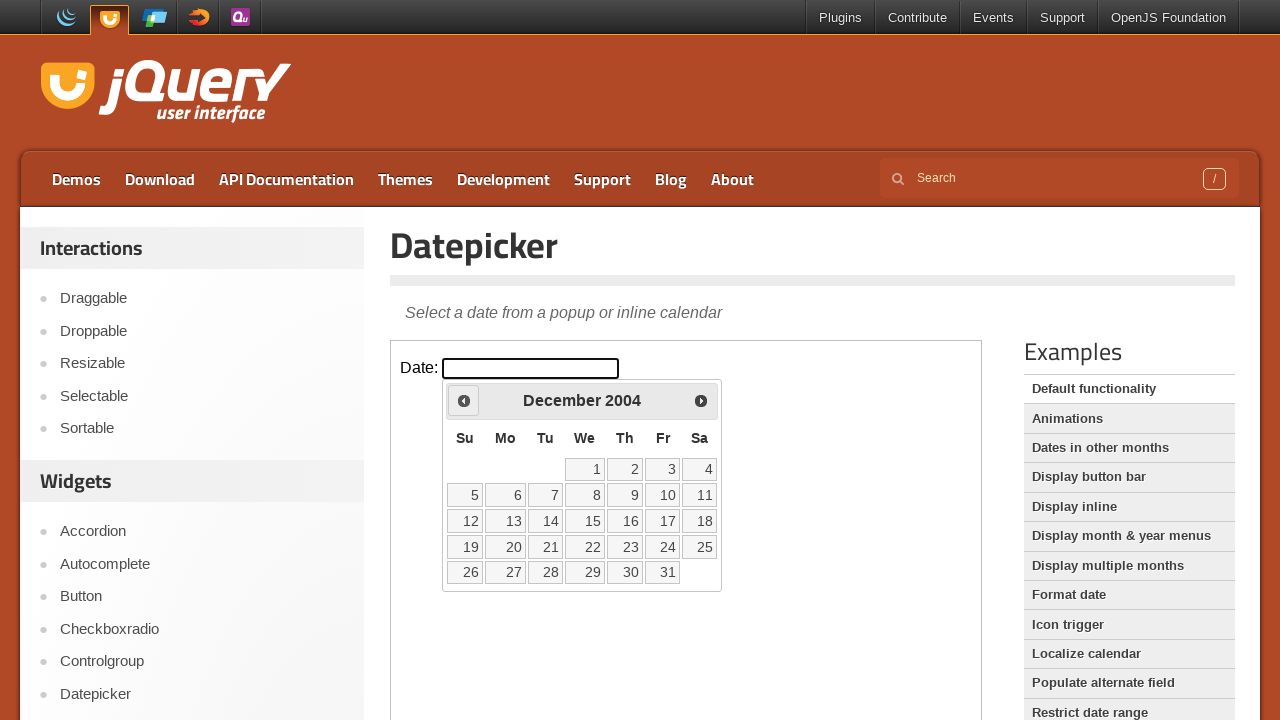

Retrieved current year from datepicker
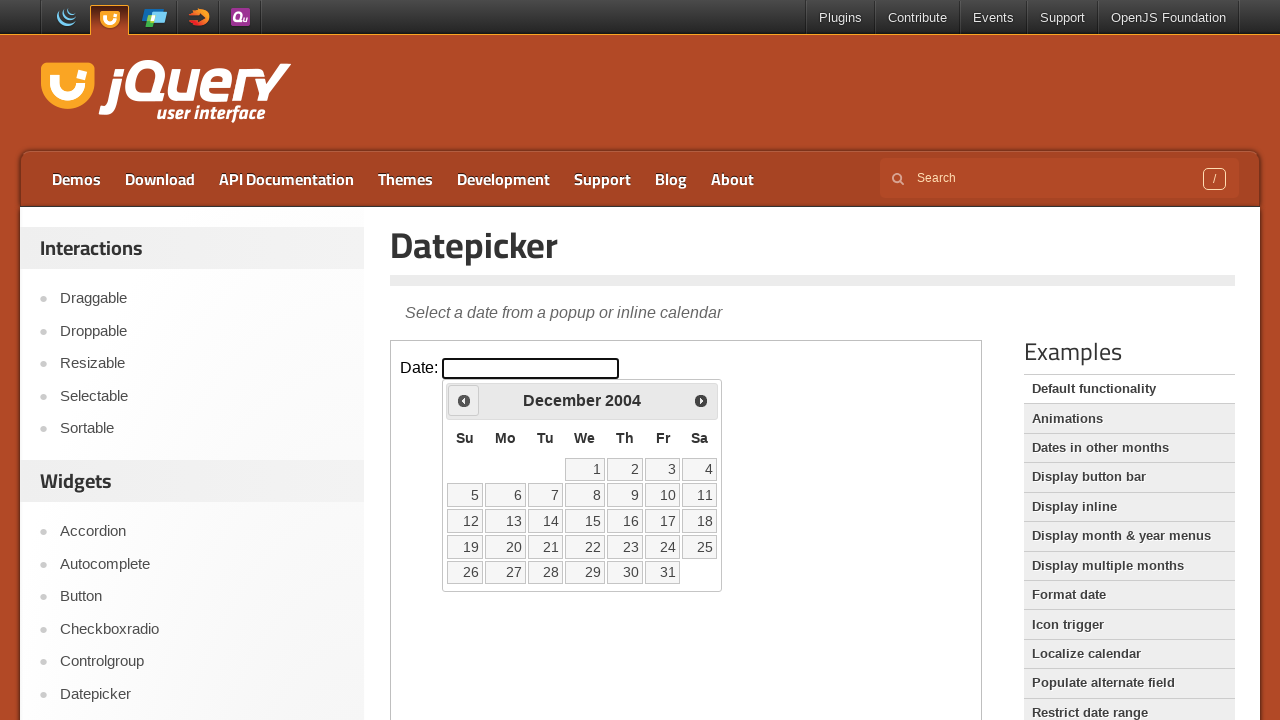

Clicked previous month button (currently at December 2004) at (464, 400) on iframe >> nth=0 >> internal:control=enter-frame >> span.ui-icon.ui-icon-circle-t
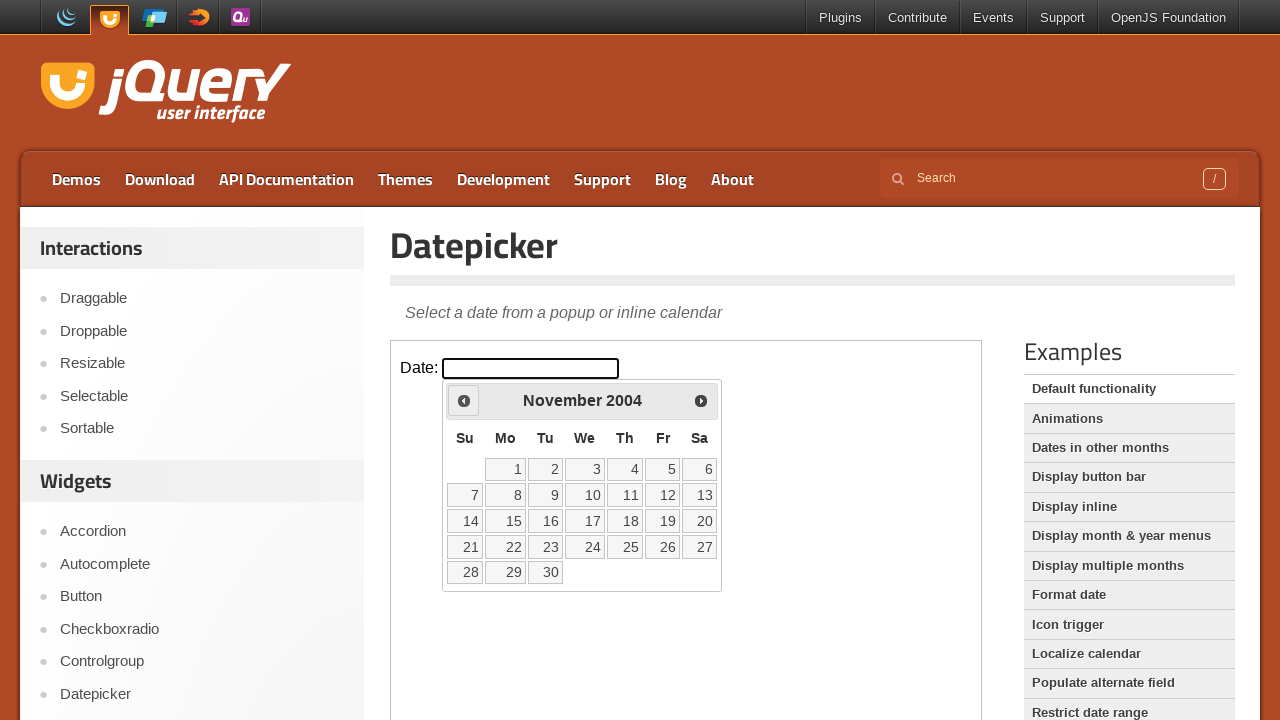

Retrieved current month from datepicker
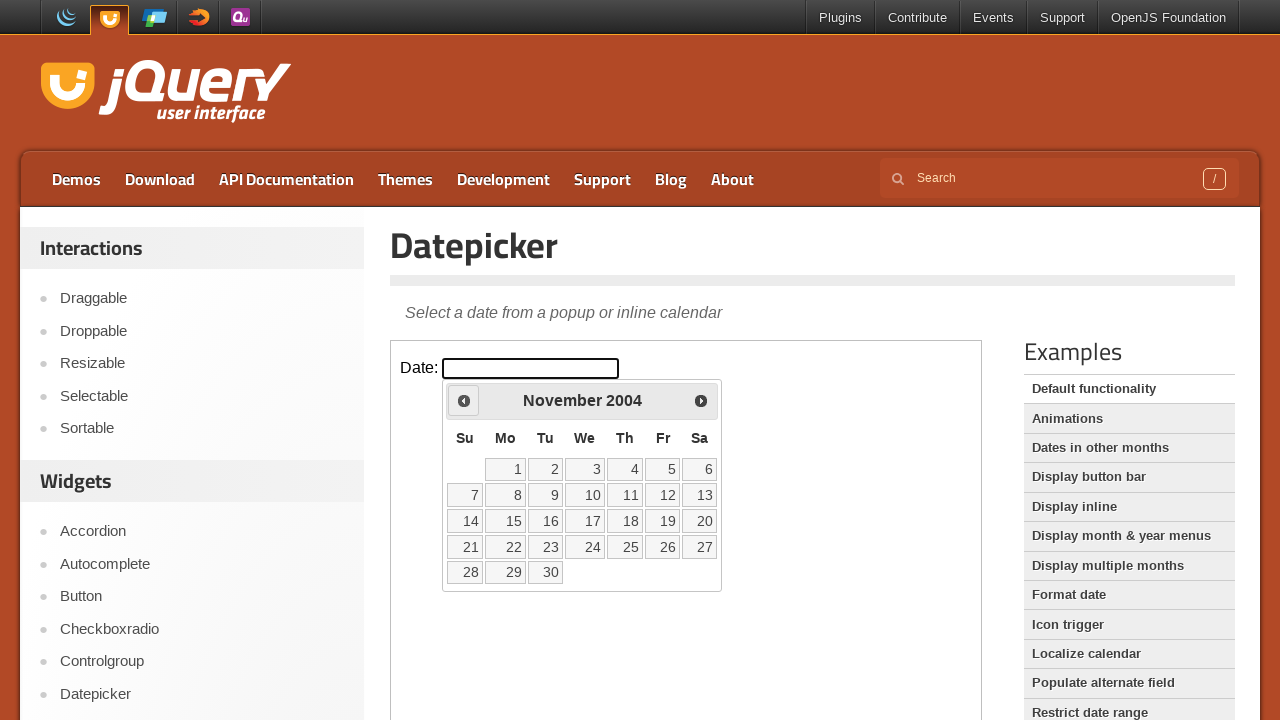

Retrieved current year from datepicker
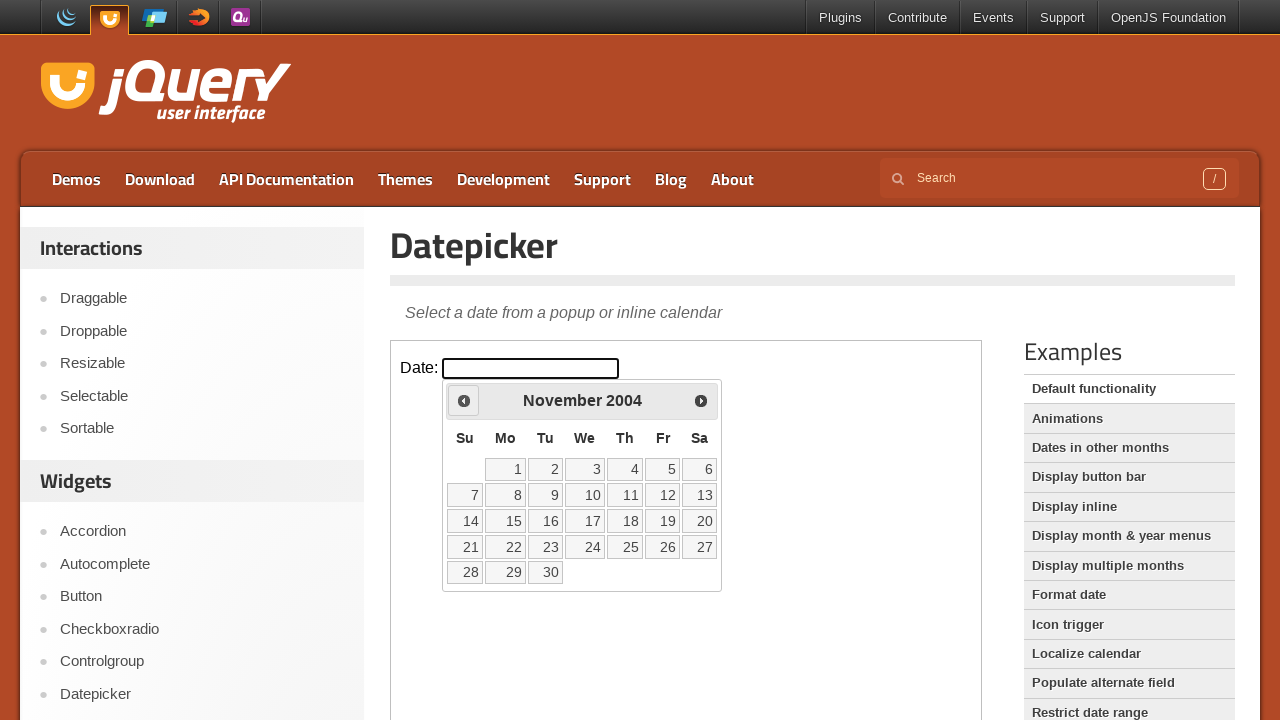

Clicked previous month button (currently at November 2004) at (464, 400) on iframe >> nth=0 >> internal:control=enter-frame >> span.ui-icon.ui-icon-circle-t
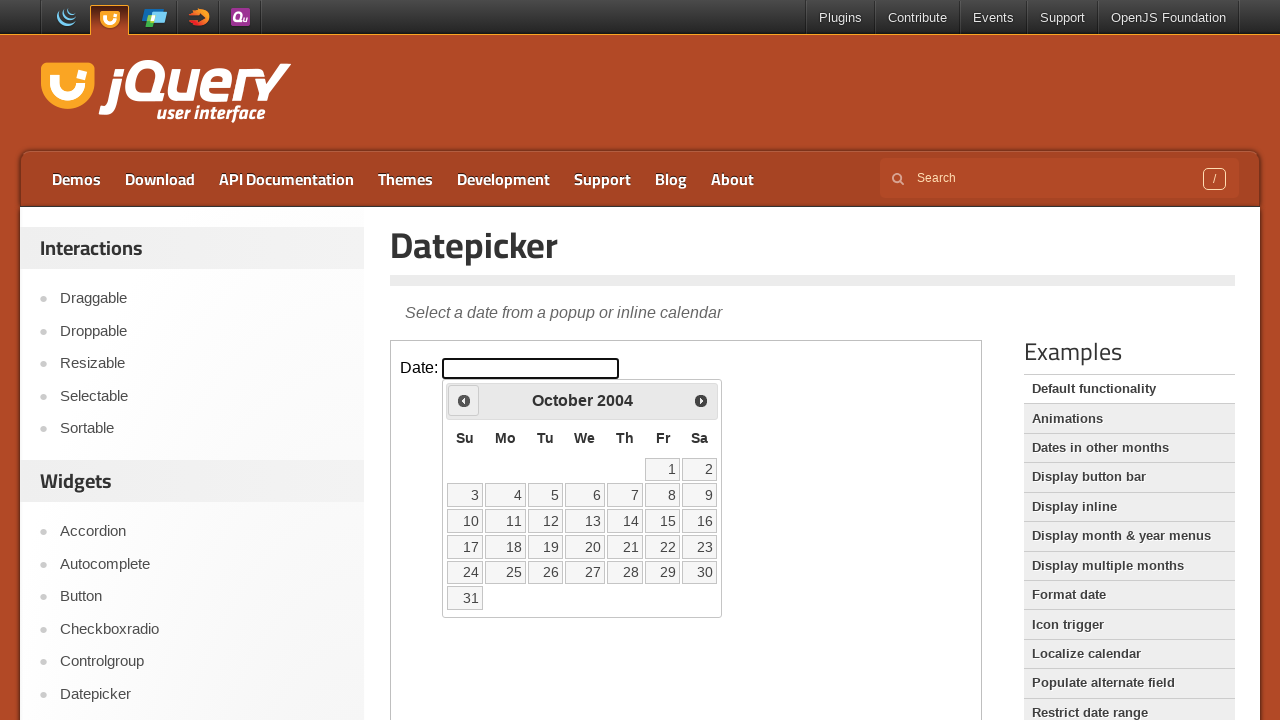

Retrieved current month from datepicker
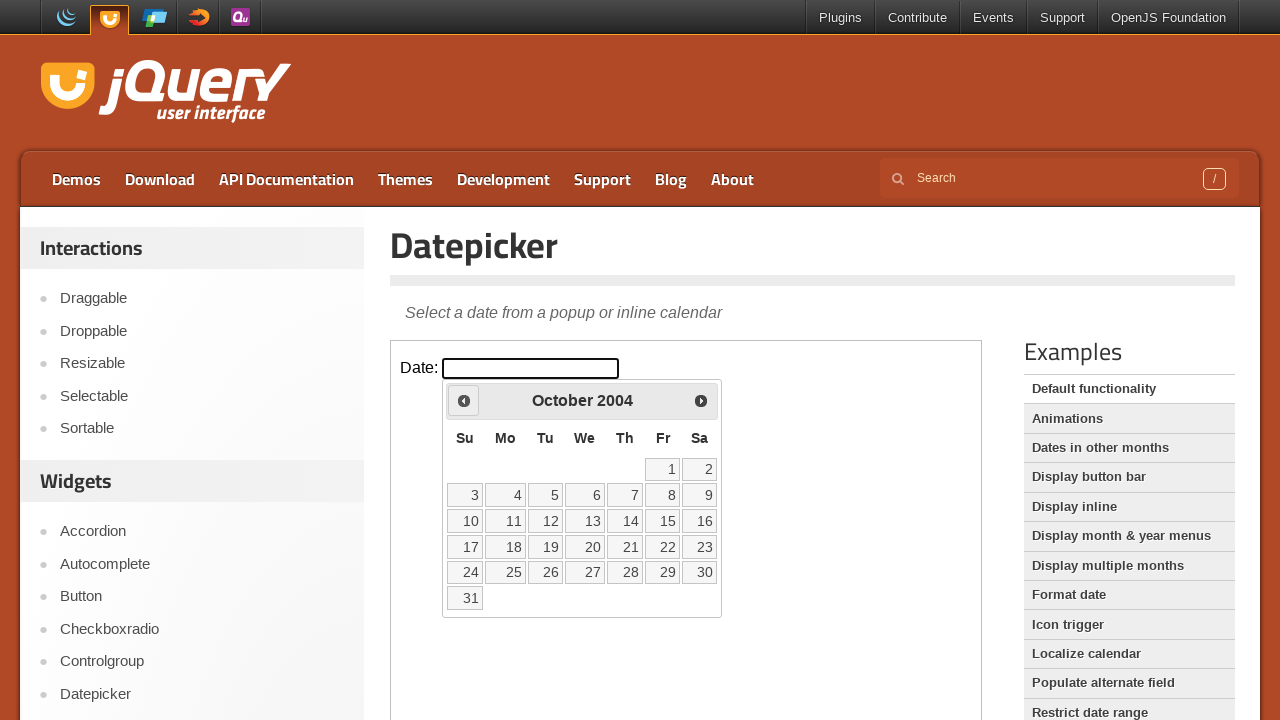

Retrieved current year from datepicker
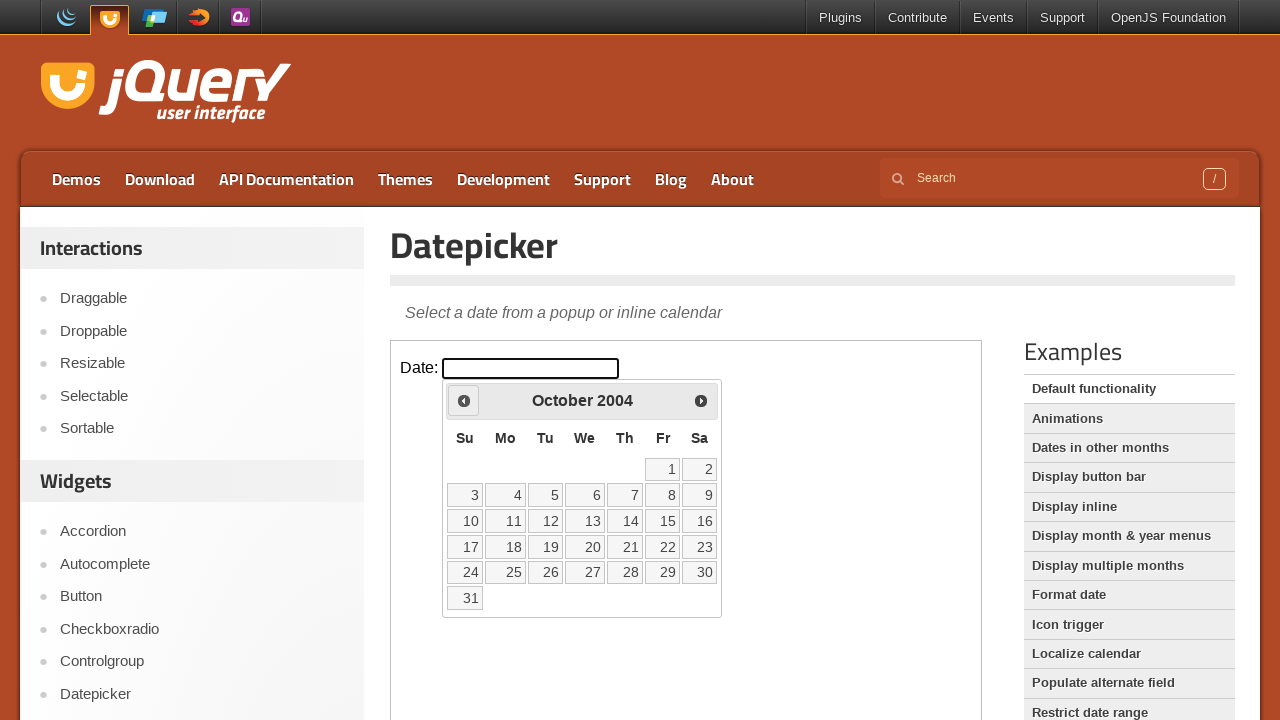

Clicked previous month button (currently at October 2004) at (464, 400) on iframe >> nth=0 >> internal:control=enter-frame >> span.ui-icon.ui-icon-circle-t
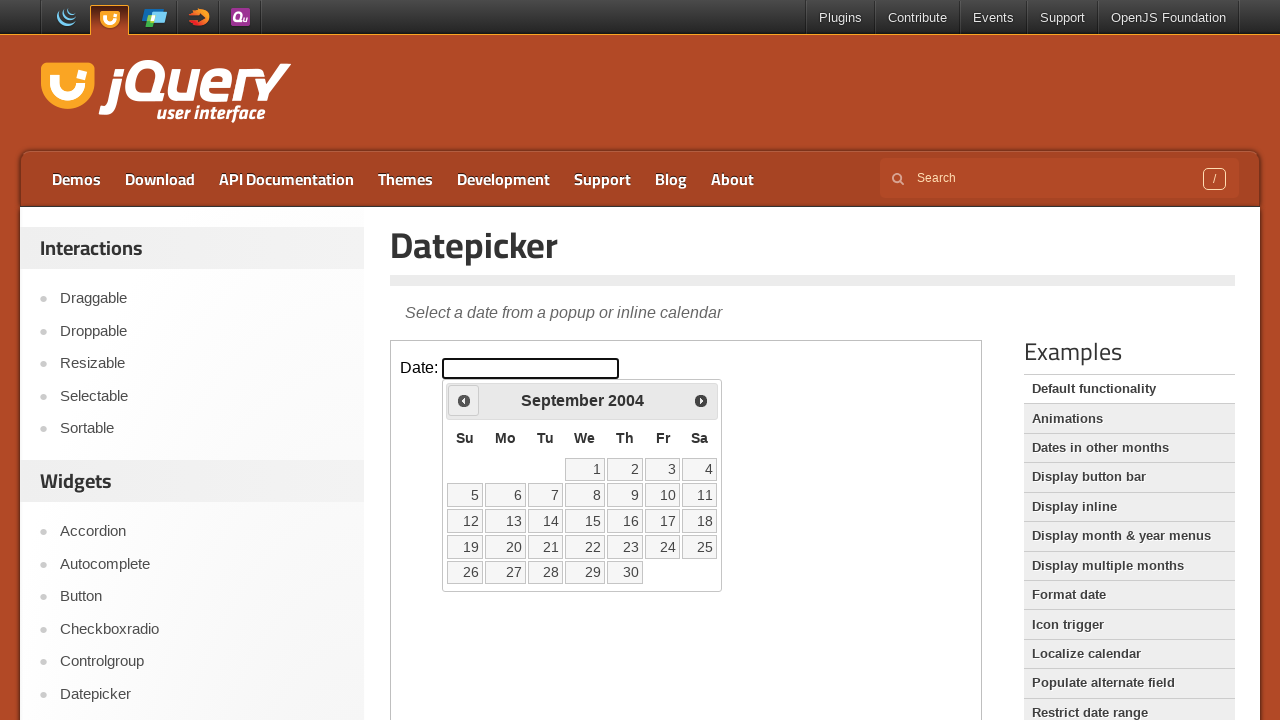

Retrieved current month from datepicker
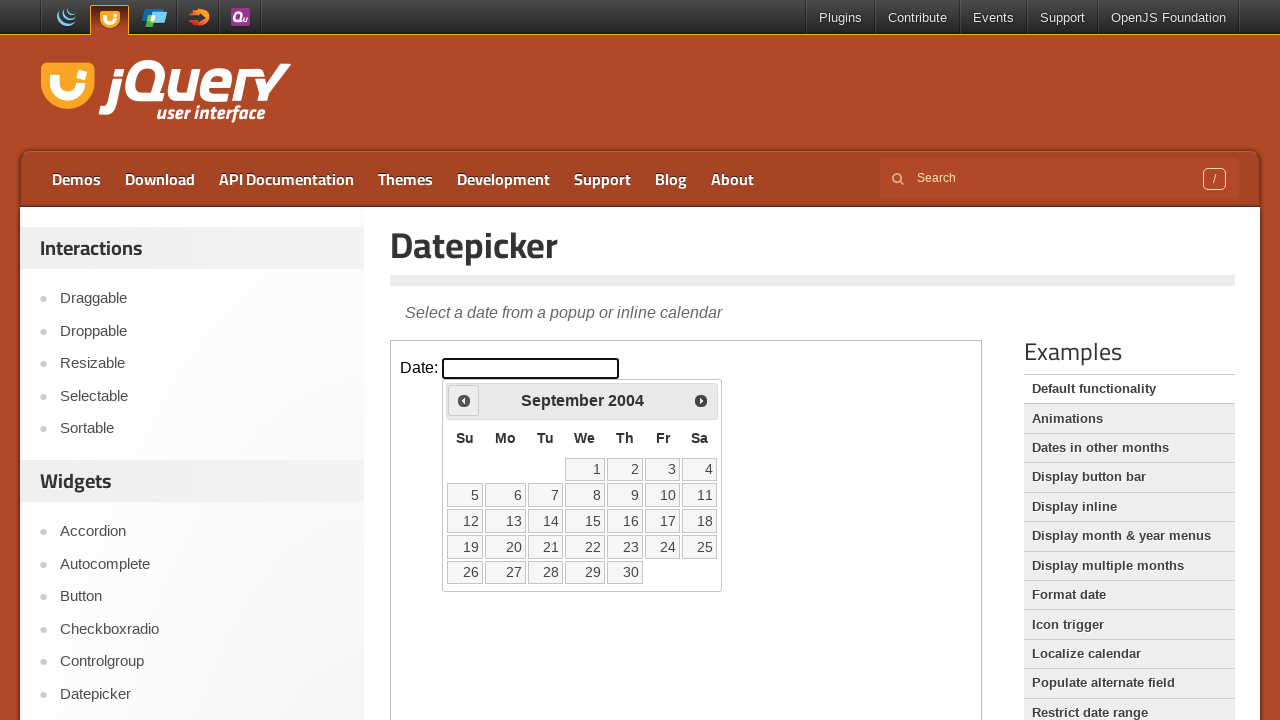

Retrieved current year from datepicker
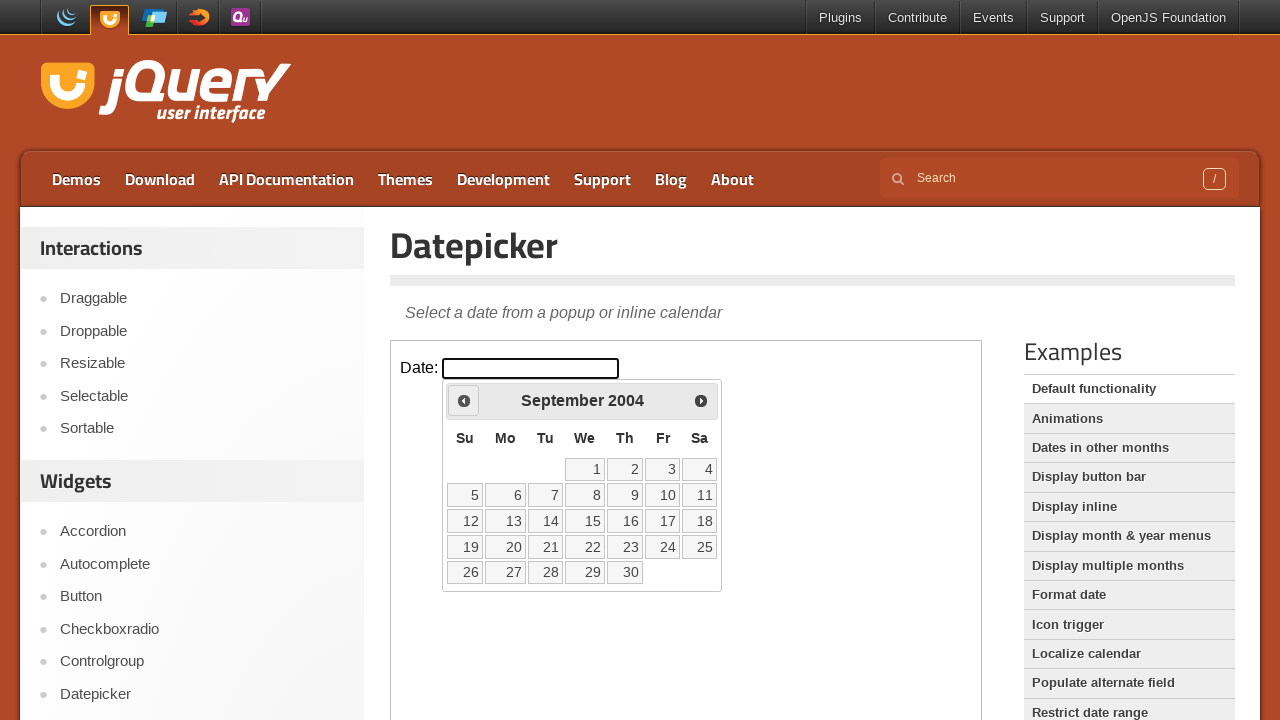

Clicked previous month button (currently at September 2004) at (464, 400) on iframe >> nth=0 >> internal:control=enter-frame >> span.ui-icon.ui-icon-circle-t
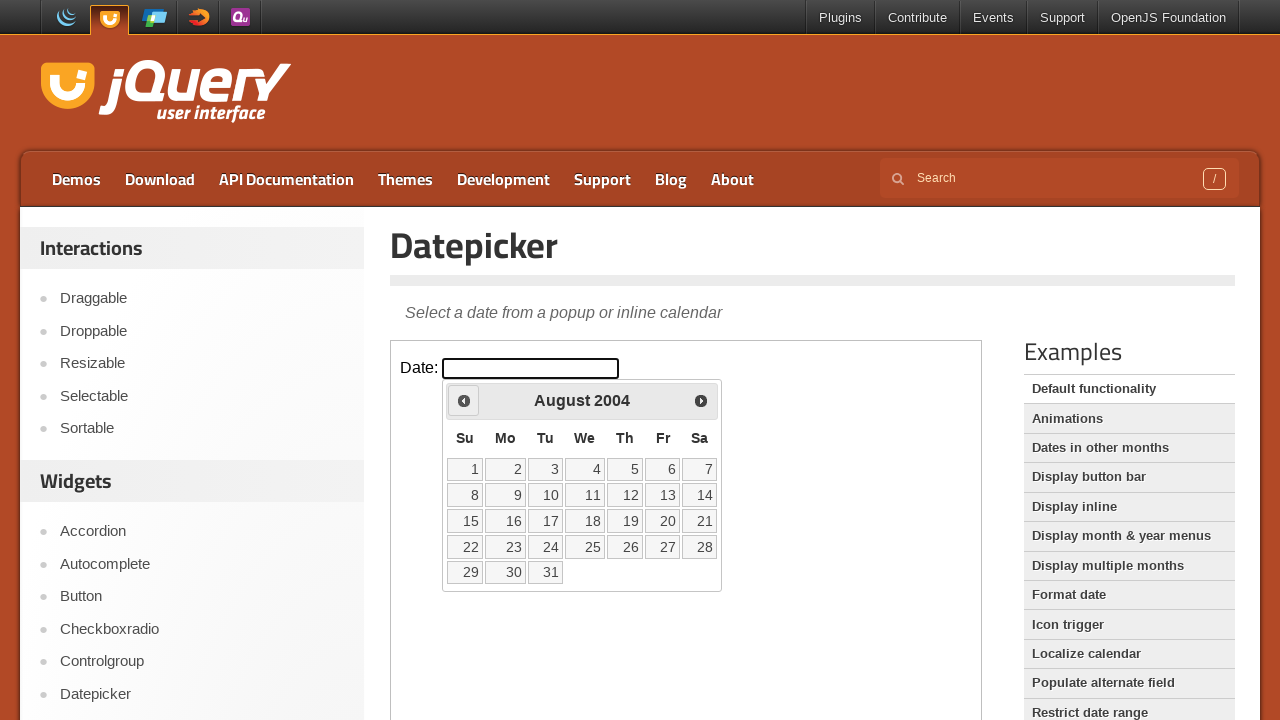

Retrieved current month from datepicker
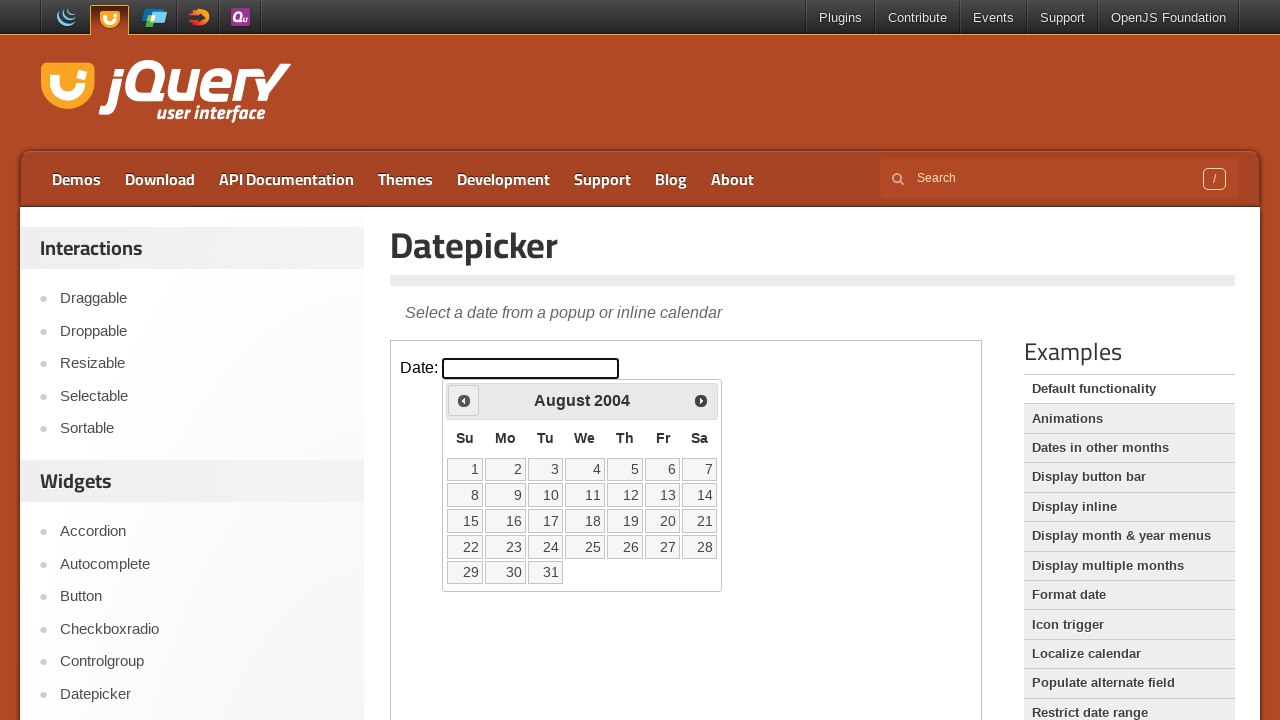

Retrieved current year from datepicker
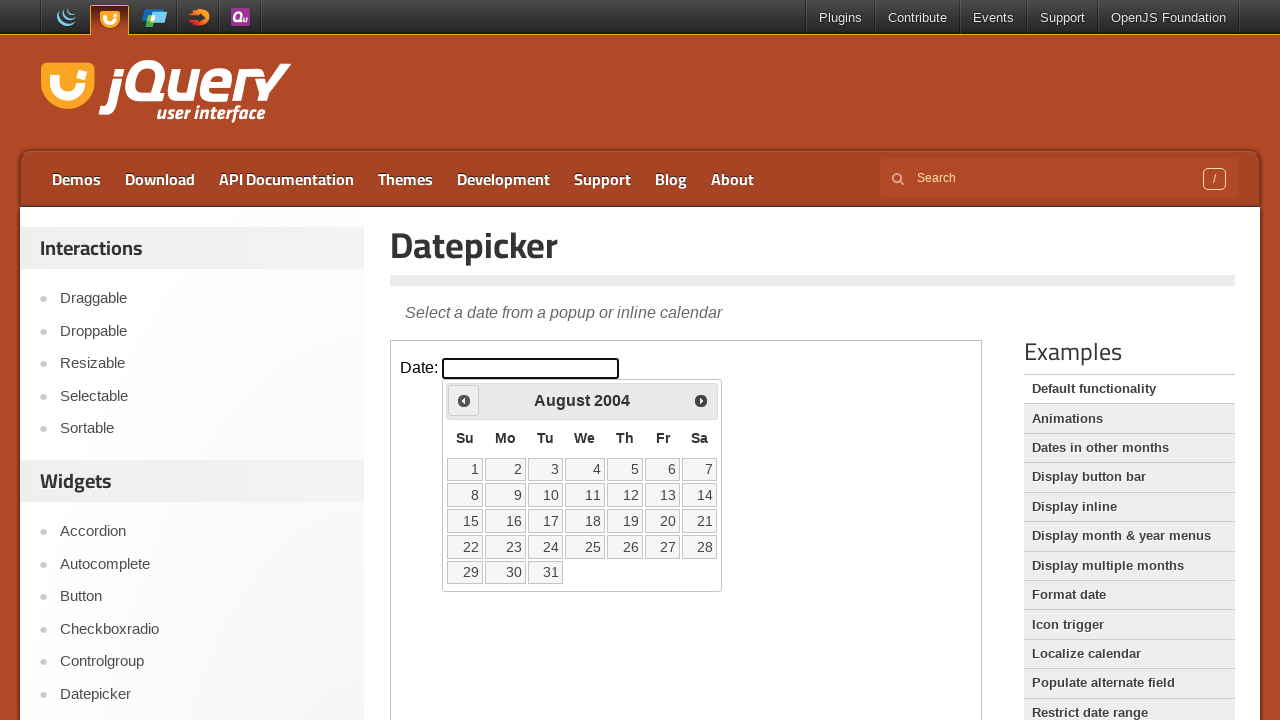

Clicked previous month button (currently at August 2004) at (464, 400) on iframe >> nth=0 >> internal:control=enter-frame >> span.ui-icon.ui-icon-circle-t
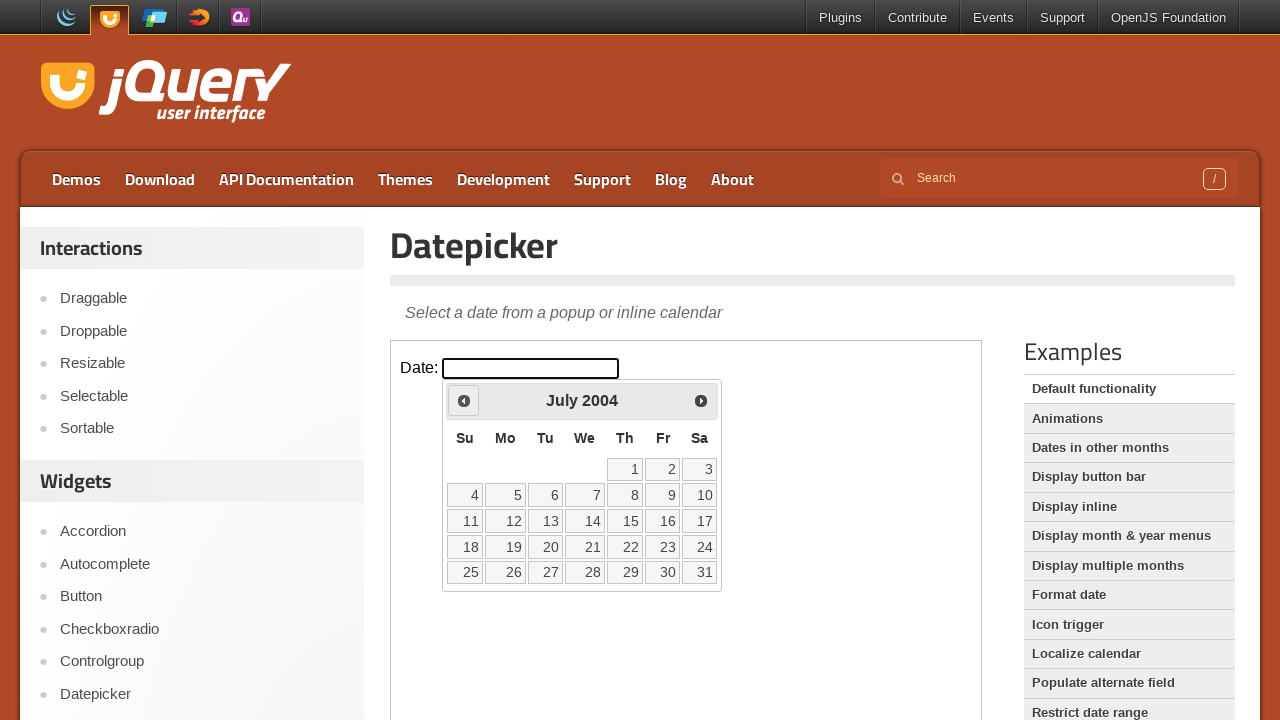

Retrieved current month from datepicker
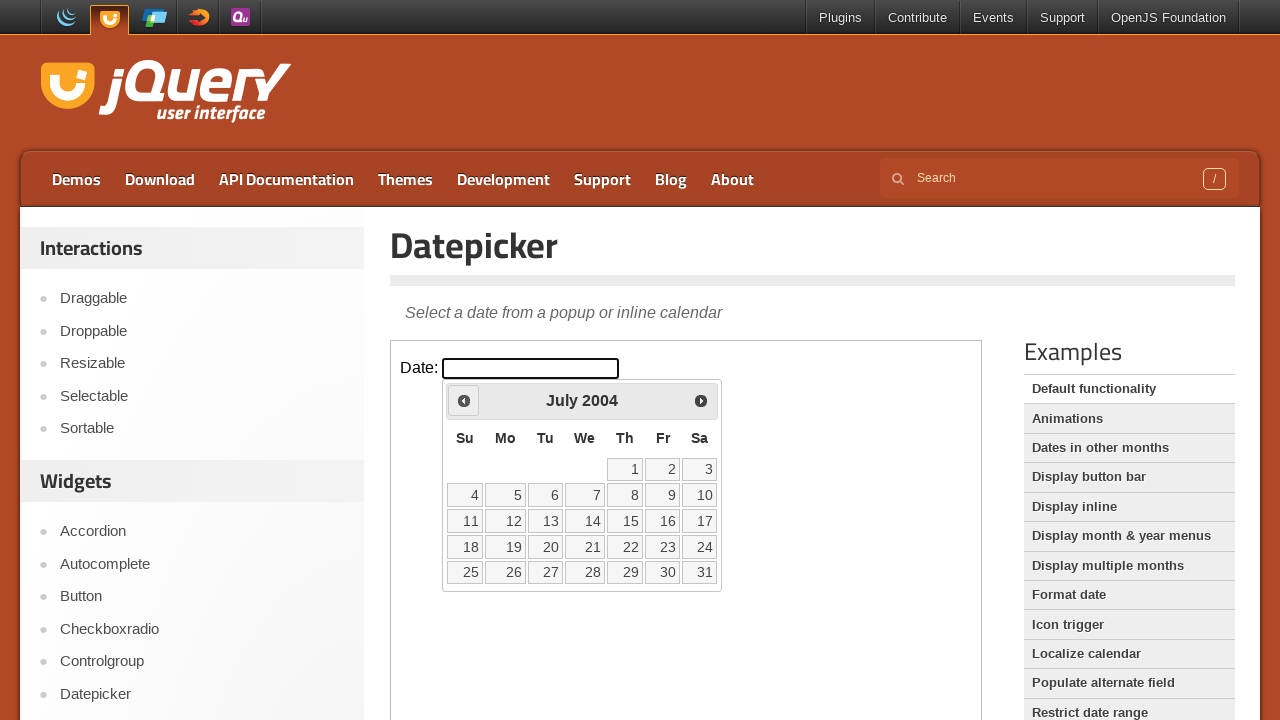

Retrieved current year from datepicker
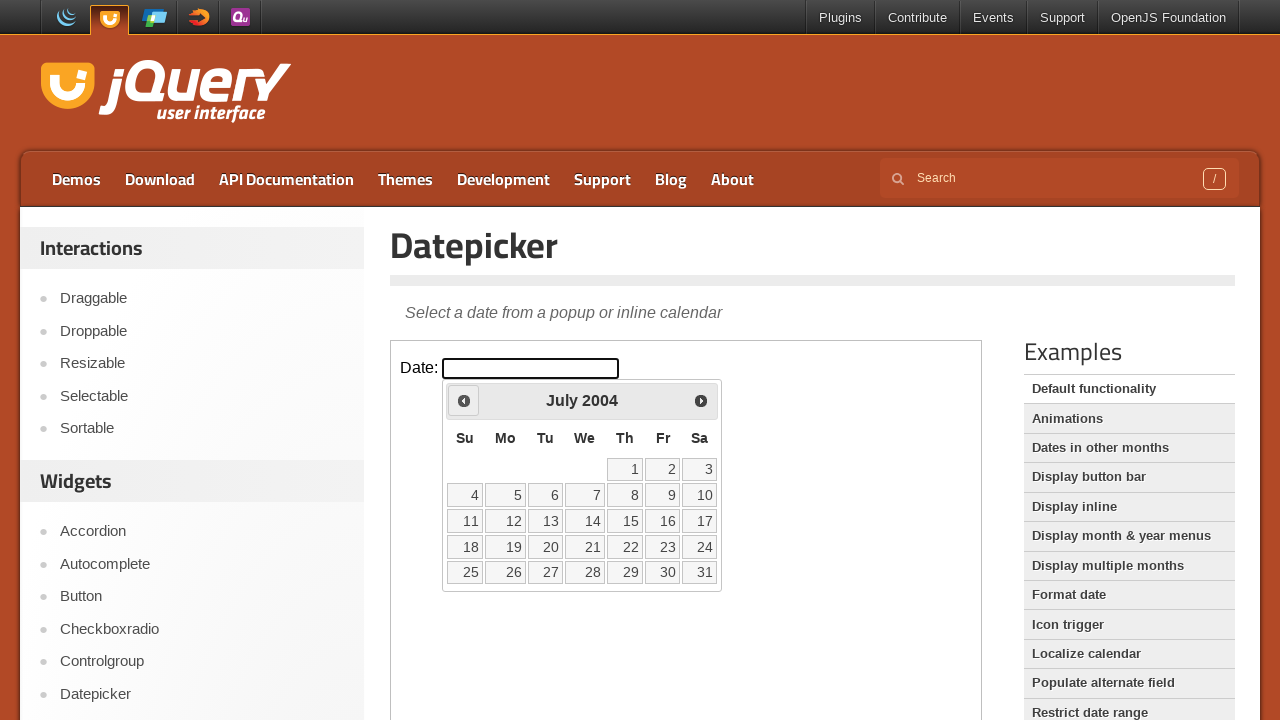

Clicked previous month button (currently at July 2004) at (464, 400) on iframe >> nth=0 >> internal:control=enter-frame >> span.ui-icon.ui-icon-circle-t
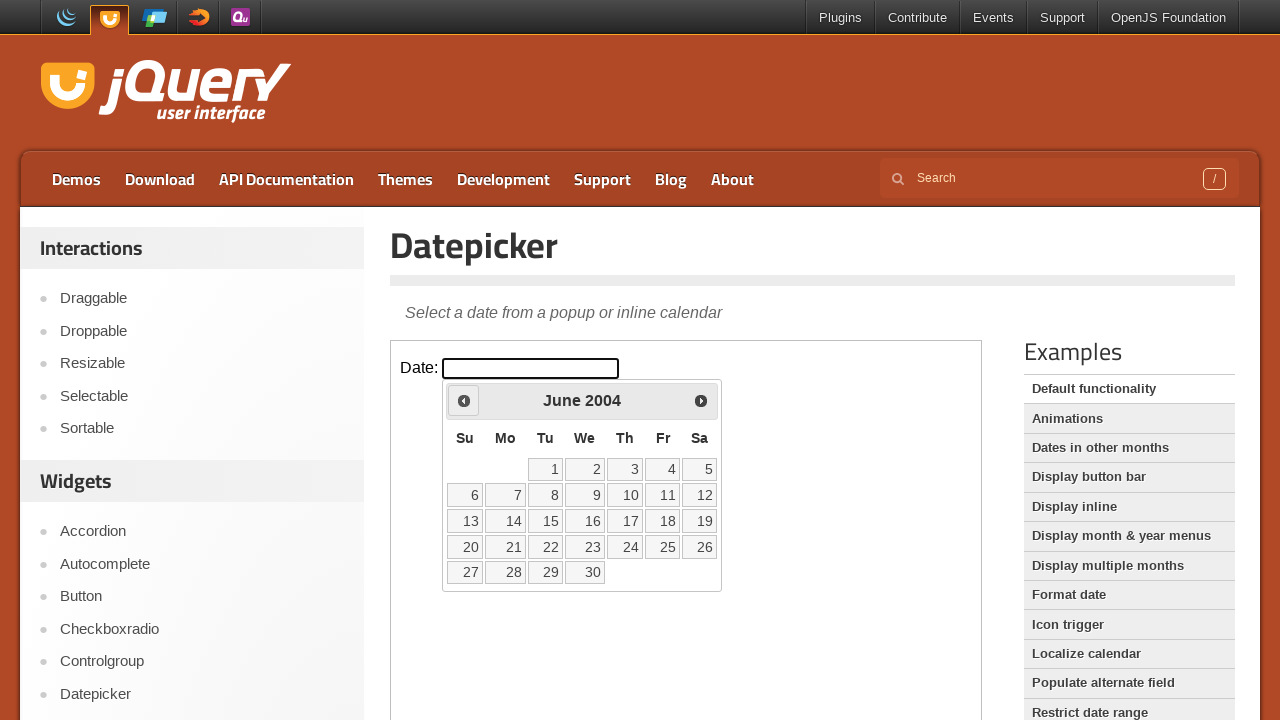

Retrieved current month from datepicker
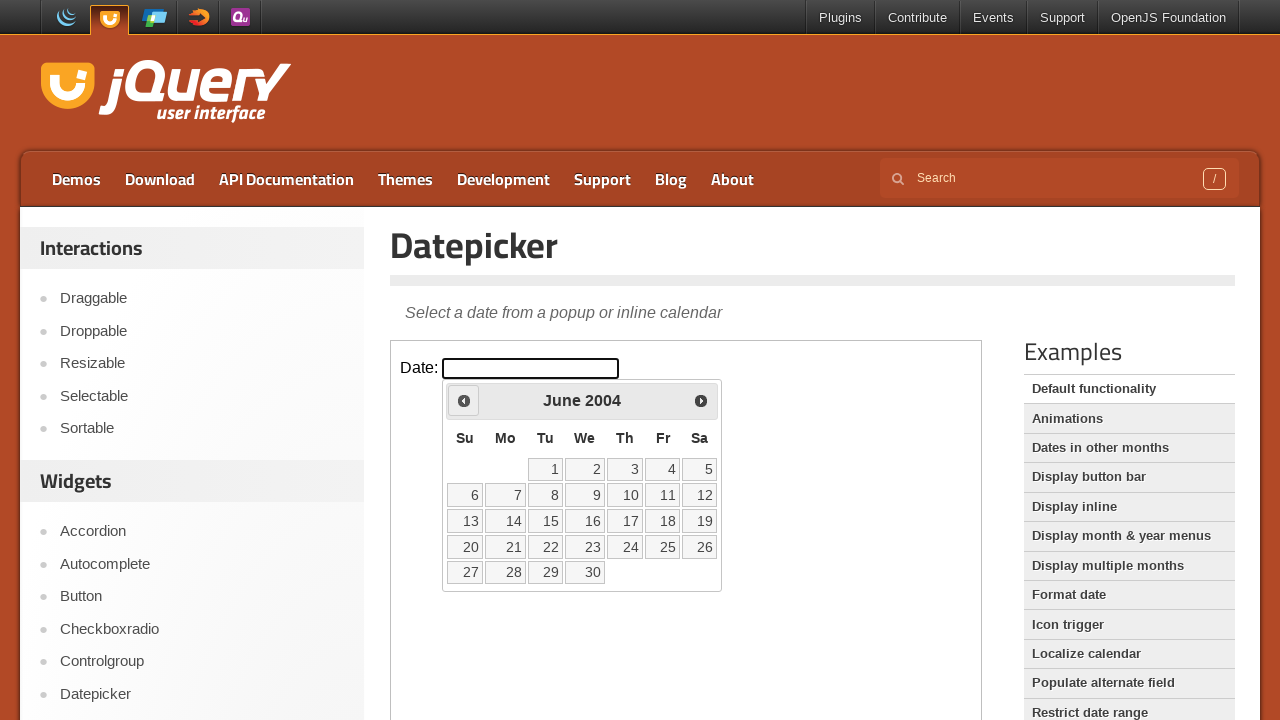

Retrieved current year from datepicker
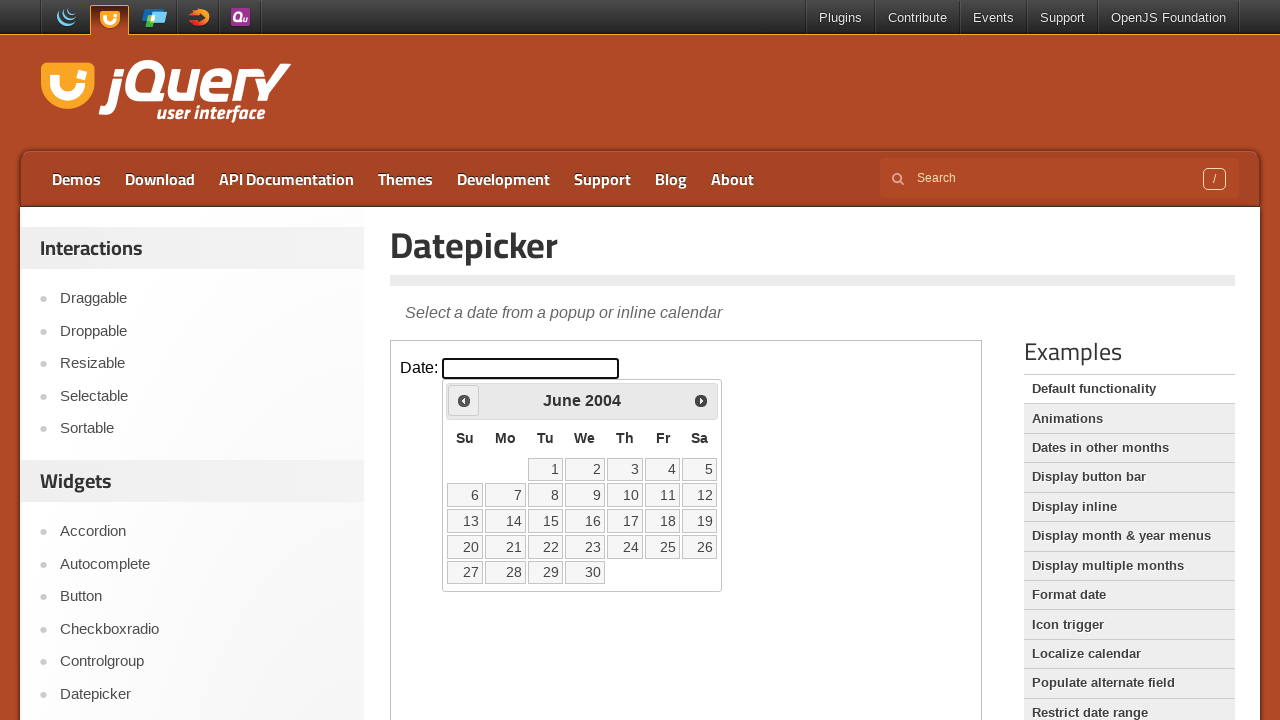

Clicked previous month button (currently at June 2004) at (464, 400) on iframe >> nth=0 >> internal:control=enter-frame >> span.ui-icon.ui-icon-circle-t
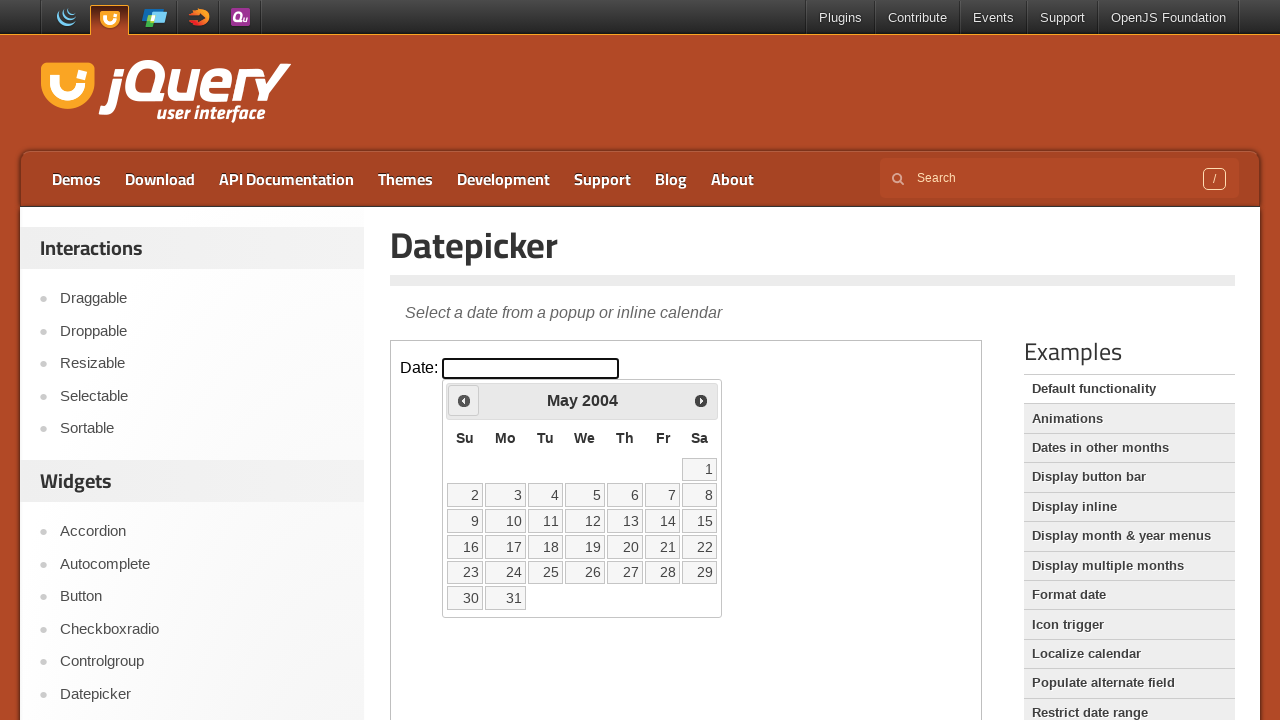

Retrieved current month from datepicker
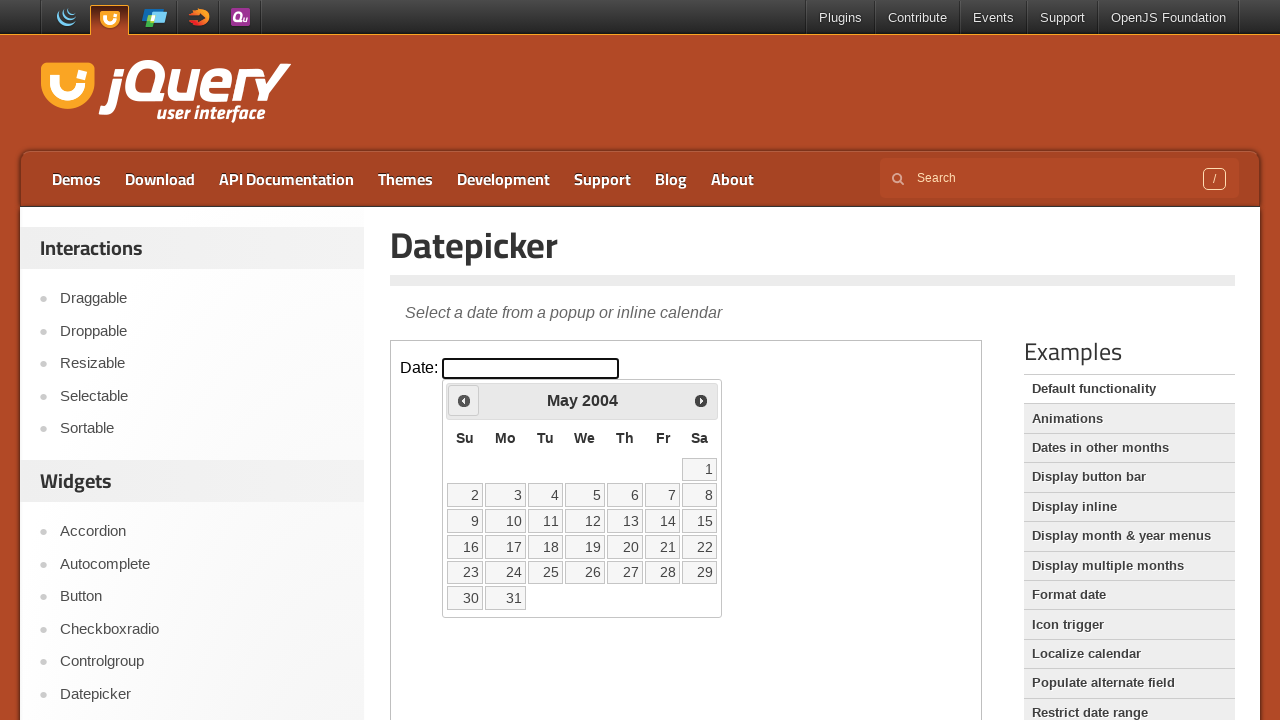

Retrieved current year from datepicker
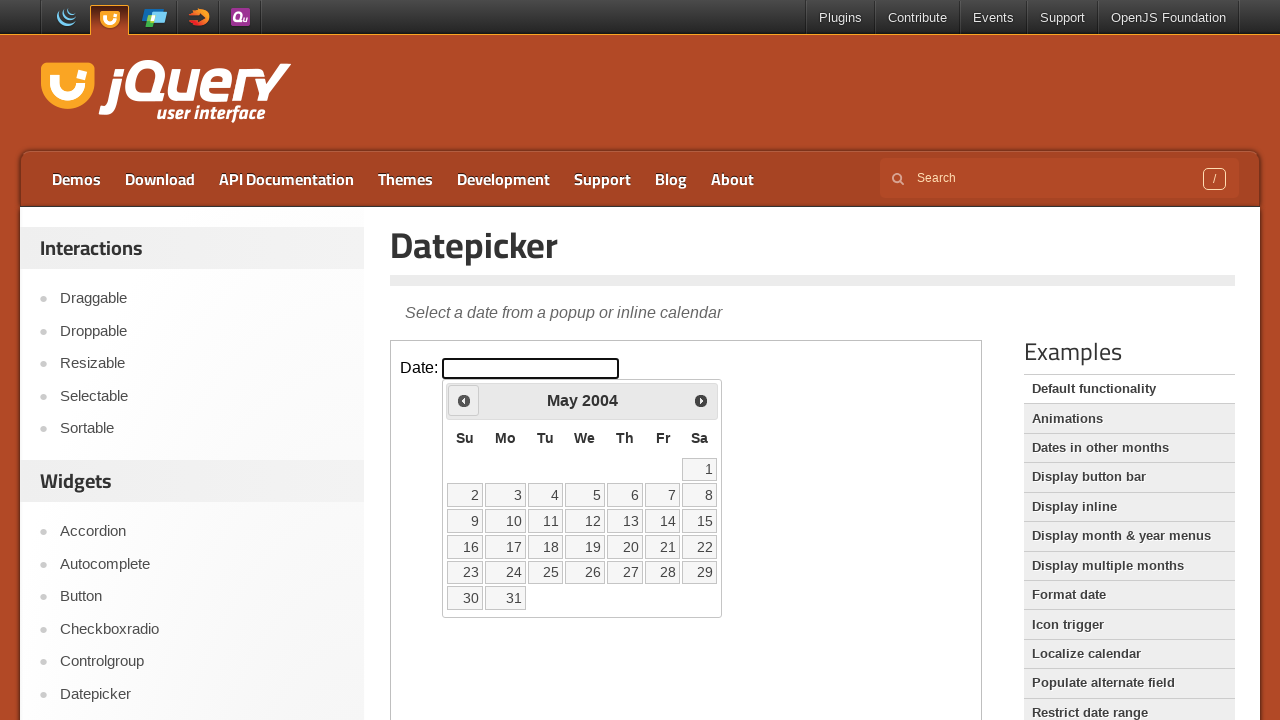

Clicked previous month button (currently at May 2004) at (464, 400) on iframe >> nth=0 >> internal:control=enter-frame >> span.ui-icon.ui-icon-circle-t
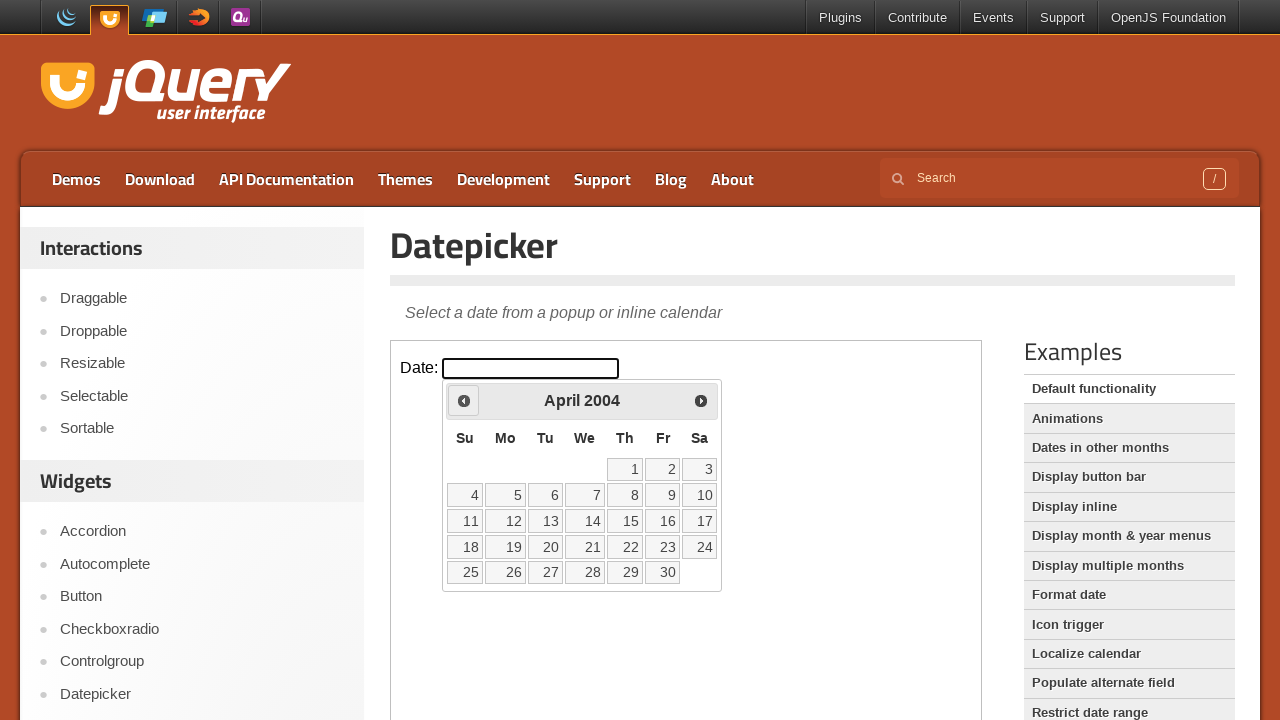

Retrieved current month from datepicker
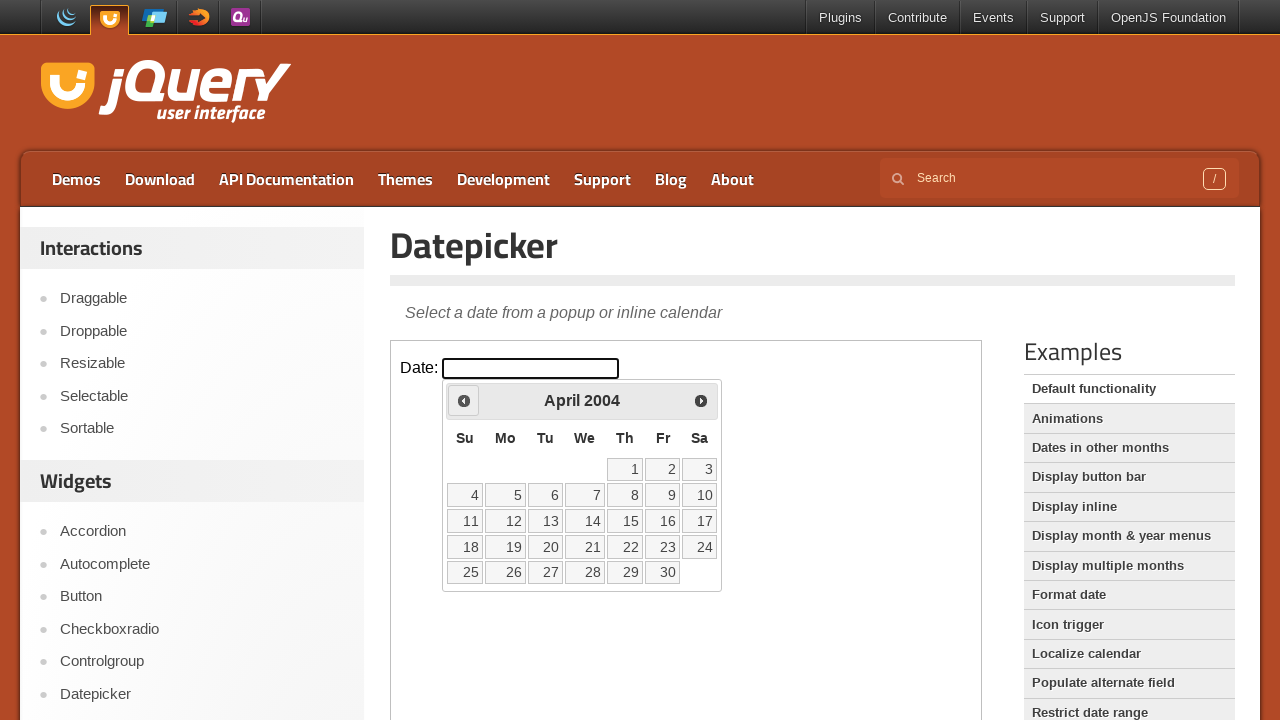

Retrieved current year from datepicker
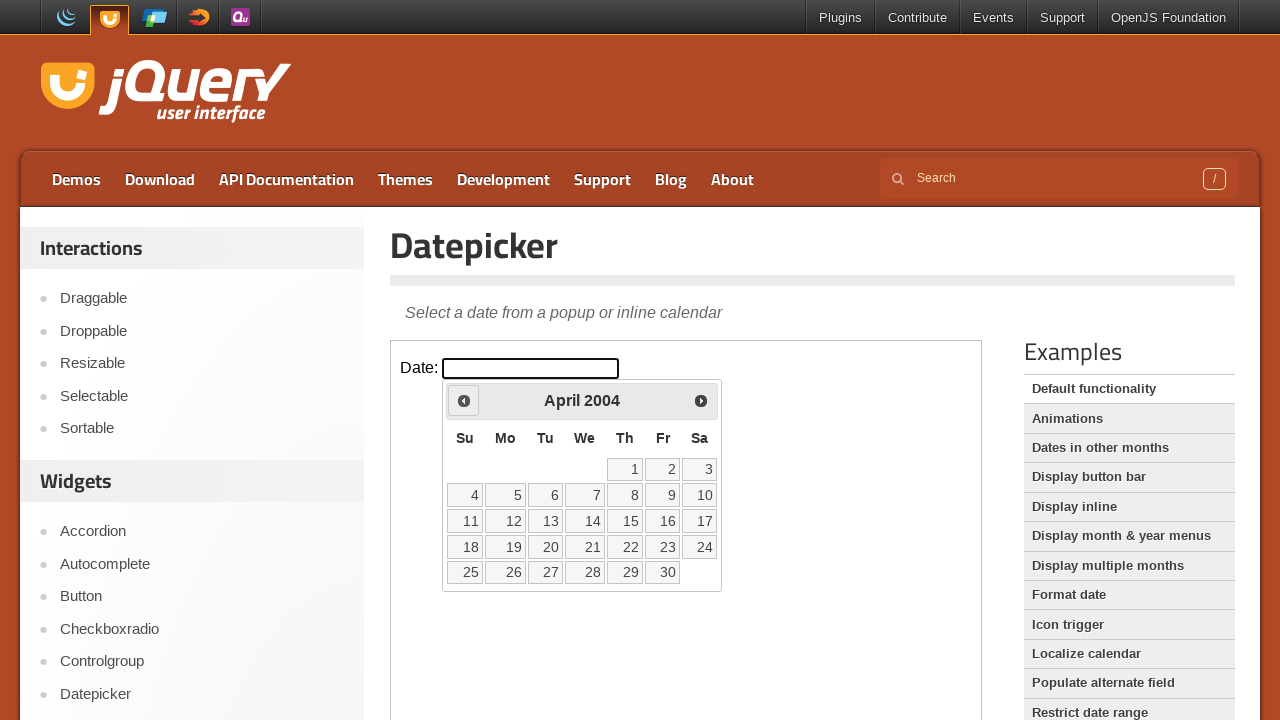

Clicked previous month button (currently at April 2004) at (464, 400) on iframe >> nth=0 >> internal:control=enter-frame >> span.ui-icon.ui-icon-circle-t
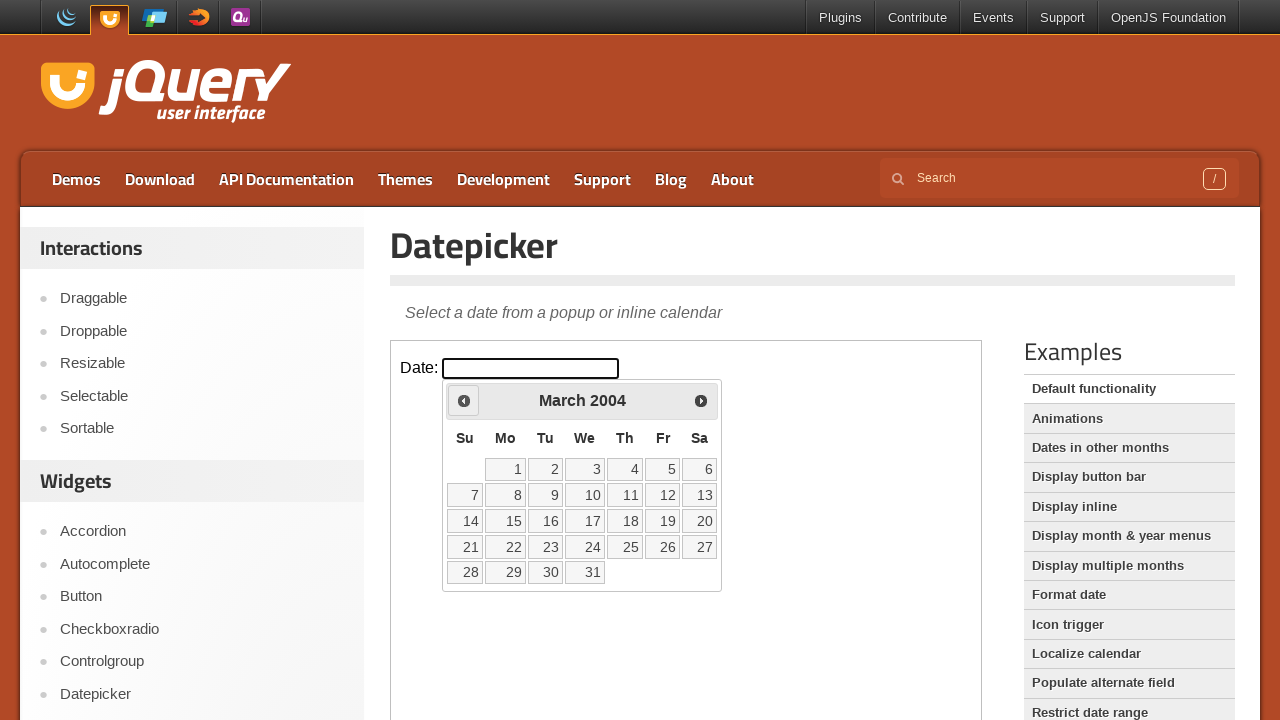

Retrieved current month from datepicker
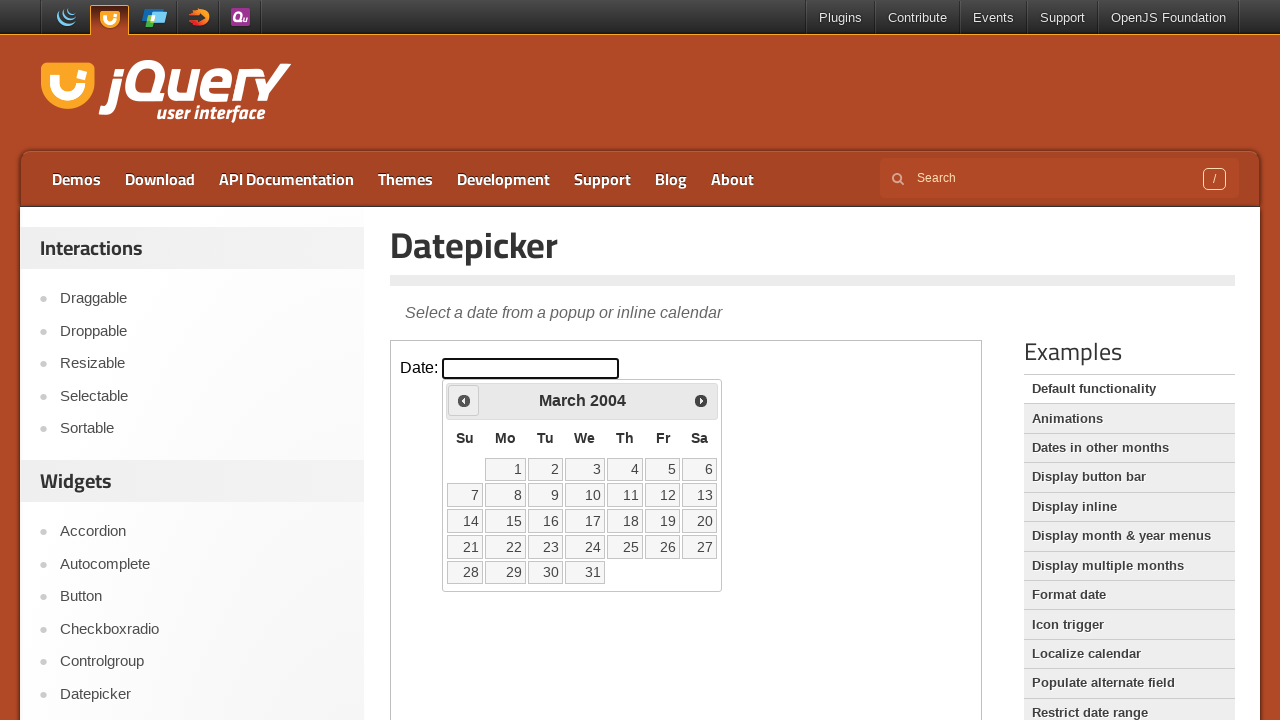

Retrieved current year from datepicker
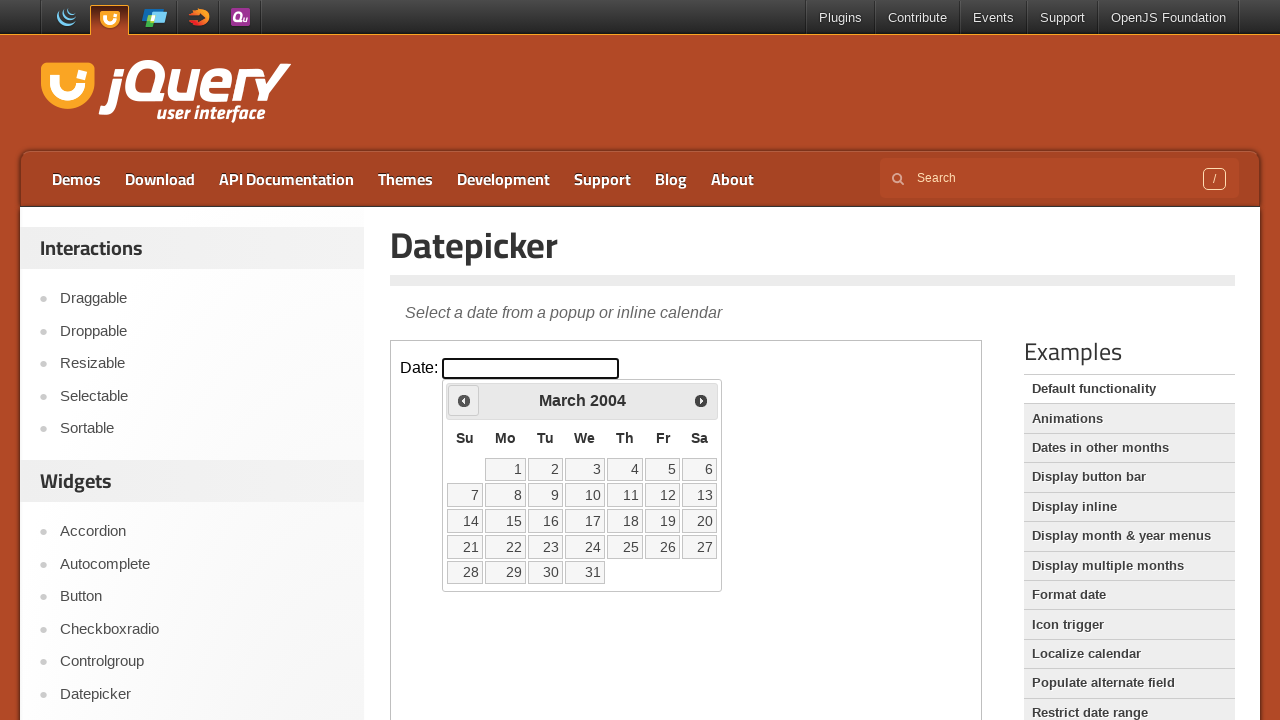

Clicked previous month button (currently at March 2004) at (464, 400) on iframe >> nth=0 >> internal:control=enter-frame >> span.ui-icon.ui-icon-circle-t
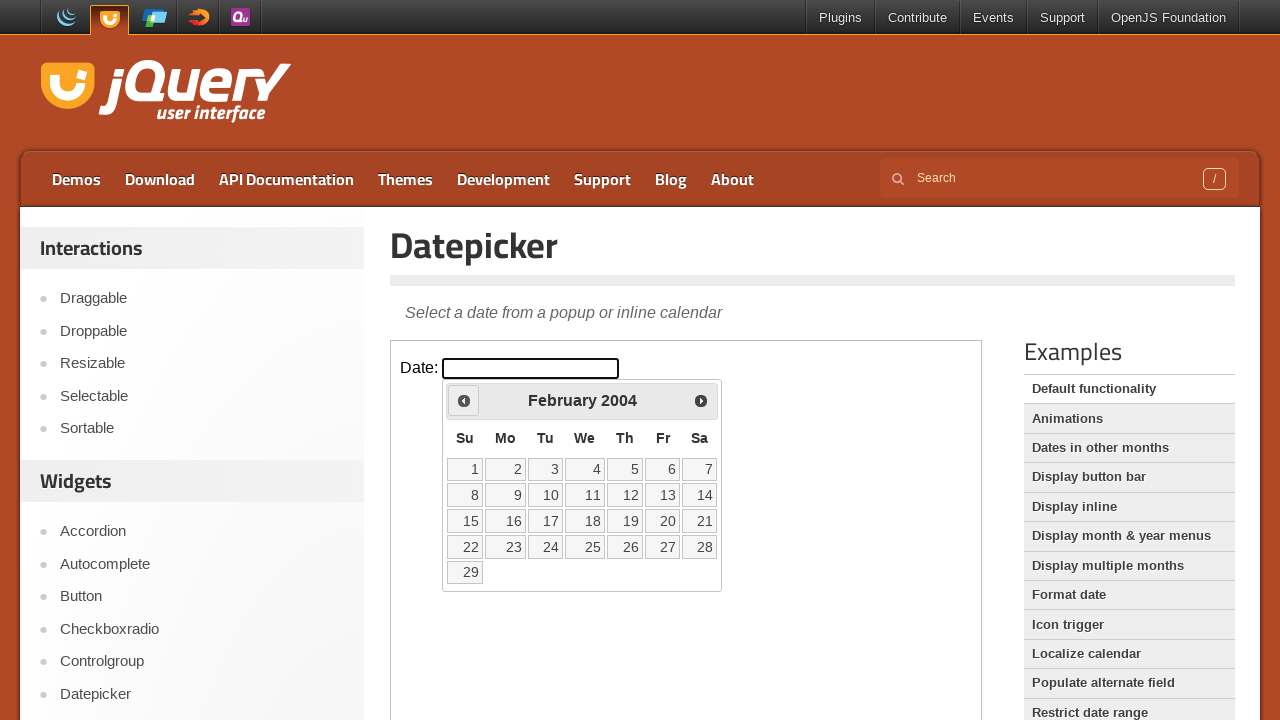

Retrieved current month from datepicker
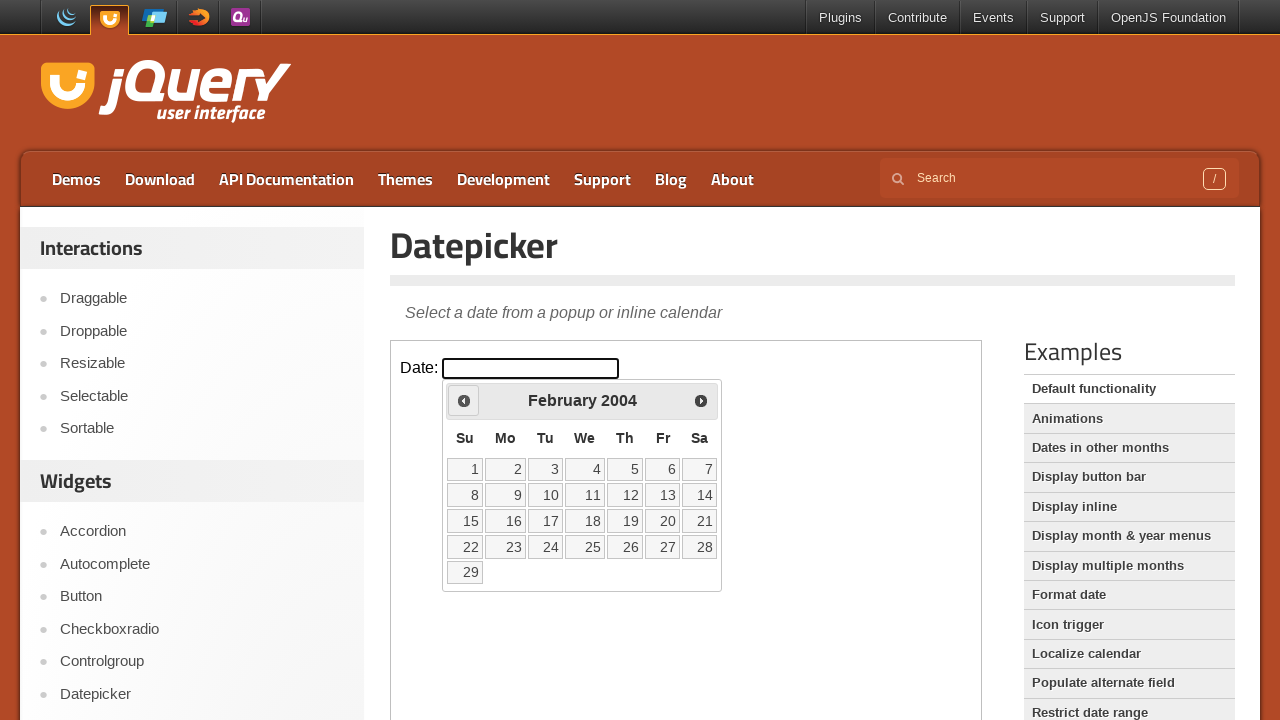

Retrieved current year from datepicker
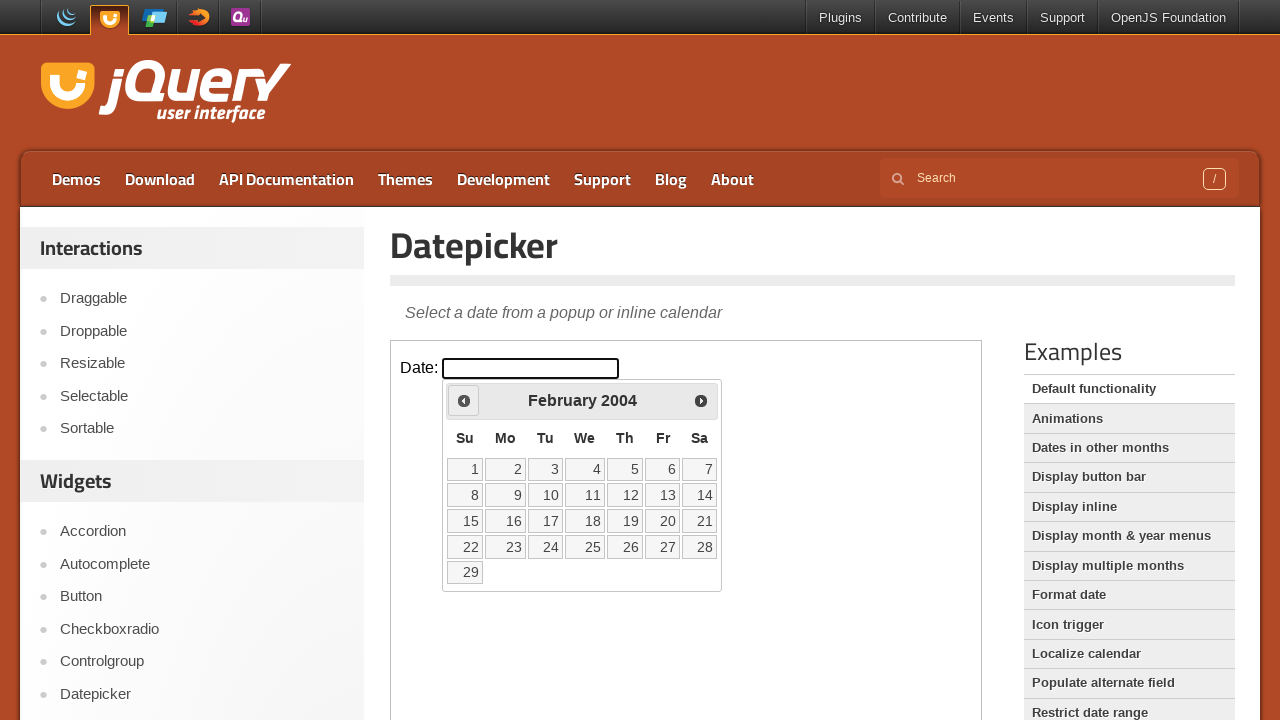

Clicked previous month button (currently at February 2004) at (464, 400) on iframe >> nth=0 >> internal:control=enter-frame >> span.ui-icon.ui-icon-circle-t
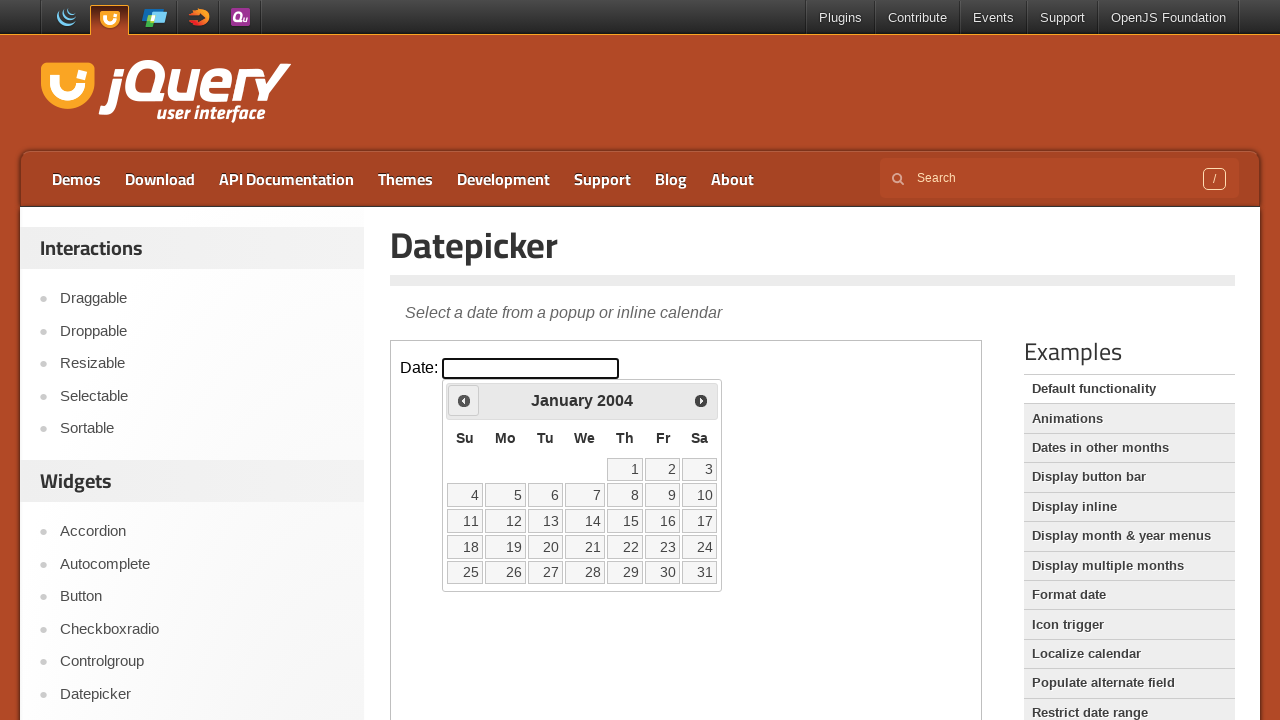

Retrieved current month from datepicker
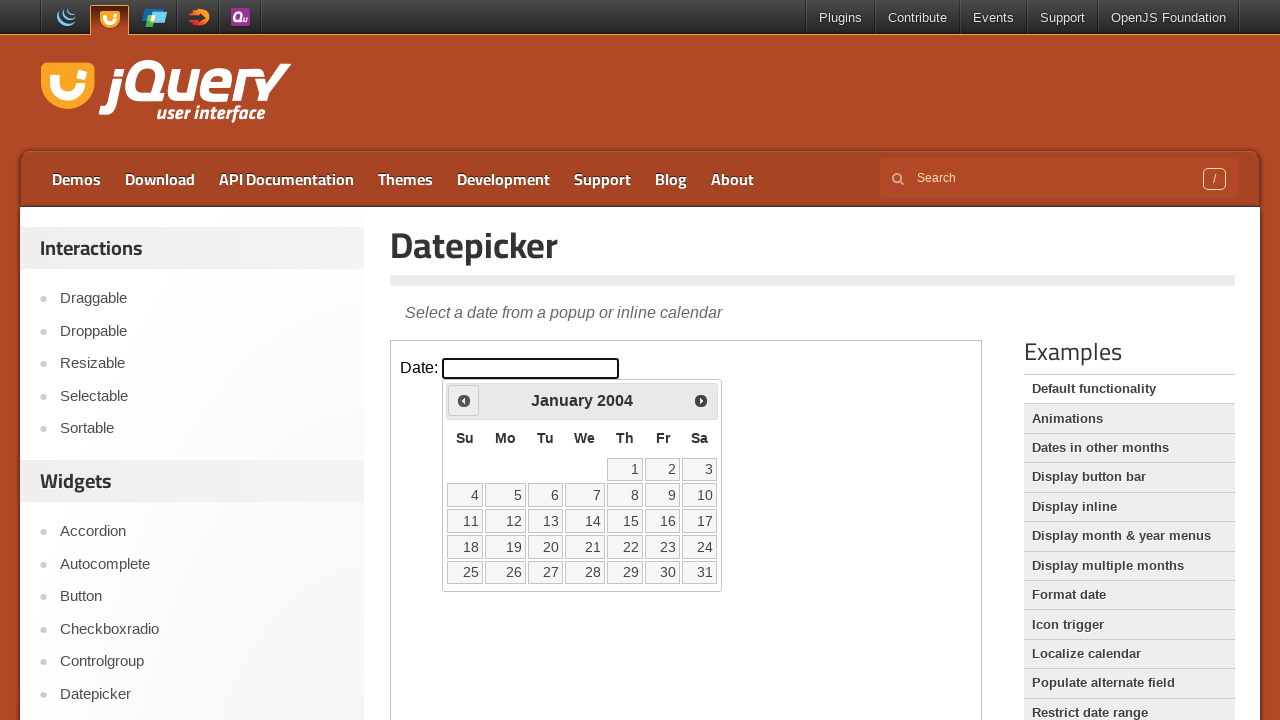

Retrieved current year from datepicker
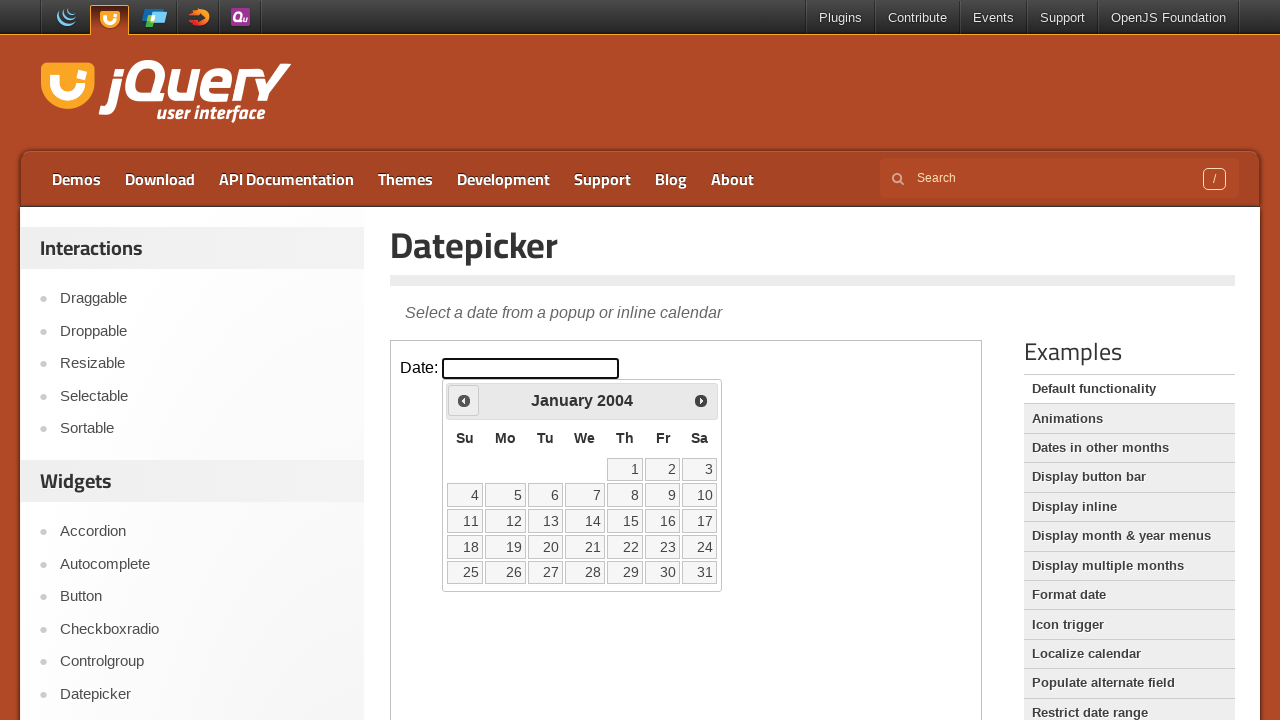

Clicked previous month button (currently at January 2004) at (464, 400) on iframe >> nth=0 >> internal:control=enter-frame >> span.ui-icon.ui-icon-circle-t
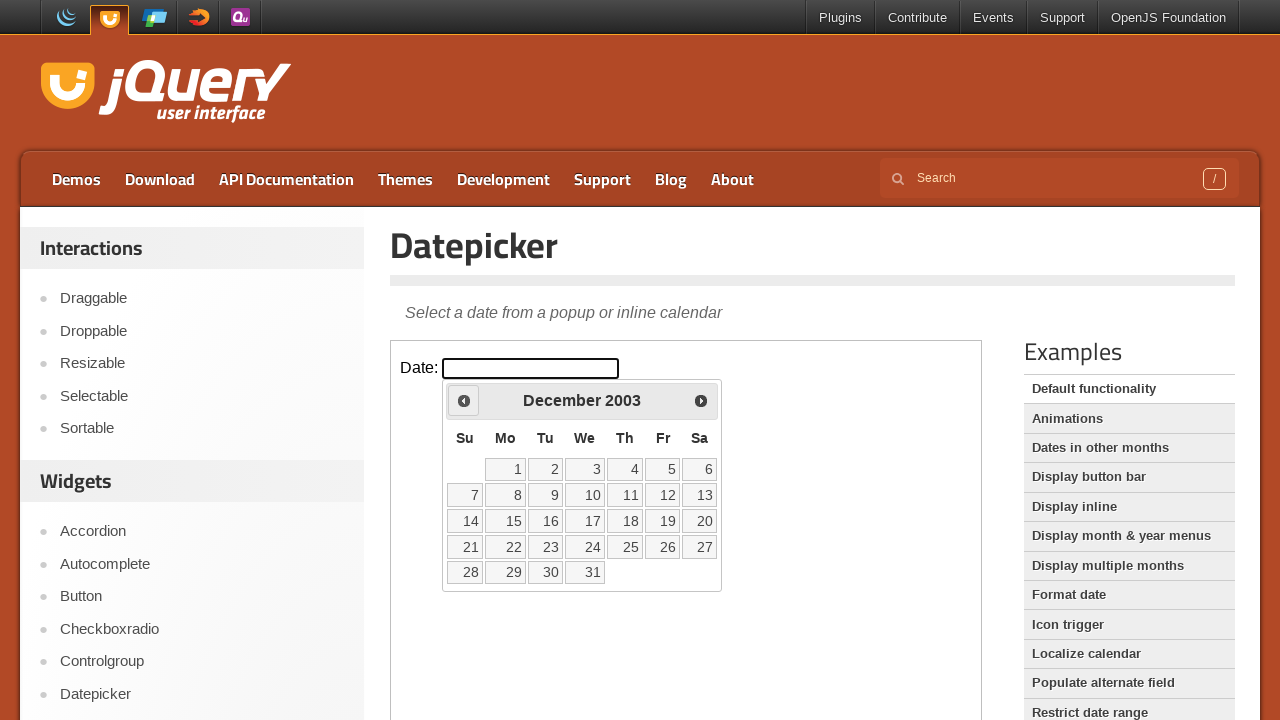

Retrieved current month from datepicker
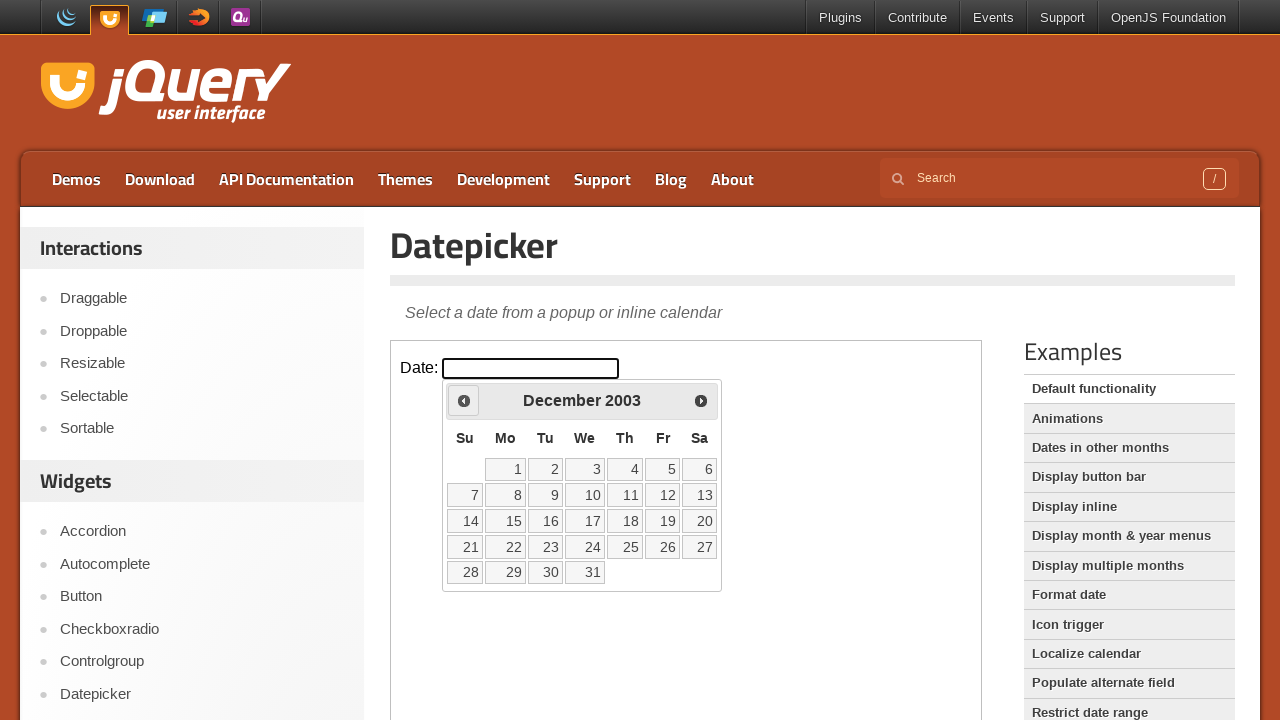

Retrieved current year from datepicker
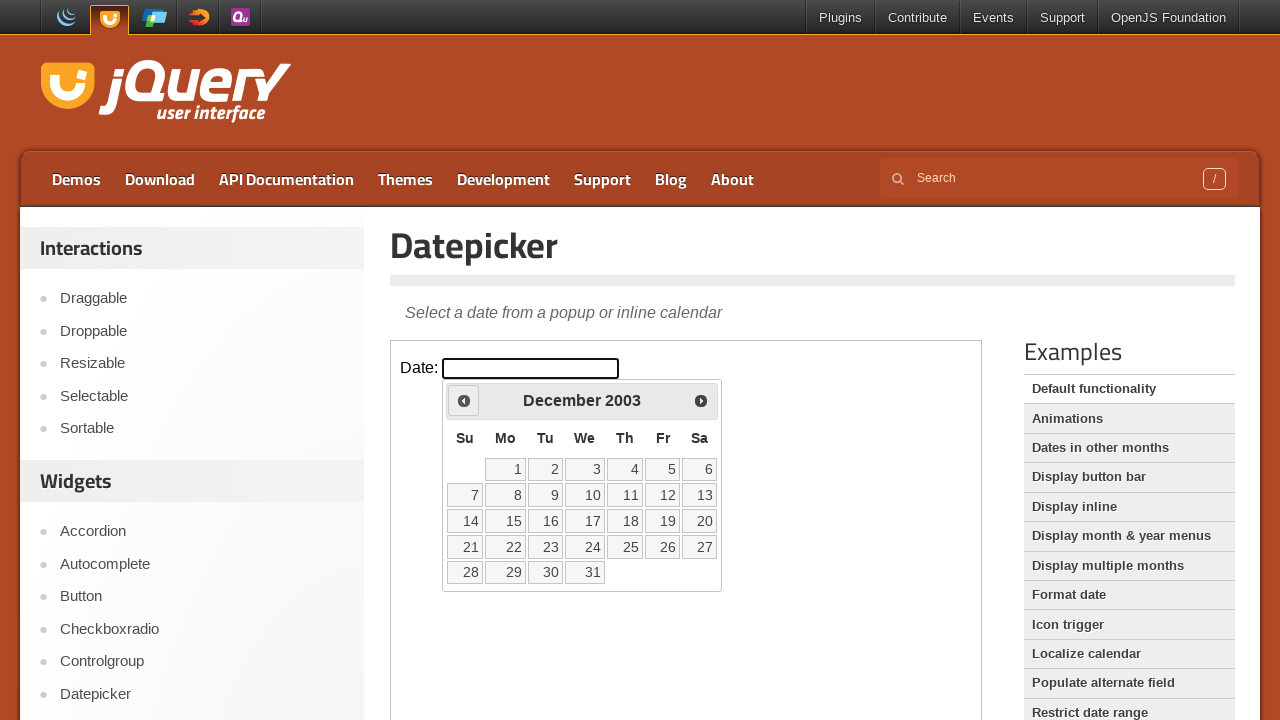

Clicked previous month button (currently at December 2003) at (464, 400) on iframe >> nth=0 >> internal:control=enter-frame >> span.ui-icon.ui-icon-circle-t
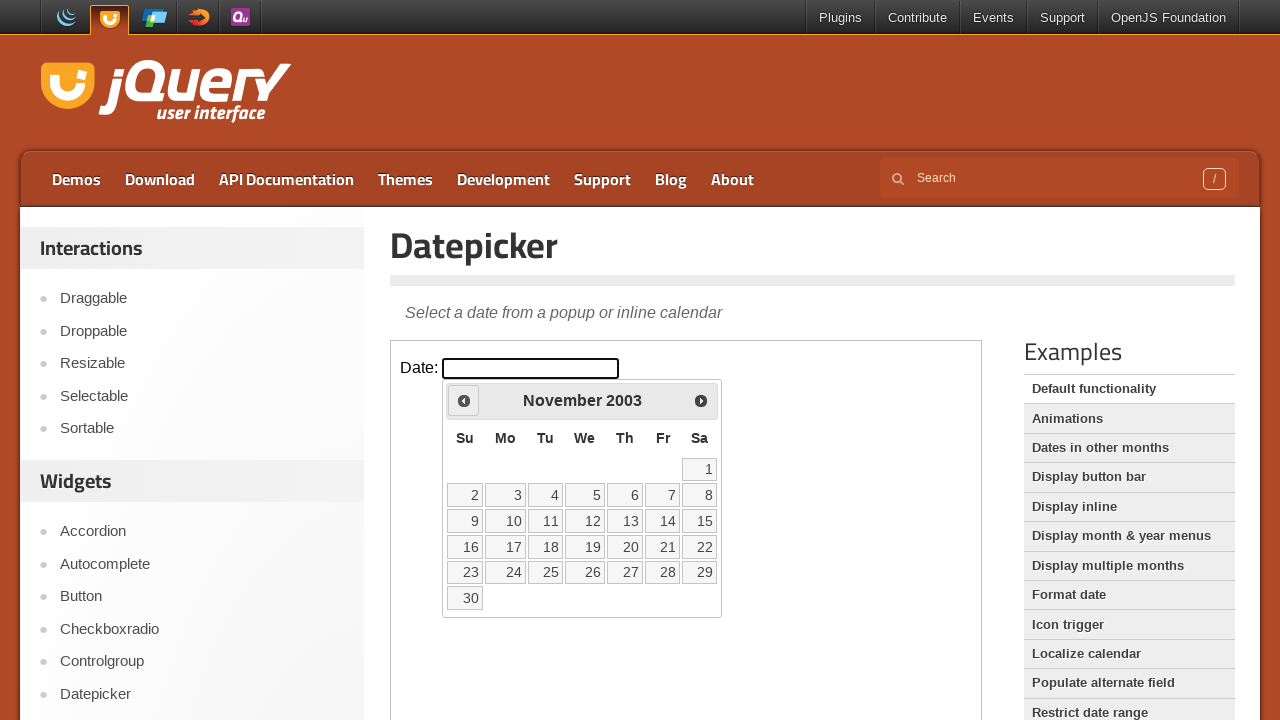

Retrieved current month from datepicker
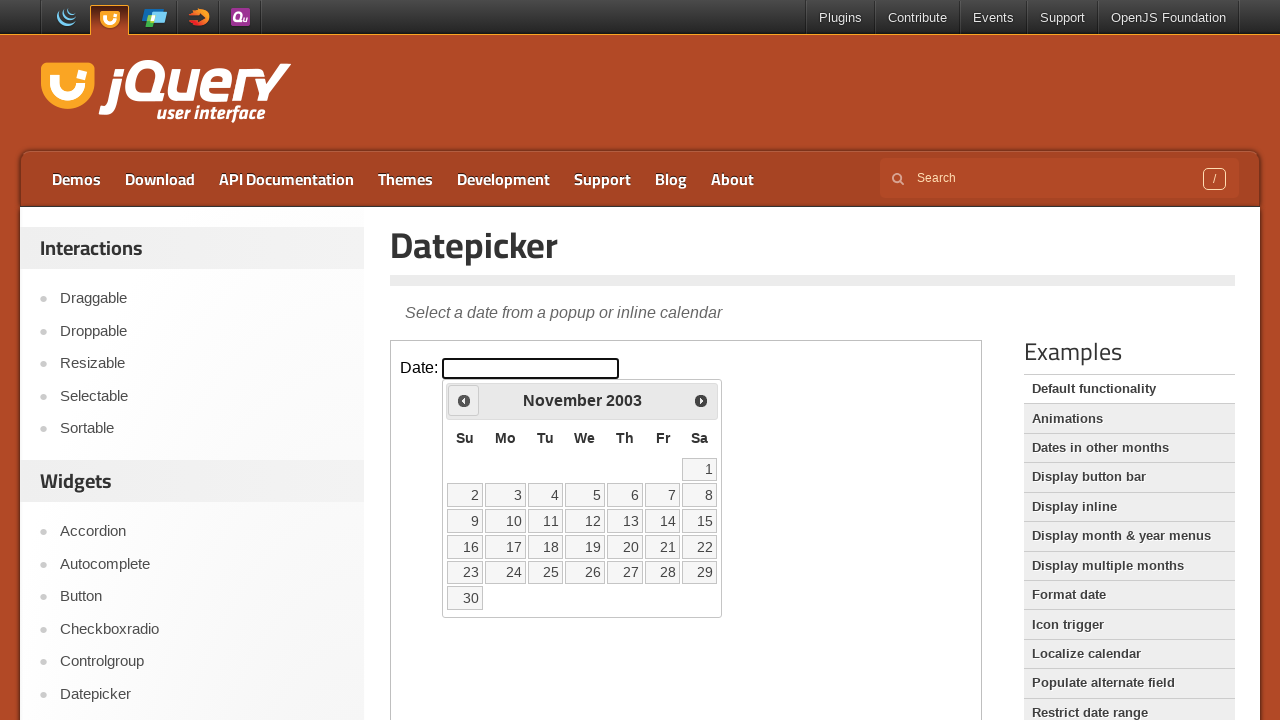

Retrieved current year from datepicker
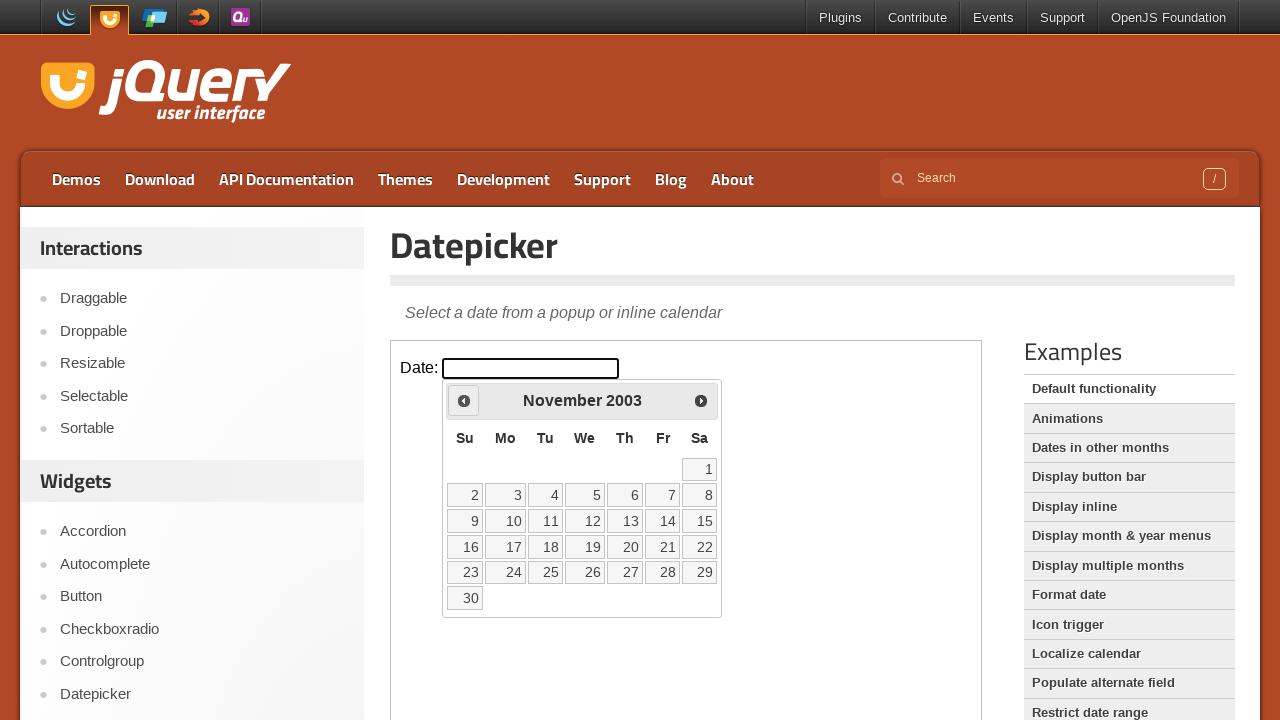

Clicked previous month button (currently at November 2003) at (464, 400) on iframe >> nth=0 >> internal:control=enter-frame >> span.ui-icon.ui-icon-circle-t
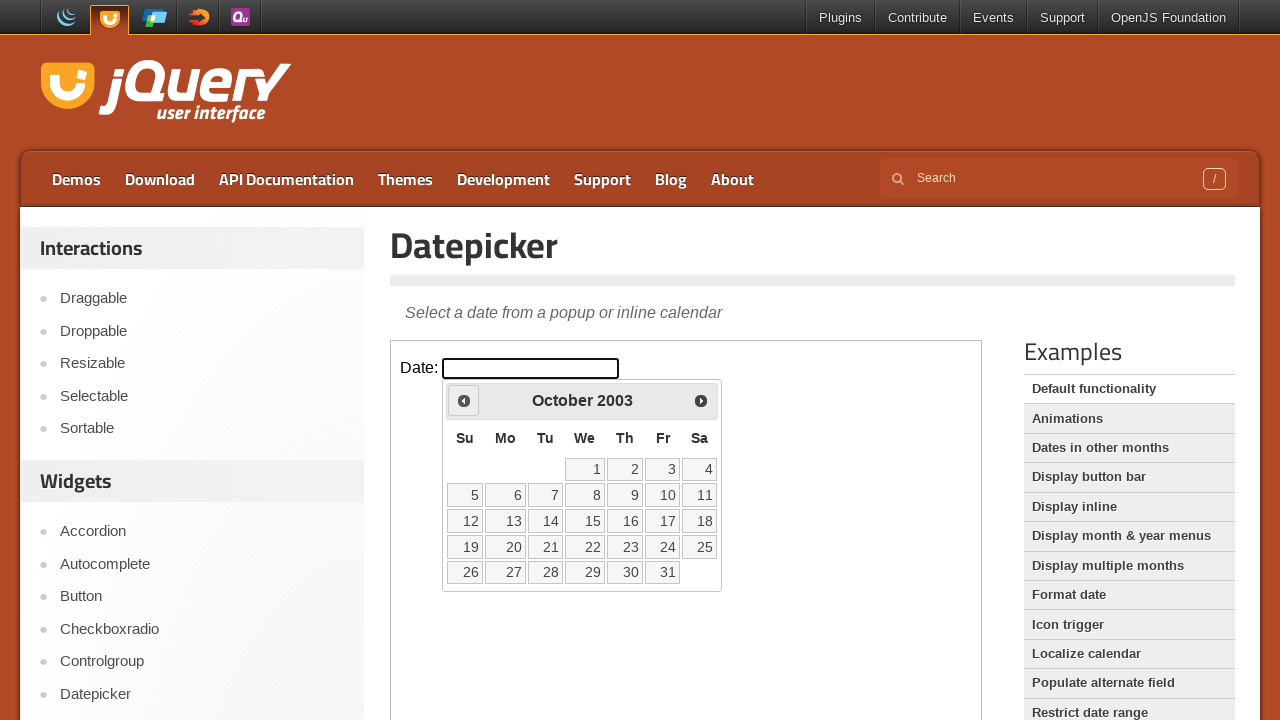

Retrieved current month from datepicker
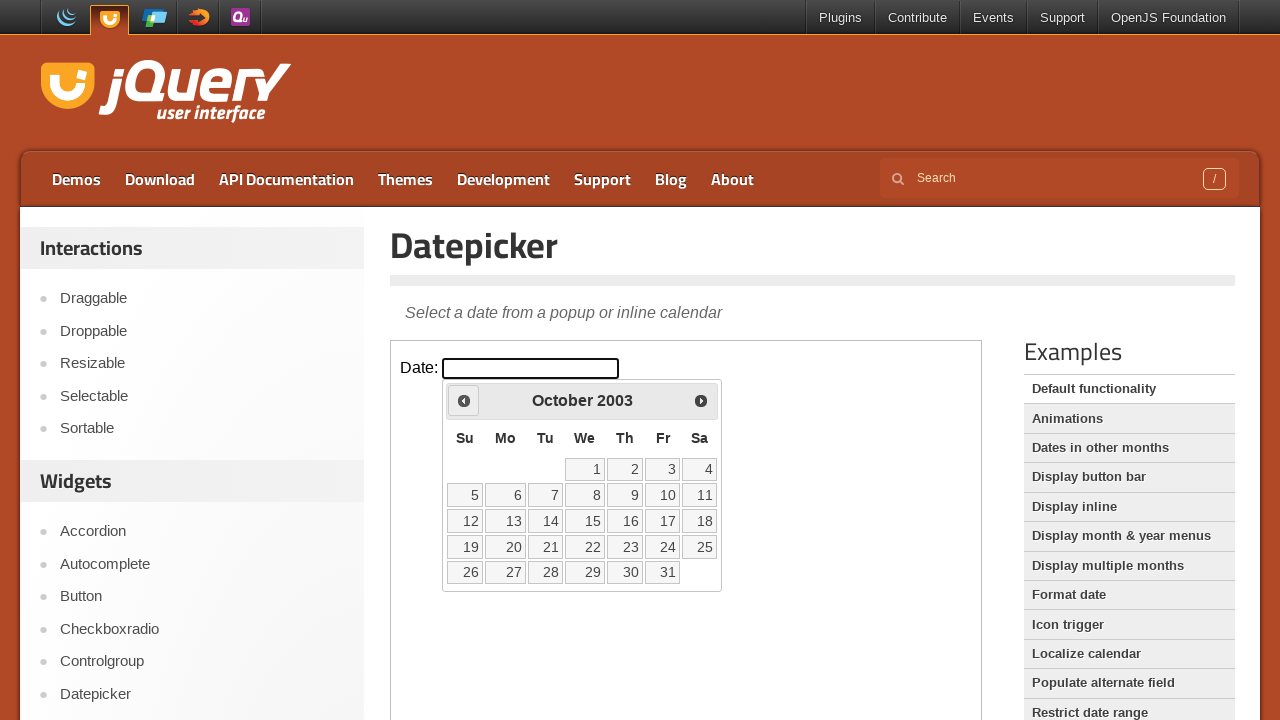

Retrieved current year from datepicker
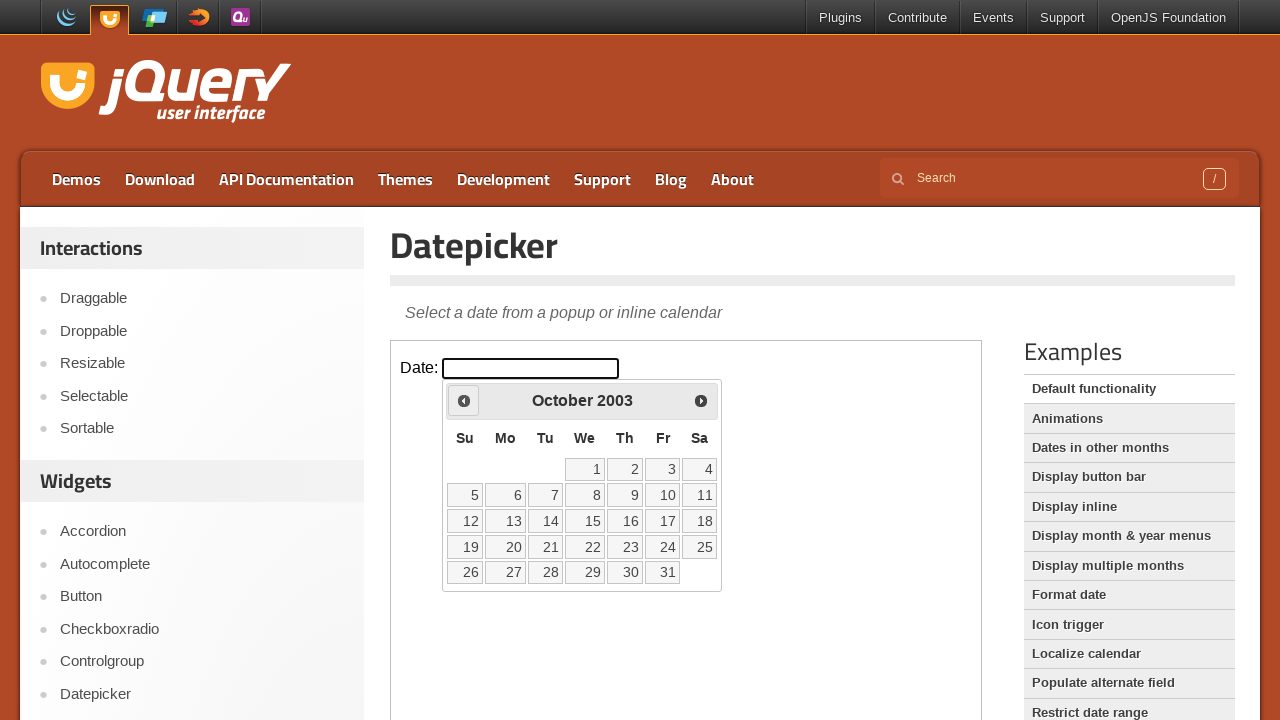

Clicked previous month button (currently at October 2003) at (464, 400) on iframe >> nth=0 >> internal:control=enter-frame >> span.ui-icon.ui-icon-circle-t
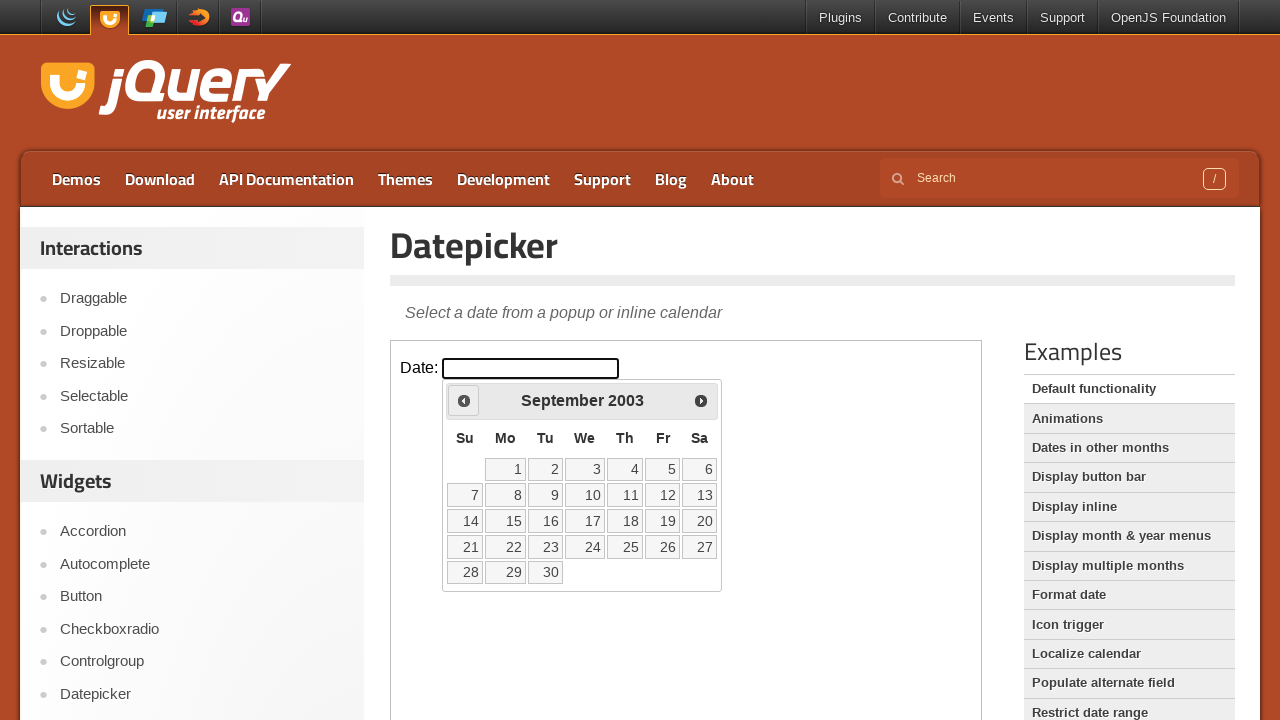

Retrieved current month from datepicker
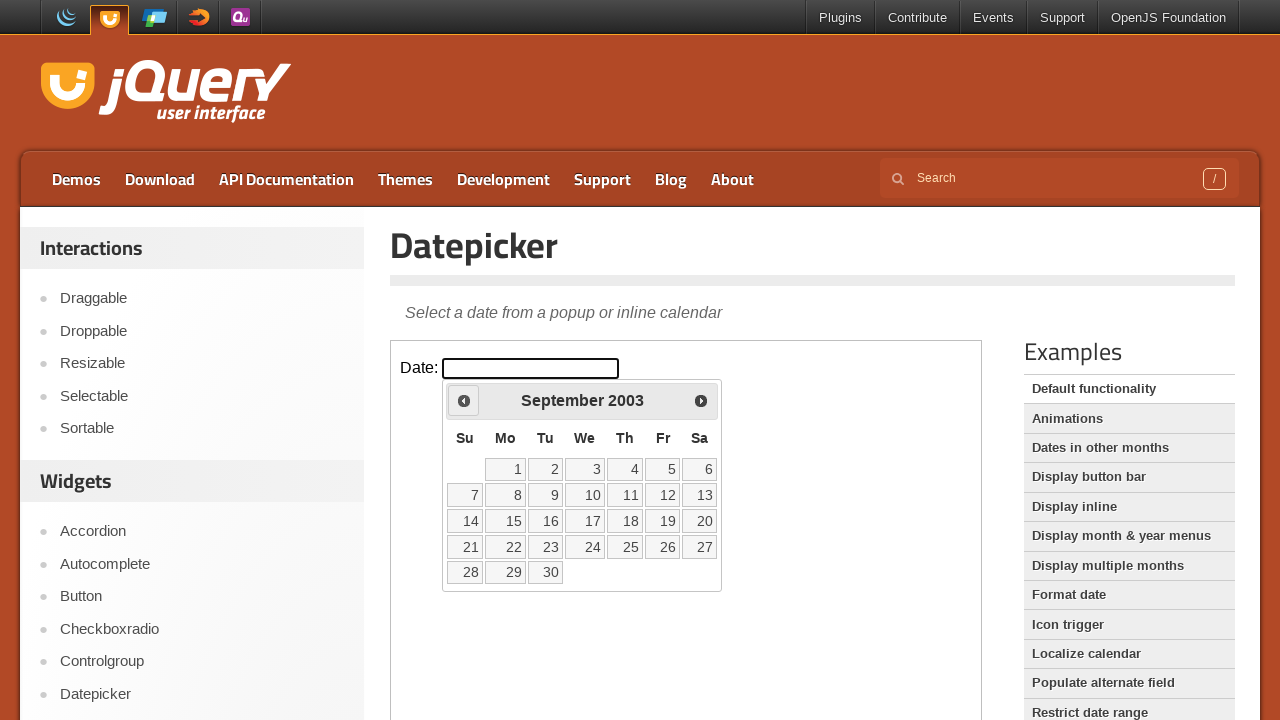

Retrieved current year from datepicker
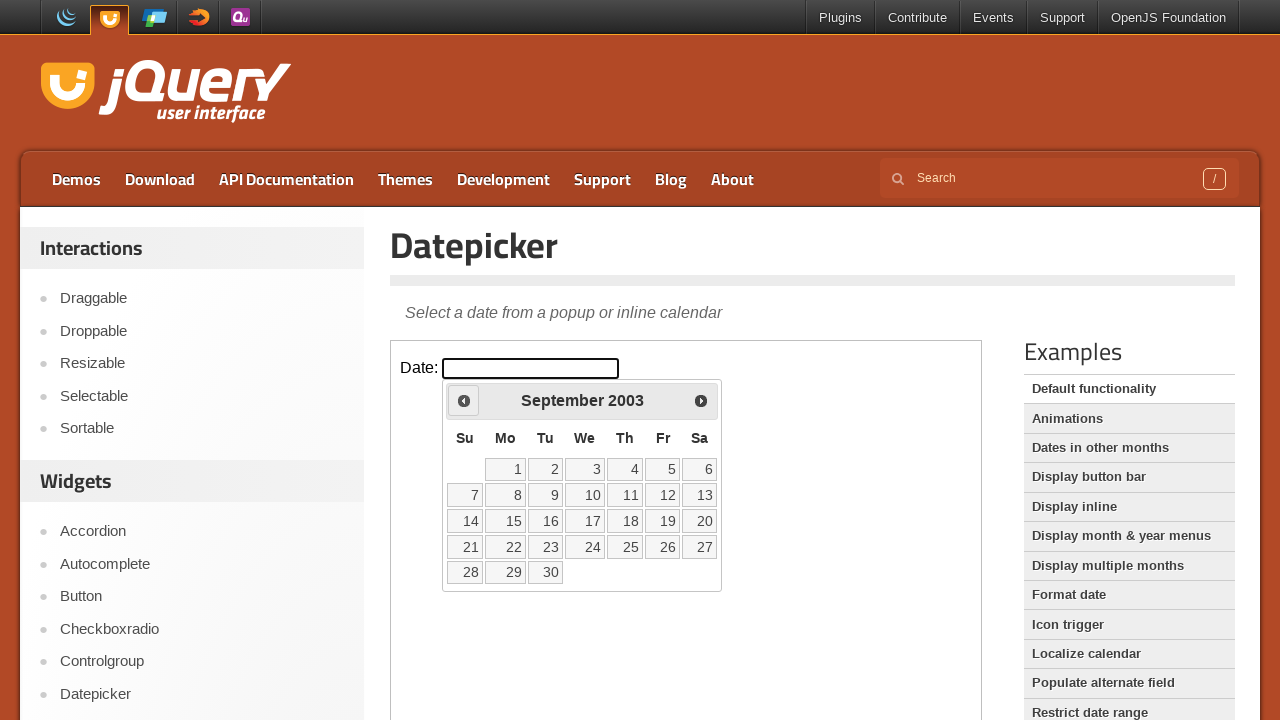

Clicked previous month button (currently at September 2003) at (464, 400) on iframe >> nth=0 >> internal:control=enter-frame >> span.ui-icon.ui-icon-circle-t
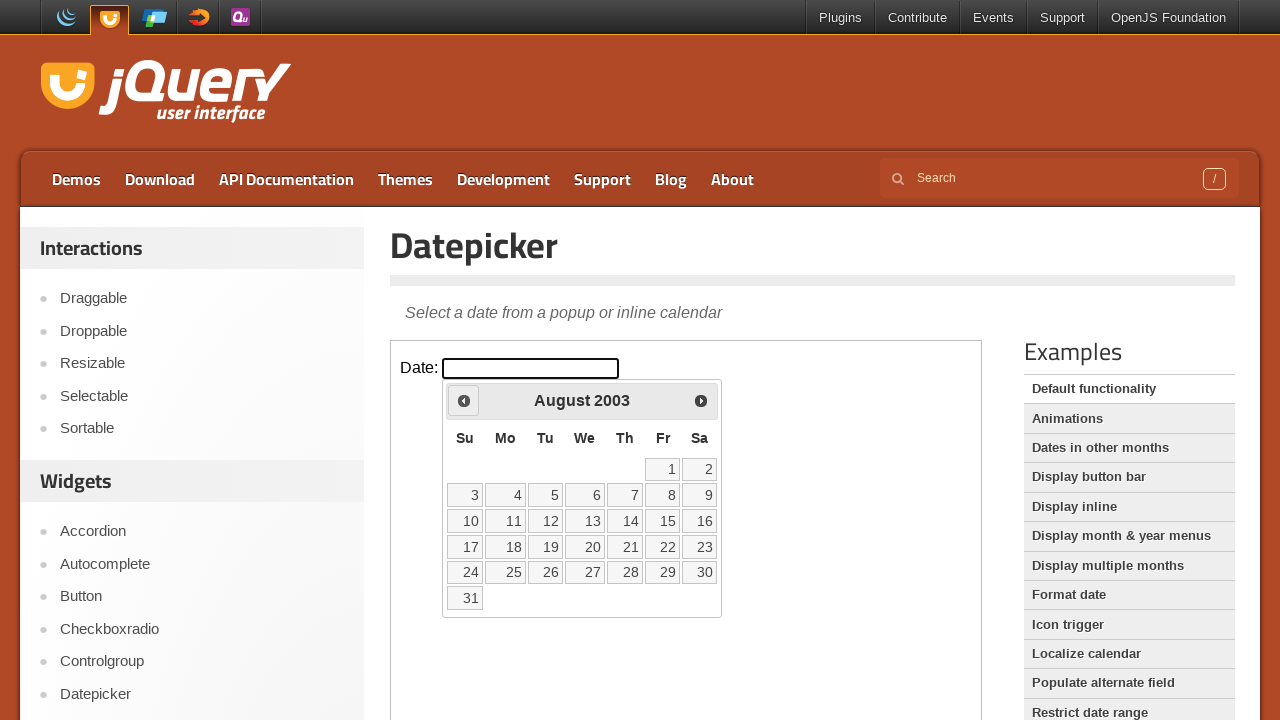

Retrieved current month from datepicker
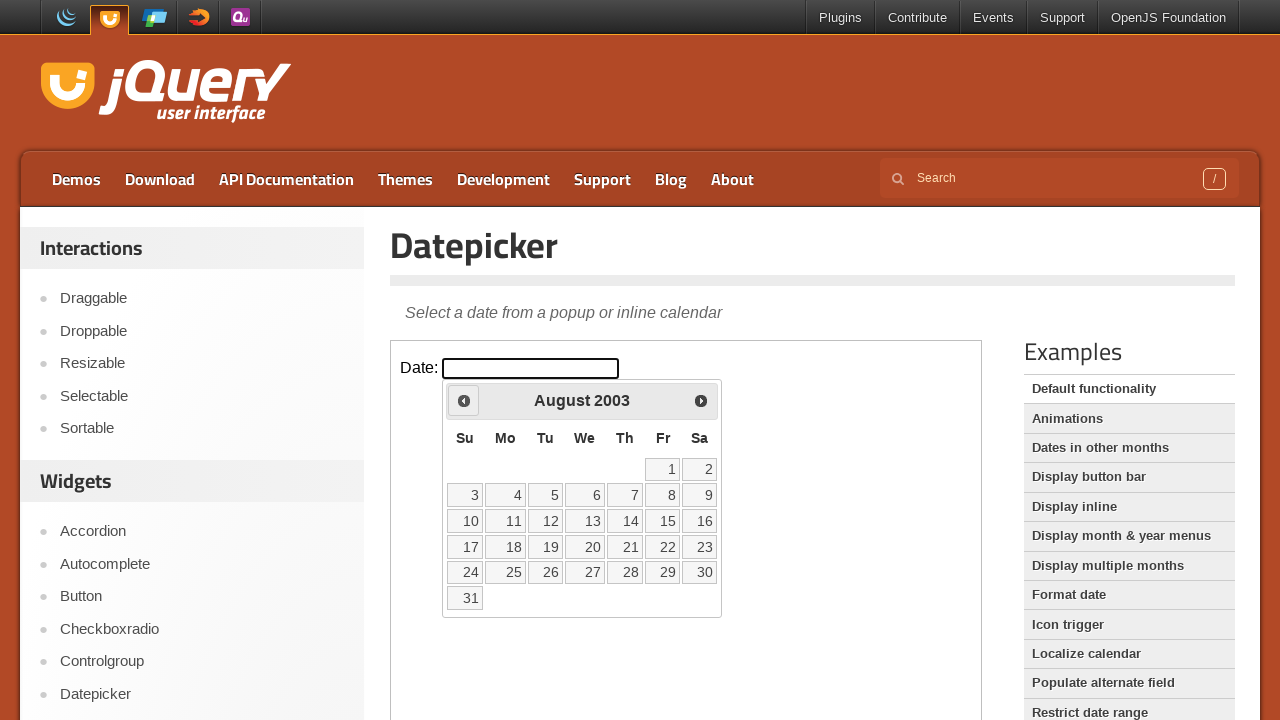

Retrieved current year from datepicker
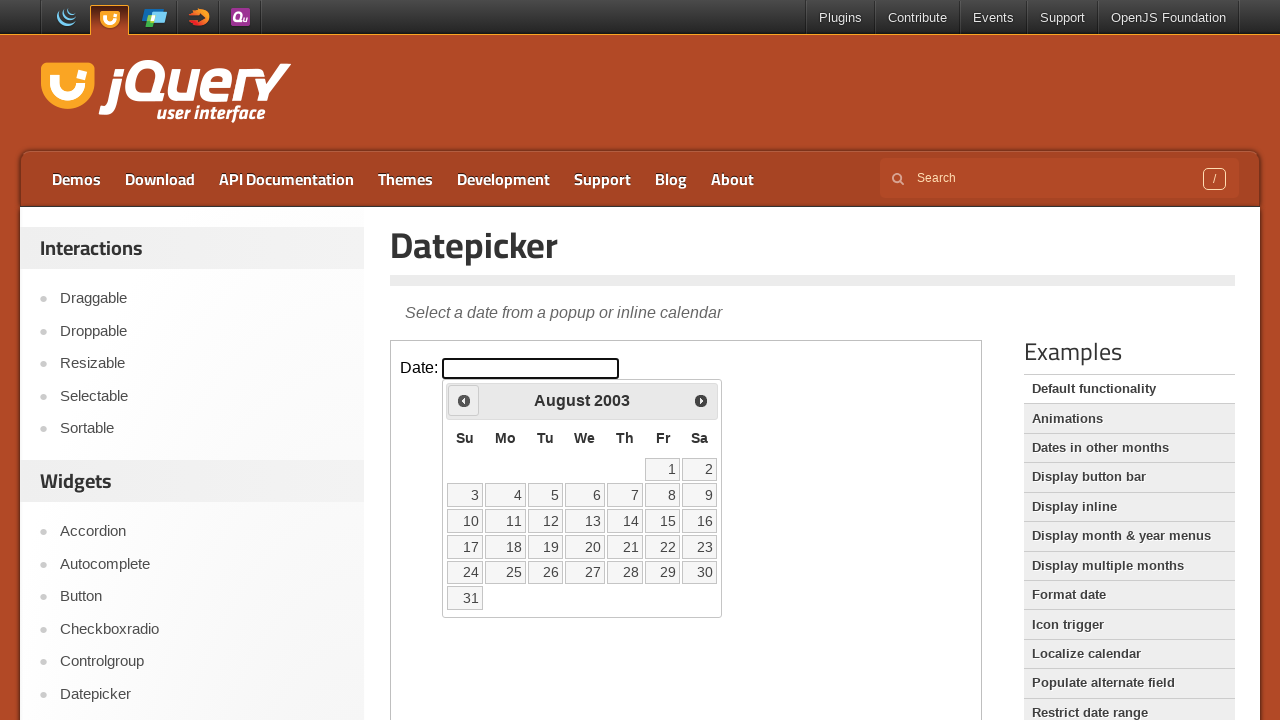

Clicked previous month button (currently at August 2003) at (464, 400) on iframe >> nth=0 >> internal:control=enter-frame >> span.ui-icon.ui-icon-circle-t
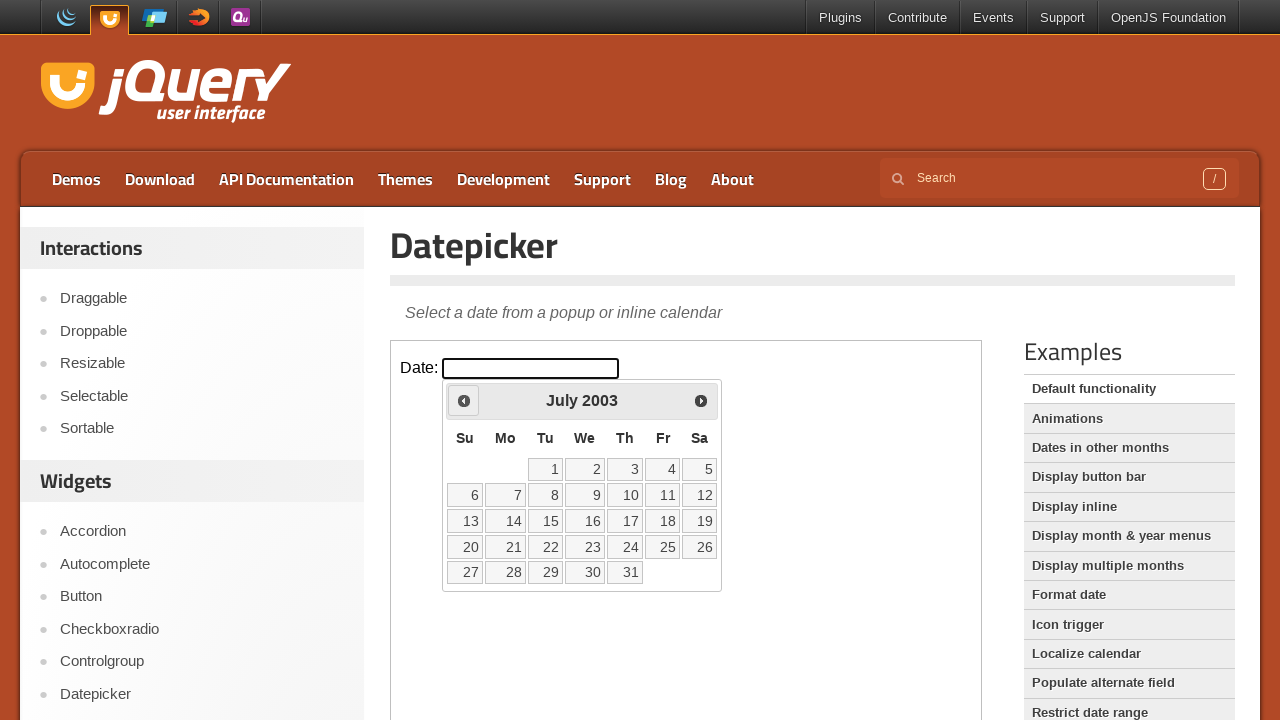

Retrieved current month from datepicker
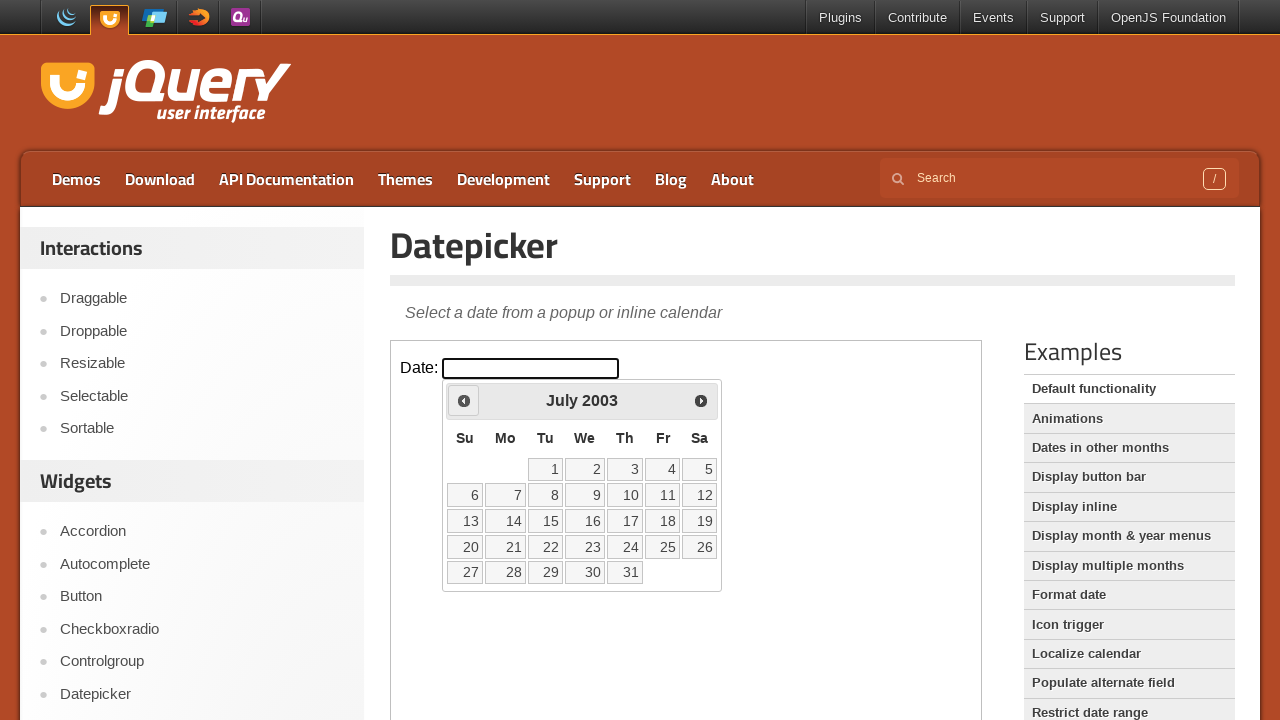

Retrieved current year from datepicker
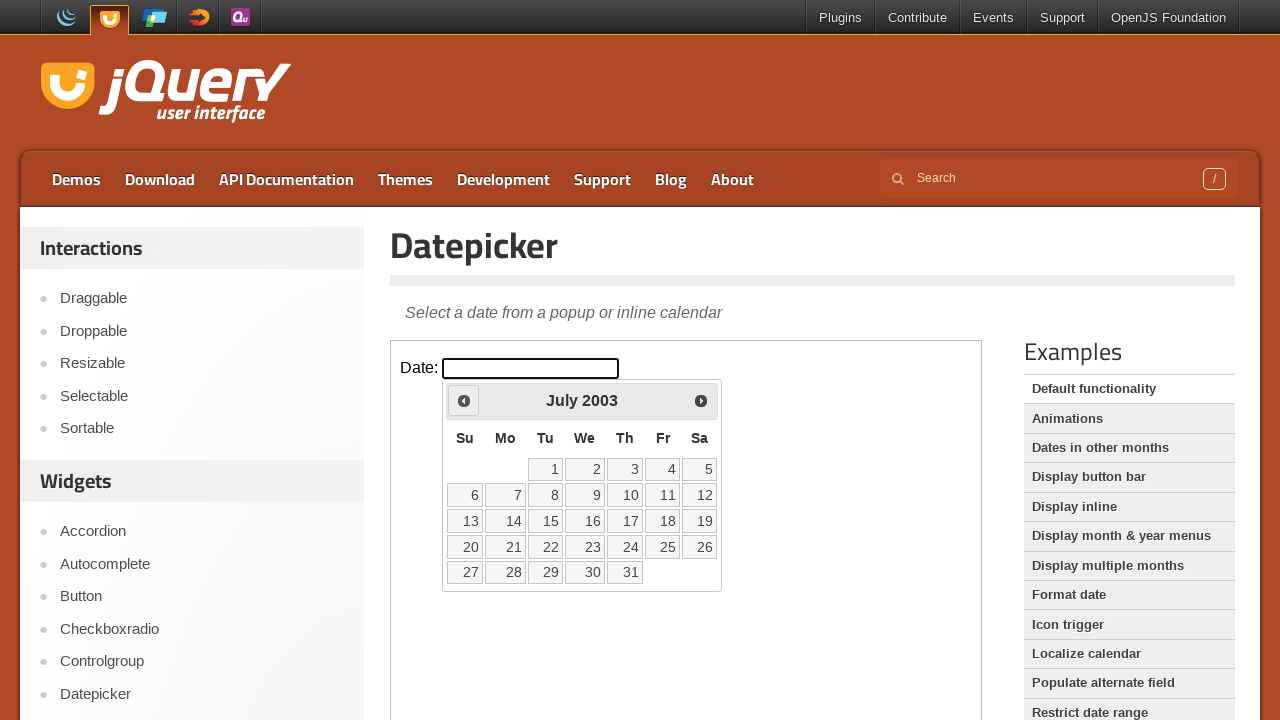

Clicked previous month button (currently at July 2003) at (464, 400) on iframe >> nth=0 >> internal:control=enter-frame >> span.ui-icon.ui-icon-circle-t
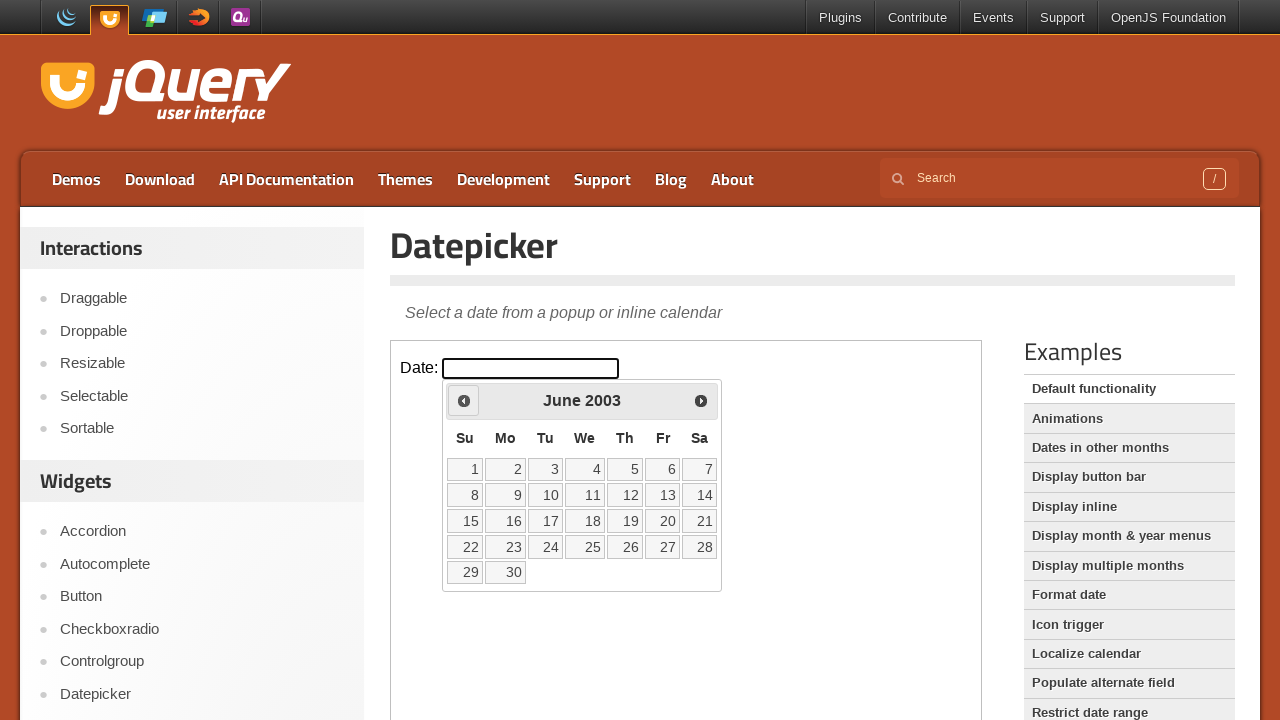

Retrieved current month from datepicker
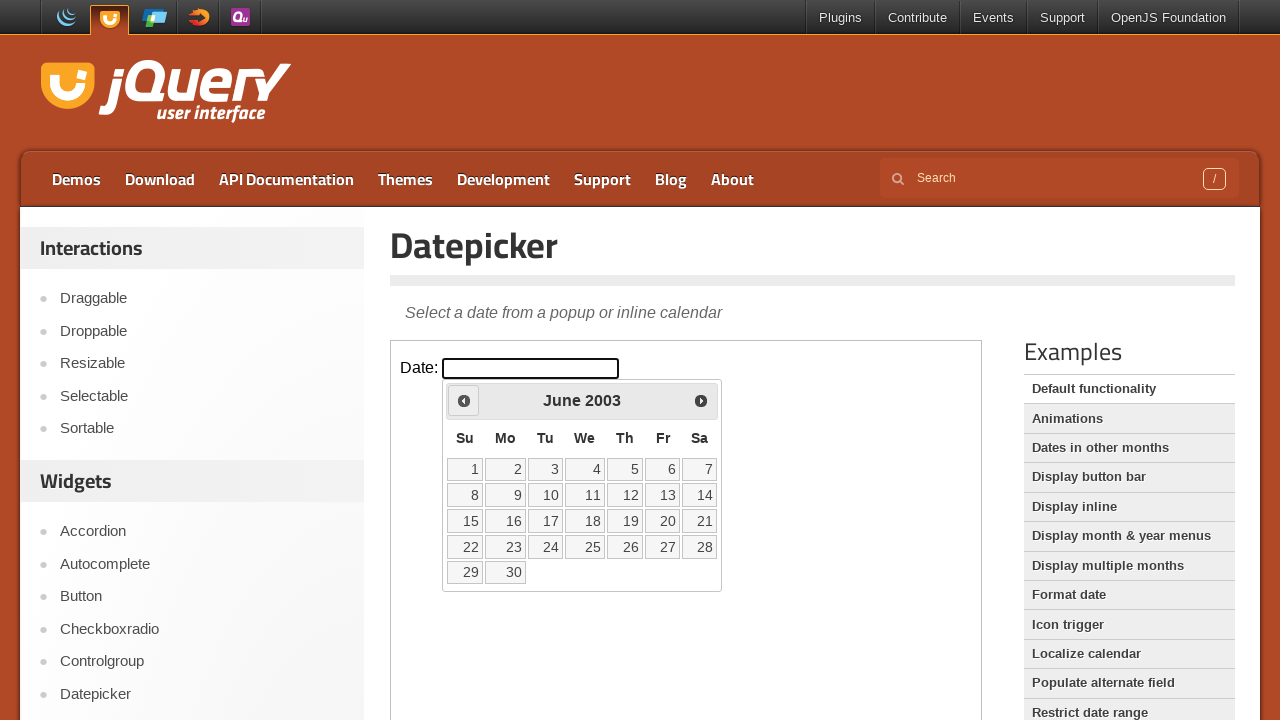

Retrieved current year from datepicker
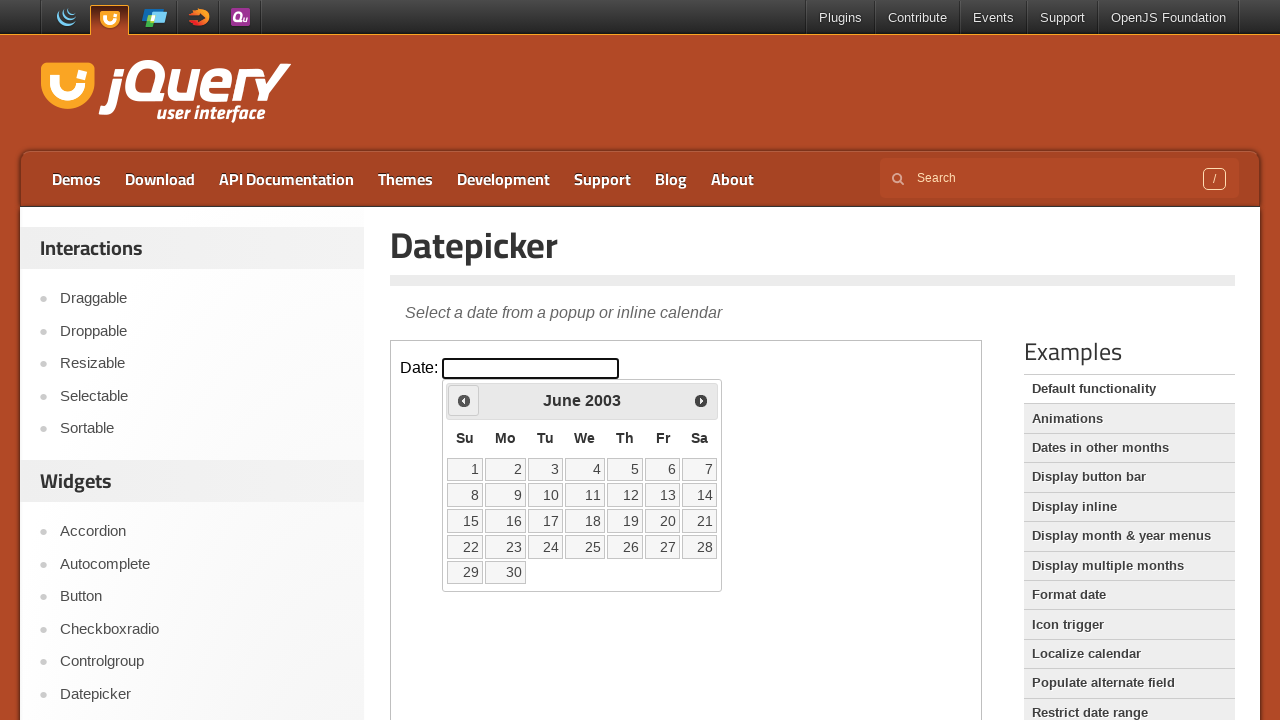

Clicked previous month button (currently at June 2003) at (464, 400) on iframe >> nth=0 >> internal:control=enter-frame >> span.ui-icon.ui-icon-circle-t
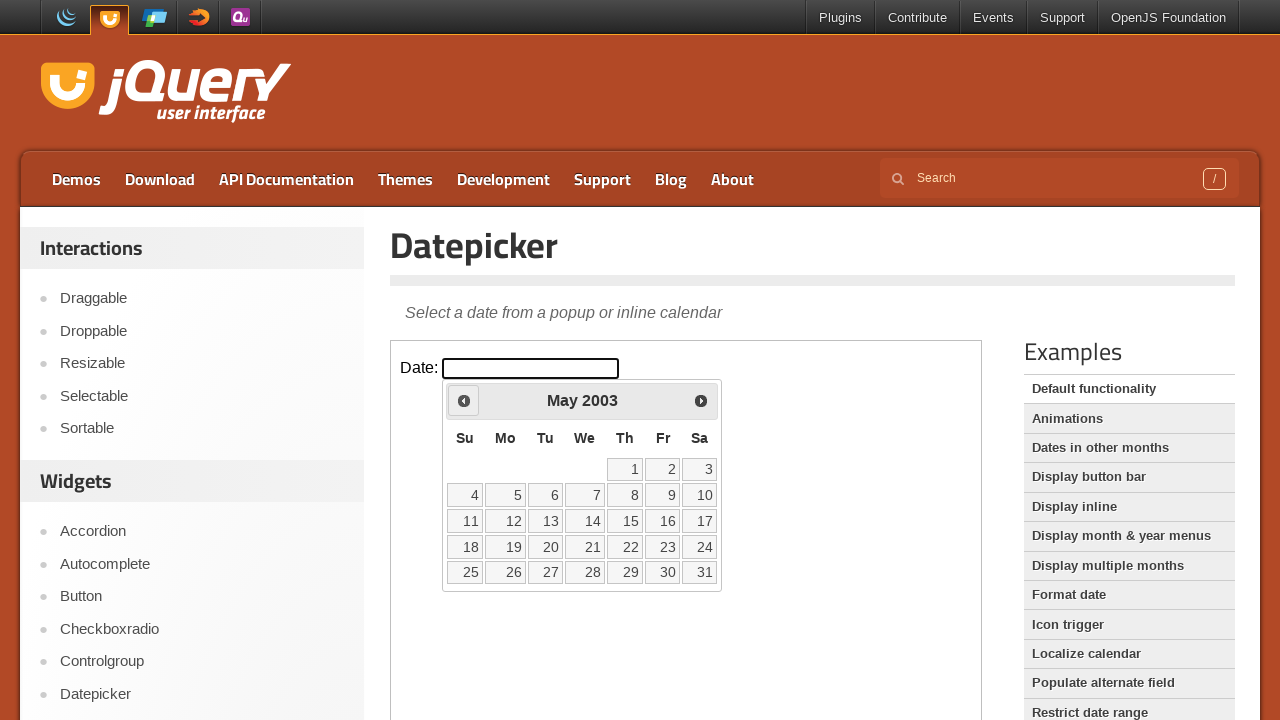

Retrieved current month from datepicker
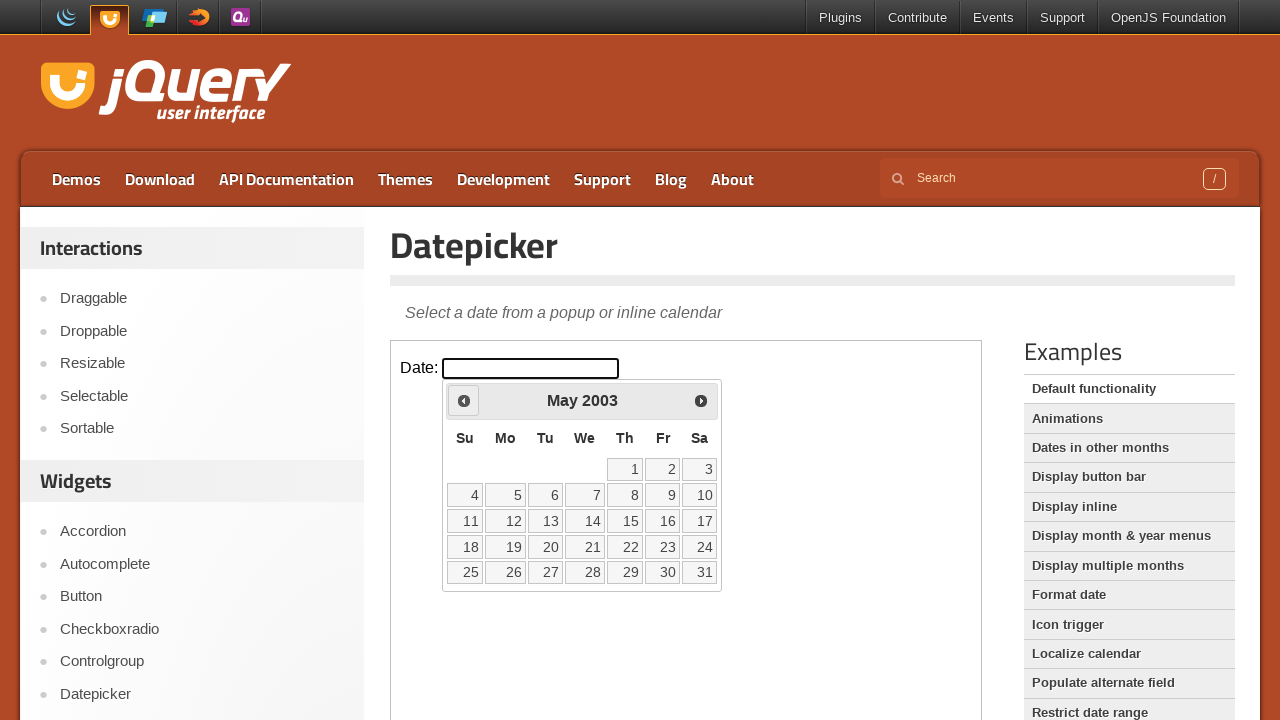

Retrieved current year from datepicker
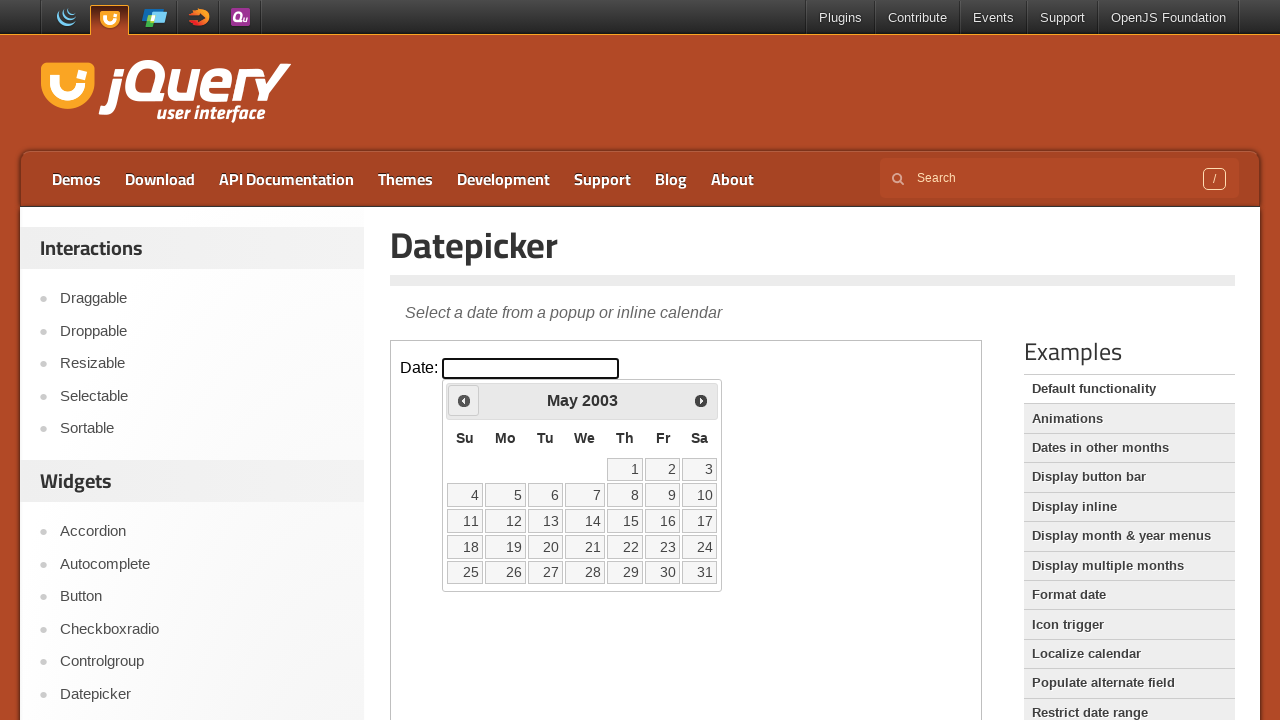

Clicked previous month button (currently at May 2003) at (464, 400) on iframe >> nth=0 >> internal:control=enter-frame >> span.ui-icon.ui-icon-circle-t
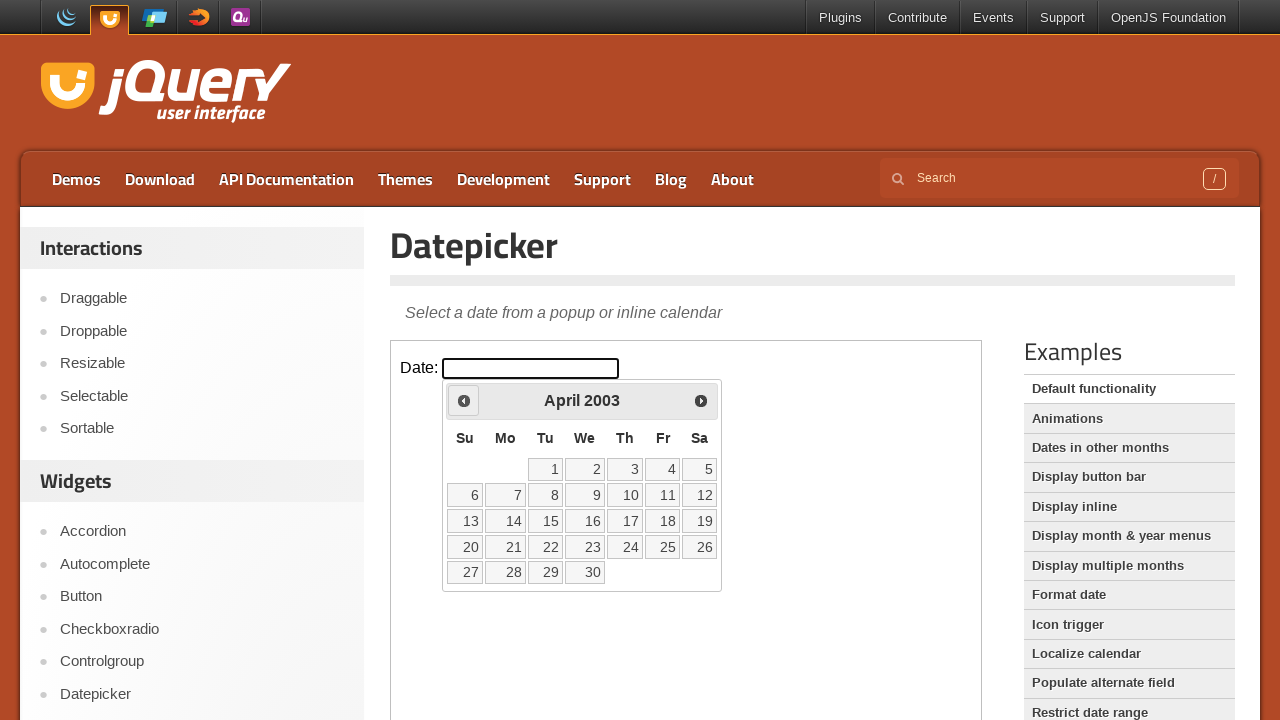

Retrieved current month from datepicker
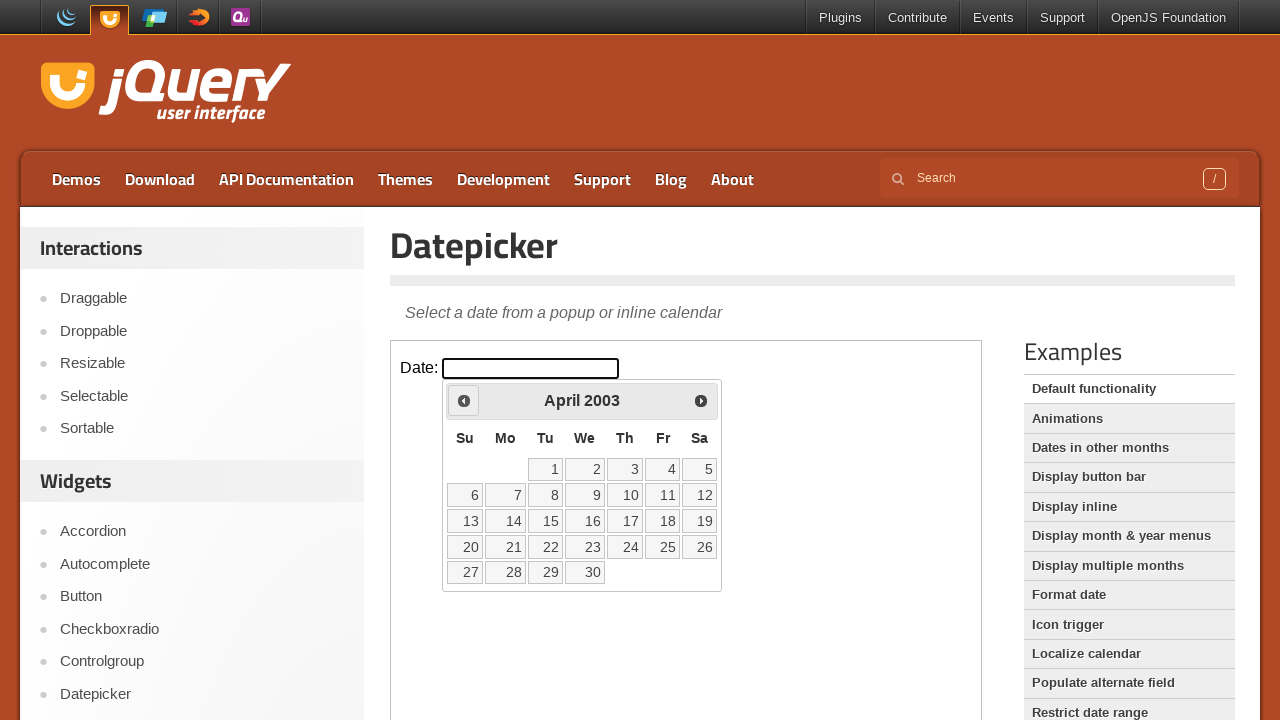

Retrieved current year from datepicker
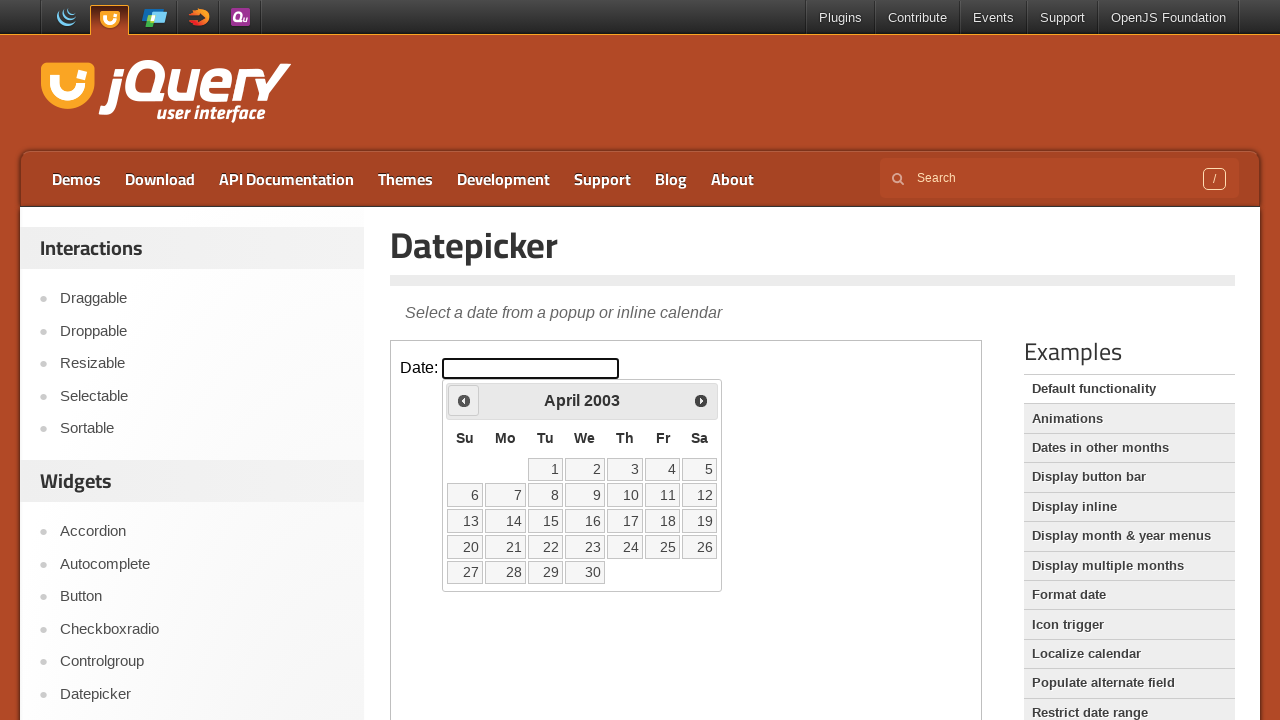

Clicked previous month button (currently at April 2003) at (464, 400) on iframe >> nth=0 >> internal:control=enter-frame >> span.ui-icon.ui-icon-circle-t
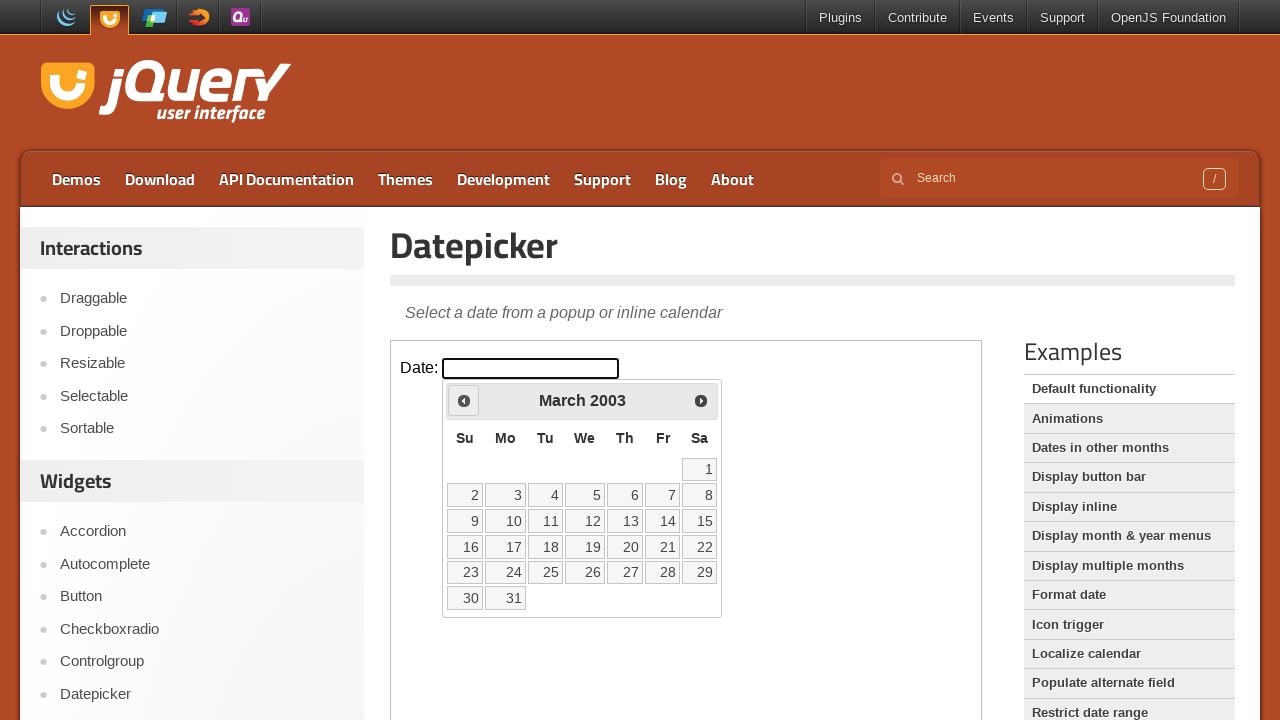

Retrieved current month from datepicker
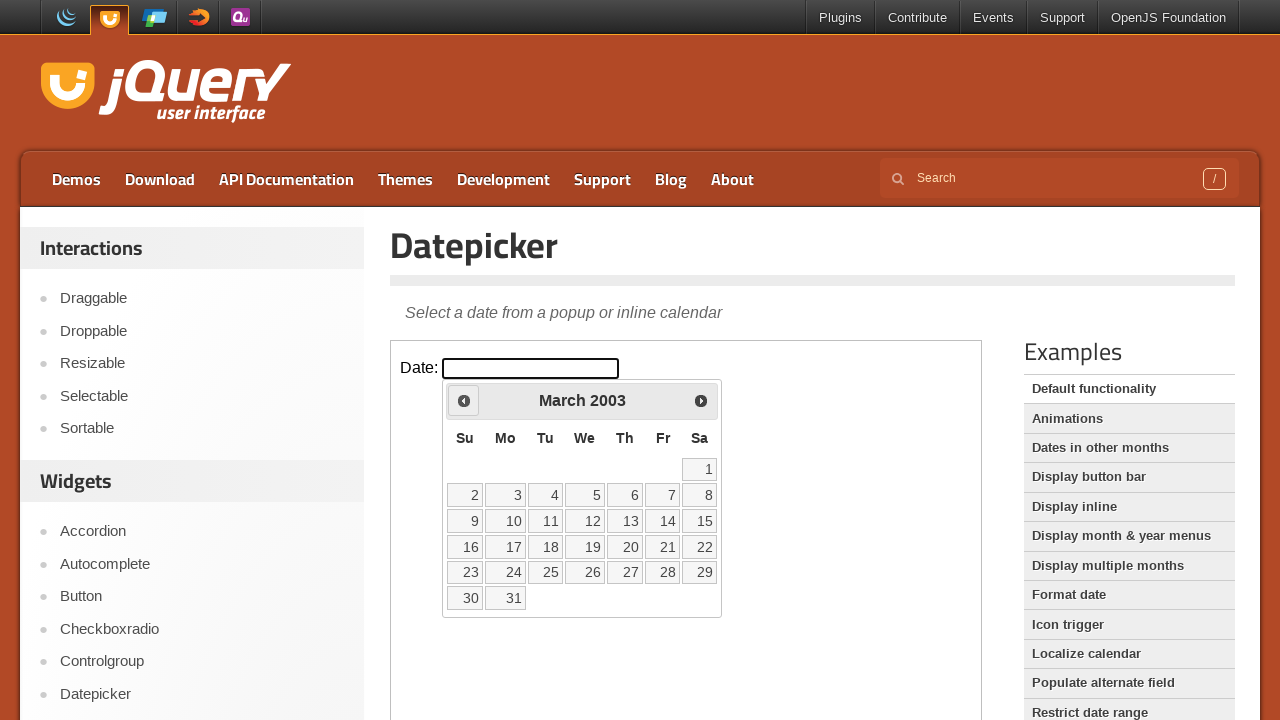

Retrieved current year from datepicker
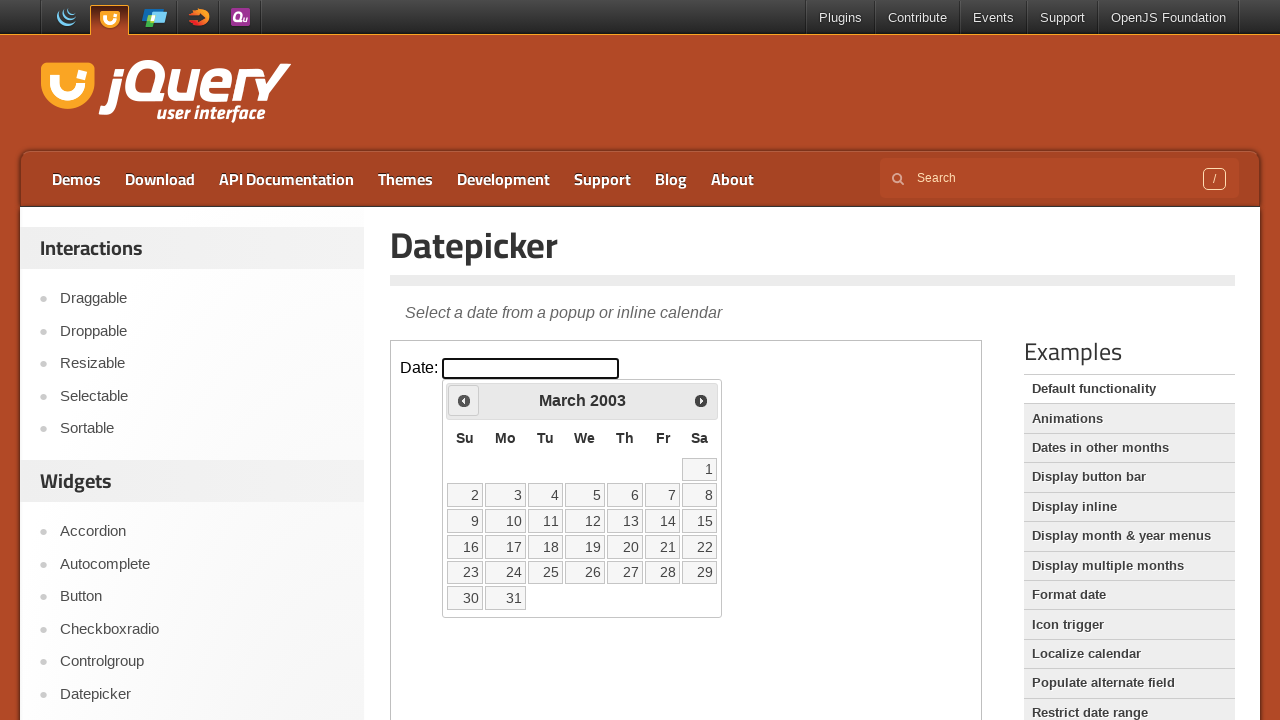

Clicked previous month button (currently at March 2003) at (464, 400) on iframe >> nth=0 >> internal:control=enter-frame >> span.ui-icon.ui-icon-circle-t
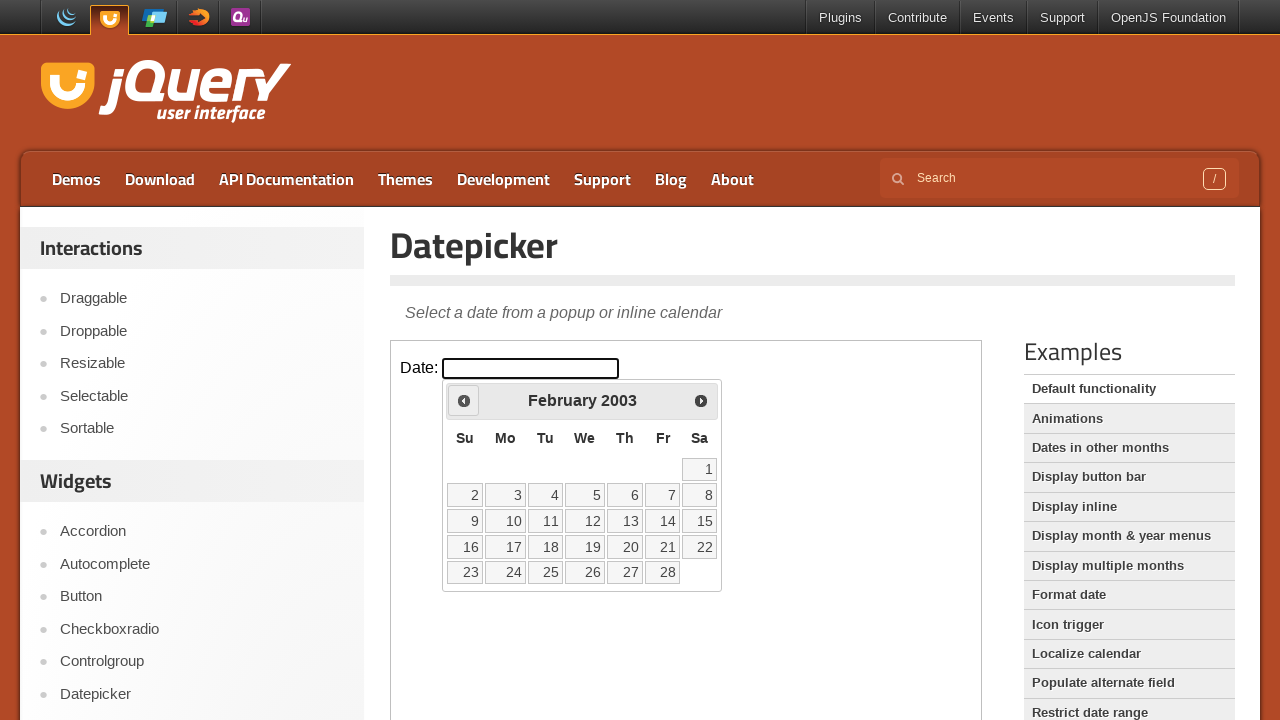

Retrieved current month from datepicker
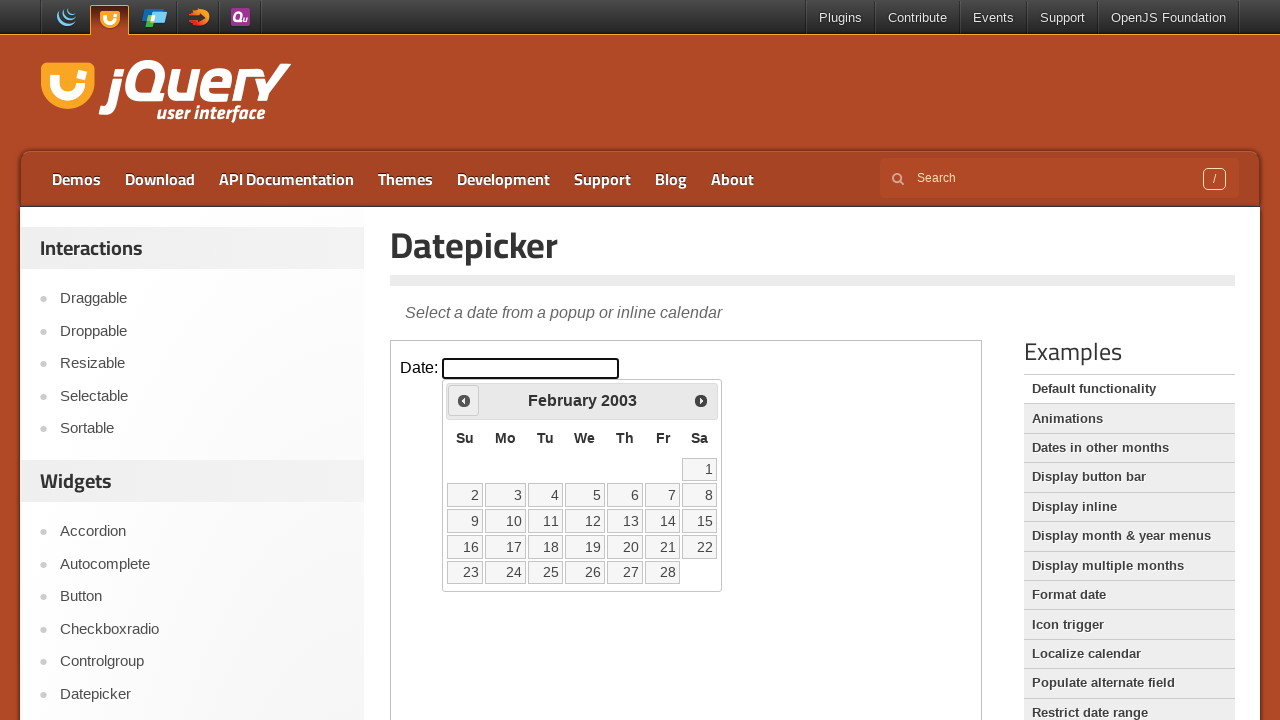

Retrieved current year from datepicker
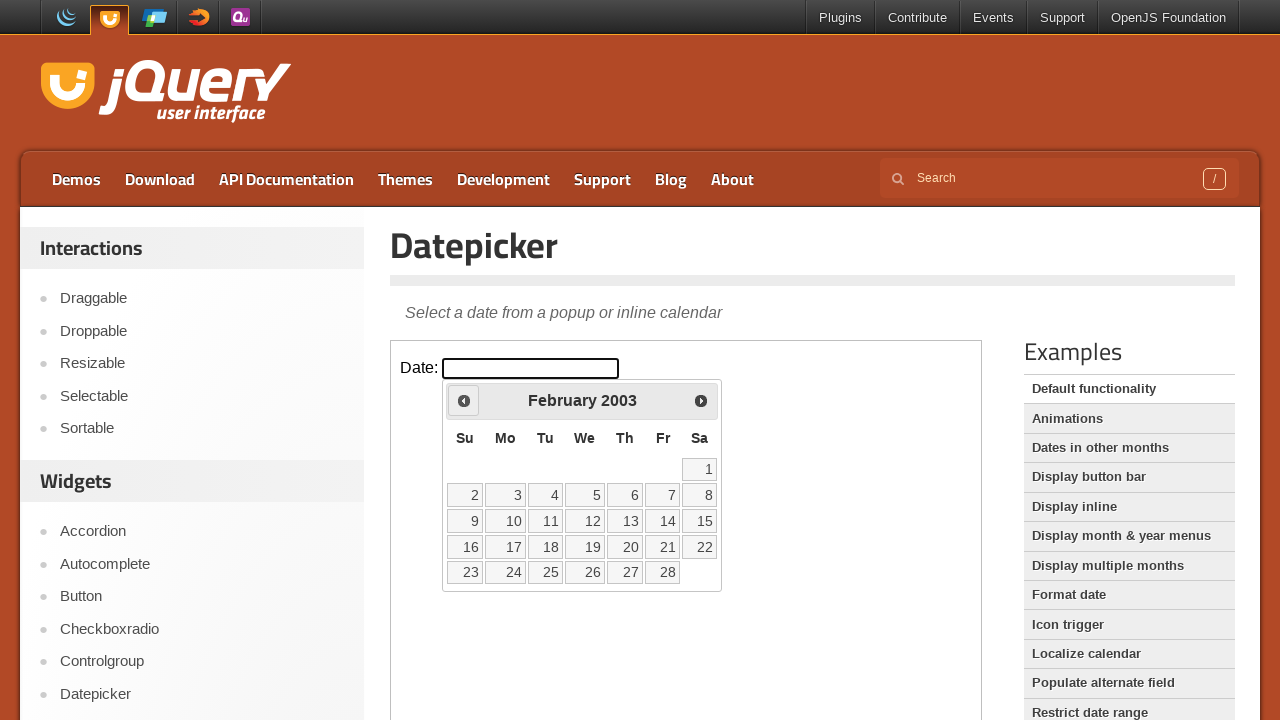

Clicked previous month button (currently at February 2003) at (464, 400) on iframe >> nth=0 >> internal:control=enter-frame >> span.ui-icon.ui-icon-circle-t
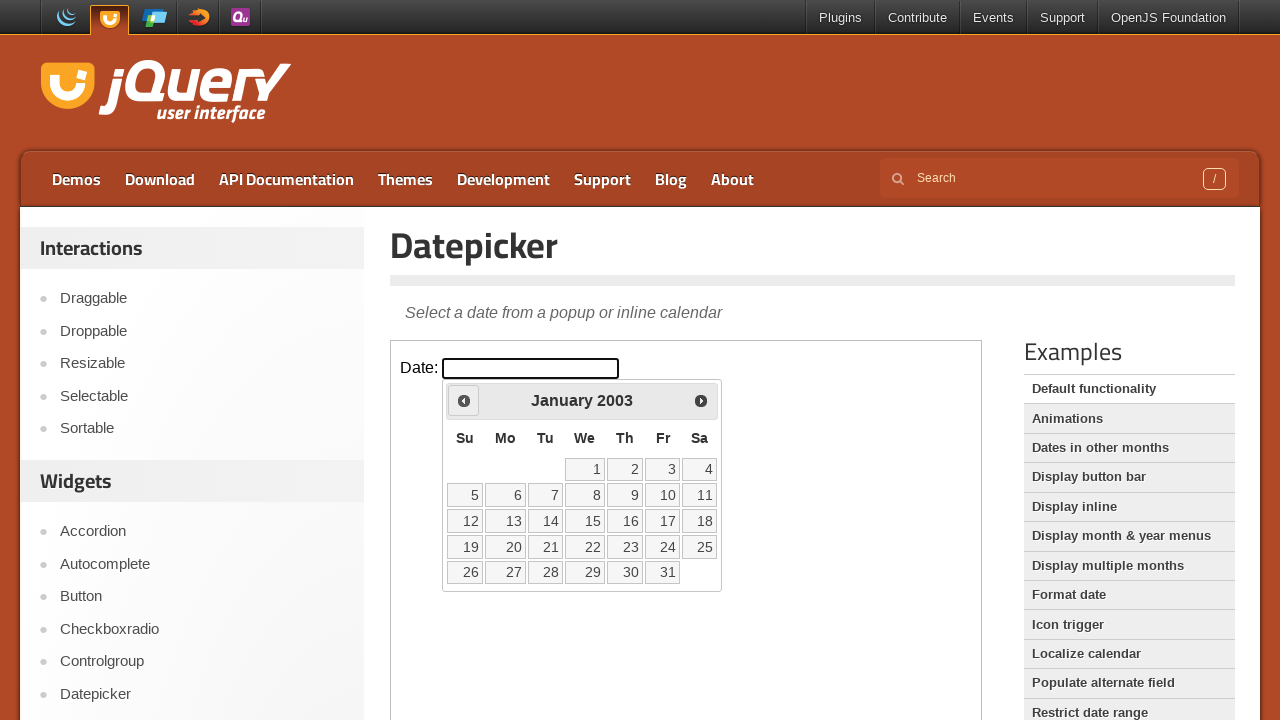

Retrieved current month from datepicker
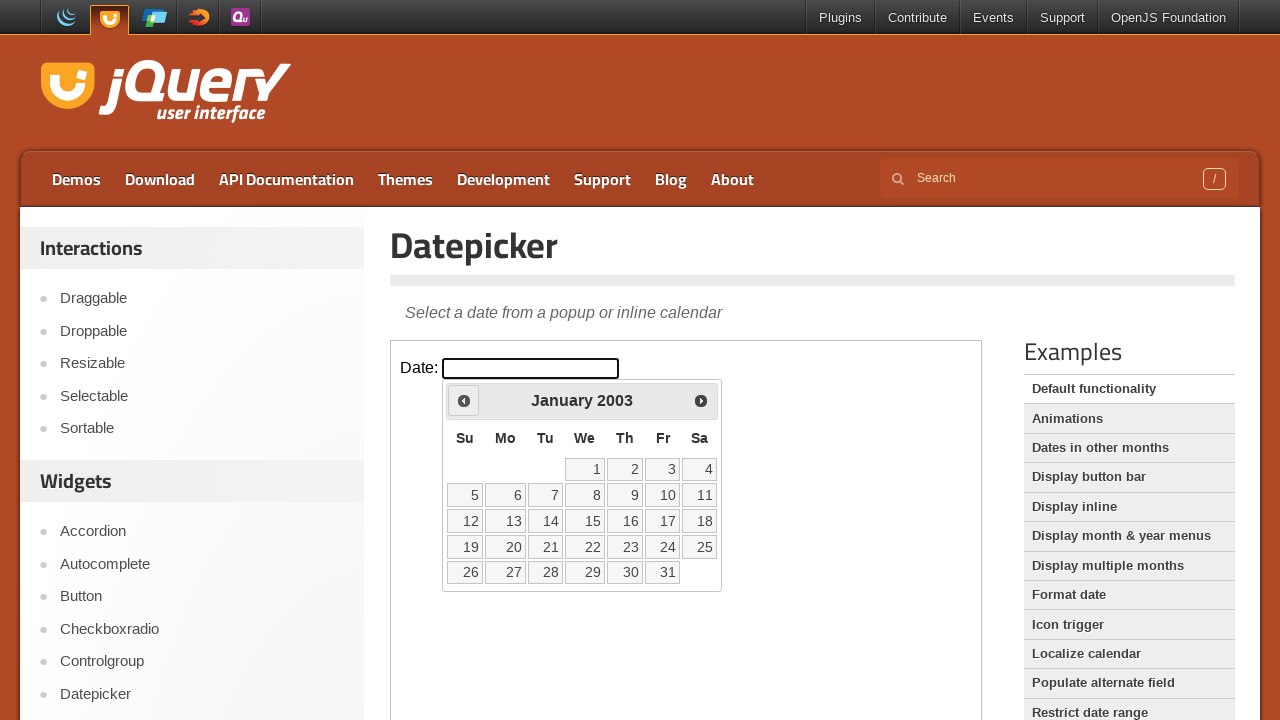

Retrieved current year from datepicker
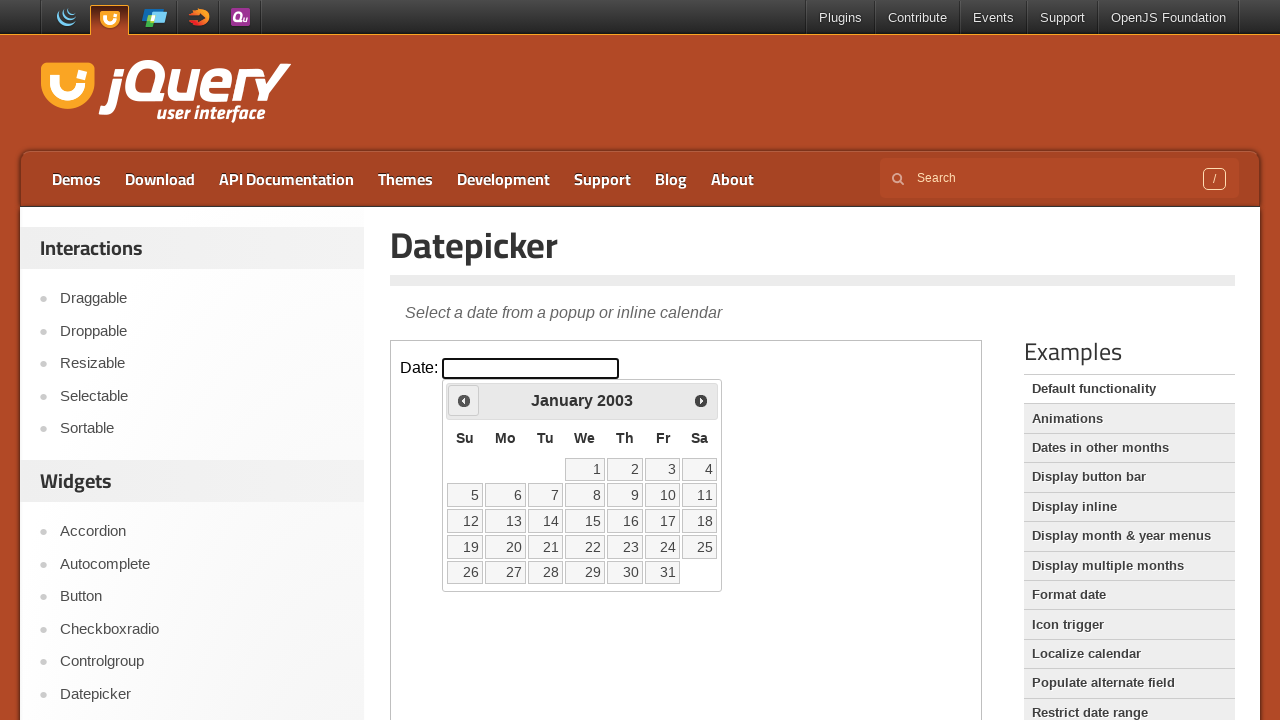

Clicked previous month button (currently at January 2003) at (464, 400) on iframe >> nth=0 >> internal:control=enter-frame >> span.ui-icon.ui-icon-circle-t
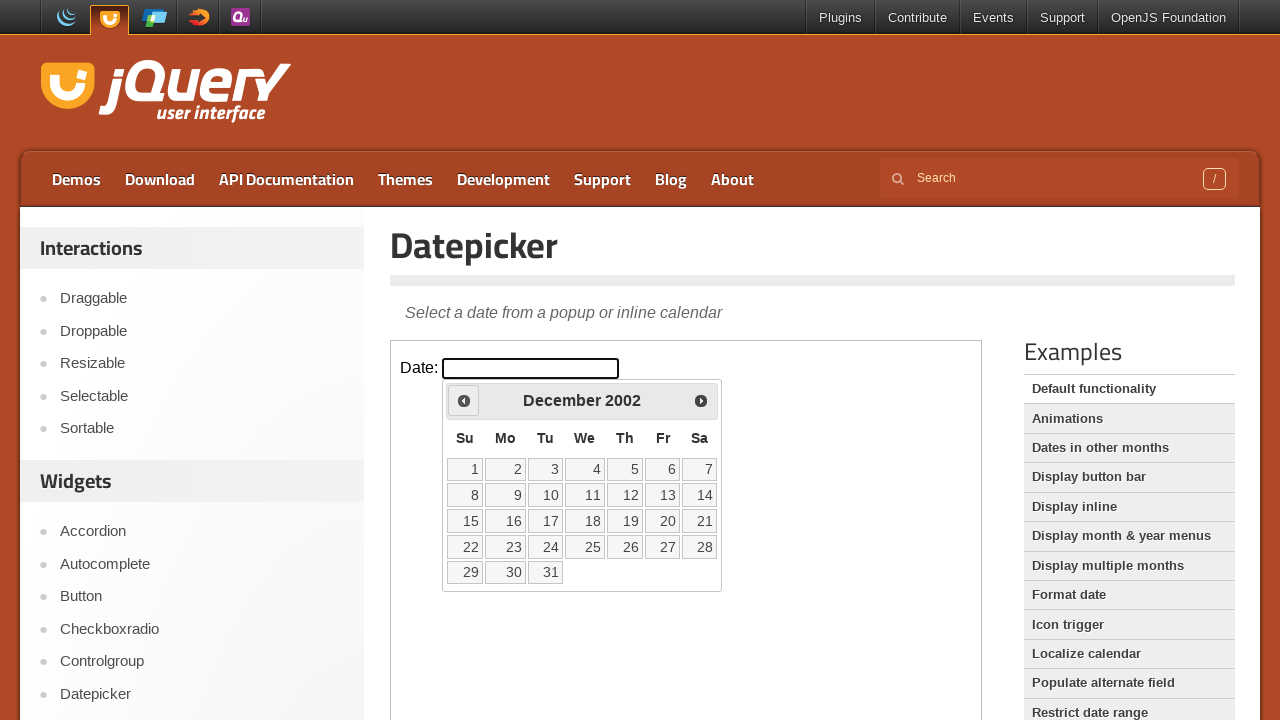

Retrieved current month from datepicker
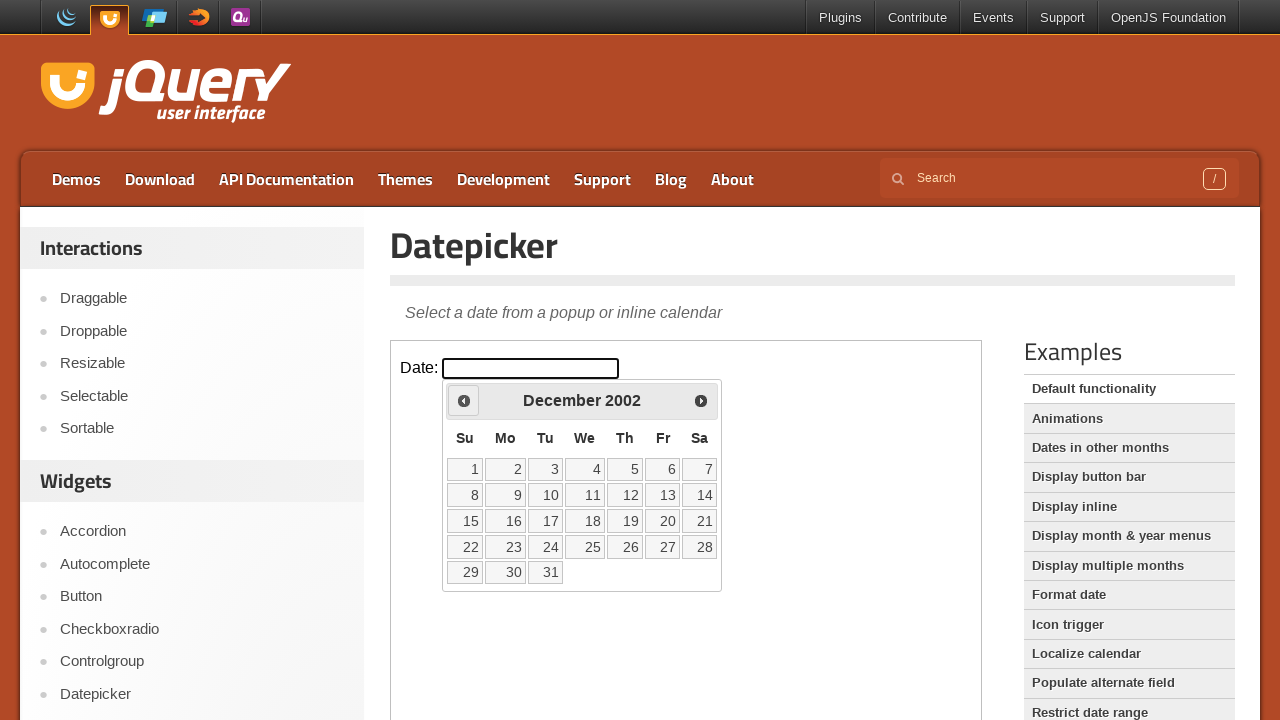

Retrieved current year from datepicker
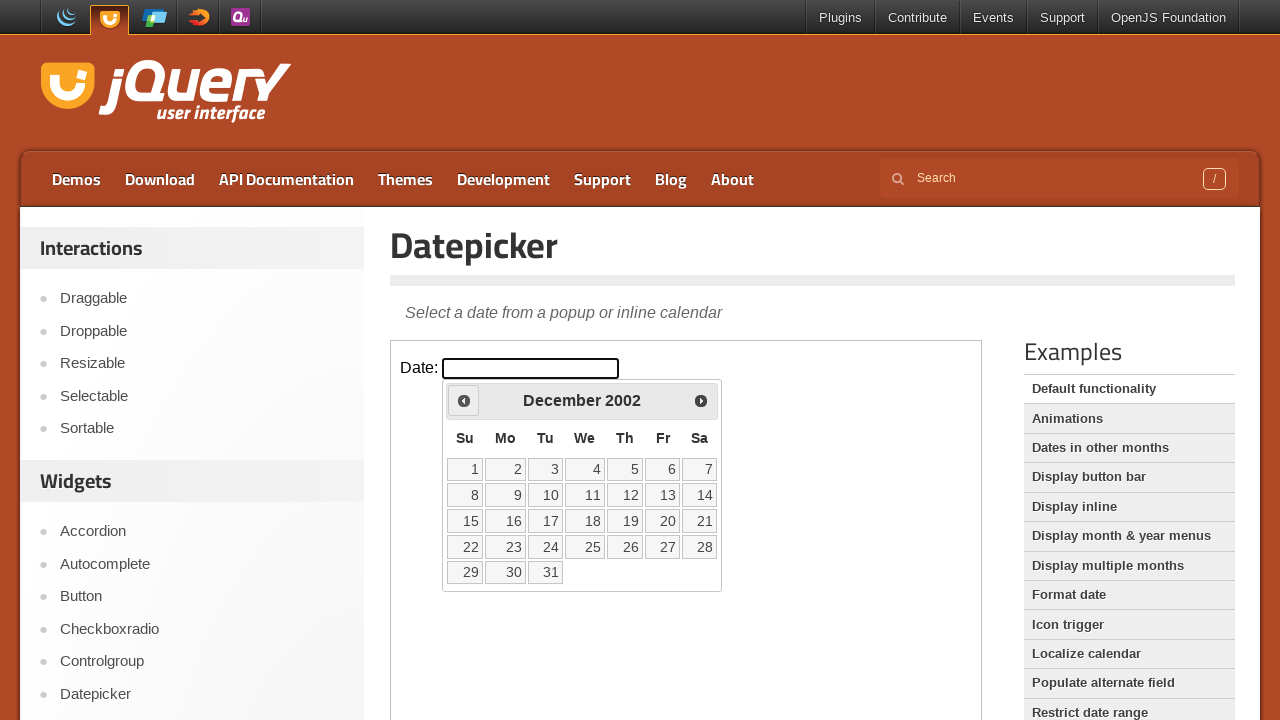

Clicked previous month button (currently at December 2002) at (464, 400) on iframe >> nth=0 >> internal:control=enter-frame >> span.ui-icon.ui-icon-circle-t
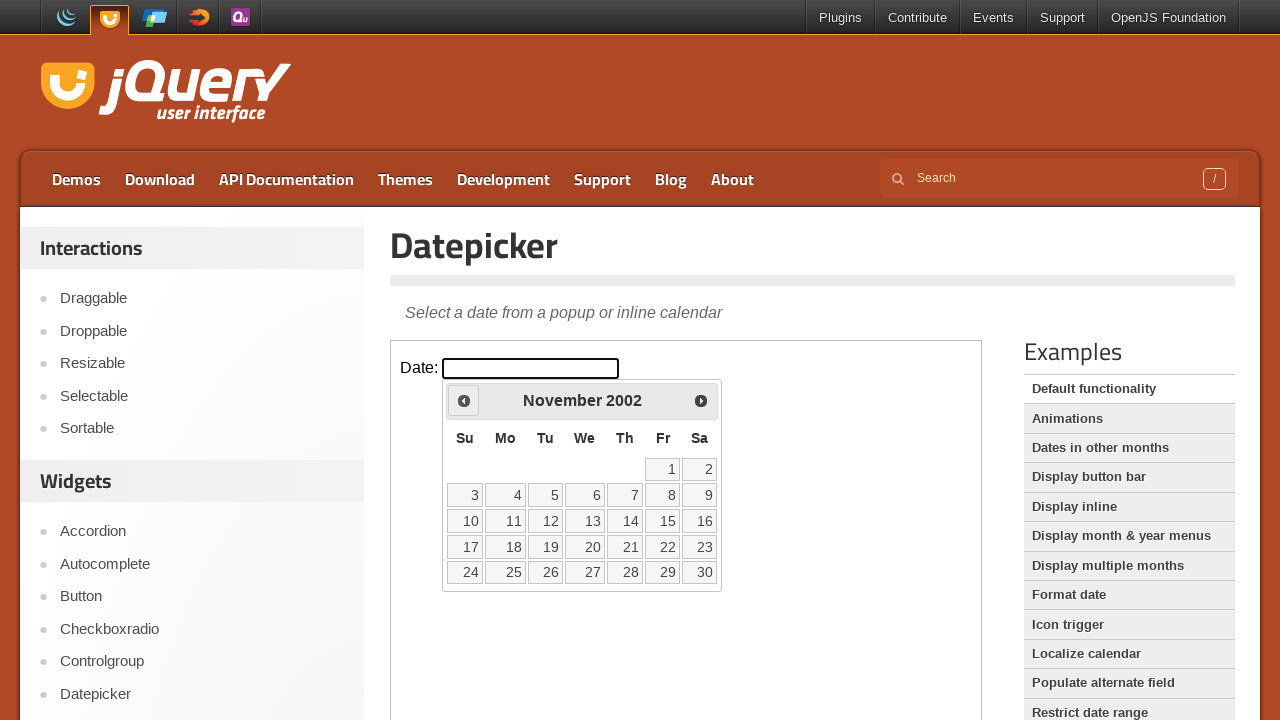

Retrieved current month from datepicker
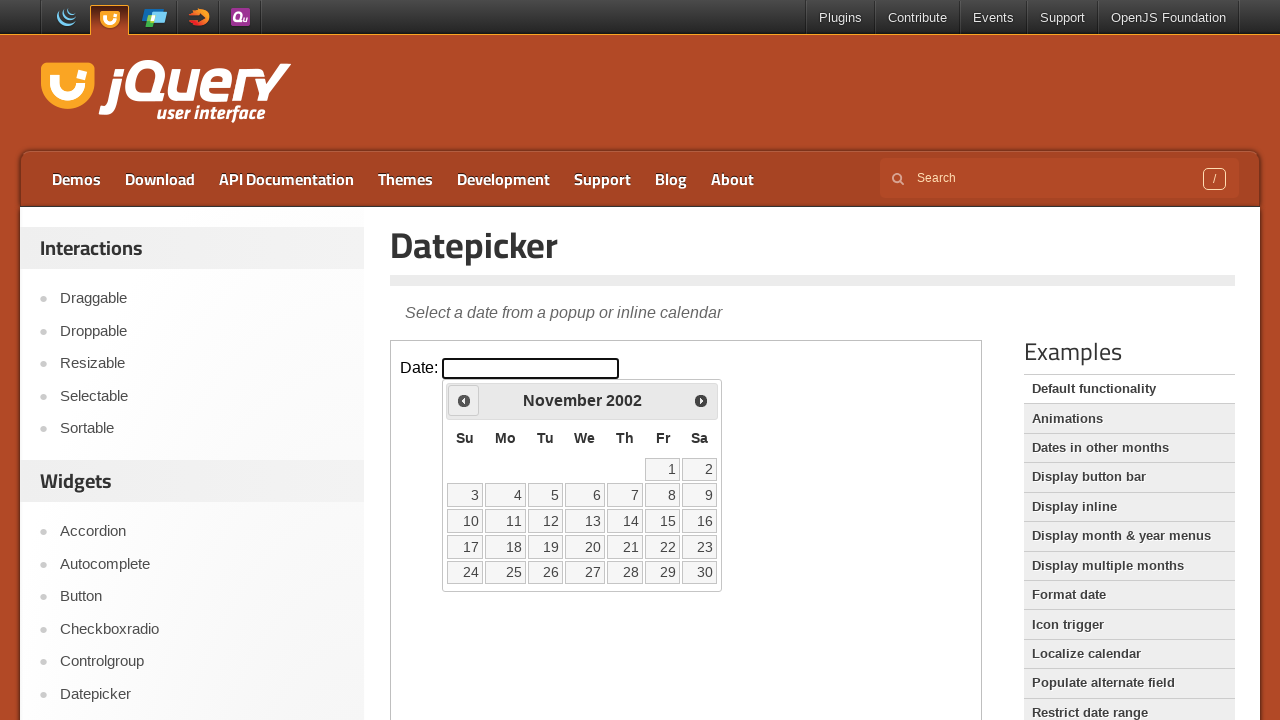

Retrieved current year from datepicker
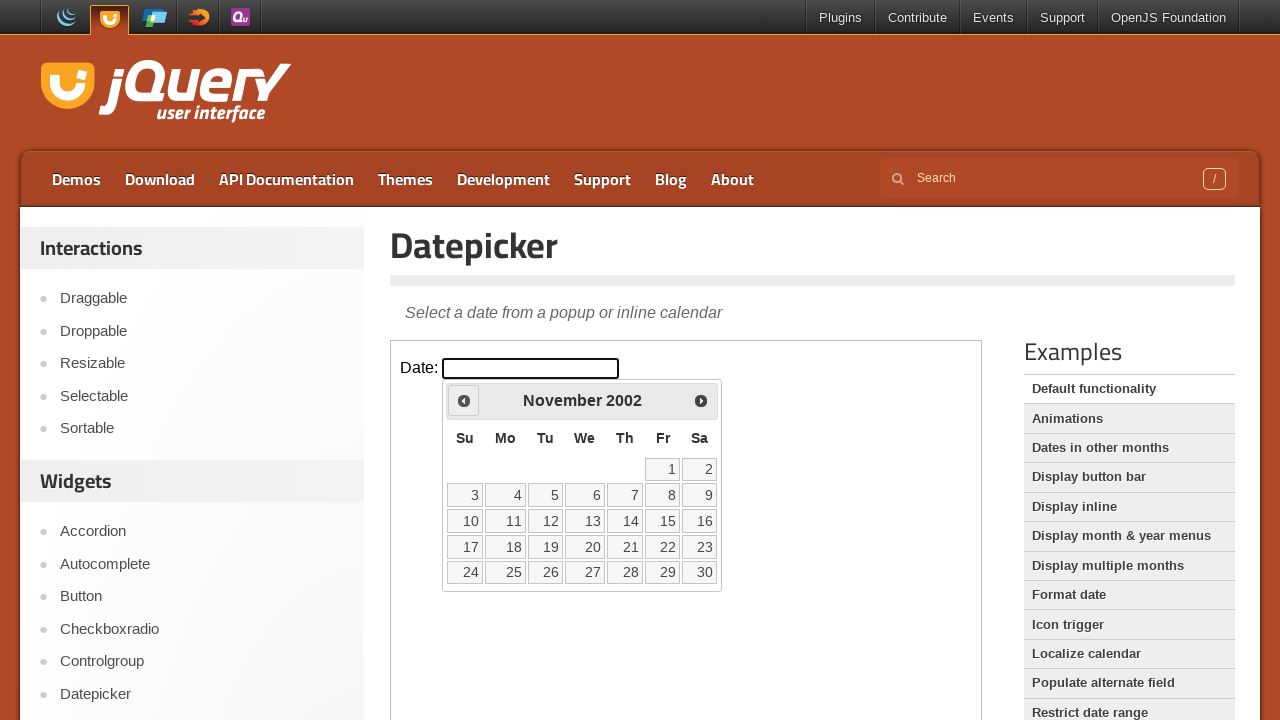

Clicked previous month button (currently at November 2002) at (464, 400) on iframe >> nth=0 >> internal:control=enter-frame >> span.ui-icon.ui-icon-circle-t
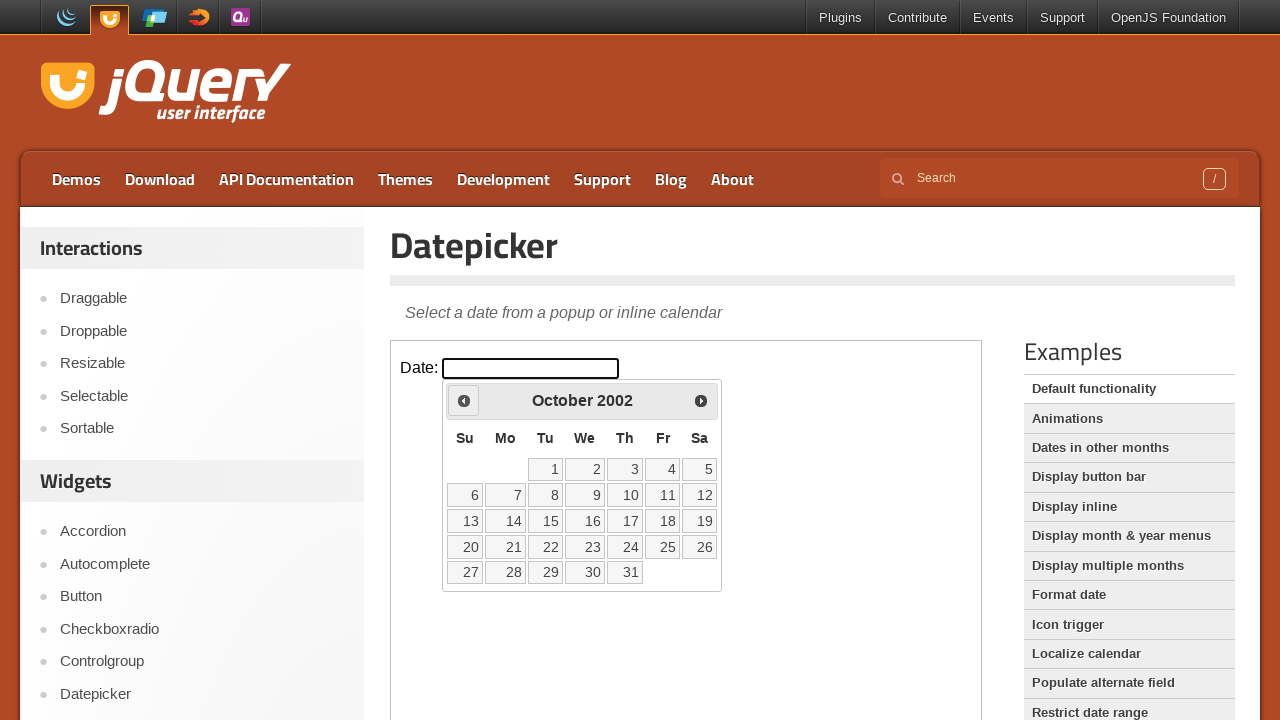

Retrieved current month from datepicker
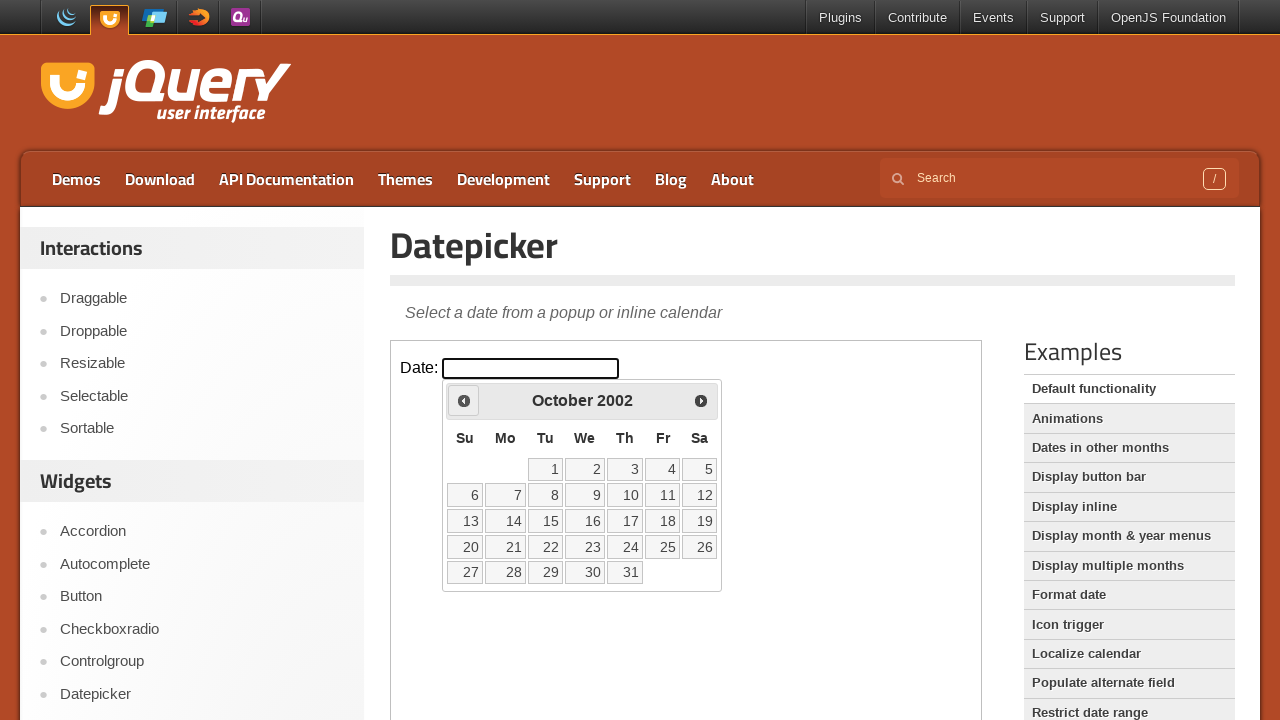

Retrieved current year from datepicker
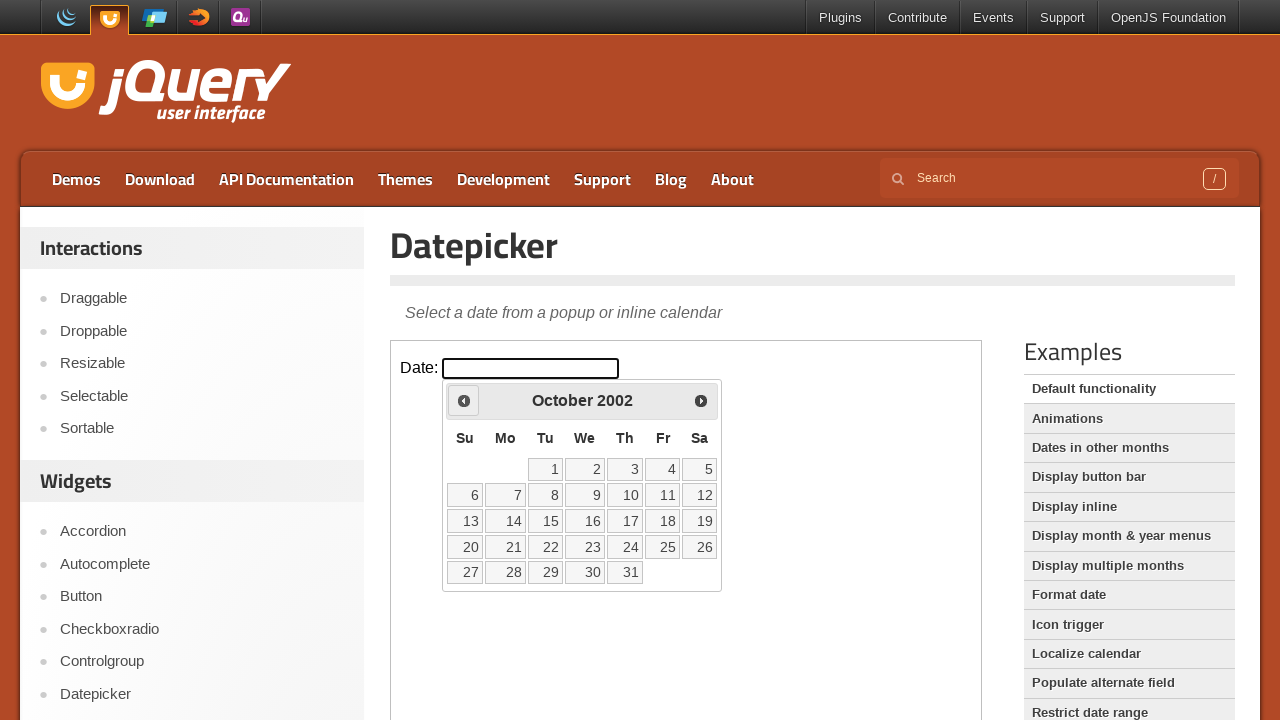

Clicked previous month button (currently at October 2002) at (464, 400) on iframe >> nth=0 >> internal:control=enter-frame >> span.ui-icon.ui-icon-circle-t
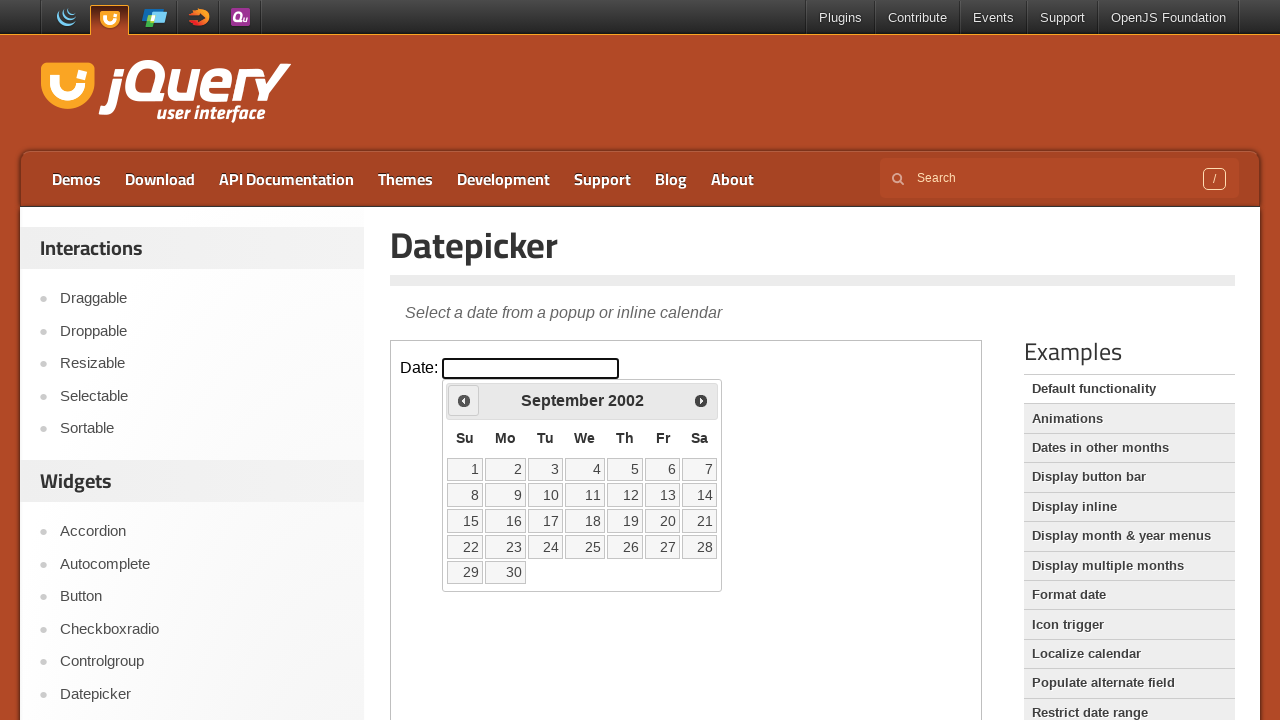

Retrieved current month from datepicker
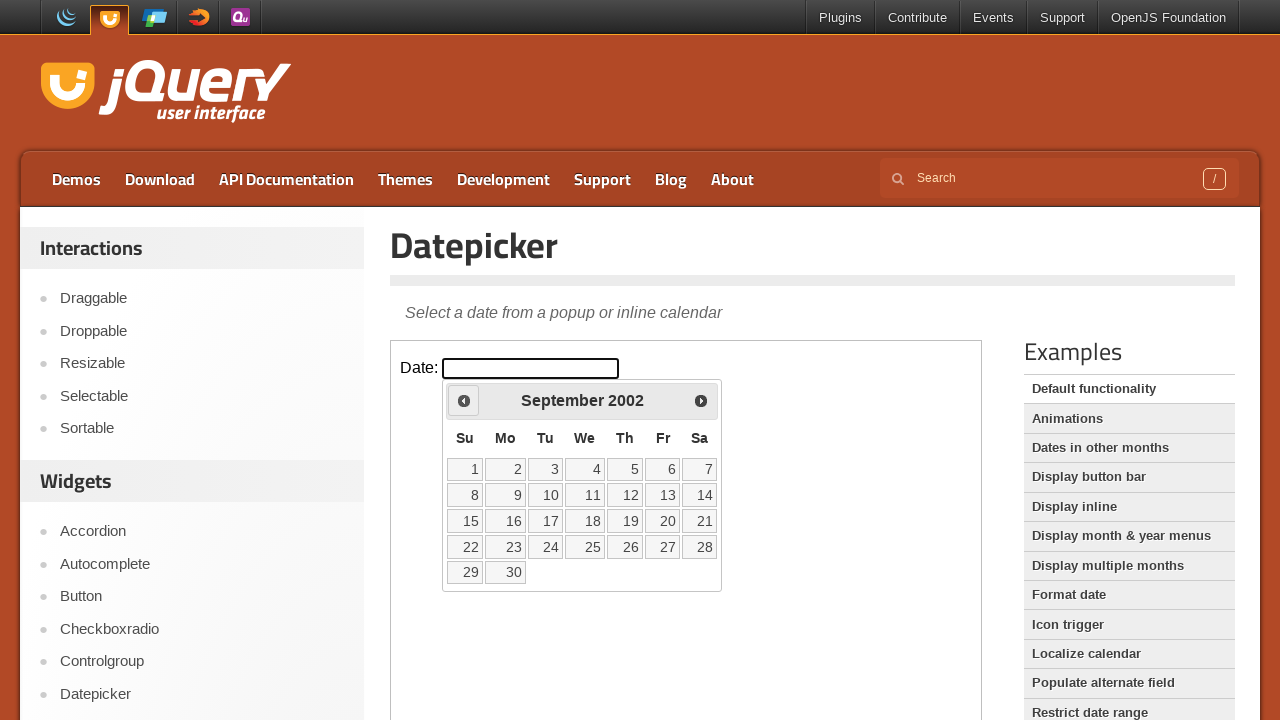

Retrieved current year from datepicker
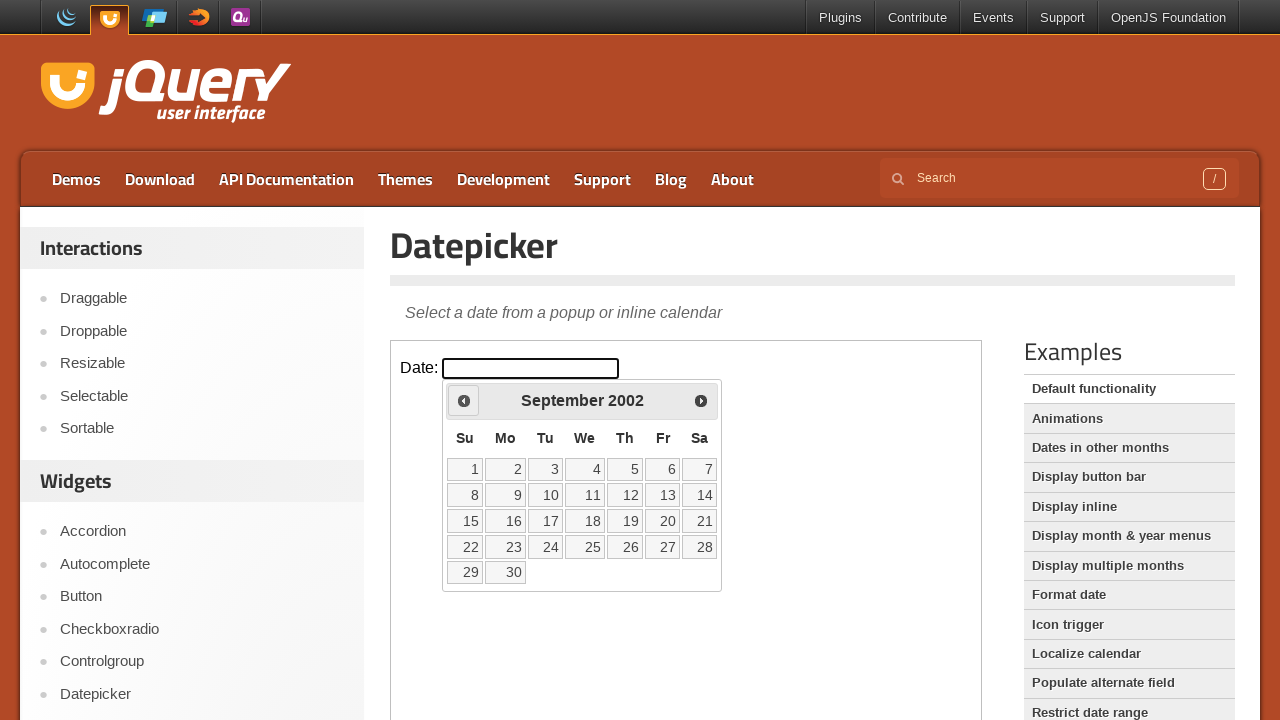

Clicked previous month button (currently at September 2002) at (464, 400) on iframe >> nth=0 >> internal:control=enter-frame >> span.ui-icon.ui-icon-circle-t
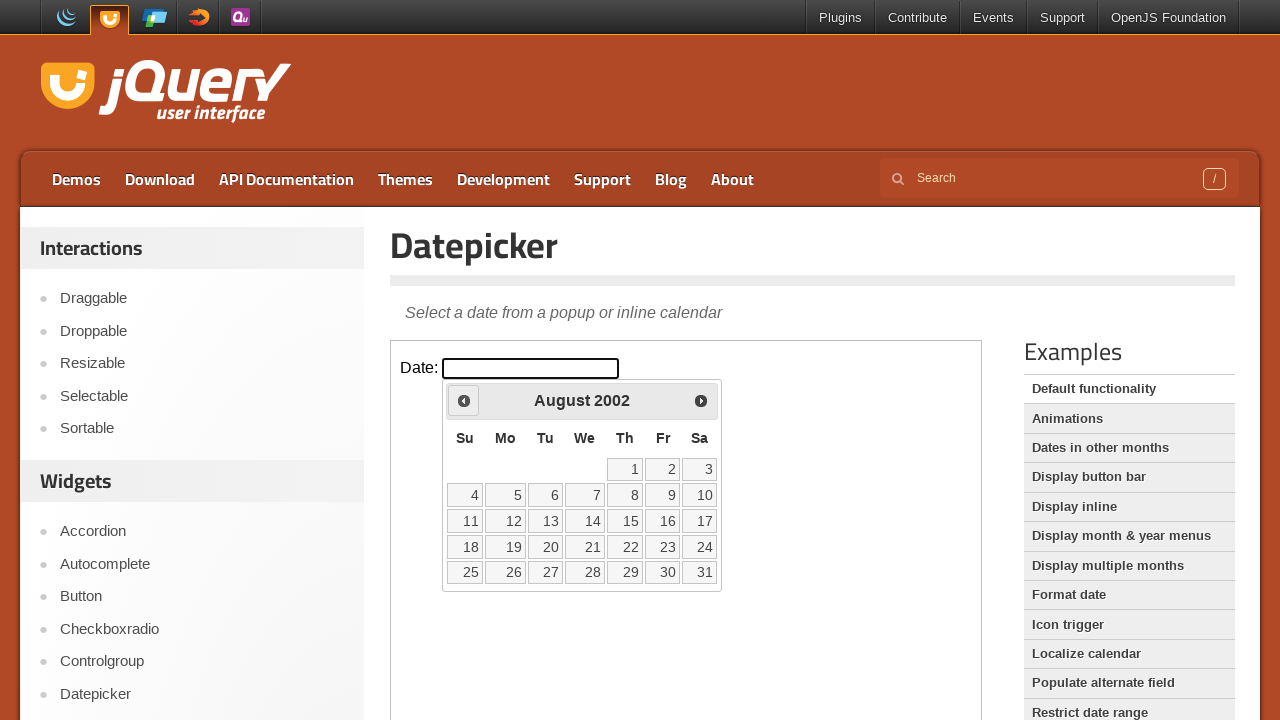

Retrieved current month from datepicker
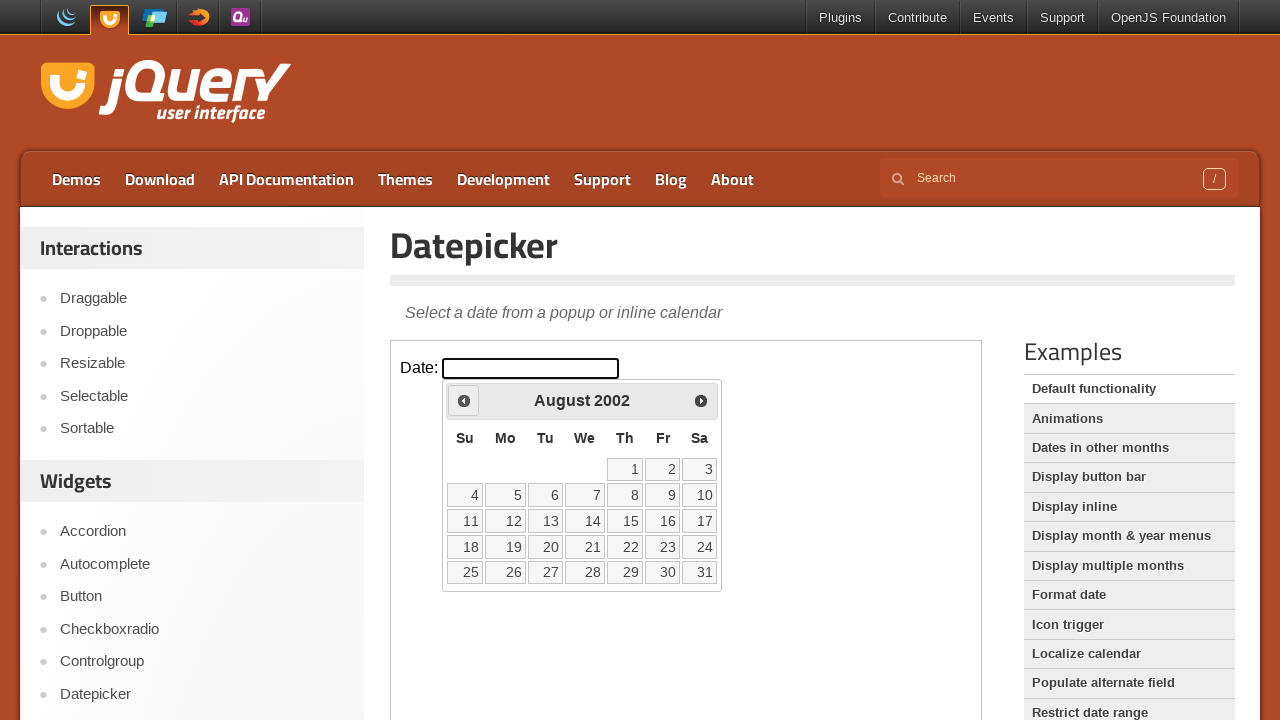

Retrieved current year from datepicker
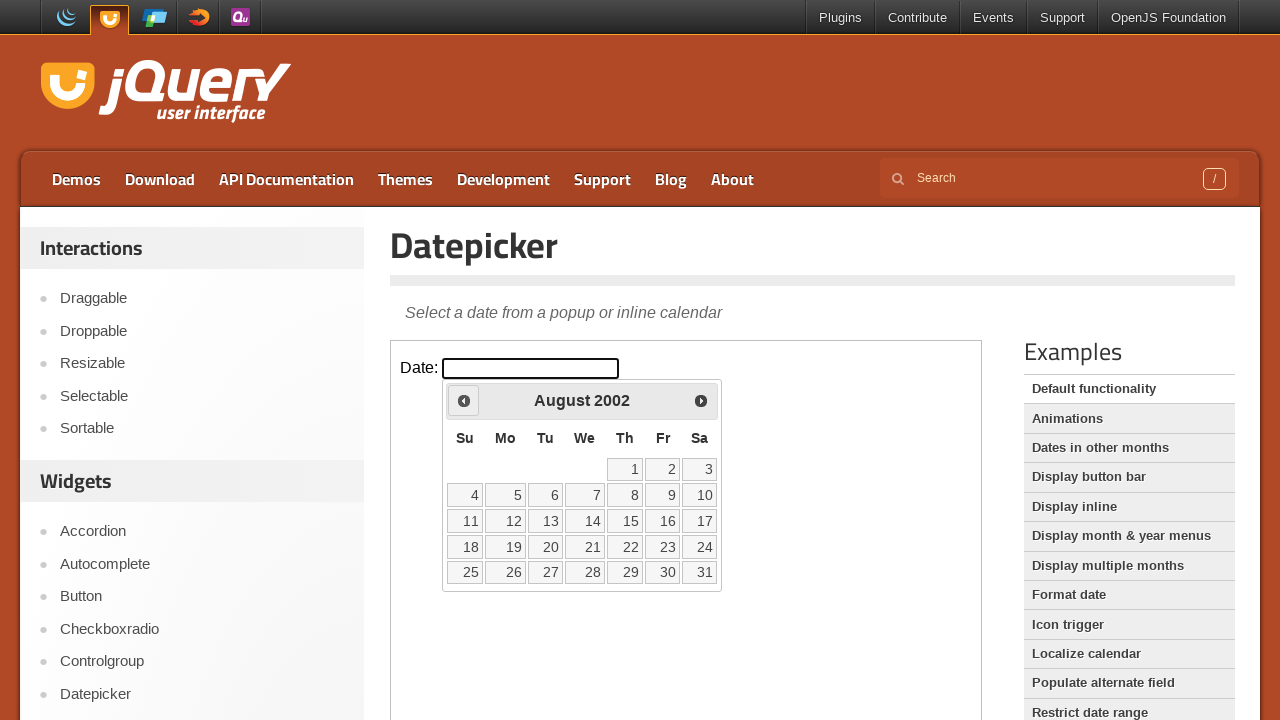

Clicked previous month button (currently at August 2002) at (464, 400) on iframe >> nth=0 >> internal:control=enter-frame >> span.ui-icon.ui-icon-circle-t
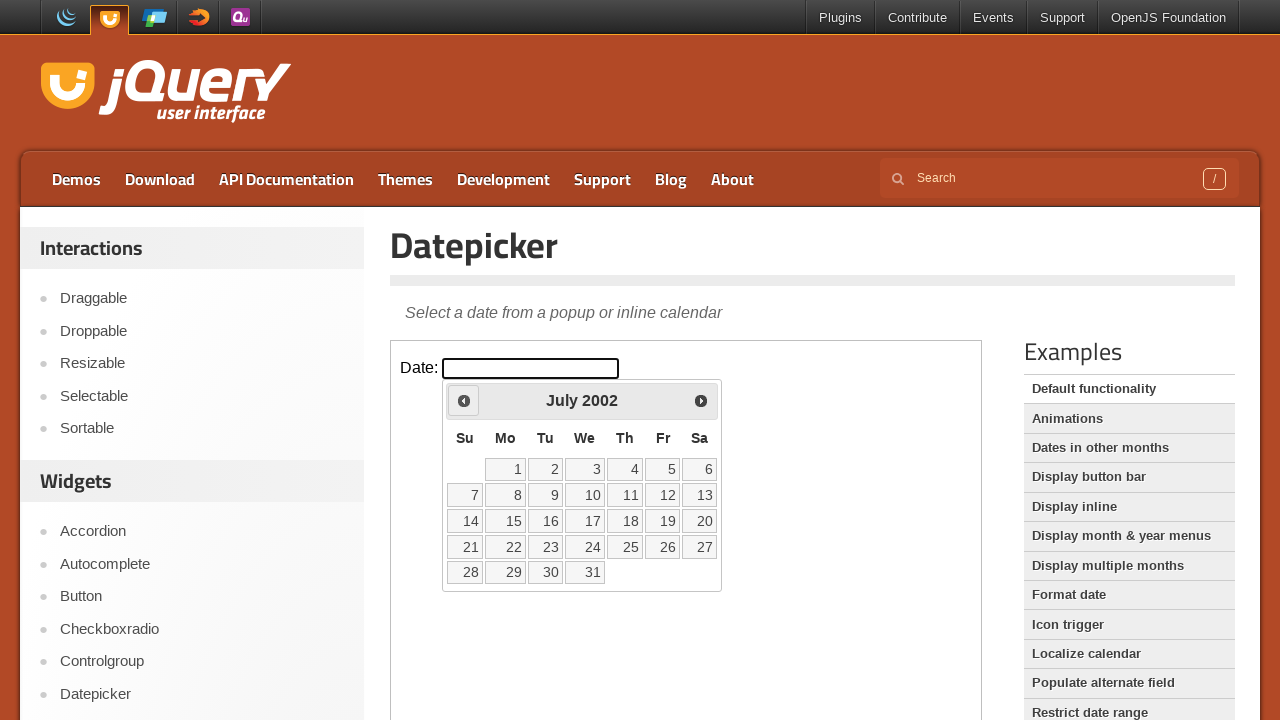

Retrieved current month from datepicker
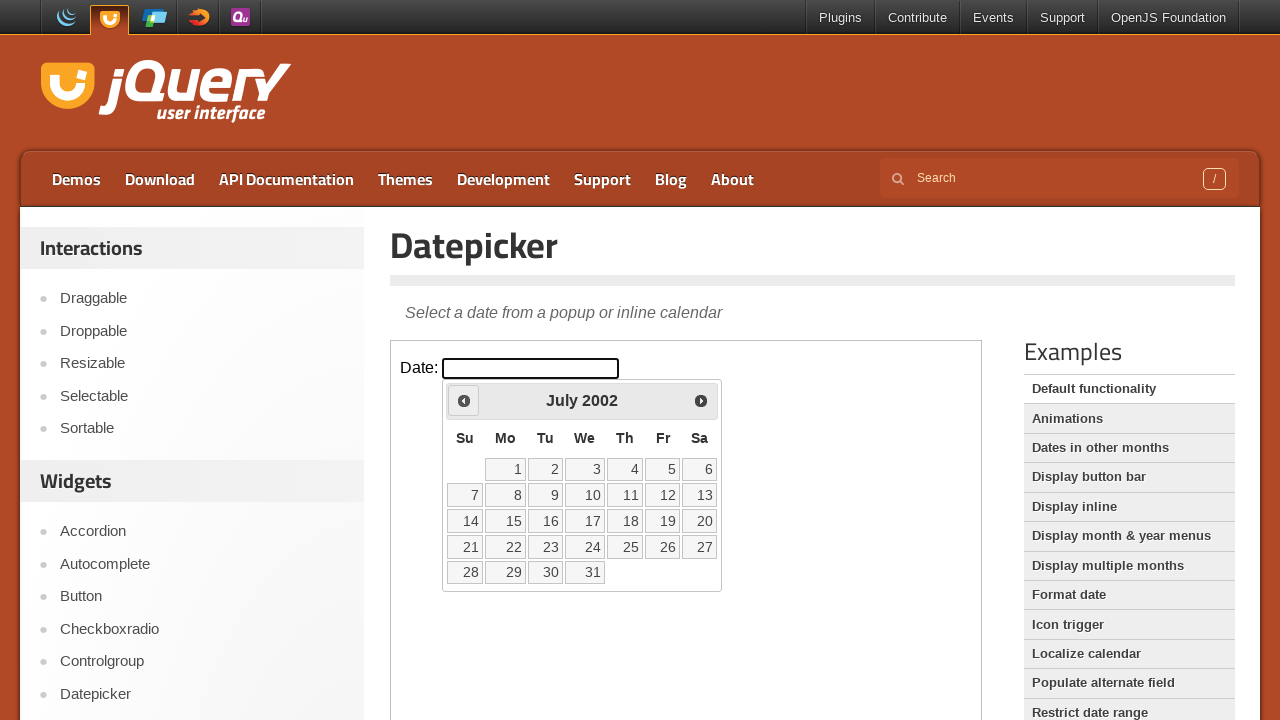

Retrieved current year from datepicker
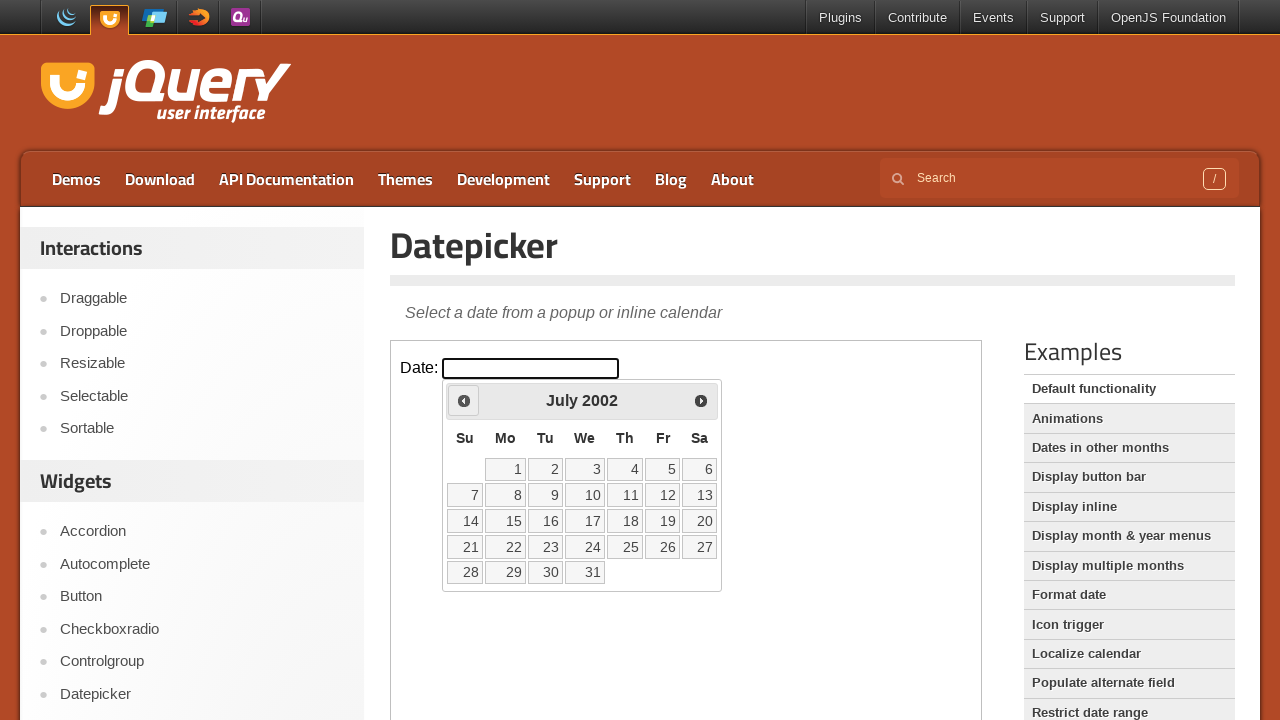

Clicked previous month button (currently at July 2002) at (464, 400) on iframe >> nth=0 >> internal:control=enter-frame >> span.ui-icon.ui-icon-circle-t
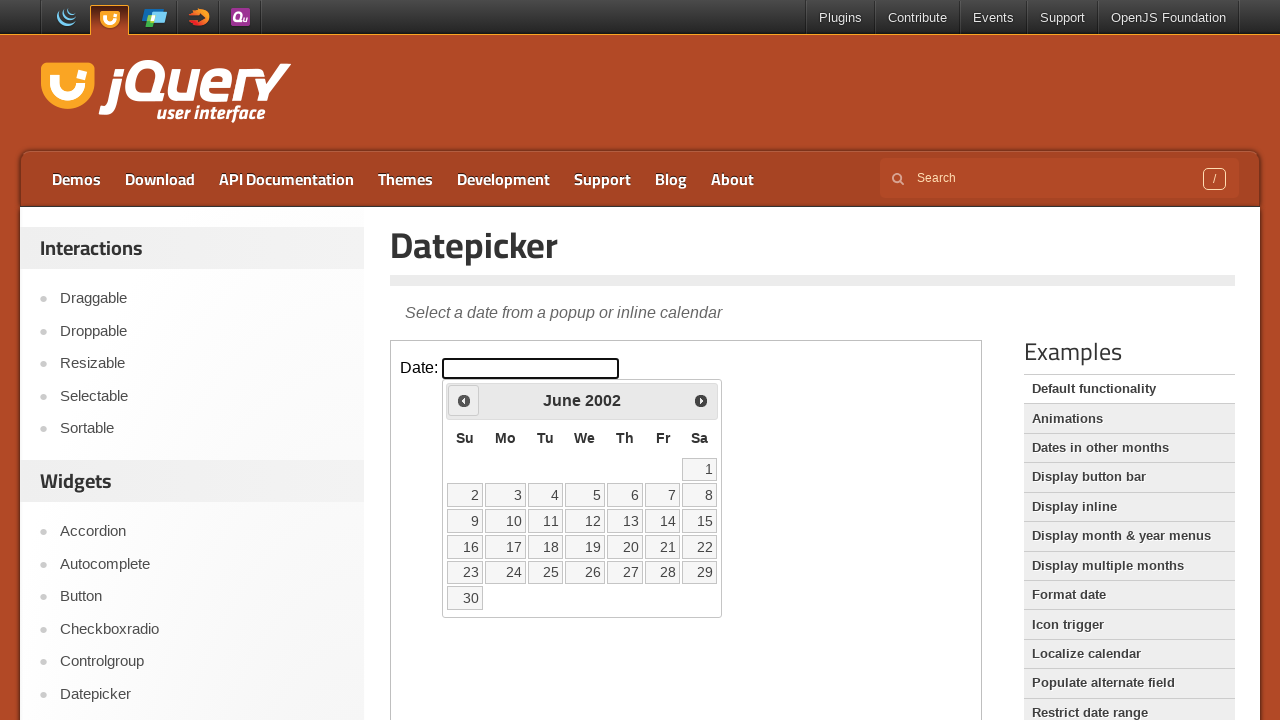

Retrieved current month from datepicker
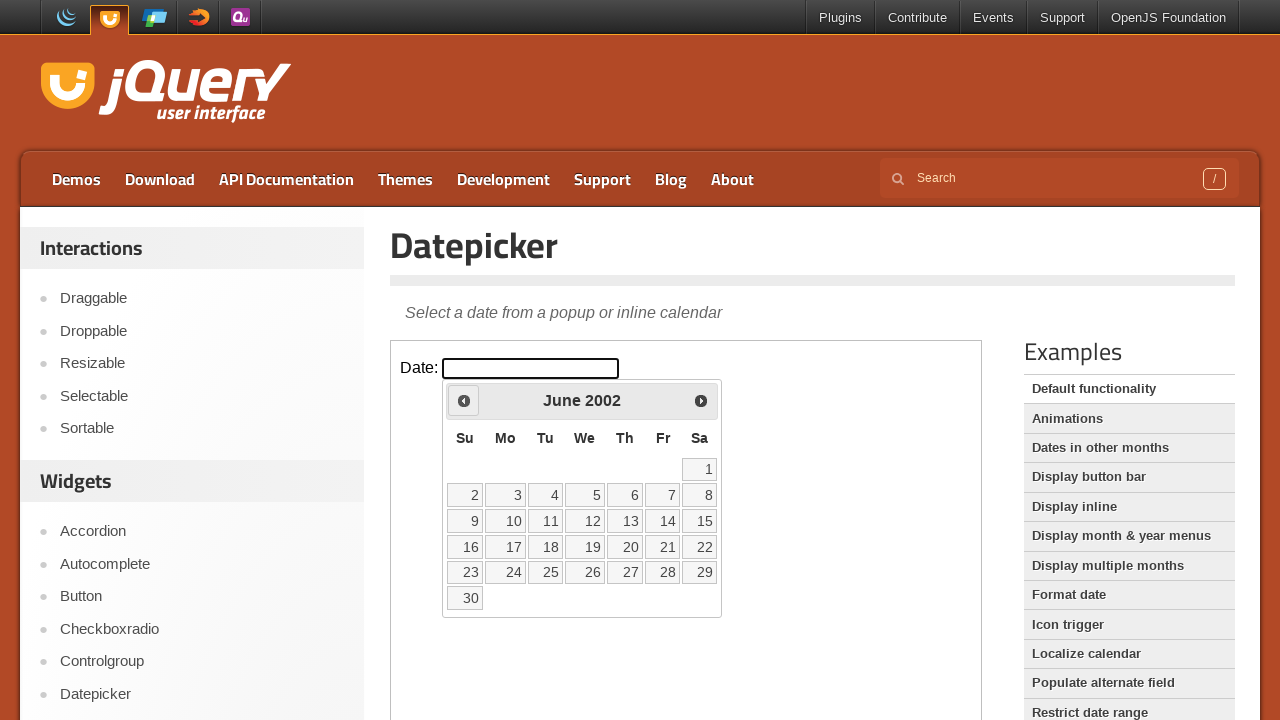

Retrieved current year from datepicker
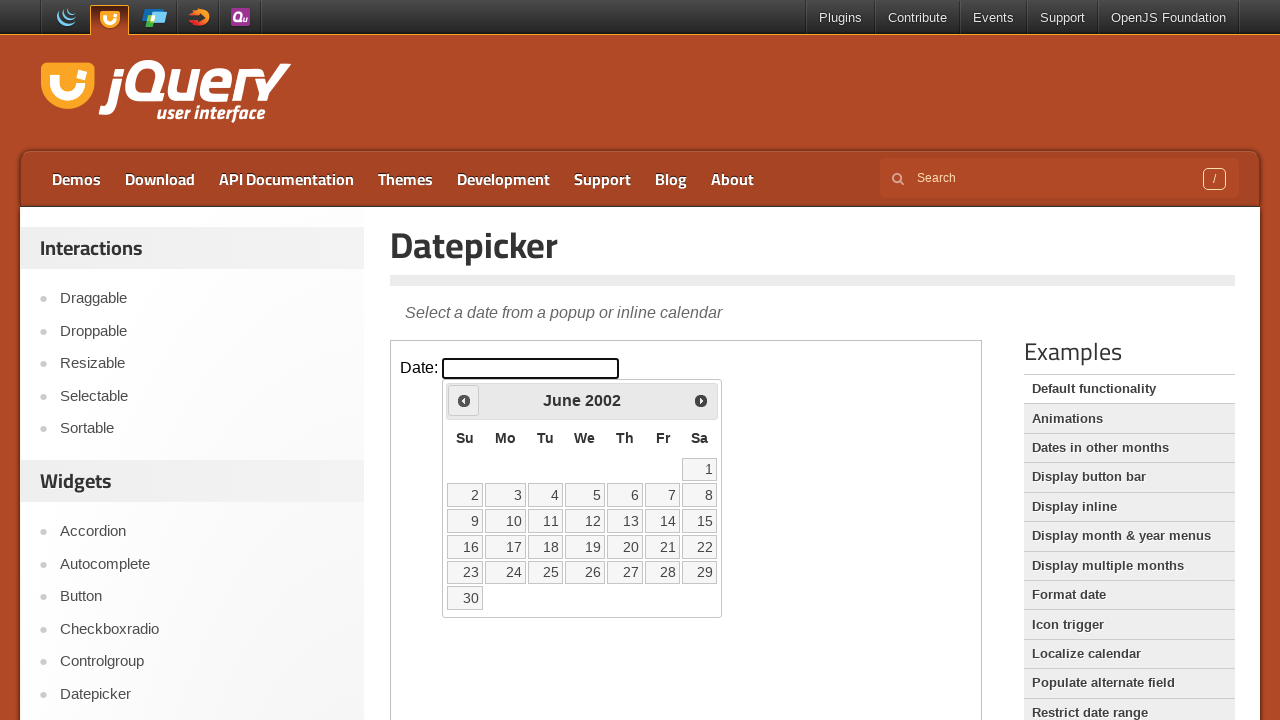

Clicked previous month button (currently at June 2002) at (464, 400) on iframe >> nth=0 >> internal:control=enter-frame >> span.ui-icon.ui-icon-circle-t
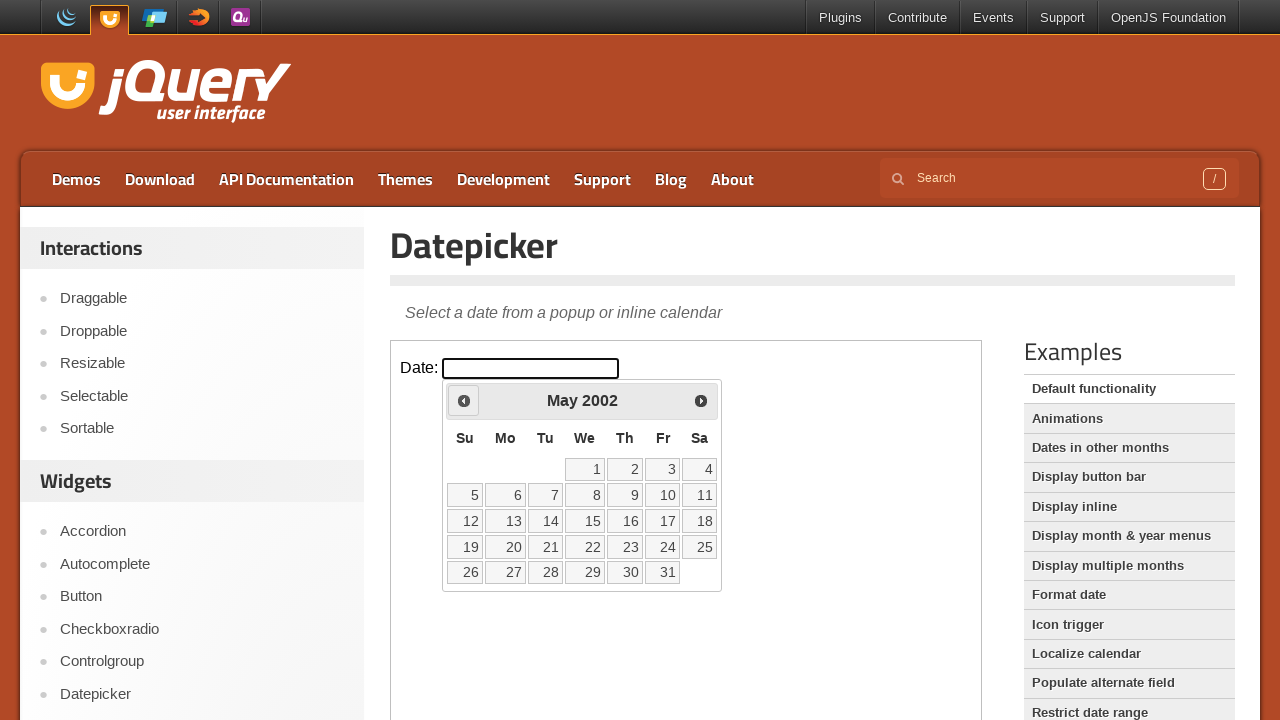

Retrieved current month from datepicker
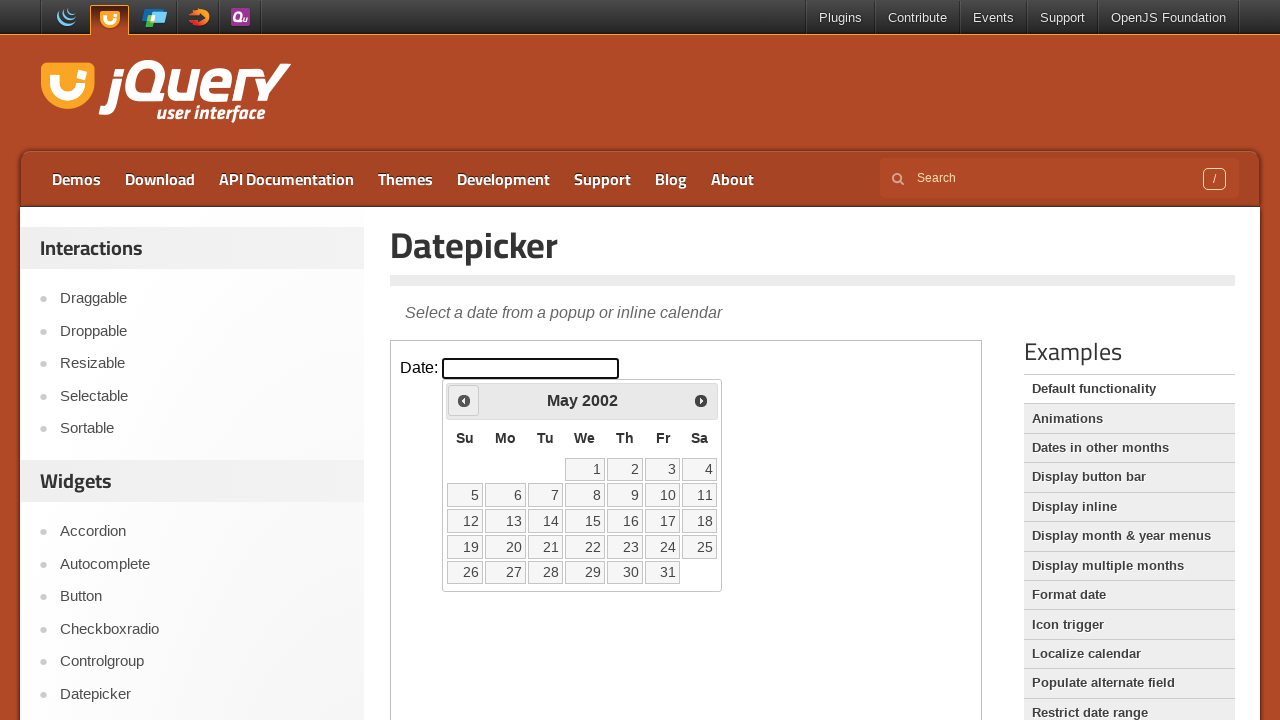

Retrieved current year from datepicker
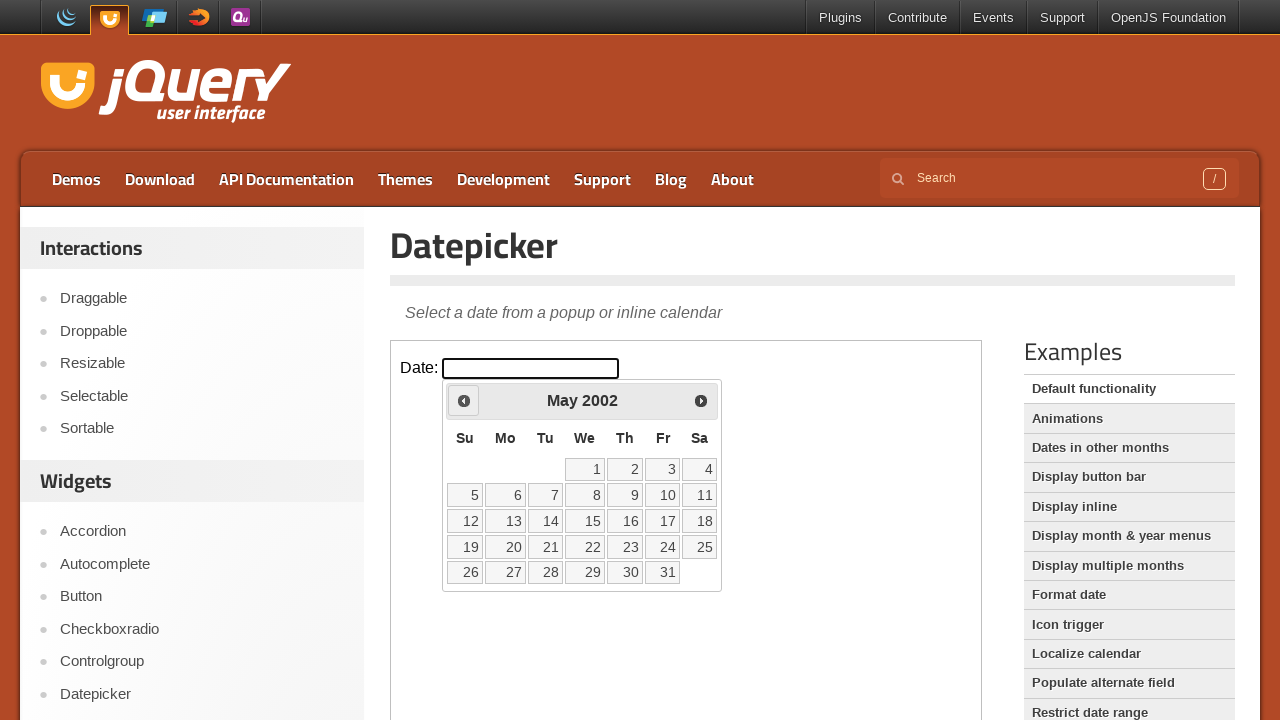

Clicked previous month button (currently at May 2002) at (464, 400) on iframe >> nth=0 >> internal:control=enter-frame >> span.ui-icon.ui-icon-circle-t
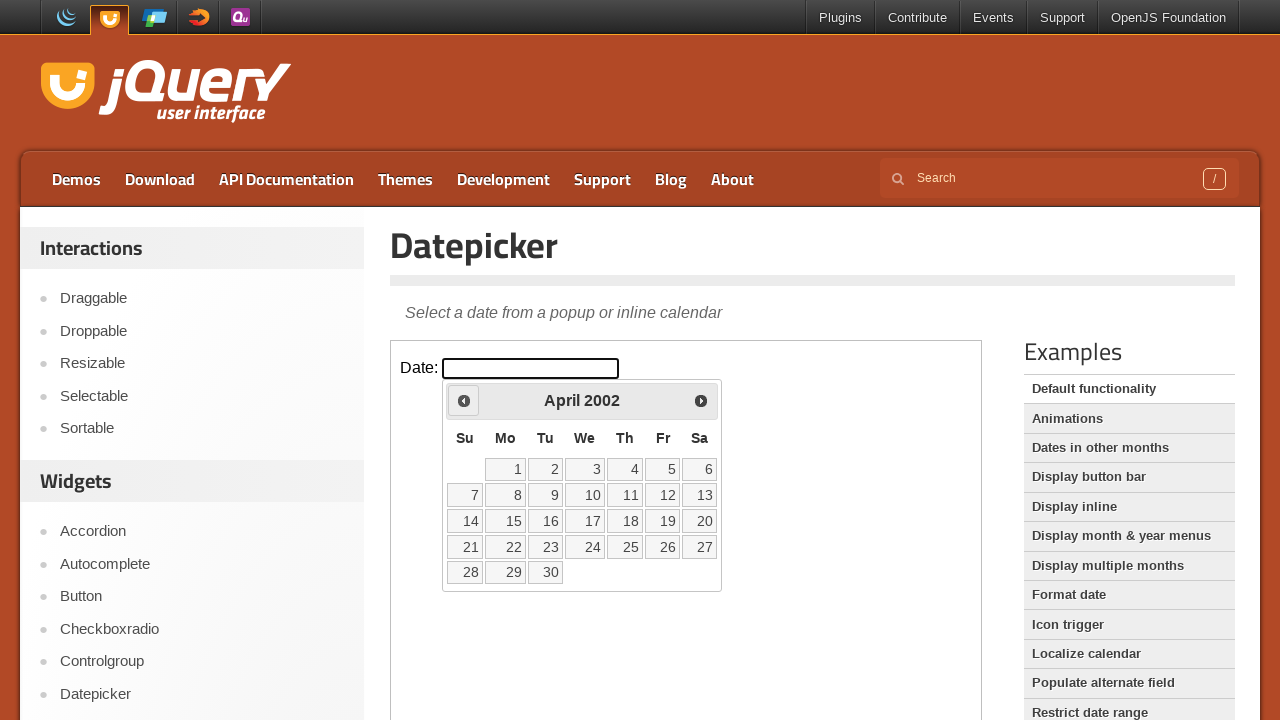

Retrieved current month from datepicker
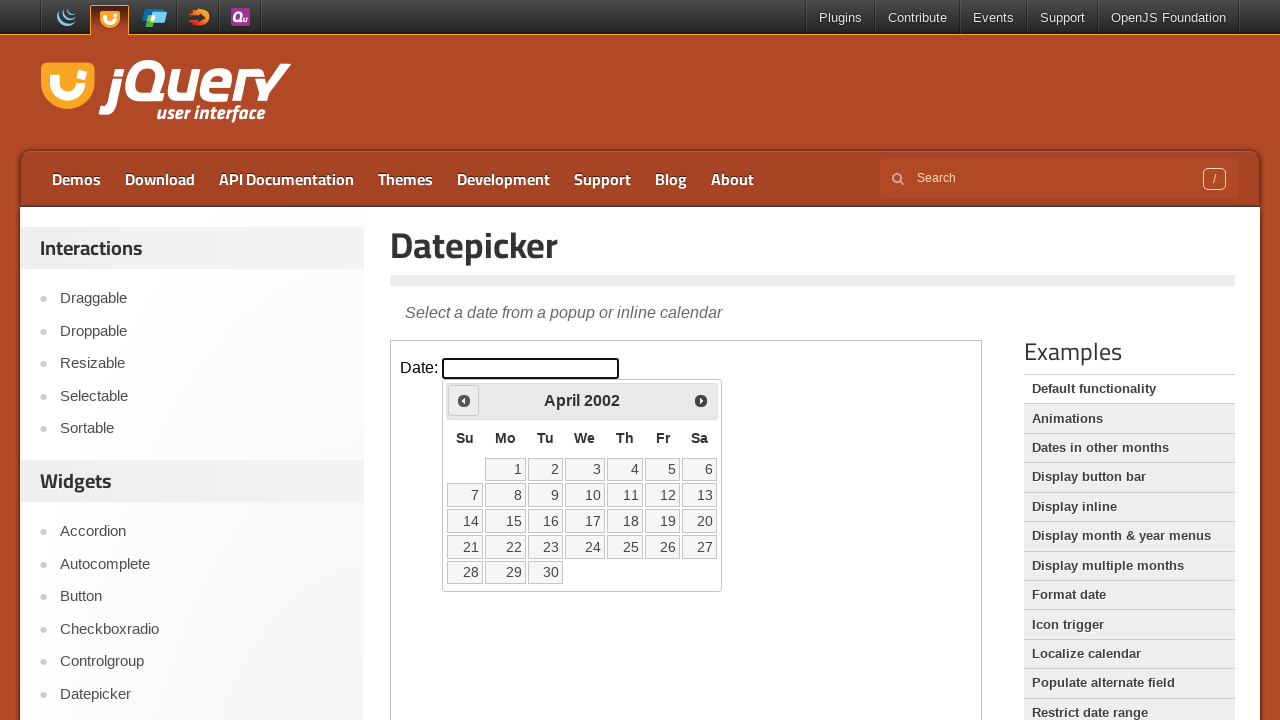

Retrieved current year from datepicker
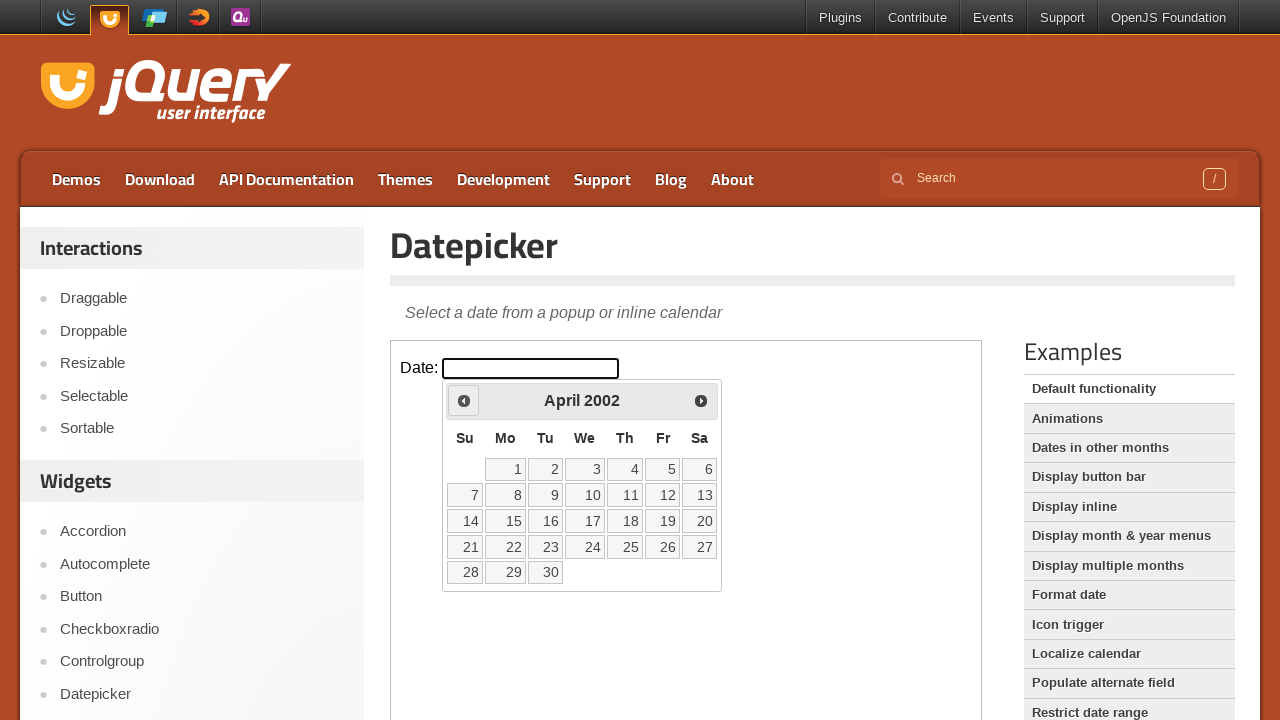

Clicked previous month button (currently at April 2002) at (464, 400) on iframe >> nth=0 >> internal:control=enter-frame >> span.ui-icon.ui-icon-circle-t
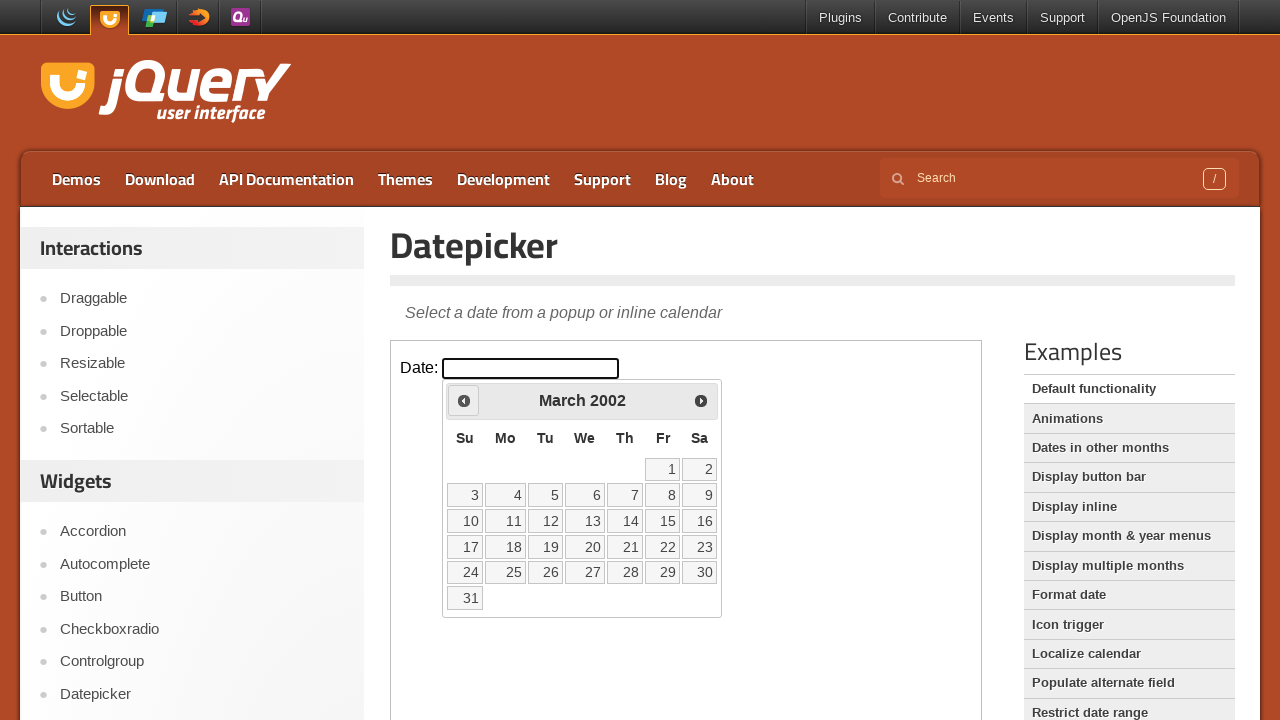

Retrieved current month from datepicker
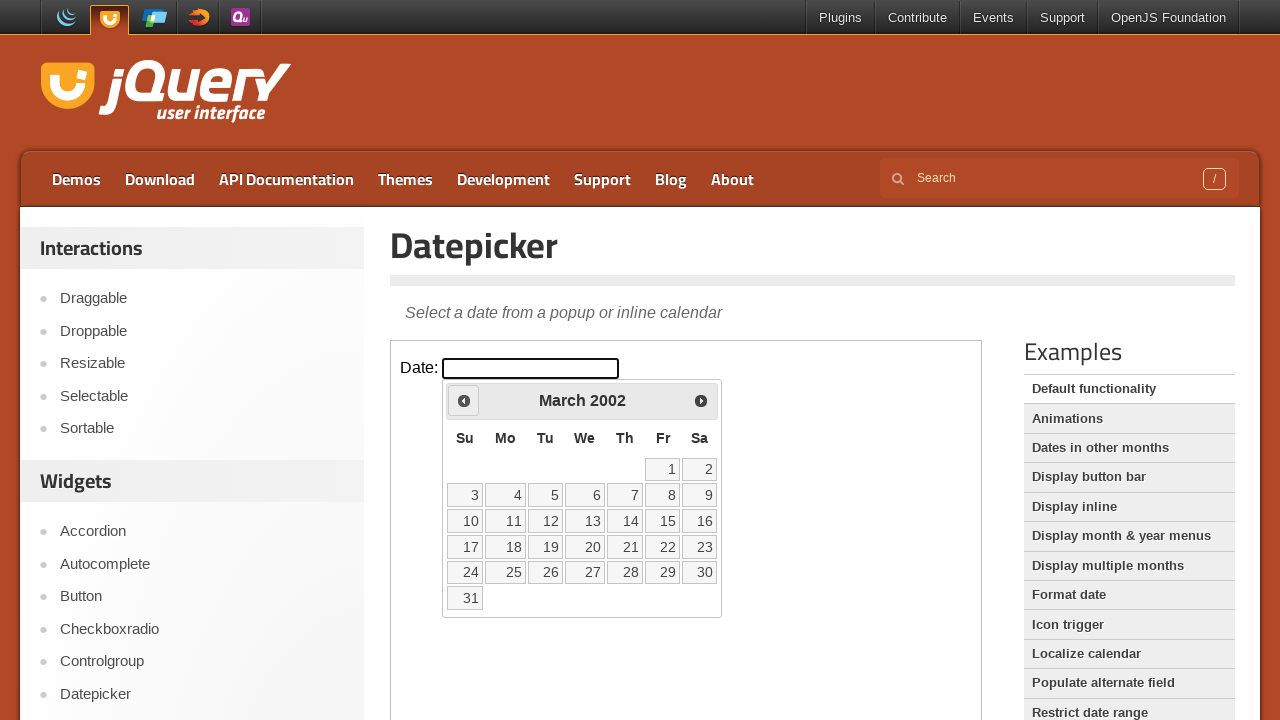

Retrieved current year from datepicker
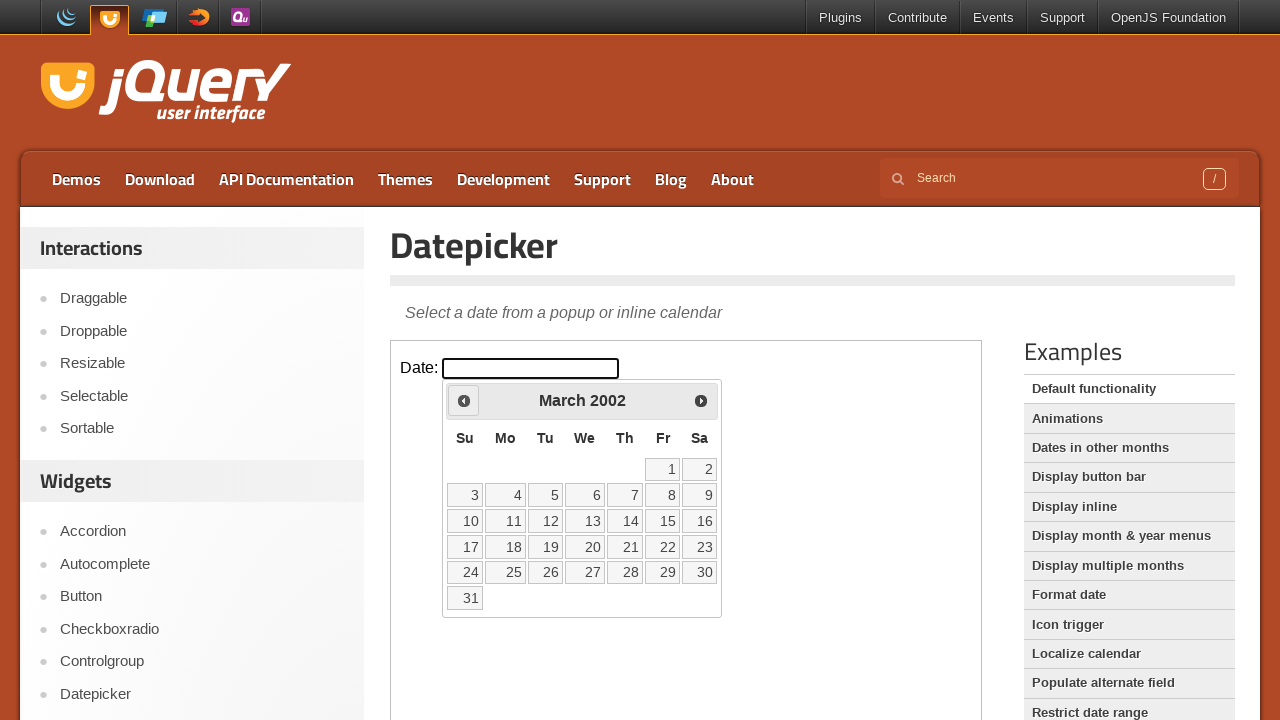

Clicked previous month button (currently at March 2002) at (464, 400) on iframe >> nth=0 >> internal:control=enter-frame >> span.ui-icon.ui-icon-circle-t
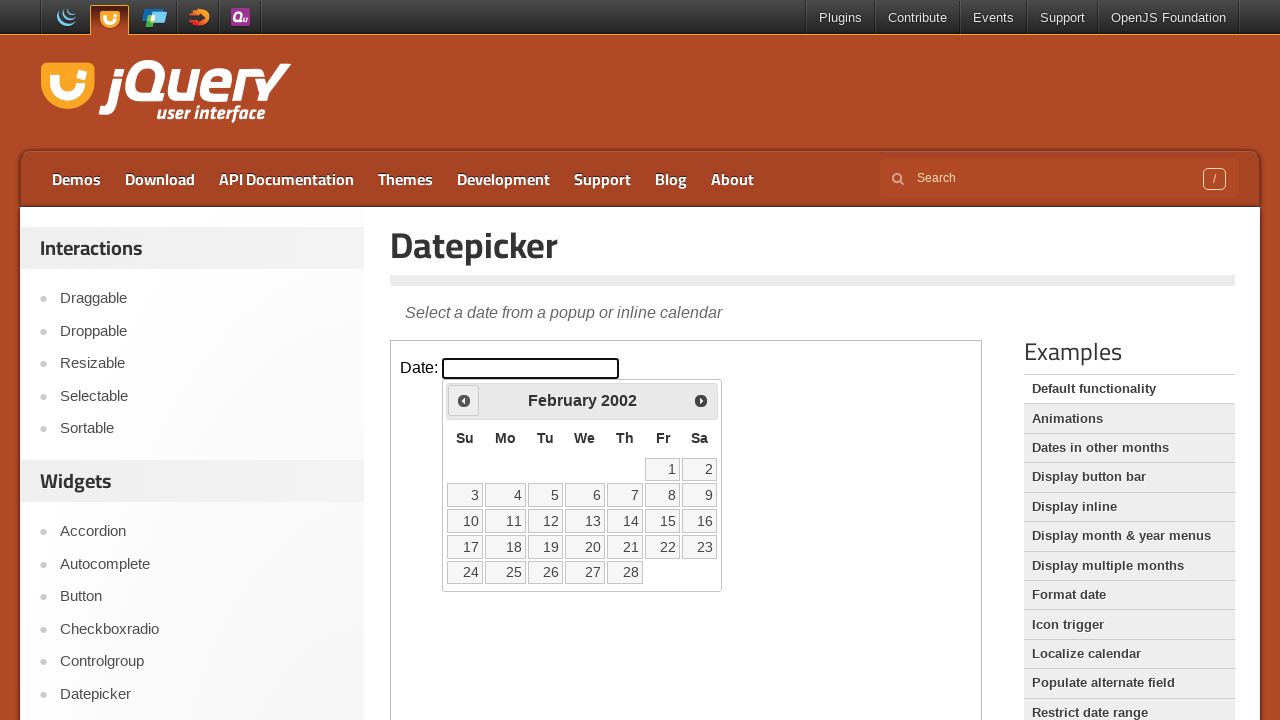

Retrieved current month from datepicker
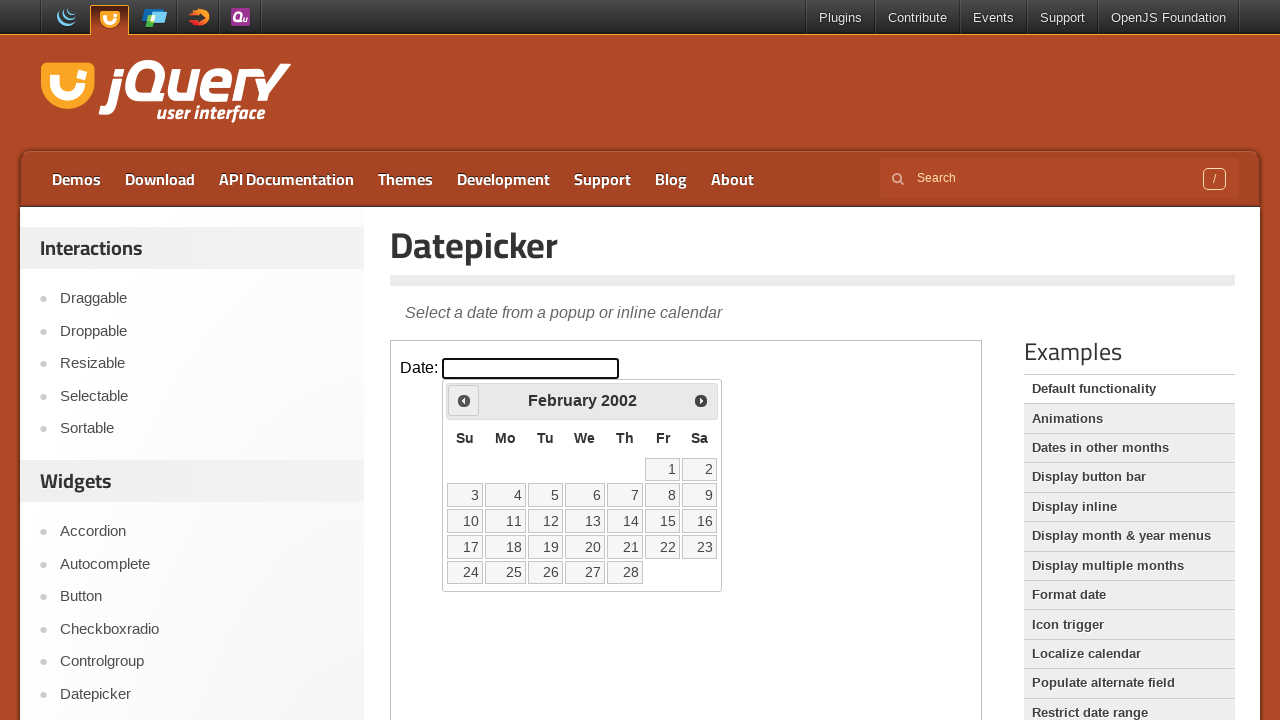

Retrieved current year from datepicker
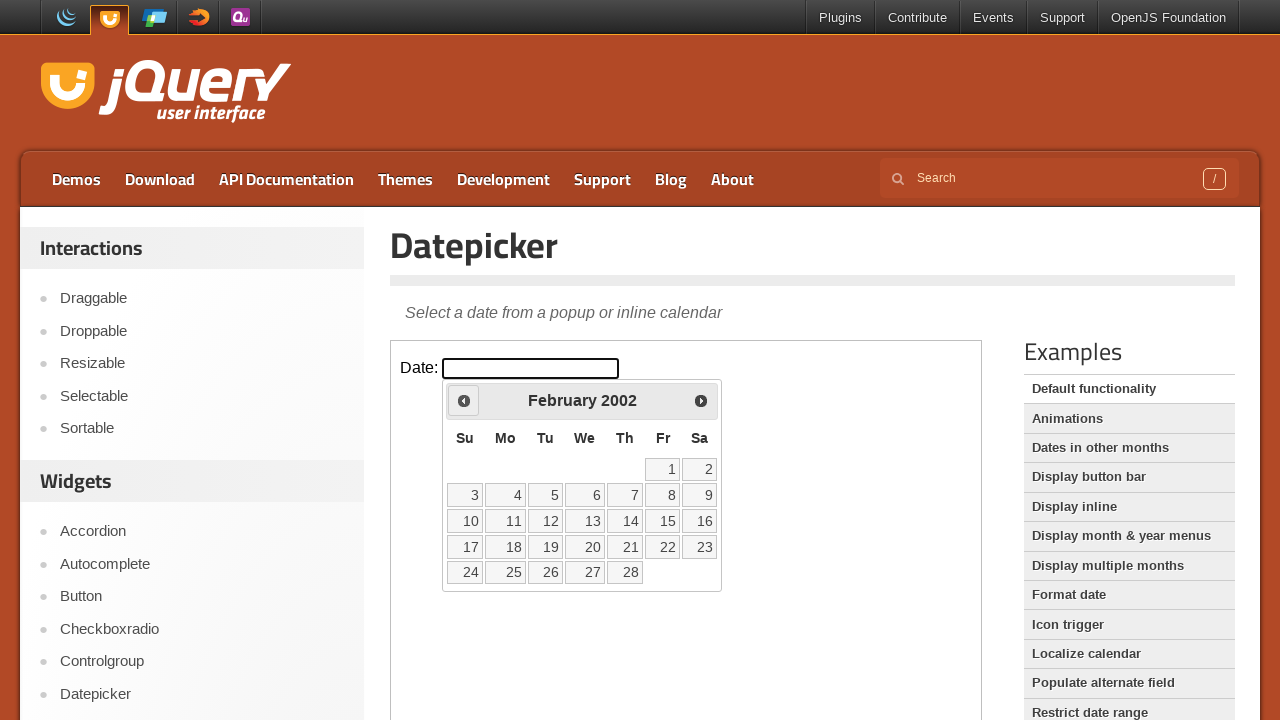

Clicked previous month button (currently at February 2002) at (464, 400) on iframe >> nth=0 >> internal:control=enter-frame >> span.ui-icon.ui-icon-circle-t
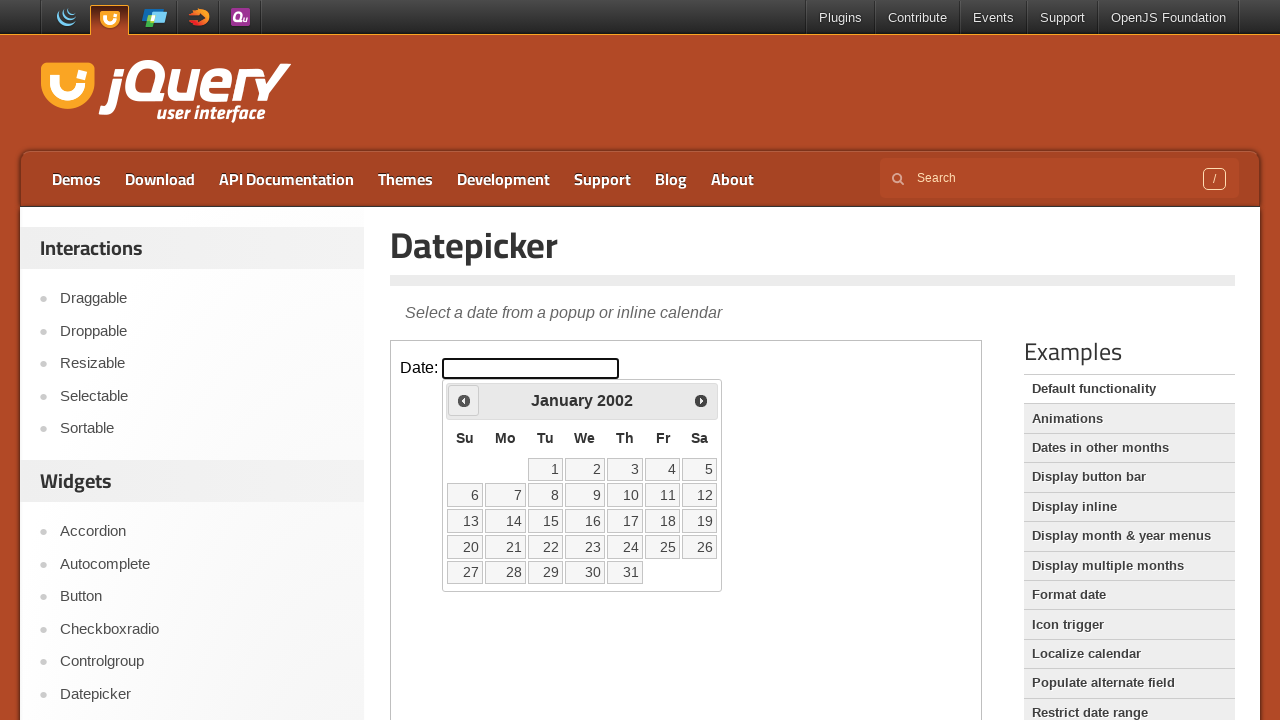

Retrieved current month from datepicker
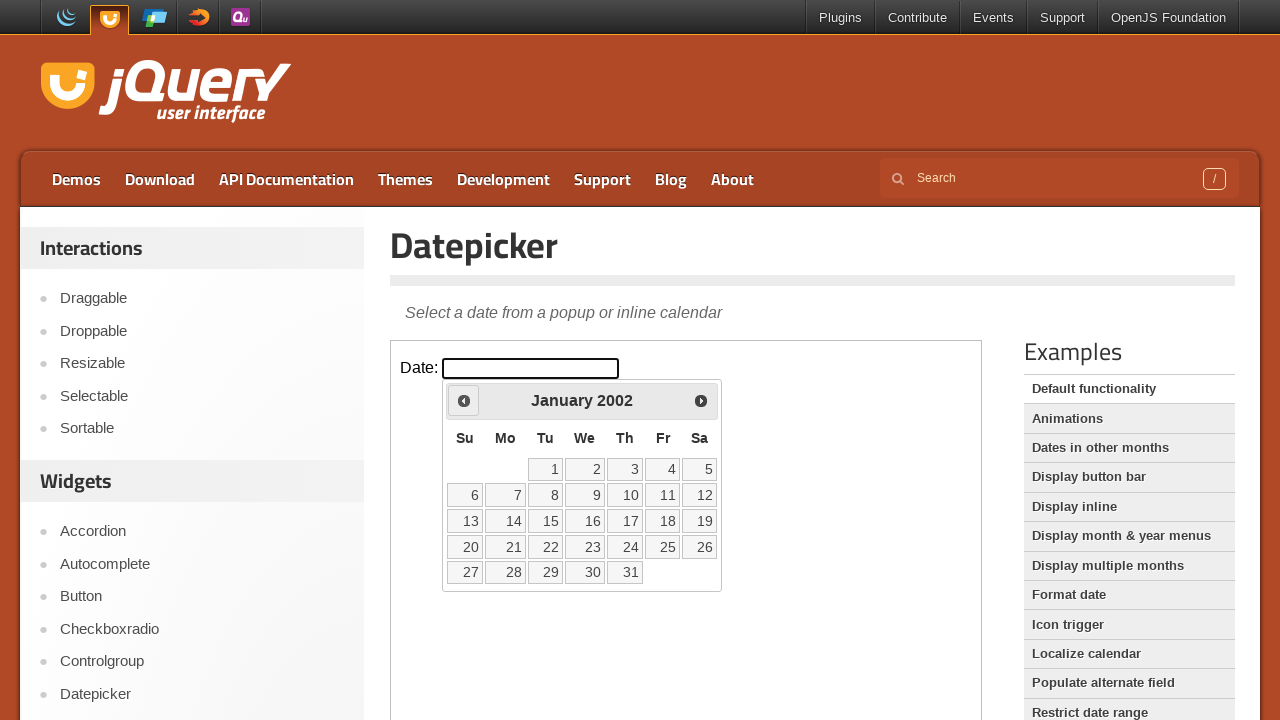

Retrieved current year from datepicker
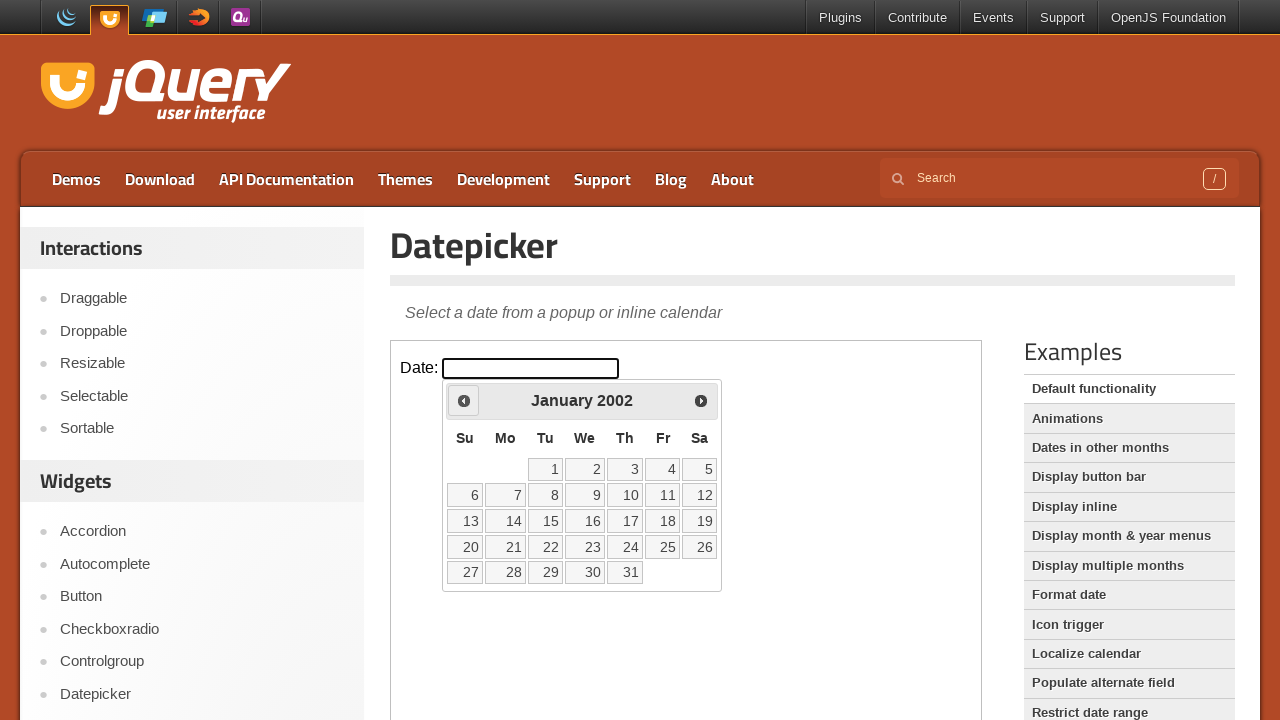

Clicked previous month button (currently at January 2002) at (464, 400) on iframe >> nth=0 >> internal:control=enter-frame >> span.ui-icon.ui-icon-circle-t
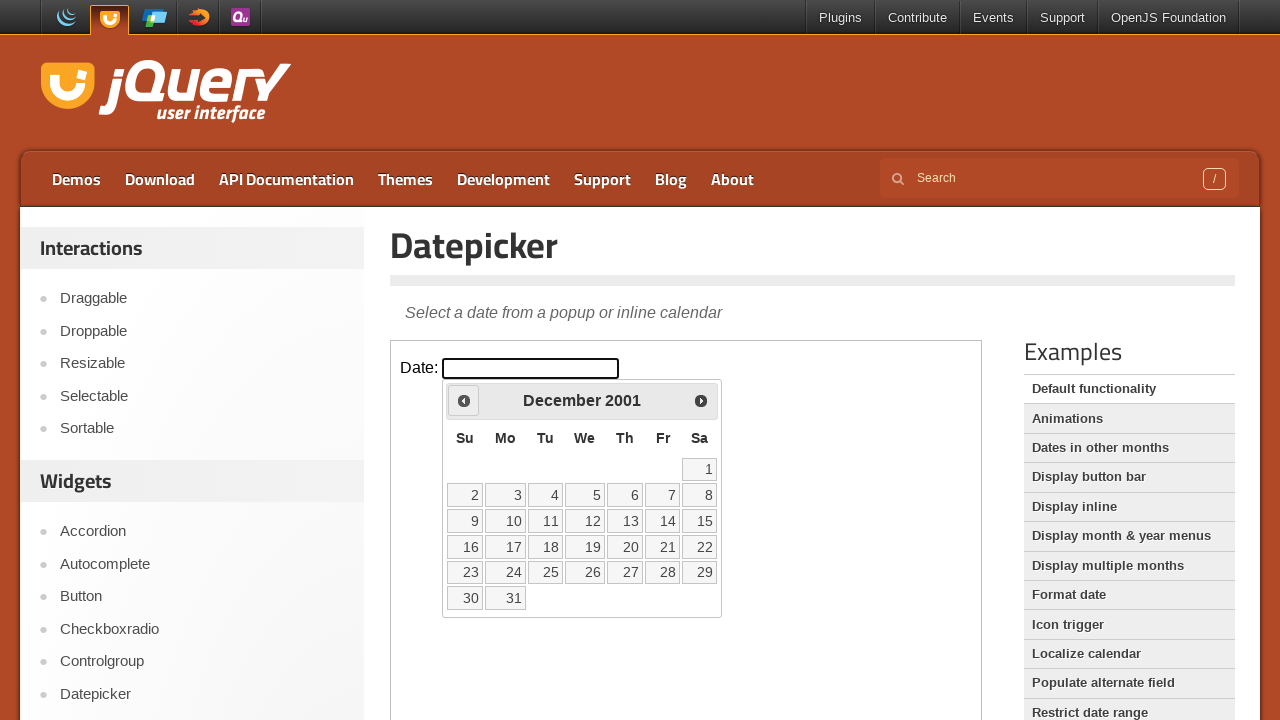

Retrieved current month from datepicker
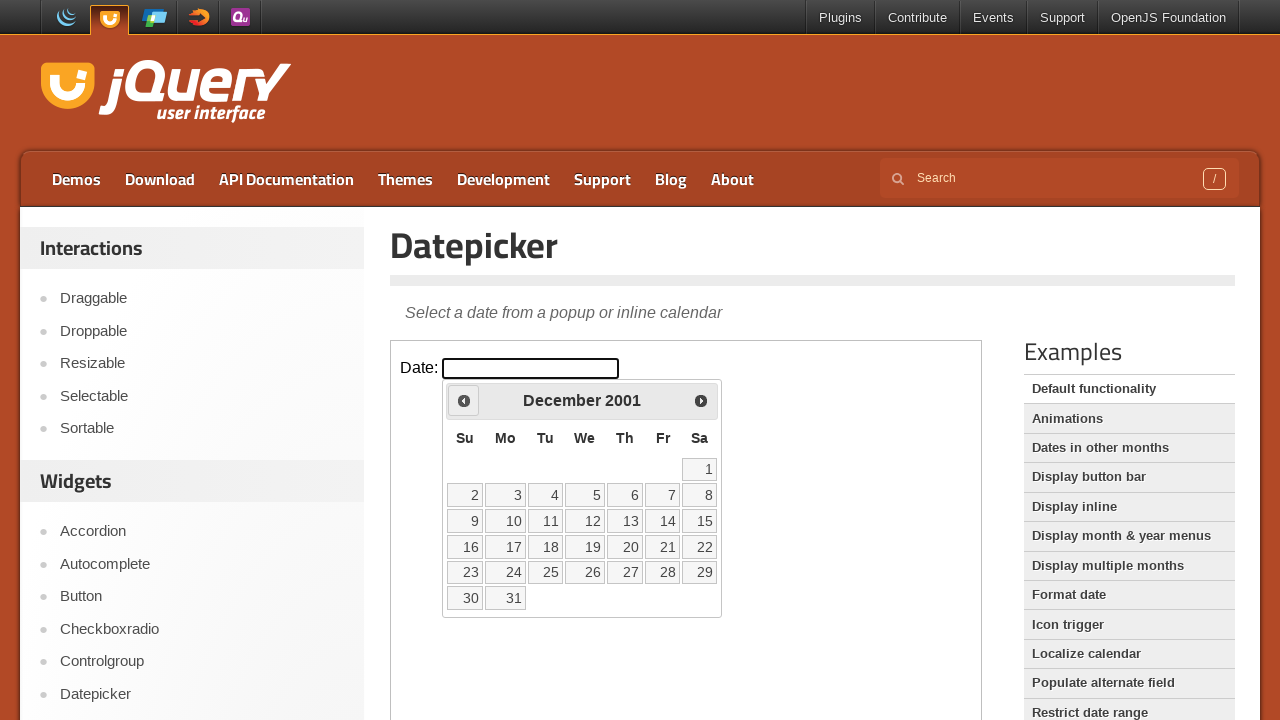

Retrieved current year from datepicker
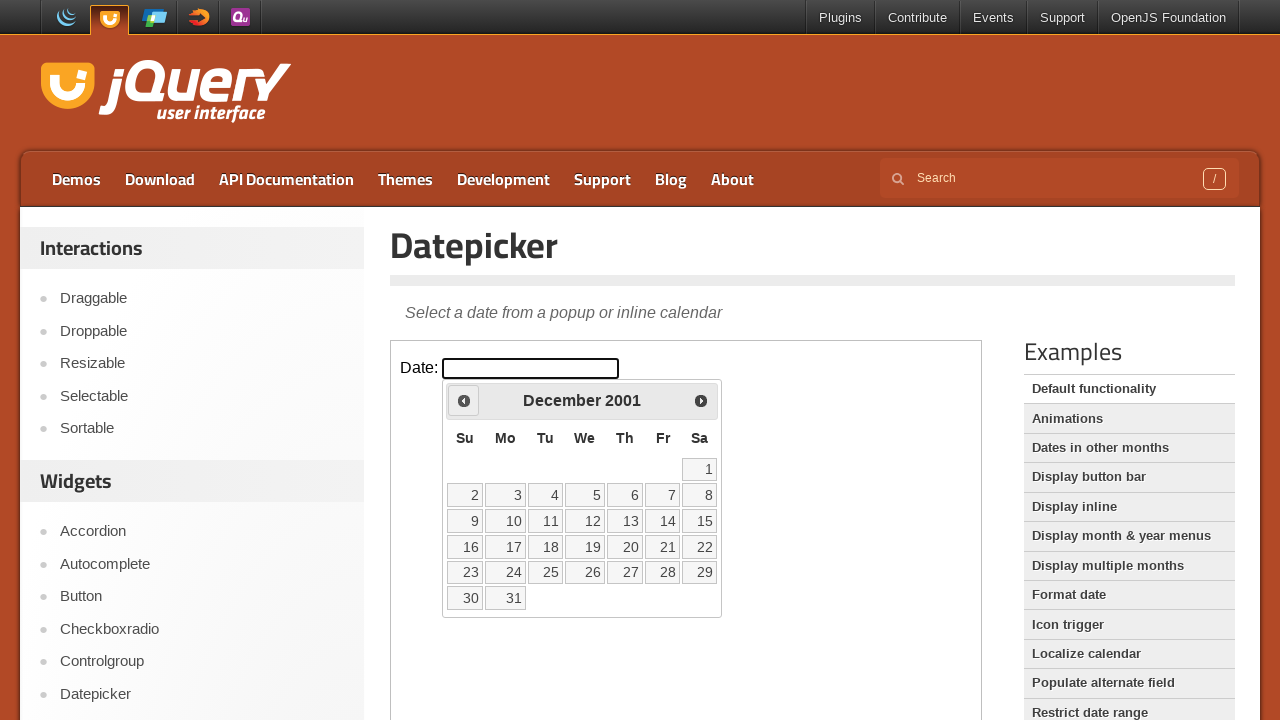

Clicked previous month button (currently at December 2001) at (464, 400) on iframe >> nth=0 >> internal:control=enter-frame >> span.ui-icon.ui-icon-circle-t
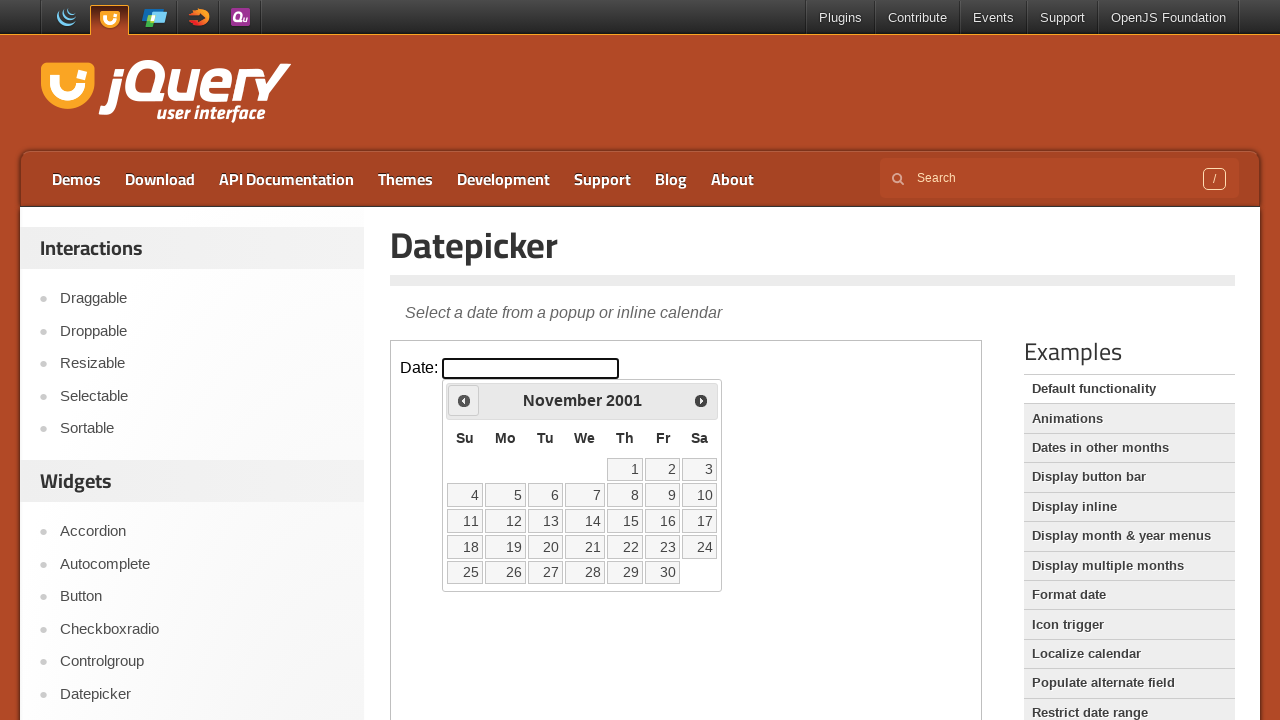

Retrieved current month from datepicker
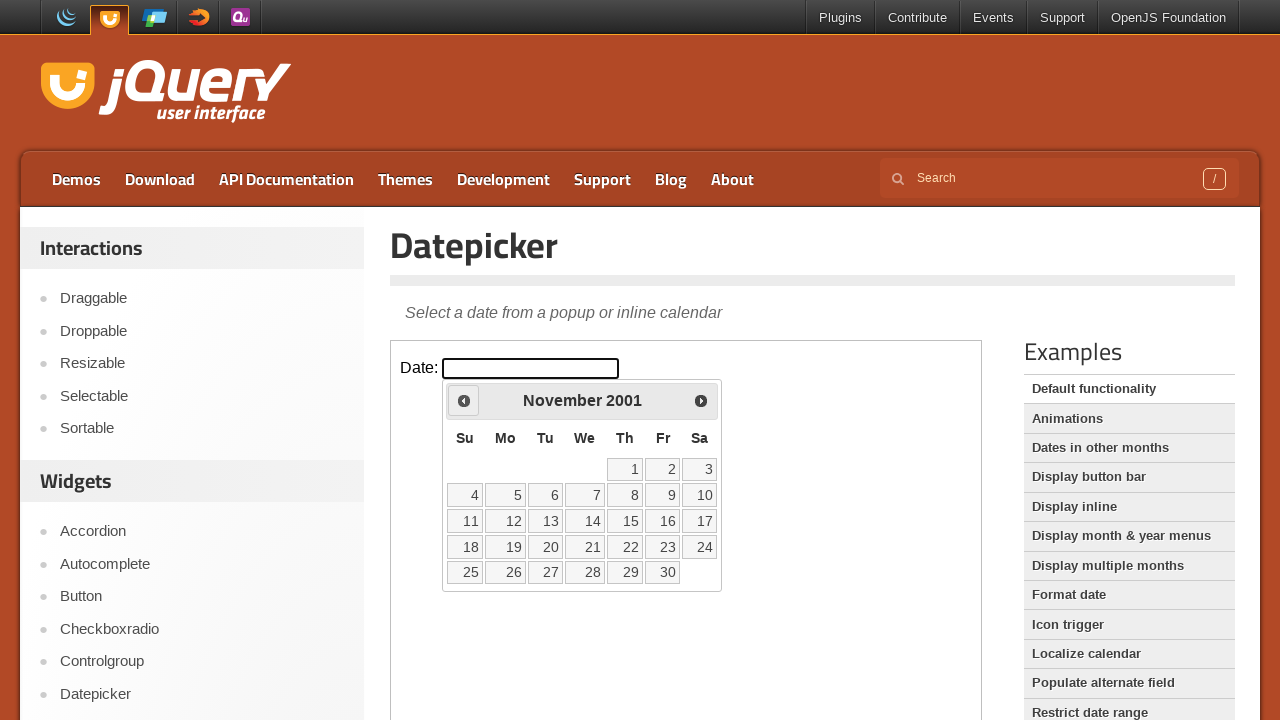

Retrieved current year from datepicker
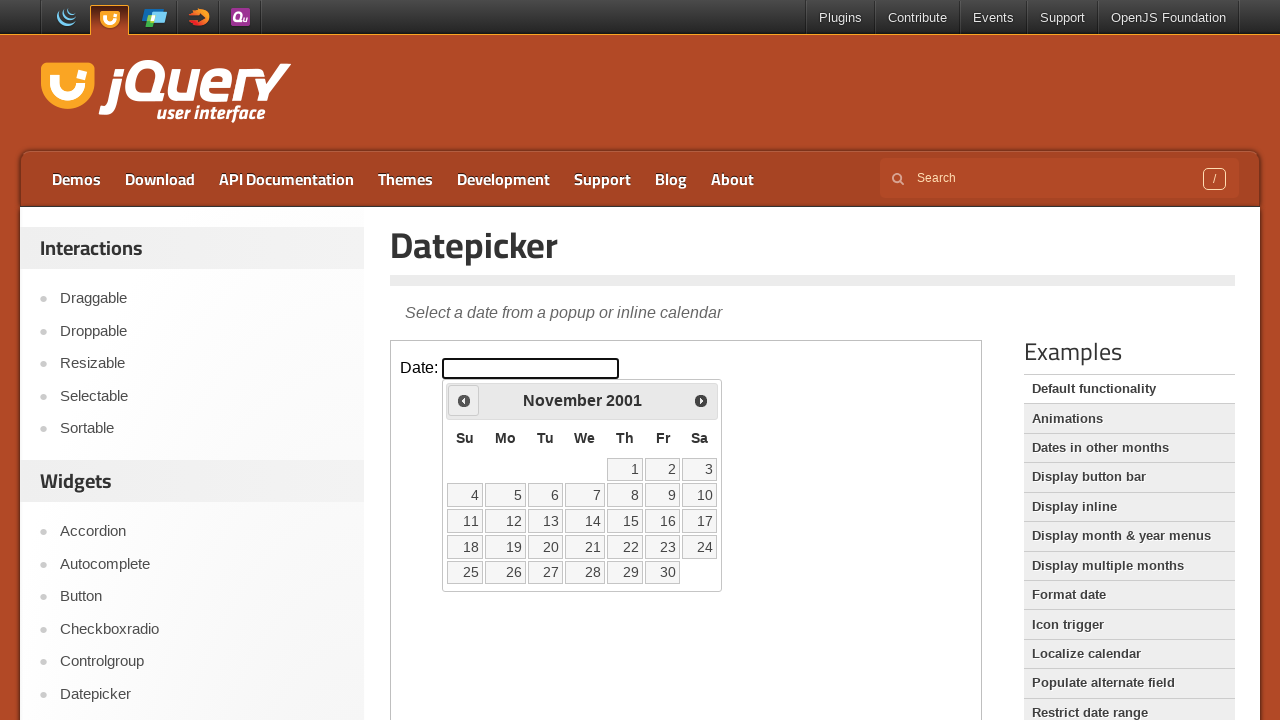

Clicked previous month button (currently at November 2001) at (464, 400) on iframe >> nth=0 >> internal:control=enter-frame >> span.ui-icon.ui-icon-circle-t
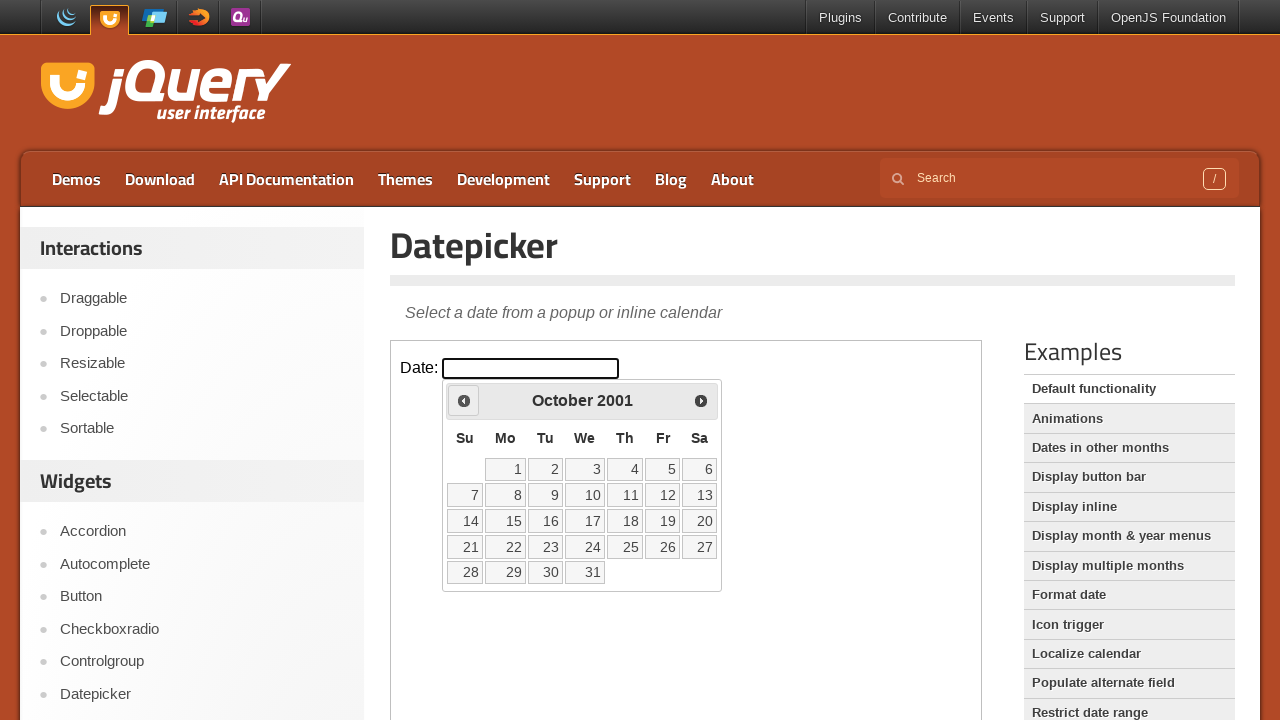

Retrieved current month from datepicker
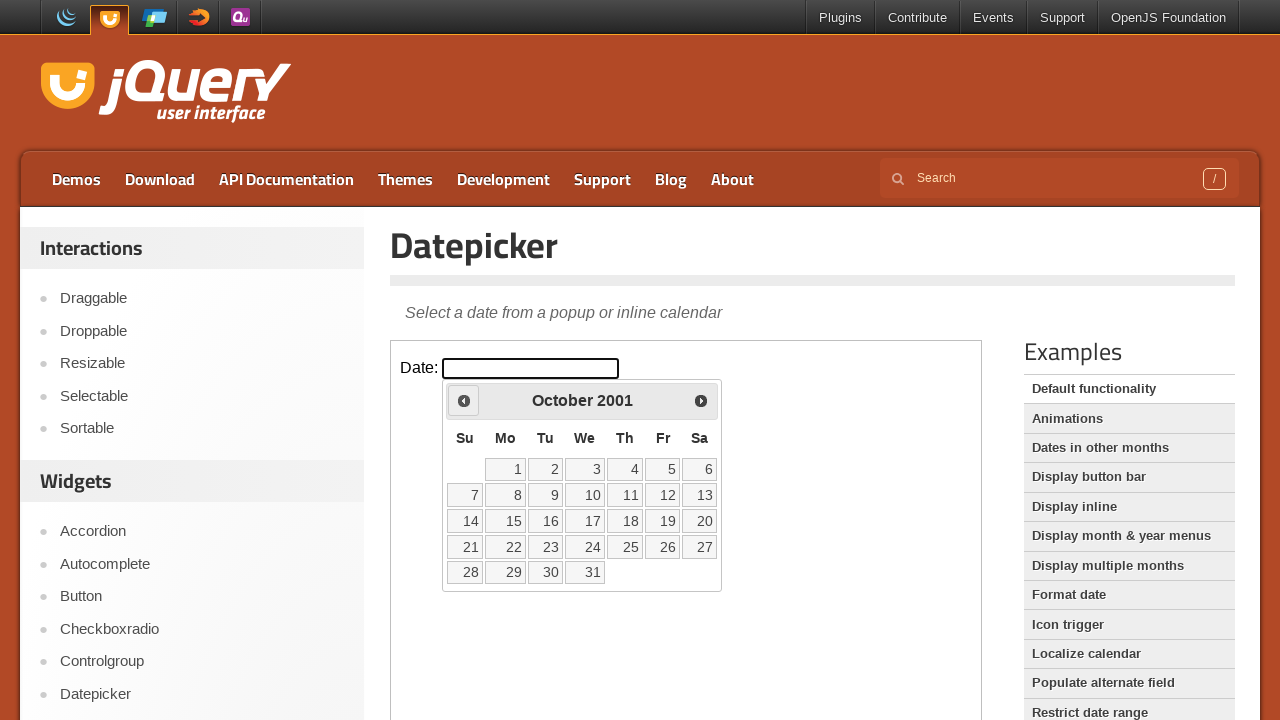

Retrieved current year from datepicker
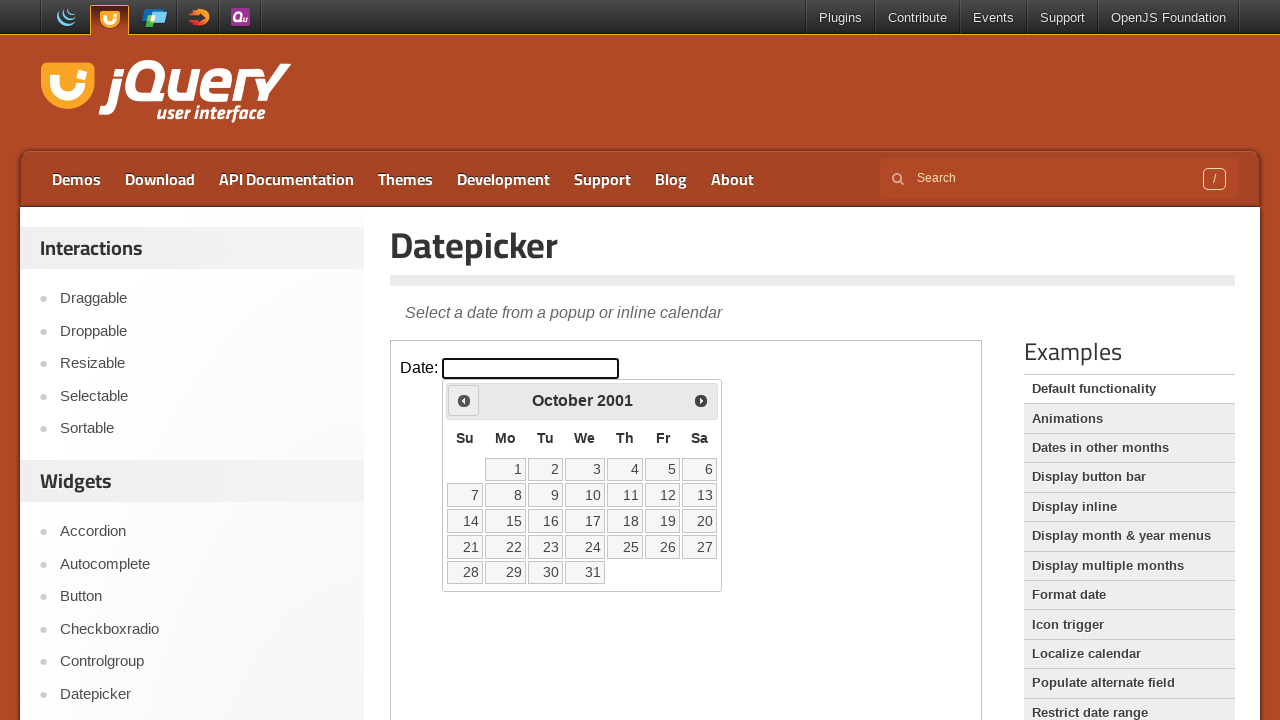

Clicked previous month button (currently at October 2001) at (464, 400) on iframe >> nth=0 >> internal:control=enter-frame >> span.ui-icon.ui-icon-circle-t
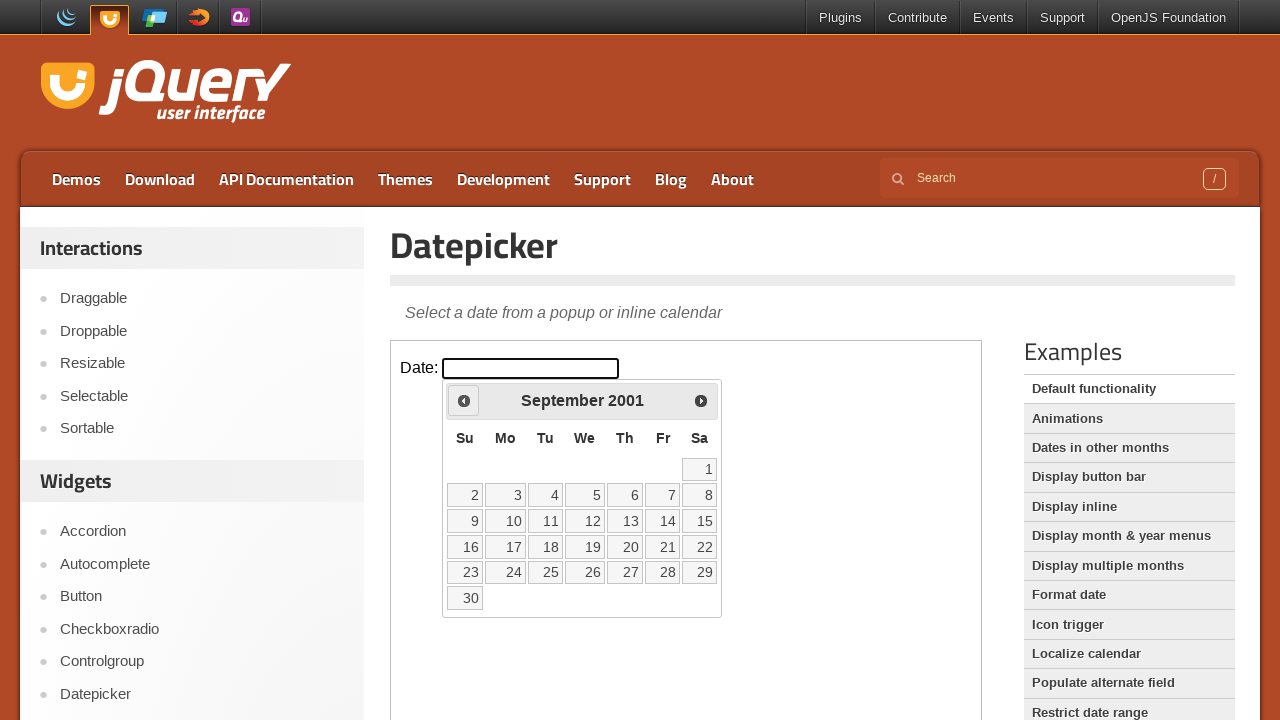

Retrieved current month from datepicker
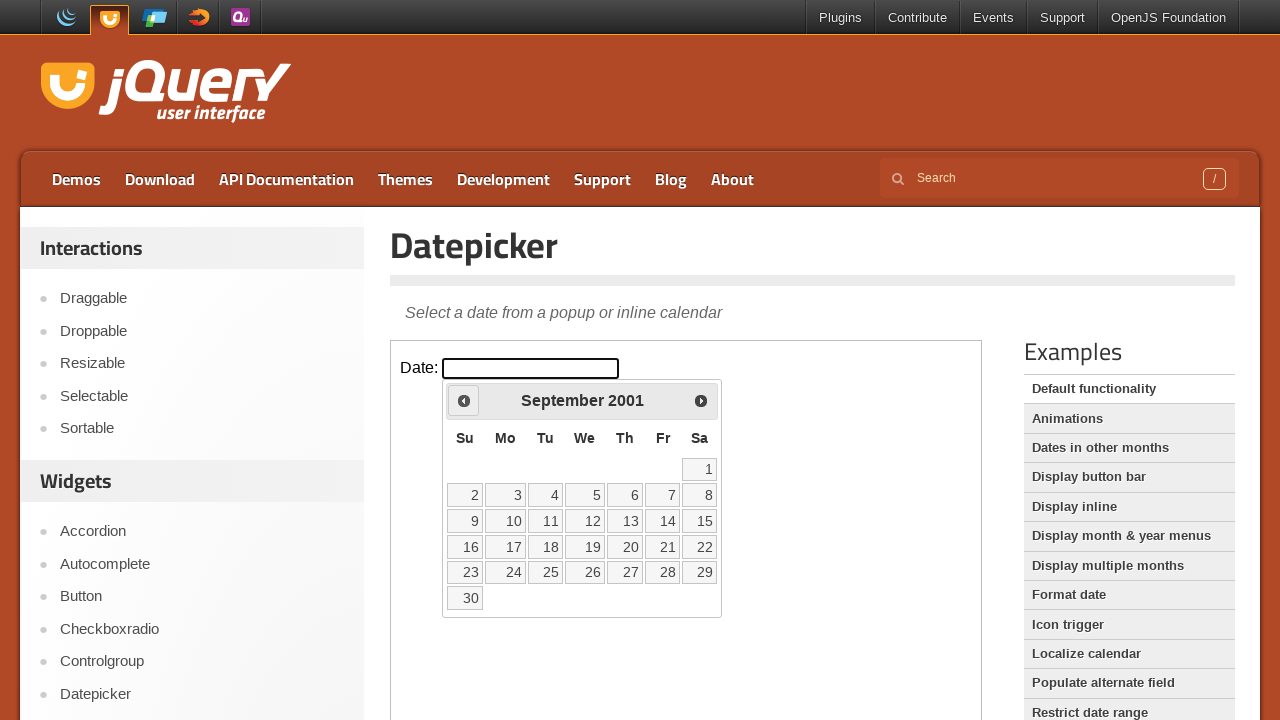

Retrieved current year from datepicker
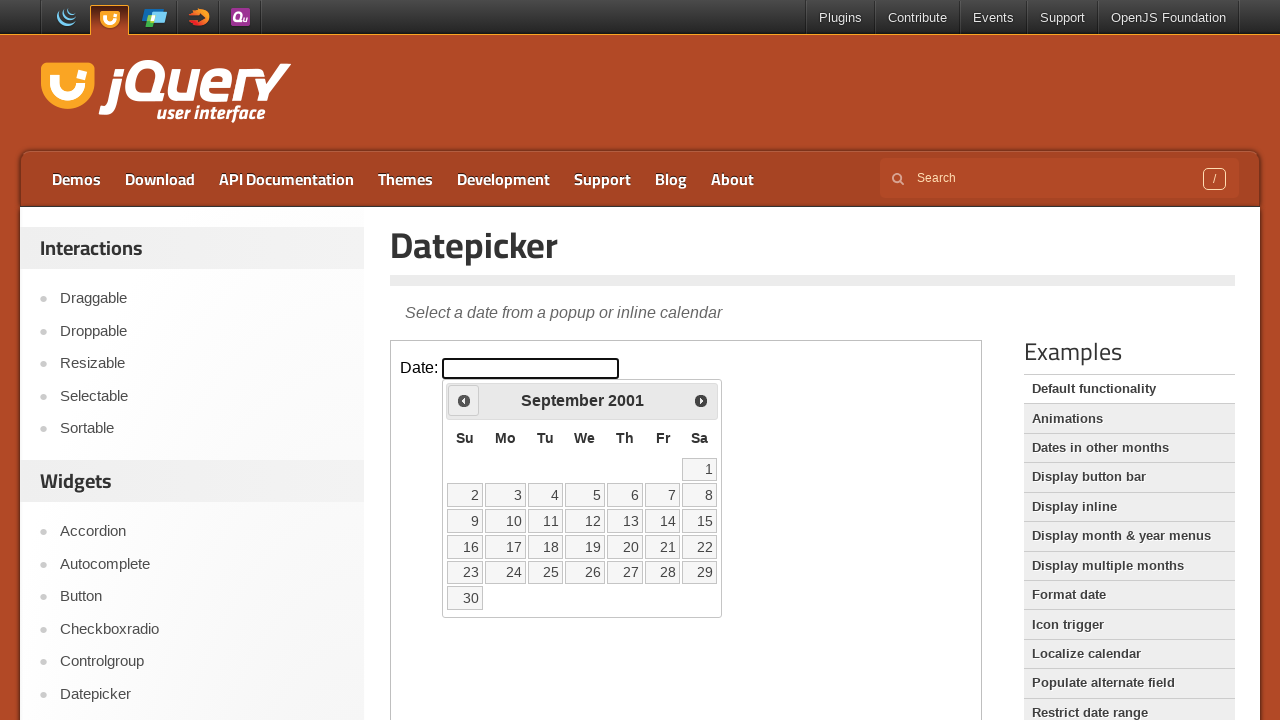

Clicked previous month button (currently at September 2001) at (464, 400) on iframe >> nth=0 >> internal:control=enter-frame >> span.ui-icon.ui-icon-circle-t
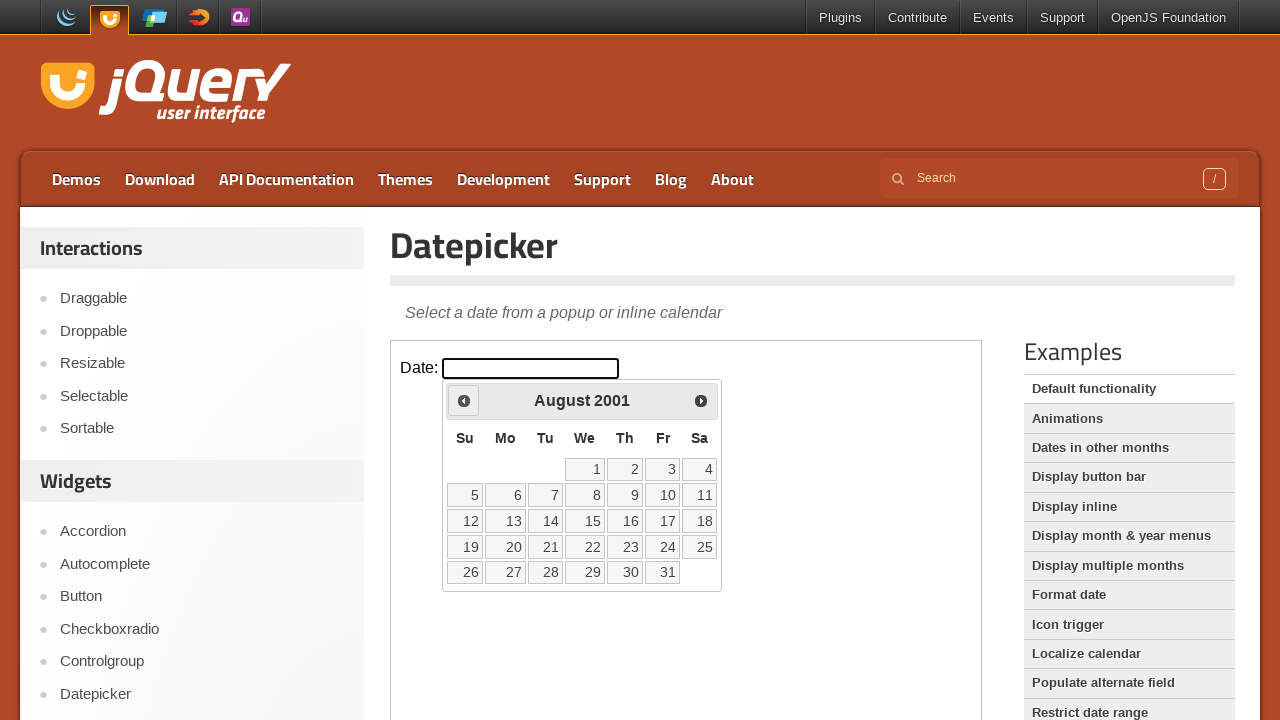

Retrieved current month from datepicker
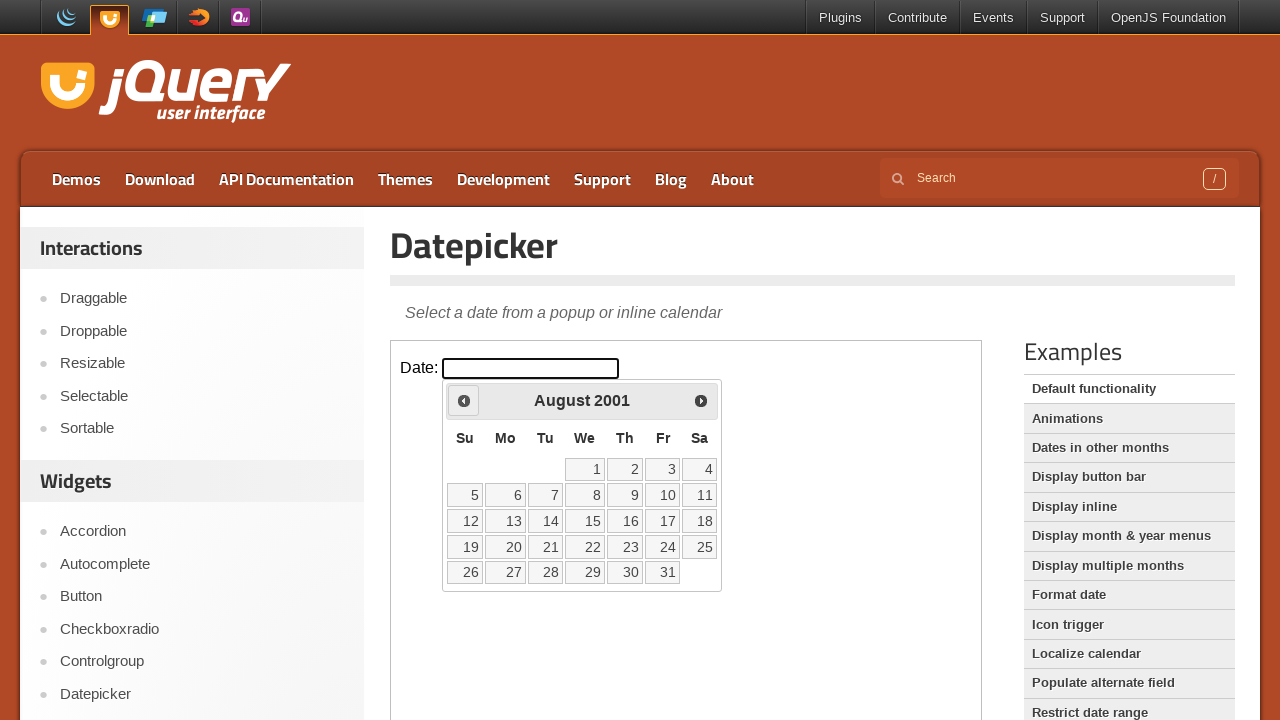

Retrieved current year from datepicker
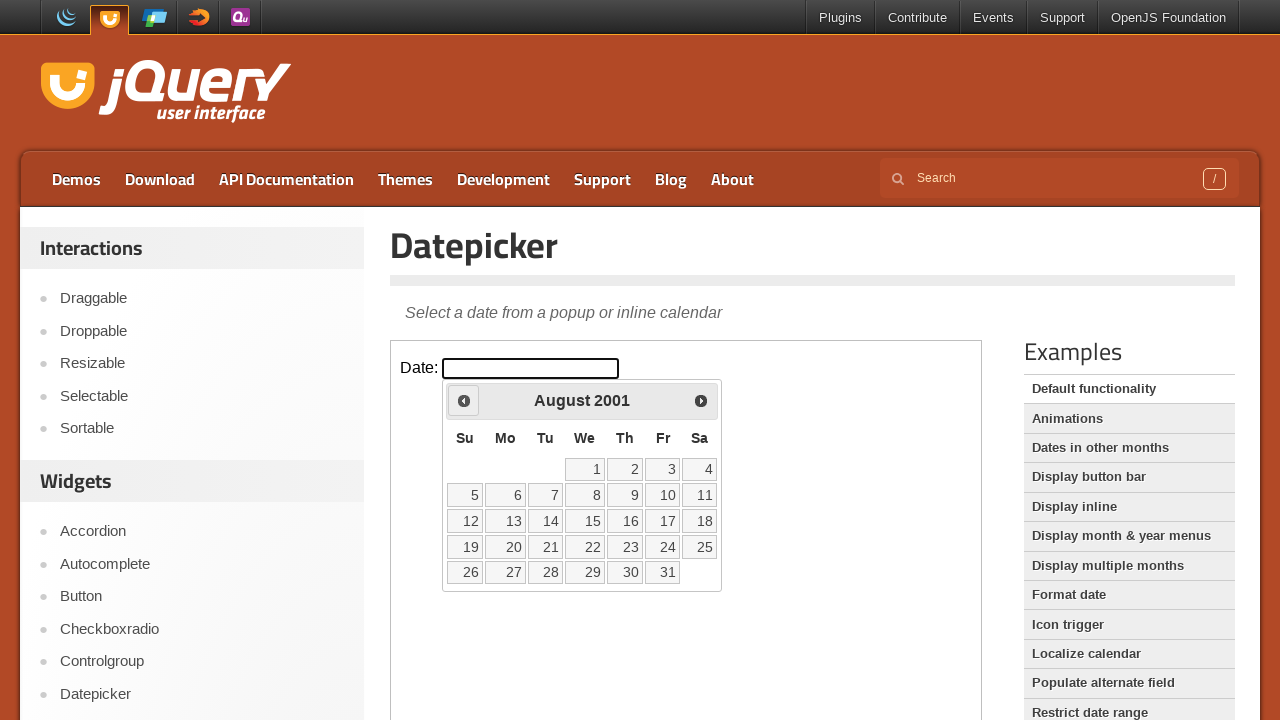

Clicked previous month button (currently at August 2001) at (464, 400) on iframe >> nth=0 >> internal:control=enter-frame >> span.ui-icon.ui-icon-circle-t
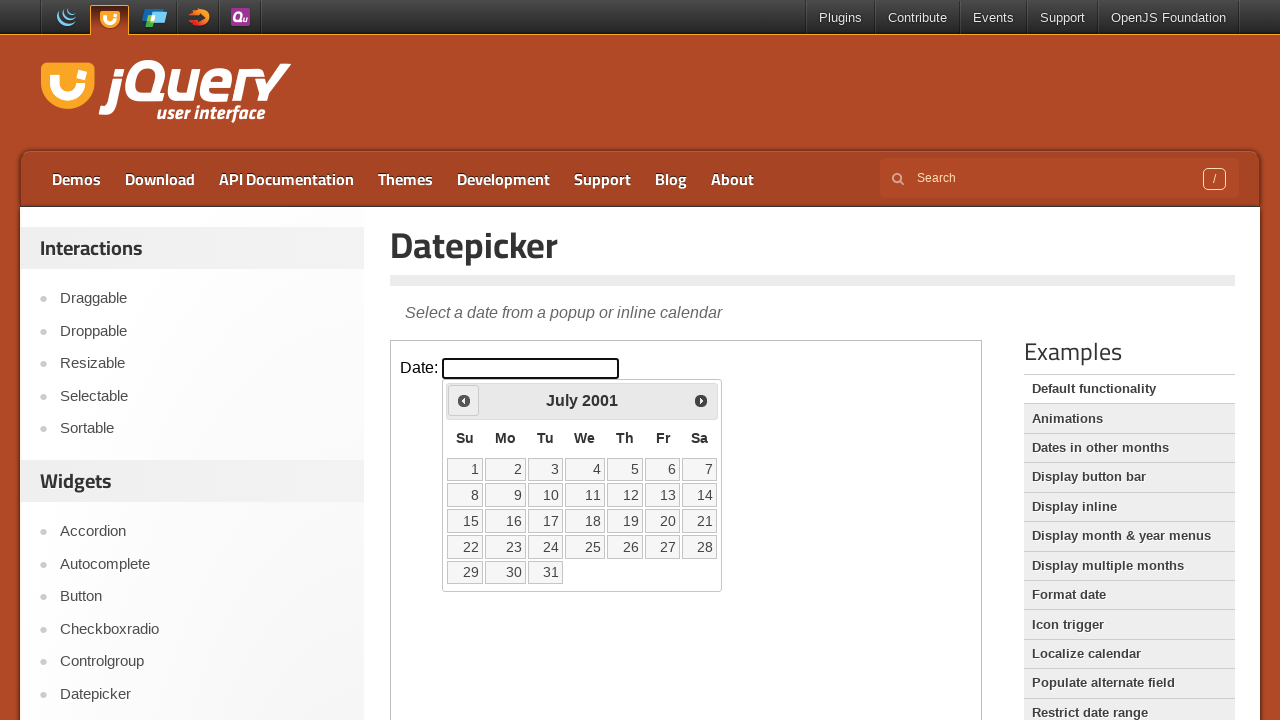

Retrieved current month from datepicker
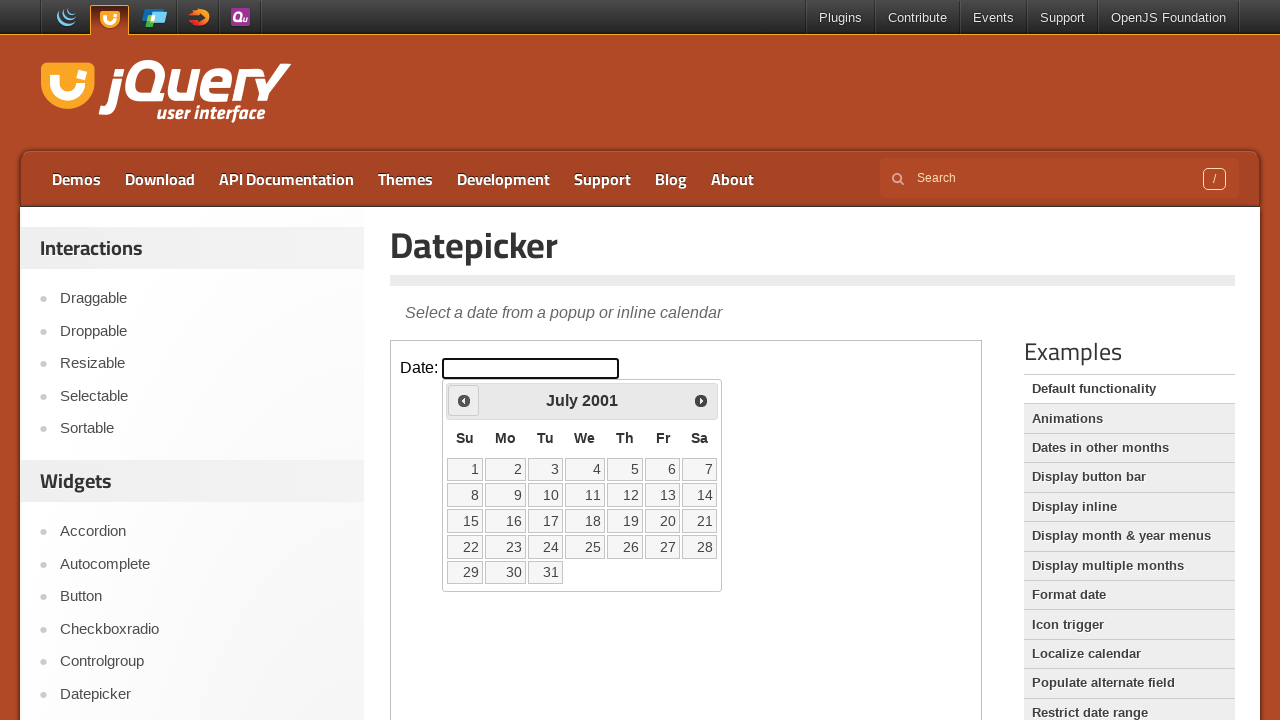

Retrieved current year from datepicker
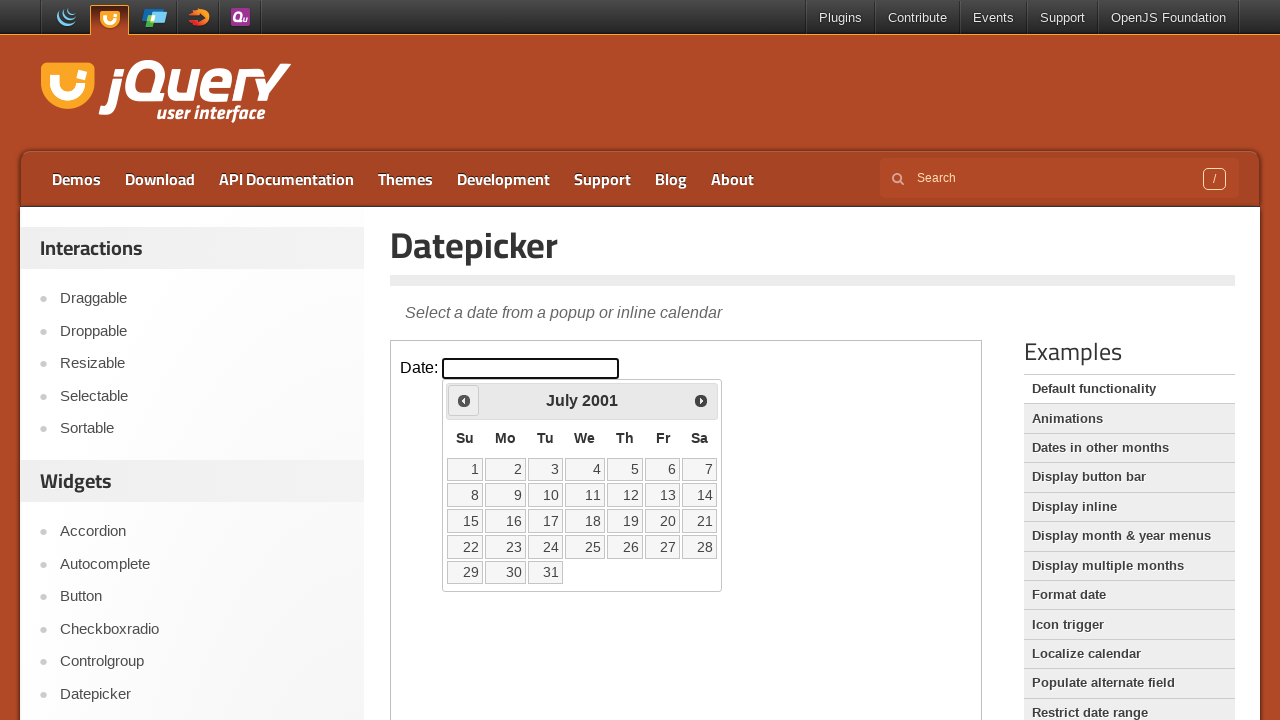

Clicked previous month button (currently at July 2001) at (464, 400) on iframe >> nth=0 >> internal:control=enter-frame >> span.ui-icon.ui-icon-circle-t
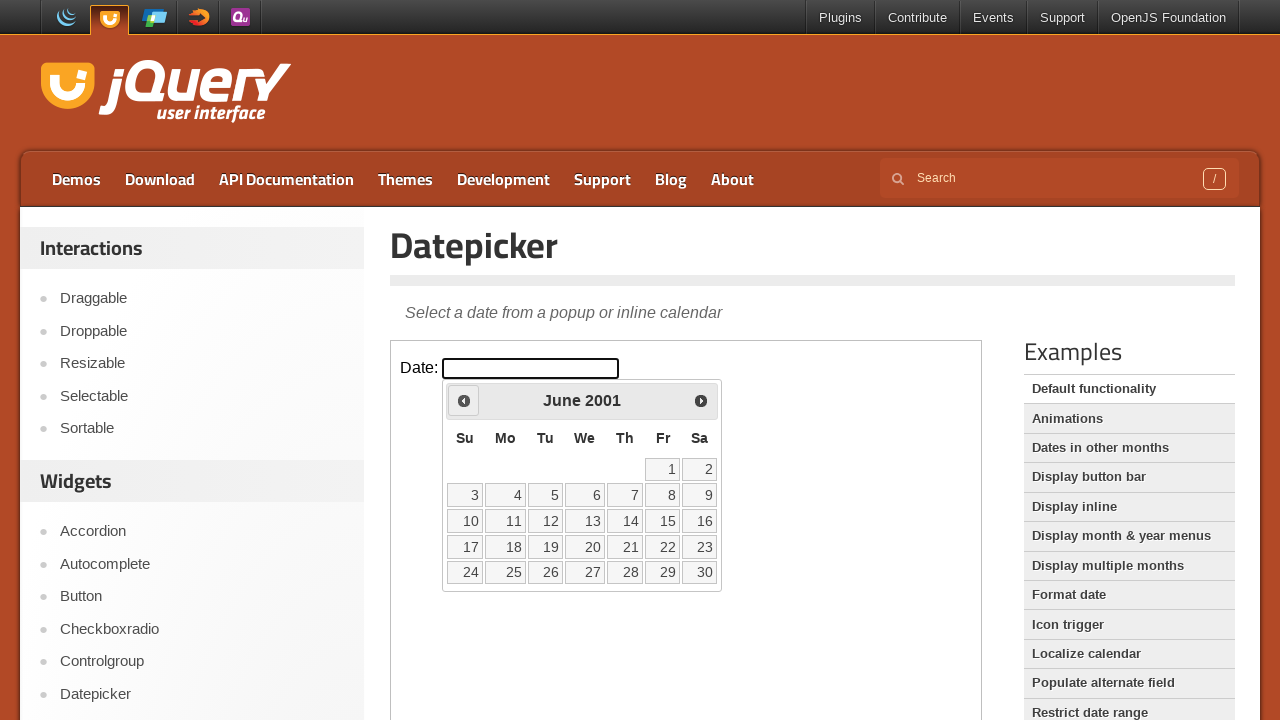

Retrieved current month from datepicker
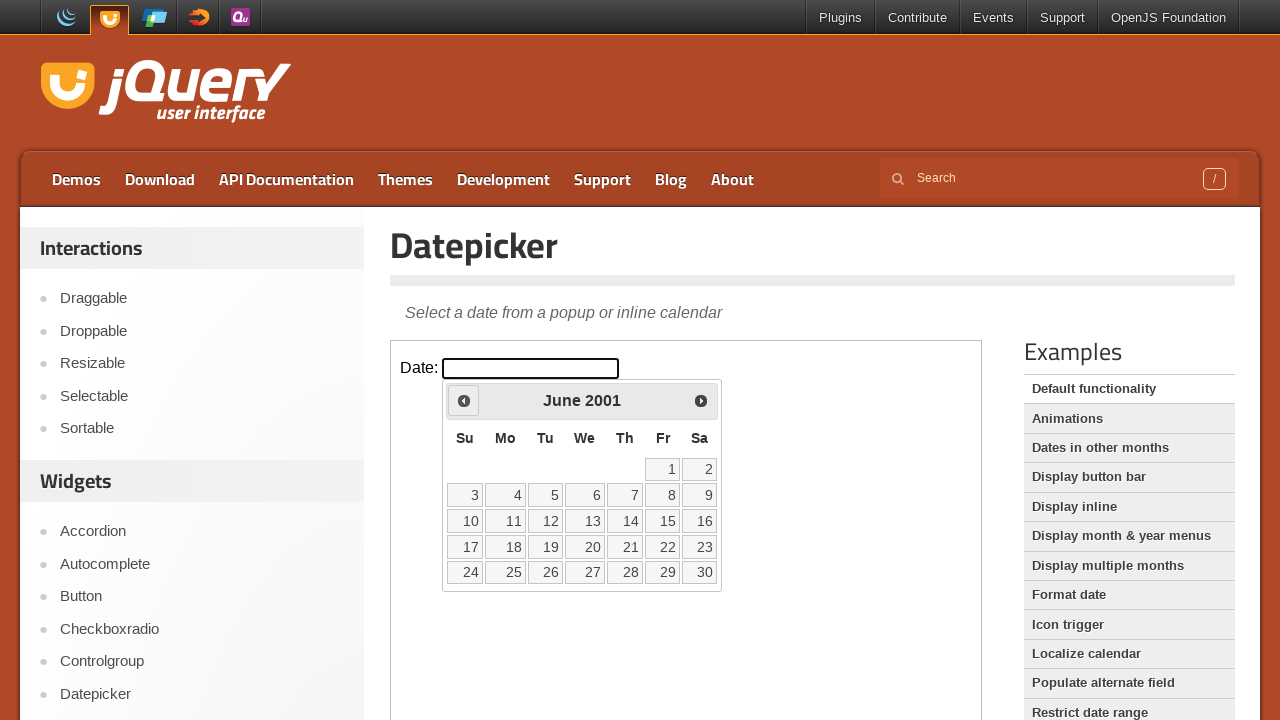

Retrieved current year from datepicker
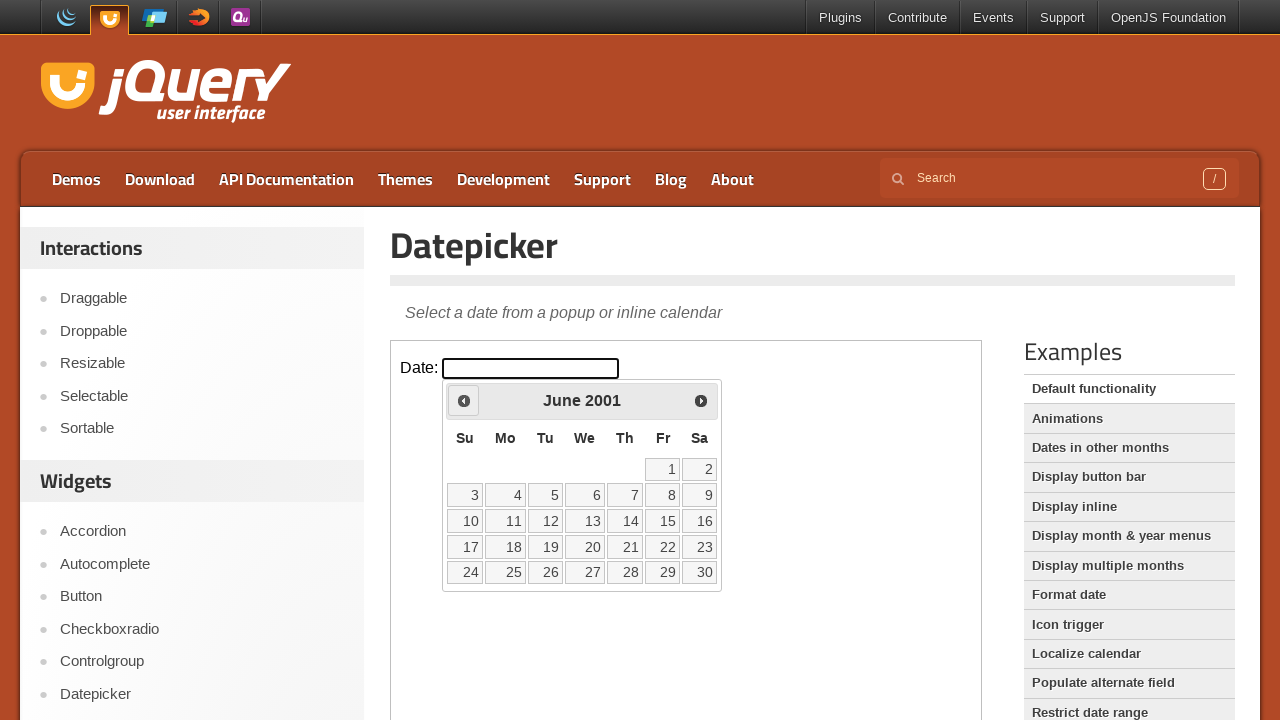

Clicked previous month button (currently at June 2001) at (464, 400) on iframe >> nth=0 >> internal:control=enter-frame >> span.ui-icon.ui-icon-circle-t
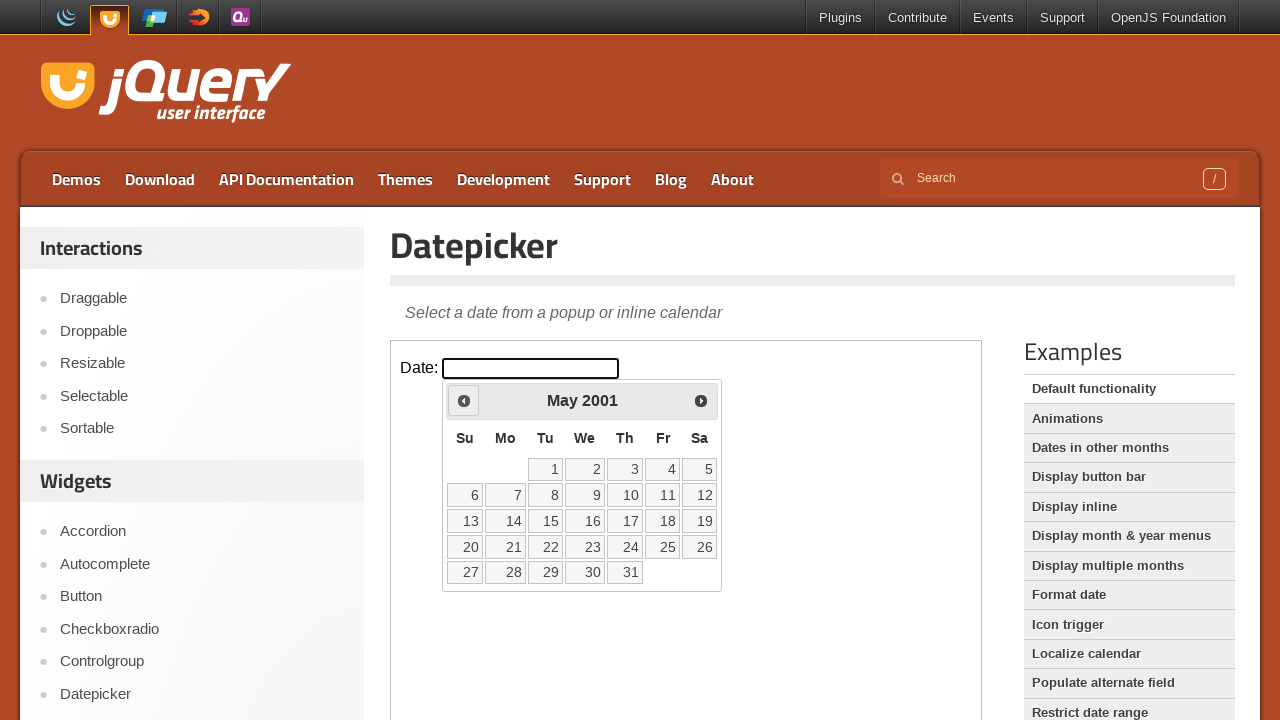

Retrieved current month from datepicker
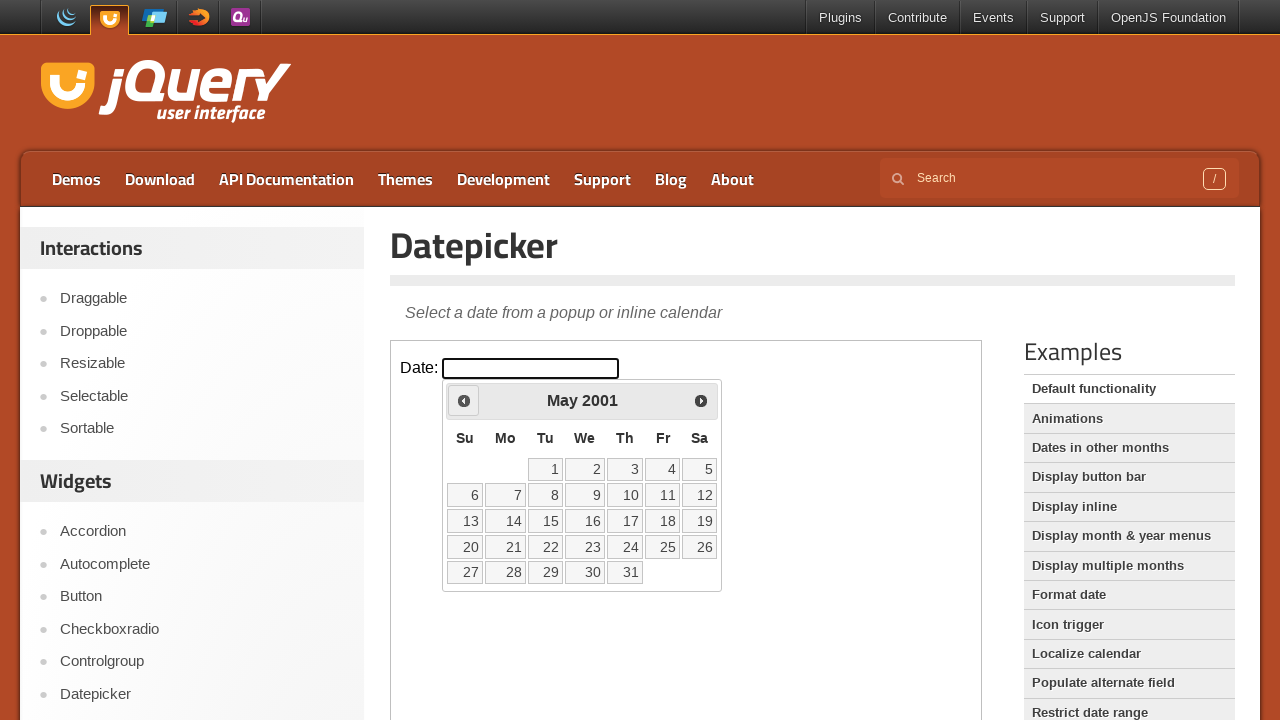

Retrieved current year from datepicker
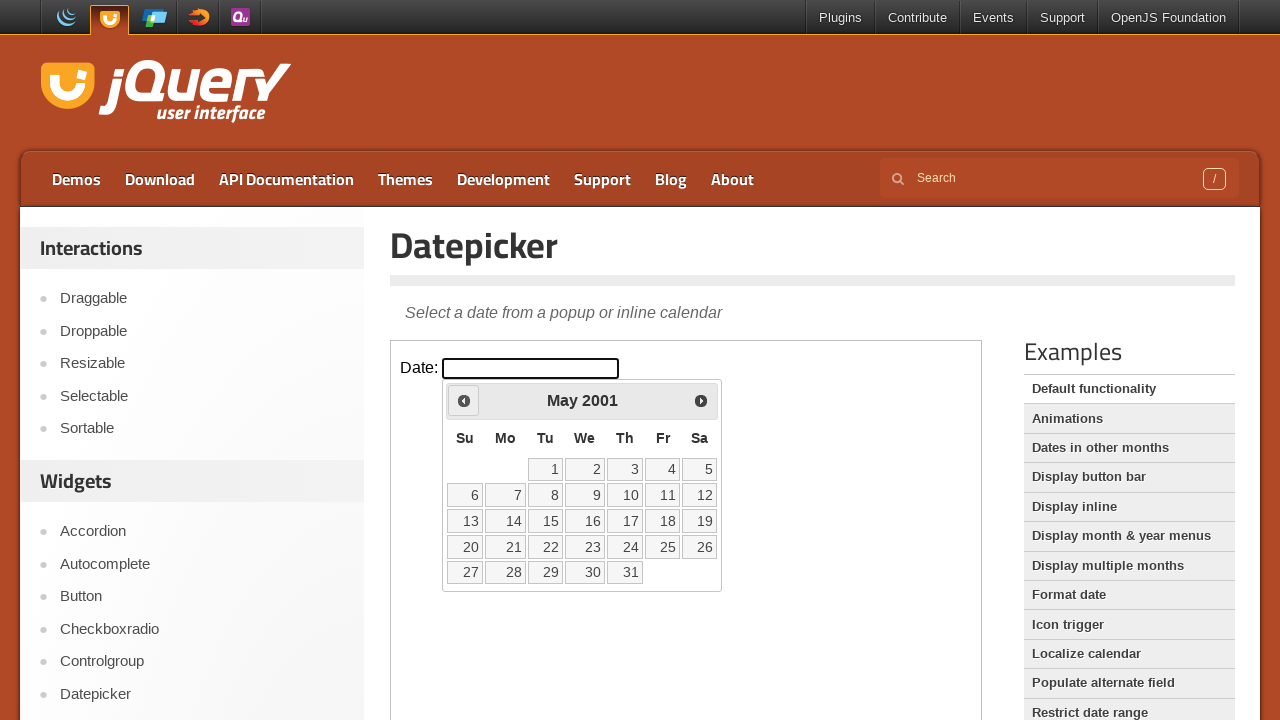

Clicked previous month button (currently at May 2001) at (464, 400) on iframe >> nth=0 >> internal:control=enter-frame >> span.ui-icon.ui-icon-circle-t
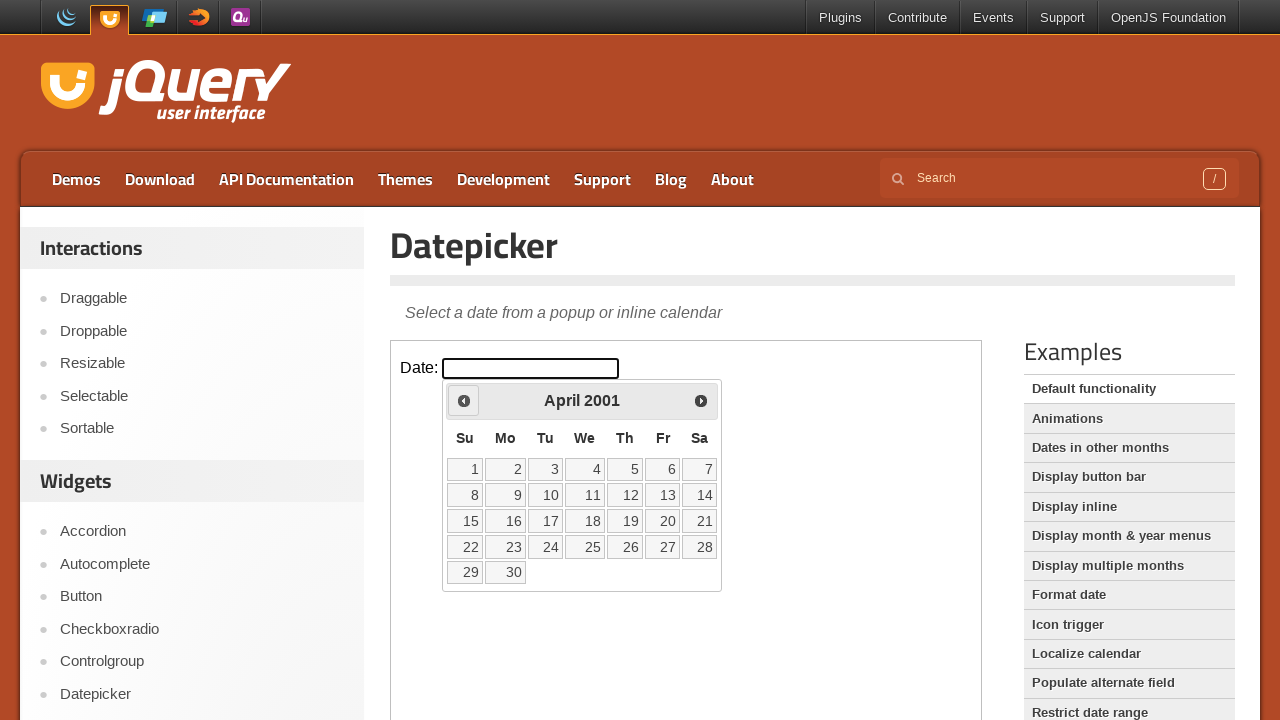

Retrieved current month from datepicker
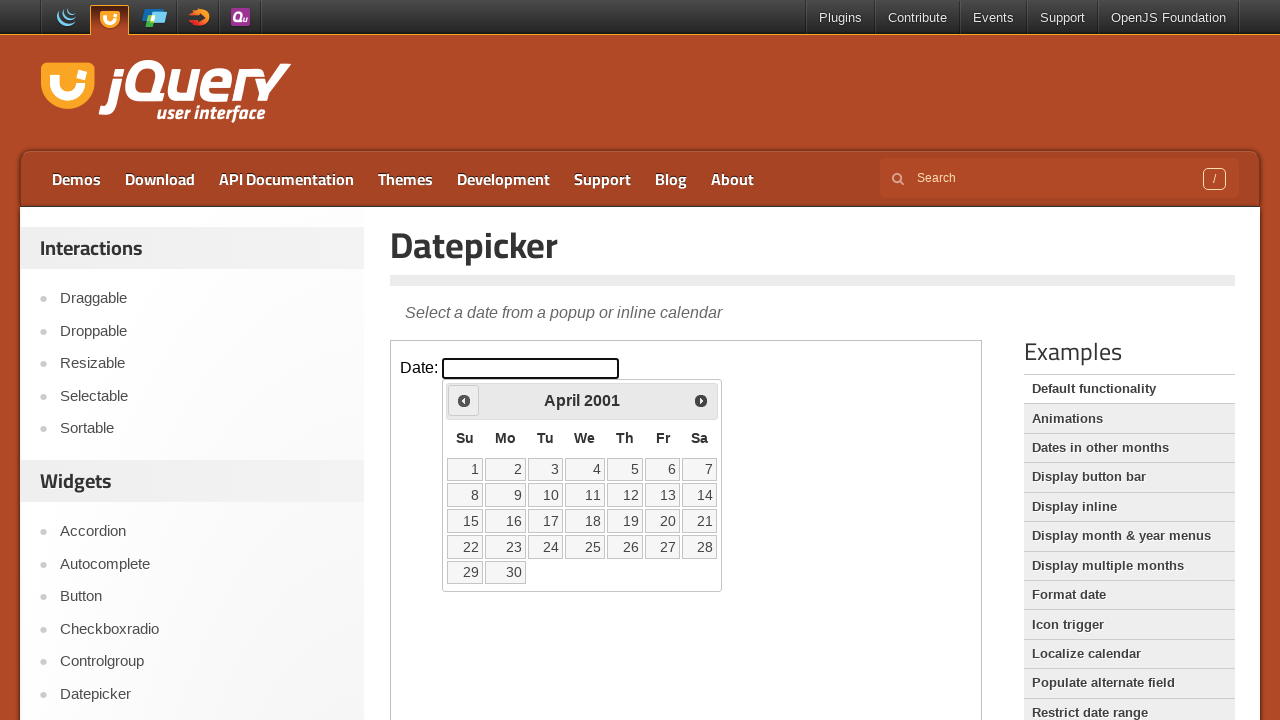

Retrieved current year from datepicker
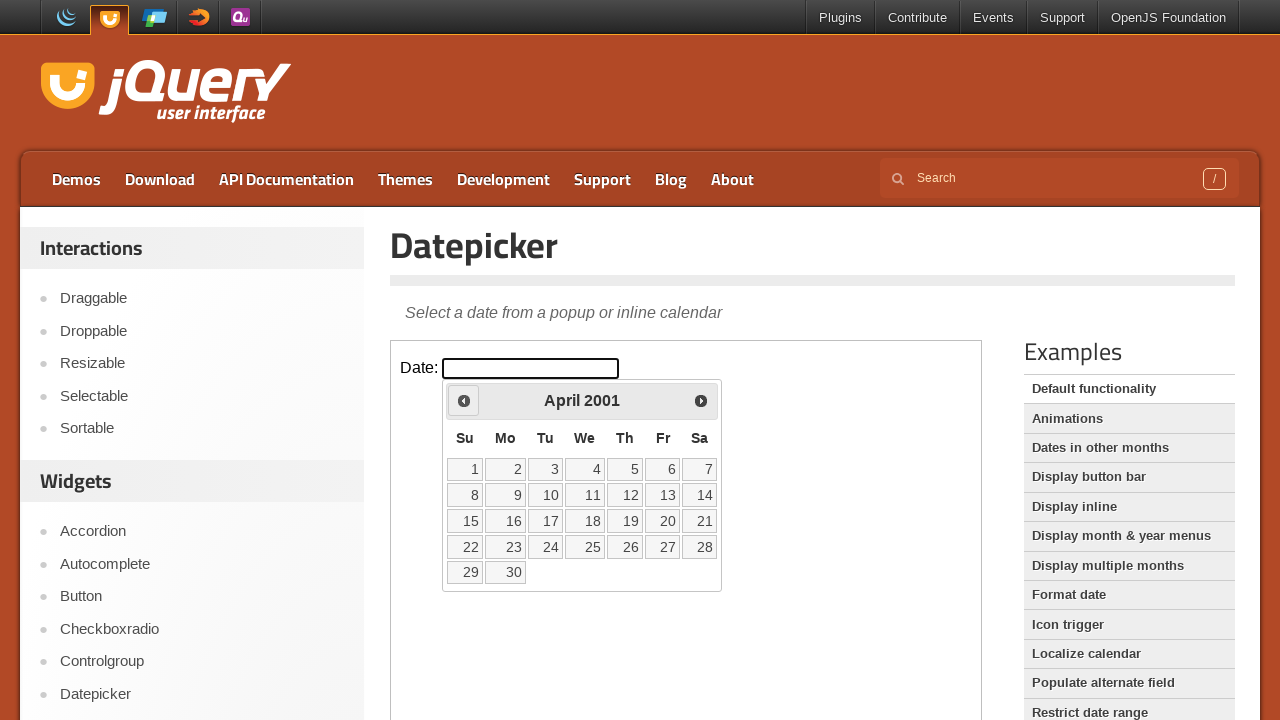

Clicked previous month button (currently at April 2001) at (464, 400) on iframe >> nth=0 >> internal:control=enter-frame >> span.ui-icon.ui-icon-circle-t
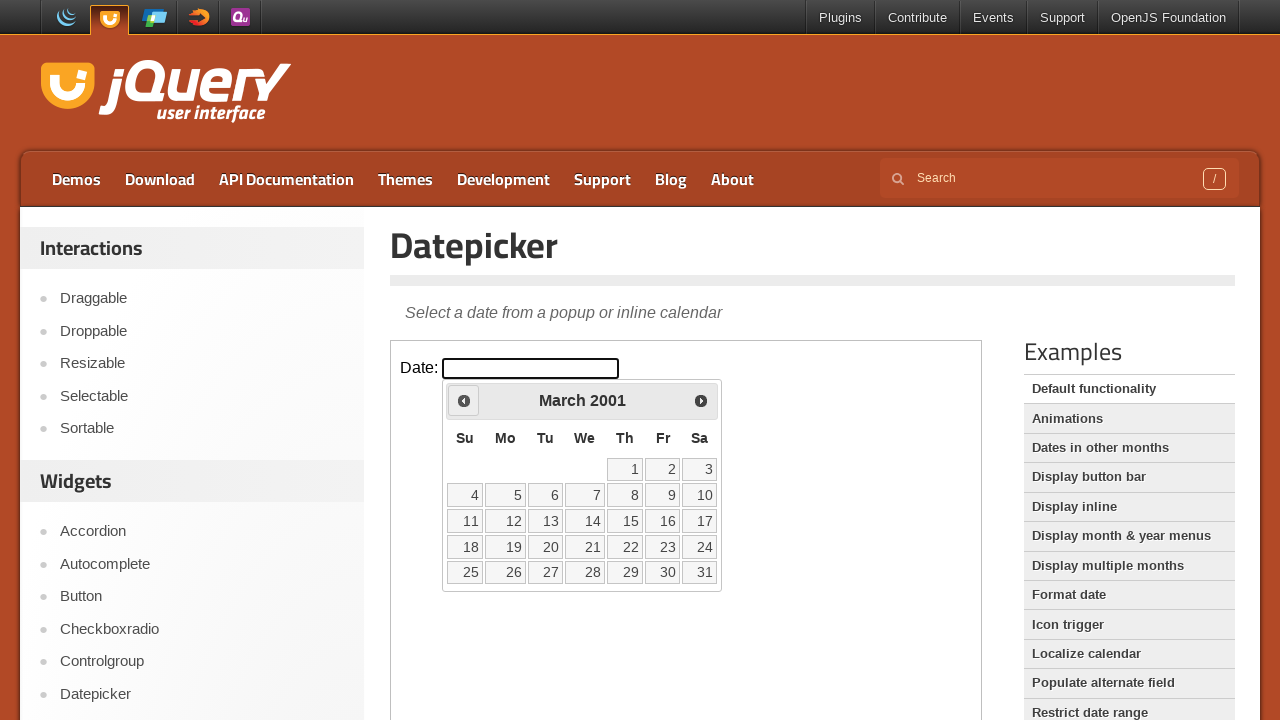

Retrieved current month from datepicker
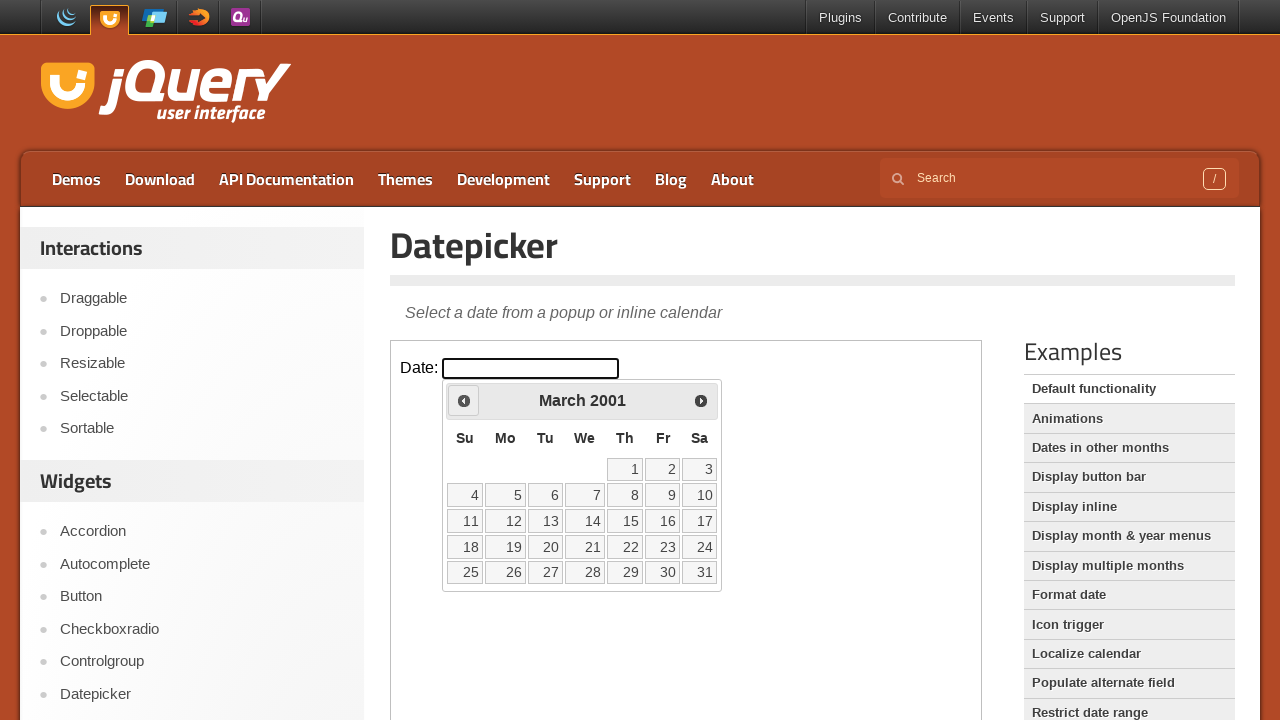

Retrieved current year from datepicker
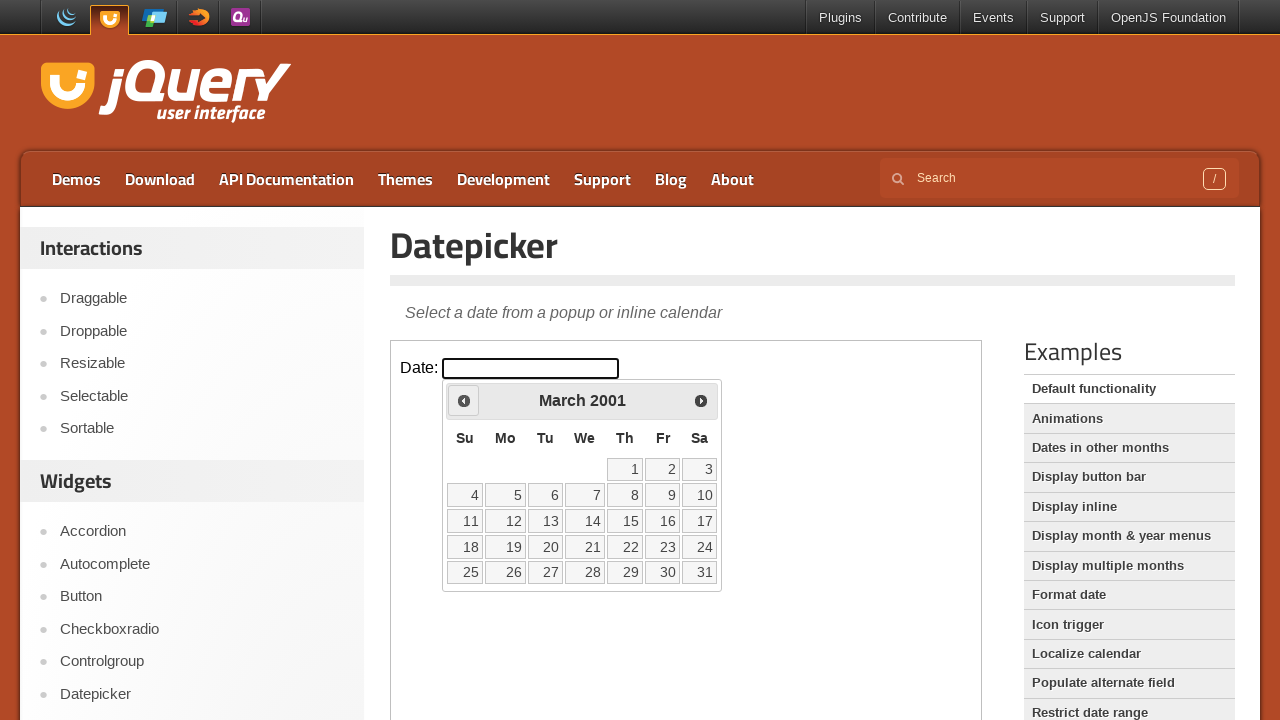

Clicked previous month button (currently at March 2001) at (464, 400) on iframe >> nth=0 >> internal:control=enter-frame >> span.ui-icon.ui-icon-circle-t
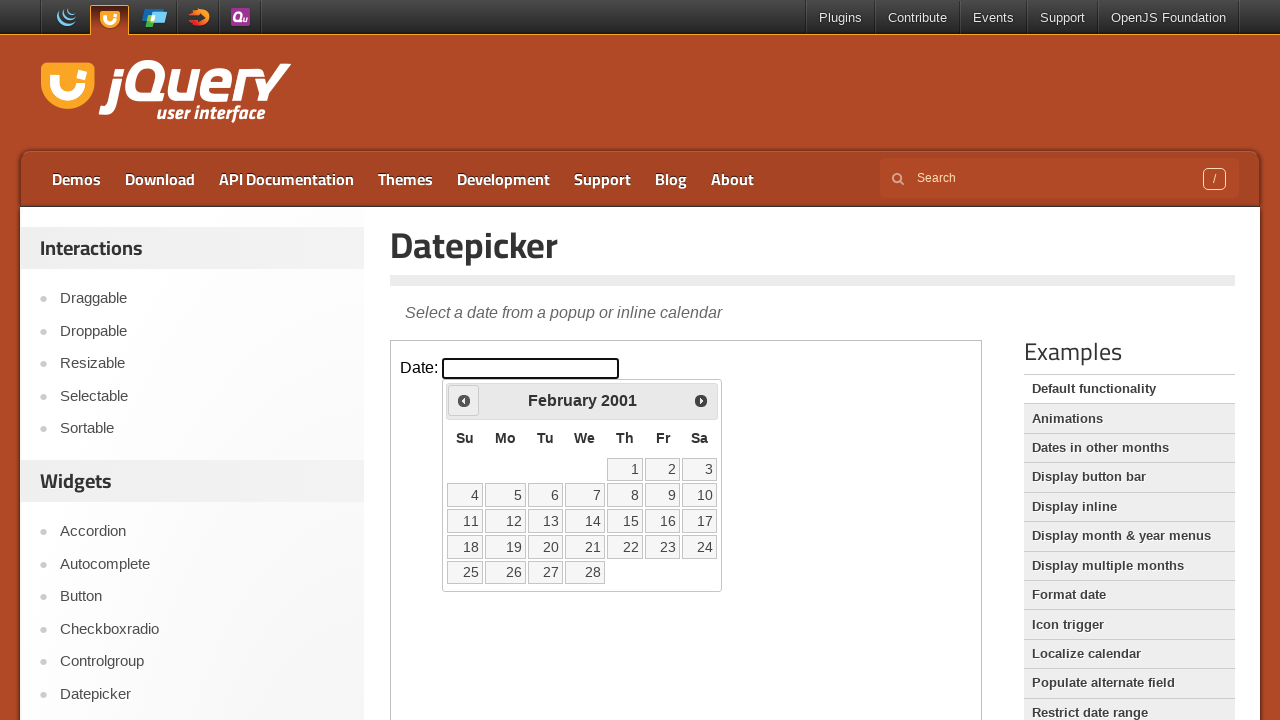

Retrieved current month from datepicker
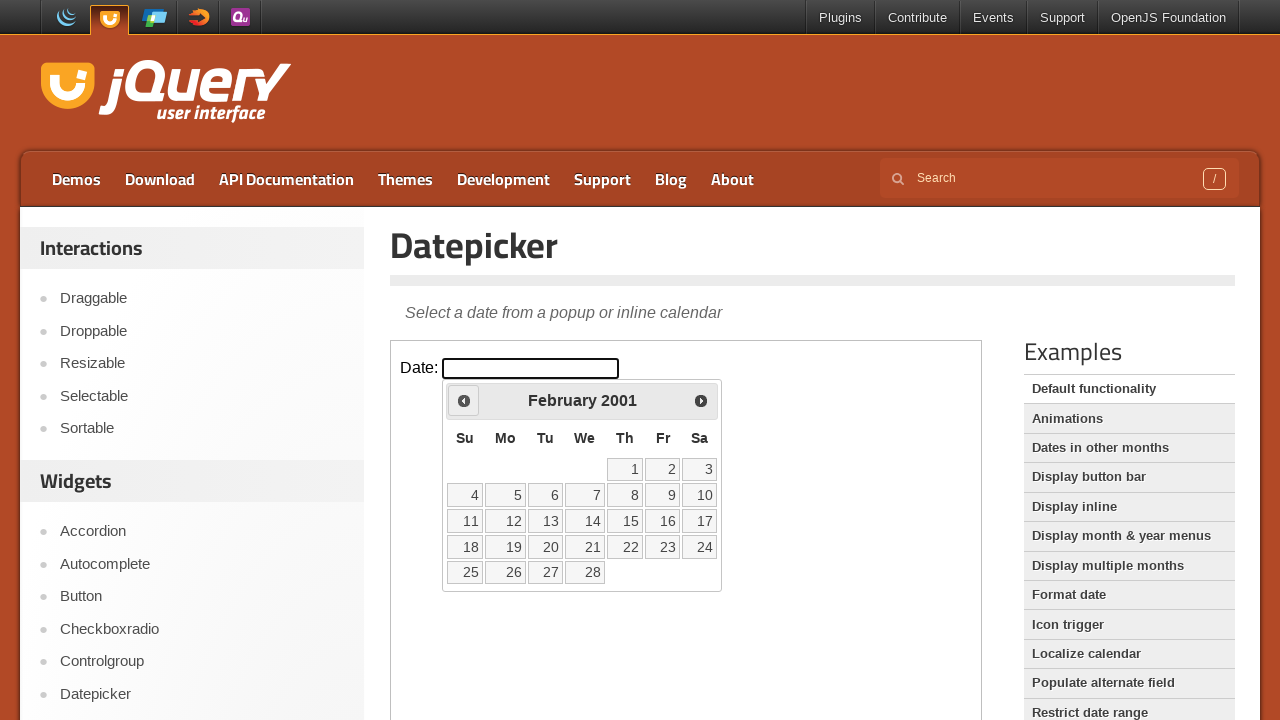

Retrieved current year from datepicker
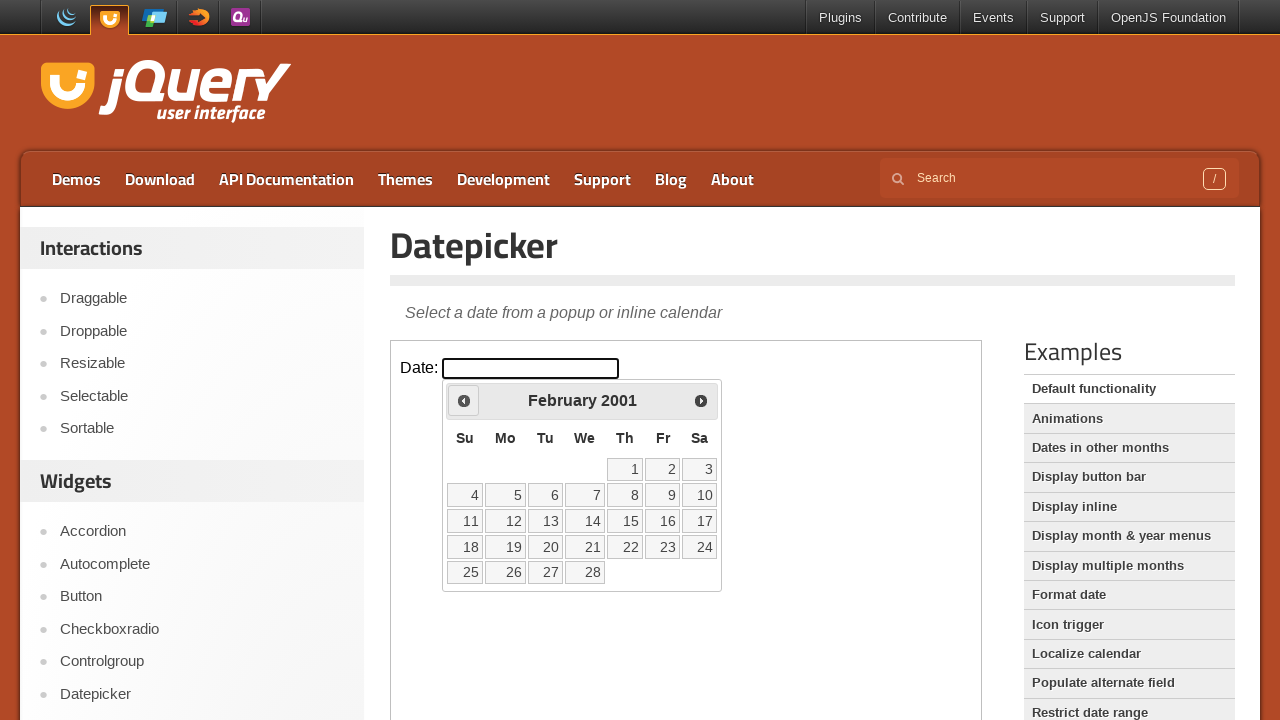

Clicked previous month button (currently at February 2001) at (464, 400) on iframe >> nth=0 >> internal:control=enter-frame >> span.ui-icon.ui-icon-circle-t
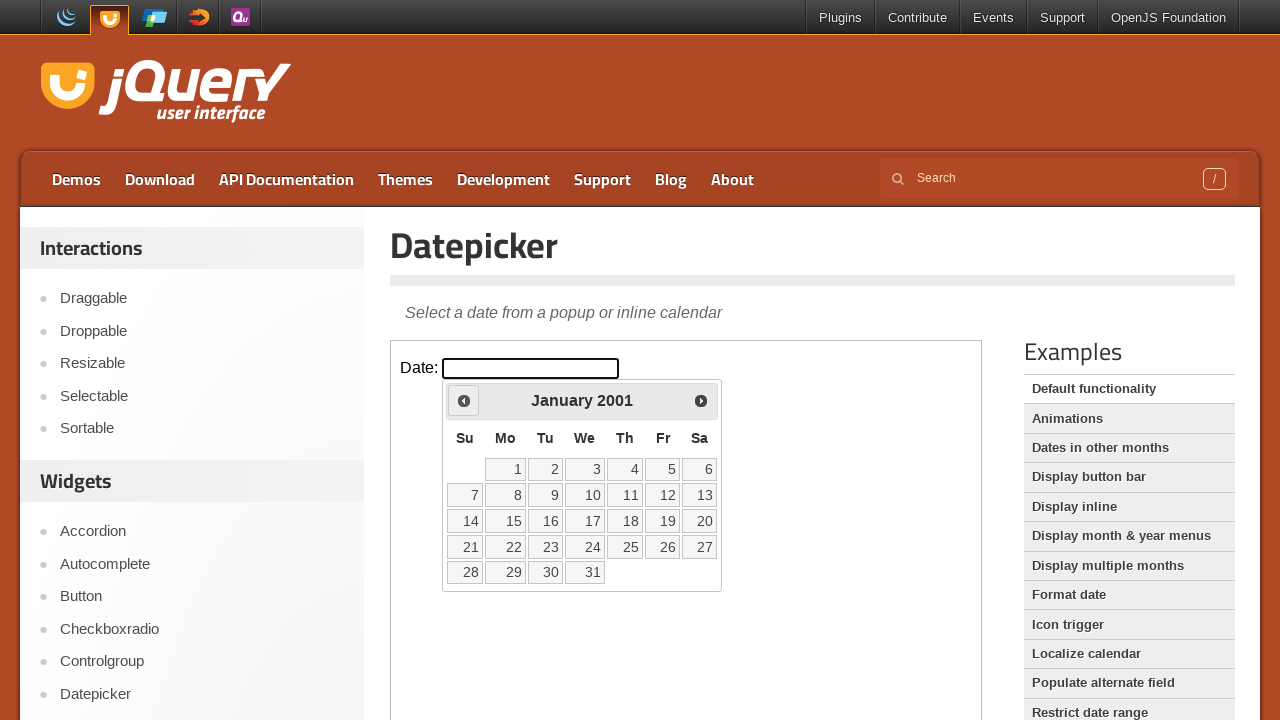

Retrieved current month from datepicker
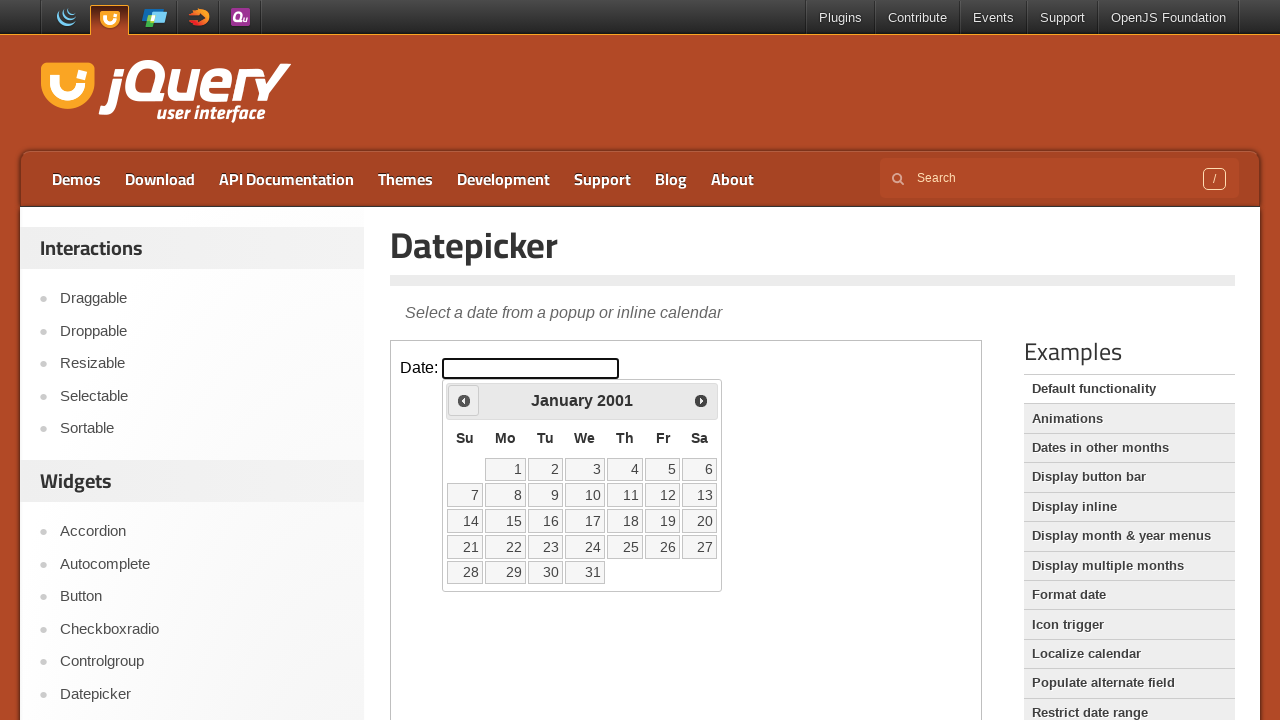

Retrieved current year from datepicker
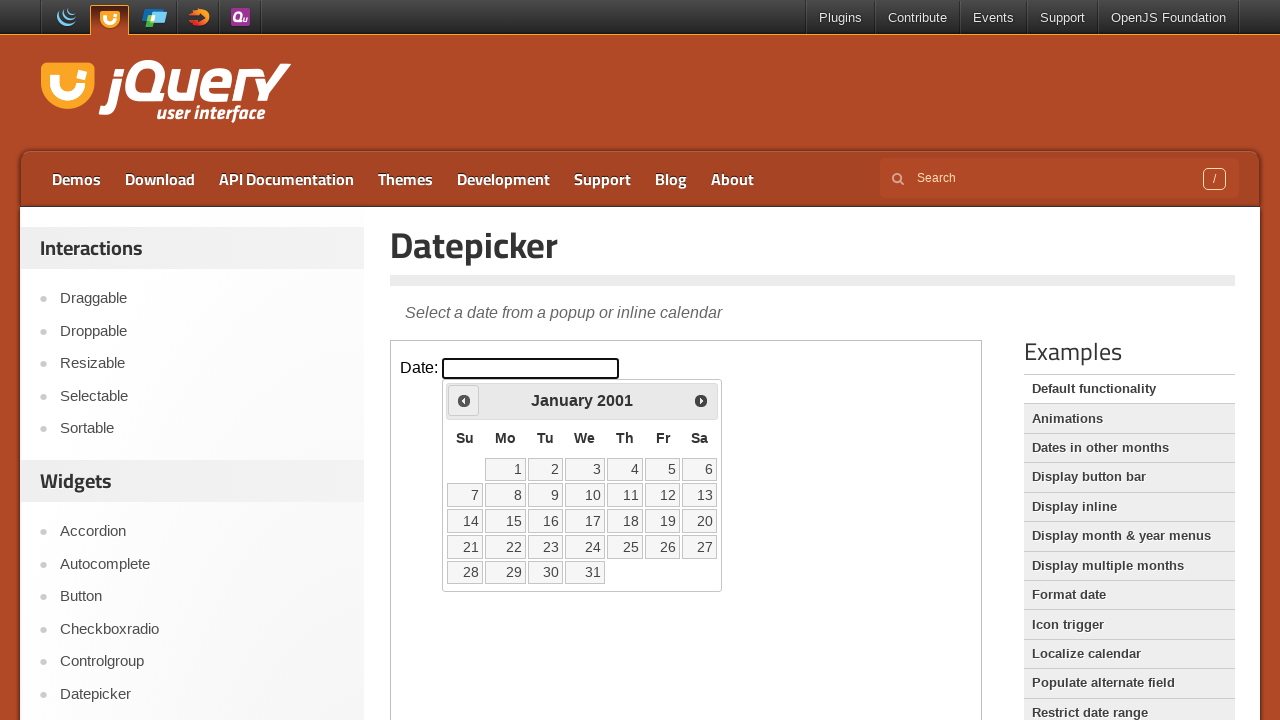

Clicked previous month button (currently at January 2001) at (464, 400) on iframe >> nth=0 >> internal:control=enter-frame >> span.ui-icon.ui-icon-circle-t
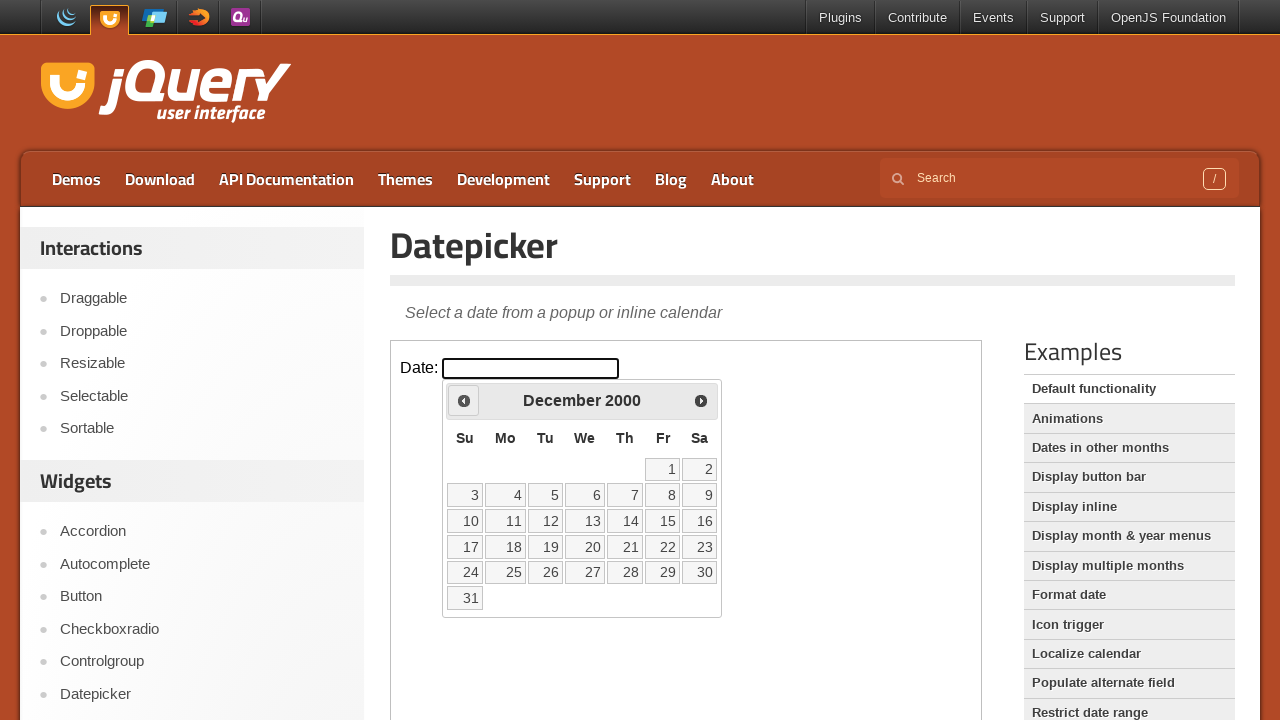

Retrieved current month from datepicker
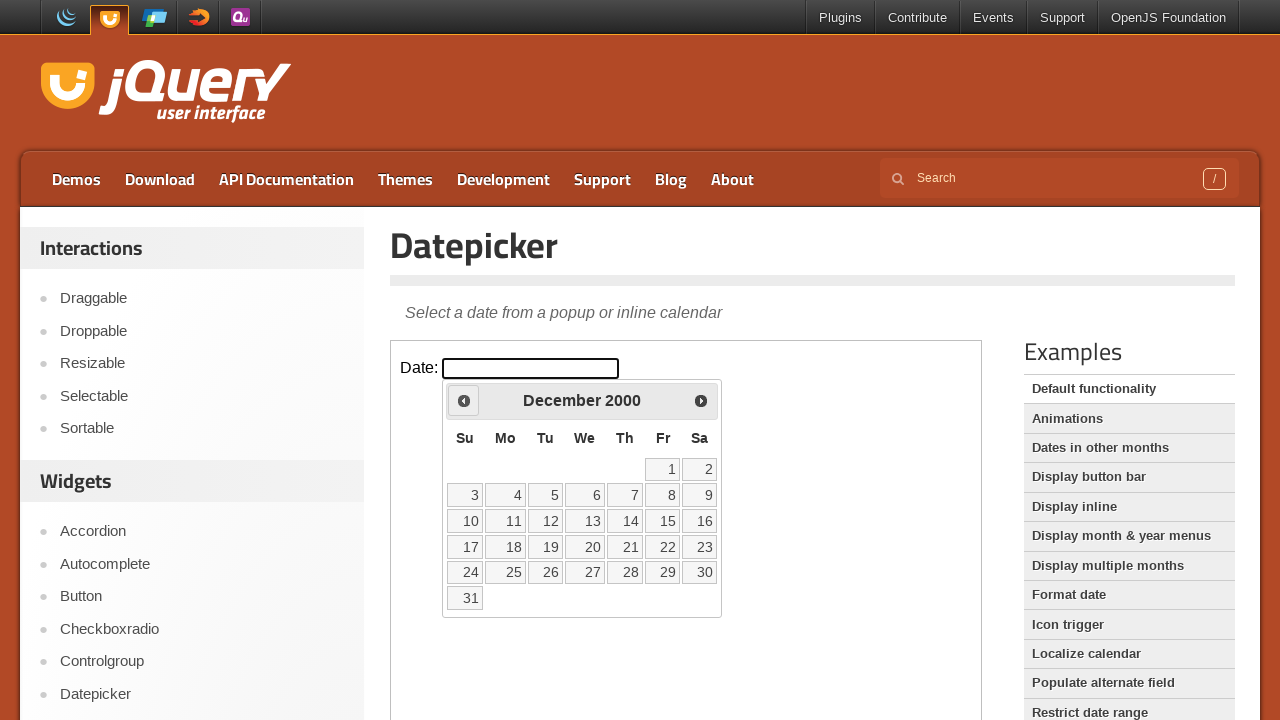

Retrieved current year from datepicker
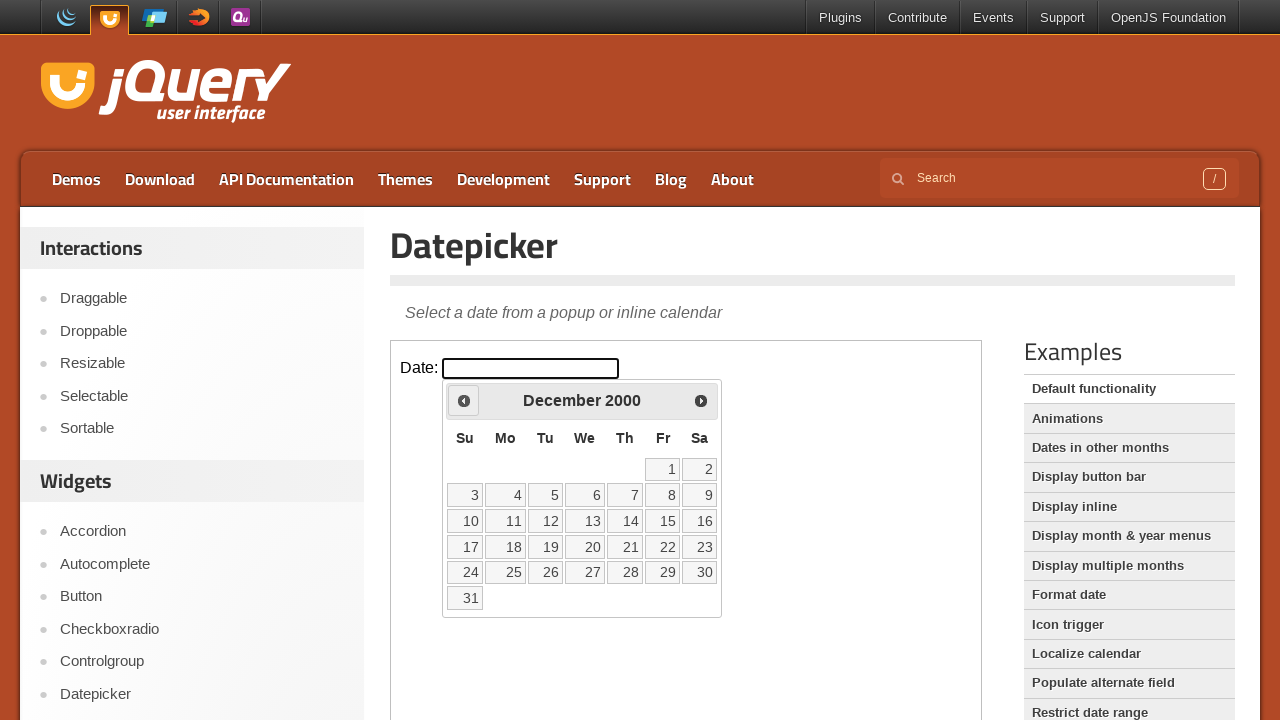

Clicked previous month button (currently at December 2000) at (464, 400) on iframe >> nth=0 >> internal:control=enter-frame >> span.ui-icon.ui-icon-circle-t
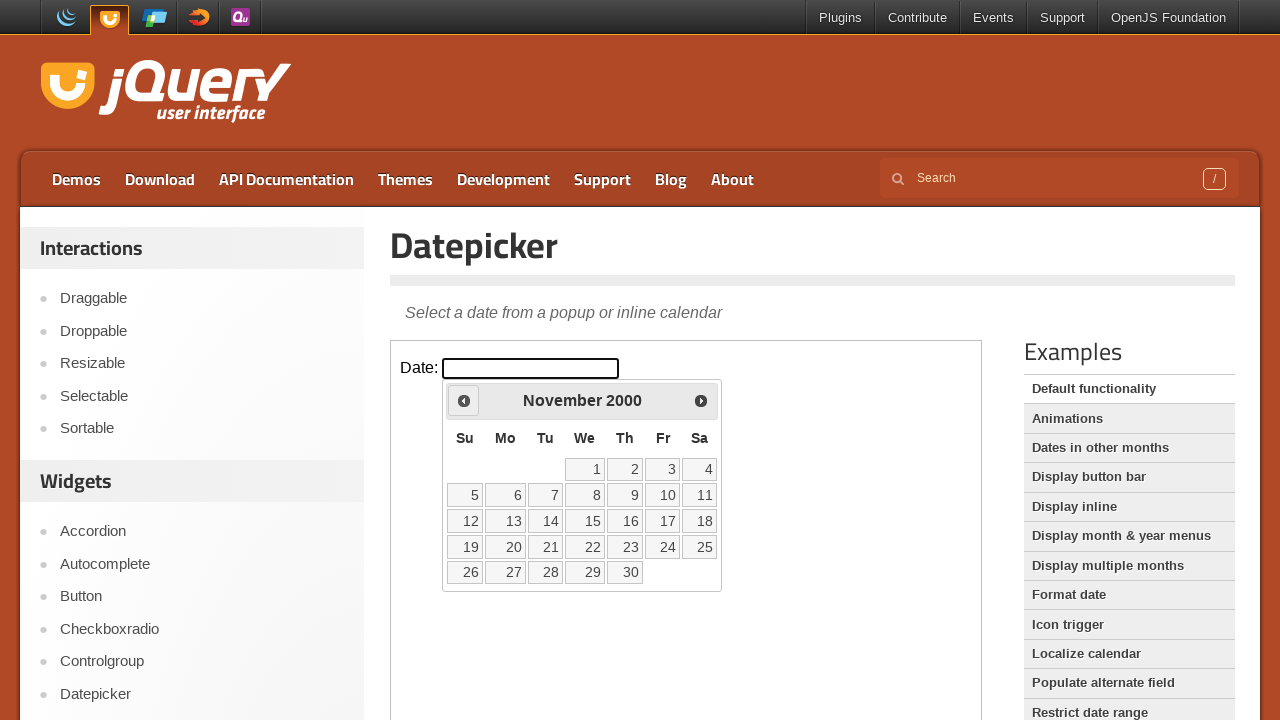

Retrieved current month from datepicker
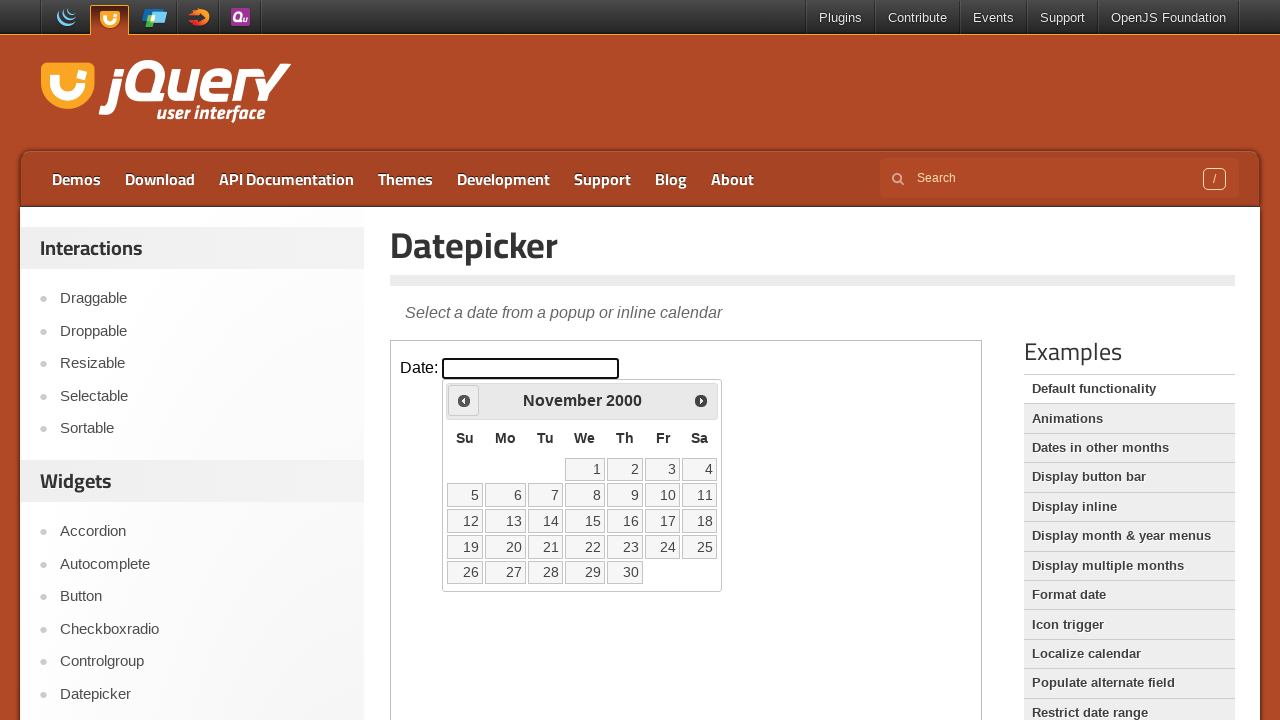

Retrieved current year from datepicker
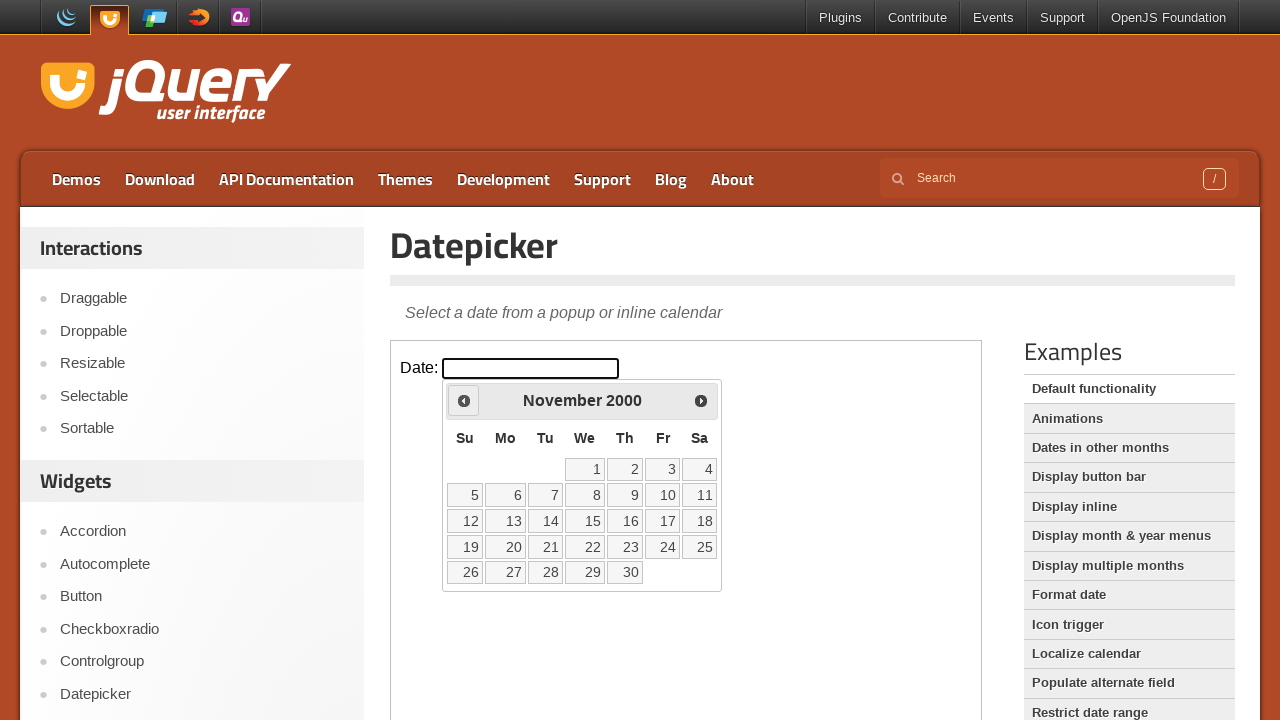

Clicked previous month button (currently at November 2000) at (464, 400) on iframe >> nth=0 >> internal:control=enter-frame >> span.ui-icon.ui-icon-circle-t
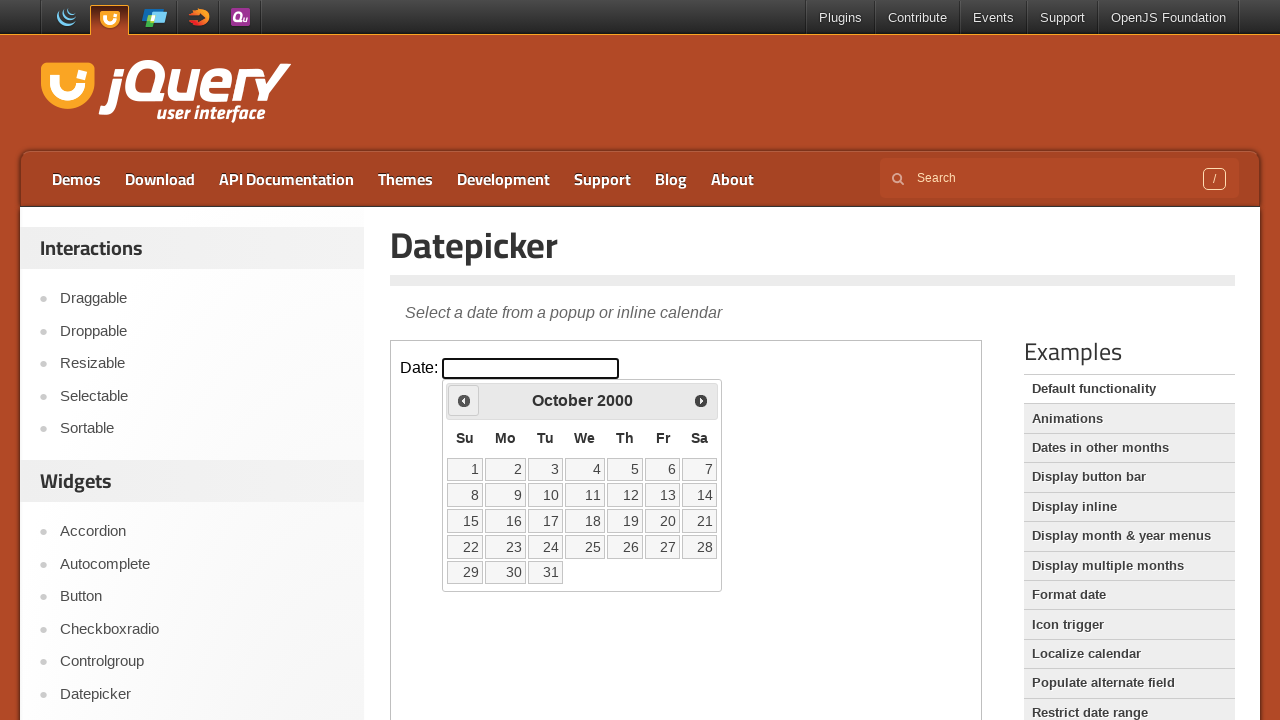

Retrieved current month from datepicker
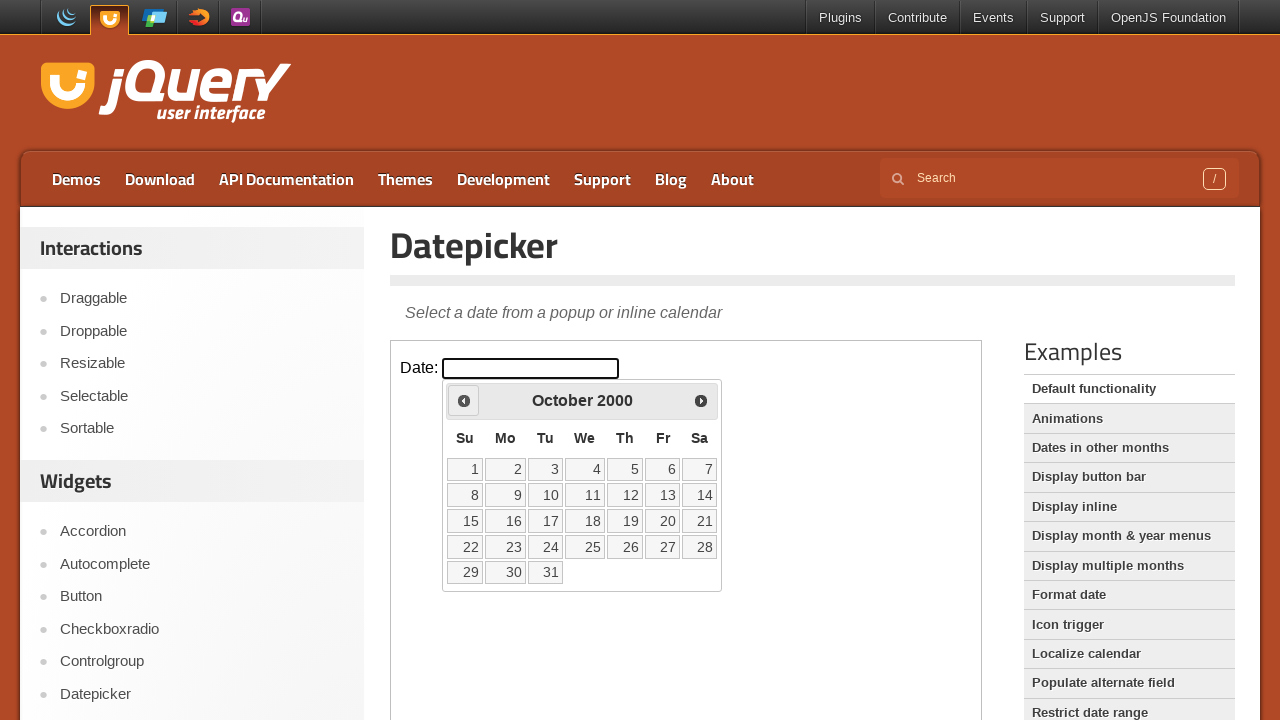

Retrieved current year from datepicker
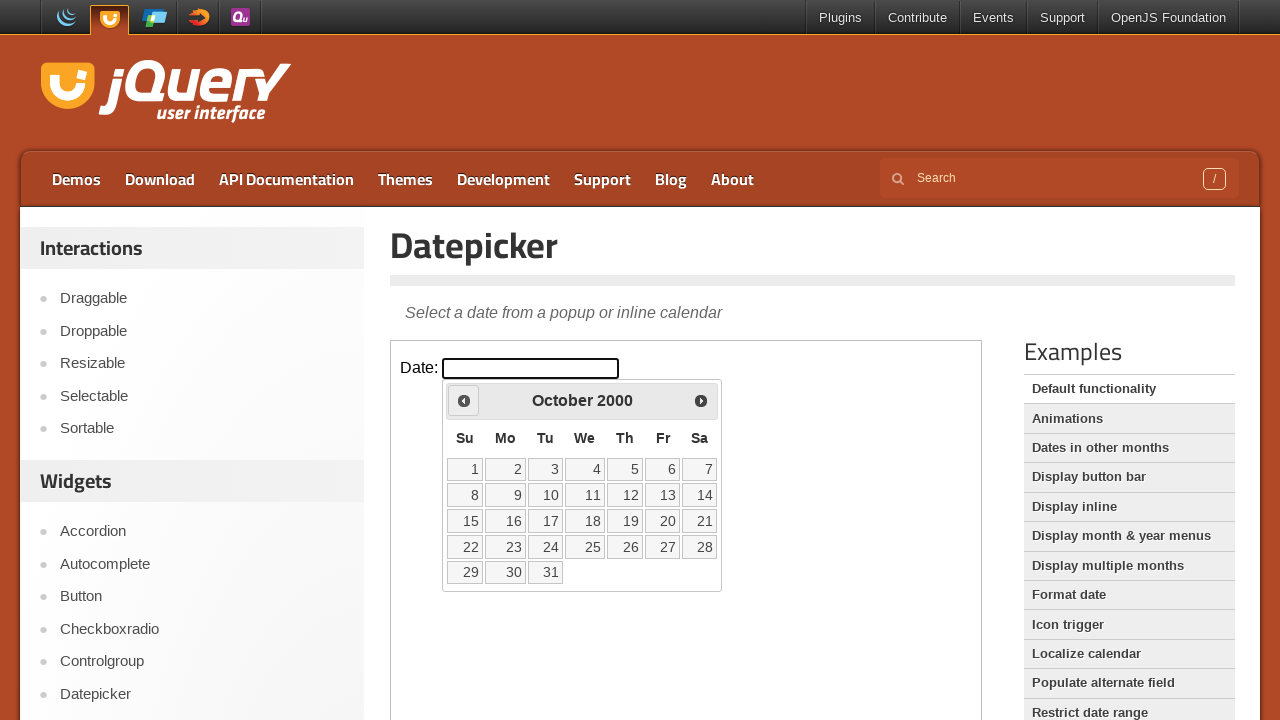

Clicked previous month button (currently at October 2000) at (464, 400) on iframe >> nth=0 >> internal:control=enter-frame >> span.ui-icon.ui-icon-circle-t
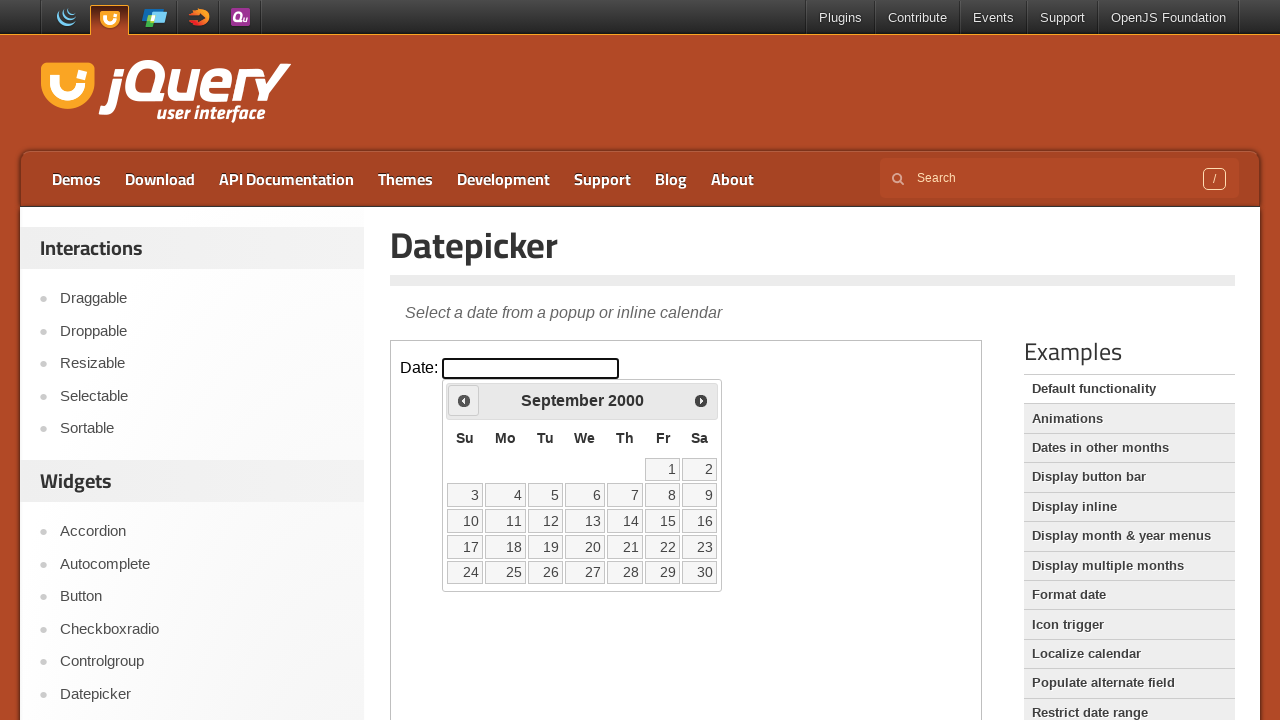

Retrieved current month from datepicker
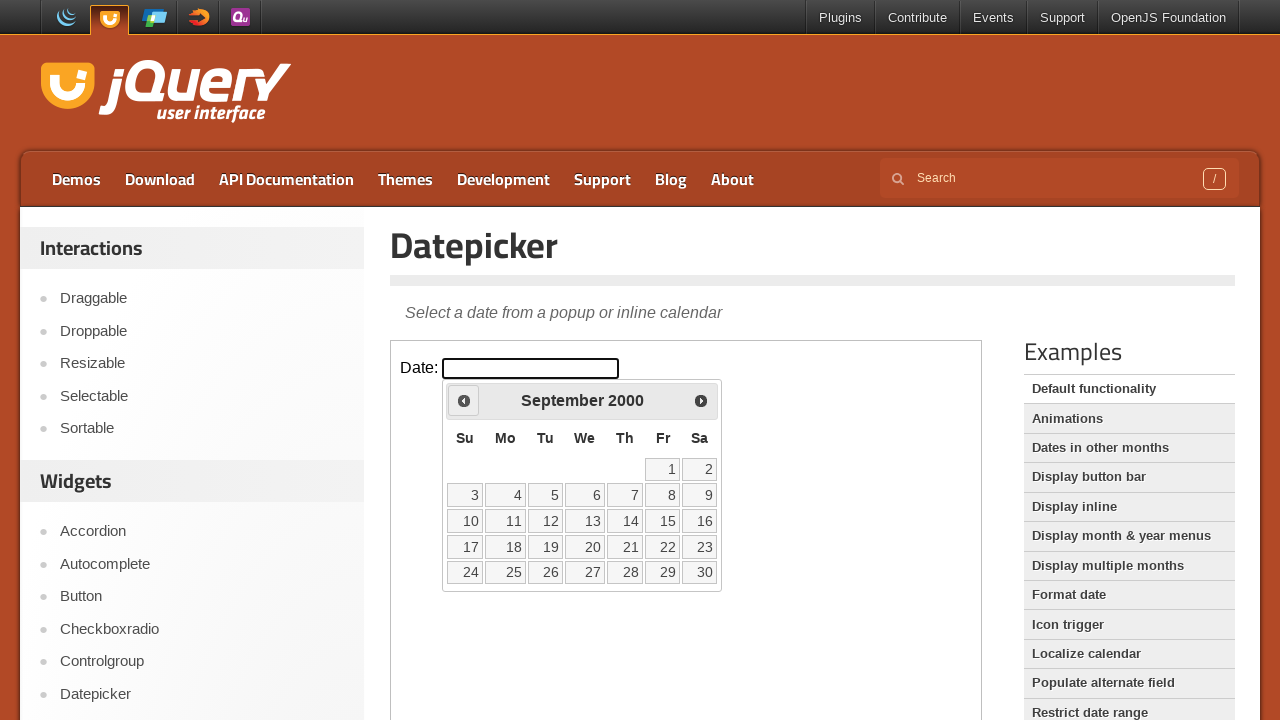

Retrieved current year from datepicker
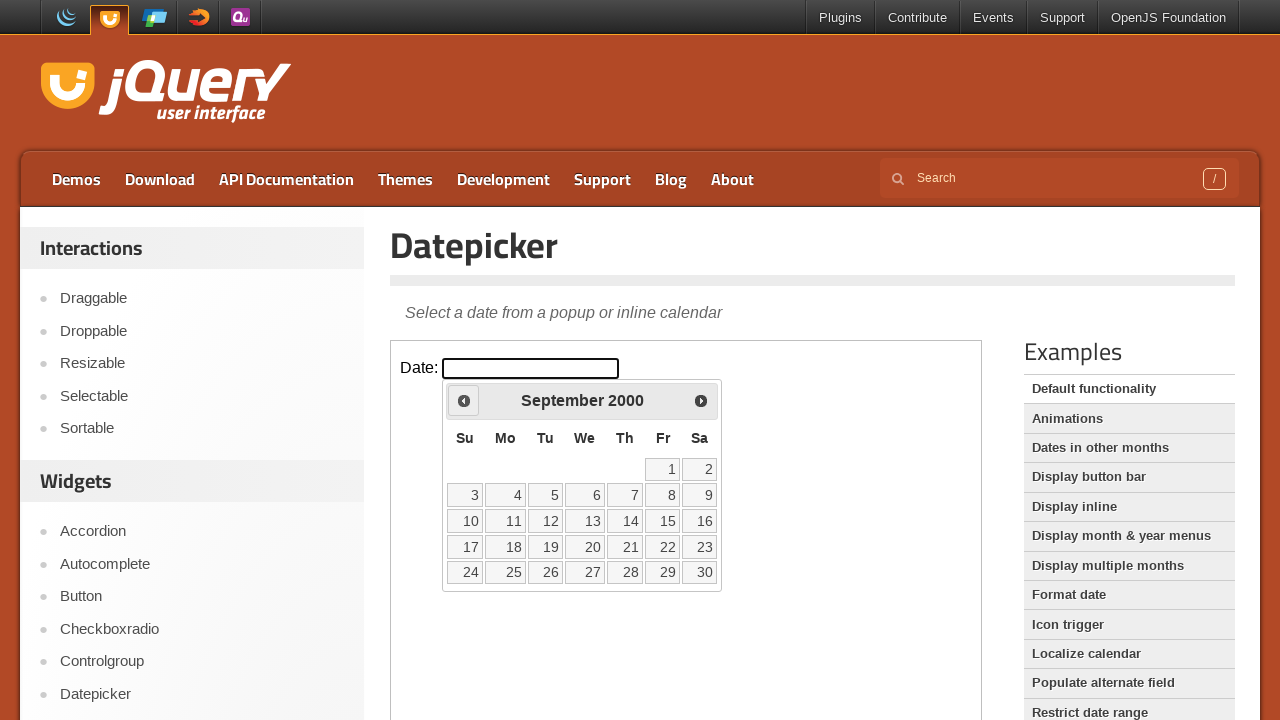

Clicked previous month button (currently at September 2000) at (464, 400) on iframe >> nth=0 >> internal:control=enter-frame >> span.ui-icon.ui-icon-circle-t
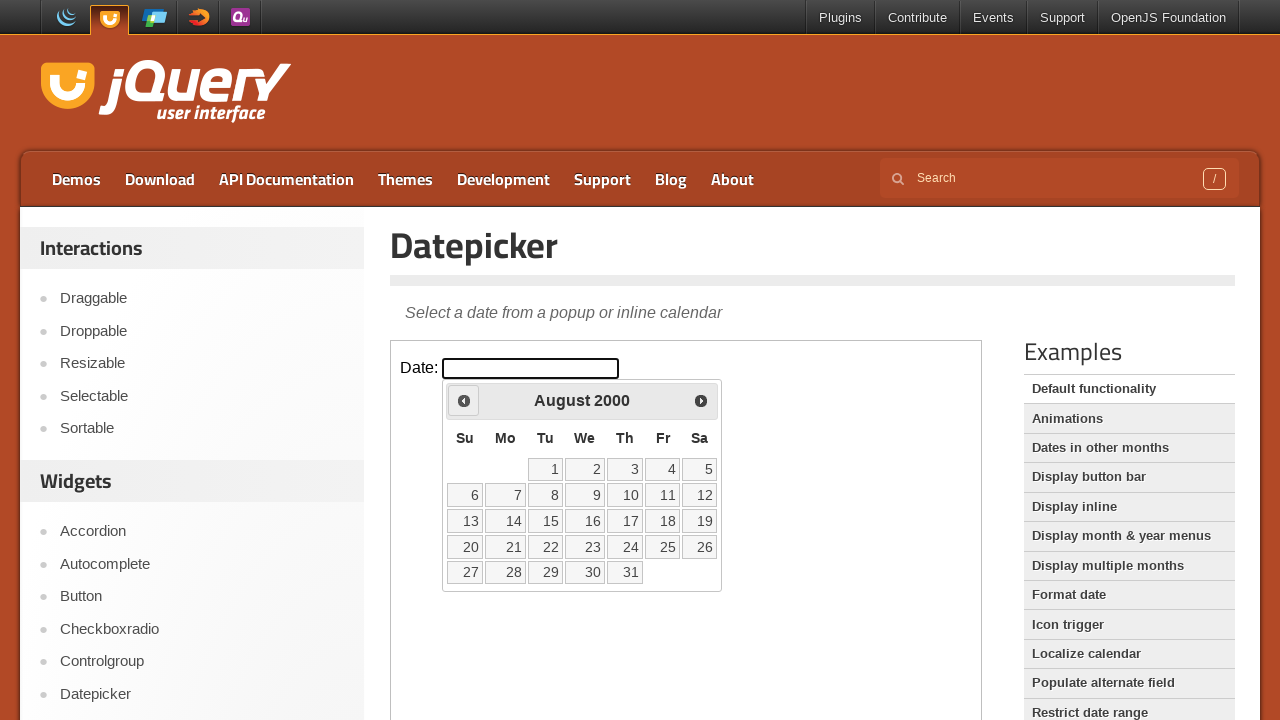

Retrieved current month from datepicker
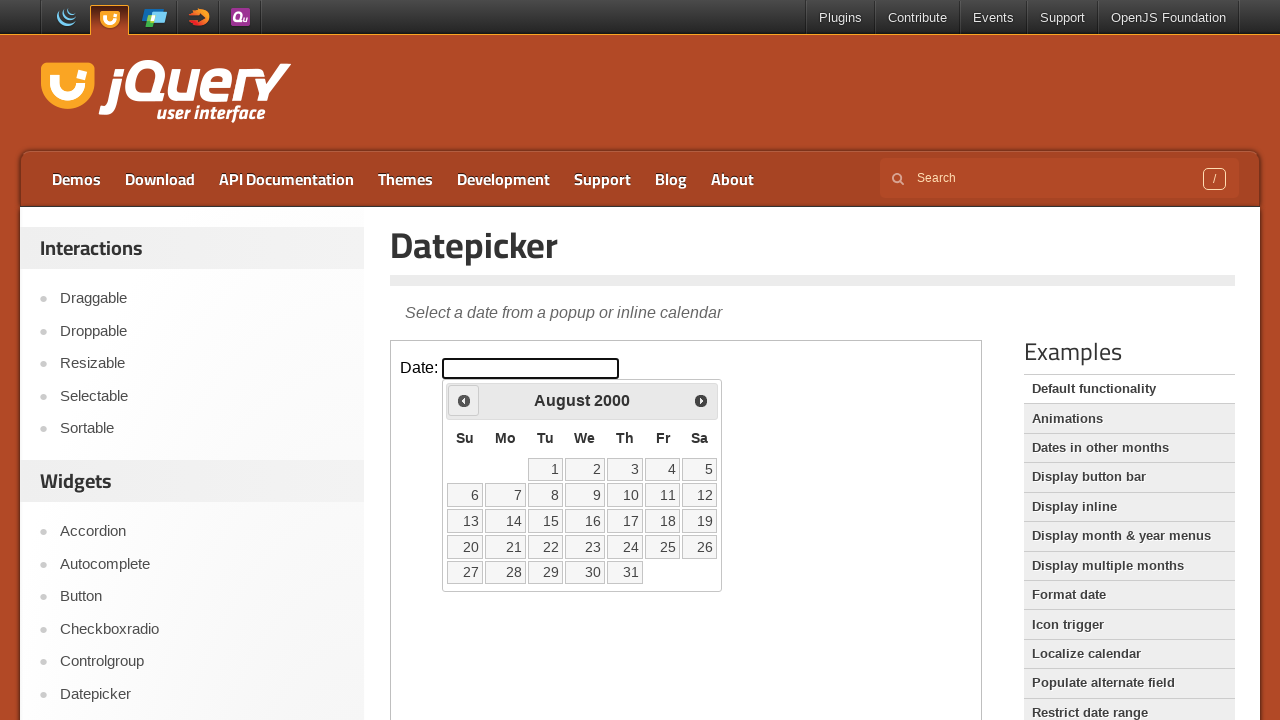

Retrieved current year from datepicker
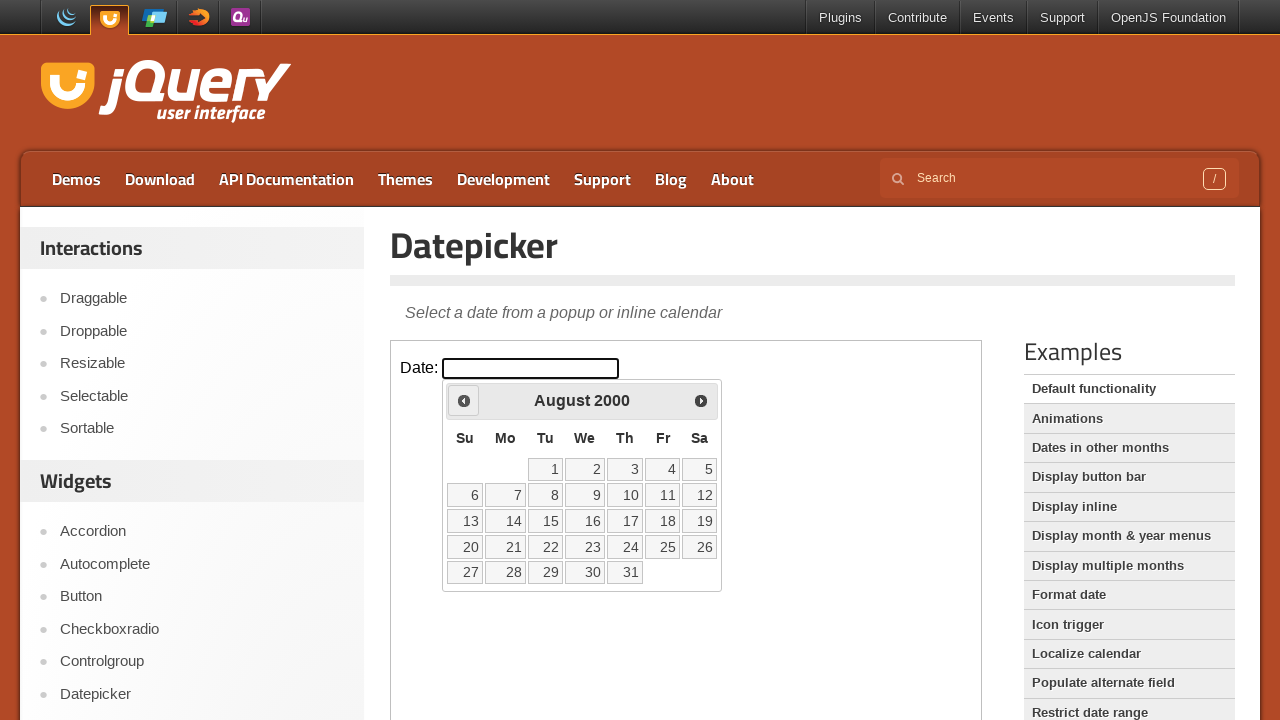

Clicked previous month button (currently at August 2000) at (464, 400) on iframe >> nth=0 >> internal:control=enter-frame >> span.ui-icon.ui-icon-circle-t
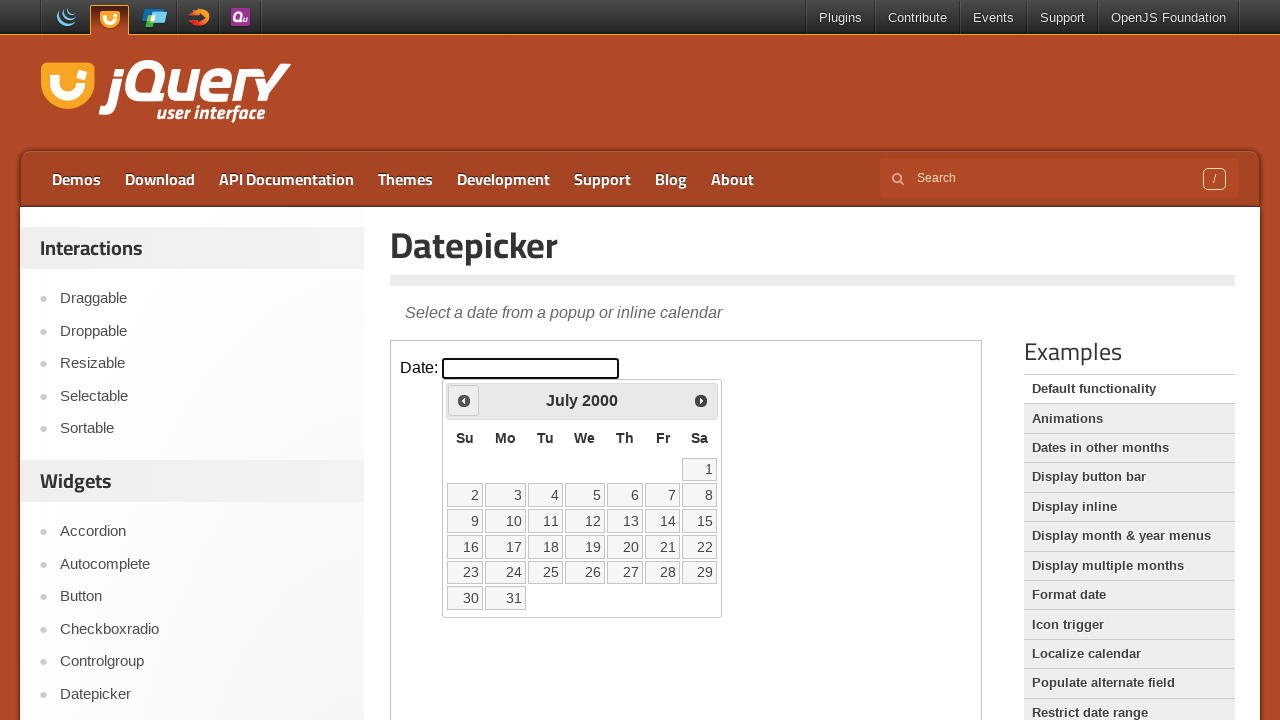

Retrieved current month from datepicker
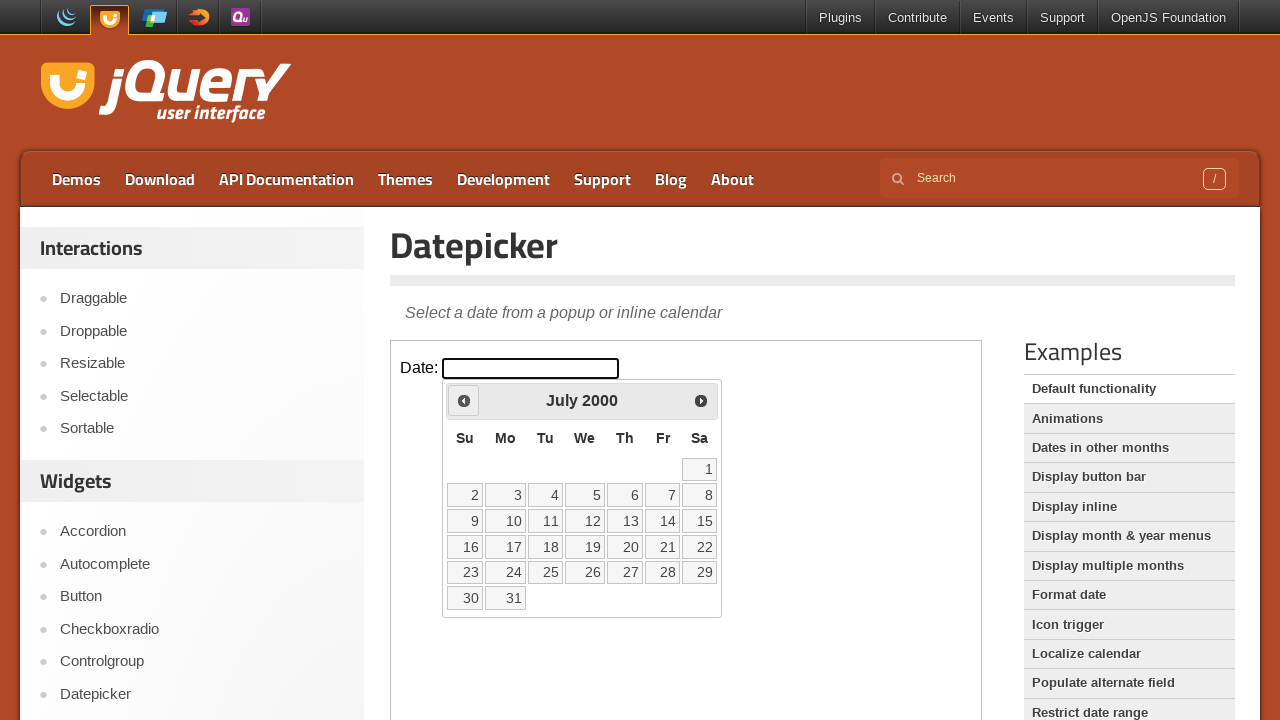

Retrieved current year from datepicker
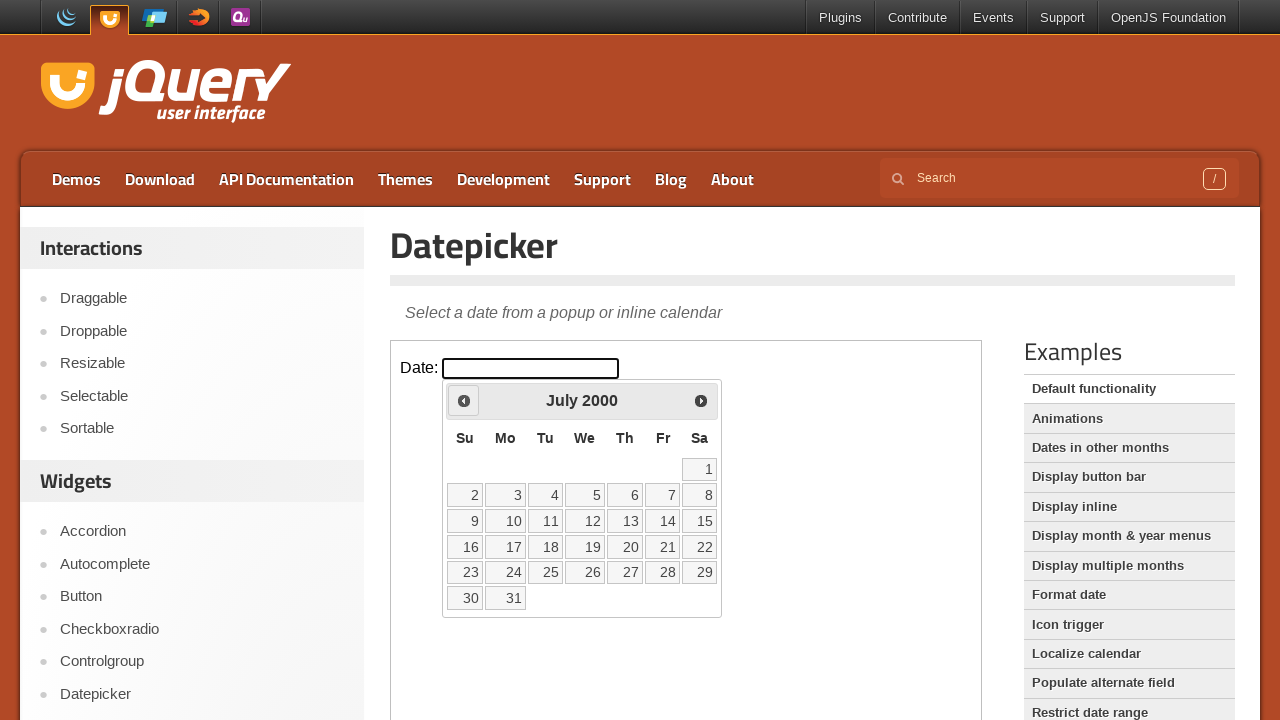

Clicked previous month button (currently at July 2000) at (464, 400) on iframe >> nth=0 >> internal:control=enter-frame >> span.ui-icon.ui-icon-circle-t
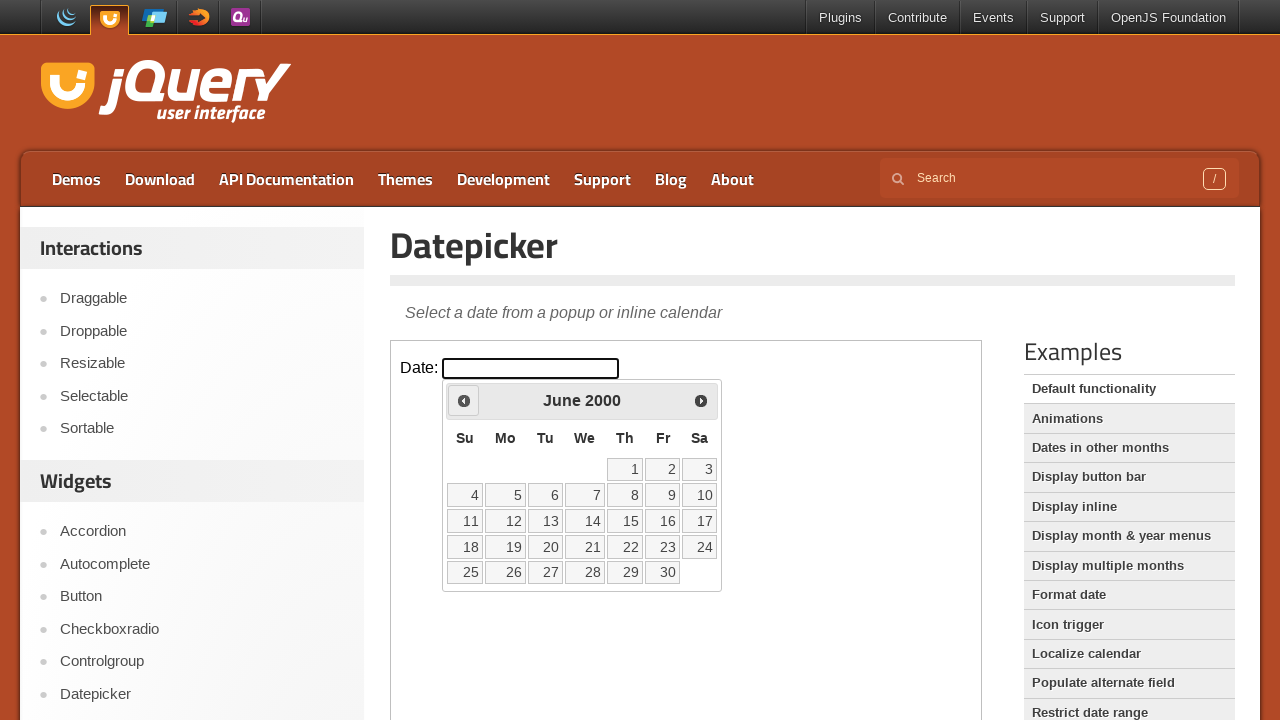

Retrieved current month from datepicker
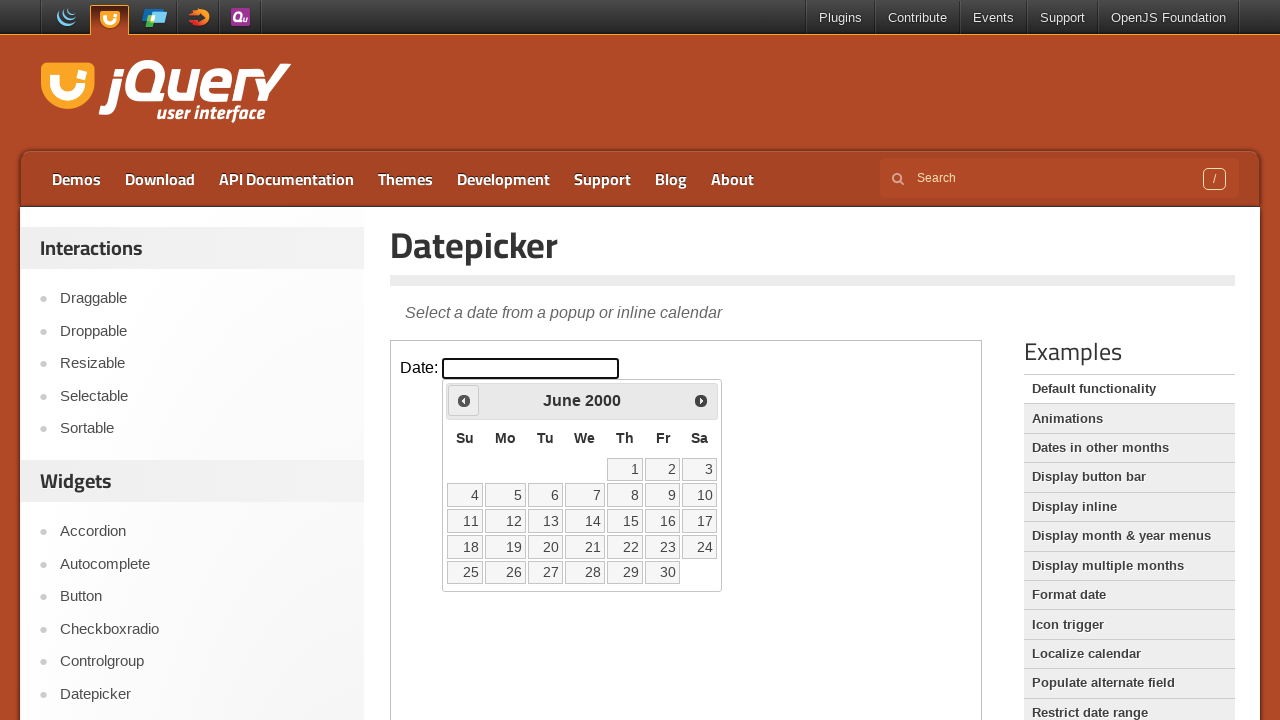

Retrieved current year from datepicker
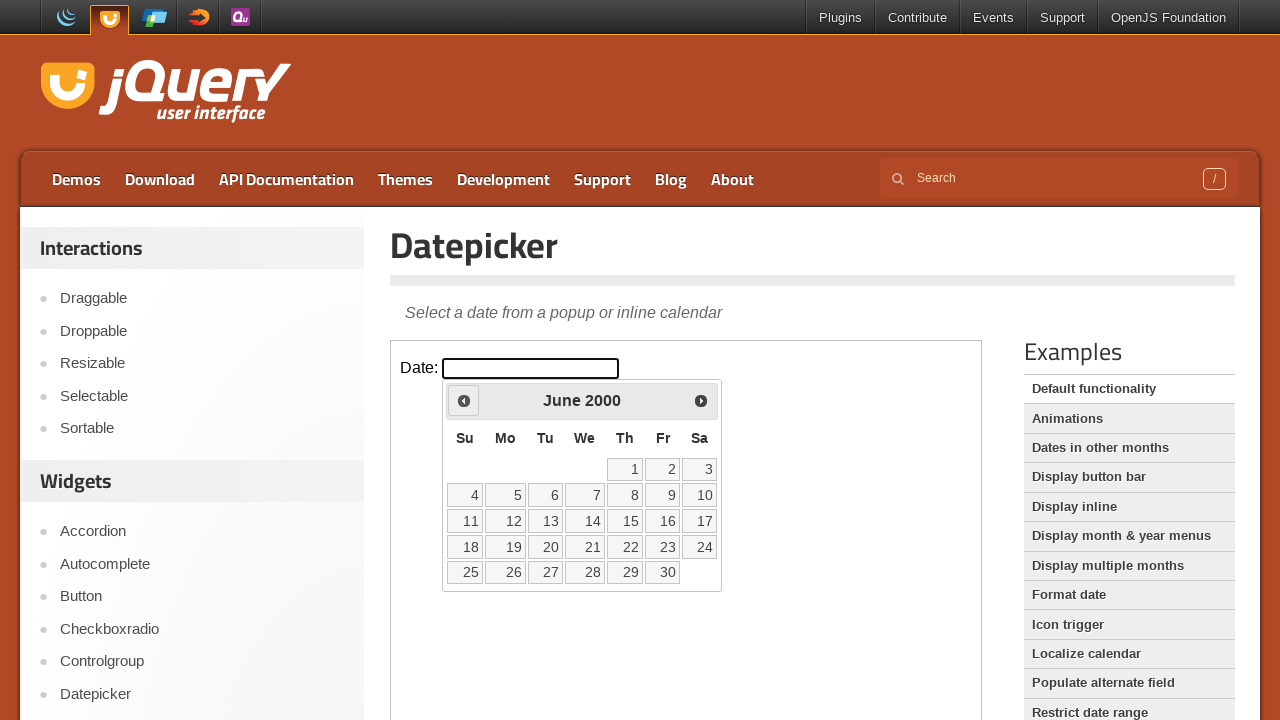

Clicked previous month button (currently at June 2000) at (464, 400) on iframe >> nth=0 >> internal:control=enter-frame >> span.ui-icon.ui-icon-circle-t
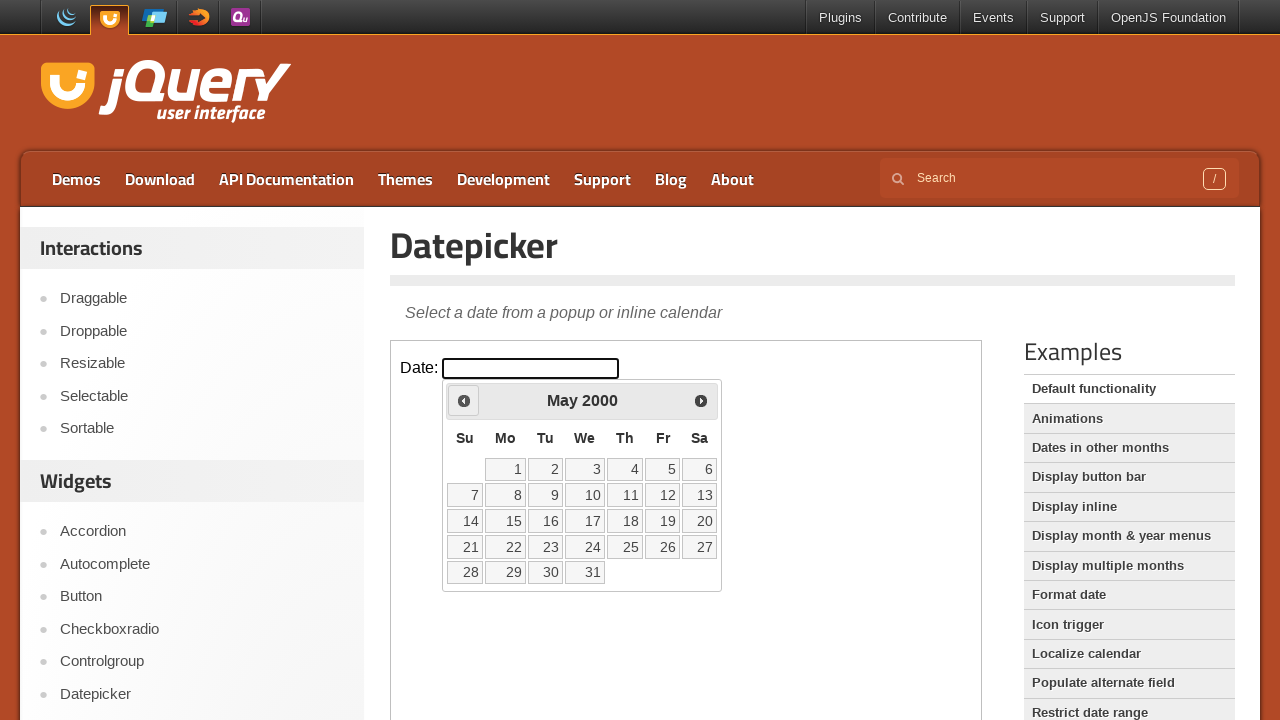

Retrieved current month from datepicker
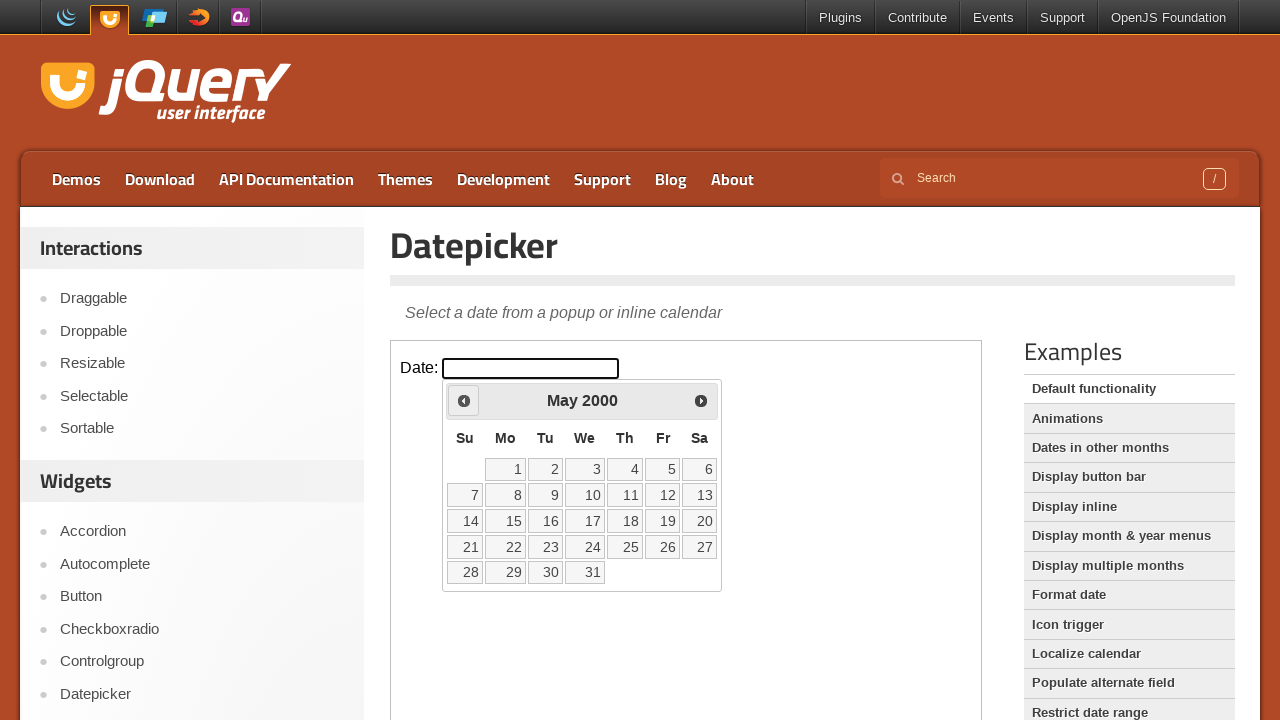

Retrieved current year from datepicker
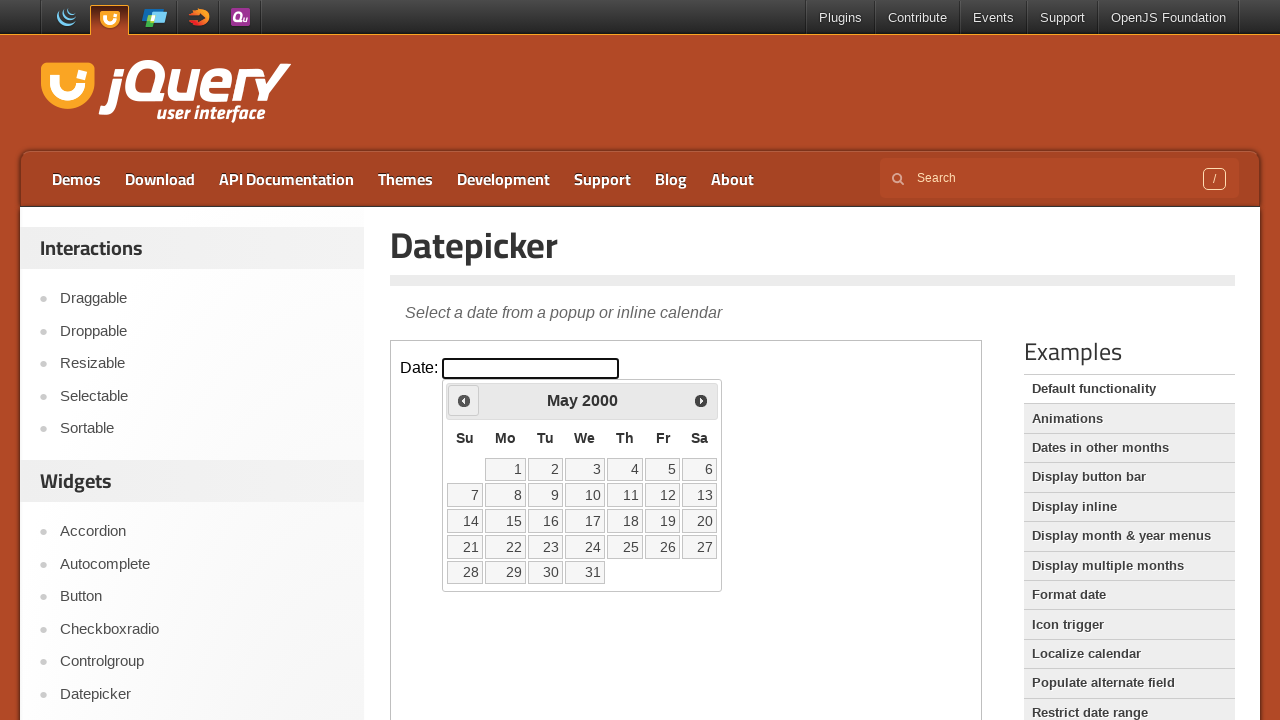

Clicked previous month button (currently at May 2000) at (464, 400) on iframe >> nth=0 >> internal:control=enter-frame >> span.ui-icon.ui-icon-circle-t
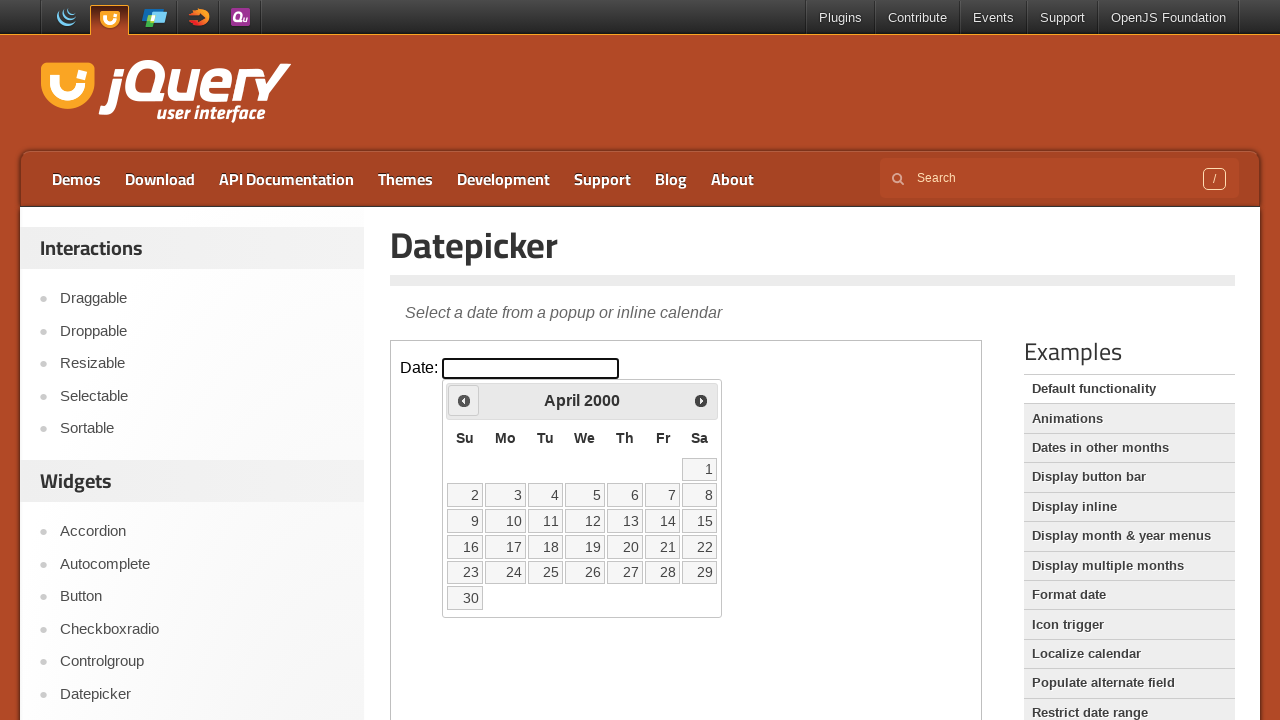

Retrieved current month from datepicker
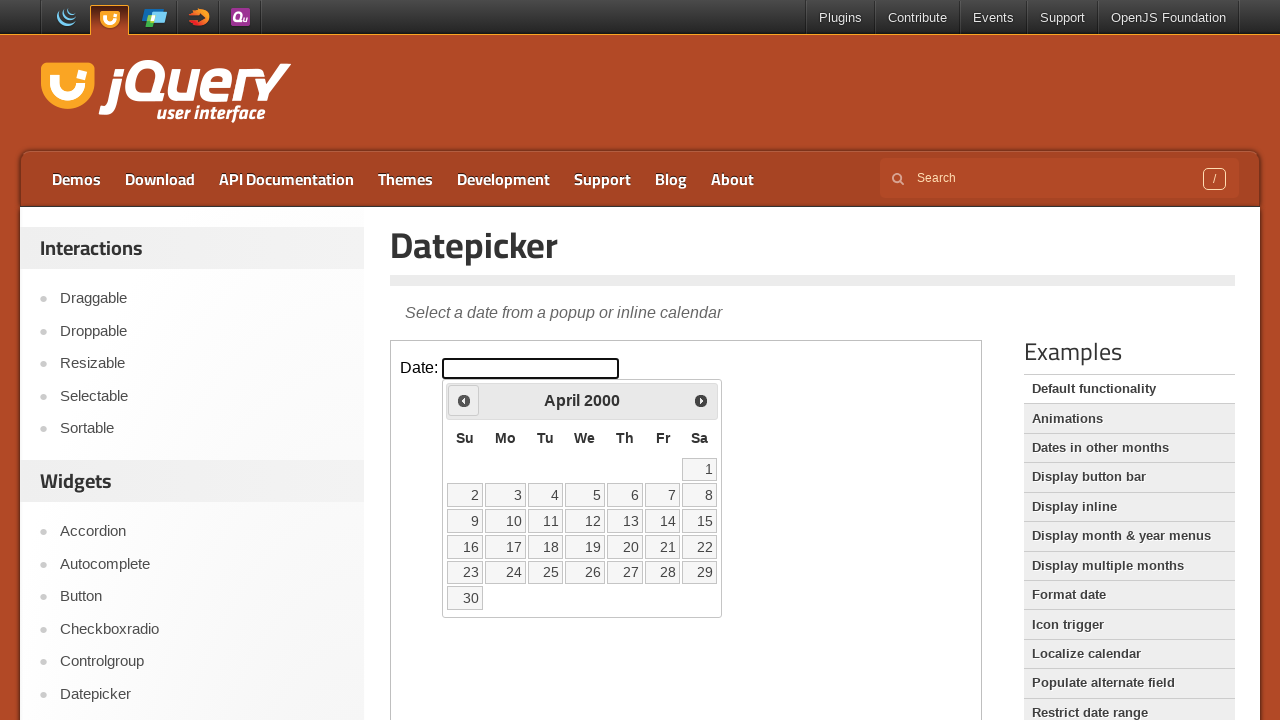

Retrieved current year from datepicker
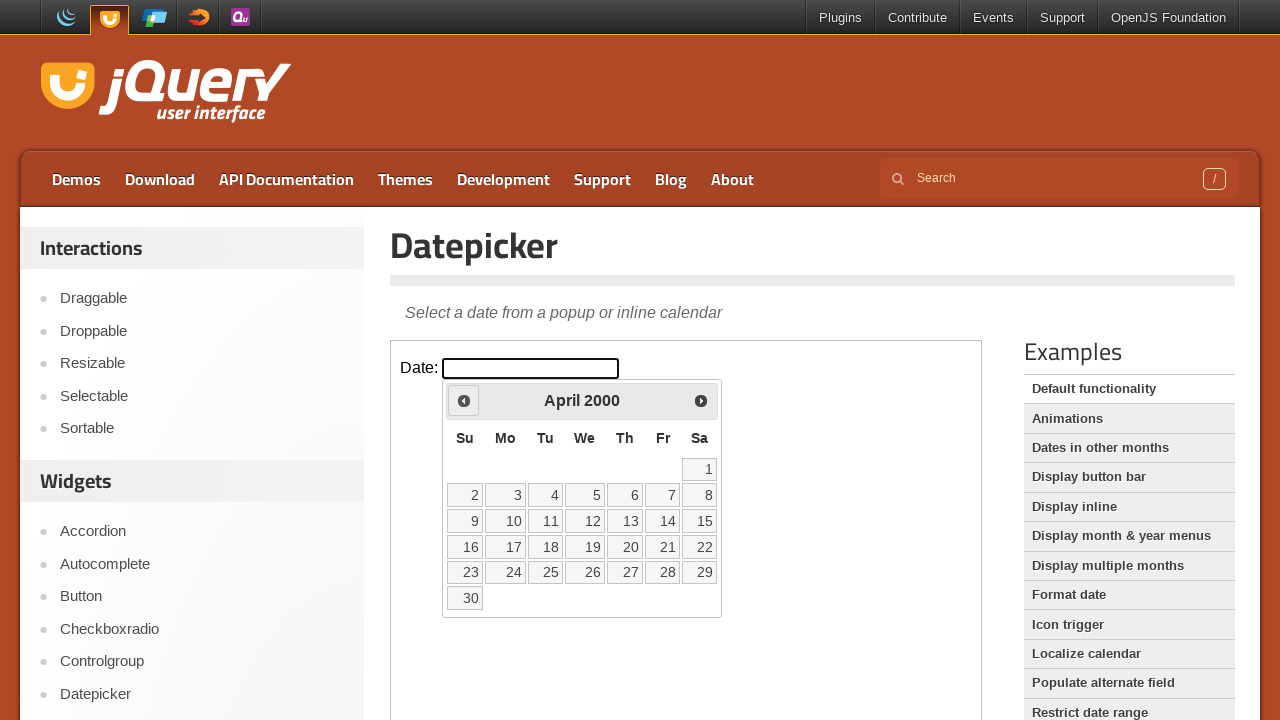

Clicked previous month button (currently at April 2000) at (464, 400) on iframe >> nth=0 >> internal:control=enter-frame >> span.ui-icon.ui-icon-circle-t
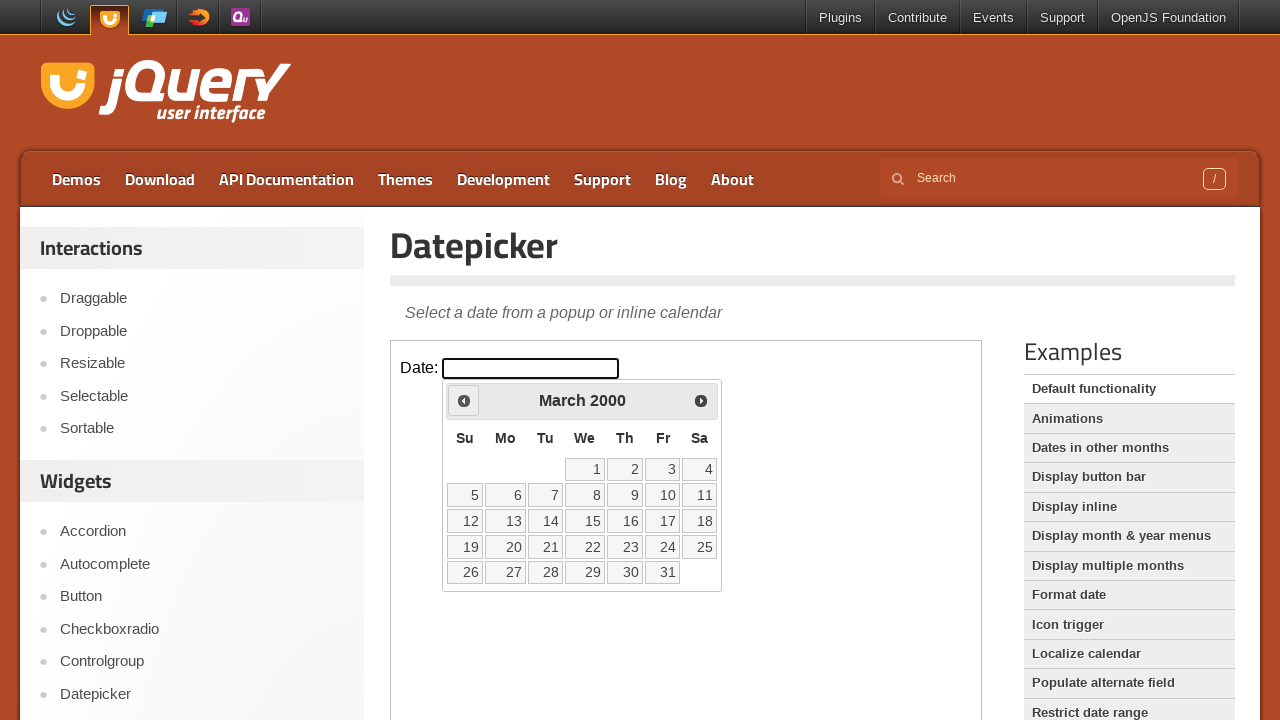

Retrieved current month from datepicker
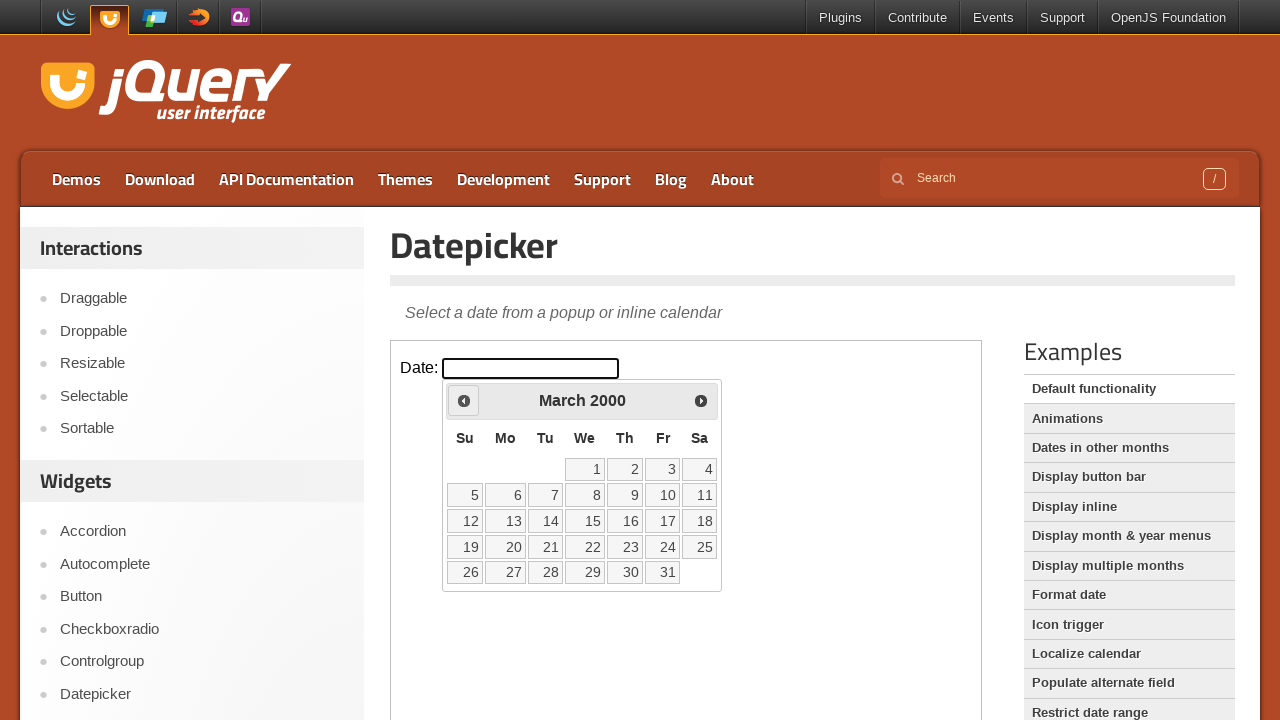

Retrieved current year from datepicker
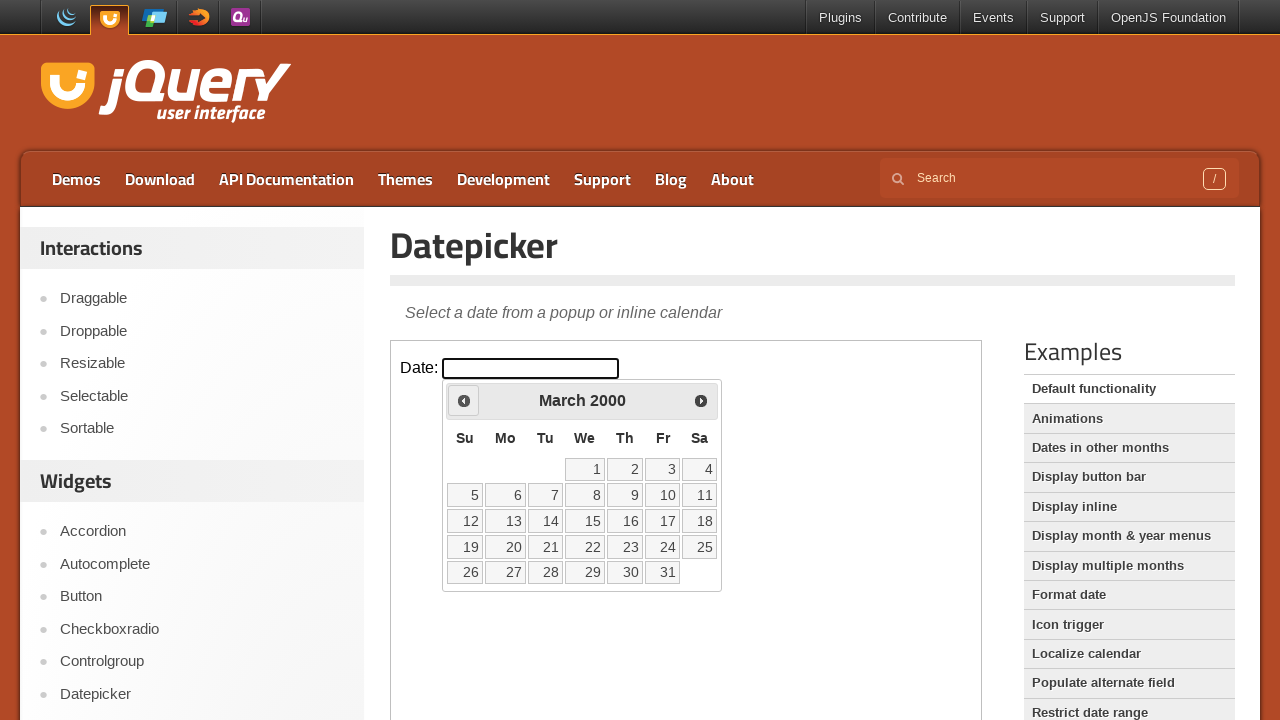

Clicked previous month button (currently at March 2000) at (464, 400) on iframe >> nth=0 >> internal:control=enter-frame >> span.ui-icon.ui-icon-circle-t
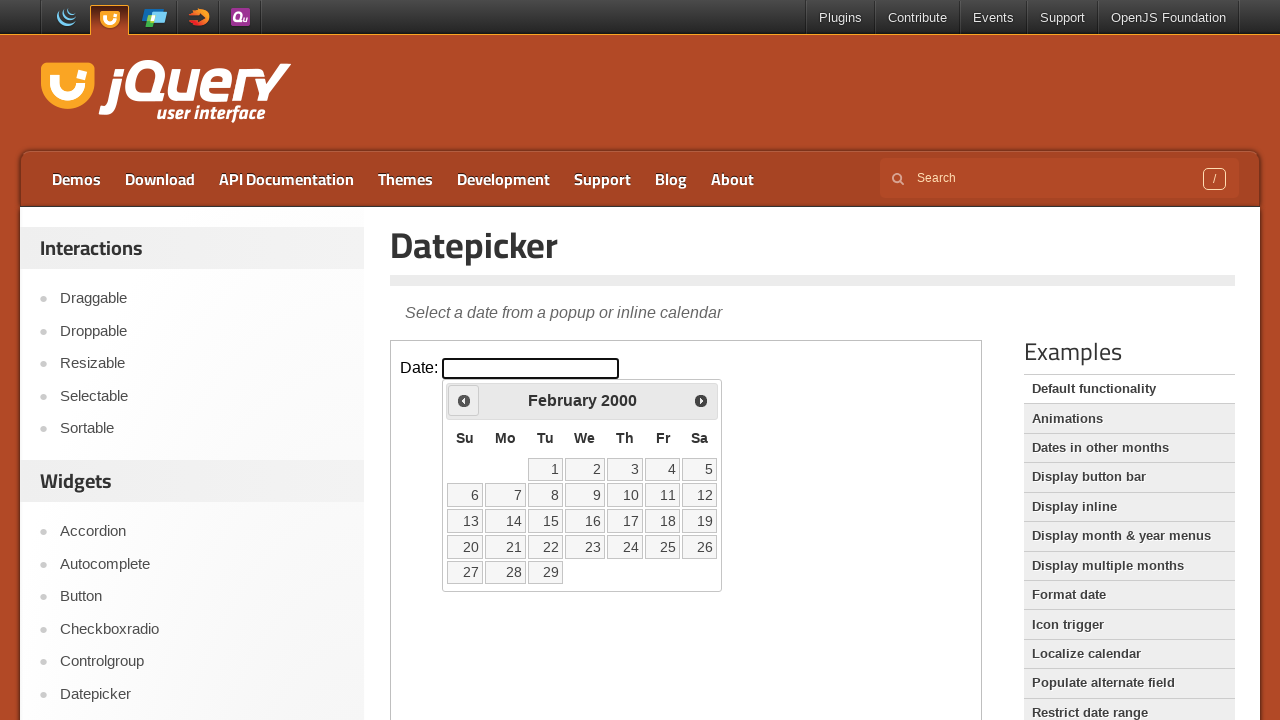

Retrieved current month from datepicker
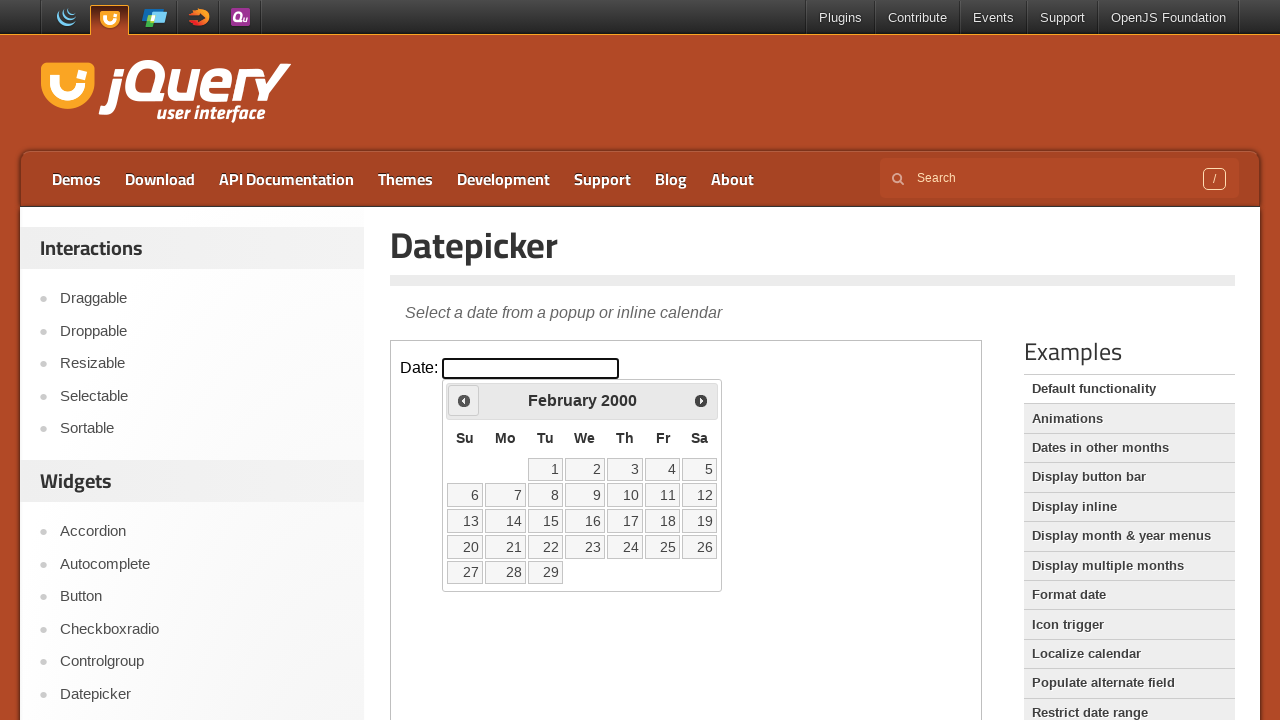

Retrieved current year from datepicker
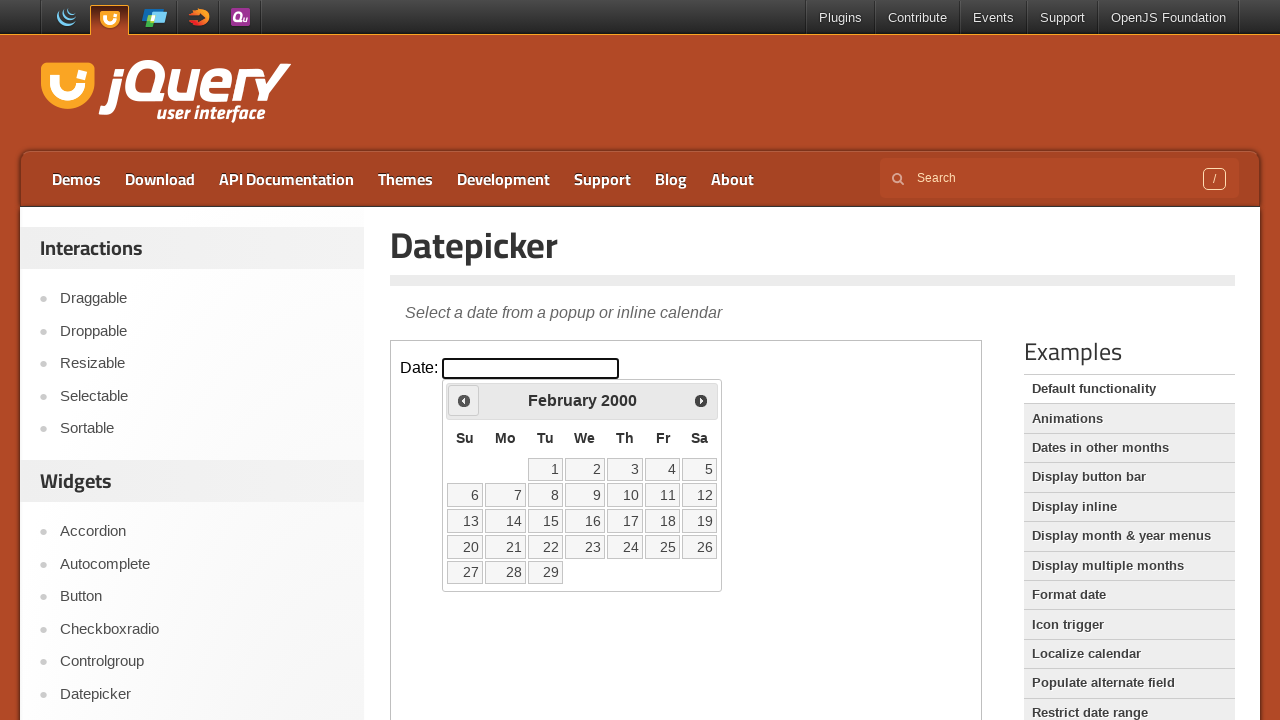

Clicked previous month button (currently at February 2000) at (464, 400) on iframe >> nth=0 >> internal:control=enter-frame >> span.ui-icon.ui-icon-circle-t
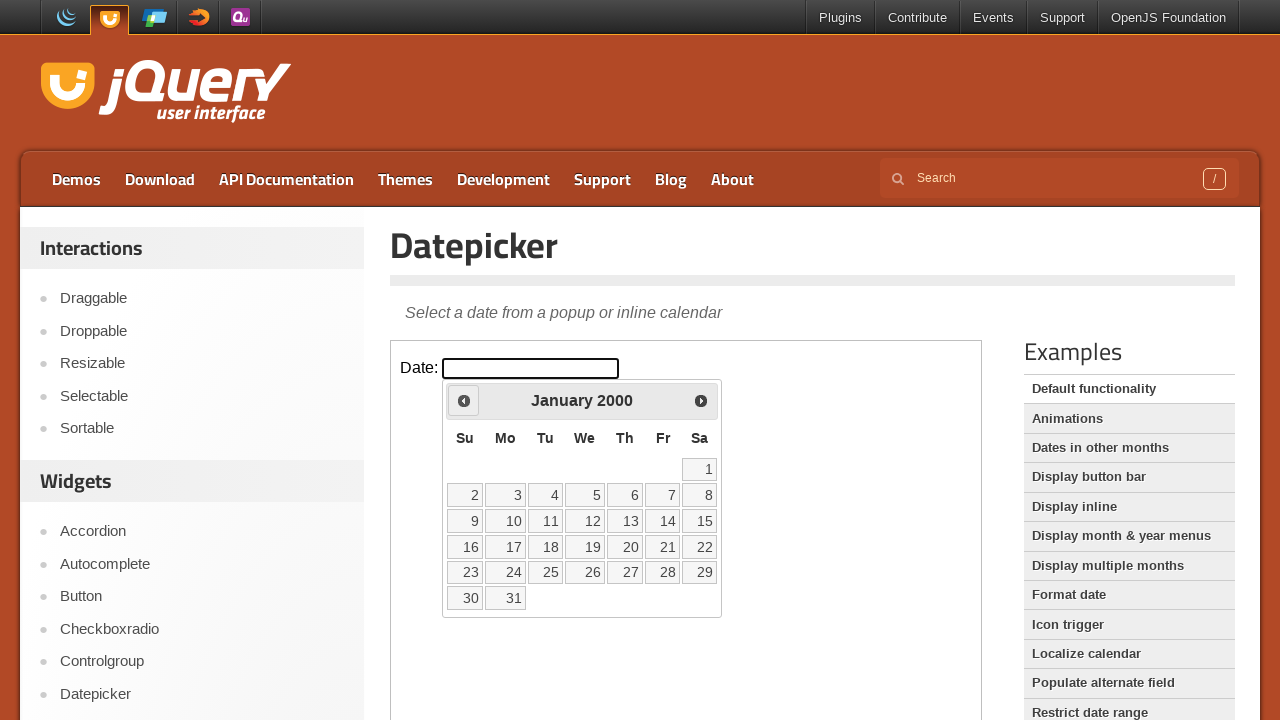

Retrieved current month from datepicker
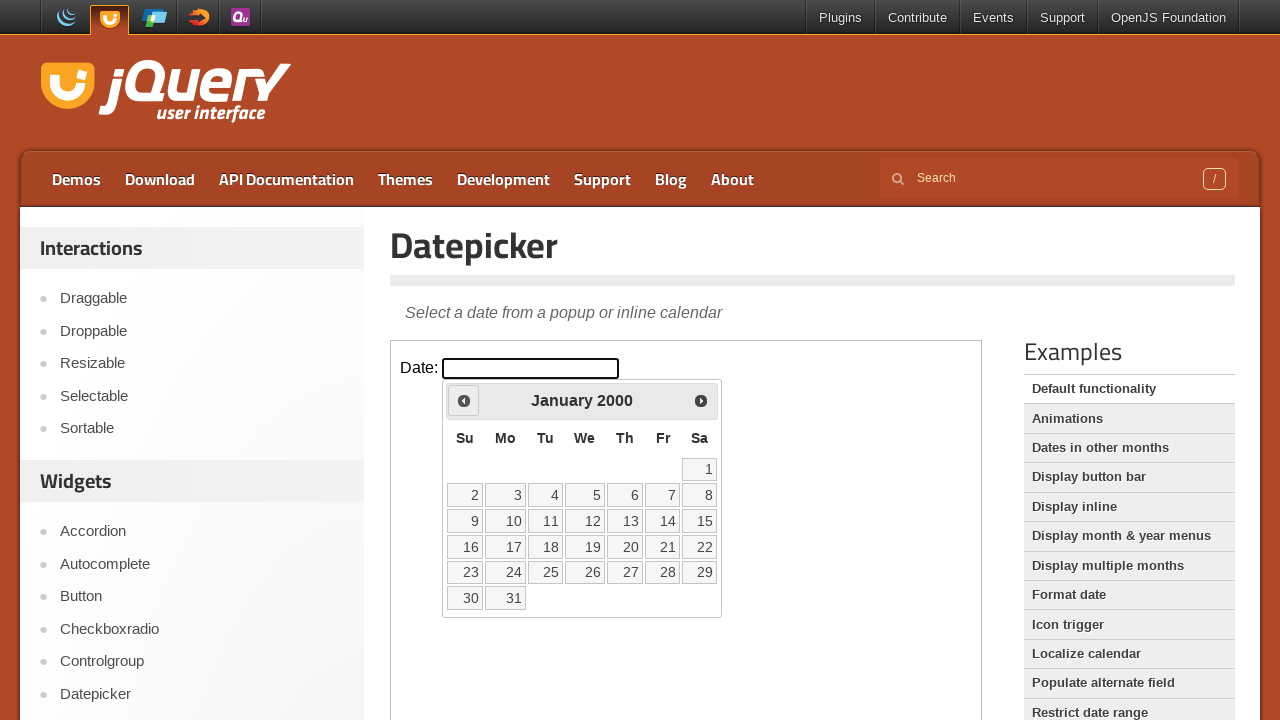

Retrieved current year from datepicker
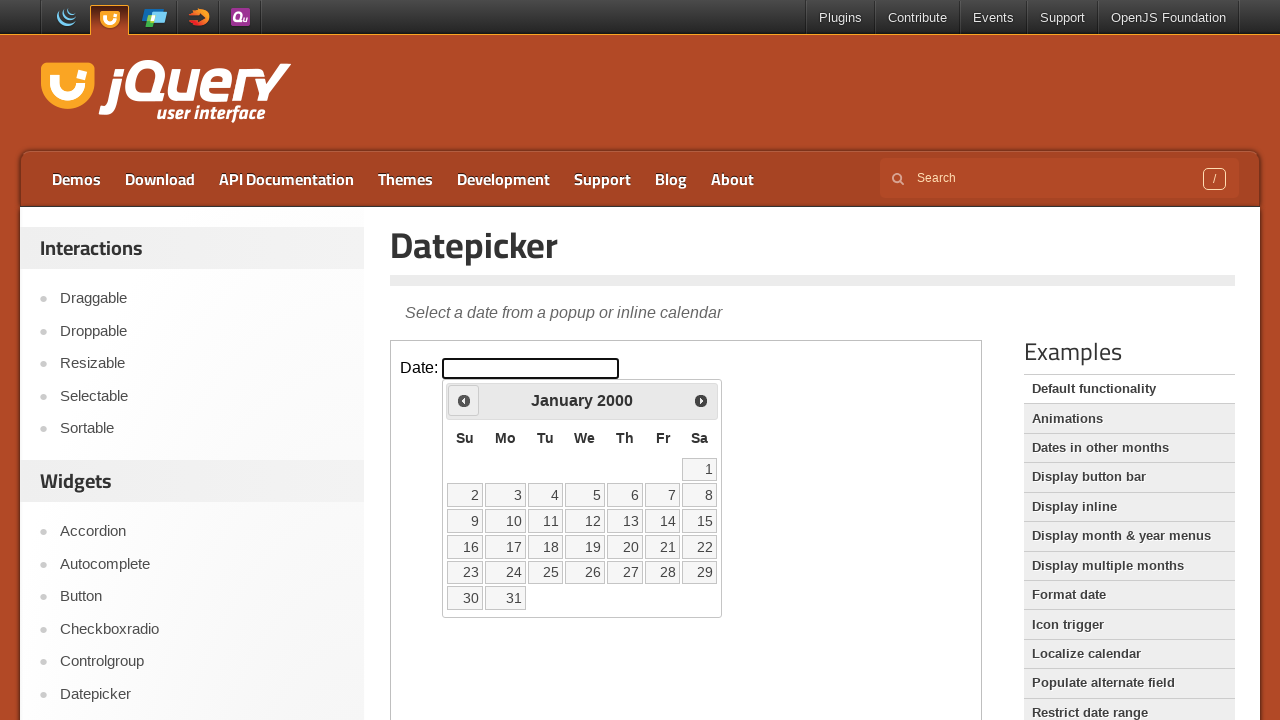

Clicked previous month button (currently at January 2000) at (464, 400) on iframe >> nth=0 >> internal:control=enter-frame >> span.ui-icon.ui-icon-circle-t
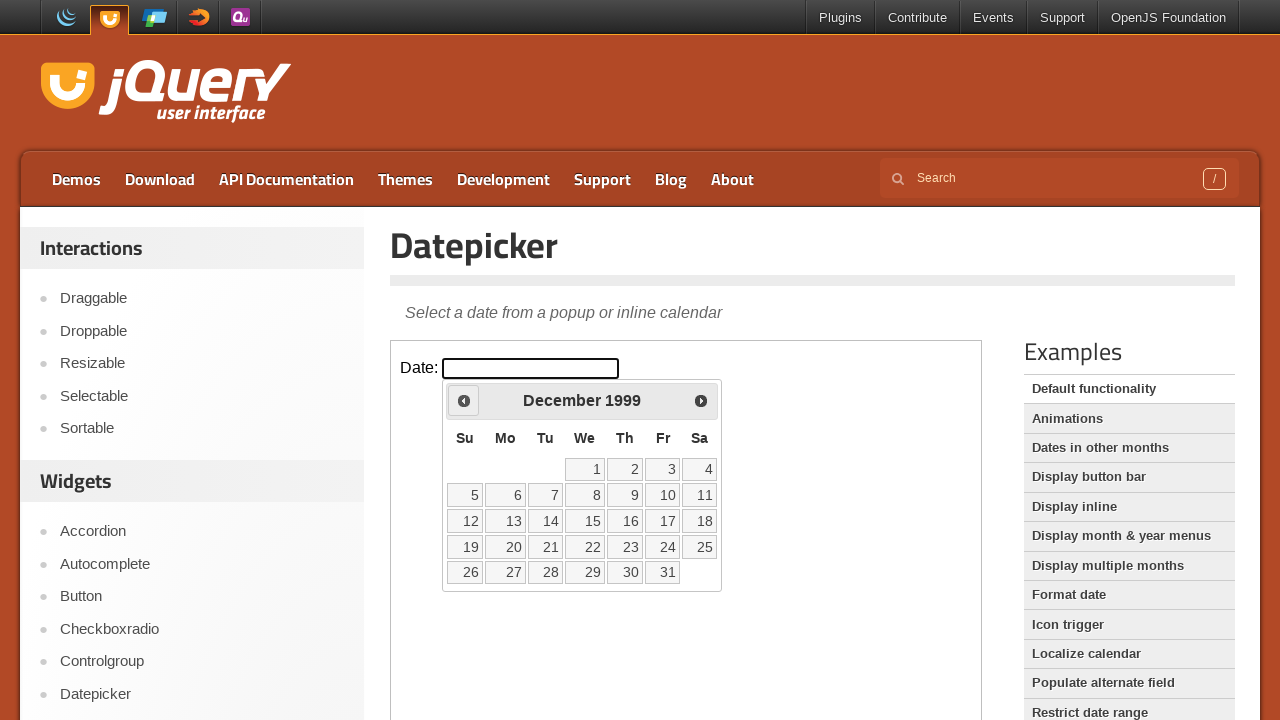

Retrieved current month from datepicker
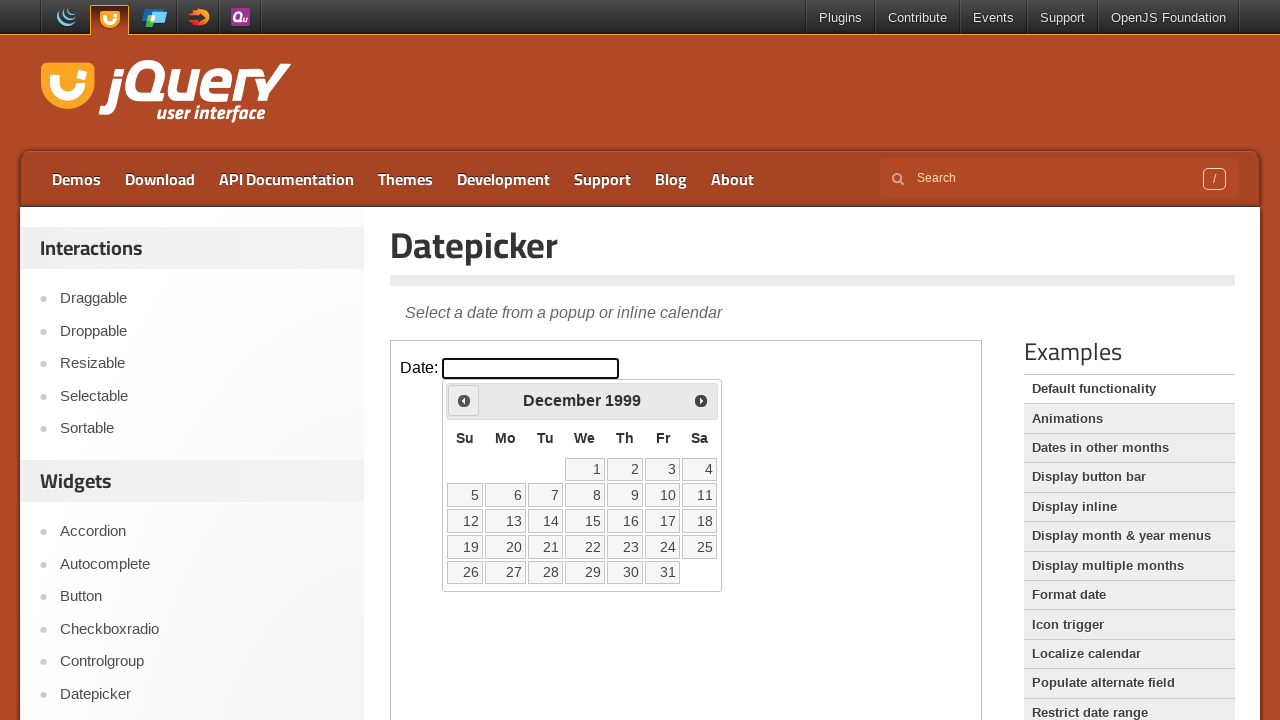

Retrieved current year from datepicker
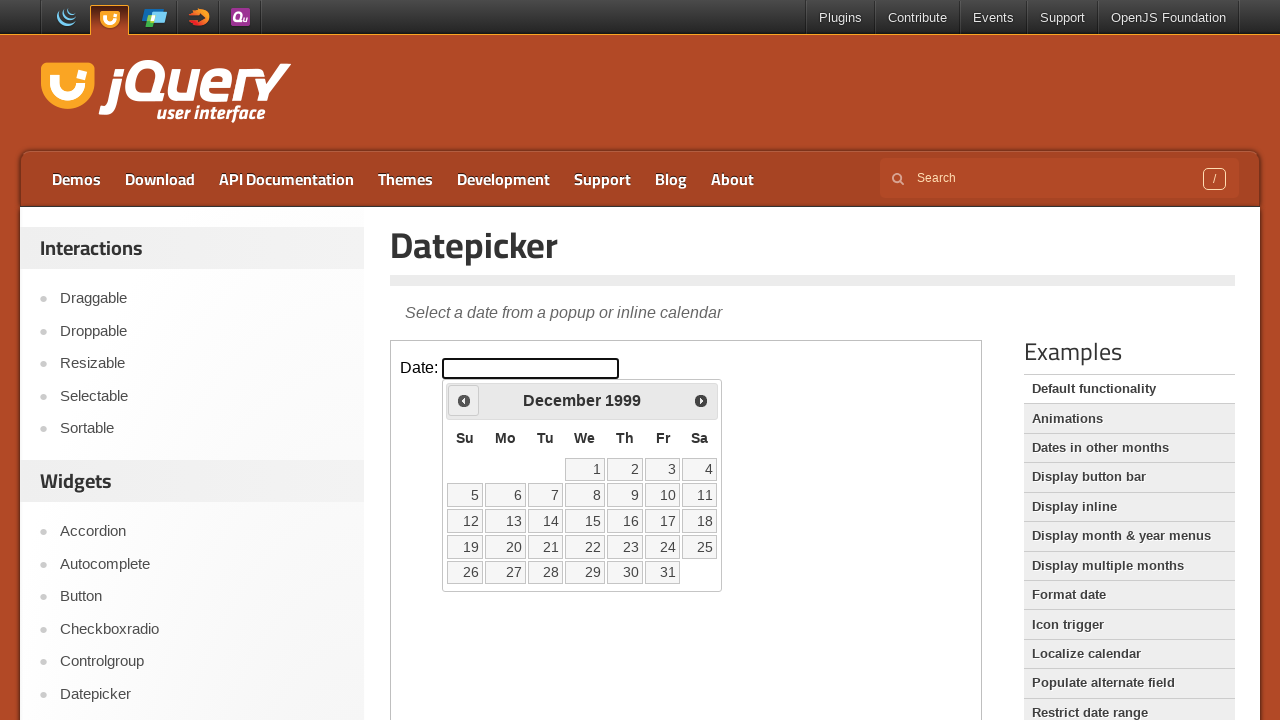

Clicked previous month button (currently at December 1999) at (464, 400) on iframe >> nth=0 >> internal:control=enter-frame >> span.ui-icon.ui-icon-circle-t
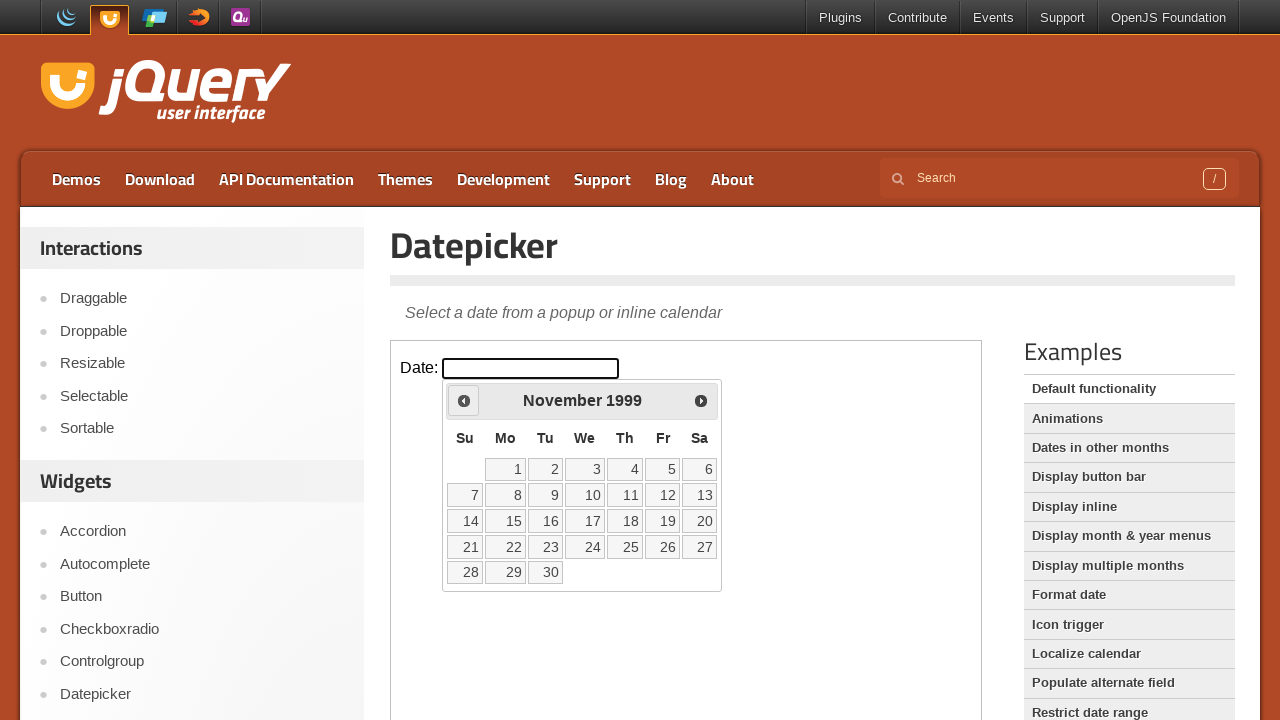

Retrieved current month from datepicker
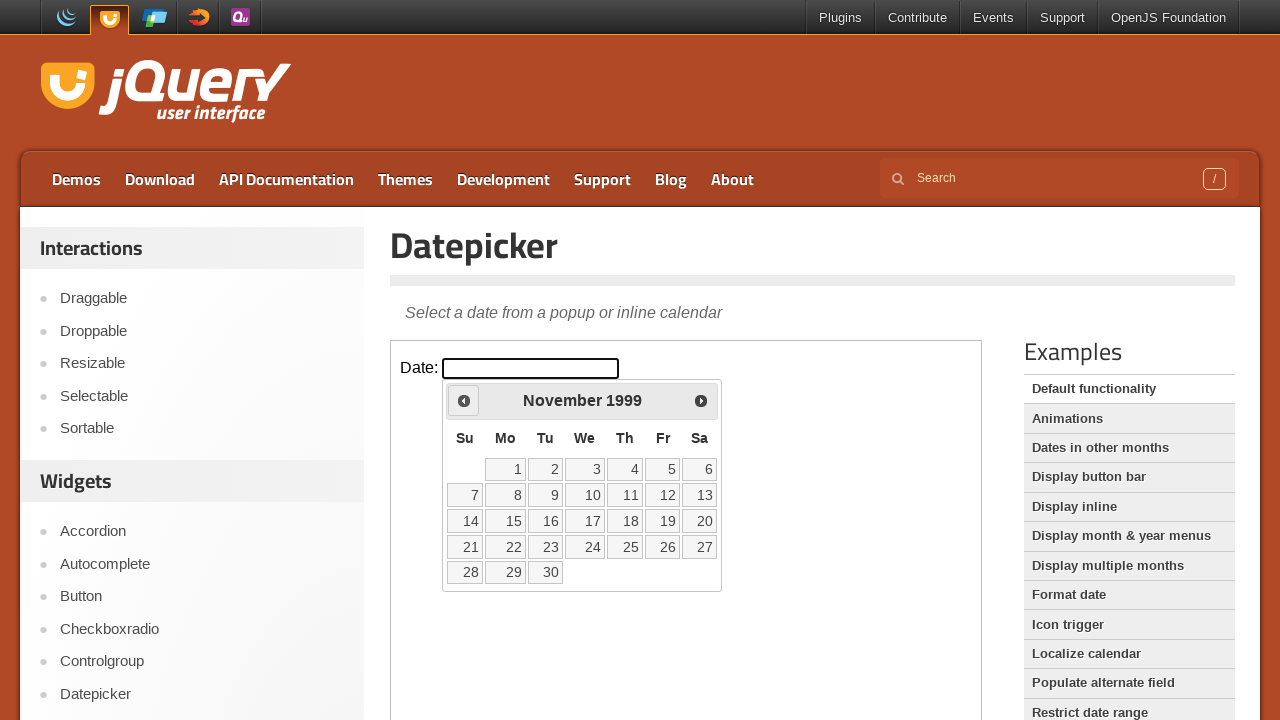

Retrieved current year from datepicker
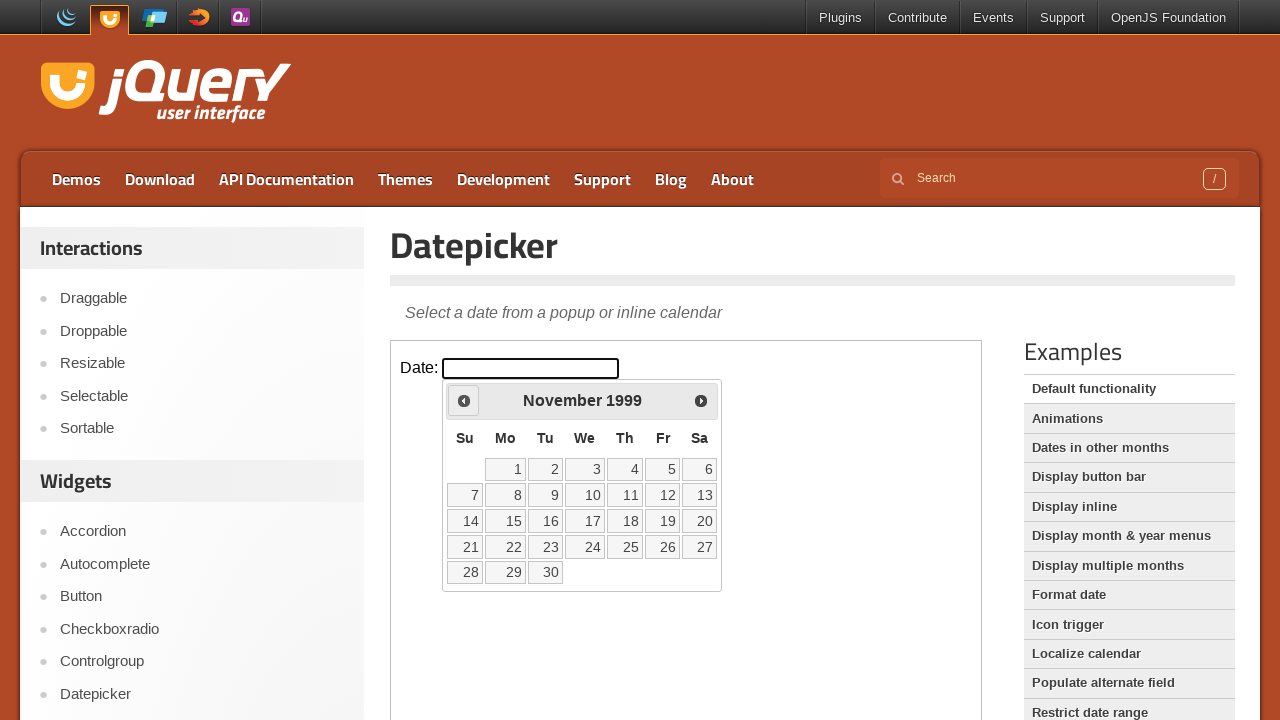

Clicked previous month button (currently at November 1999) at (464, 400) on iframe >> nth=0 >> internal:control=enter-frame >> span.ui-icon.ui-icon-circle-t
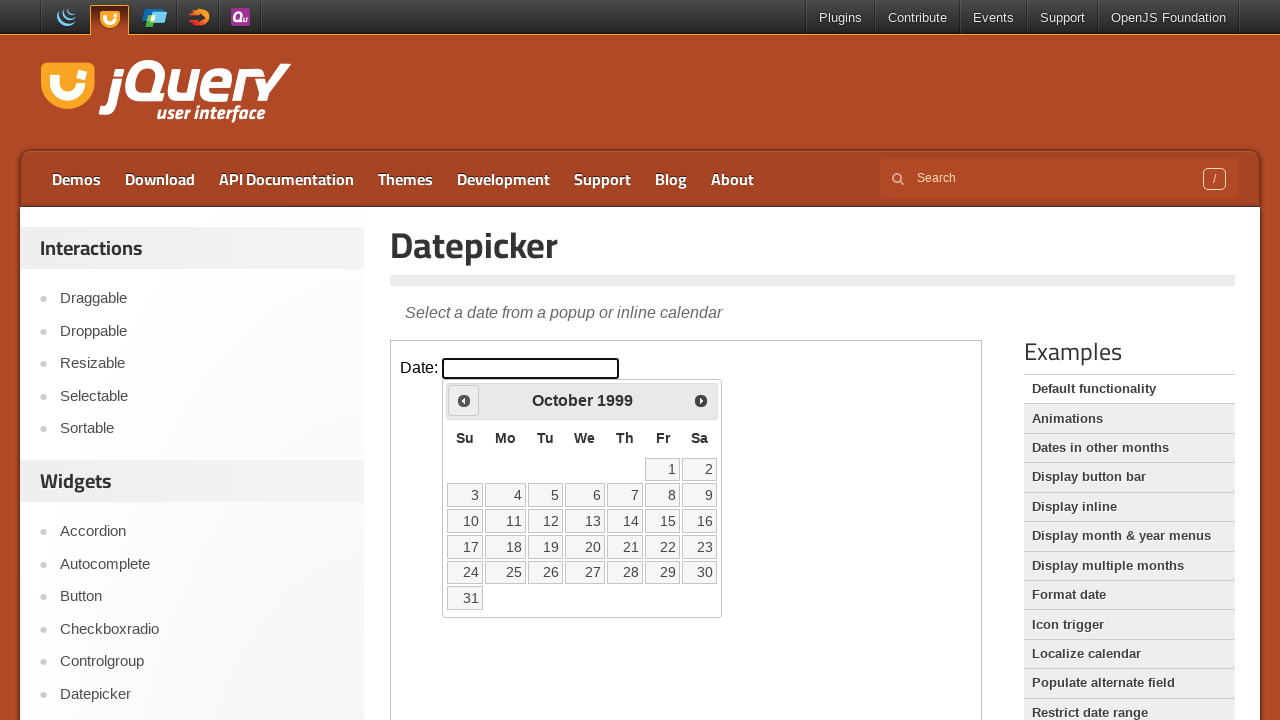

Retrieved current month from datepicker
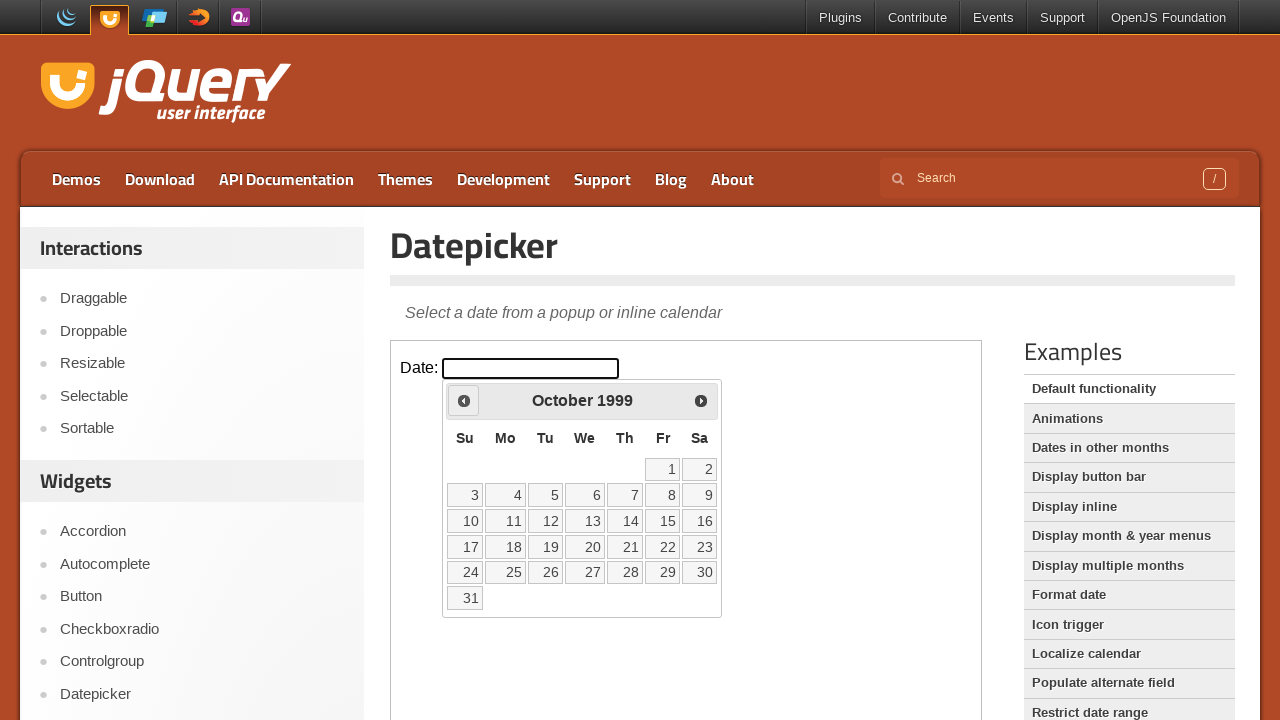

Retrieved current year from datepicker
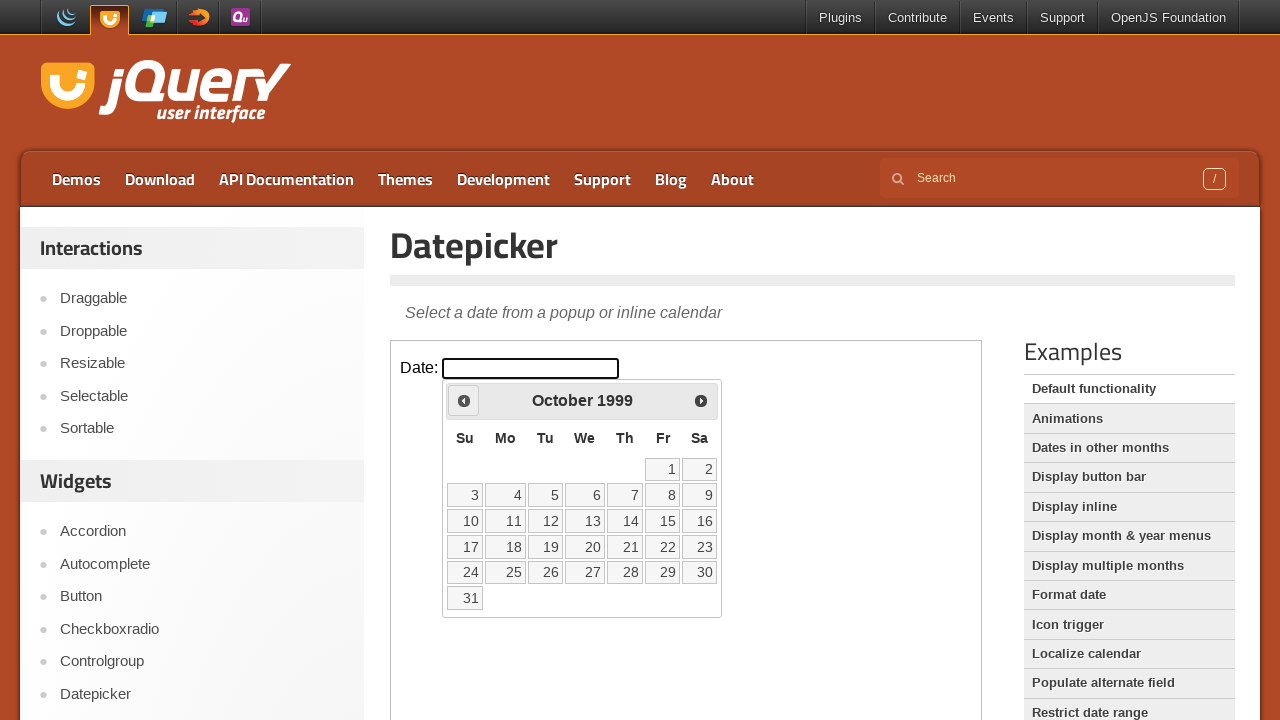

Clicked previous month button (currently at October 1999) at (464, 400) on iframe >> nth=0 >> internal:control=enter-frame >> span.ui-icon.ui-icon-circle-t
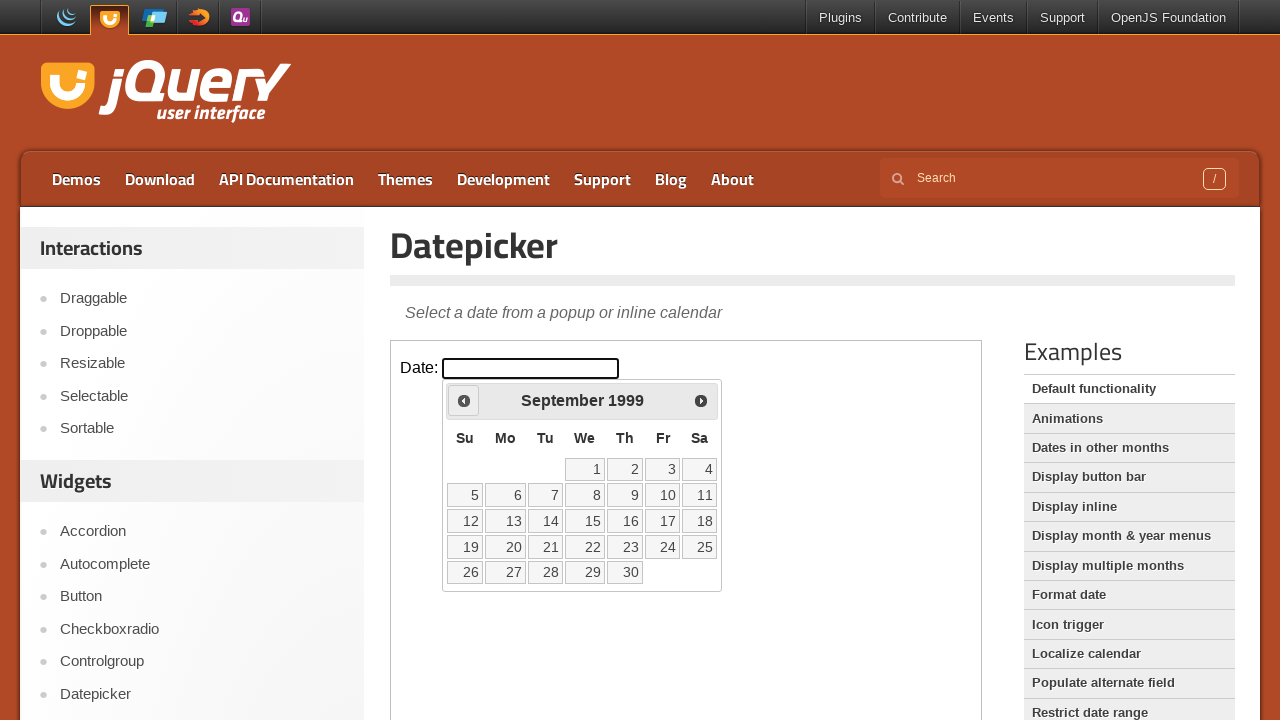

Retrieved current month from datepicker
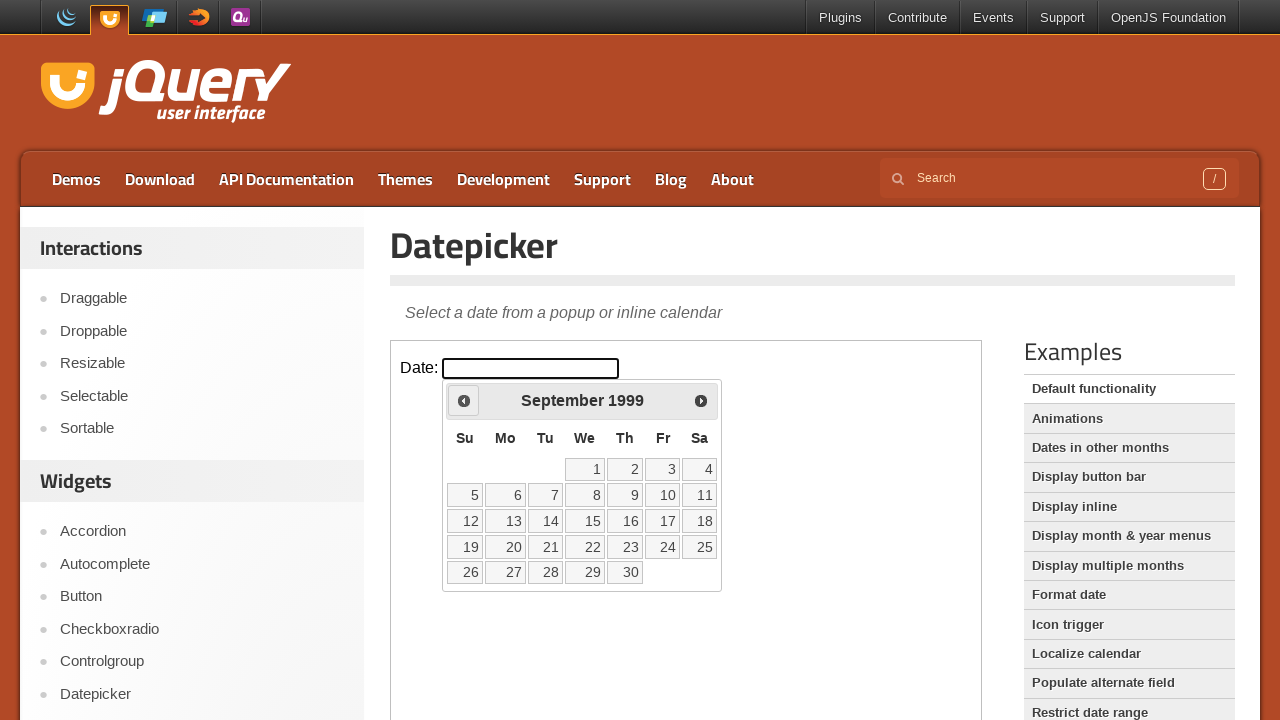

Retrieved current year from datepicker
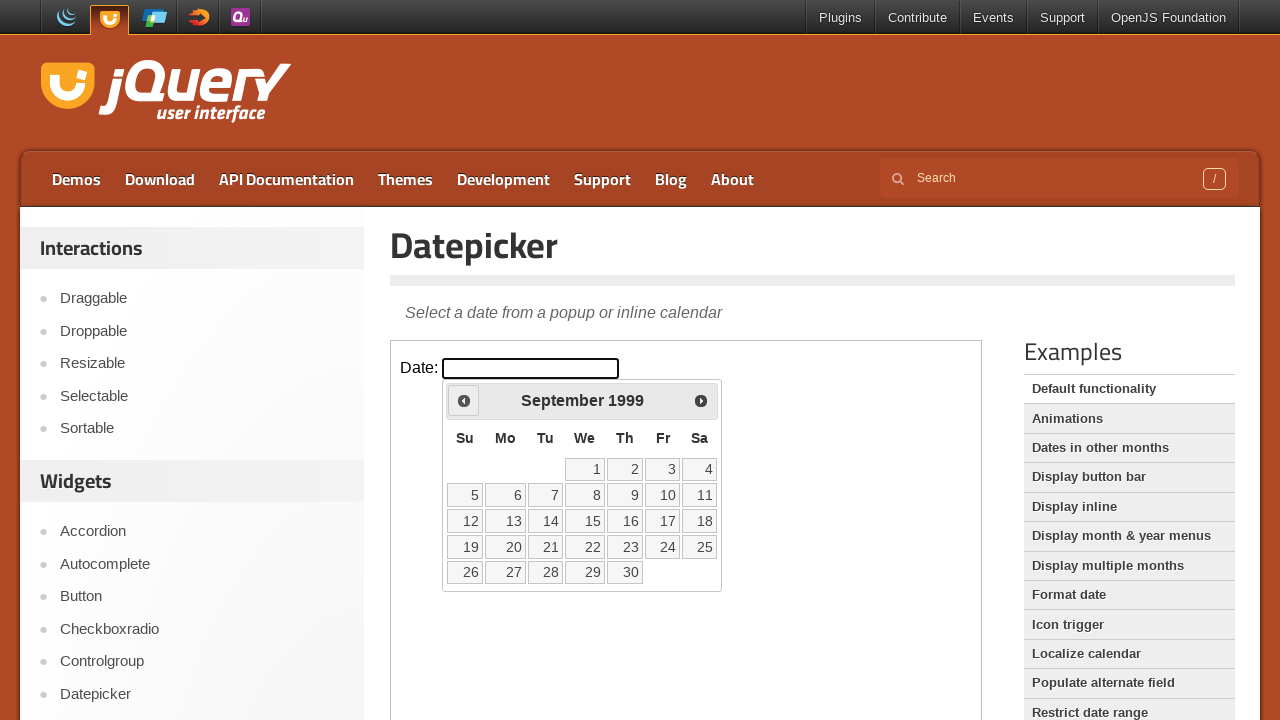

Clicked previous month button (currently at September 1999) at (464, 400) on iframe >> nth=0 >> internal:control=enter-frame >> span.ui-icon.ui-icon-circle-t
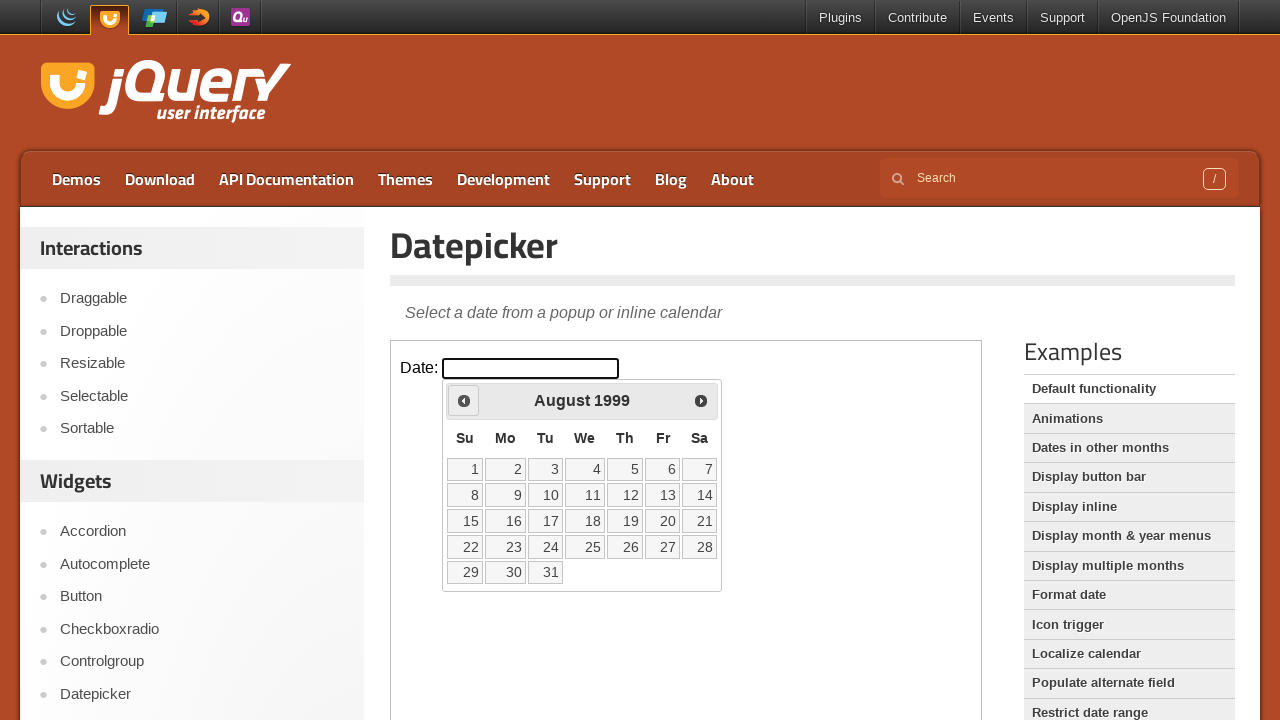

Retrieved current month from datepicker
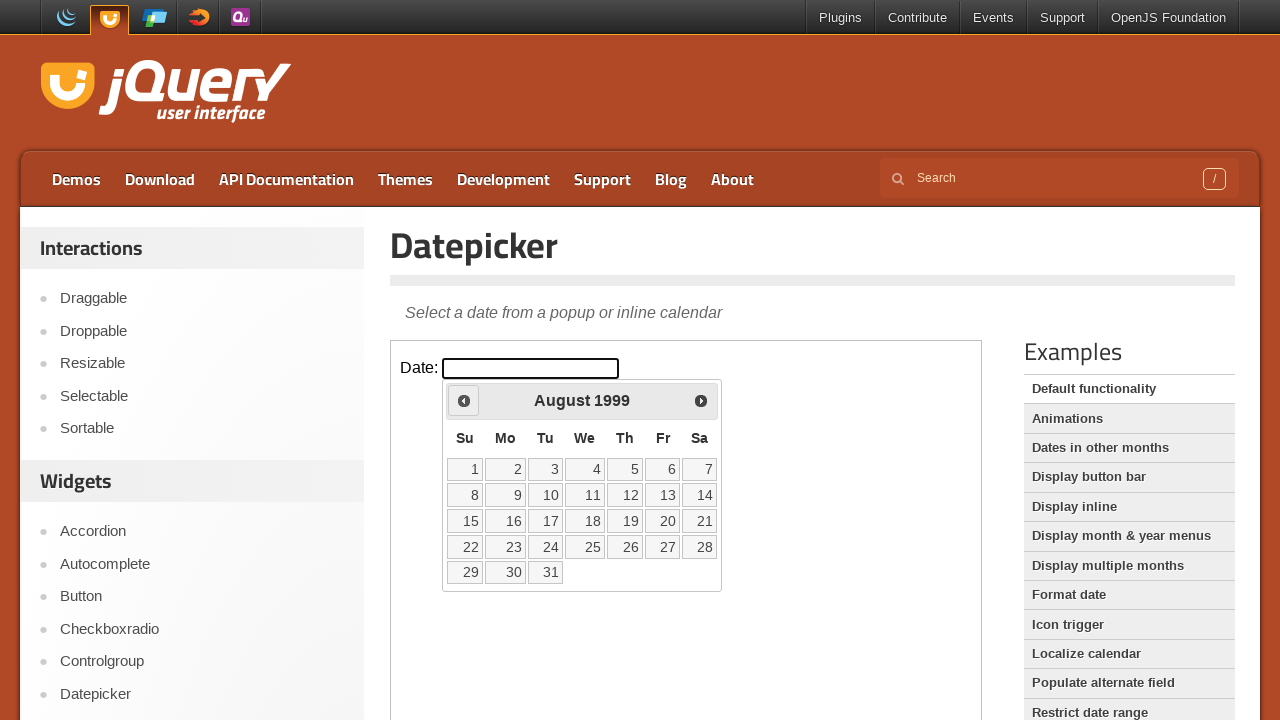

Retrieved current year from datepicker
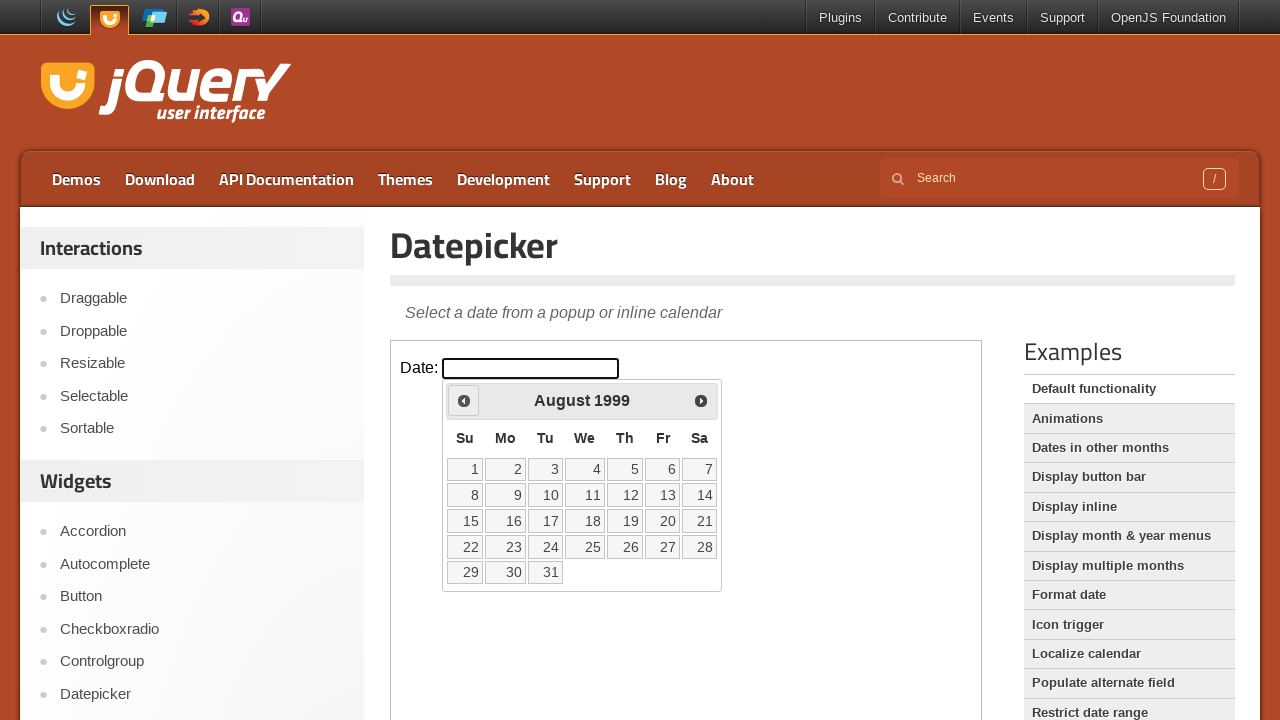

Clicked previous month button (currently at August 1999) at (464, 400) on iframe >> nth=0 >> internal:control=enter-frame >> span.ui-icon.ui-icon-circle-t
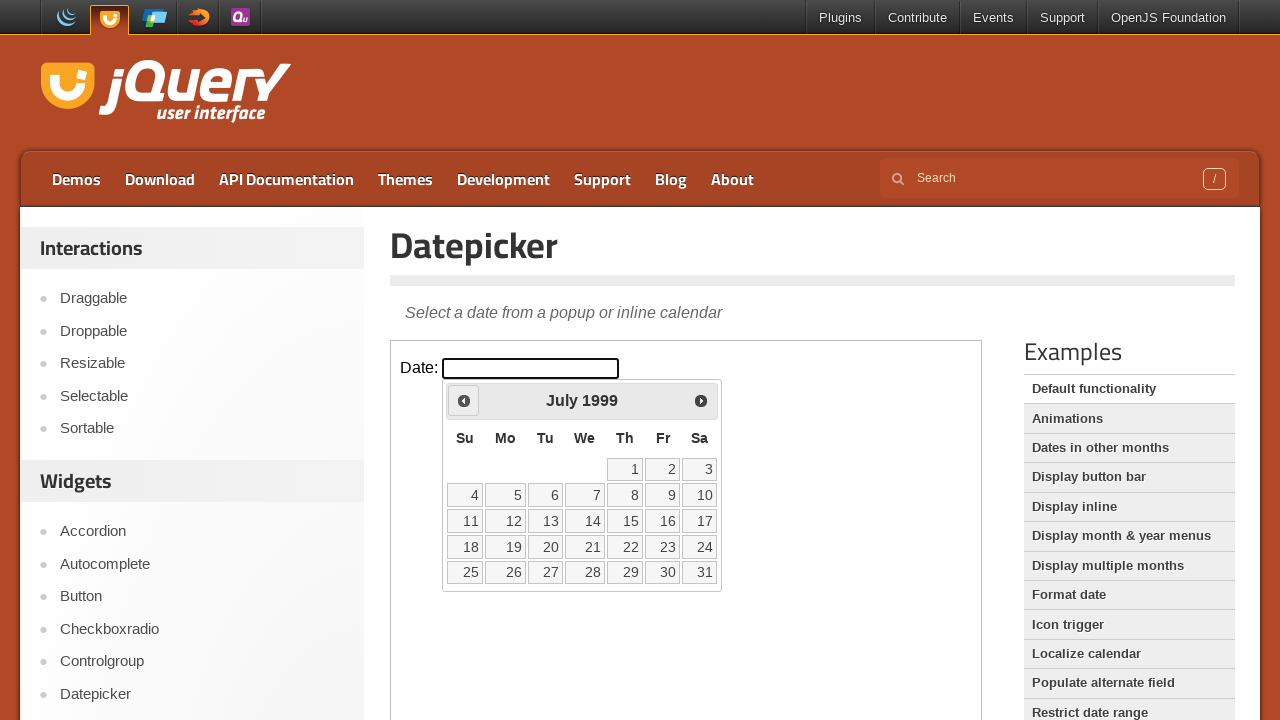

Retrieved current month from datepicker
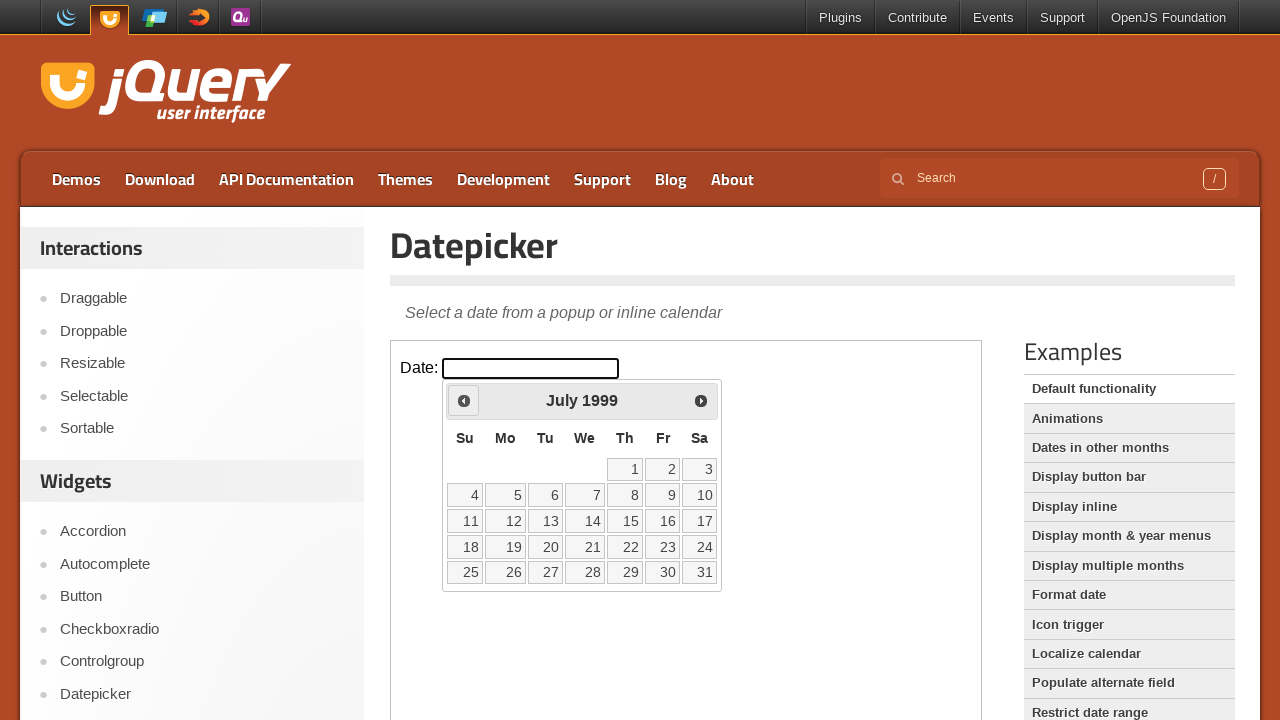

Retrieved current year from datepicker
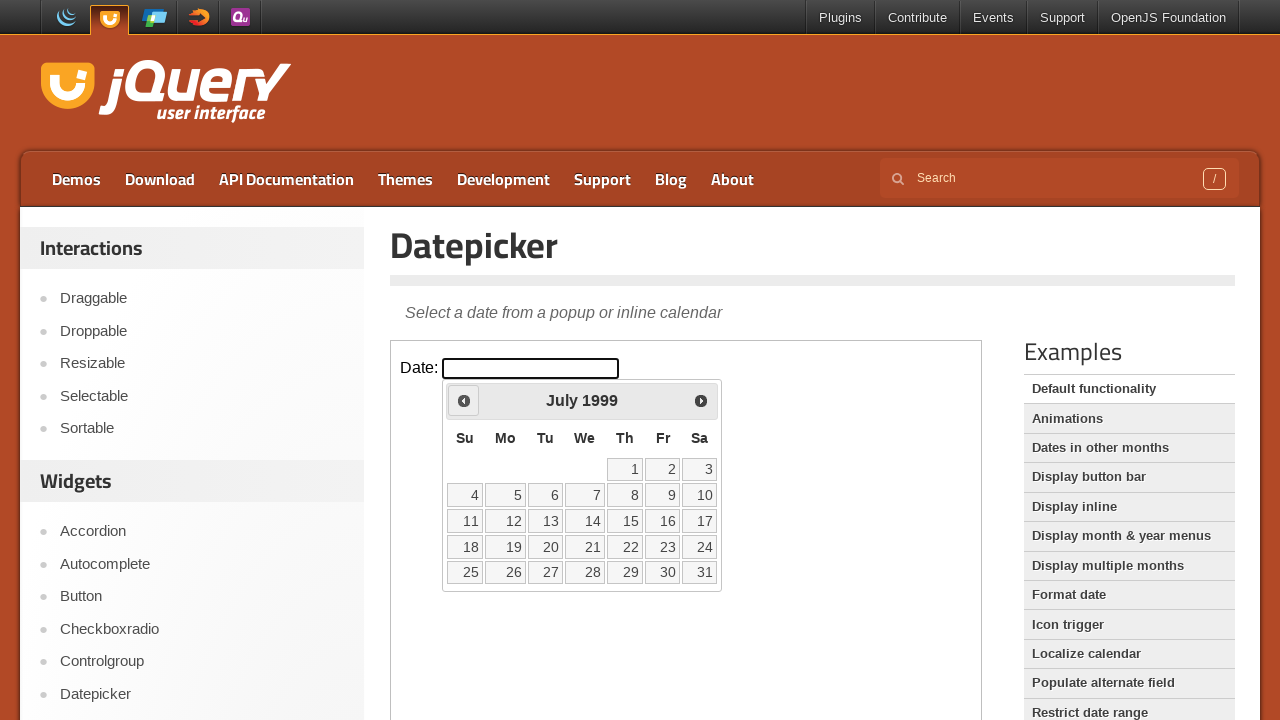

Clicked previous month button (currently at July 1999) at (464, 400) on iframe >> nth=0 >> internal:control=enter-frame >> span.ui-icon.ui-icon-circle-t
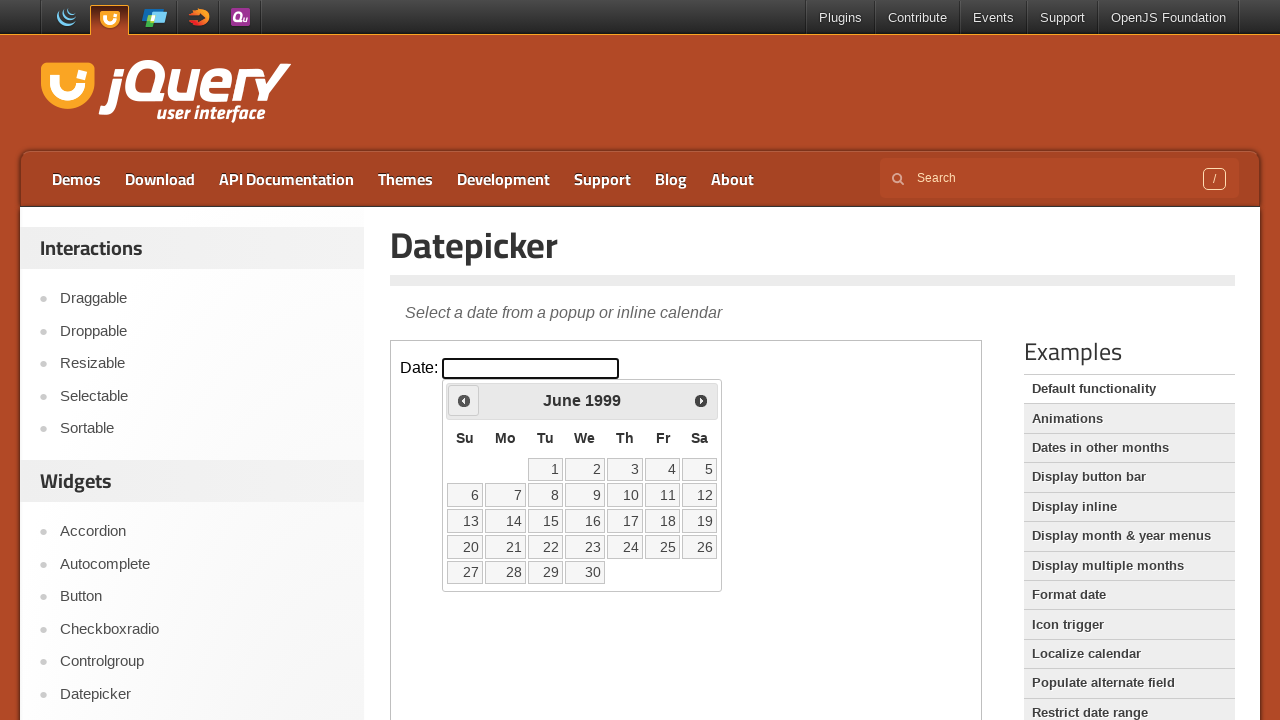

Retrieved current month from datepicker
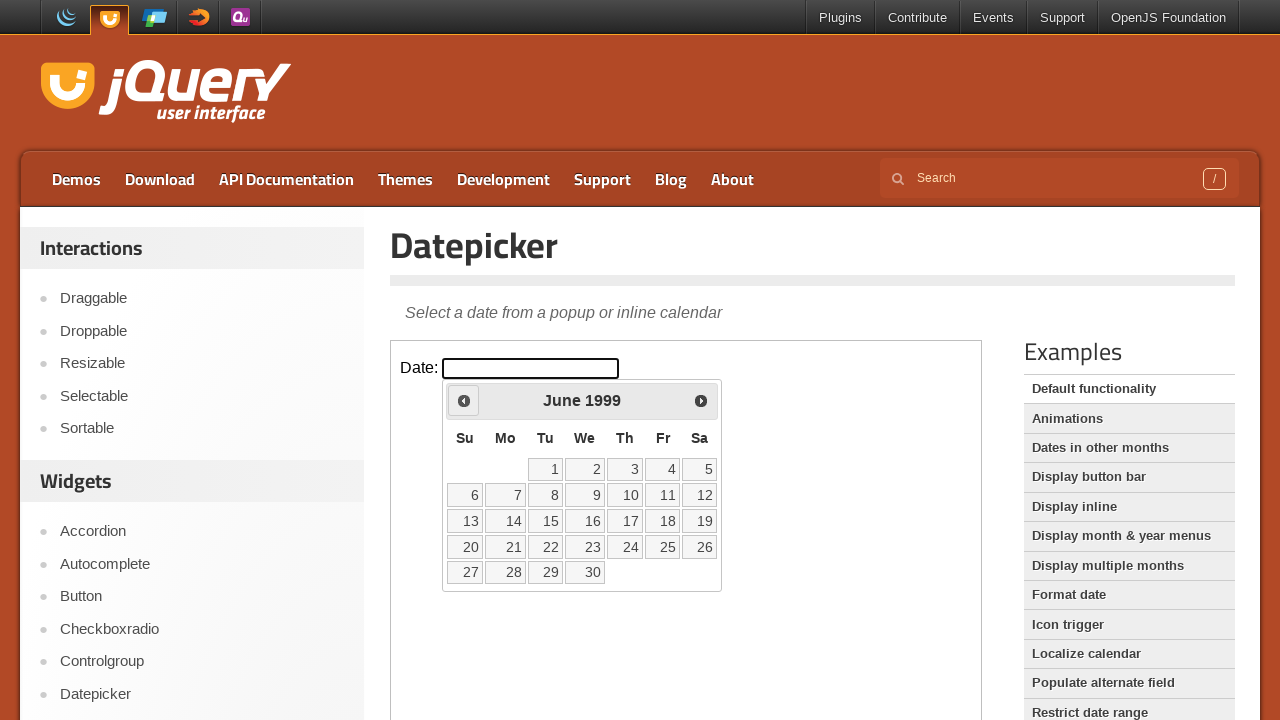

Retrieved current year from datepicker
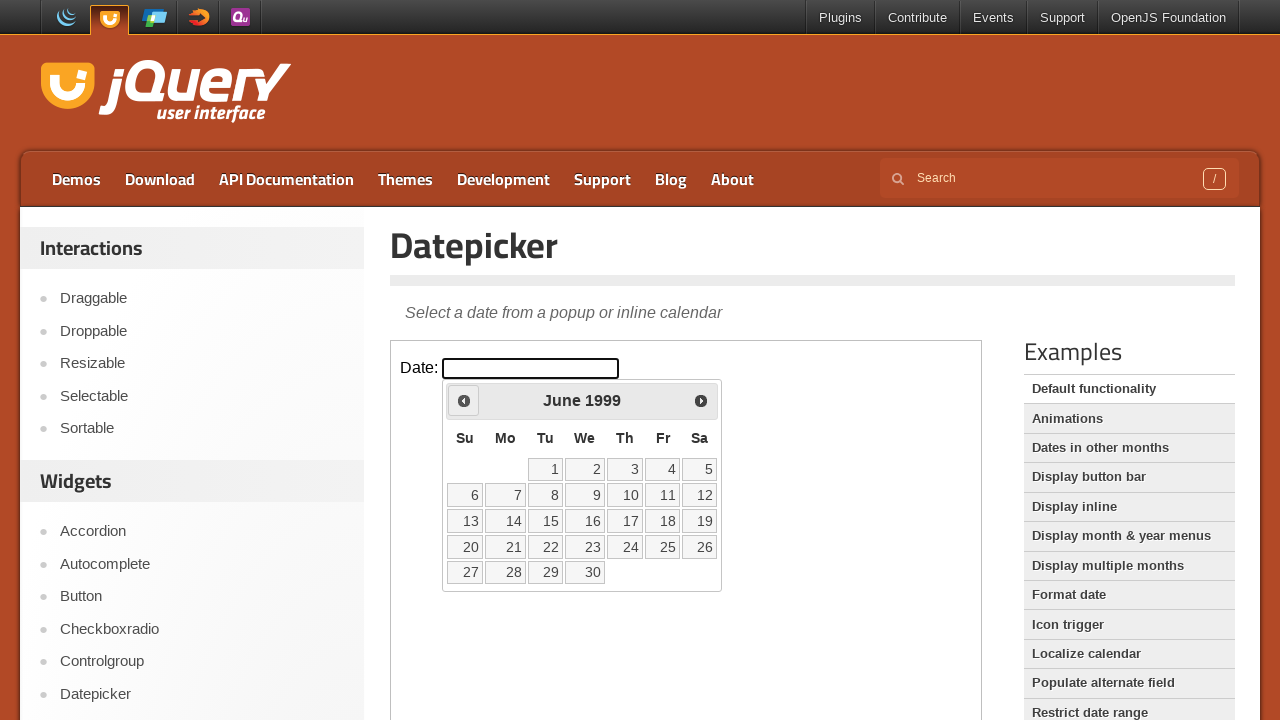

Clicked previous month button (currently at June 1999) at (464, 400) on iframe >> nth=0 >> internal:control=enter-frame >> span.ui-icon.ui-icon-circle-t
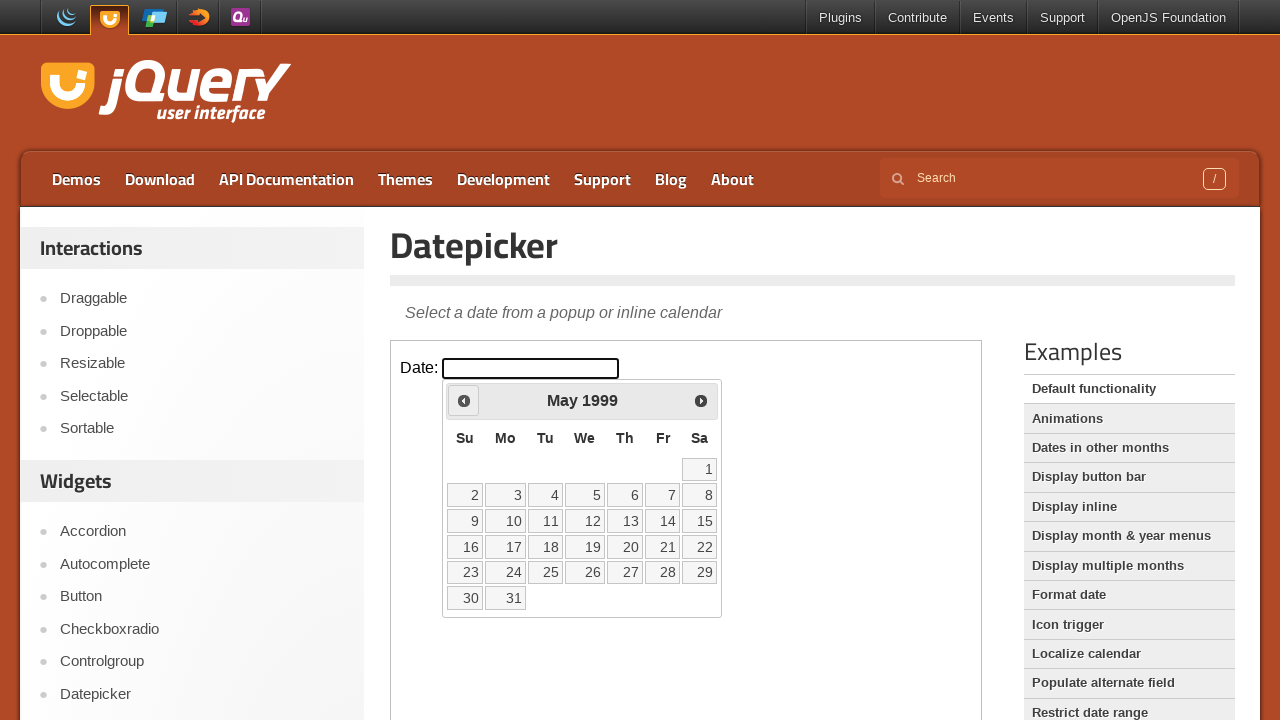

Retrieved current month from datepicker
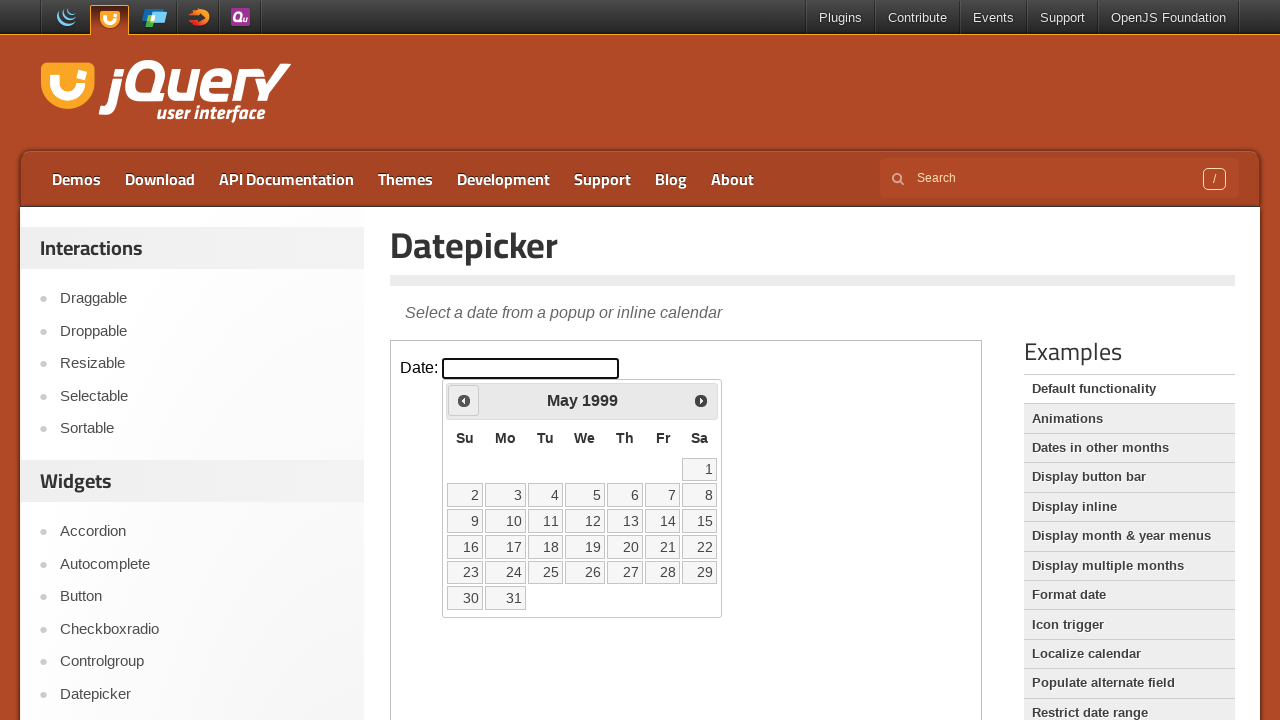

Retrieved current year from datepicker
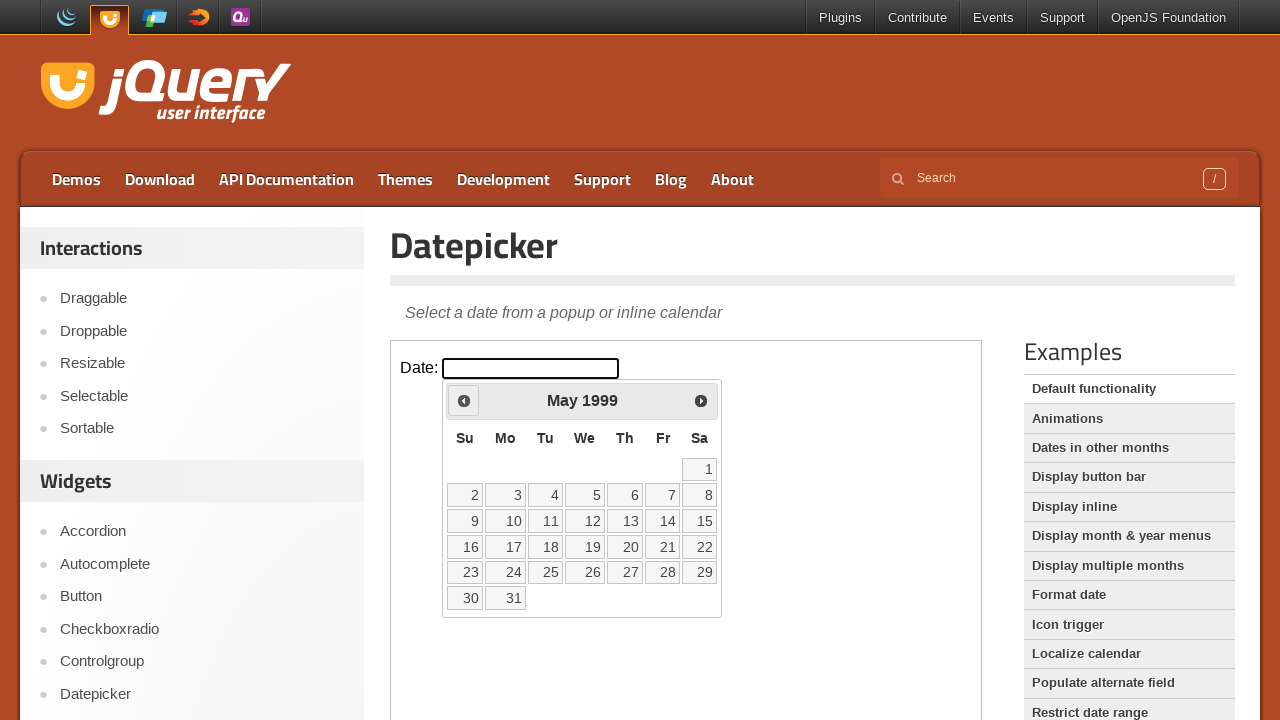

Clicked previous month button (currently at May 1999) at (464, 400) on iframe >> nth=0 >> internal:control=enter-frame >> span.ui-icon.ui-icon-circle-t
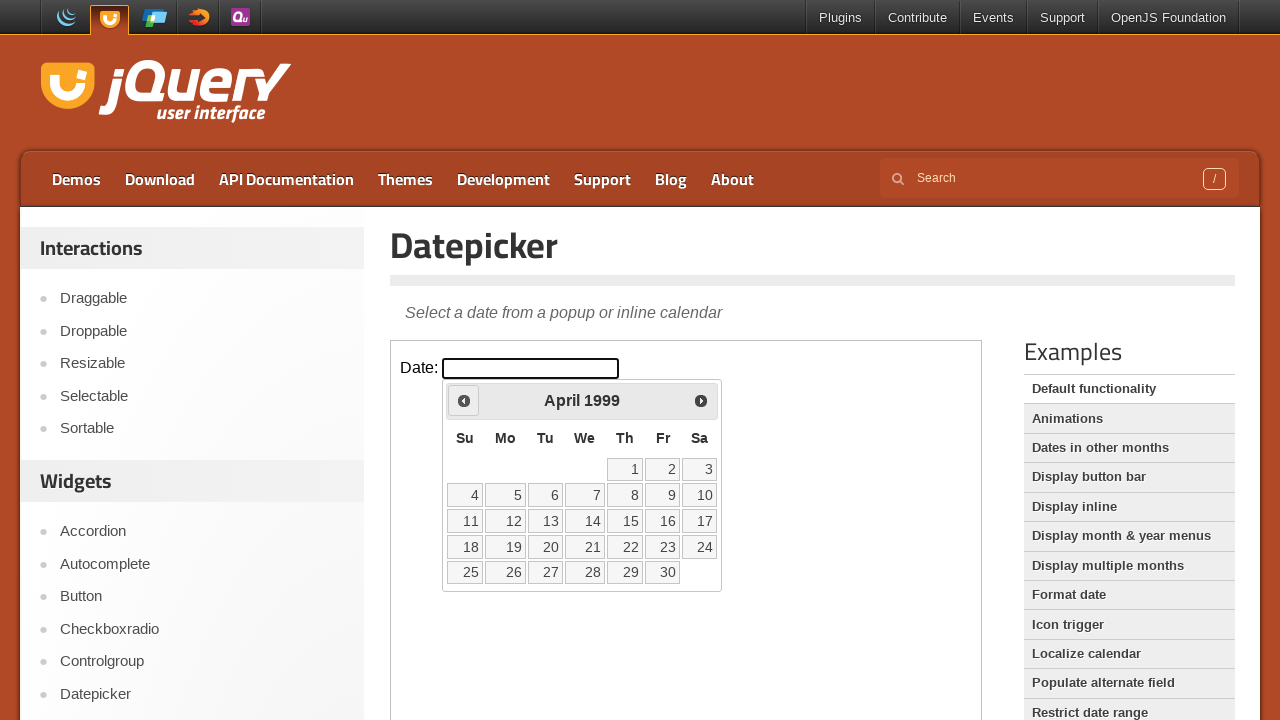

Retrieved current month from datepicker
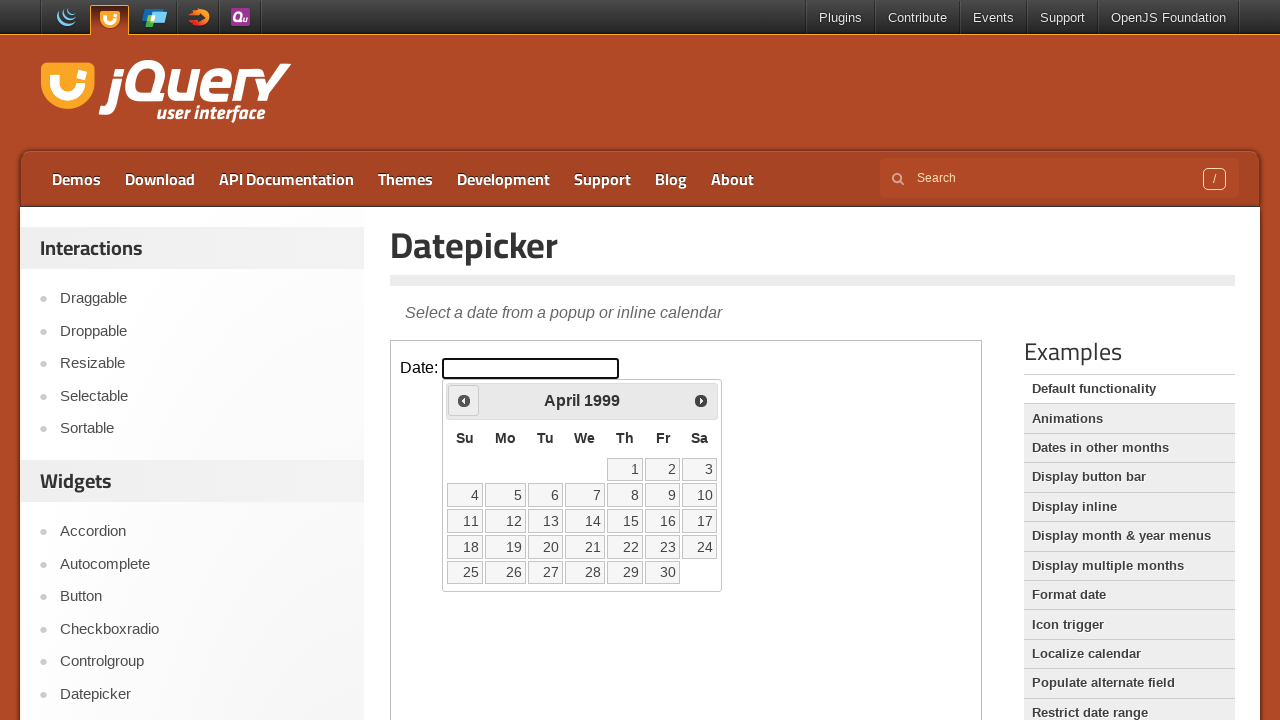

Retrieved current year from datepicker
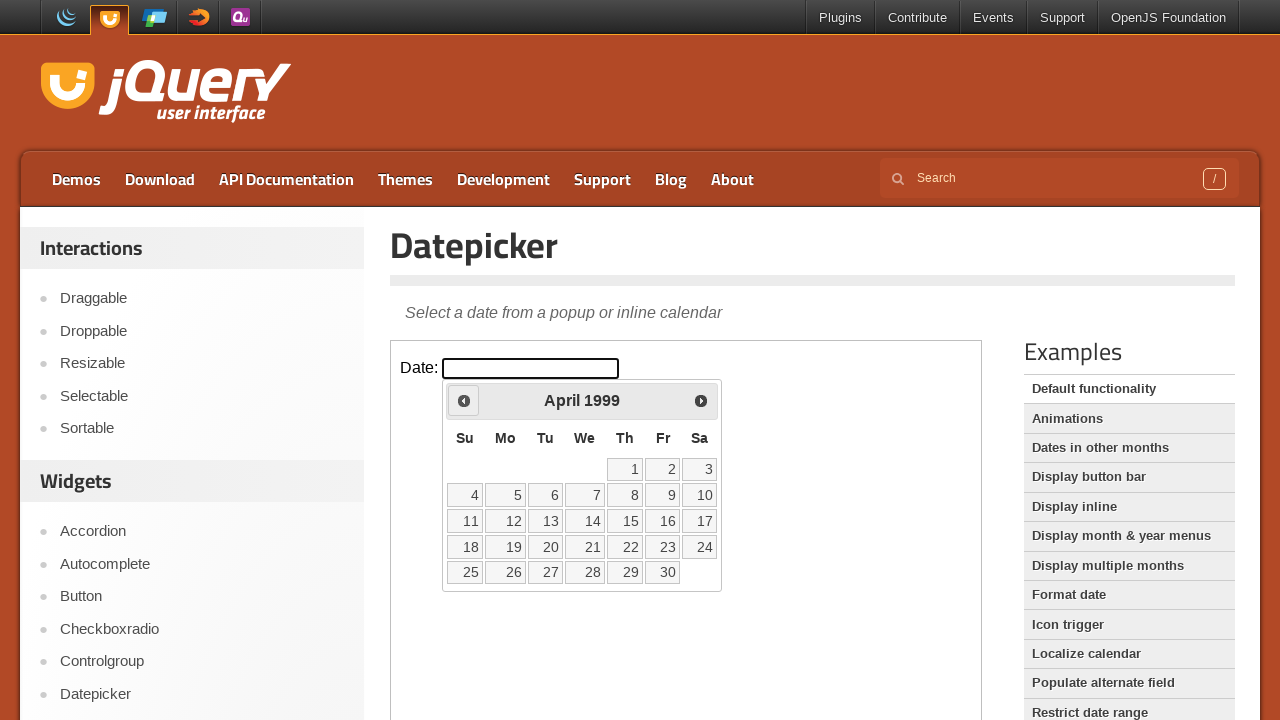

Clicked previous month button (currently at April 1999) at (464, 400) on iframe >> nth=0 >> internal:control=enter-frame >> span.ui-icon.ui-icon-circle-t
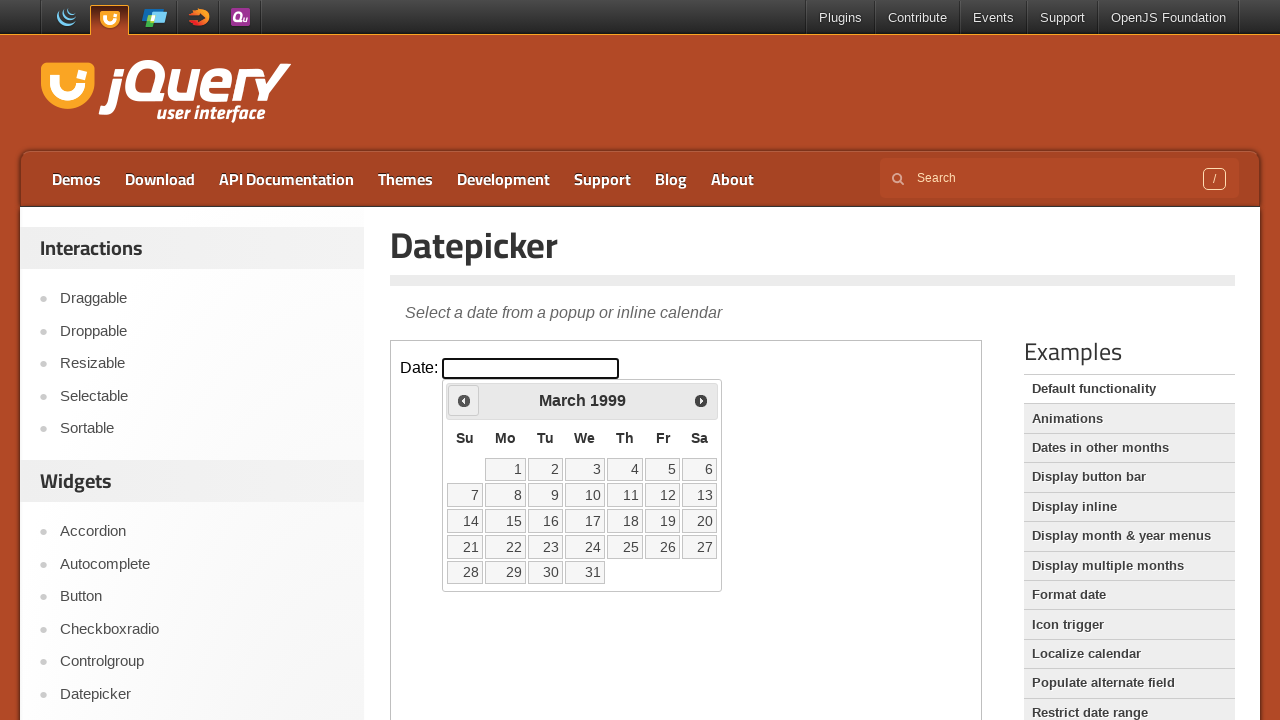

Retrieved current month from datepicker
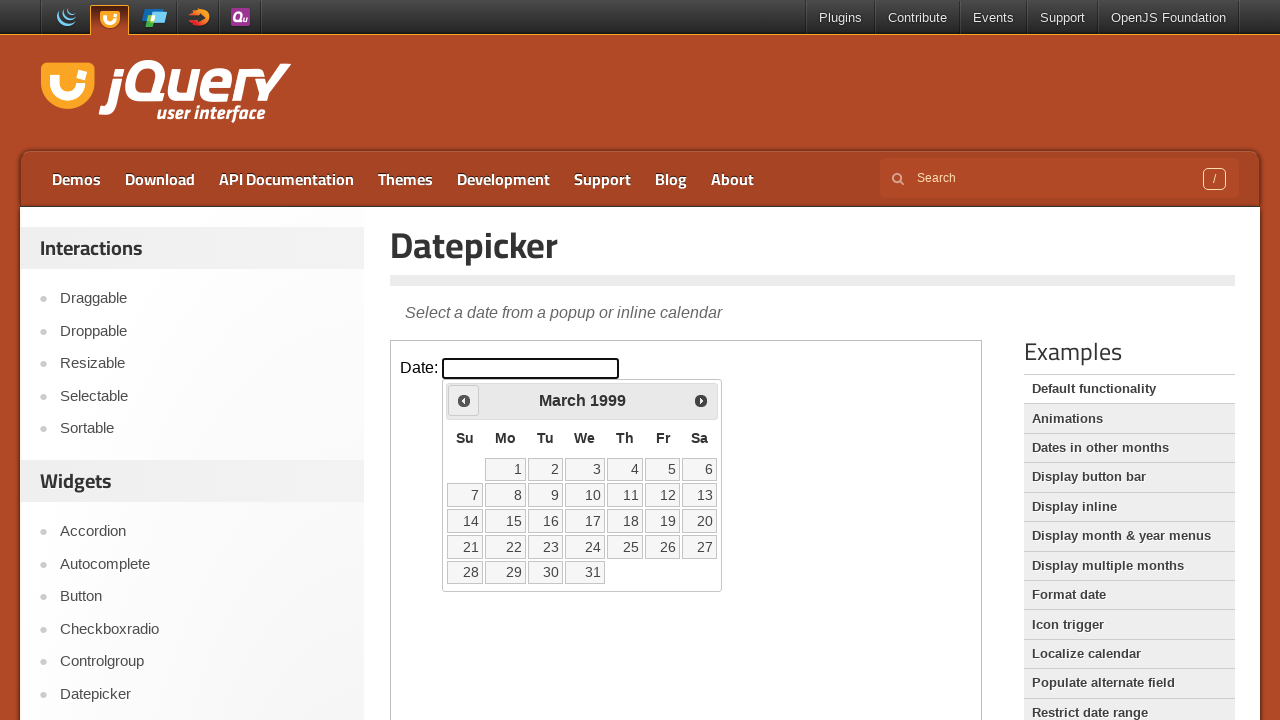

Retrieved current year from datepicker
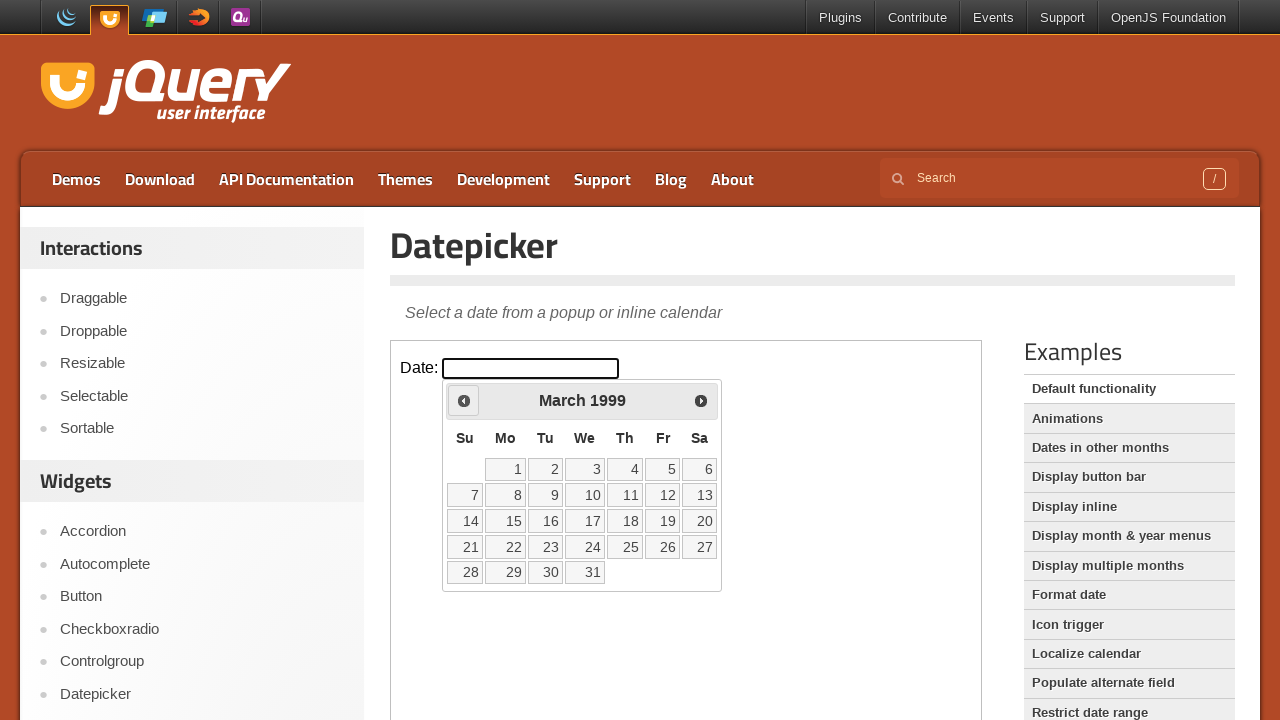

Clicked previous month button (currently at March 1999) at (464, 400) on iframe >> nth=0 >> internal:control=enter-frame >> span.ui-icon.ui-icon-circle-t
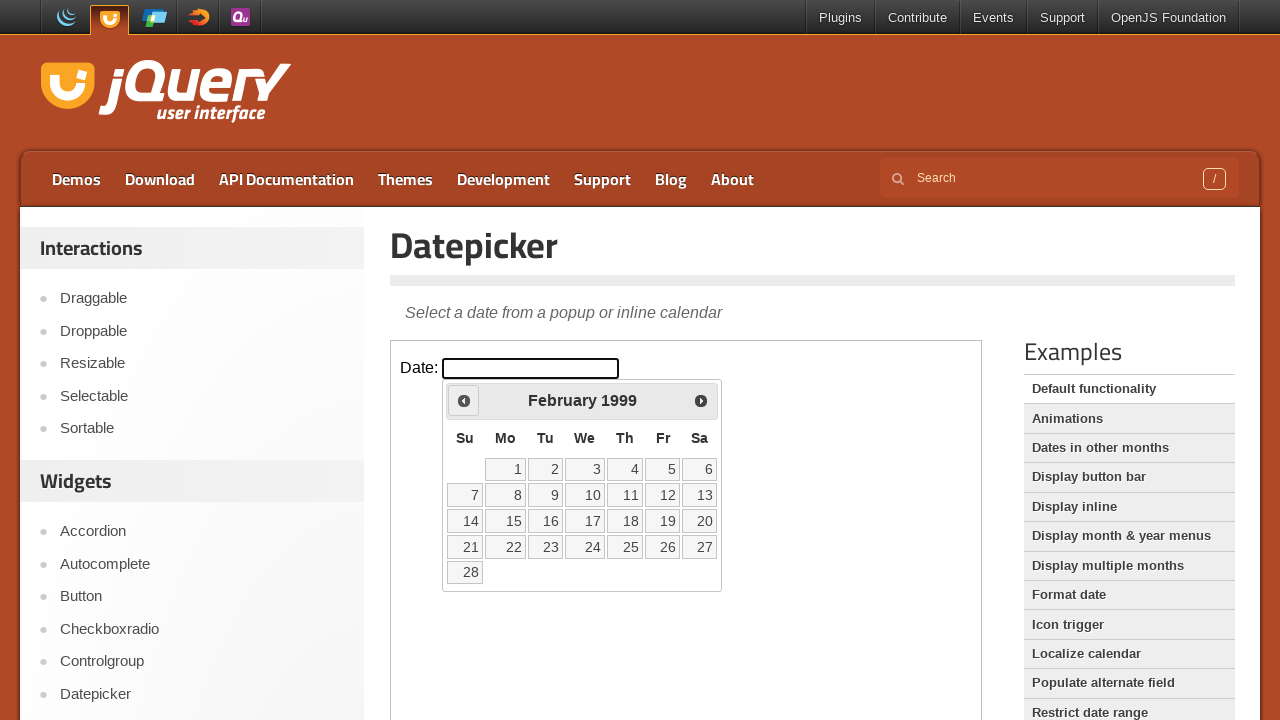

Retrieved current month from datepicker
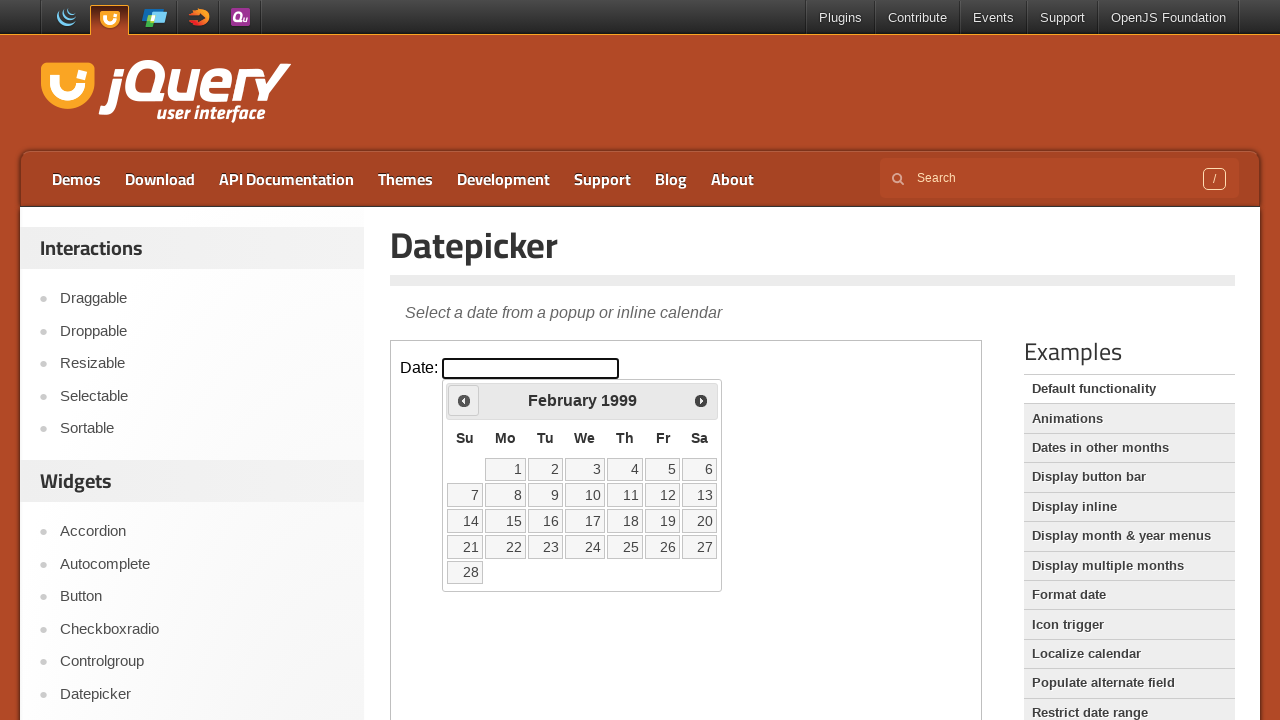

Retrieved current year from datepicker
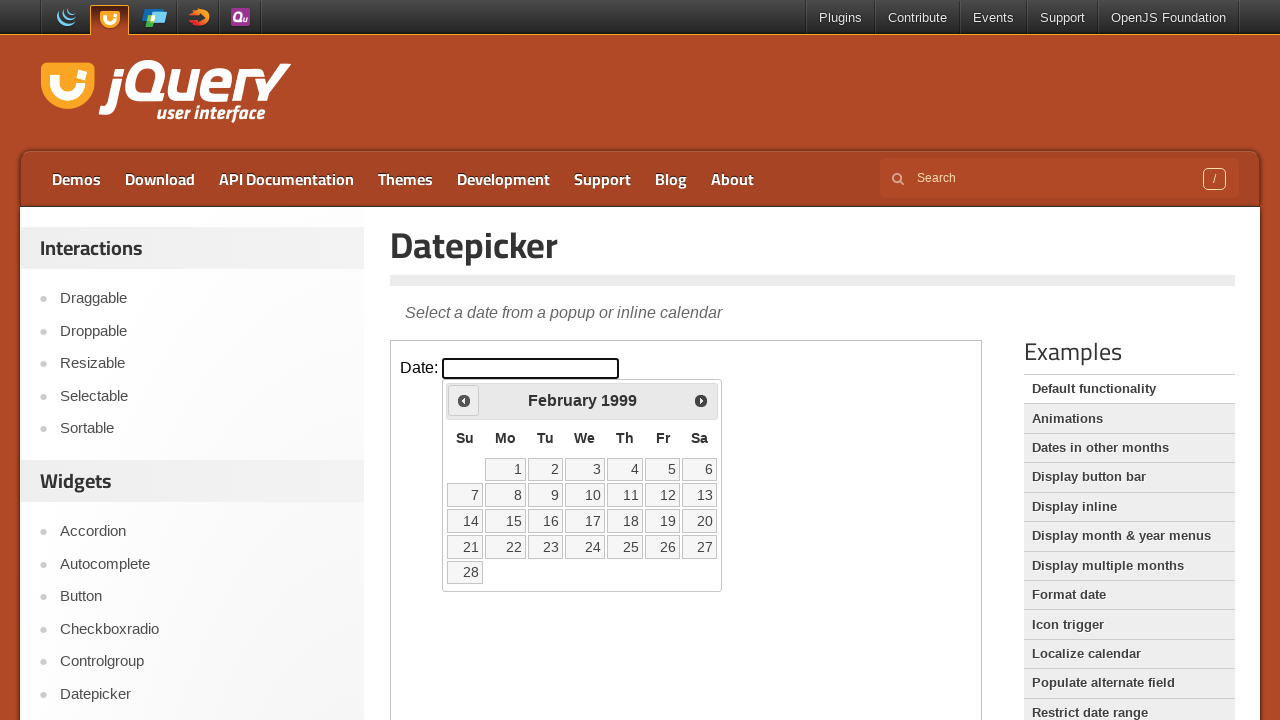

Clicked previous month button (currently at February 1999) at (464, 400) on iframe >> nth=0 >> internal:control=enter-frame >> span.ui-icon.ui-icon-circle-t
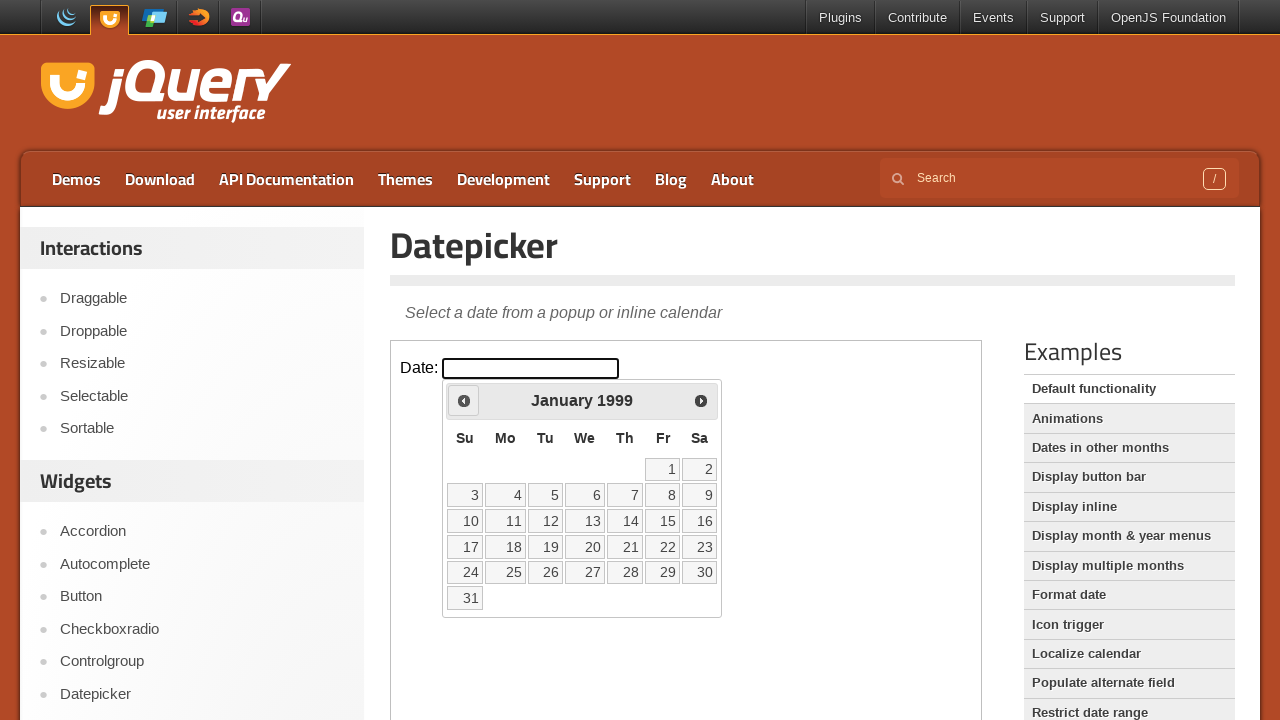

Retrieved current month from datepicker
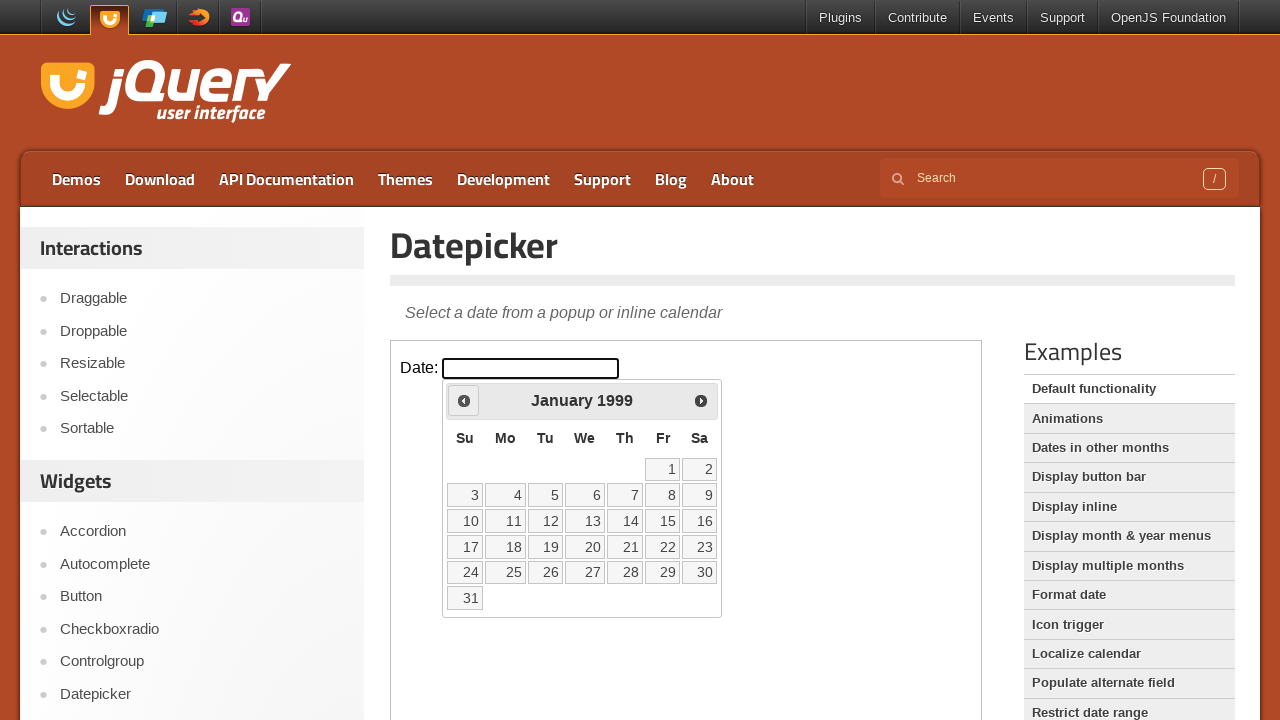

Retrieved current year from datepicker
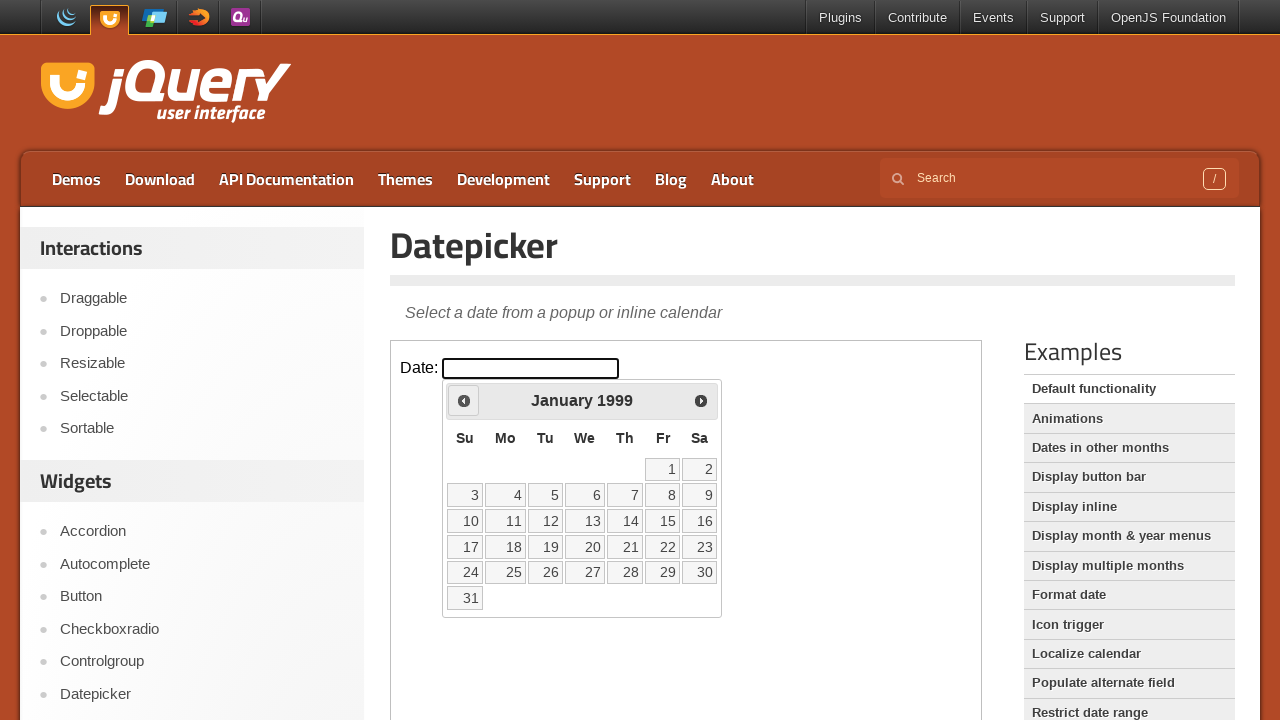

Clicked previous month button (currently at January 1999) at (464, 400) on iframe >> nth=0 >> internal:control=enter-frame >> span.ui-icon.ui-icon-circle-t
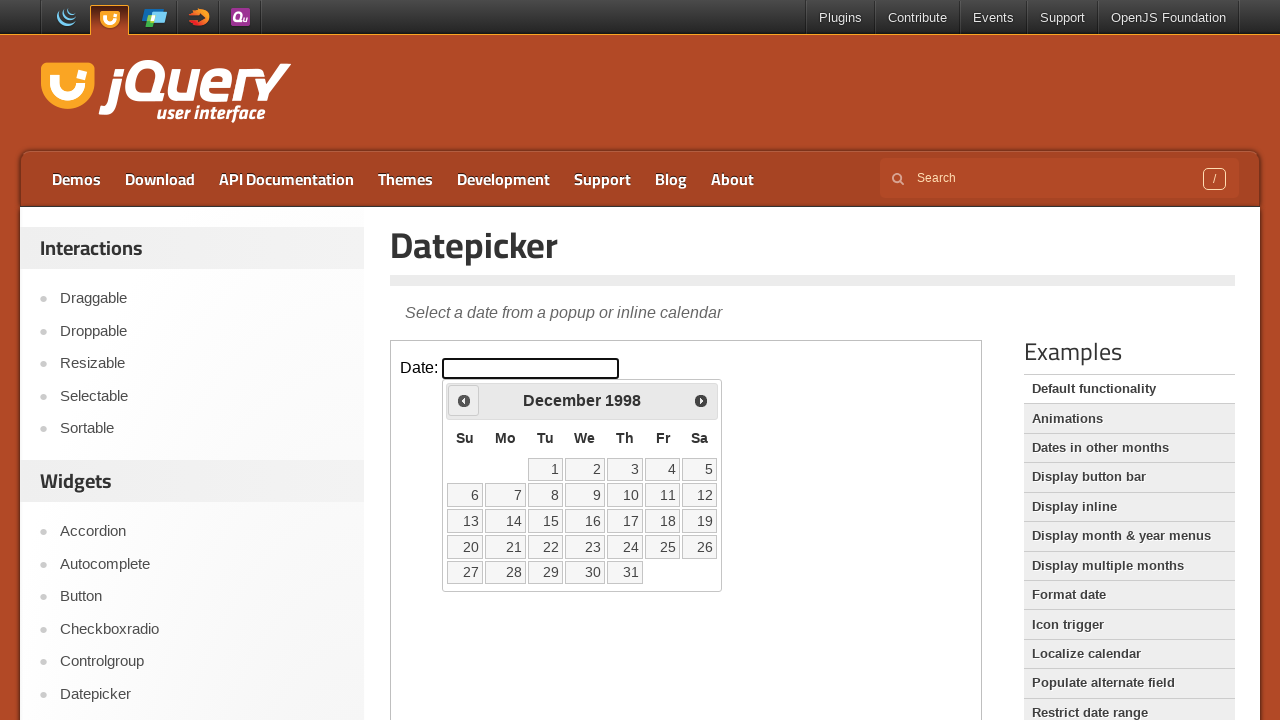

Retrieved current month from datepicker
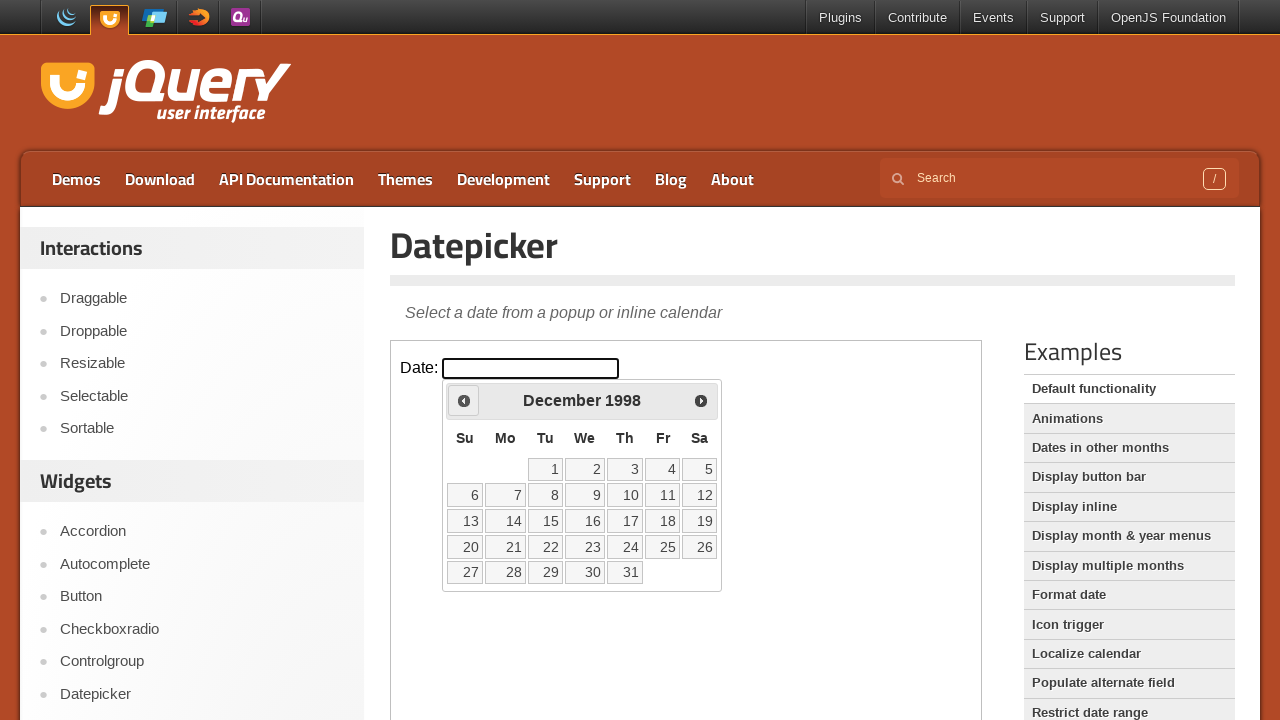

Retrieved current year from datepicker
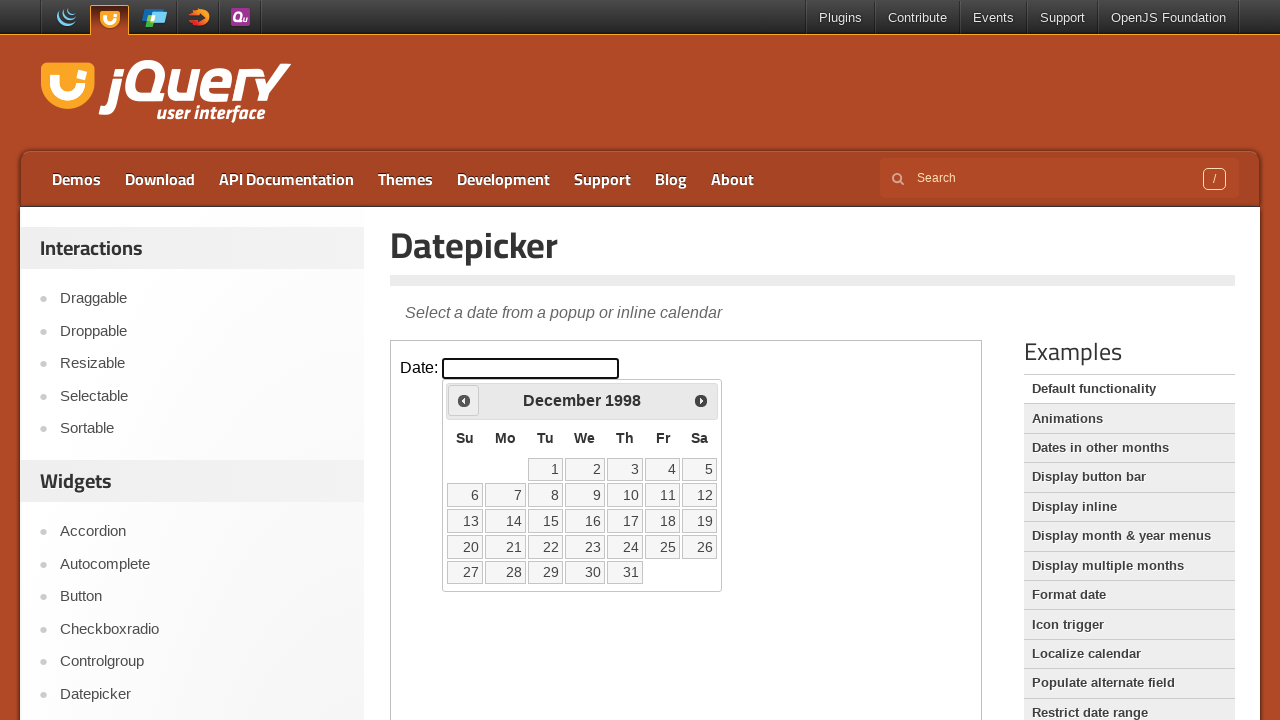

Clicked previous month button (currently at December 1998) at (464, 400) on iframe >> nth=0 >> internal:control=enter-frame >> span.ui-icon.ui-icon-circle-t
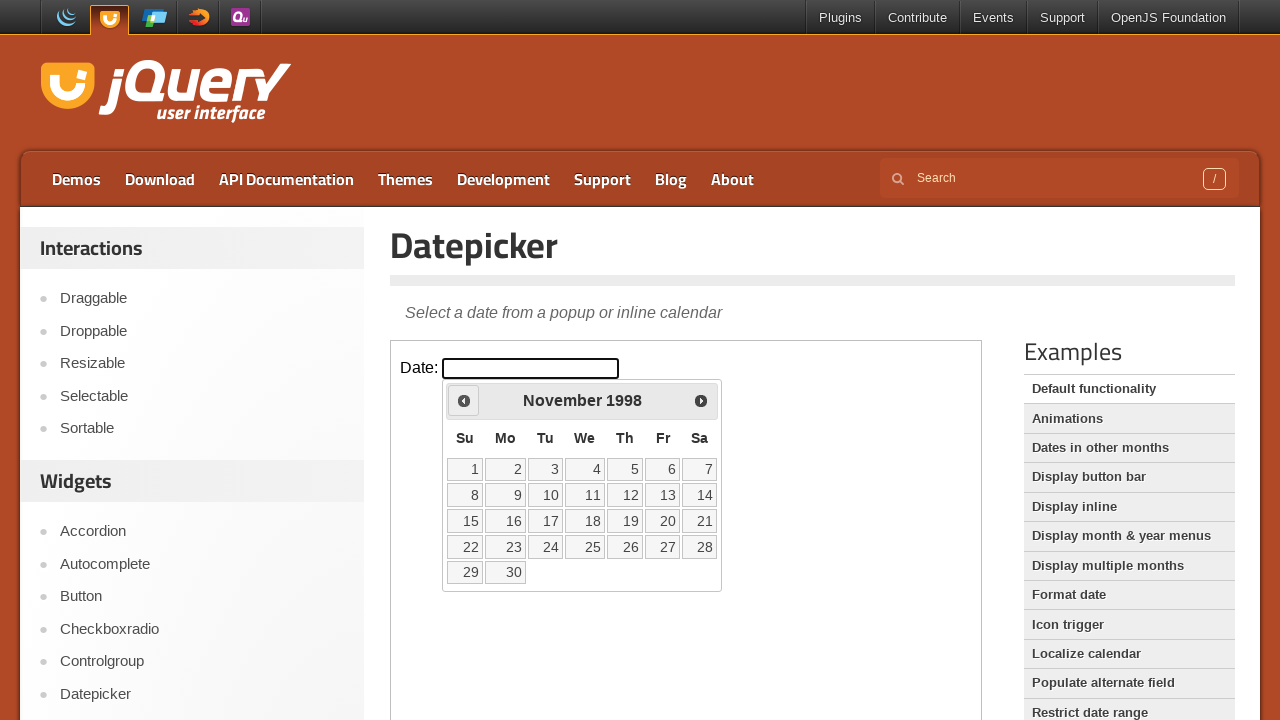

Retrieved current month from datepicker
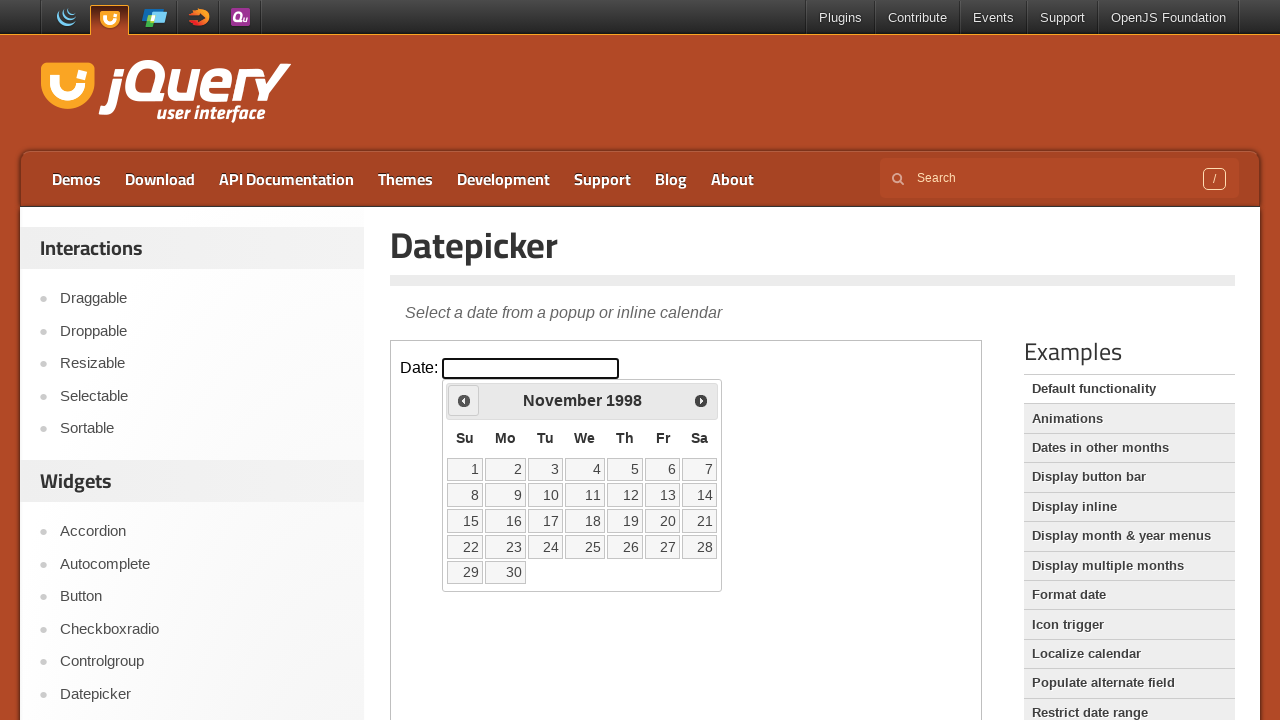

Retrieved current year from datepicker
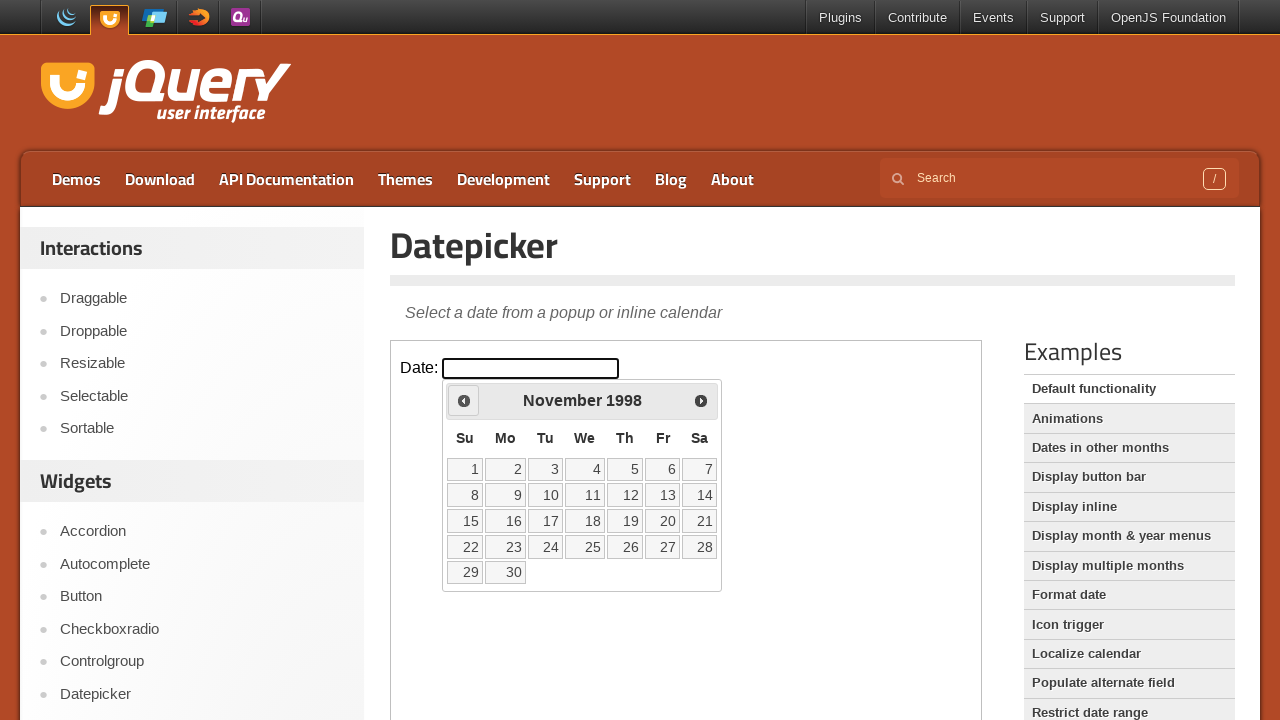

Clicked previous month button (currently at November 1998) at (464, 400) on iframe >> nth=0 >> internal:control=enter-frame >> span.ui-icon.ui-icon-circle-t
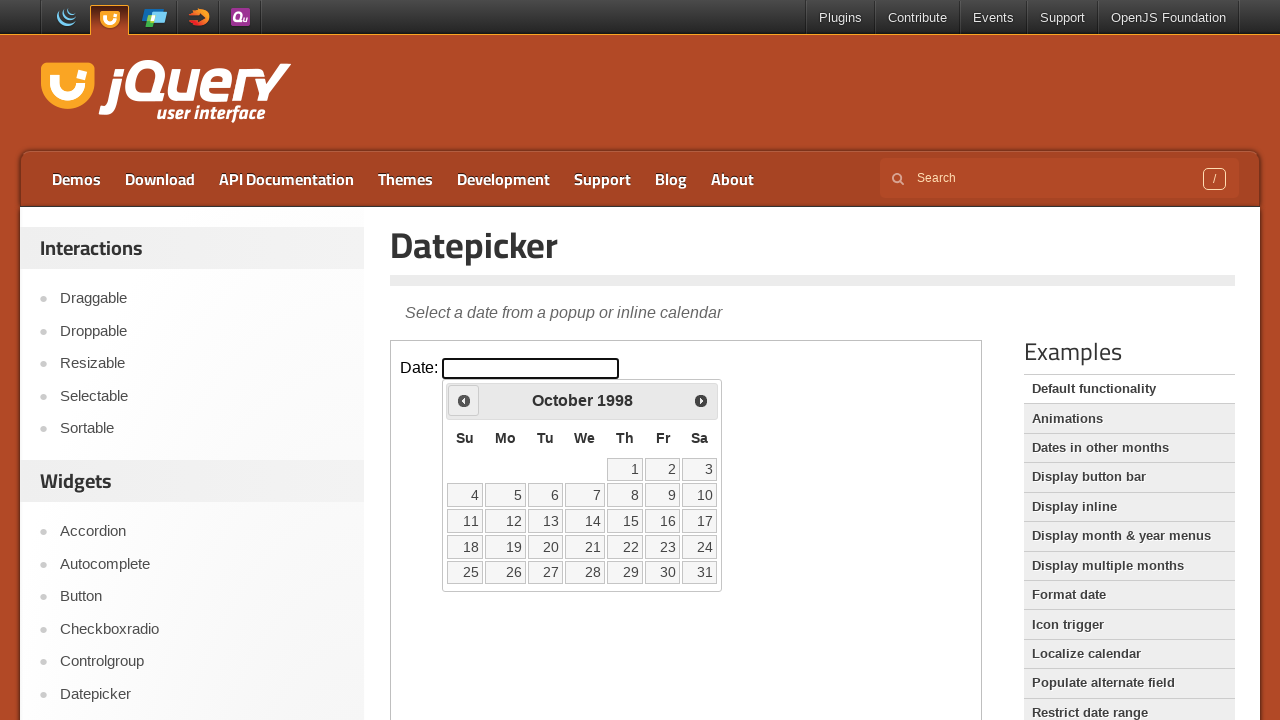

Retrieved current month from datepicker
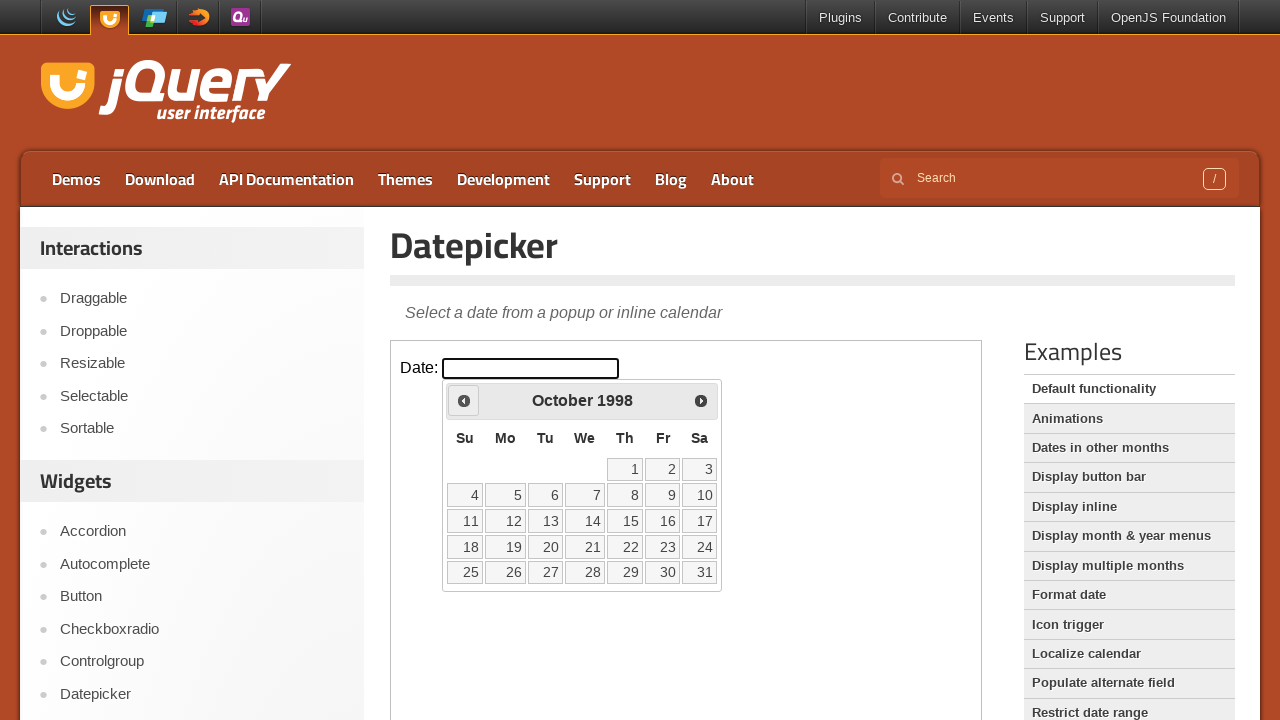

Retrieved current year from datepicker
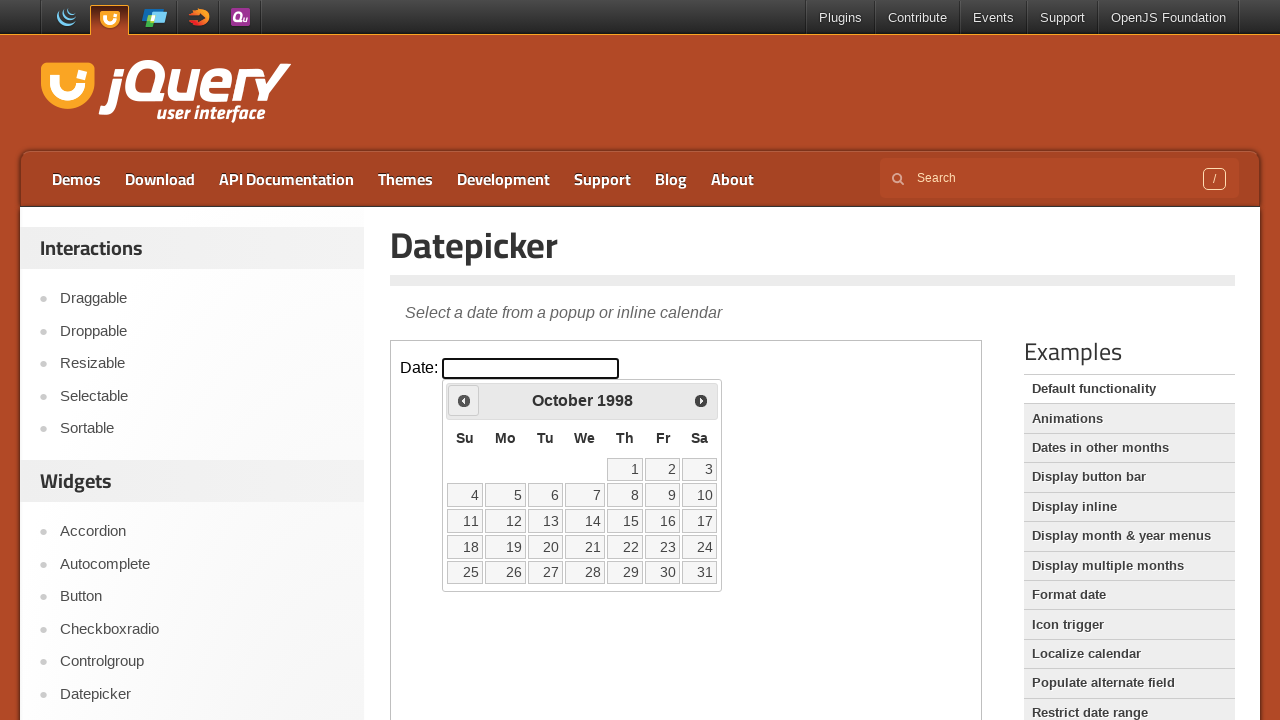

Reached target month October and year 1998
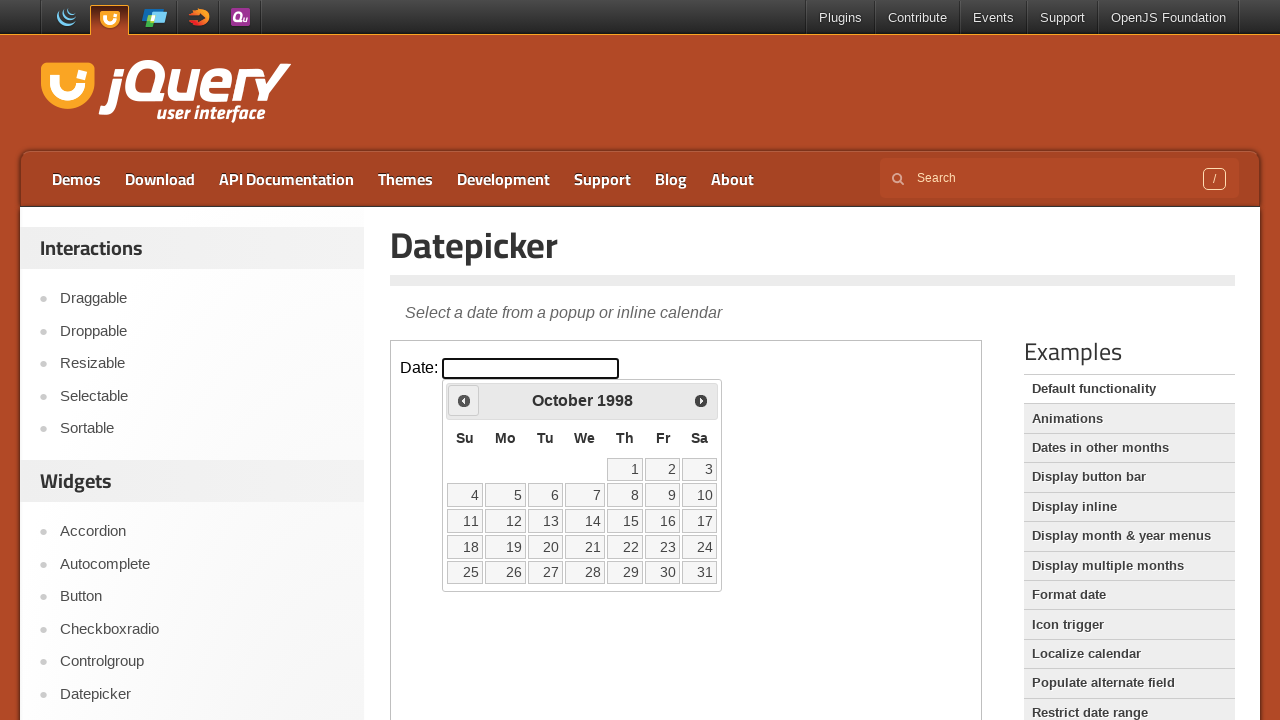

Selected date 12 in the datepicker at (506, 521) on iframe >> nth=0 >> internal:control=enter-frame >> //table[@class='ui-datepicker
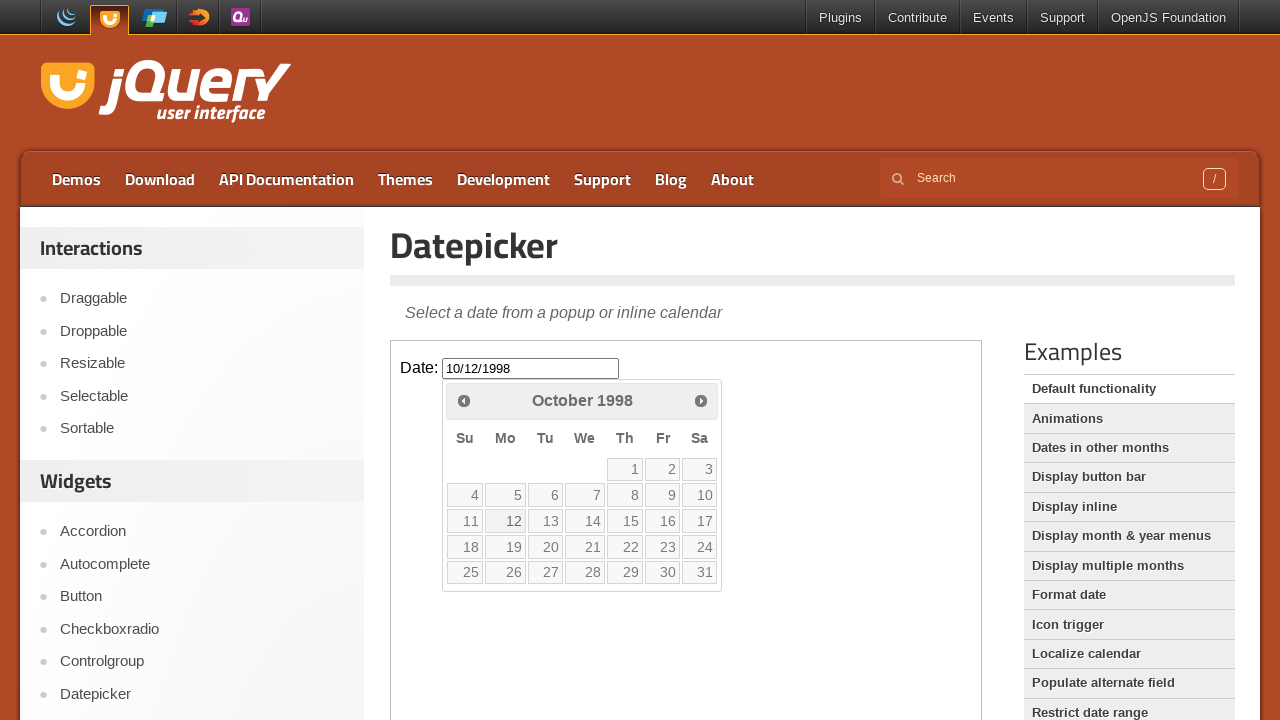

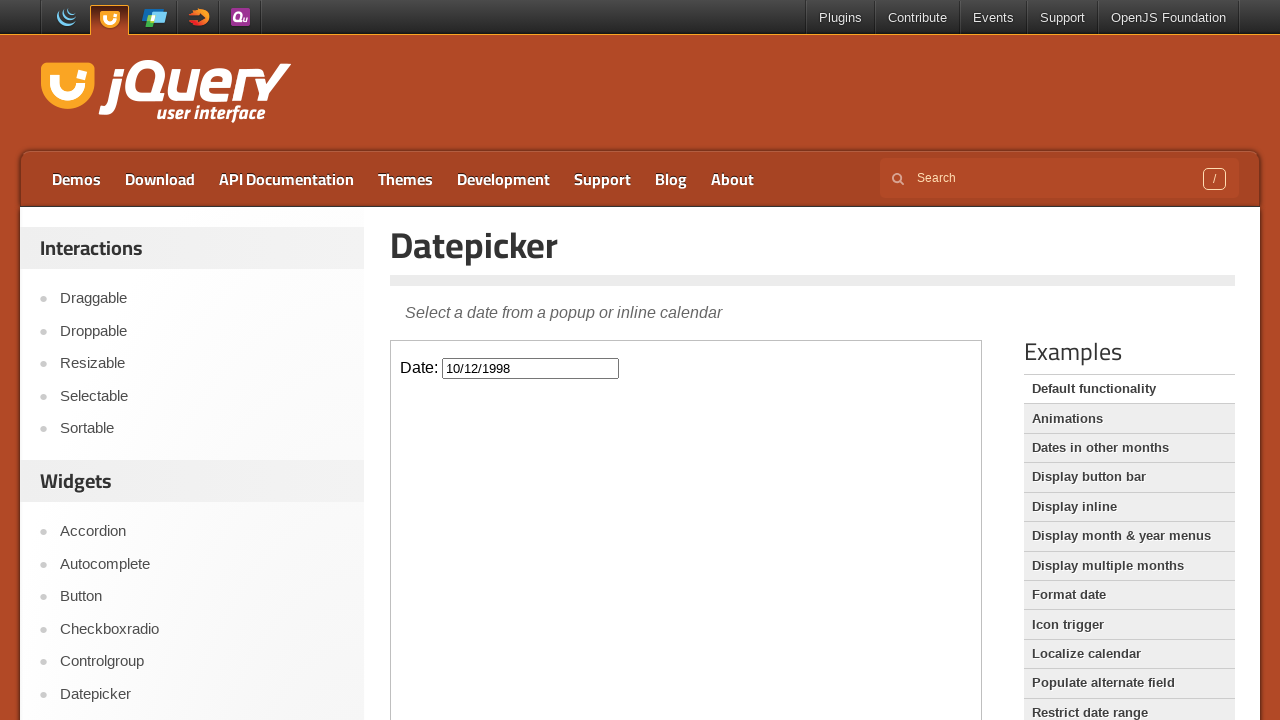